Tests date picker functionality by opening a calendar widget, navigating backwards through months/years to reach November 1996, and selecting the 21st day

Starting URL: https://www.hyrtutorials.com/p/calendar-practice.html

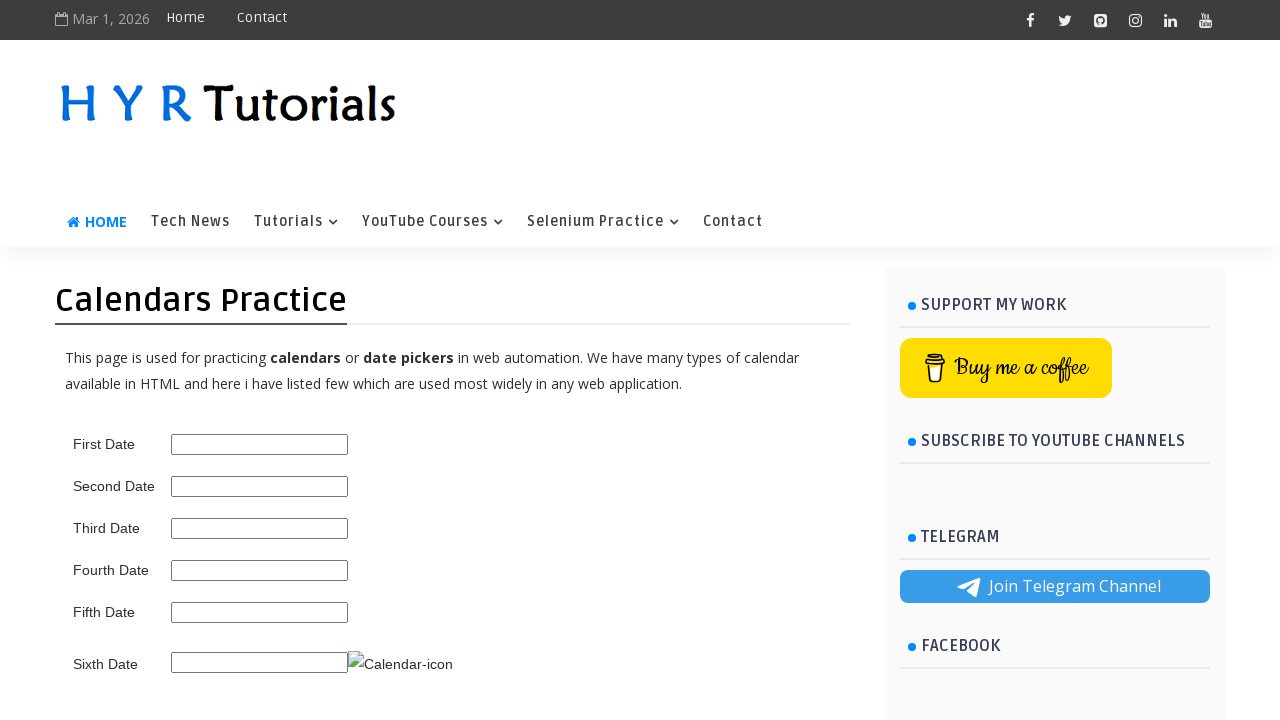

Scrolled down 250 pixels to make date picker visible
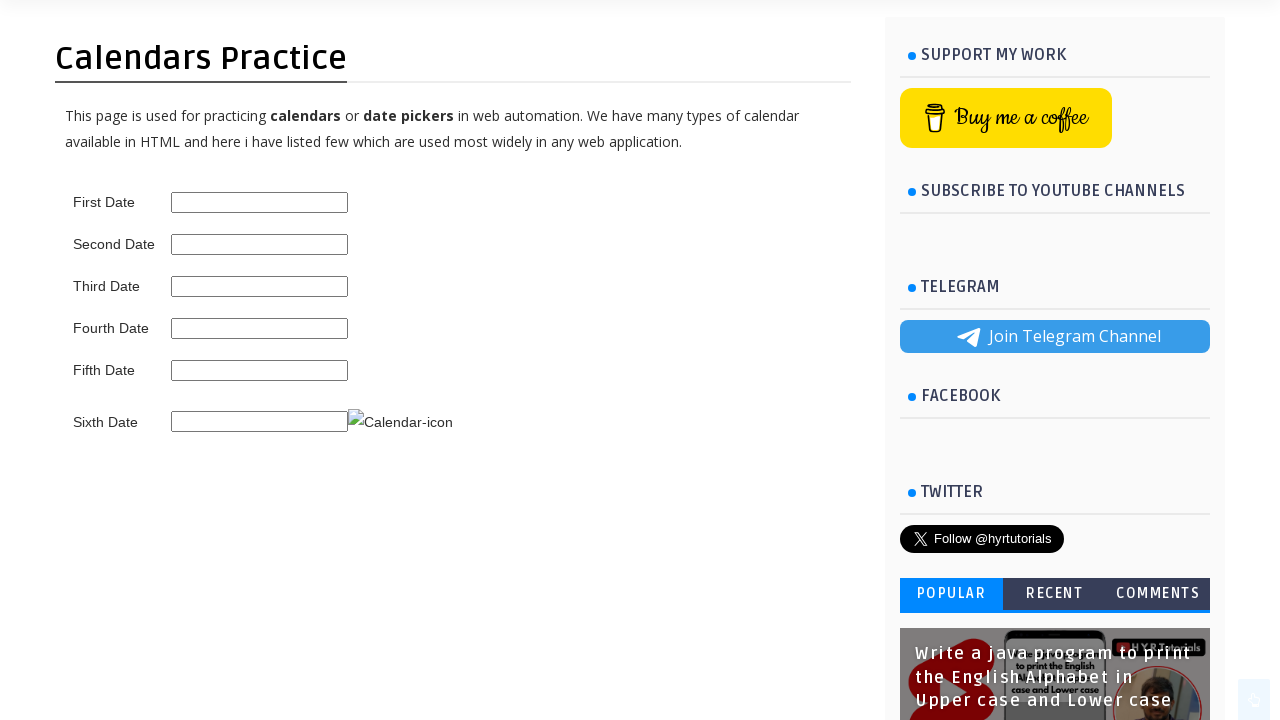

Clicked on first date picker to open calendar widget at (260, 202) on #first_date_picker
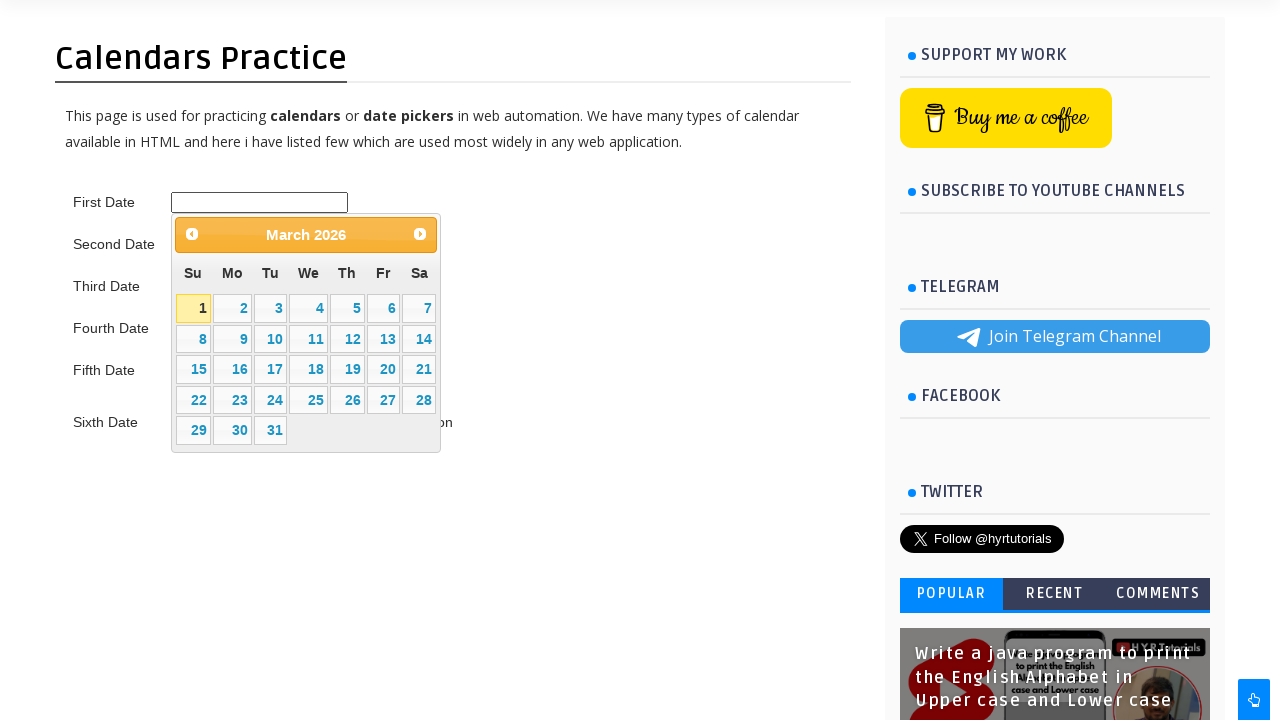

Clicked previous month button (currently viewing March 2026) at (192, 234) on #ui-datepicker-div > div > a.ui-datepicker-prev > span
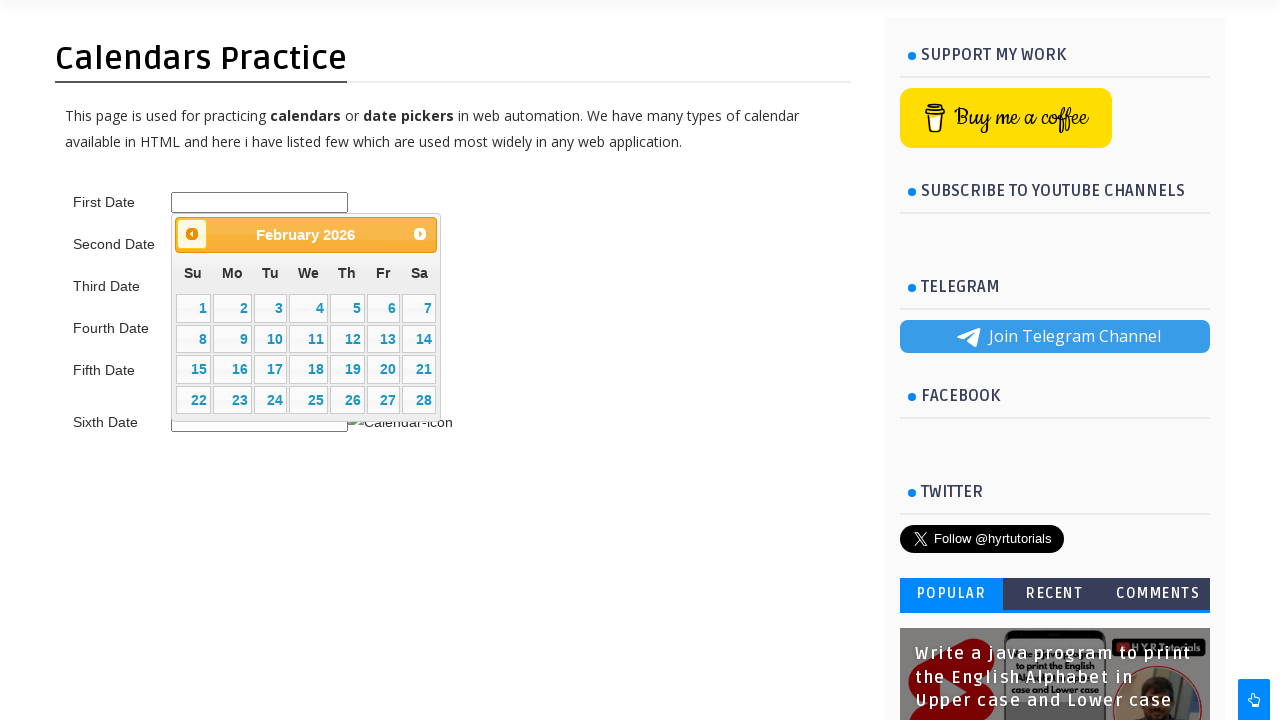

Waited for calendar to update after month navigation
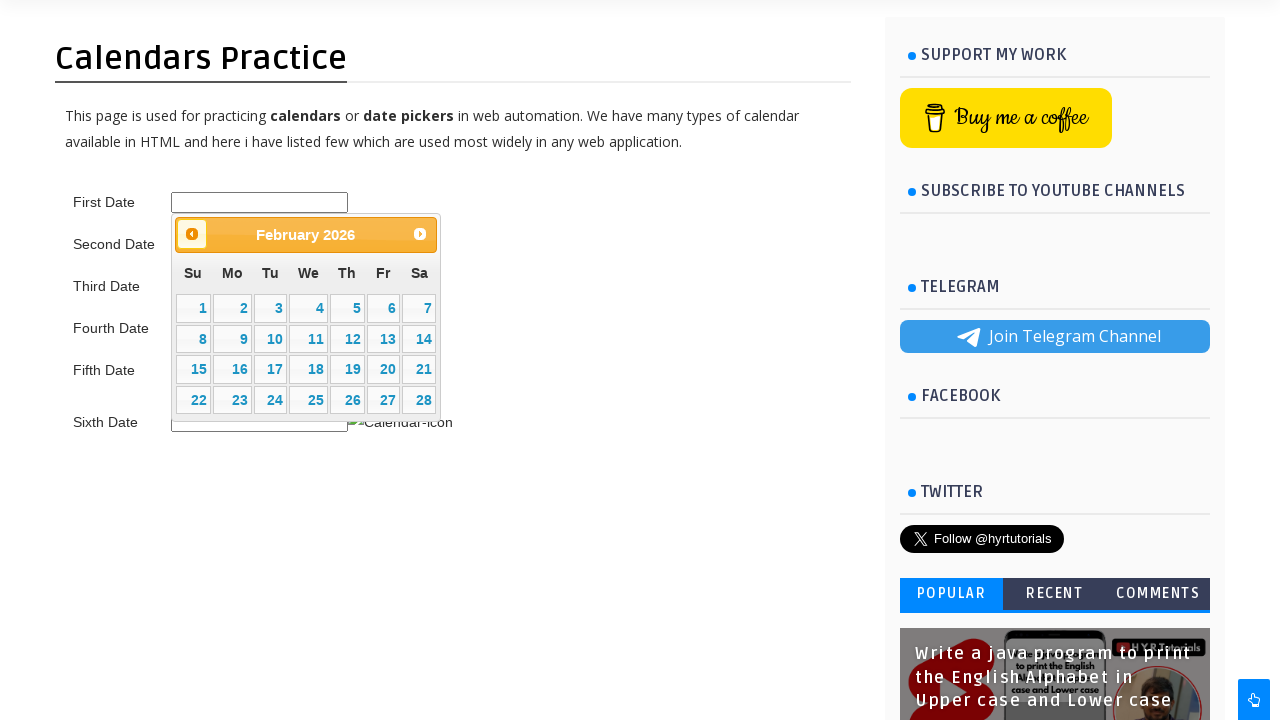

Clicked previous month button (currently viewing February 2026) at (192, 234) on #ui-datepicker-div > div > a.ui-datepicker-prev > span
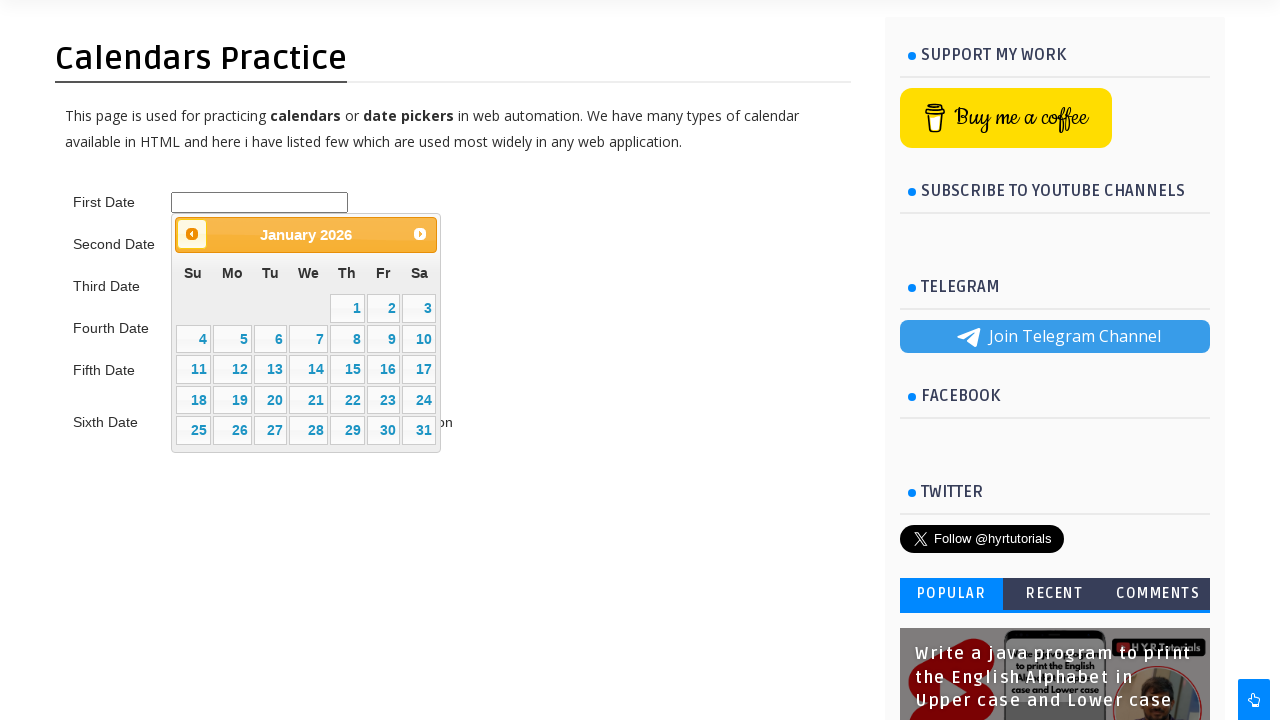

Waited for calendar to update after month navigation
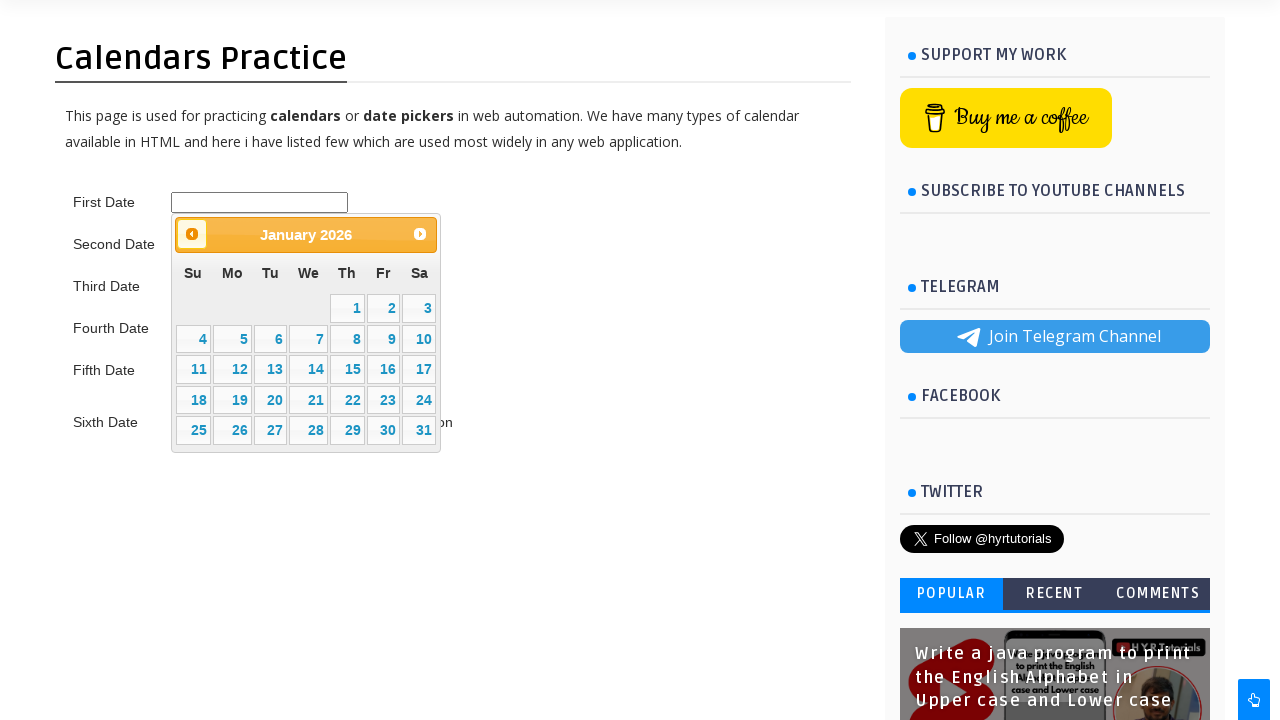

Clicked previous month button (currently viewing January 2026) at (192, 234) on #ui-datepicker-div > div > a.ui-datepicker-prev > span
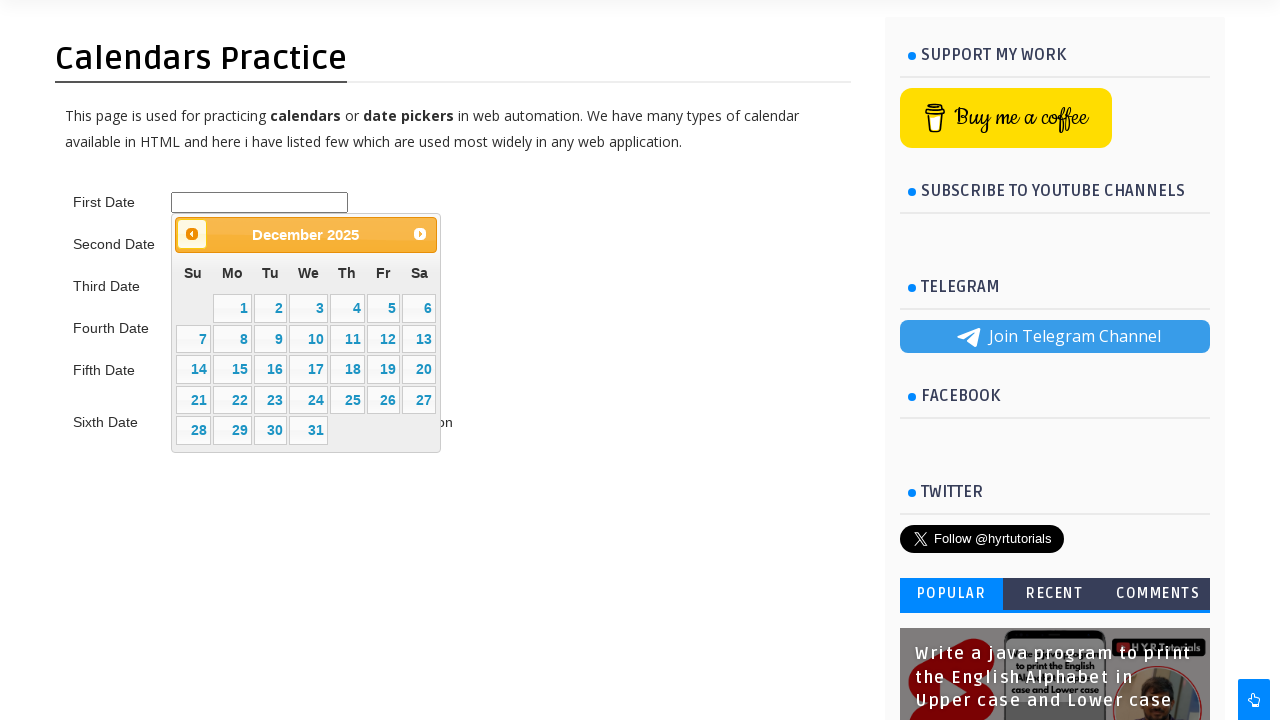

Waited for calendar to update after month navigation
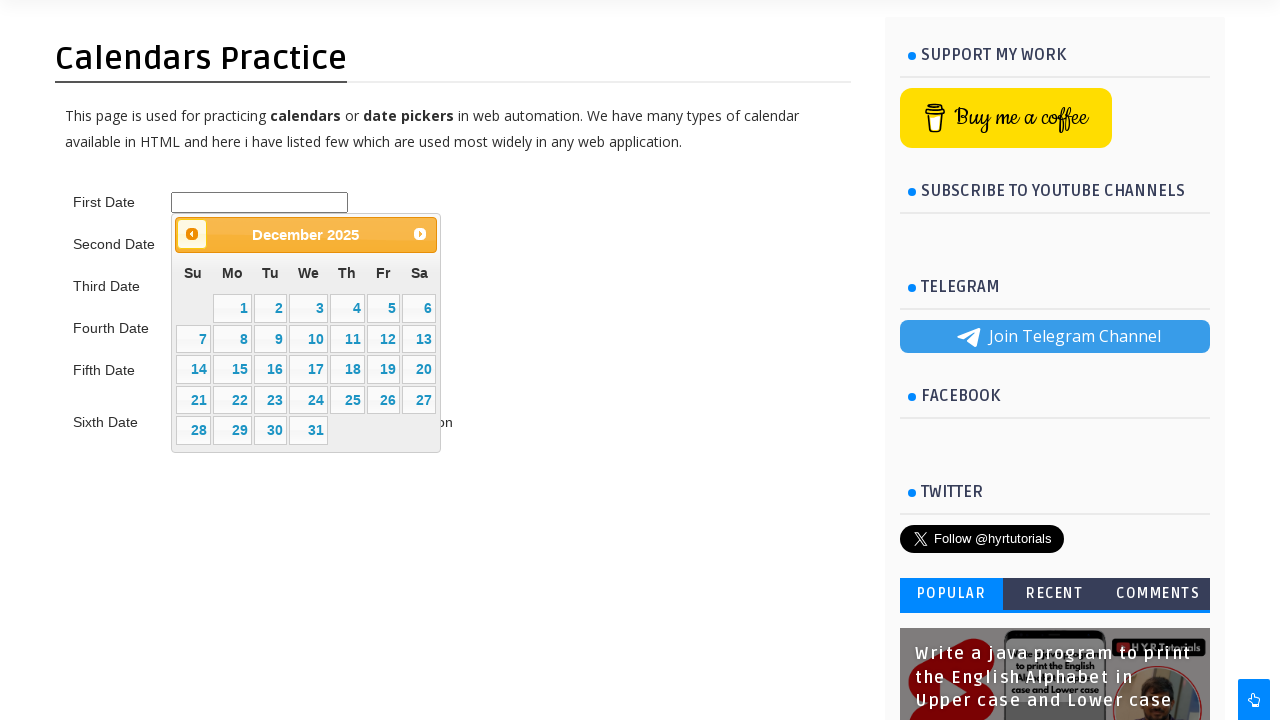

Clicked previous month button (currently viewing December 2025) at (192, 234) on #ui-datepicker-div > div > a.ui-datepicker-prev > span
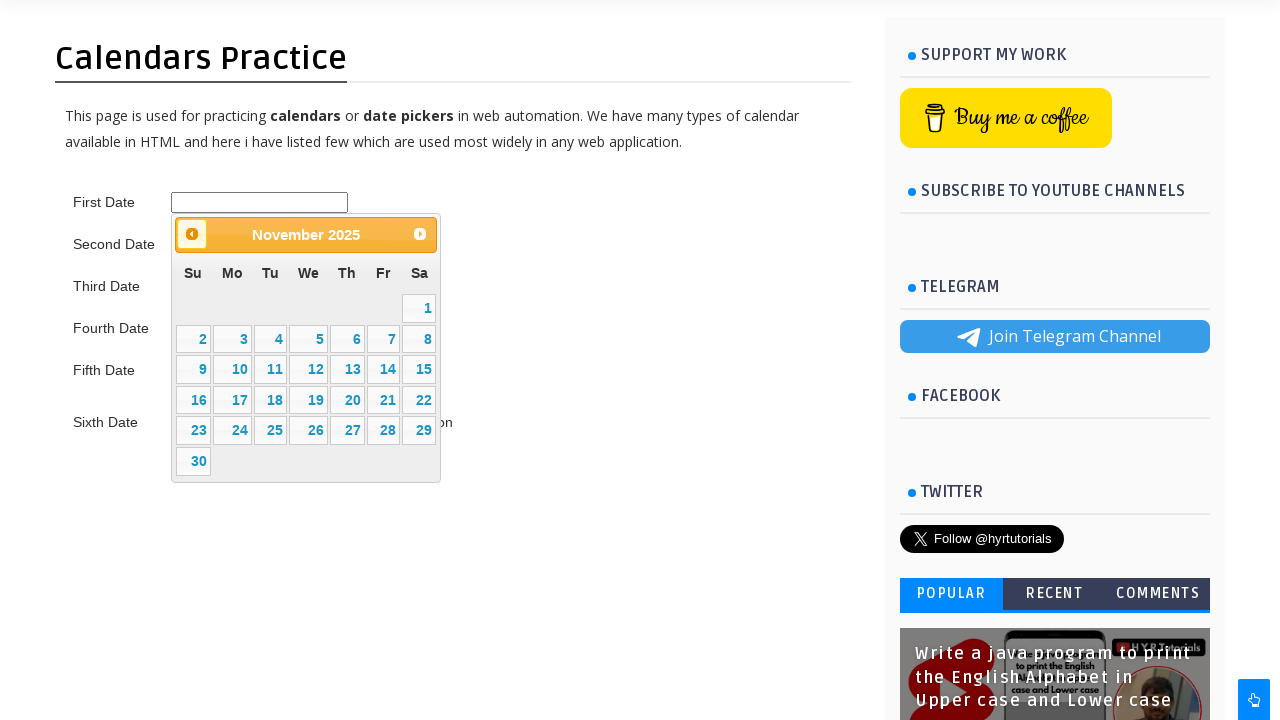

Waited for calendar to update after month navigation
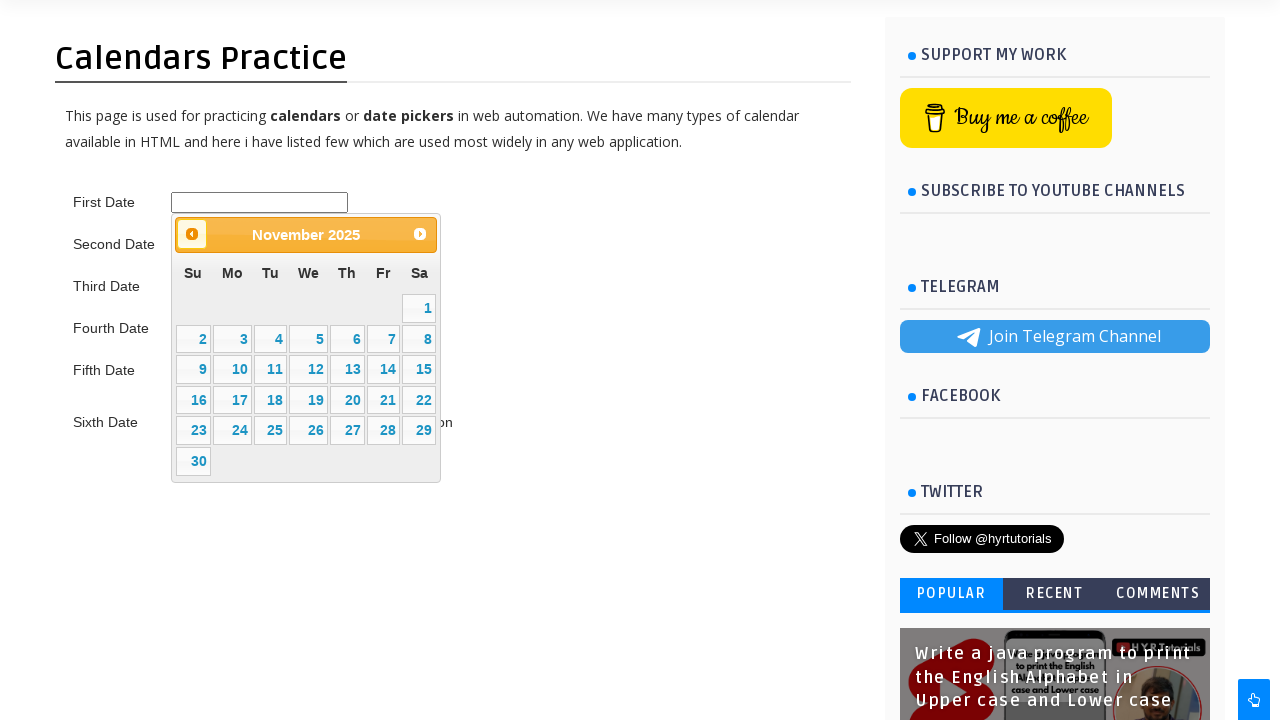

Clicked previous month button (currently viewing November 2025) at (192, 234) on #ui-datepicker-div > div > a.ui-datepicker-prev > span
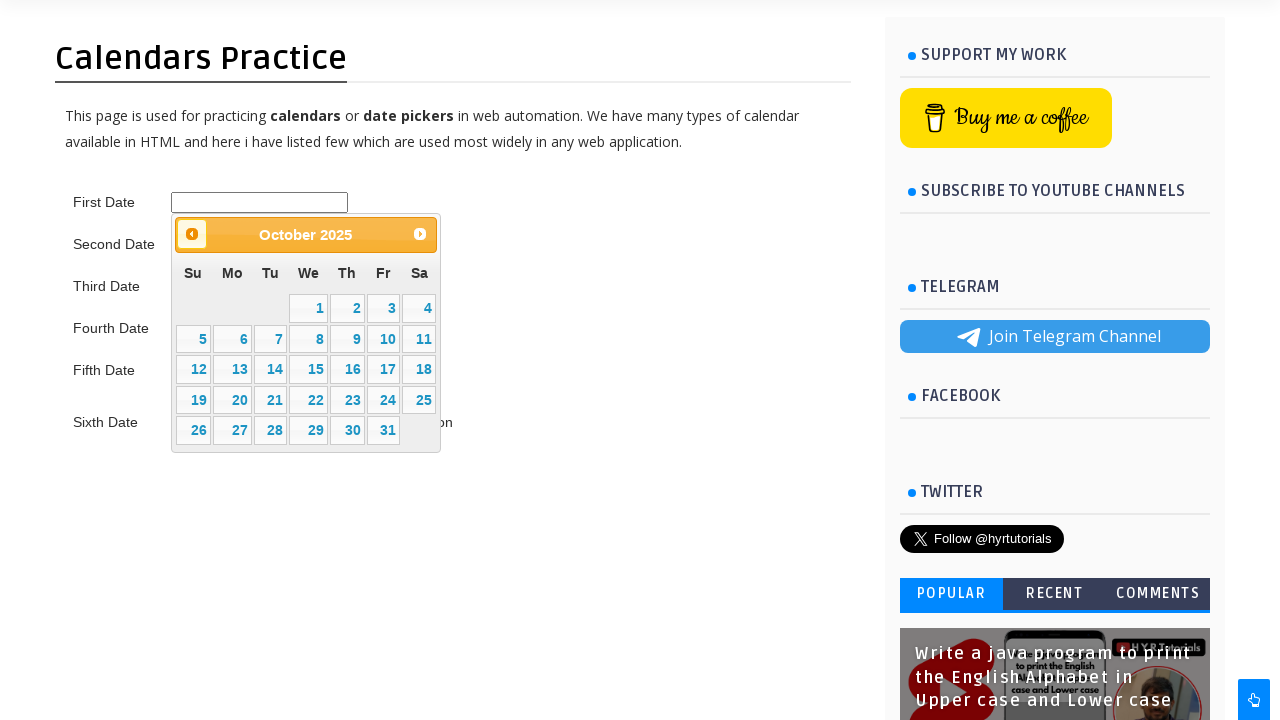

Waited for calendar to update after month navigation
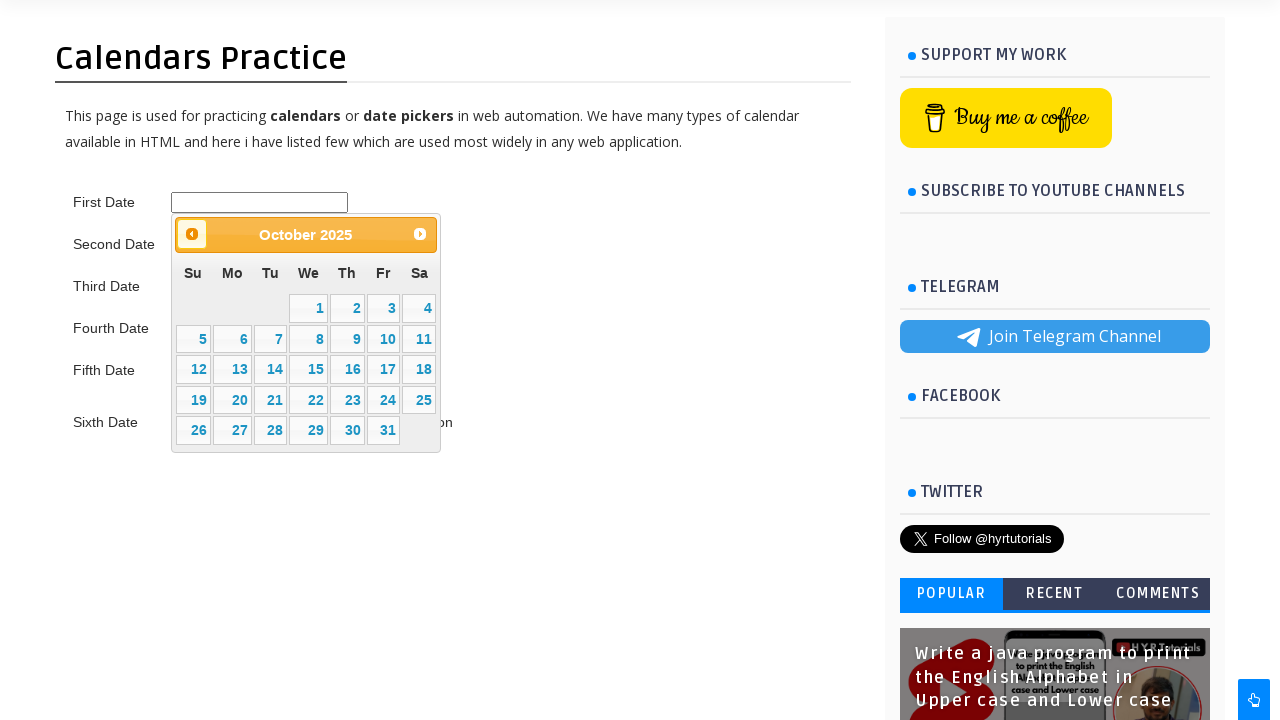

Clicked previous month button (currently viewing October 2025) at (192, 234) on #ui-datepicker-div > div > a.ui-datepicker-prev > span
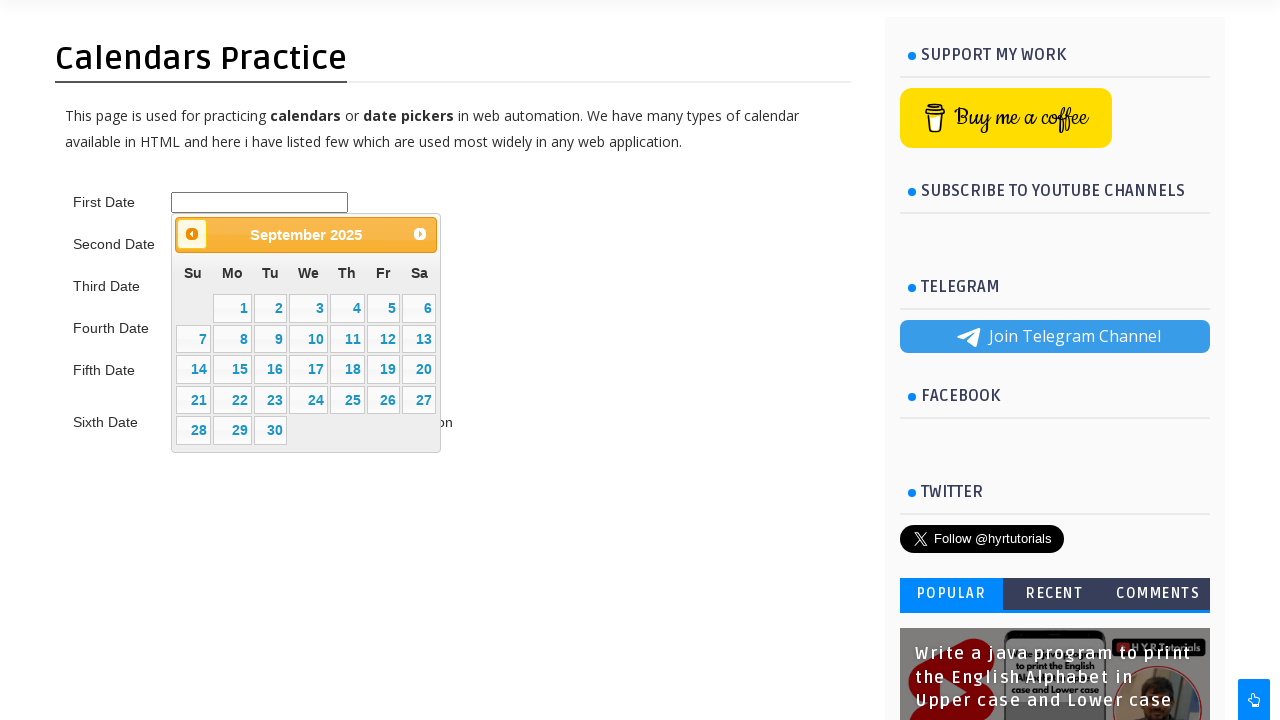

Waited for calendar to update after month navigation
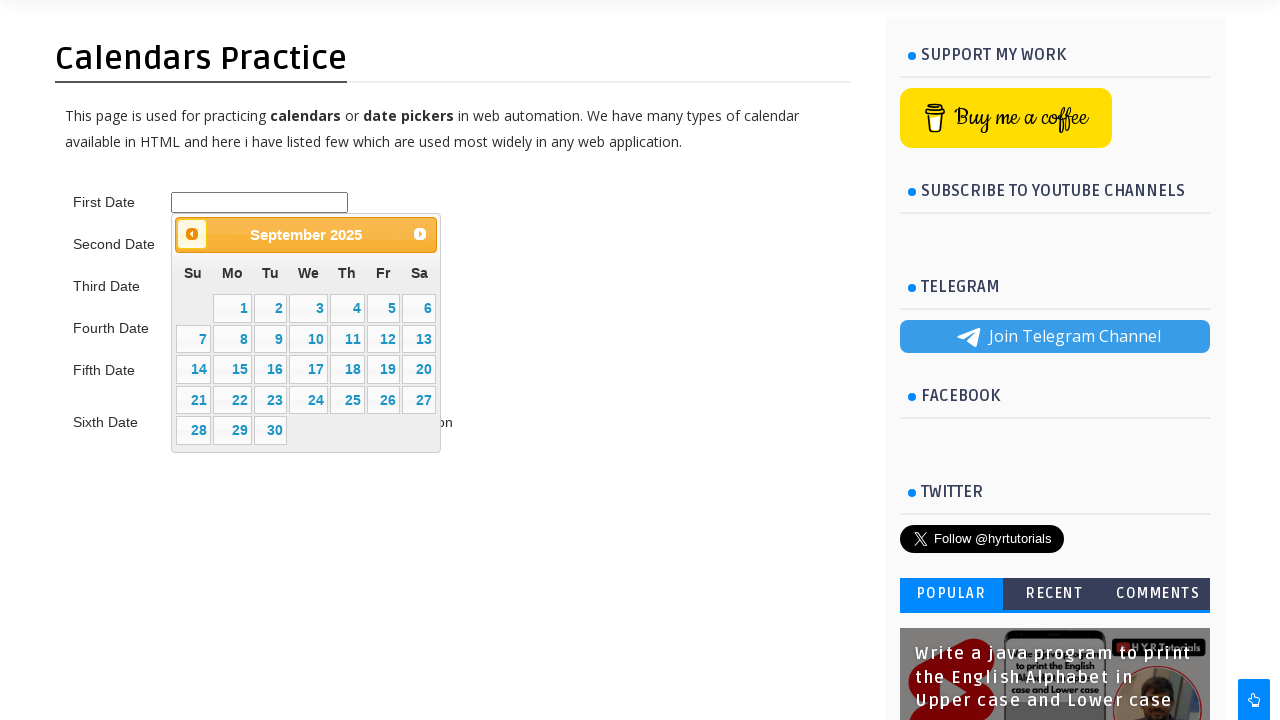

Clicked previous month button (currently viewing September 2025) at (192, 234) on #ui-datepicker-div > div > a.ui-datepicker-prev > span
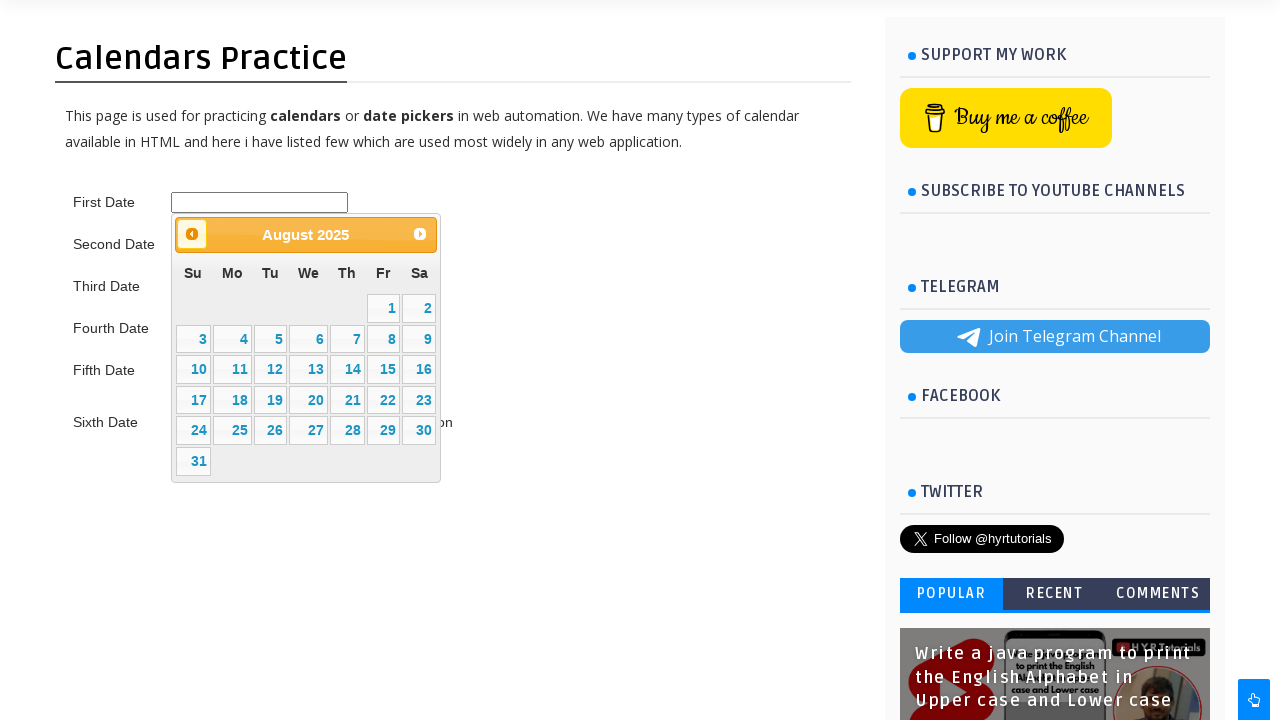

Waited for calendar to update after month navigation
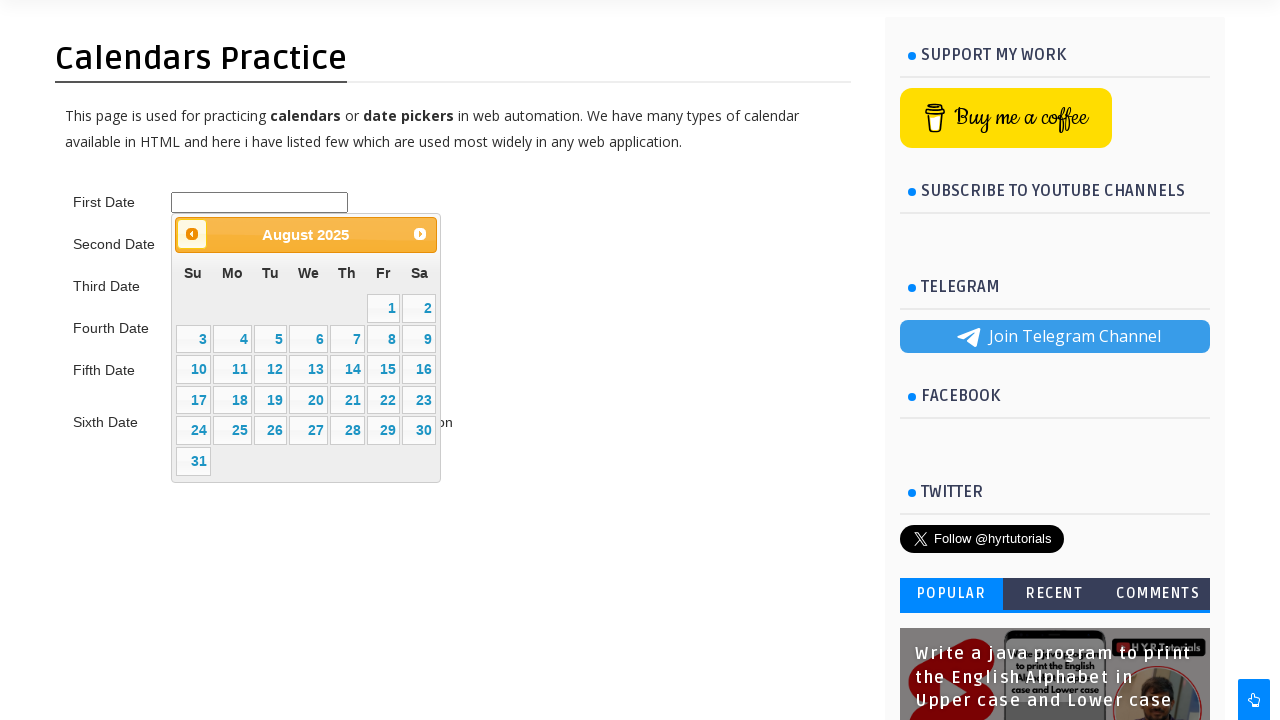

Clicked previous month button (currently viewing August 2025) at (192, 234) on #ui-datepicker-div > div > a.ui-datepicker-prev > span
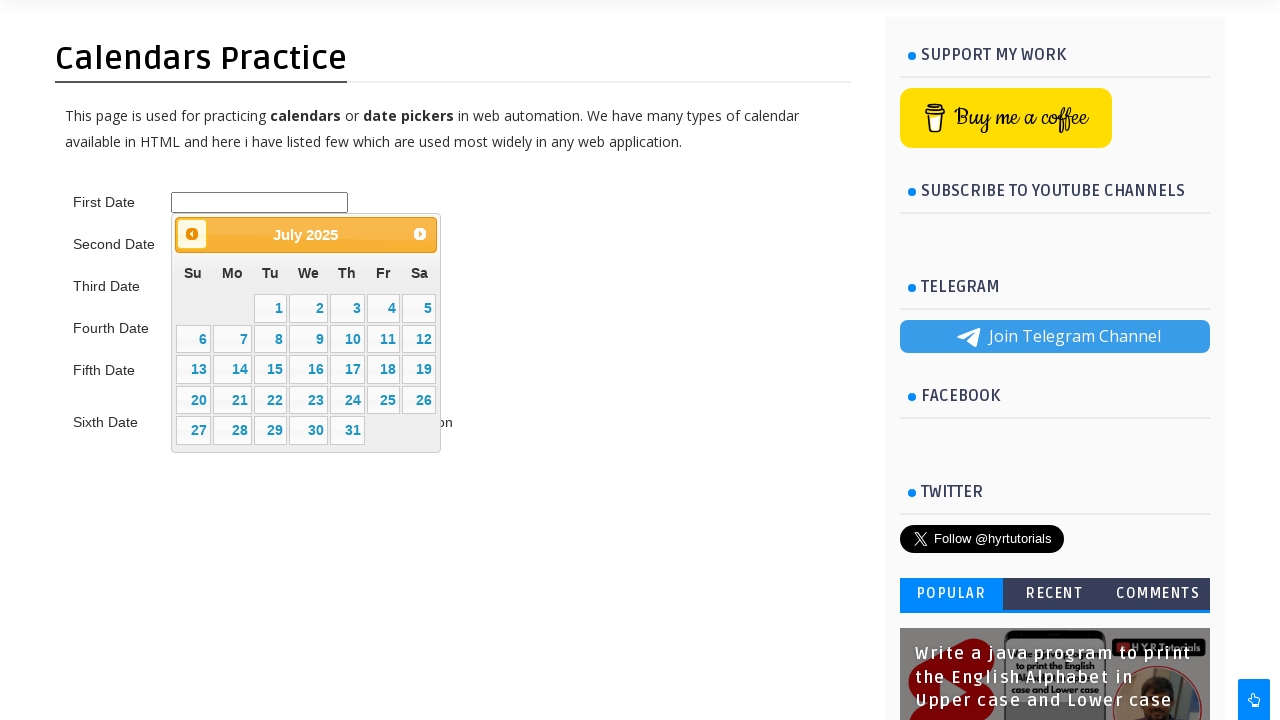

Waited for calendar to update after month navigation
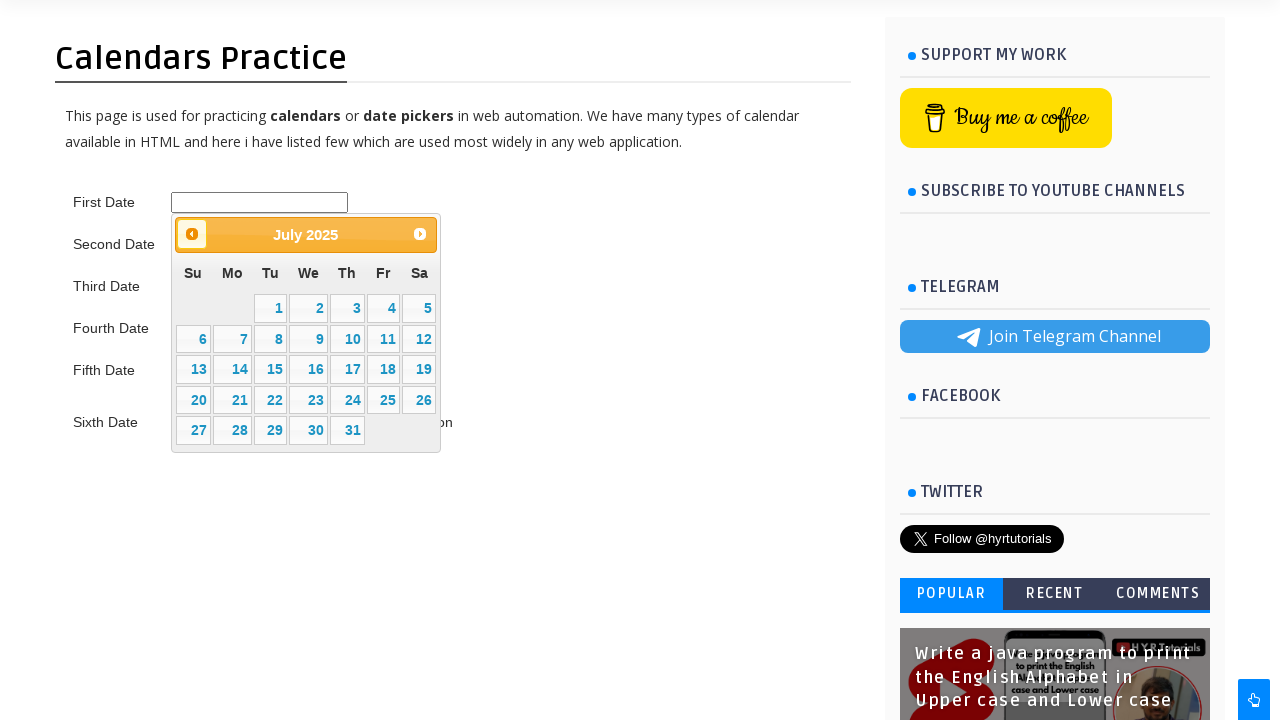

Clicked previous month button (currently viewing July 2025) at (192, 234) on #ui-datepicker-div > div > a.ui-datepicker-prev > span
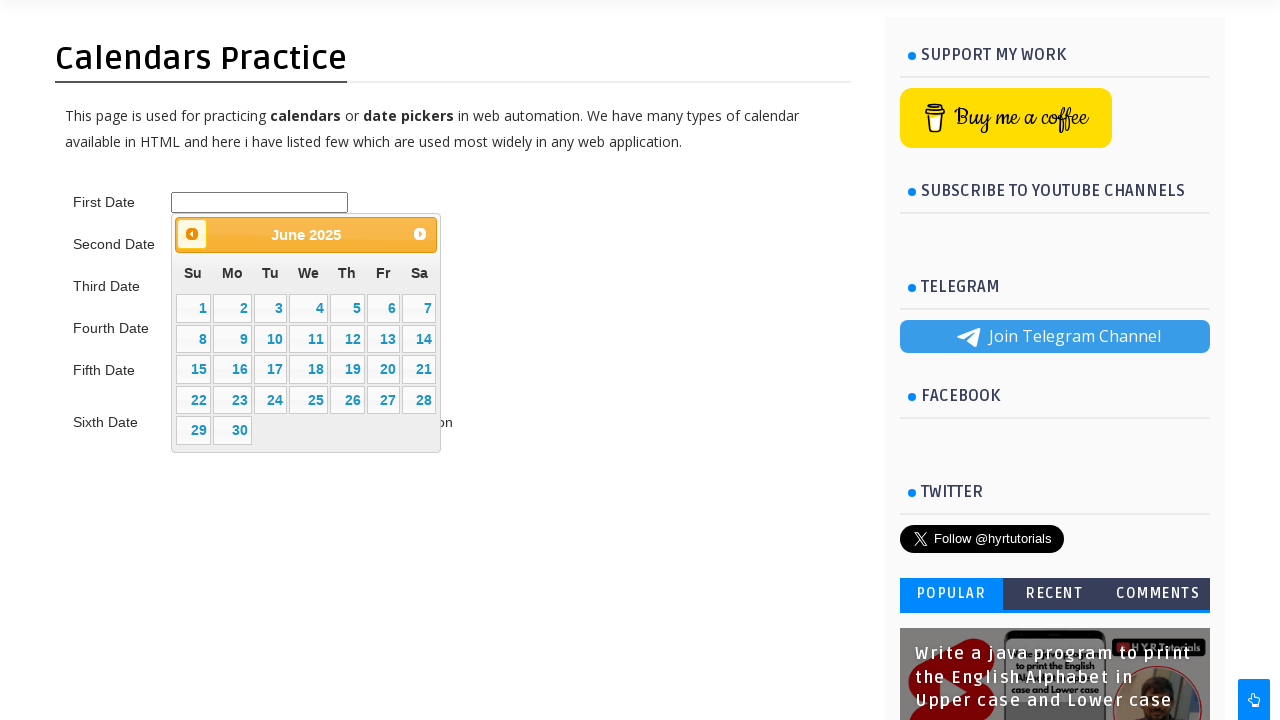

Waited for calendar to update after month navigation
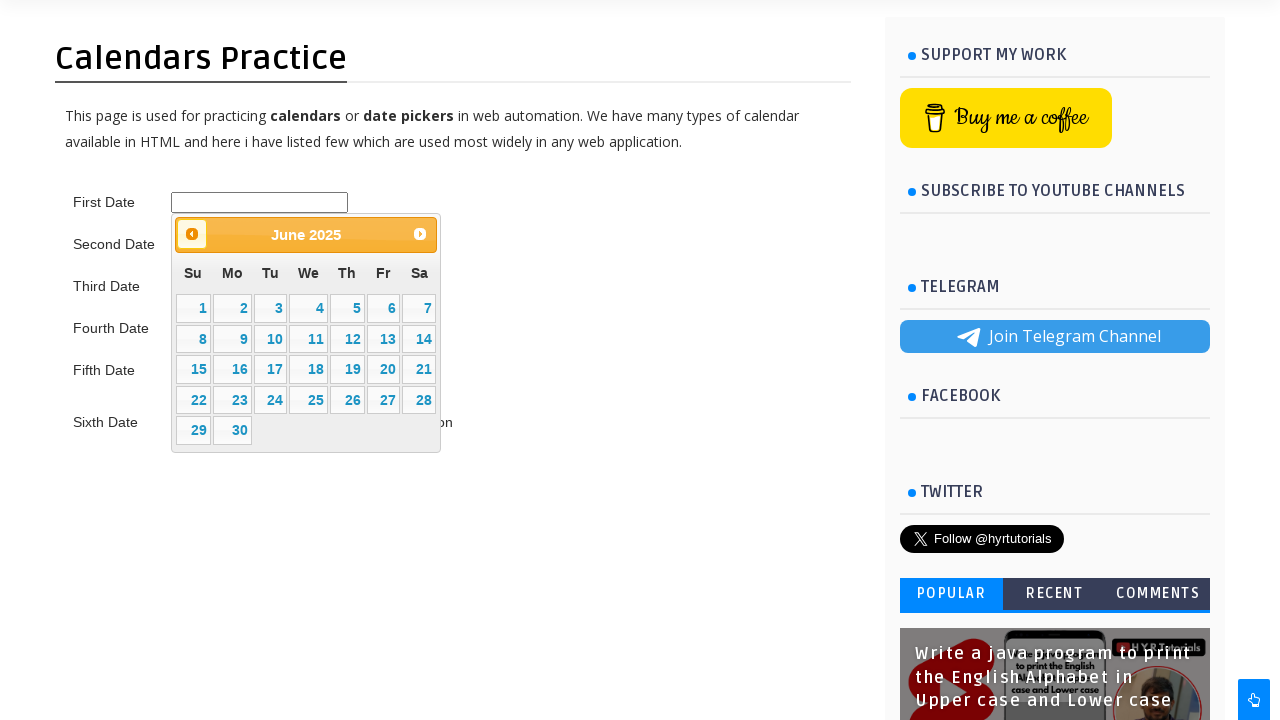

Clicked previous month button (currently viewing June 2025) at (192, 234) on #ui-datepicker-div > div > a.ui-datepicker-prev > span
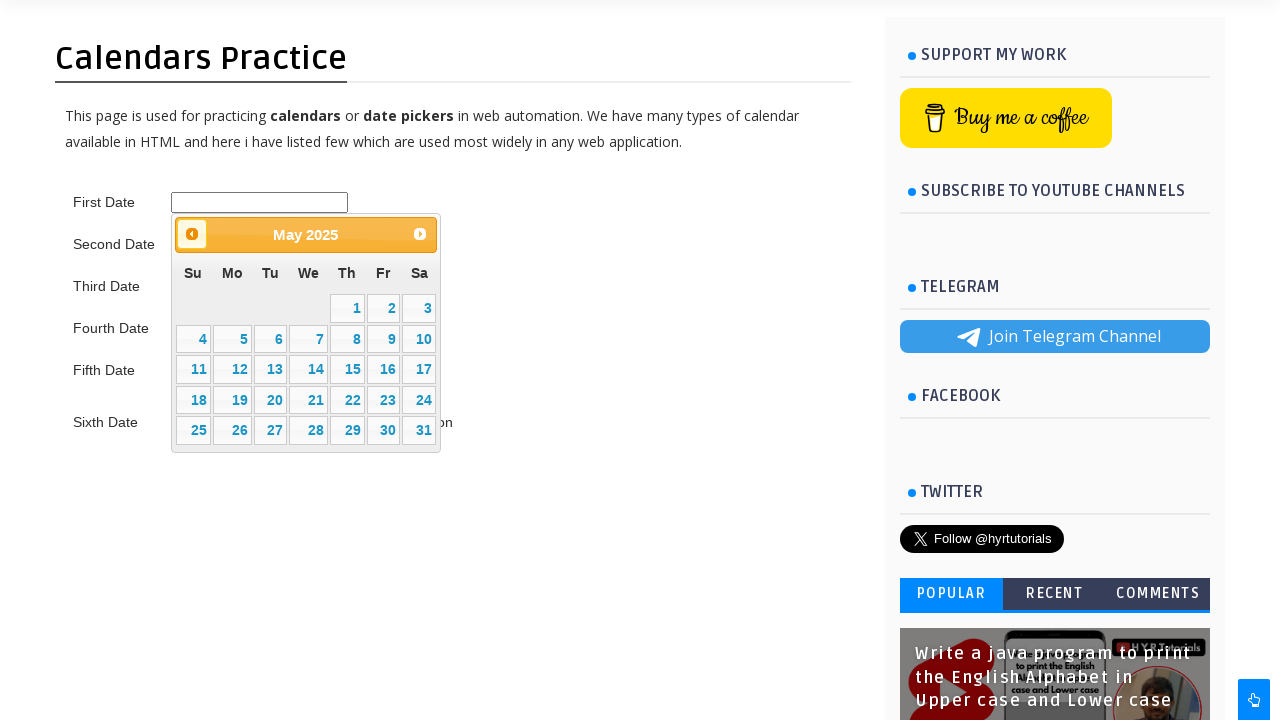

Waited for calendar to update after month navigation
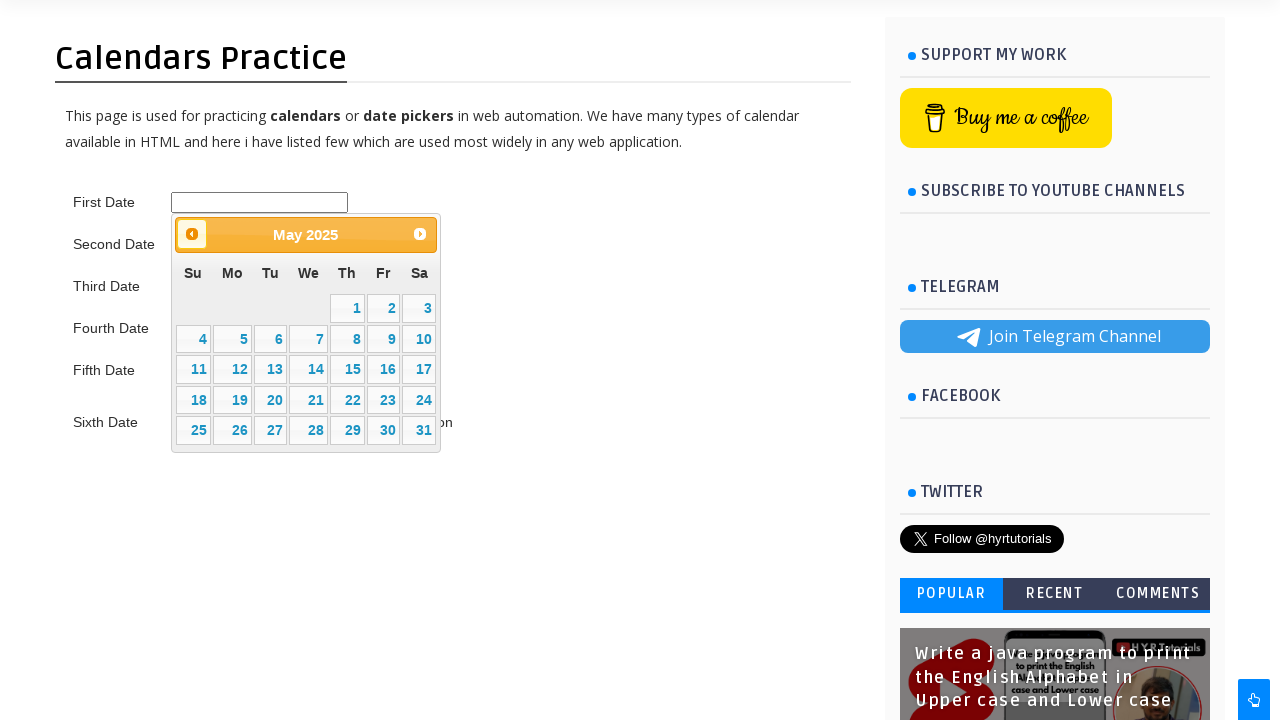

Clicked previous month button (currently viewing May 2025) at (192, 234) on #ui-datepicker-div > div > a.ui-datepicker-prev > span
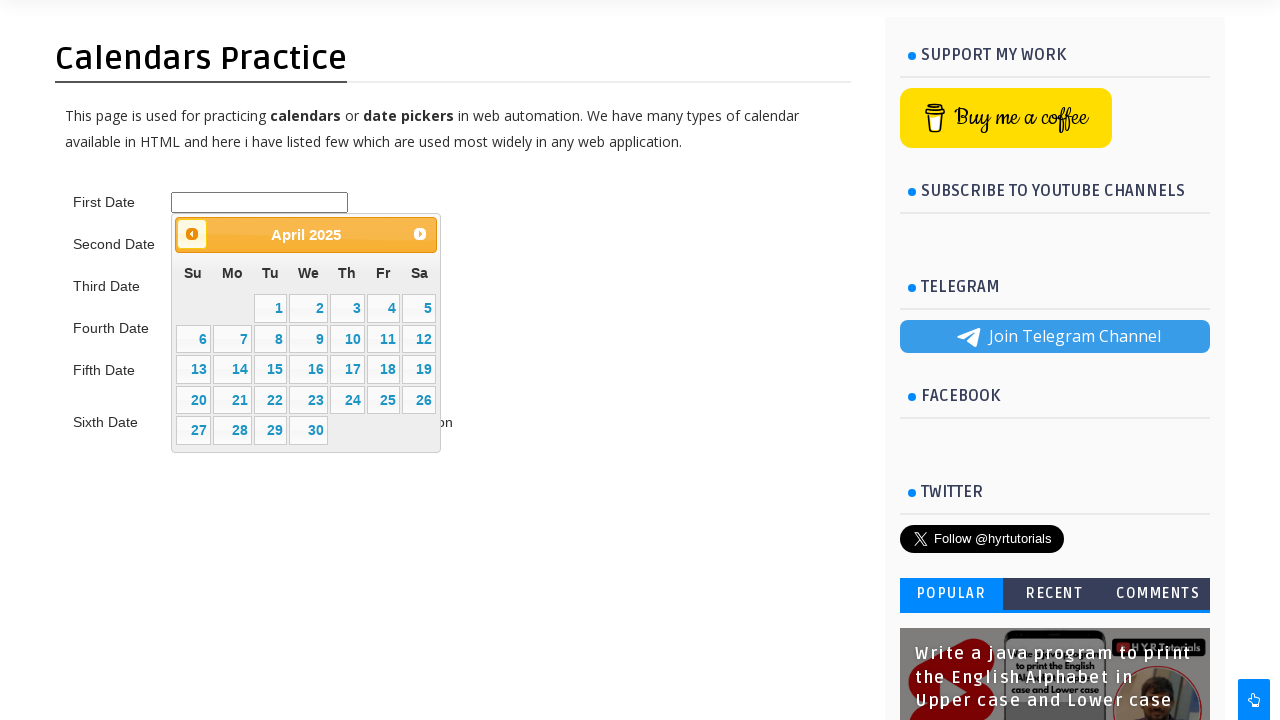

Waited for calendar to update after month navigation
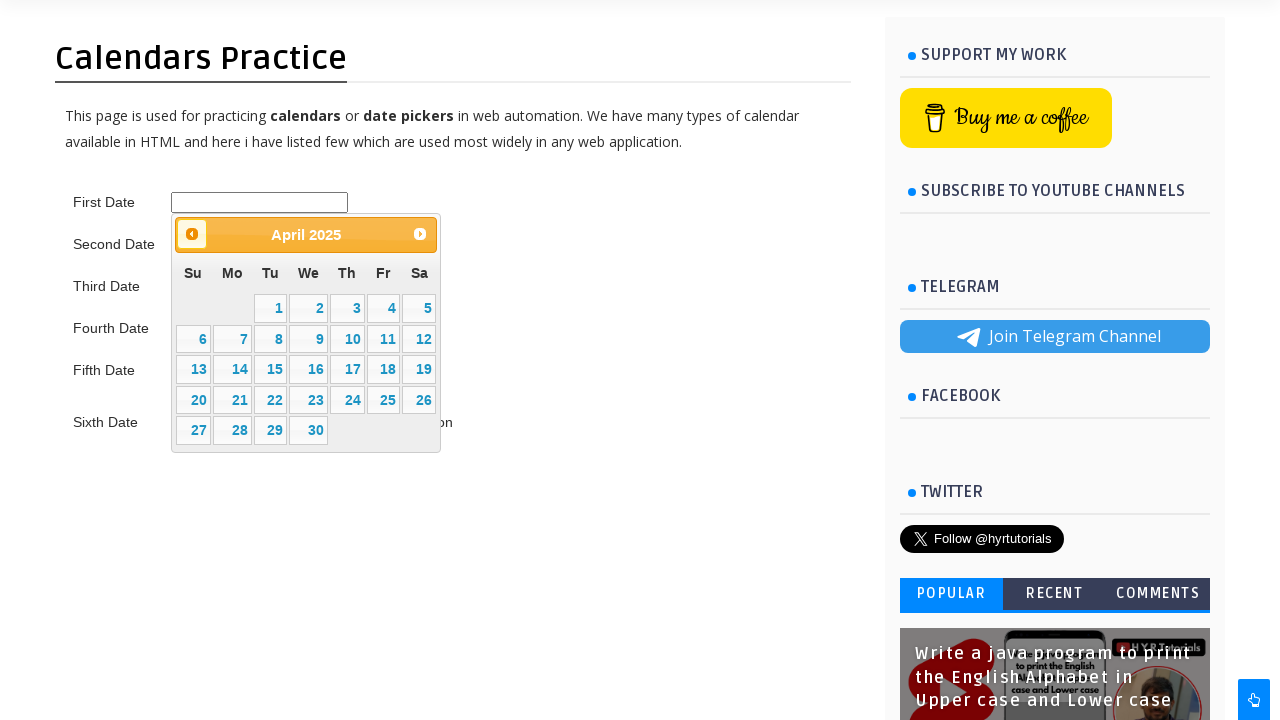

Clicked previous month button (currently viewing April 2025) at (192, 234) on #ui-datepicker-div > div > a.ui-datepicker-prev > span
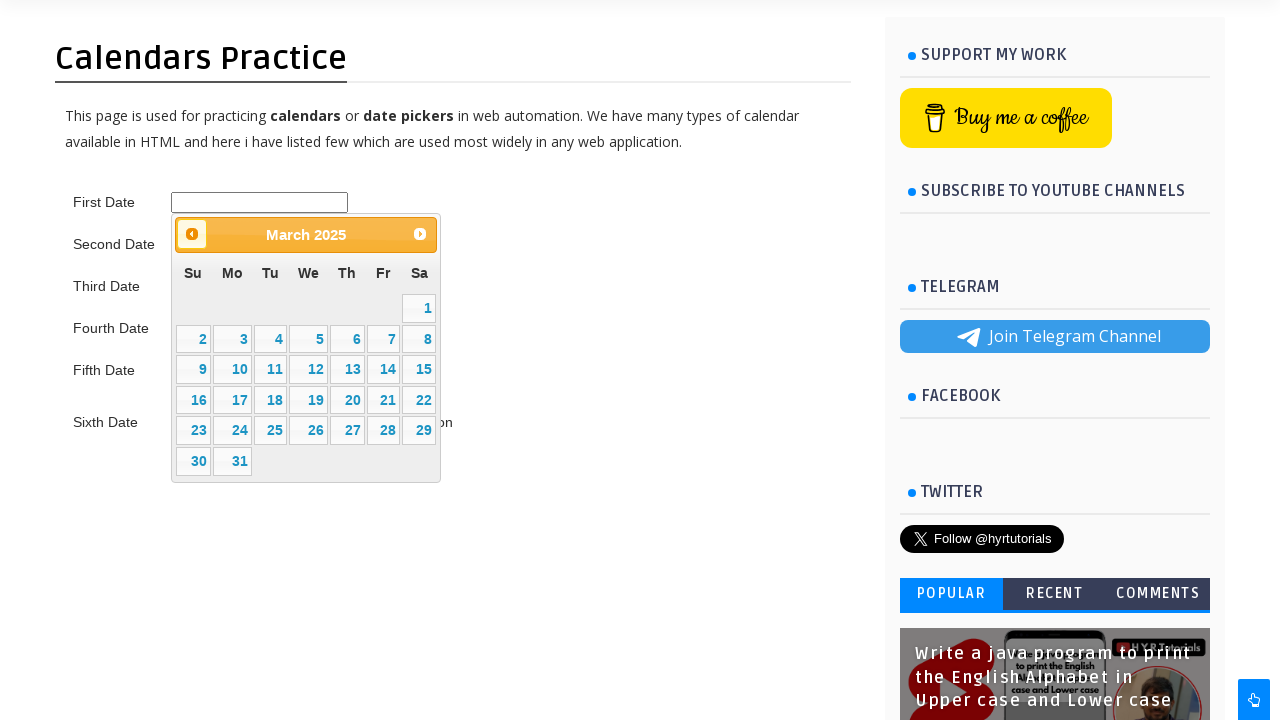

Waited for calendar to update after month navigation
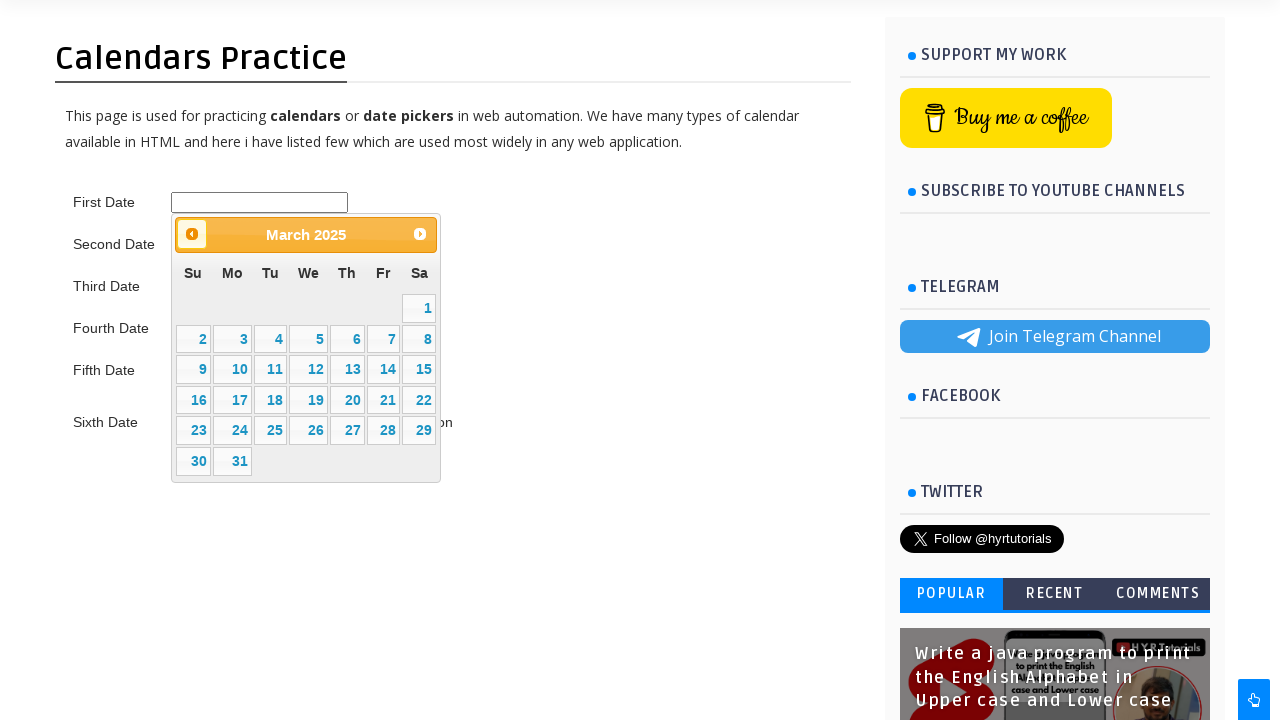

Clicked previous month button (currently viewing March 2025) at (192, 234) on #ui-datepicker-div > div > a.ui-datepicker-prev > span
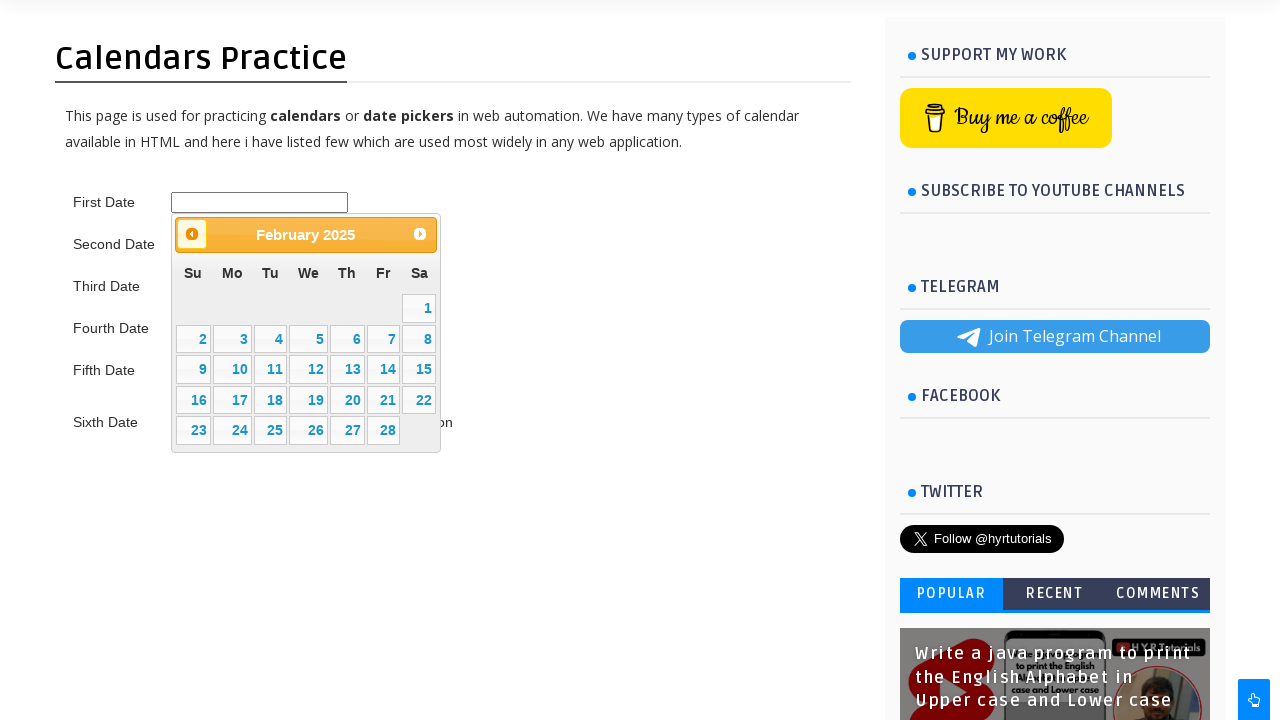

Waited for calendar to update after month navigation
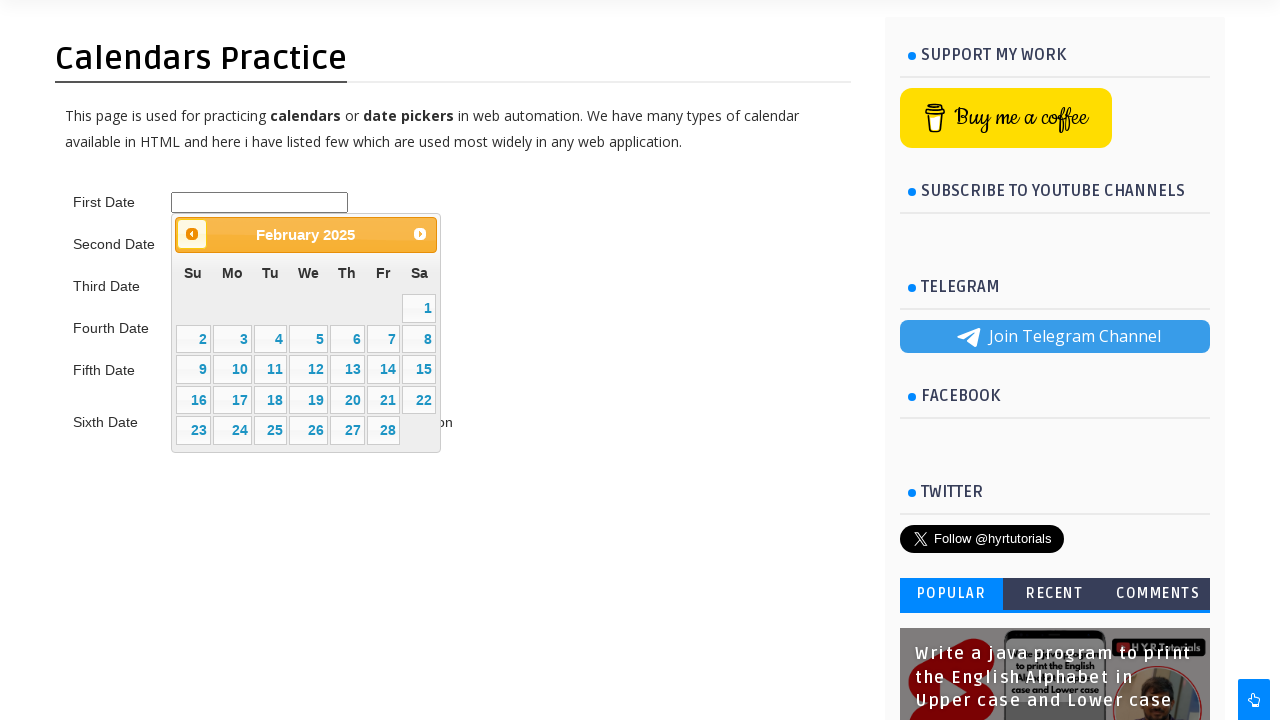

Clicked previous month button (currently viewing February 2025) at (192, 234) on #ui-datepicker-div > div > a.ui-datepicker-prev > span
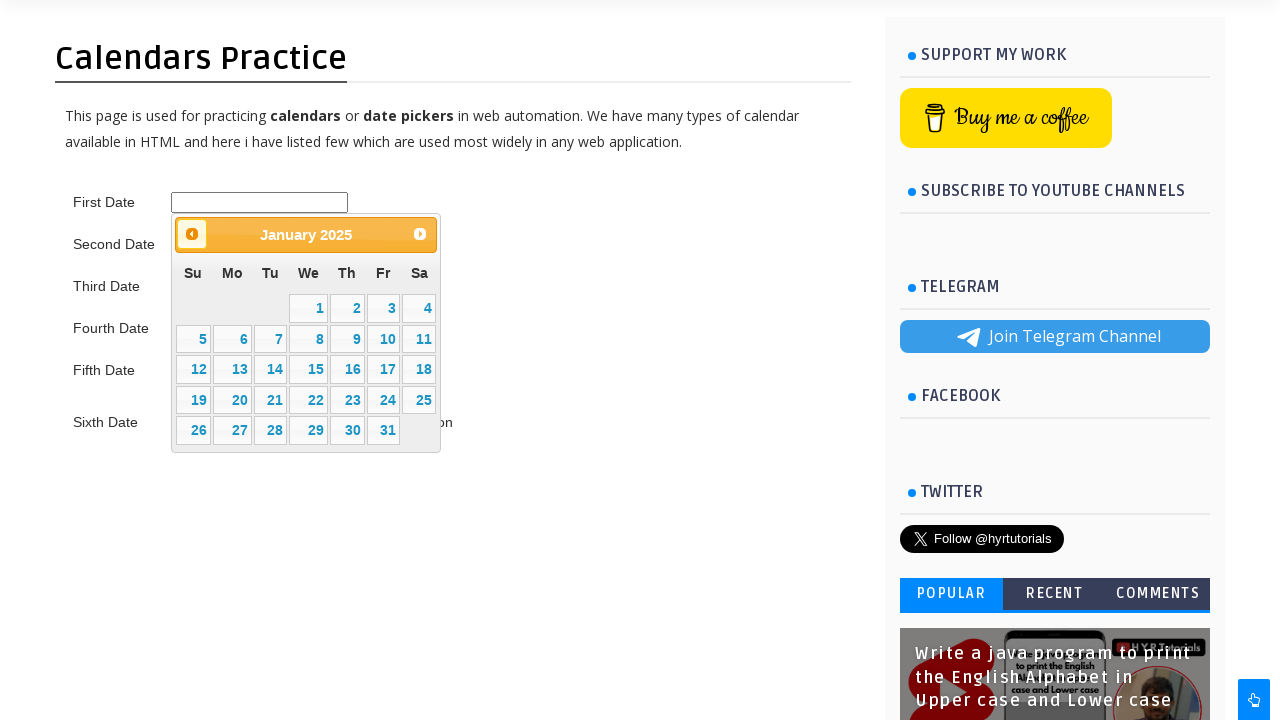

Waited for calendar to update after month navigation
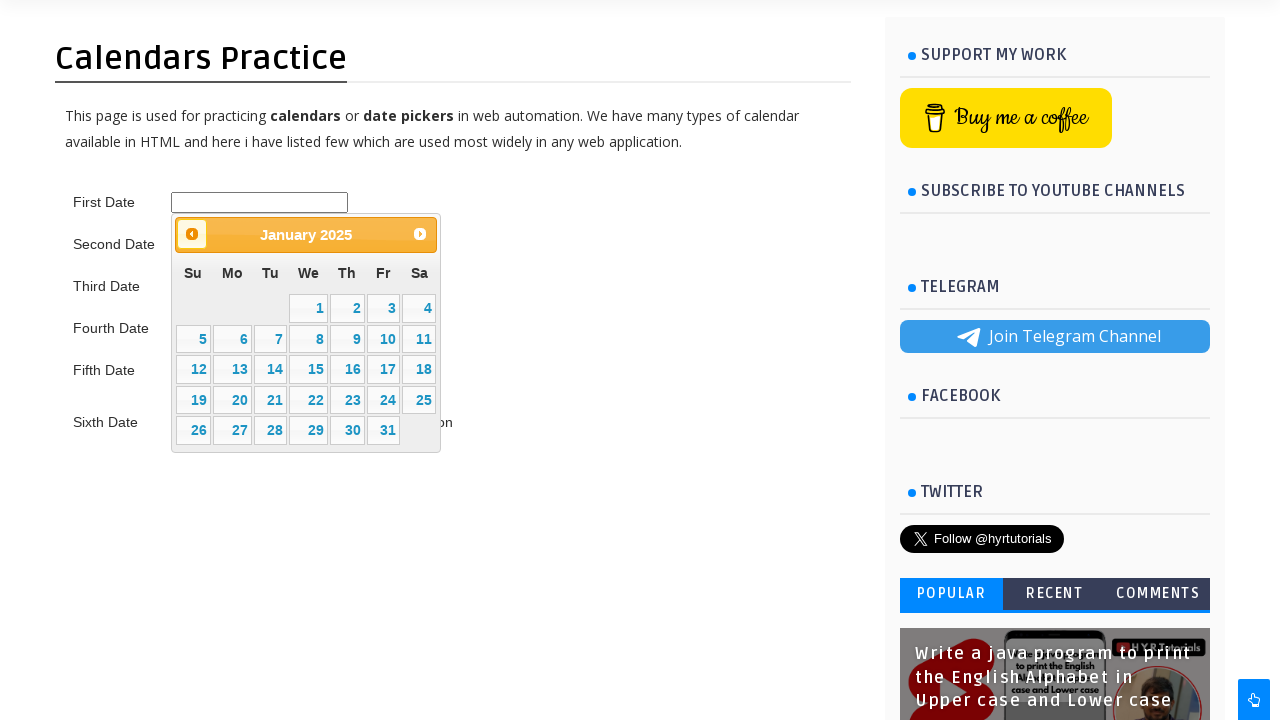

Clicked previous month button (currently viewing January 2025) at (192, 234) on #ui-datepicker-div > div > a.ui-datepicker-prev > span
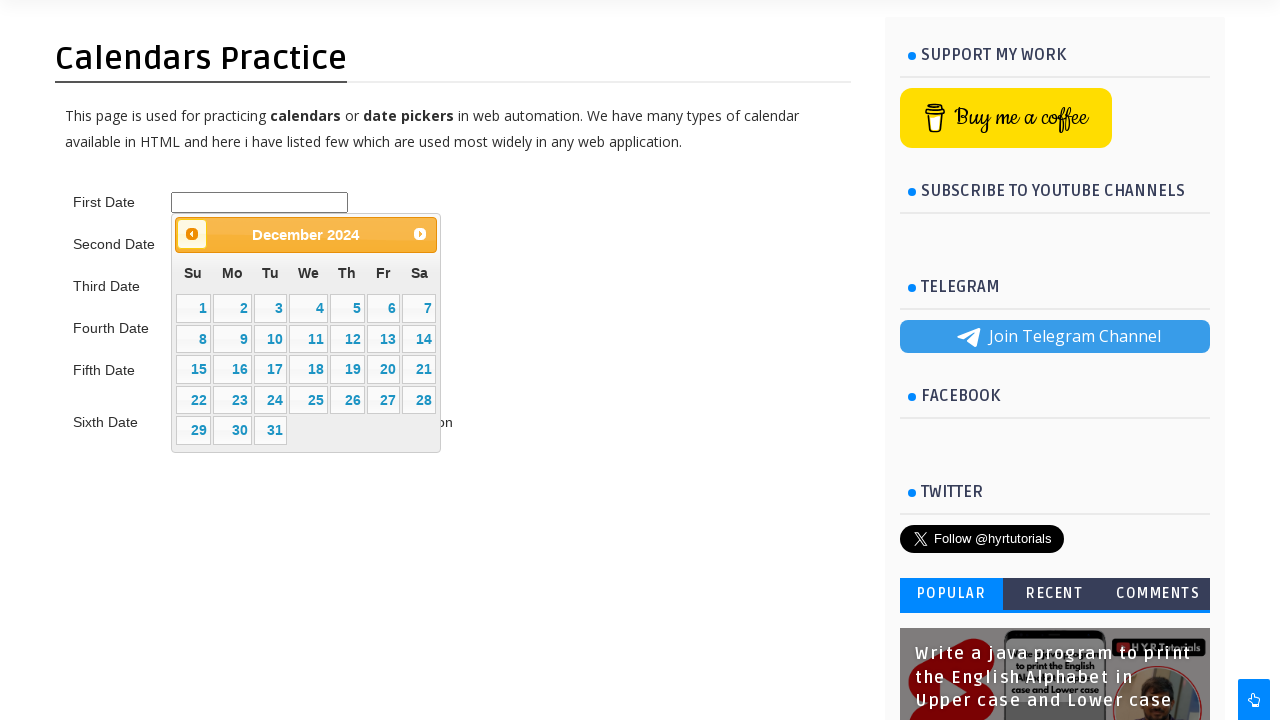

Waited for calendar to update after month navigation
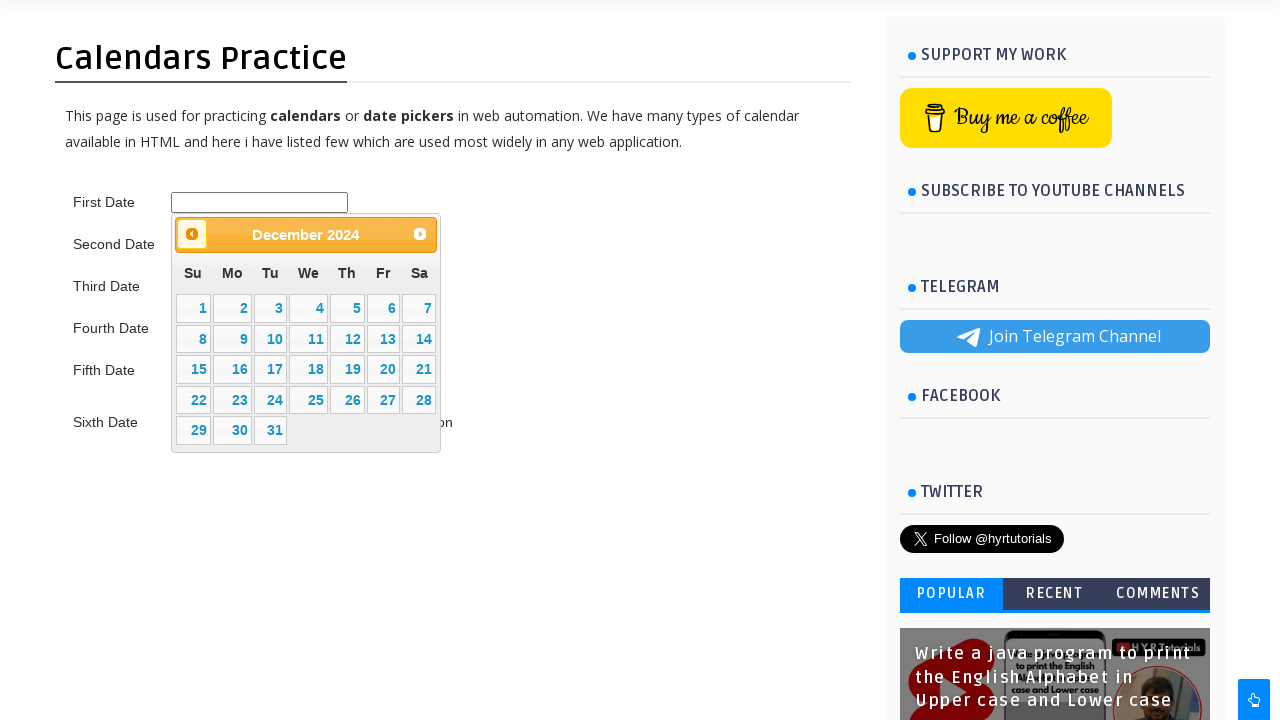

Clicked previous month button (currently viewing December 2024) at (192, 234) on #ui-datepicker-div > div > a.ui-datepicker-prev > span
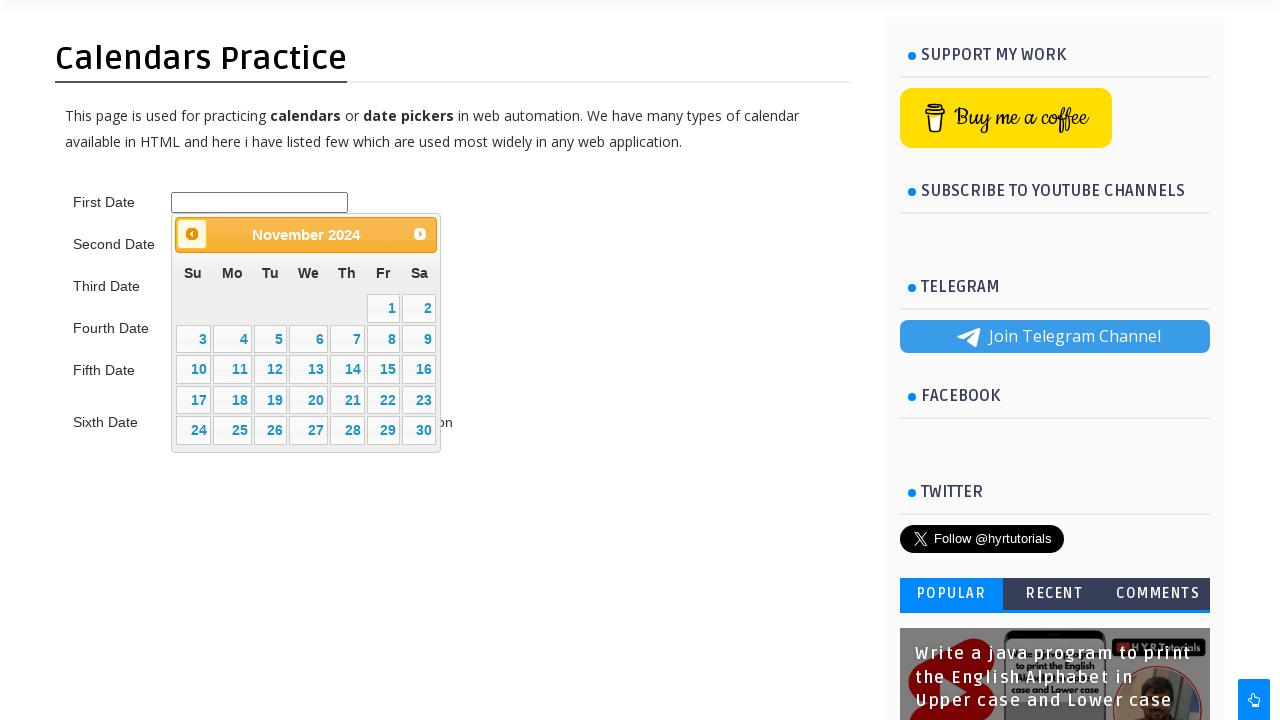

Waited for calendar to update after month navigation
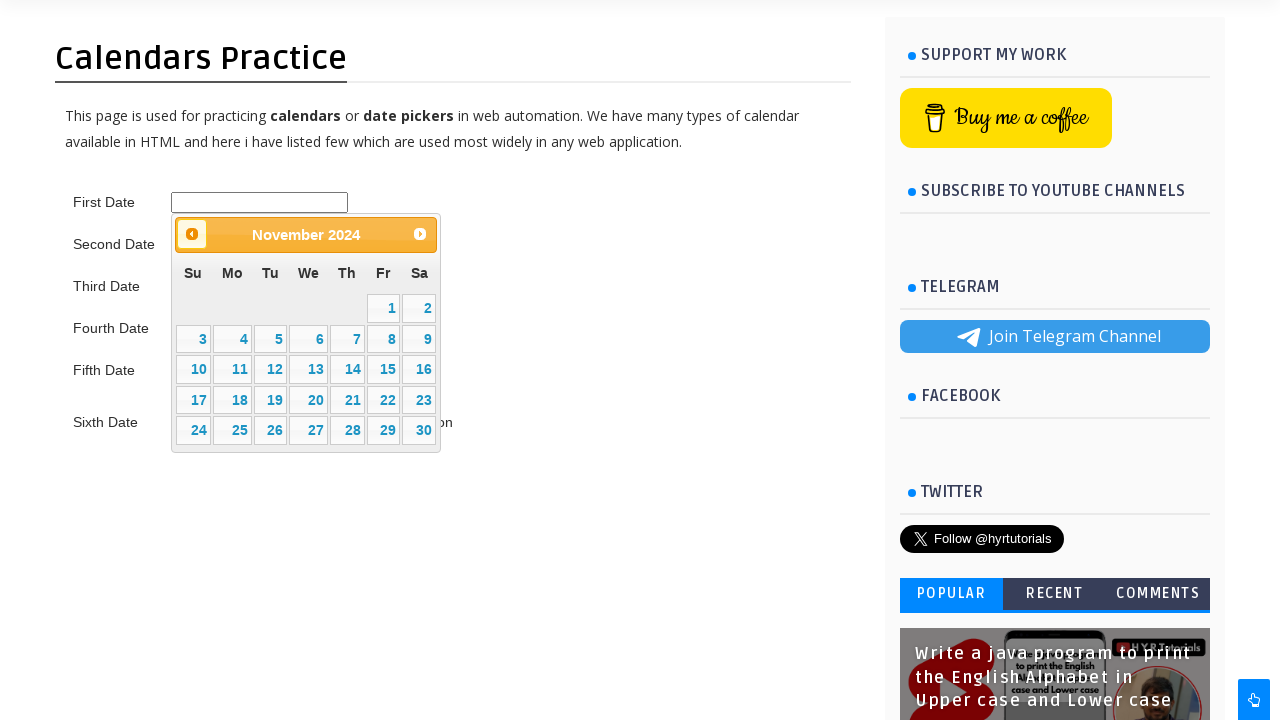

Clicked previous month button (currently viewing November 2024) at (192, 234) on #ui-datepicker-div > div > a.ui-datepicker-prev > span
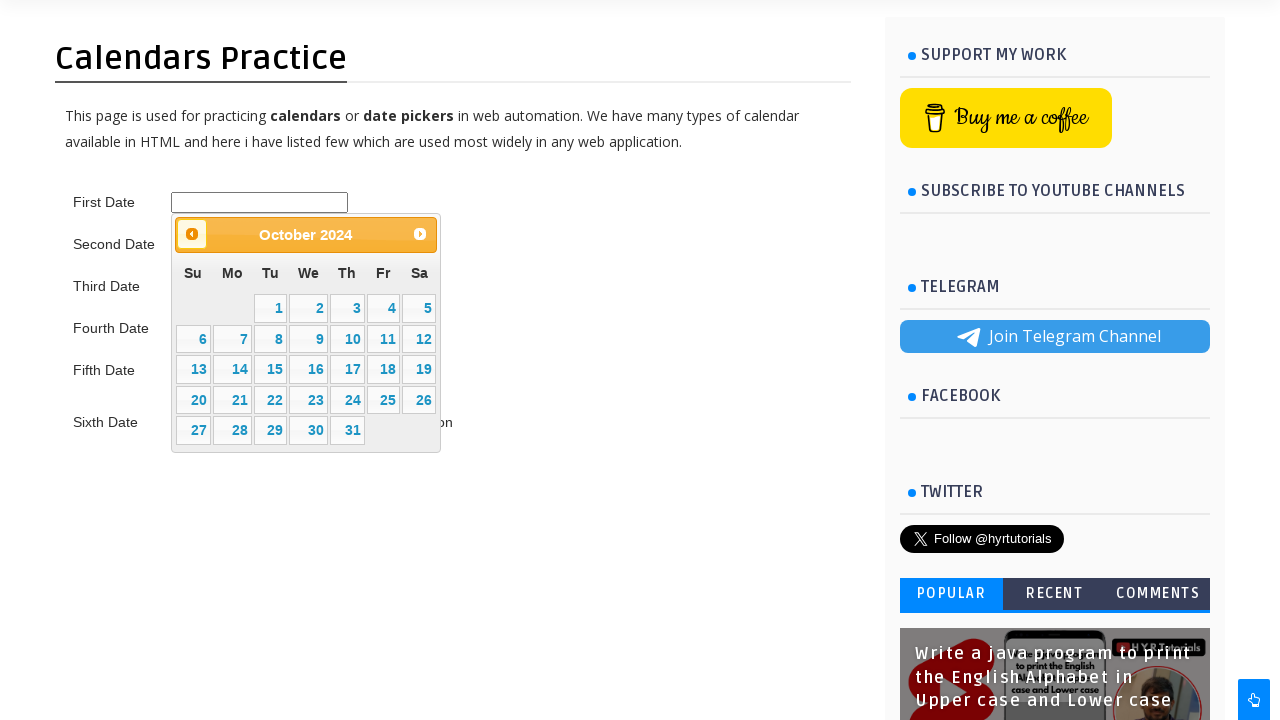

Waited for calendar to update after month navigation
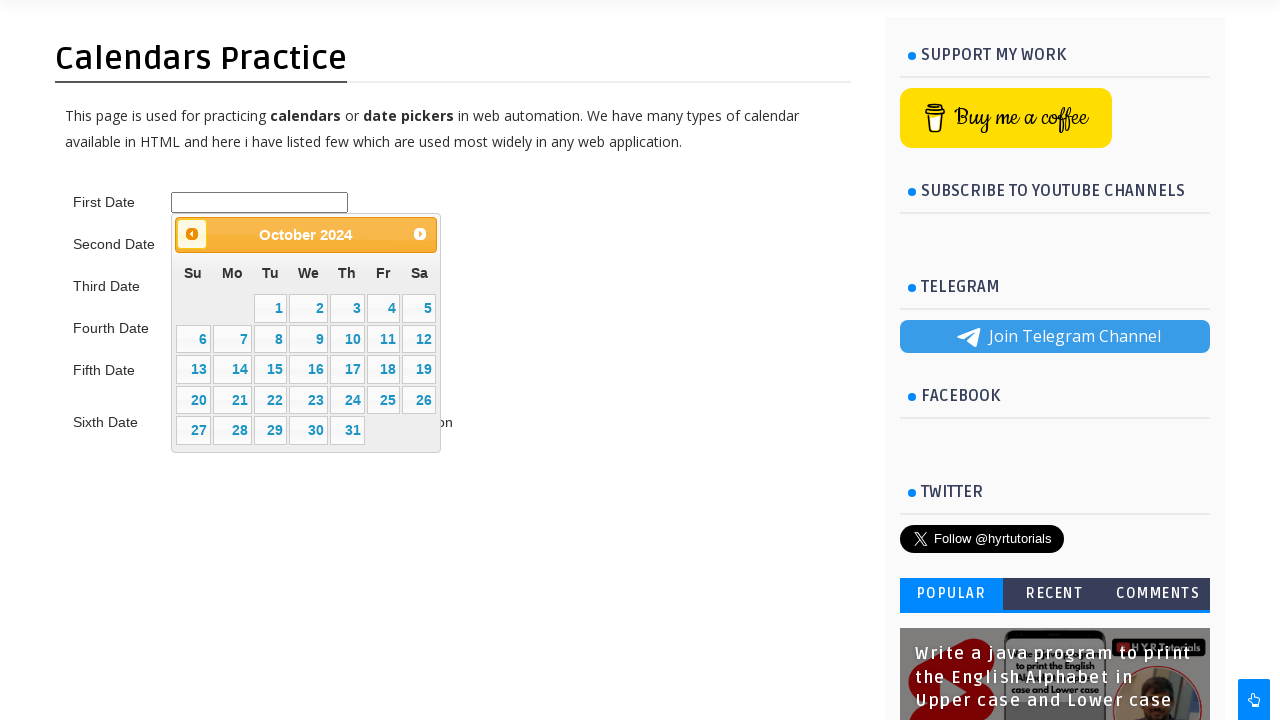

Clicked previous month button (currently viewing October 2024) at (192, 234) on #ui-datepicker-div > div > a.ui-datepicker-prev > span
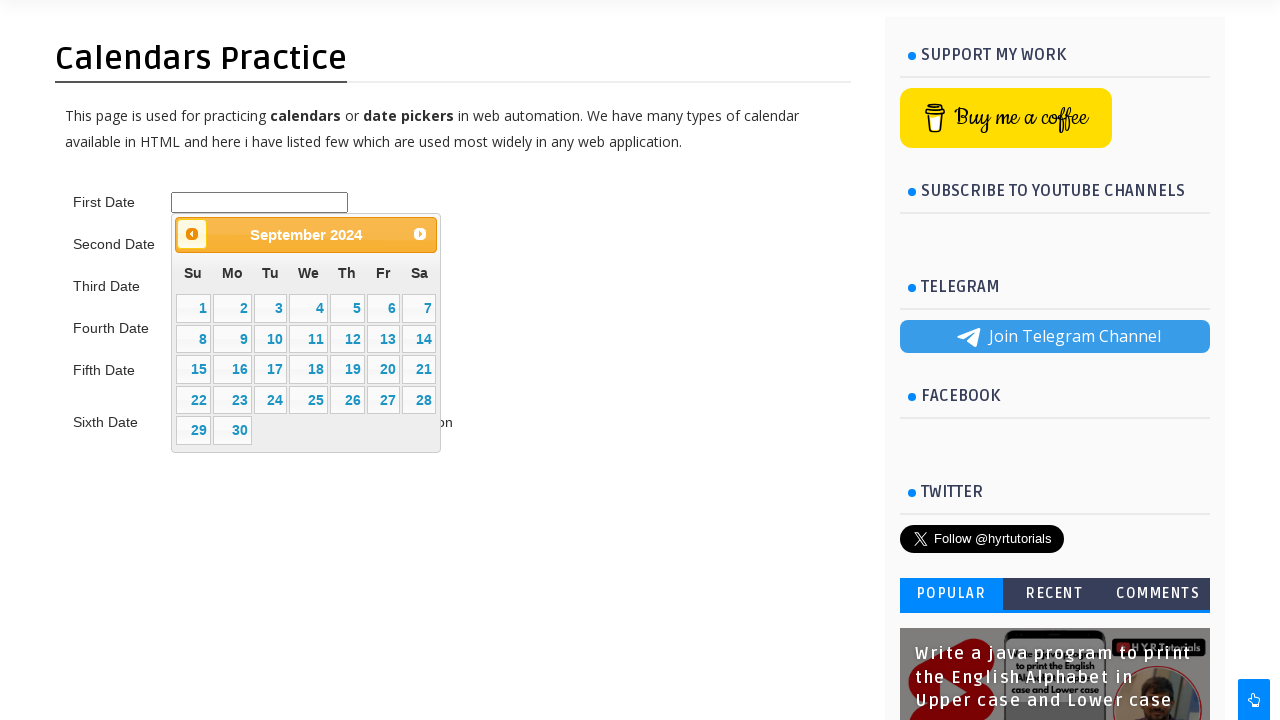

Waited for calendar to update after month navigation
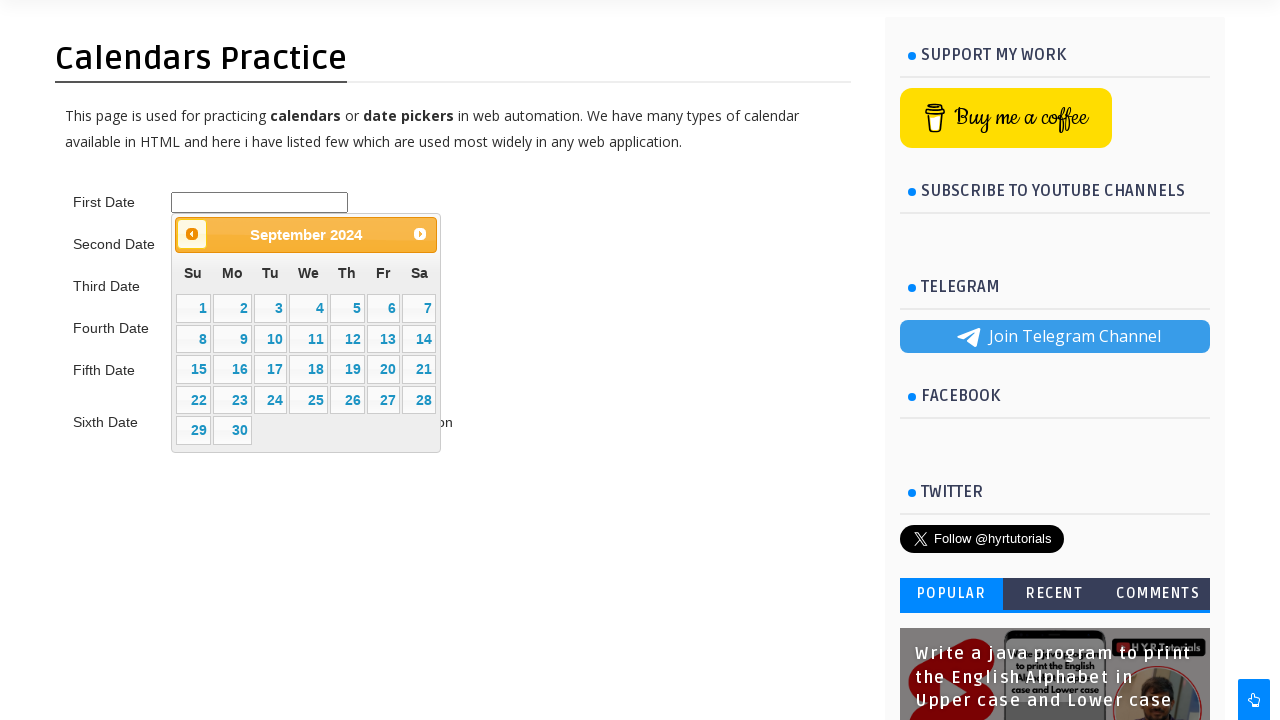

Clicked previous month button (currently viewing September 2024) at (192, 234) on #ui-datepicker-div > div > a.ui-datepicker-prev > span
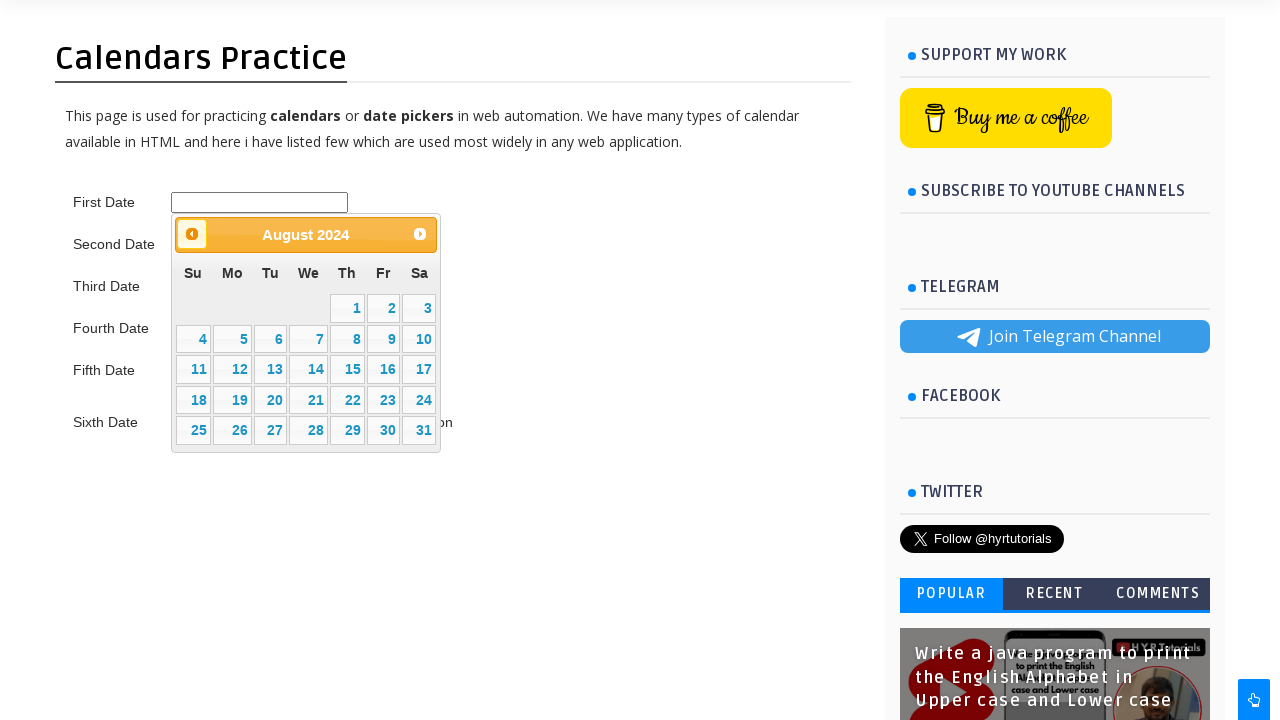

Waited for calendar to update after month navigation
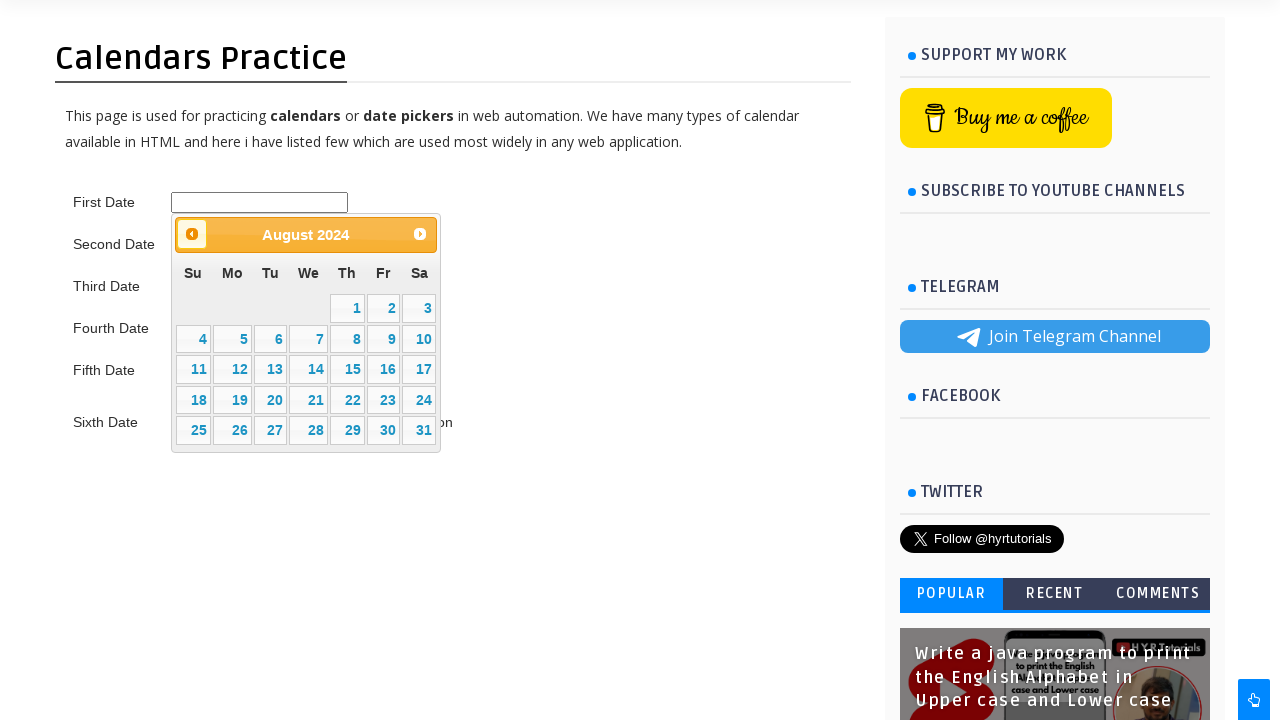

Clicked previous month button (currently viewing August 2024) at (192, 234) on #ui-datepicker-div > div > a.ui-datepicker-prev > span
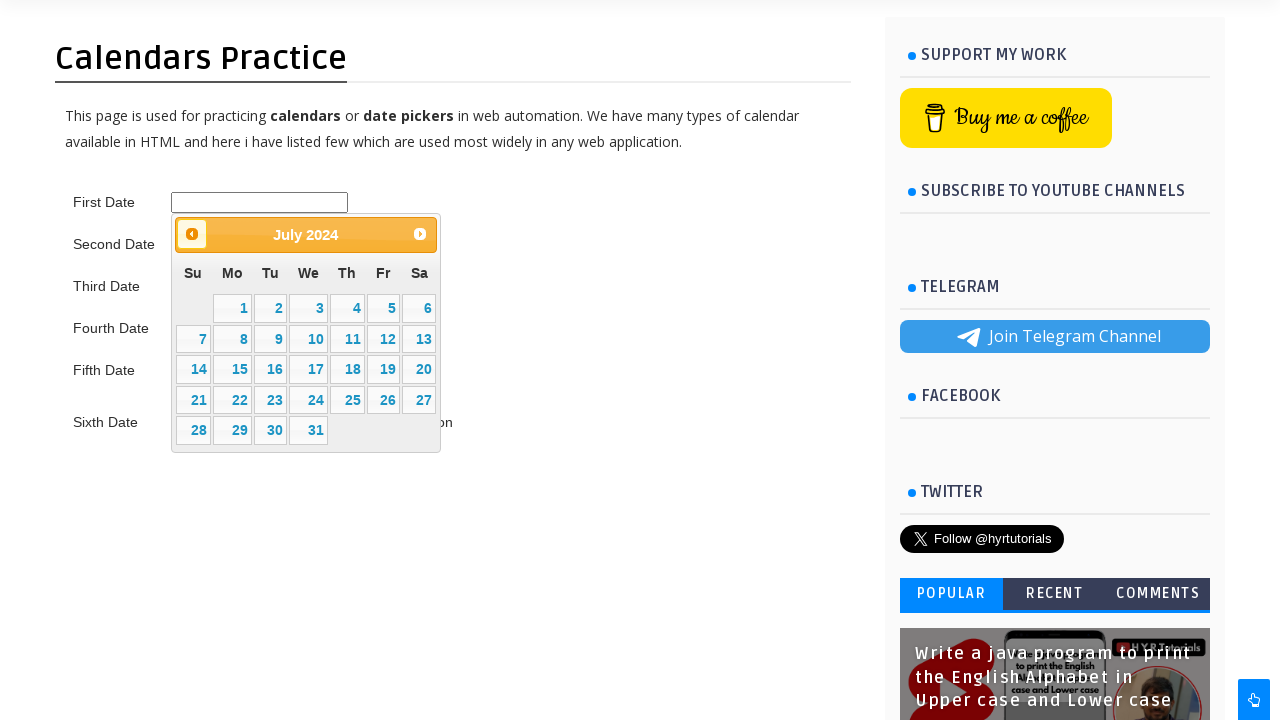

Waited for calendar to update after month navigation
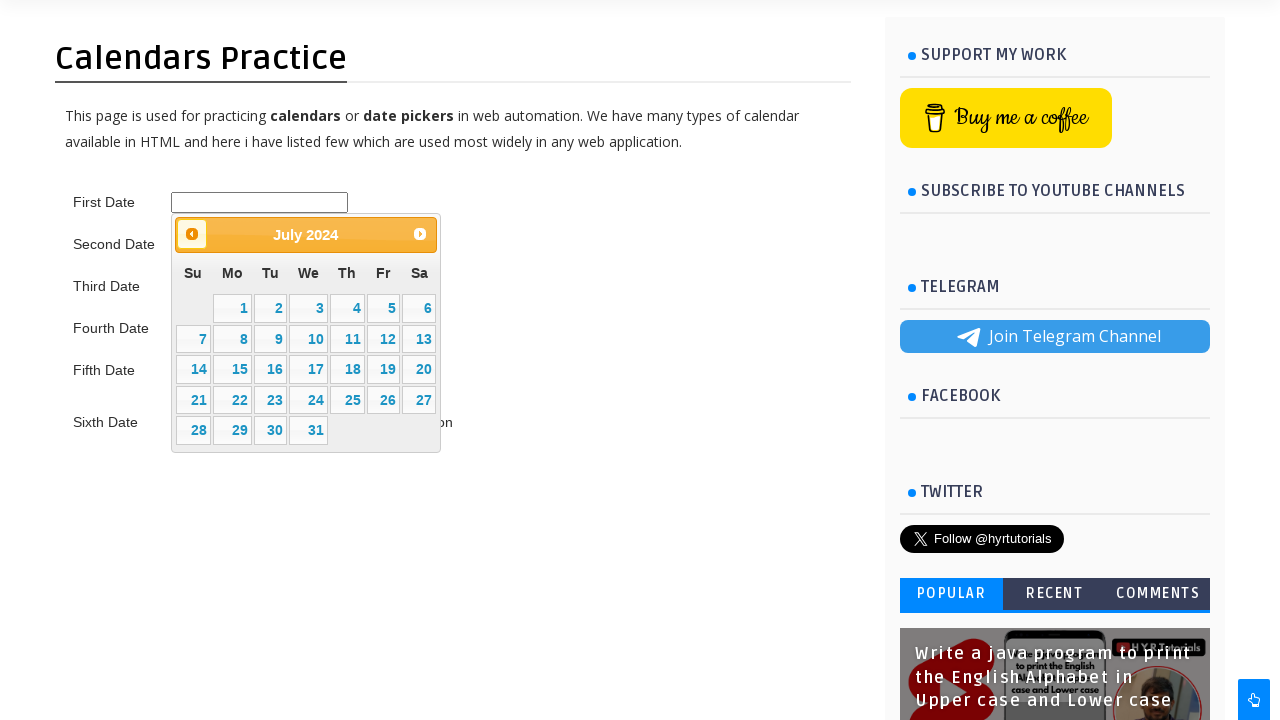

Clicked previous month button (currently viewing July 2024) at (192, 234) on #ui-datepicker-div > div > a.ui-datepicker-prev > span
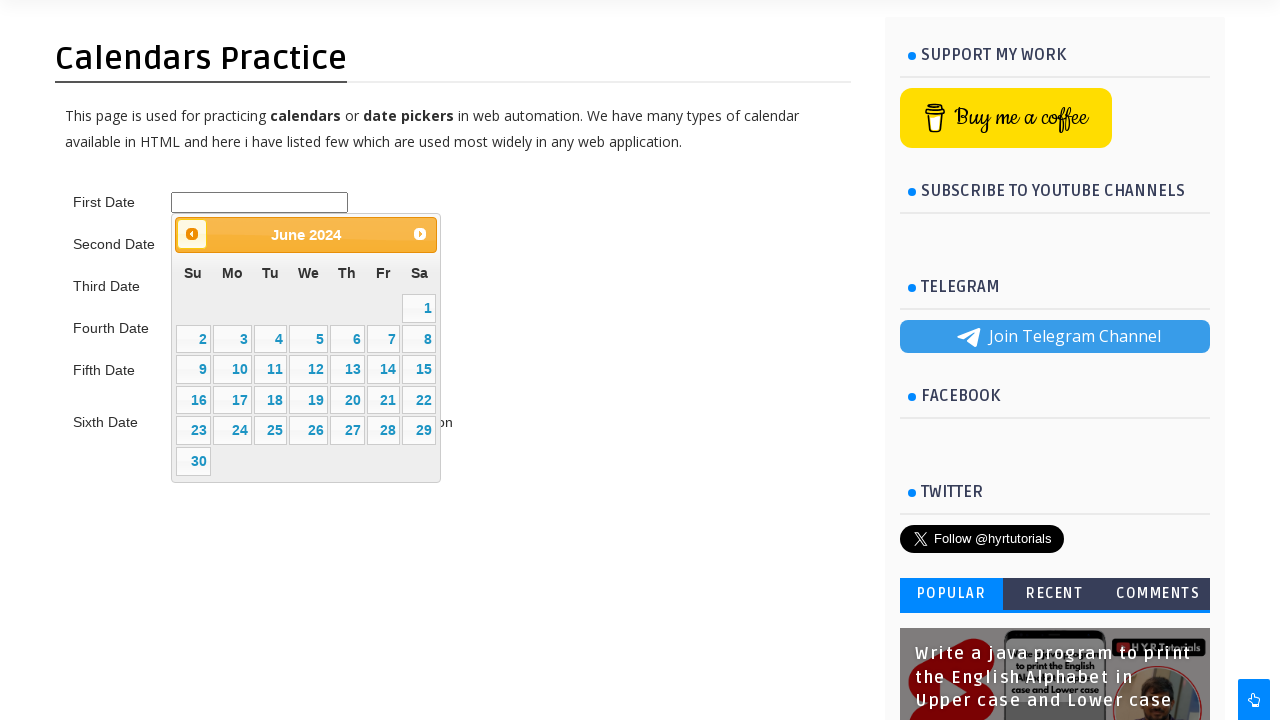

Waited for calendar to update after month navigation
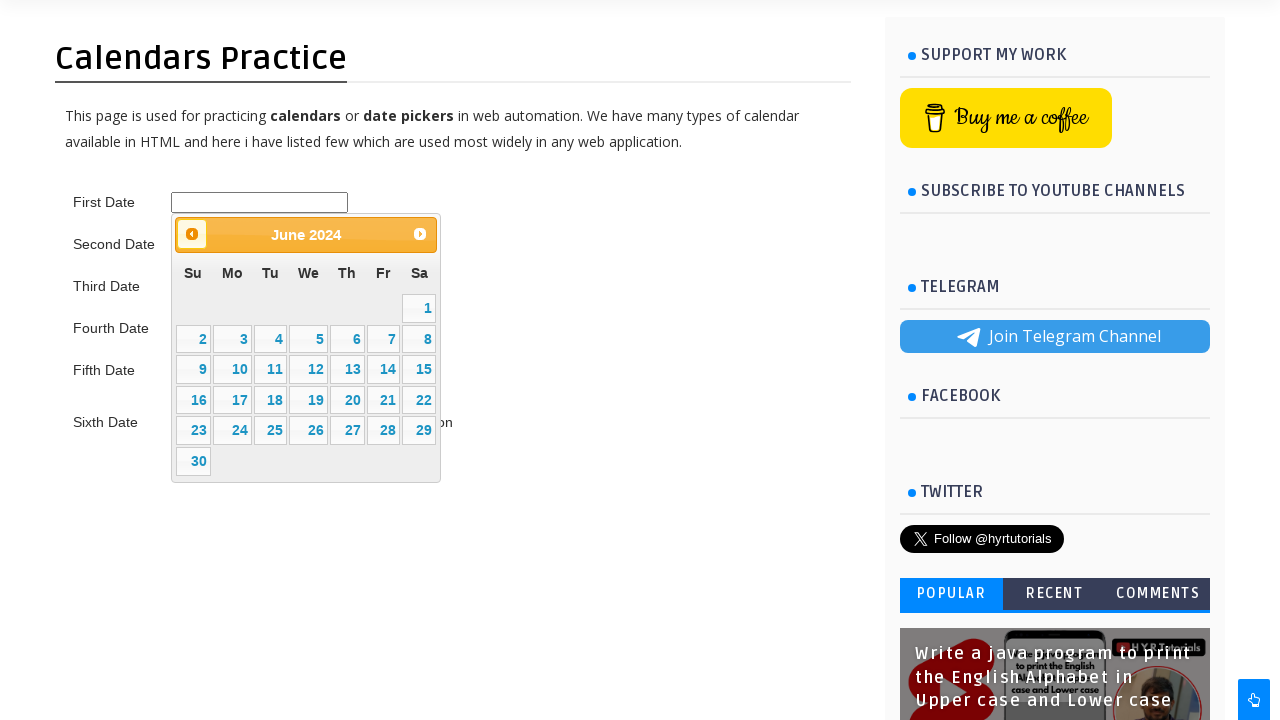

Clicked previous month button (currently viewing June 2024) at (192, 234) on #ui-datepicker-div > div > a.ui-datepicker-prev > span
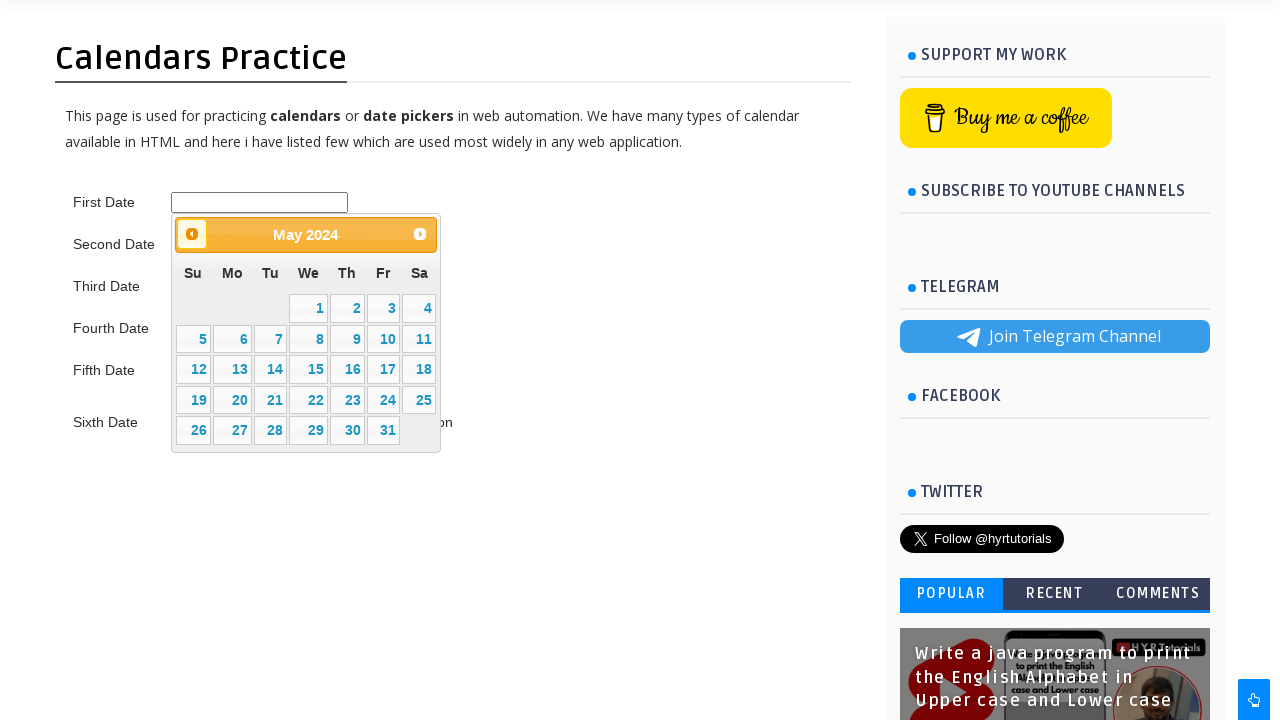

Waited for calendar to update after month navigation
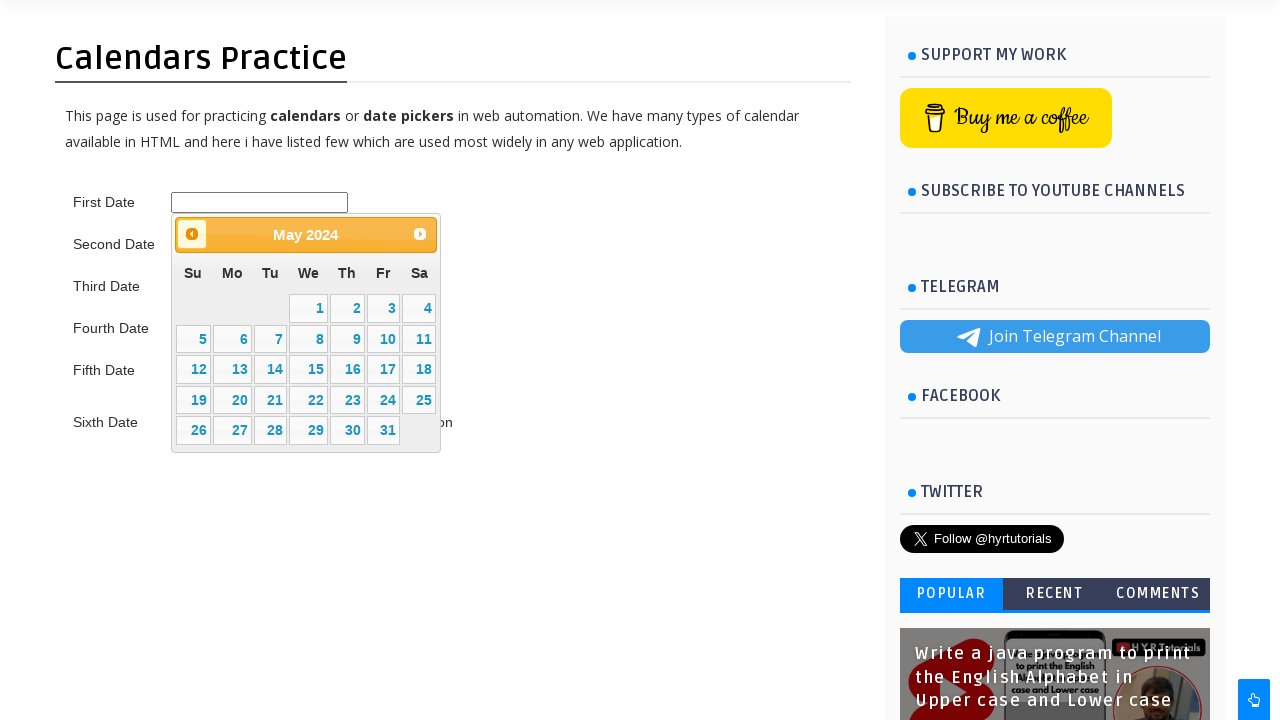

Clicked previous month button (currently viewing May 2024) at (192, 234) on #ui-datepicker-div > div > a.ui-datepicker-prev > span
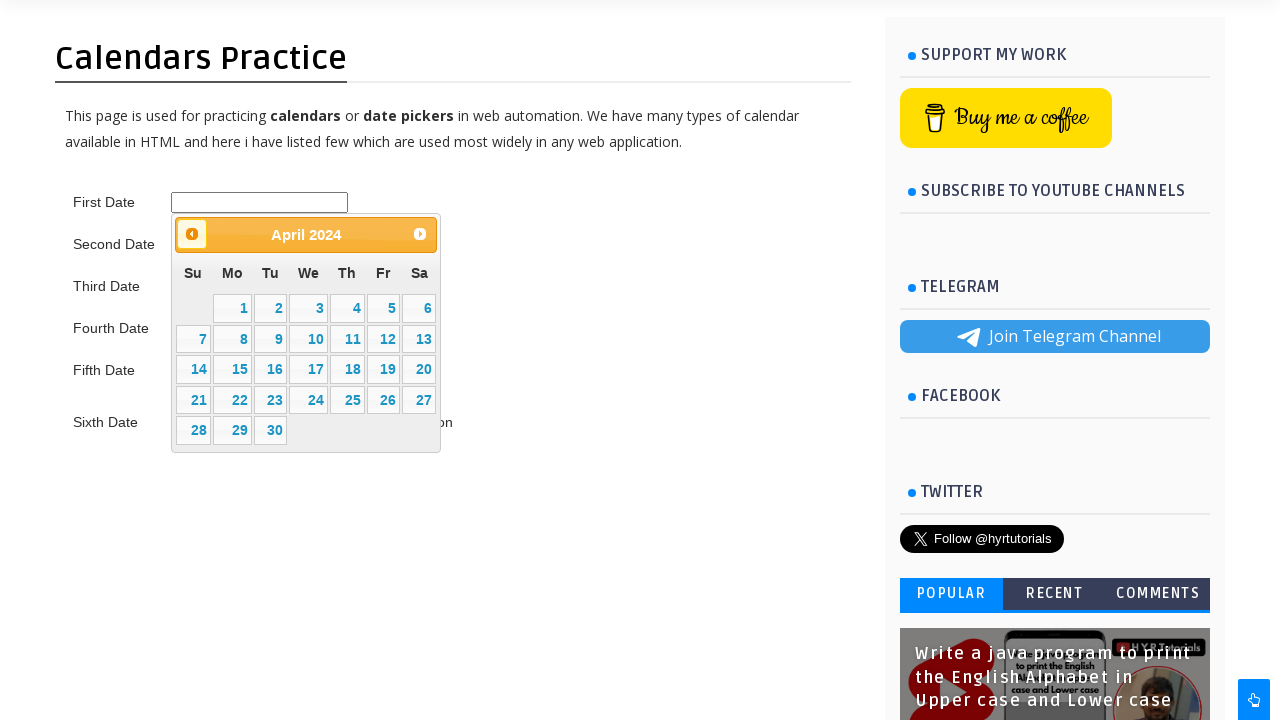

Waited for calendar to update after month navigation
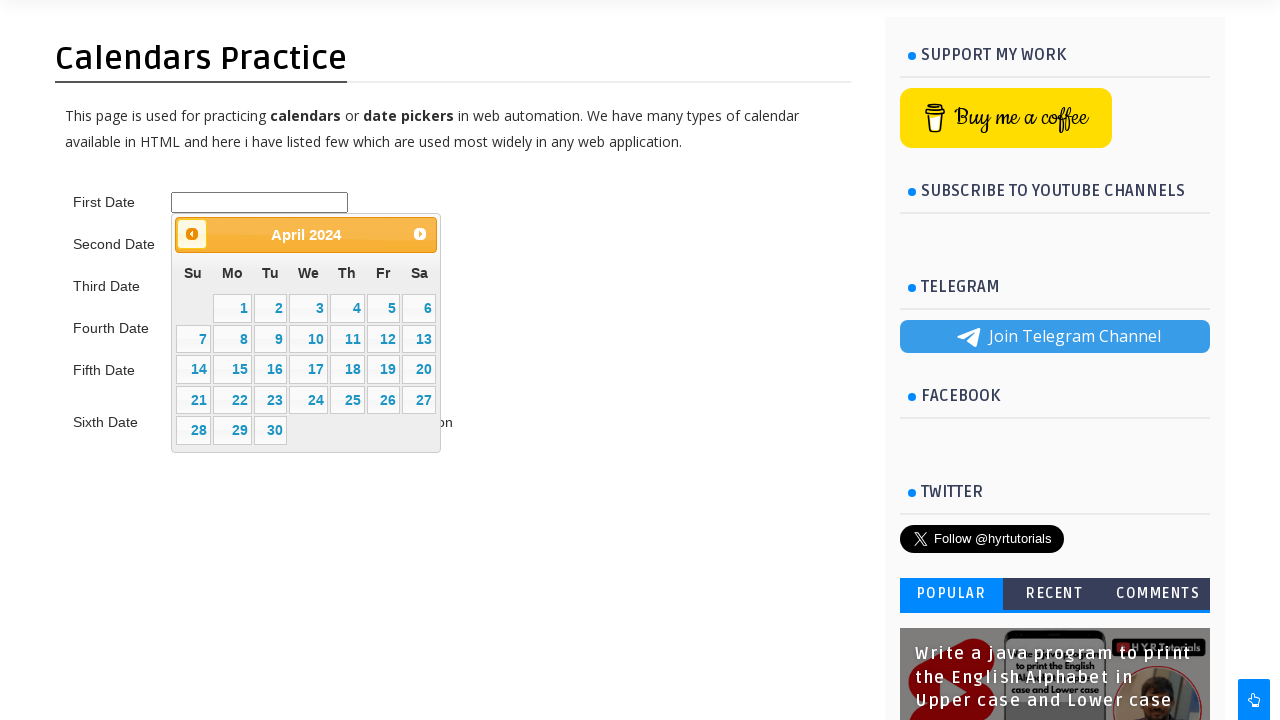

Clicked previous month button (currently viewing April 2024) at (192, 234) on #ui-datepicker-div > div > a.ui-datepicker-prev > span
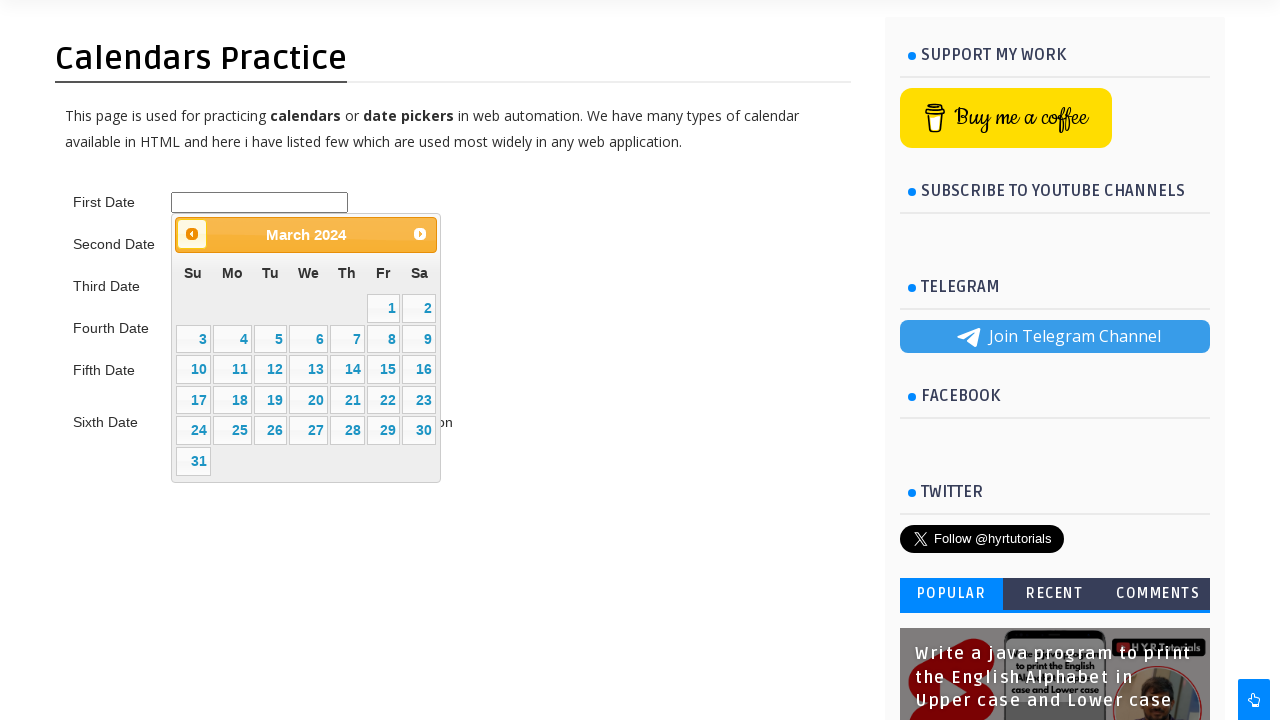

Waited for calendar to update after month navigation
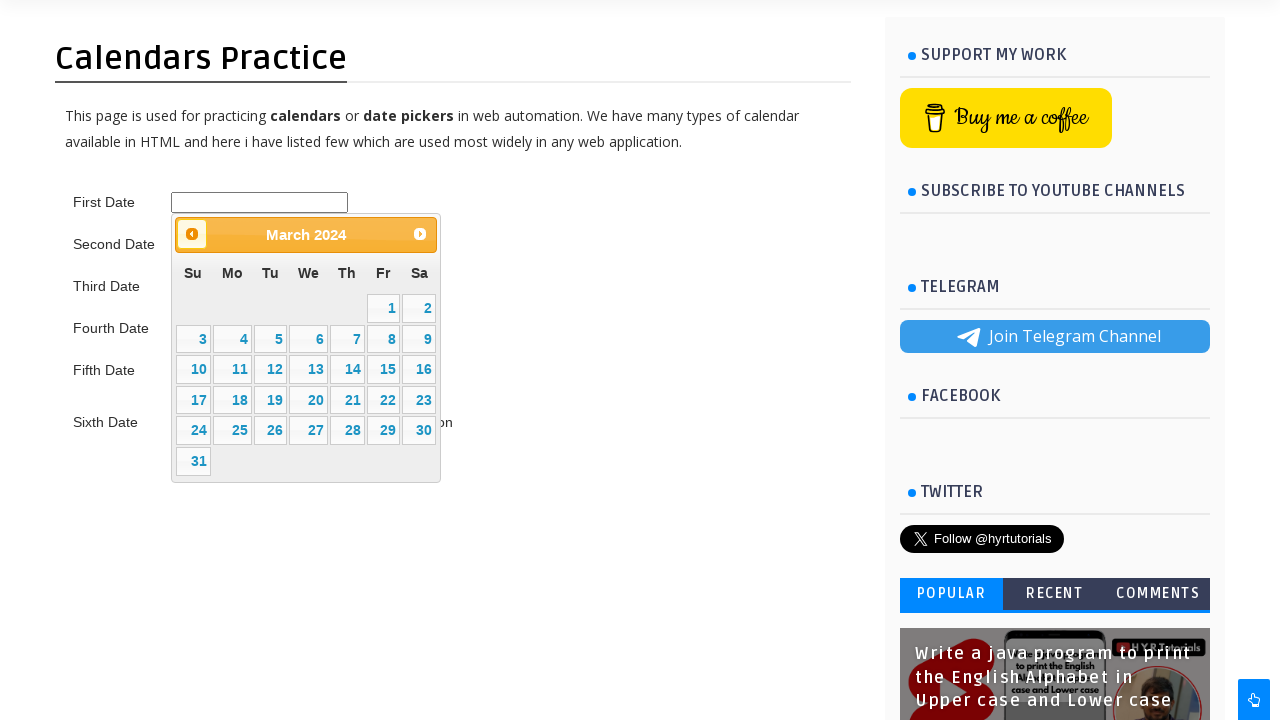

Clicked previous month button (currently viewing March 2024) at (192, 234) on #ui-datepicker-div > div > a.ui-datepicker-prev > span
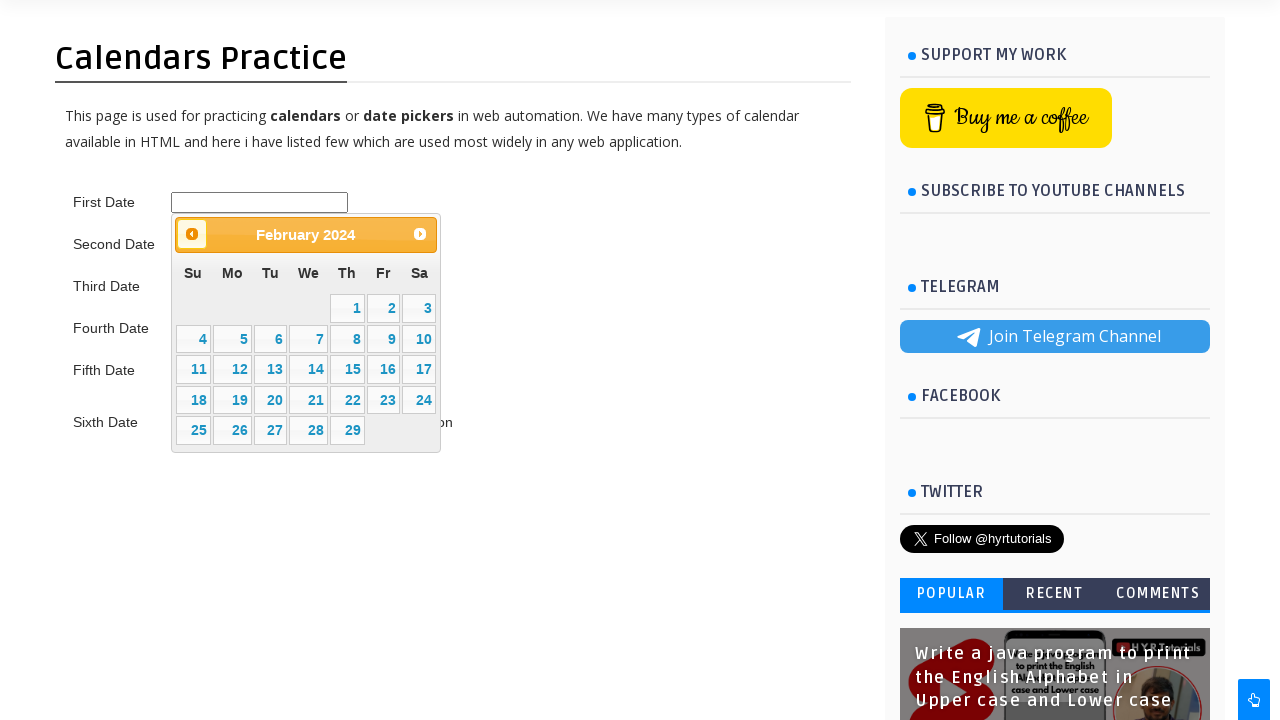

Waited for calendar to update after month navigation
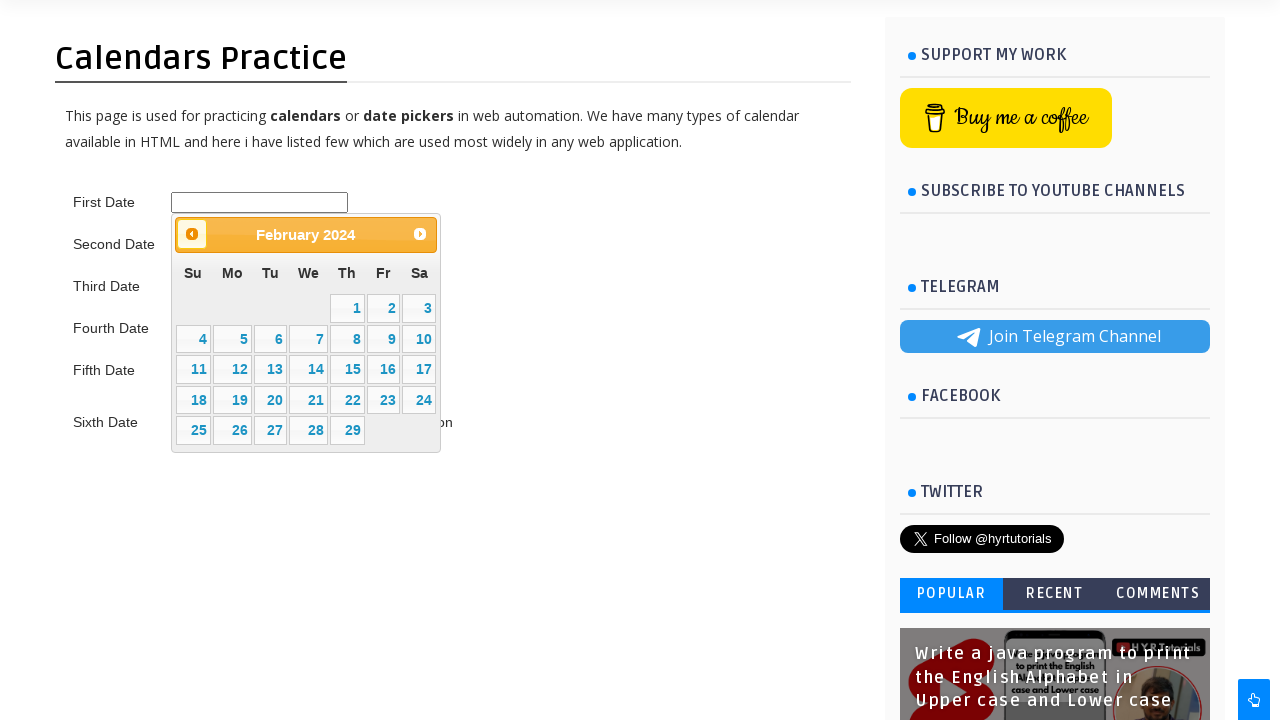

Clicked previous month button (currently viewing February 2024) at (192, 234) on #ui-datepicker-div > div > a.ui-datepicker-prev > span
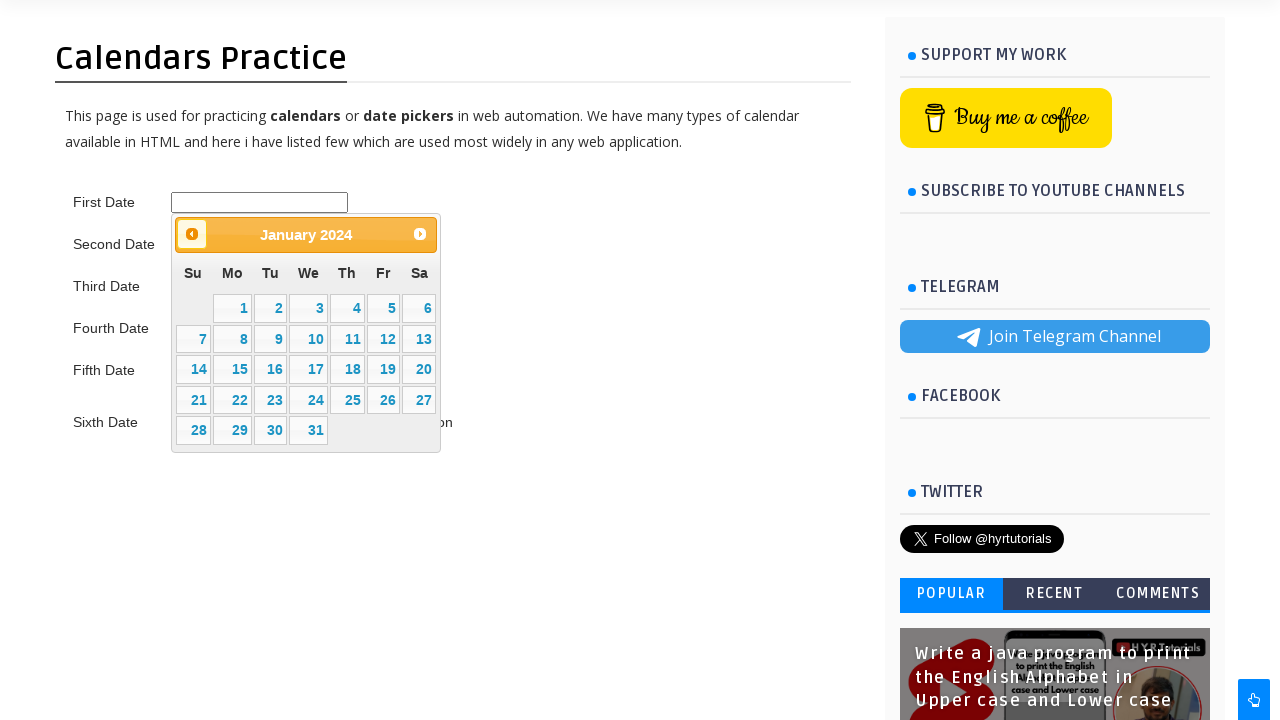

Waited for calendar to update after month navigation
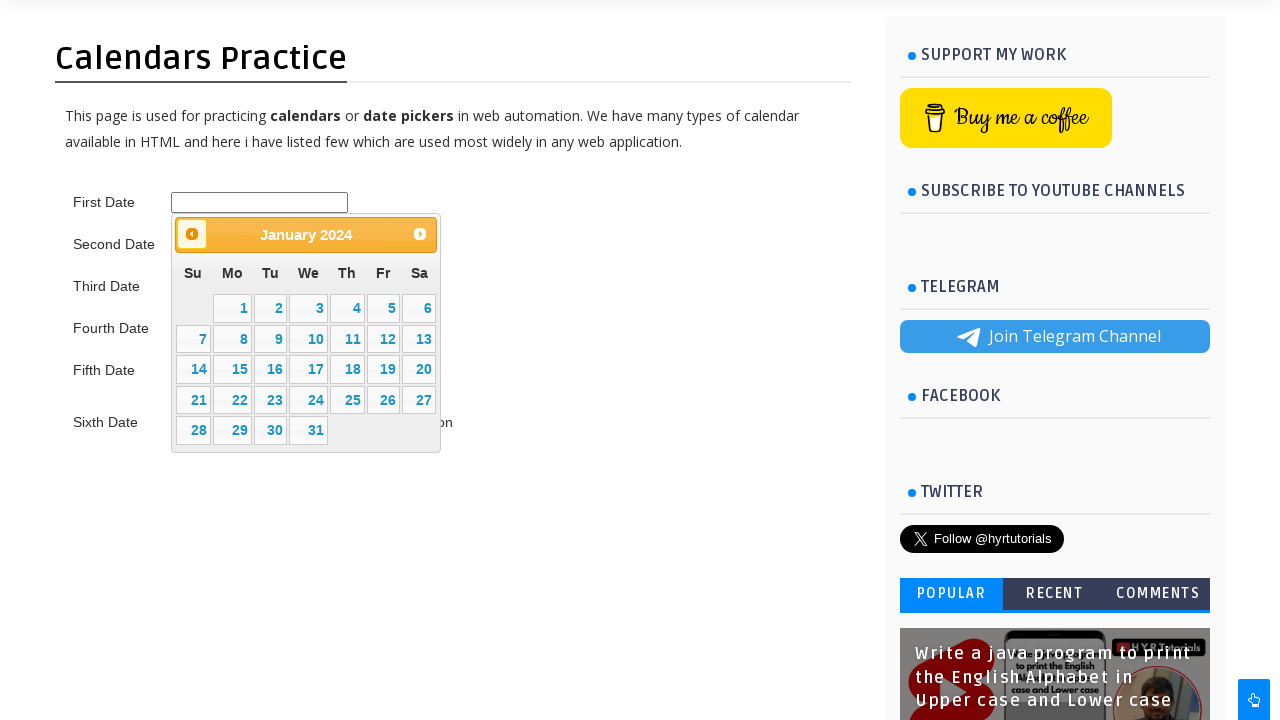

Clicked previous month button (currently viewing January 2024) at (192, 234) on #ui-datepicker-div > div > a.ui-datepicker-prev > span
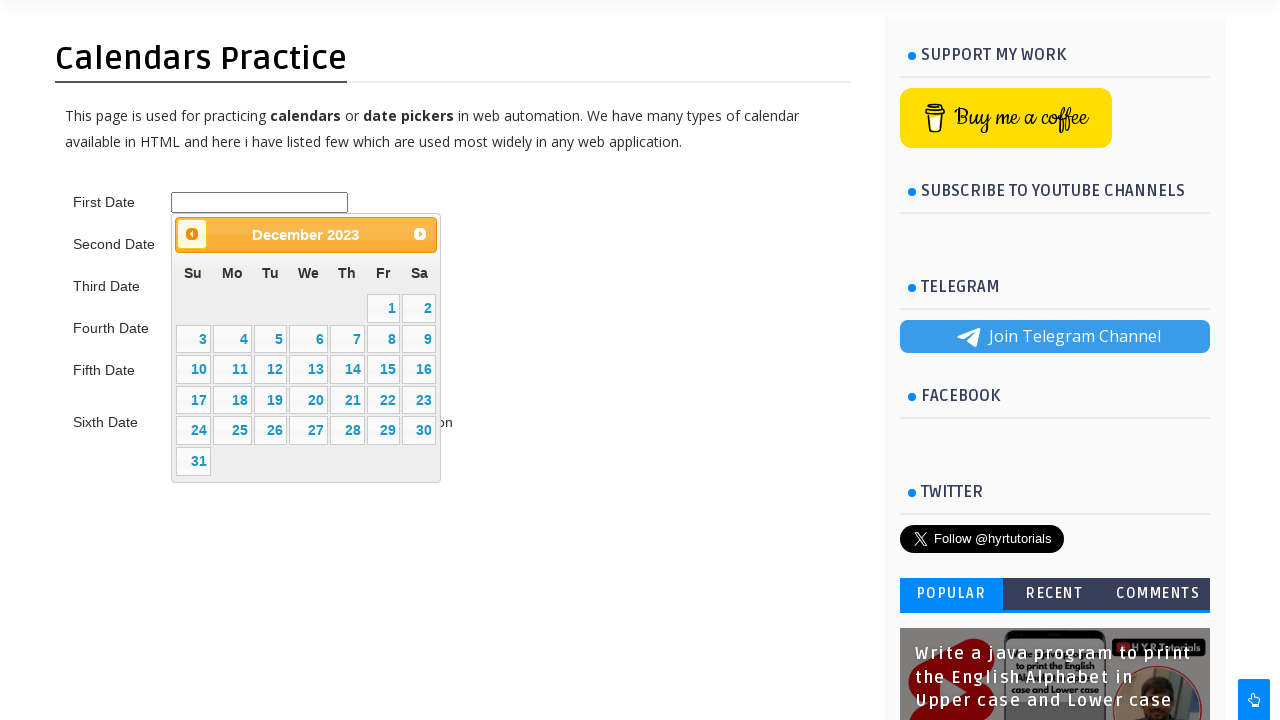

Waited for calendar to update after month navigation
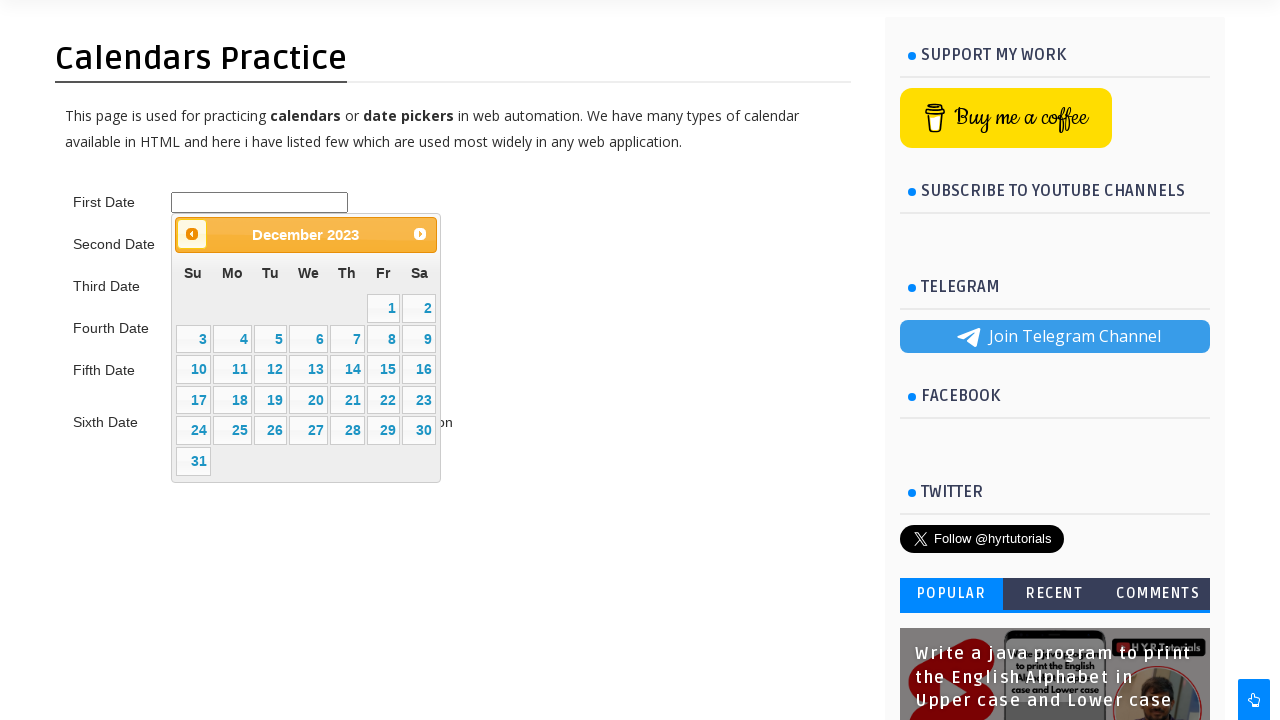

Clicked previous month button (currently viewing December 2023) at (192, 234) on #ui-datepicker-div > div > a.ui-datepicker-prev > span
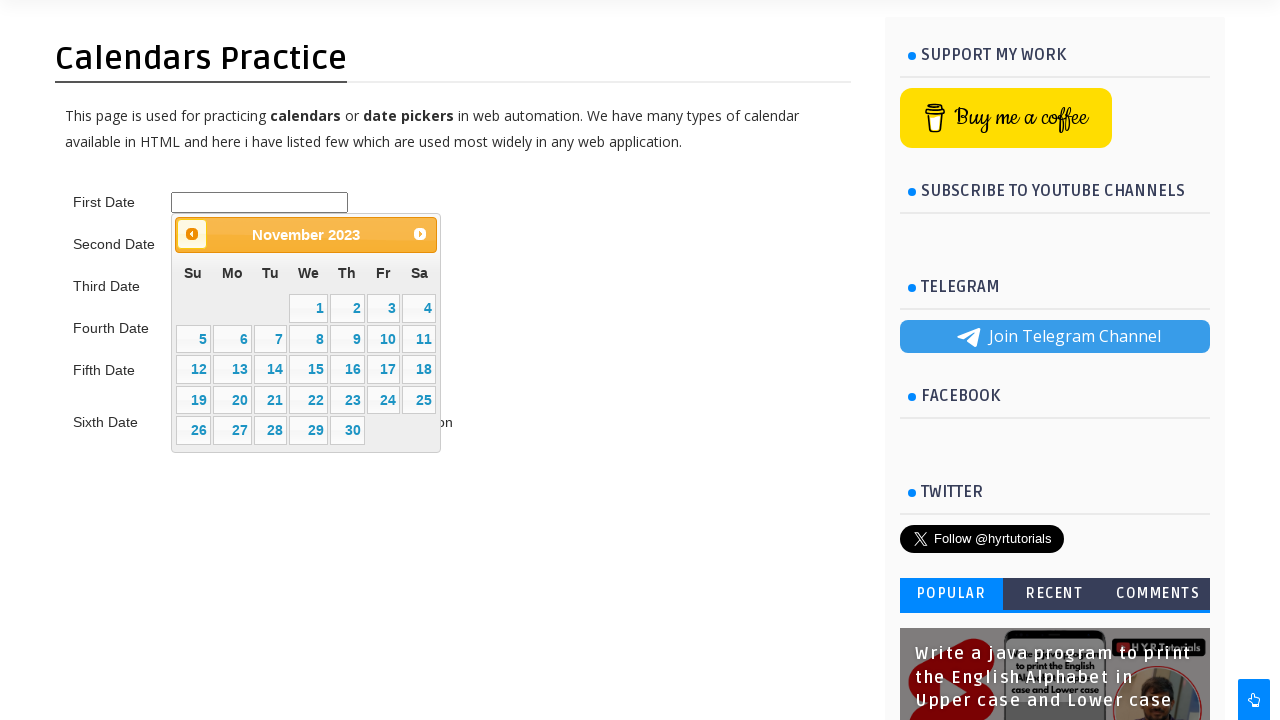

Waited for calendar to update after month navigation
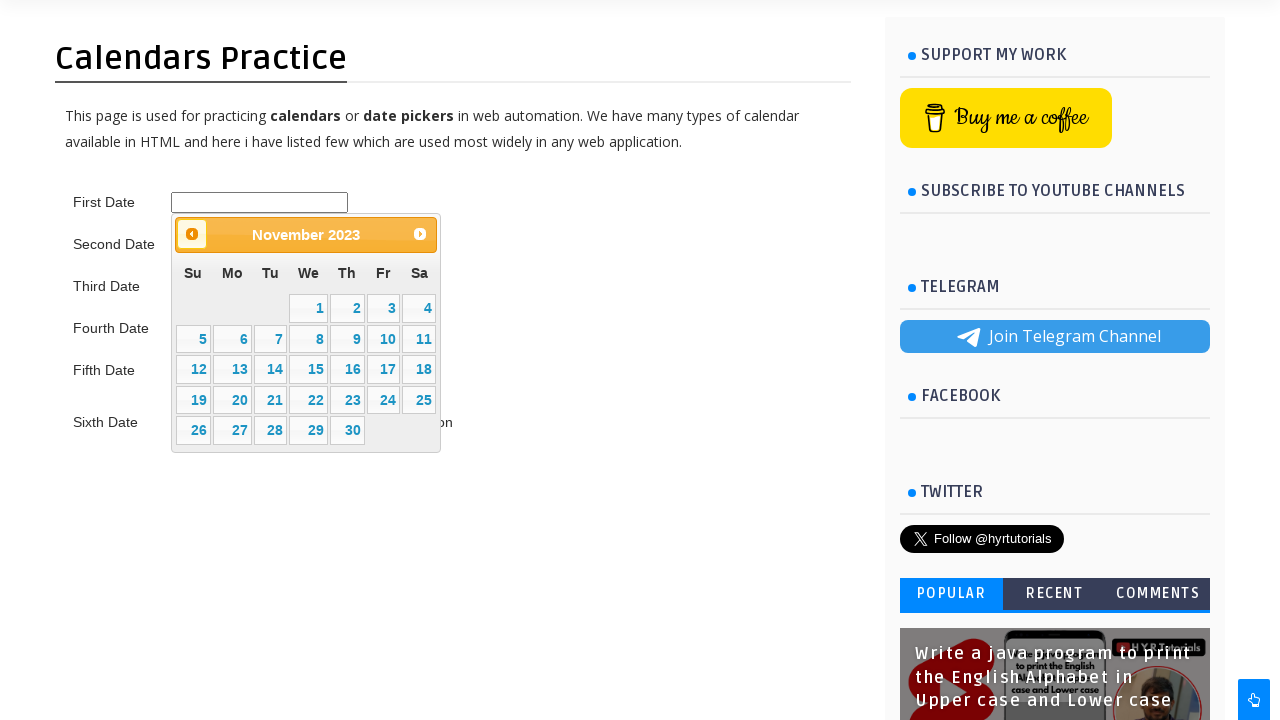

Clicked previous month button (currently viewing November 2023) at (192, 234) on #ui-datepicker-div > div > a.ui-datepicker-prev > span
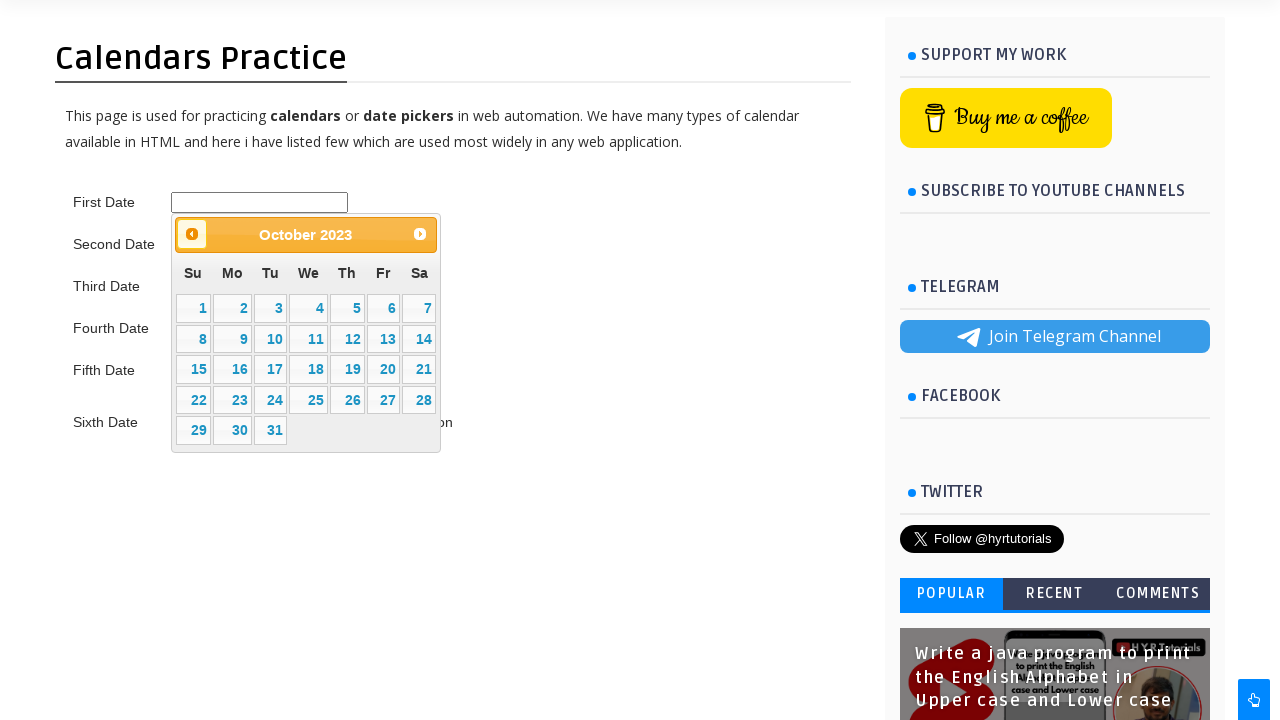

Waited for calendar to update after month navigation
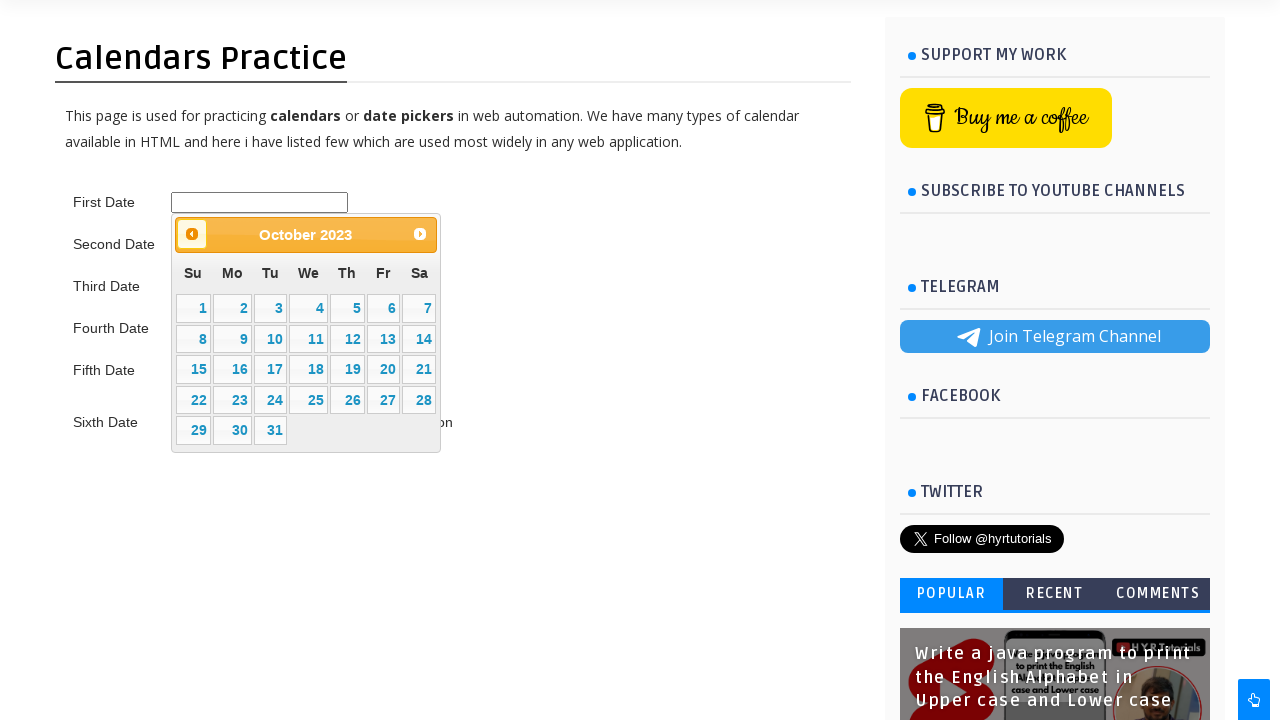

Clicked previous month button (currently viewing October 2023) at (192, 234) on #ui-datepicker-div > div > a.ui-datepicker-prev > span
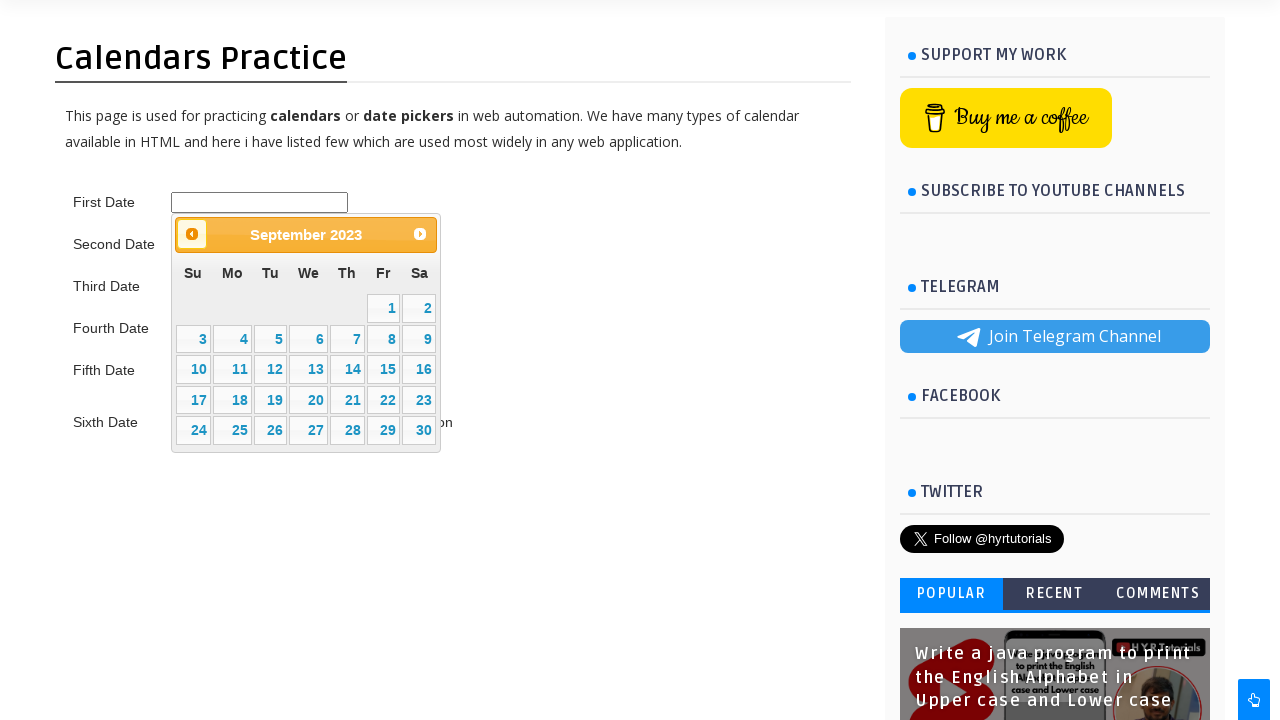

Waited for calendar to update after month navigation
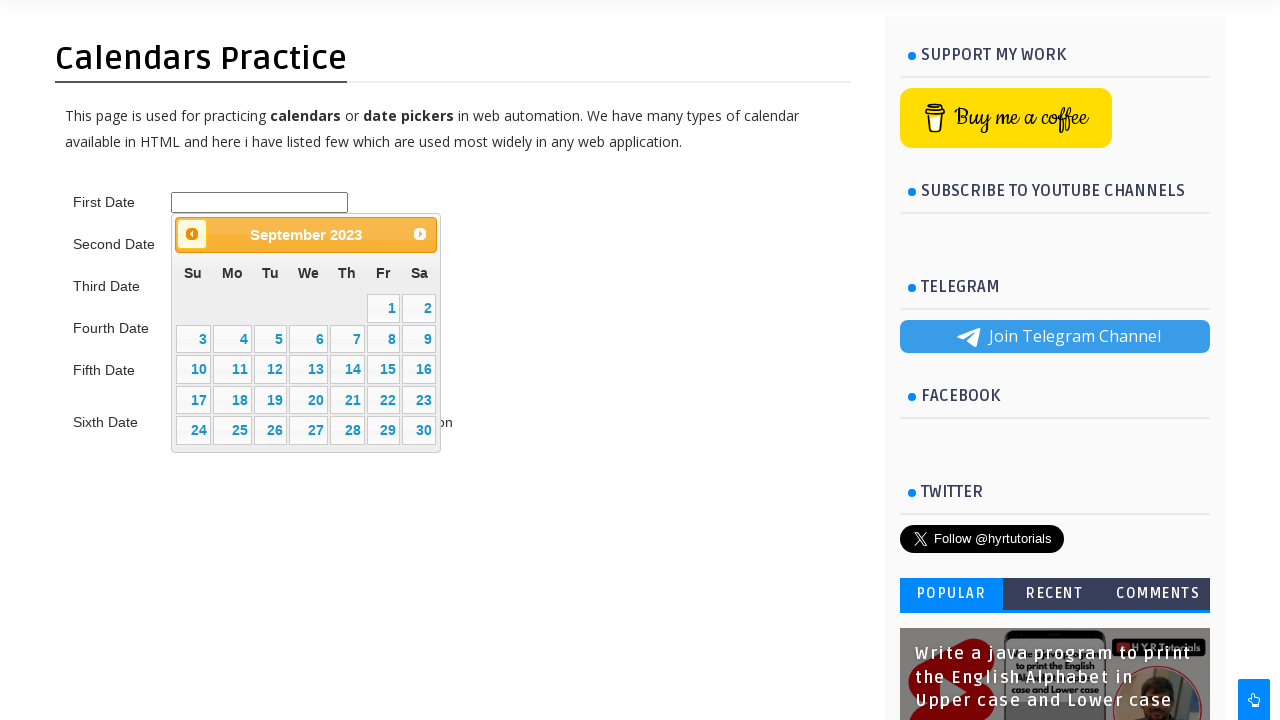

Clicked previous month button (currently viewing September 2023) at (192, 234) on #ui-datepicker-div > div > a.ui-datepicker-prev > span
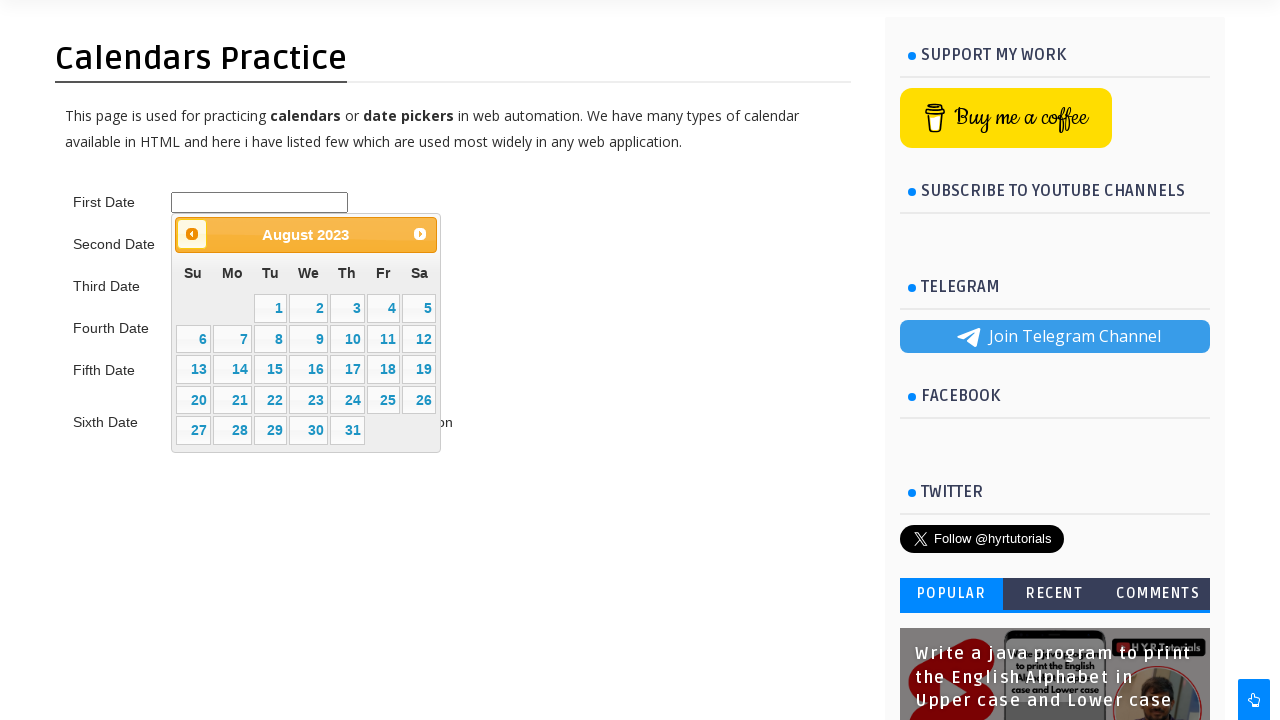

Waited for calendar to update after month navigation
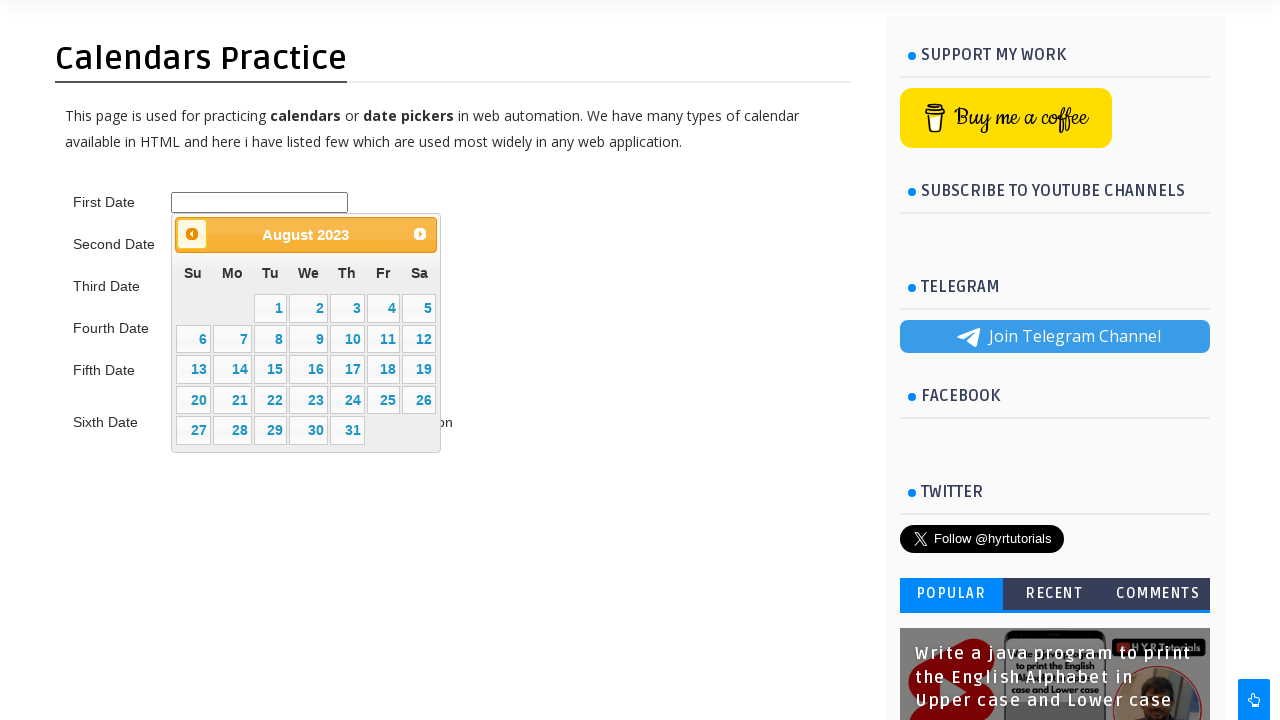

Clicked previous month button (currently viewing August 2023) at (192, 234) on #ui-datepicker-div > div > a.ui-datepicker-prev > span
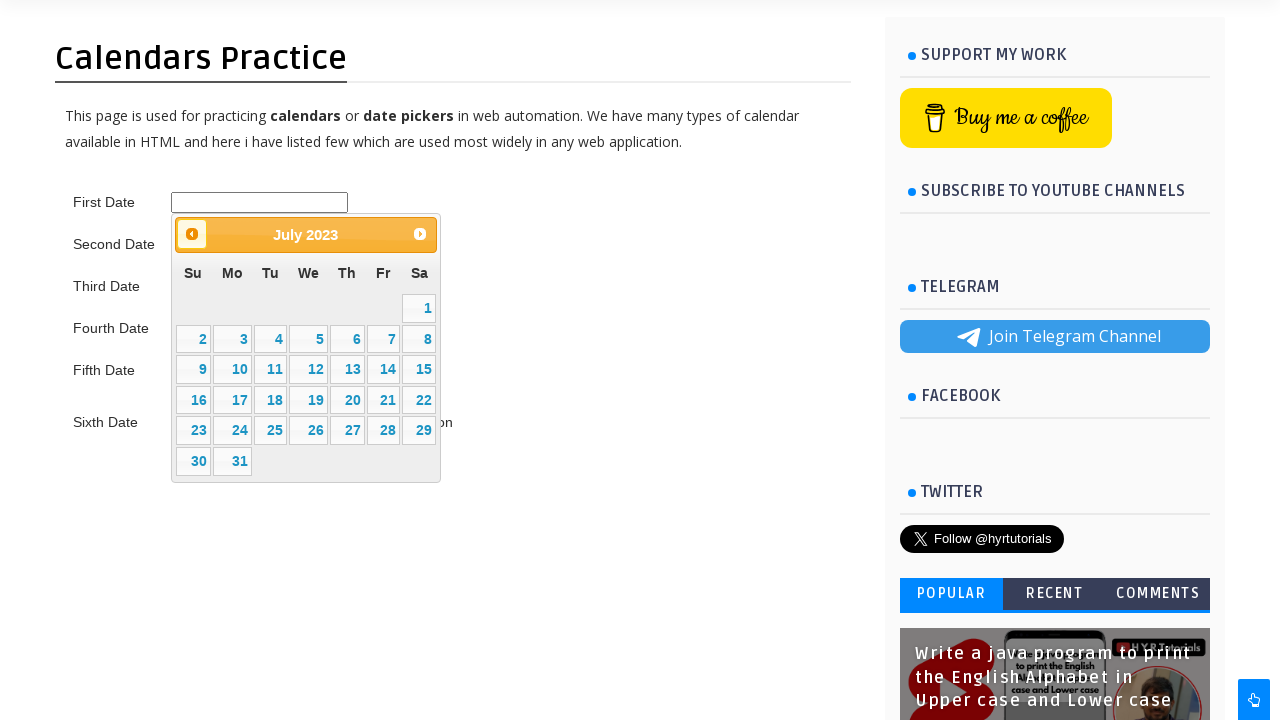

Waited for calendar to update after month navigation
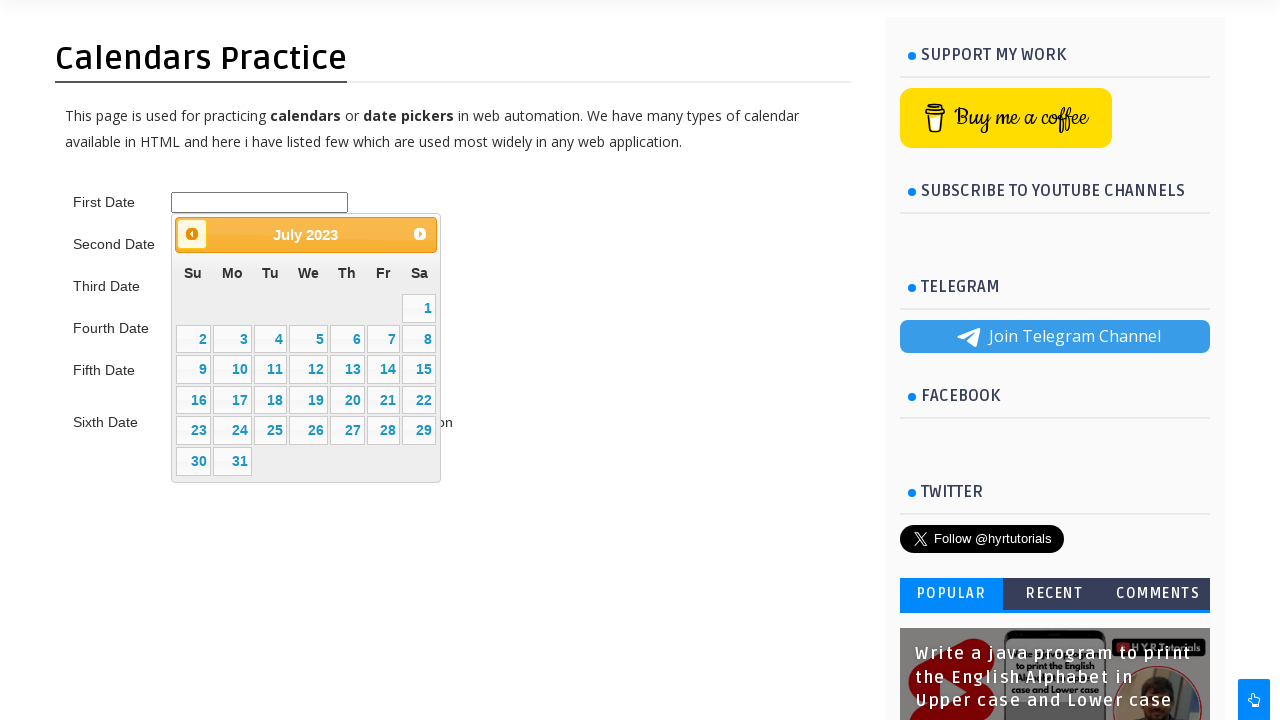

Clicked previous month button (currently viewing July 2023) at (192, 234) on #ui-datepicker-div > div > a.ui-datepicker-prev > span
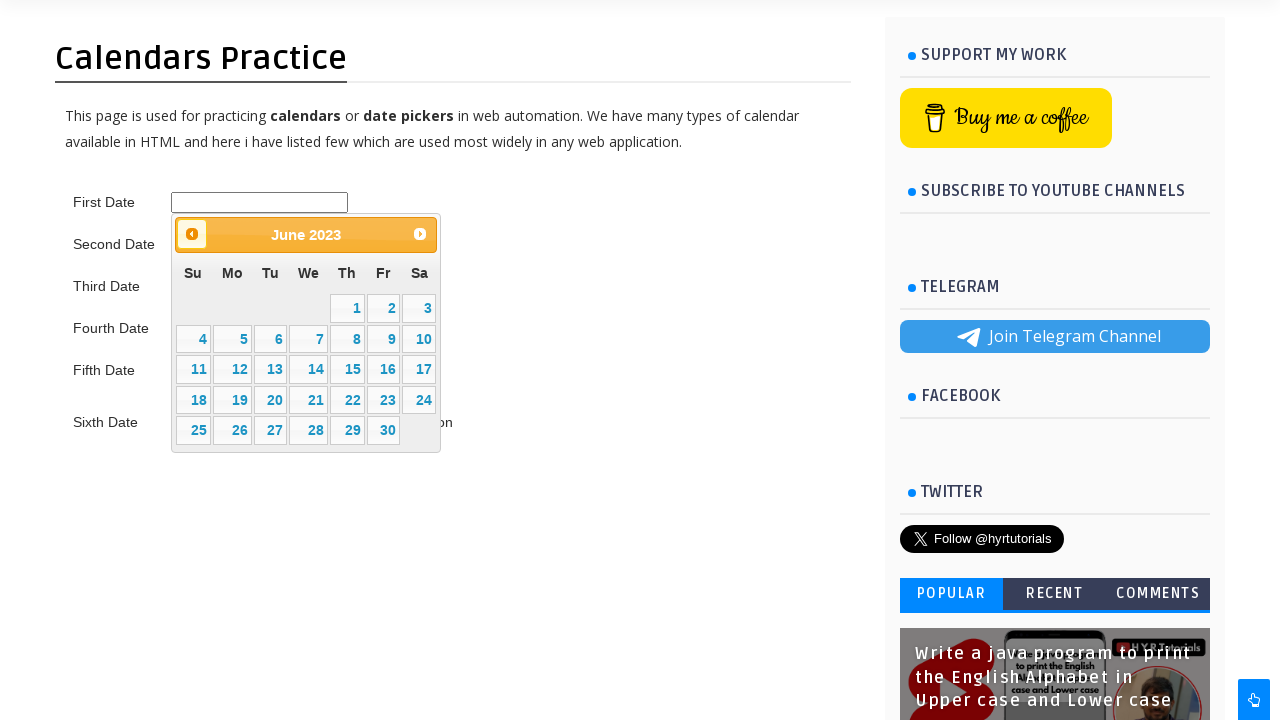

Waited for calendar to update after month navigation
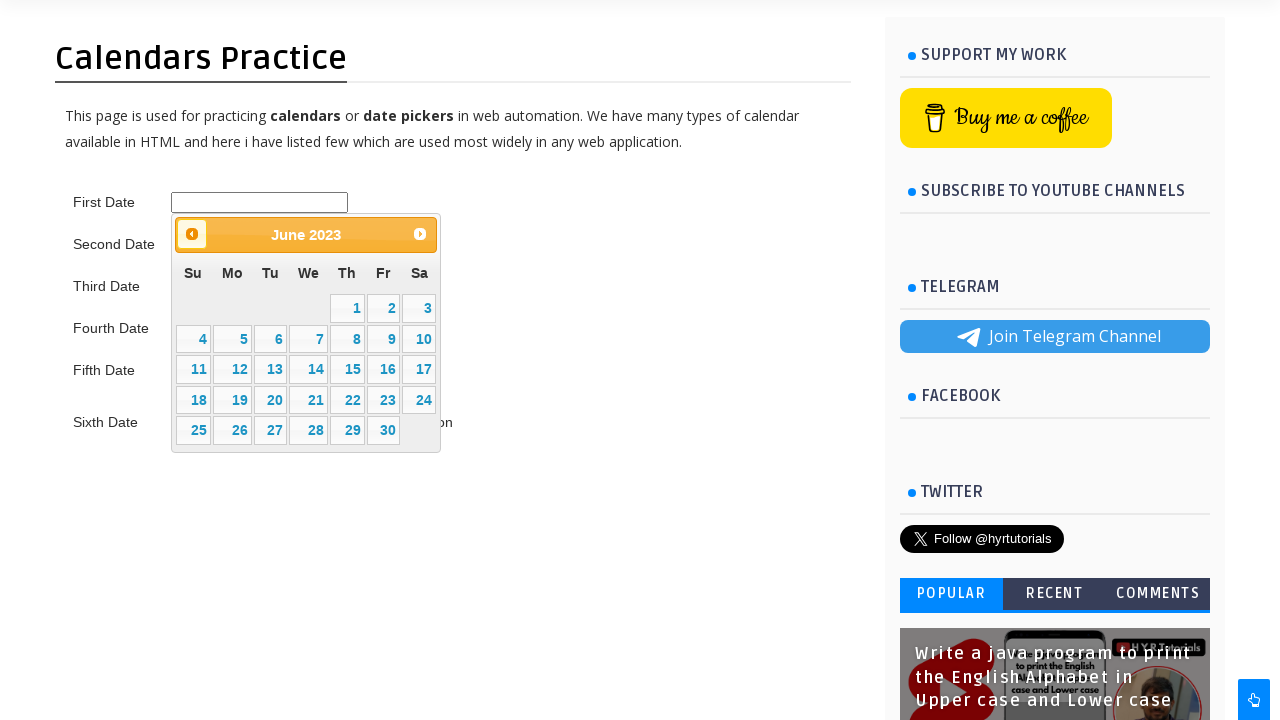

Clicked previous month button (currently viewing June 2023) at (192, 234) on #ui-datepicker-div > div > a.ui-datepicker-prev > span
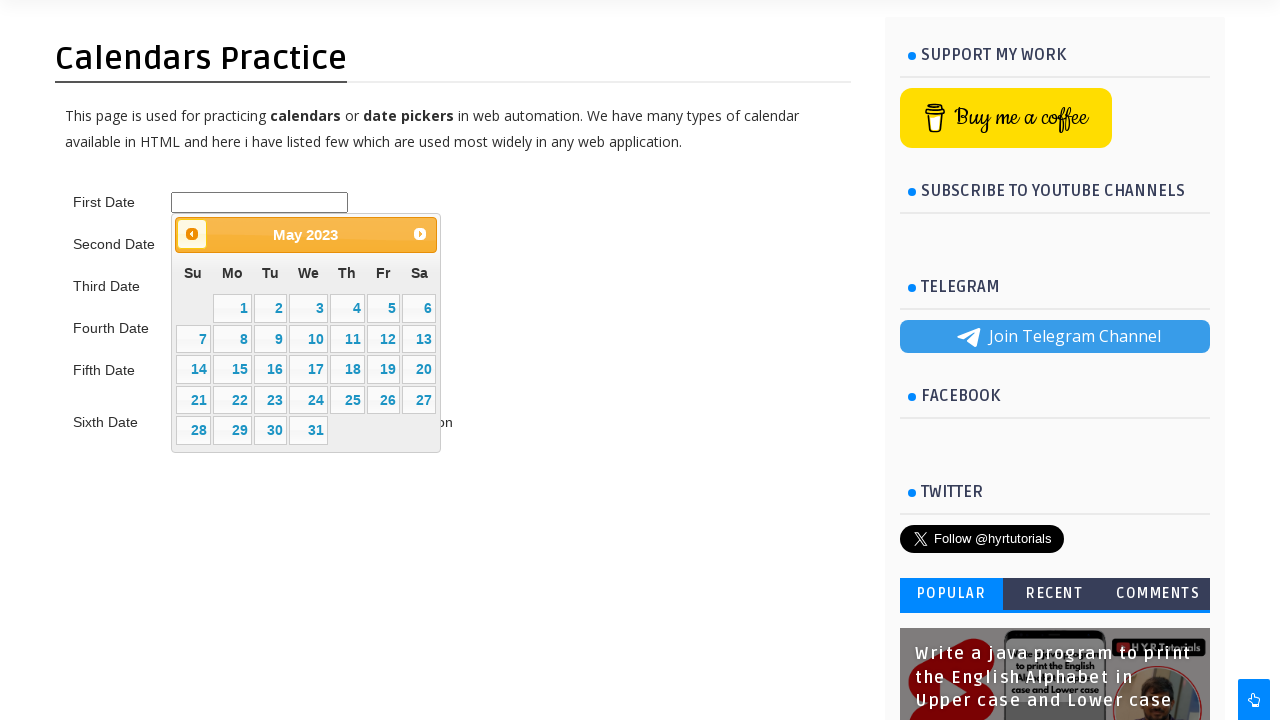

Waited for calendar to update after month navigation
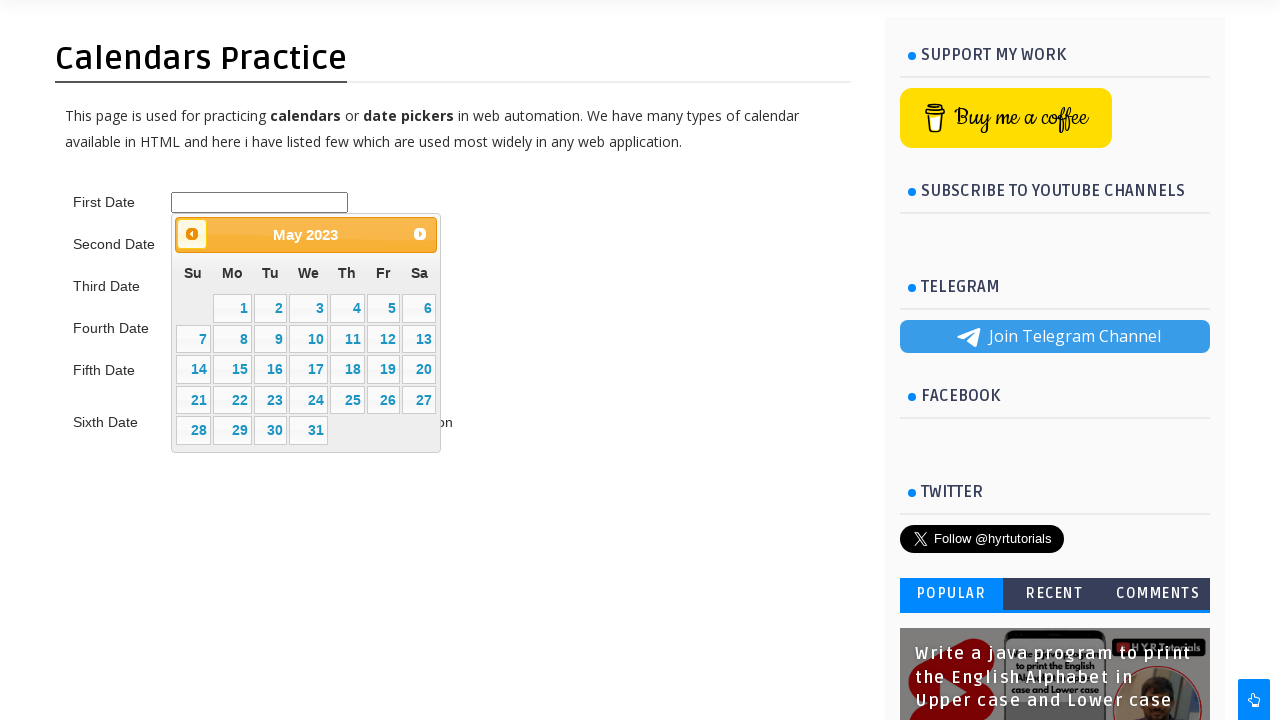

Clicked previous month button (currently viewing May 2023) at (192, 234) on #ui-datepicker-div > div > a.ui-datepicker-prev > span
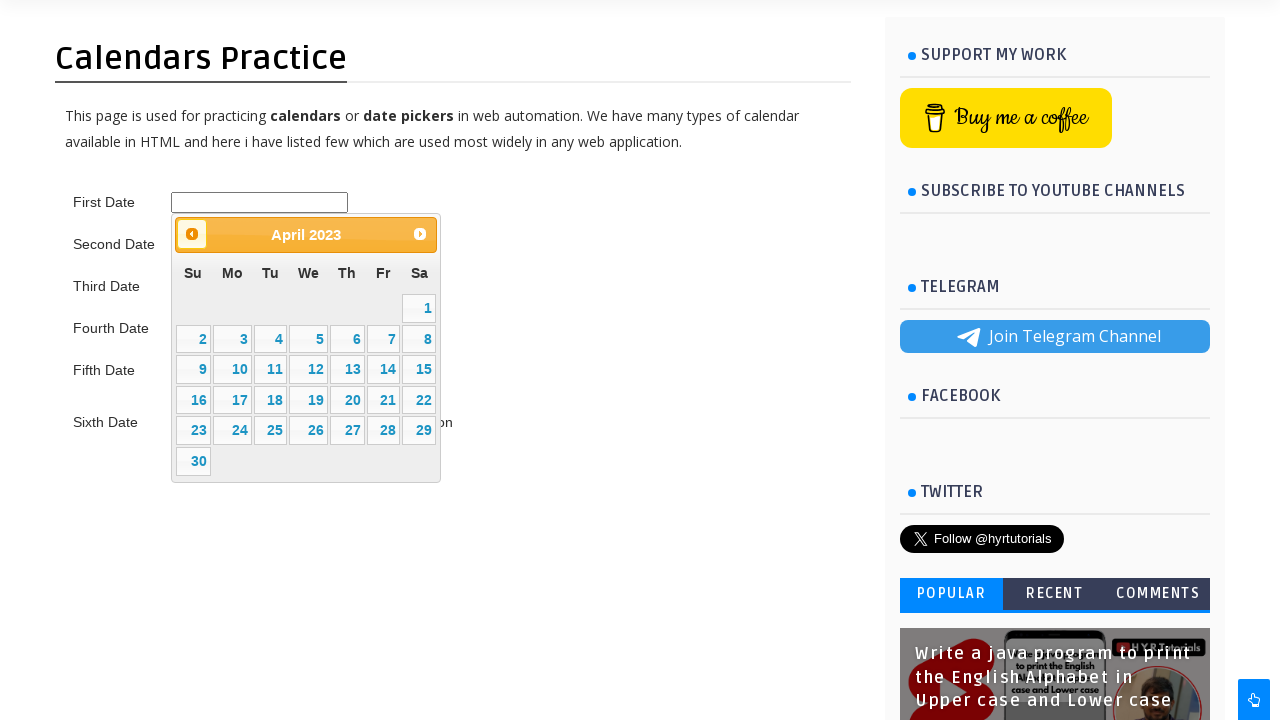

Waited for calendar to update after month navigation
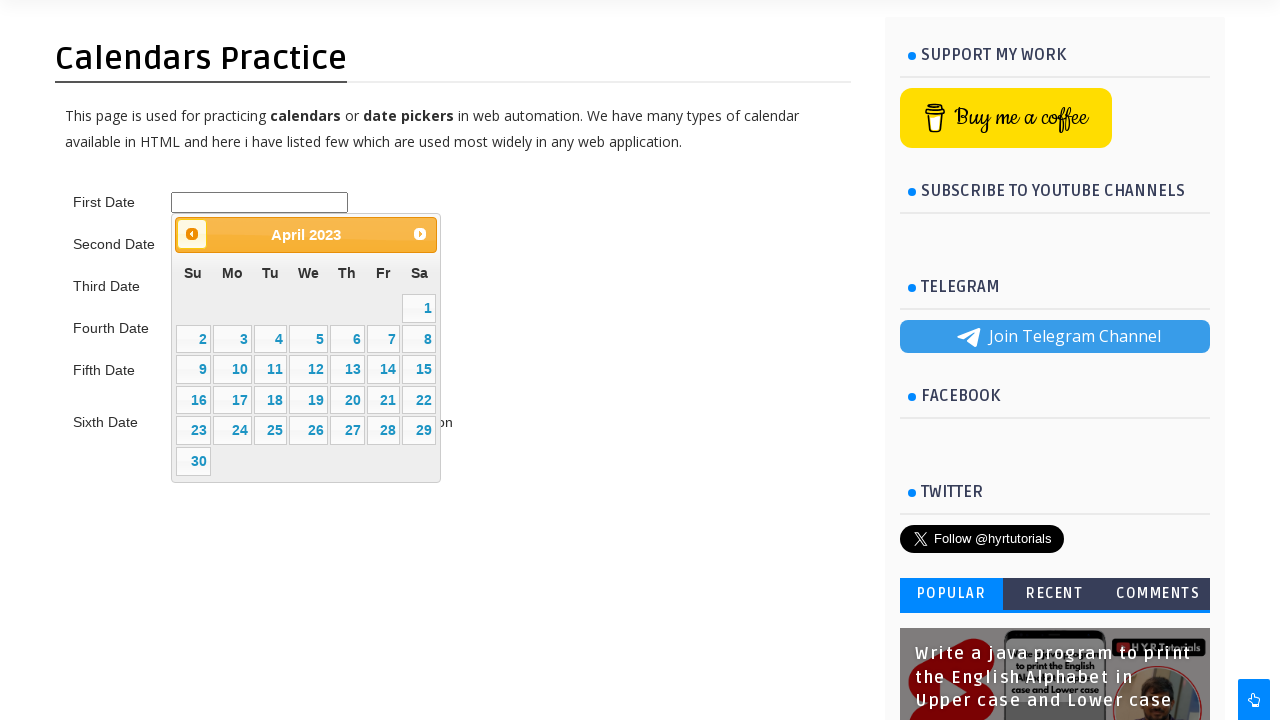

Clicked previous month button (currently viewing April 2023) at (192, 234) on #ui-datepicker-div > div > a.ui-datepicker-prev > span
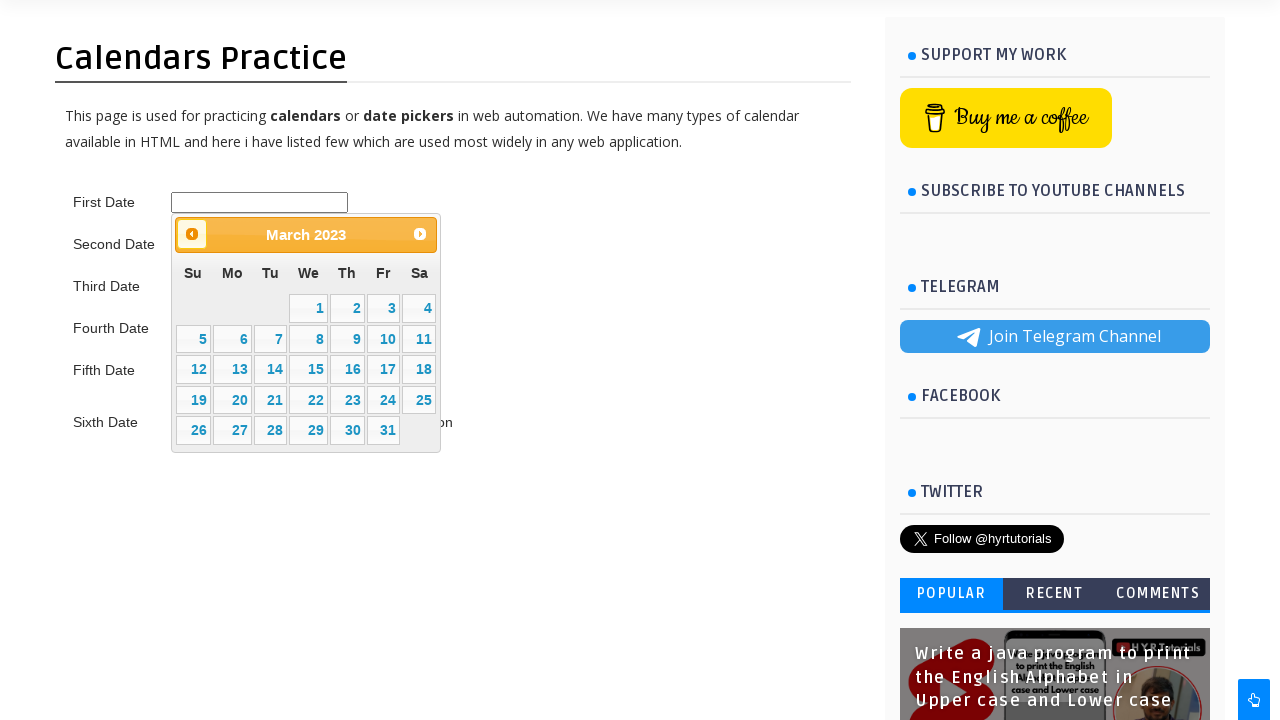

Waited for calendar to update after month navigation
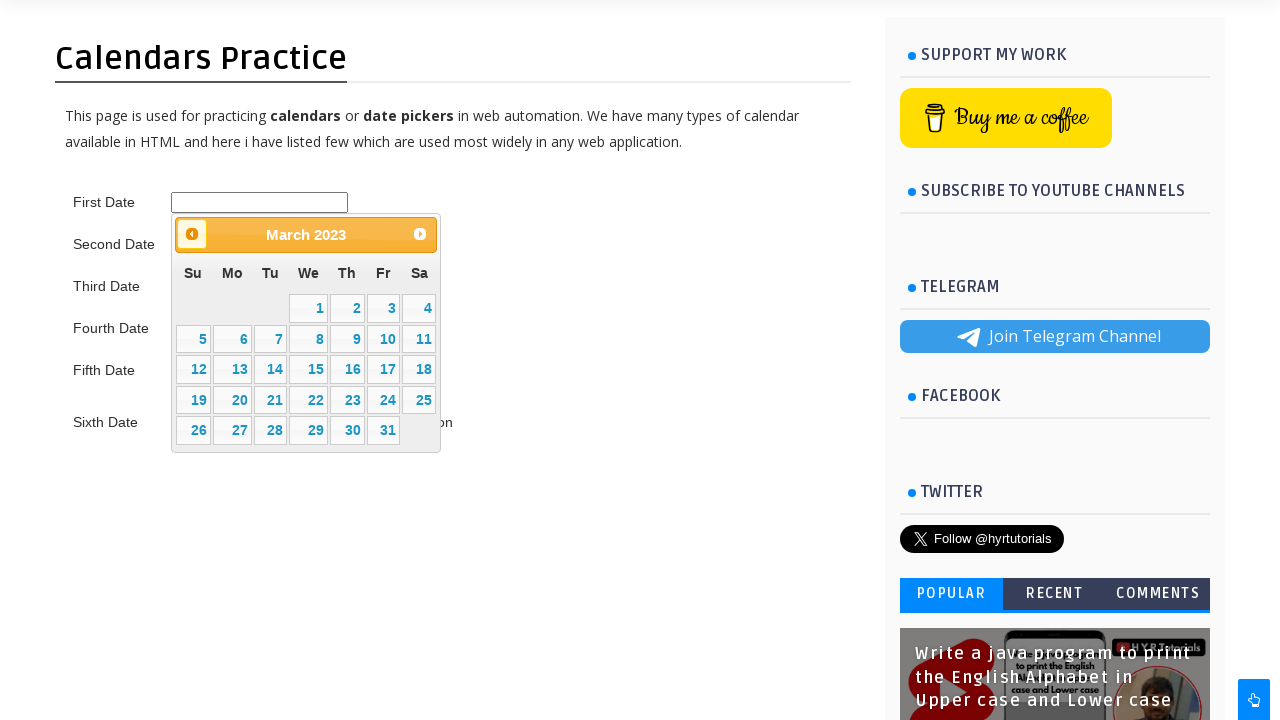

Clicked previous month button (currently viewing March 2023) at (192, 234) on #ui-datepicker-div > div > a.ui-datepicker-prev > span
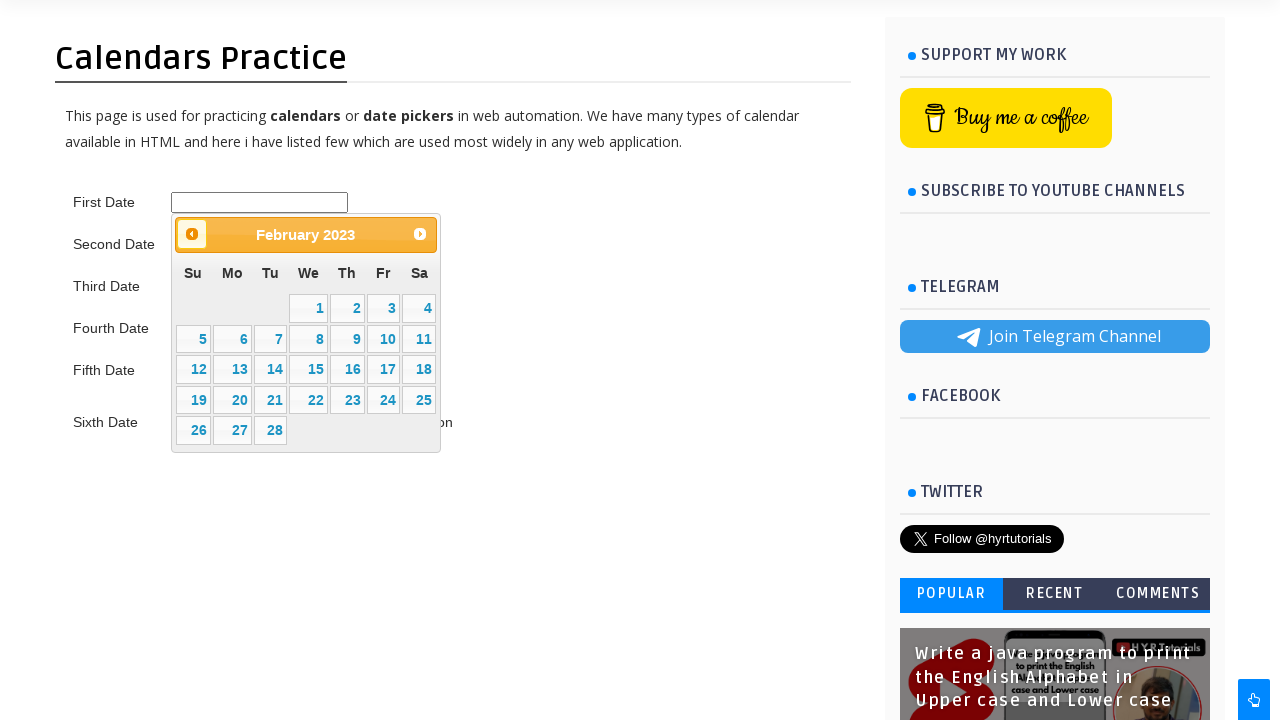

Waited for calendar to update after month navigation
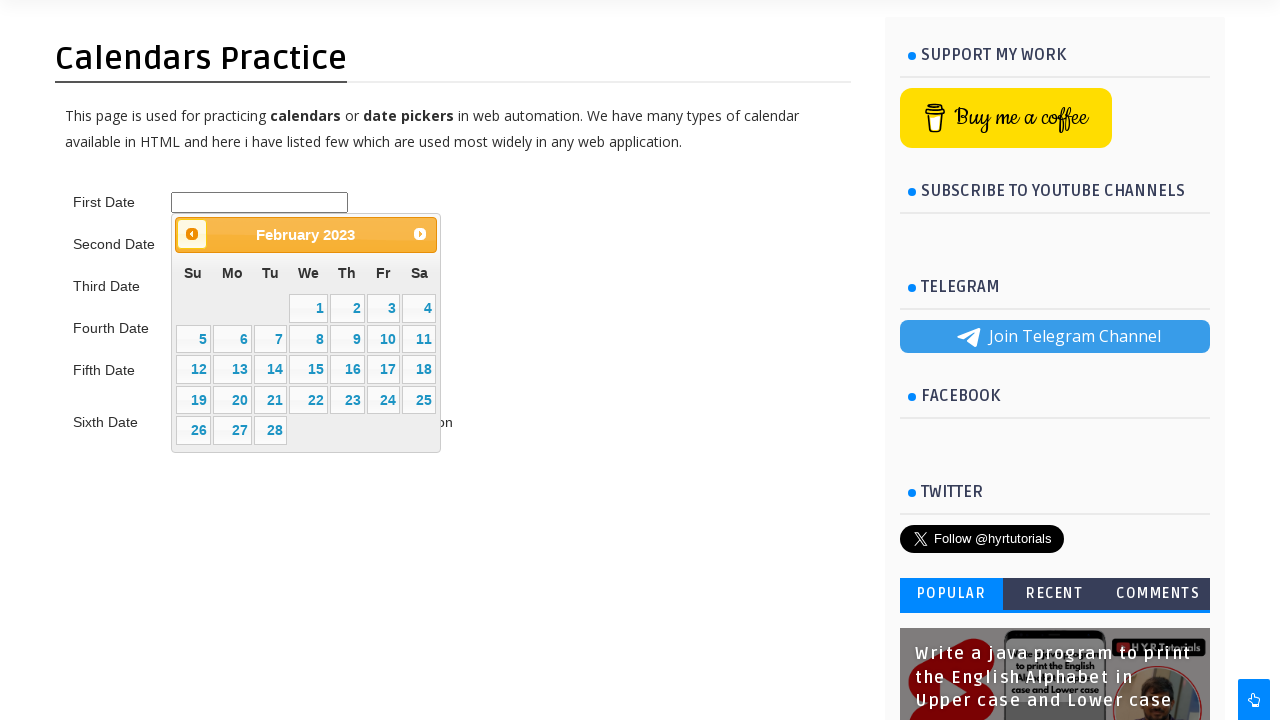

Clicked previous month button (currently viewing February 2023) at (192, 234) on #ui-datepicker-div > div > a.ui-datepicker-prev > span
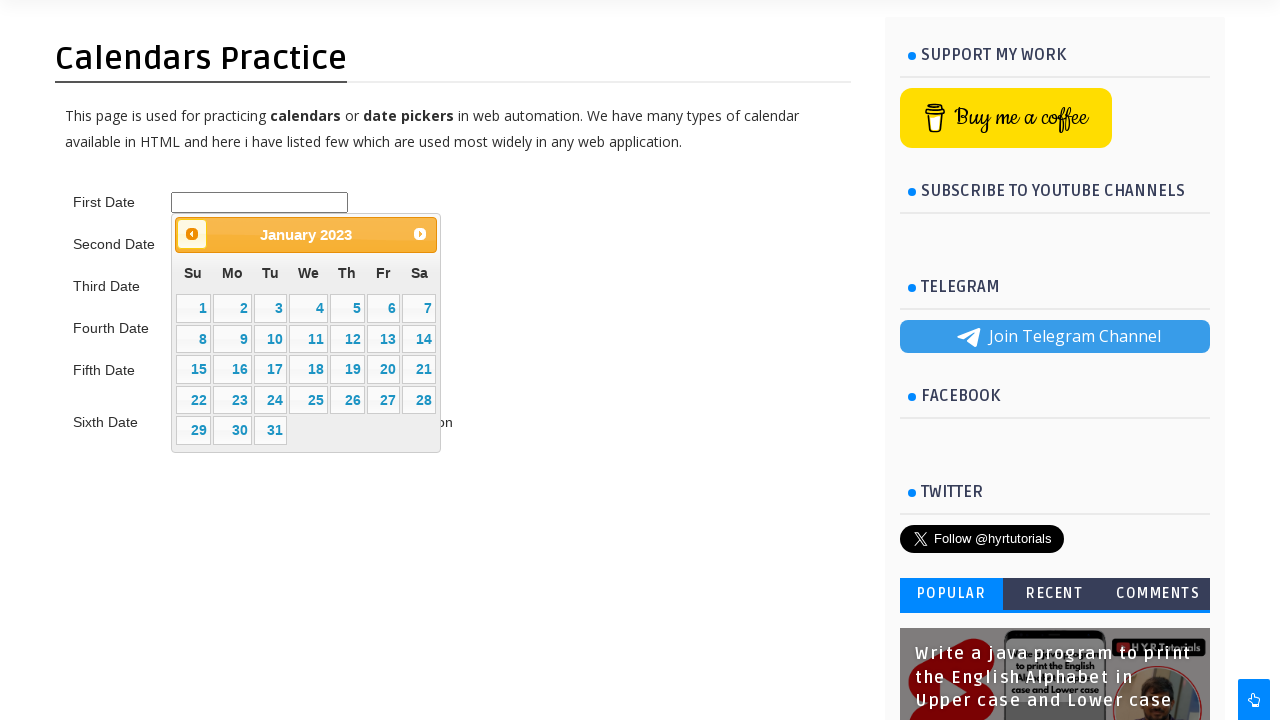

Waited for calendar to update after month navigation
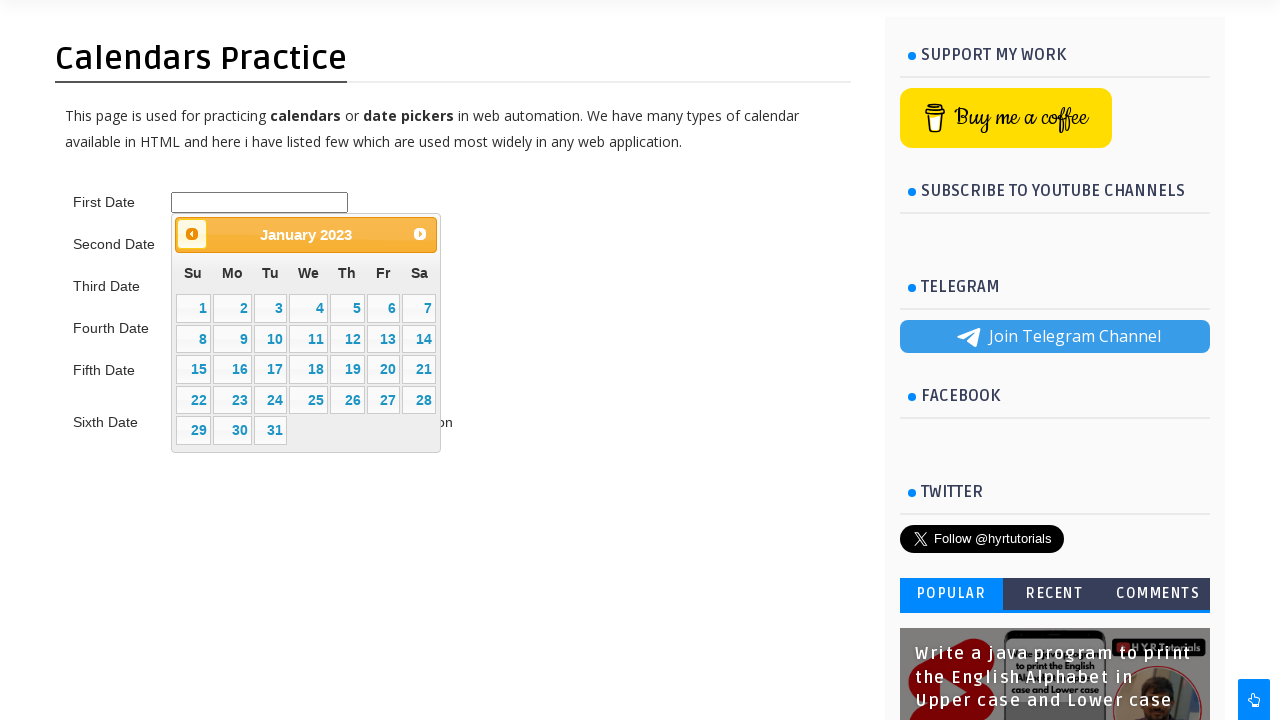

Clicked previous month button (currently viewing January 2023) at (192, 234) on #ui-datepicker-div > div > a.ui-datepicker-prev > span
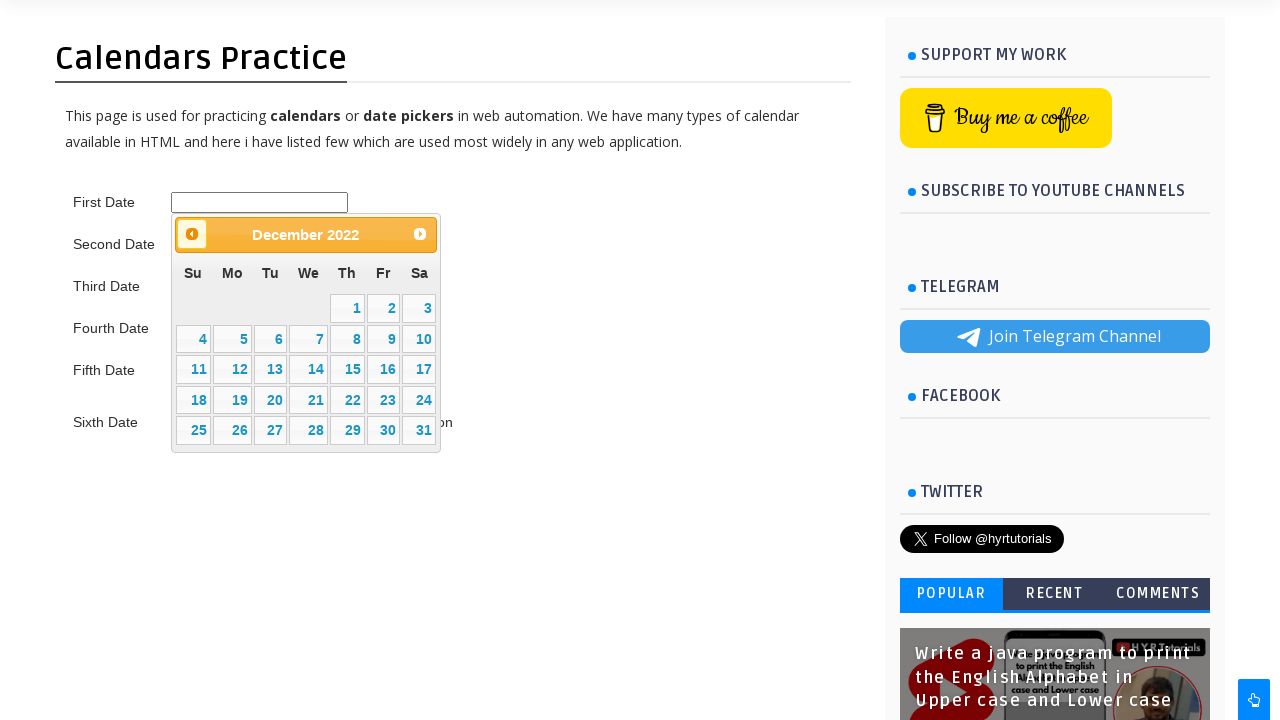

Waited for calendar to update after month navigation
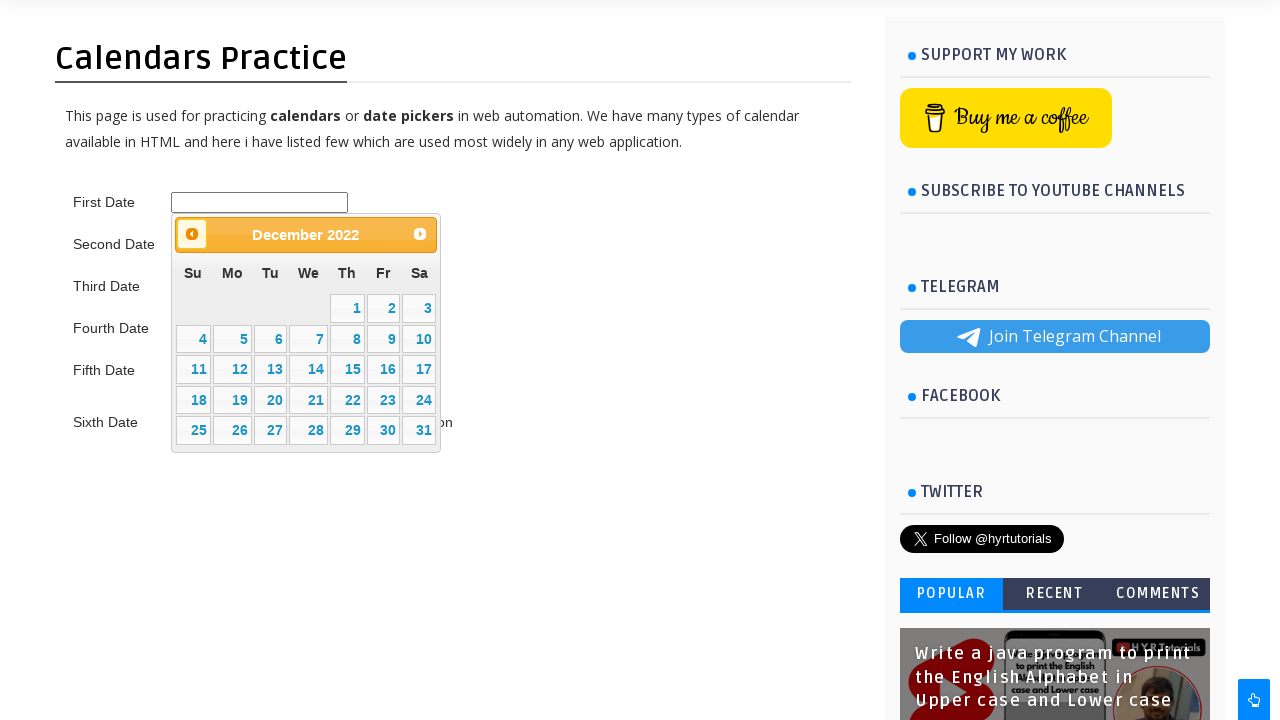

Clicked previous month button (currently viewing December 2022) at (192, 234) on #ui-datepicker-div > div > a.ui-datepicker-prev > span
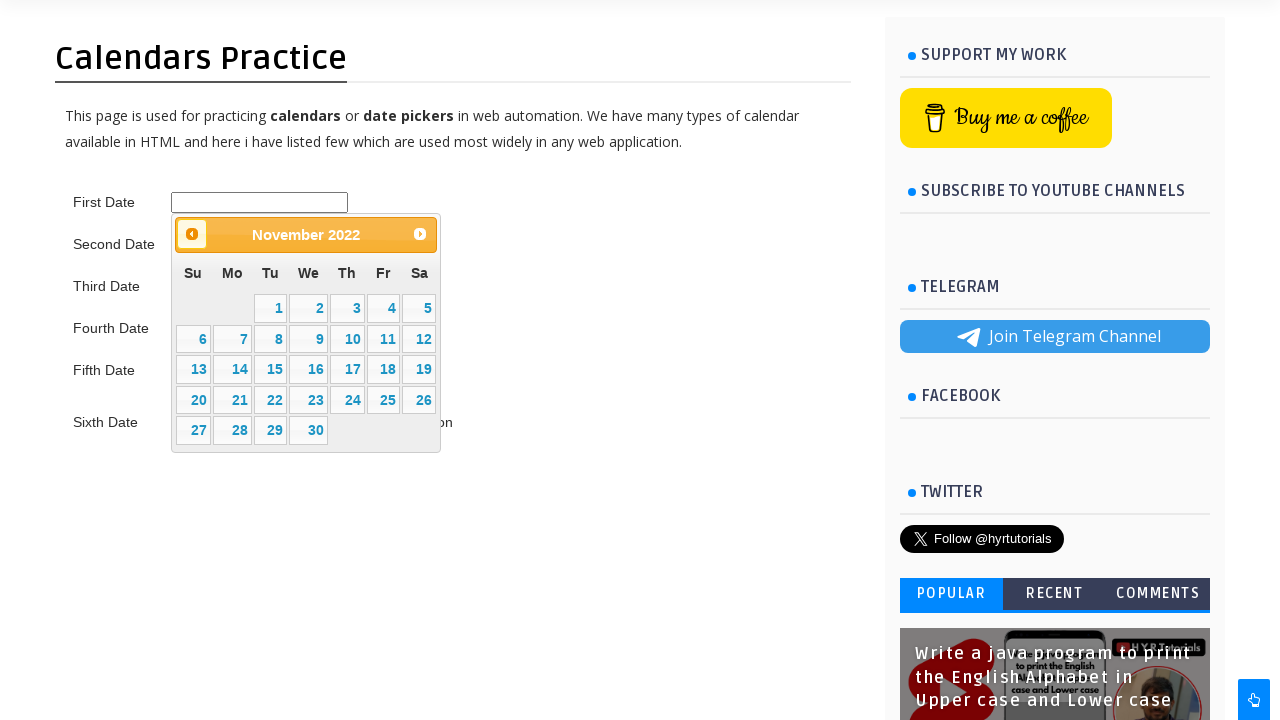

Waited for calendar to update after month navigation
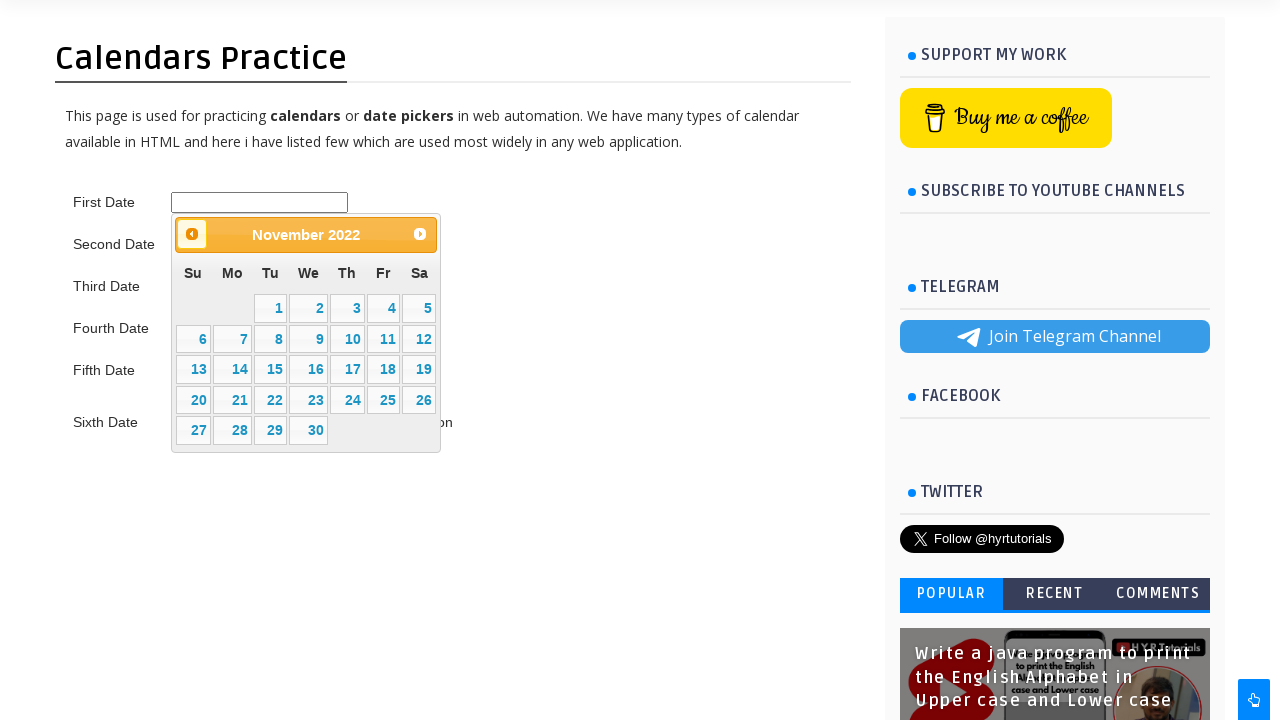

Clicked previous month button (currently viewing November 2022) at (192, 234) on #ui-datepicker-div > div > a.ui-datepicker-prev > span
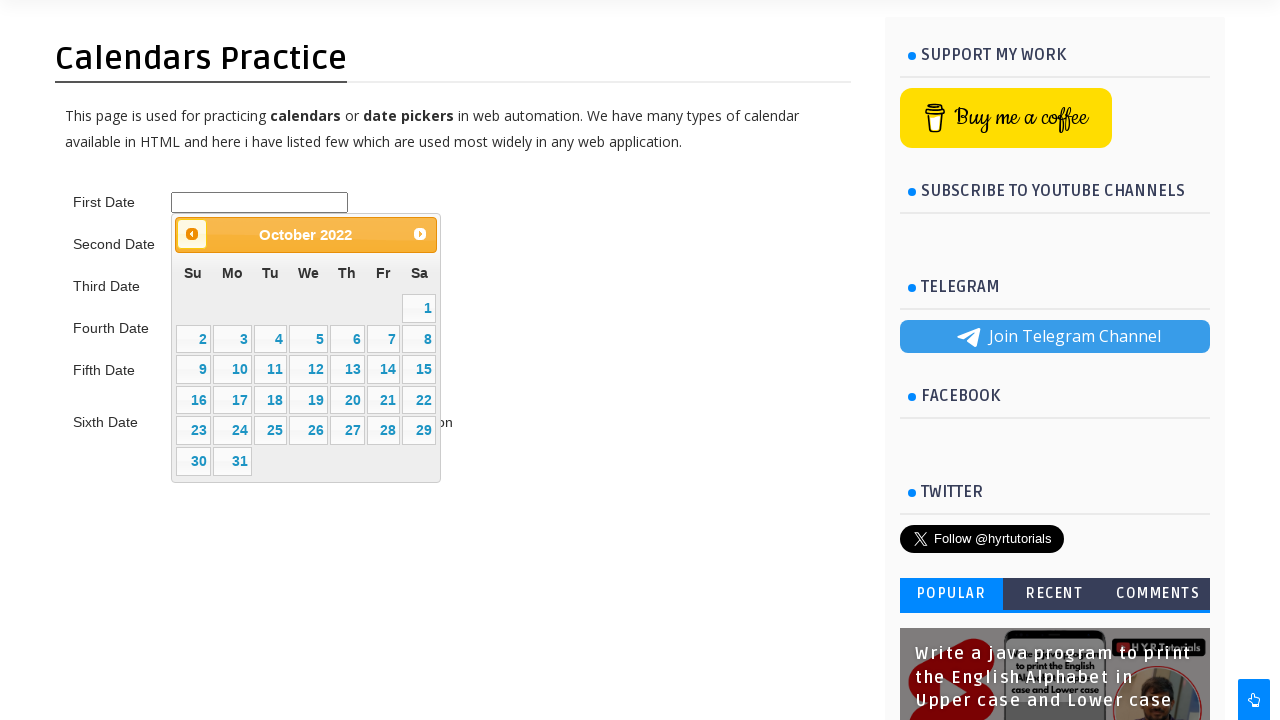

Waited for calendar to update after month navigation
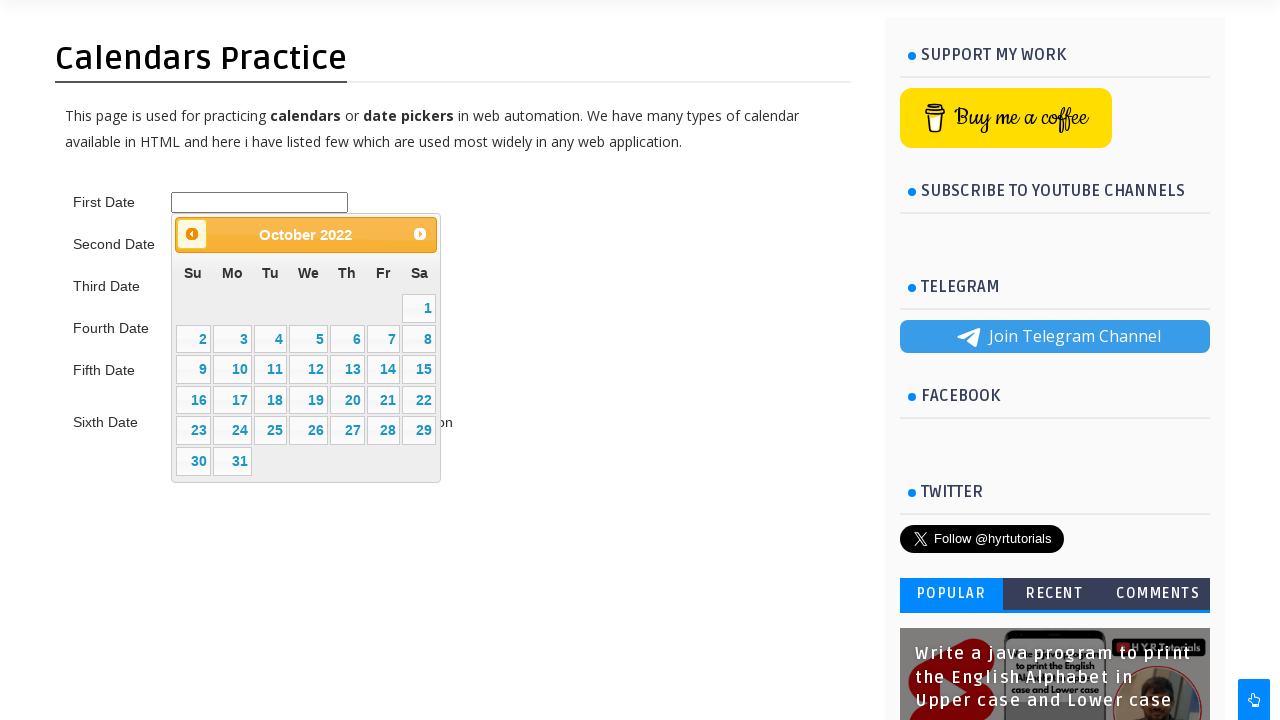

Clicked previous month button (currently viewing October 2022) at (192, 234) on #ui-datepicker-div > div > a.ui-datepicker-prev > span
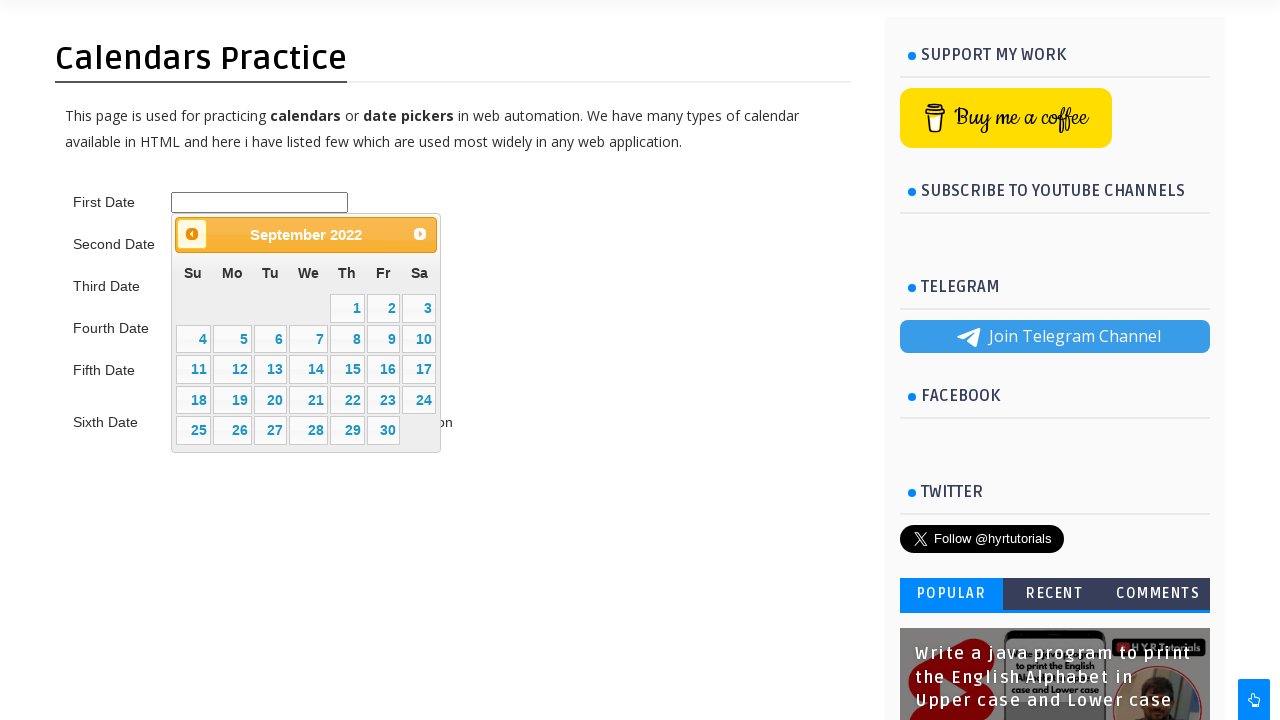

Waited for calendar to update after month navigation
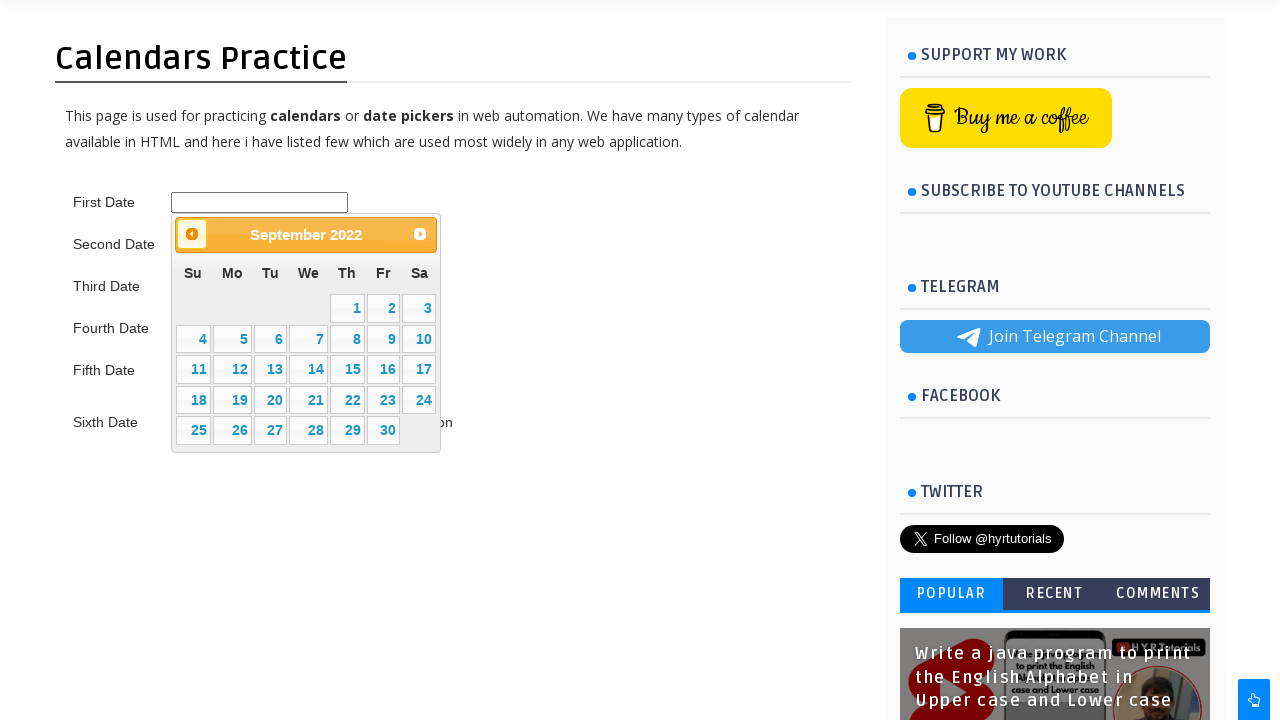

Clicked previous month button (currently viewing September 2022) at (192, 234) on #ui-datepicker-div > div > a.ui-datepicker-prev > span
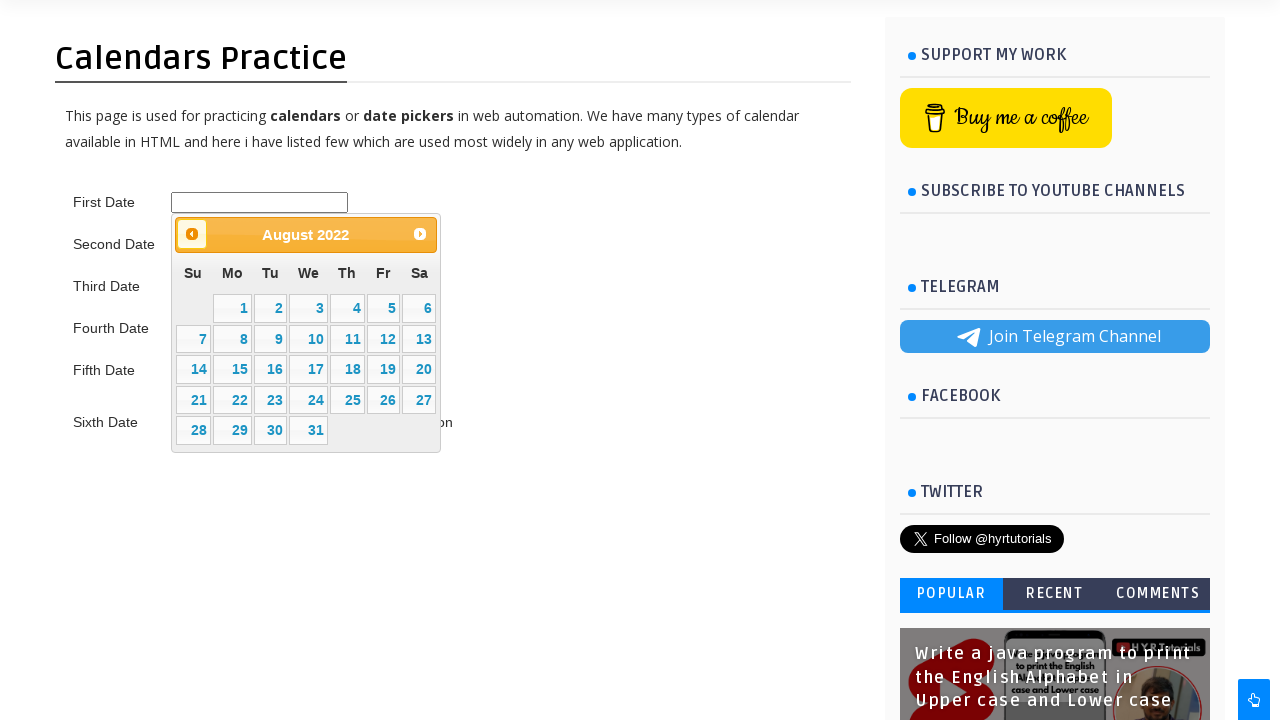

Waited for calendar to update after month navigation
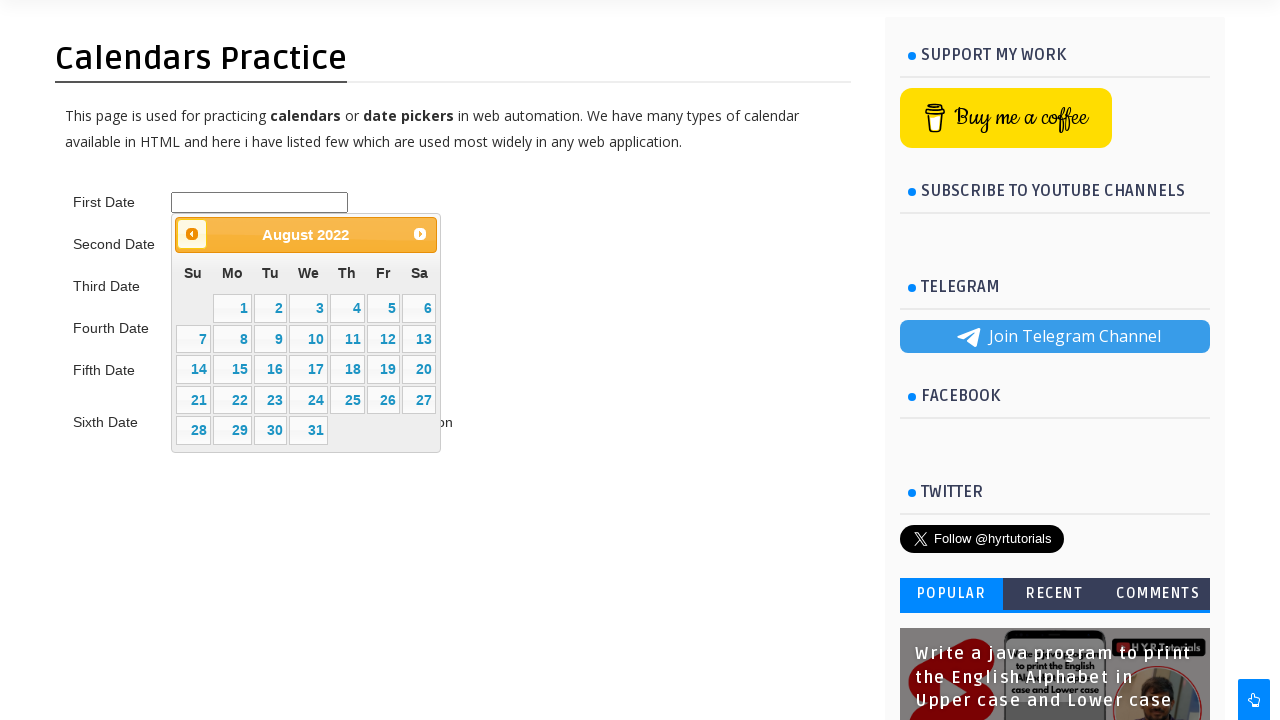

Clicked previous month button (currently viewing August 2022) at (192, 234) on #ui-datepicker-div > div > a.ui-datepicker-prev > span
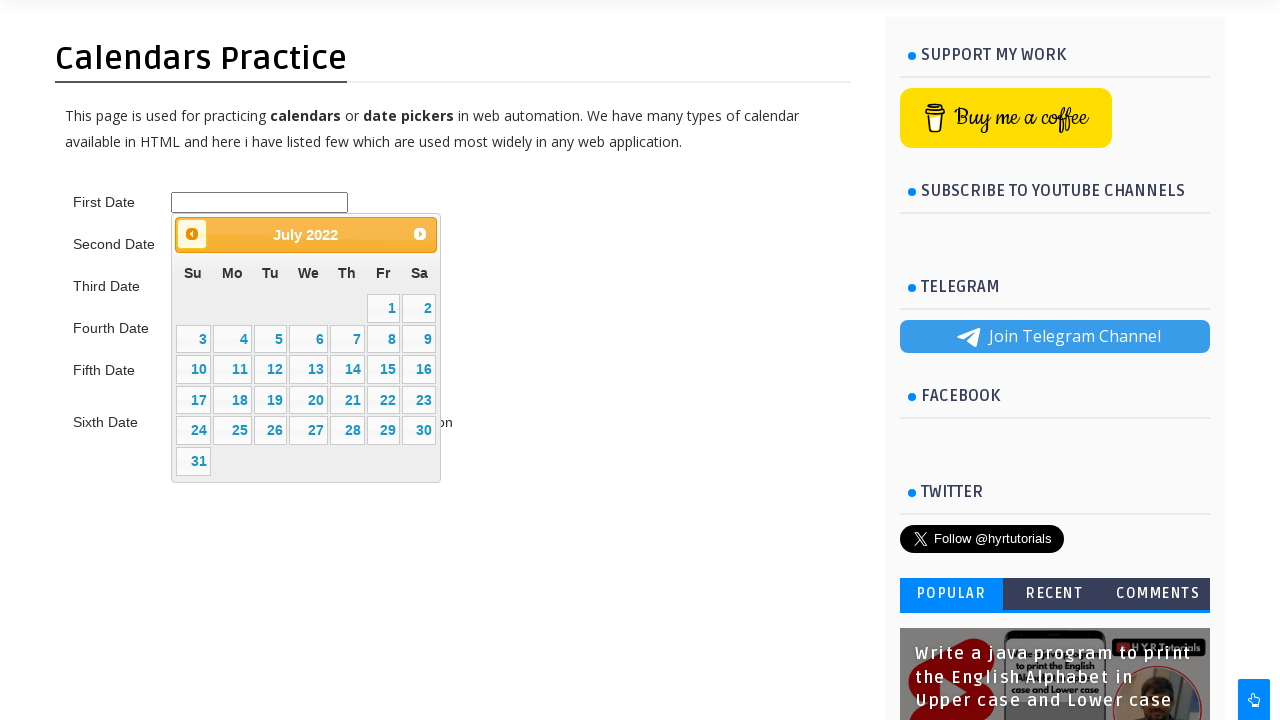

Waited for calendar to update after month navigation
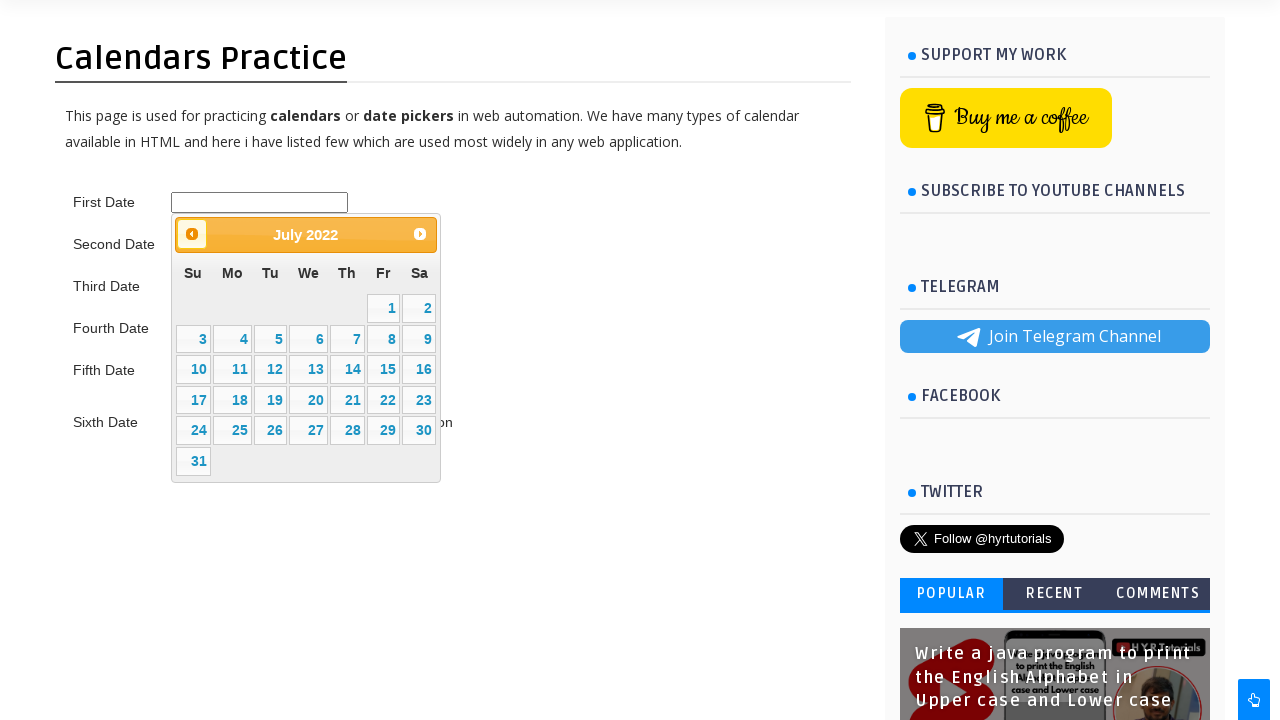

Clicked previous month button (currently viewing July 2022) at (192, 234) on #ui-datepicker-div > div > a.ui-datepicker-prev > span
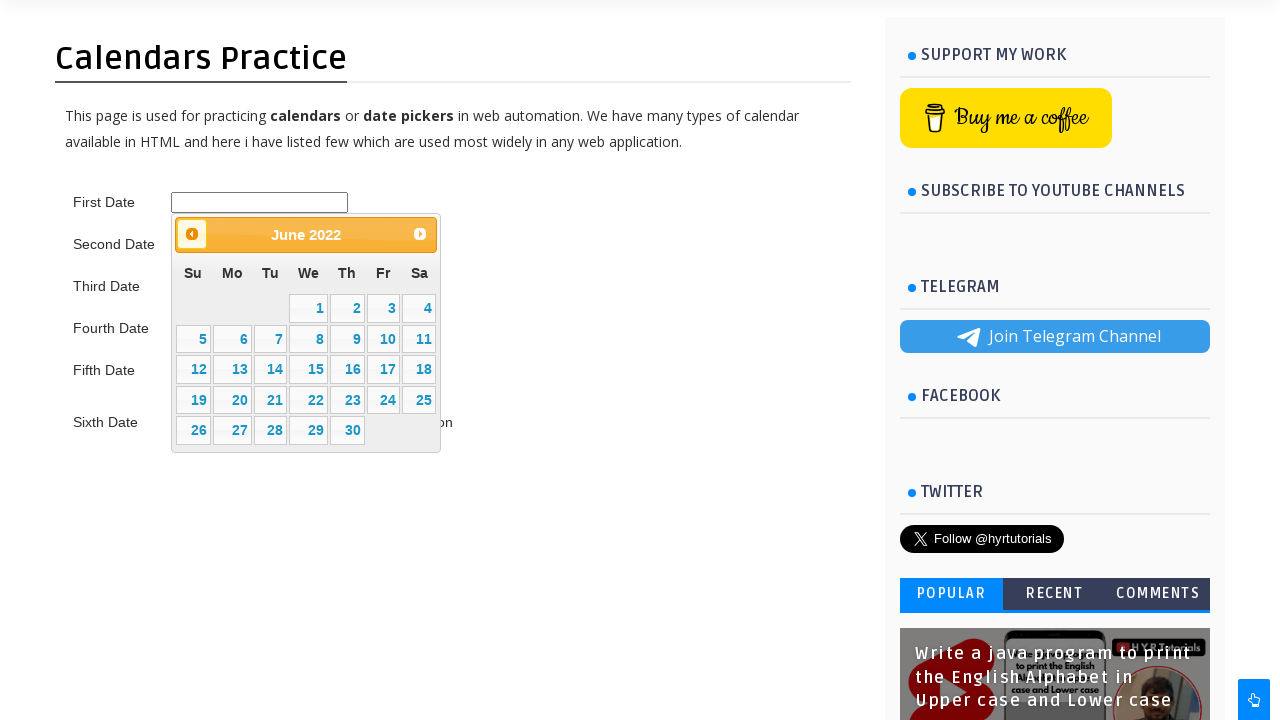

Waited for calendar to update after month navigation
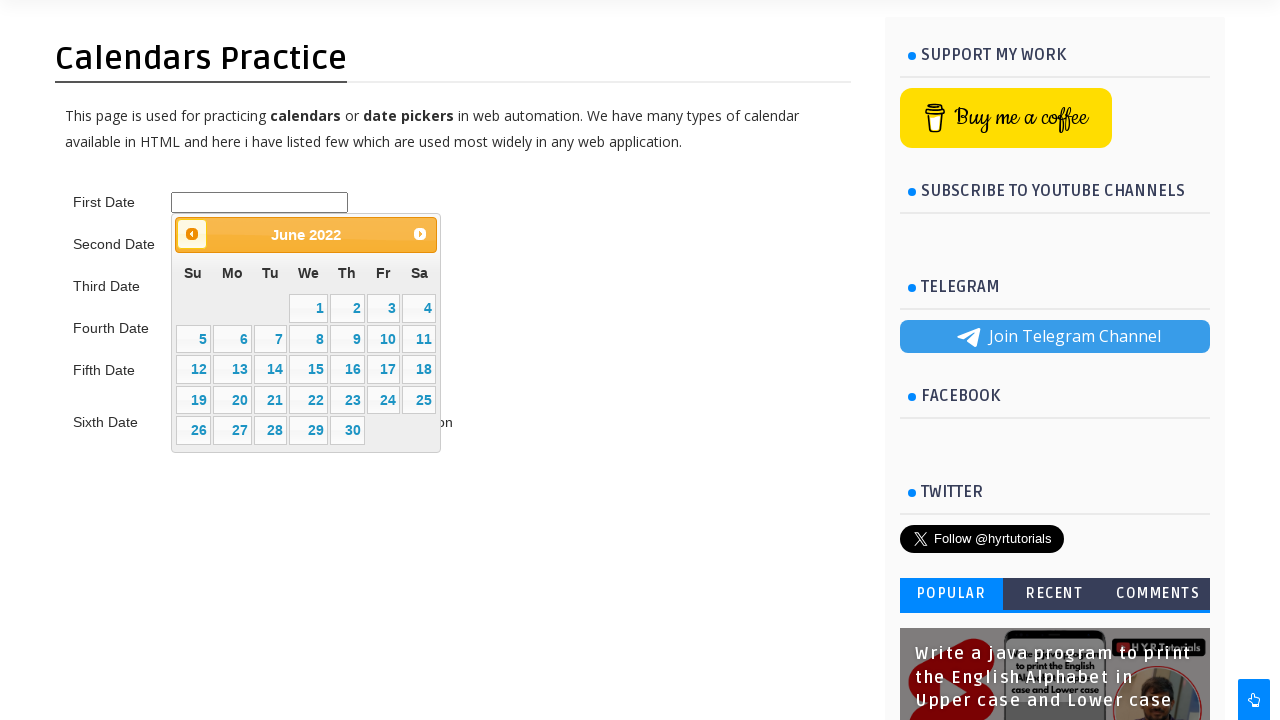

Clicked previous month button (currently viewing June 2022) at (192, 234) on #ui-datepicker-div > div > a.ui-datepicker-prev > span
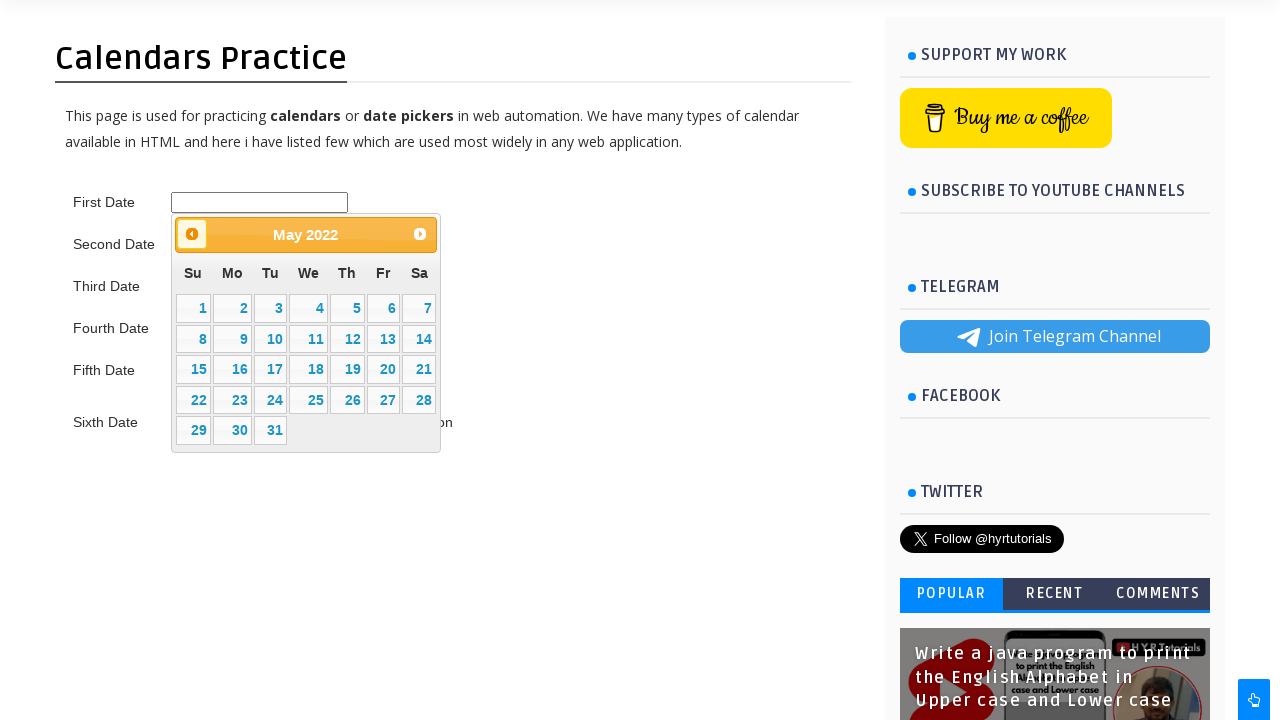

Waited for calendar to update after month navigation
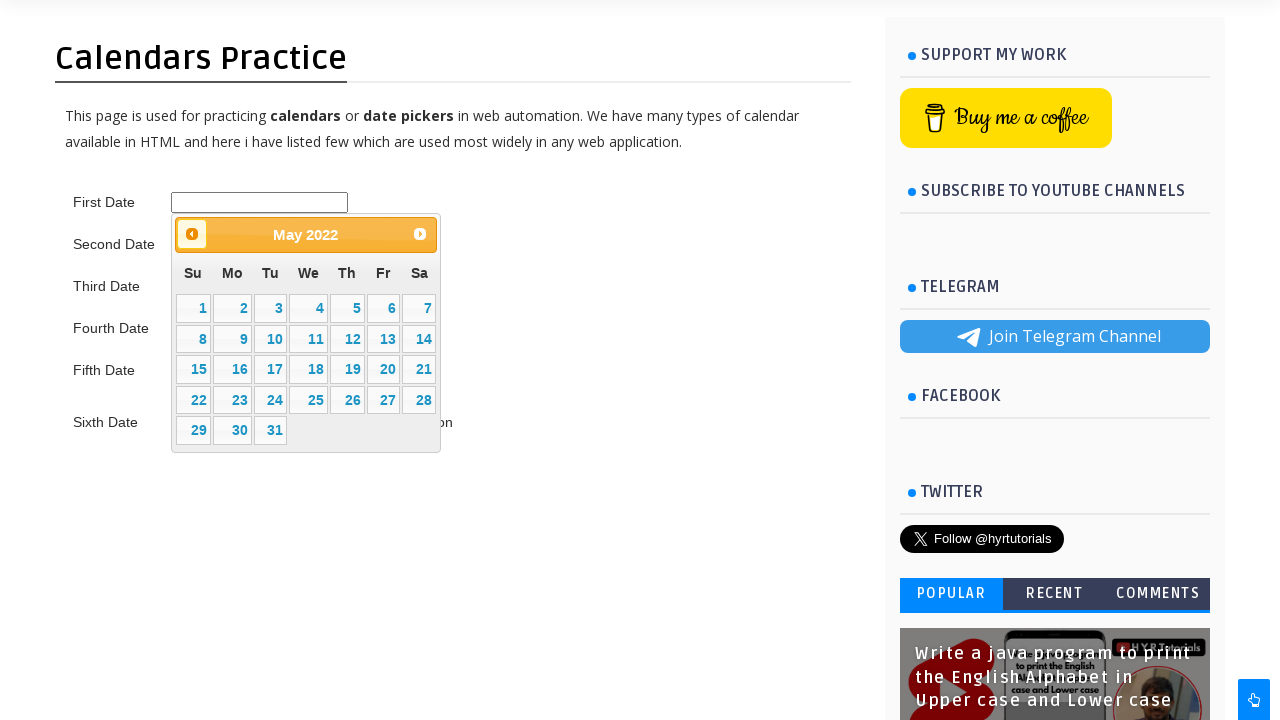

Clicked previous month button (currently viewing May 2022) at (192, 234) on #ui-datepicker-div > div > a.ui-datepicker-prev > span
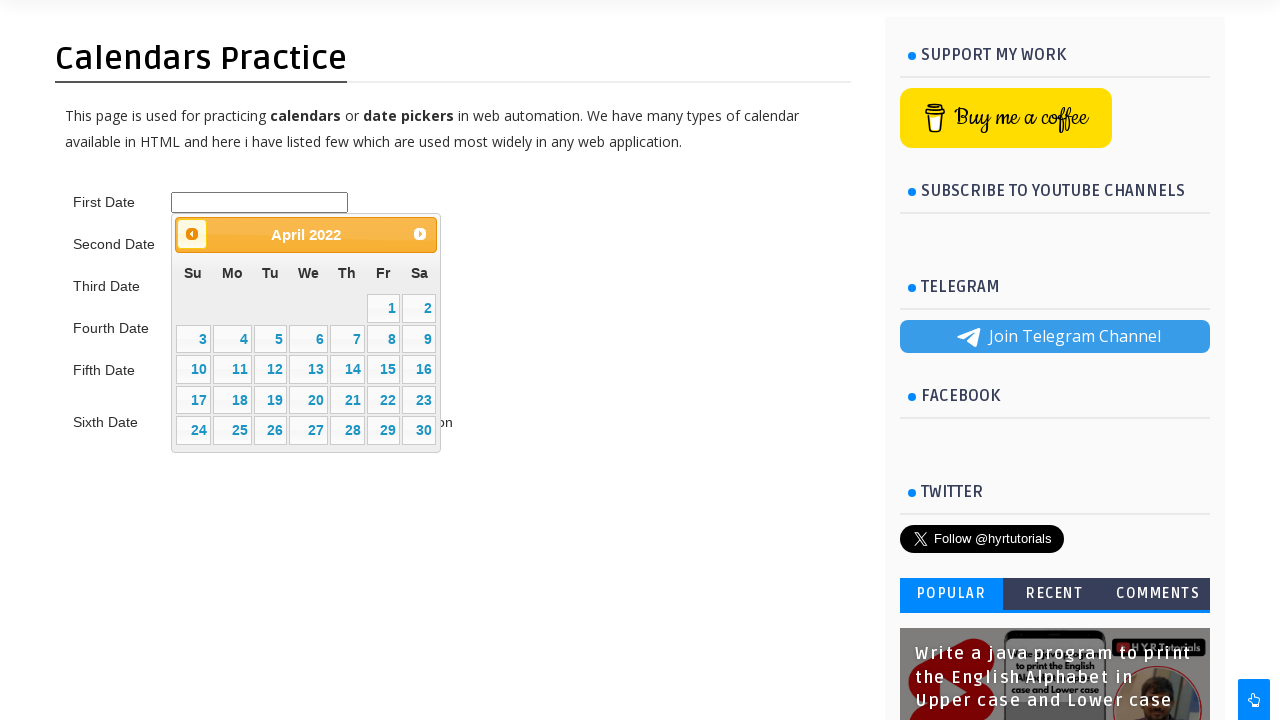

Waited for calendar to update after month navigation
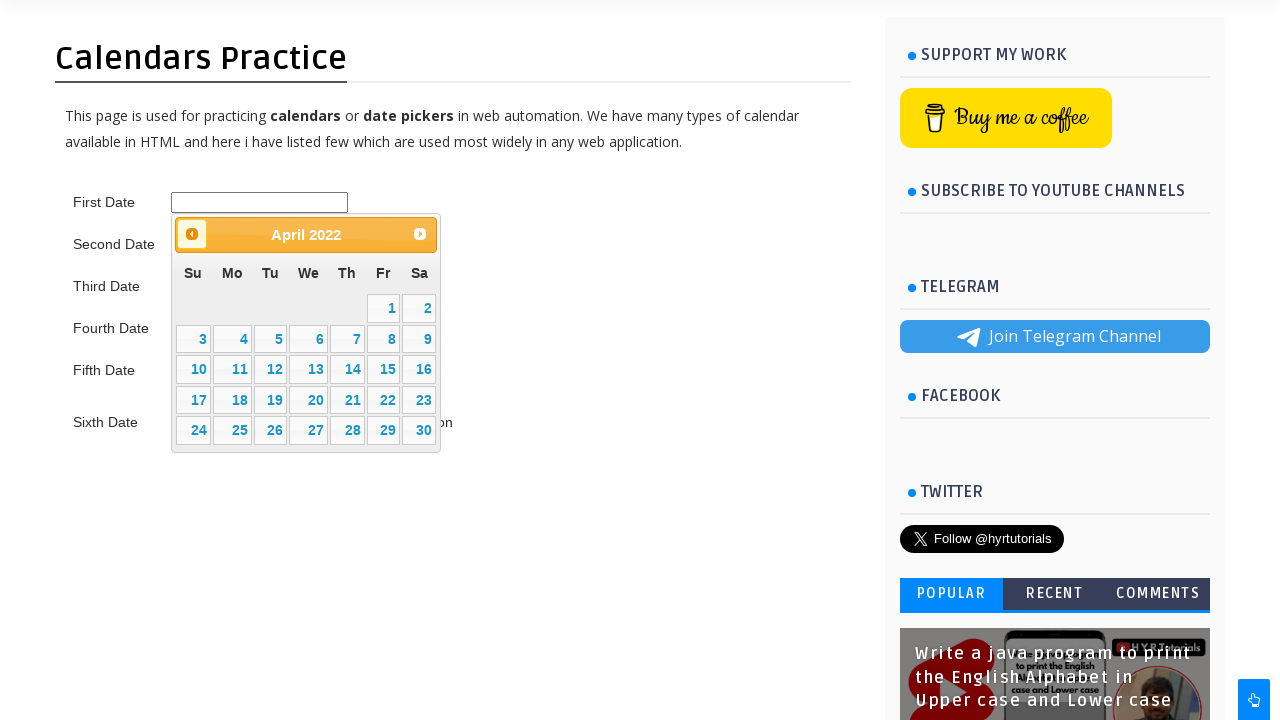

Clicked previous month button (currently viewing April 2022) at (192, 234) on #ui-datepicker-div > div > a.ui-datepicker-prev > span
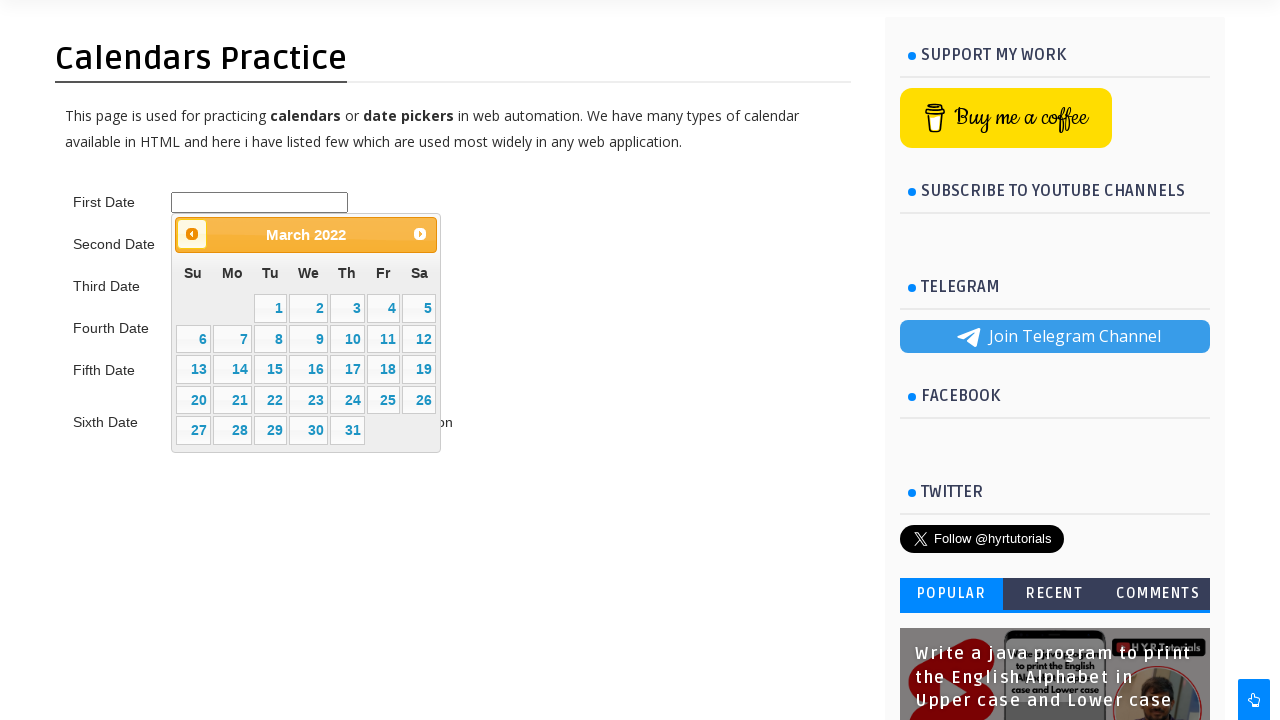

Waited for calendar to update after month navigation
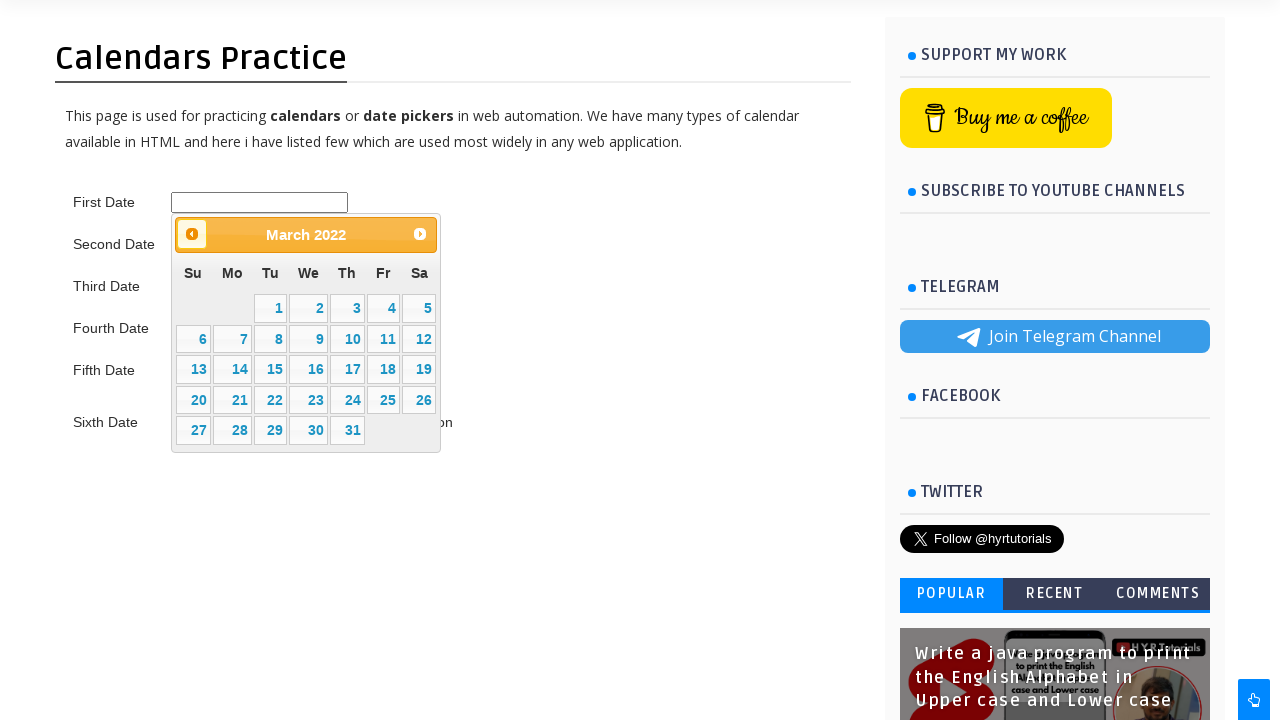

Clicked previous month button (currently viewing March 2022) at (192, 234) on #ui-datepicker-div > div > a.ui-datepicker-prev > span
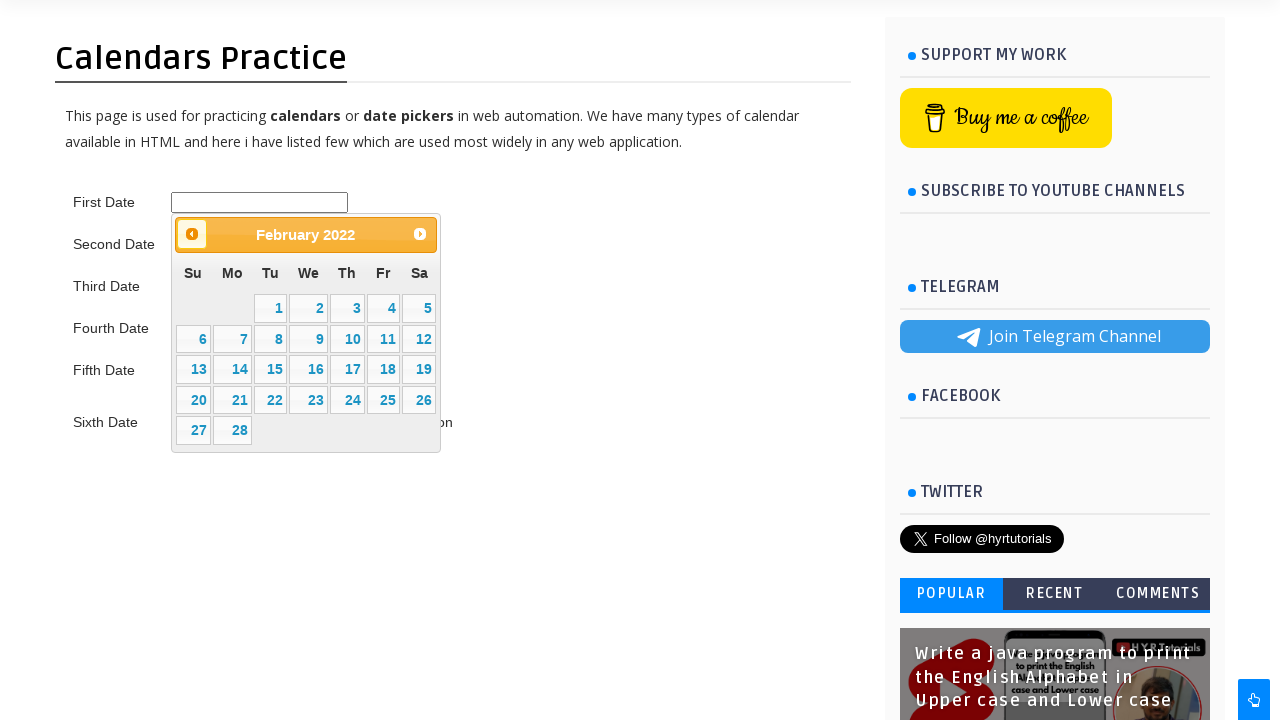

Waited for calendar to update after month navigation
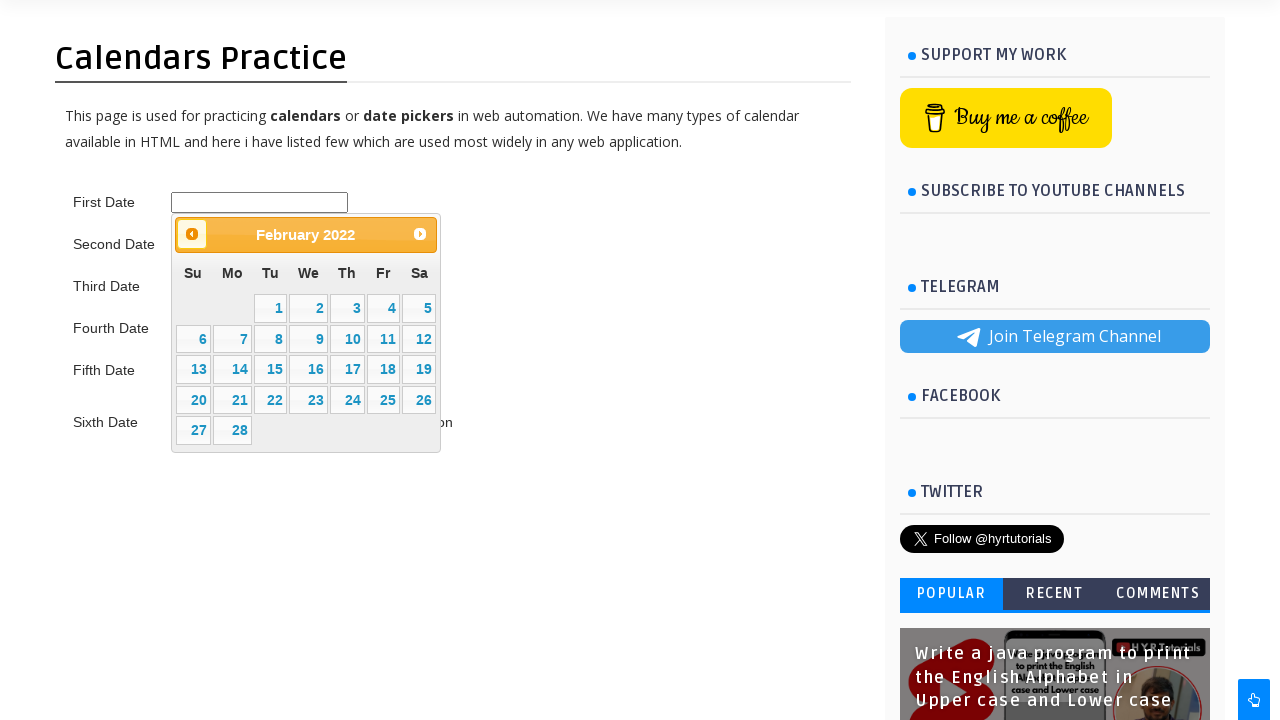

Clicked previous month button (currently viewing February 2022) at (192, 234) on #ui-datepicker-div > div > a.ui-datepicker-prev > span
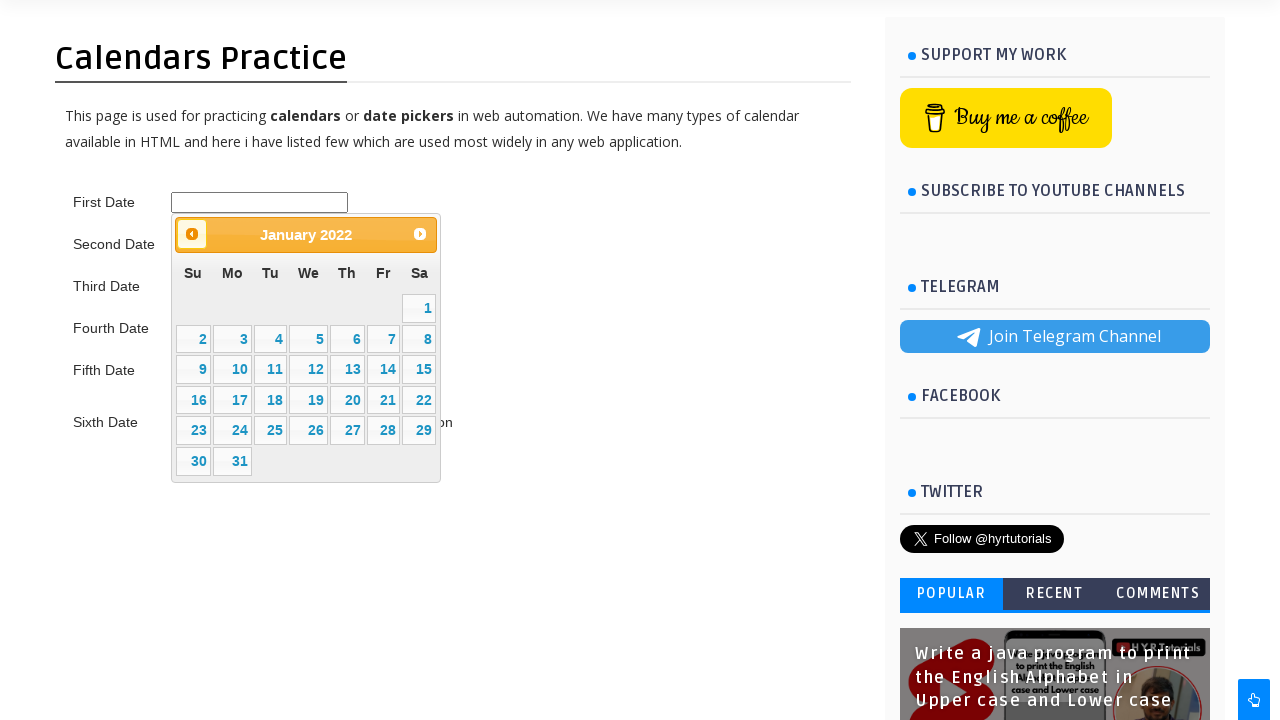

Waited for calendar to update after month navigation
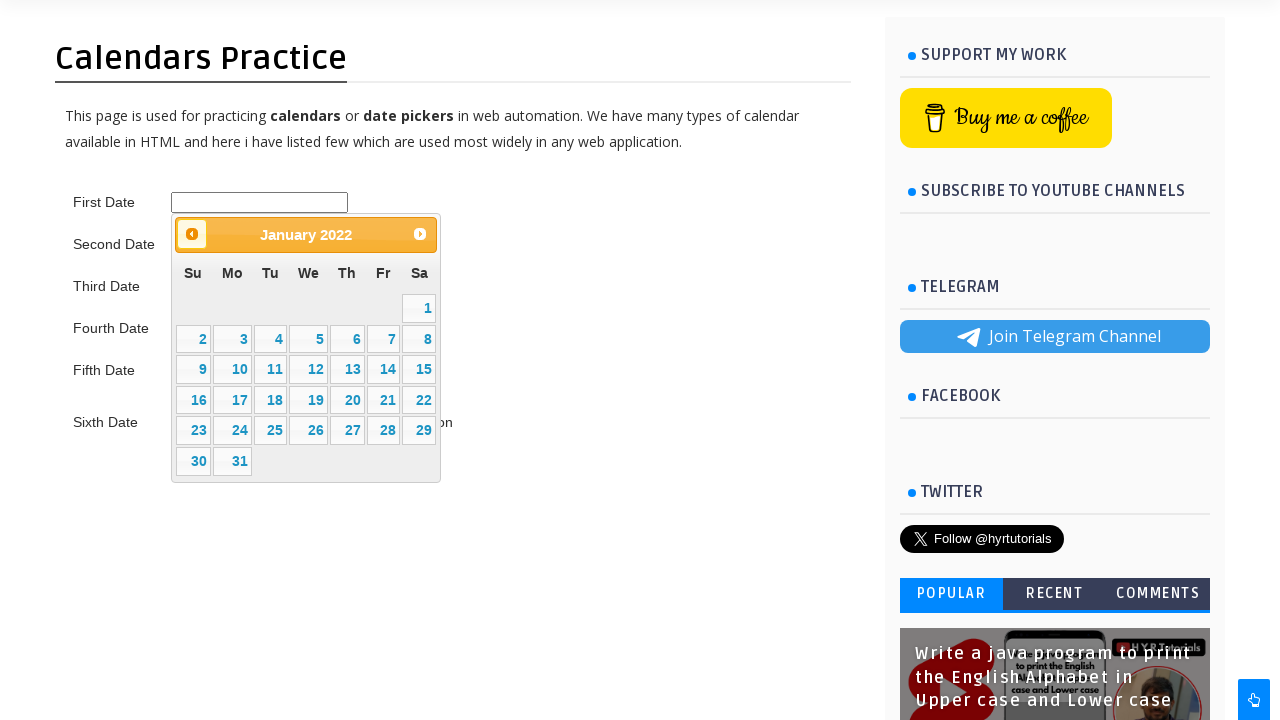

Clicked previous month button (currently viewing January 2022) at (192, 234) on #ui-datepicker-div > div > a.ui-datepicker-prev > span
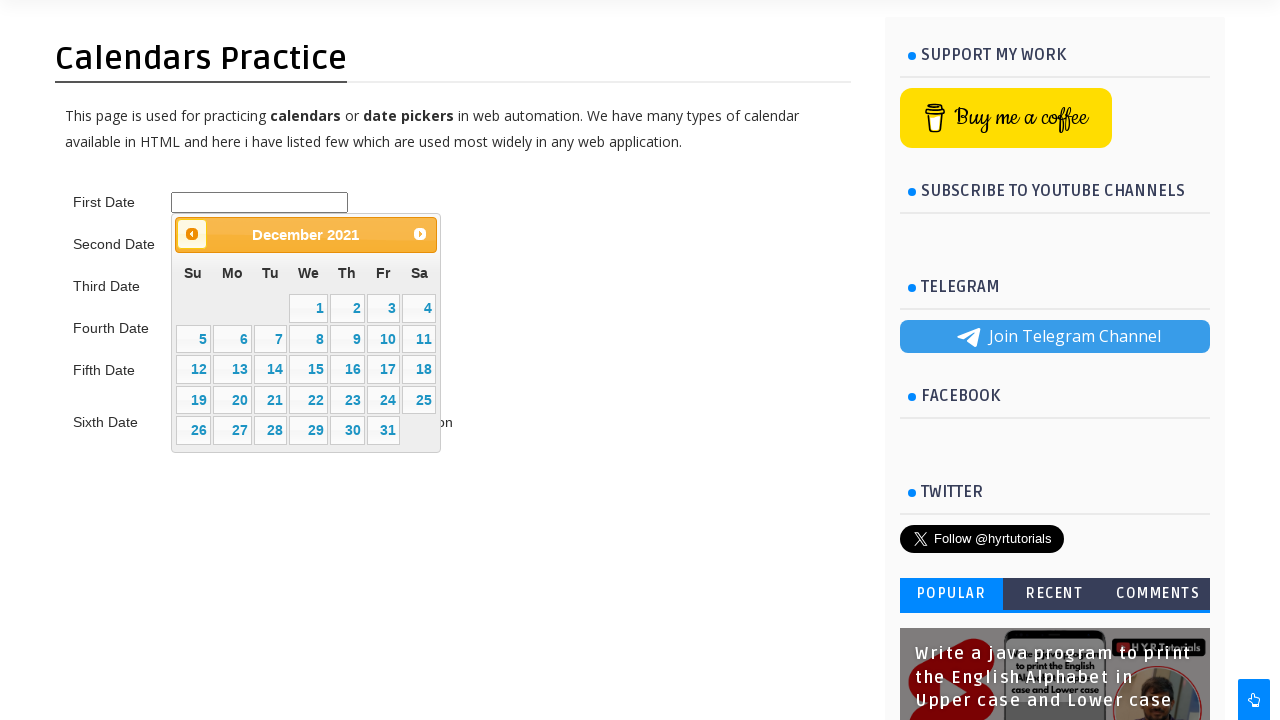

Waited for calendar to update after month navigation
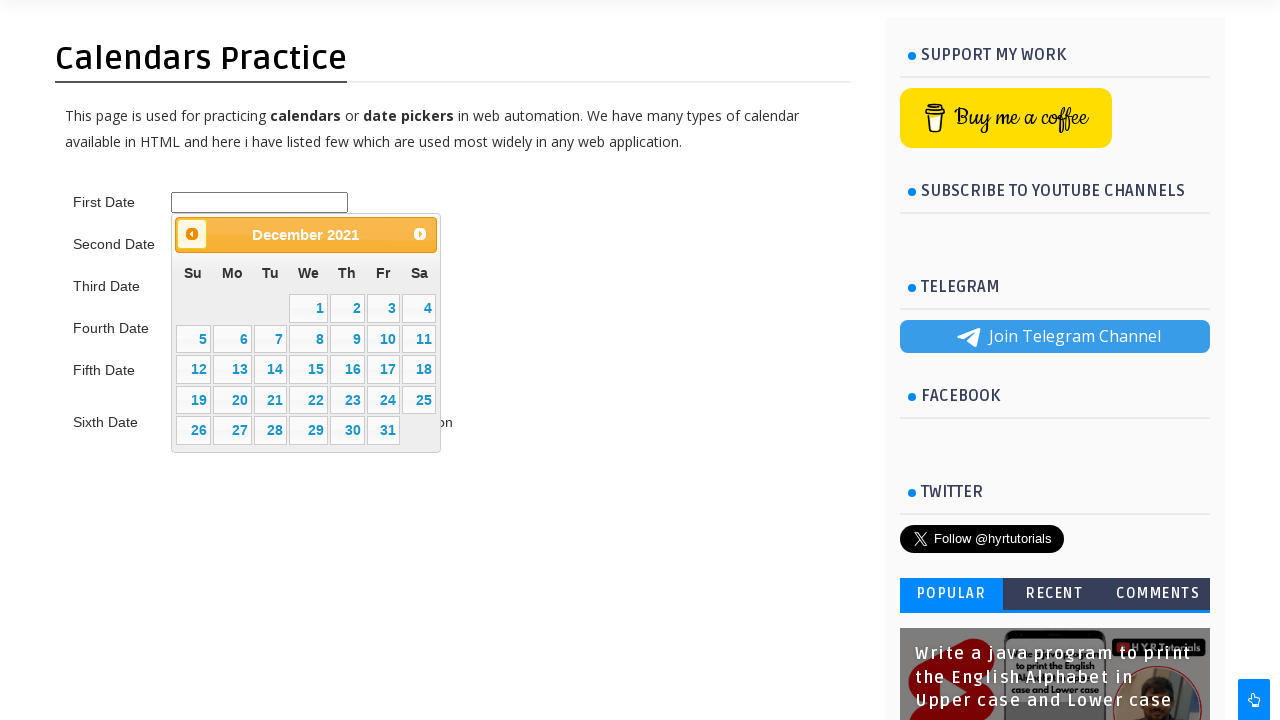

Clicked previous month button (currently viewing December 2021) at (192, 234) on #ui-datepicker-div > div > a.ui-datepicker-prev > span
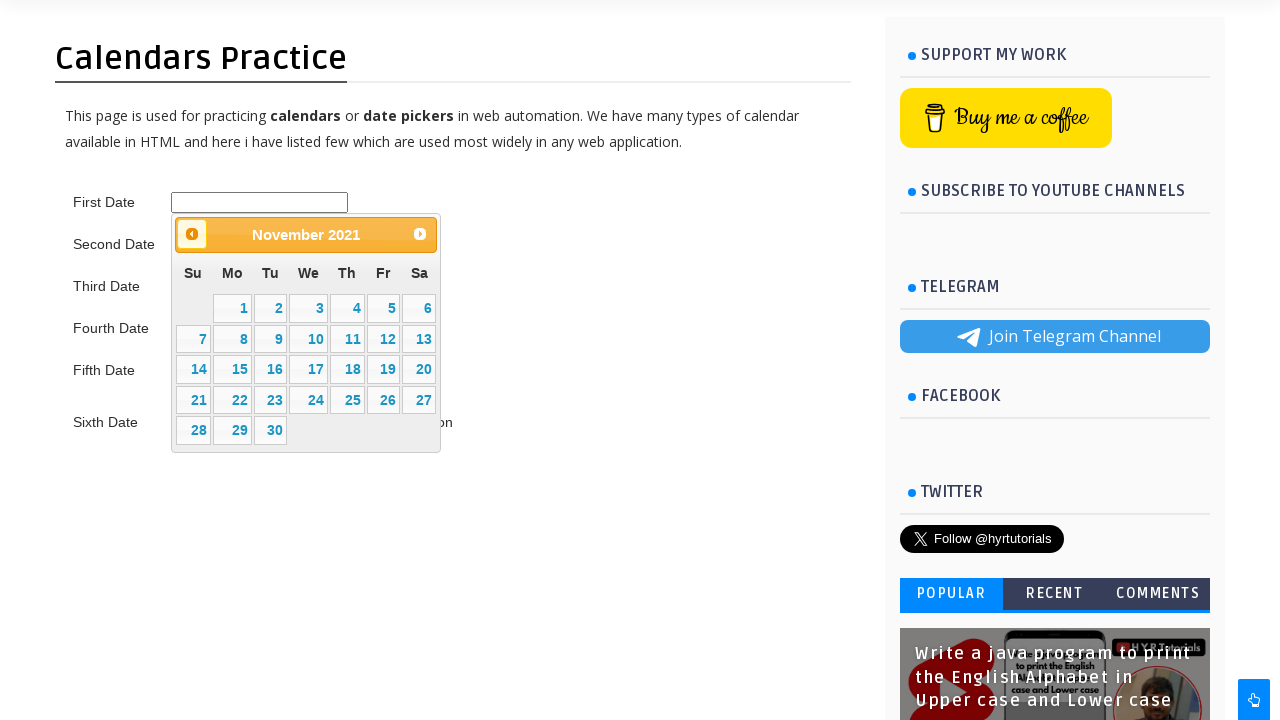

Waited for calendar to update after month navigation
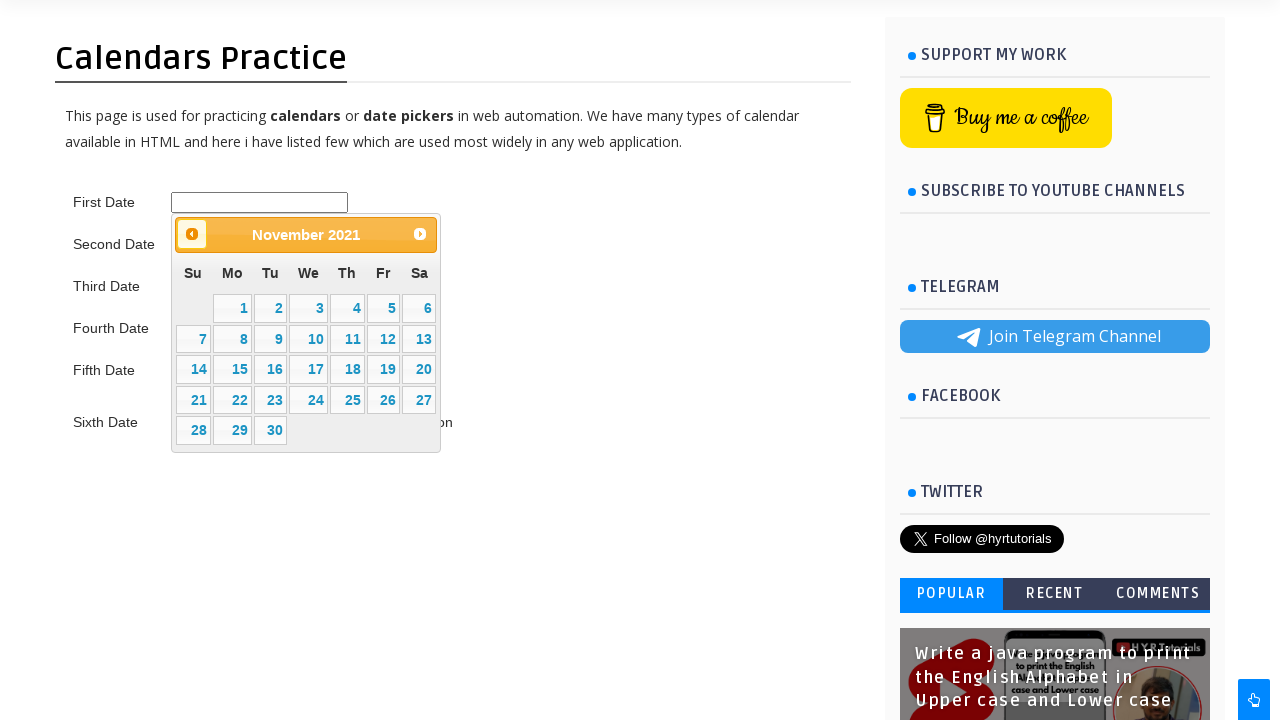

Clicked previous month button (currently viewing November 2021) at (192, 234) on #ui-datepicker-div > div > a.ui-datepicker-prev > span
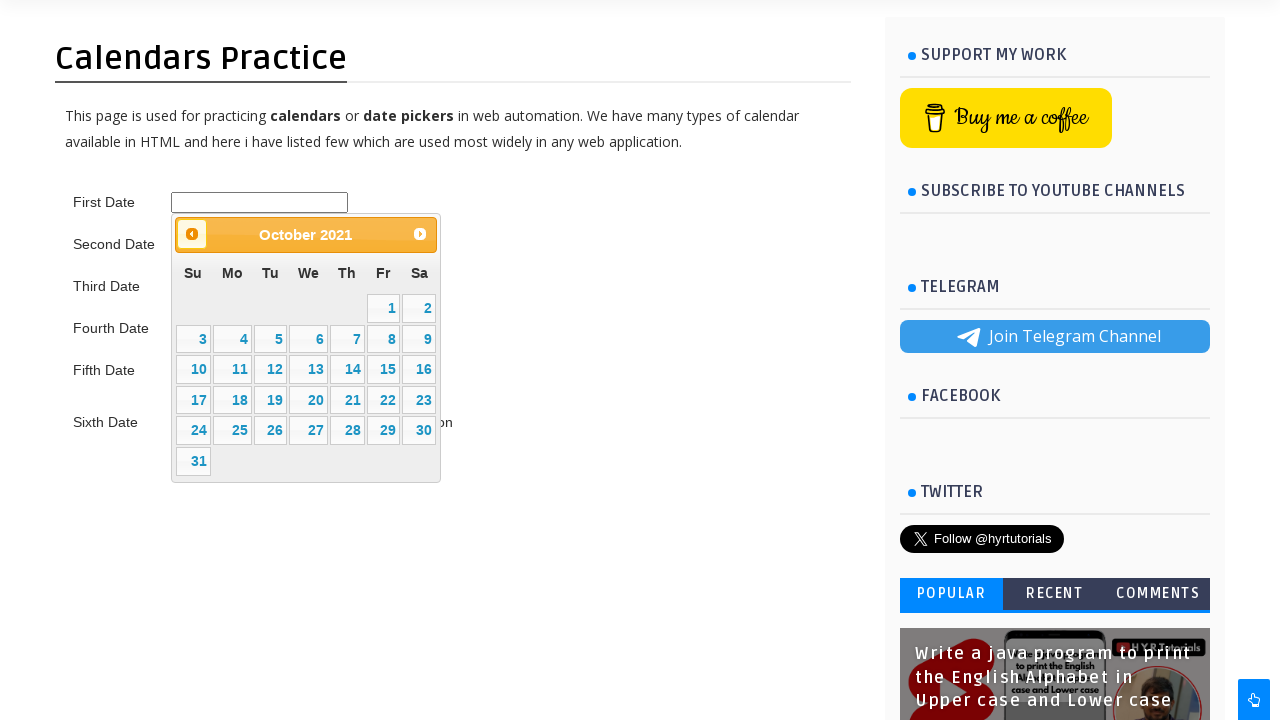

Waited for calendar to update after month navigation
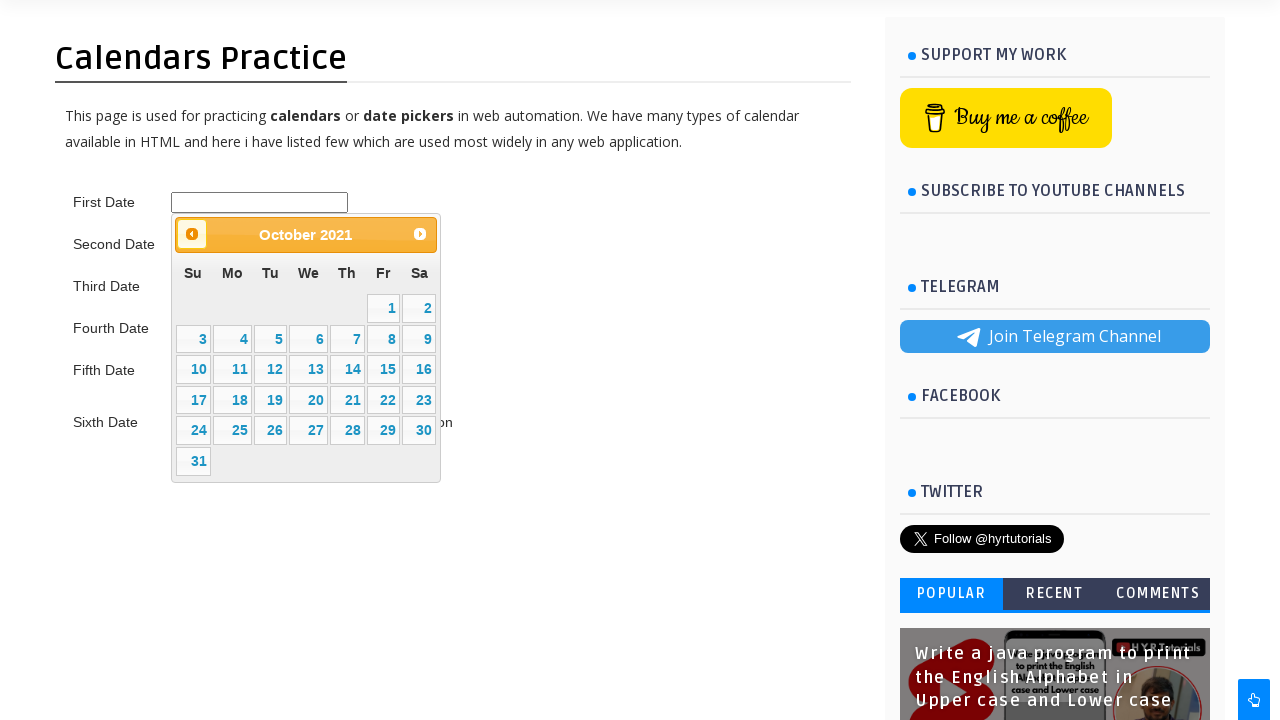

Clicked previous month button (currently viewing October 2021) at (192, 234) on #ui-datepicker-div > div > a.ui-datepicker-prev > span
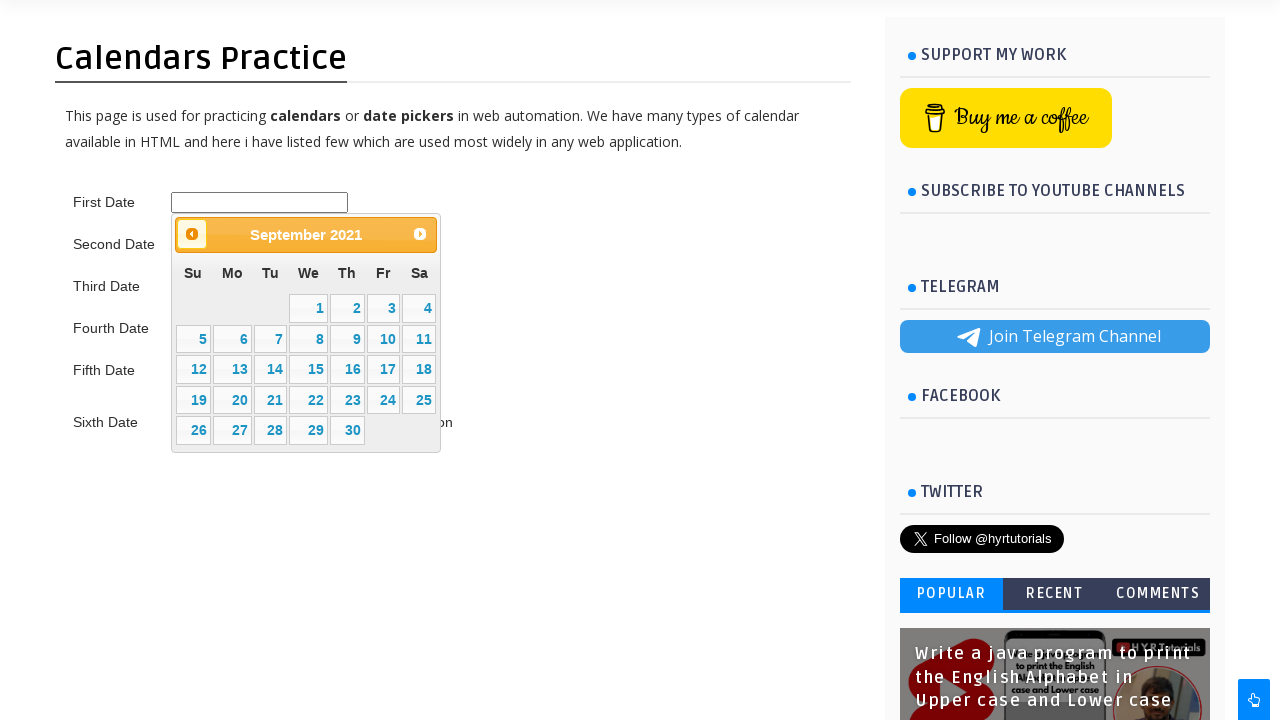

Waited for calendar to update after month navigation
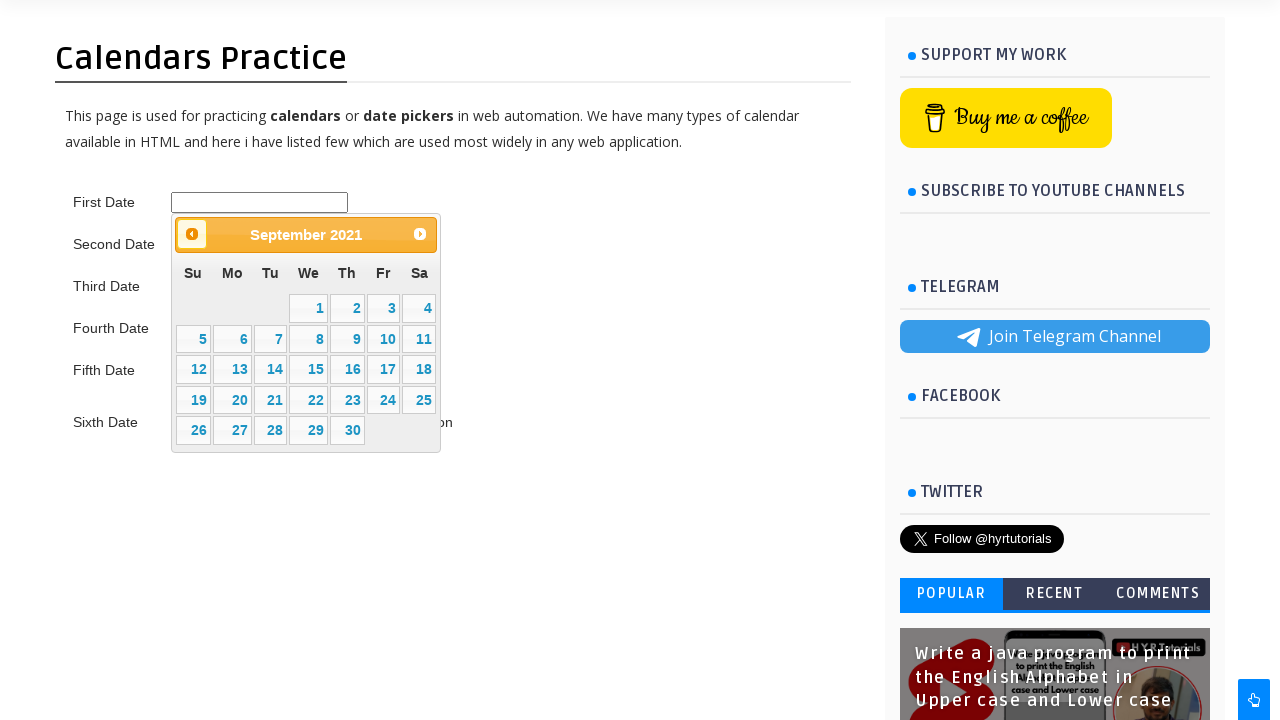

Clicked previous month button (currently viewing September 2021) at (192, 234) on #ui-datepicker-div > div > a.ui-datepicker-prev > span
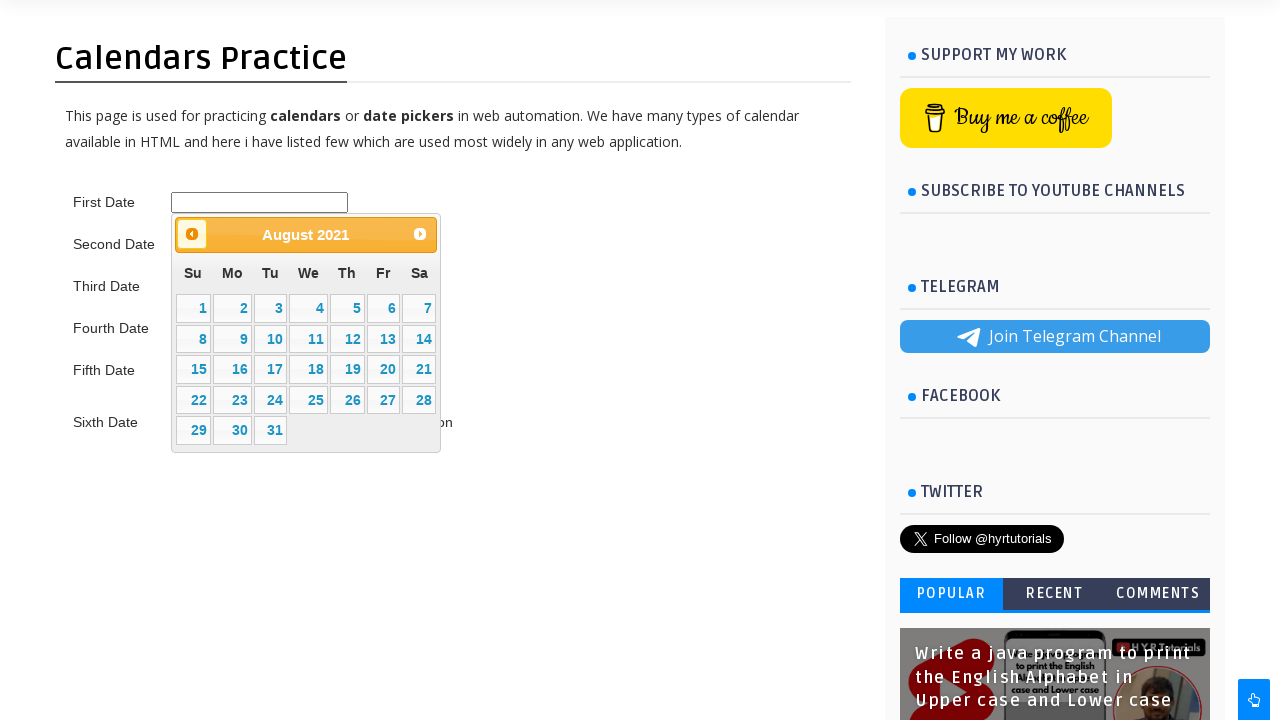

Waited for calendar to update after month navigation
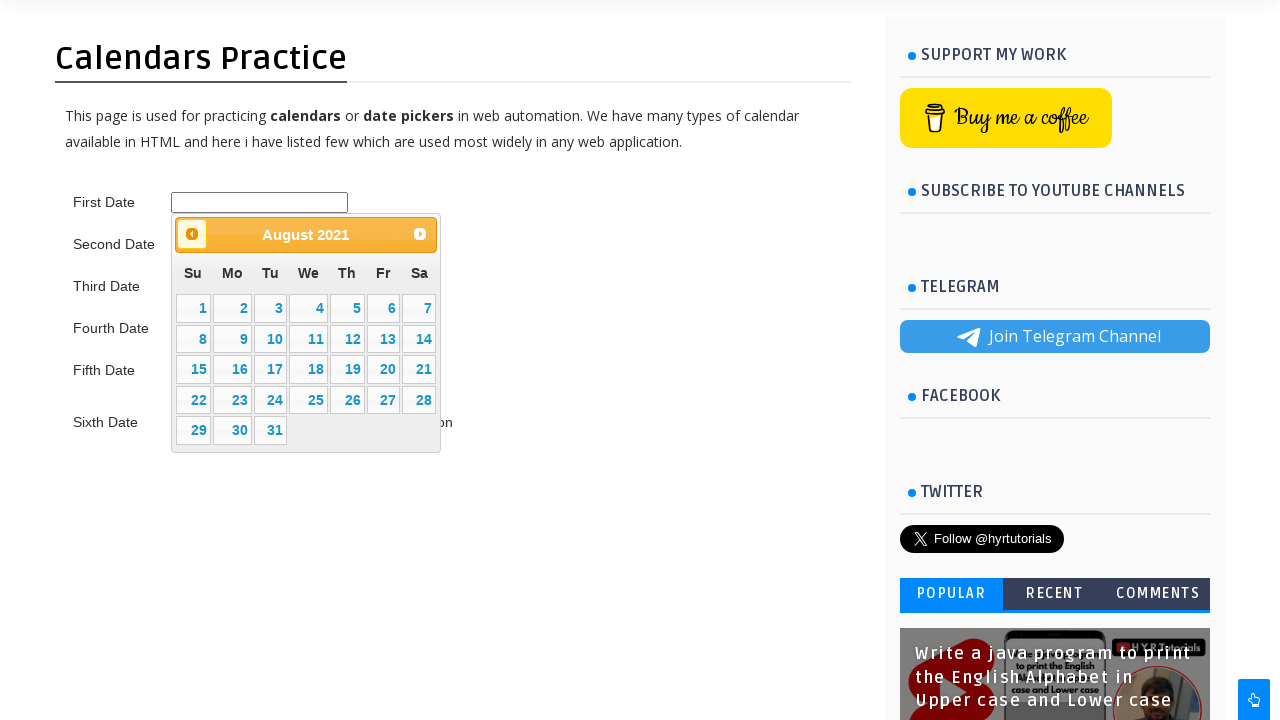

Clicked previous month button (currently viewing August 2021) at (192, 234) on #ui-datepicker-div > div > a.ui-datepicker-prev > span
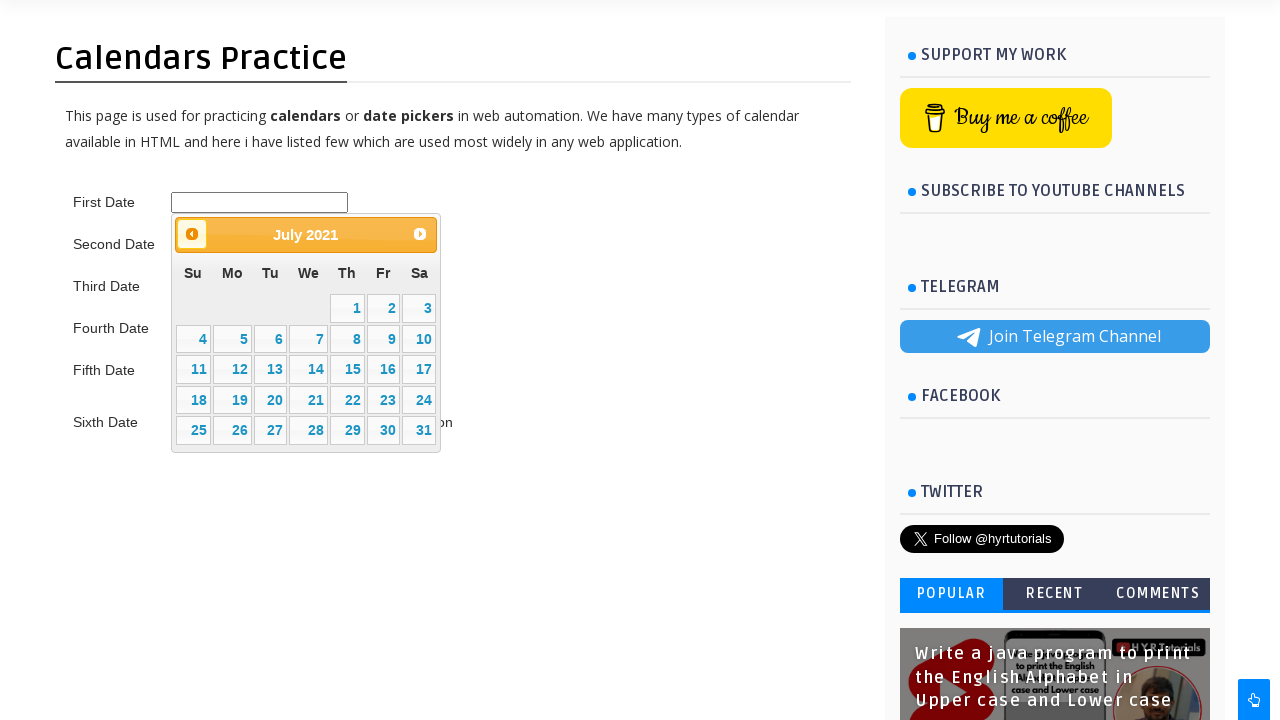

Waited for calendar to update after month navigation
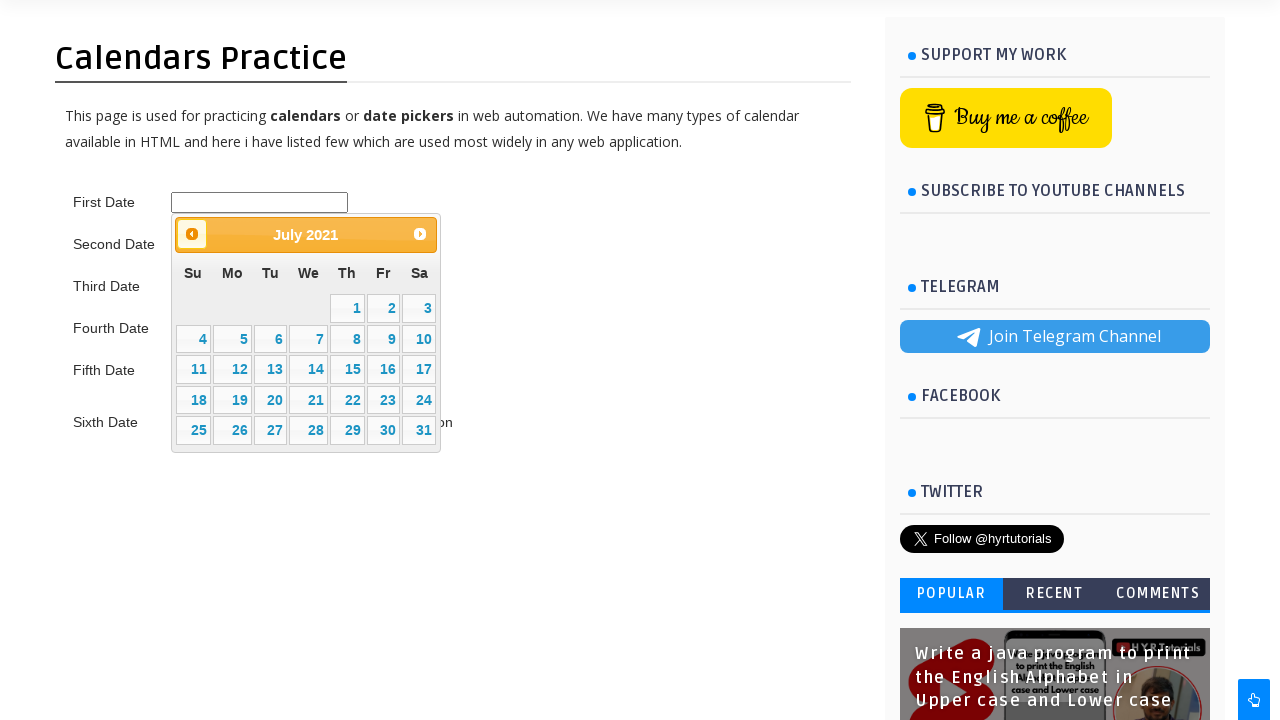

Clicked previous month button (currently viewing July 2021) at (192, 234) on #ui-datepicker-div > div > a.ui-datepicker-prev > span
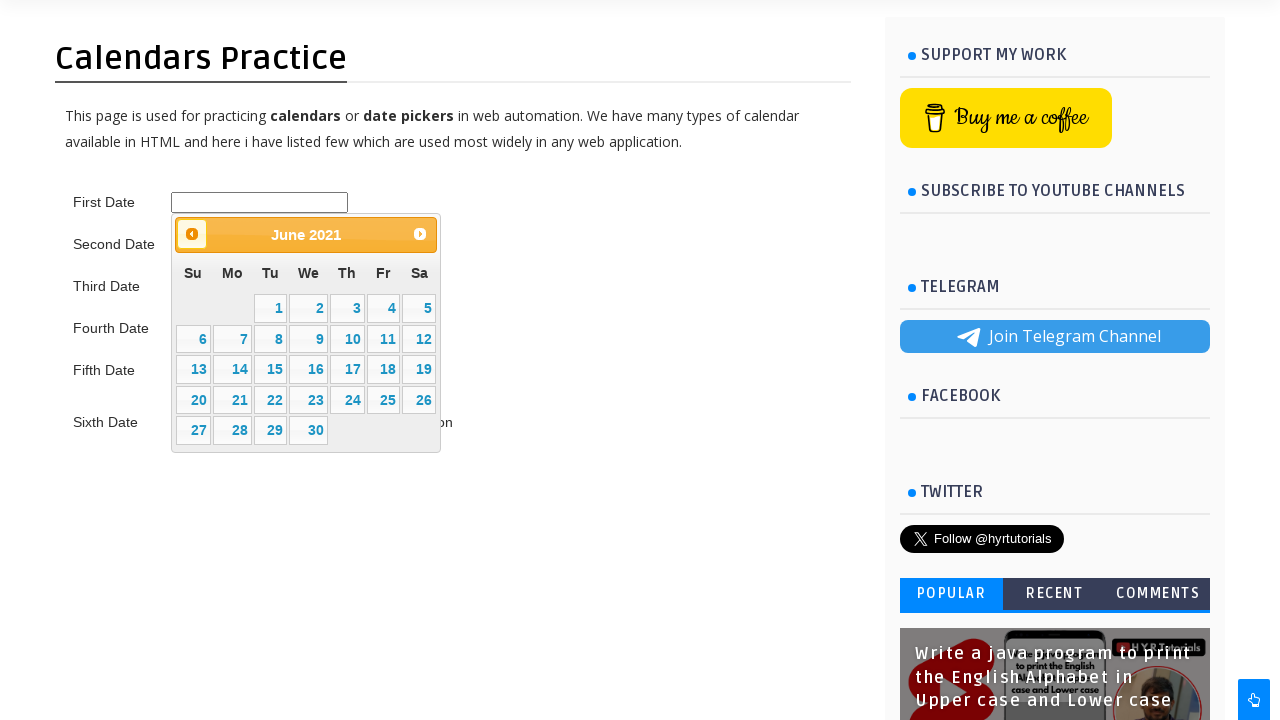

Waited for calendar to update after month navigation
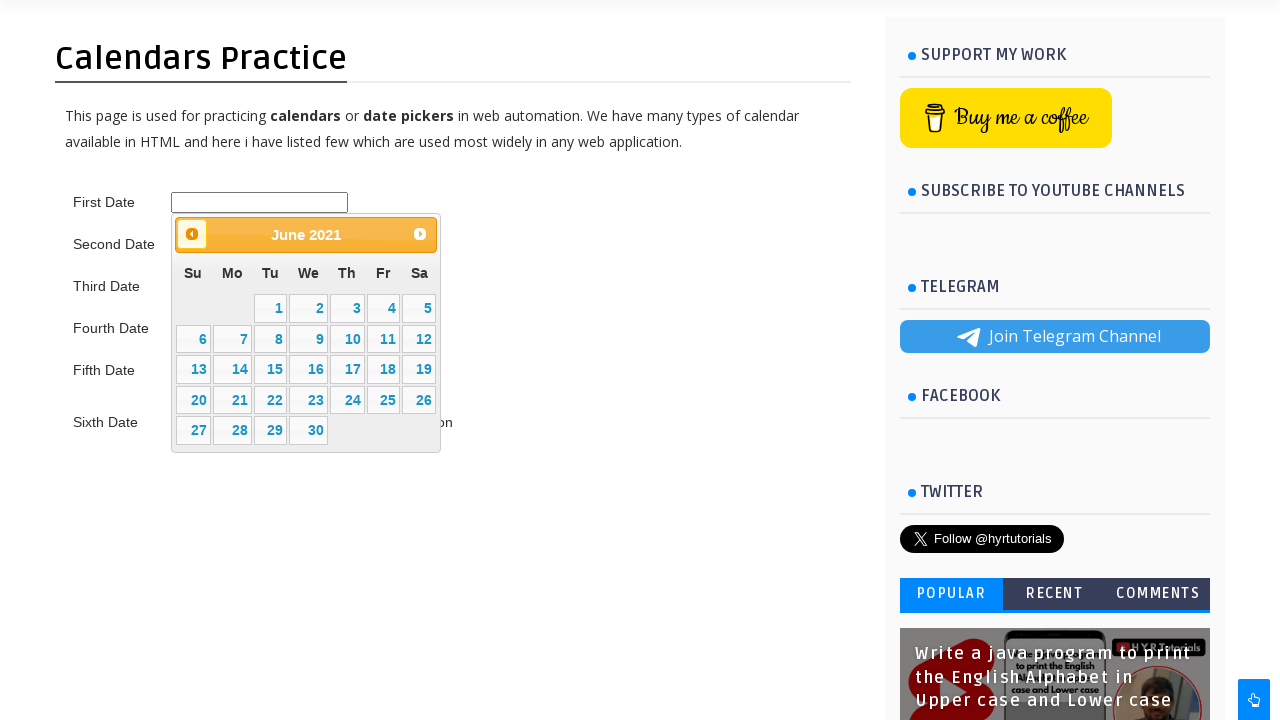

Clicked previous month button (currently viewing June 2021) at (192, 234) on #ui-datepicker-div > div > a.ui-datepicker-prev > span
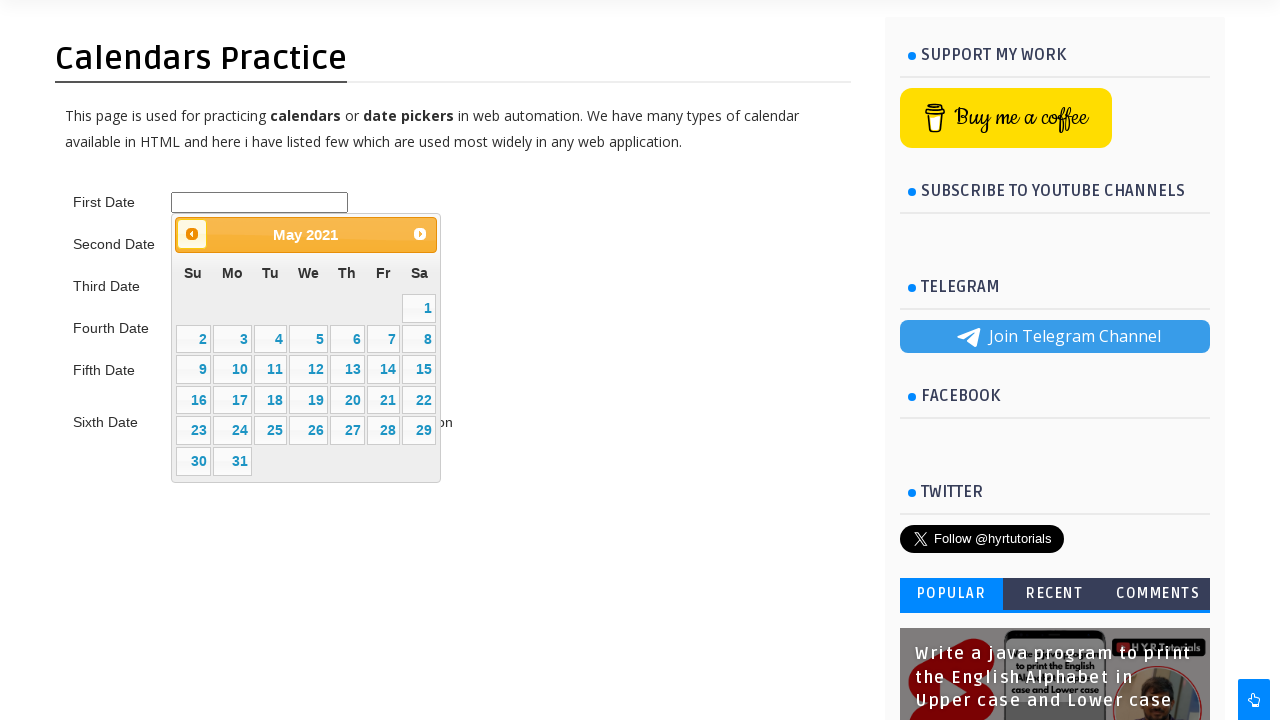

Waited for calendar to update after month navigation
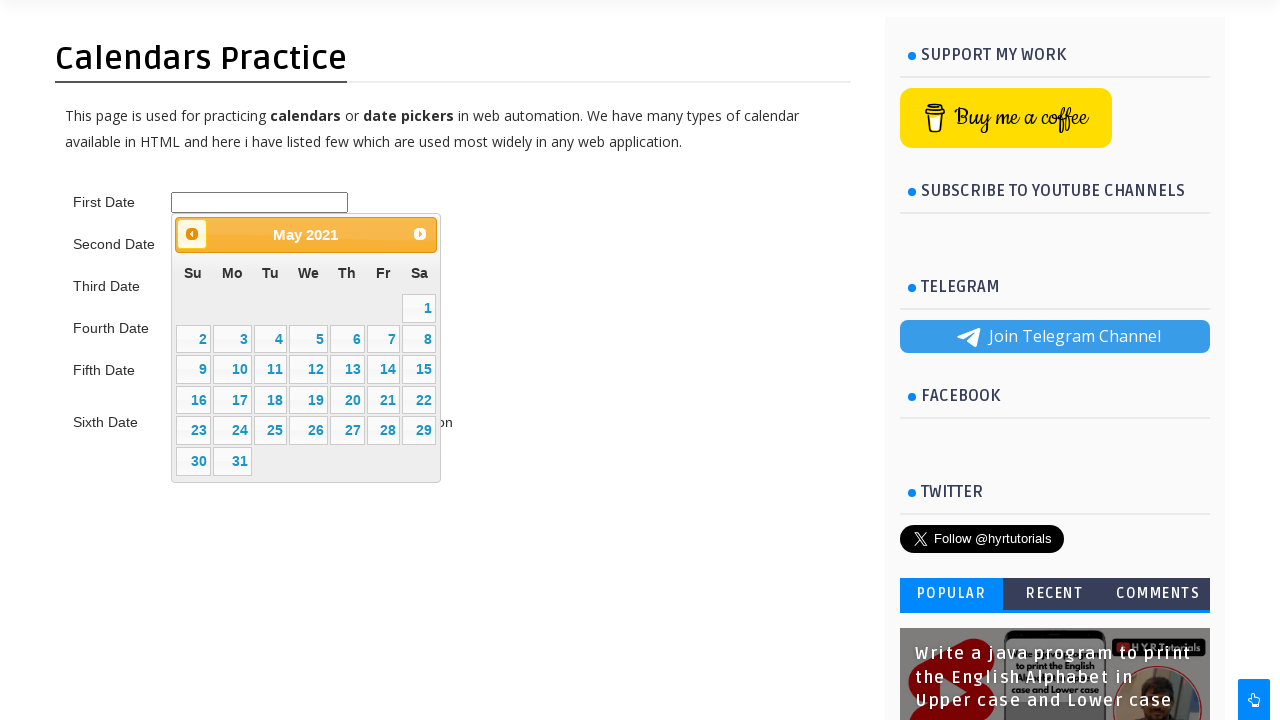

Clicked previous month button (currently viewing May 2021) at (192, 234) on #ui-datepicker-div > div > a.ui-datepicker-prev > span
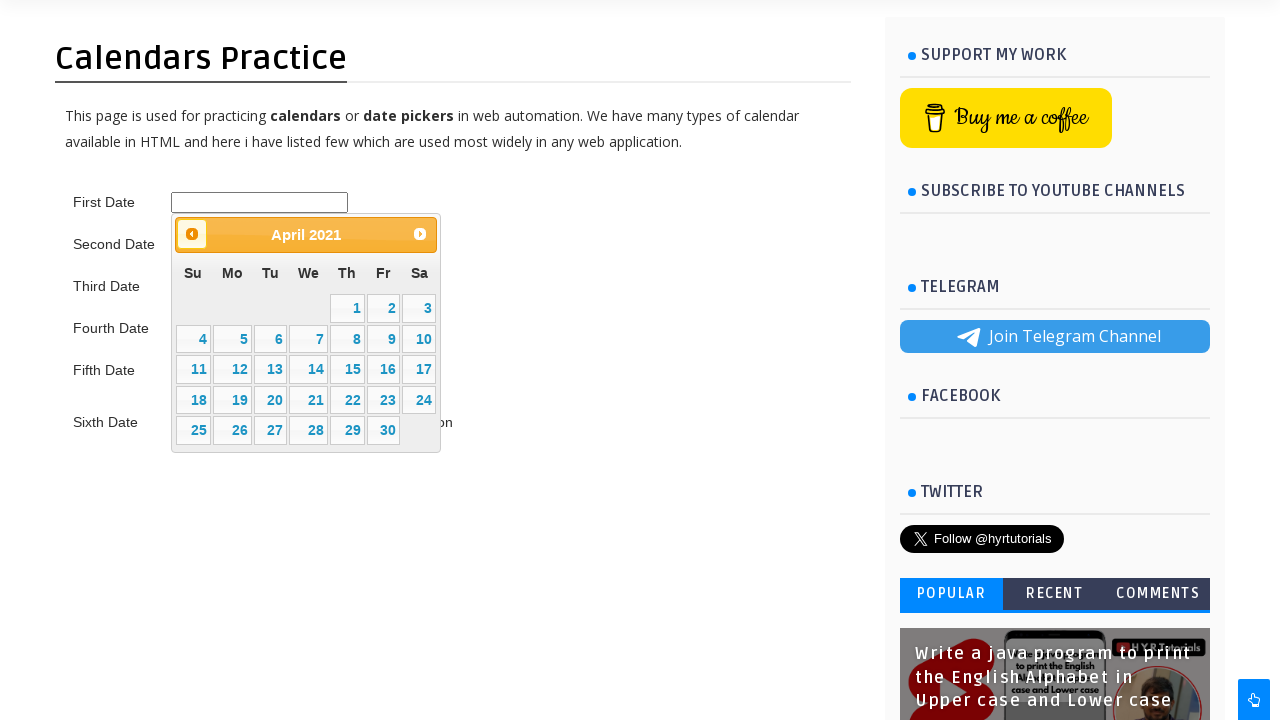

Waited for calendar to update after month navigation
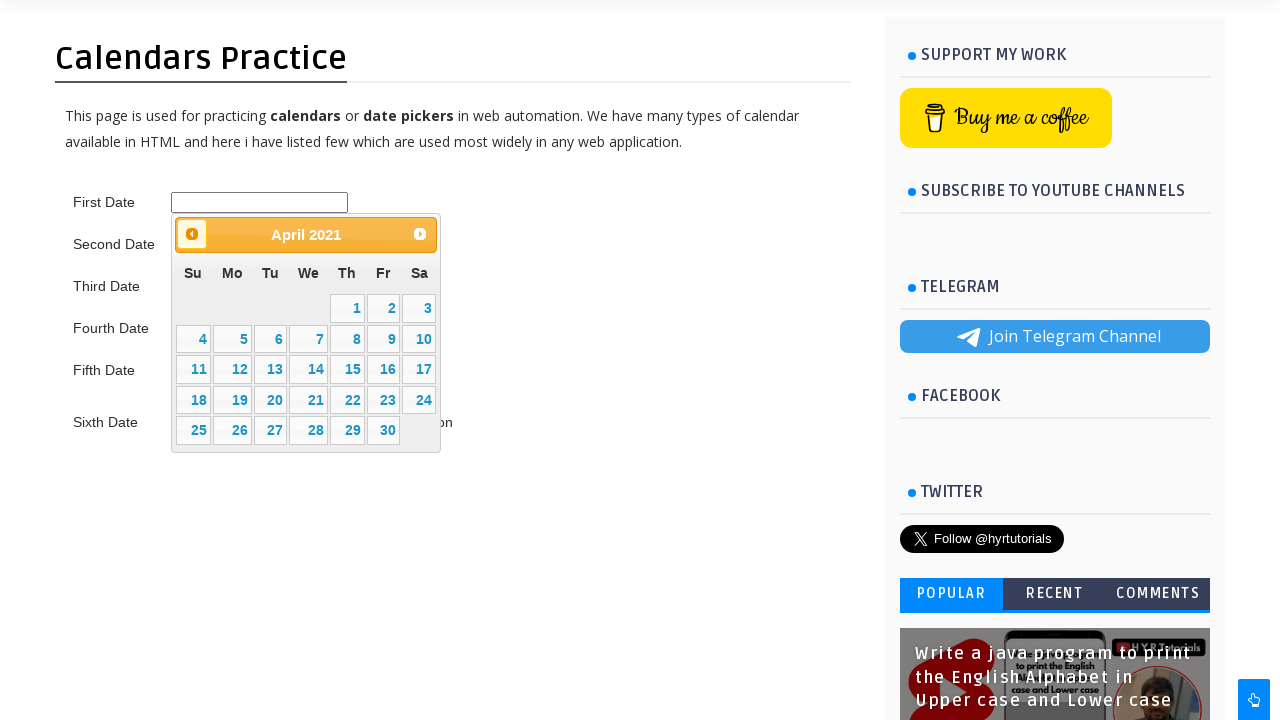

Clicked previous month button (currently viewing April 2021) at (192, 234) on #ui-datepicker-div > div > a.ui-datepicker-prev > span
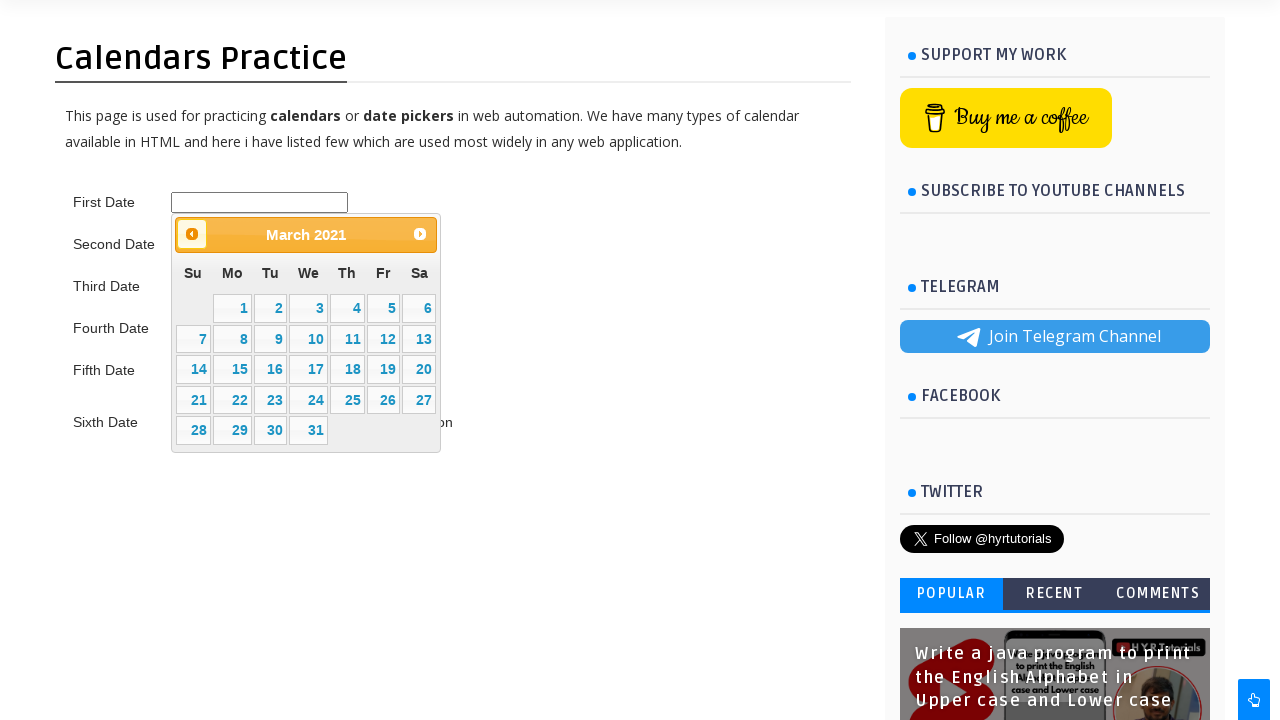

Waited for calendar to update after month navigation
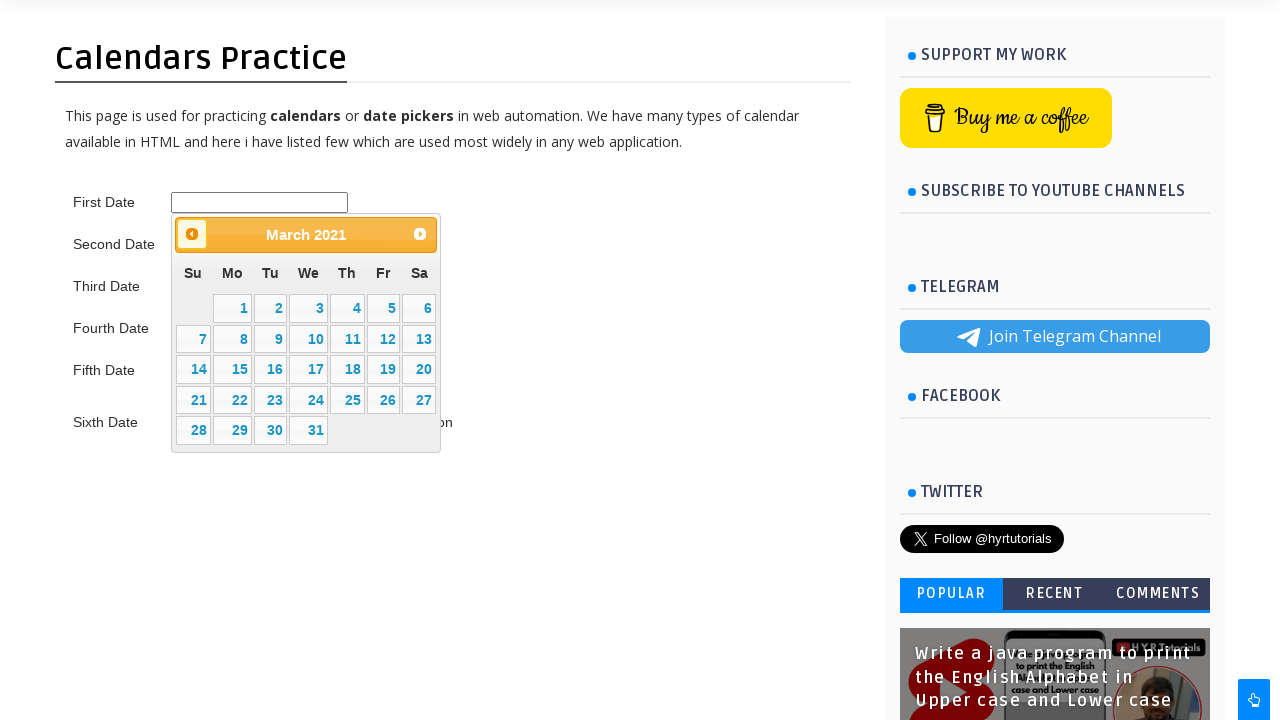

Clicked previous month button (currently viewing March 2021) at (192, 234) on #ui-datepicker-div > div > a.ui-datepicker-prev > span
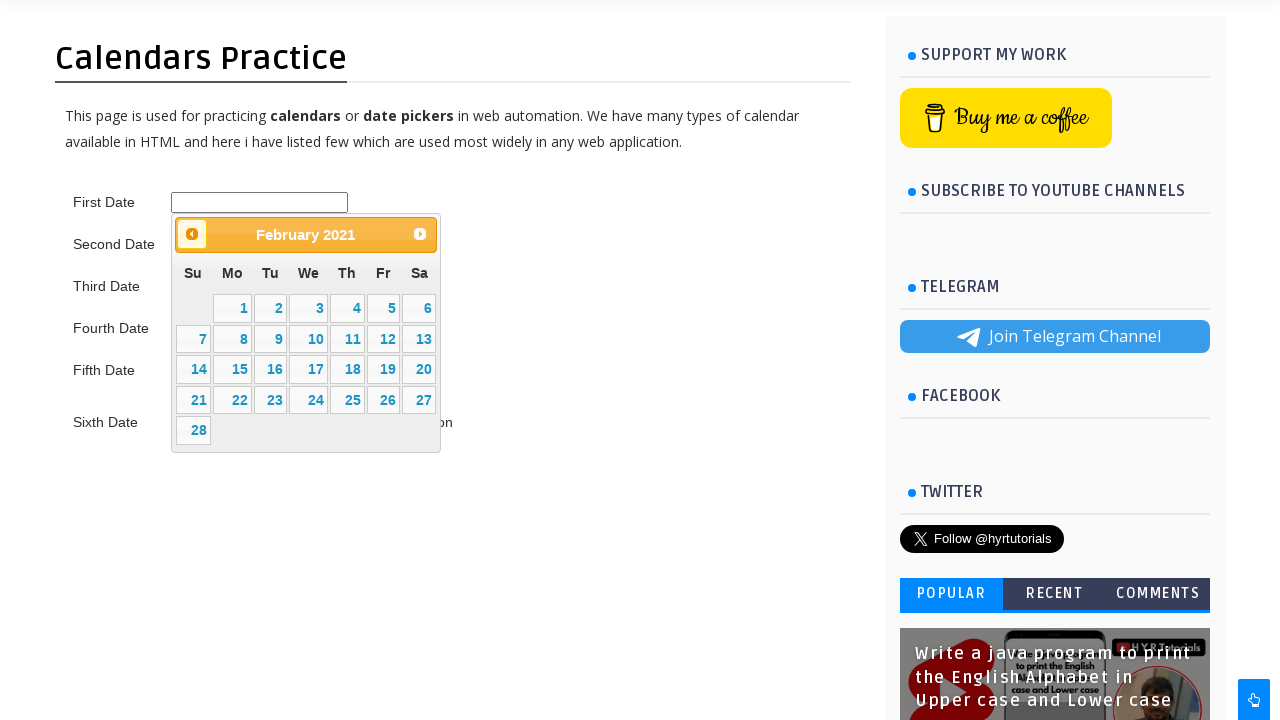

Waited for calendar to update after month navigation
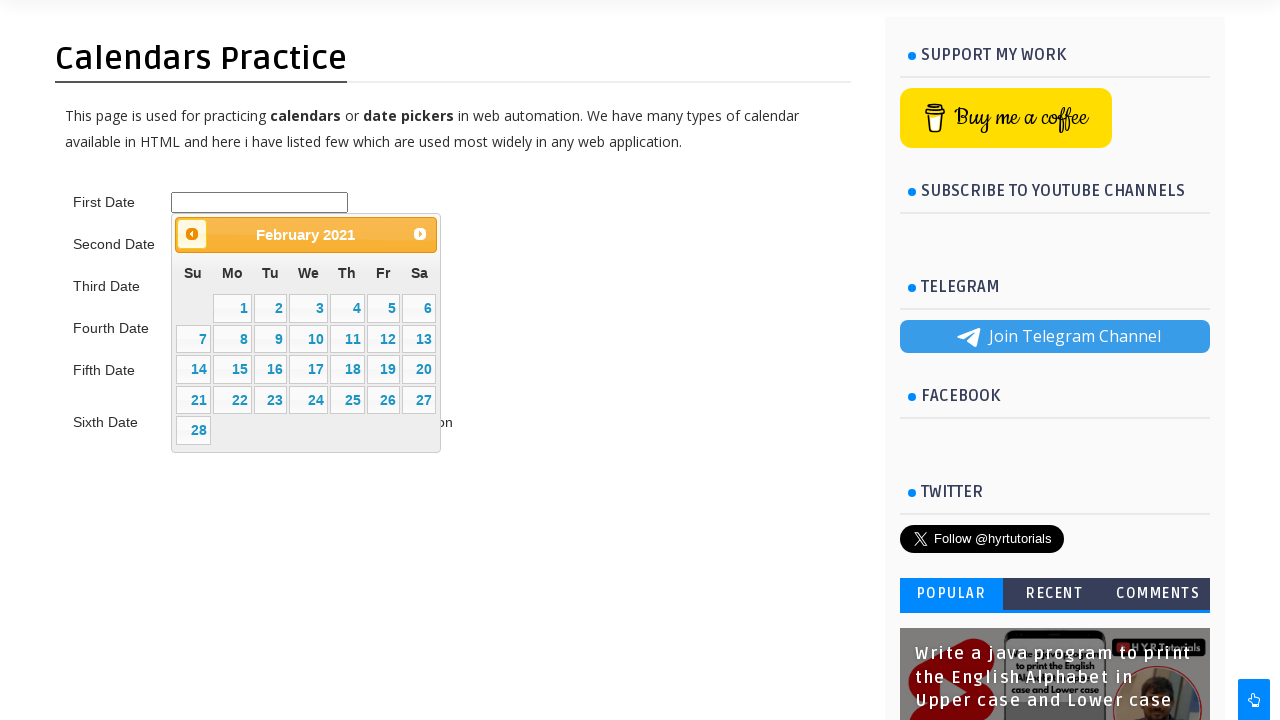

Clicked previous month button (currently viewing February 2021) at (192, 234) on #ui-datepicker-div > div > a.ui-datepicker-prev > span
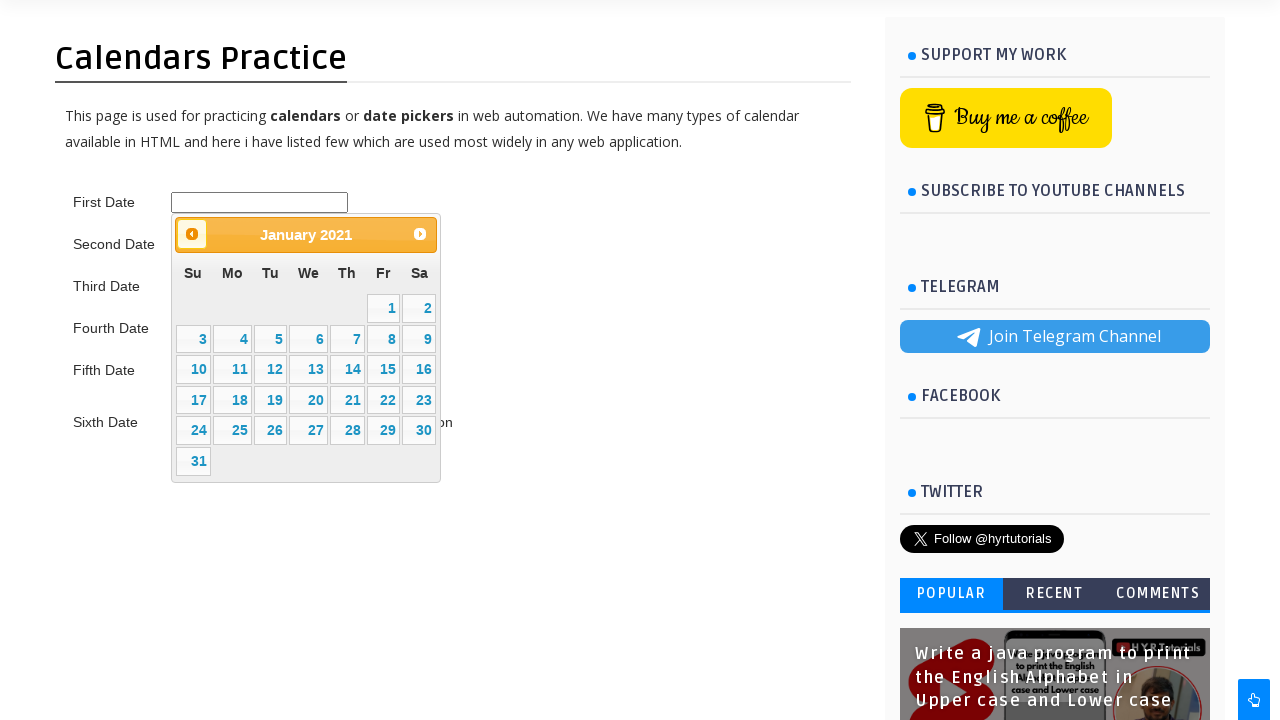

Waited for calendar to update after month navigation
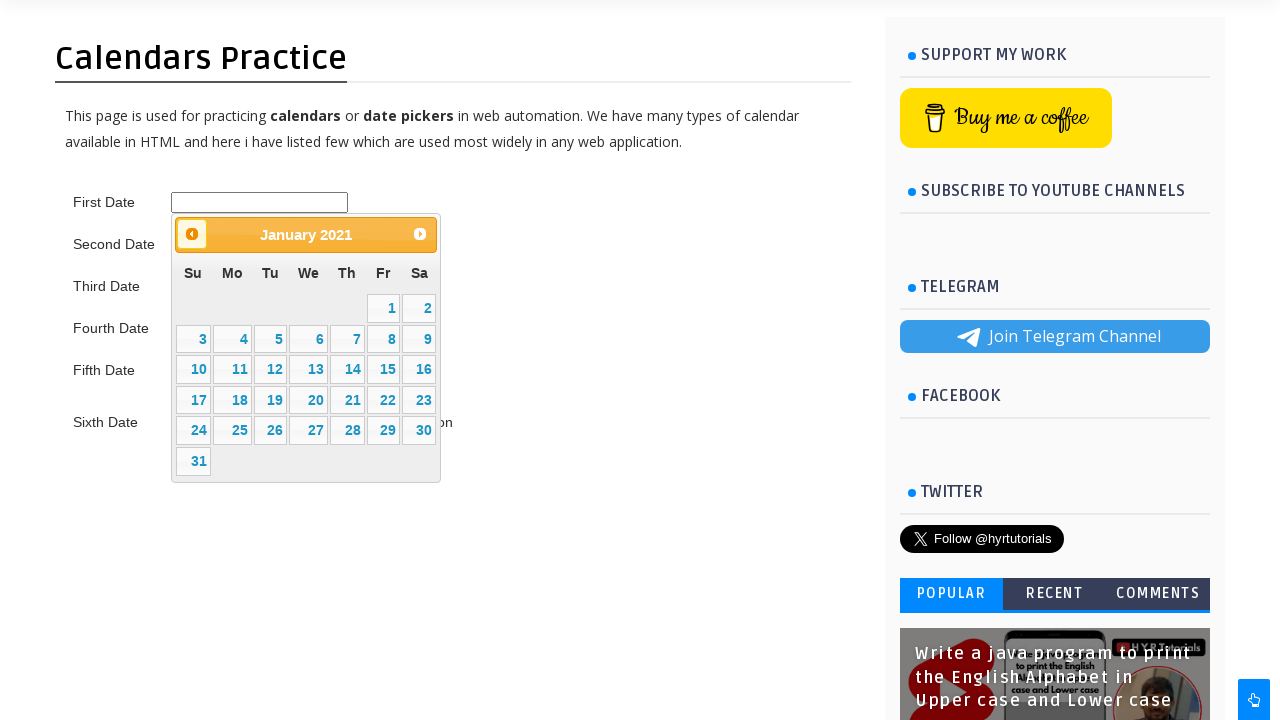

Clicked previous month button (currently viewing January 2021) at (192, 234) on #ui-datepicker-div > div > a.ui-datepicker-prev > span
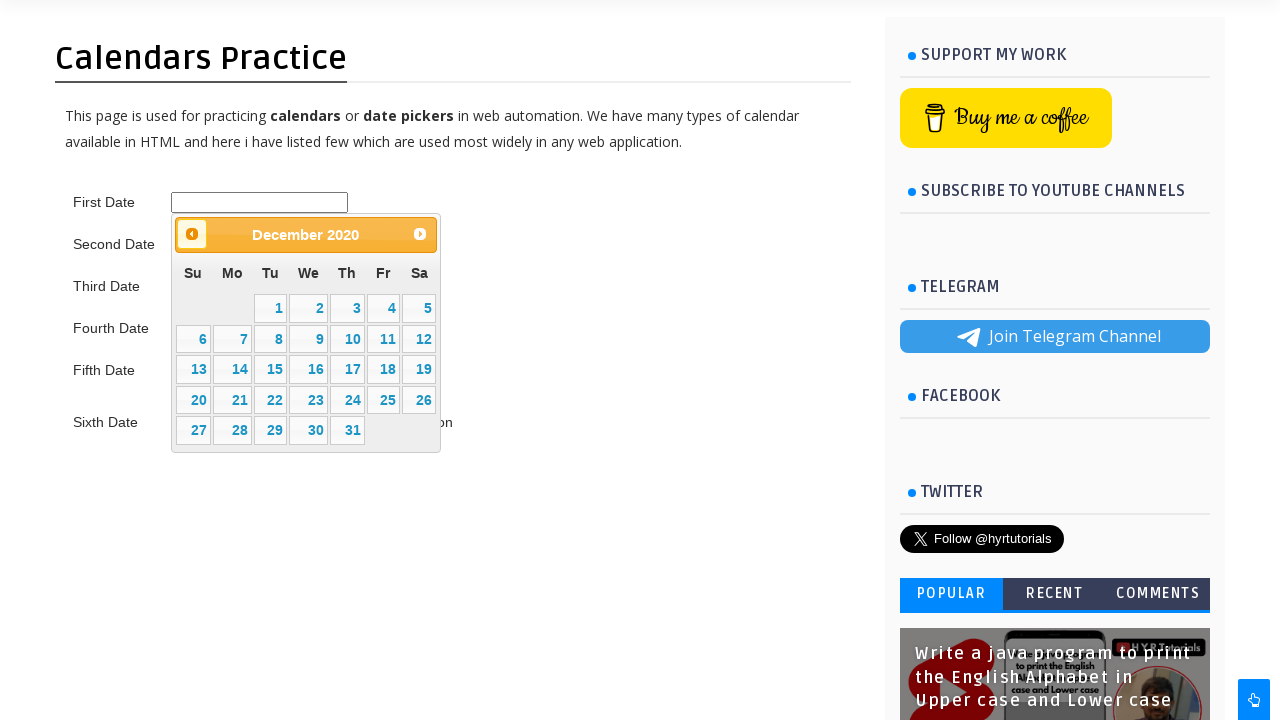

Waited for calendar to update after month navigation
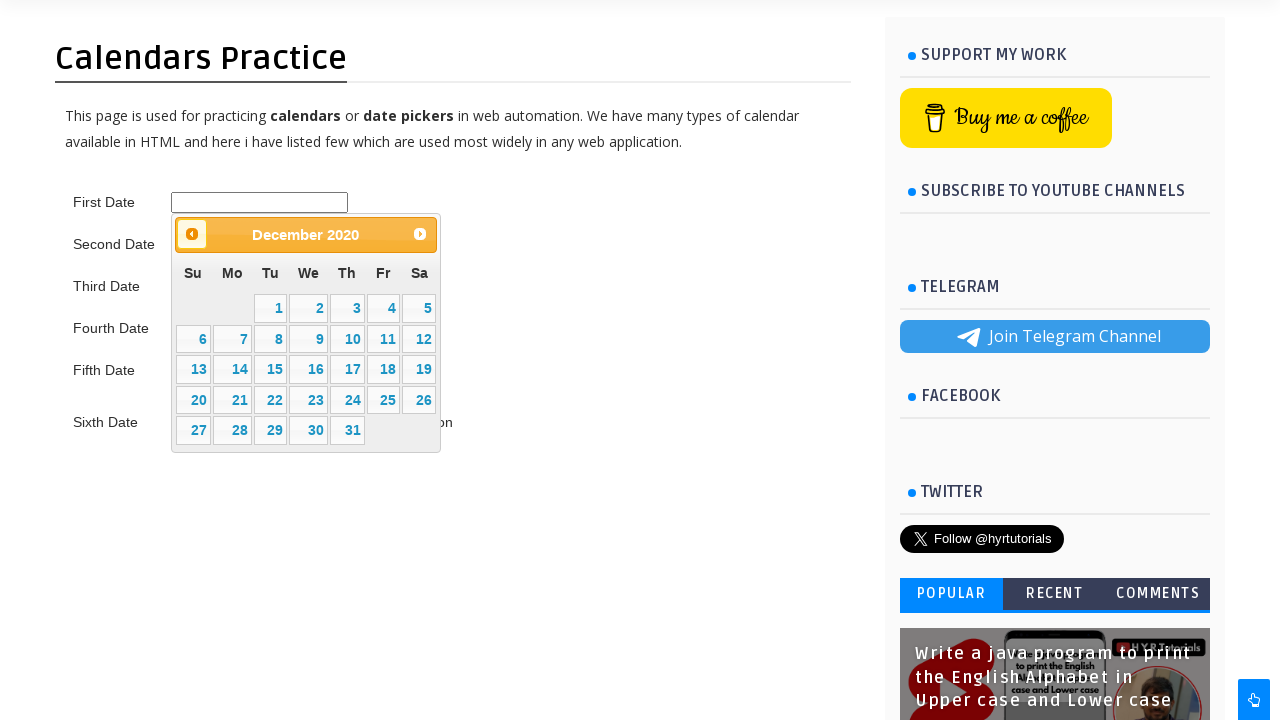

Clicked previous month button (currently viewing December 2020) at (192, 234) on #ui-datepicker-div > div > a.ui-datepicker-prev > span
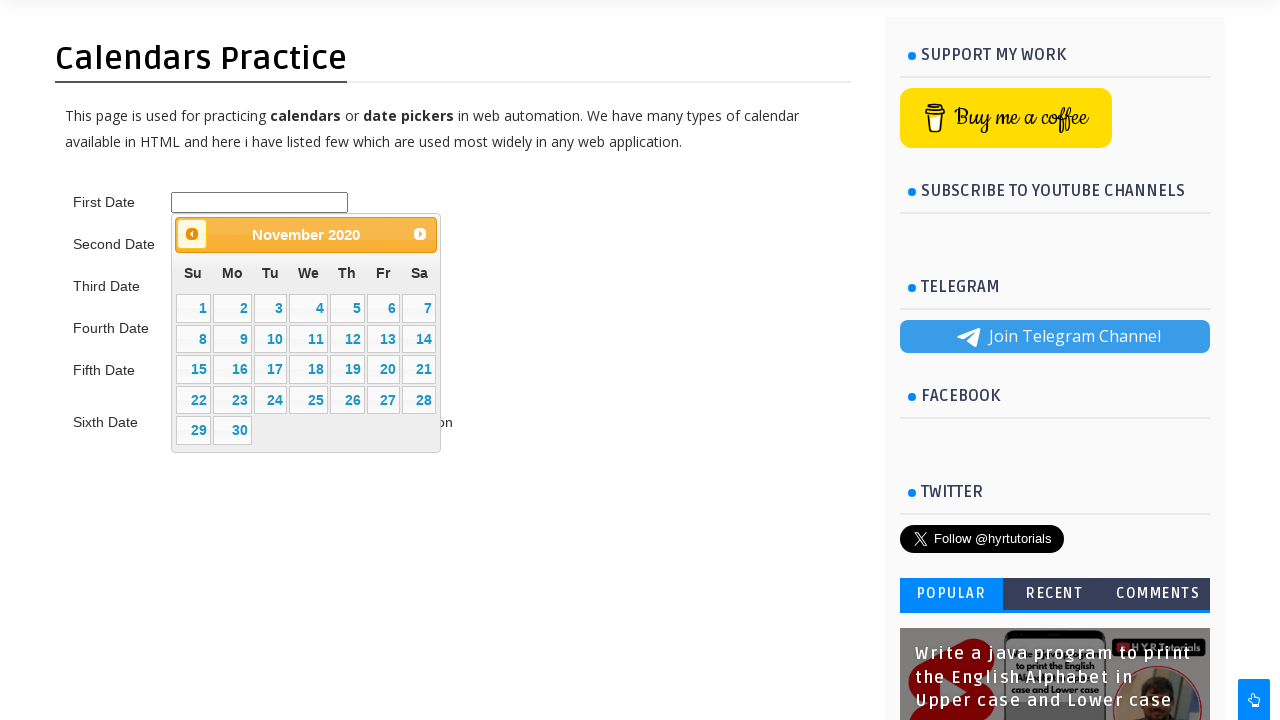

Waited for calendar to update after month navigation
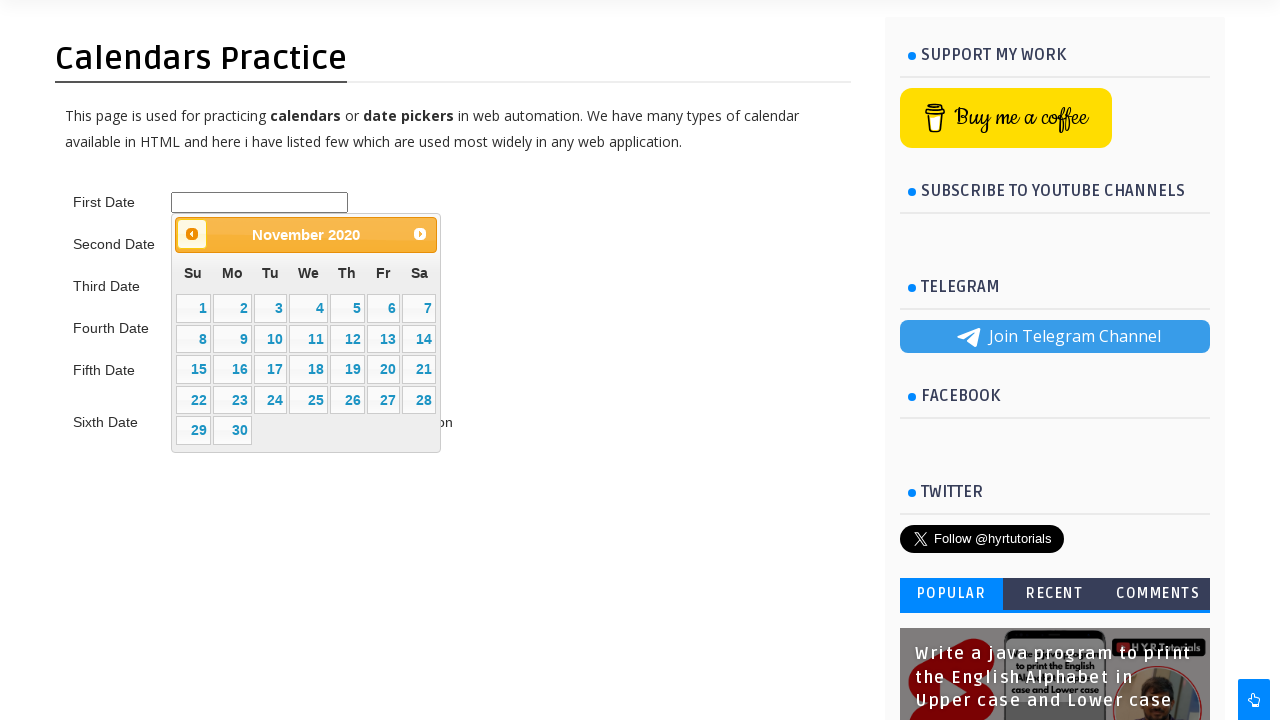

Clicked previous month button (currently viewing November 2020) at (192, 234) on #ui-datepicker-div > div > a.ui-datepicker-prev > span
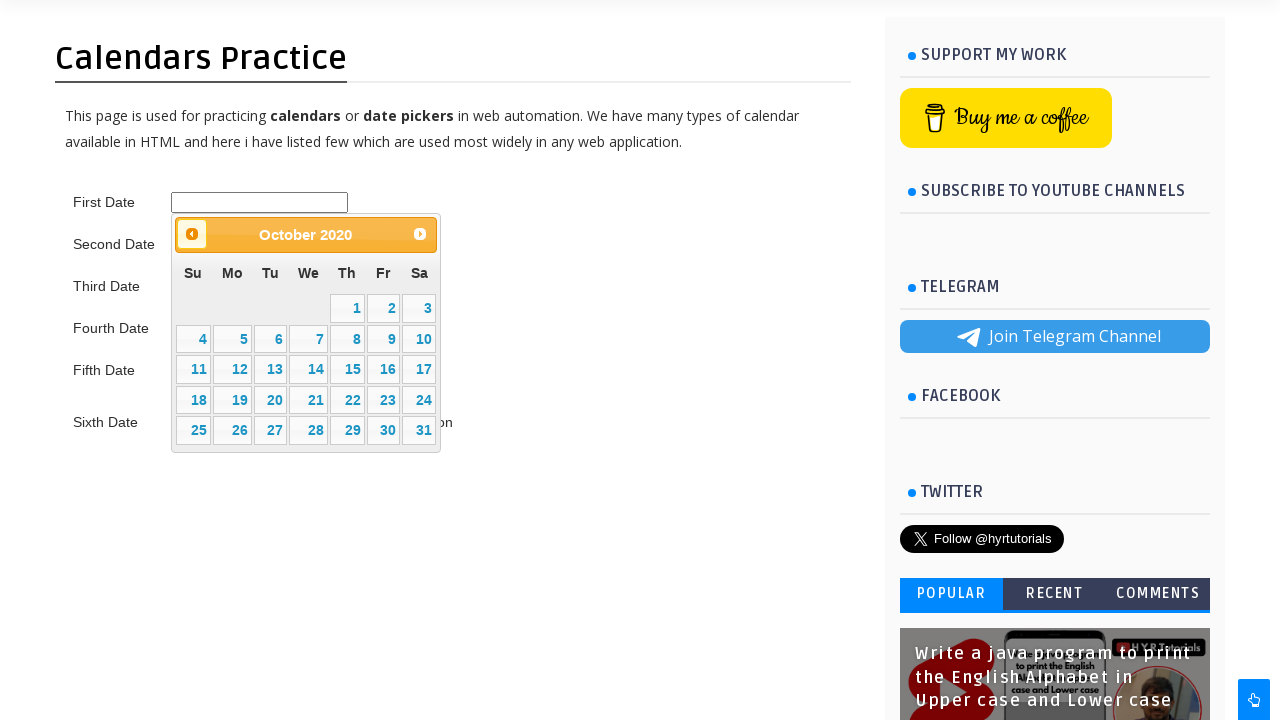

Waited for calendar to update after month navigation
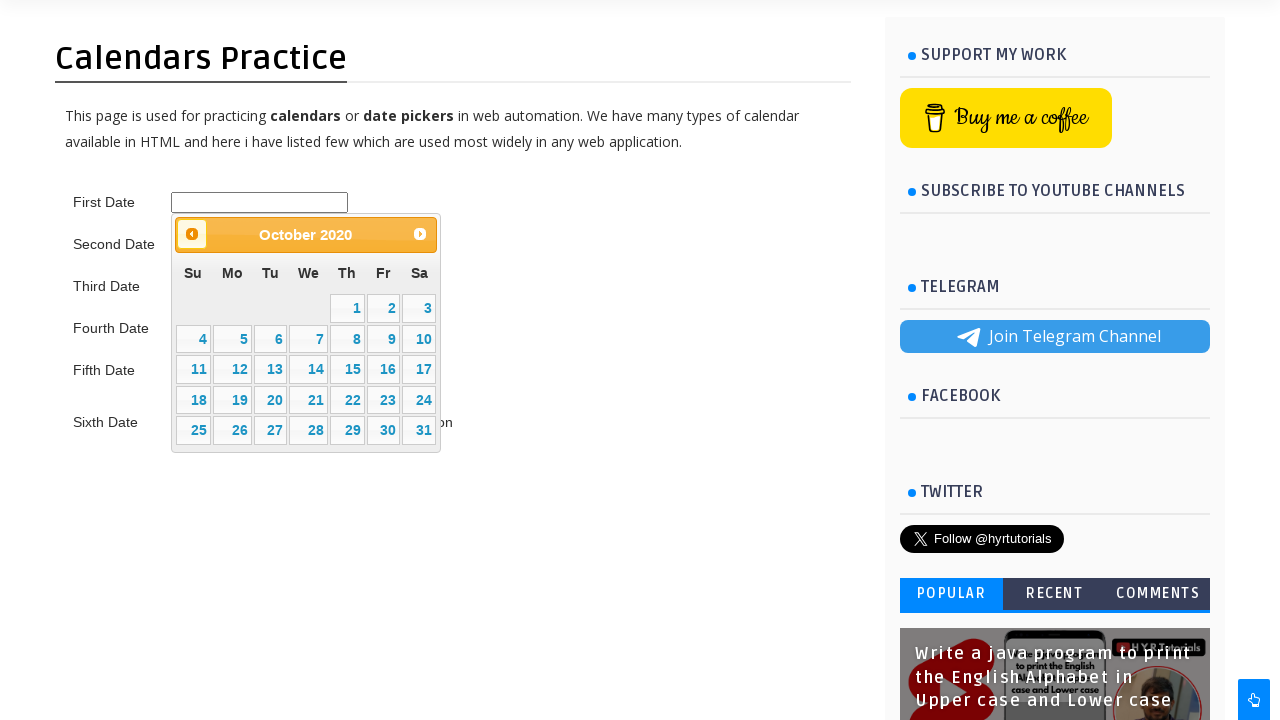

Clicked previous month button (currently viewing October 2020) at (192, 234) on #ui-datepicker-div > div > a.ui-datepicker-prev > span
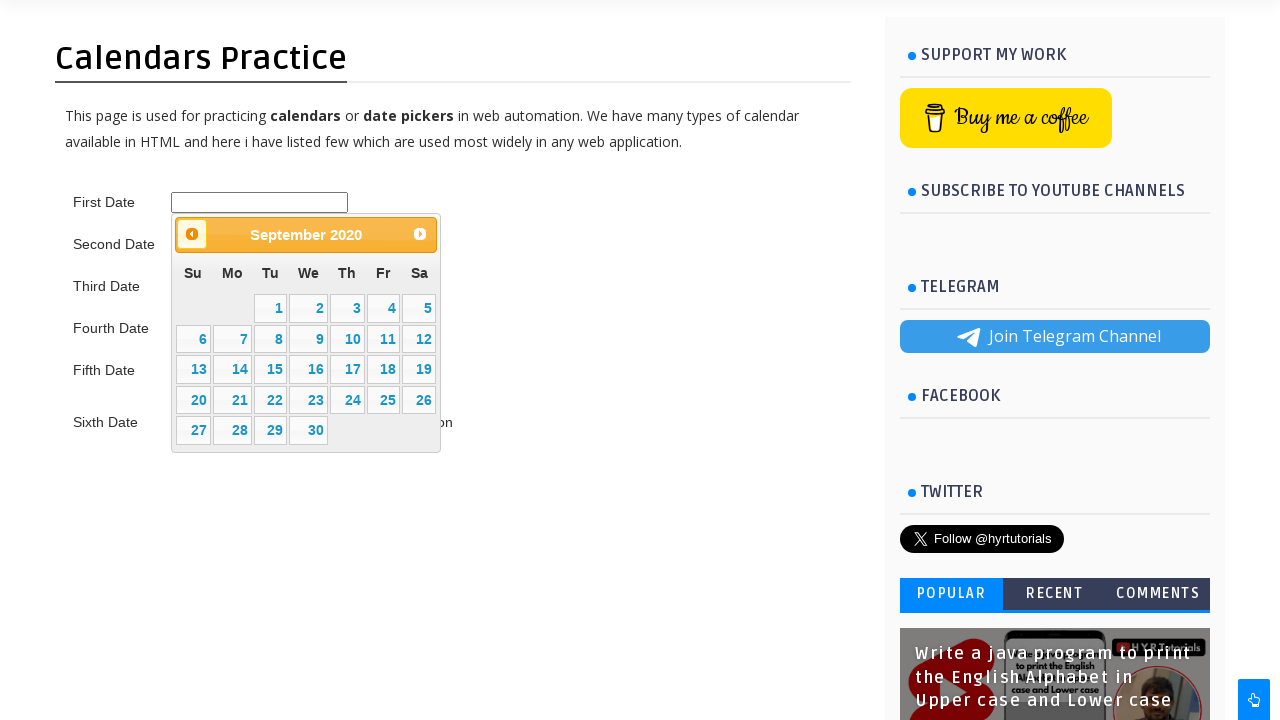

Waited for calendar to update after month navigation
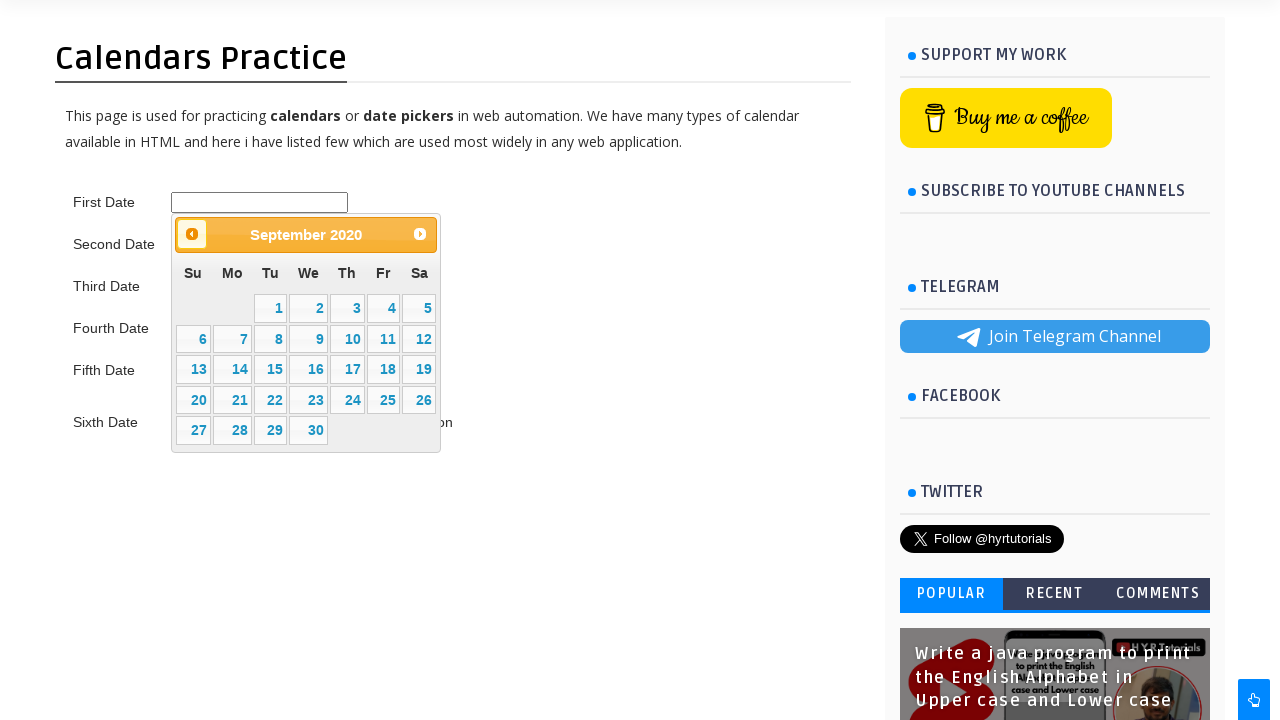

Clicked previous month button (currently viewing September 2020) at (192, 234) on #ui-datepicker-div > div > a.ui-datepicker-prev > span
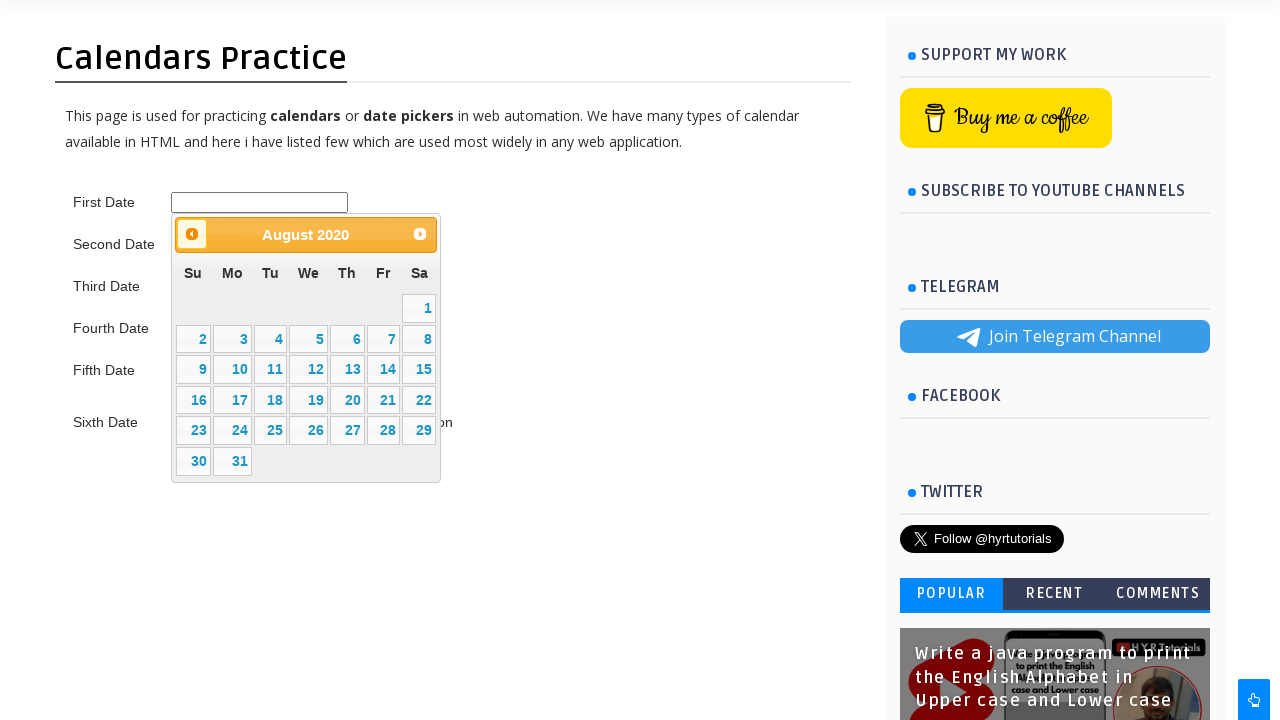

Waited for calendar to update after month navigation
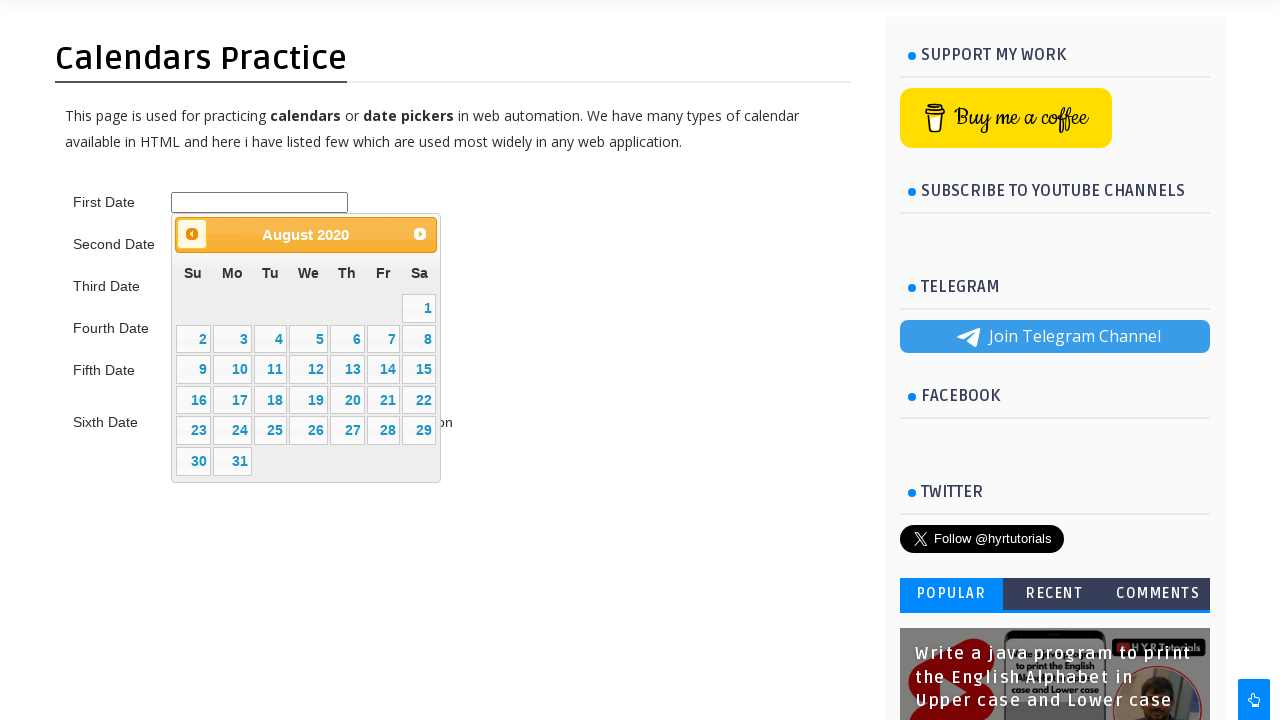

Clicked previous month button (currently viewing August 2020) at (192, 234) on #ui-datepicker-div > div > a.ui-datepicker-prev > span
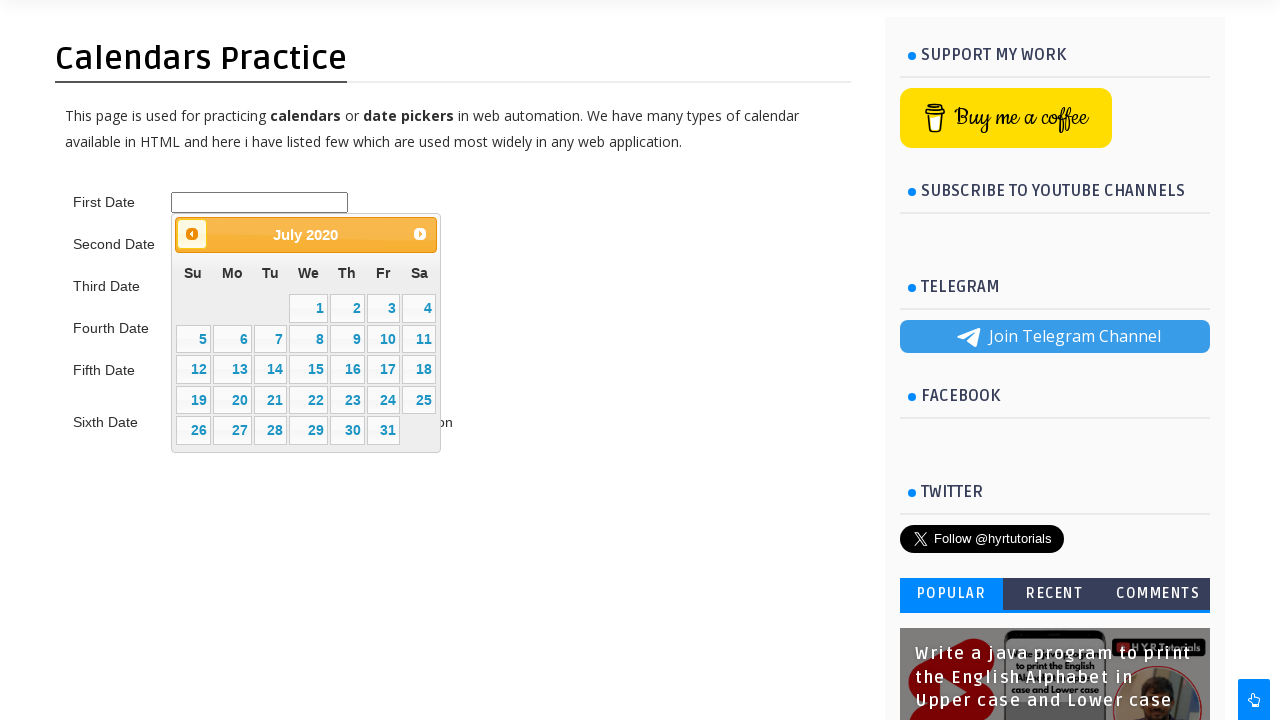

Waited for calendar to update after month navigation
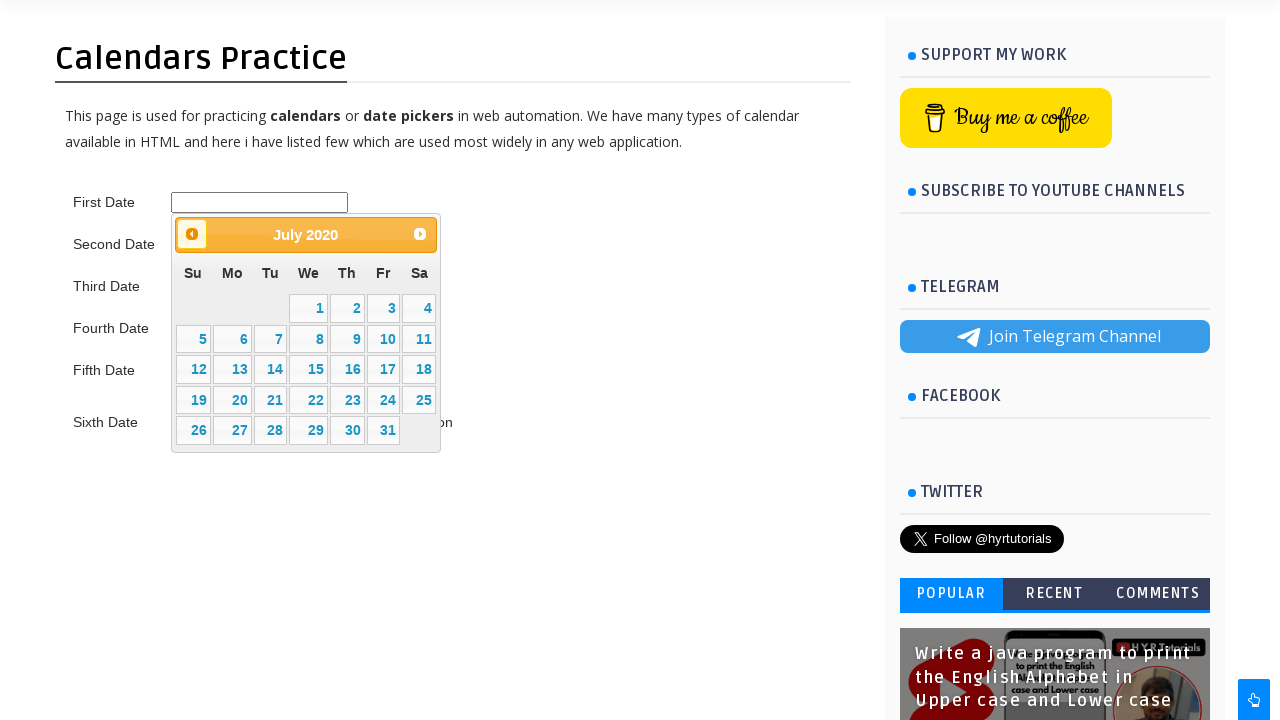

Clicked previous month button (currently viewing July 2020) at (192, 234) on #ui-datepicker-div > div > a.ui-datepicker-prev > span
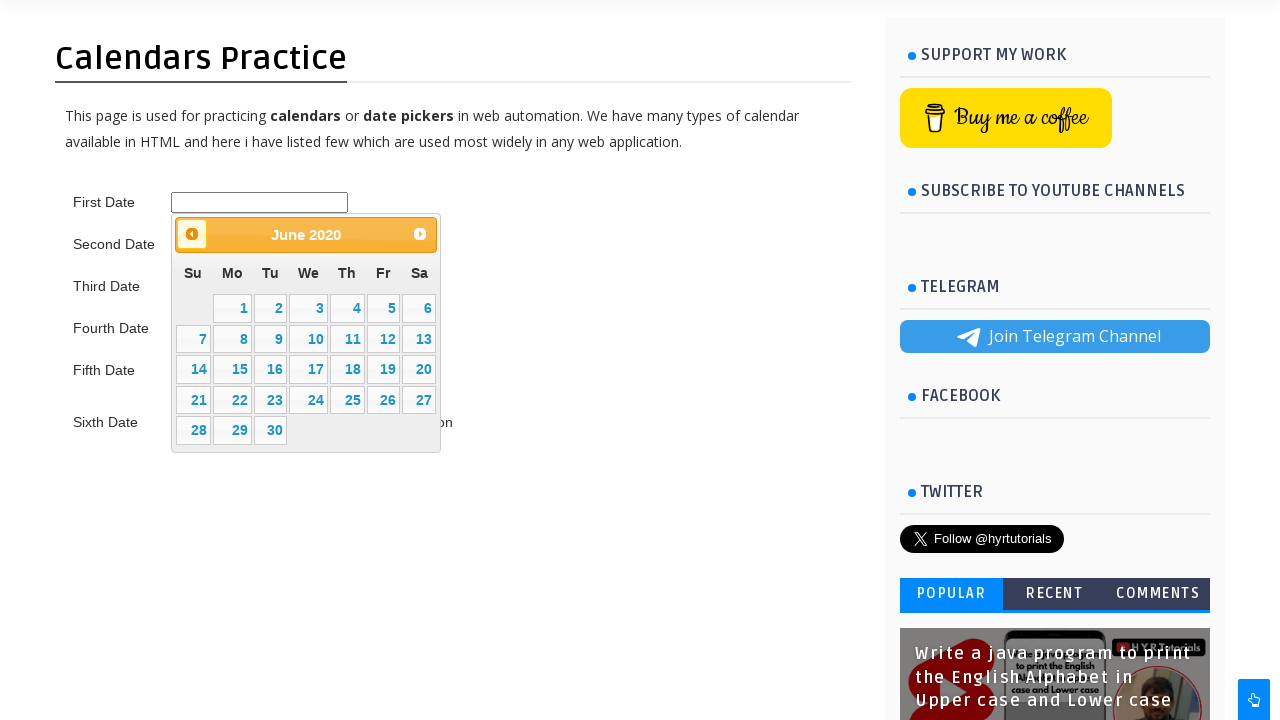

Waited for calendar to update after month navigation
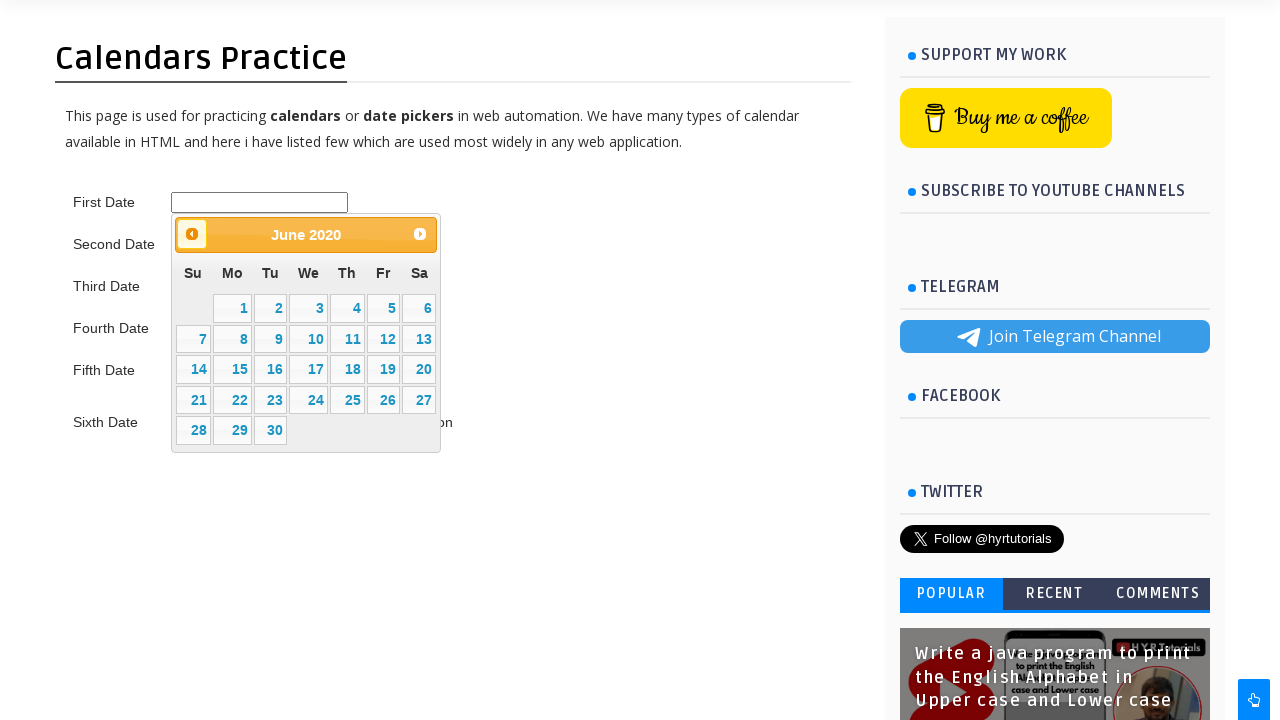

Clicked previous month button (currently viewing June 2020) at (192, 234) on #ui-datepicker-div > div > a.ui-datepicker-prev > span
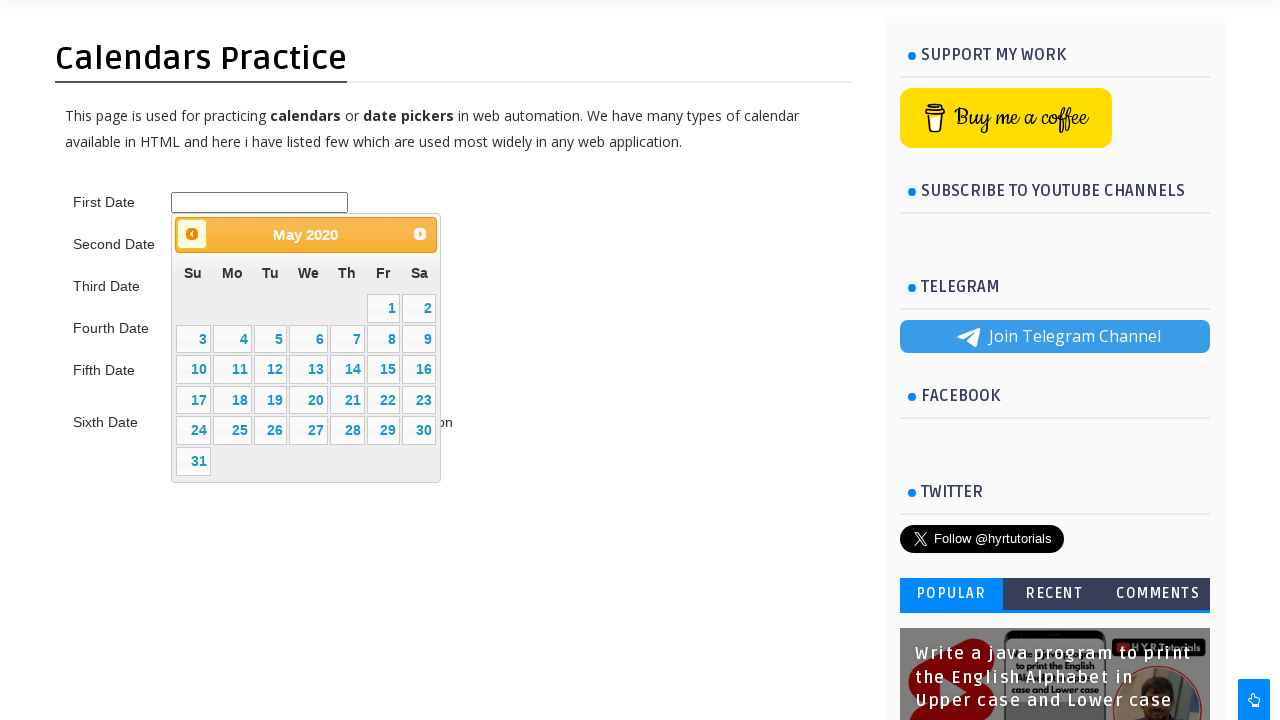

Waited for calendar to update after month navigation
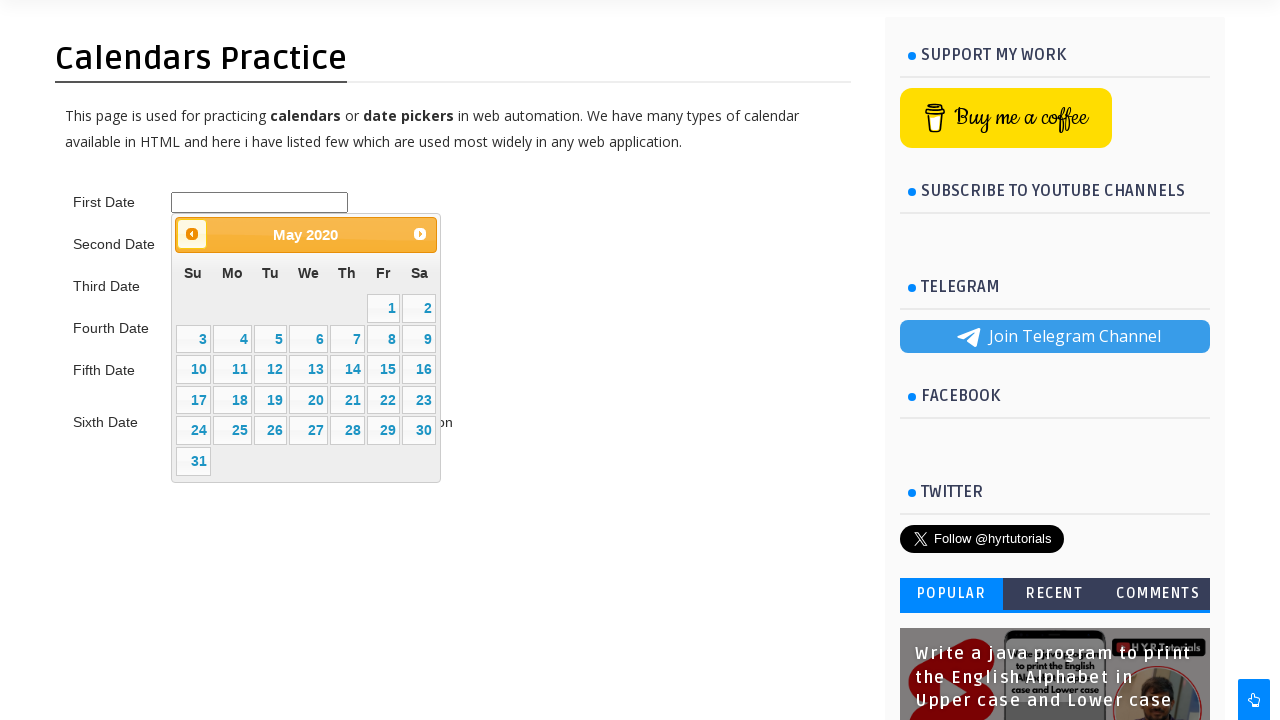

Clicked previous month button (currently viewing May 2020) at (192, 234) on #ui-datepicker-div > div > a.ui-datepicker-prev > span
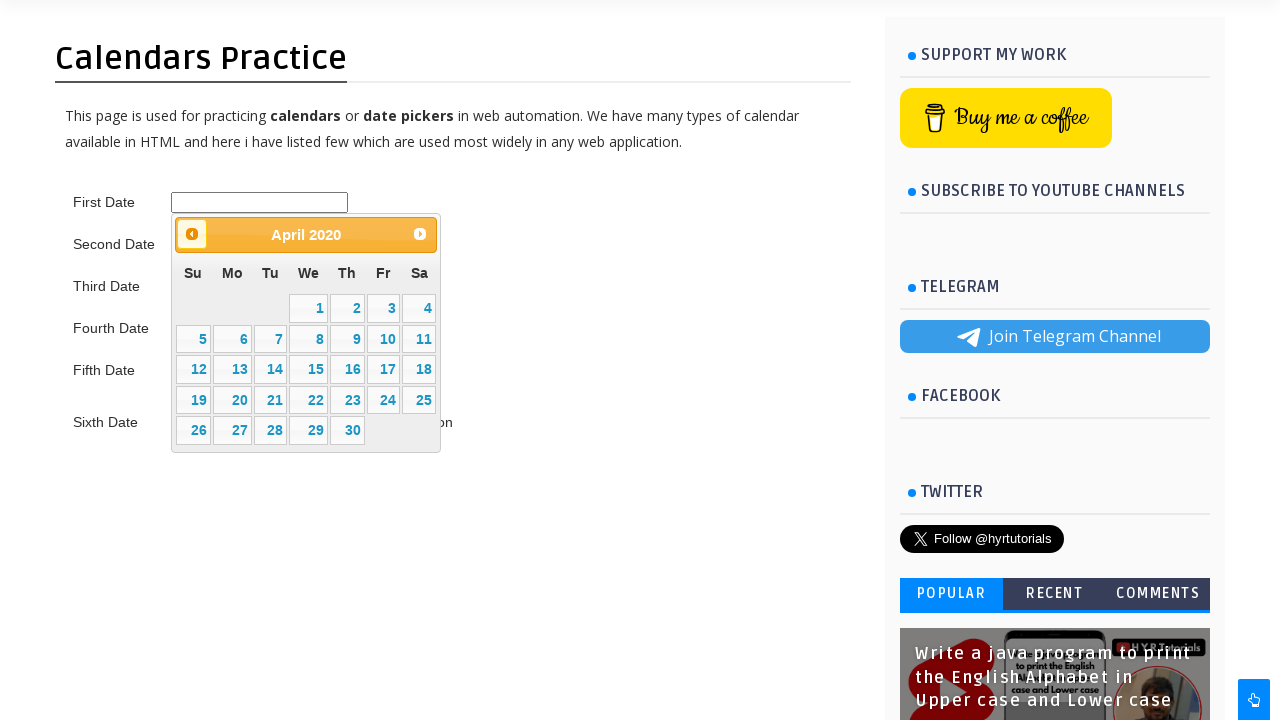

Waited for calendar to update after month navigation
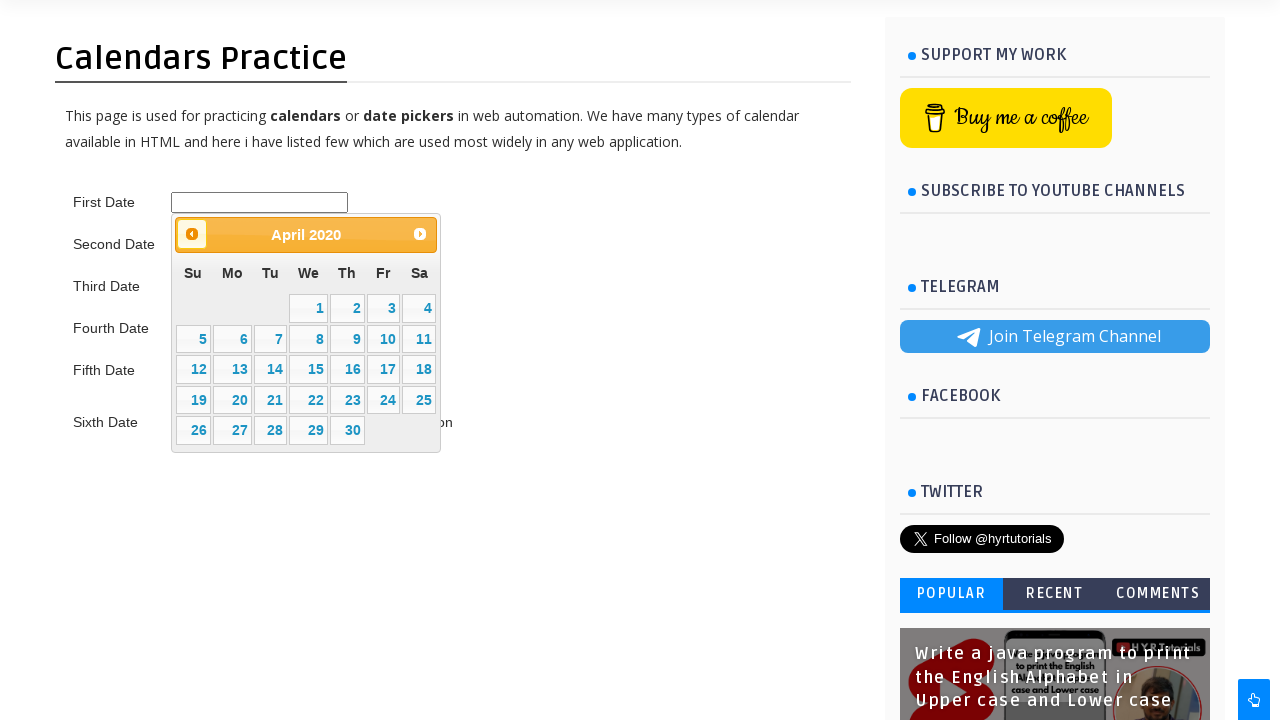

Clicked previous month button (currently viewing April 2020) at (192, 234) on #ui-datepicker-div > div > a.ui-datepicker-prev > span
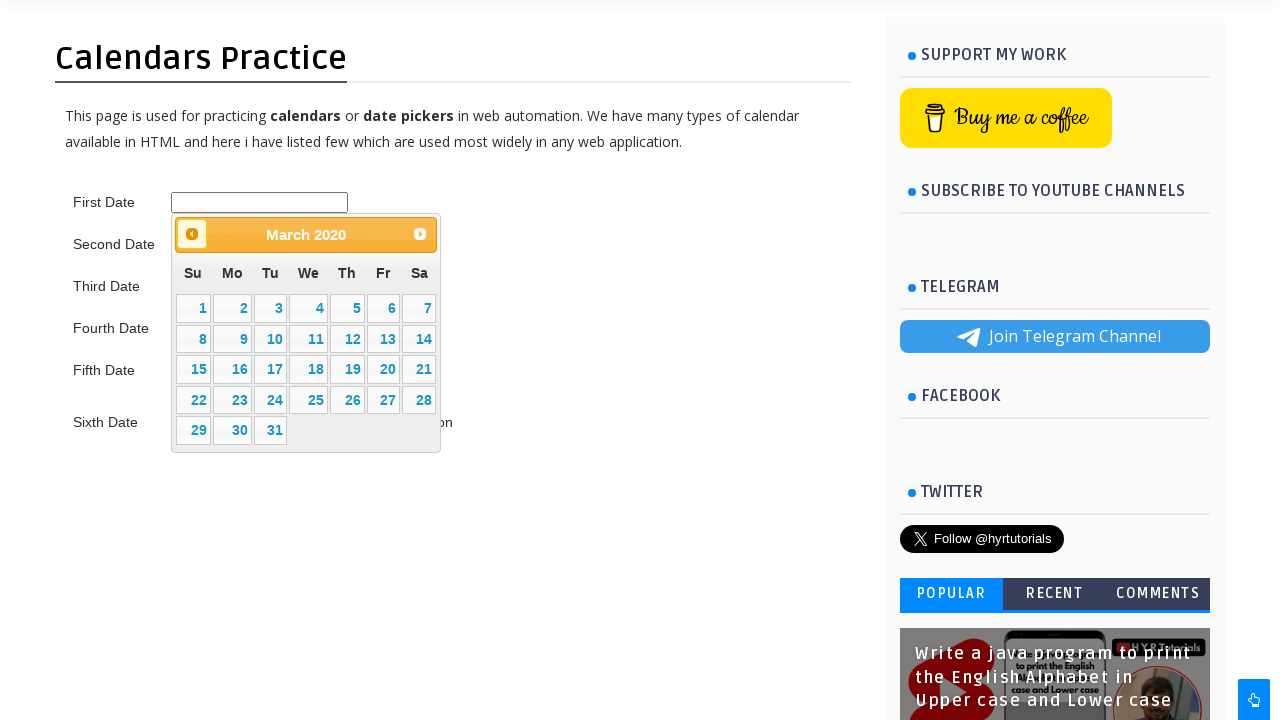

Waited for calendar to update after month navigation
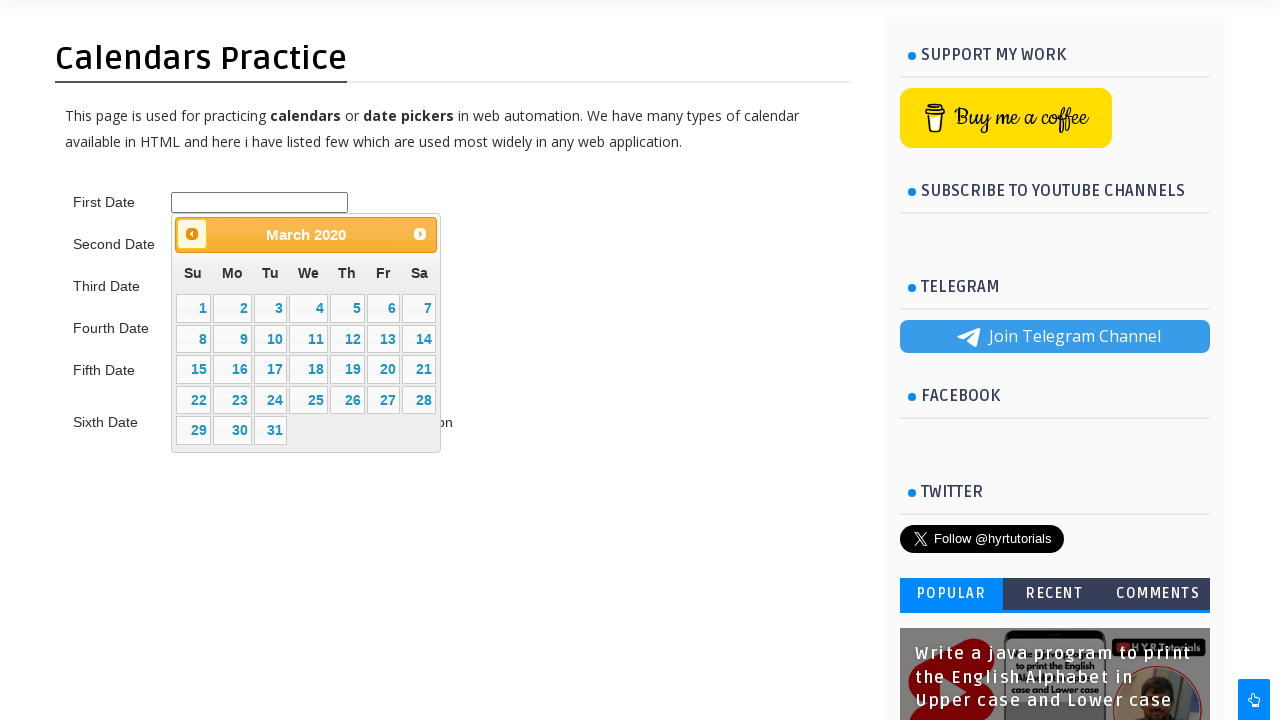

Clicked previous month button (currently viewing March 2020) at (192, 234) on #ui-datepicker-div > div > a.ui-datepicker-prev > span
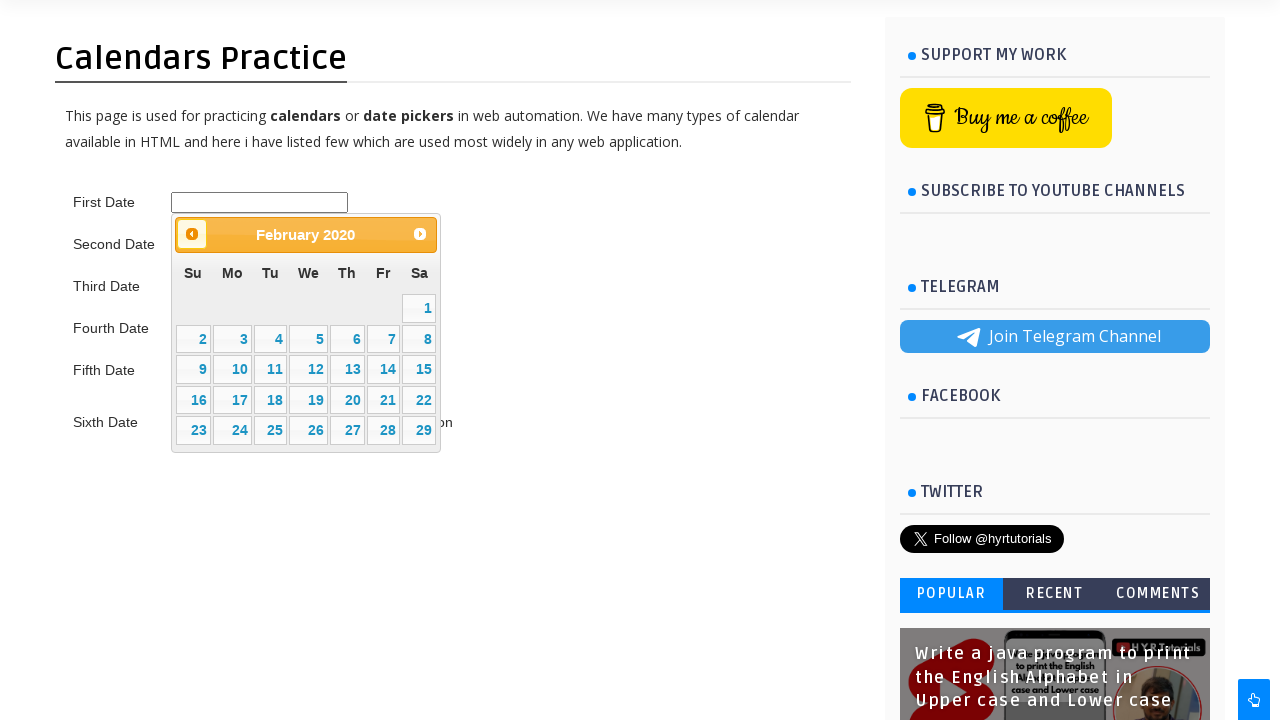

Waited for calendar to update after month navigation
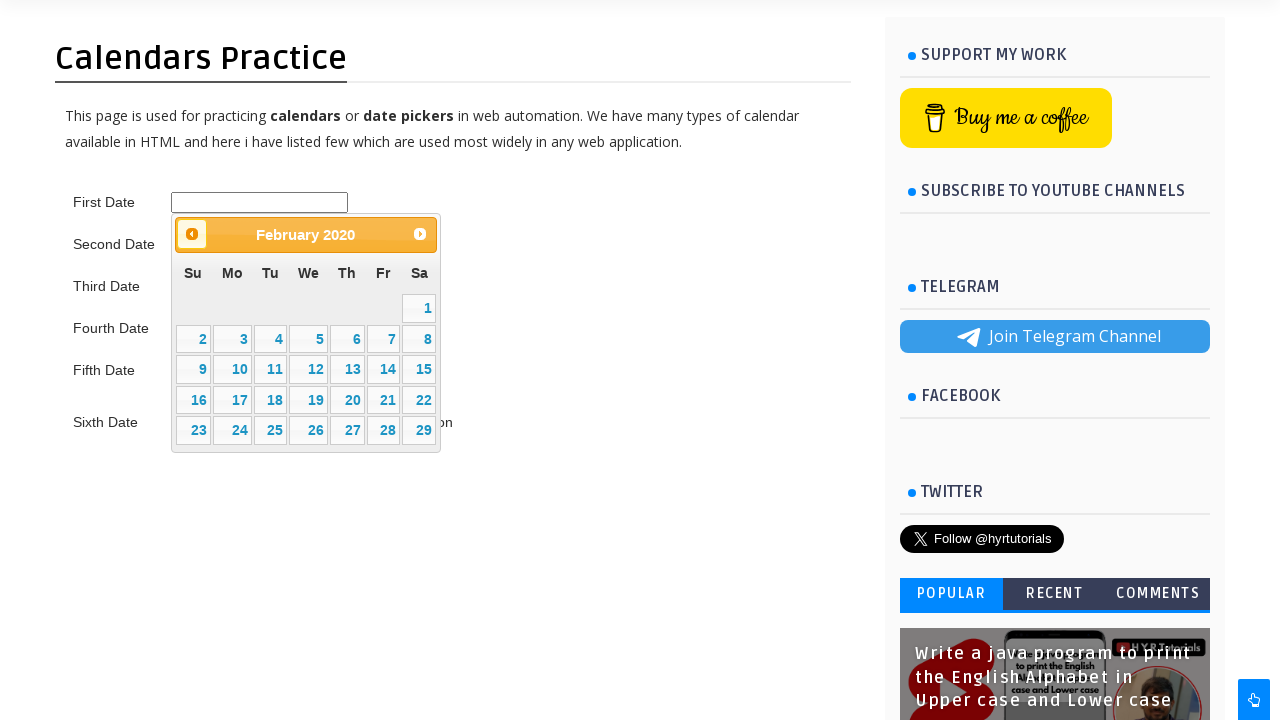

Clicked previous month button (currently viewing February 2020) at (192, 234) on #ui-datepicker-div > div > a.ui-datepicker-prev > span
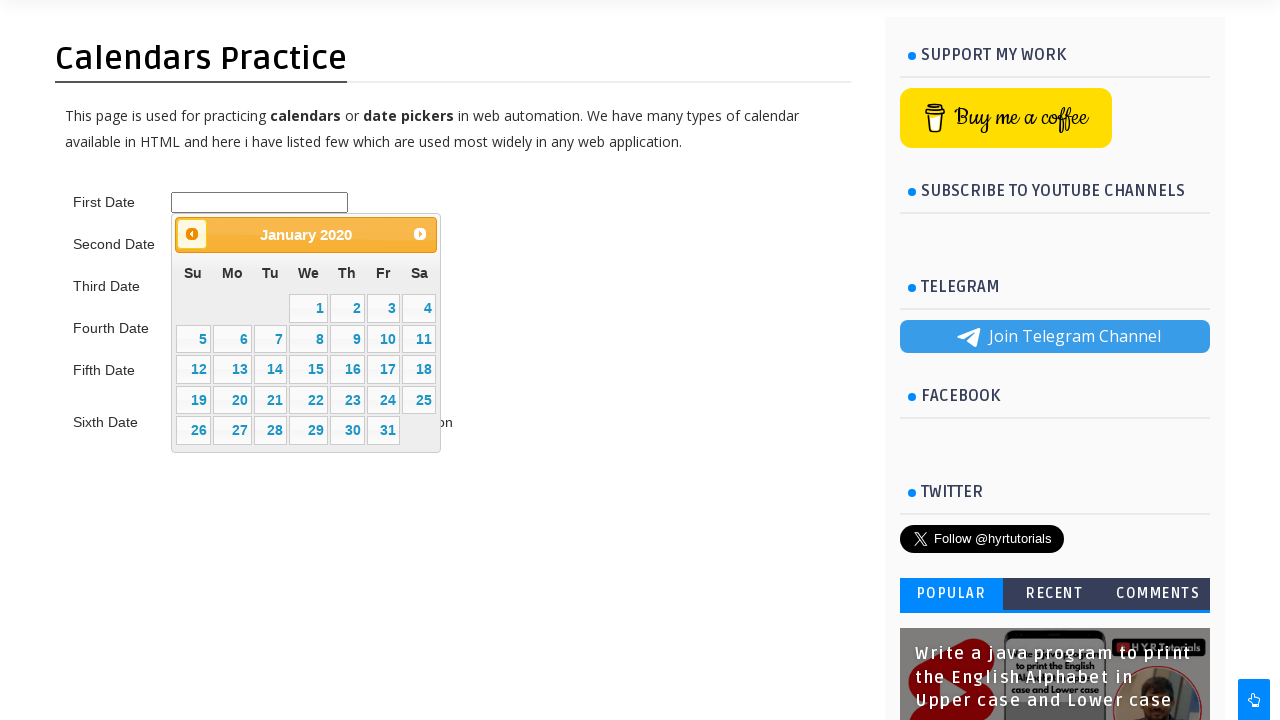

Waited for calendar to update after month navigation
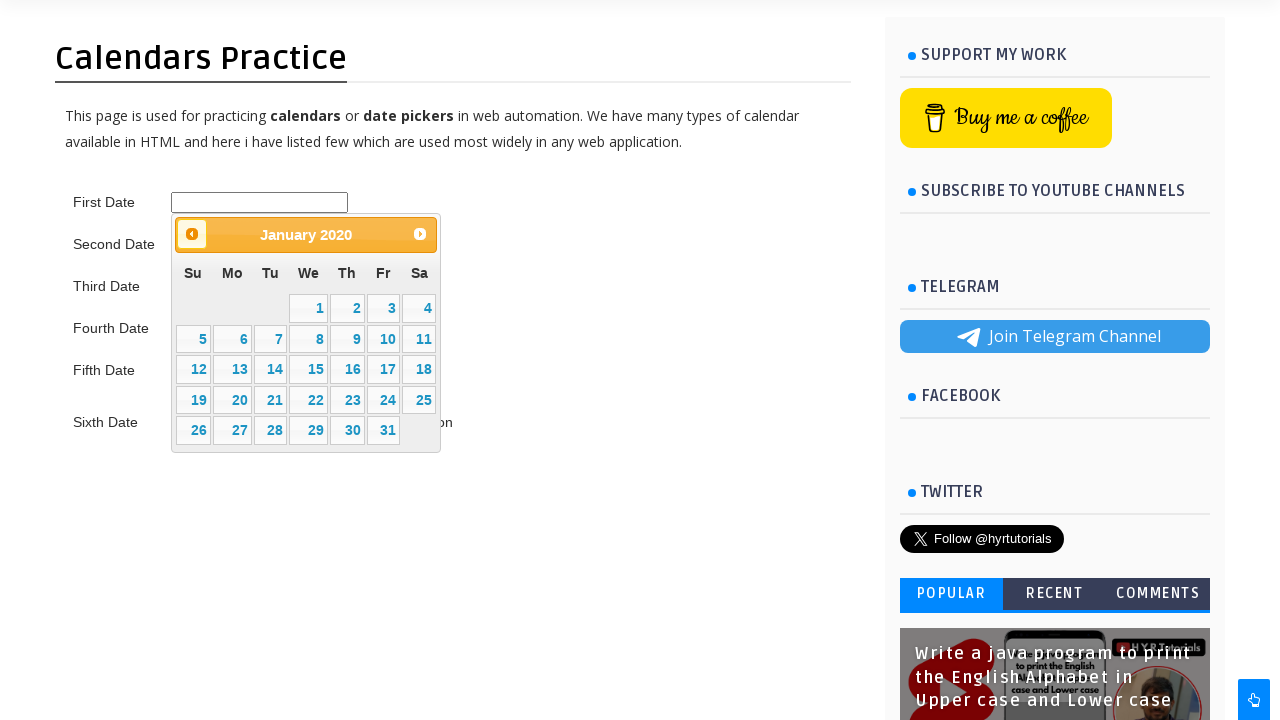

Clicked previous month button (currently viewing January 2020) at (192, 234) on #ui-datepicker-div > div > a.ui-datepicker-prev > span
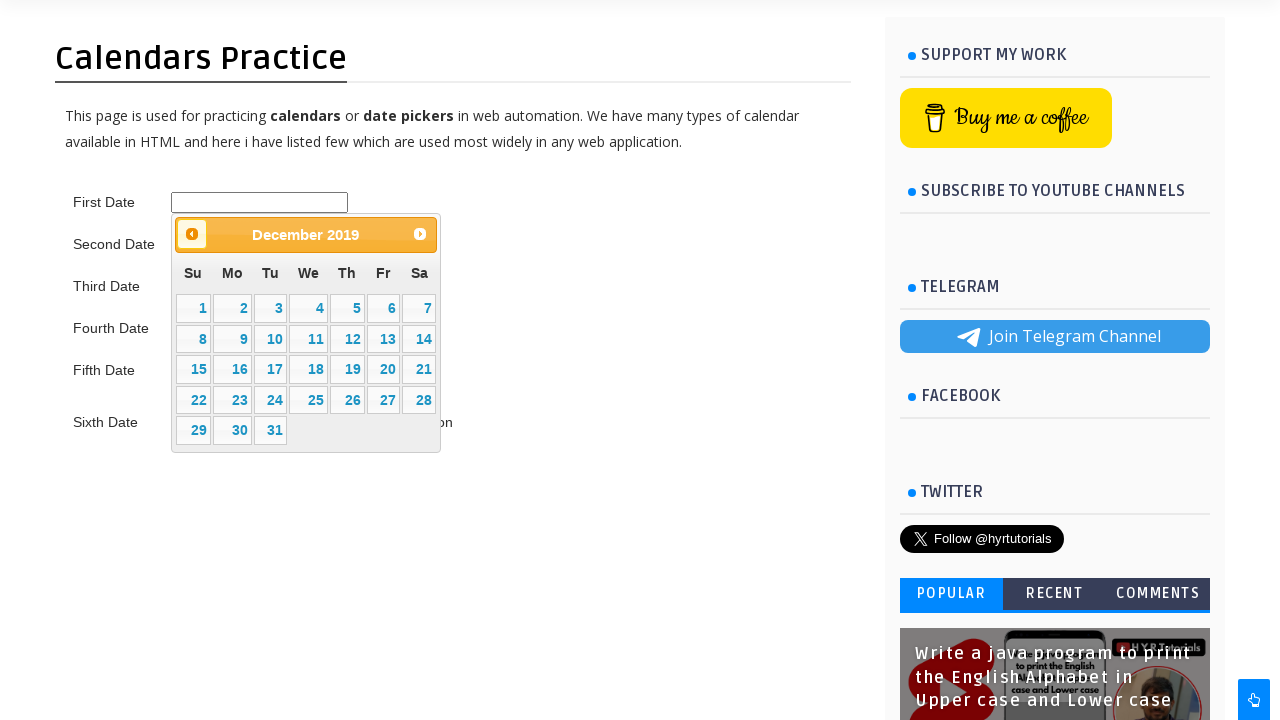

Waited for calendar to update after month navigation
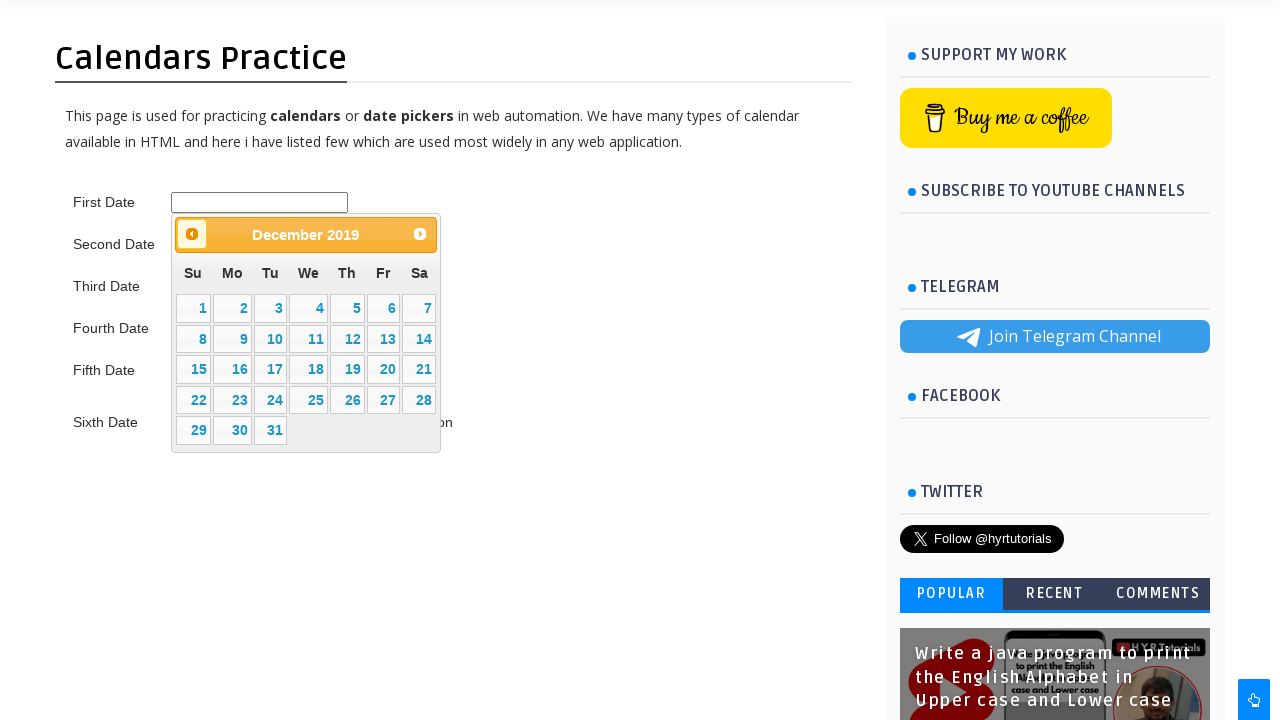

Clicked previous month button (currently viewing December 2019) at (192, 234) on #ui-datepicker-div > div > a.ui-datepicker-prev > span
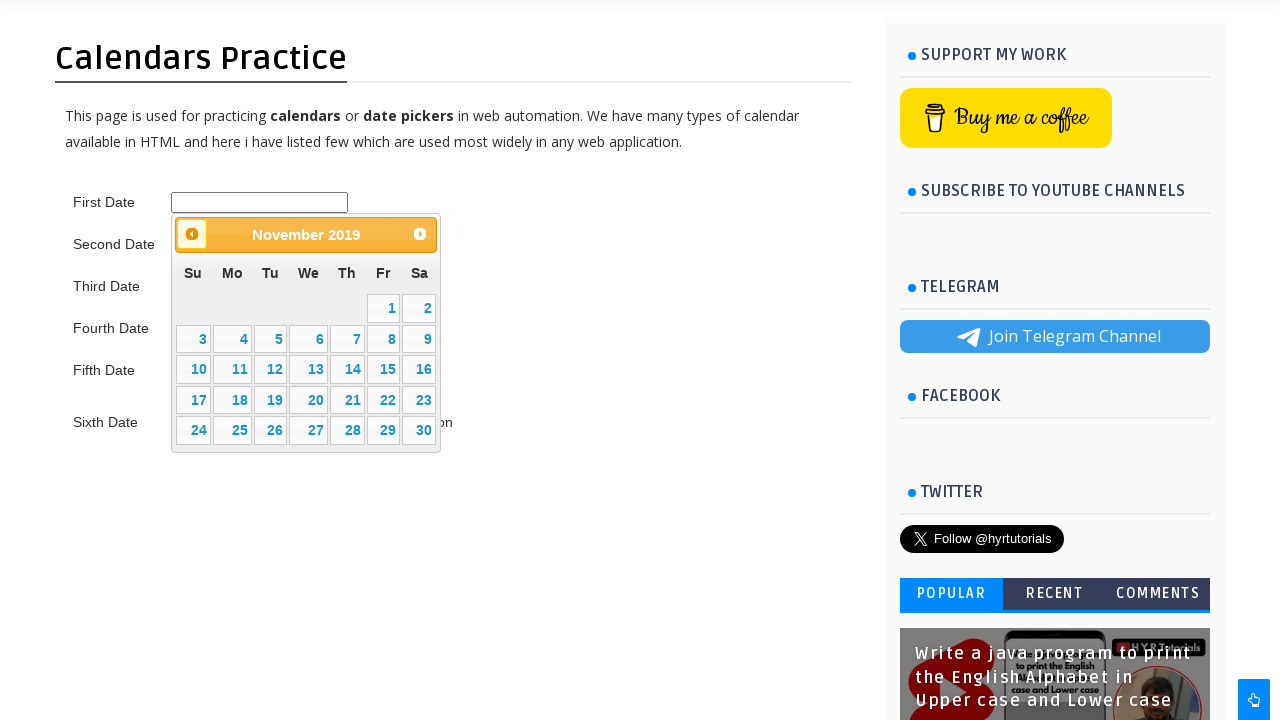

Waited for calendar to update after month navigation
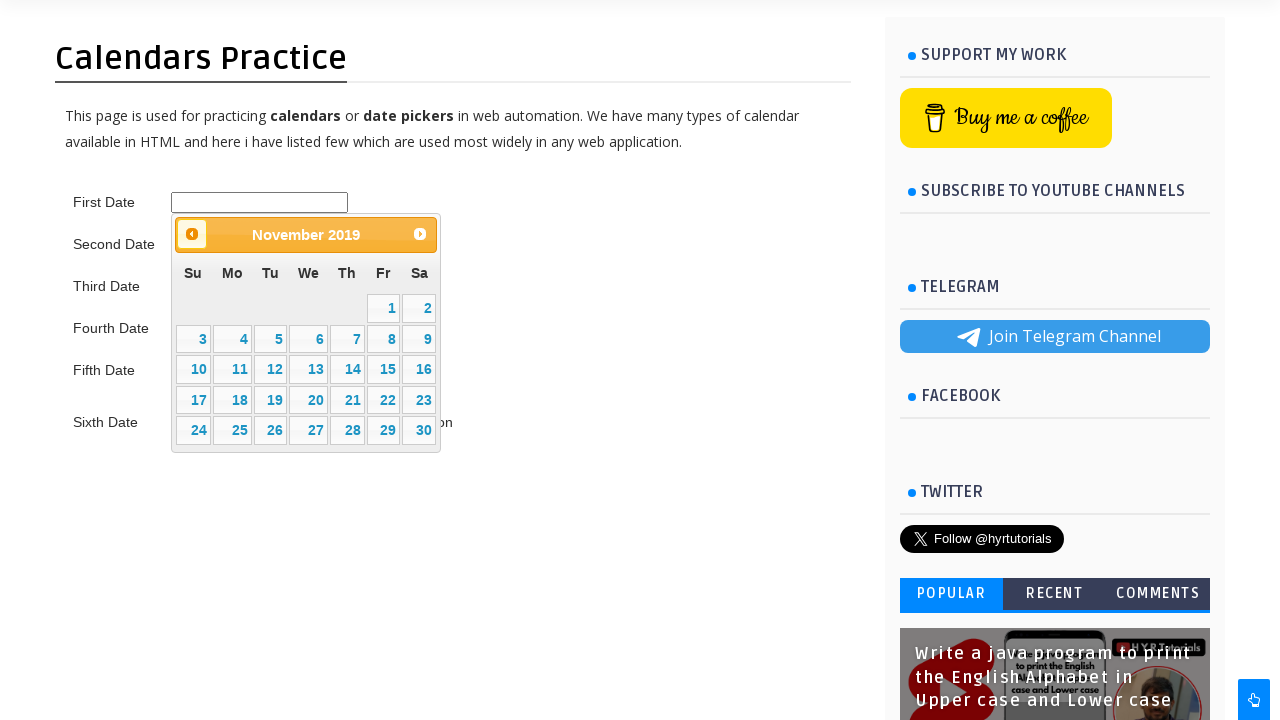

Clicked previous month button (currently viewing November 2019) at (192, 234) on #ui-datepicker-div > div > a.ui-datepicker-prev > span
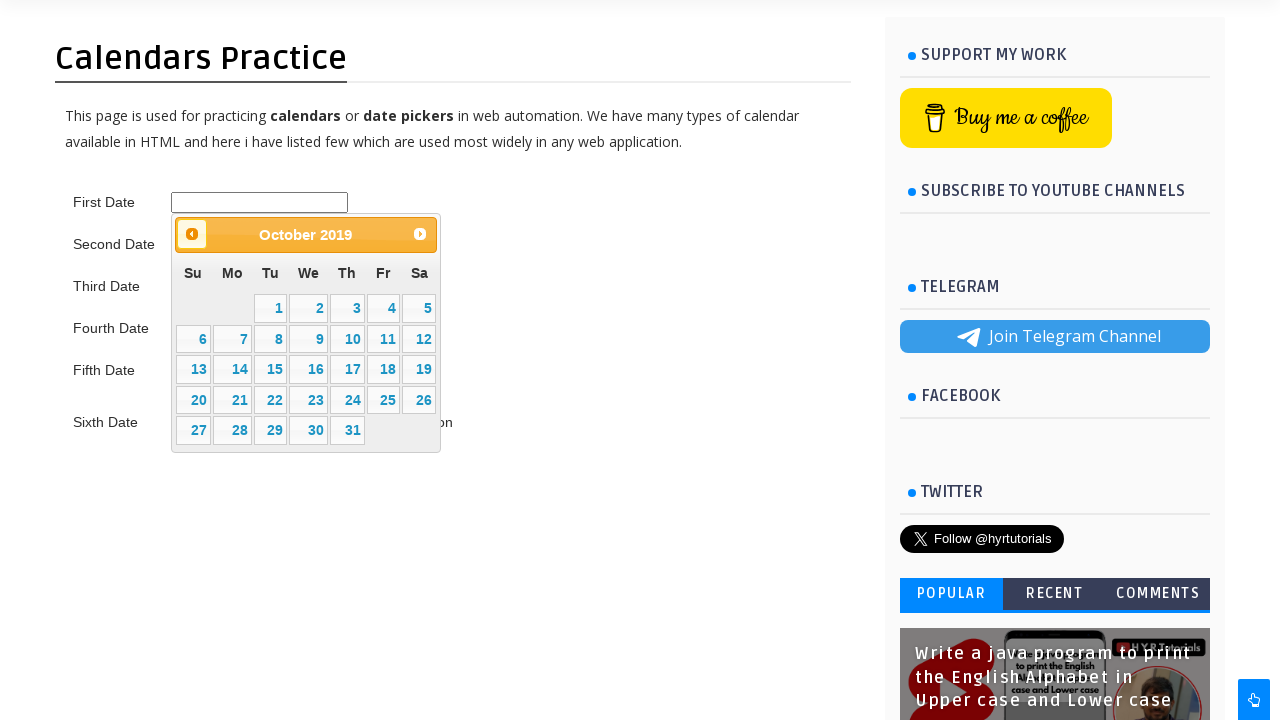

Waited for calendar to update after month navigation
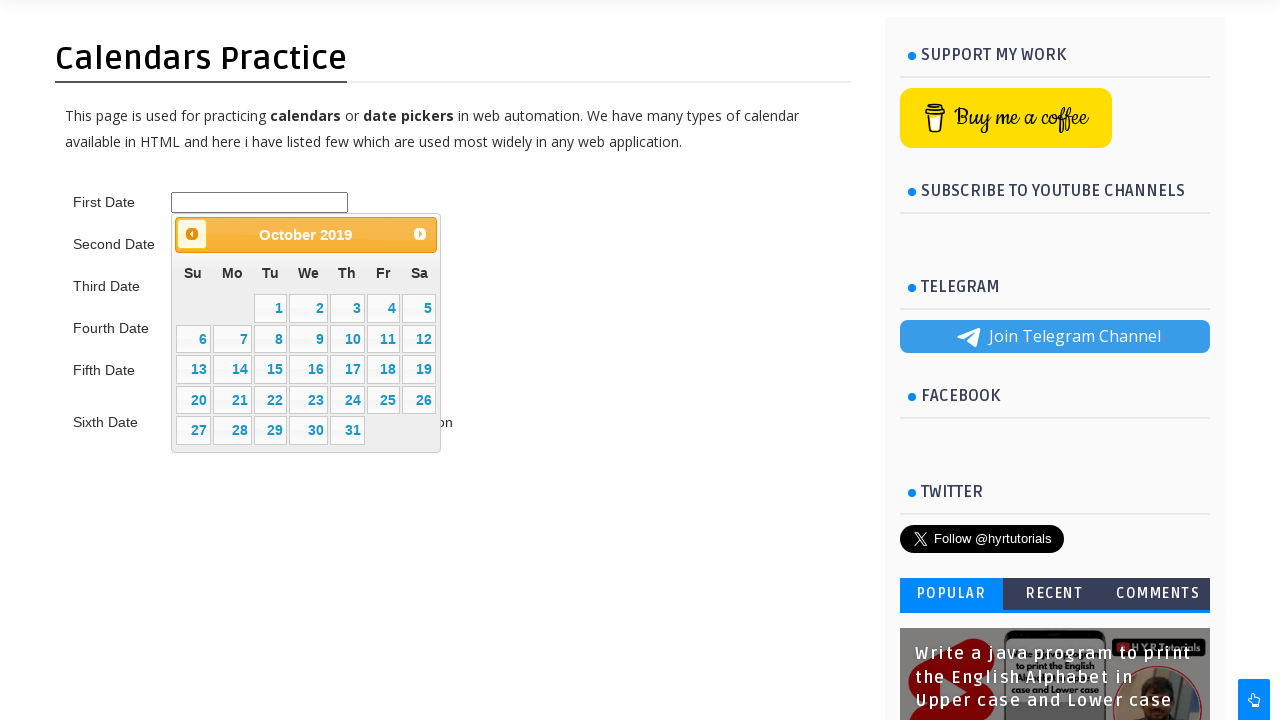

Clicked previous month button (currently viewing October 2019) at (192, 234) on #ui-datepicker-div > div > a.ui-datepicker-prev > span
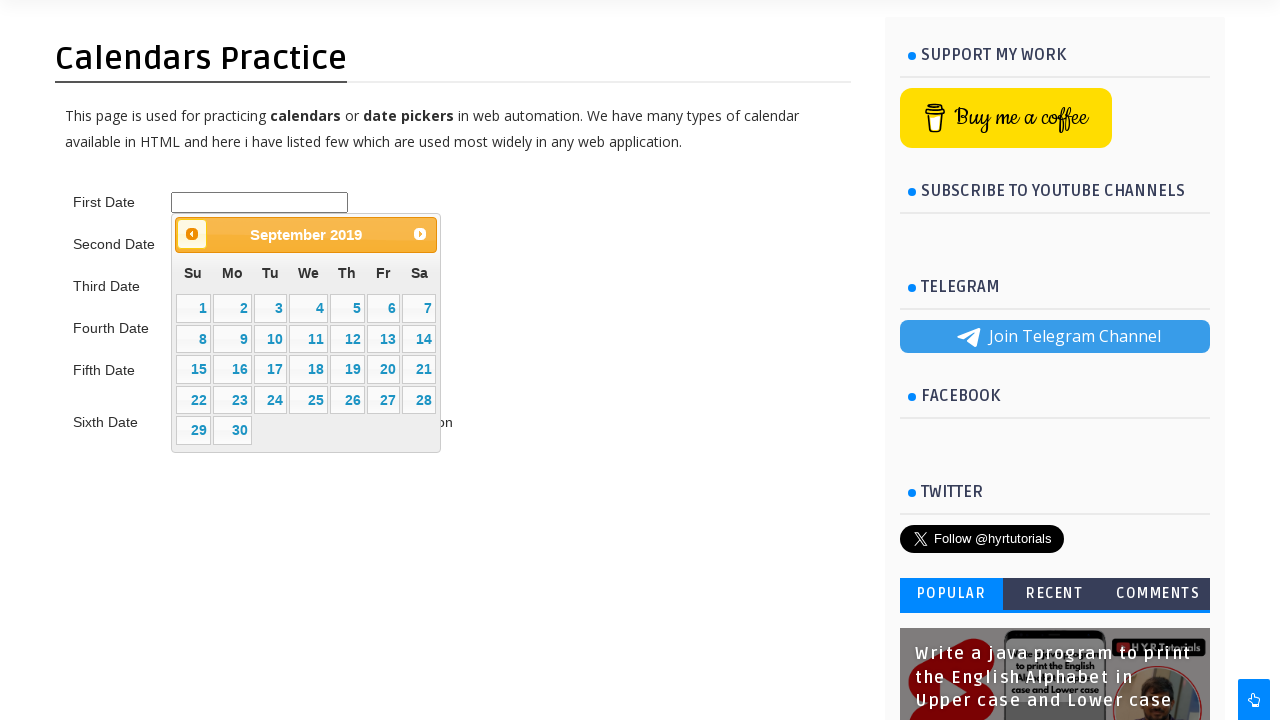

Waited for calendar to update after month navigation
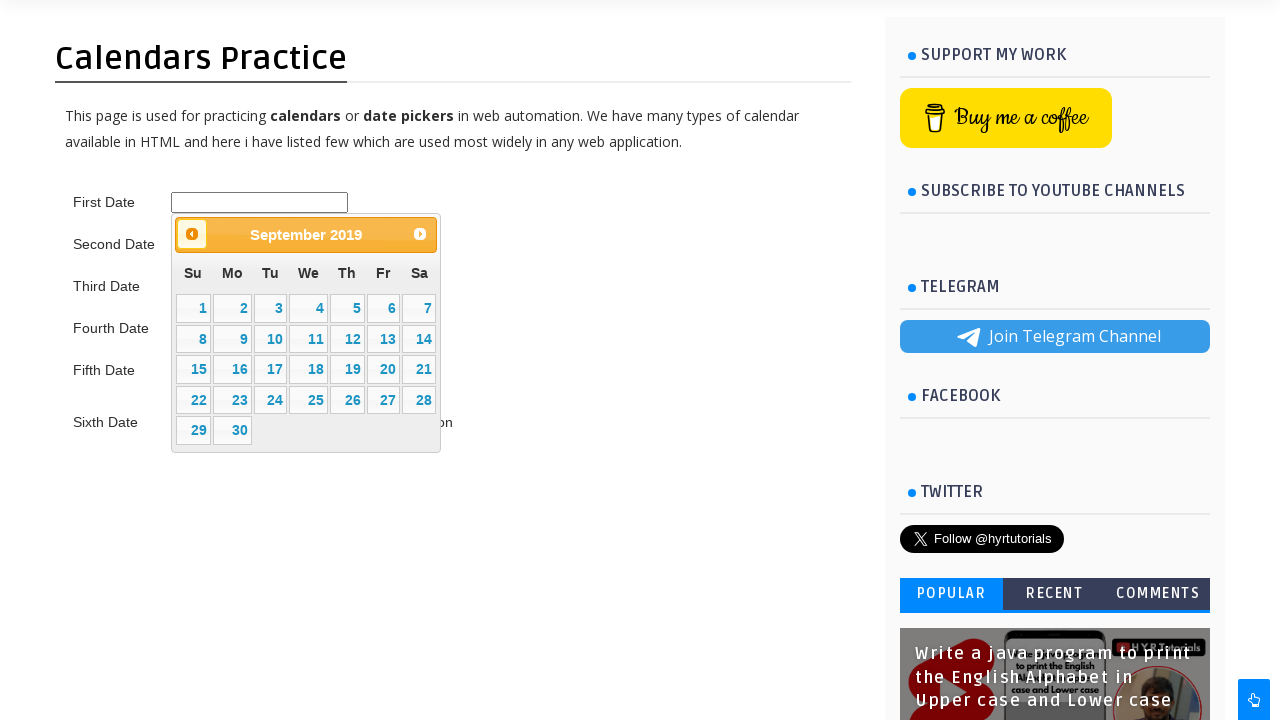

Clicked previous month button (currently viewing September 2019) at (192, 234) on #ui-datepicker-div > div > a.ui-datepicker-prev > span
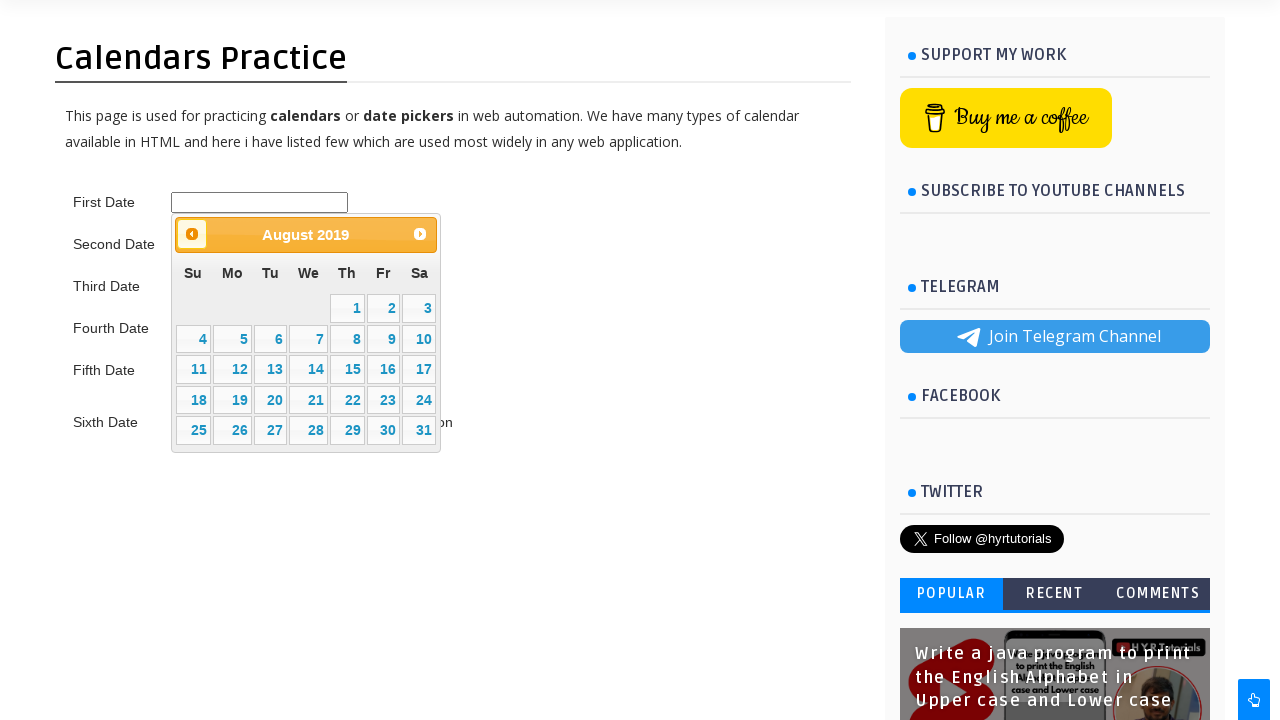

Waited for calendar to update after month navigation
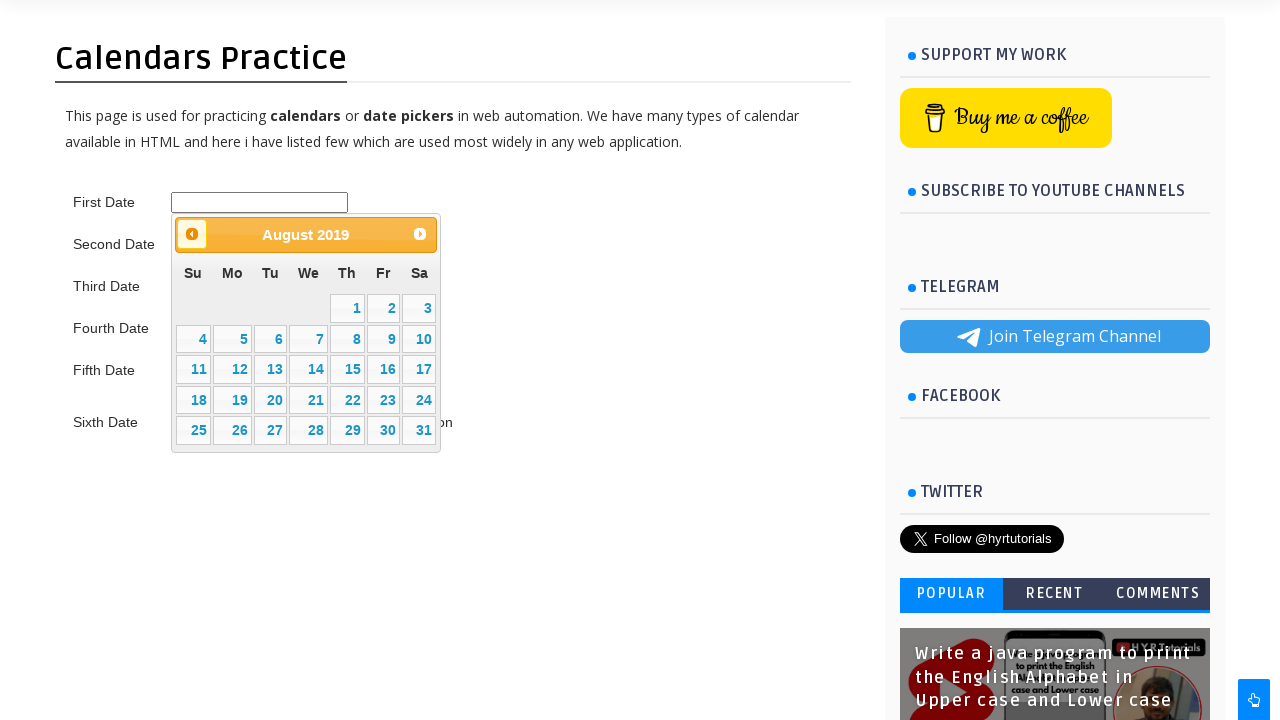

Clicked previous month button (currently viewing August 2019) at (192, 234) on #ui-datepicker-div > div > a.ui-datepicker-prev > span
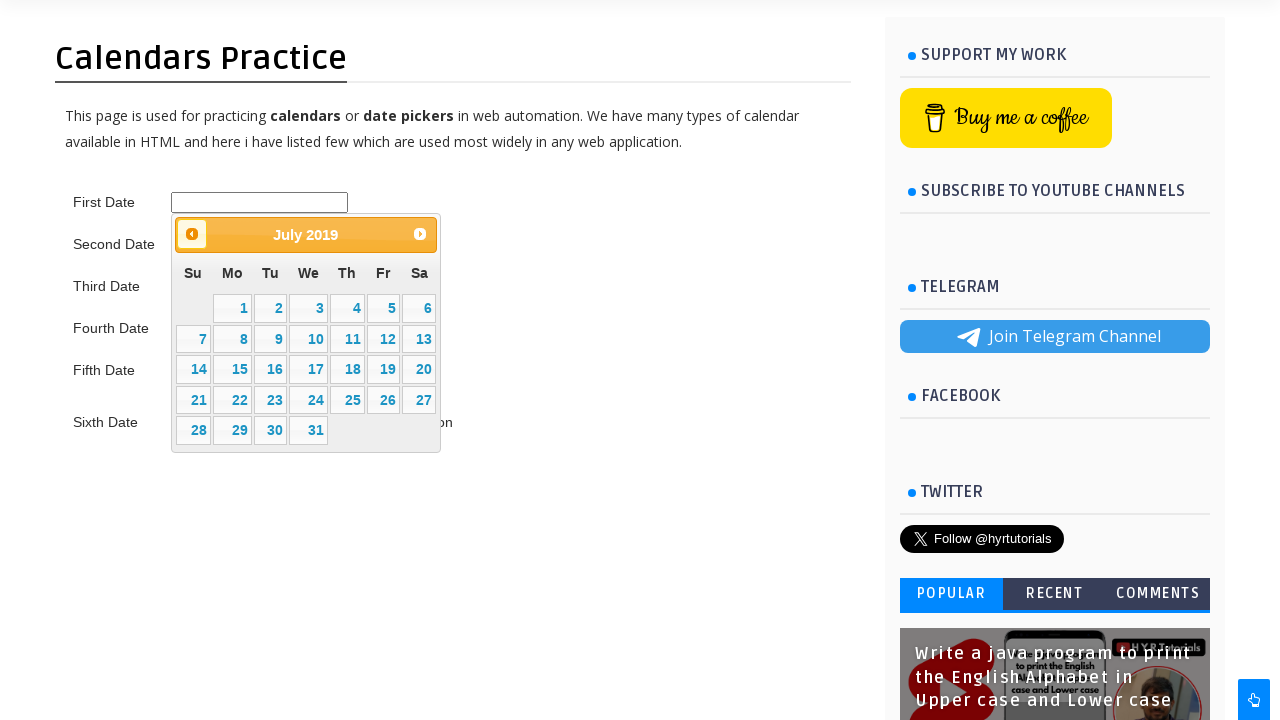

Waited for calendar to update after month navigation
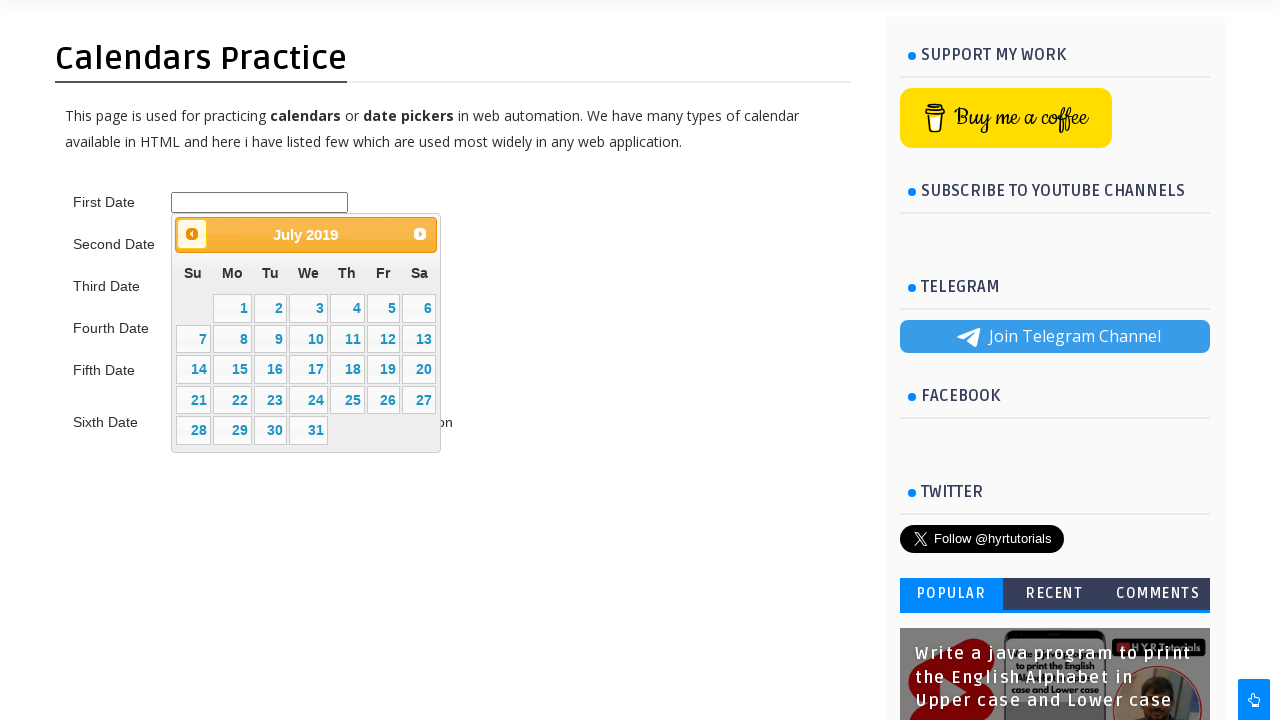

Clicked previous month button (currently viewing July 2019) at (192, 234) on #ui-datepicker-div > div > a.ui-datepicker-prev > span
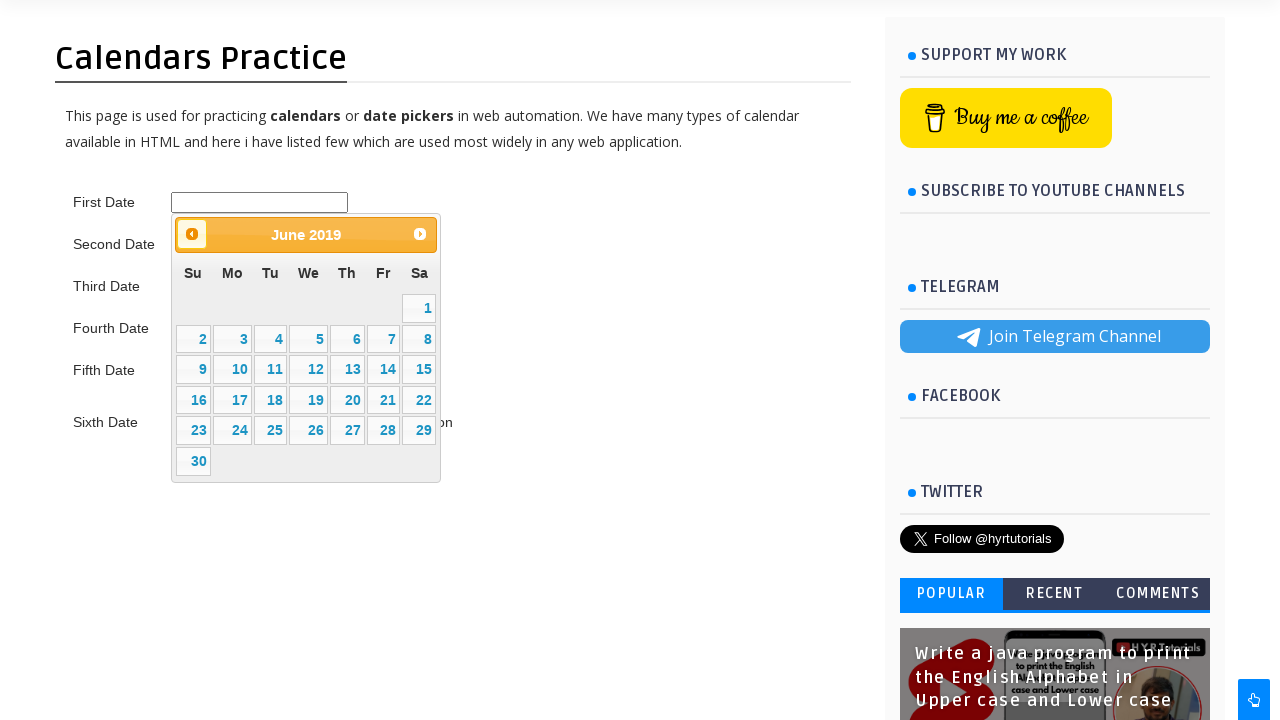

Waited for calendar to update after month navigation
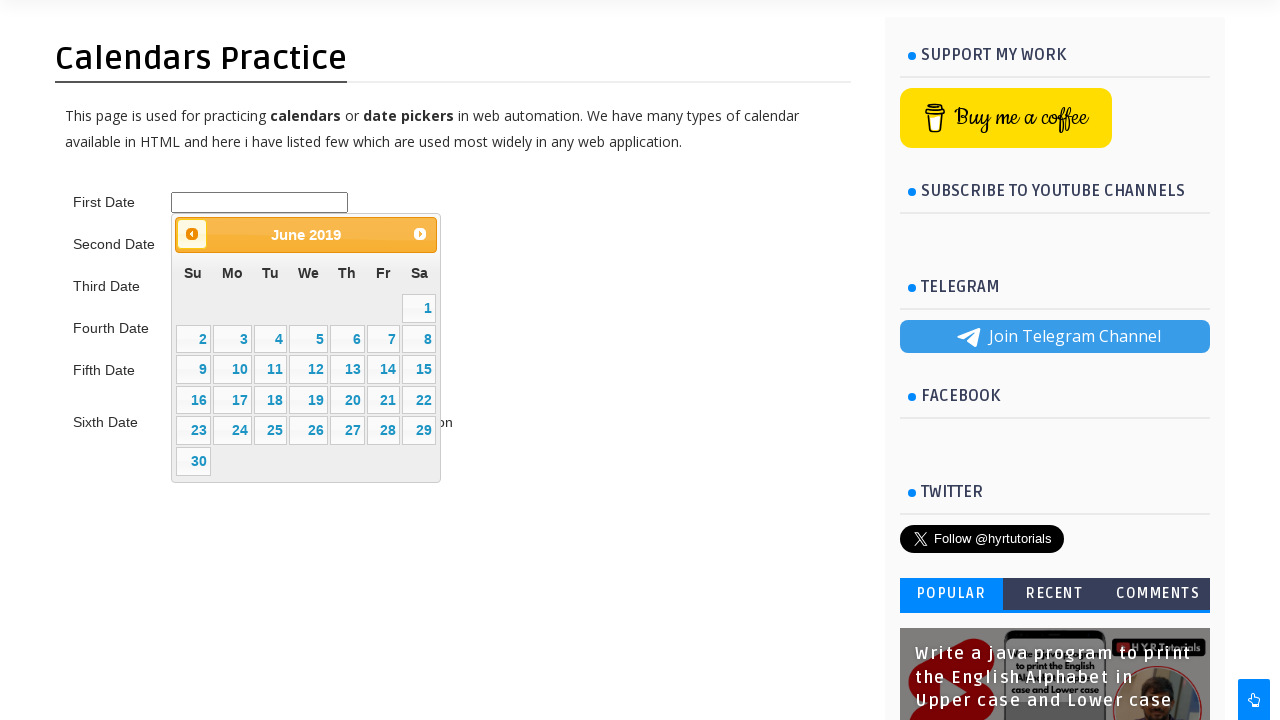

Clicked previous month button (currently viewing June 2019) at (192, 234) on #ui-datepicker-div > div > a.ui-datepicker-prev > span
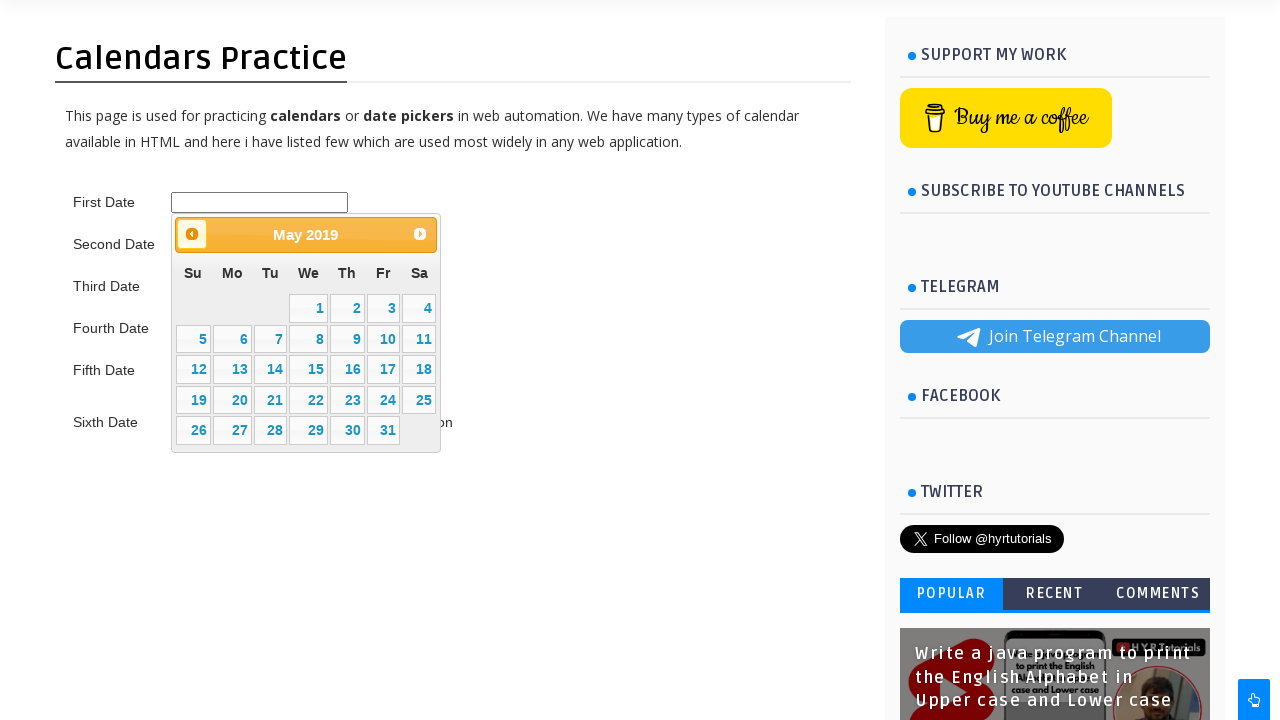

Waited for calendar to update after month navigation
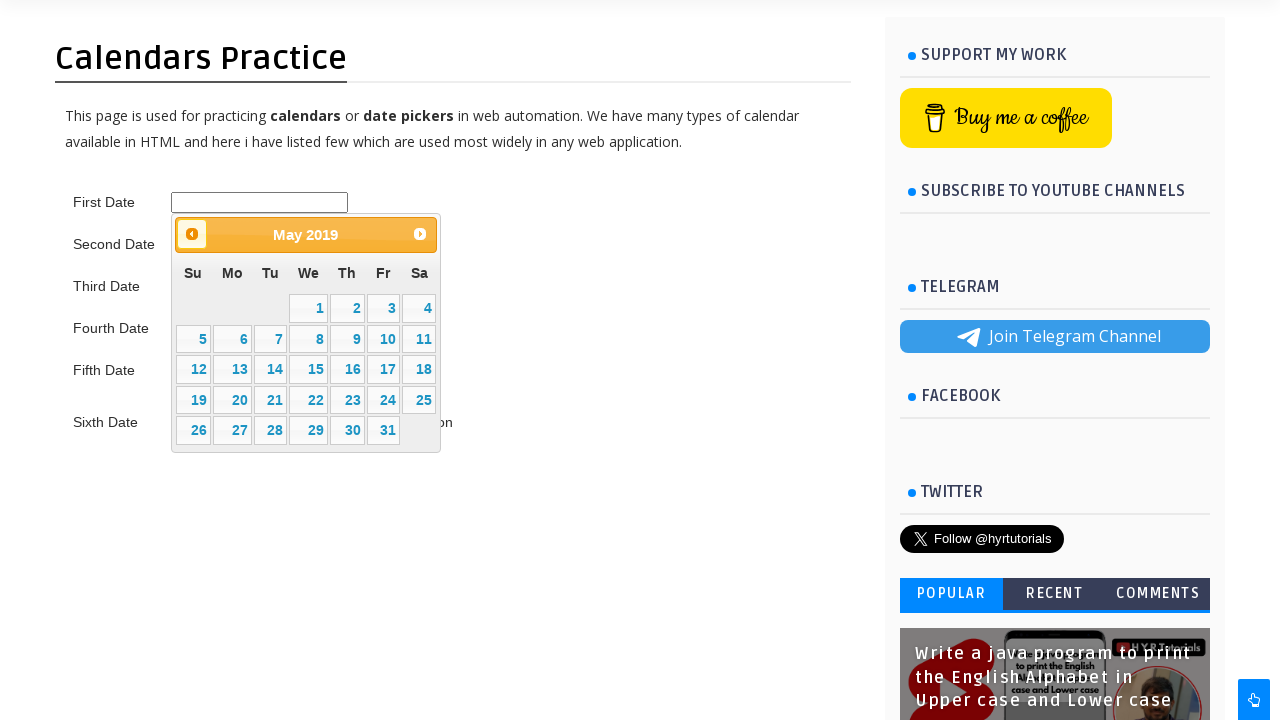

Clicked previous month button (currently viewing May 2019) at (192, 234) on #ui-datepicker-div > div > a.ui-datepicker-prev > span
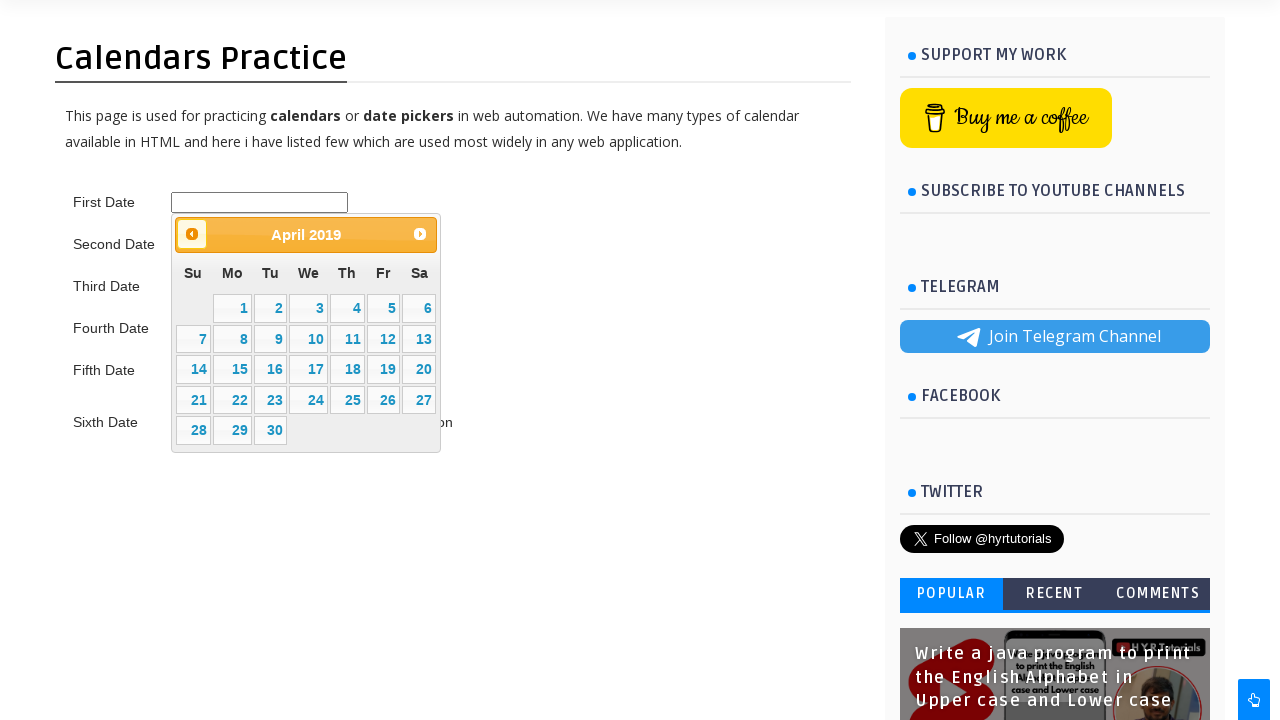

Waited for calendar to update after month navigation
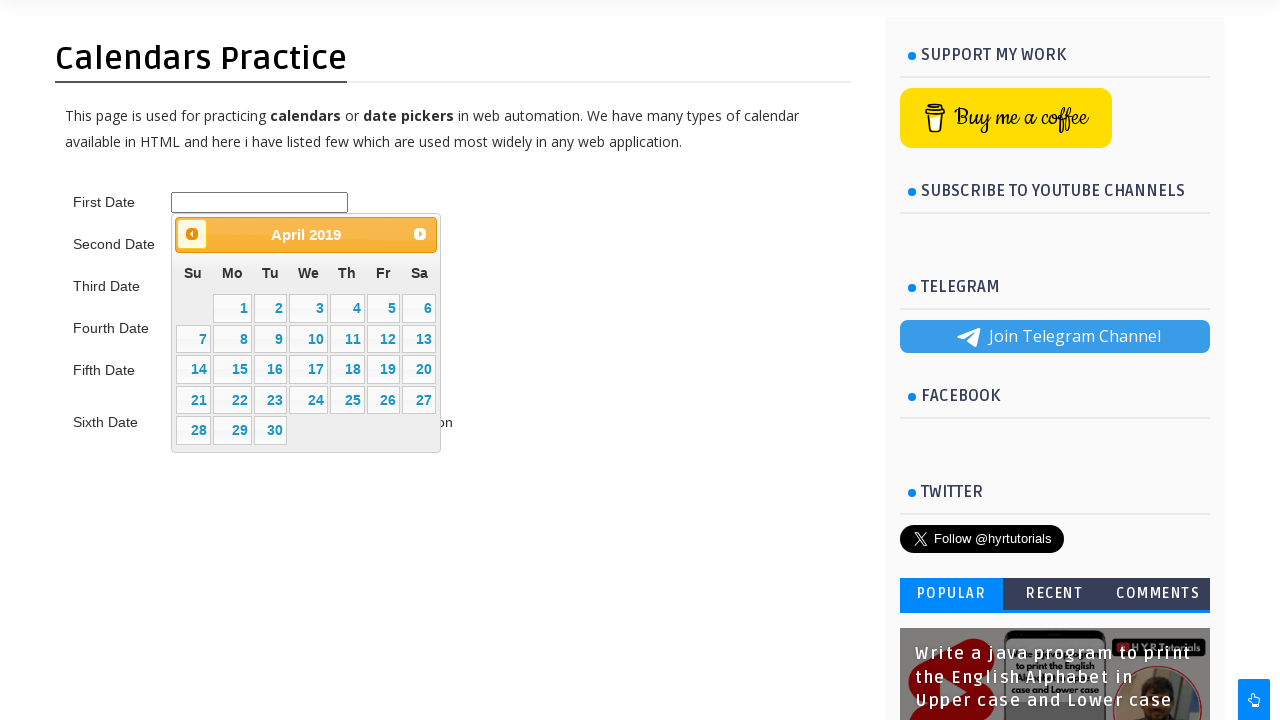

Clicked previous month button (currently viewing April 2019) at (192, 234) on #ui-datepicker-div > div > a.ui-datepicker-prev > span
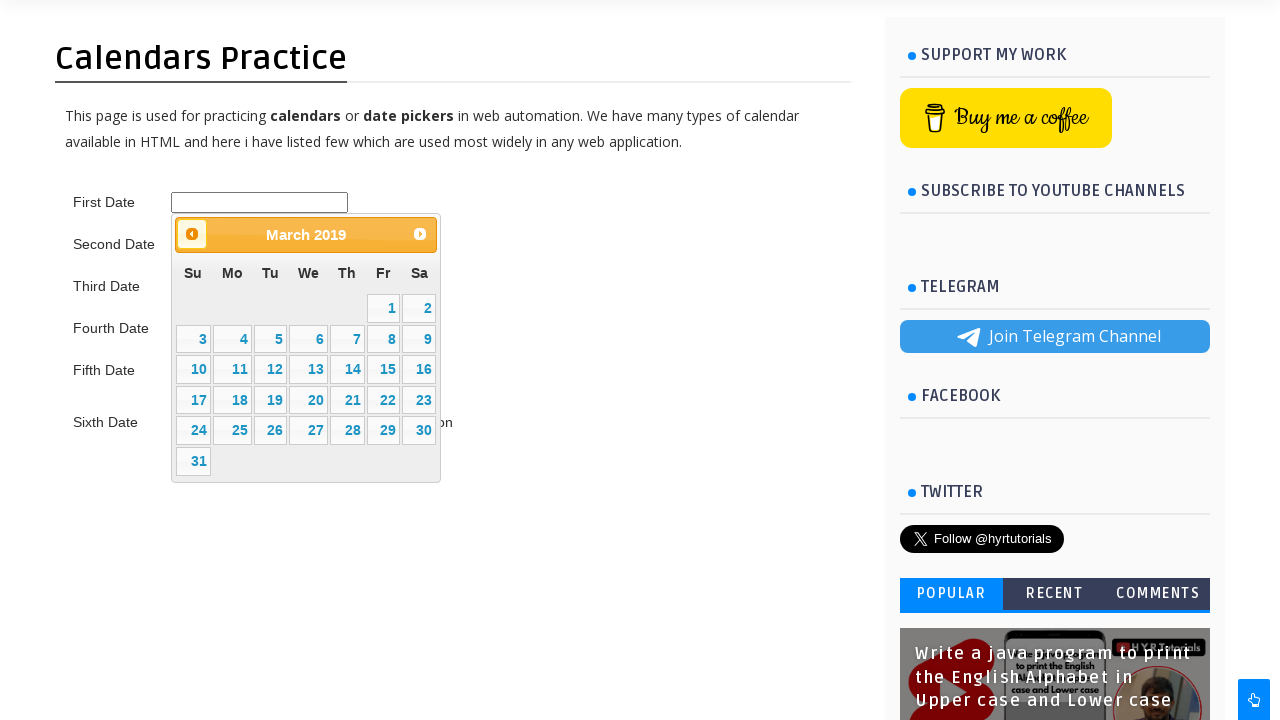

Waited for calendar to update after month navigation
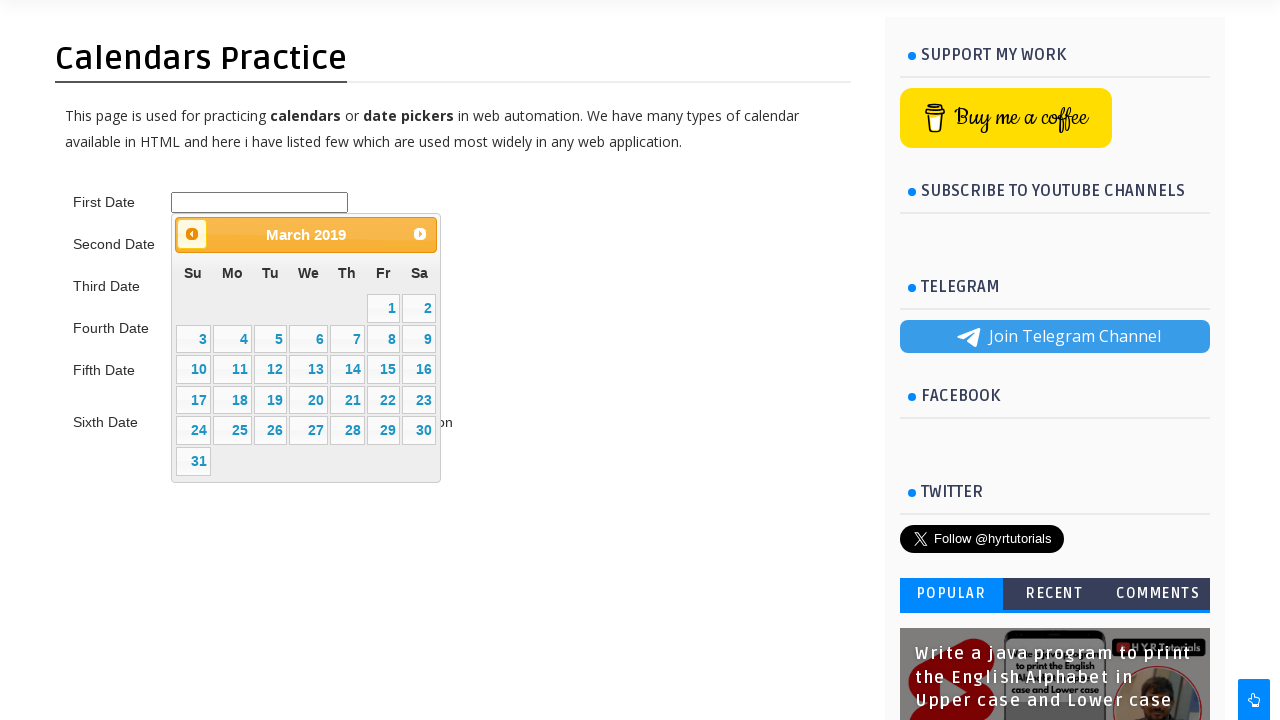

Clicked previous month button (currently viewing March 2019) at (192, 234) on #ui-datepicker-div > div > a.ui-datepicker-prev > span
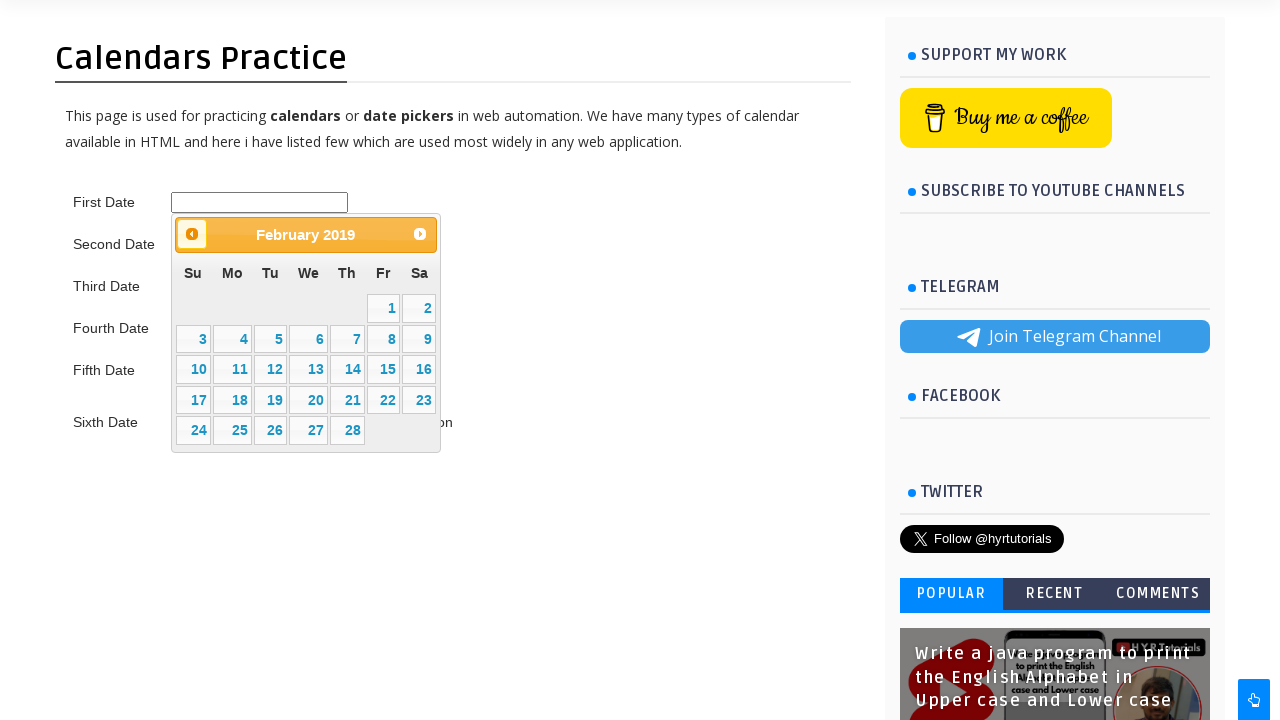

Waited for calendar to update after month navigation
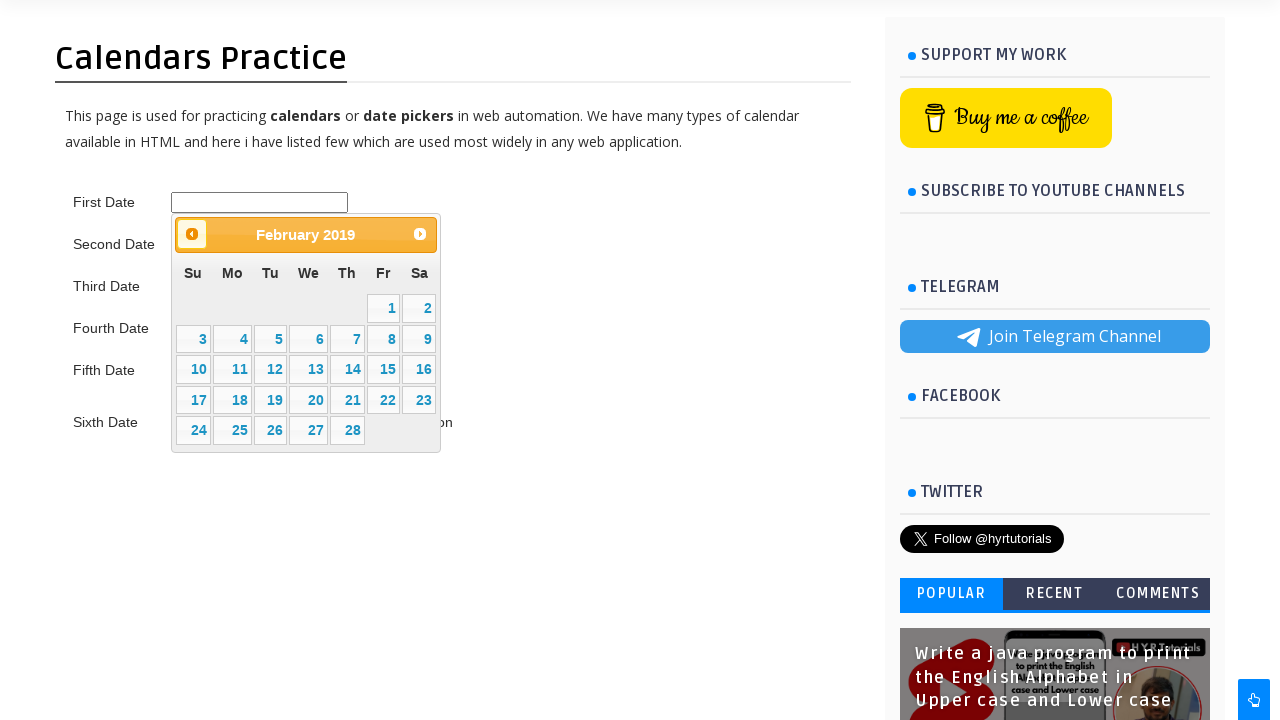

Clicked previous month button (currently viewing February 2019) at (192, 234) on #ui-datepicker-div > div > a.ui-datepicker-prev > span
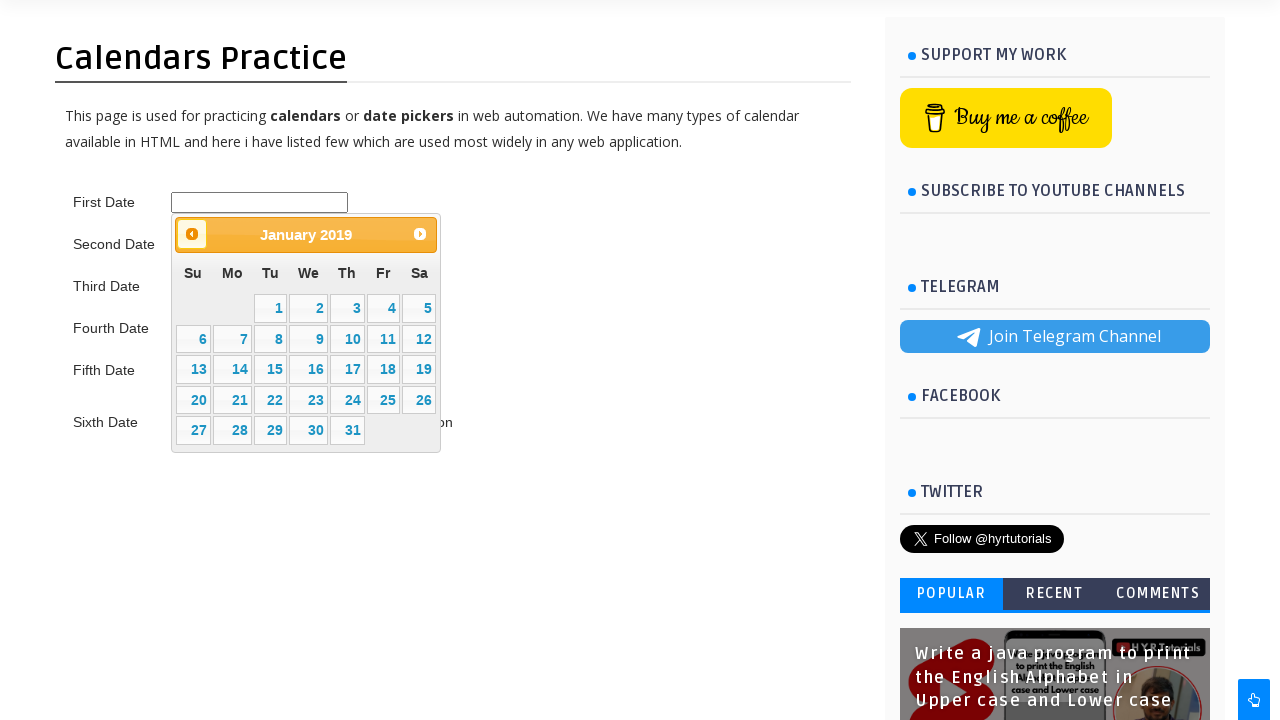

Waited for calendar to update after month navigation
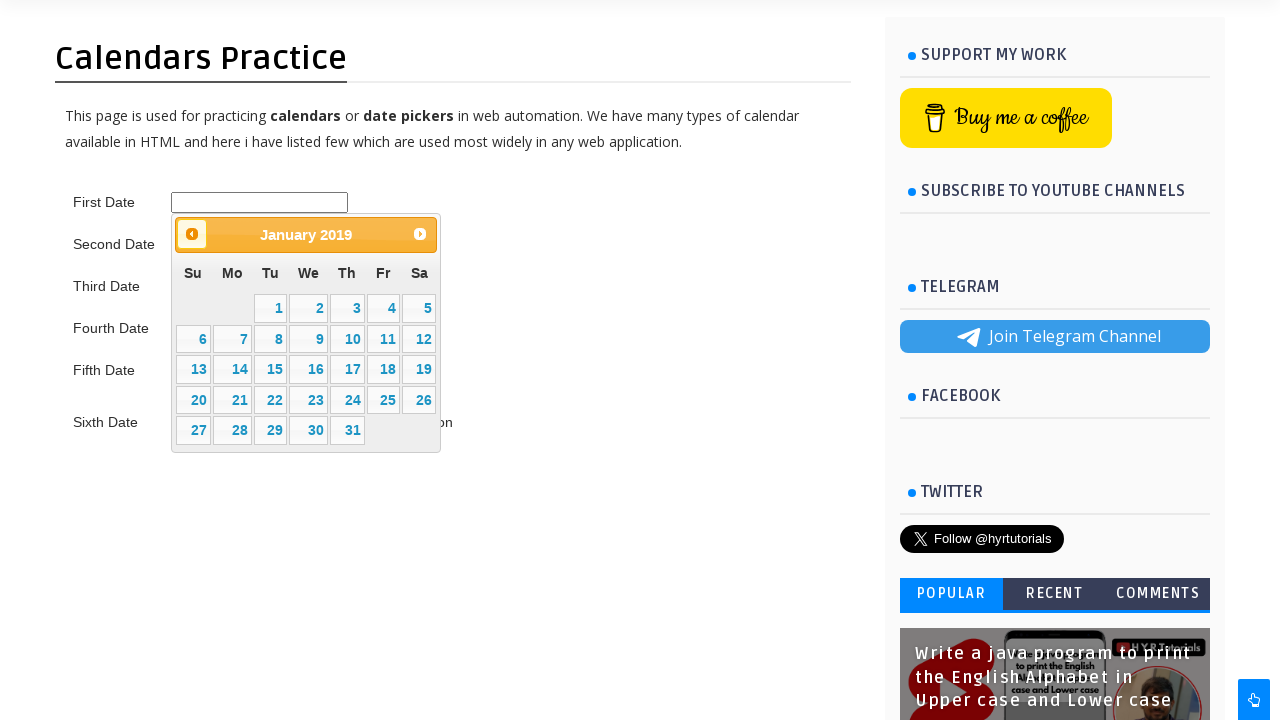

Clicked previous month button (currently viewing January 2019) at (192, 234) on #ui-datepicker-div > div > a.ui-datepicker-prev > span
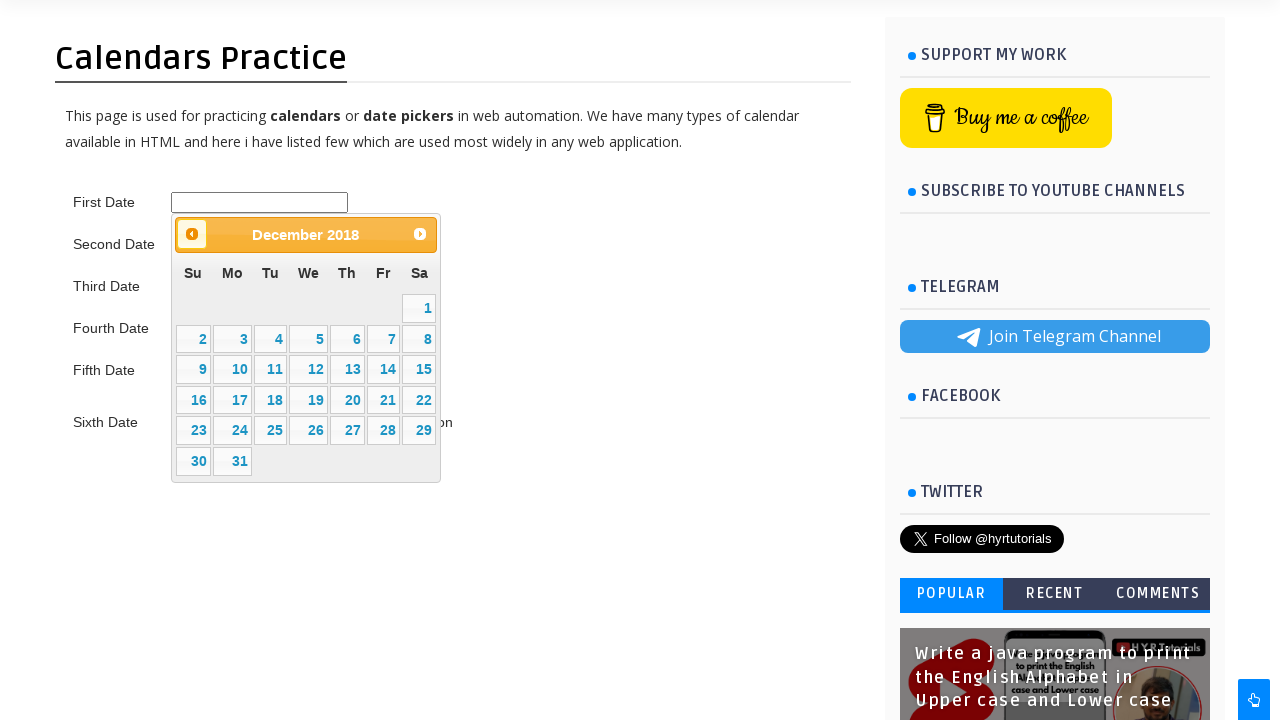

Waited for calendar to update after month navigation
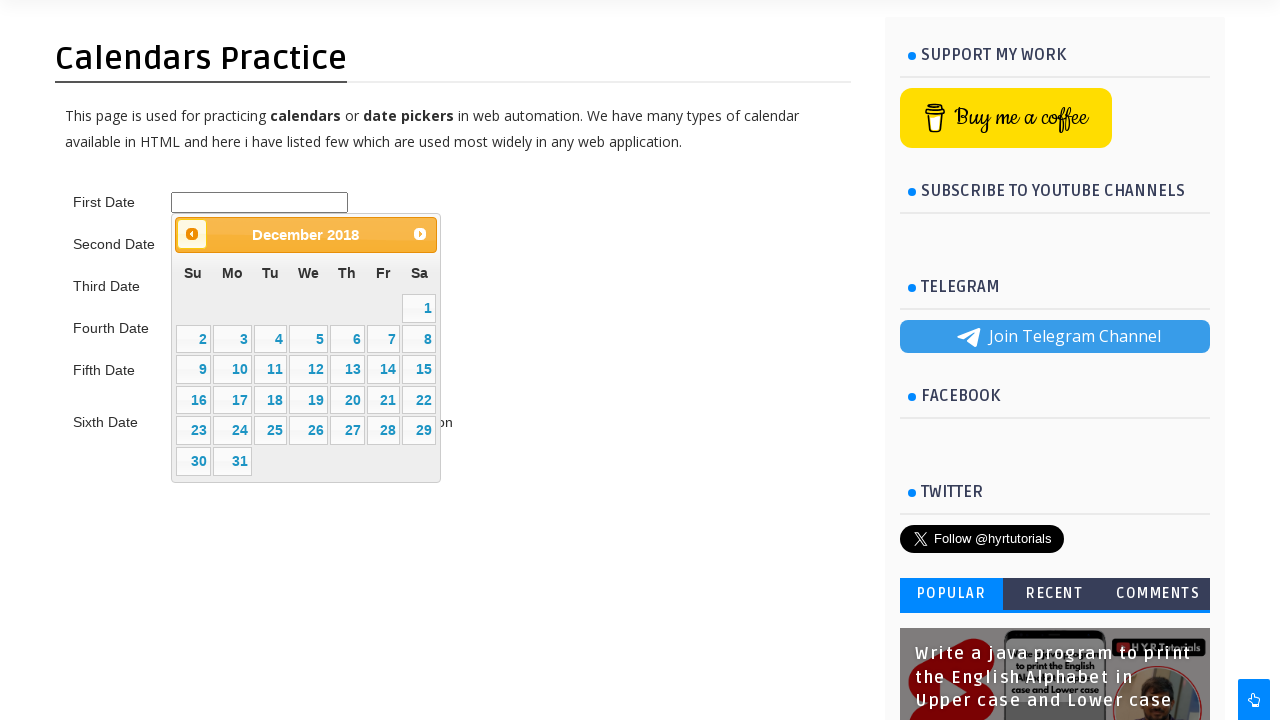

Clicked previous month button (currently viewing December 2018) at (192, 234) on #ui-datepicker-div > div > a.ui-datepicker-prev > span
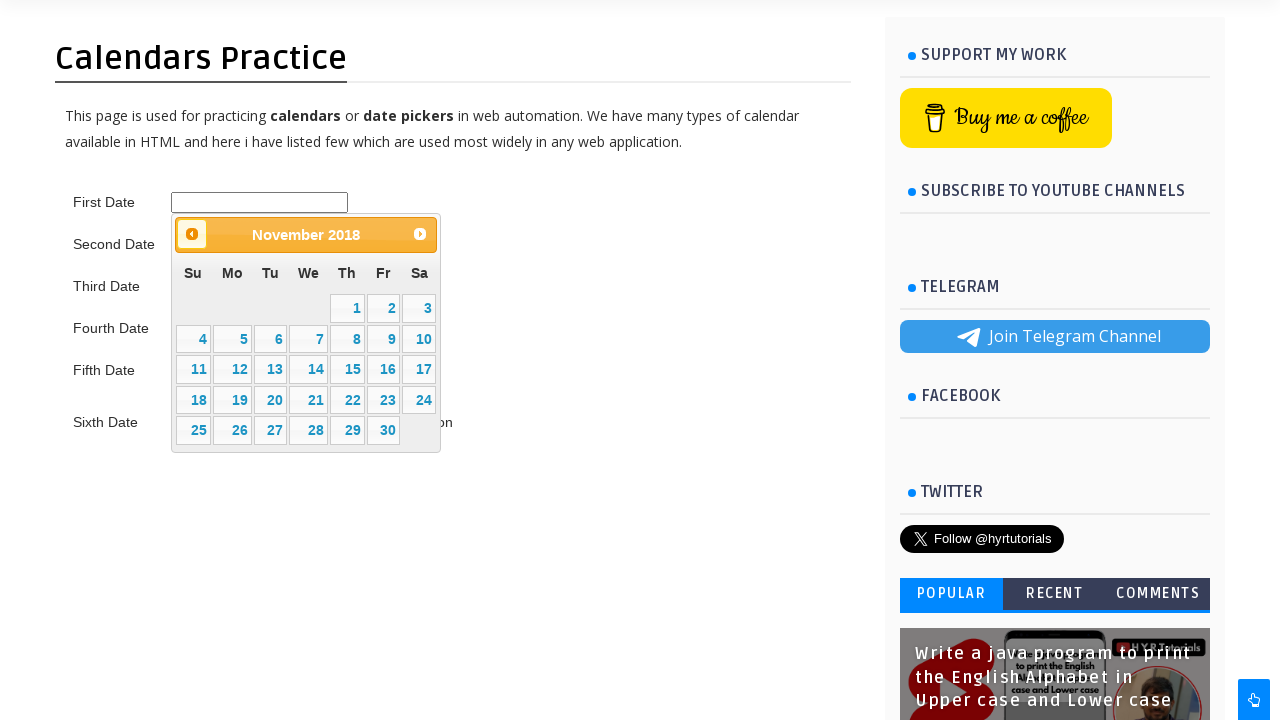

Waited for calendar to update after month navigation
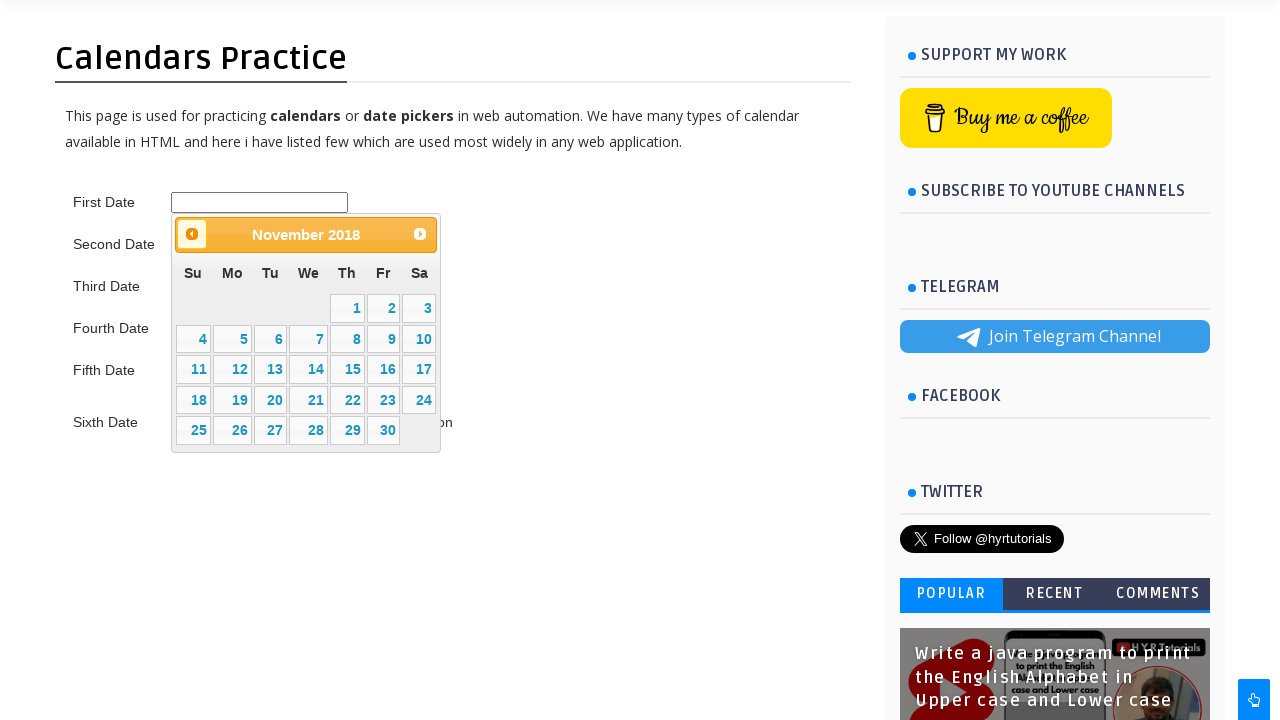

Clicked previous month button (currently viewing November 2018) at (192, 234) on #ui-datepicker-div > div > a.ui-datepicker-prev > span
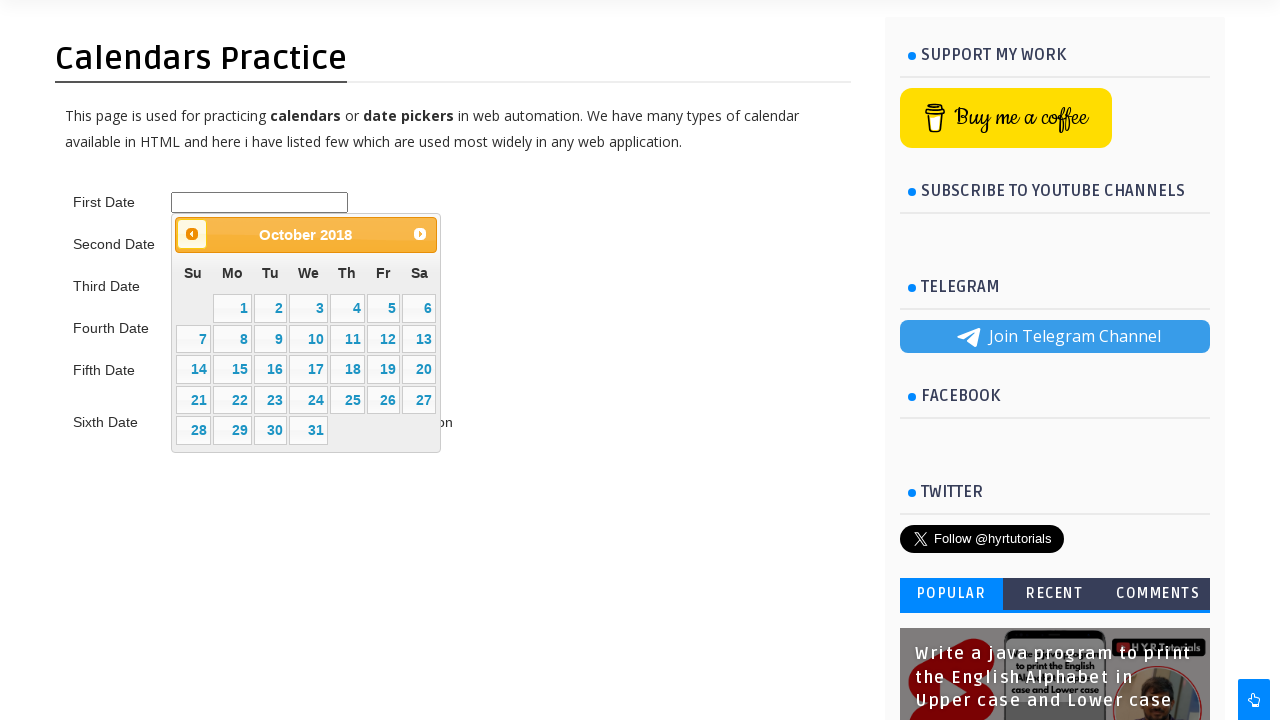

Waited for calendar to update after month navigation
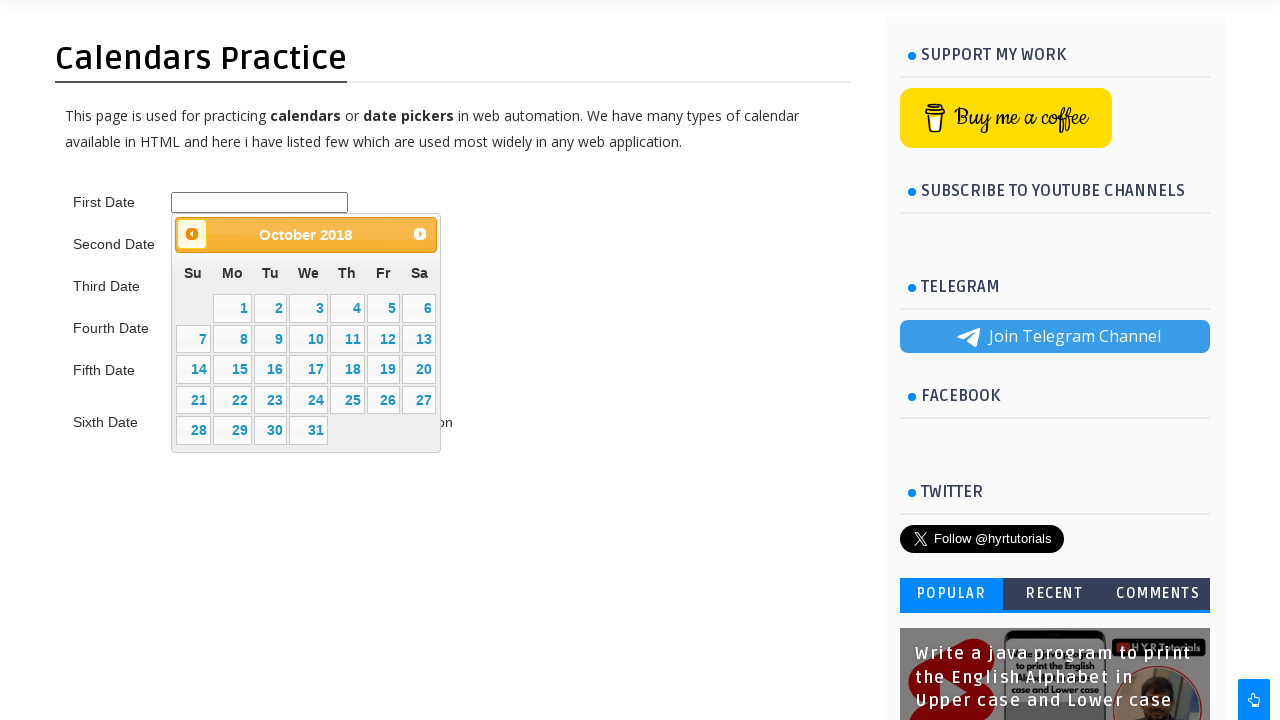

Clicked previous month button (currently viewing October 2018) at (192, 234) on #ui-datepicker-div > div > a.ui-datepicker-prev > span
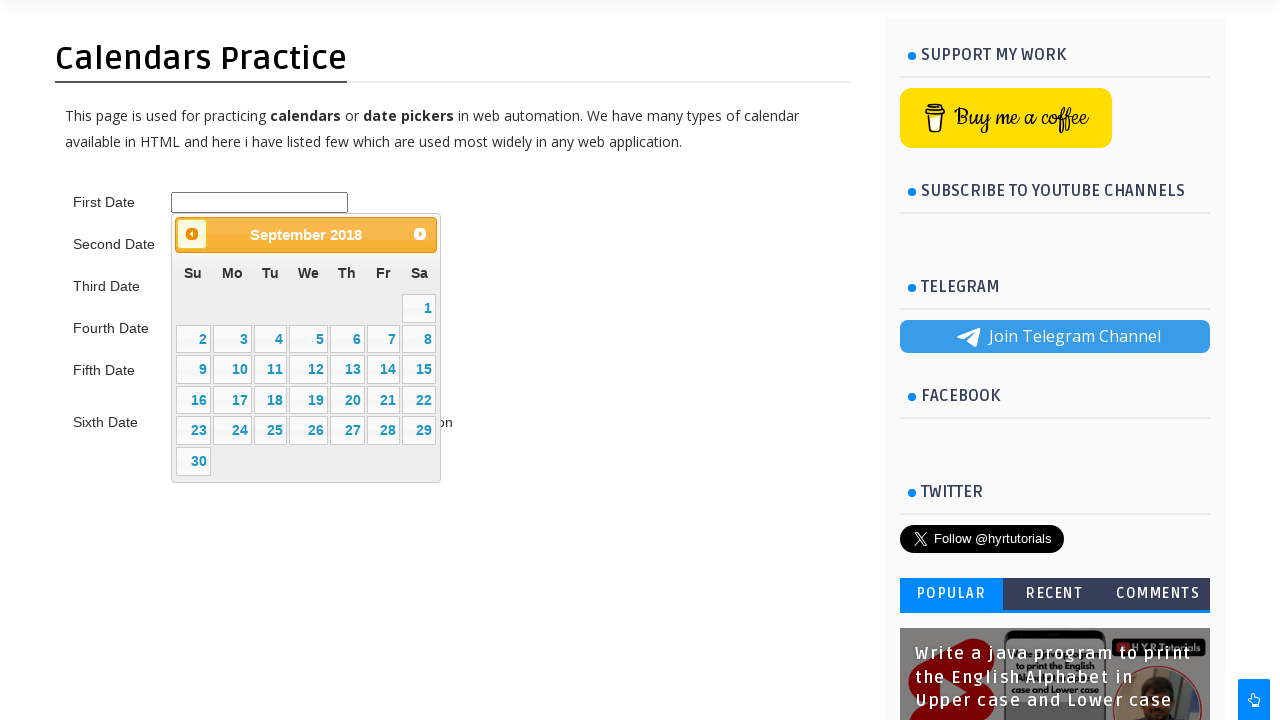

Waited for calendar to update after month navigation
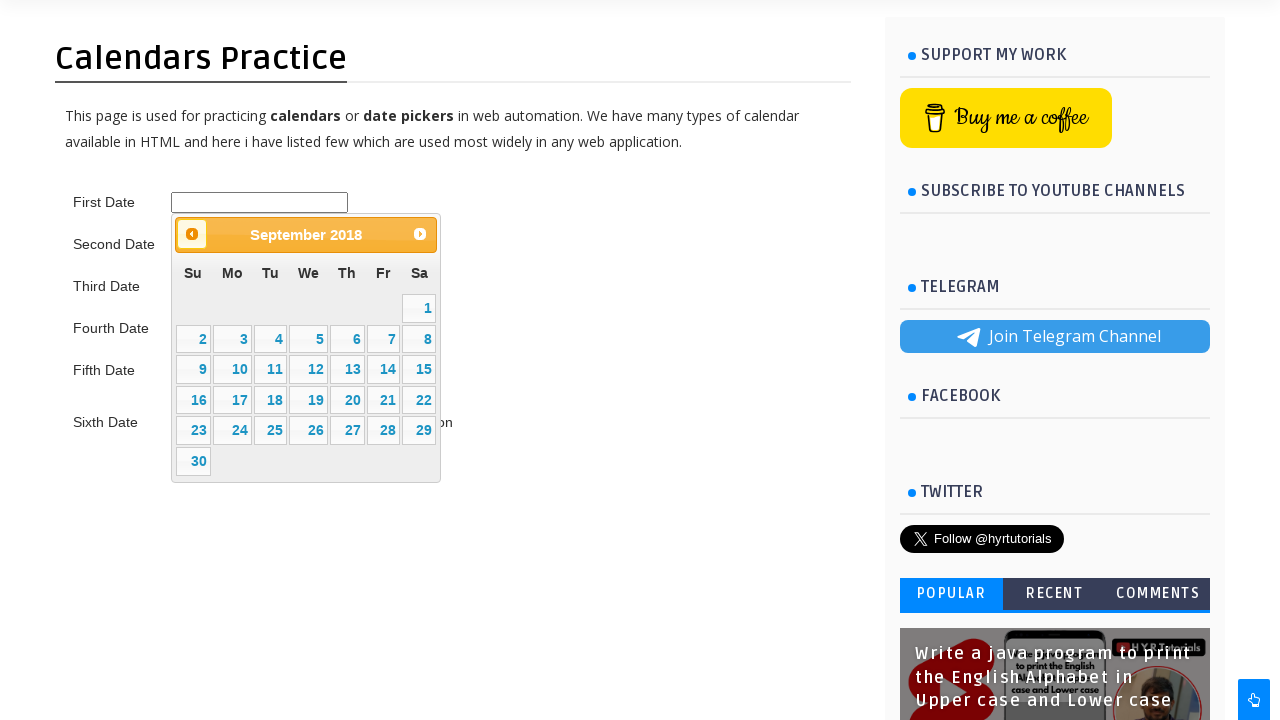

Clicked previous month button (currently viewing September 2018) at (192, 234) on #ui-datepicker-div > div > a.ui-datepicker-prev > span
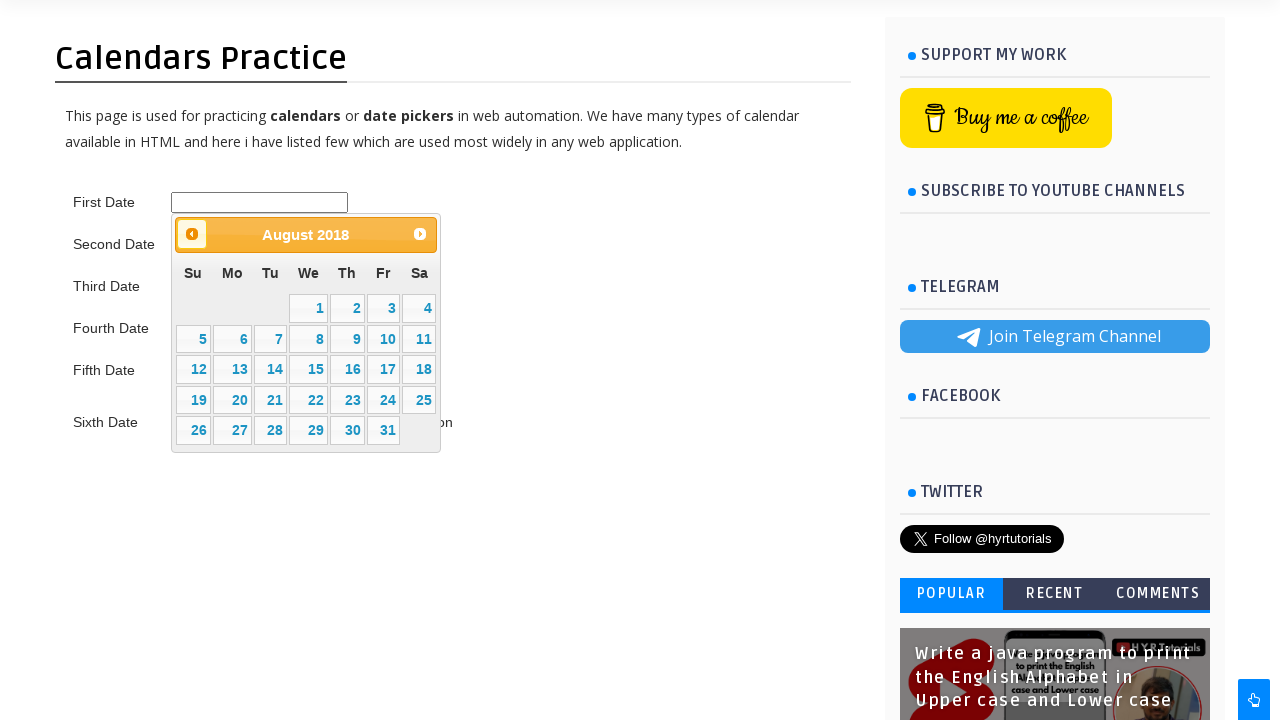

Waited for calendar to update after month navigation
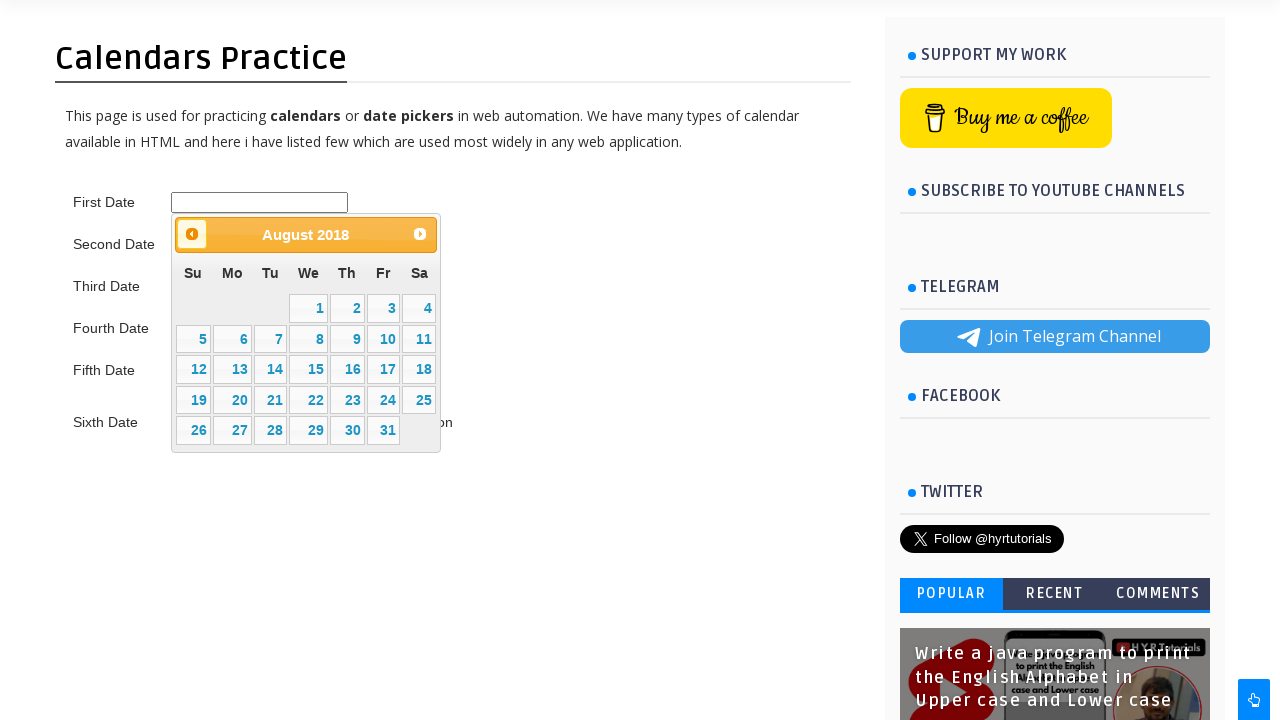

Clicked previous month button (currently viewing August 2018) at (192, 234) on #ui-datepicker-div > div > a.ui-datepicker-prev > span
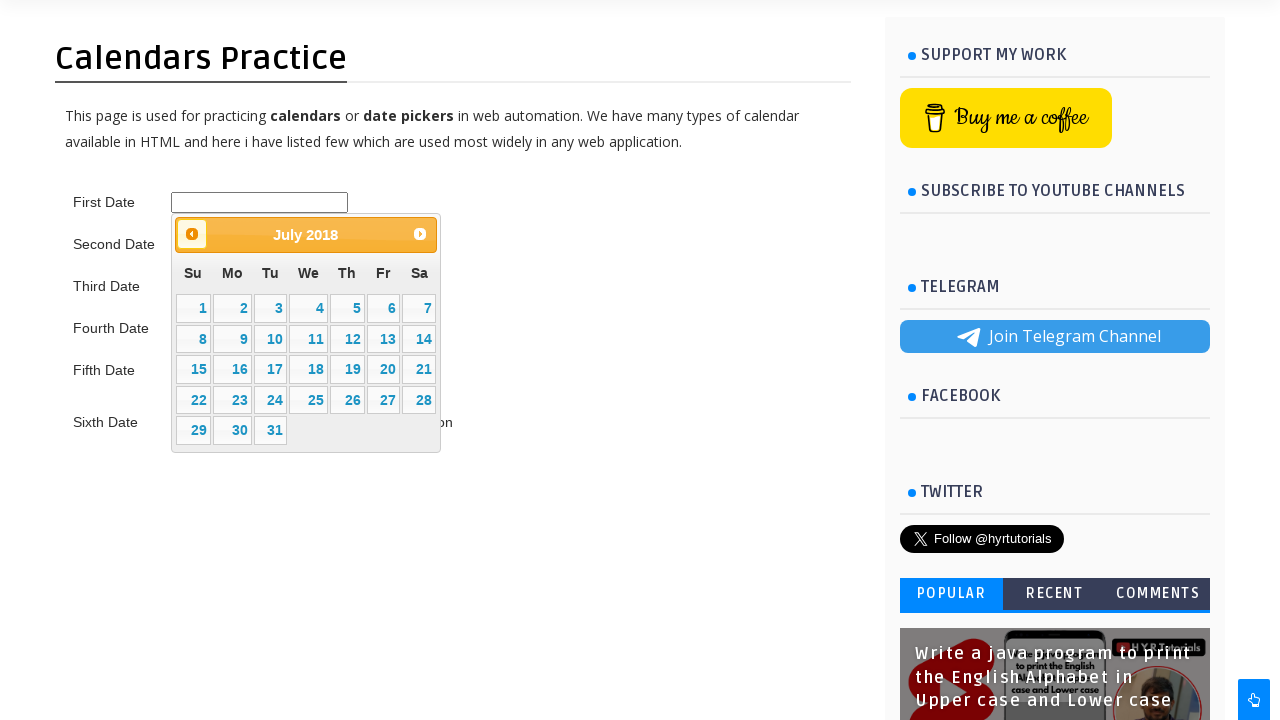

Waited for calendar to update after month navigation
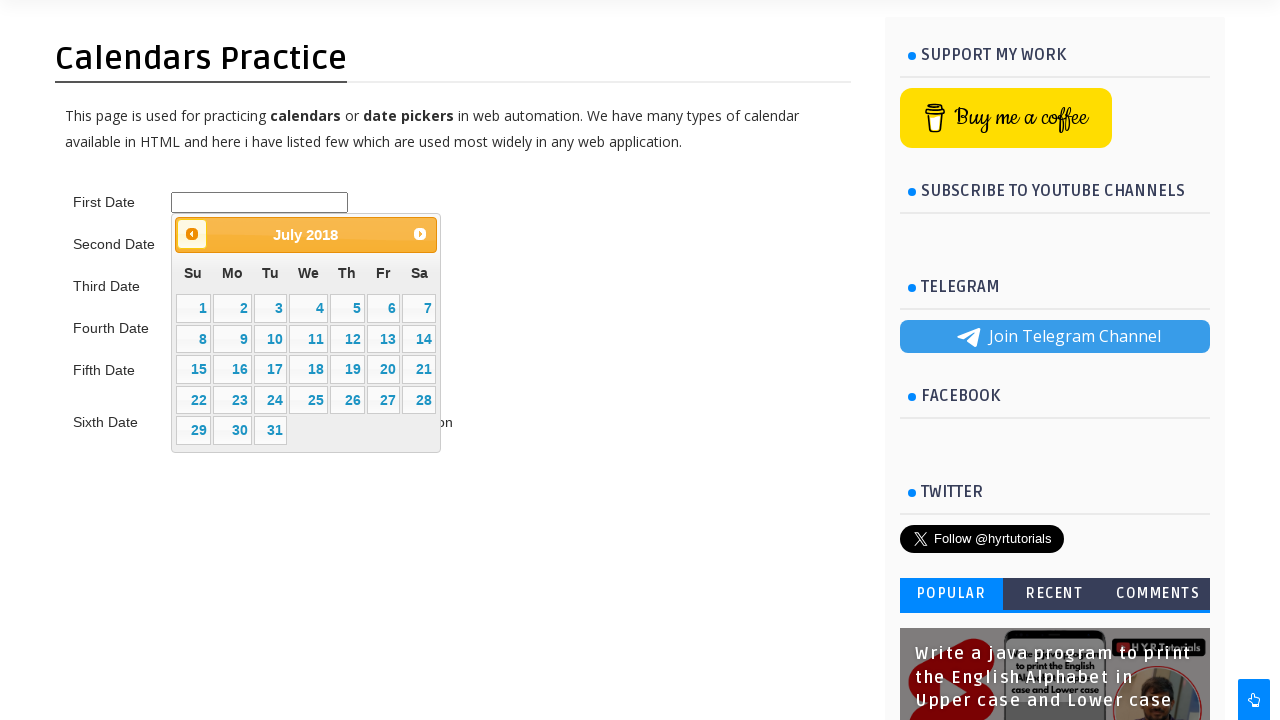

Clicked previous month button (currently viewing July 2018) at (192, 234) on #ui-datepicker-div > div > a.ui-datepicker-prev > span
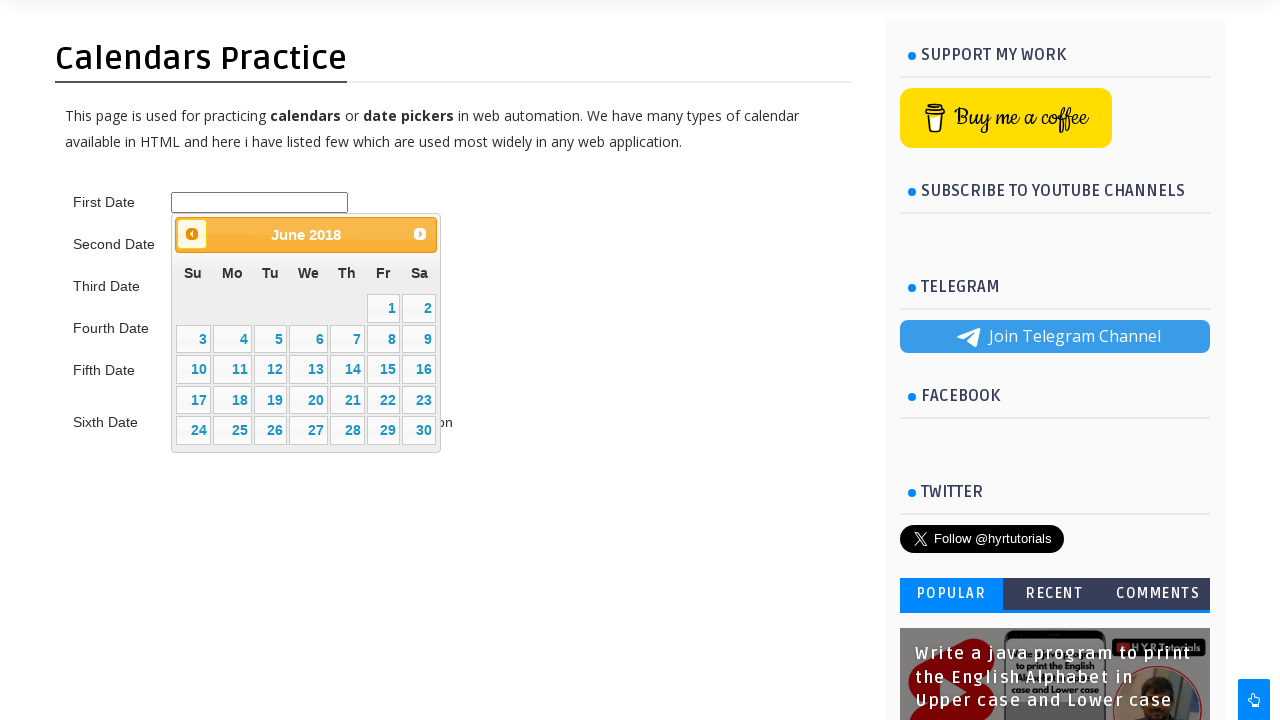

Waited for calendar to update after month navigation
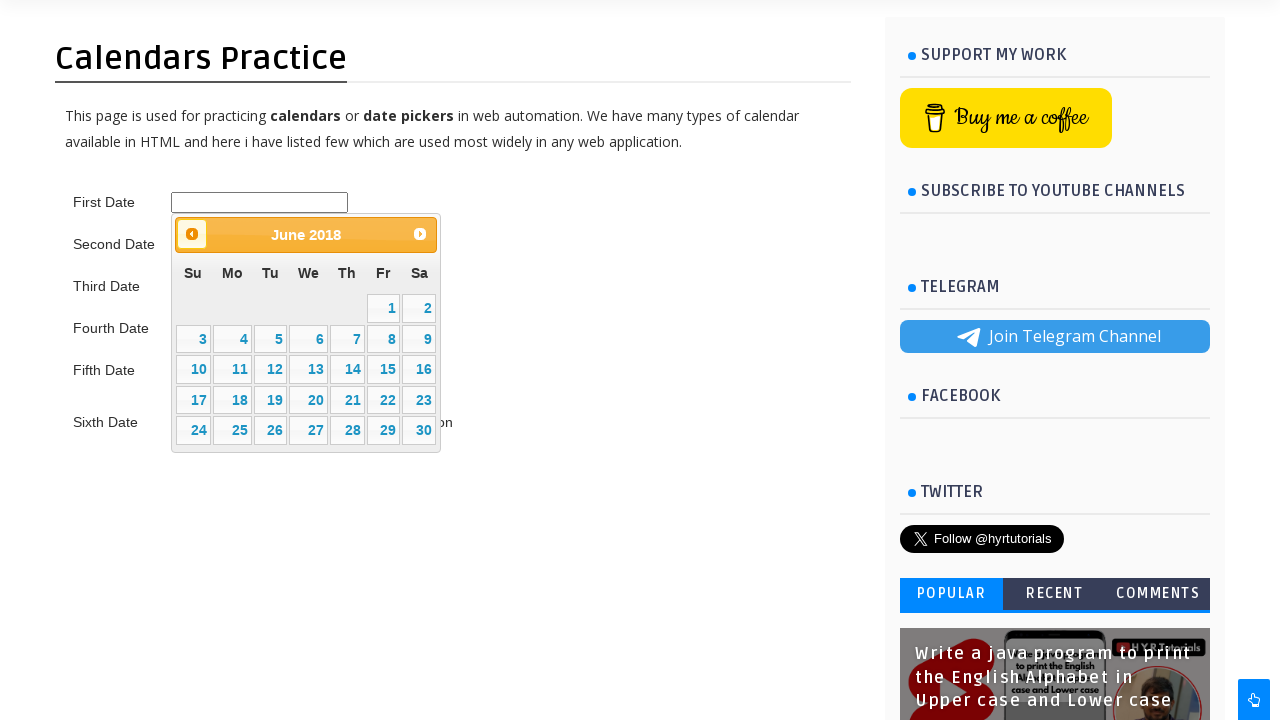

Clicked previous month button (currently viewing June 2018) at (192, 234) on #ui-datepicker-div > div > a.ui-datepicker-prev > span
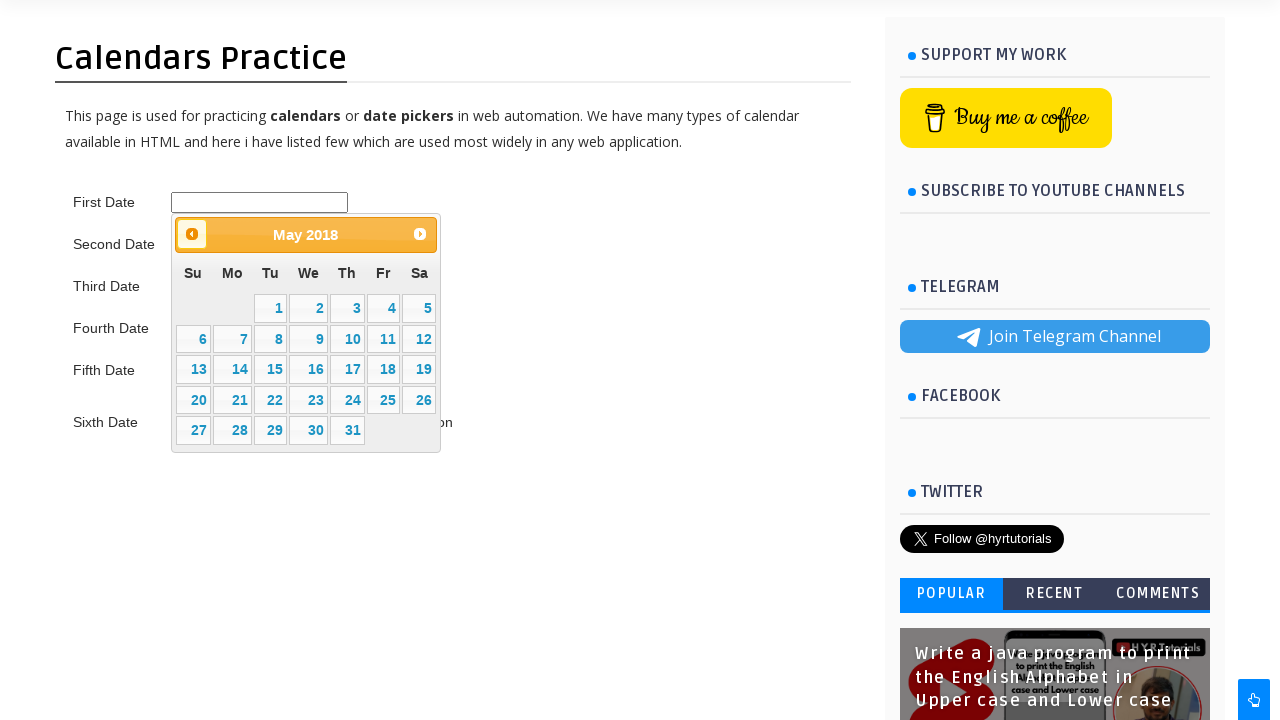

Waited for calendar to update after month navigation
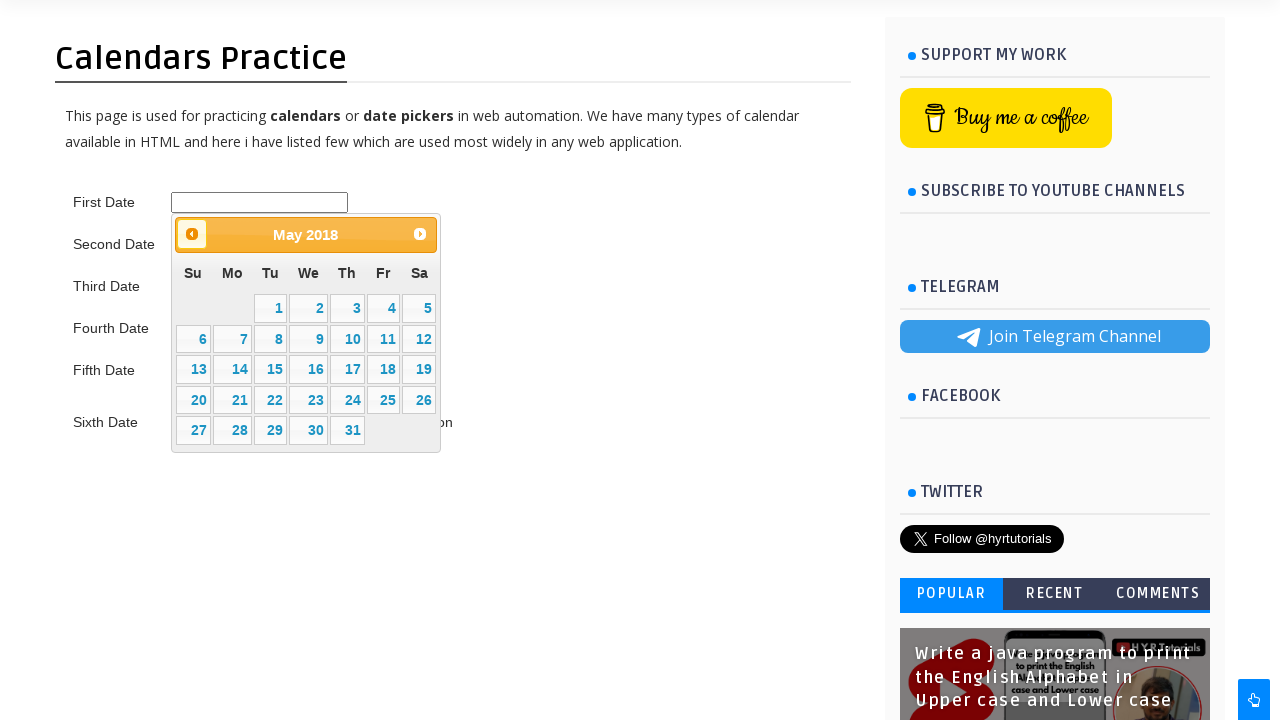

Clicked previous month button (currently viewing May 2018) at (192, 234) on #ui-datepicker-div > div > a.ui-datepicker-prev > span
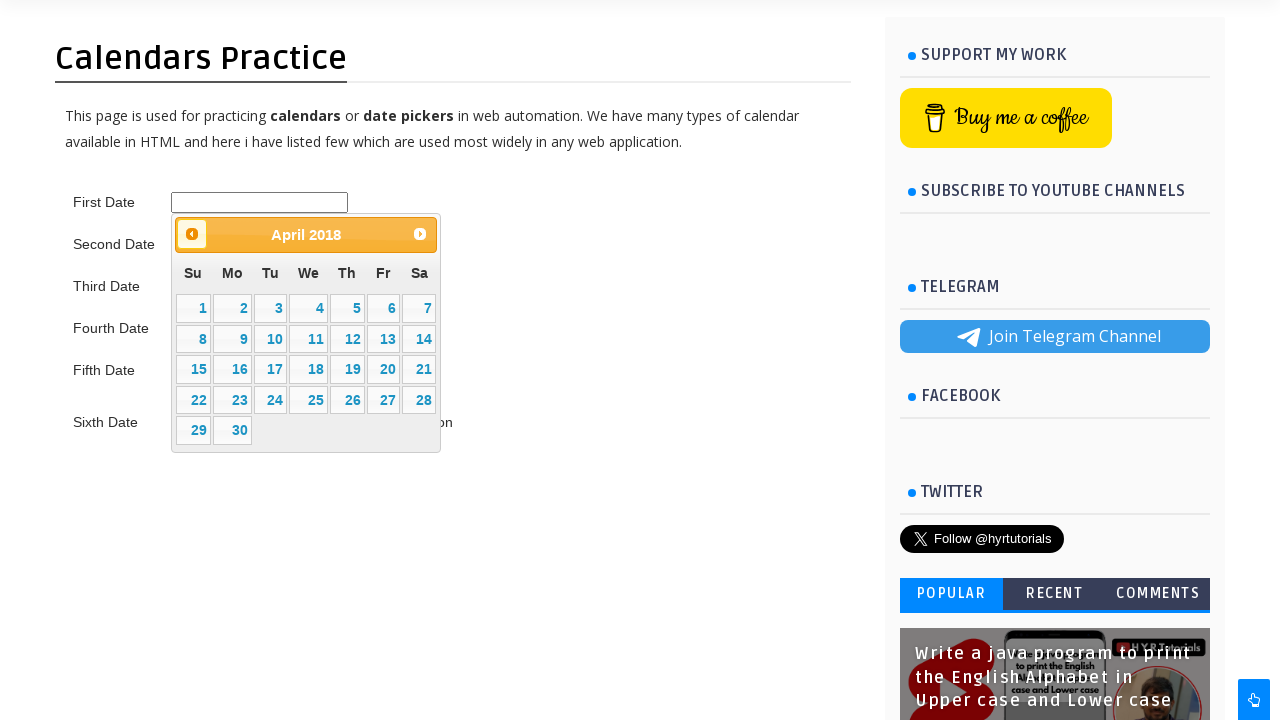

Waited for calendar to update after month navigation
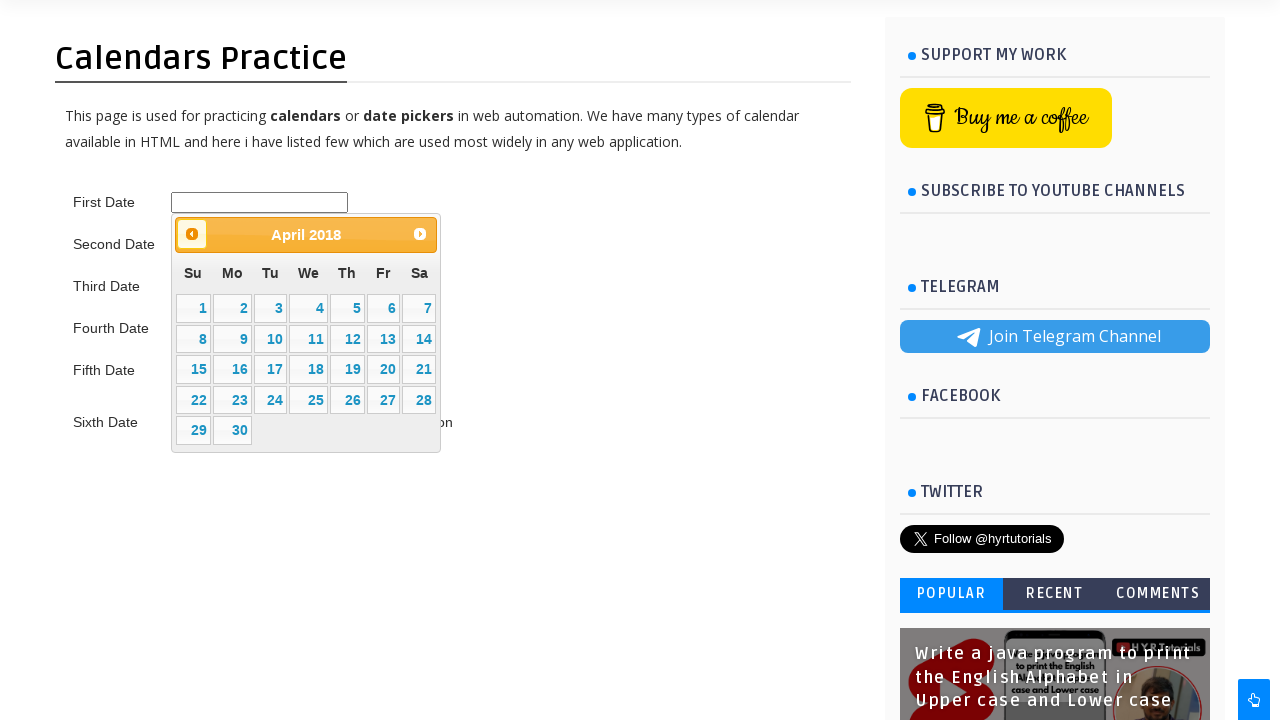

Clicked previous month button (currently viewing April 2018) at (192, 234) on #ui-datepicker-div > div > a.ui-datepicker-prev > span
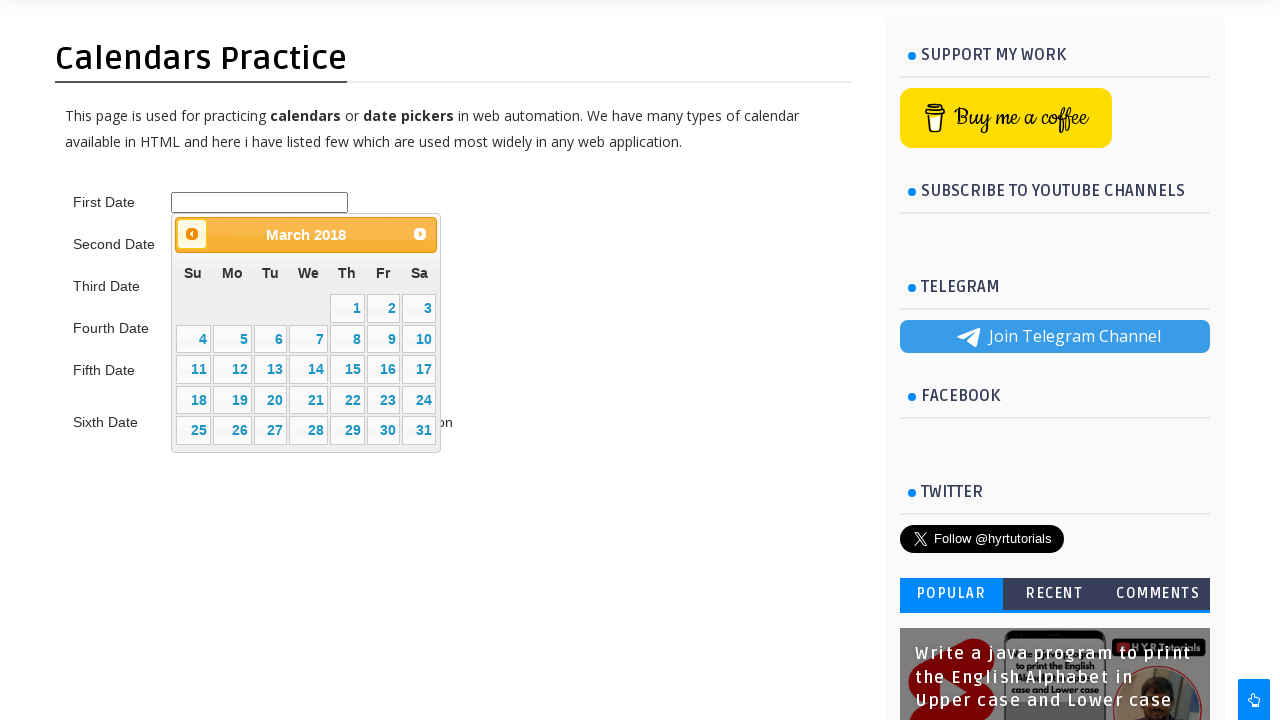

Waited for calendar to update after month navigation
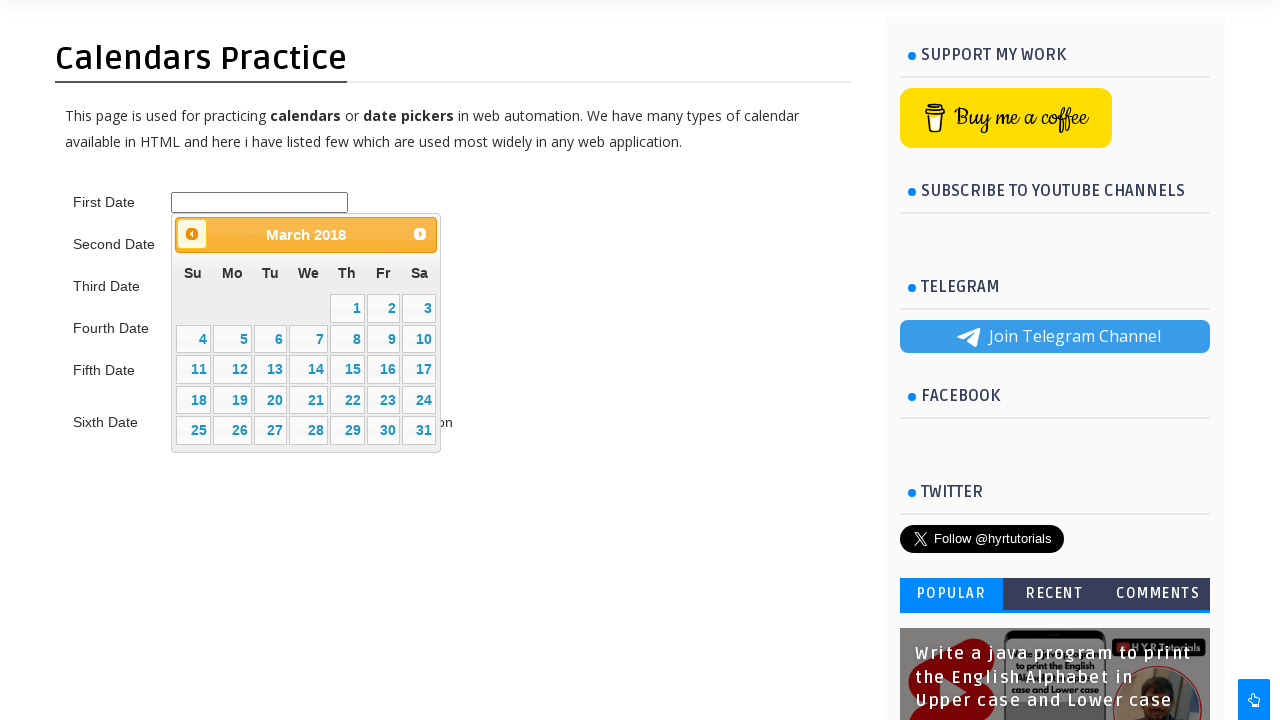

Clicked previous month button (currently viewing March 2018) at (192, 234) on #ui-datepicker-div > div > a.ui-datepicker-prev > span
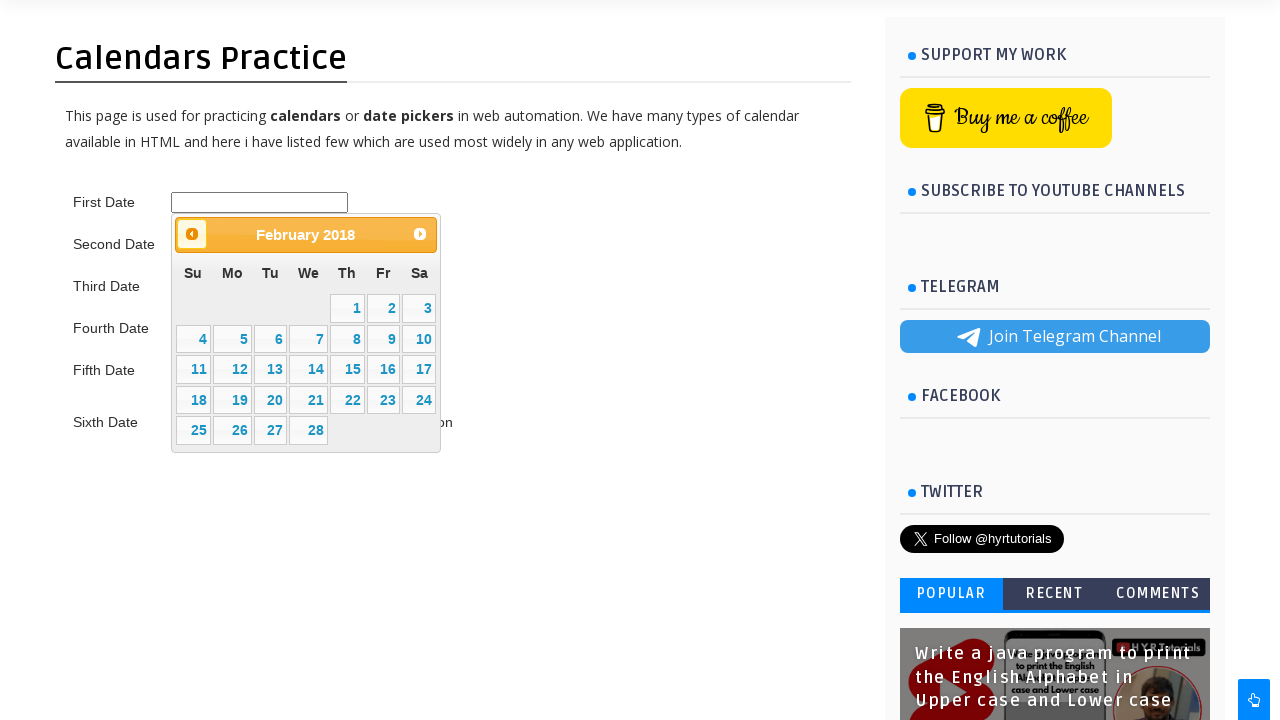

Waited for calendar to update after month navigation
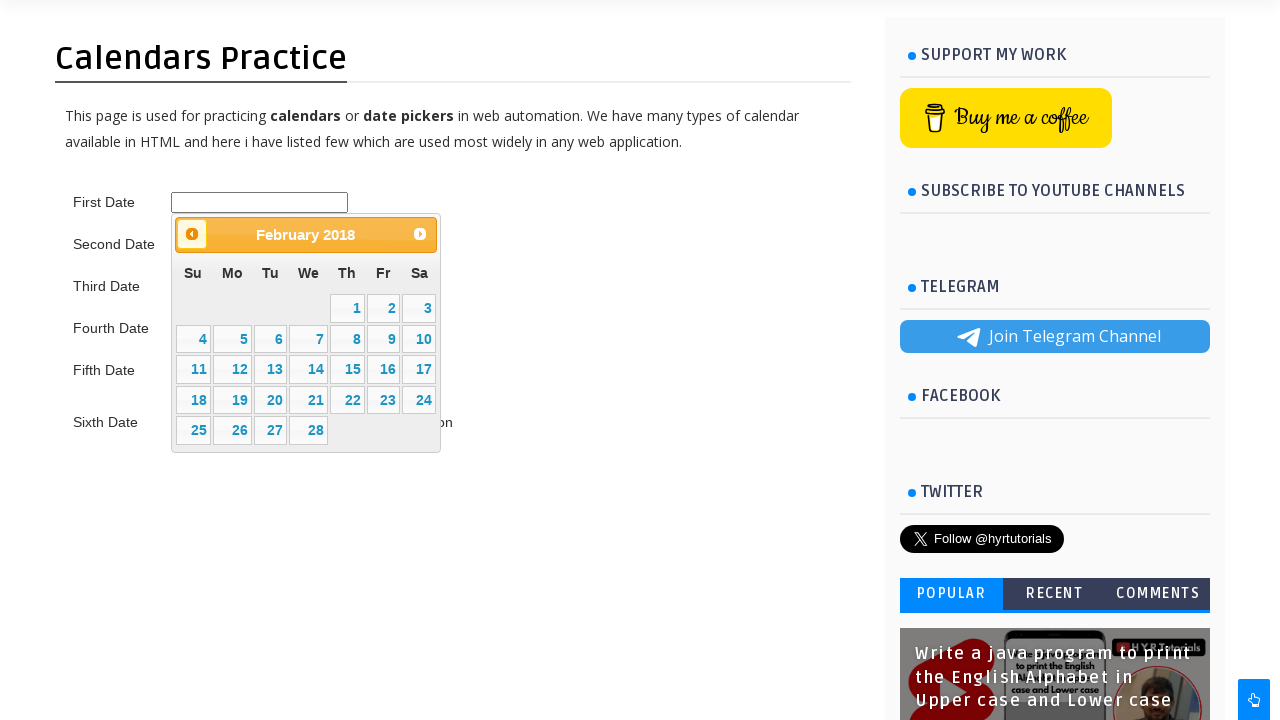

Clicked previous month button (currently viewing February 2018) at (192, 234) on #ui-datepicker-div > div > a.ui-datepicker-prev > span
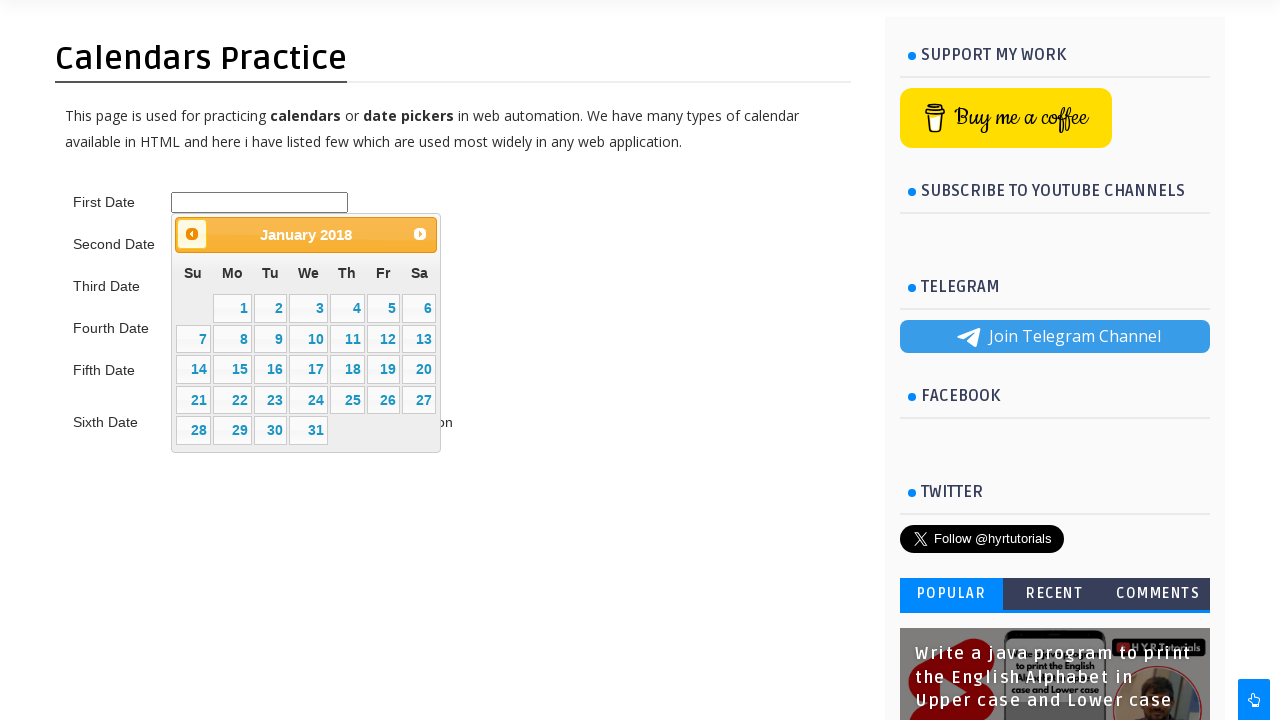

Waited for calendar to update after month navigation
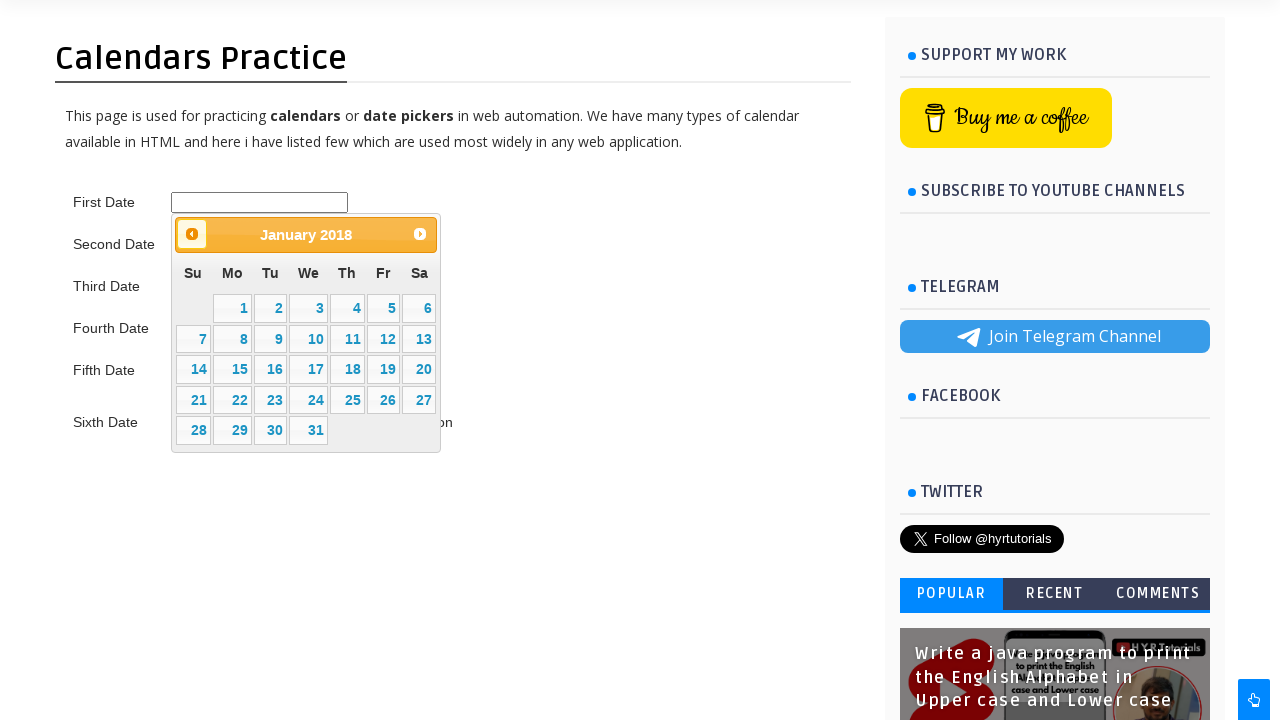

Clicked previous month button (currently viewing January 2018) at (192, 234) on #ui-datepicker-div > div > a.ui-datepicker-prev > span
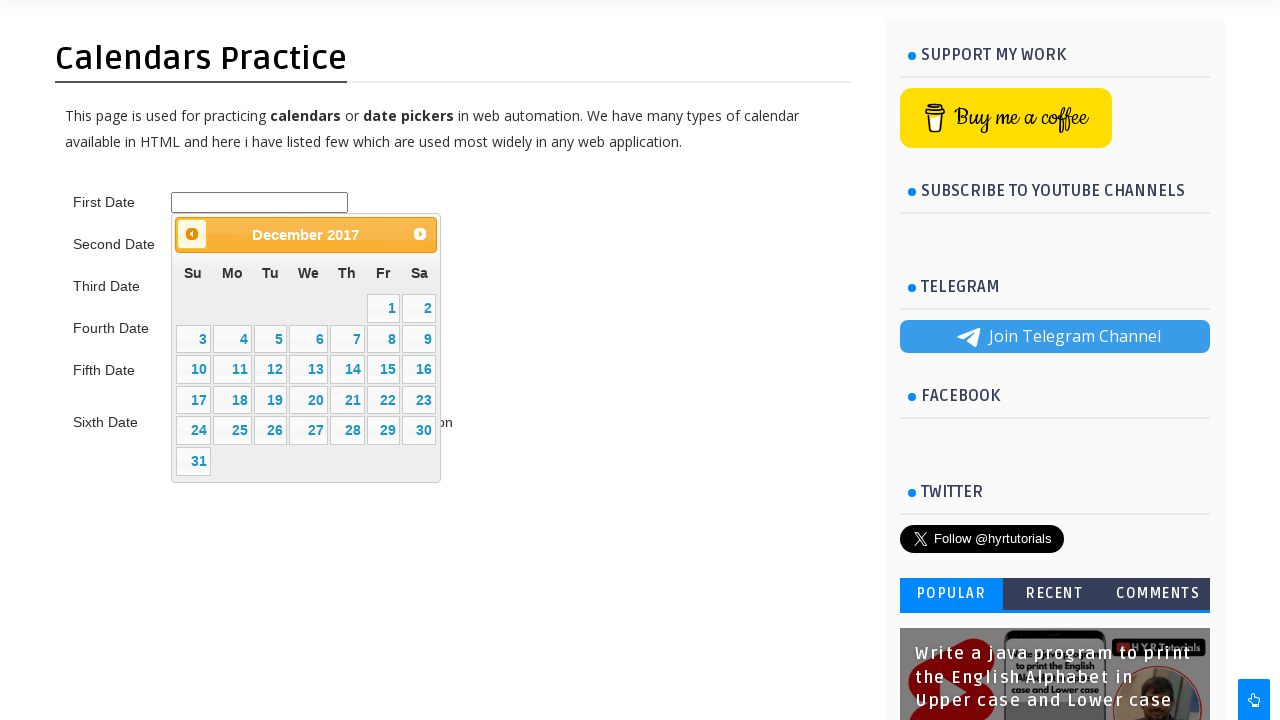

Waited for calendar to update after month navigation
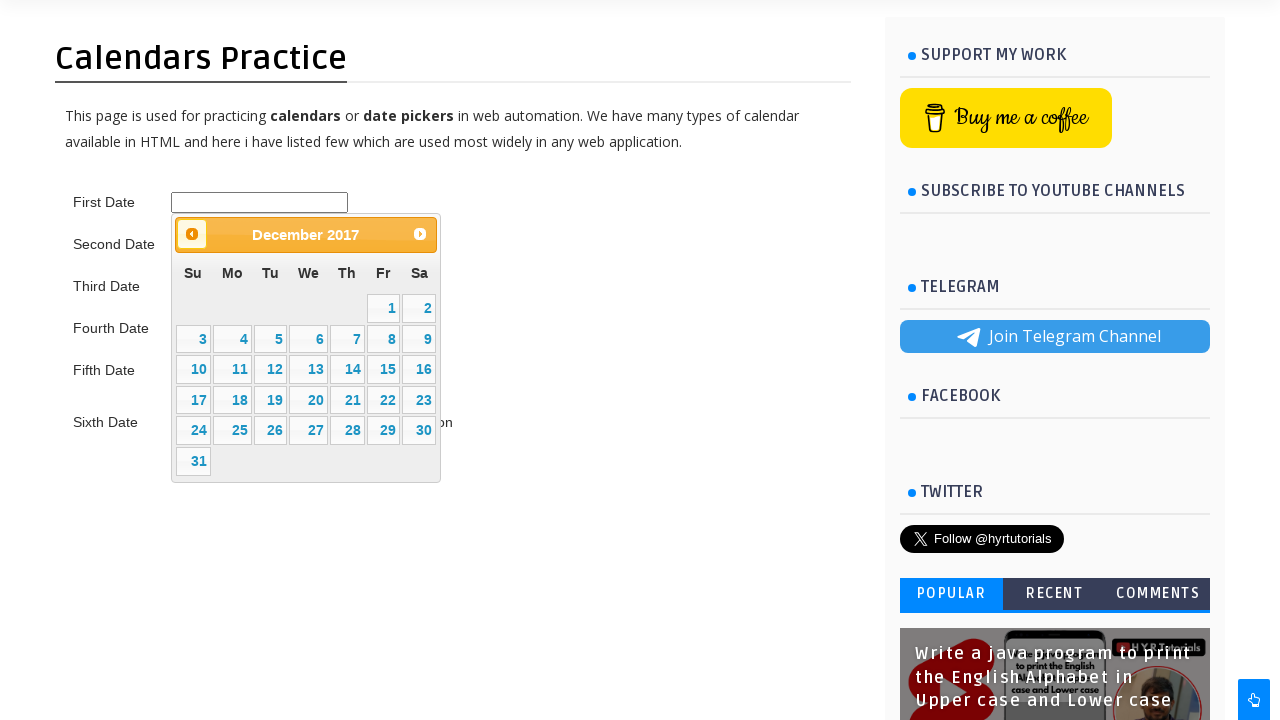

Clicked previous month button (currently viewing December 2017) at (192, 234) on #ui-datepicker-div > div > a.ui-datepicker-prev > span
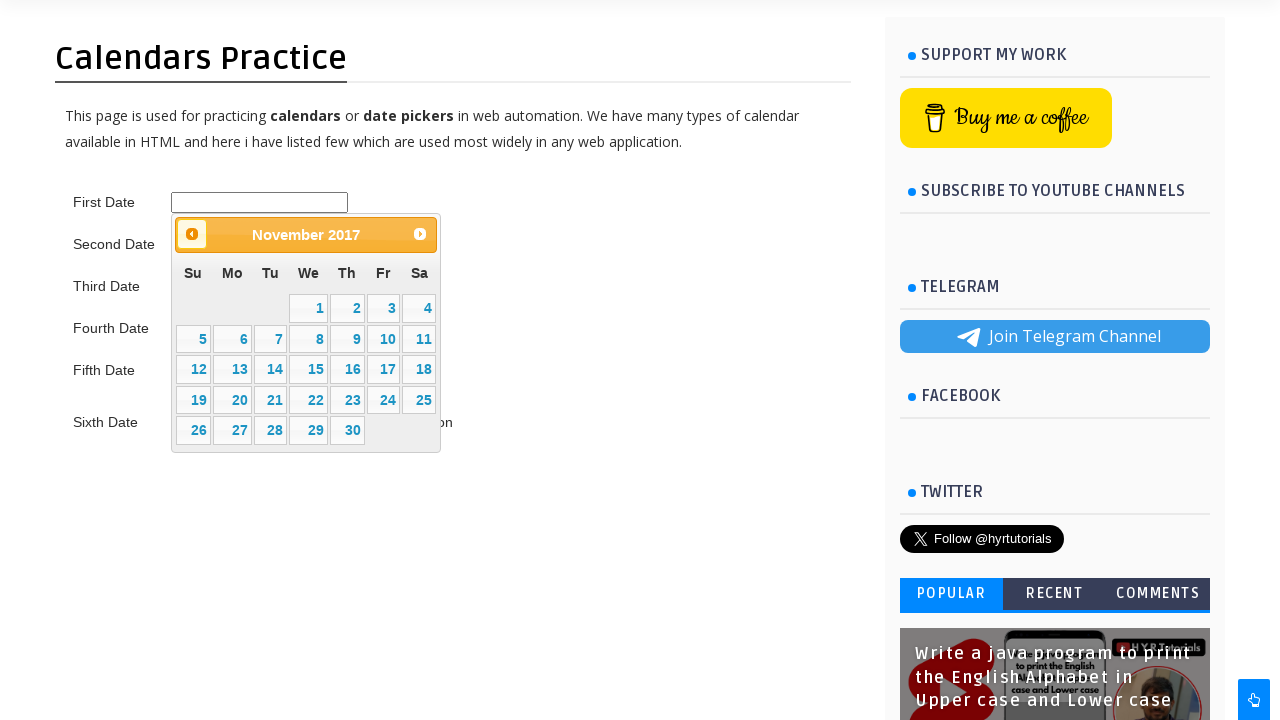

Waited for calendar to update after month navigation
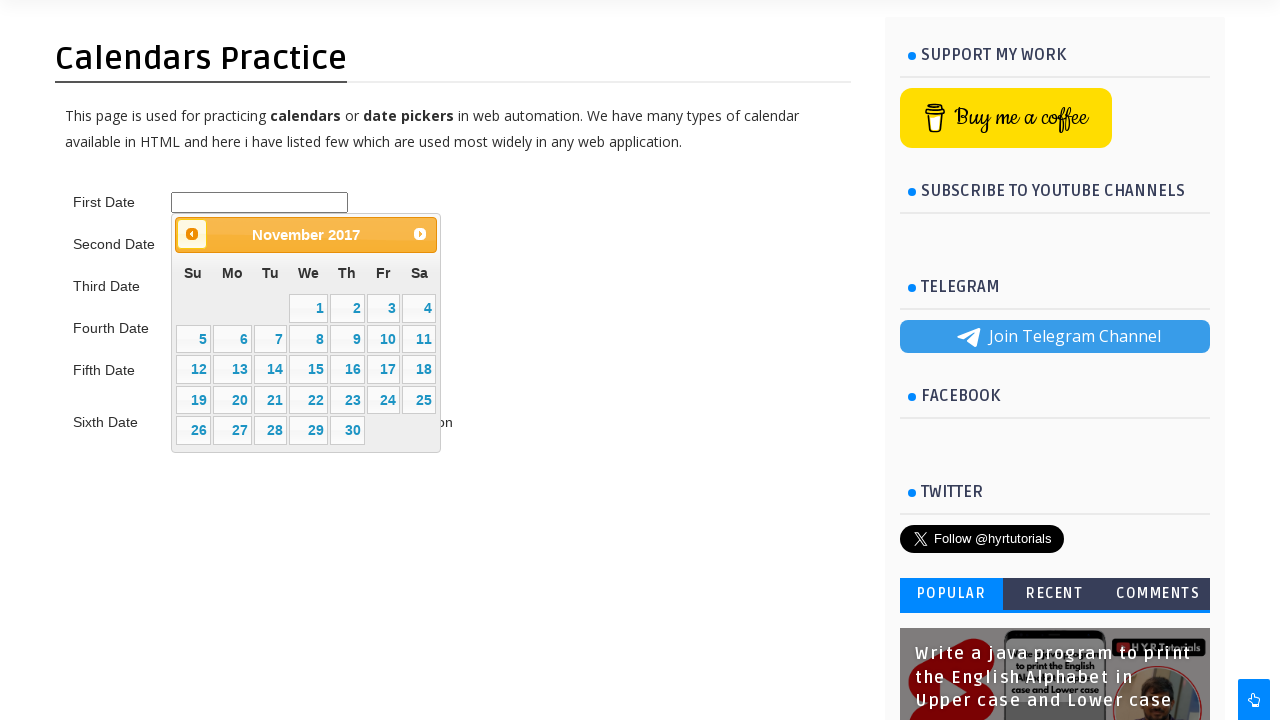

Clicked previous month button (currently viewing November 2017) at (192, 234) on #ui-datepicker-div > div > a.ui-datepicker-prev > span
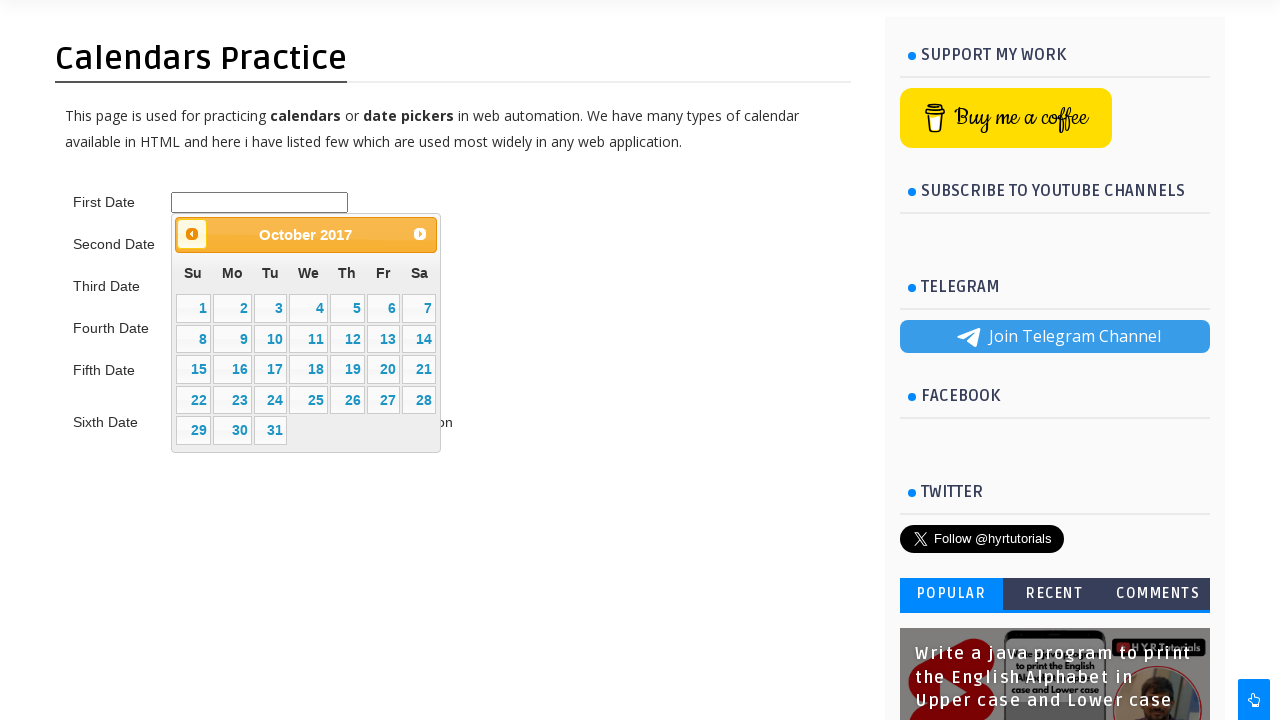

Waited for calendar to update after month navigation
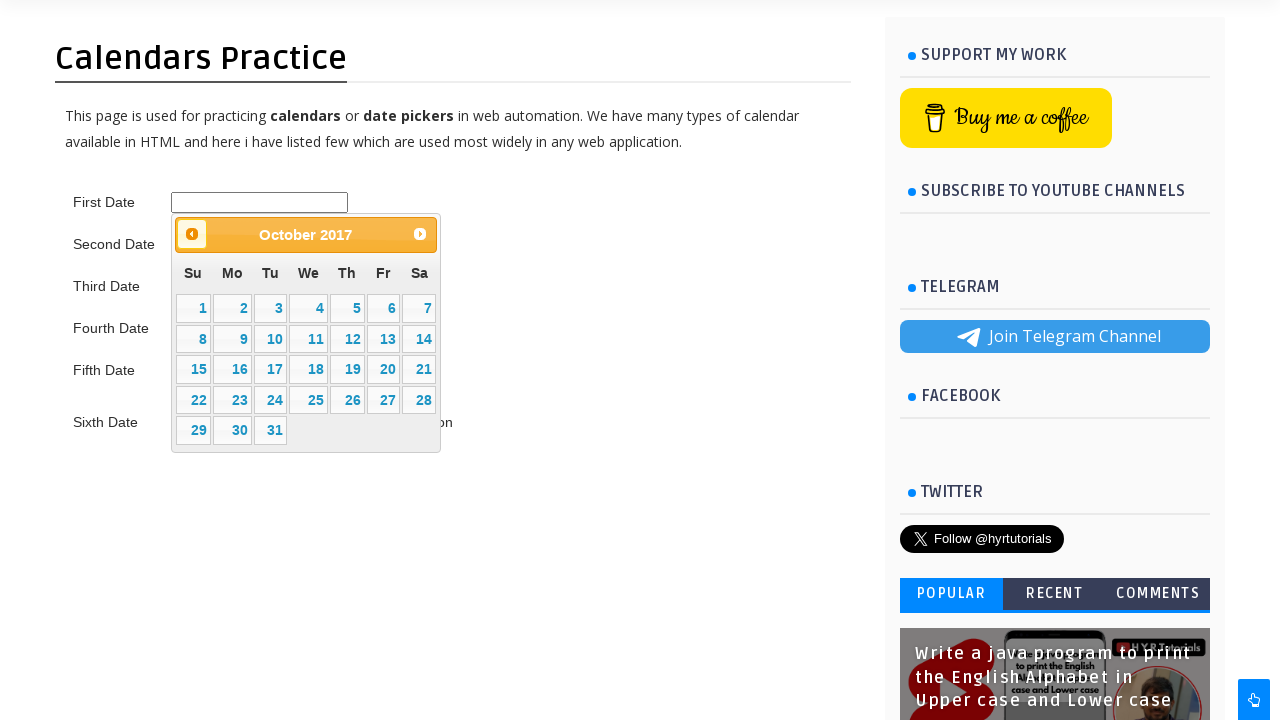

Clicked previous month button (currently viewing October 2017) at (192, 234) on #ui-datepicker-div > div > a.ui-datepicker-prev > span
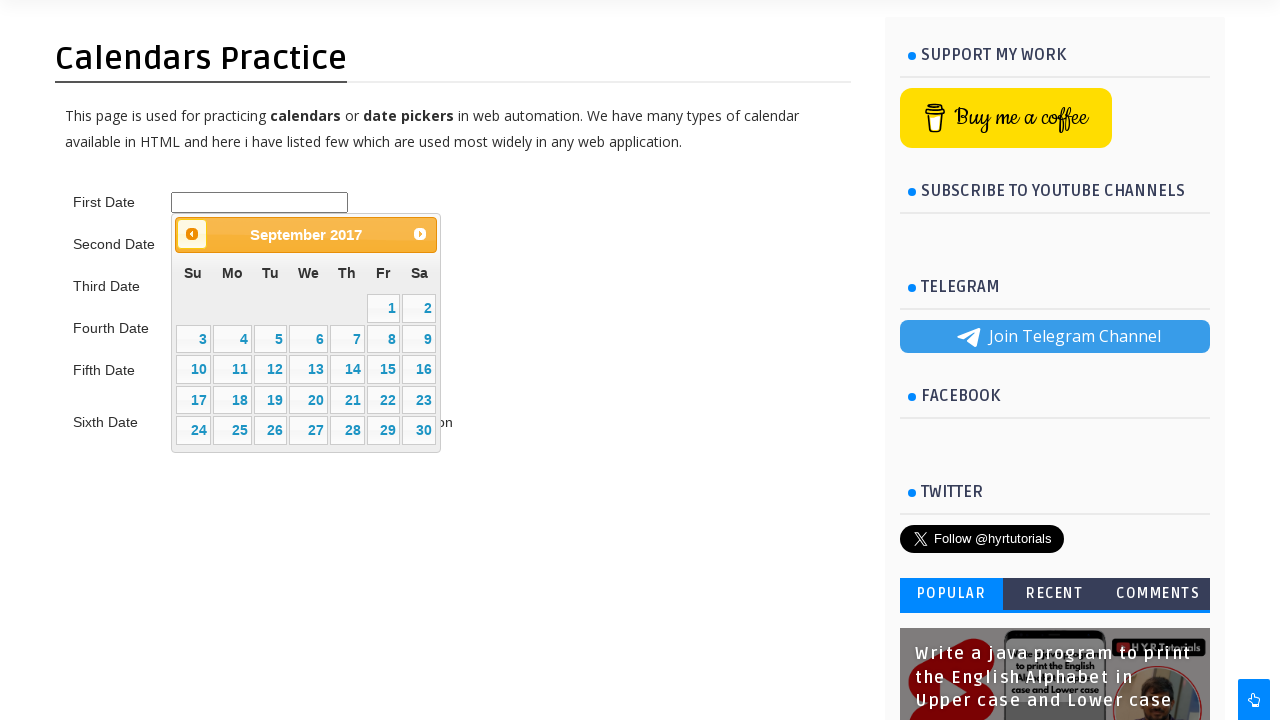

Waited for calendar to update after month navigation
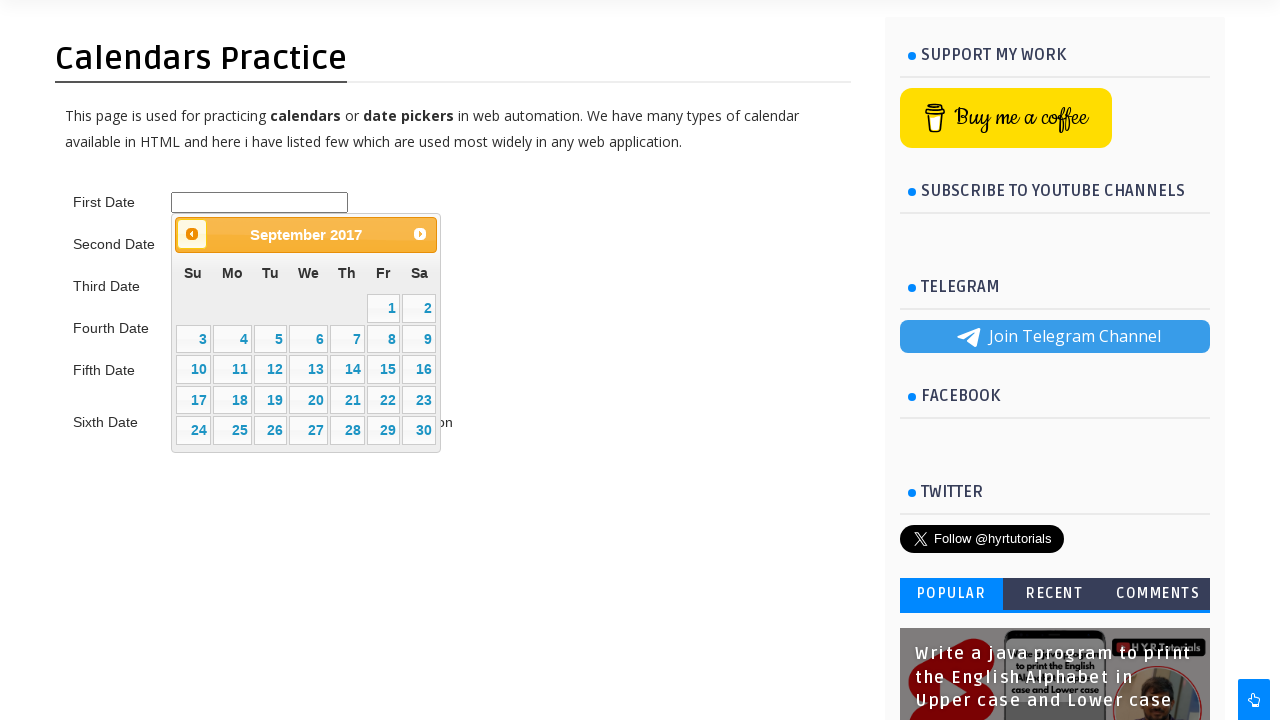

Clicked previous month button (currently viewing September 2017) at (192, 234) on #ui-datepicker-div > div > a.ui-datepicker-prev > span
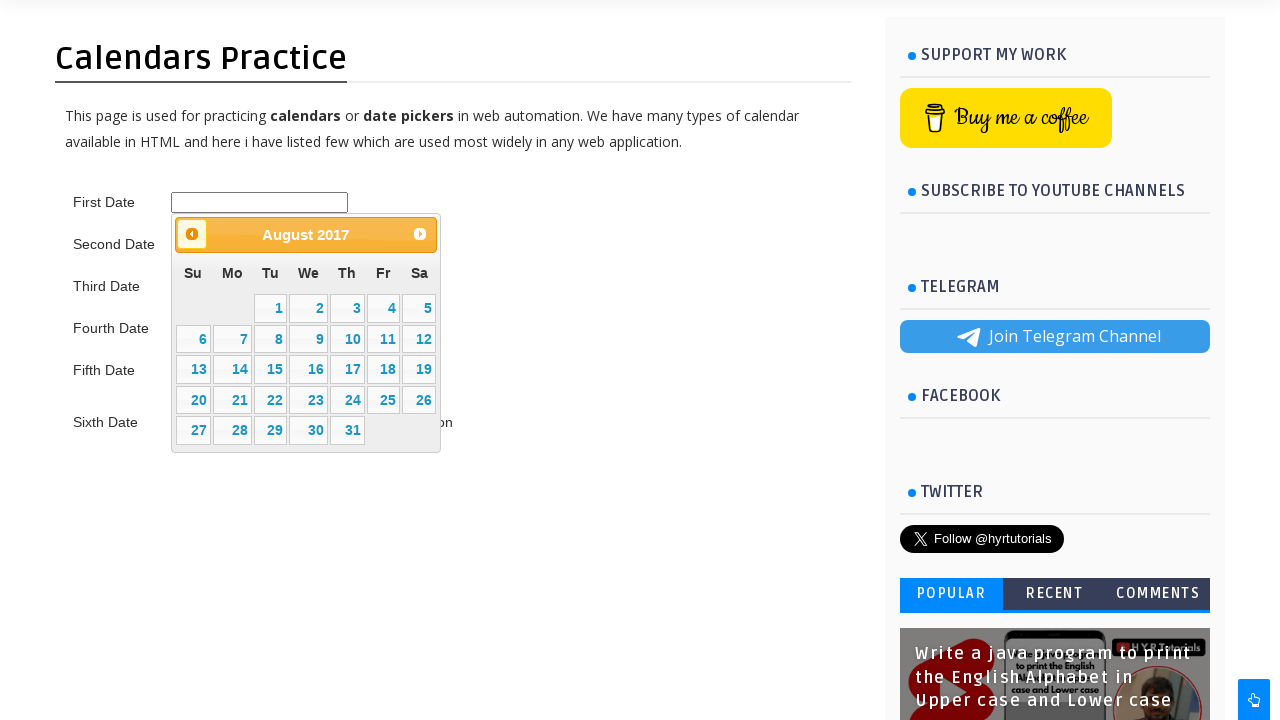

Waited for calendar to update after month navigation
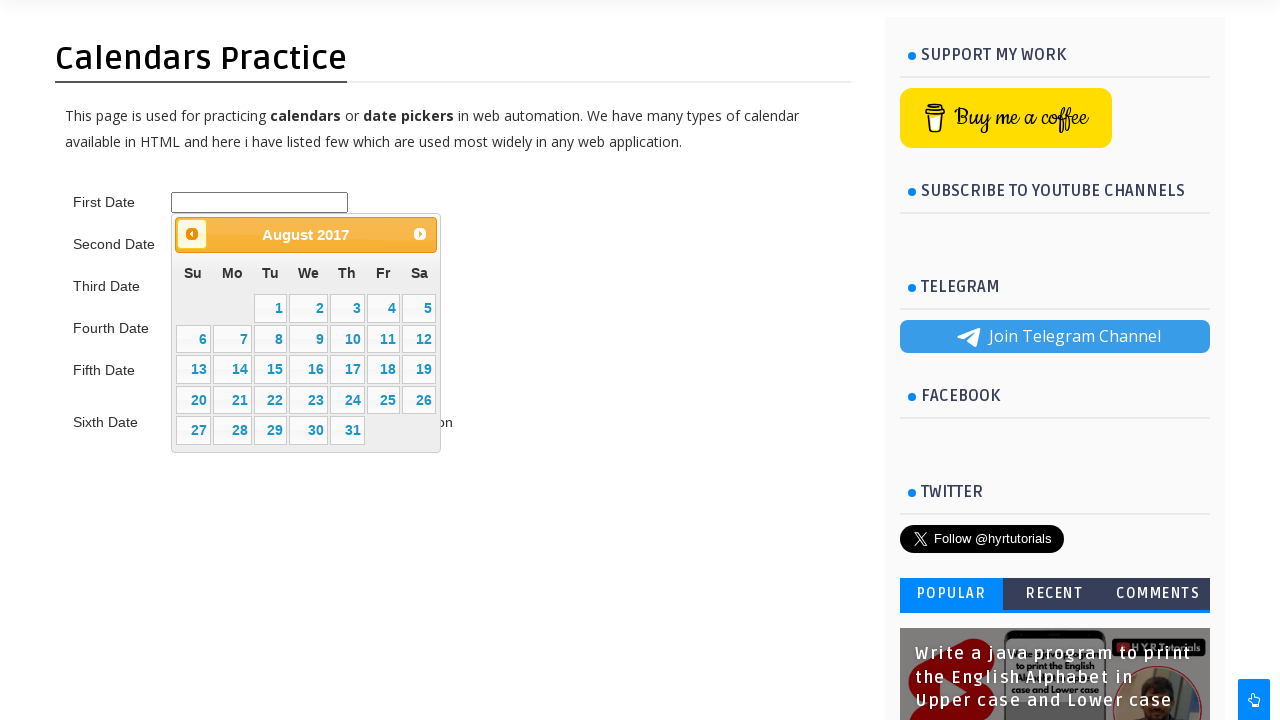

Clicked previous month button (currently viewing August 2017) at (192, 234) on #ui-datepicker-div > div > a.ui-datepicker-prev > span
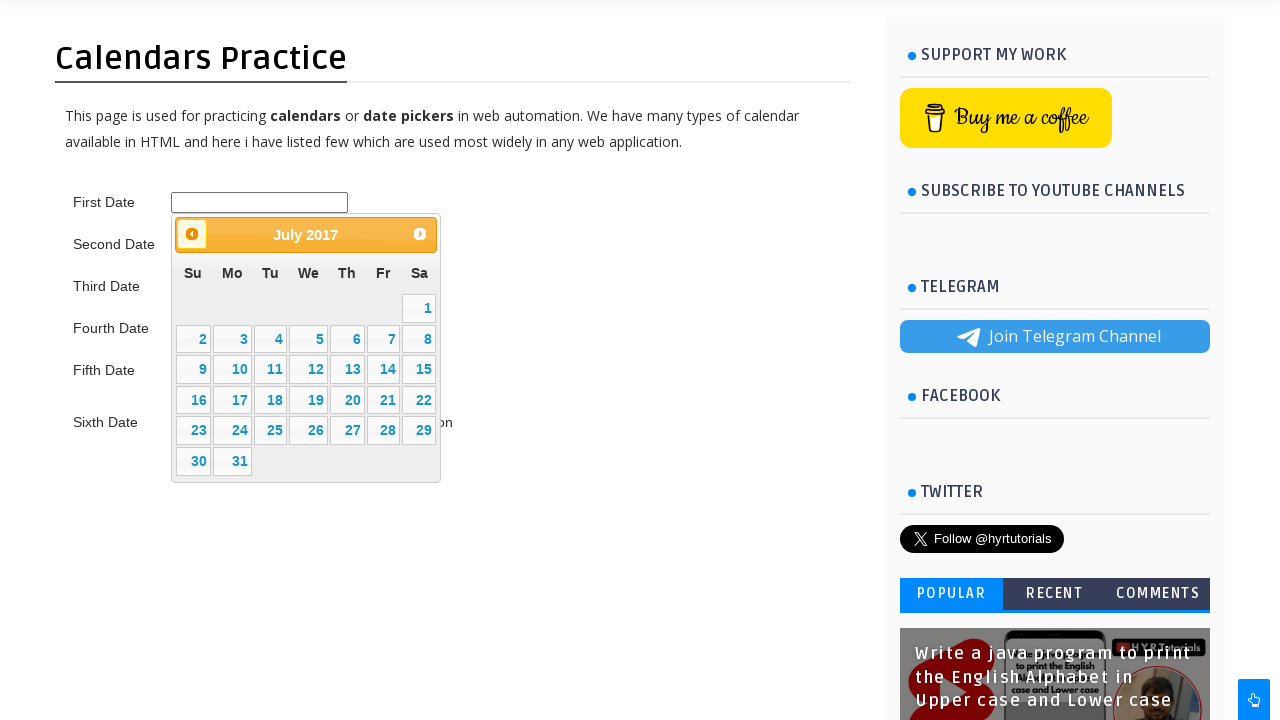

Waited for calendar to update after month navigation
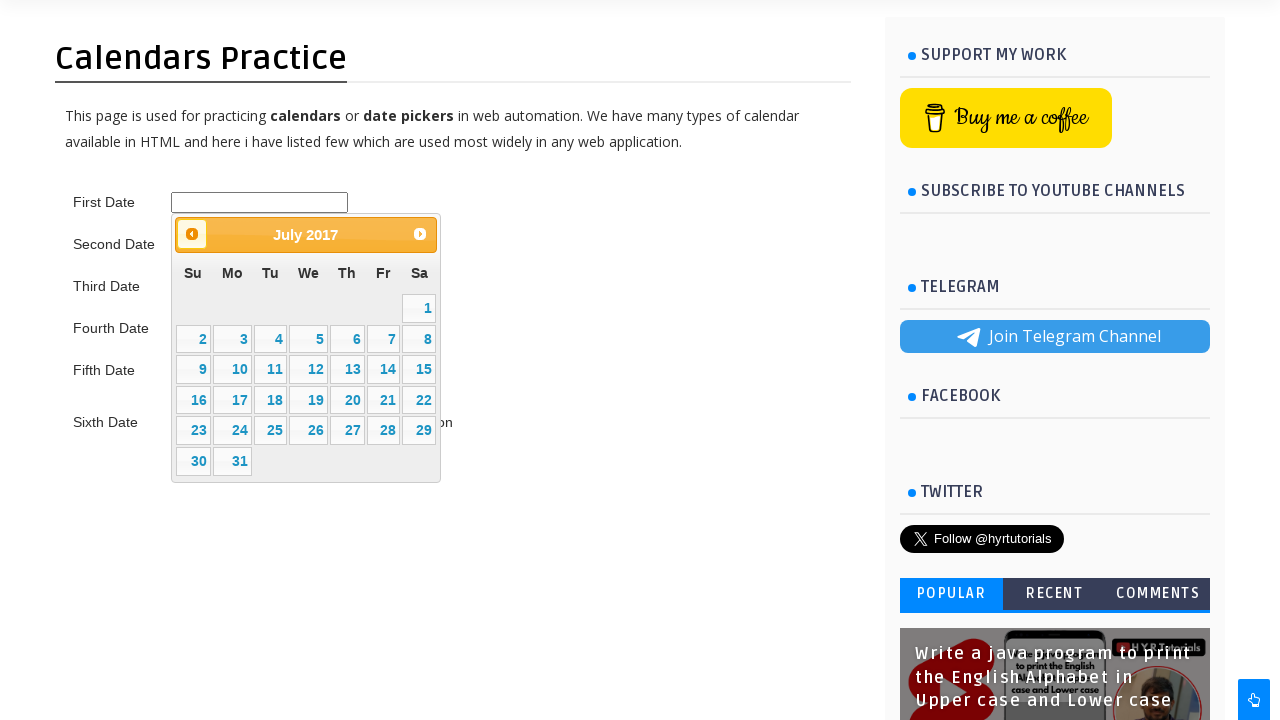

Clicked previous month button (currently viewing July 2017) at (192, 234) on #ui-datepicker-div > div > a.ui-datepicker-prev > span
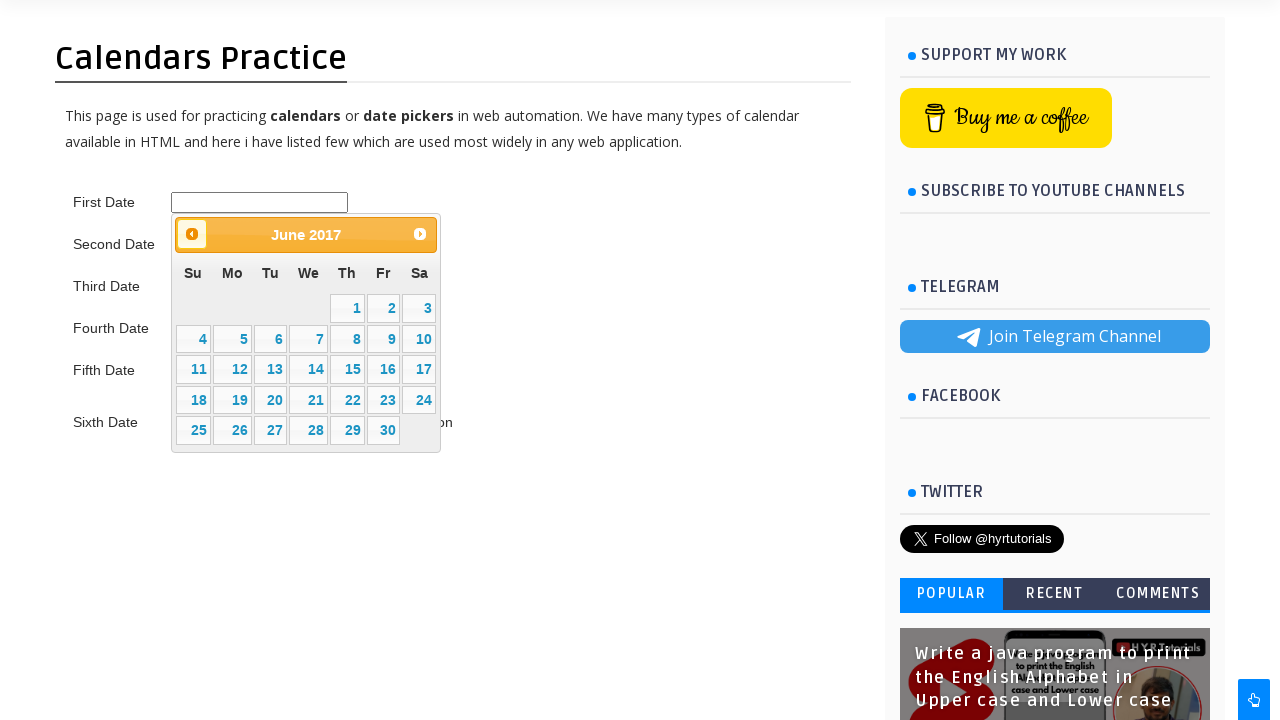

Waited for calendar to update after month navigation
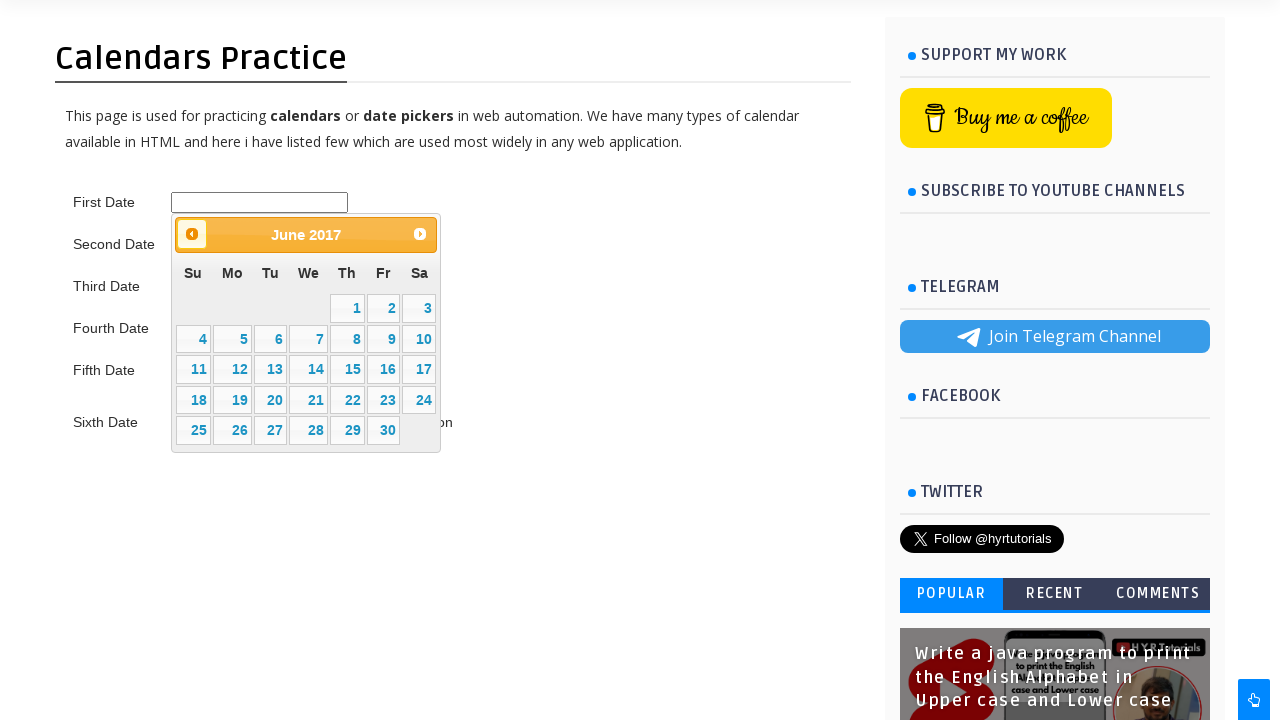

Clicked previous month button (currently viewing June 2017) at (192, 234) on #ui-datepicker-div > div > a.ui-datepicker-prev > span
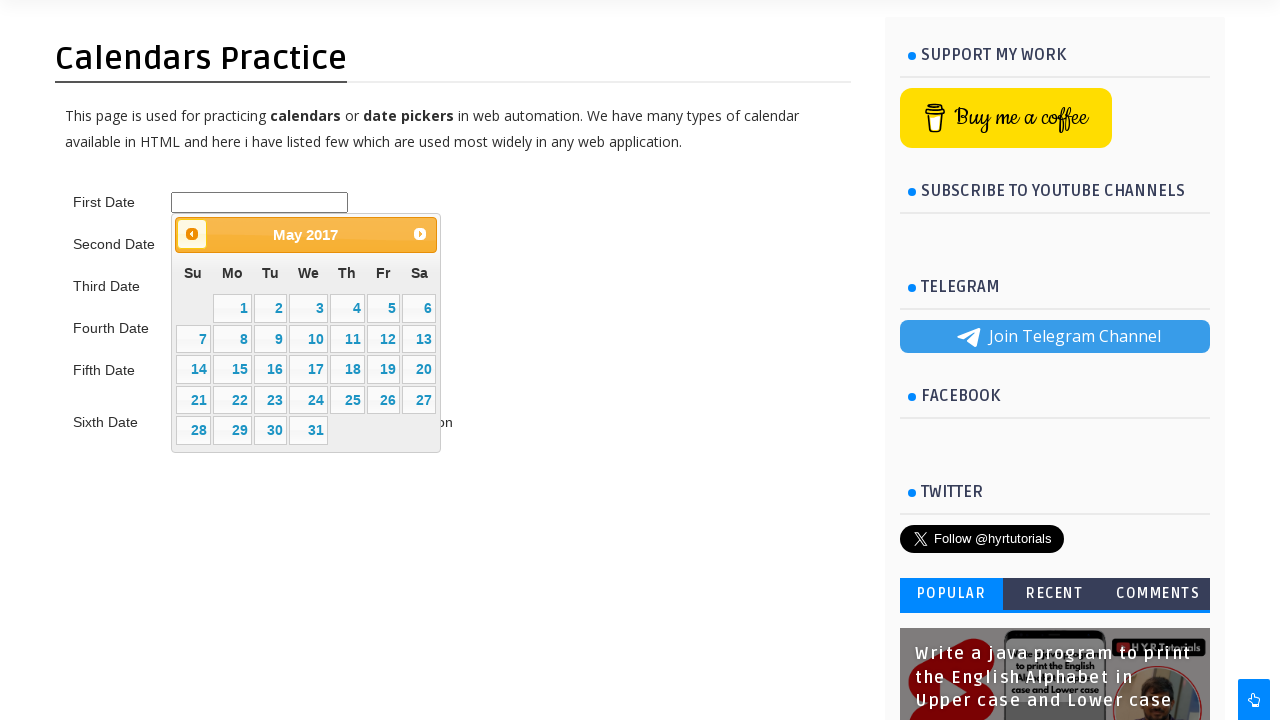

Waited for calendar to update after month navigation
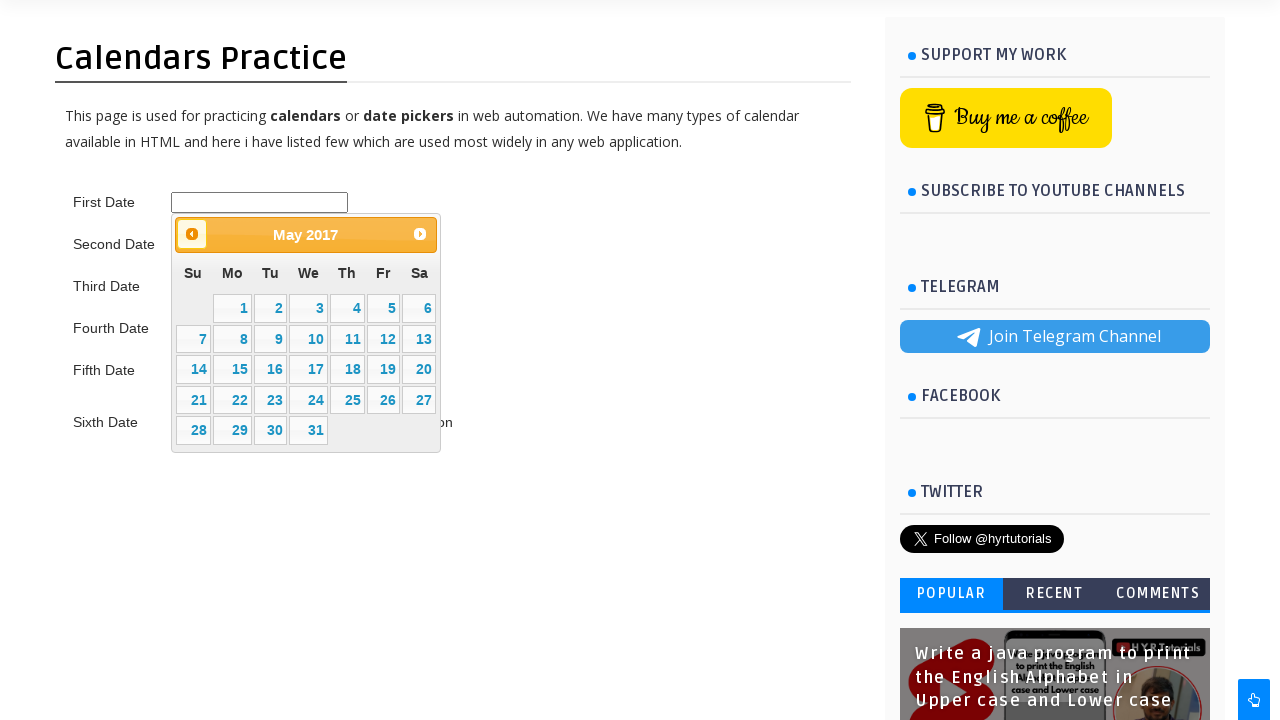

Clicked previous month button (currently viewing May 2017) at (192, 234) on #ui-datepicker-div > div > a.ui-datepicker-prev > span
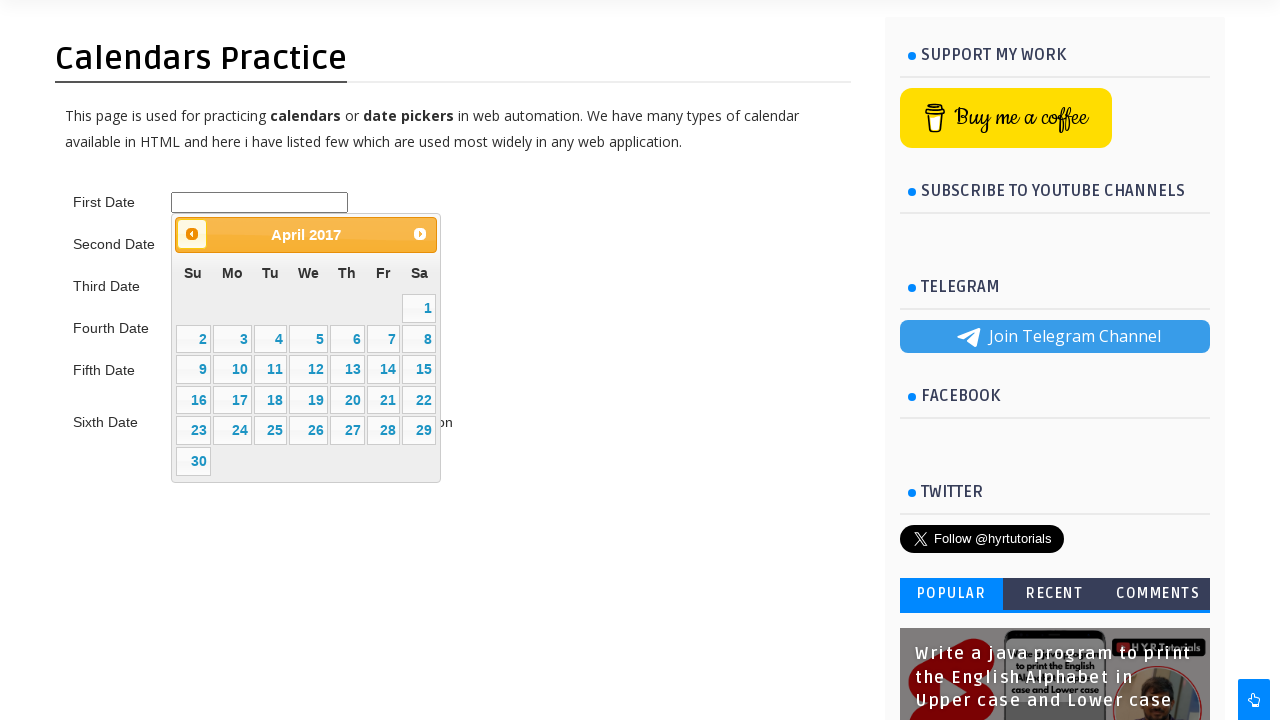

Waited for calendar to update after month navigation
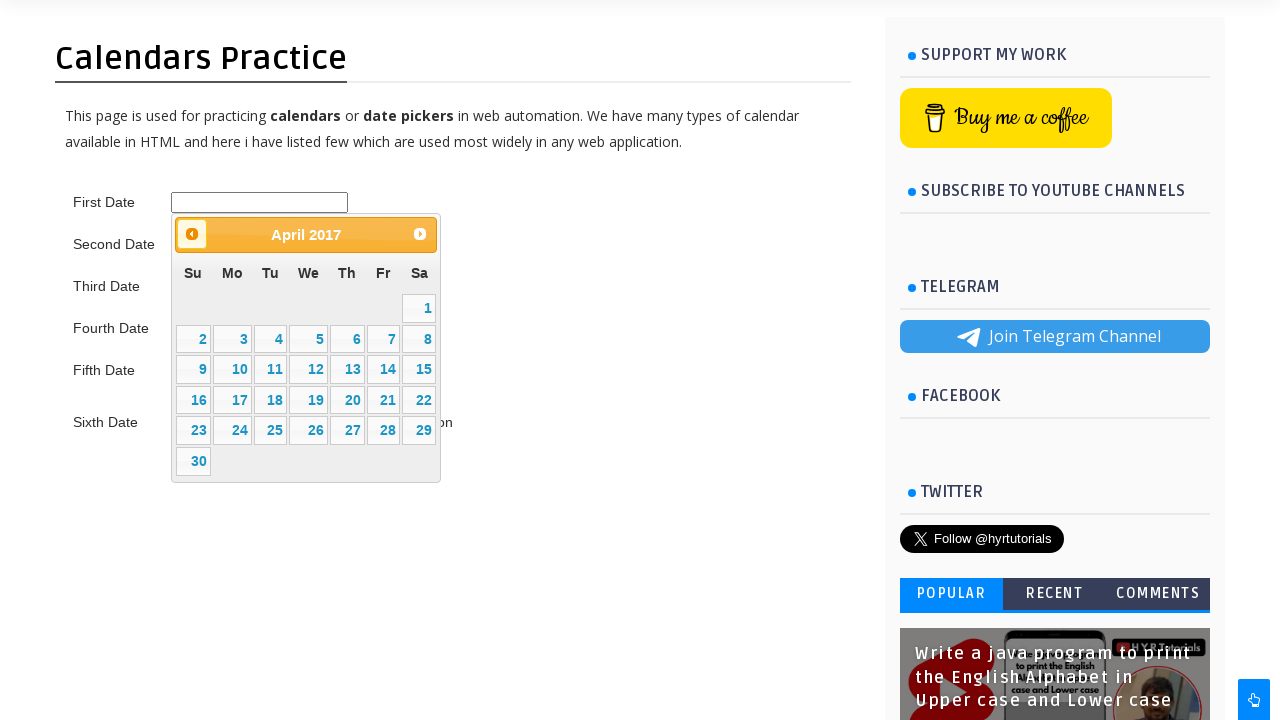

Clicked previous month button (currently viewing April 2017) at (192, 234) on #ui-datepicker-div > div > a.ui-datepicker-prev > span
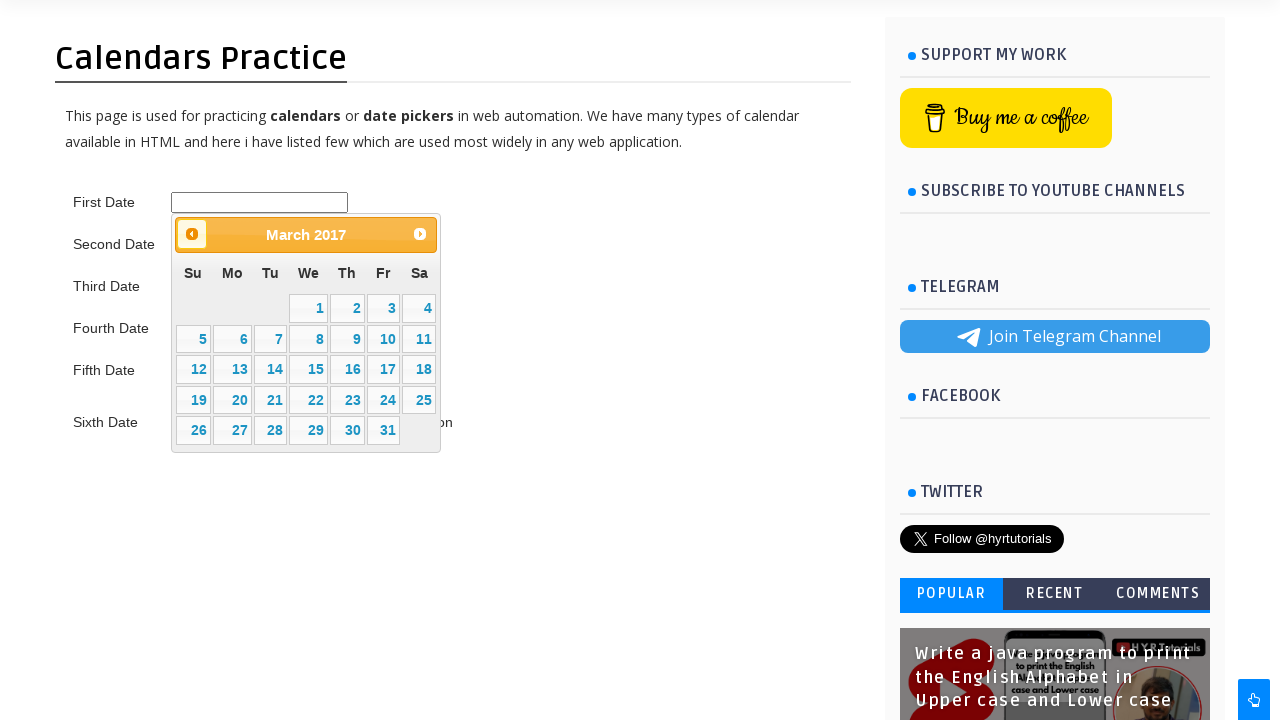

Waited for calendar to update after month navigation
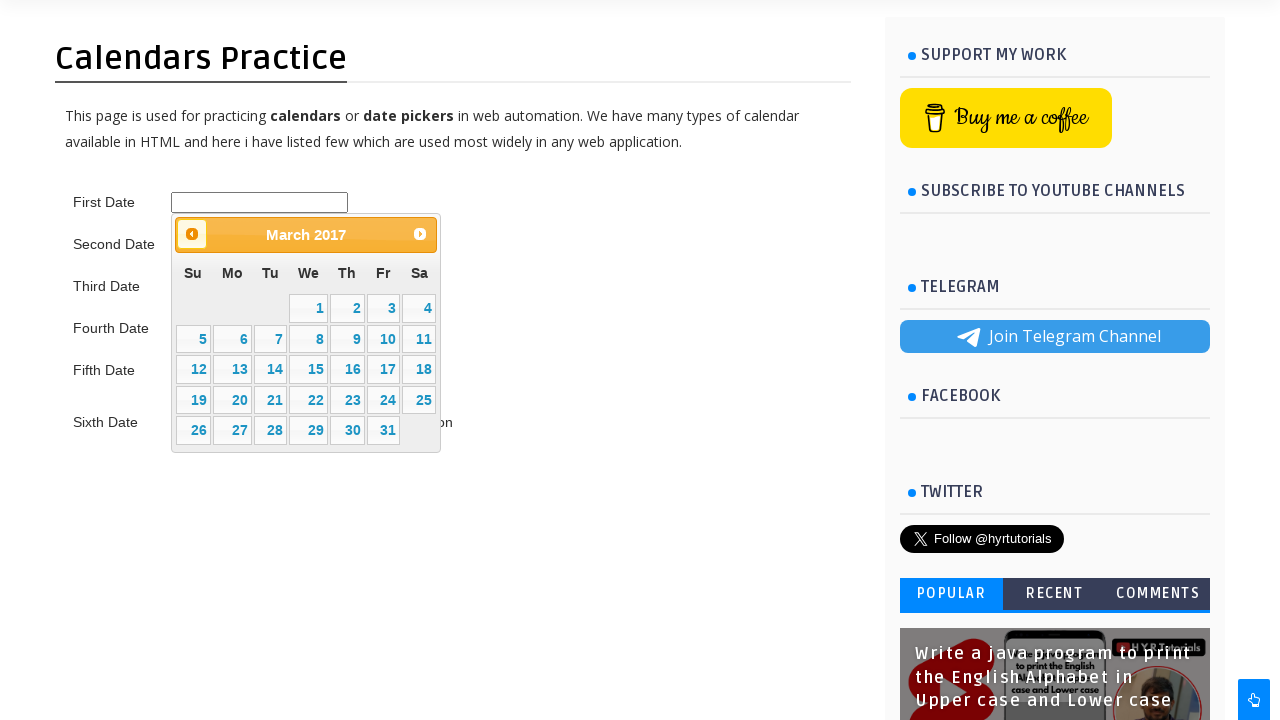

Clicked previous month button (currently viewing March 2017) at (192, 234) on #ui-datepicker-div > div > a.ui-datepicker-prev > span
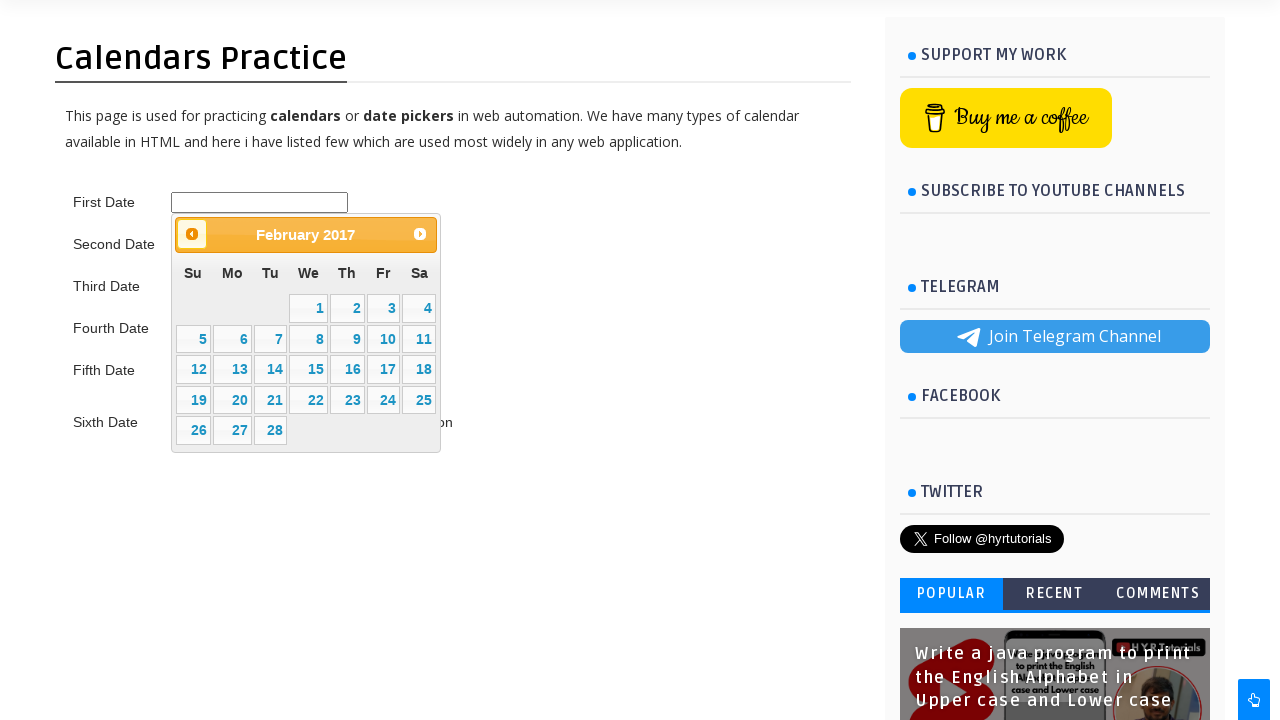

Waited for calendar to update after month navigation
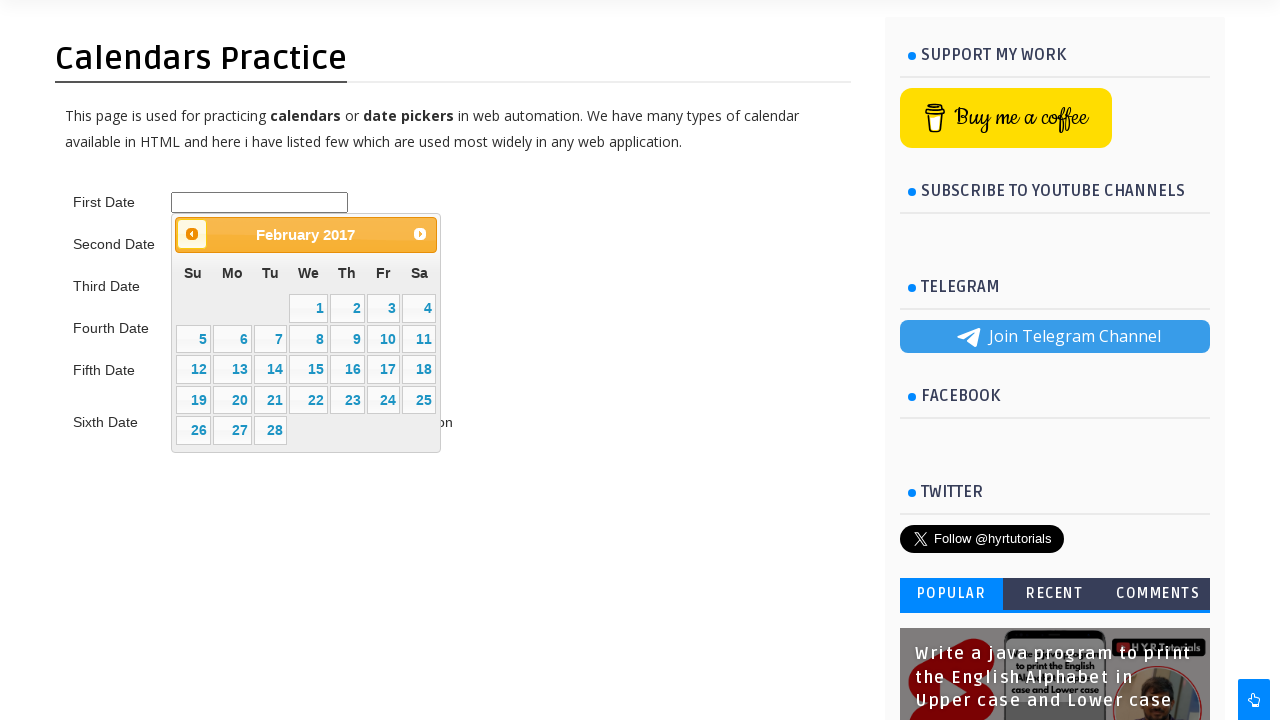

Clicked previous month button (currently viewing February 2017) at (192, 234) on #ui-datepicker-div > div > a.ui-datepicker-prev > span
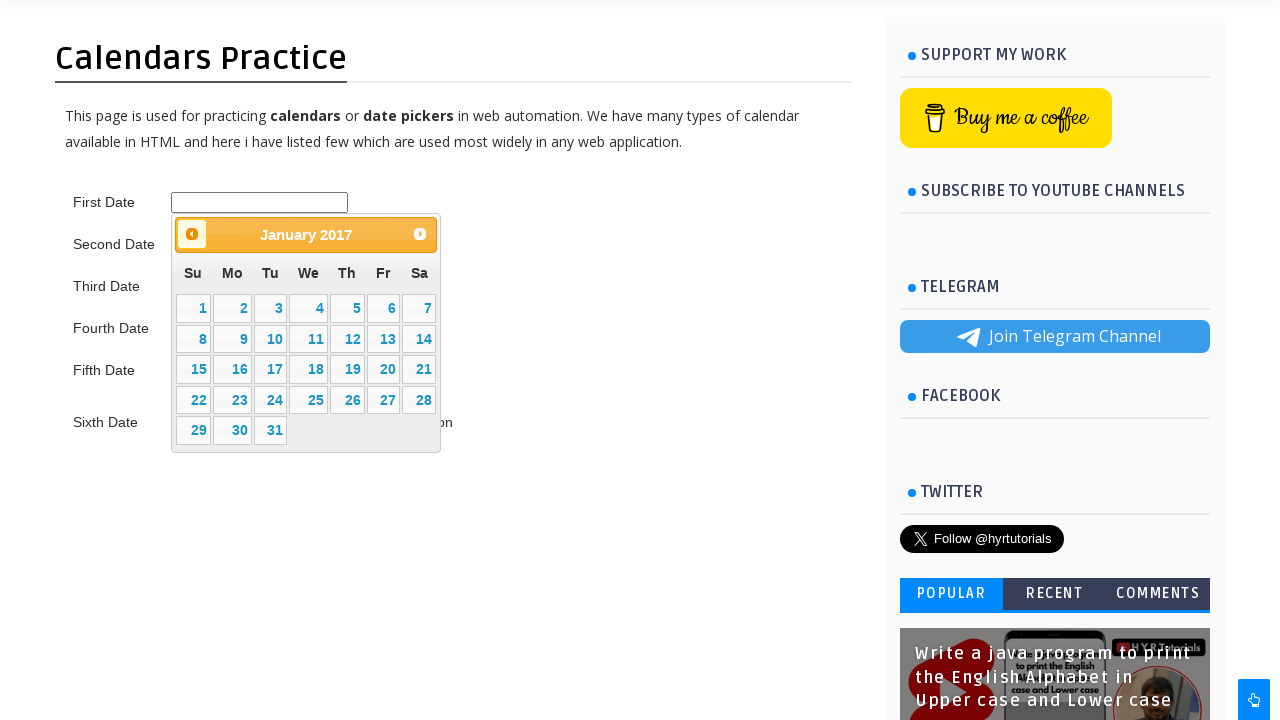

Waited for calendar to update after month navigation
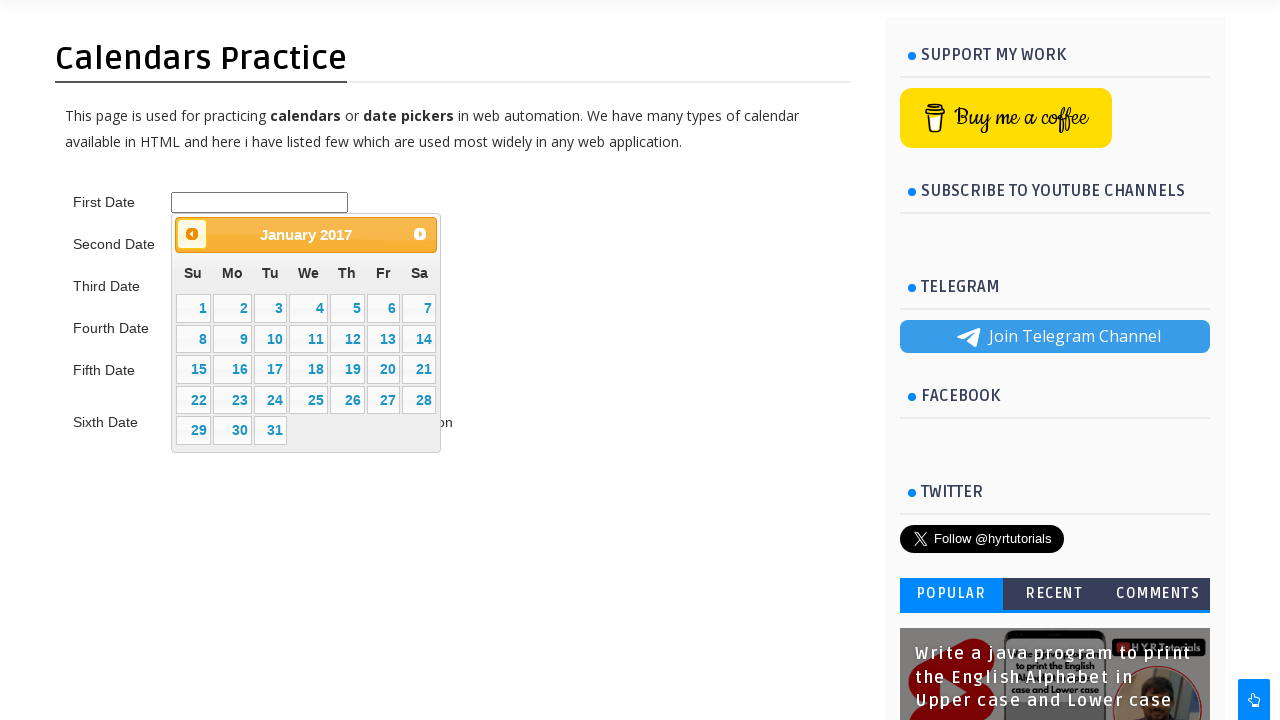

Clicked previous month button (currently viewing January 2017) at (192, 234) on #ui-datepicker-div > div > a.ui-datepicker-prev > span
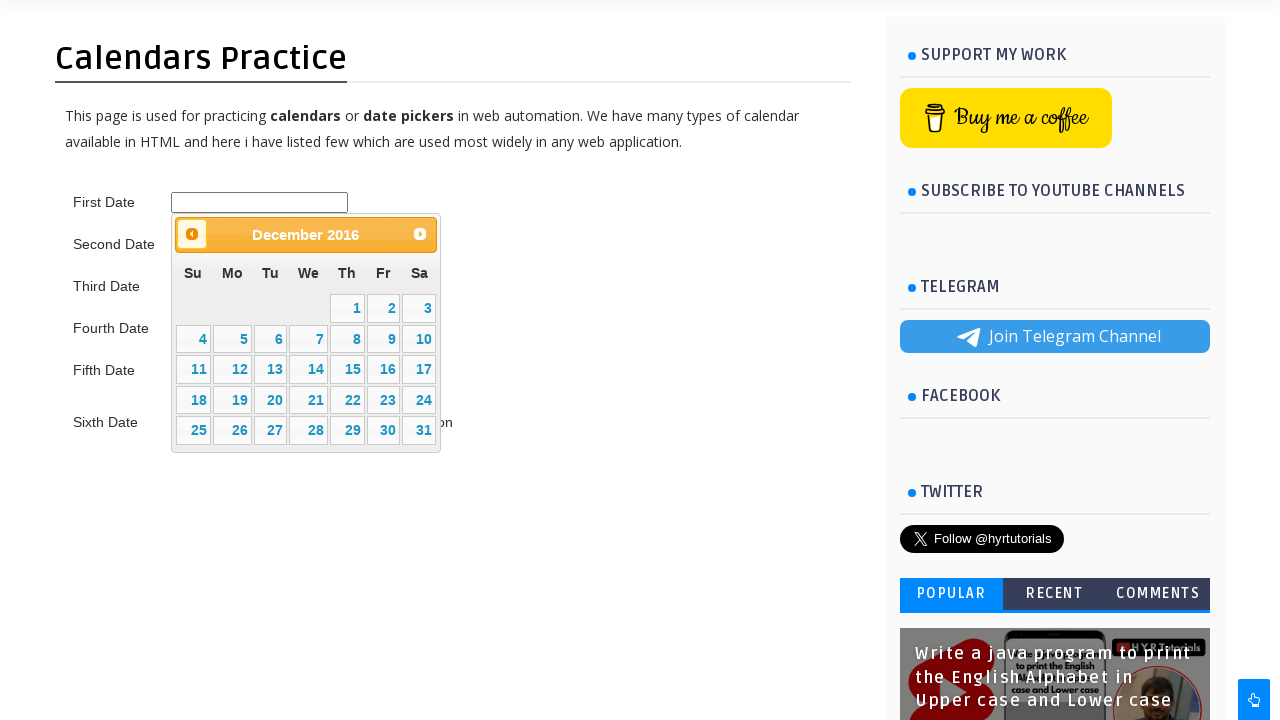

Waited for calendar to update after month navigation
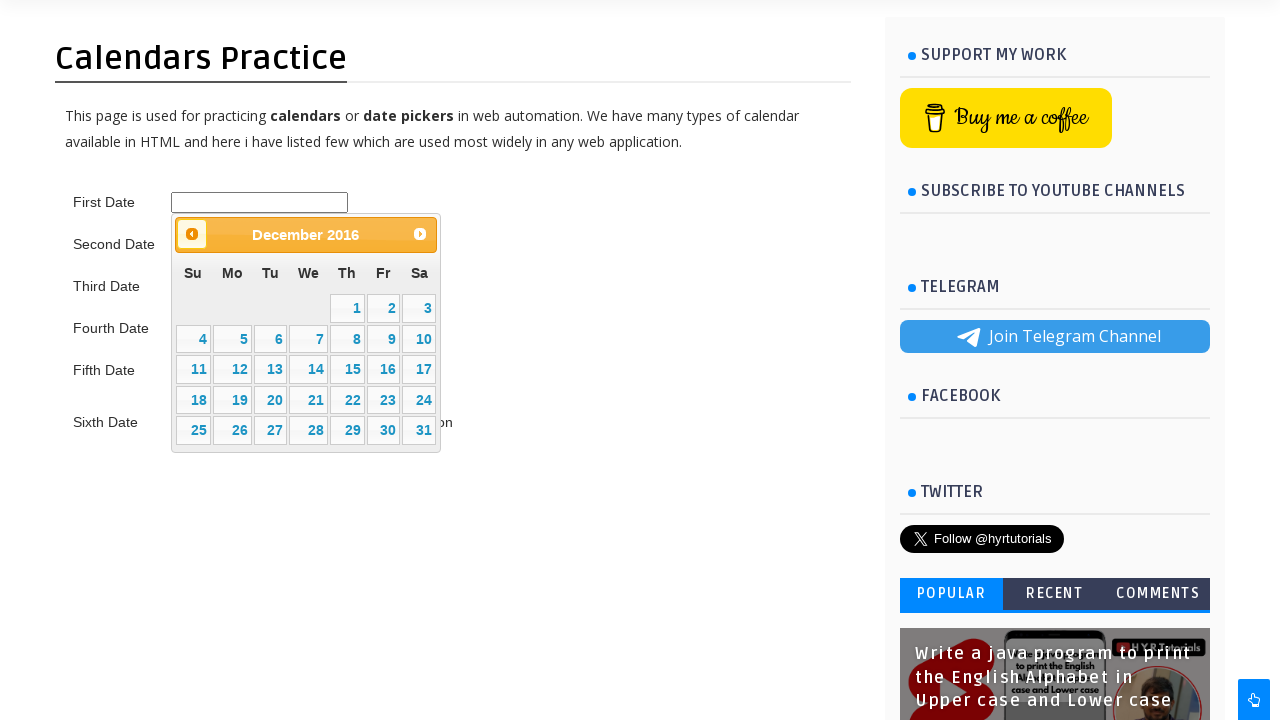

Clicked previous month button (currently viewing December 2016) at (192, 234) on #ui-datepicker-div > div > a.ui-datepicker-prev > span
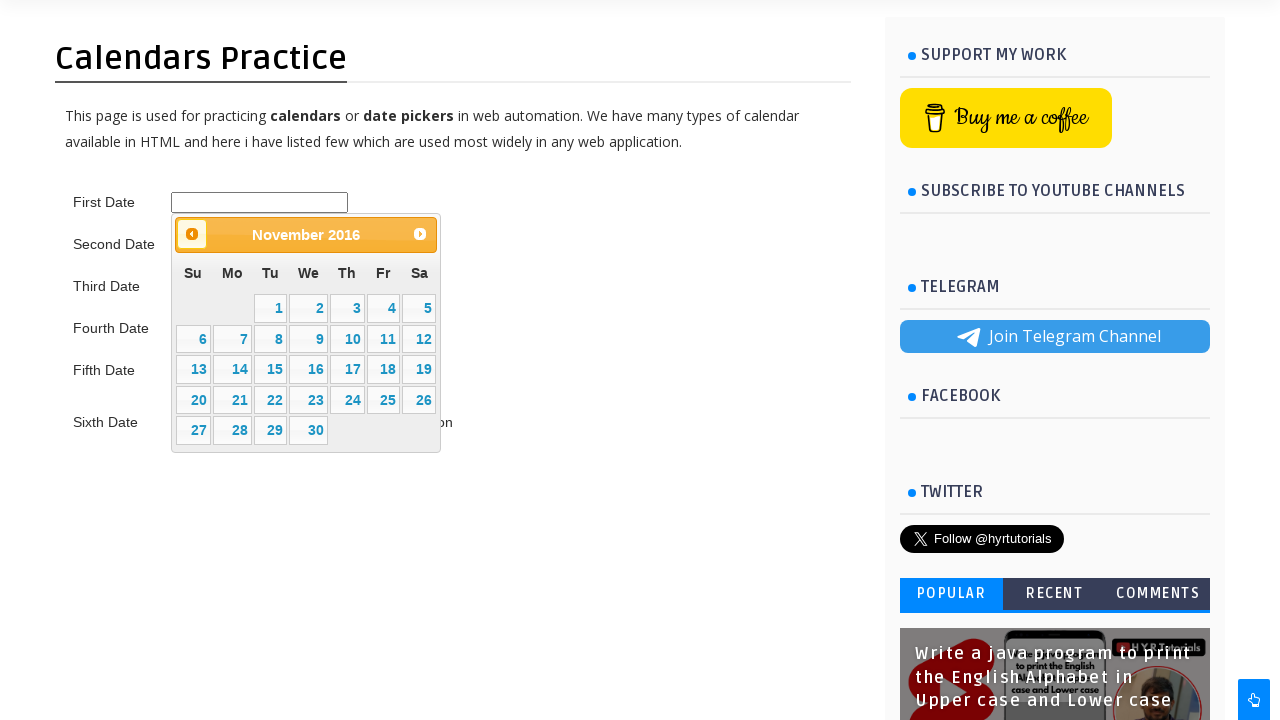

Waited for calendar to update after month navigation
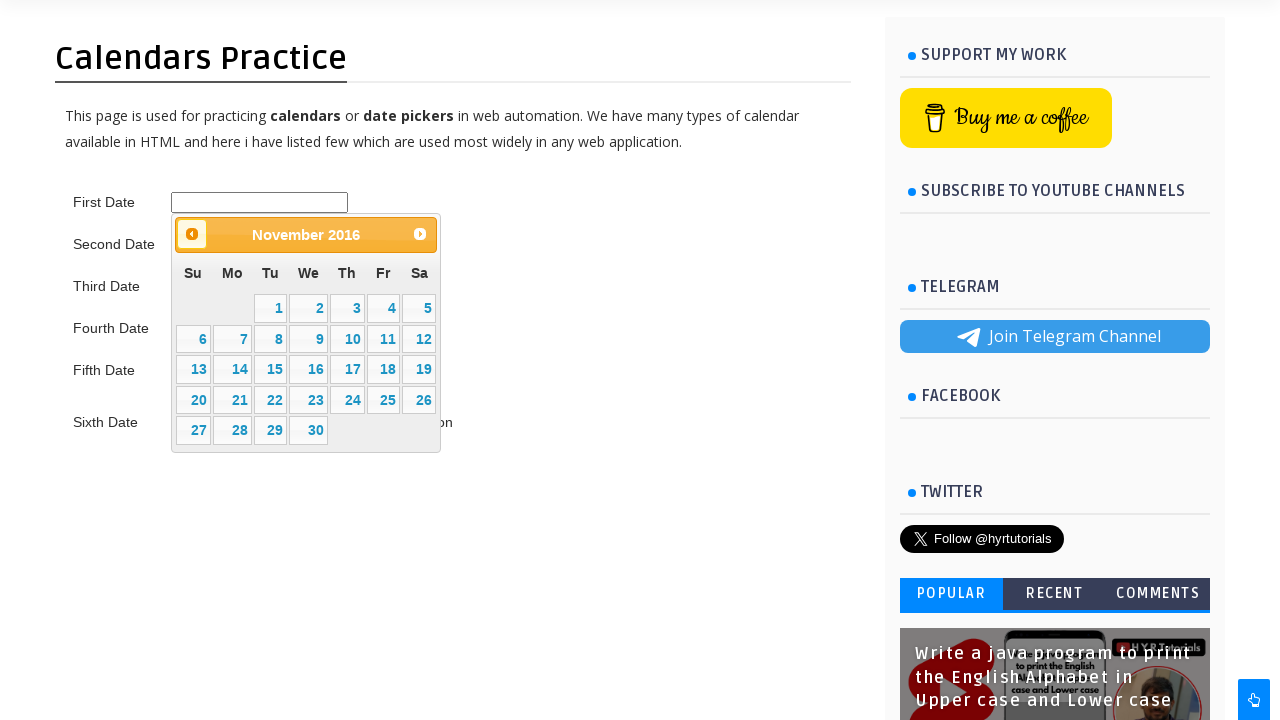

Clicked previous month button (currently viewing November 2016) at (192, 234) on #ui-datepicker-div > div > a.ui-datepicker-prev > span
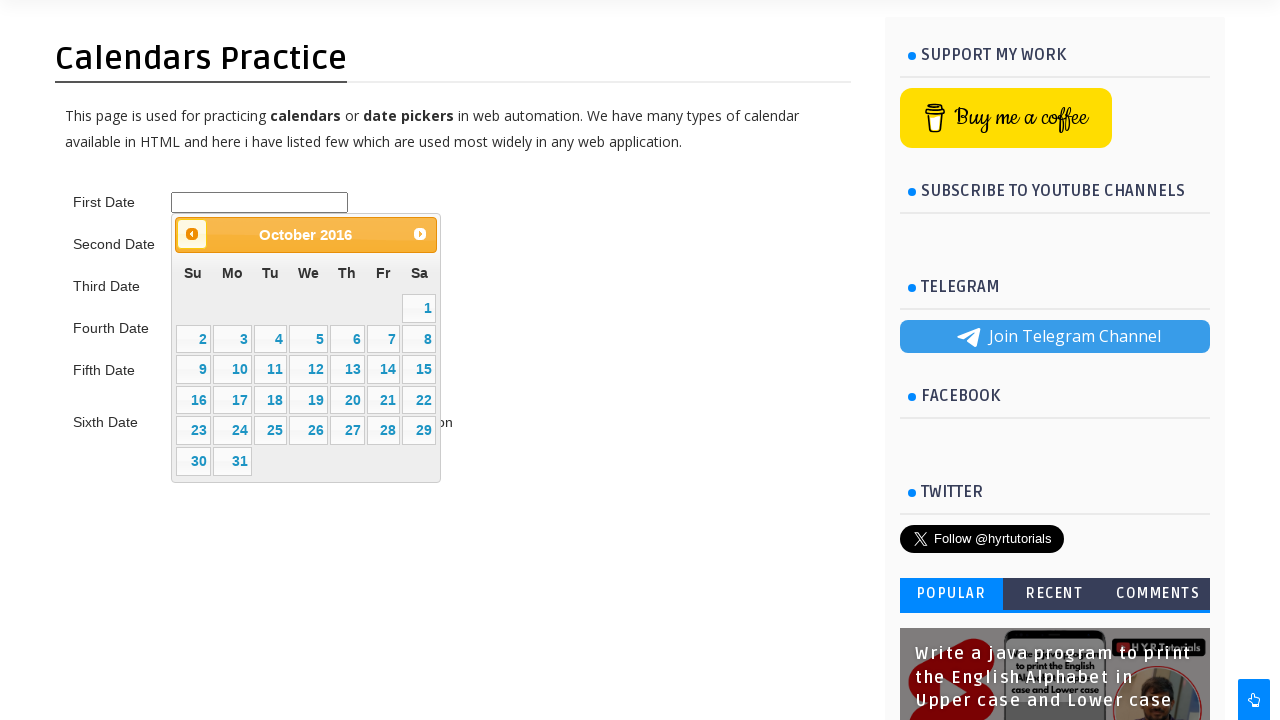

Waited for calendar to update after month navigation
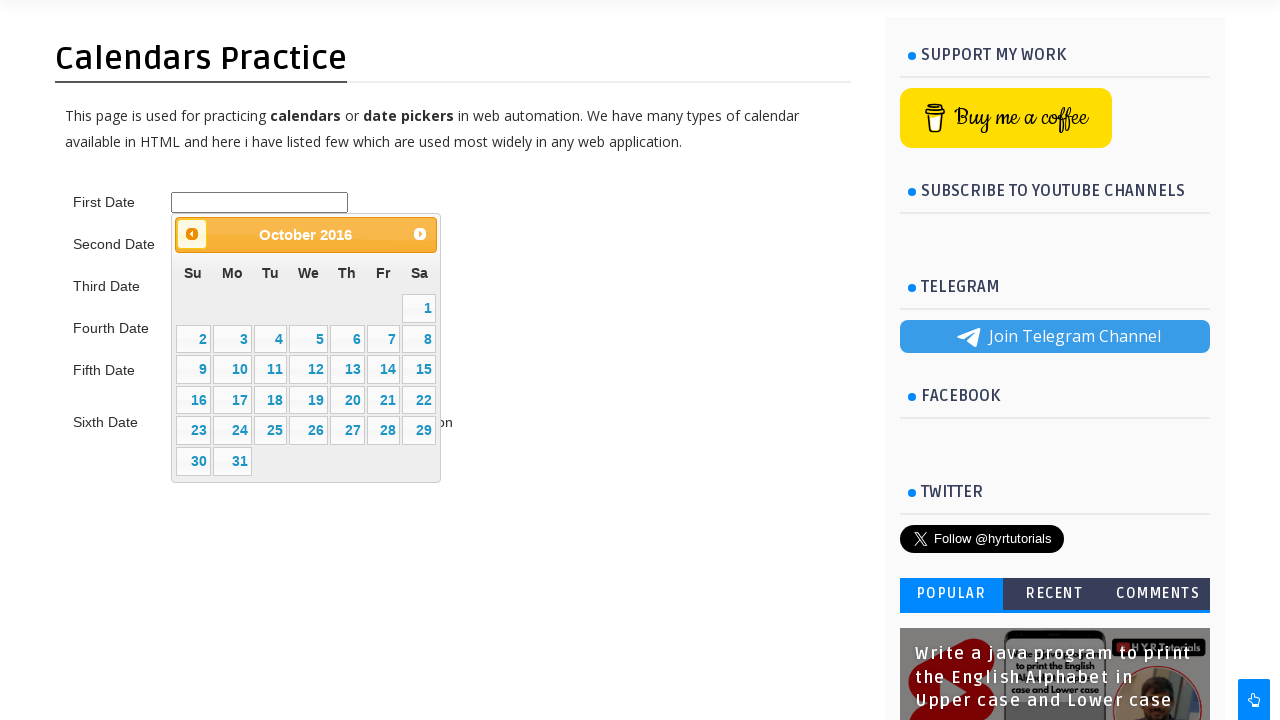

Clicked previous month button (currently viewing October 2016) at (192, 234) on #ui-datepicker-div > div > a.ui-datepicker-prev > span
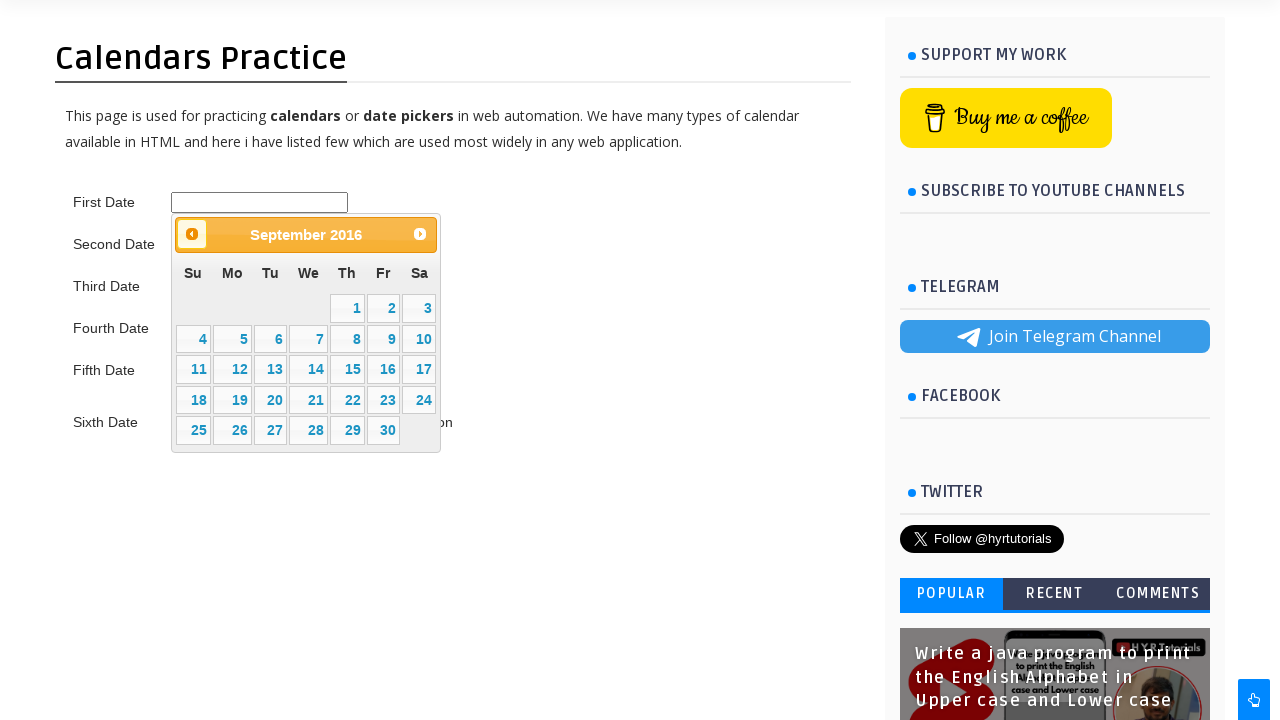

Waited for calendar to update after month navigation
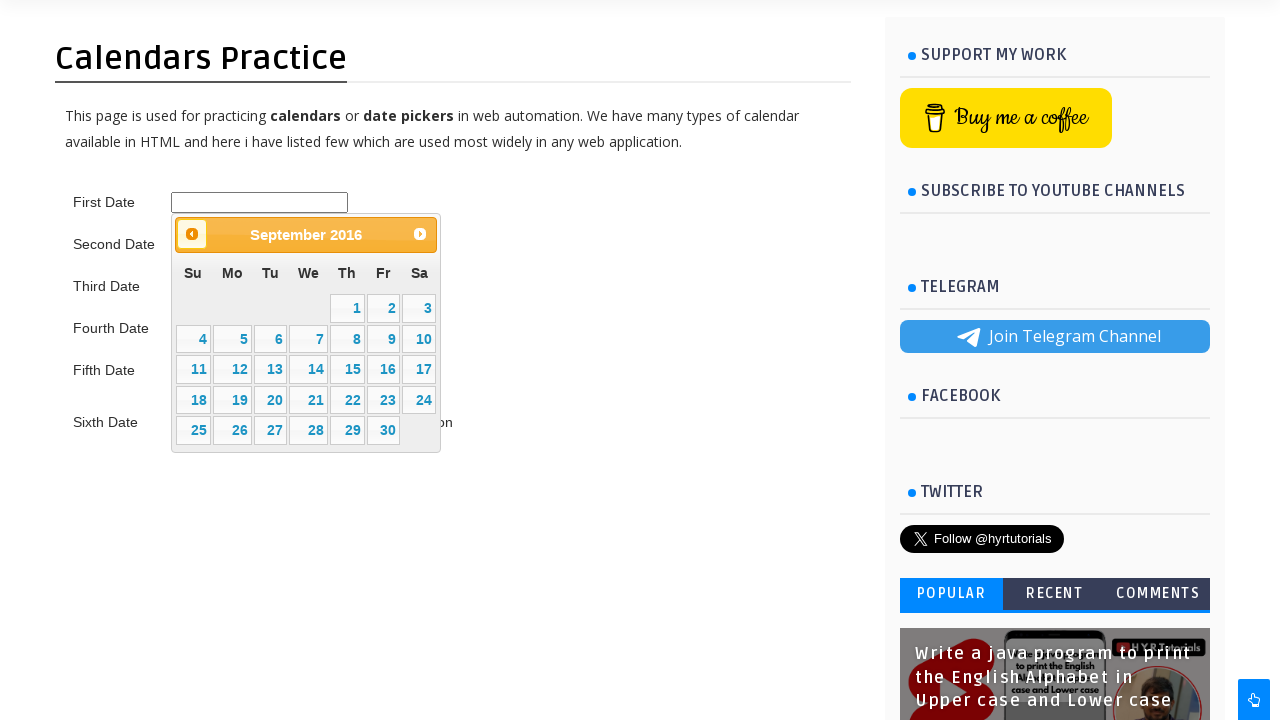

Clicked previous month button (currently viewing September 2016) at (192, 234) on #ui-datepicker-div > div > a.ui-datepicker-prev > span
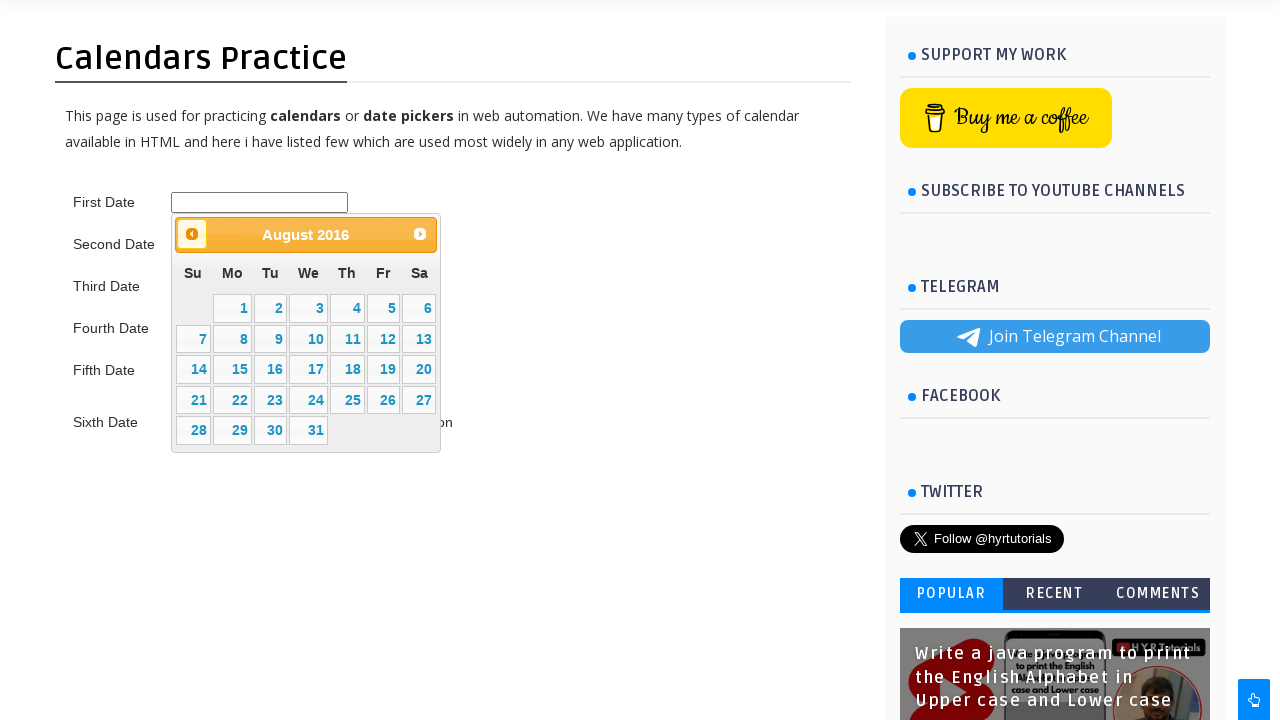

Waited for calendar to update after month navigation
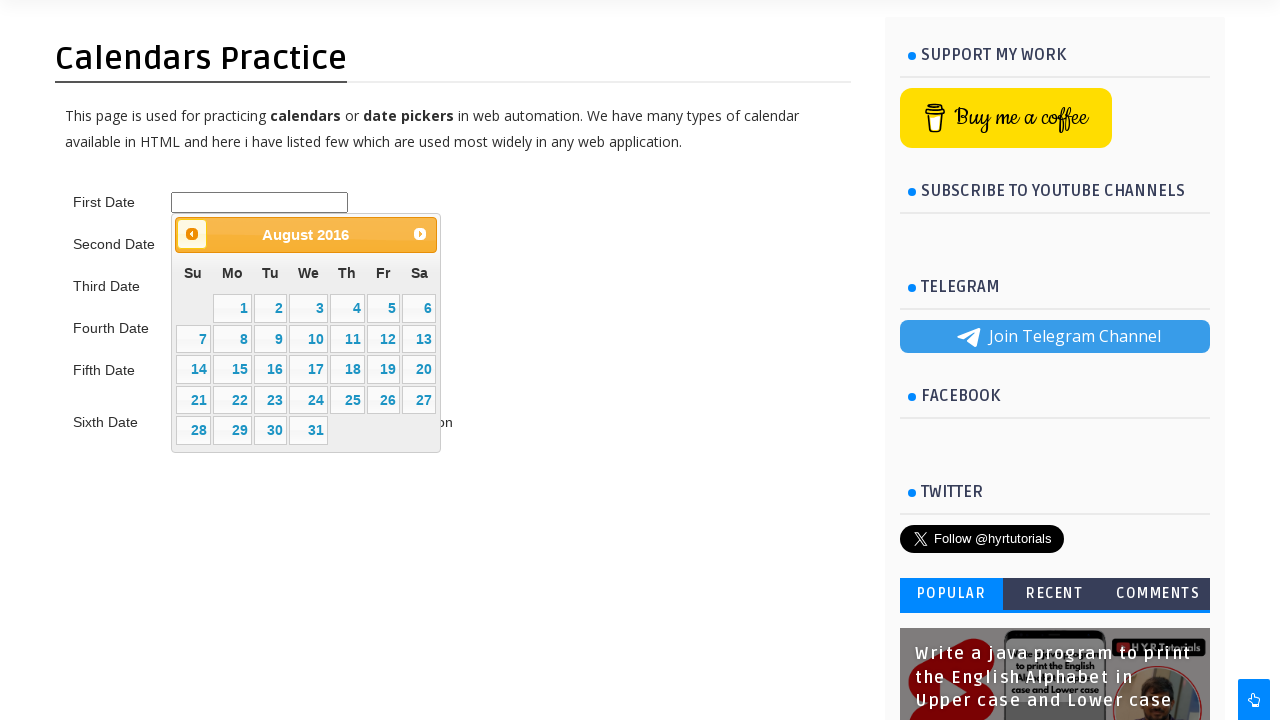

Clicked previous month button (currently viewing August 2016) at (192, 234) on #ui-datepicker-div > div > a.ui-datepicker-prev > span
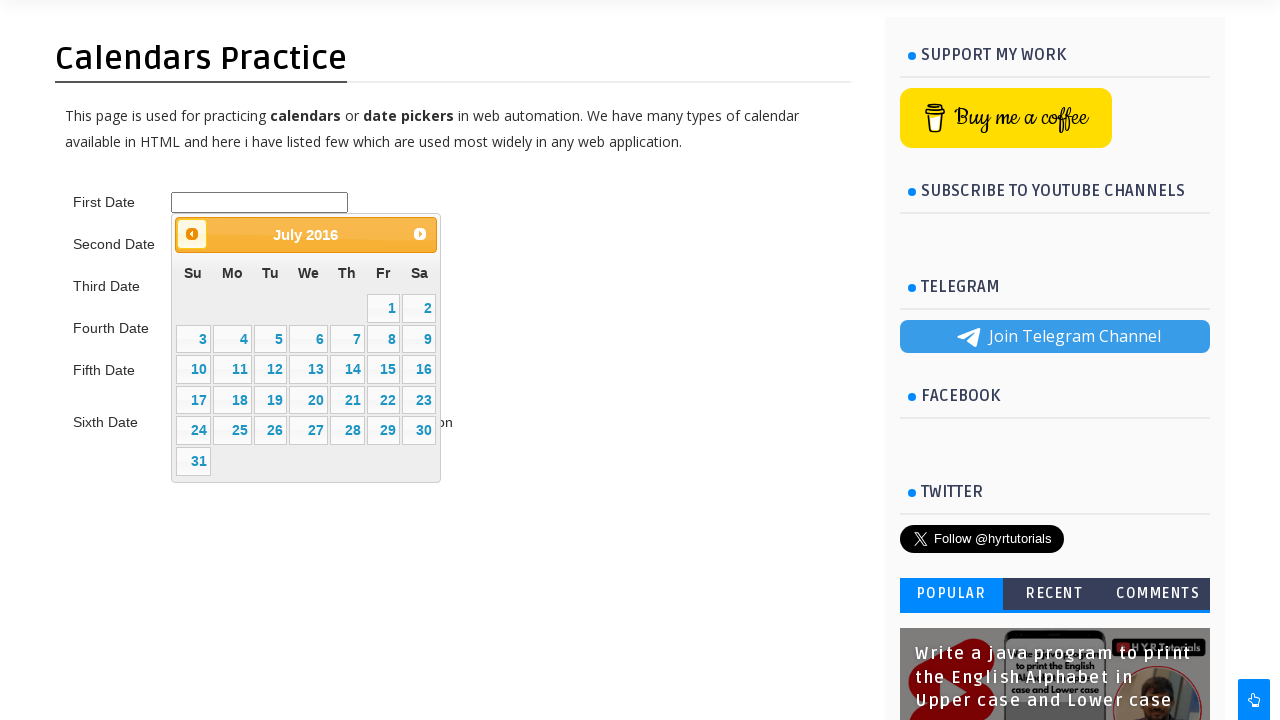

Waited for calendar to update after month navigation
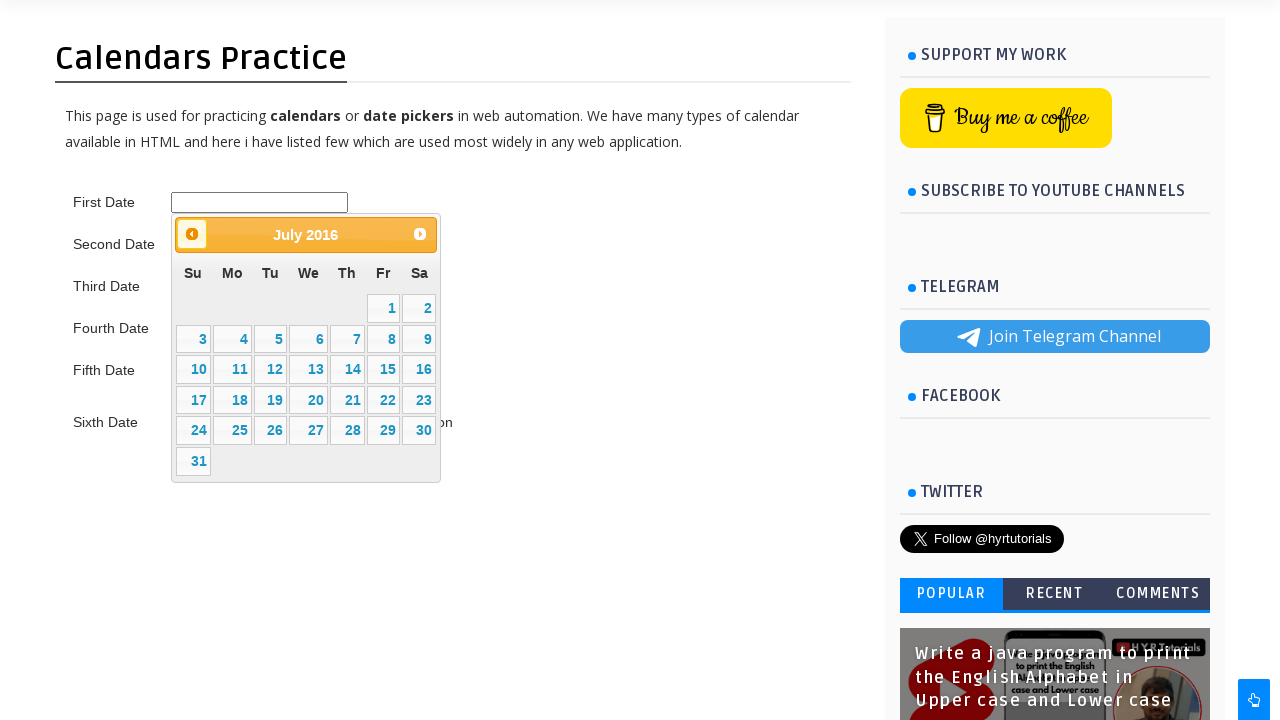

Clicked previous month button (currently viewing July 2016) at (192, 234) on #ui-datepicker-div > div > a.ui-datepicker-prev > span
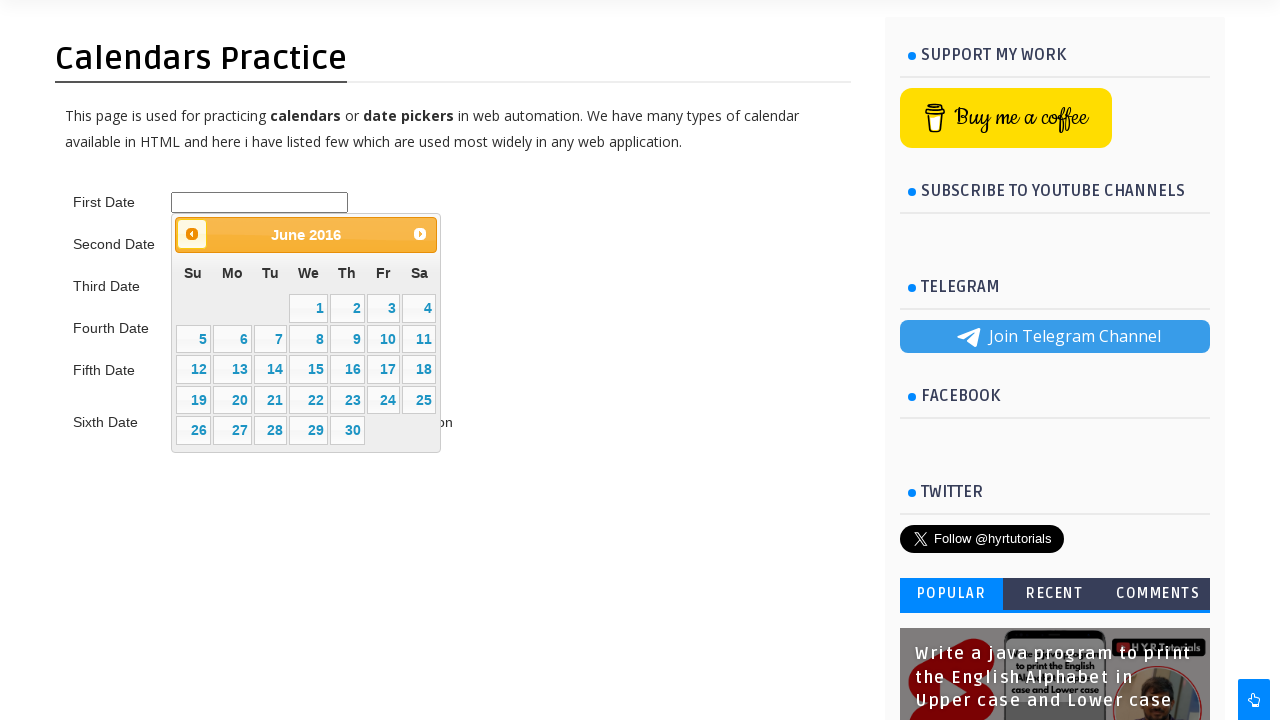

Waited for calendar to update after month navigation
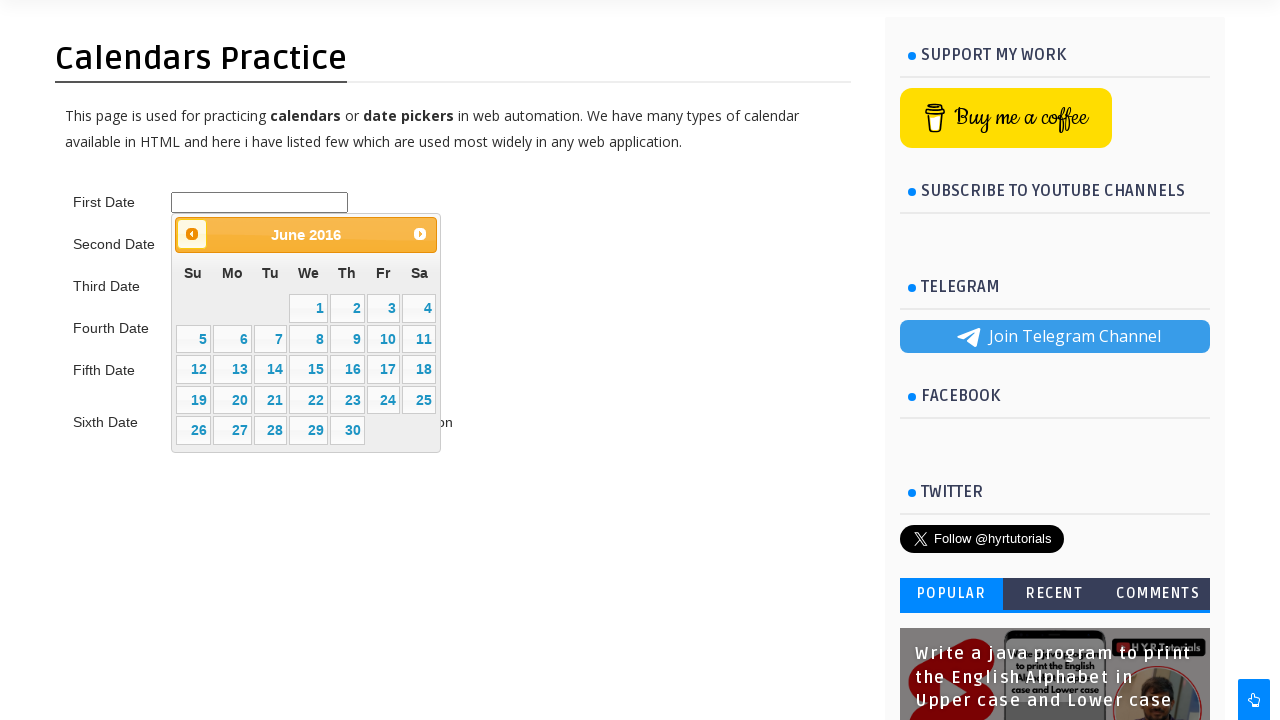

Clicked previous month button (currently viewing June 2016) at (192, 234) on #ui-datepicker-div > div > a.ui-datepicker-prev > span
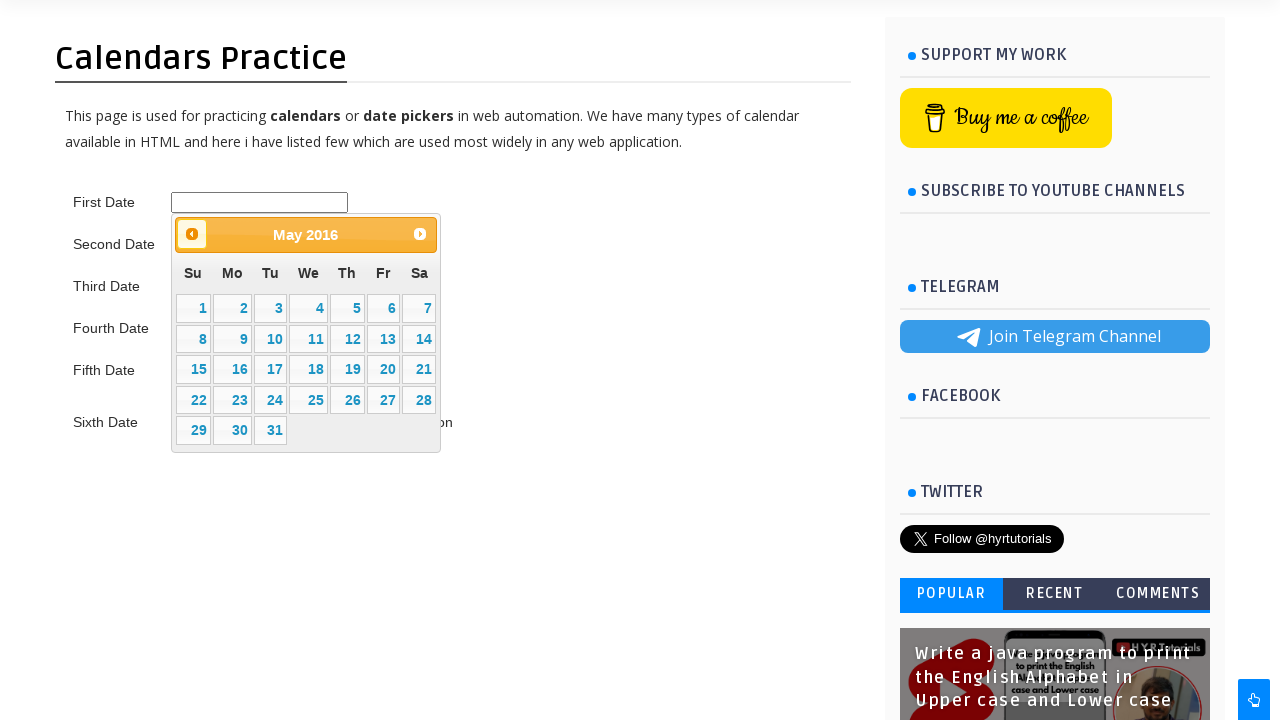

Waited for calendar to update after month navigation
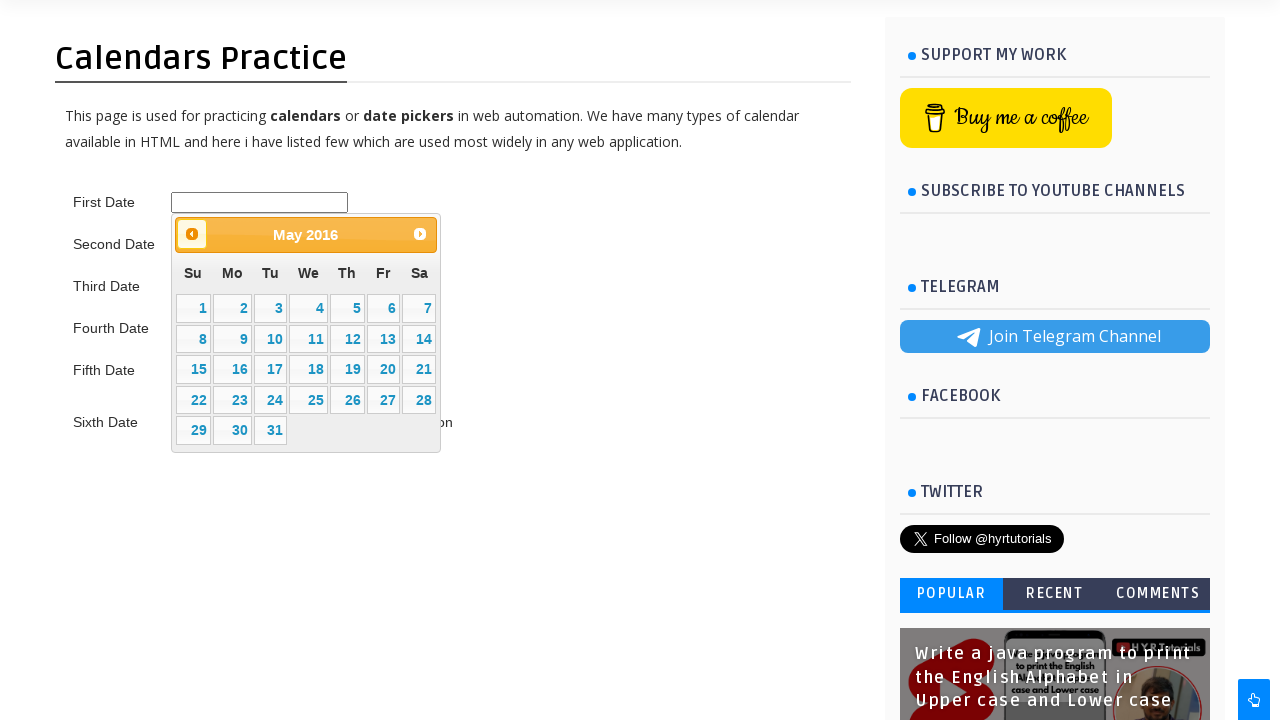

Clicked previous month button (currently viewing May 2016) at (192, 234) on #ui-datepicker-div > div > a.ui-datepicker-prev > span
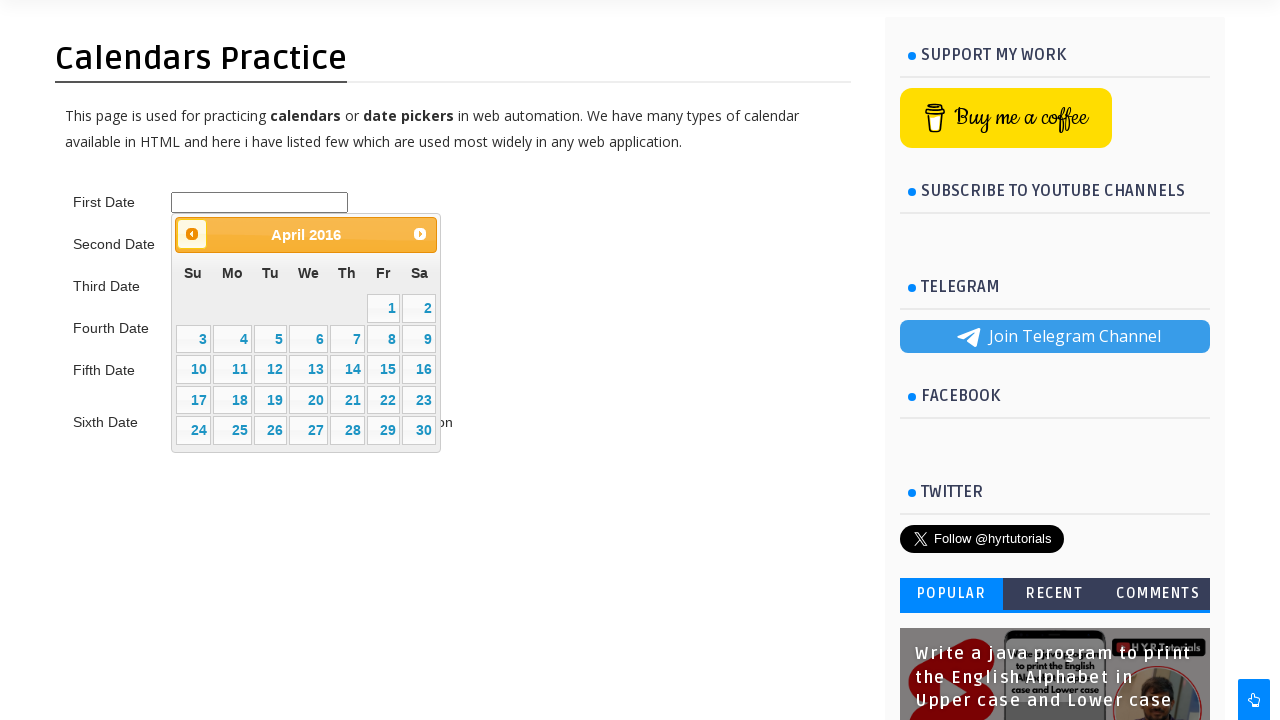

Waited for calendar to update after month navigation
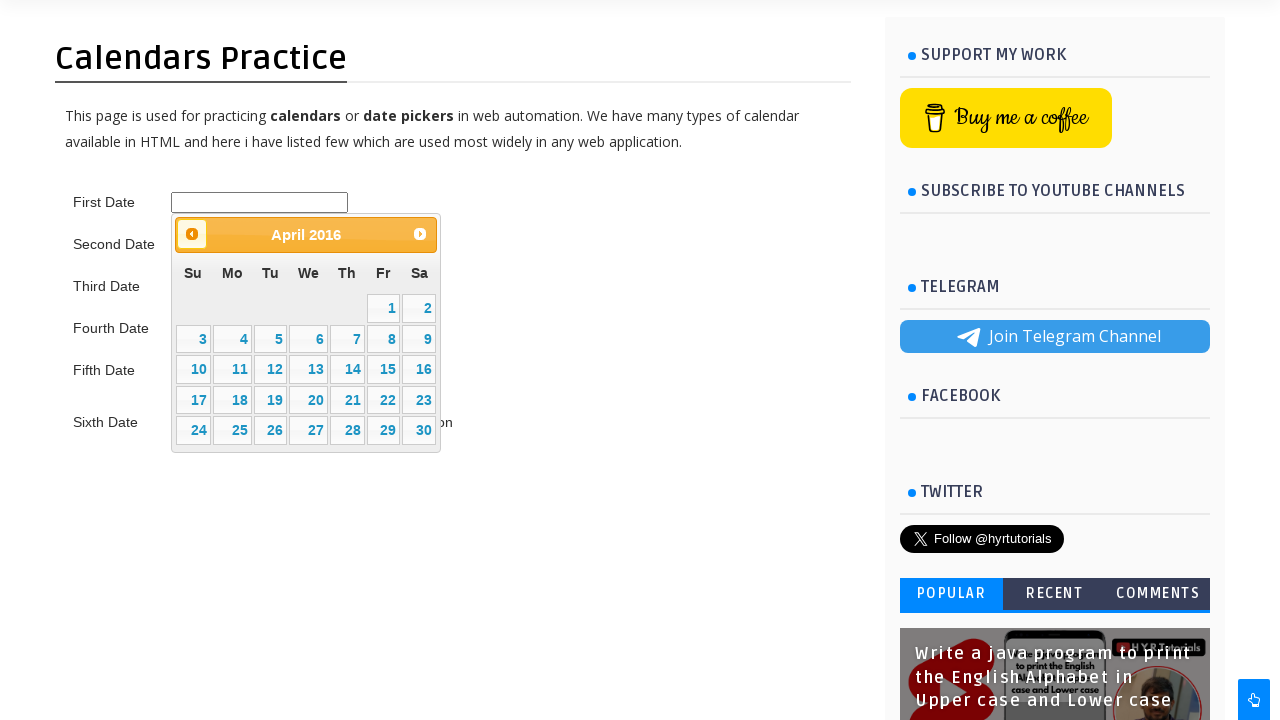

Clicked previous month button (currently viewing April 2016) at (192, 234) on #ui-datepicker-div > div > a.ui-datepicker-prev > span
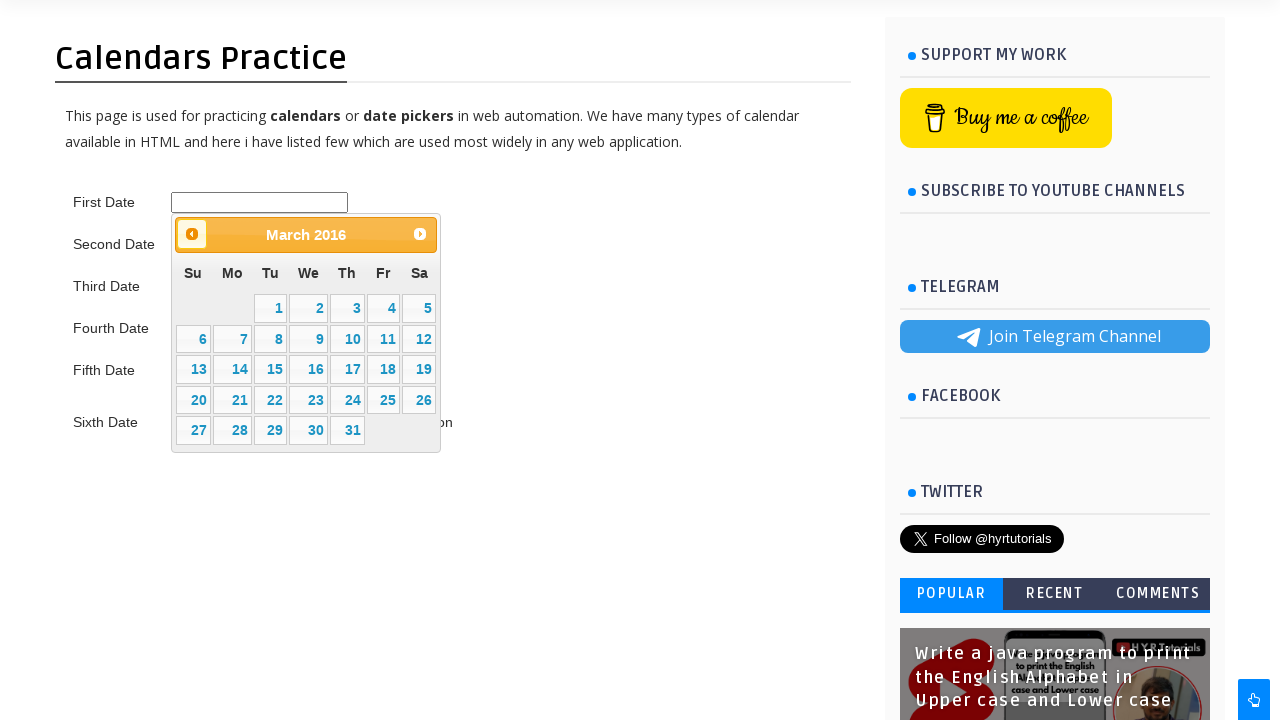

Waited for calendar to update after month navigation
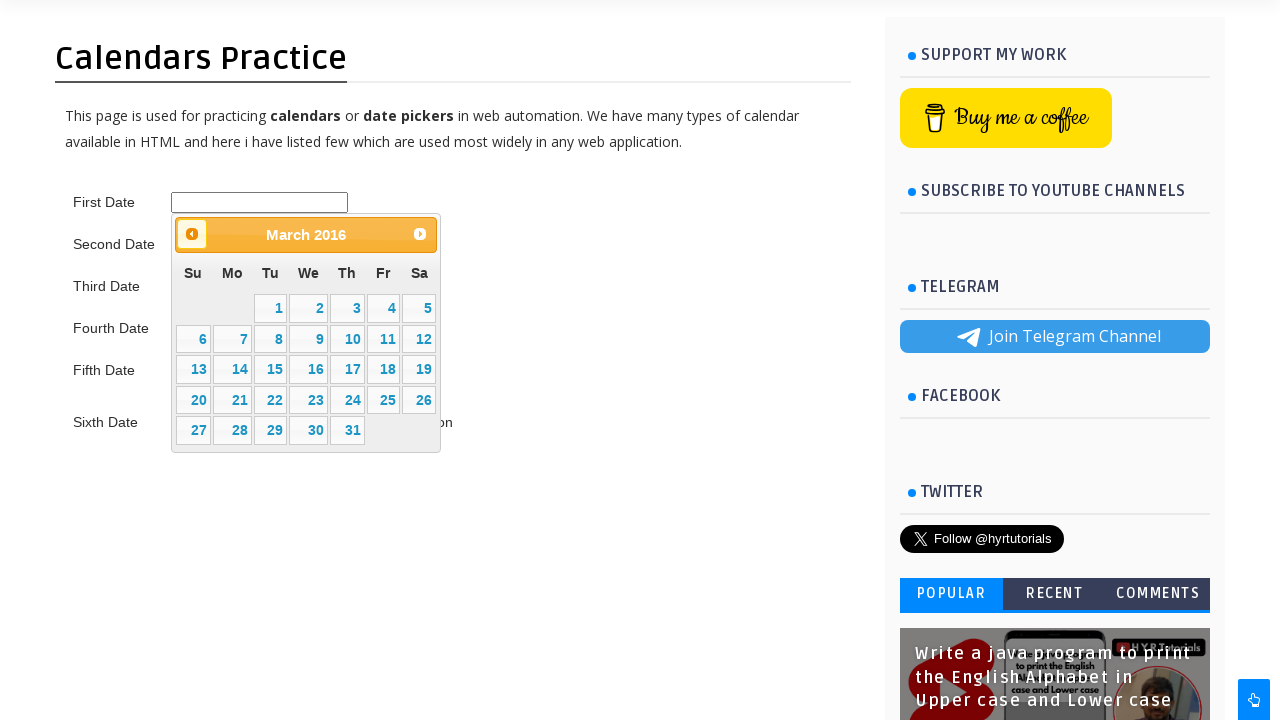

Clicked previous month button (currently viewing March 2016) at (192, 234) on #ui-datepicker-div > div > a.ui-datepicker-prev > span
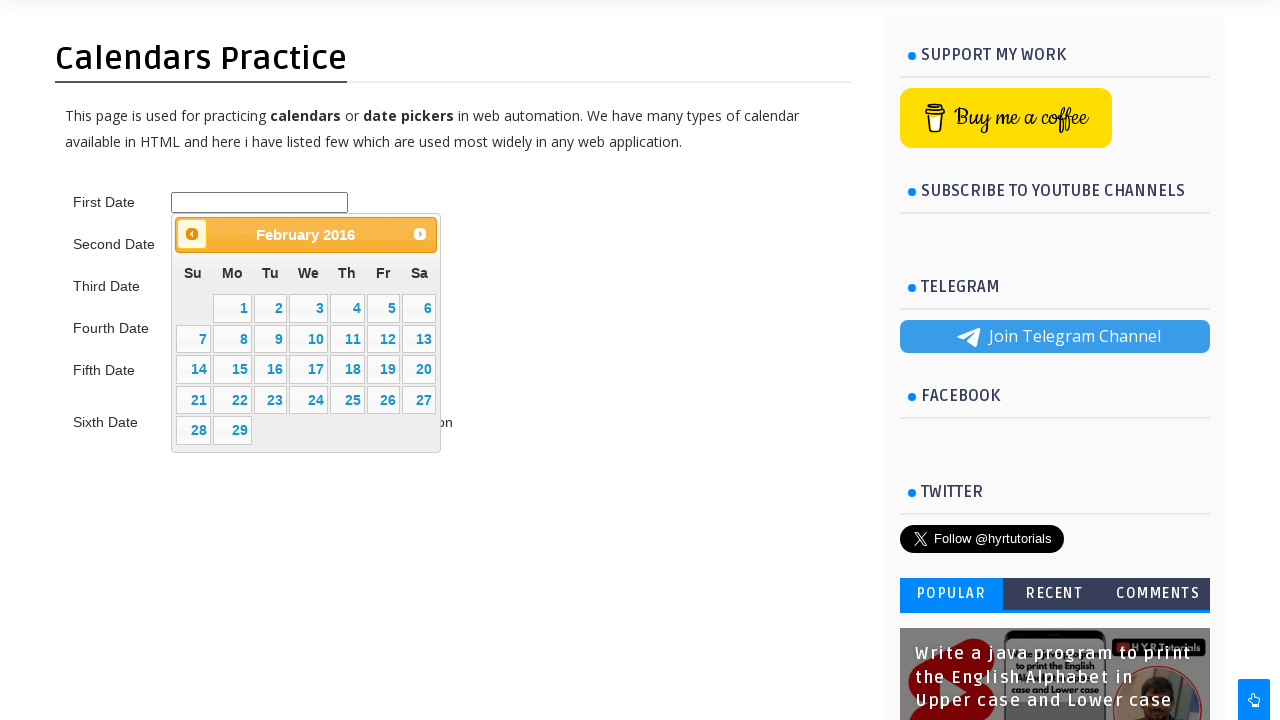

Waited for calendar to update after month navigation
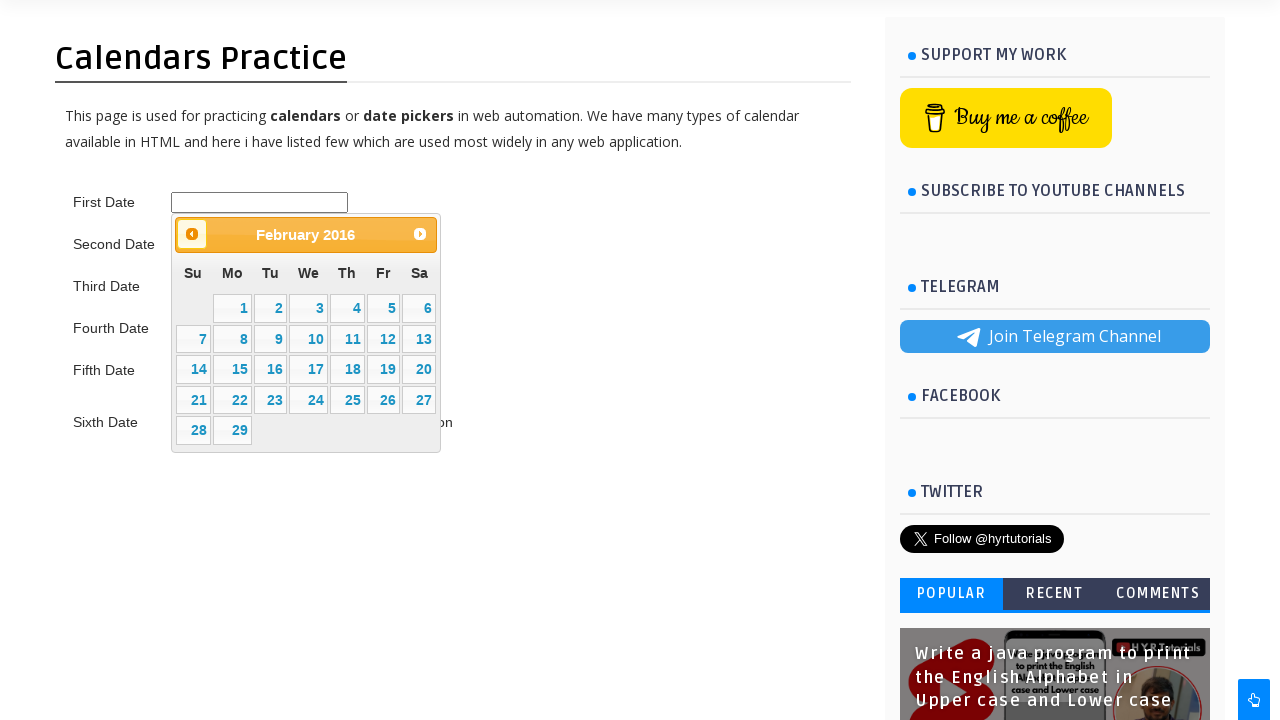

Clicked previous month button (currently viewing February 2016) at (192, 234) on #ui-datepicker-div > div > a.ui-datepicker-prev > span
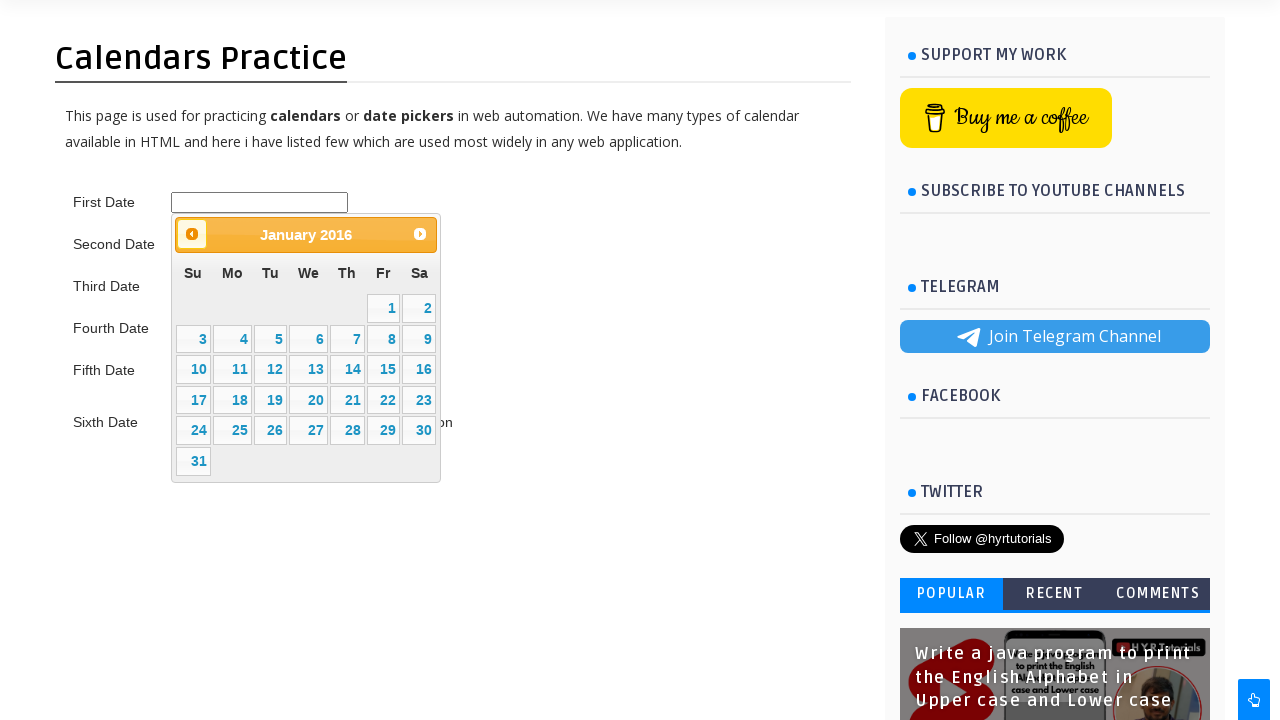

Waited for calendar to update after month navigation
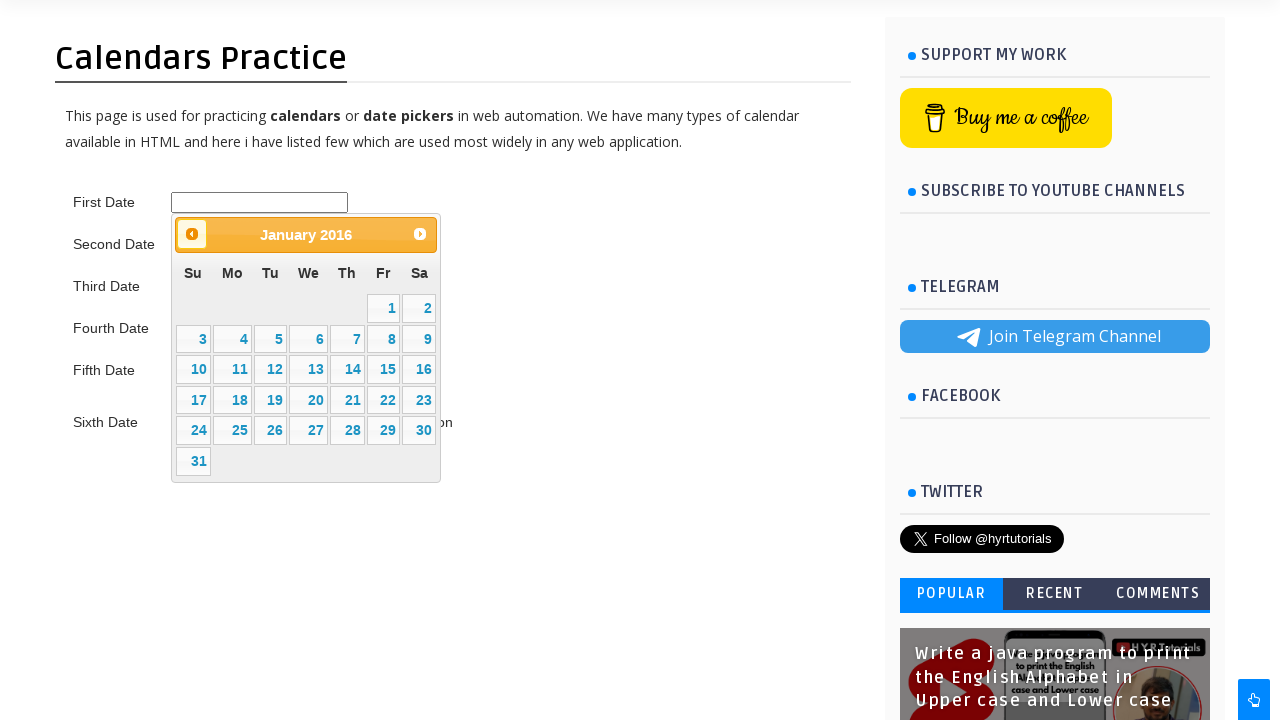

Clicked previous month button (currently viewing January 2016) at (192, 234) on #ui-datepicker-div > div > a.ui-datepicker-prev > span
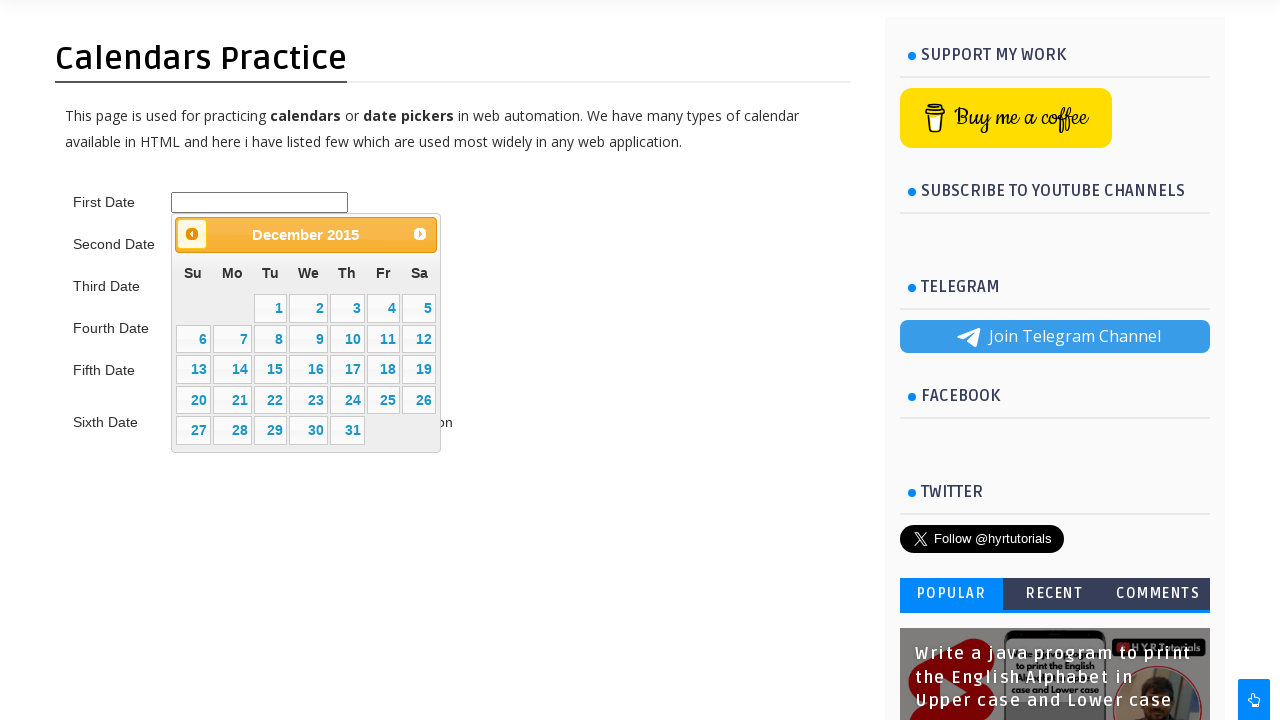

Waited for calendar to update after month navigation
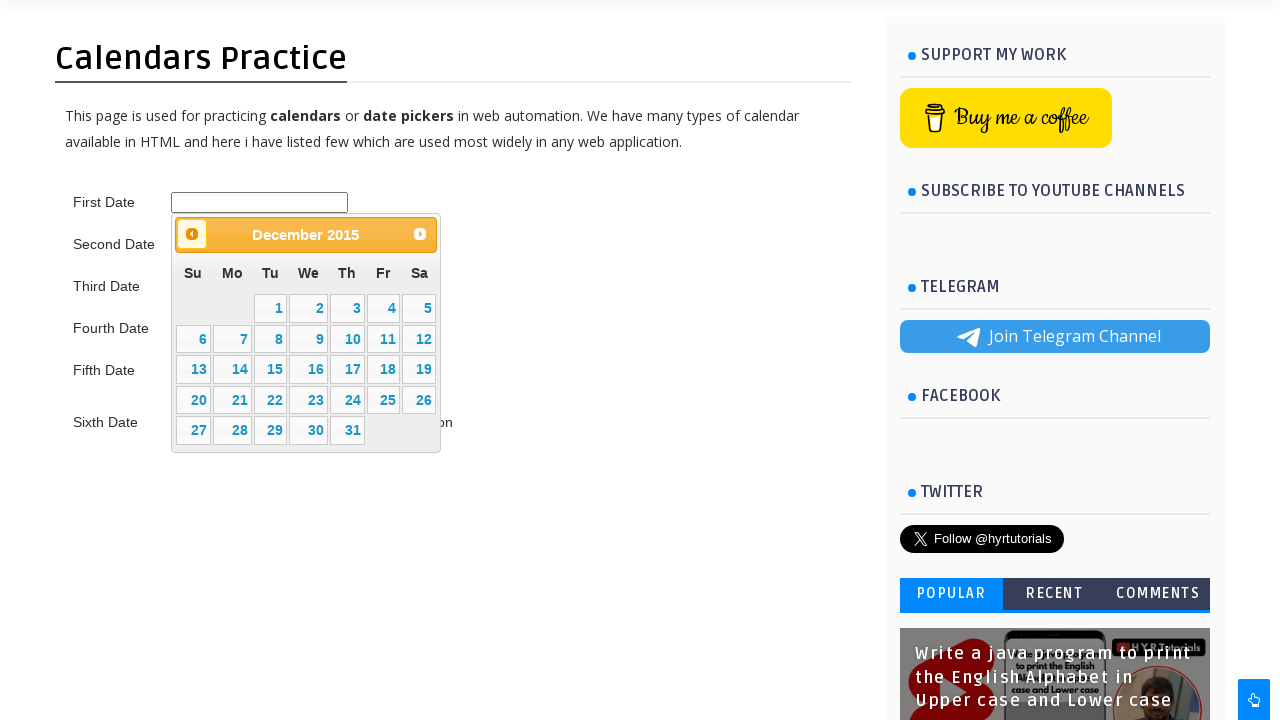

Clicked previous month button (currently viewing December 2015) at (192, 234) on #ui-datepicker-div > div > a.ui-datepicker-prev > span
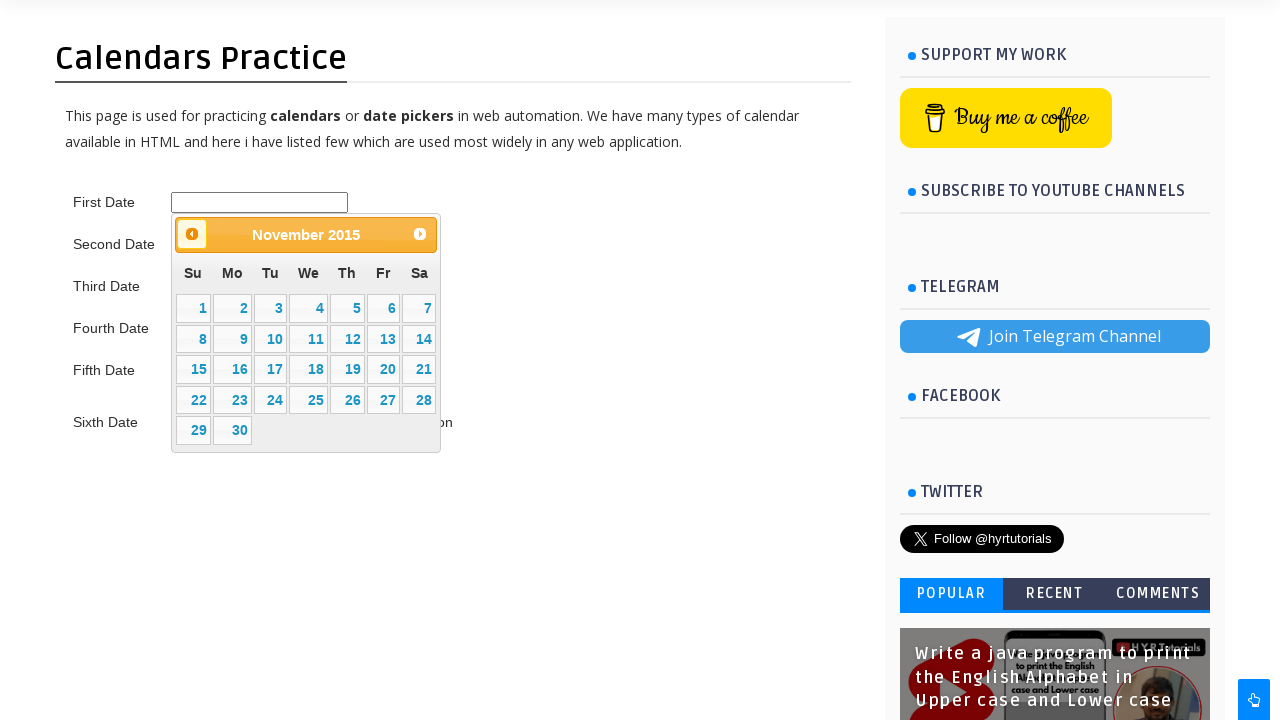

Waited for calendar to update after month navigation
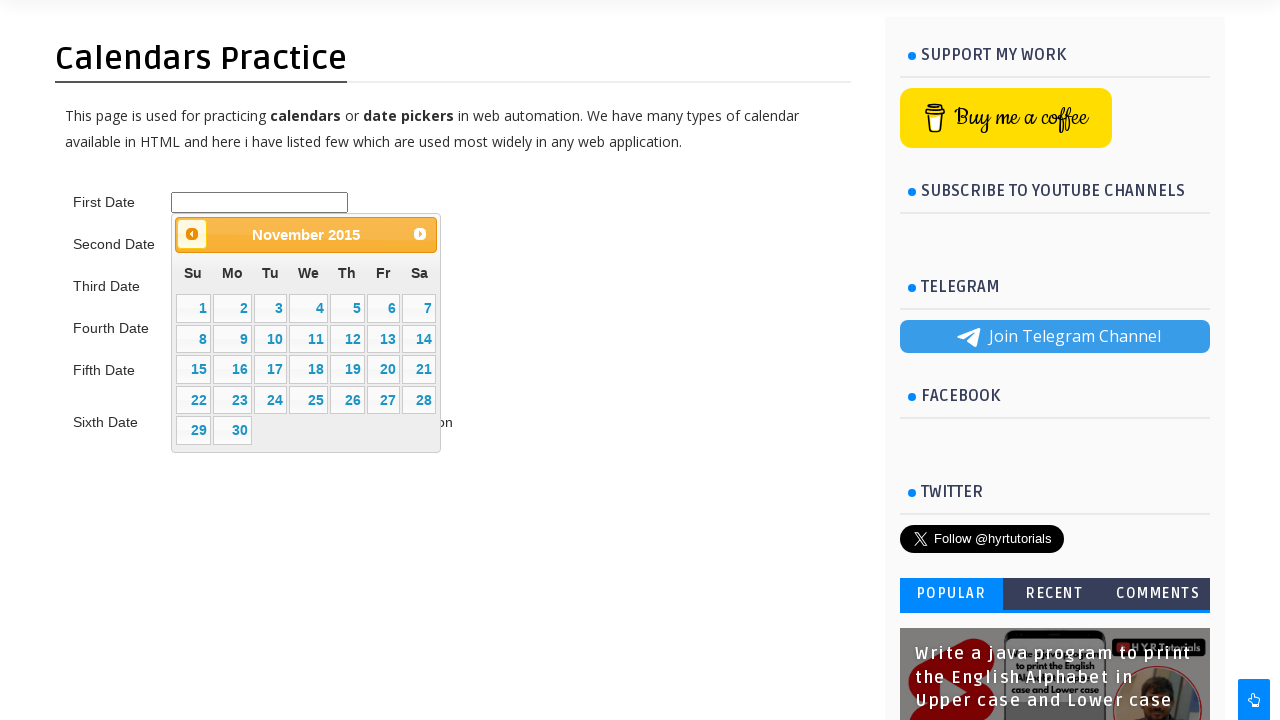

Clicked previous month button (currently viewing November 2015) at (192, 234) on #ui-datepicker-div > div > a.ui-datepicker-prev > span
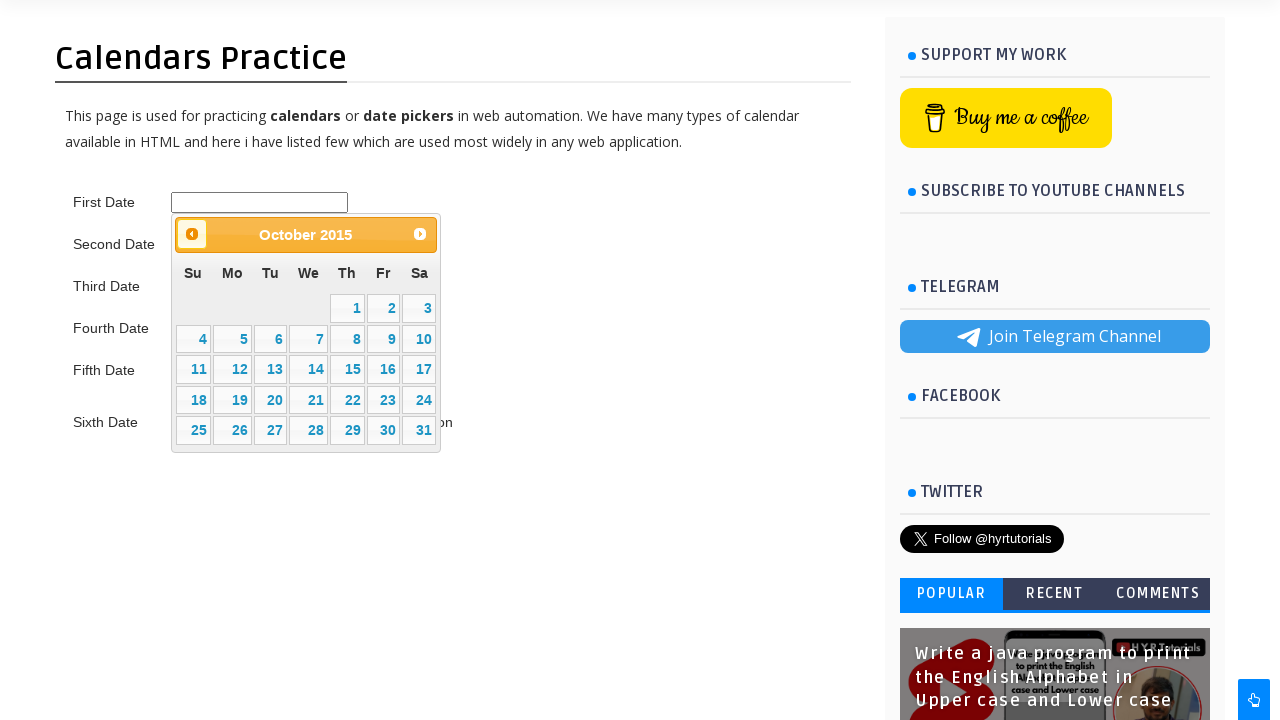

Waited for calendar to update after month navigation
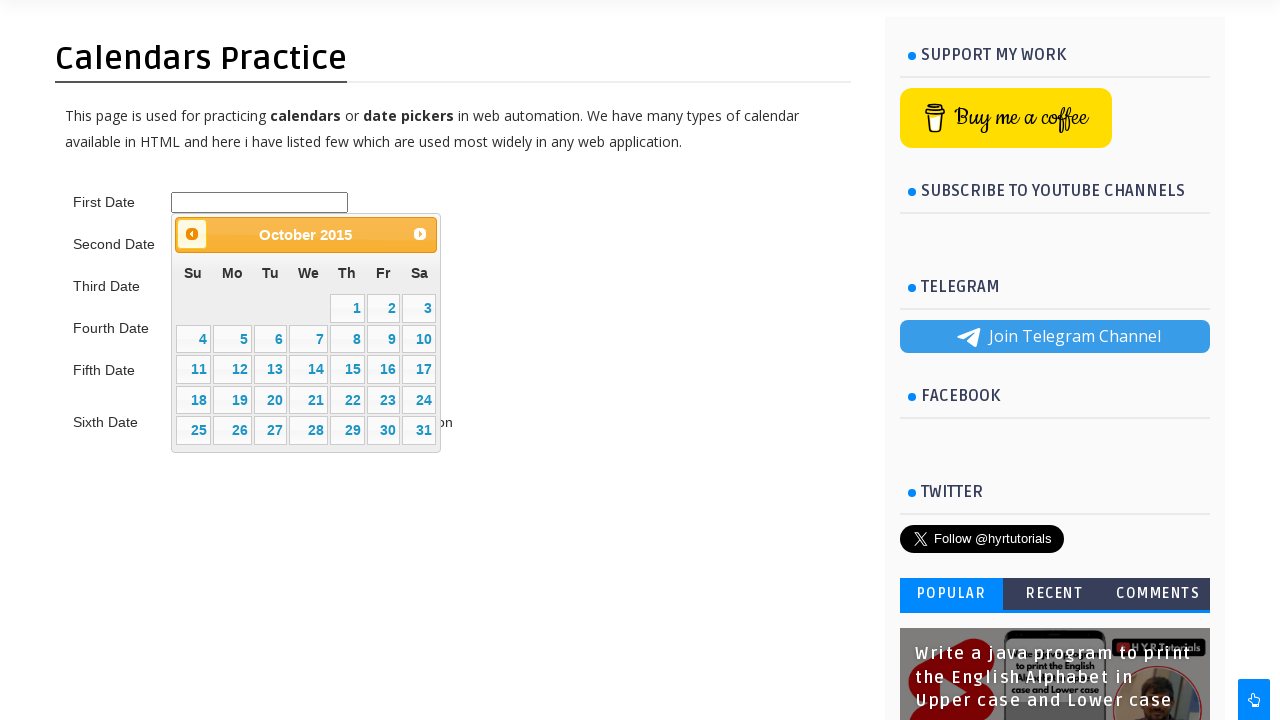

Clicked previous month button (currently viewing October 2015) at (192, 234) on #ui-datepicker-div > div > a.ui-datepicker-prev > span
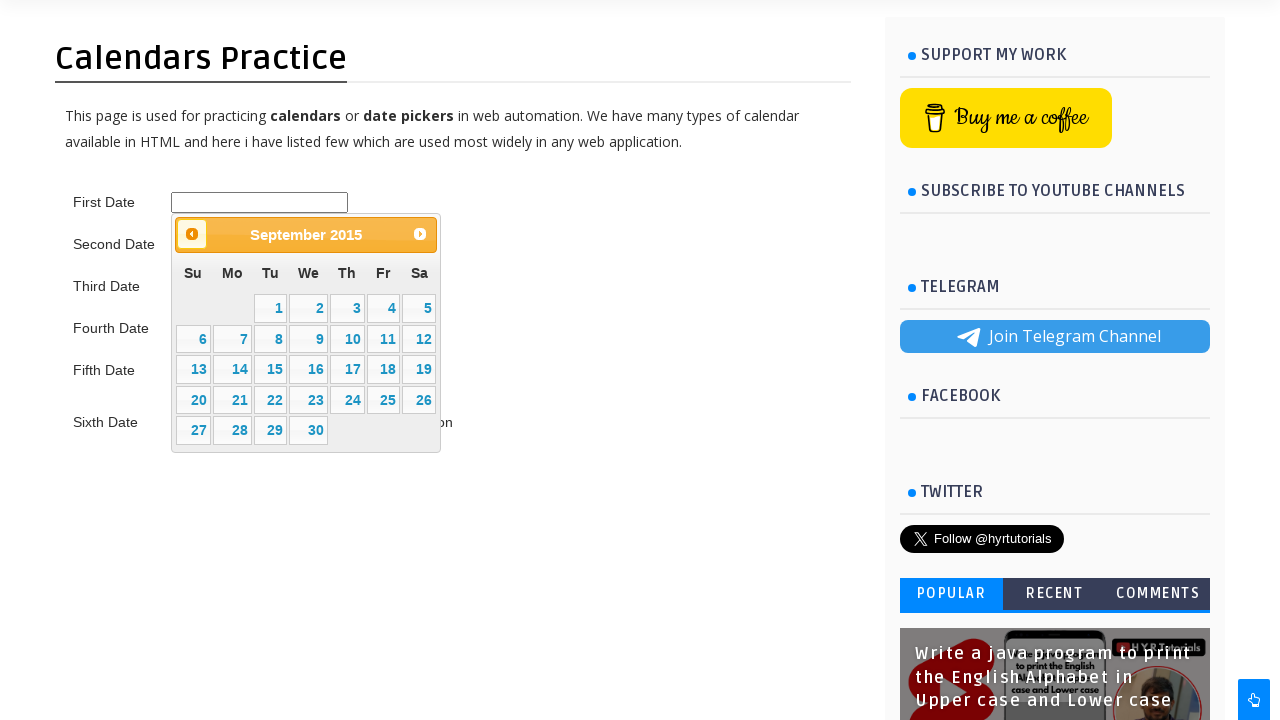

Waited for calendar to update after month navigation
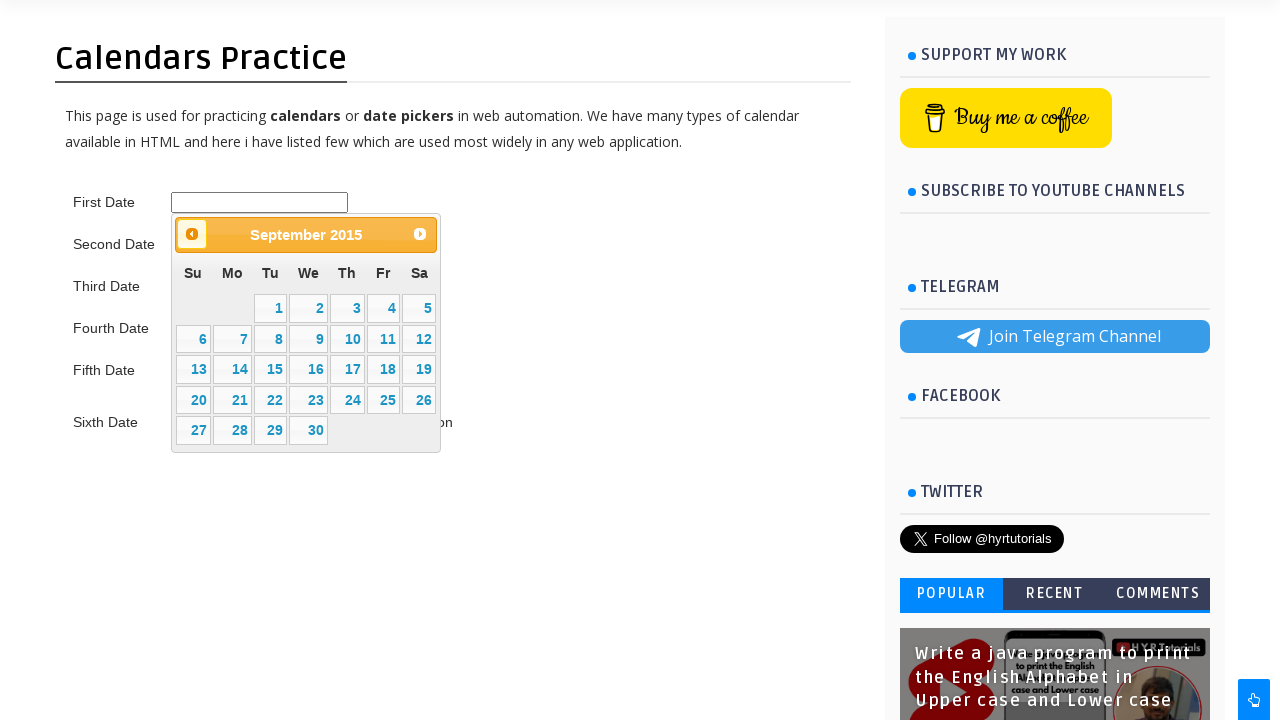

Clicked previous month button (currently viewing September 2015) at (192, 234) on #ui-datepicker-div > div > a.ui-datepicker-prev > span
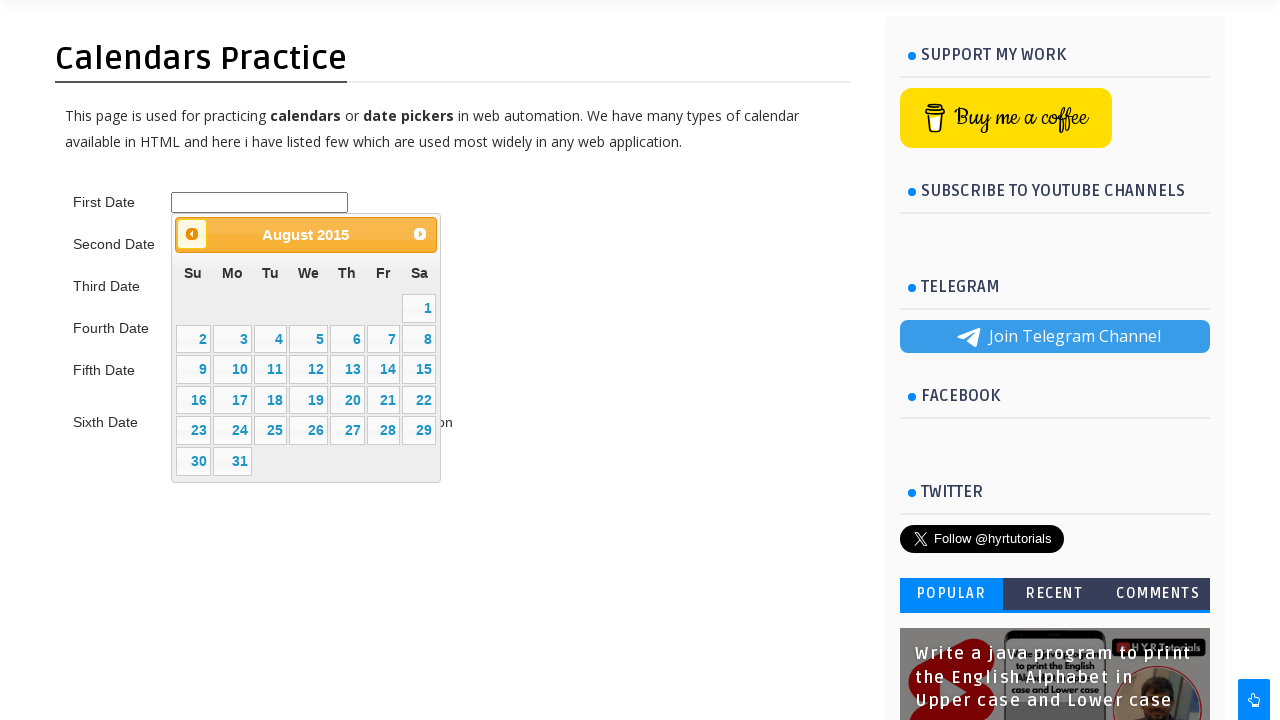

Waited for calendar to update after month navigation
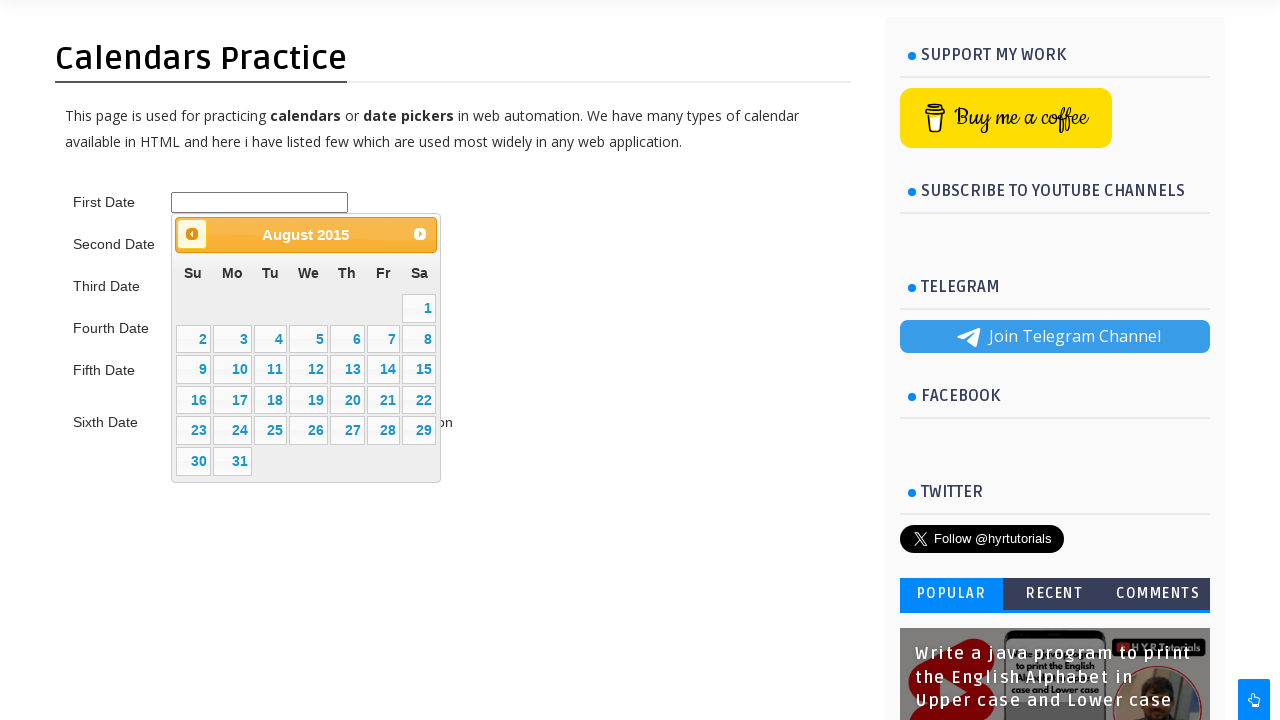

Clicked previous month button (currently viewing August 2015) at (192, 234) on #ui-datepicker-div > div > a.ui-datepicker-prev > span
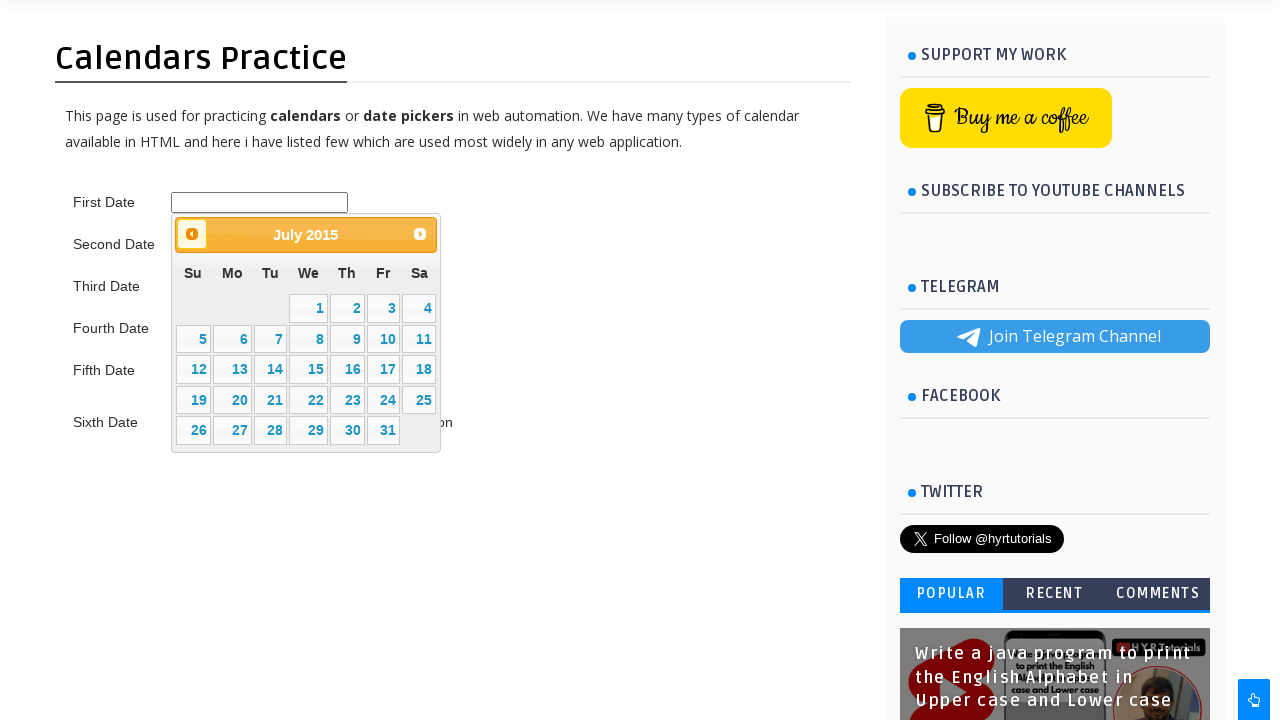

Waited for calendar to update after month navigation
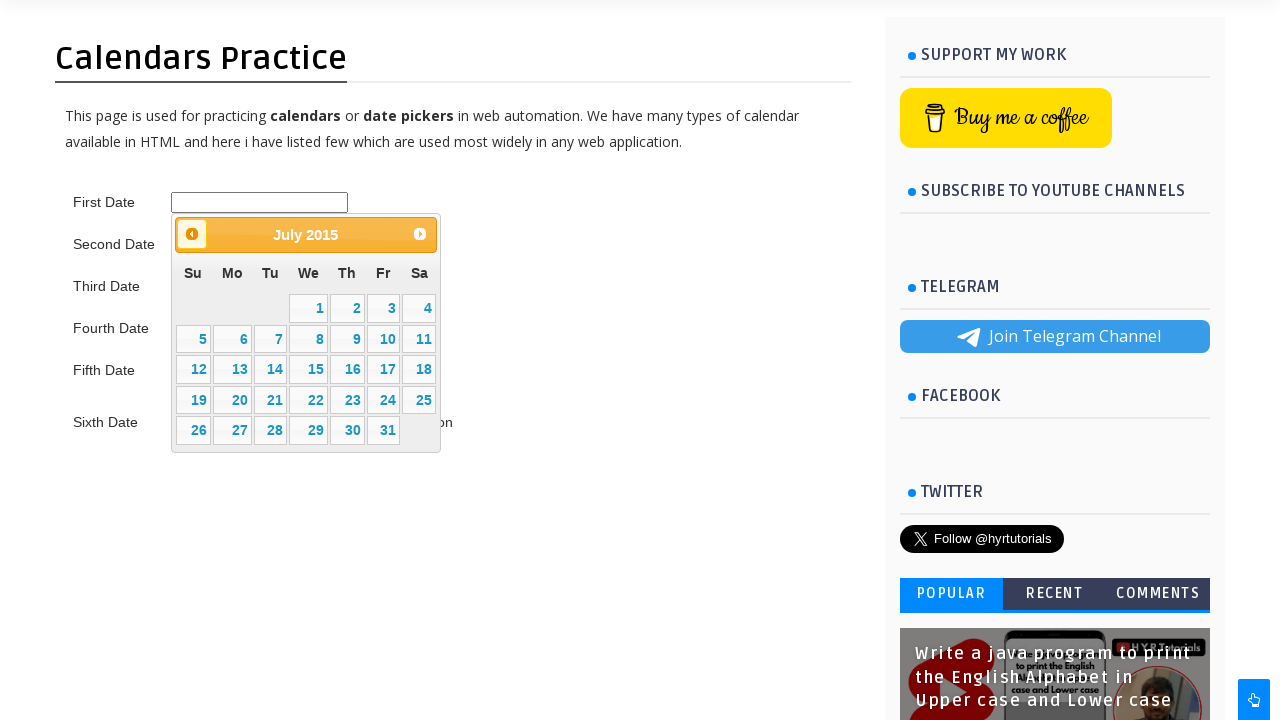

Clicked previous month button (currently viewing July 2015) at (192, 234) on #ui-datepicker-div > div > a.ui-datepicker-prev > span
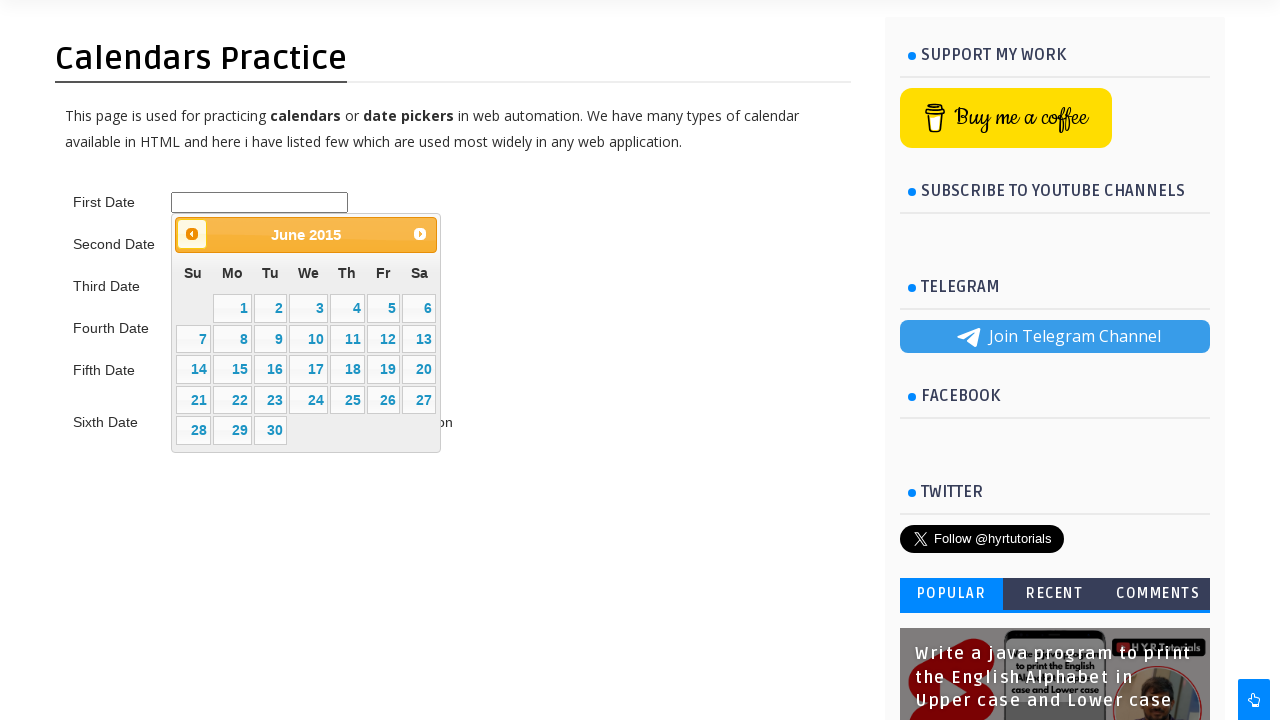

Waited for calendar to update after month navigation
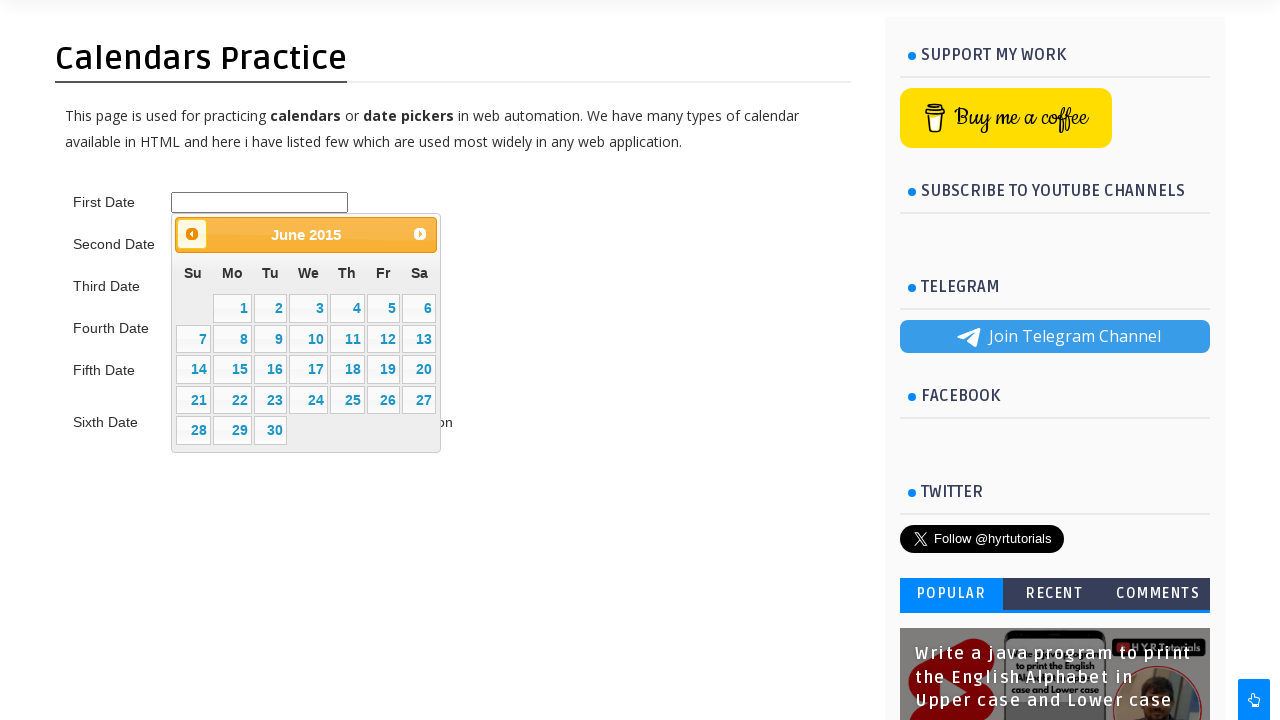

Clicked previous month button (currently viewing June 2015) at (192, 234) on #ui-datepicker-div > div > a.ui-datepicker-prev > span
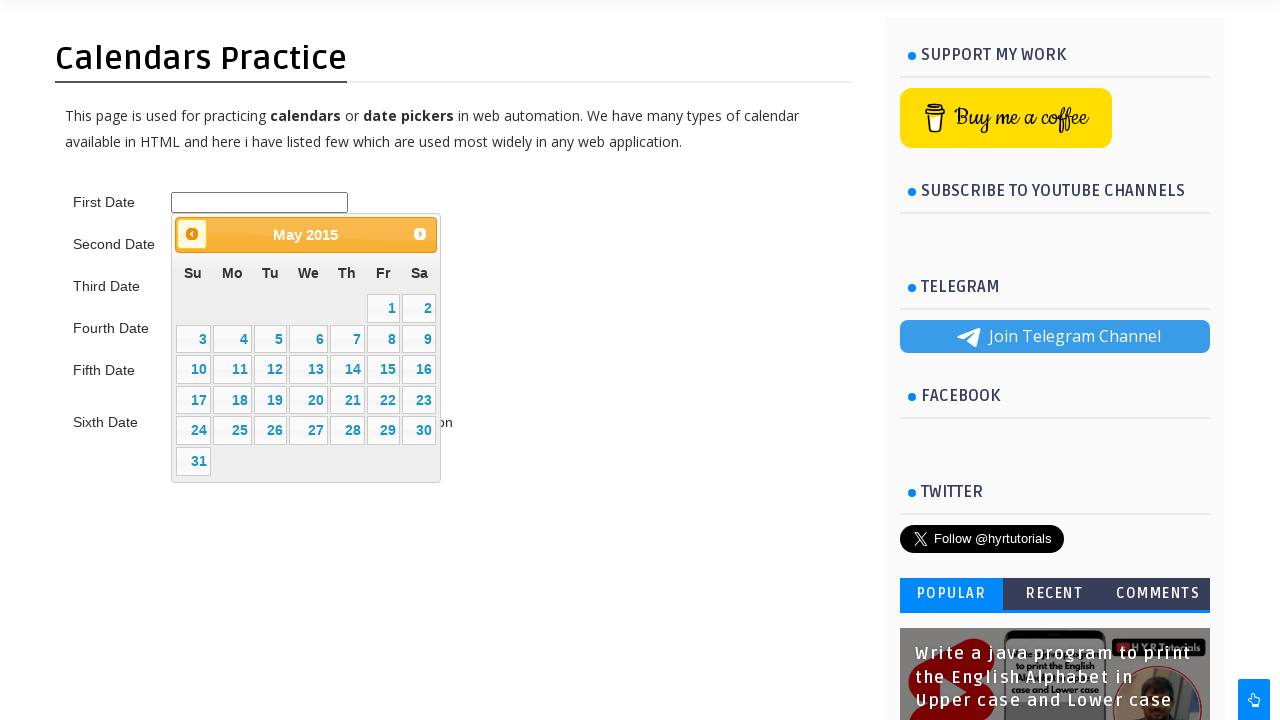

Waited for calendar to update after month navigation
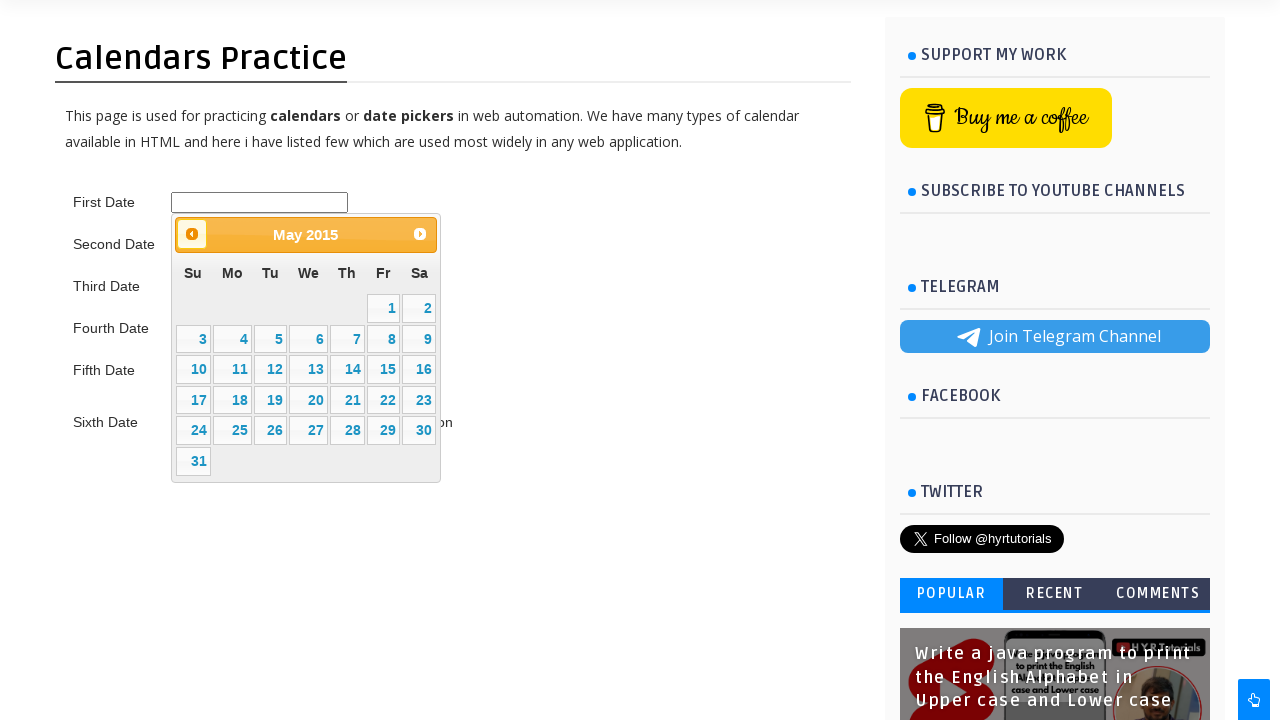

Clicked previous month button (currently viewing May 2015) at (192, 234) on #ui-datepicker-div > div > a.ui-datepicker-prev > span
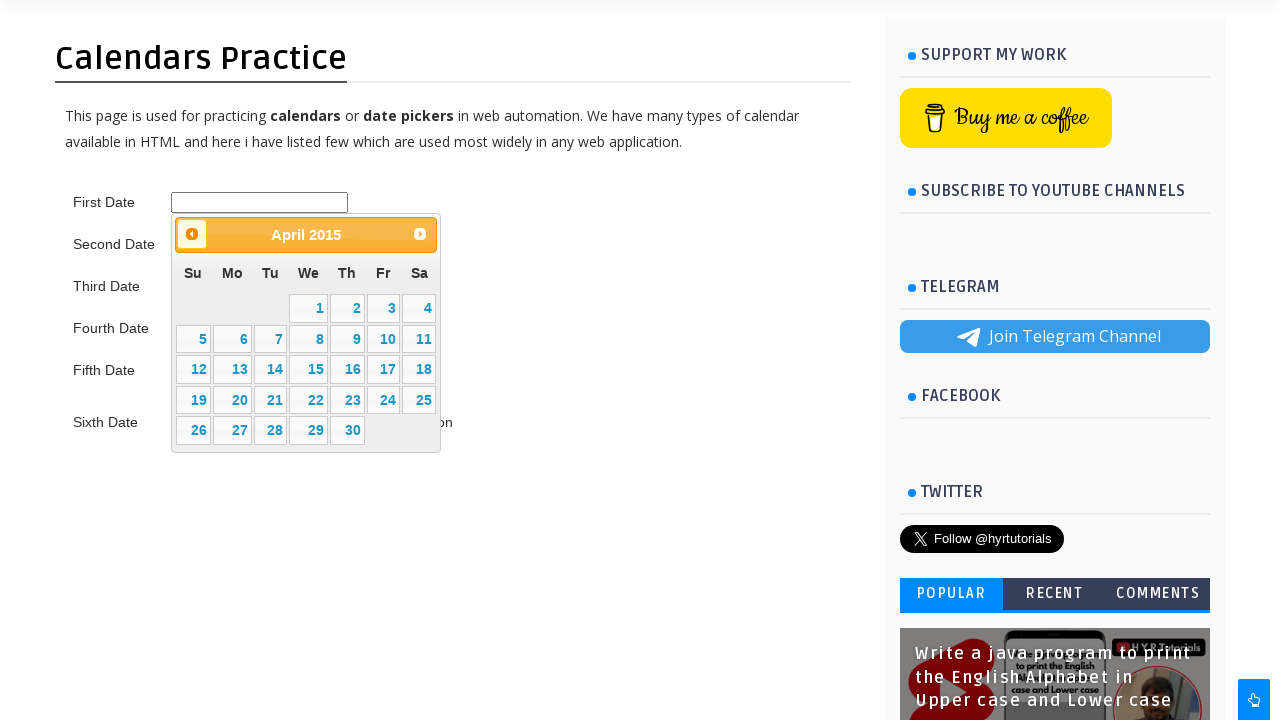

Waited for calendar to update after month navigation
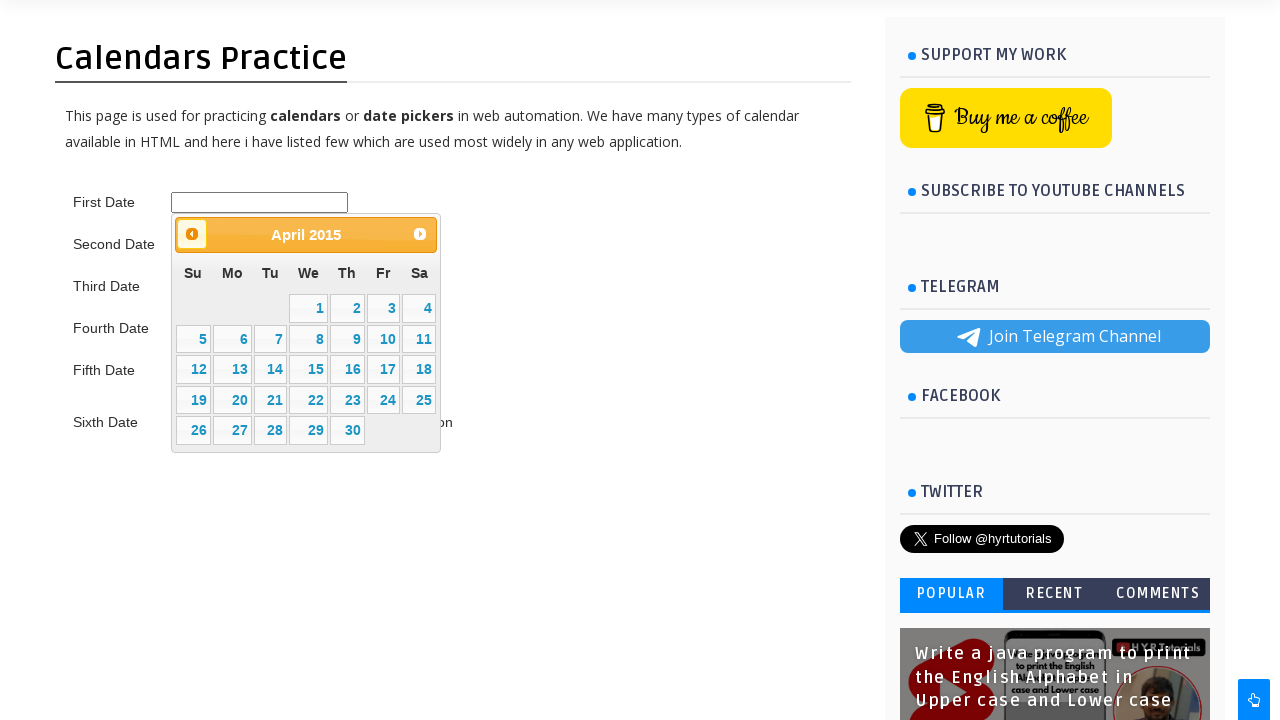

Clicked previous month button (currently viewing April 2015) at (192, 234) on #ui-datepicker-div > div > a.ui-datepicker-prev > span
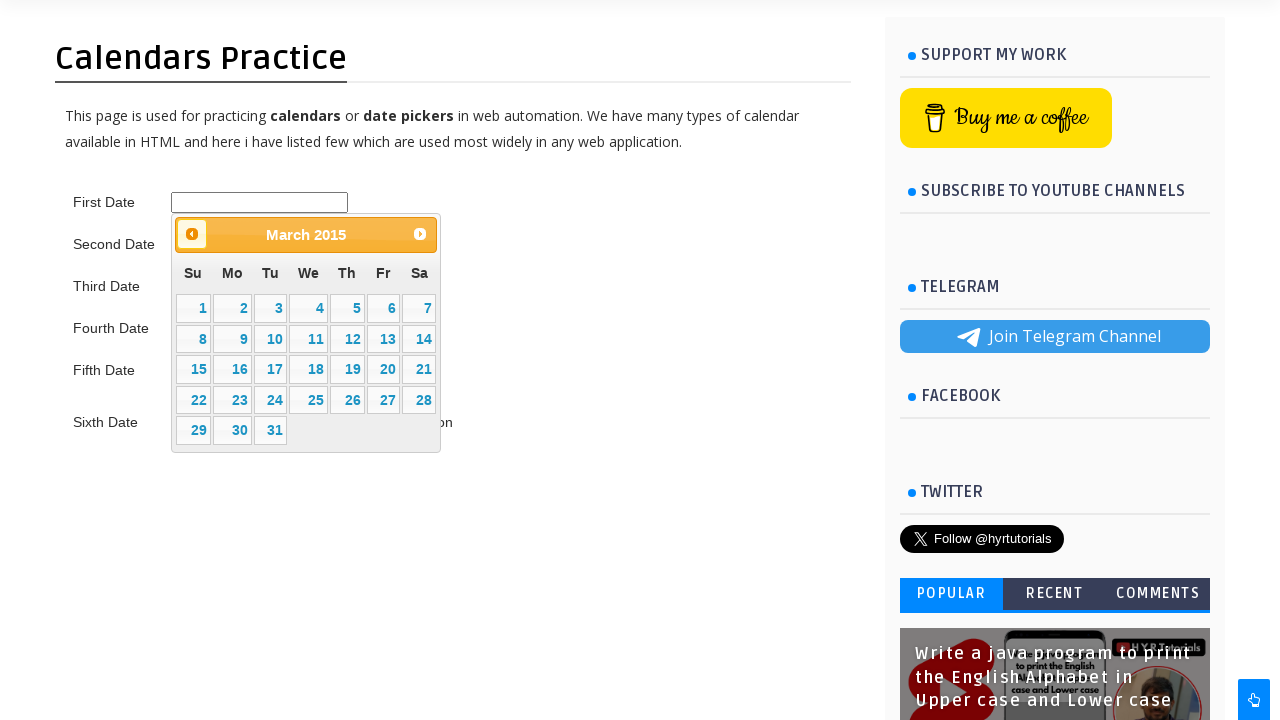

Waited for calendar to update after month navigation
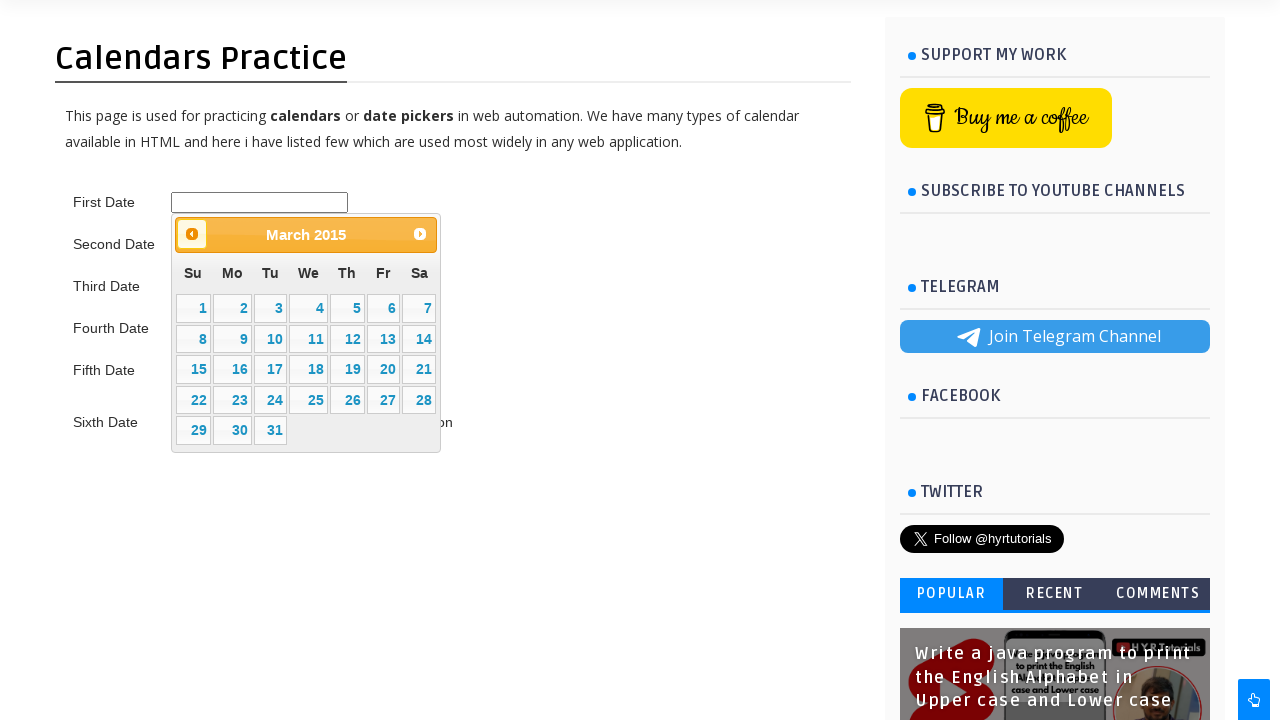

Clicked previous month button (currently viewing March 2015) at (192, 234) on #ui-datepicker-div > div > a.ui-datepicker-prev > span
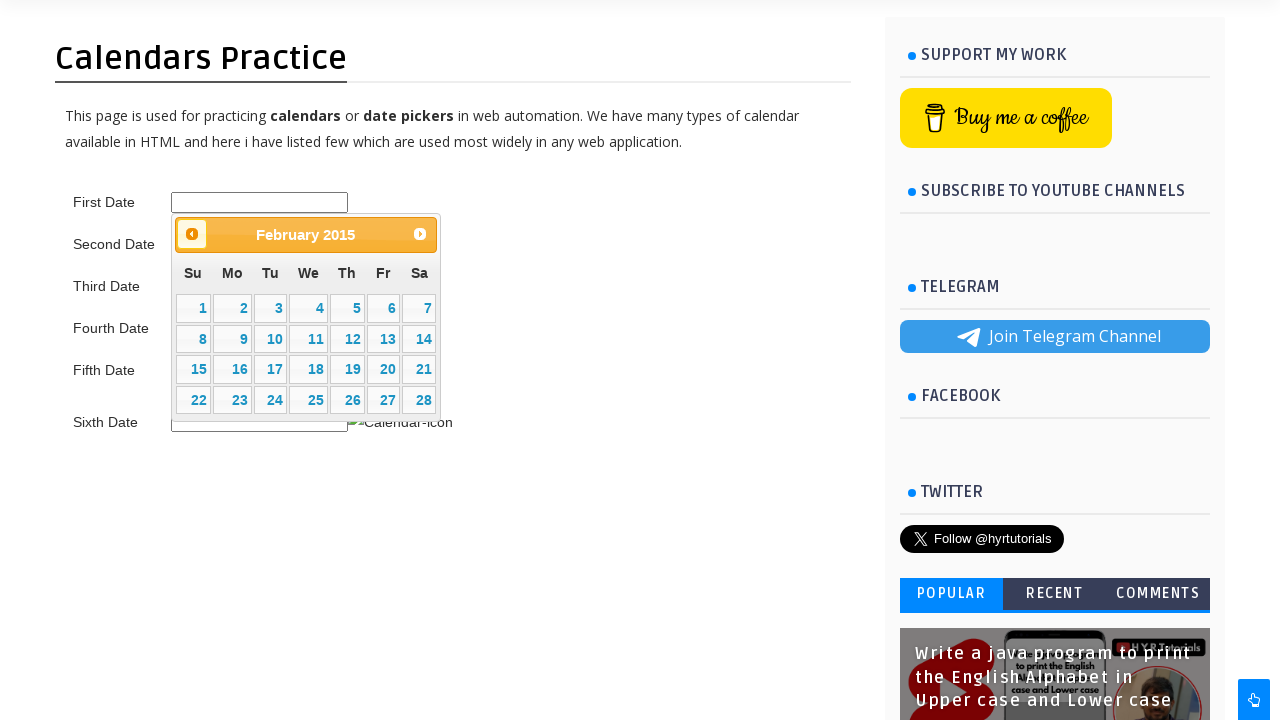

Waited for calendar to update after month navigation
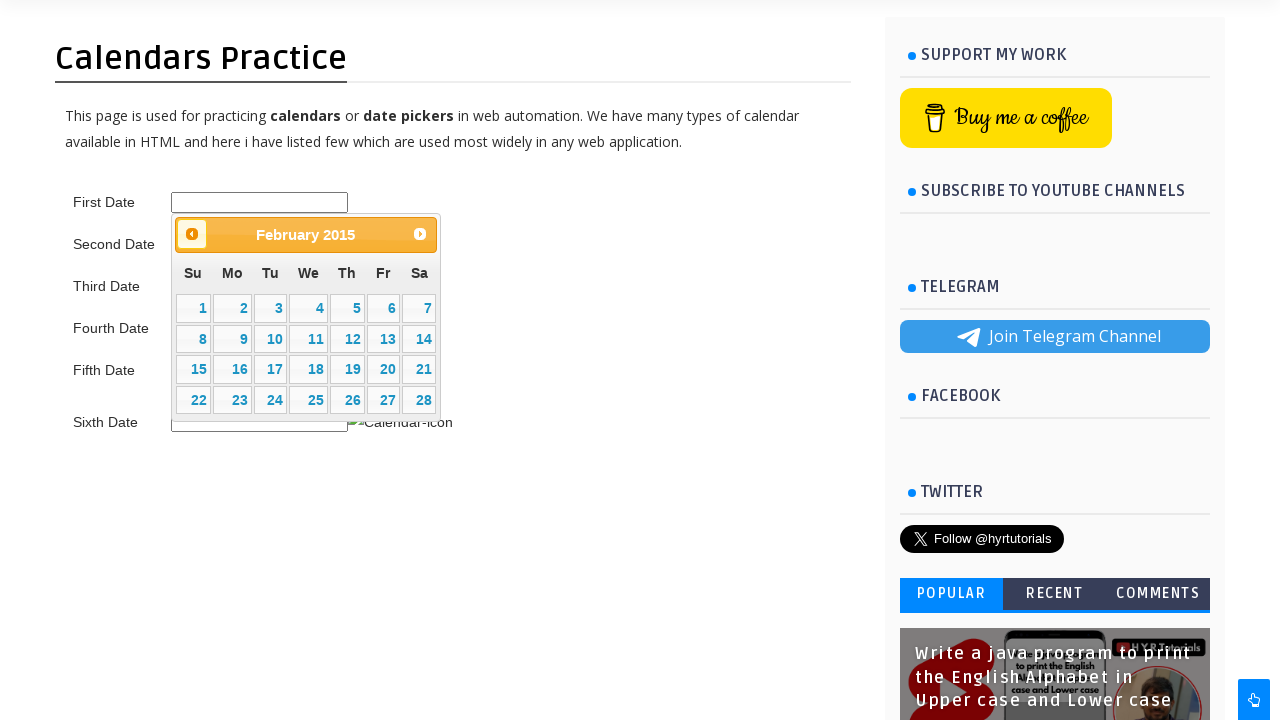

Clicked previous month button (currently viewing February 2015) at (192, 234) on #ui-datepicker-div > div > a.ui-datepicker-prev > span
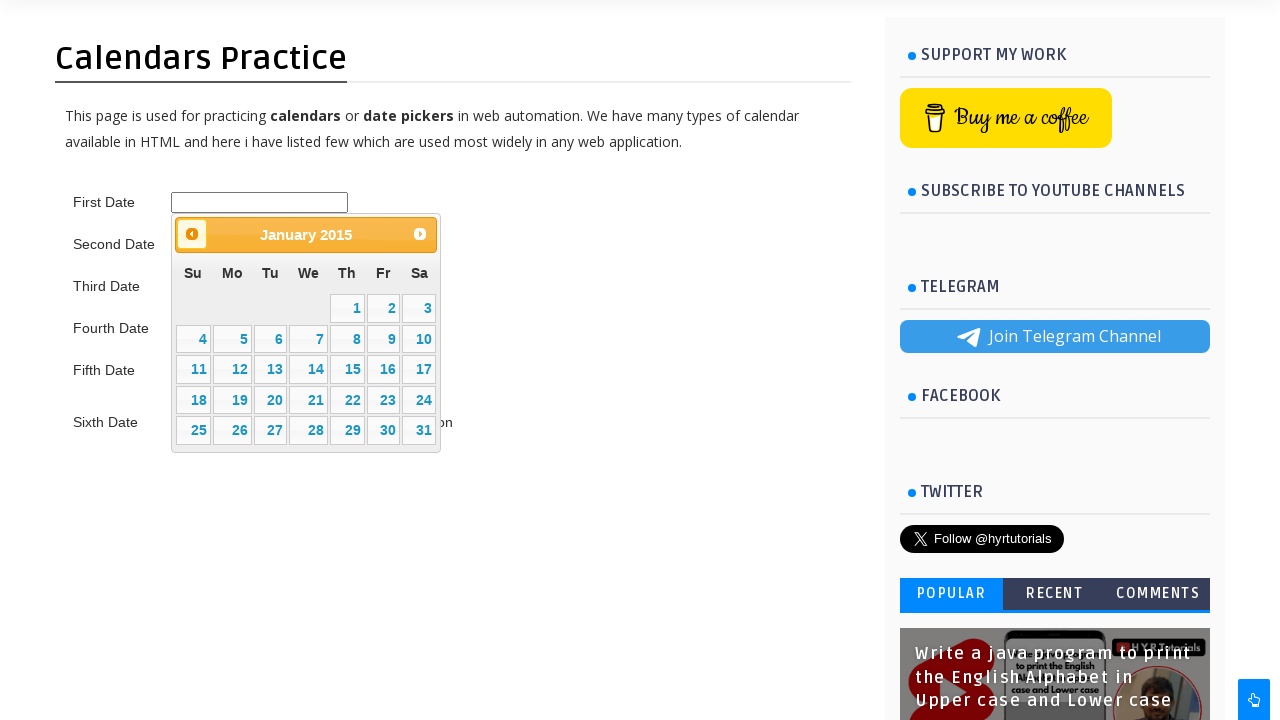

Waited for calendar to update after month navigation
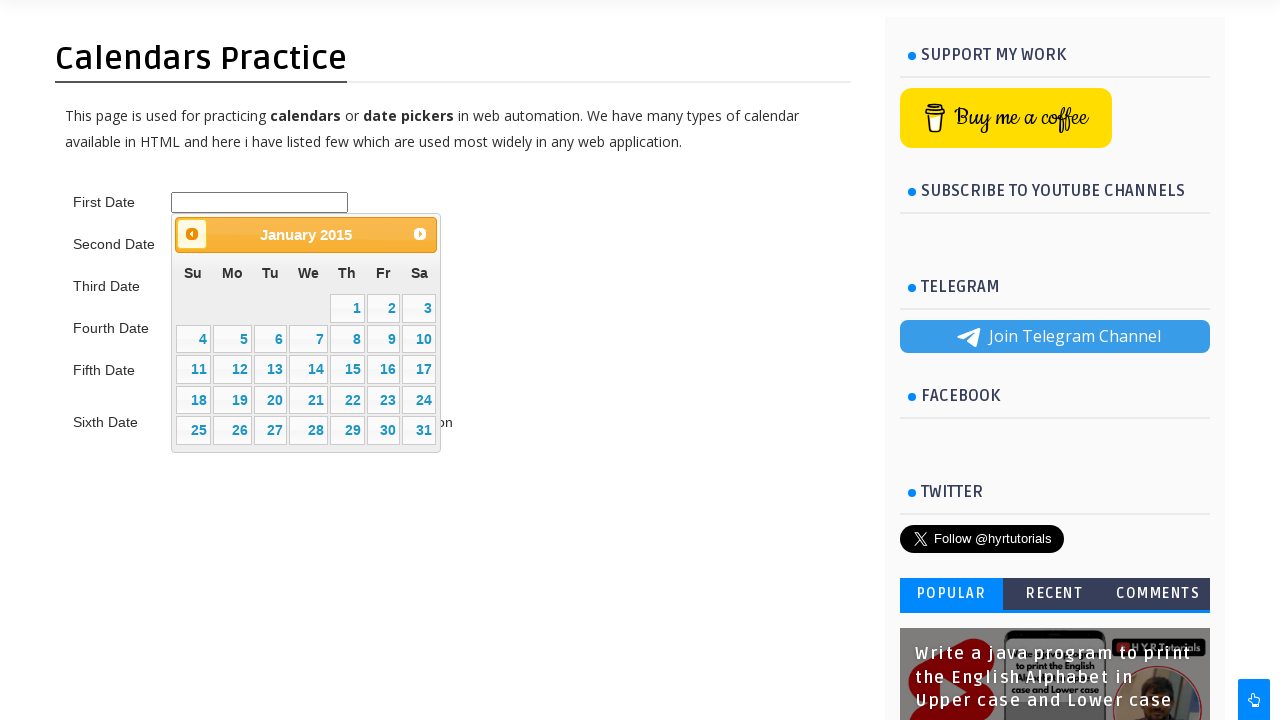

Clicked previous month button (currently viewing January 2015) at (192, 234) on #ui-datepicker-div > div > a.ui-datepicker-prev > span
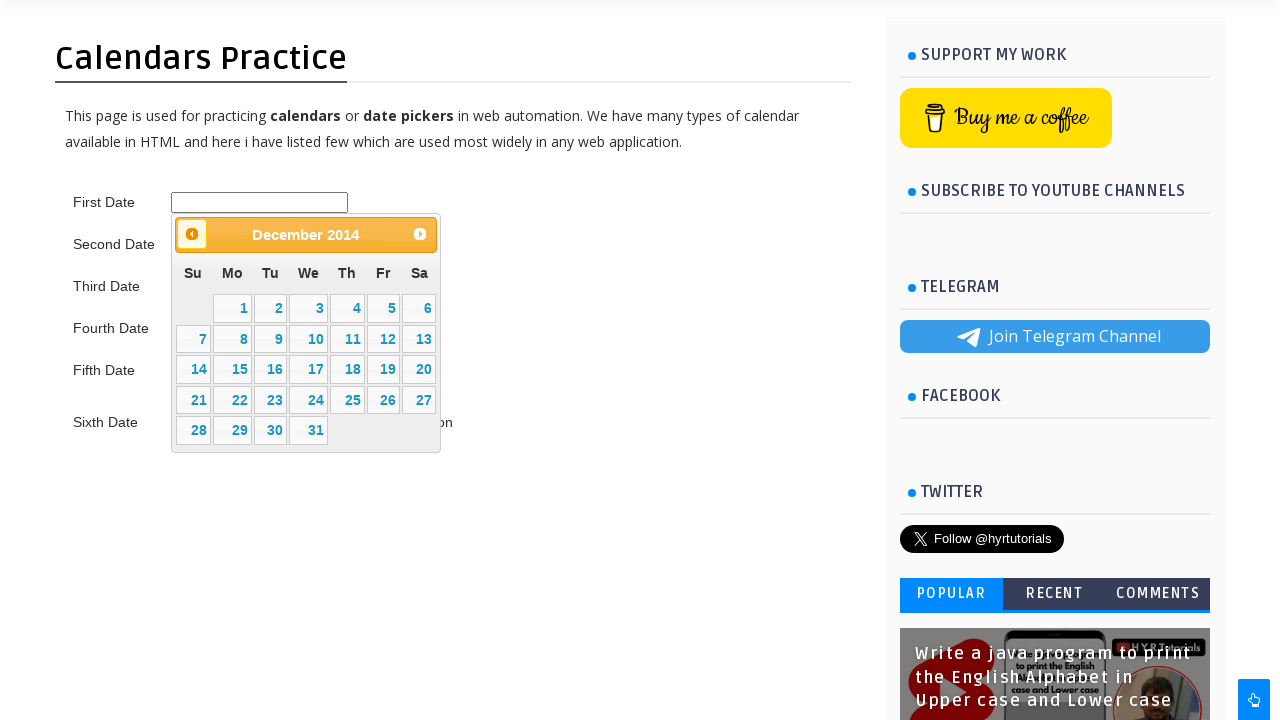

Waited for calendar to update after month navigation
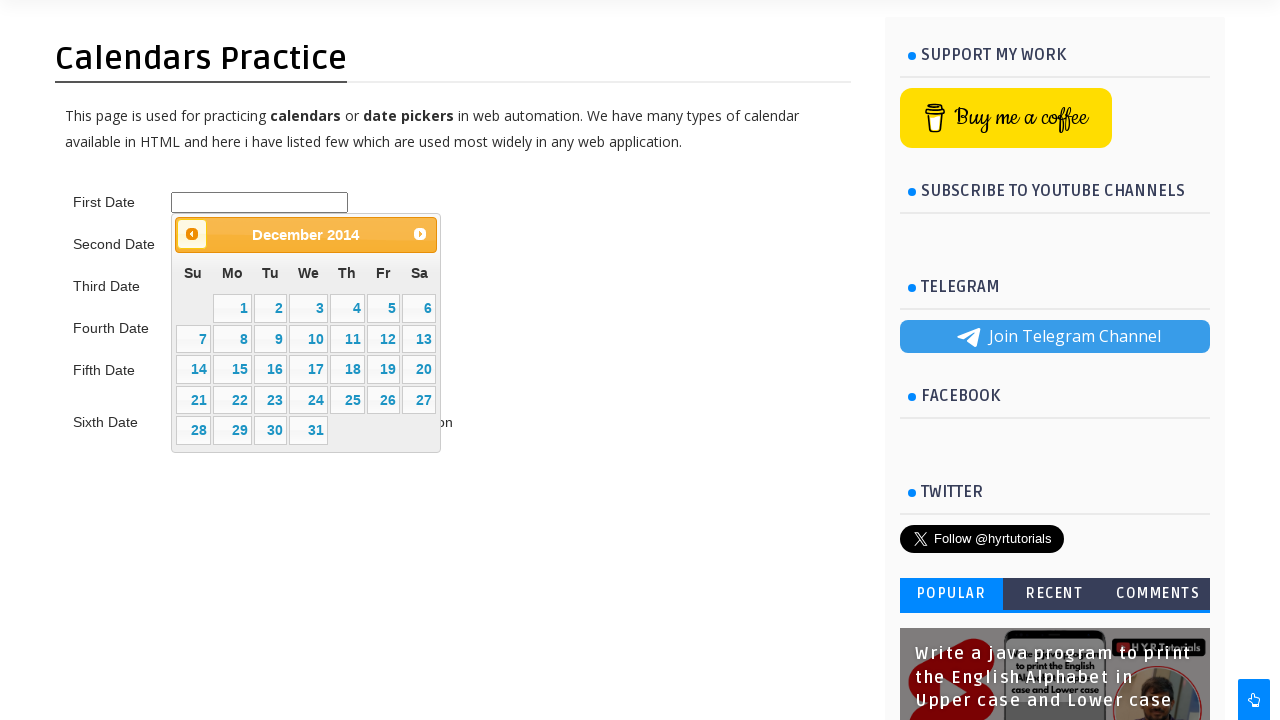

Clicked previous month button (currently viewing December 2014) at (192, 234) on #ui-datepicker-div > div > a.ui-datepicker-prev > span
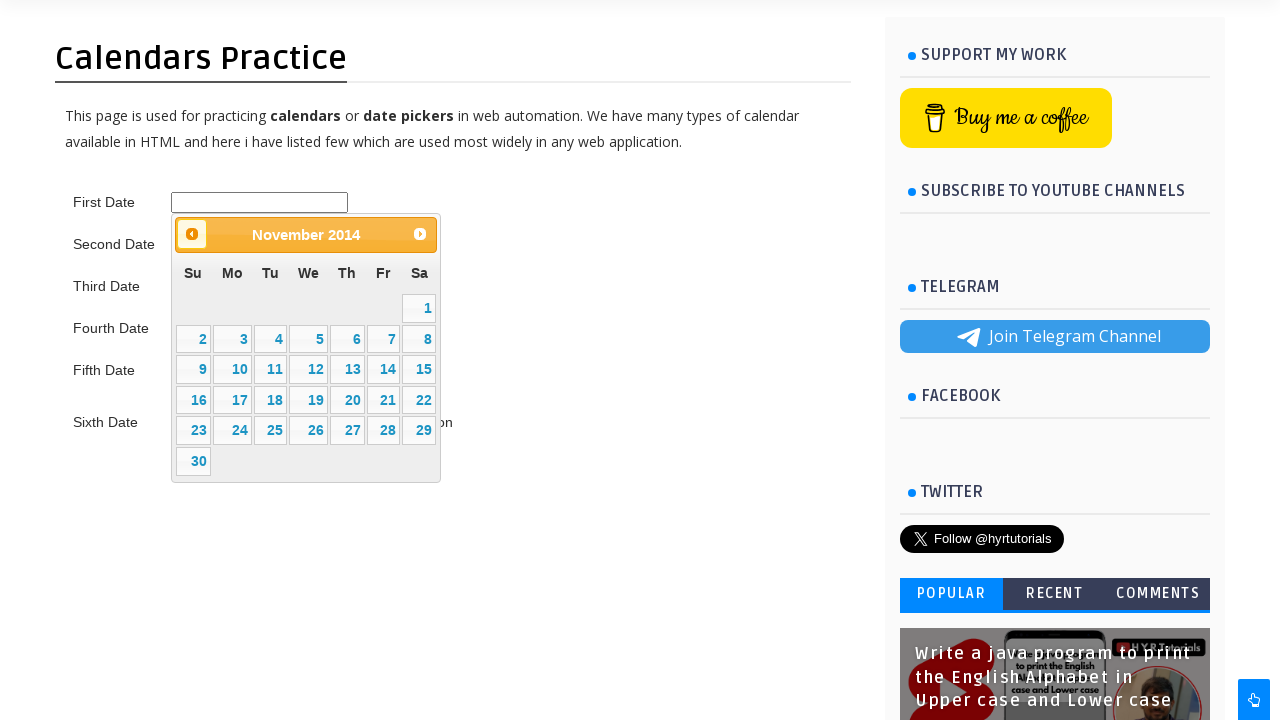

Waited for calendar to update after month navigation
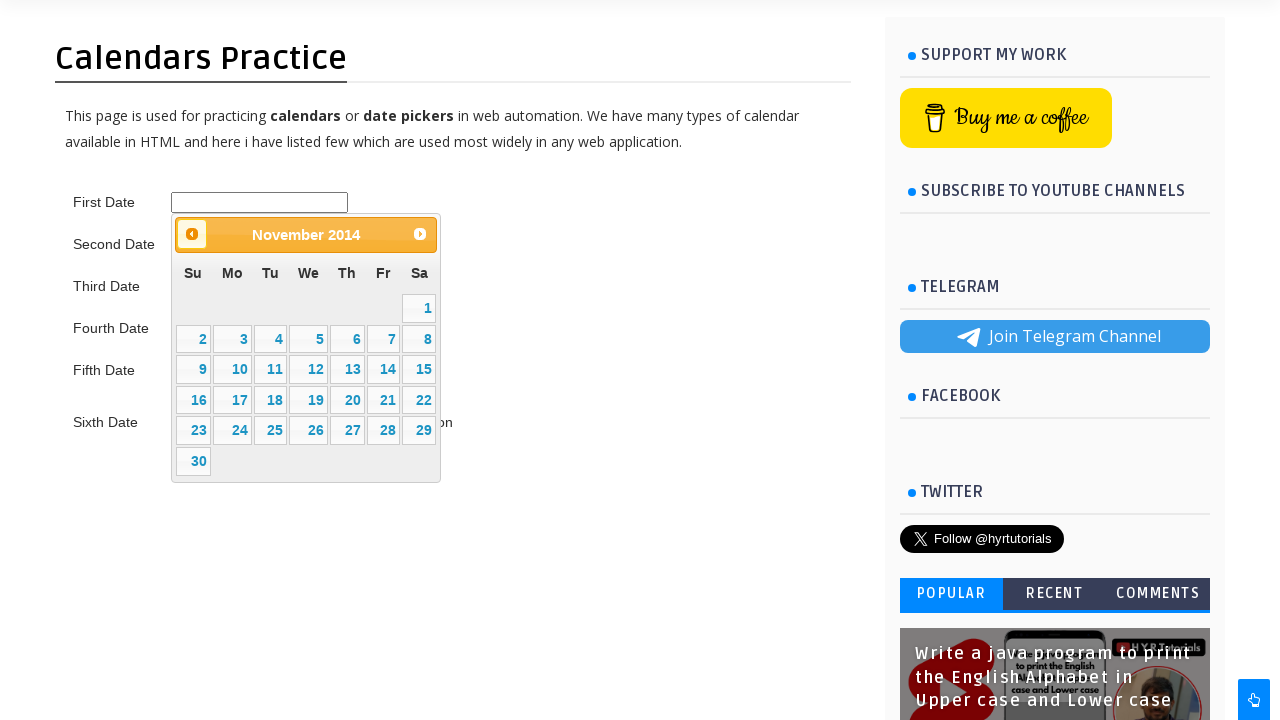

Clicked previous month button (currently viewing November 2014) at (192, 234) on #ui-datepicker-div > div > a.ui-datepicker-prev > span
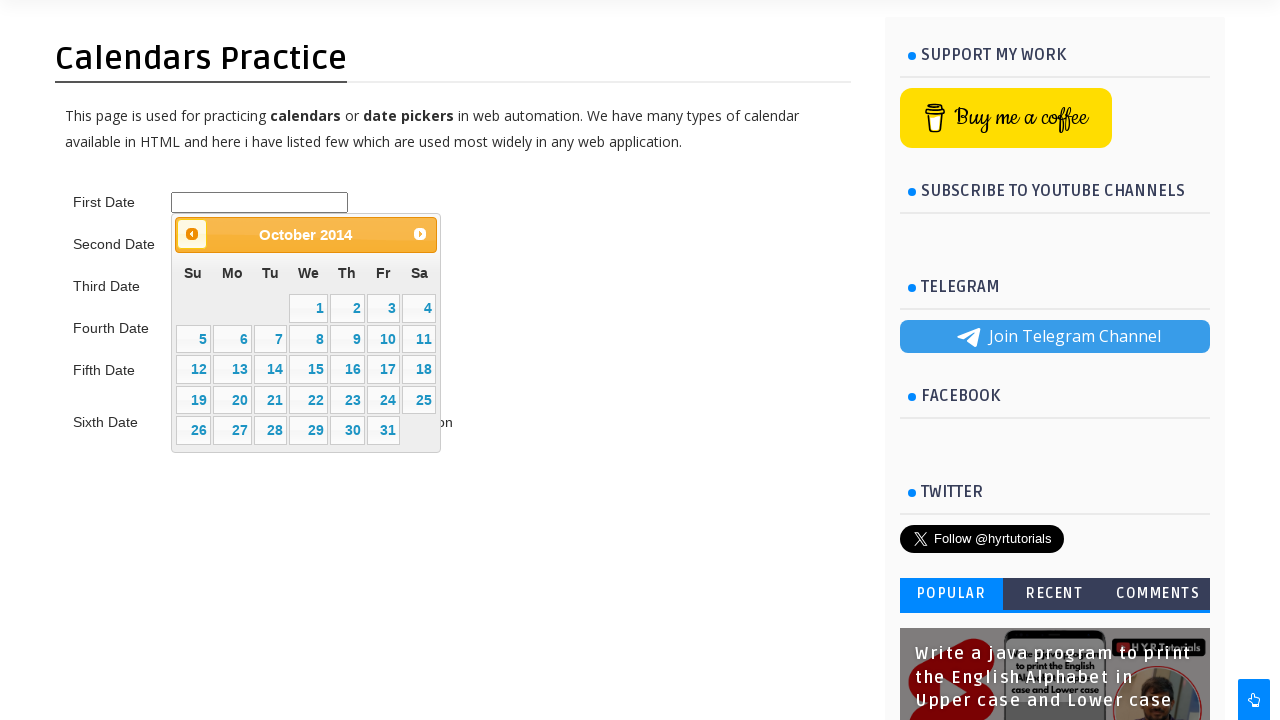

Waited for calendar to update after month navigation
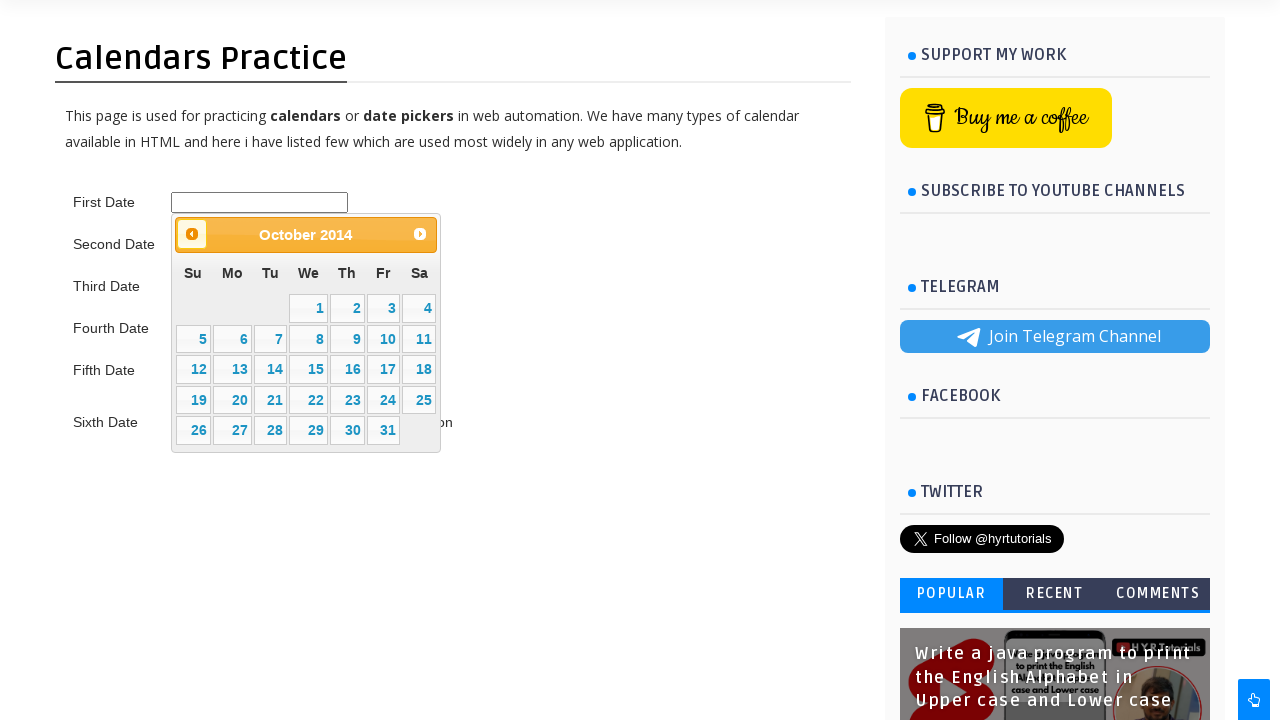

Clicked previous month button (currently viewing October 2014) at (192, 234) on #ui-datepicker-div > div > a.ui-datepicker-prev > span
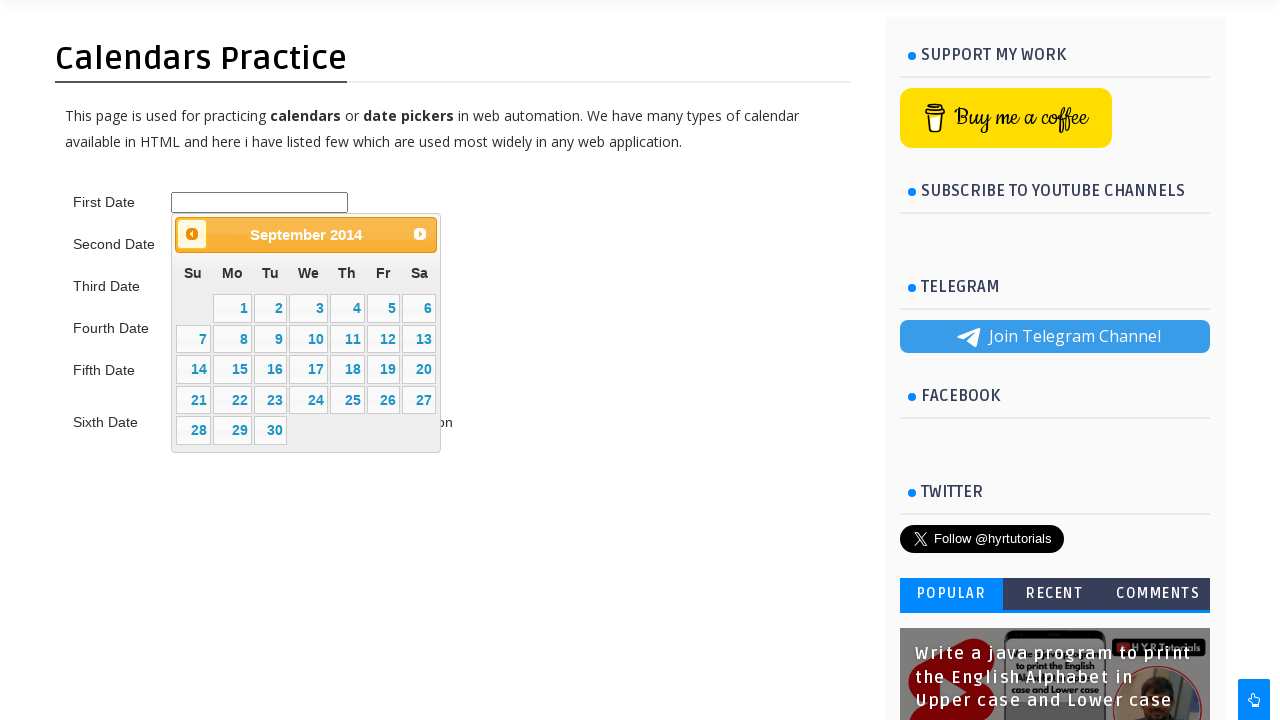

Waited for calendar to update after month navigation
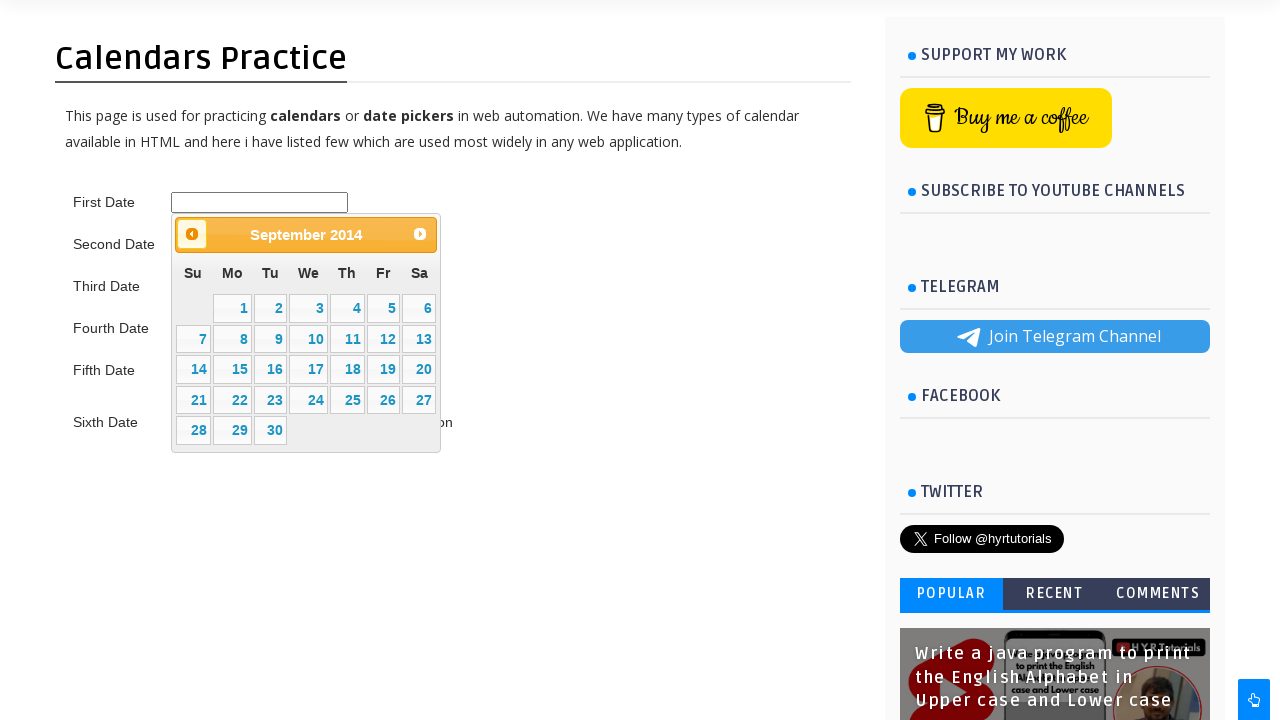

Clicked previous month button (currently viewing September 2014) at (192, 234) on #ui-datepicker-div > div > a.ui-datepicker-prev > span
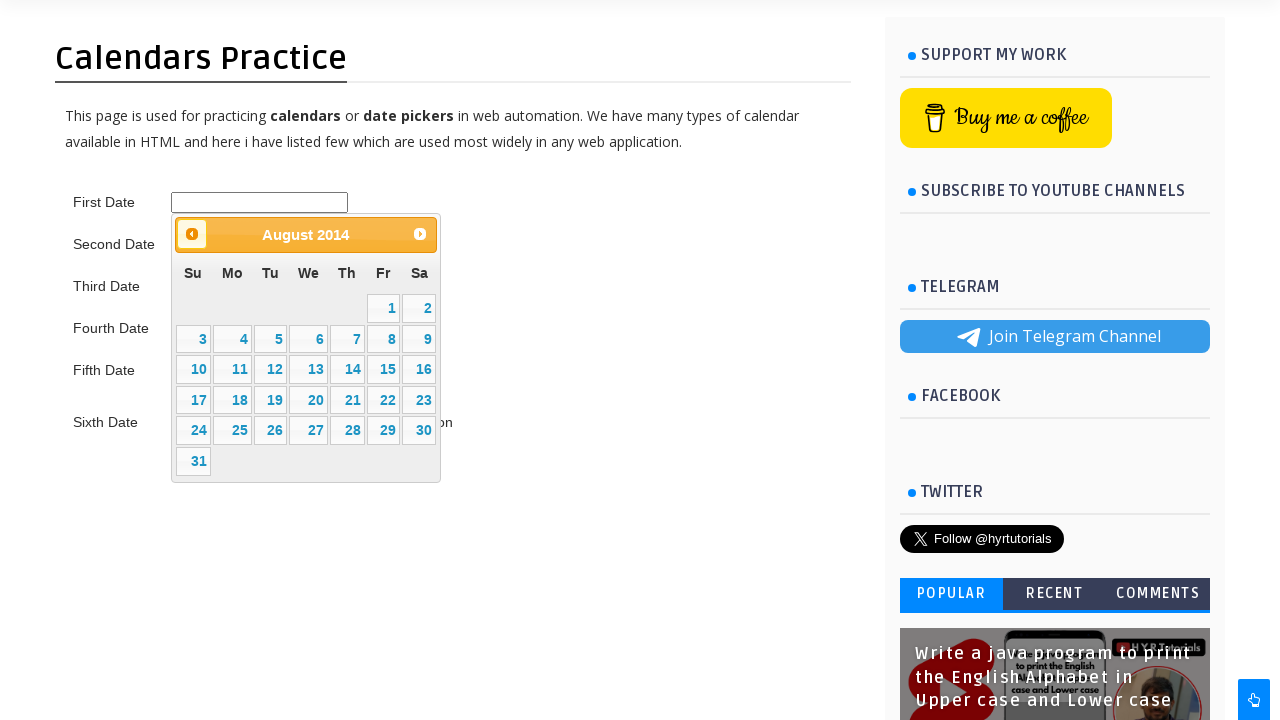

Waited for calendar to update after month navigation
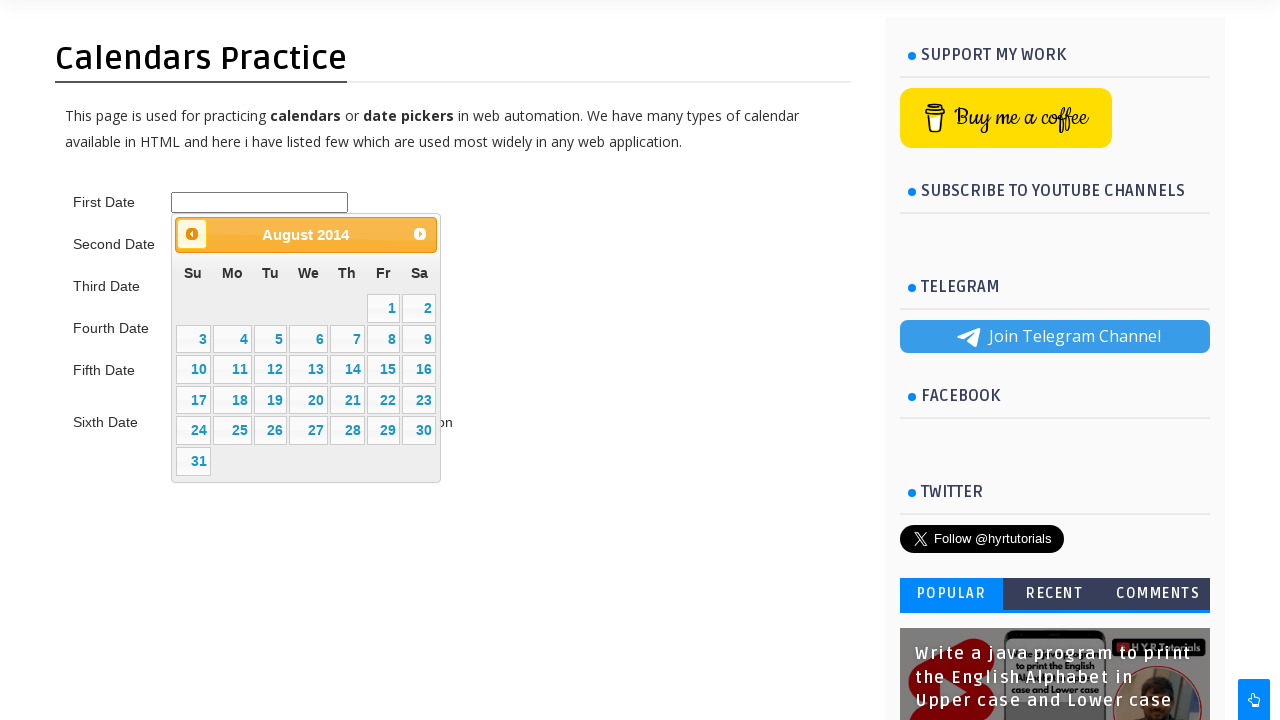

Clicked previous month button (currently viewing August 2014) at (192, 234) on #ui-datepicker-div > div > a.ui-datepicker-prev > span
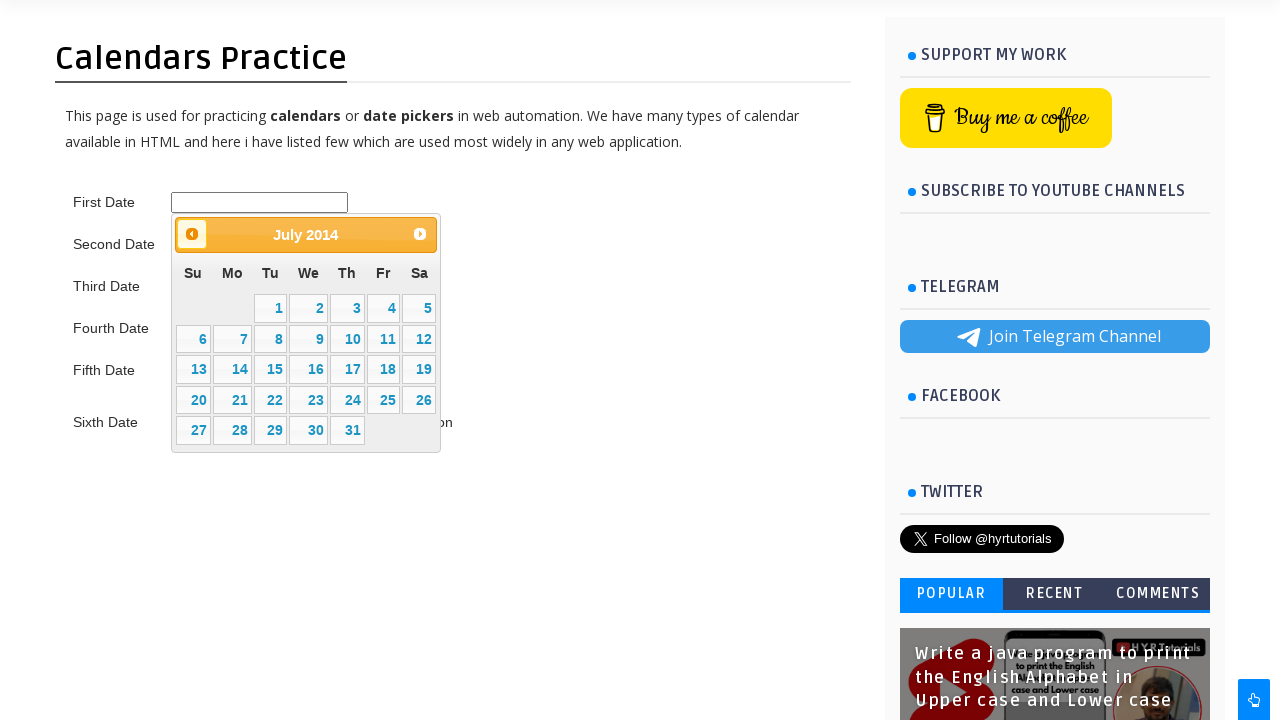

Waited for calendar to update after month navigation
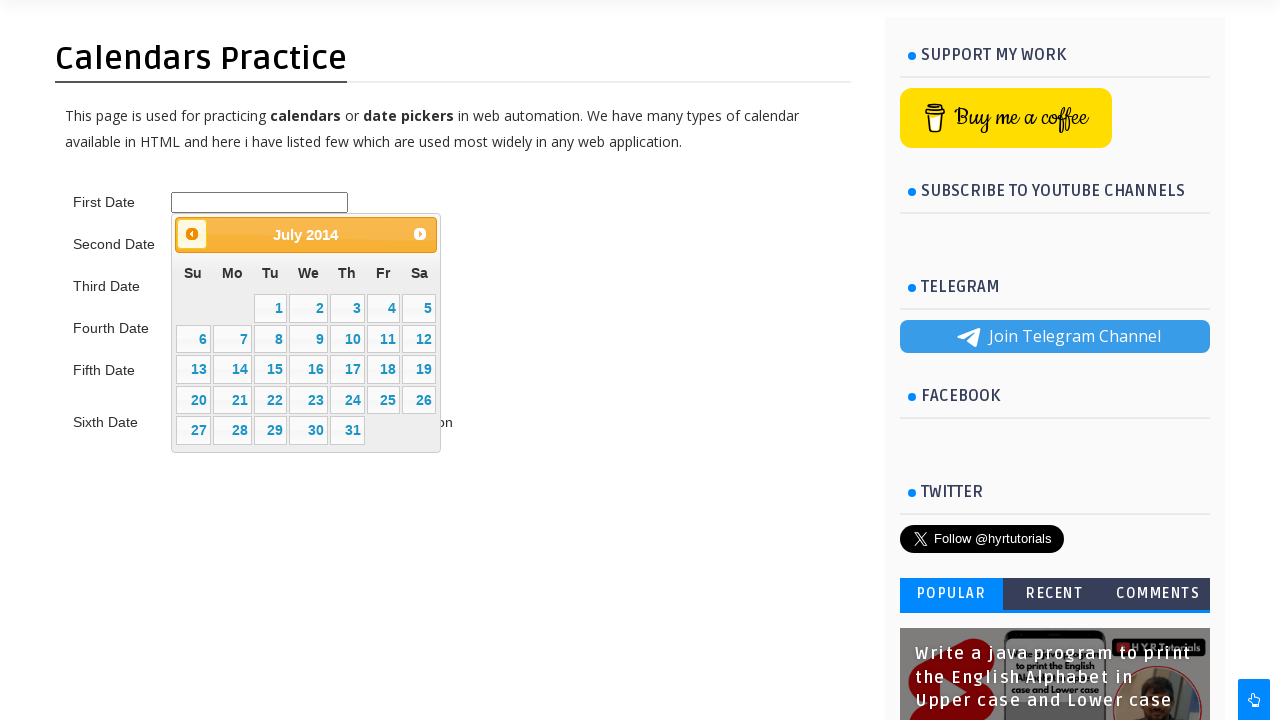

Clicked previous month button (currently viewing July 2014) at (192, 234) on #ui-datepicker-div > div > a.ui-datepicker-prev > span
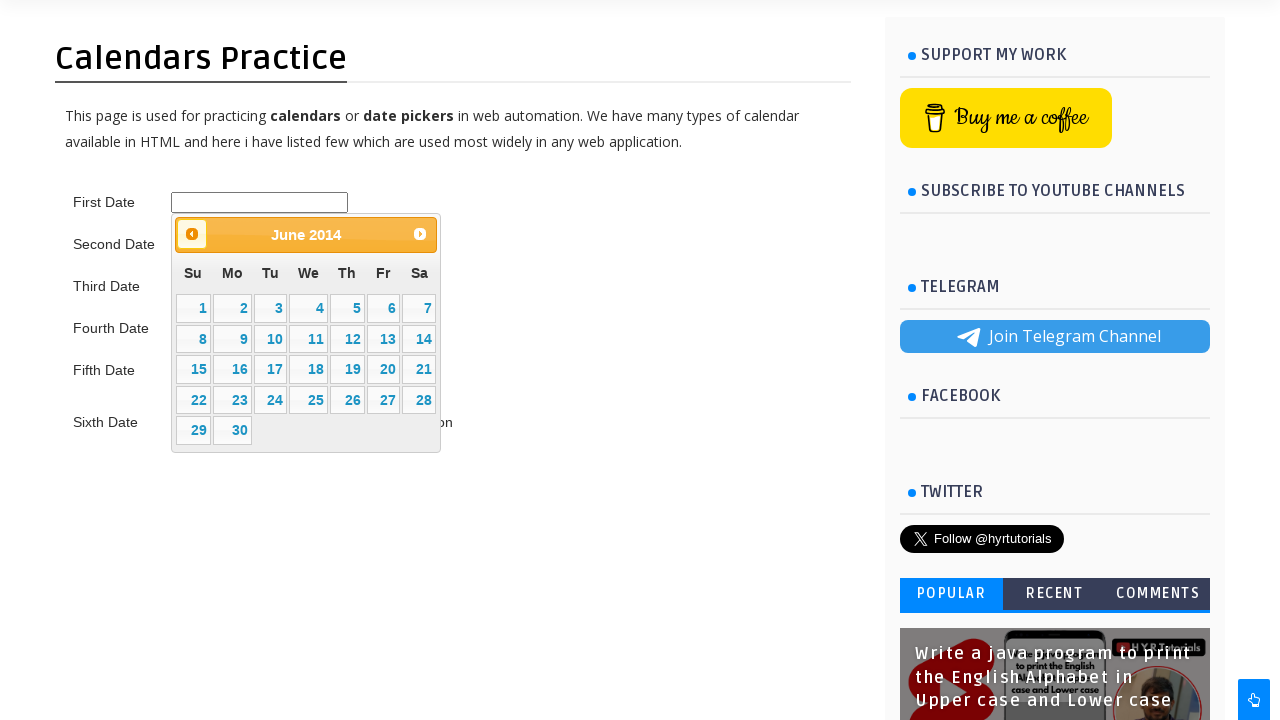

Waited for calendar to update after month navigation
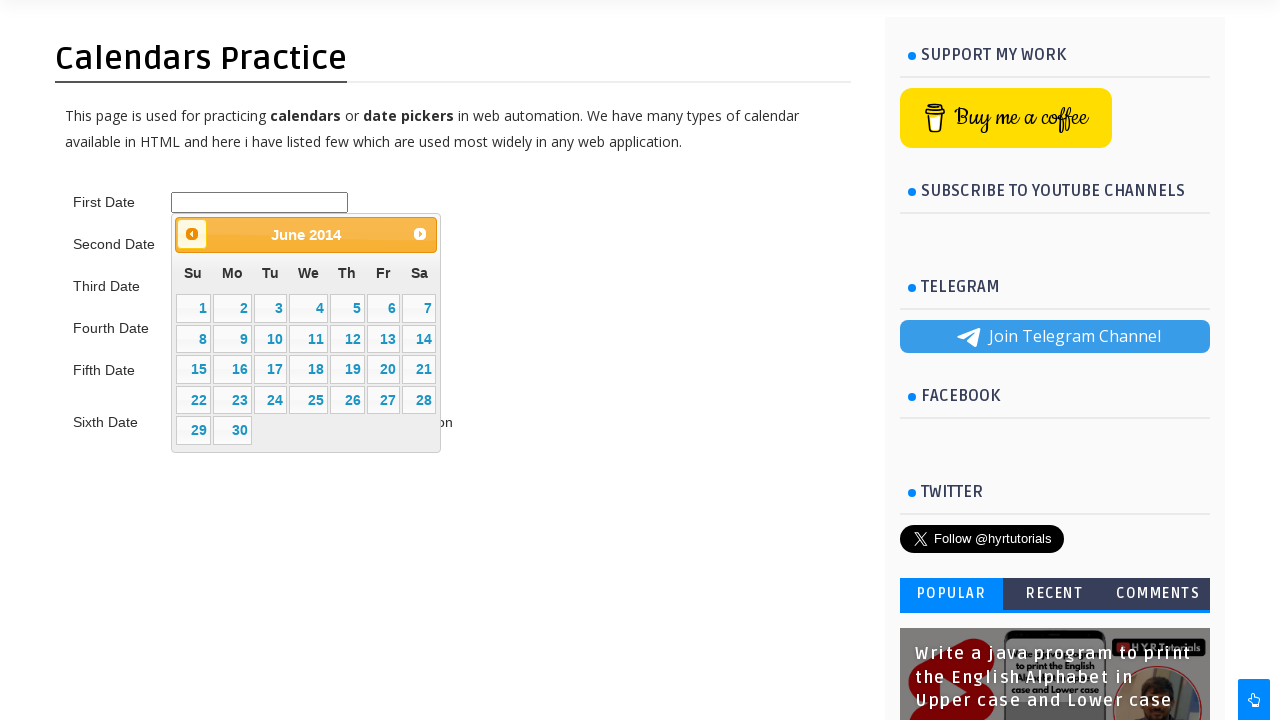

Clicked previous month button (currently viewing June 2014) at (192, 234) on #ui-datepicker-div > div > a.ui-datepicker-prev > span
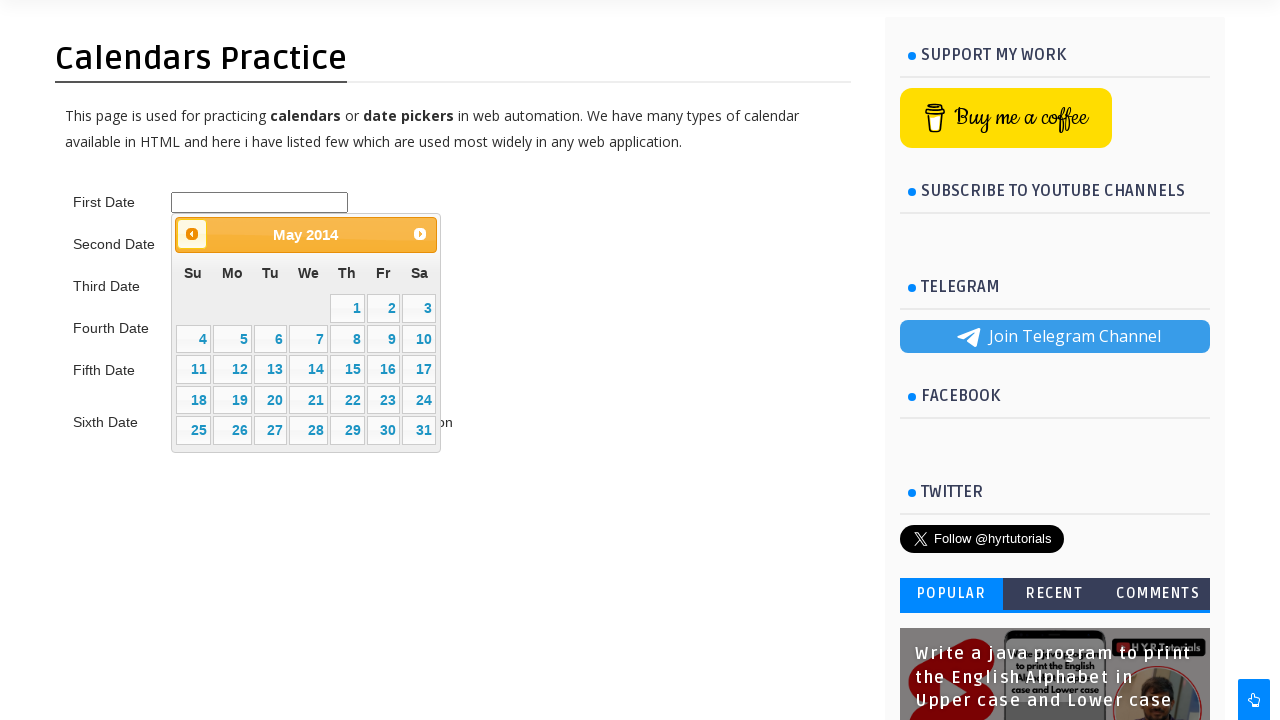

Waited for calendar to update after month navigation
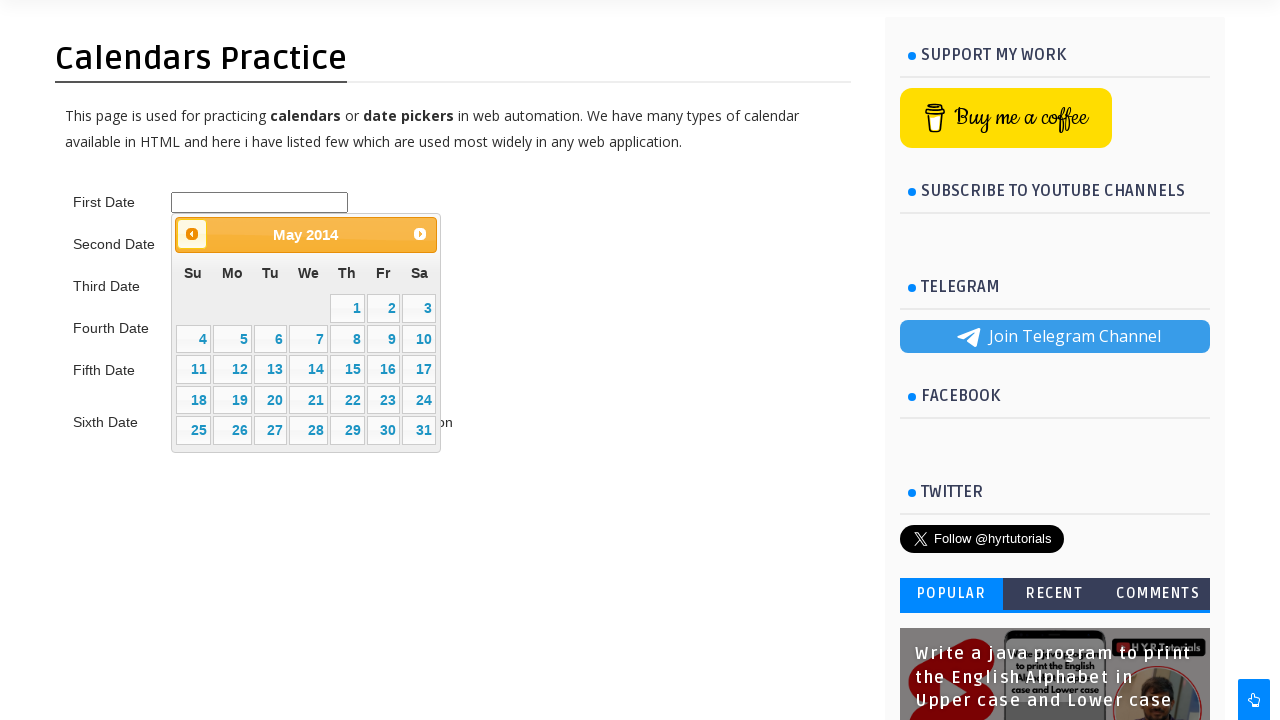

Clicked previous month button (currently viewing May 2014) at (192, 234) on #ui-datepicker-div > div > a.ui-datepicker-prev > span
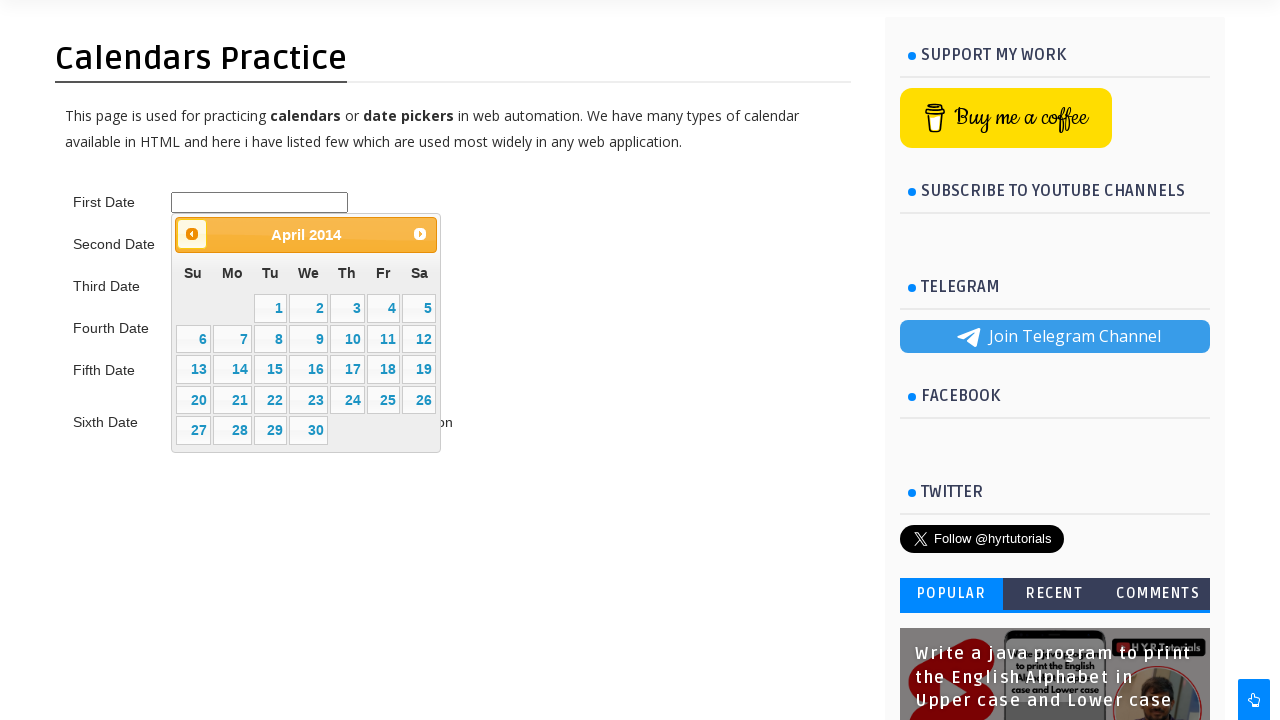

Waited for calendar to update after month navigation
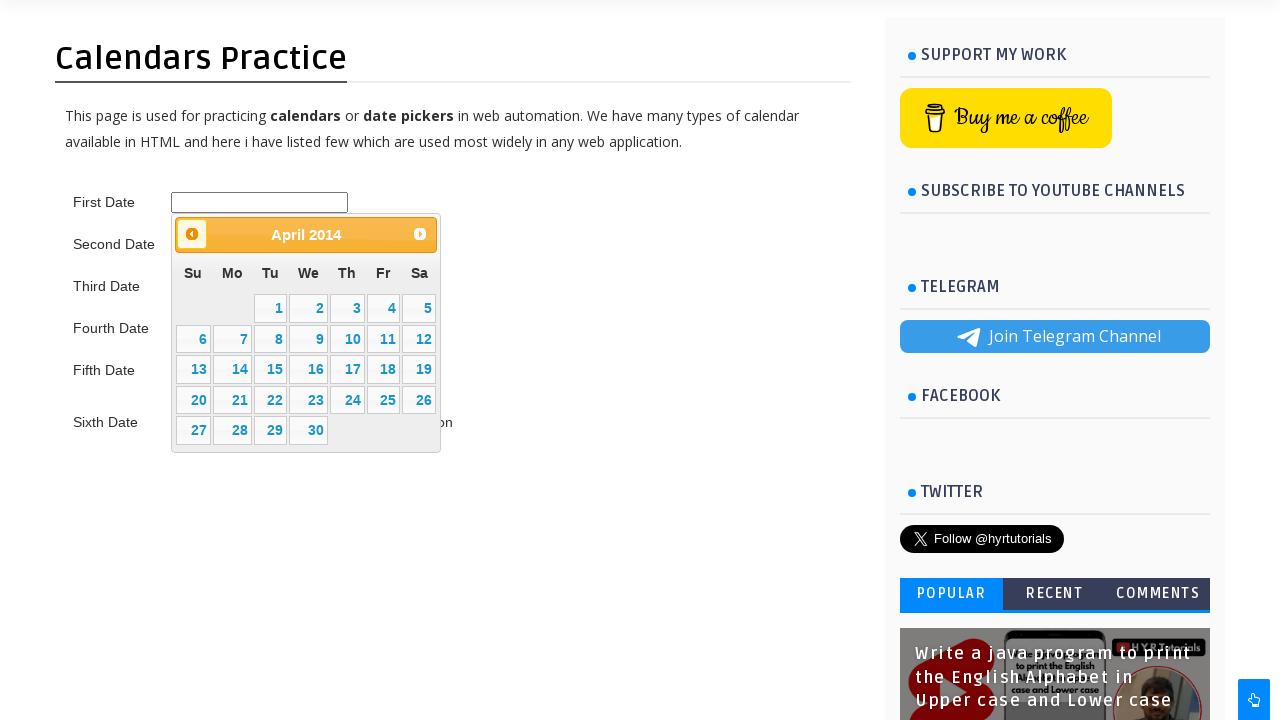

Clicked previous month button (currently viewing April 2014) at (192, 234) on #ui-datepicker-div > div > a.ui-datepicker-prev > span
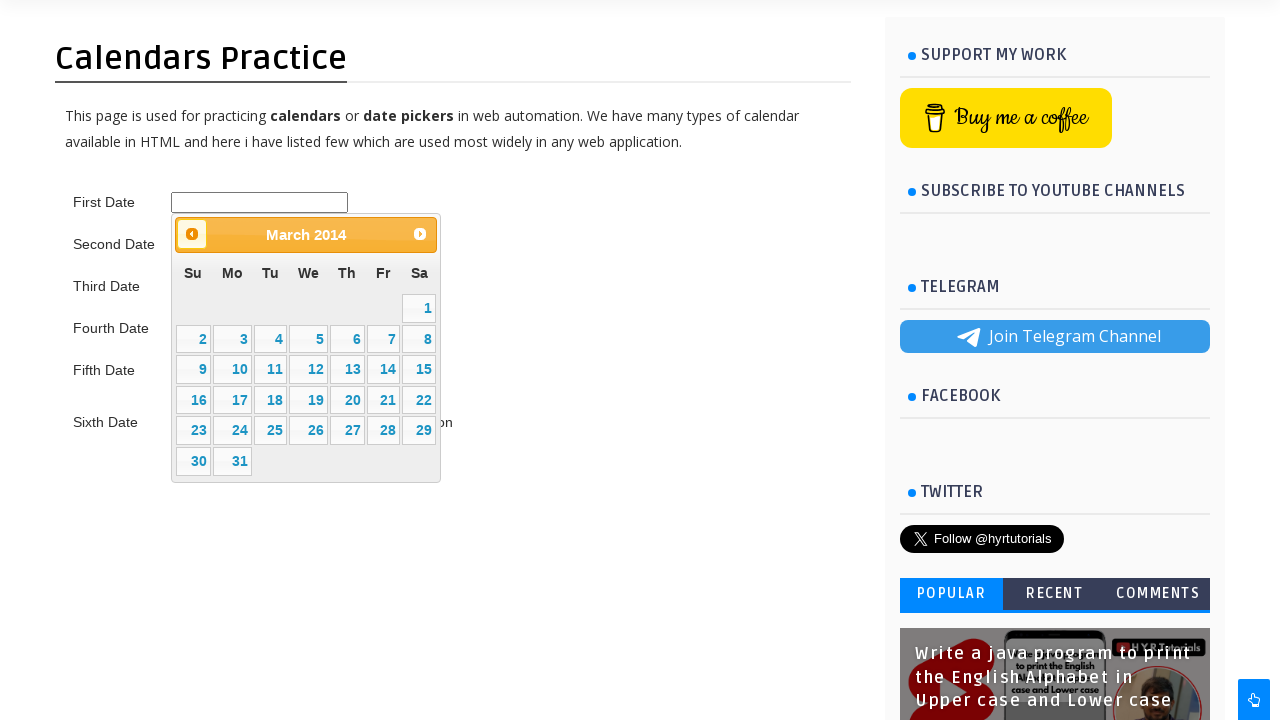

Waited for calendar to update after month navigation
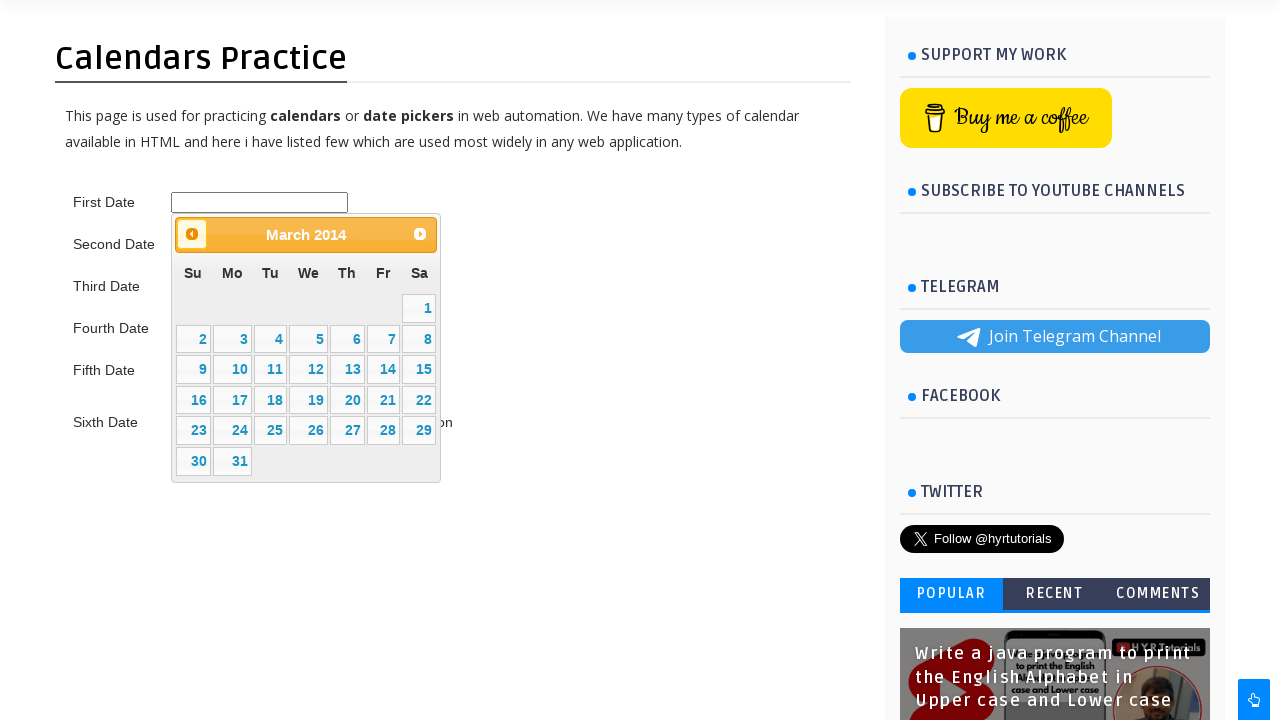

Clicked previous month button (currently viewing March 2014) at (192, 234) on #ui-datepicker-div > div > a.ui-datepicker-prev > span
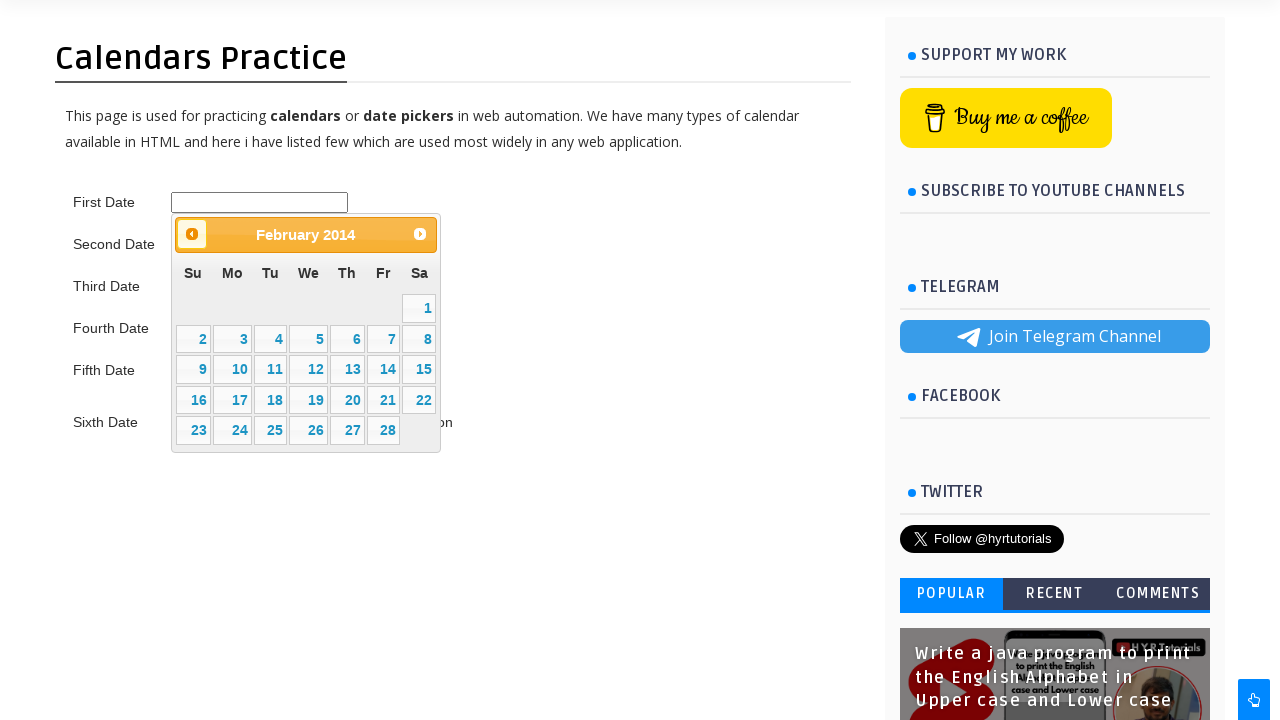

Waited for calendar to update after month navigation
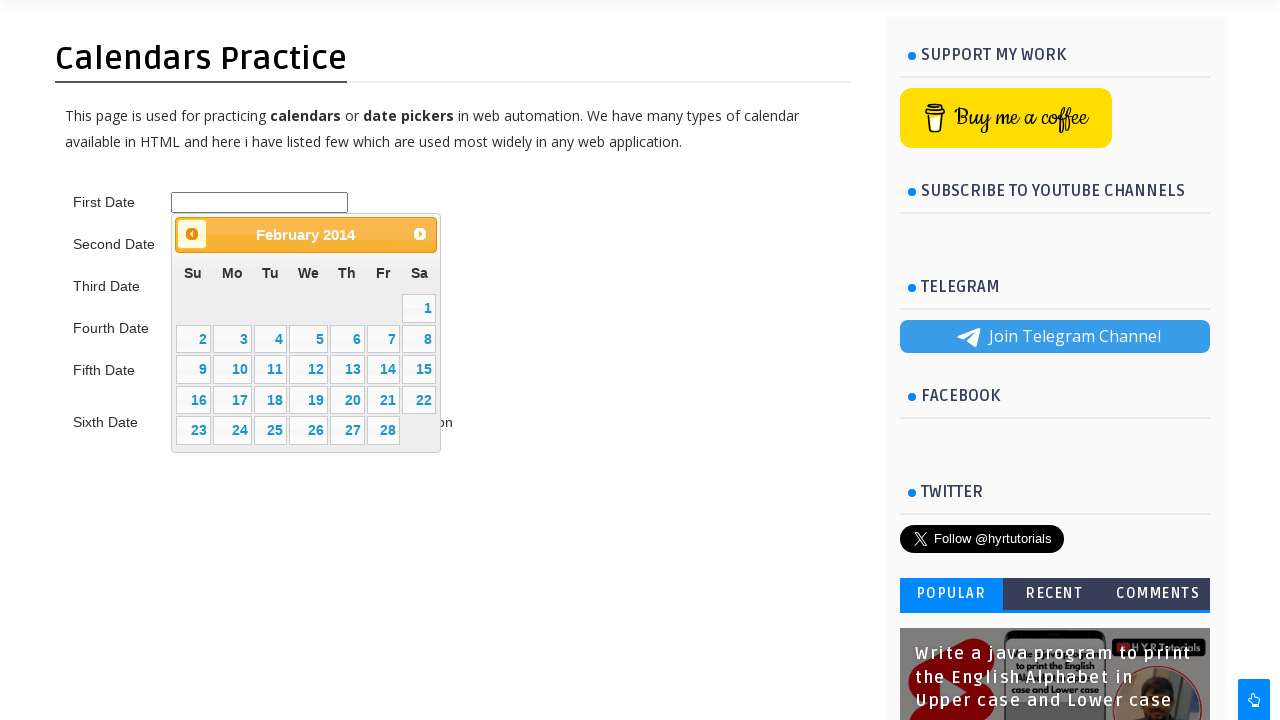

Clicked previous month button (currently viewing February 2014) at (192, 234) on #ui-datepicker-div > div > a.ui-datepicker-prev > span
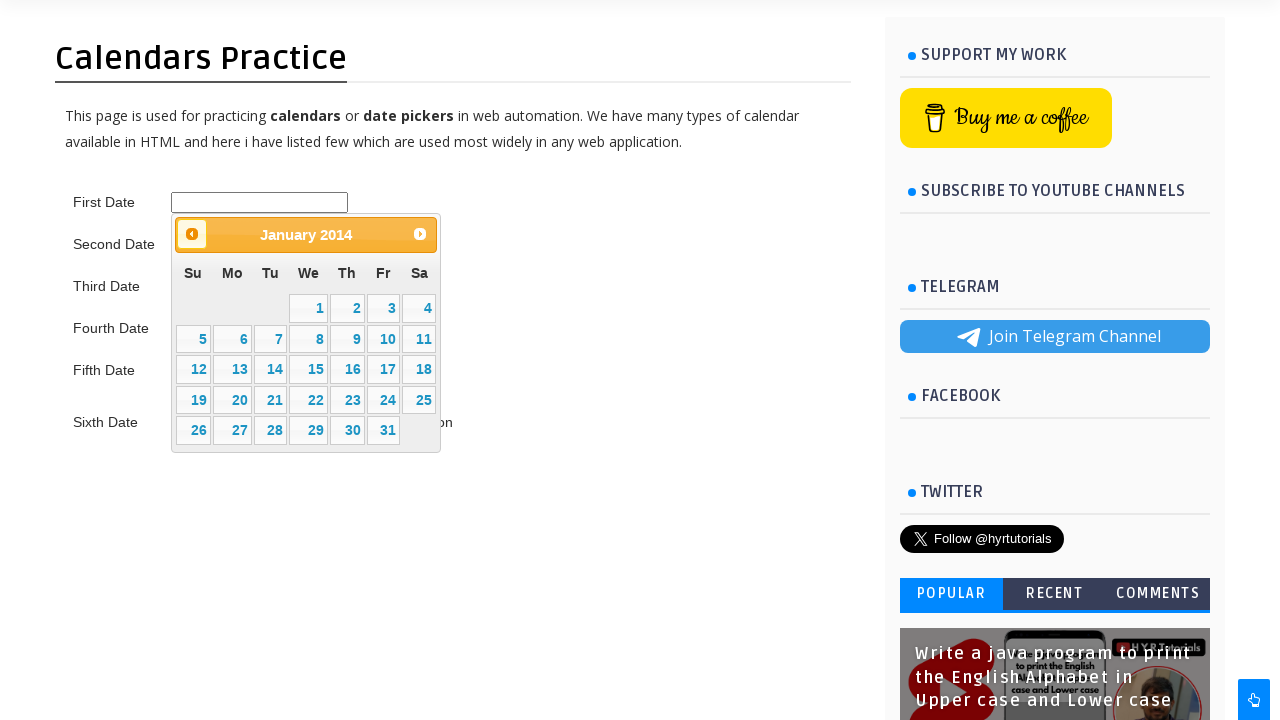

Waited for calendar to update after month navigation
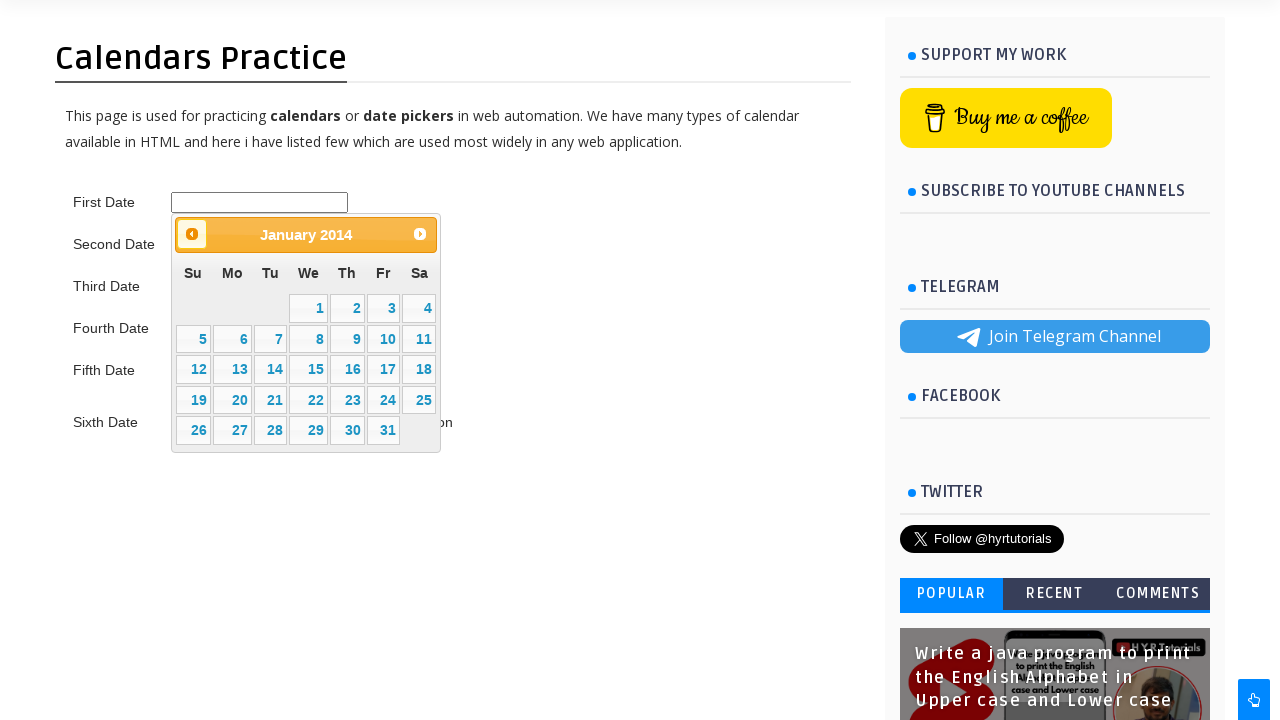

Clicked previous month button (currently viewing January 2014) at (192, 234) on #ui-datepicker-div > div > a.ui-datepicker-prev > span
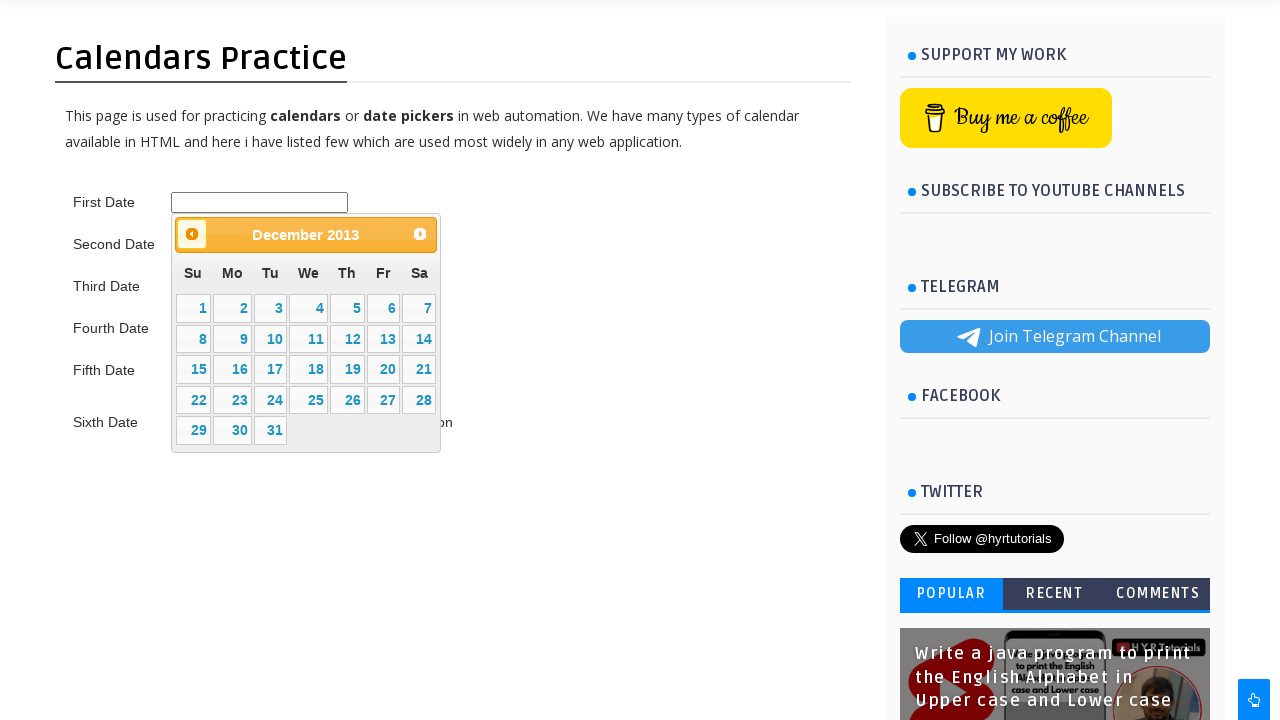

Waited for calendar to update after month navigation
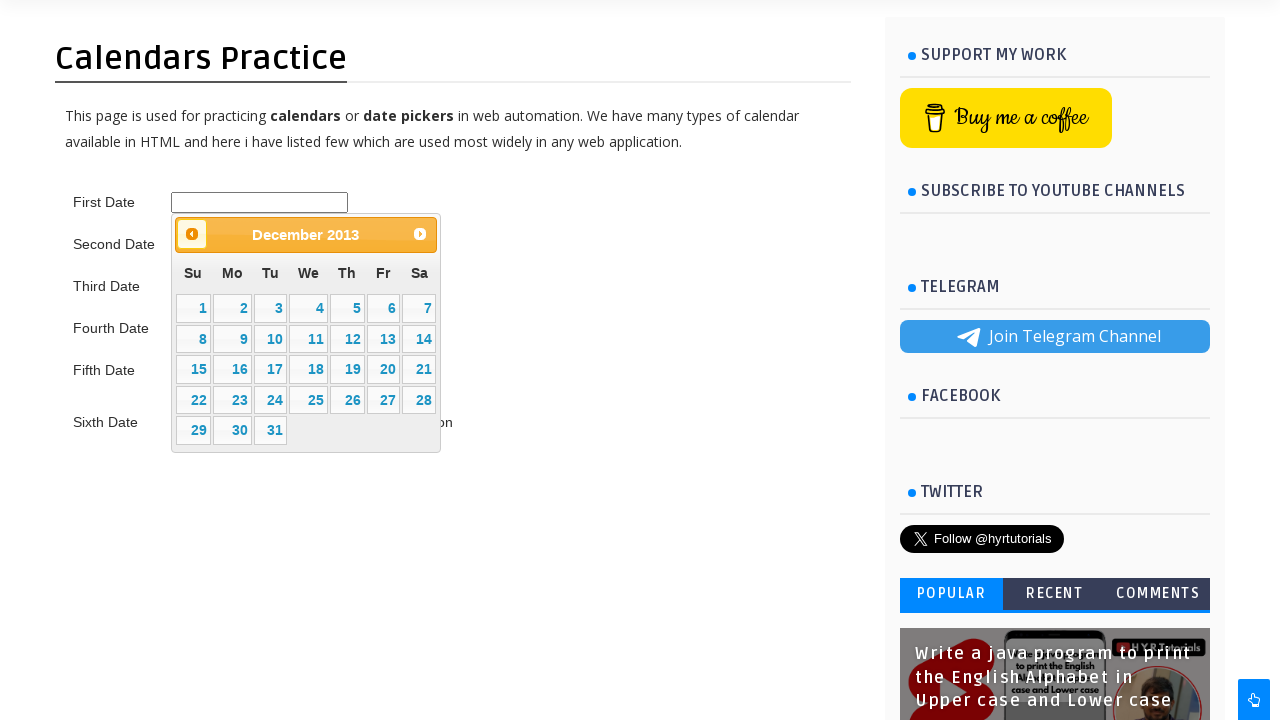

Clicked previous month button (currently viewing December 2013) at (192, 234) on #ui-datepicker-div > div > a.ui-datepicker-prev > span
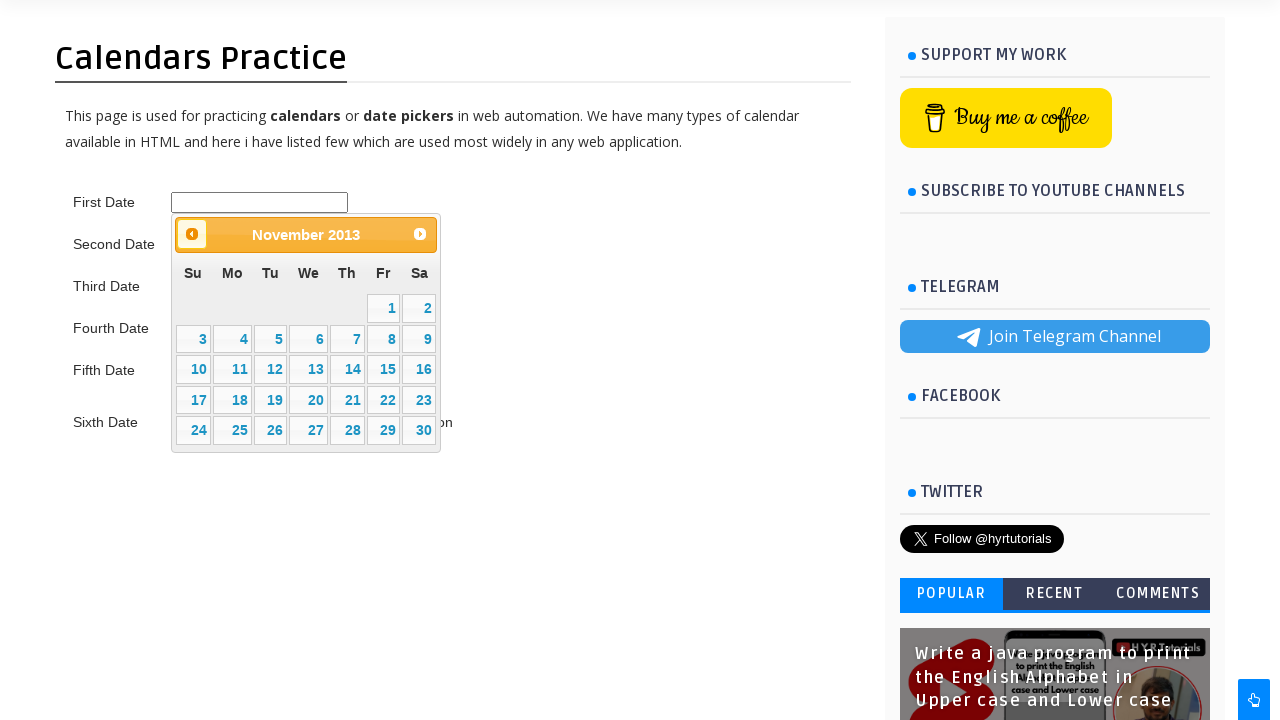

Waited for calendar to update after month navigation
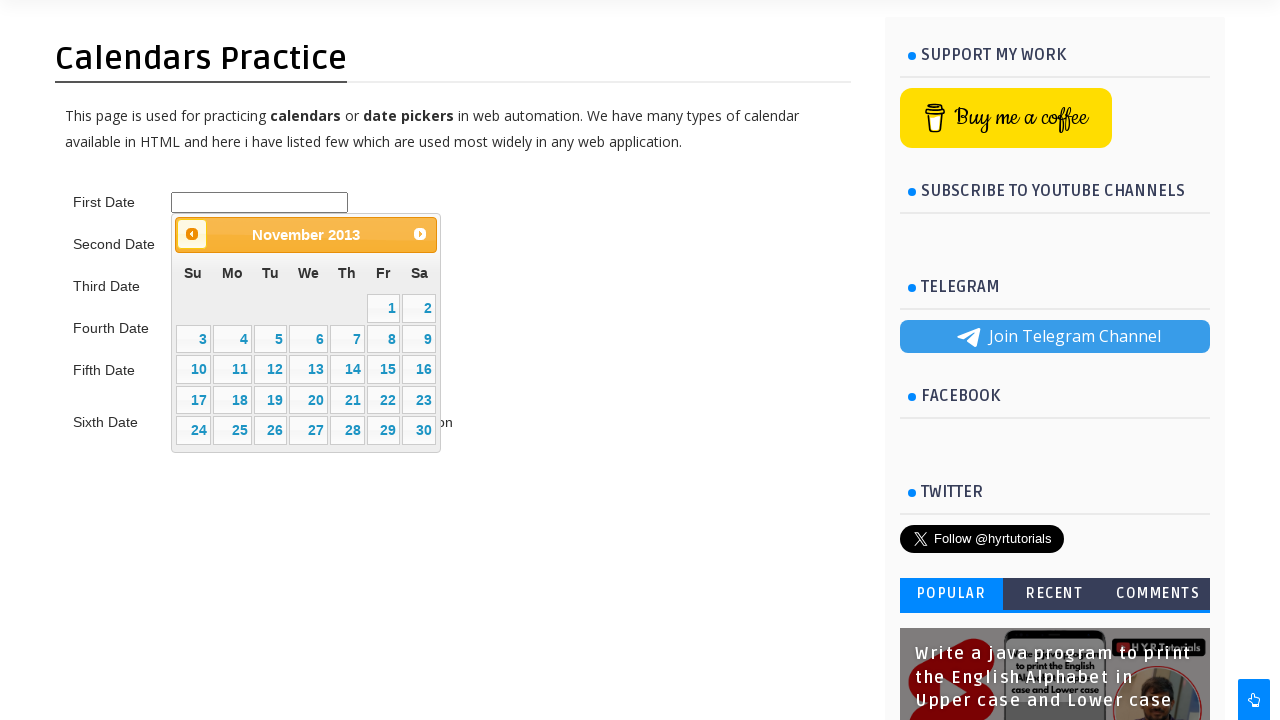

Clicked previous month button (currently viewing November 2013) at (192, 234) on #ui-datepicker-div > div > a.ui-datepicker-prev > span
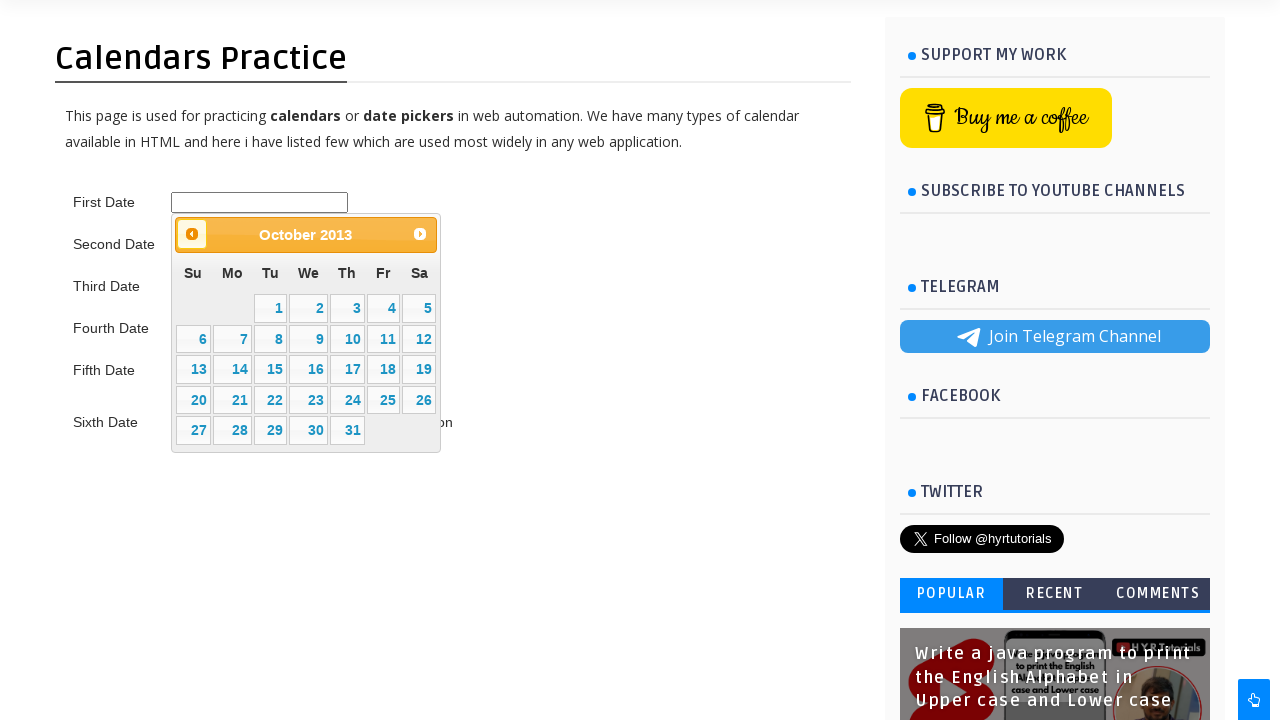

Waited for calendar to update after month navigation
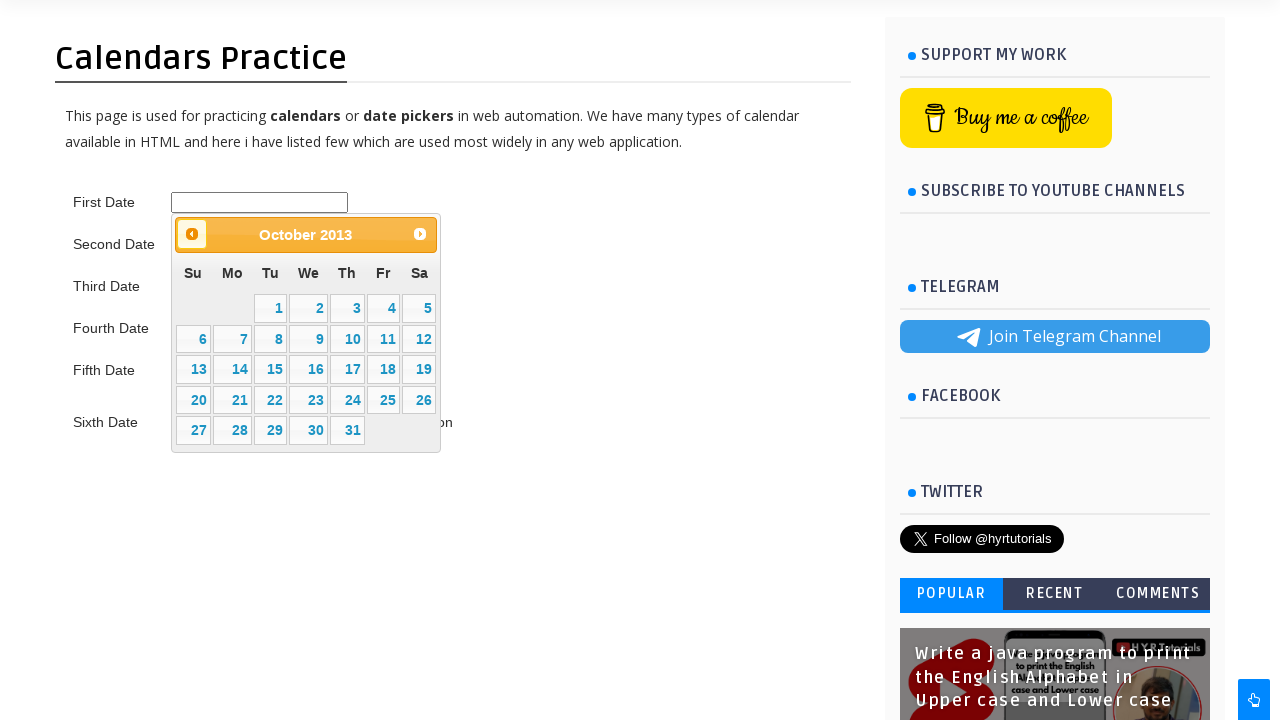

Clicked previous month button (currently viewing October 2013) at (192, 234) on #ui-datepicker-div > div > a.ui-datepicker-prev > span
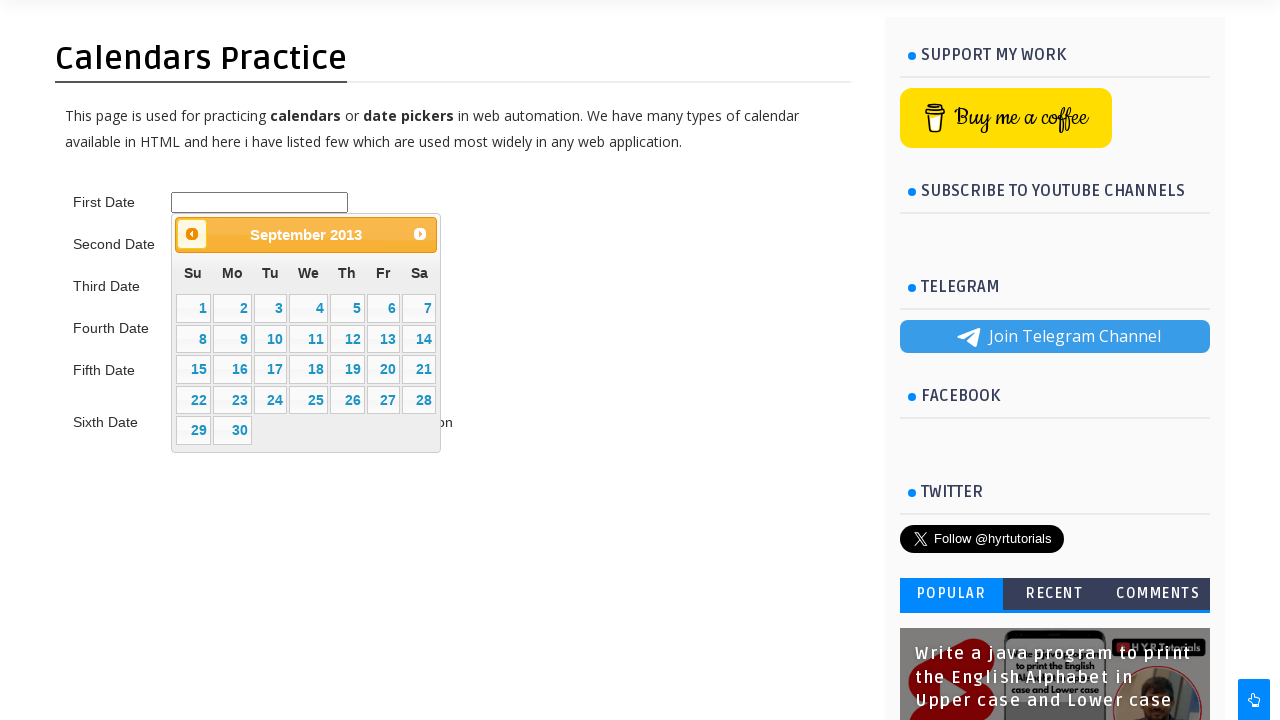

Waited for calendar to update after month navigation
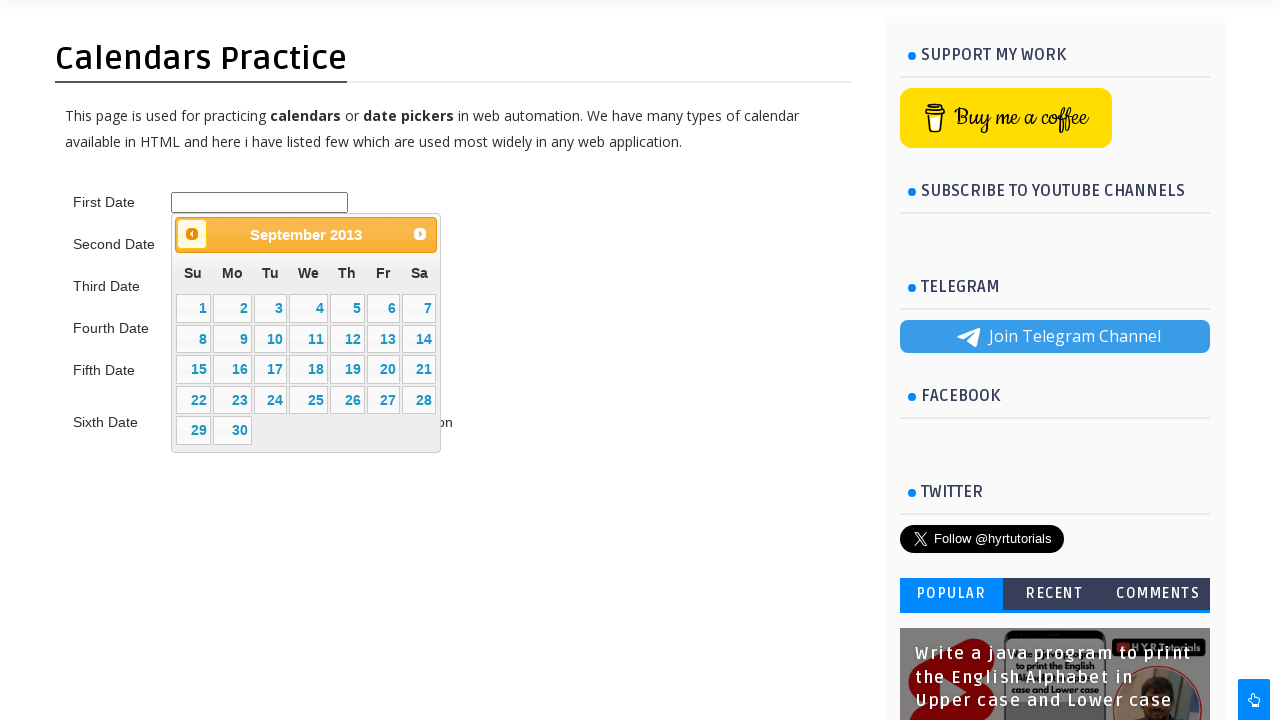

Clicked previous month button (currently viewing September 2013) at (192, 234) on #ui-datepicker-div > div > a.ui-datepicker-prev > span
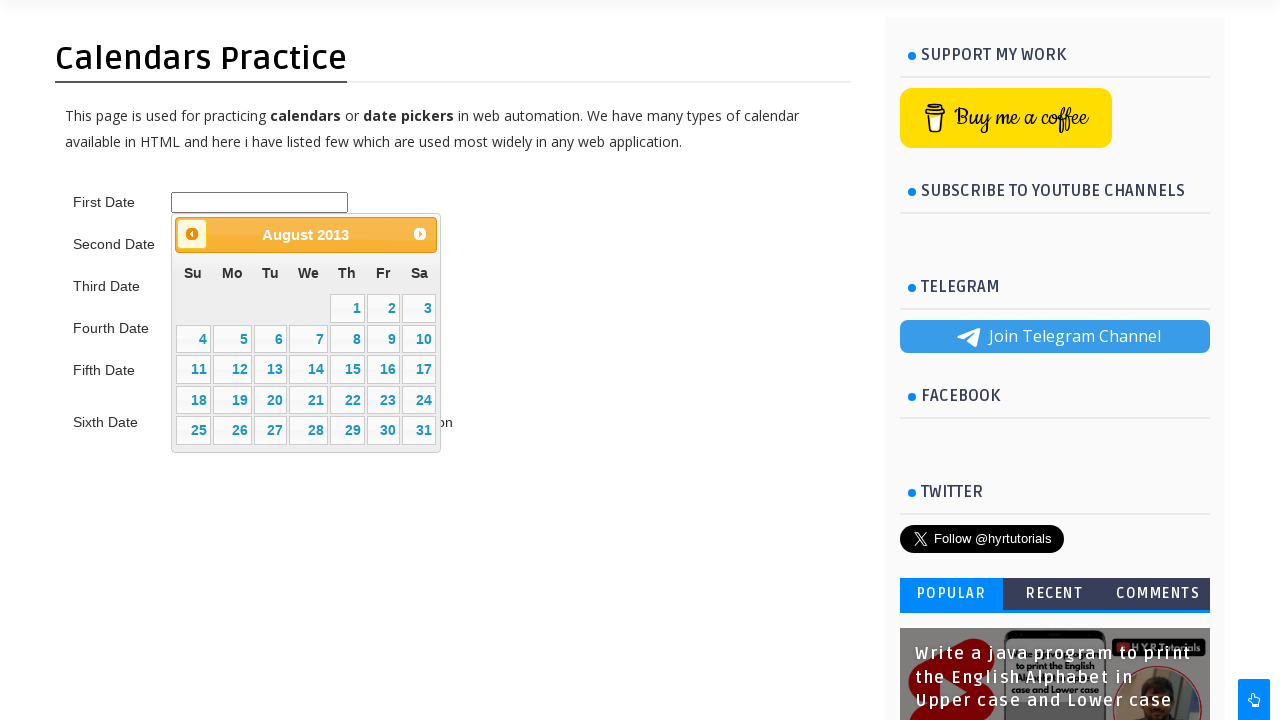

Waited for calendar to update after month navigation
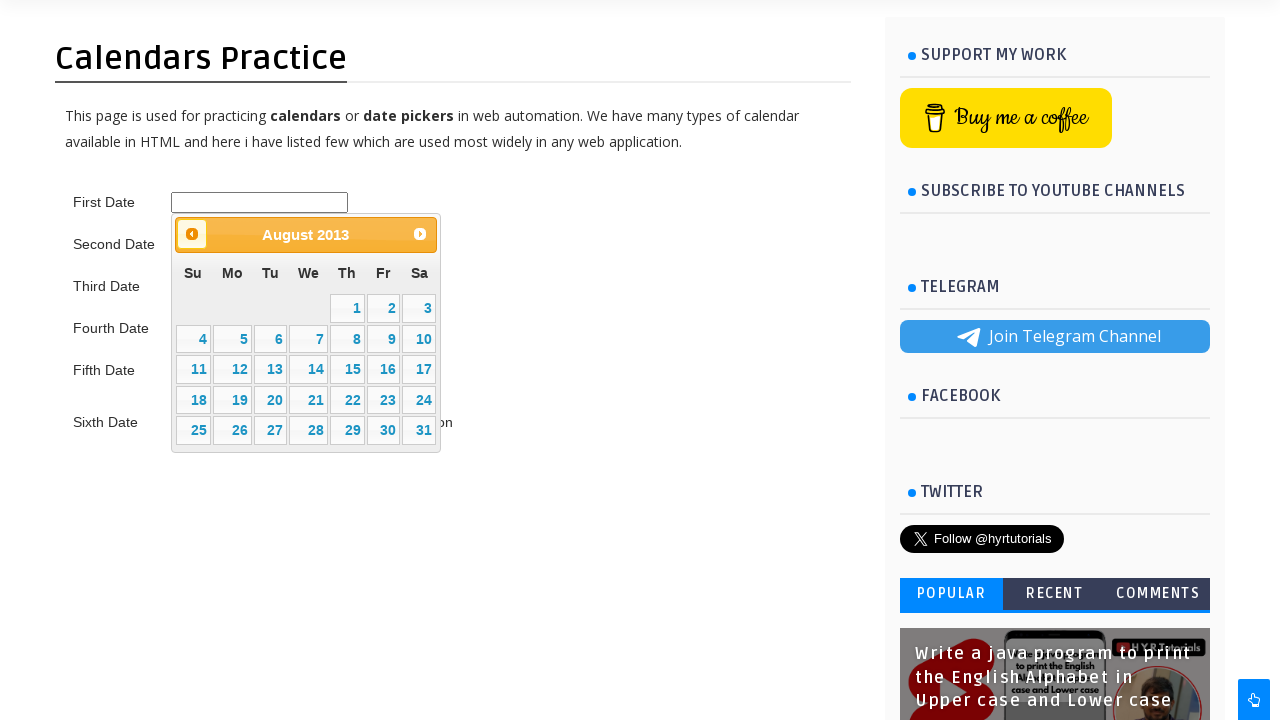

Clicked previous month button (currently viewing August 2013) at (192, 234) on #ui-datepicker-div > div > a.ui-datepicker-prev > span
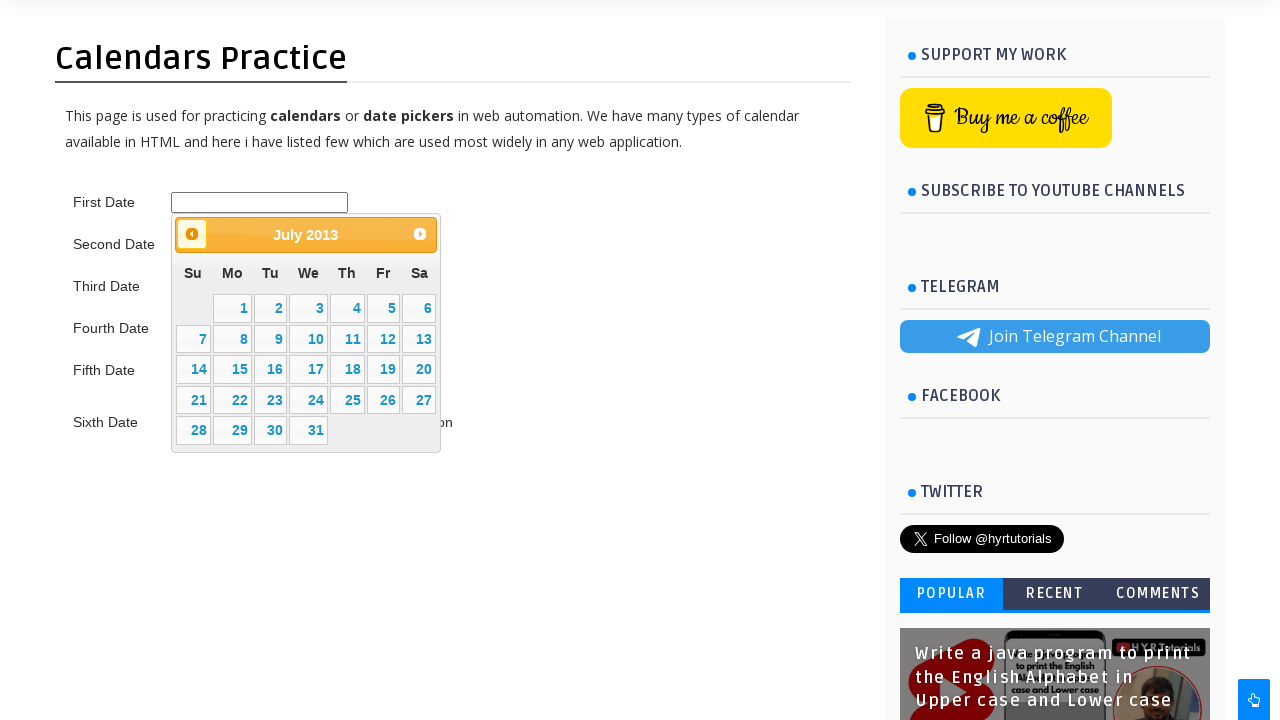

Waited for calendar to update after month navigation
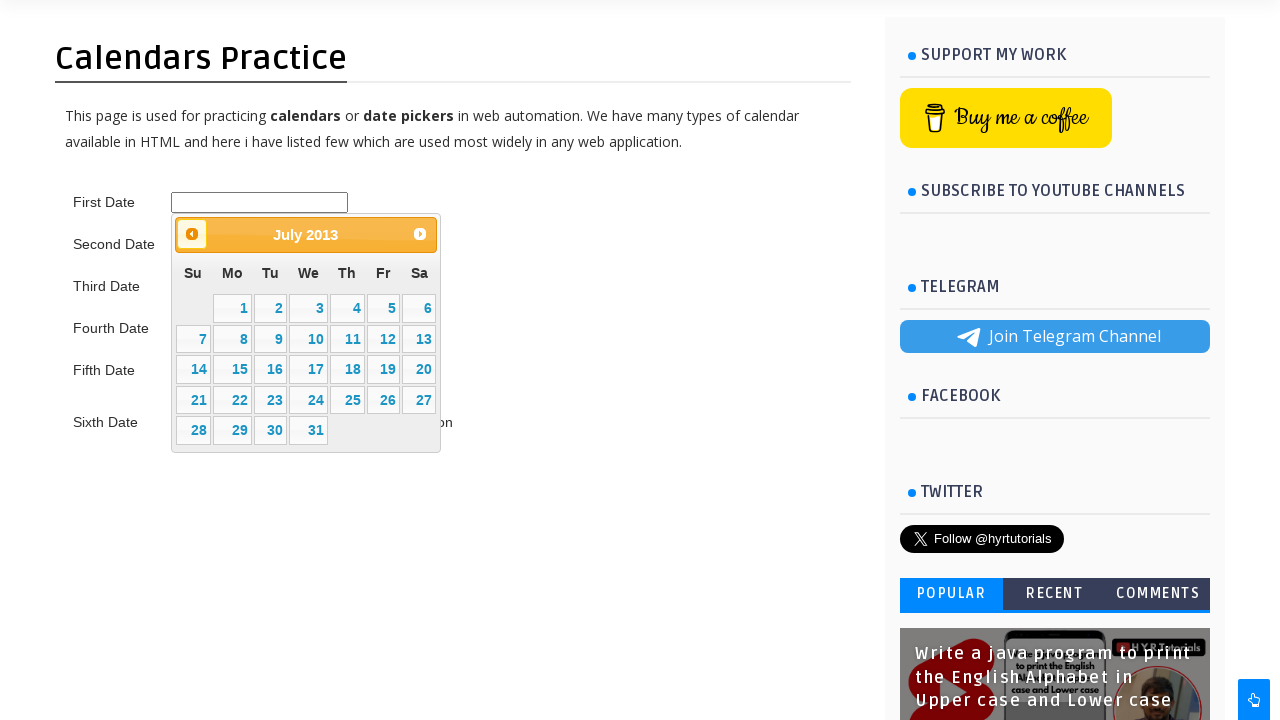

Clicked previous month button (currently viewing July 2013) at (192, 234) on #ui-datepicker-div > div > a.ui-datepicker-prev > span
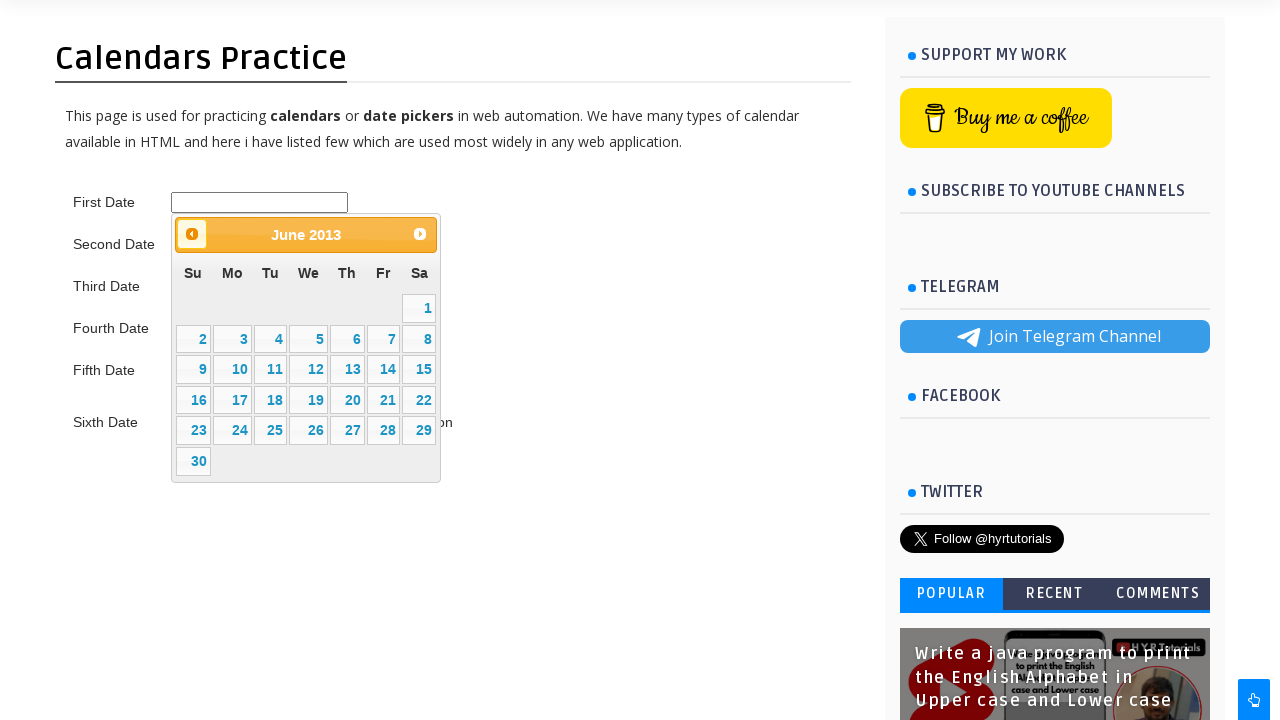

Waited for calendar to update after month navigation
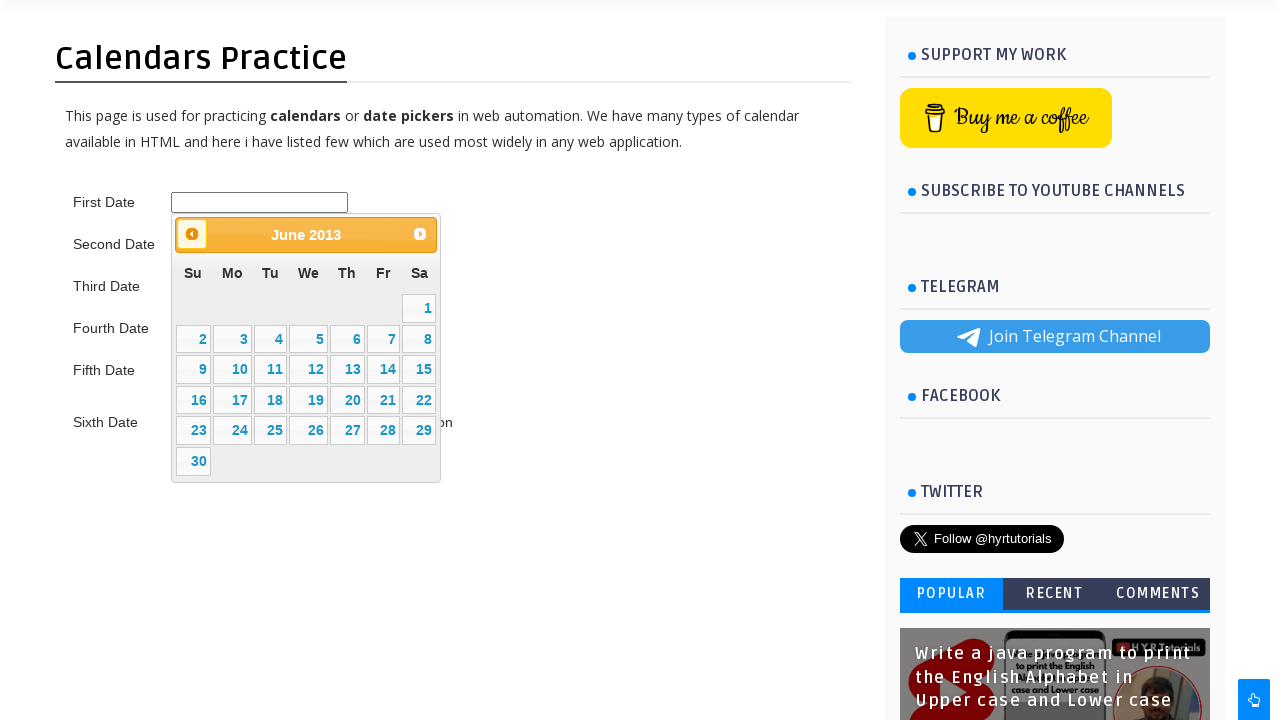

Clicked previous month button (currently viewing June 2013) at (192, 234) on #ui-datepicker-div > div > a.ui-datepicker-prev > span
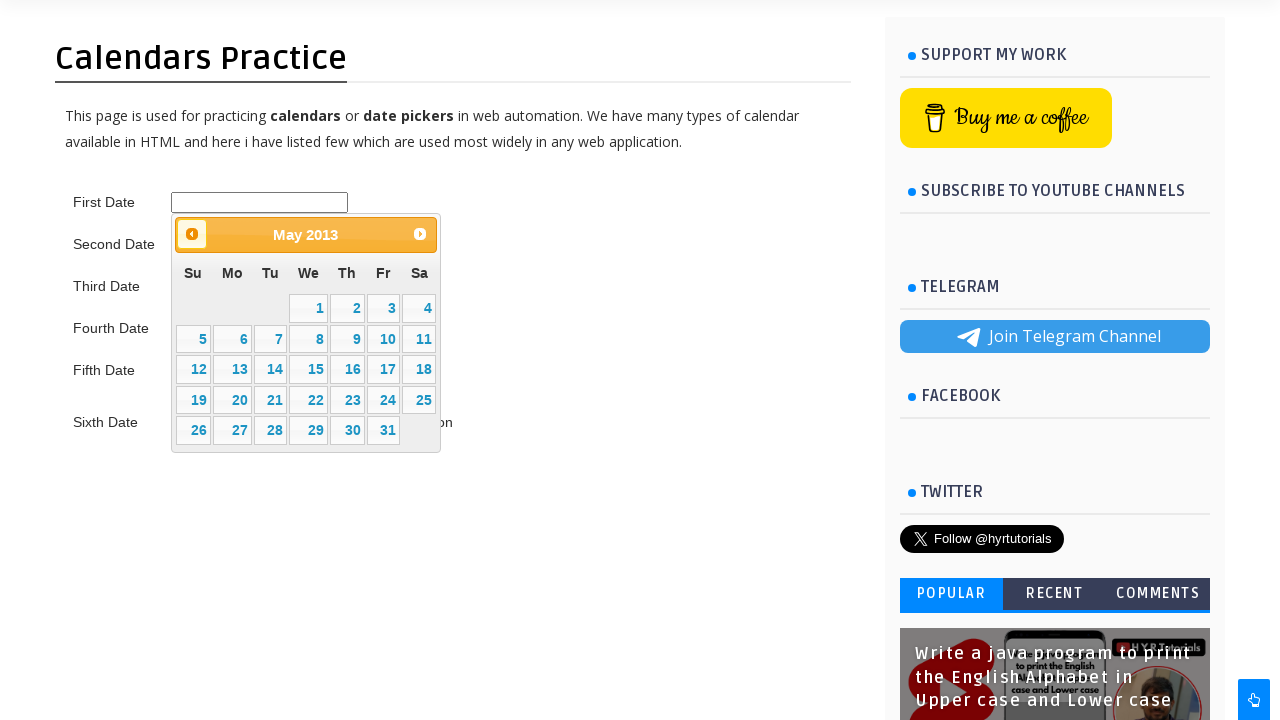

Waited for calendar to update after month navigation
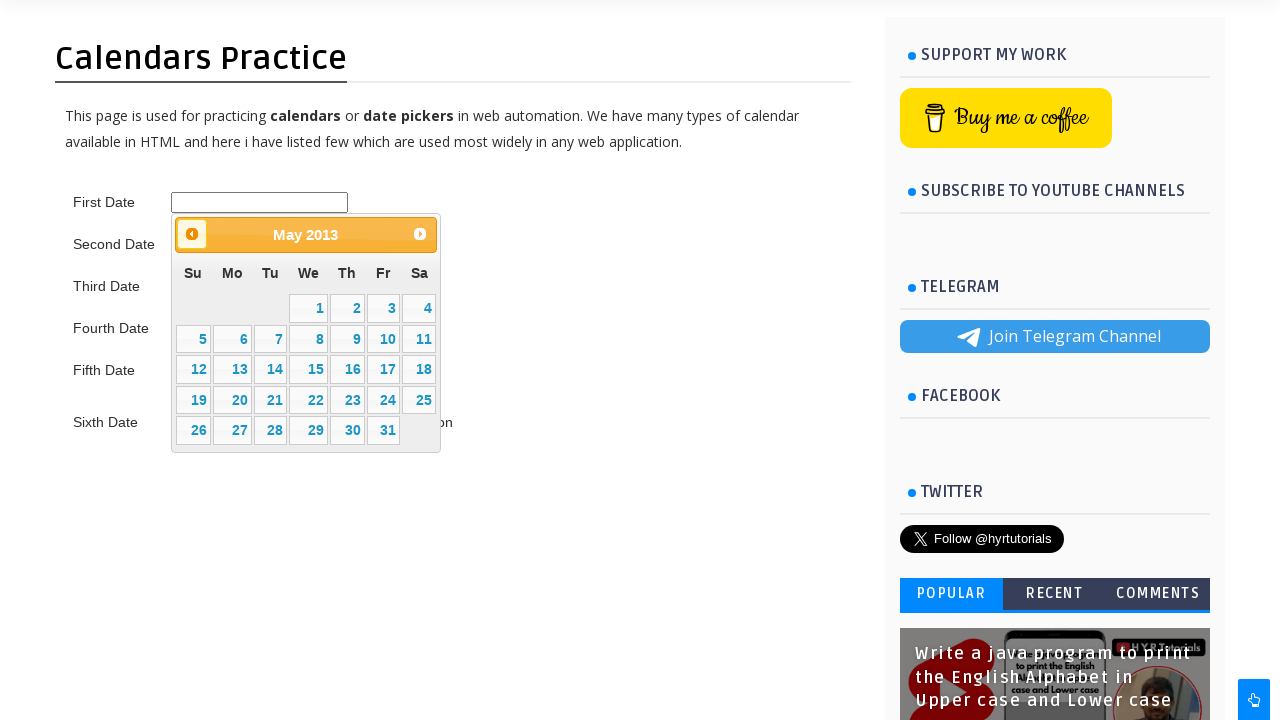

Clicked previous month button (currently viewing May 2013) at (192, 234) on #ui-datepicker-div > div > a.ui-datepicker-prev > span
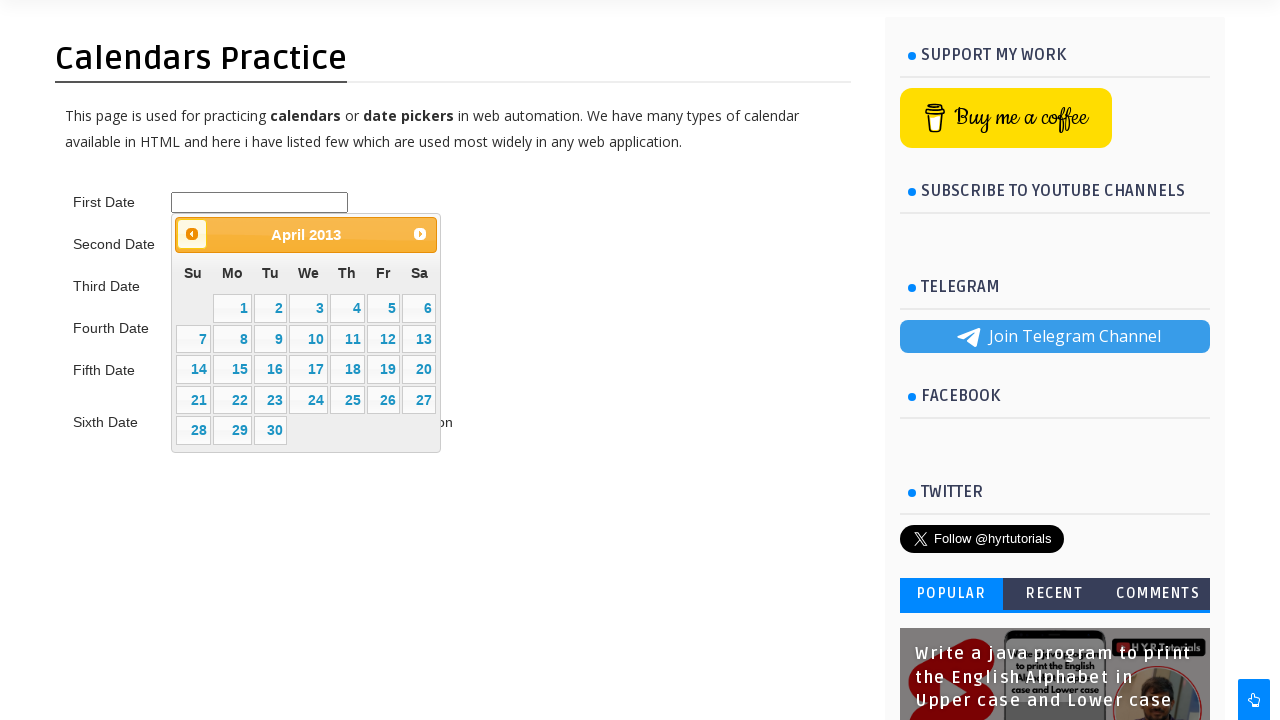

Waited for calendar to update after month navigation
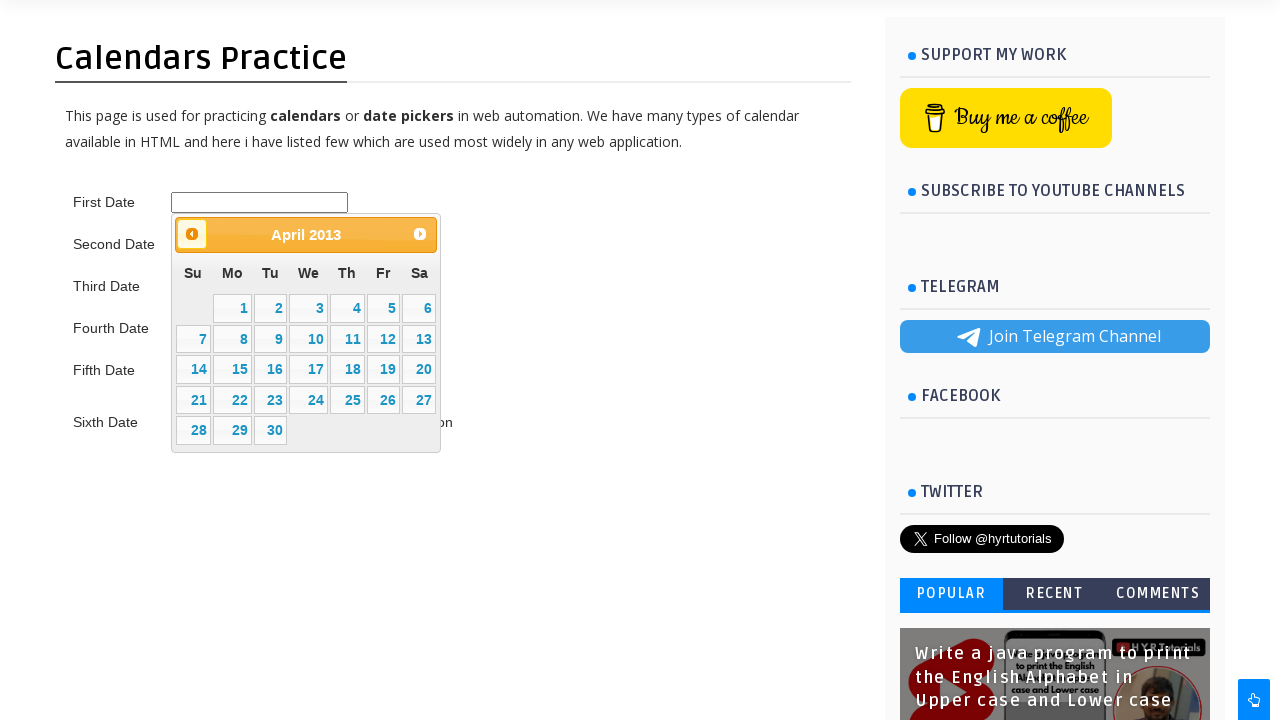

Clicked previous month button (currently viewing April 2013) at (192, 234) on #ui-datepicker-div > div > a.ui-datepicker-prev > span
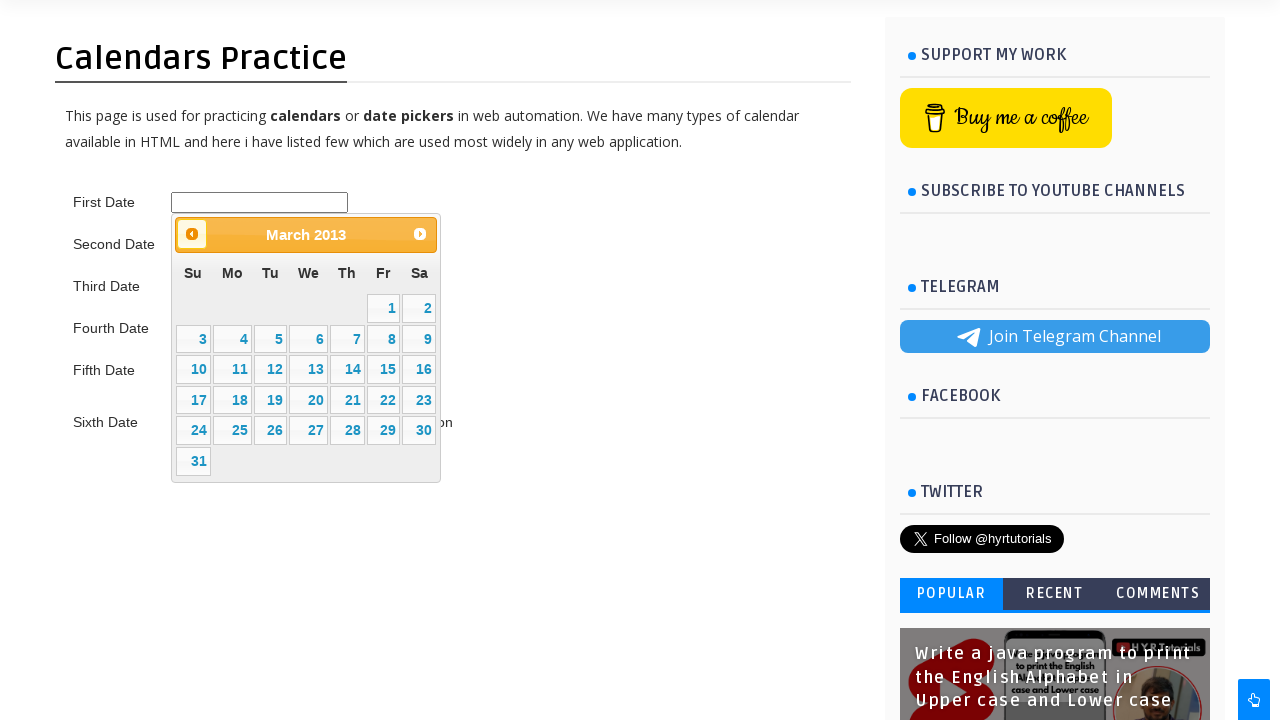

Waited for calendar to update after month navigation
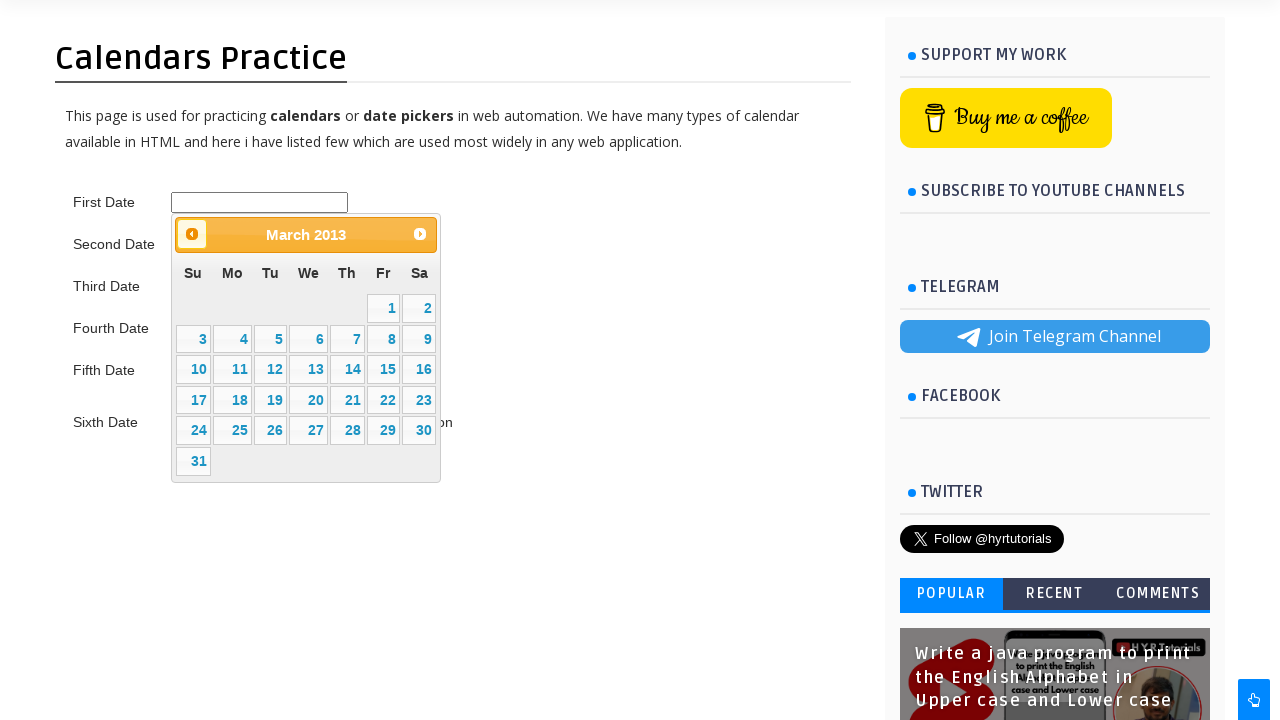

Clicked previous month button (currently viewing March 2013) at (192, 234) on #ui-datepicker-div > div > a.ui-datepicker-prev > span
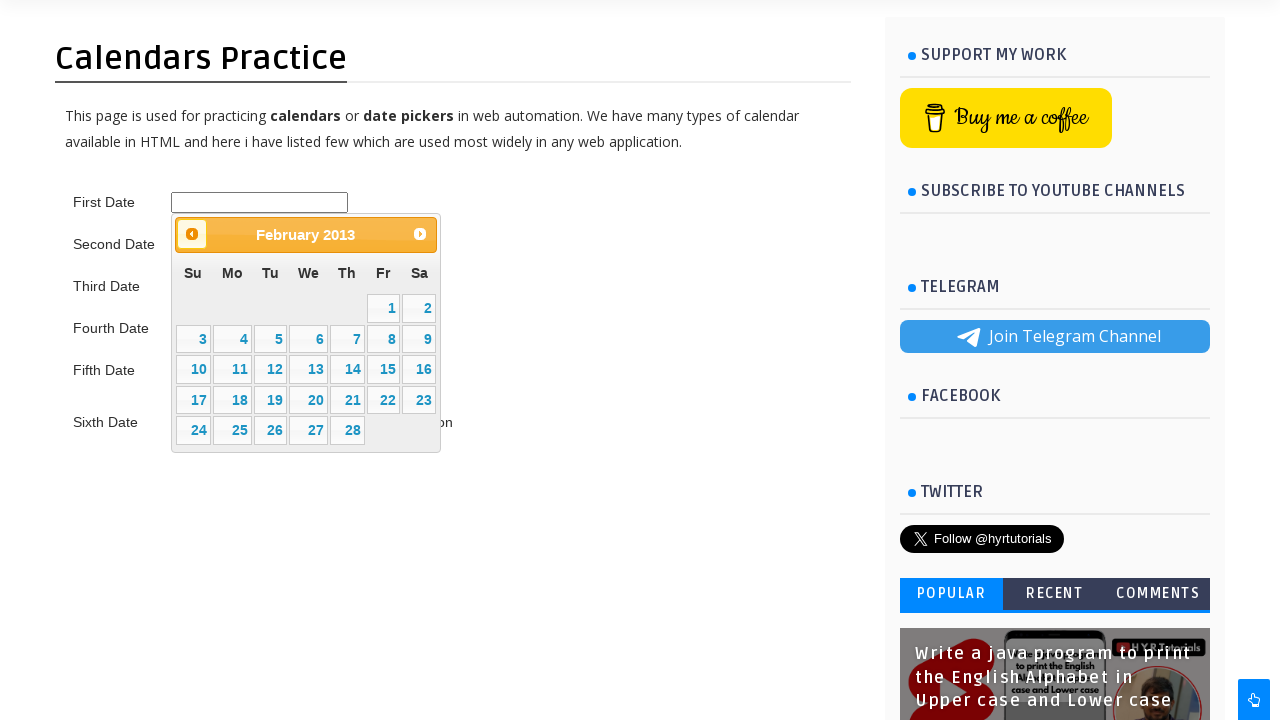

Waited for calendar to update after month navigation
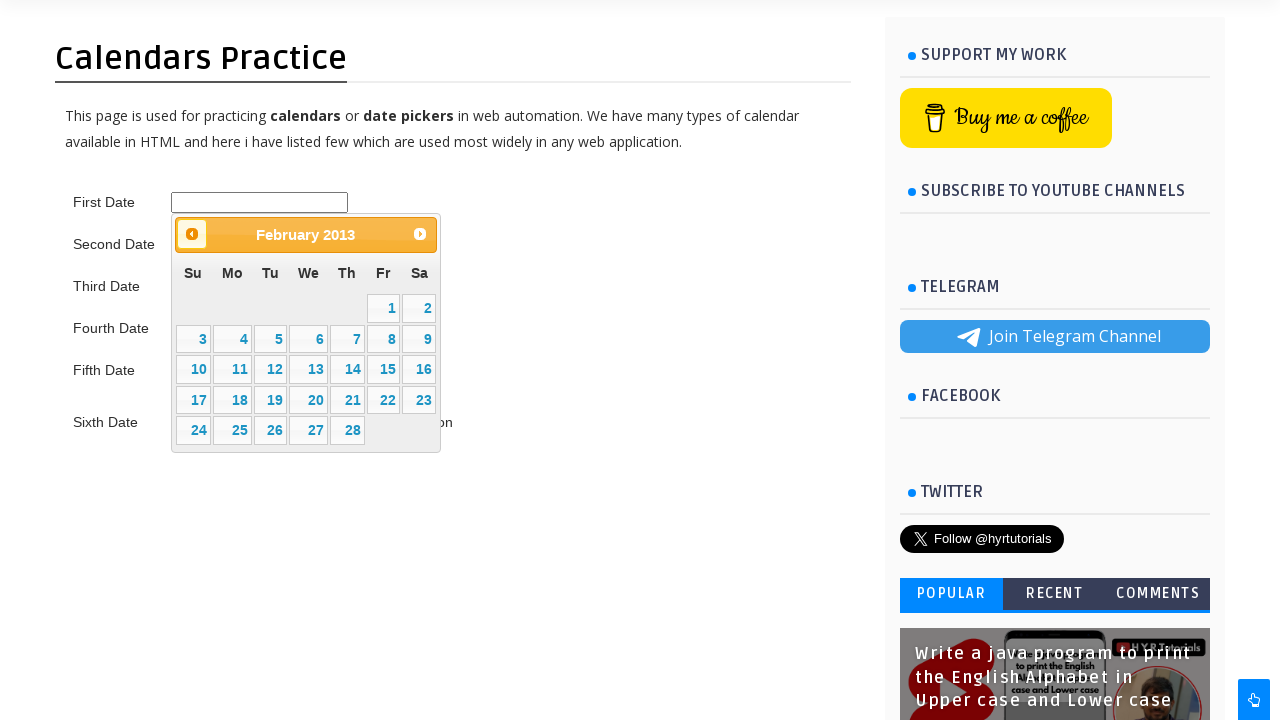

Clicked previous month button (currently viewing February 2013) at (192, 234) on #ui-datepicker-div > div > a.ui-datepicker-prev > span
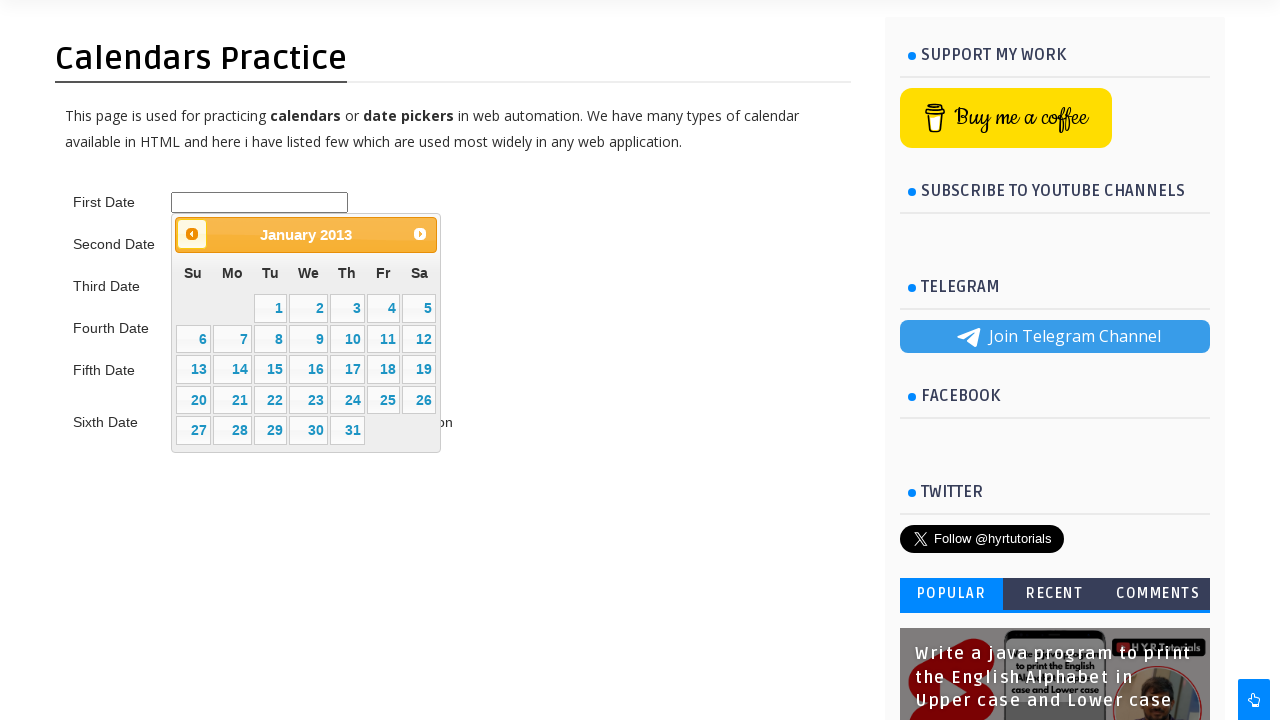

Waited for calendar to update after month navigation
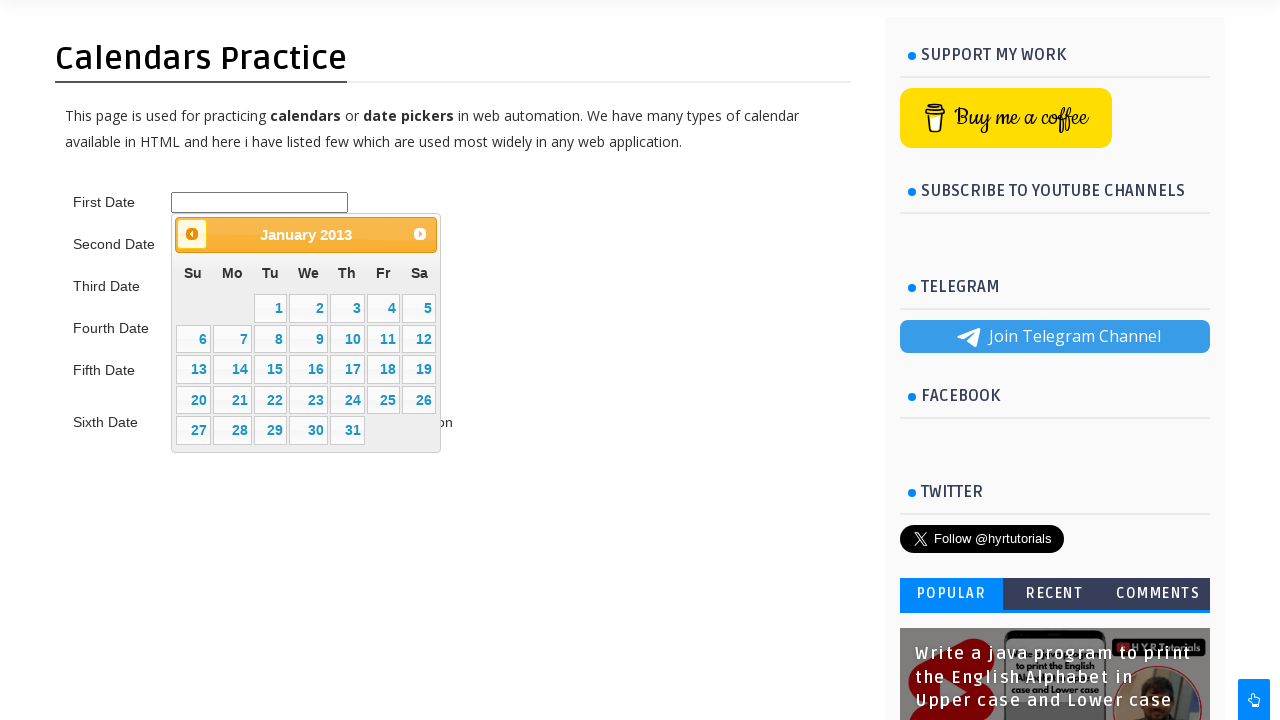

Clicked previous month button (currently viewing January 2013) at (192, 234) on #ui-datepicker-div > div > a.ui-datepicker-prev > span
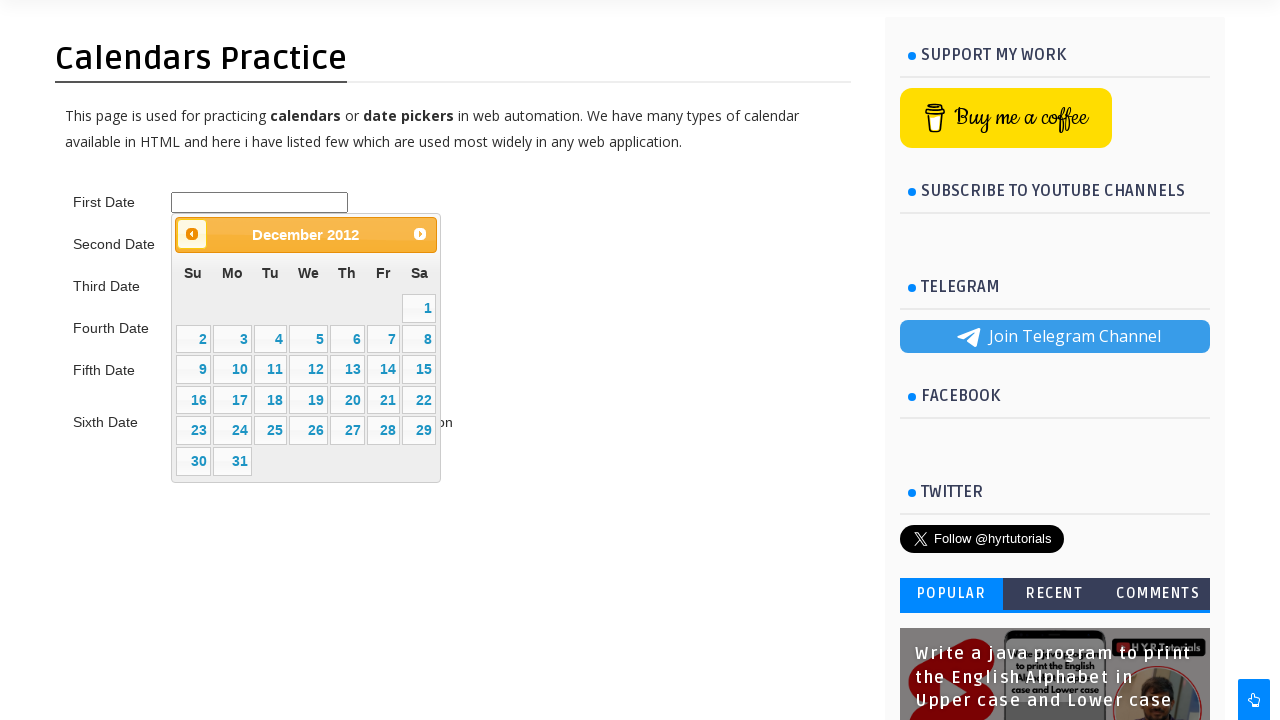

Waited for calendar to update after month navigation
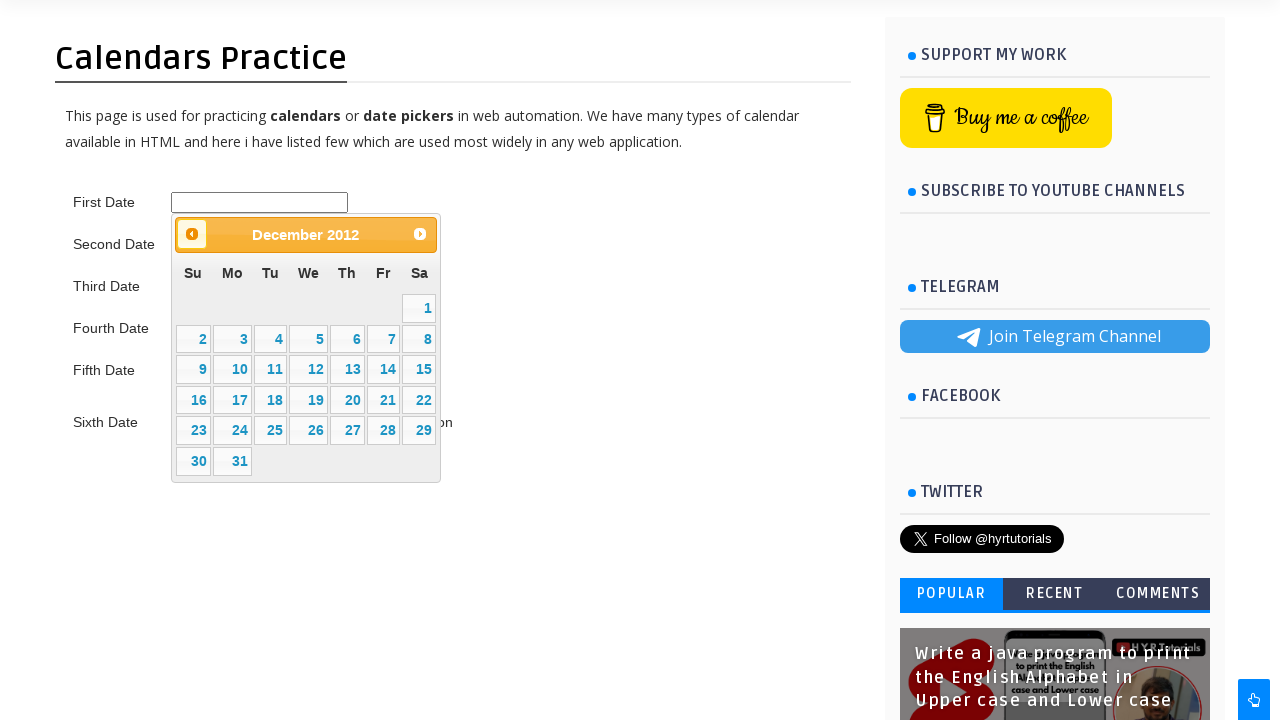

Clicked previous month button (currently viewing December 2012) at (192, 234) on #ui-datepicker-div > div > a.ui-datepicker-prev > span
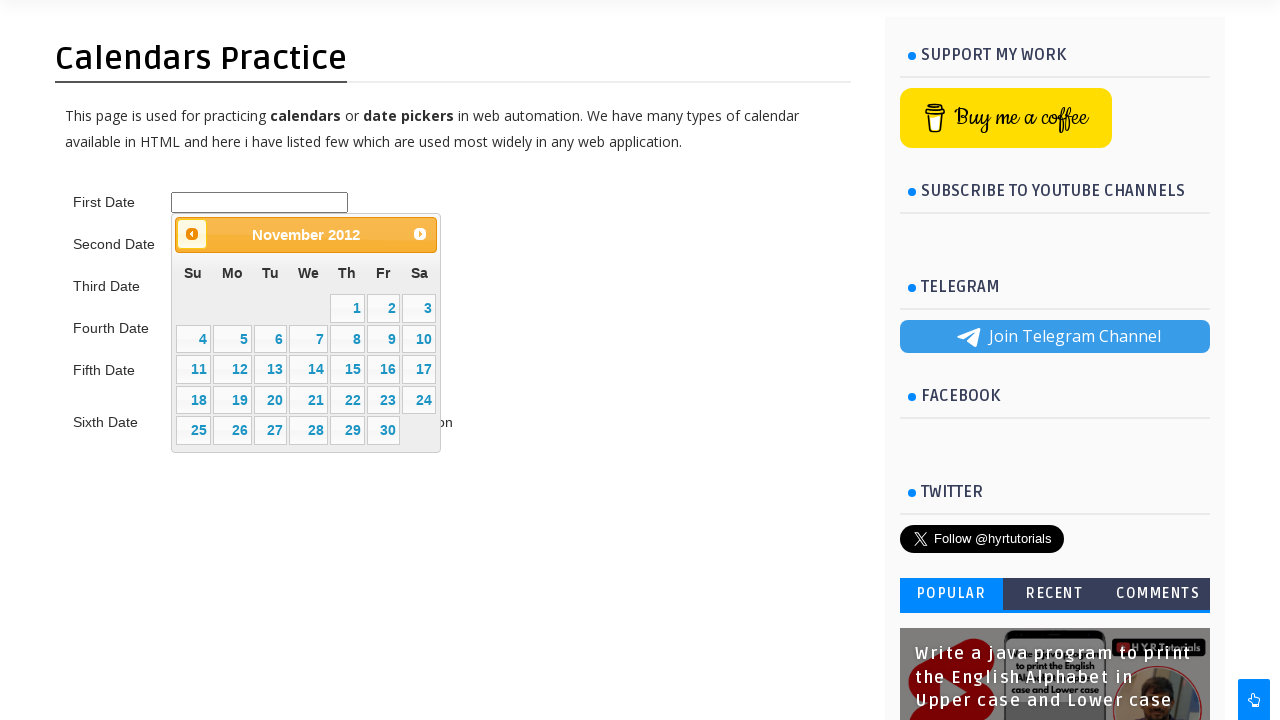

Waited for calendar to update after month navigation
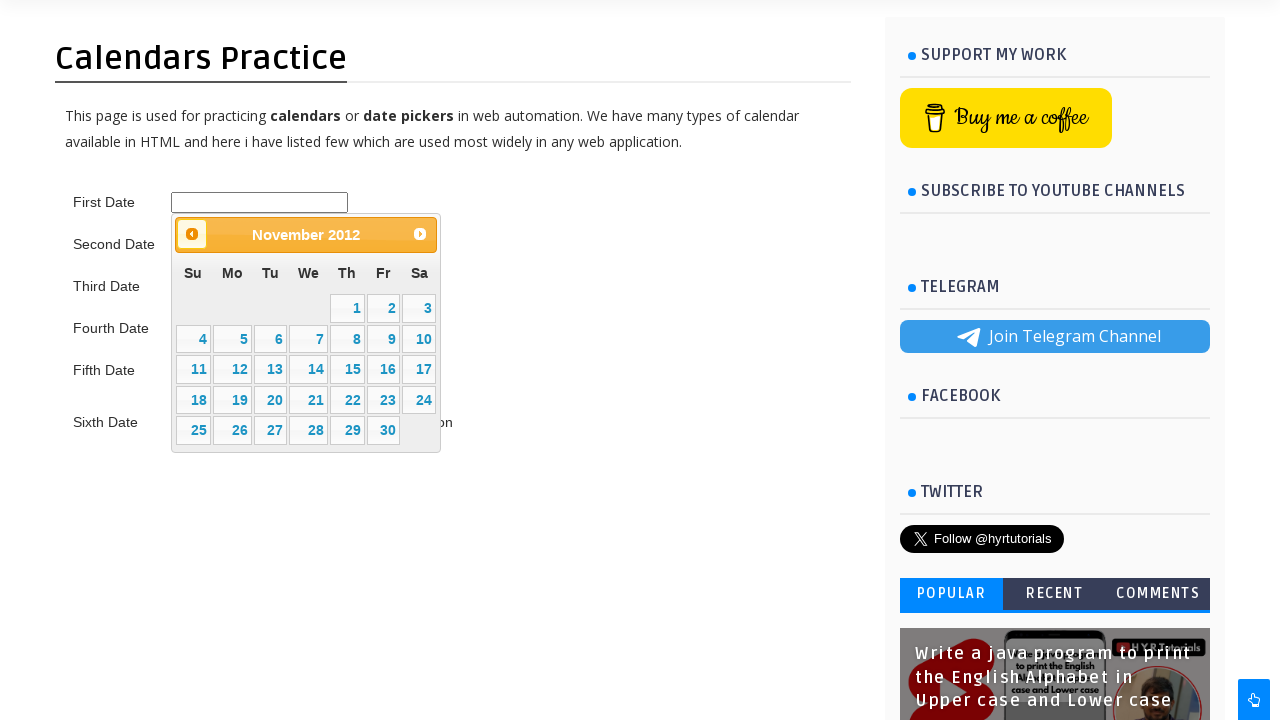

Clicked previous month button (currently viewing November 2012) at (192, 234) on #ui-datepicker-div > div > a.ui-datepicker-prev > span
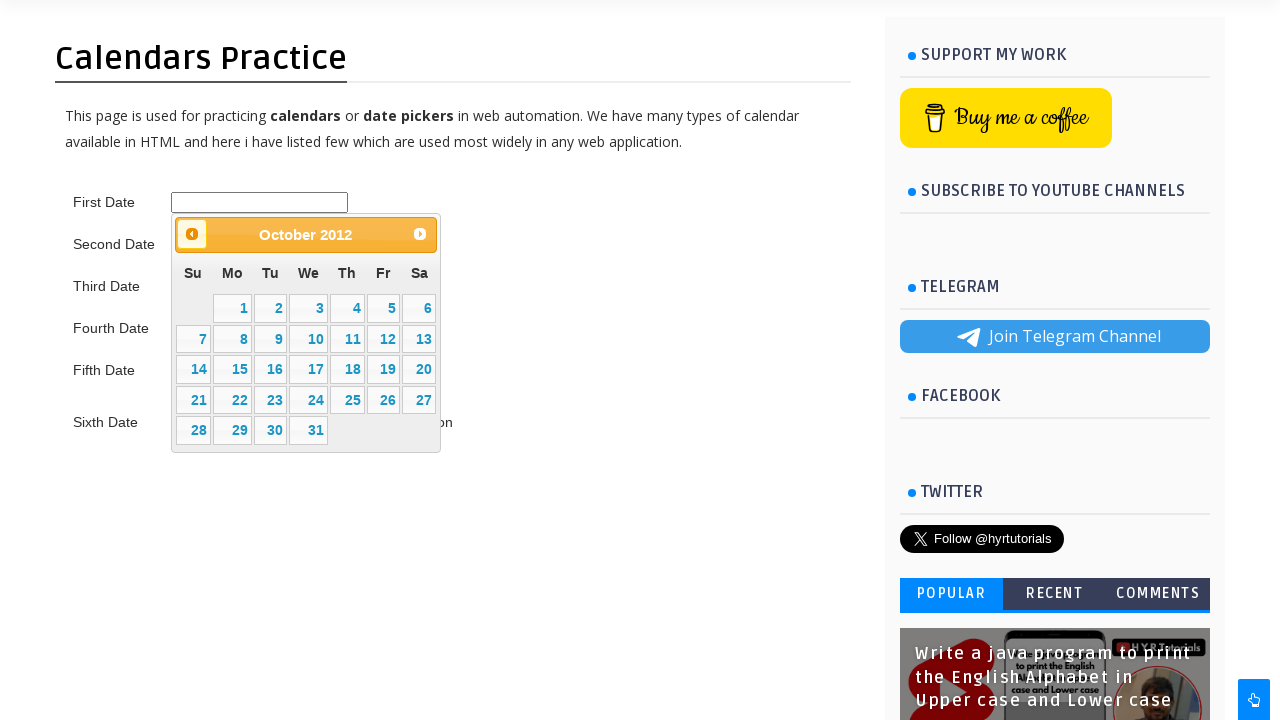

Waited for calendar to update after month navigation
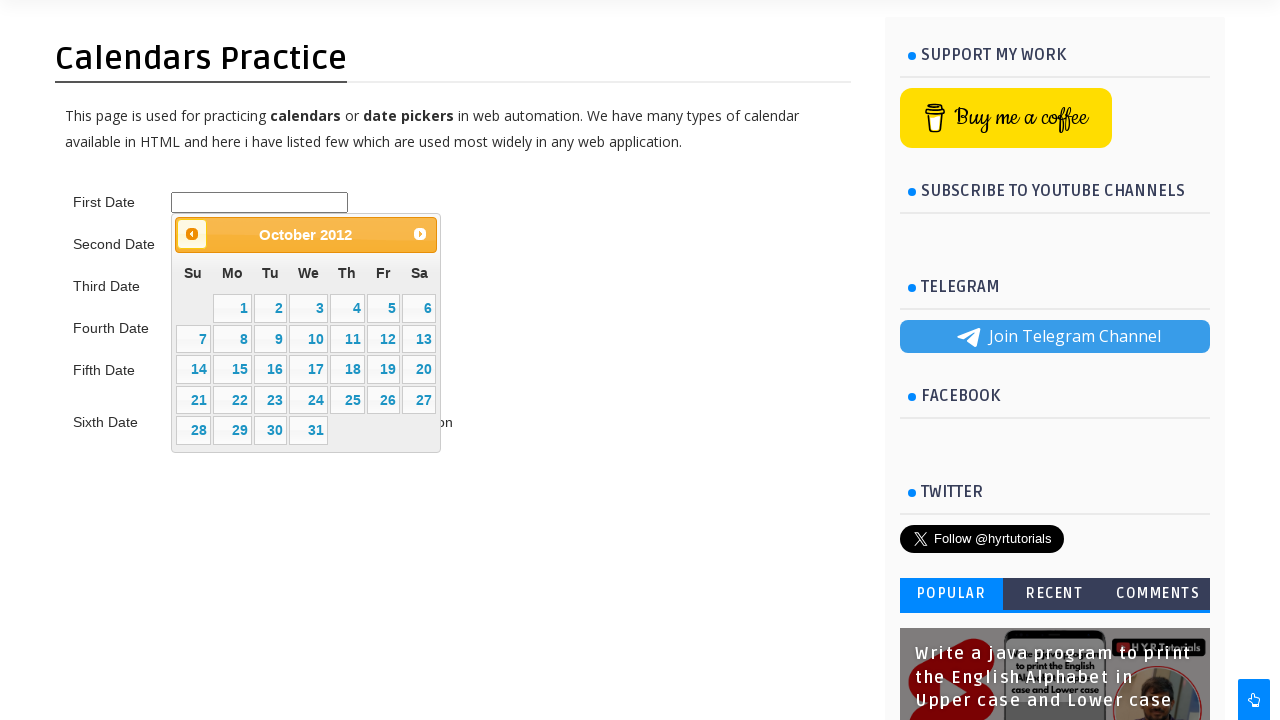

Clicked previous month button (currently viewing October 2012) at (192, 234) on #ui-datepicker-div > div > a.ui-datepicker-prev > span
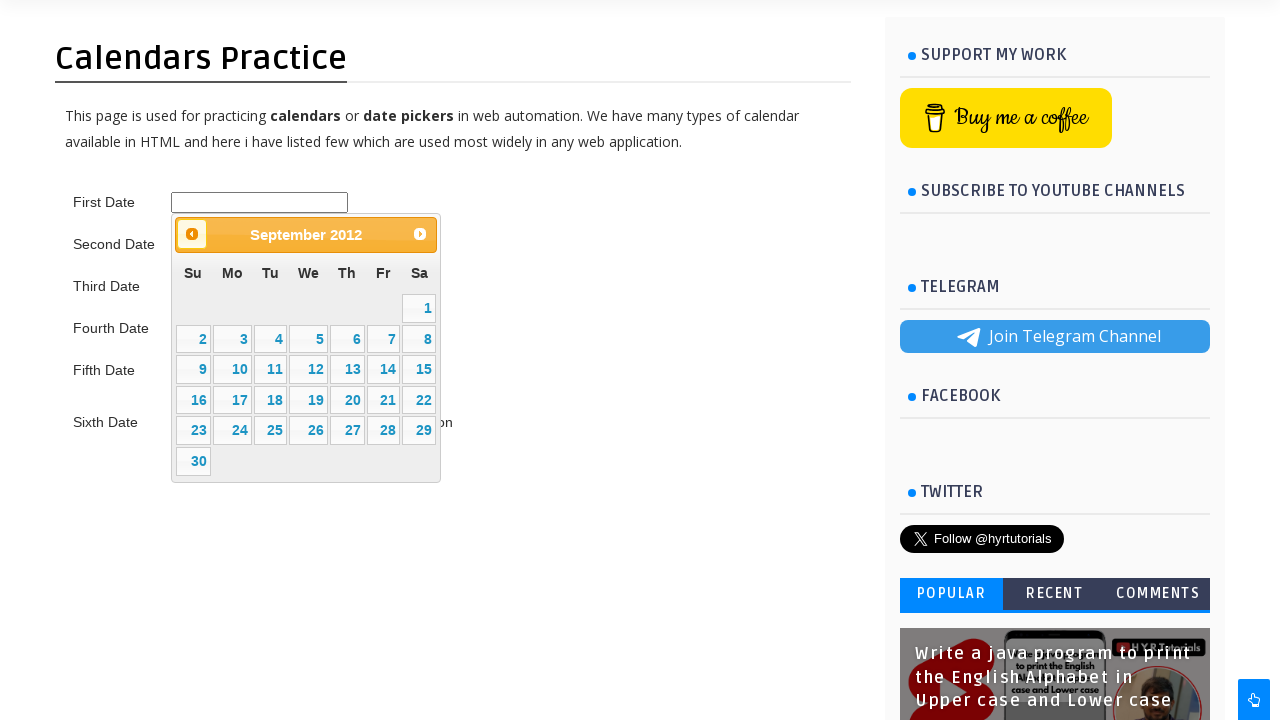

Waited for calendar to update after month navigation
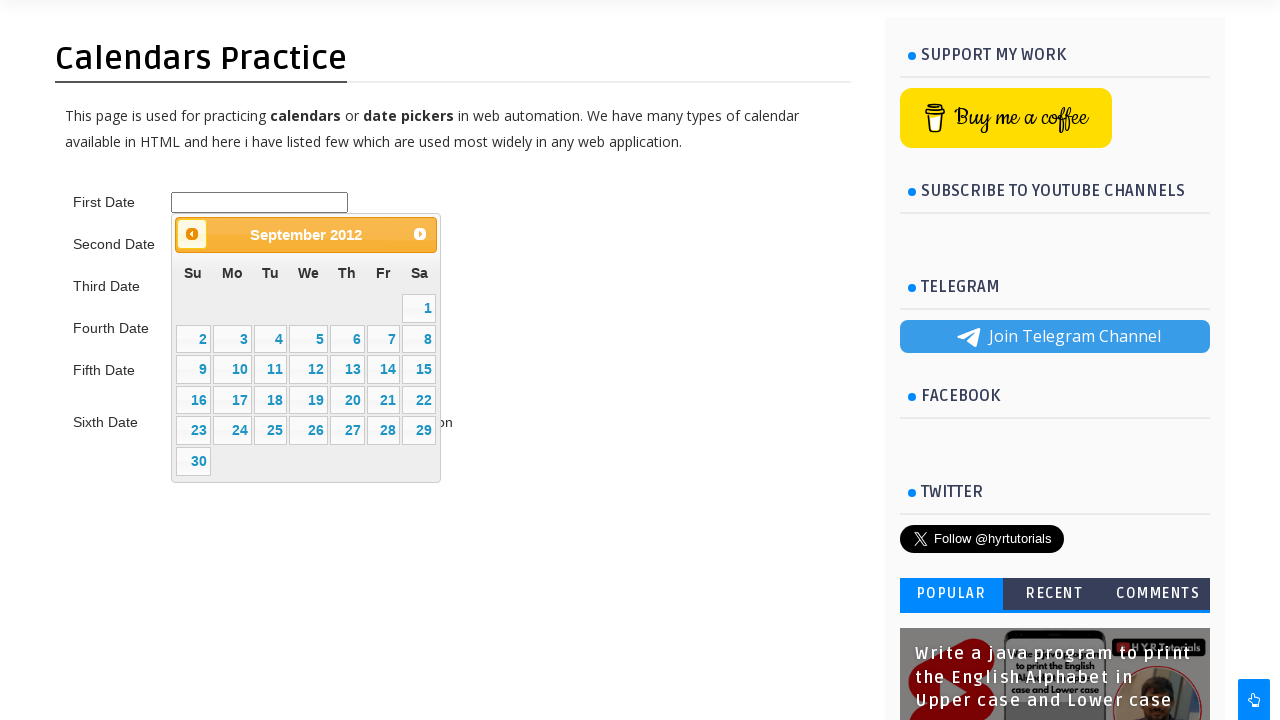

Clicked previous month button (currently viewing September 2012) at (192, 234) on #ui-datepicker-div > div > a.ui-datepicker-prev > span
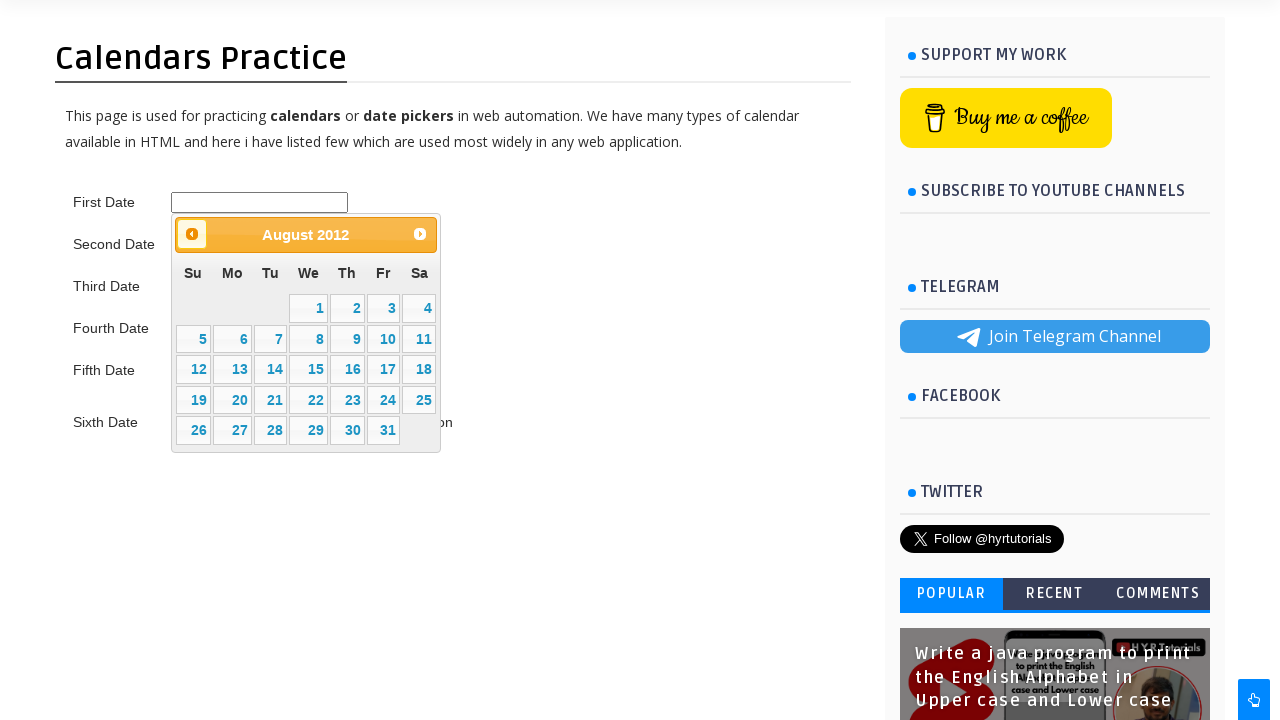

Waited for calendar to update after month navigation
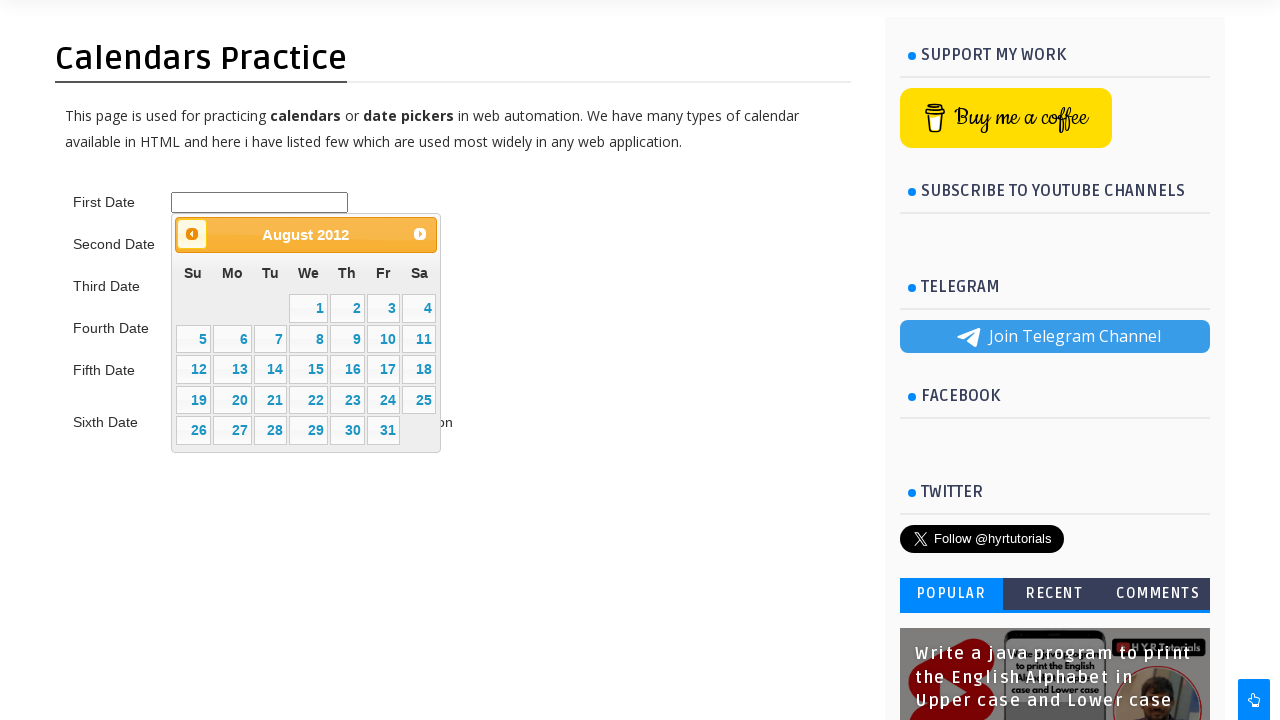

Clicked previous month button (currently viewing August 2012) at (192, 234) on #ui-datepicker-div > div > a.ui-datepicker-prev > span
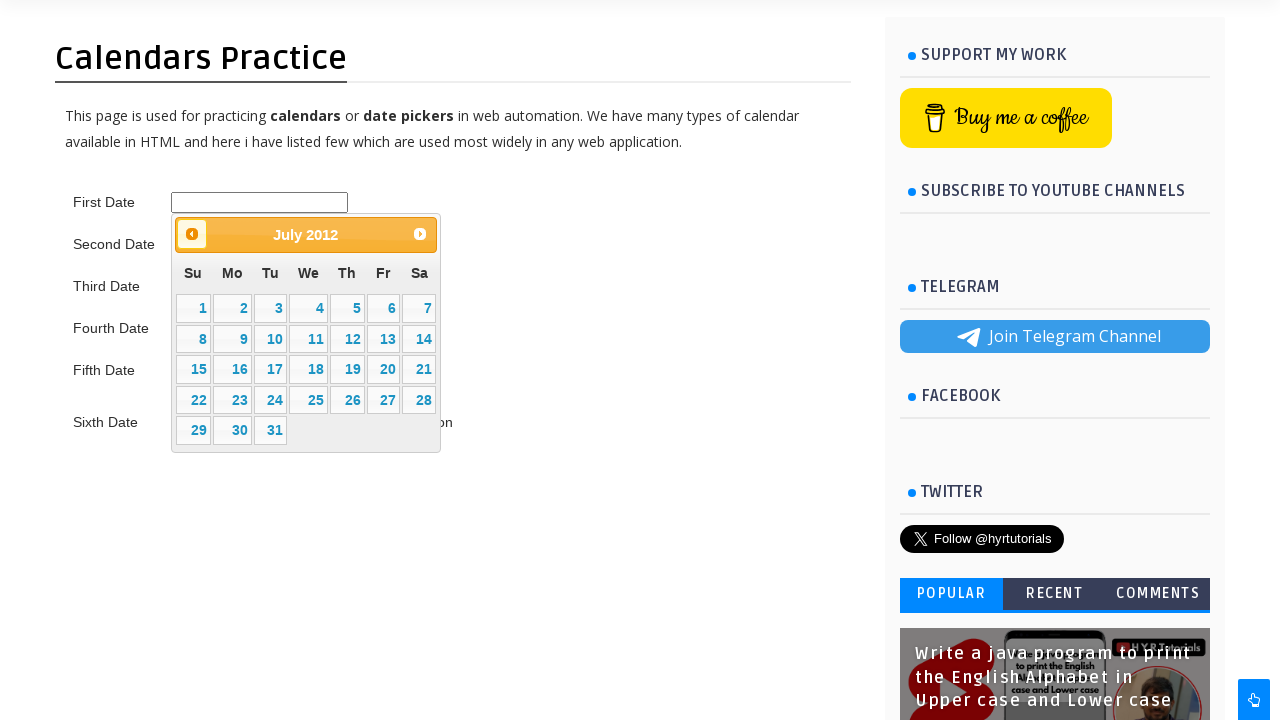

Waited for calendar to update after month navigation
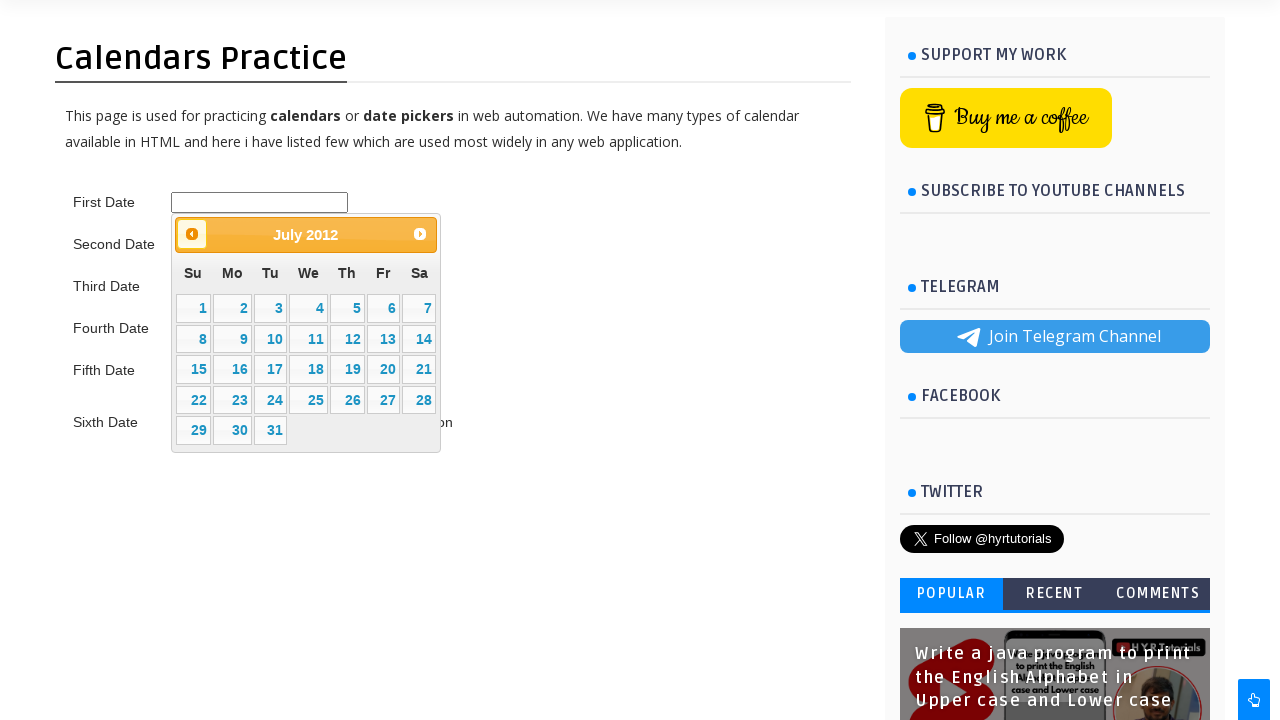

Clicked previous month button (currently viewing July 2012) at (192, 234) on #ui-datepicker-div > div > a.ui-datepicker-prev > span
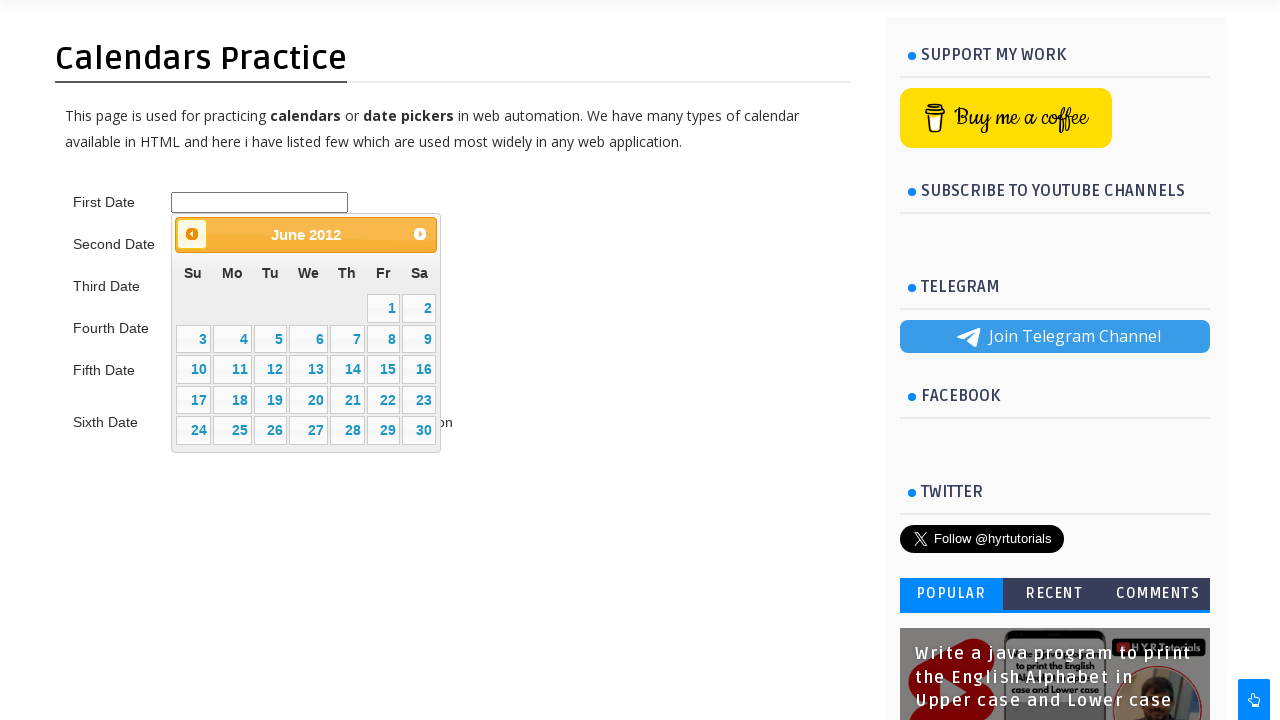

Waited for calendar to update after month navigation
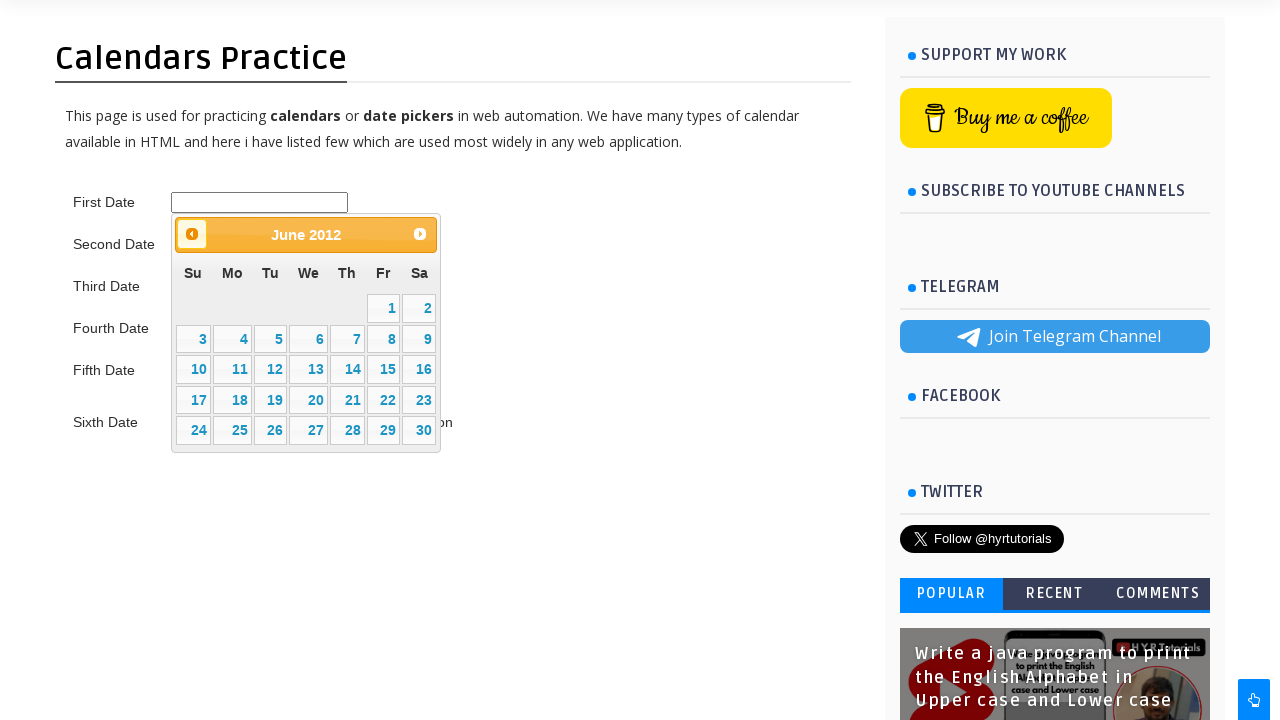

Clicked previous month button (currently viewing June 2012) at (192, 234) on #ui-datepicker-div > div > a.ui-datepicker-prev > span
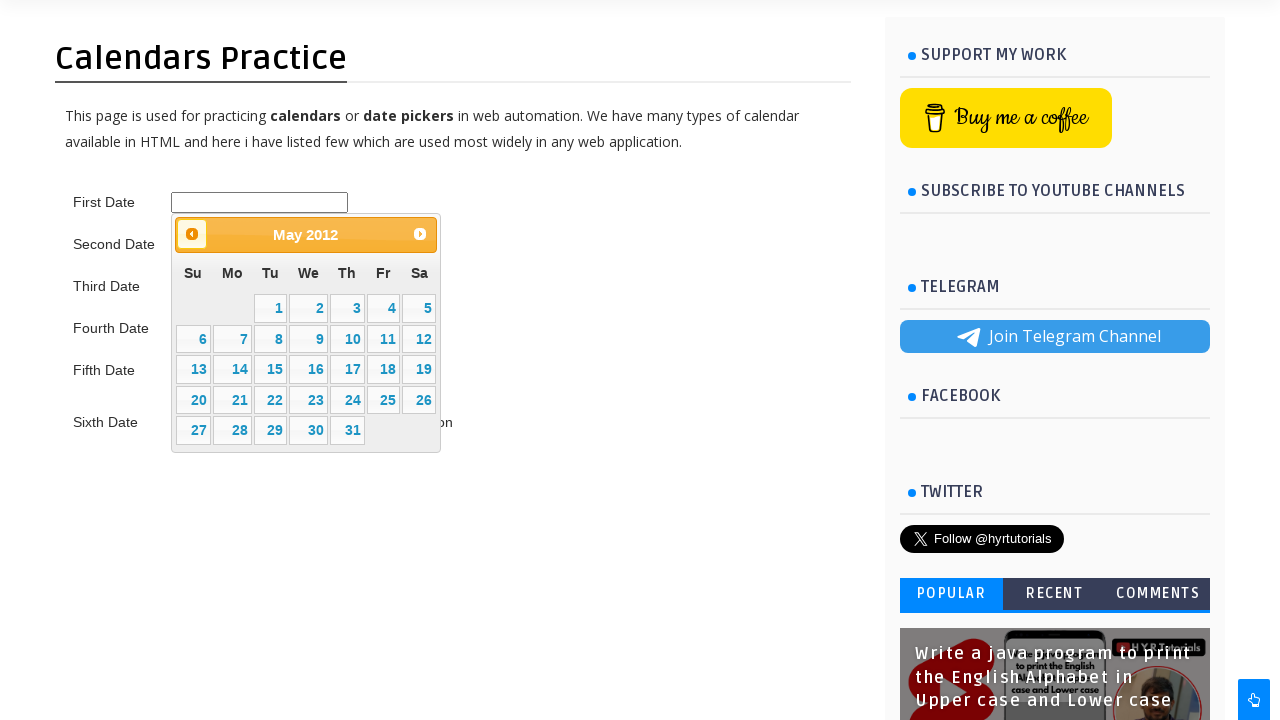

Waited for calendar to update after month navigation
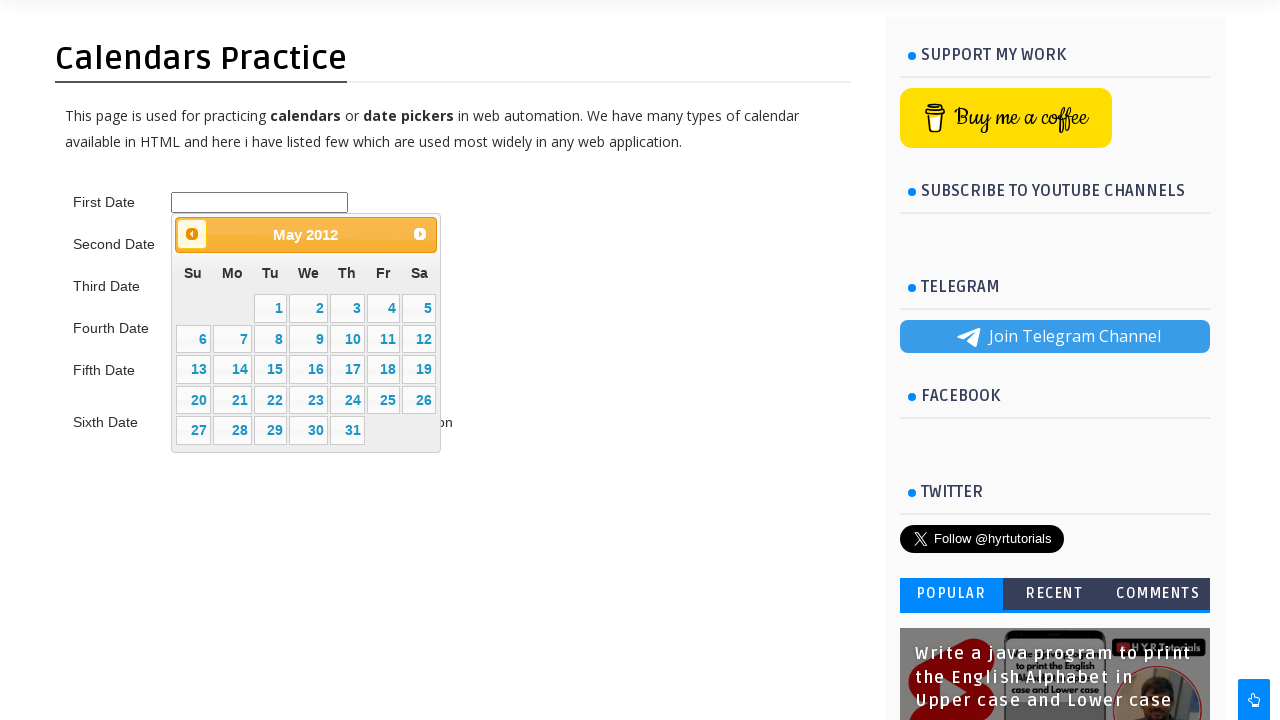

Clicked previous month button (currently viewing May 2012) at (192, 234) on #ui-datepicker-div > div > a.ui-datepicker-prev > span
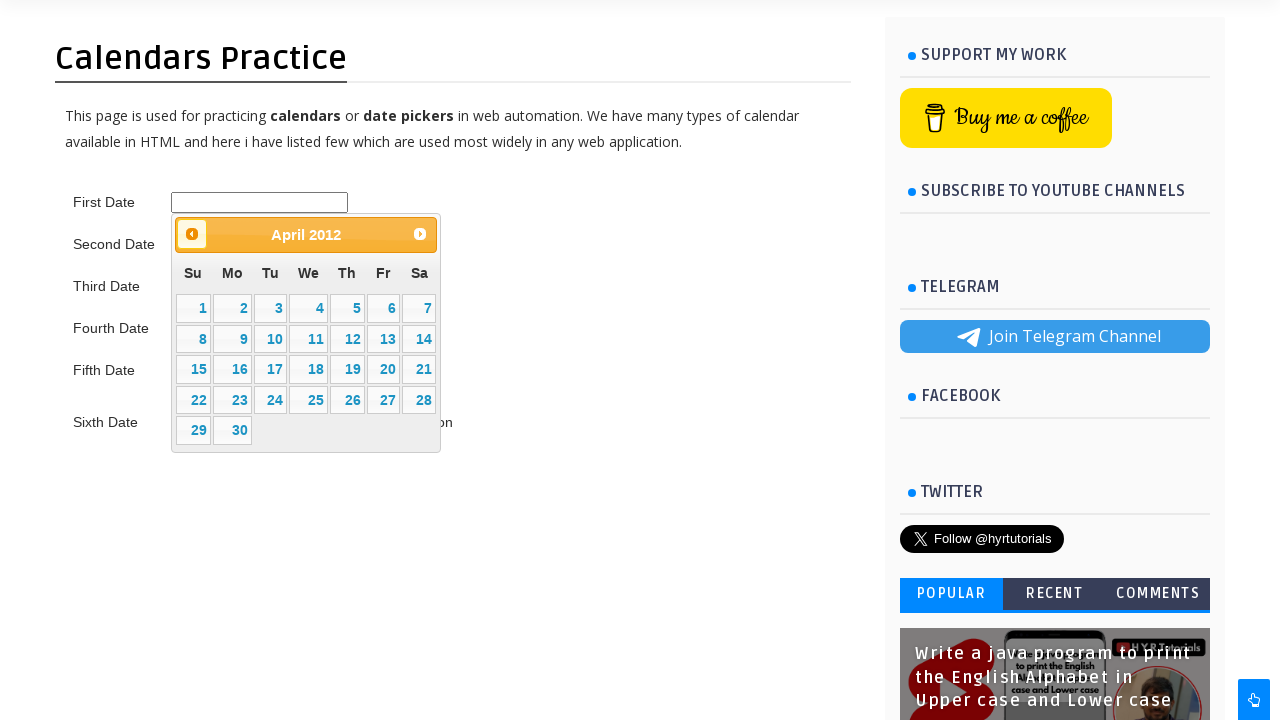

Waited for calendar to update after month navigation
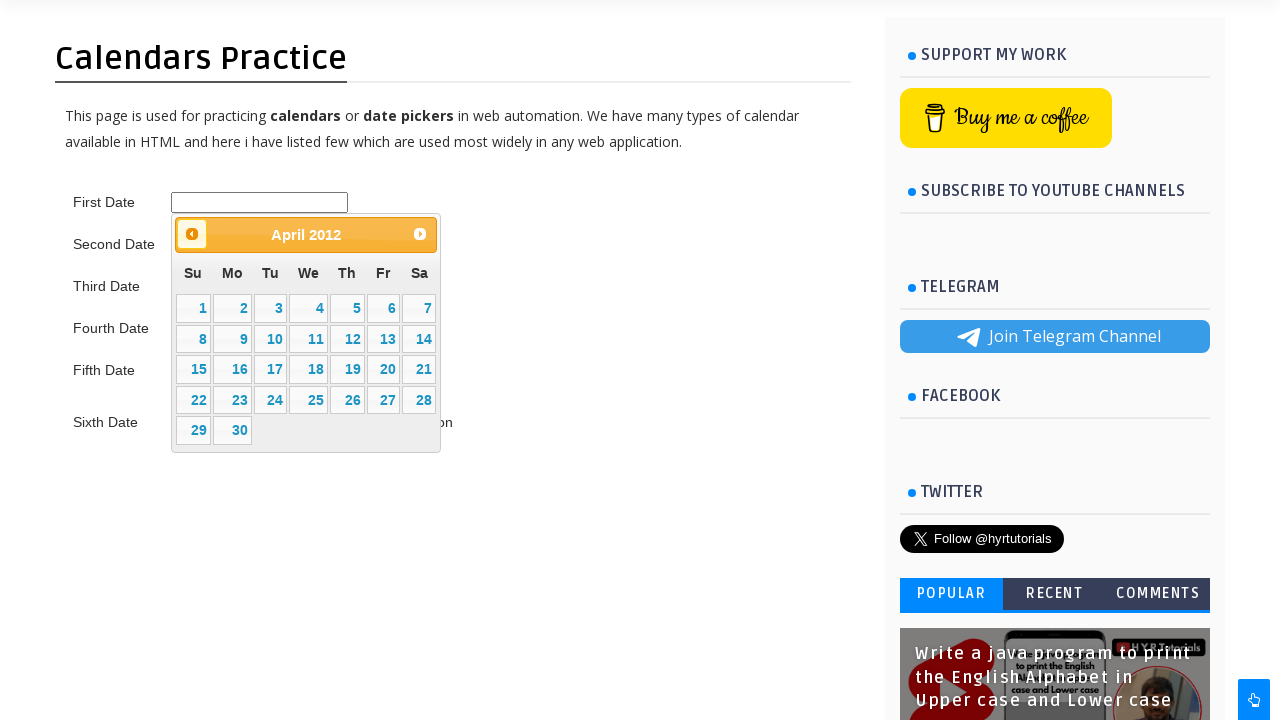

Clicked previous month button (currently viewing April 2012) at (192, 234) on #ui-datepicker-div > div > a.ui-datepicker-prev > span
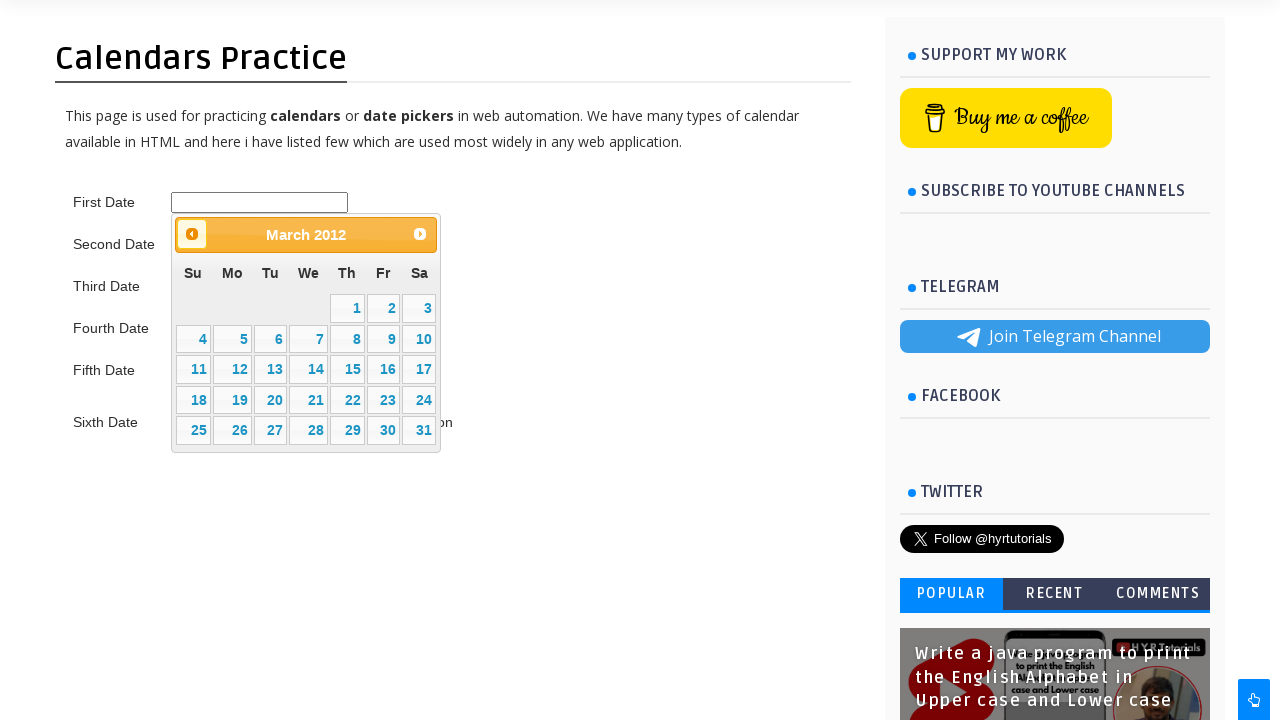

Waited for calendar to update after month navigation
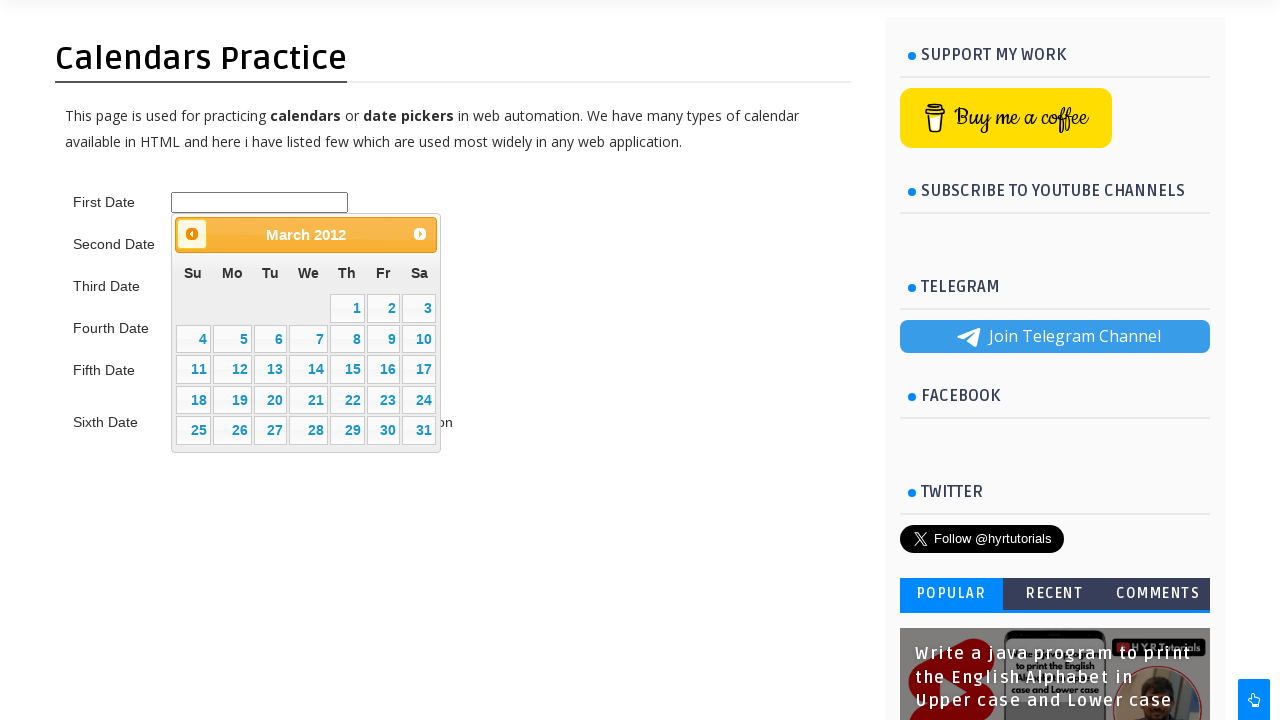

Clicked previous month button (currently viewing March 2012) at (192, 234) on #ui-datepicker-div > div > a.ui-datepicker-prev > span
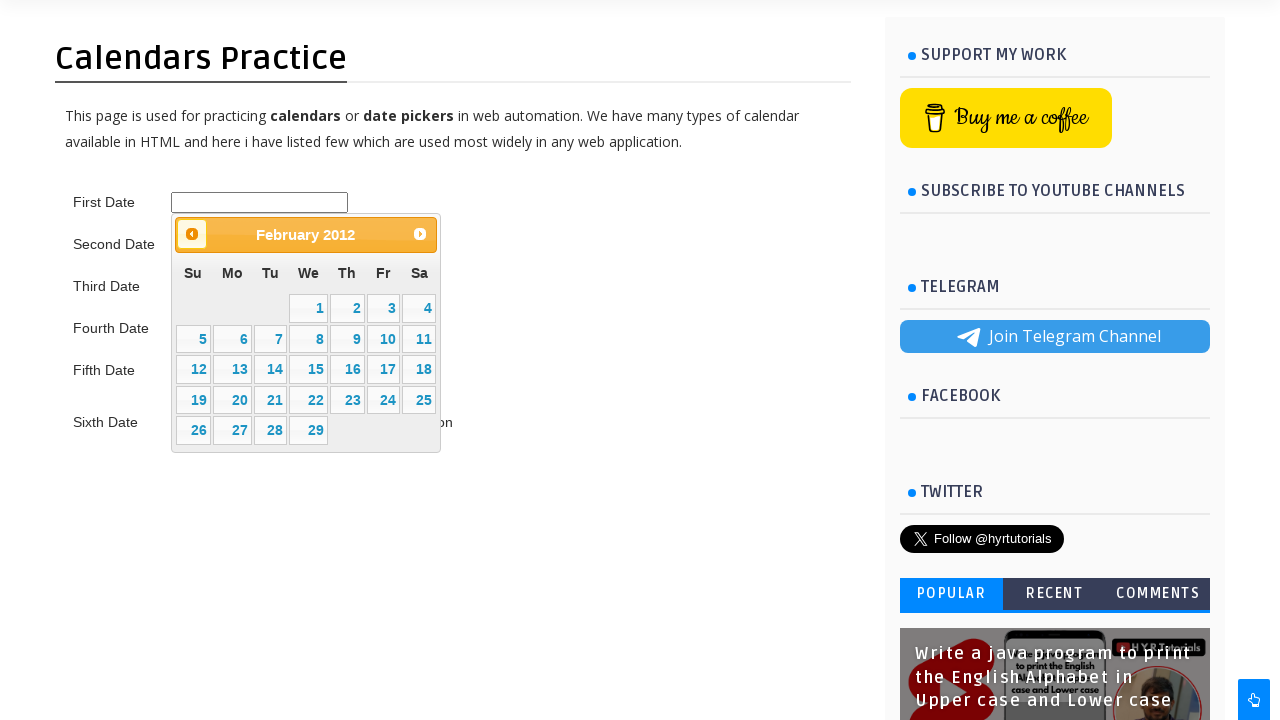

Waited for calendar to update after month navigation
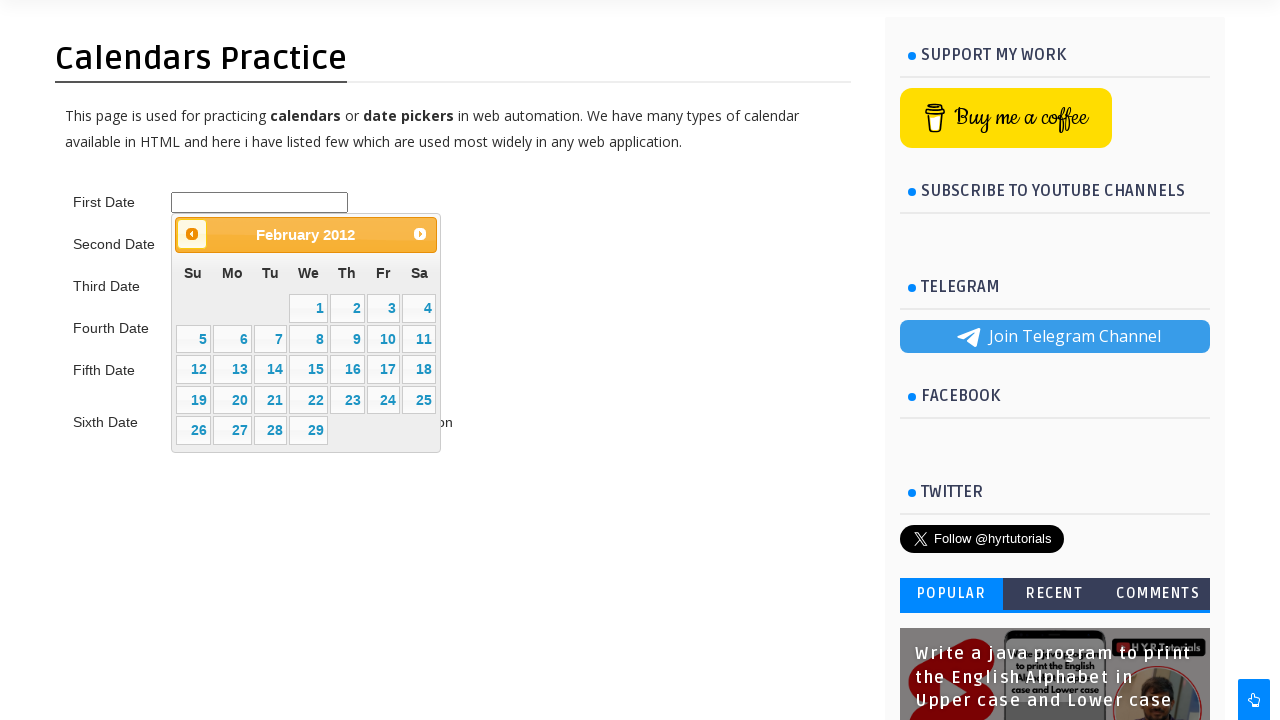

Clicked previous month button (currently viewing February 2012) at (192, 234) on #ui-datepicker-div > div > a.ui-datepicker-prev > span
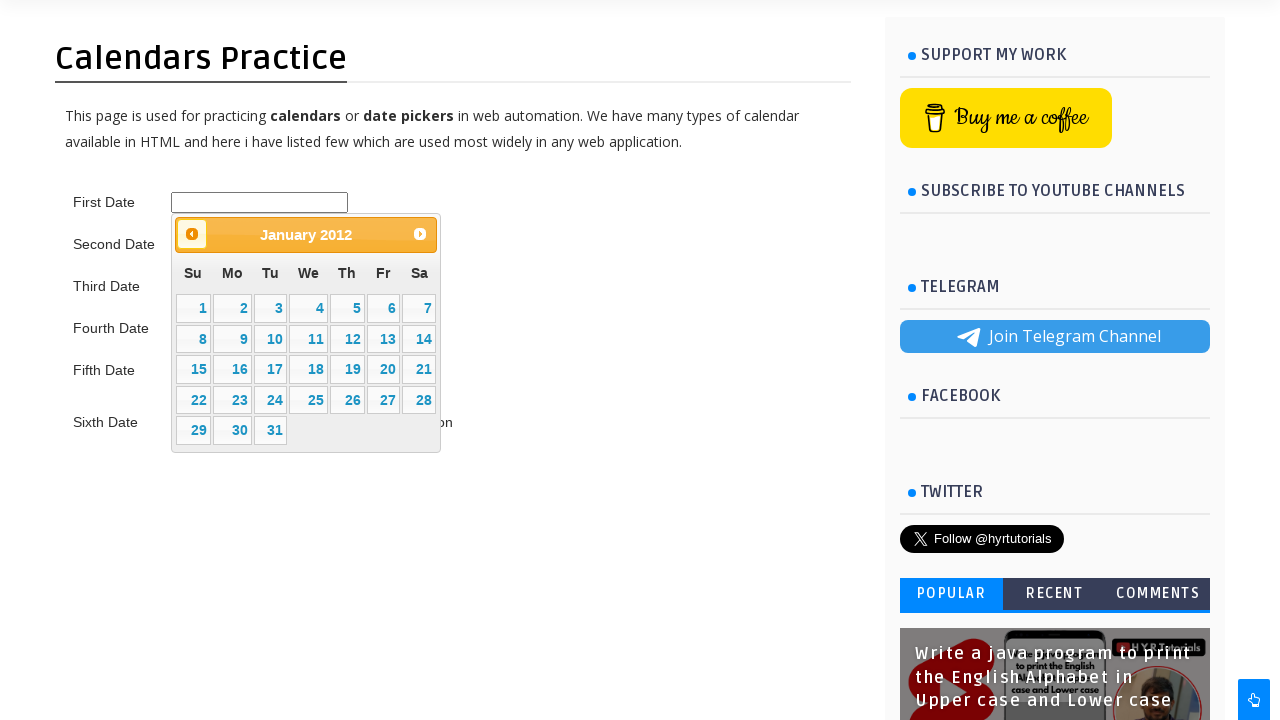

Waited for calendar to update after month navigation
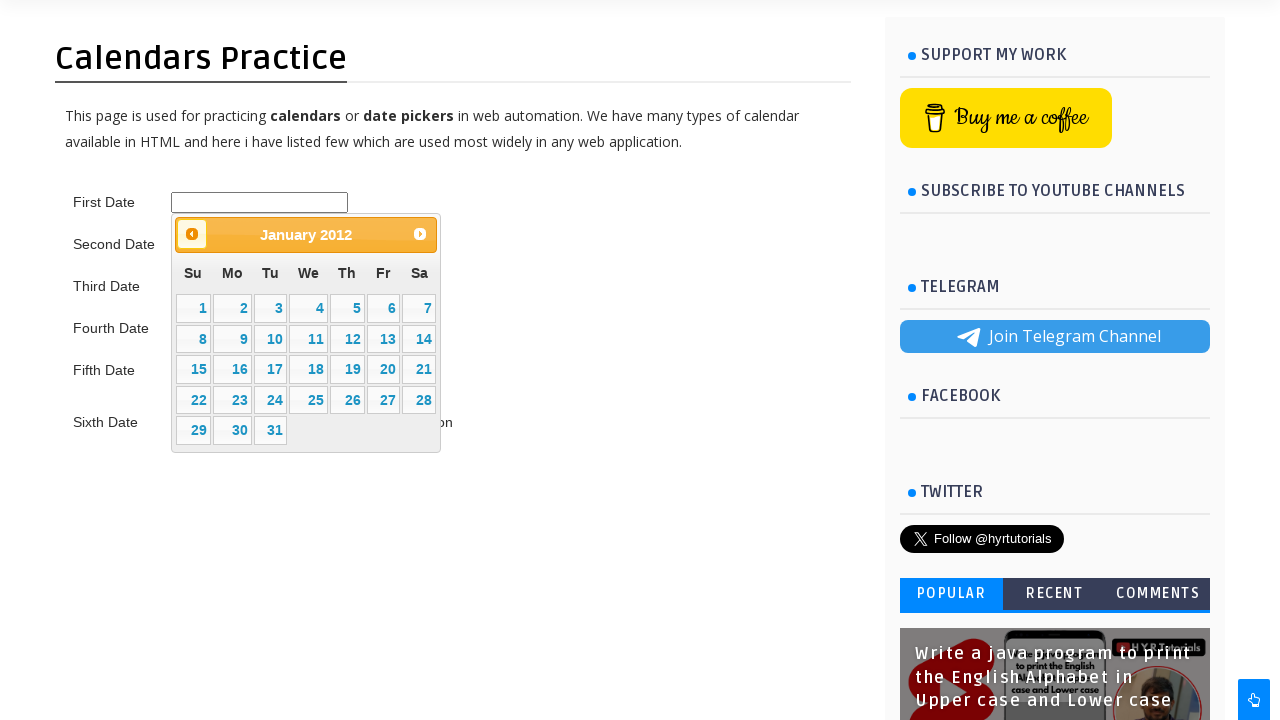

Clicked previous month button (currently viewing January 2012) at (192, 234) on #ui-datepicker-div > div > a.ui-datepicker-prev > span
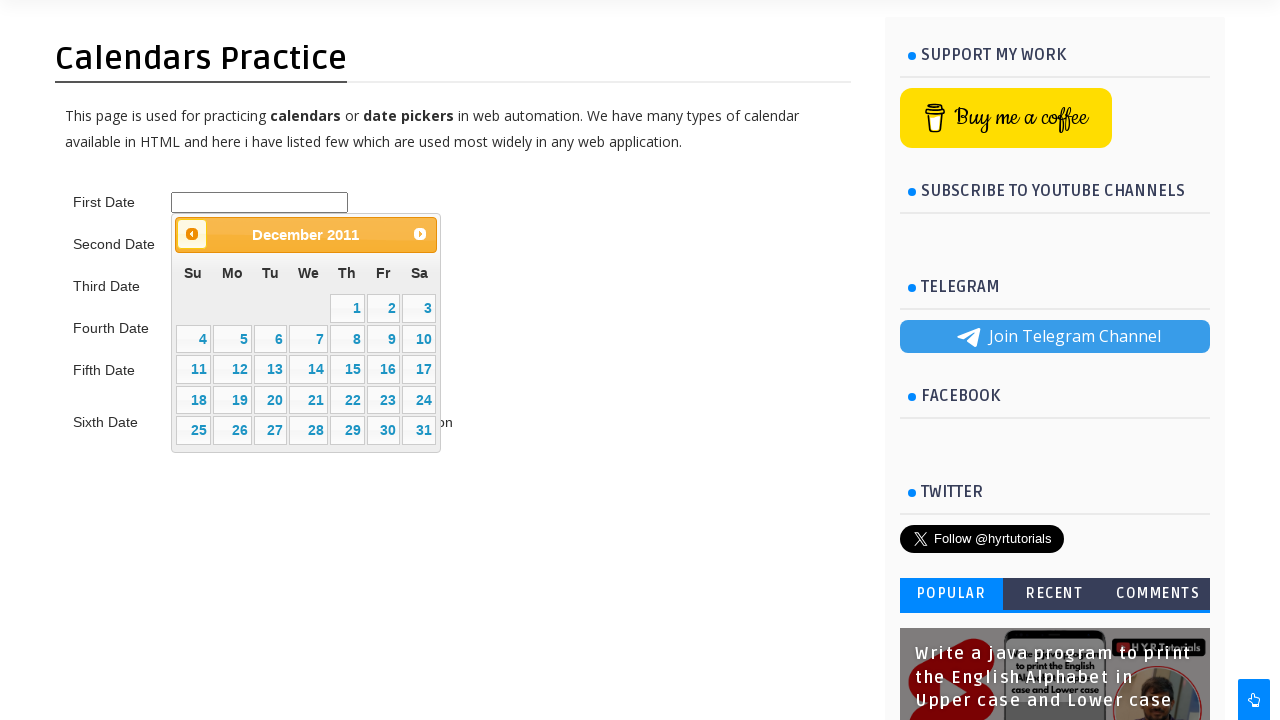

Waited for calendar to update after month navigation
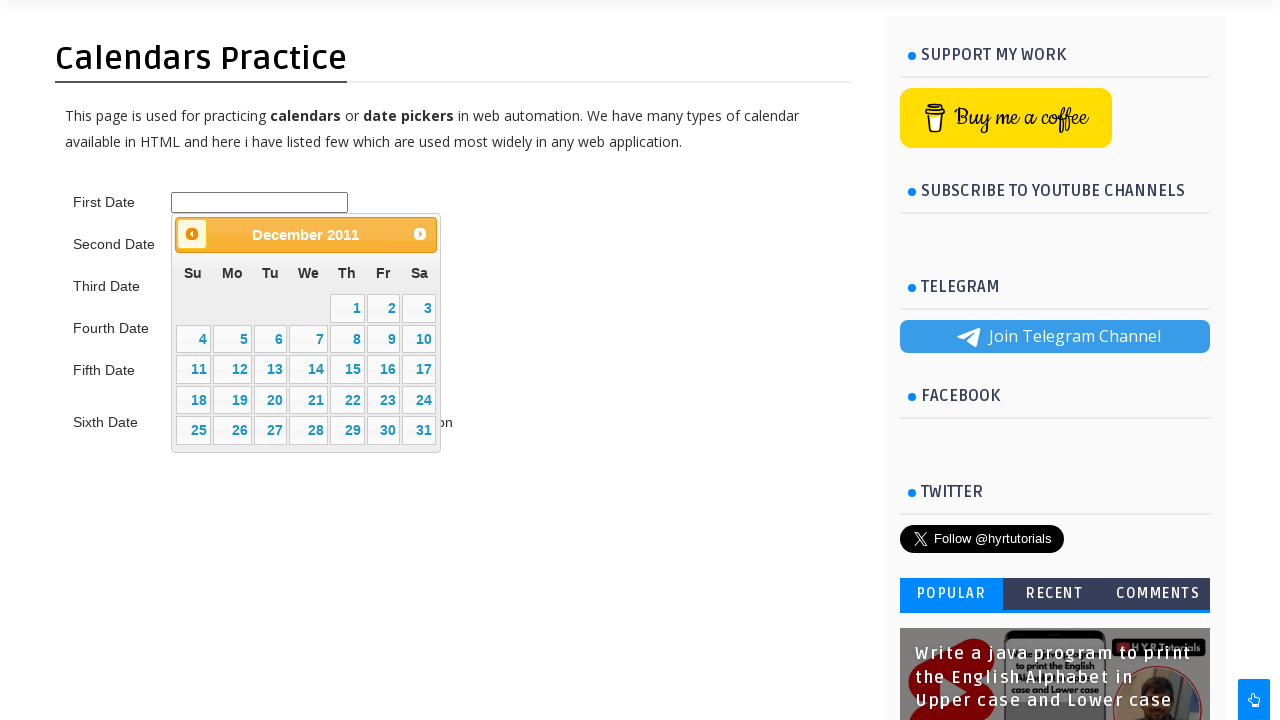

Clicked previous month button (currently viewing December 2011) at (192, 234) on #ui-datepicker-div > div > a.ui-datepicker-prev > span
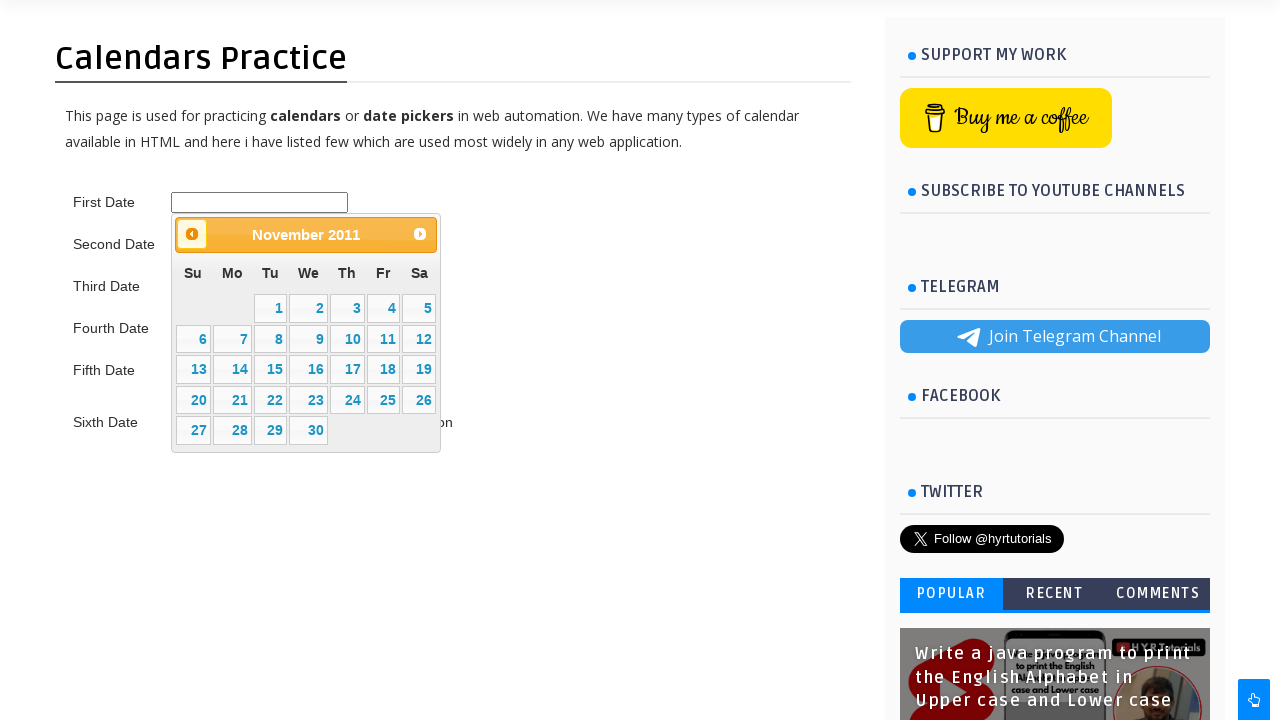

Waited for calendar to update after month navigation
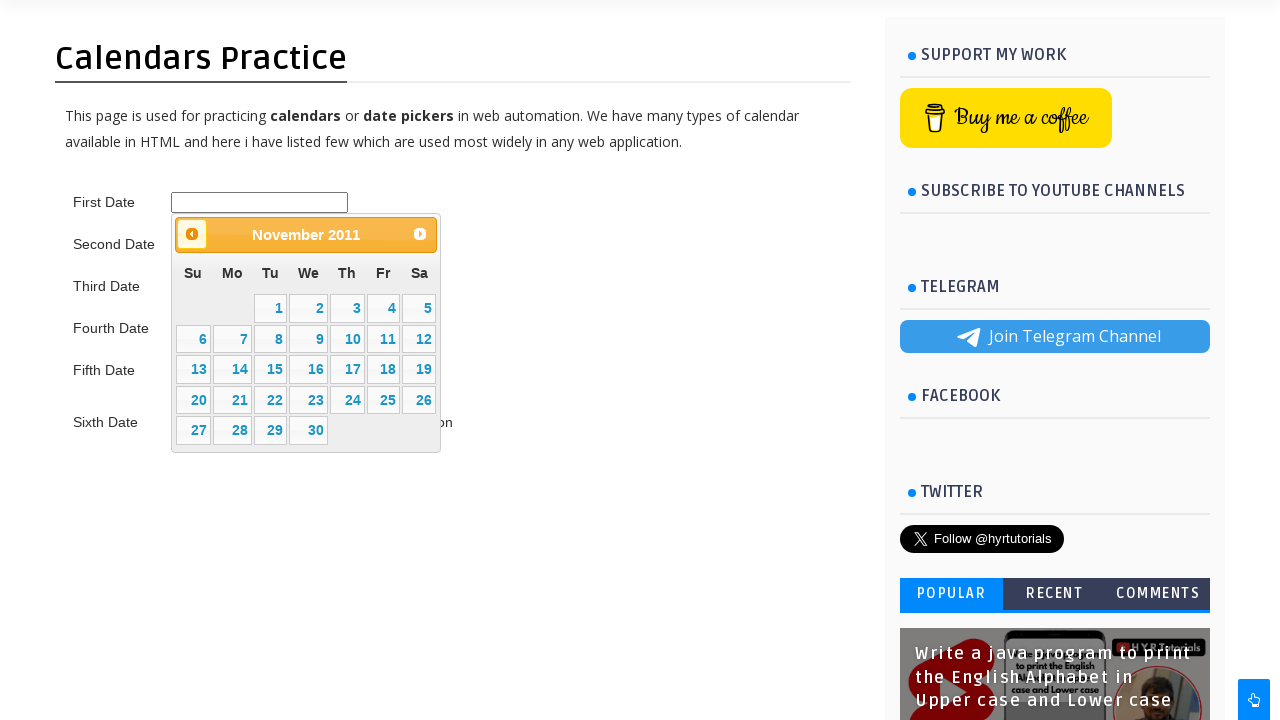

Clicked previous month button (currently viewing November 2011) at (192, 234) on #ui-datepicker-div > div > a.ui-datepicker-prev > span
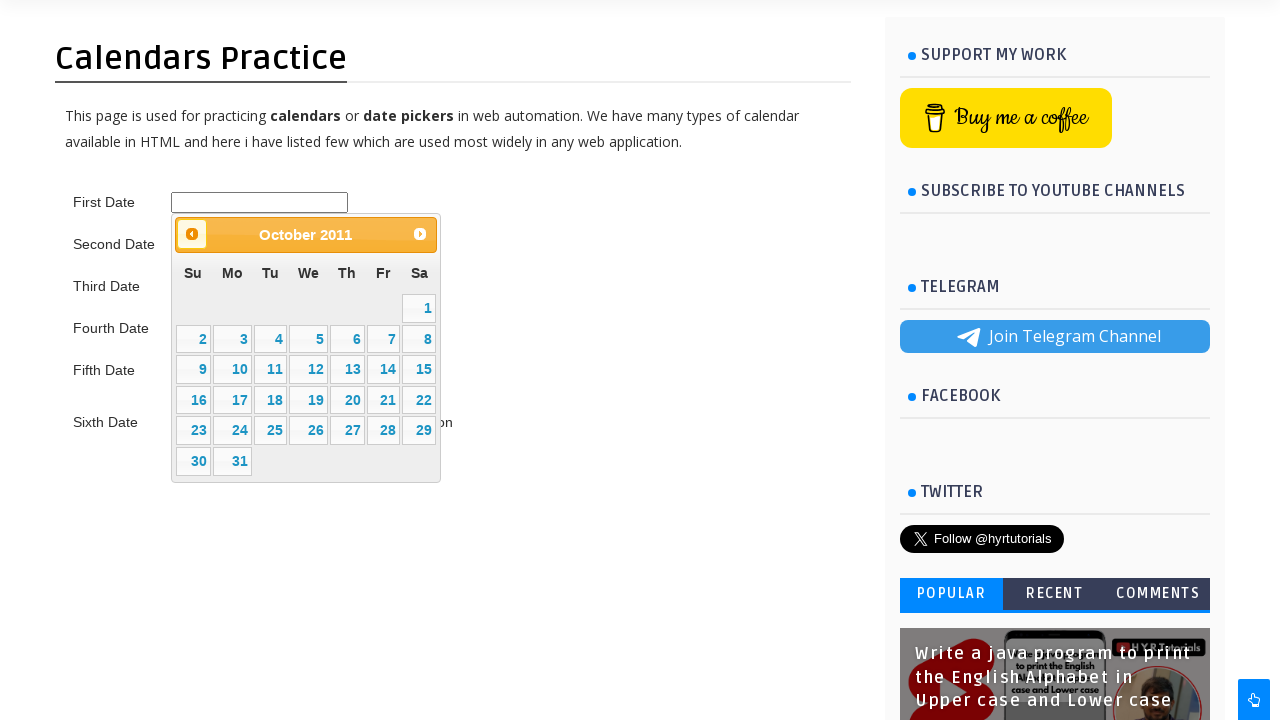

Waited for calendar to update after month navigation
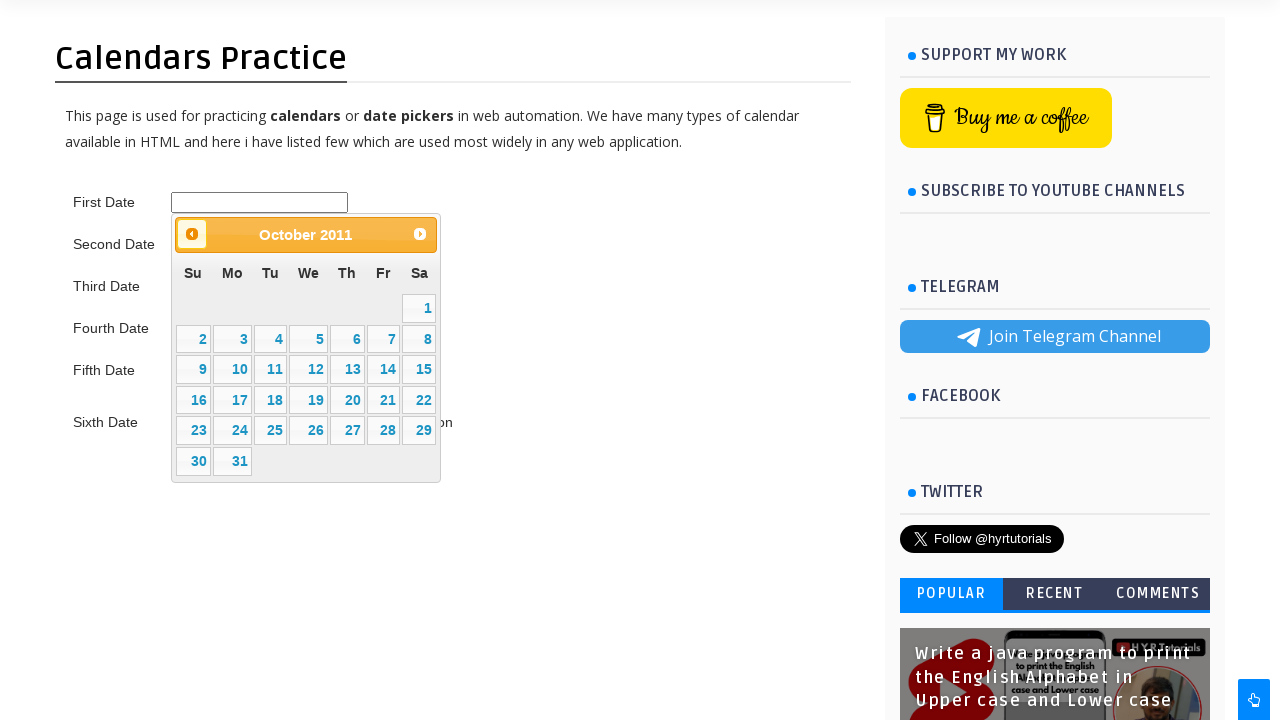

Clicked previous month button (currently viewing October 2011) at (192, 234) on #ui-datepicker-div > div > a.ui-datepicker-prev > span
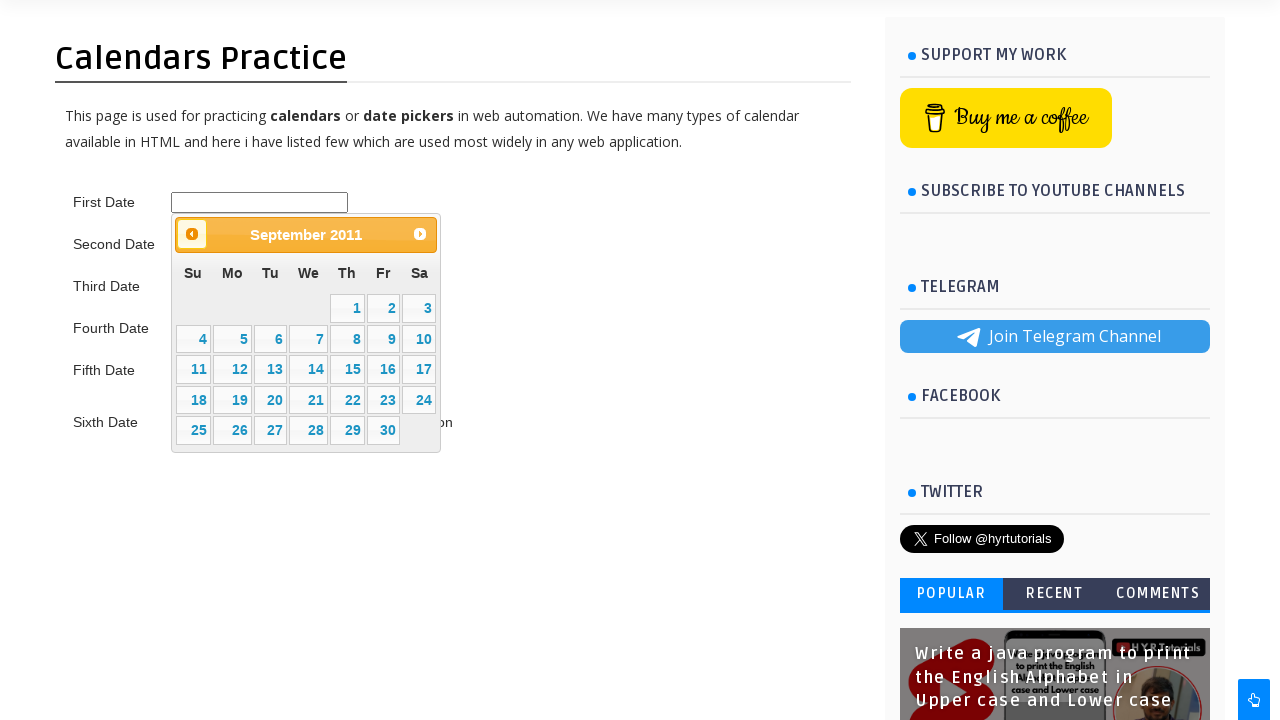

Waited for calendar to update after month navigation
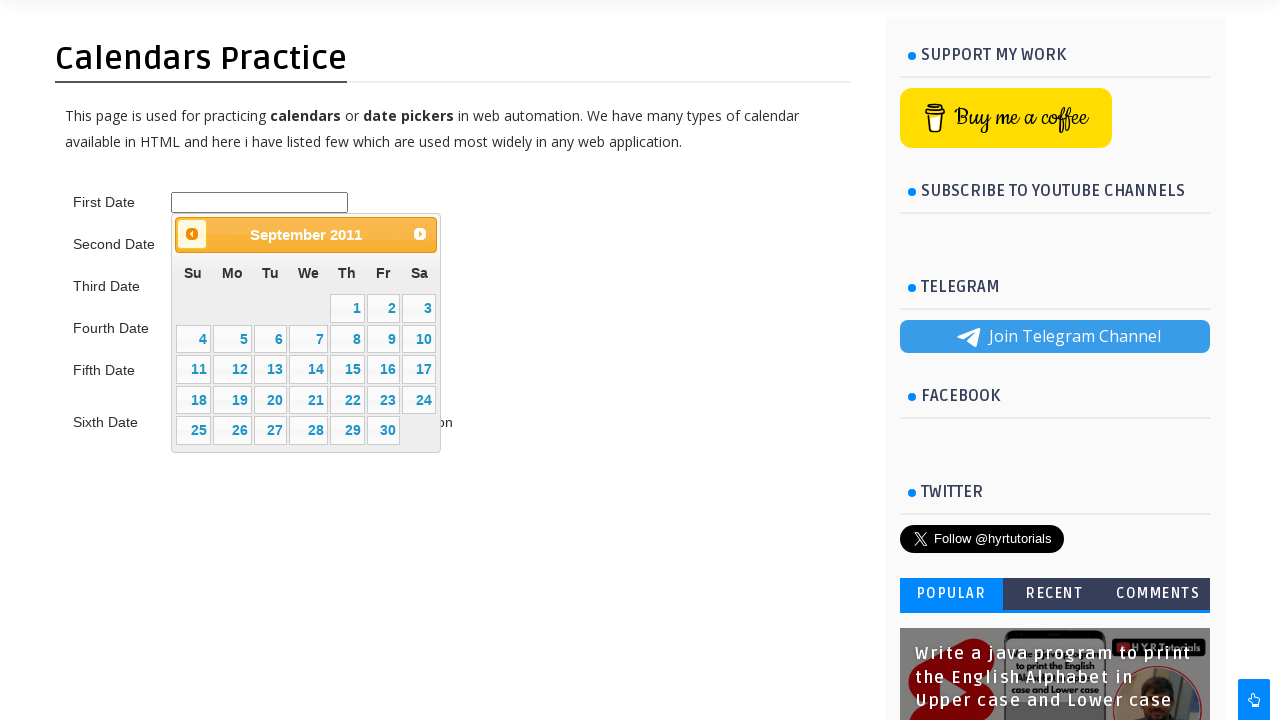

Clicked previous month button (currently viewing September 2011) at (192, 234) on #ui-datepicker-div > div > a.ui-datepicker-prev > span
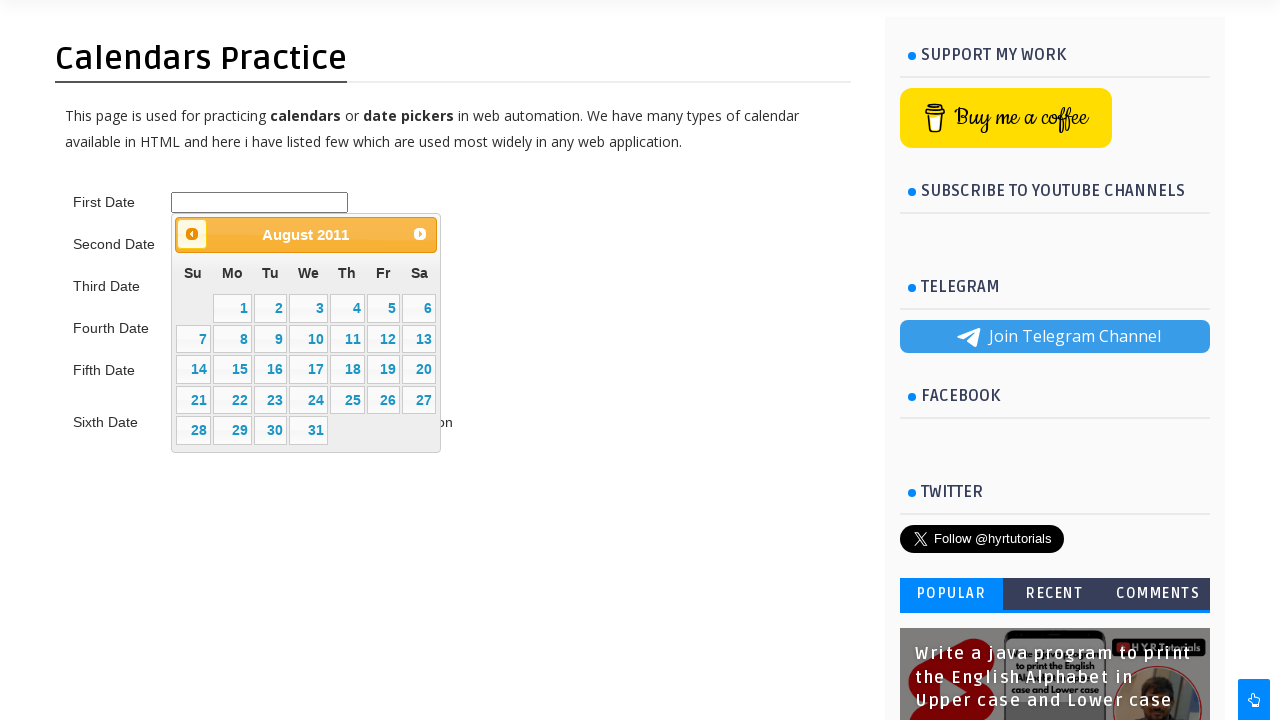

Waited for calendar to update after month navigation
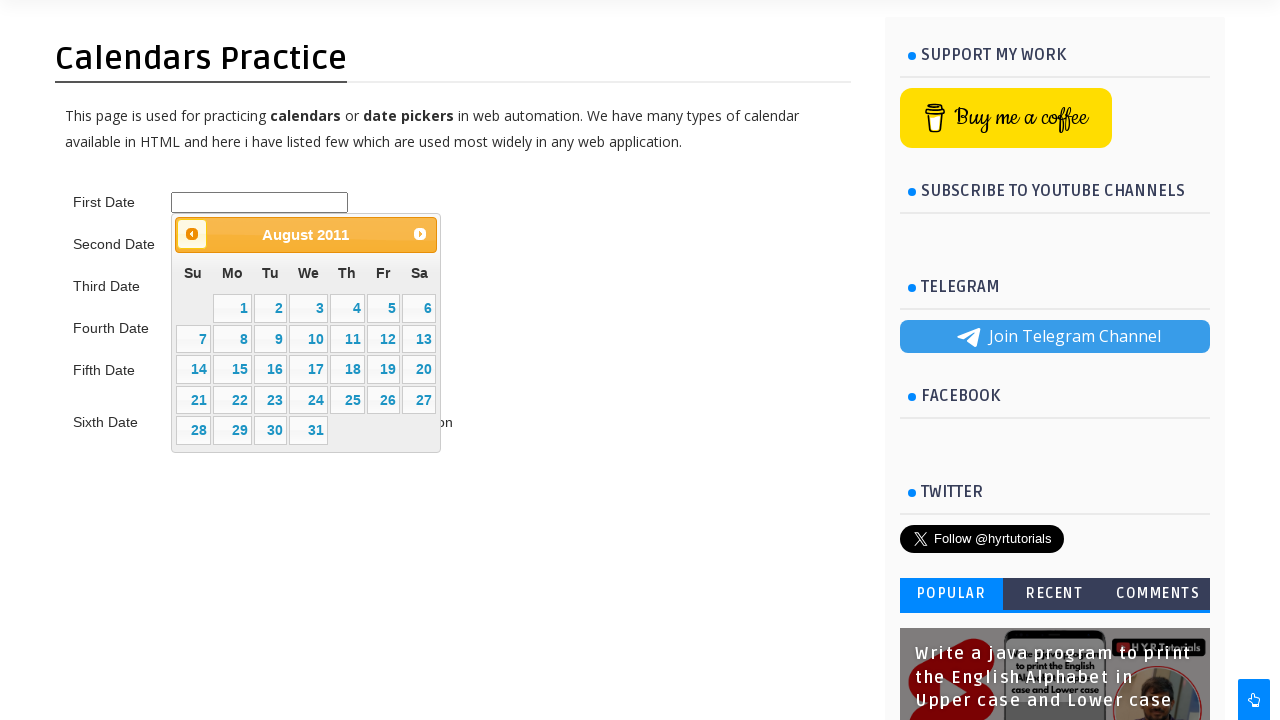

Clicked previous month button (currently viewing August 2011) at (192, 234) on #ui-datepicker-div > div > a.ui-datepicker-prev > span
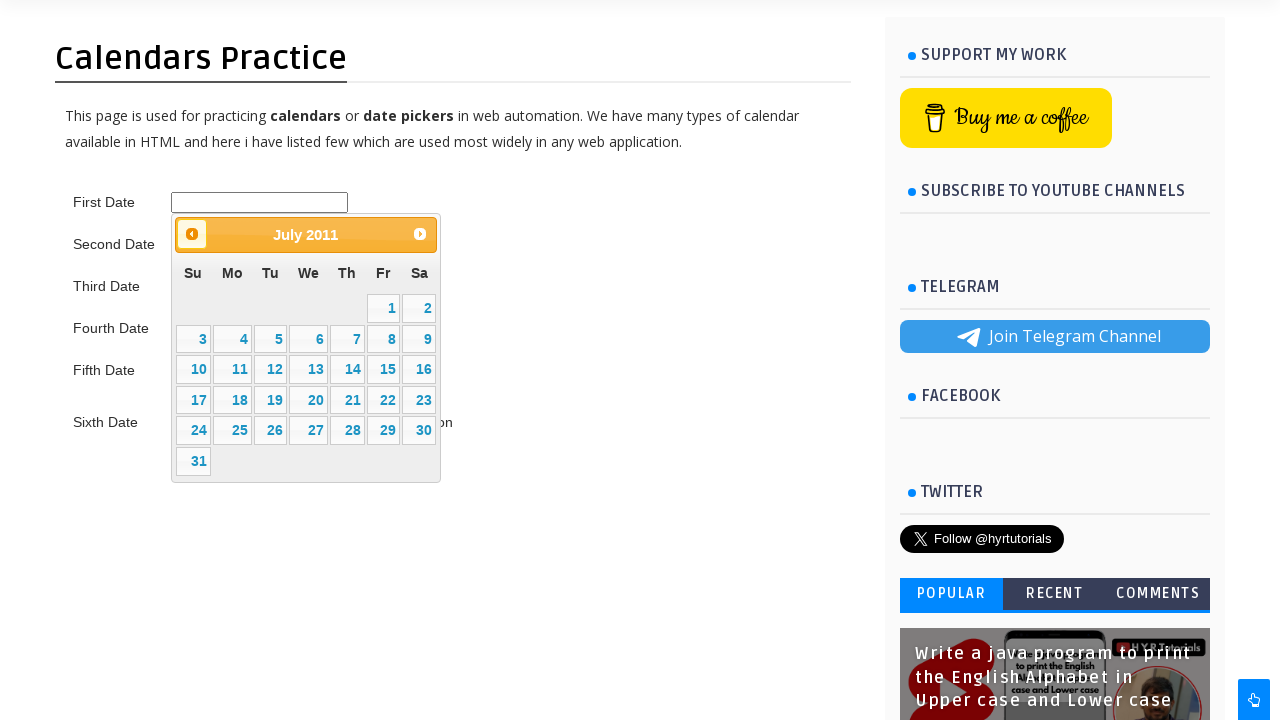

Waited for calendar to update after month navigation
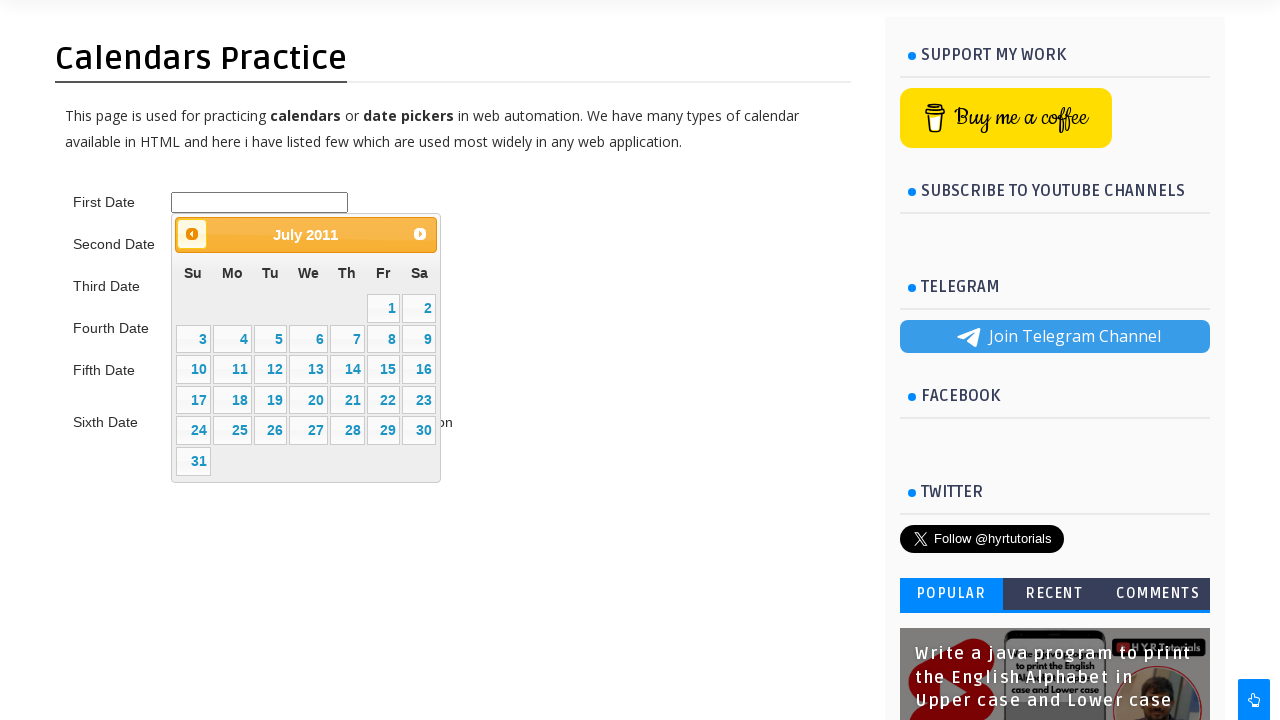

Clicked previous month button (currently viewing July 2011) at (192, 234) on #ui-datepicker-div > div > a.ui-datepicker-prev > span
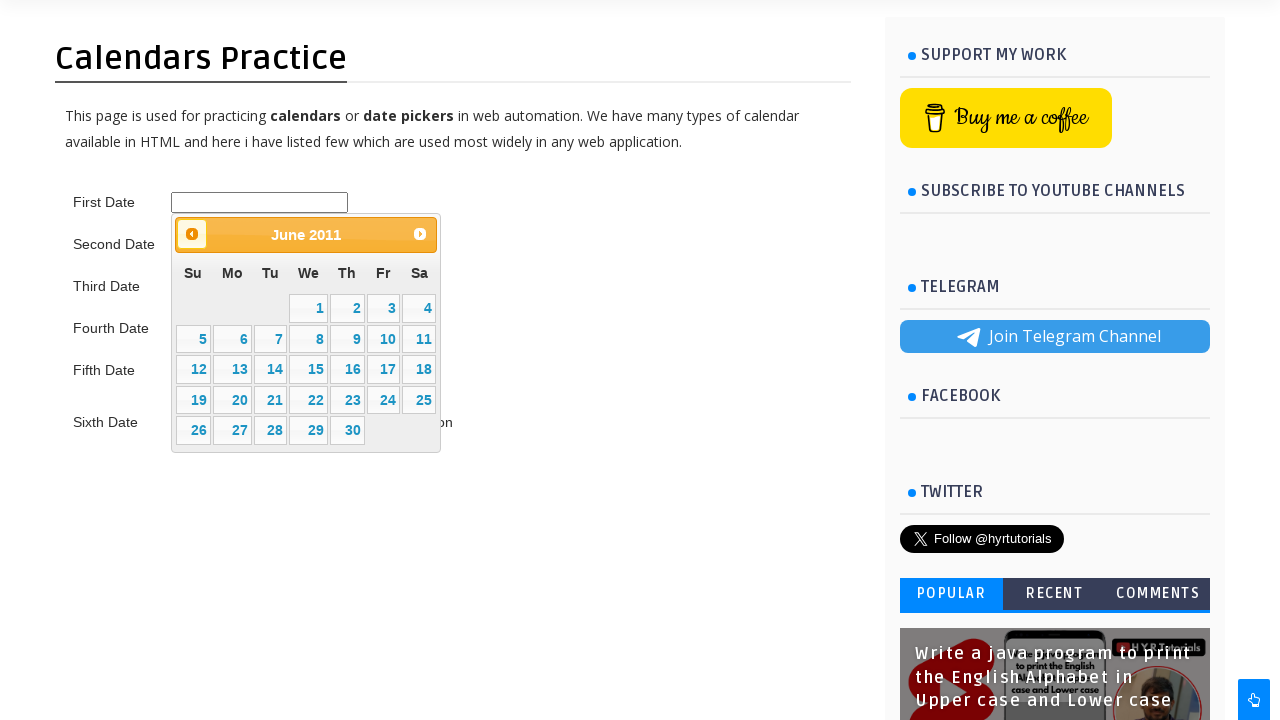

Waited for calendar to update after month navigation
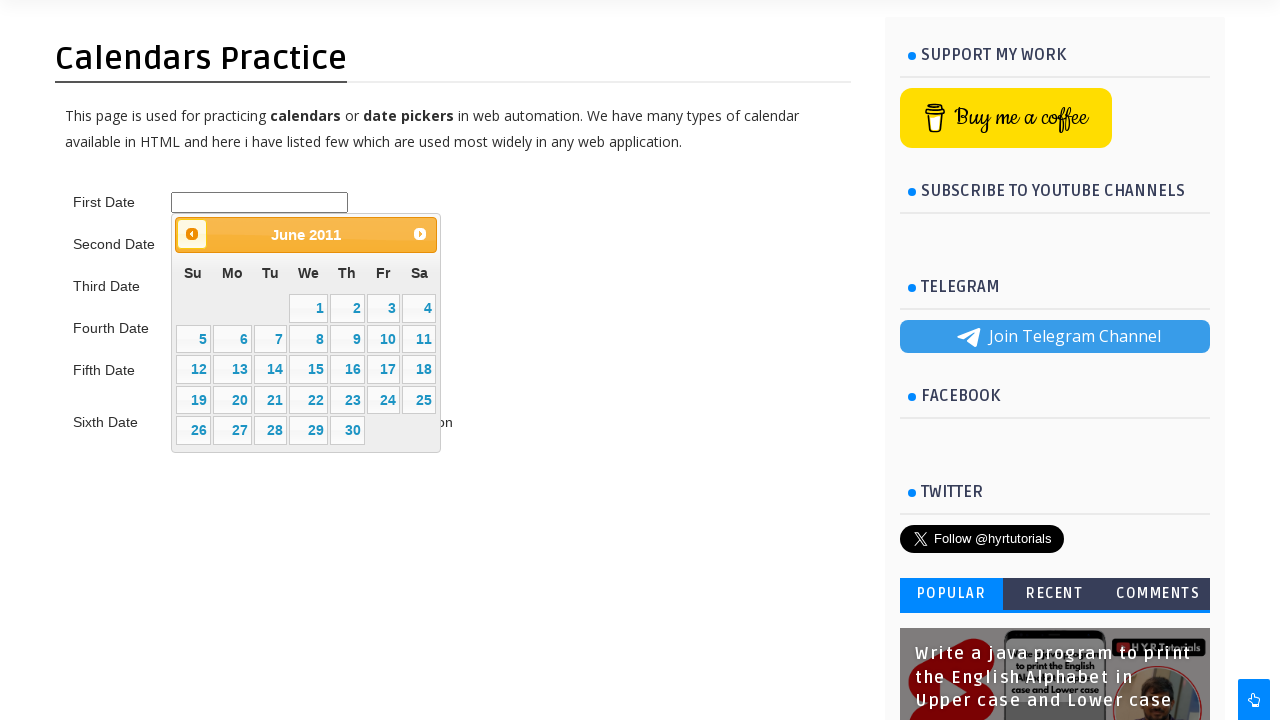

Clicked previous month button (currently viewing June 2011) at (192, 234) on #ui-datepicker-div > div > a.ui-datepicker-prev > span
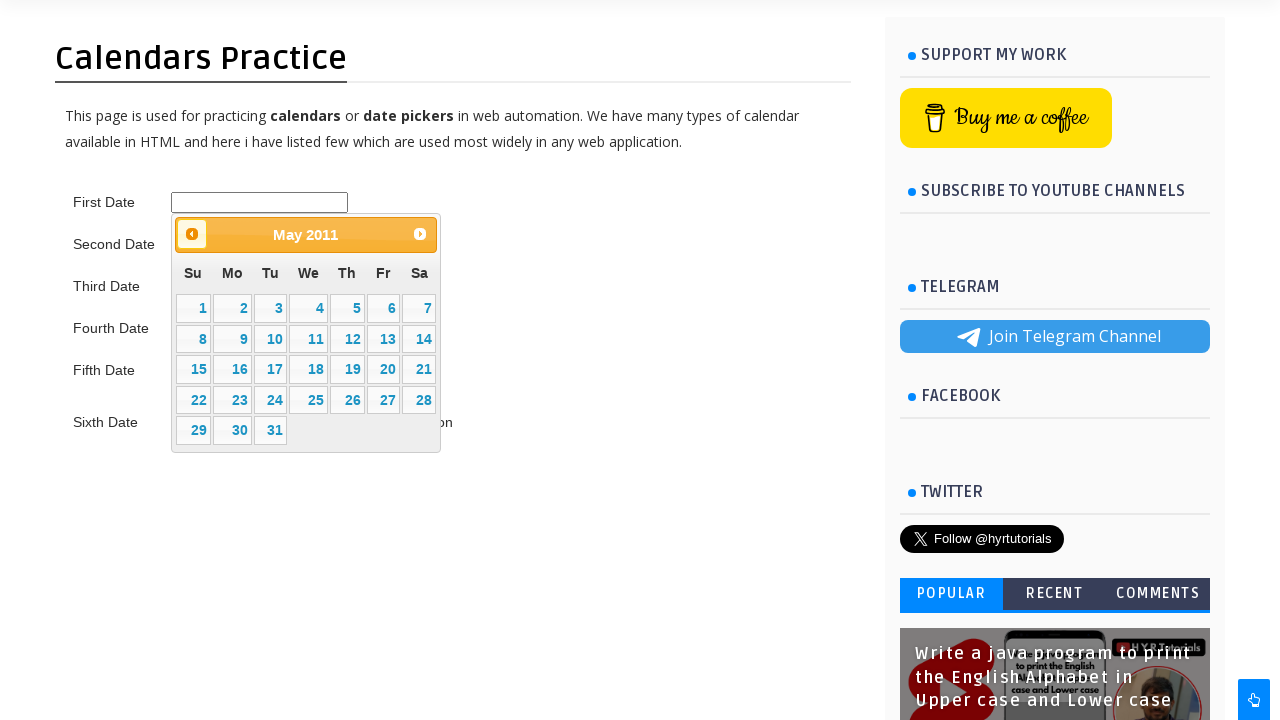

Waited for calendar to update after month navigation
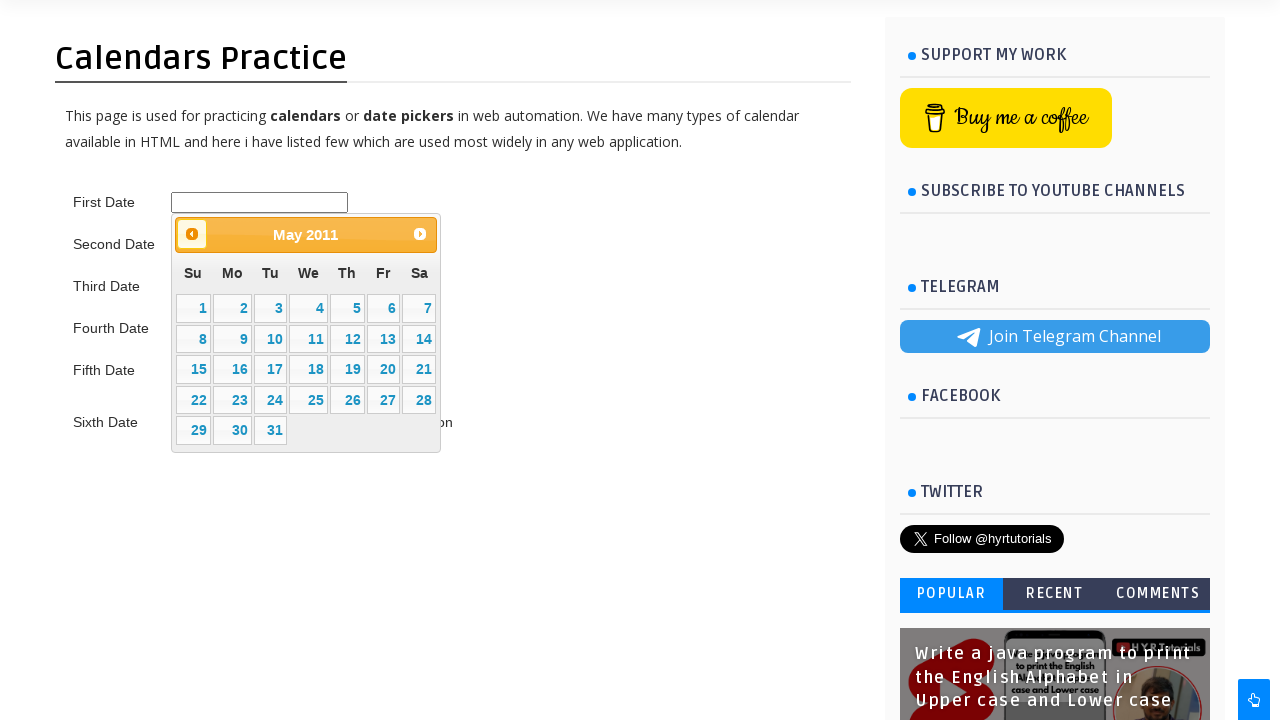

Clicked previous month button (currently viewing May 2011) at (192, 234) on #ui-datepicker-div > div > a.ui-datepicker-prev > span
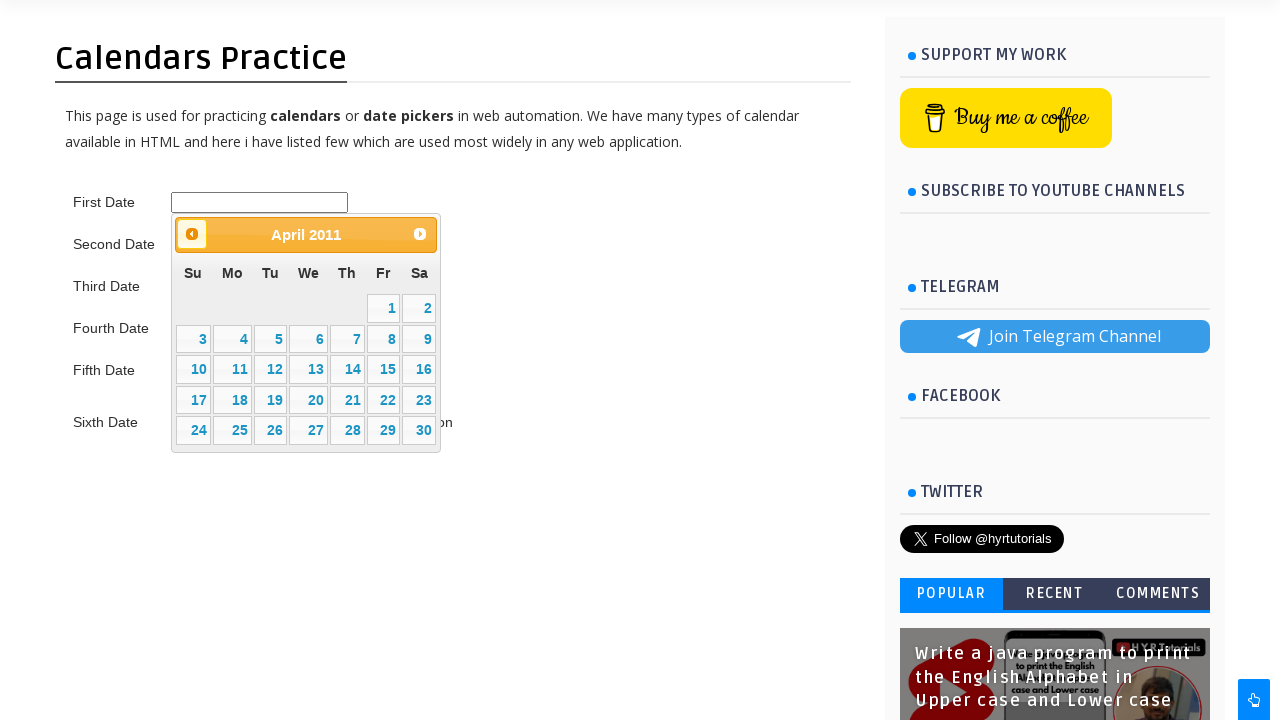

Waited for calendar to update after month navigation
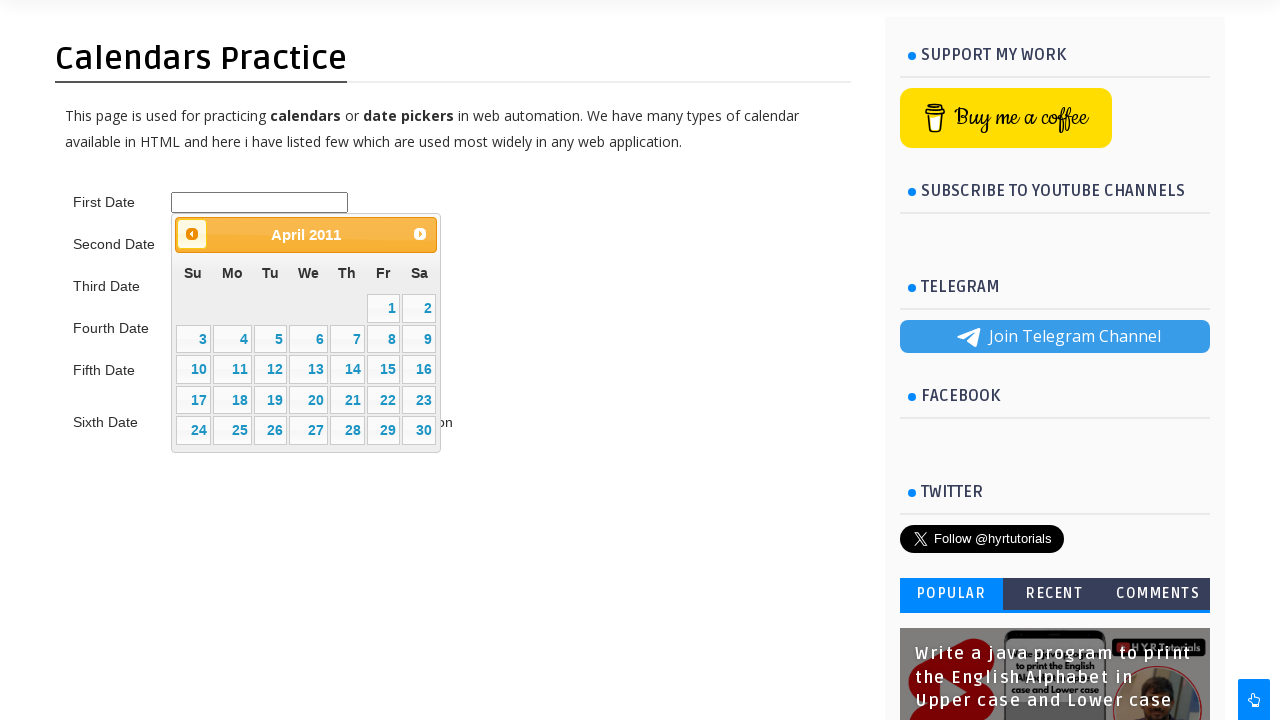

Clicked previous month button (currently viewing April 2011) at (192, 234) on #ui-datepicker-div > div > a.ui-datepicker-prev > span
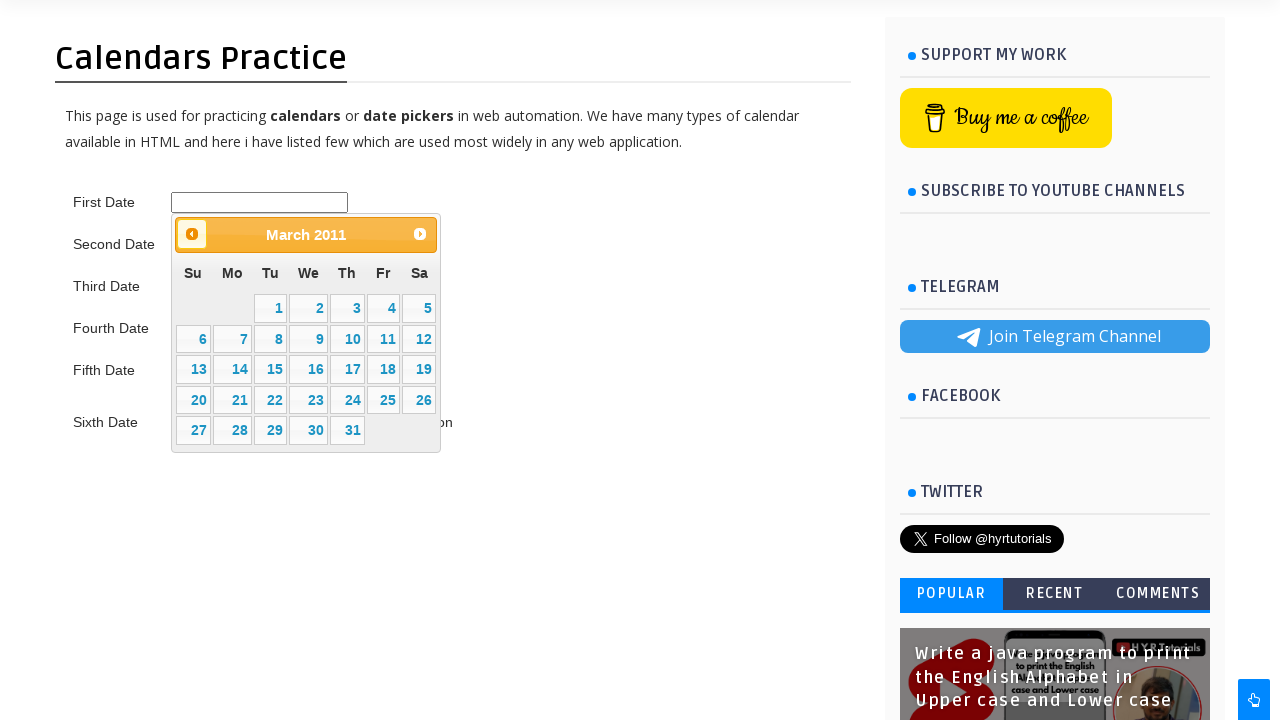

Waited for calendar to update after month navigation
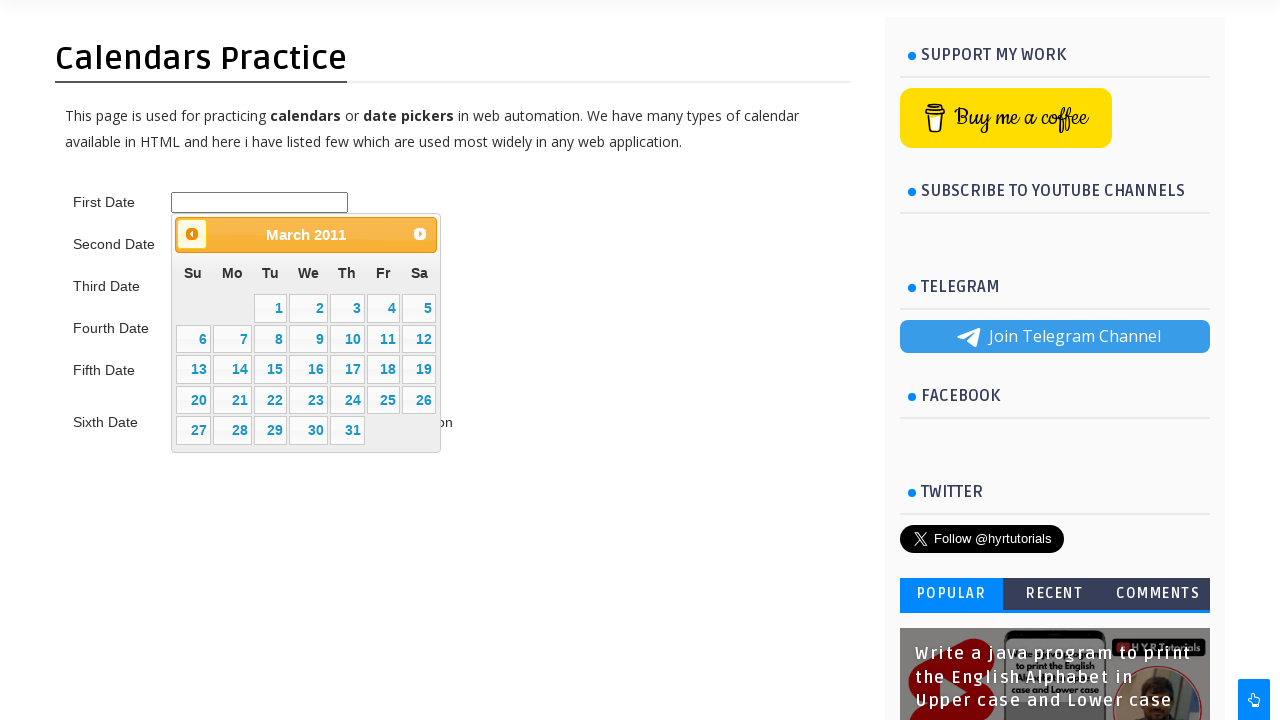

Clicked previous month button (currently viewing March 2011) at (192, 234) on #ui-datepicker-div > div > a.ui-datepicker-prev > span
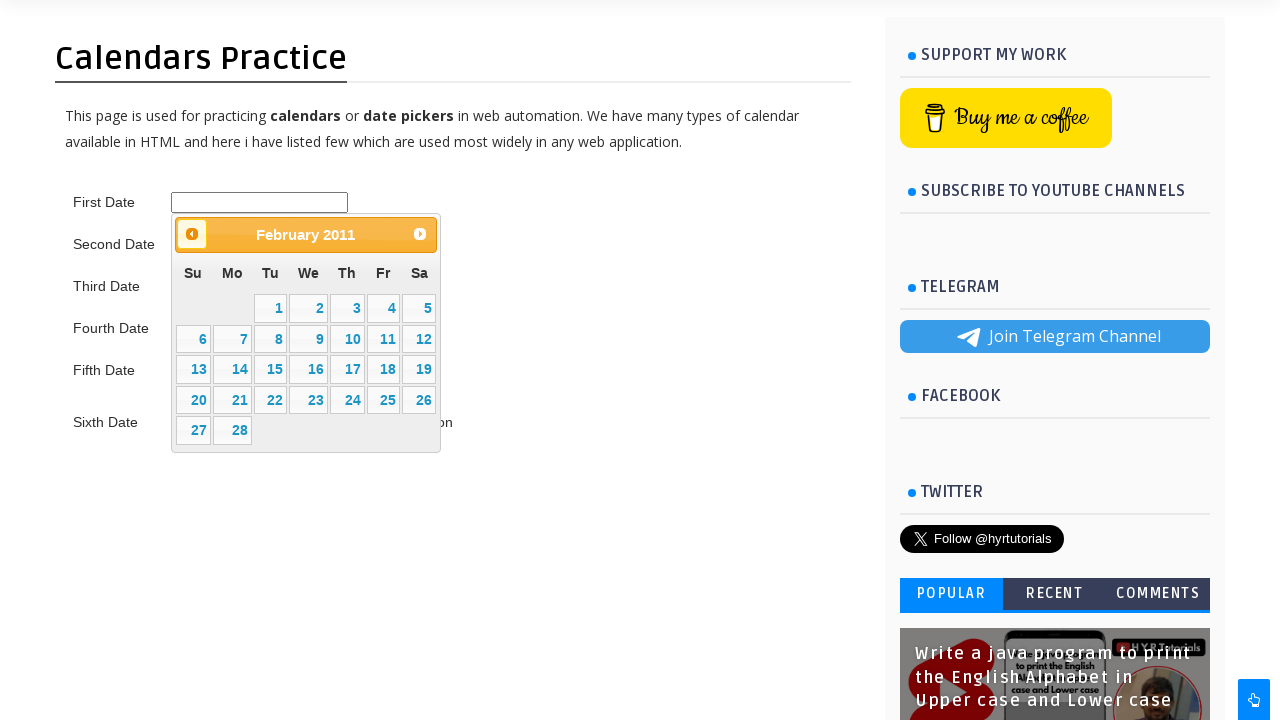

Waited for calendar to update after month navigation
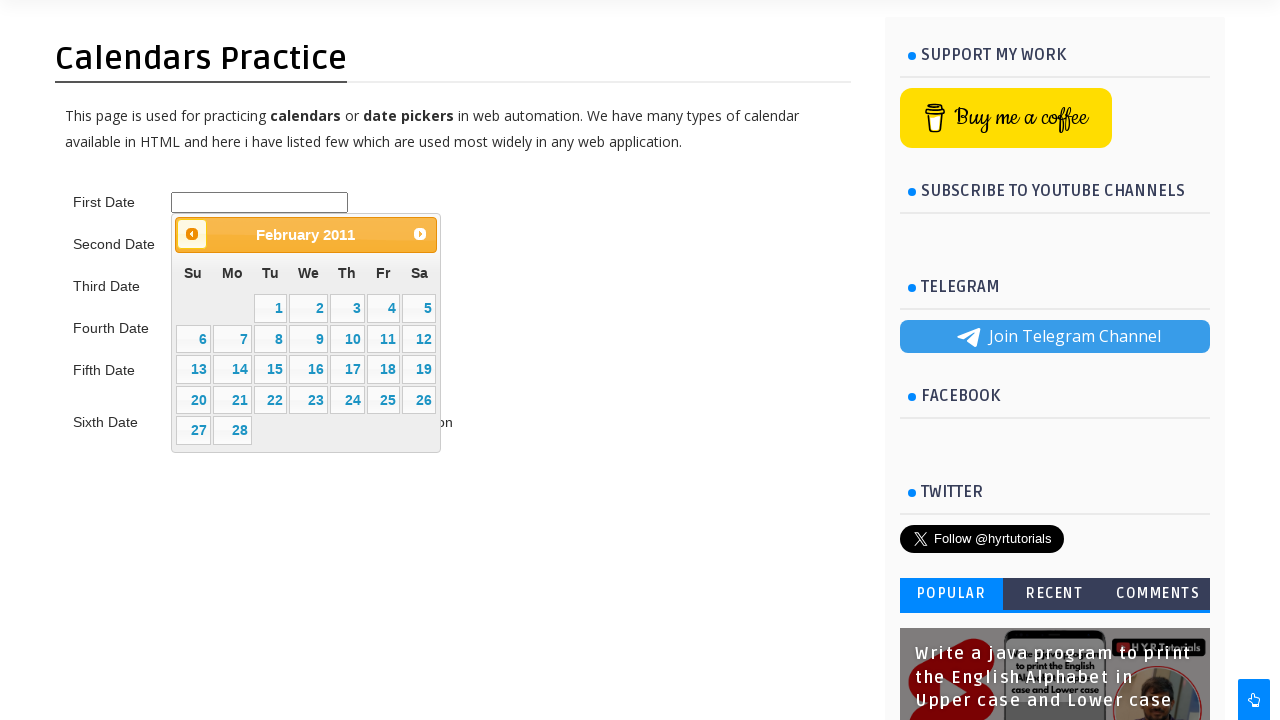

Clicked previous month button (currently viewing February 2011) at (192, 234) on #ui-datepicker-div > div > a.ui-datepicker-prev > span
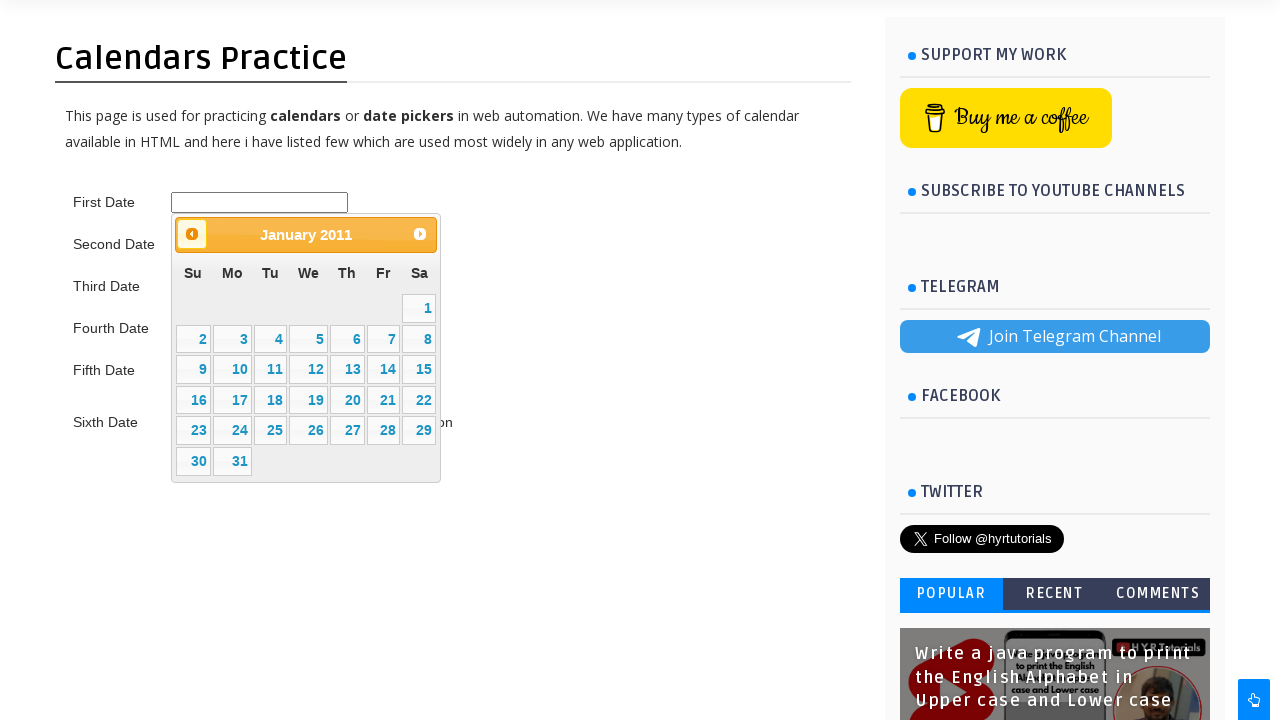

Waited for calendar to update after month navigation
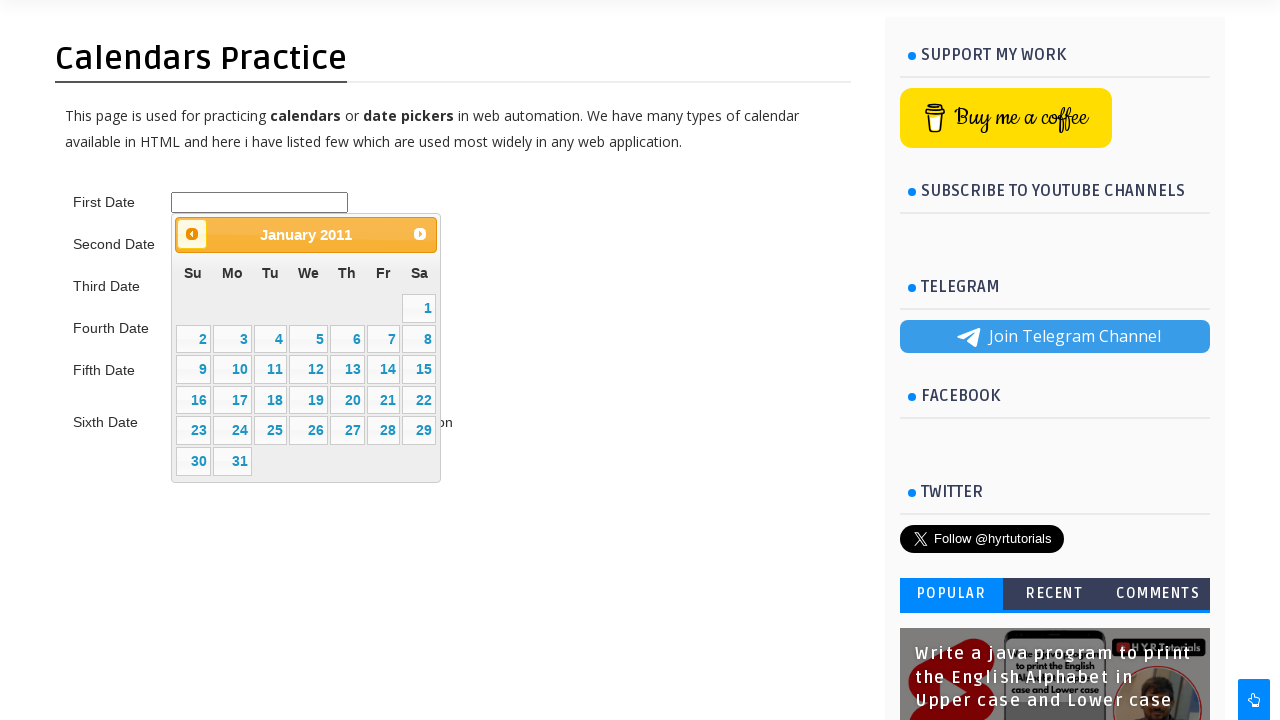

Clicked previous month button (currently viewing January 2011) at (192, 234) on #ui-datepicker-div > div > a.ui-datepicker-prev > span
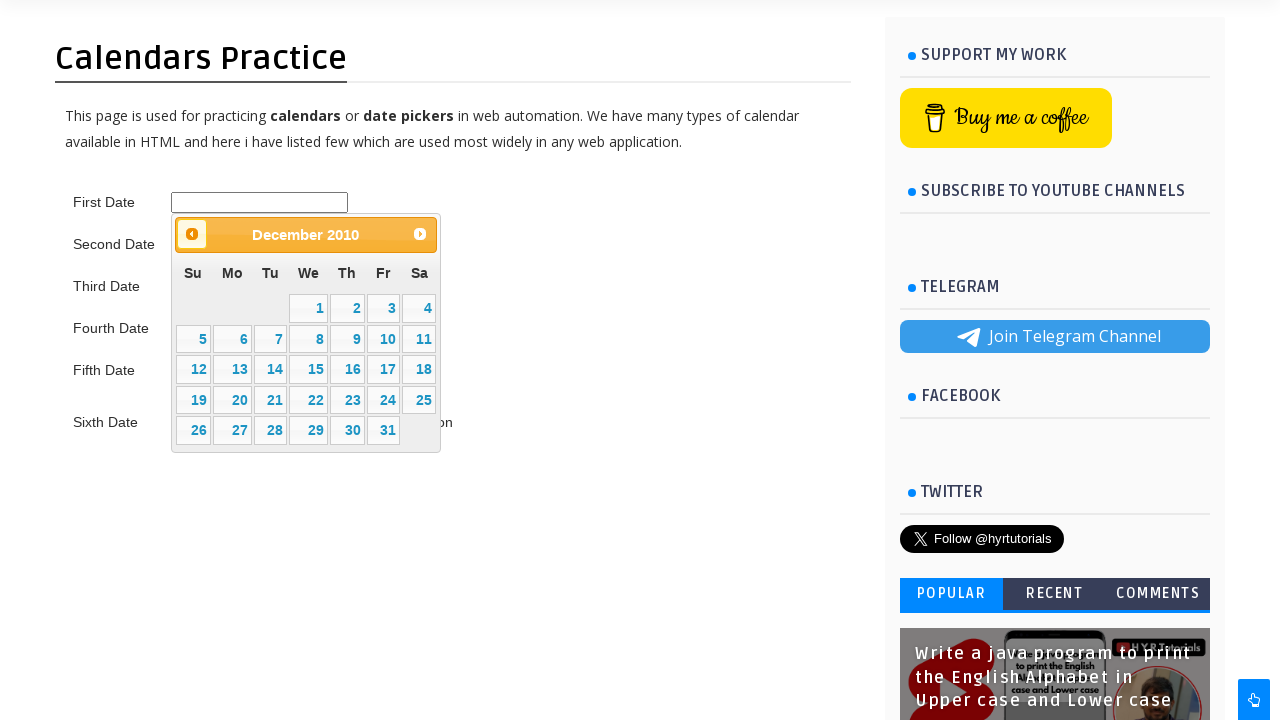

Waited for calendar to update after month navigation
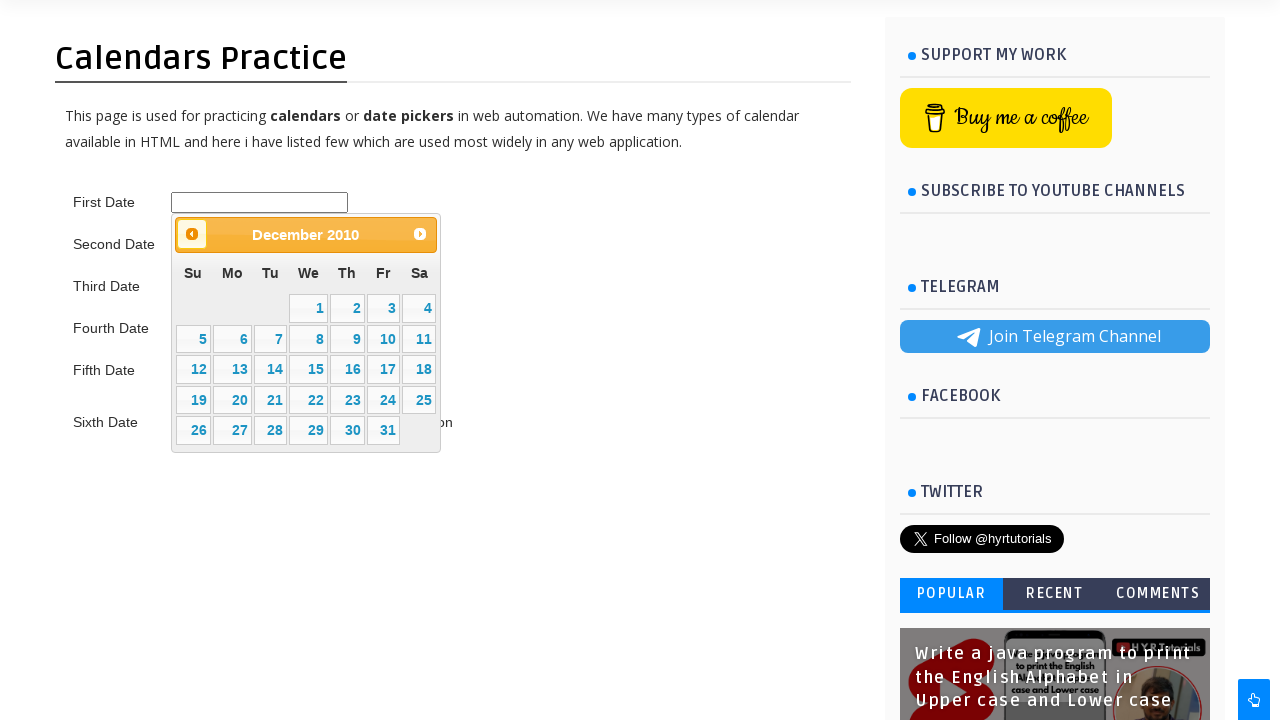

Clicked previous month button (currently viewing December 2010) at (192, 234) on #ui-datepicker-div > div > a.ui-datepicker-prev > span
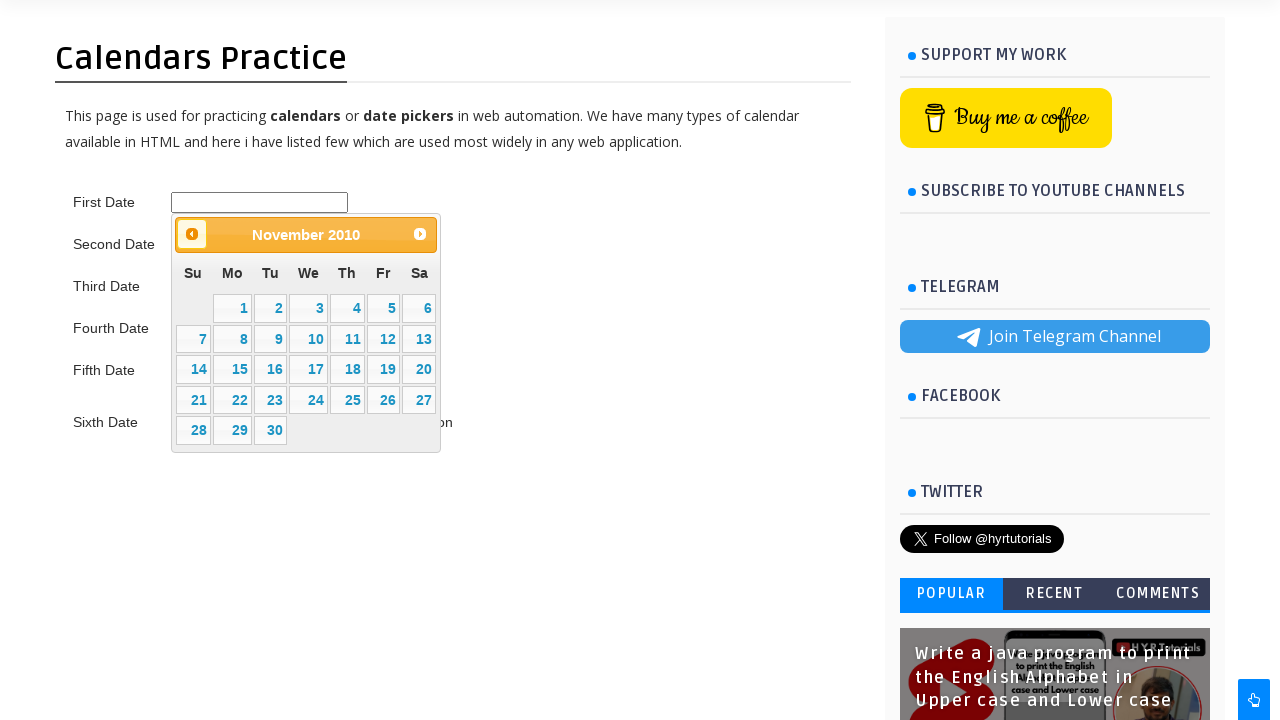

Waited for calendar to update after month navigation
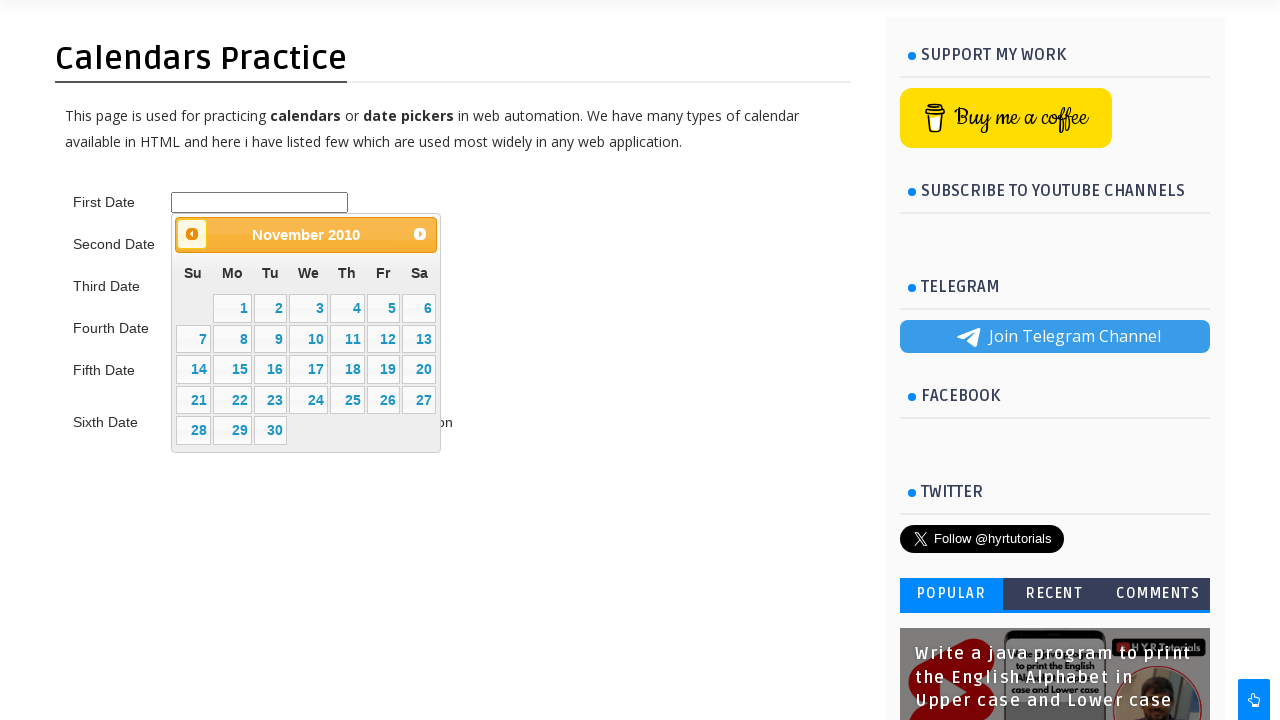

Clicked previous month button (currently viewing November 2010) at (192, 234) on #ui-datepicker-div > div > a.ui-datepicker-prev > span
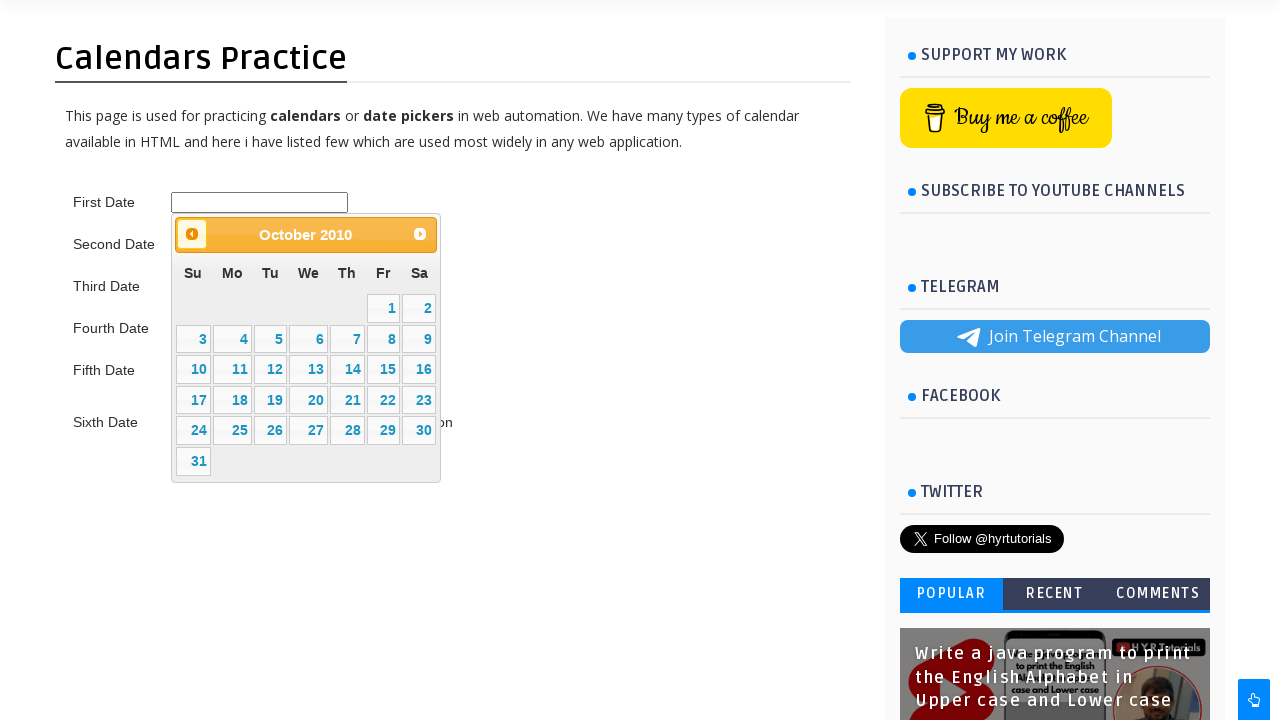

Waited for calendar to update after month navigation
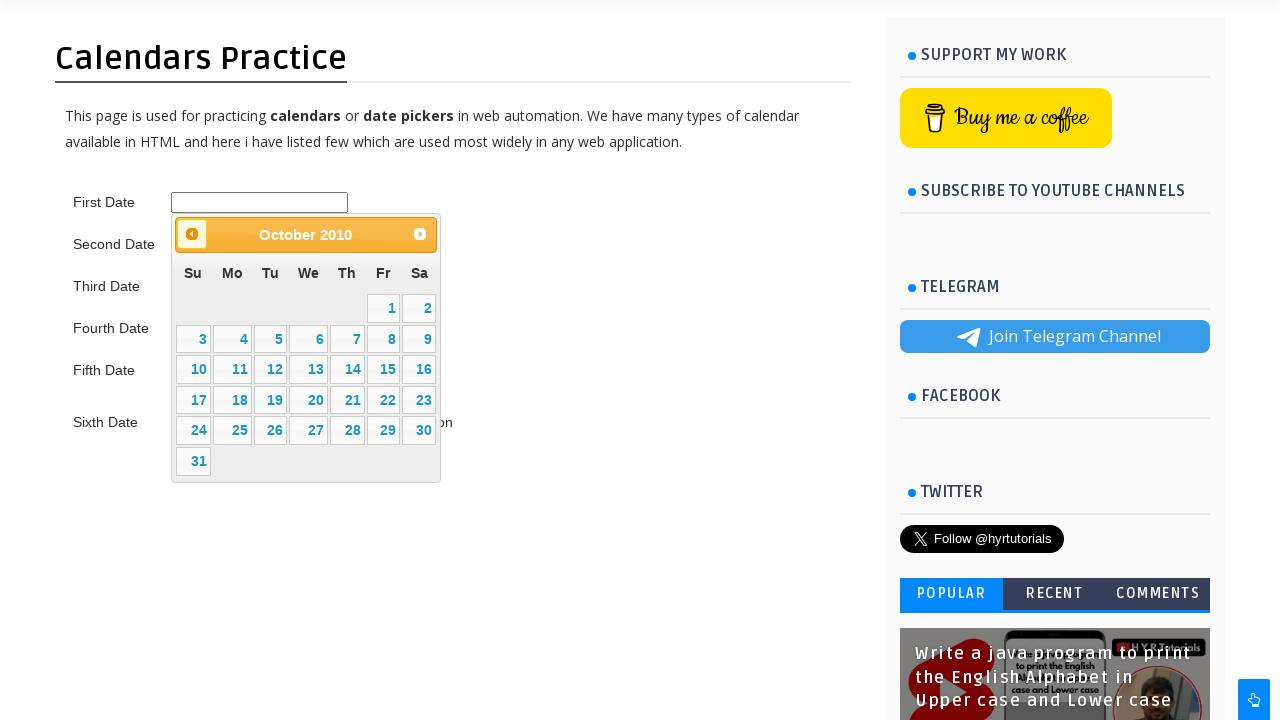

Clicked previous month button (currently viewing October 2010) at (192, 234) on #ui-datepicker-div > div > a.ui-datepicker-prev > span
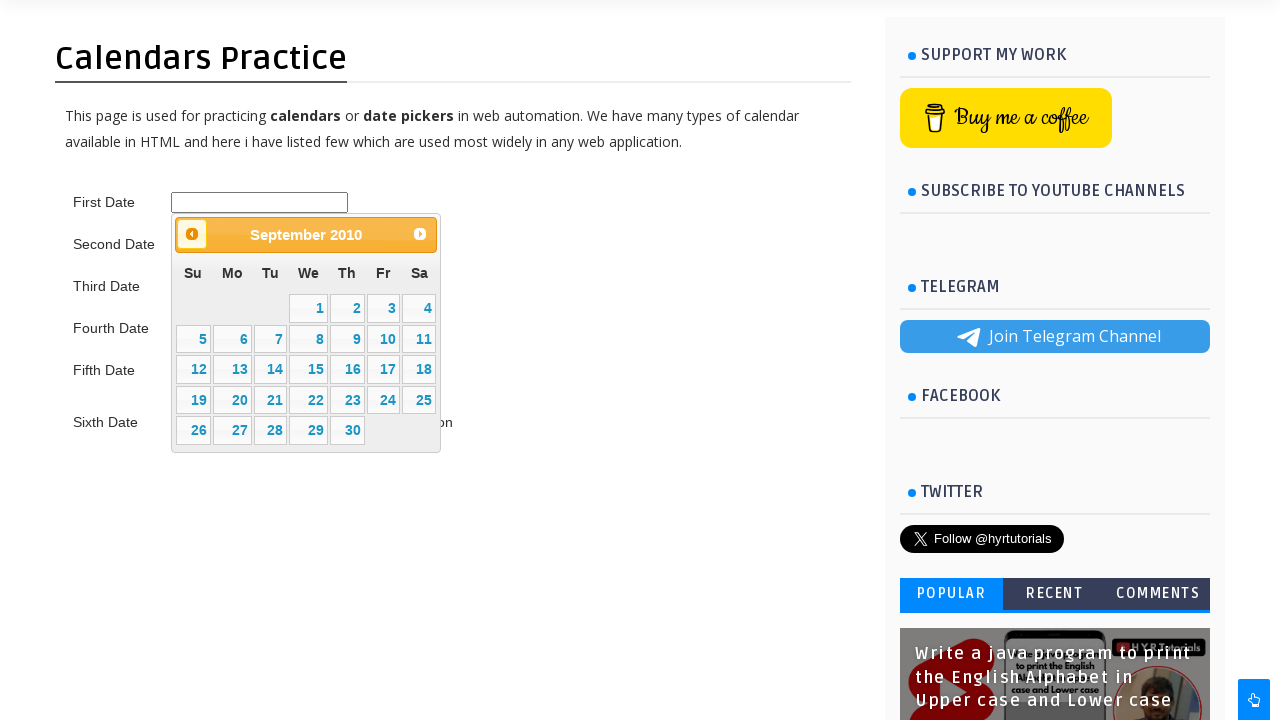

Waited for calendar to update after month navigation
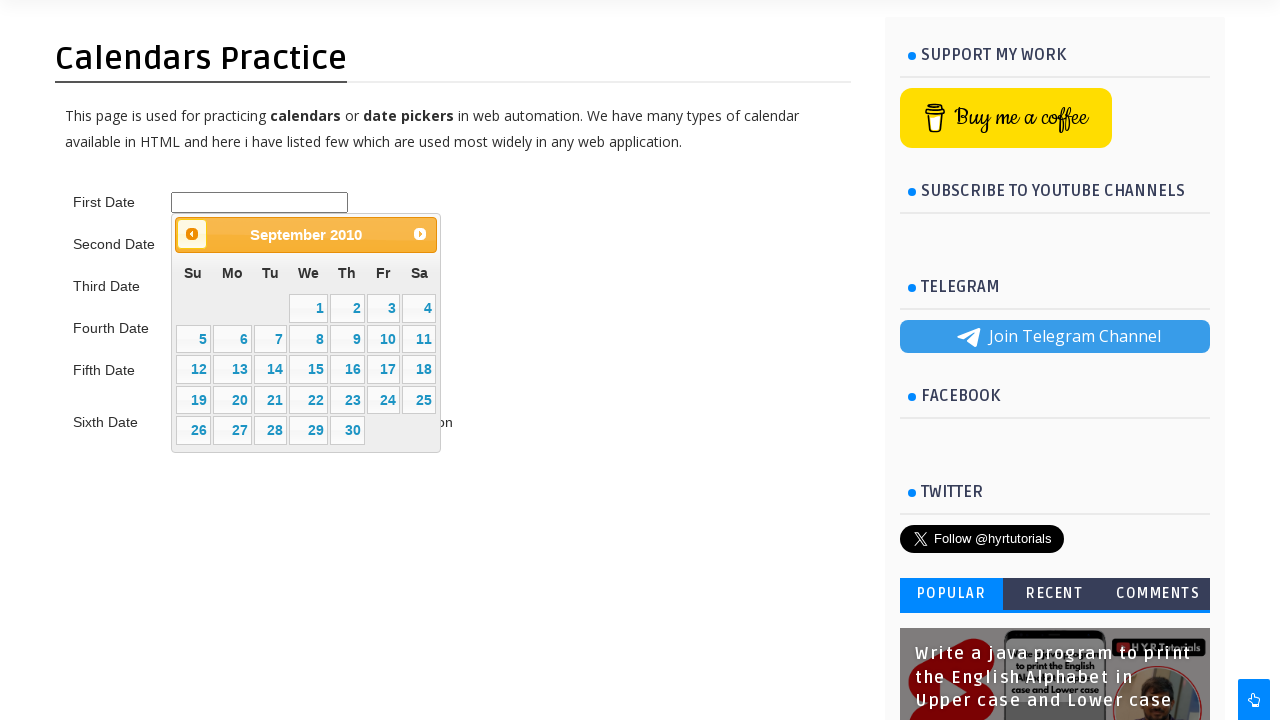

Clicked previous month button (currently viewing September 2010) at (192, 234) on #ui-datepicker-div > div > a.ui-datepicker-prev > span
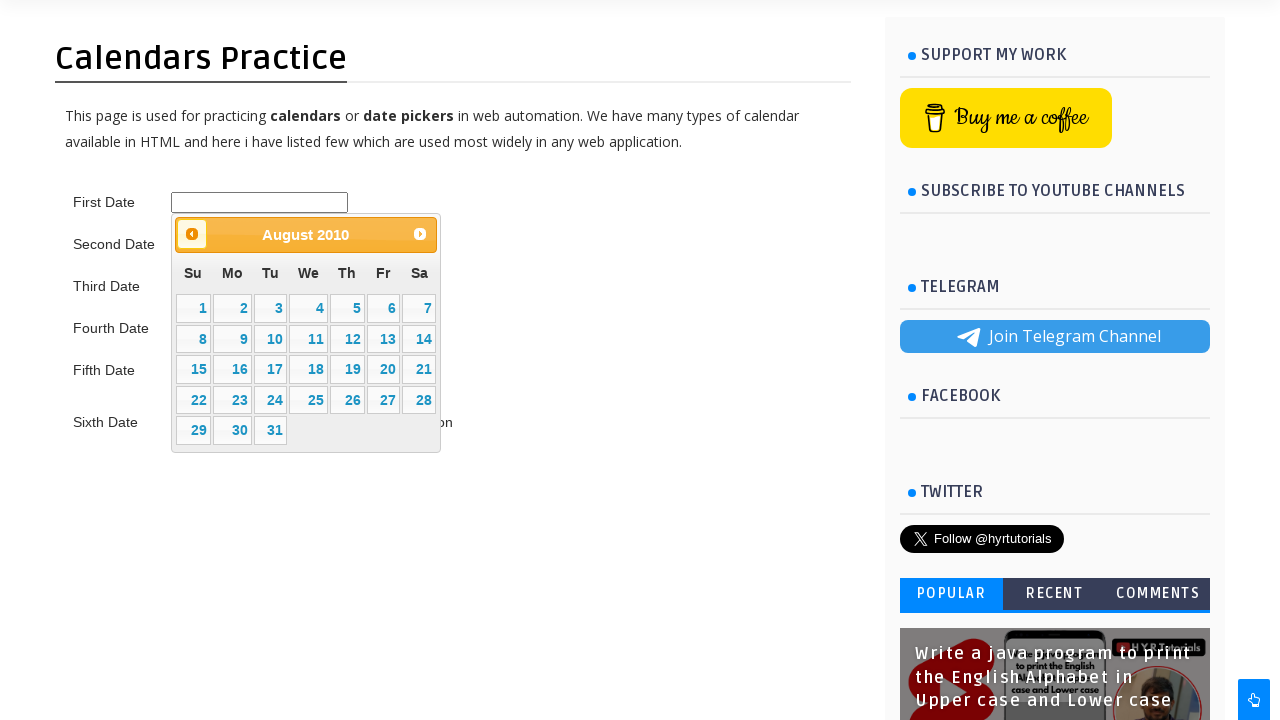

Waited for calendar to update after month navigation
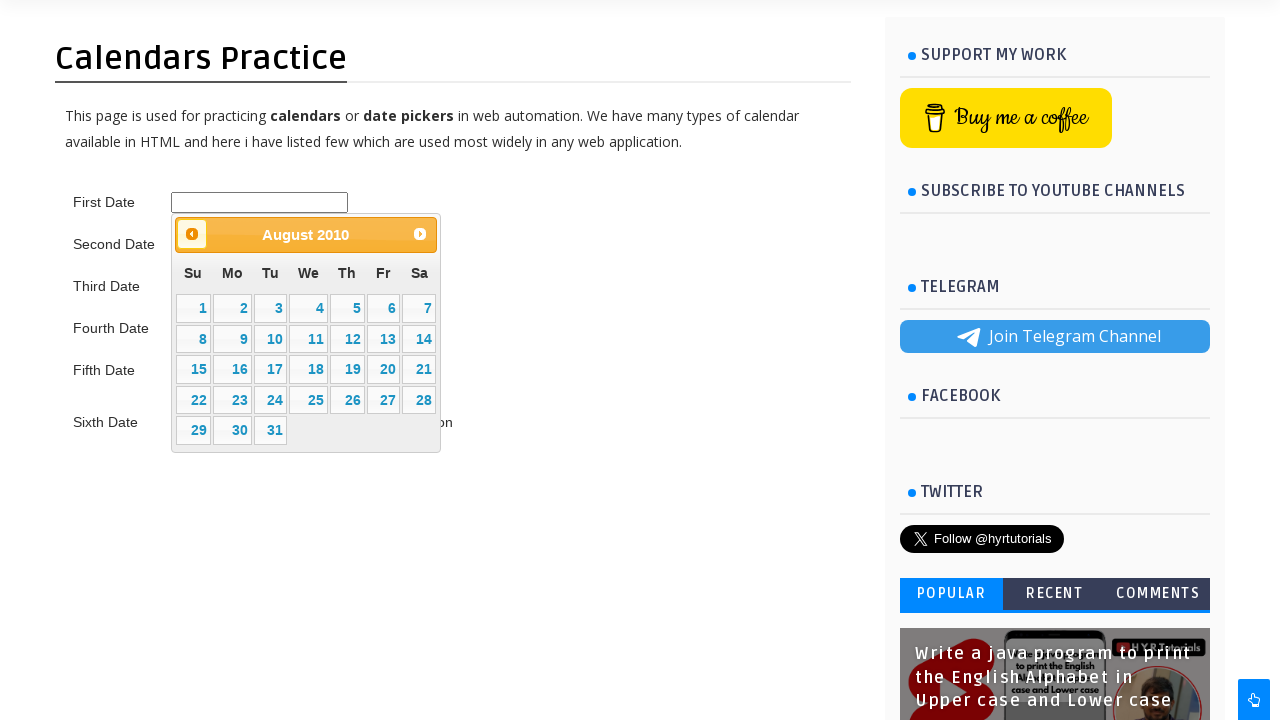

Clicked previous month button (currently viewing August 2010) at (192, 234) on #ui-datepicker-div > div > a.ui-datepicker-prev > span
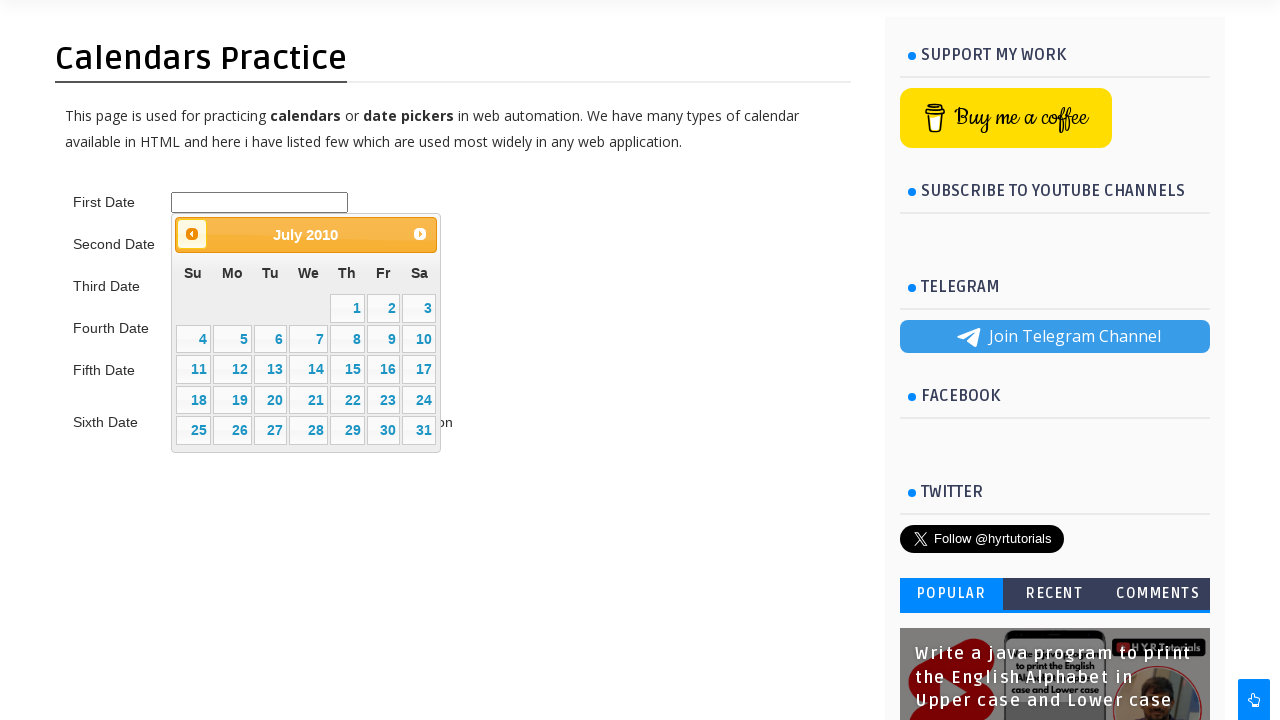

Waited for calendar to update after month navigation
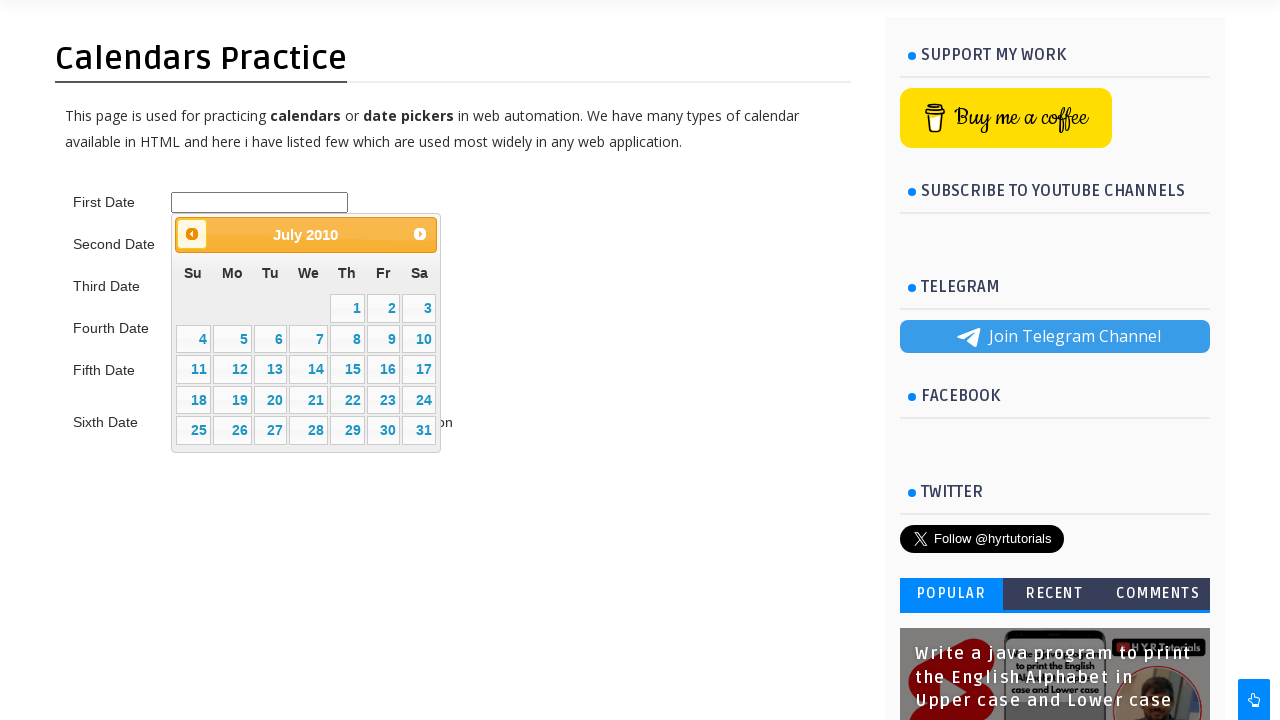

Clicked previous month button (currently viewing July 2010) at (192, 234) on #ui-datepicker-div > div > a.ui-datepicker-prev > span
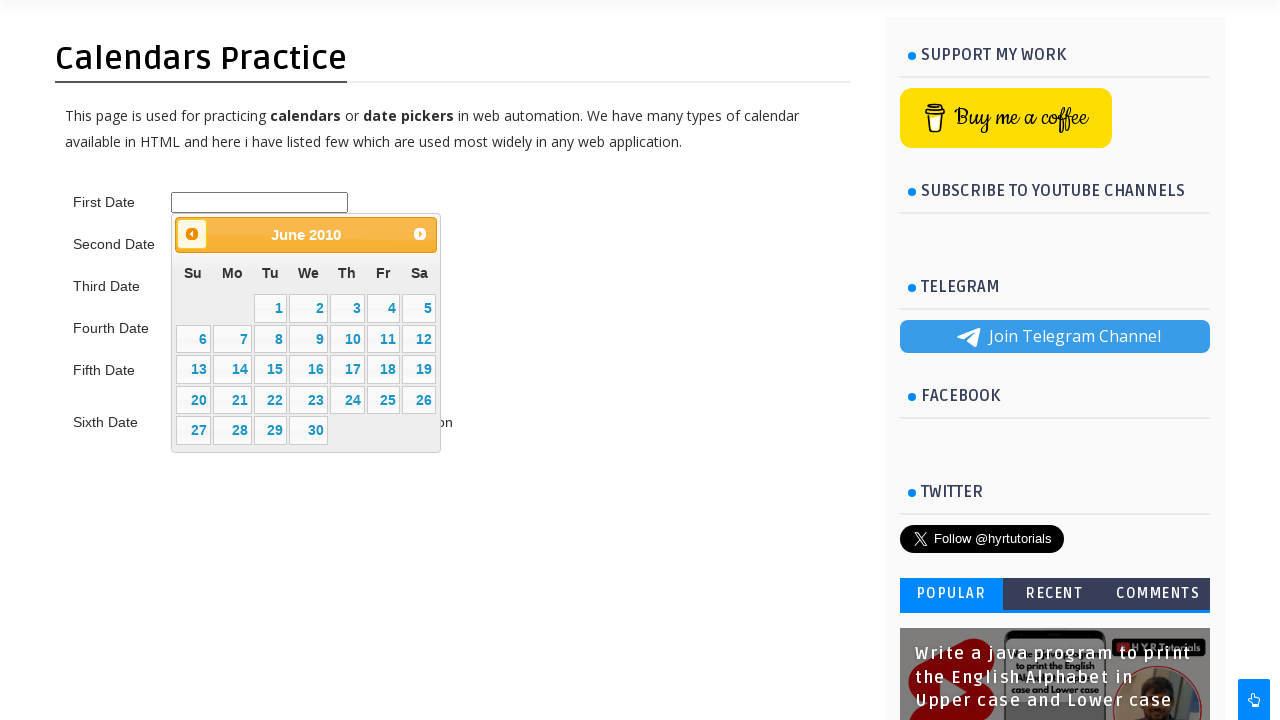

Waited for calendar to update after month navigation
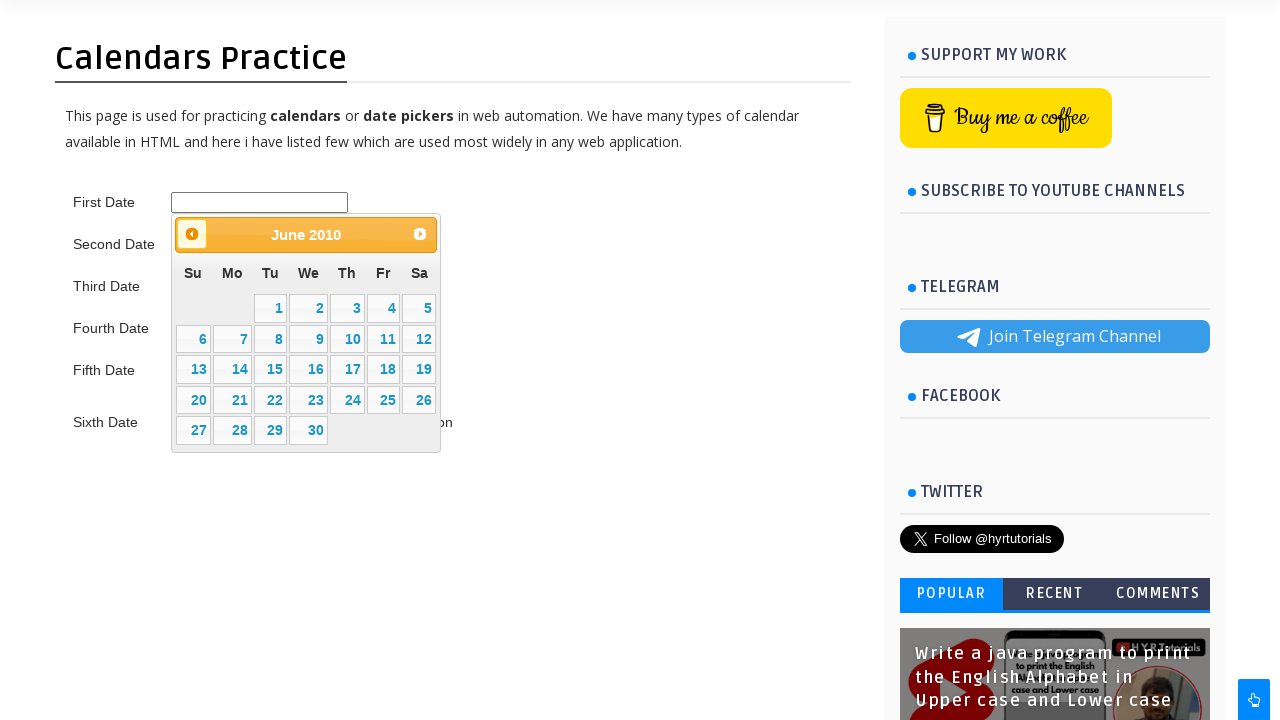

Clicked previous month button (currently viewing June 2010) at (192, 234) on #ui-datepicker-div > div > a.ui-datepicker-prev > span
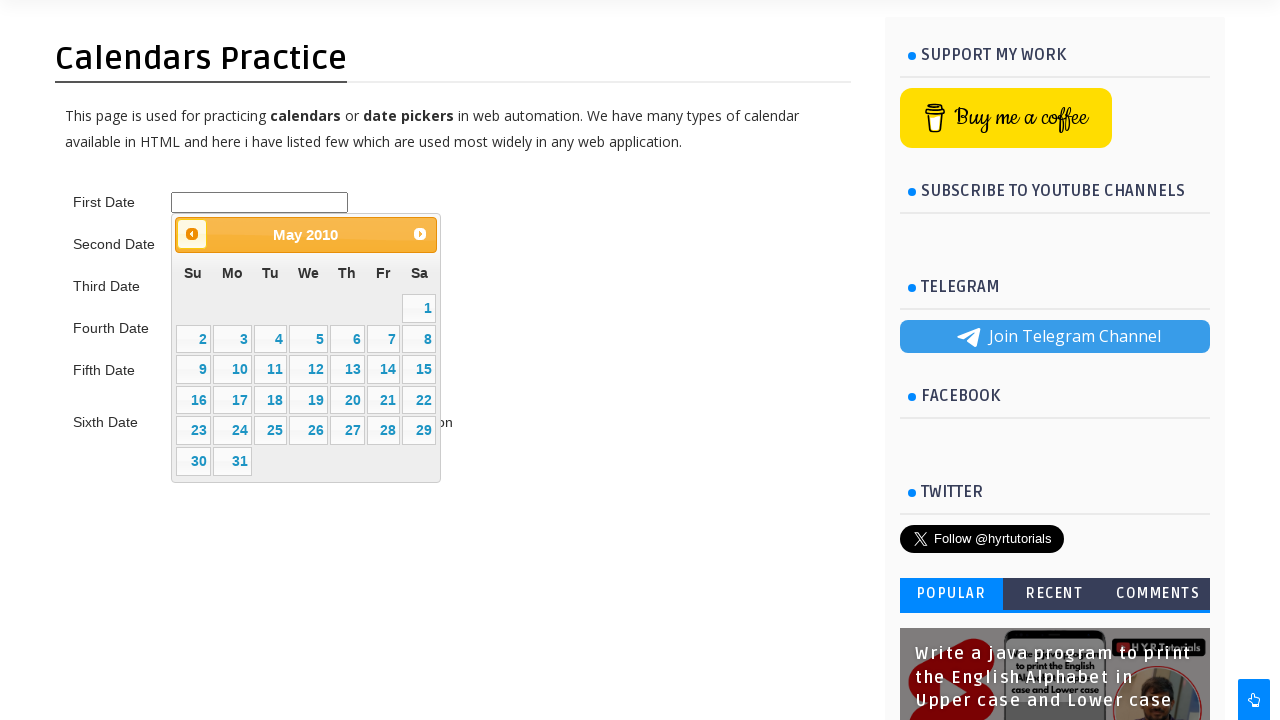

Waited for calendar to update after month navigation
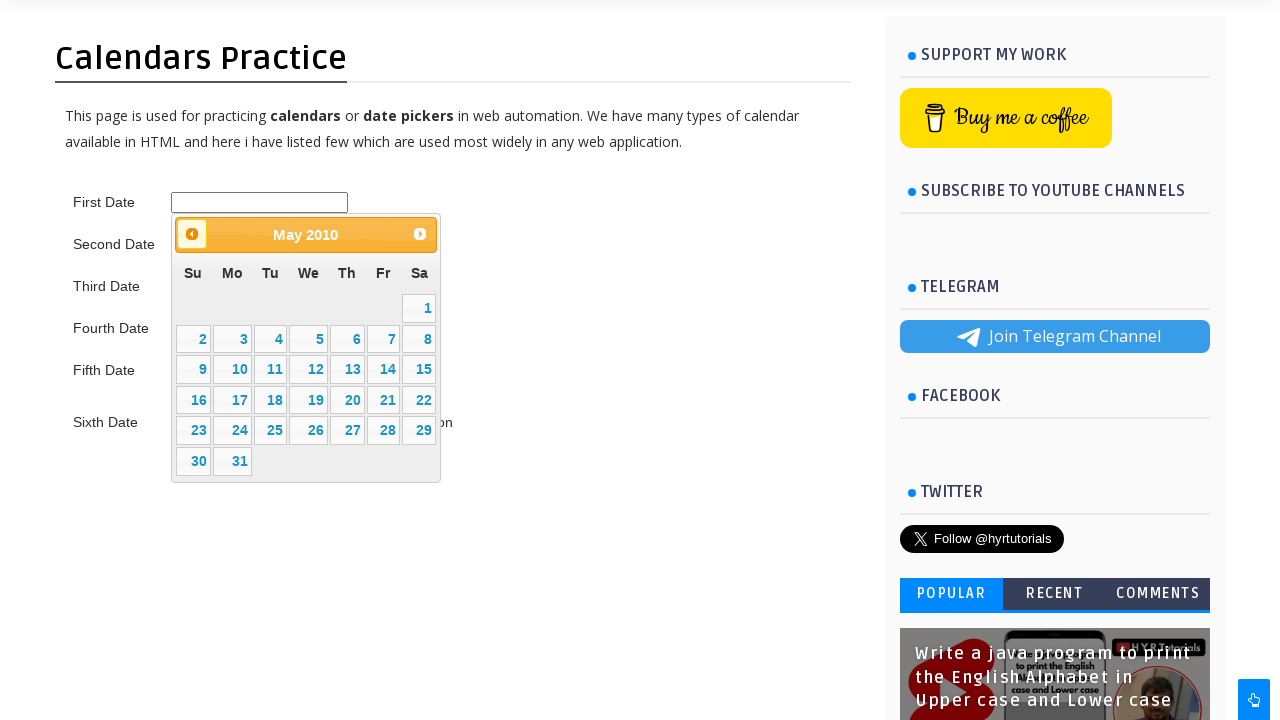

Clicked previous month button (currently viewing May 2010) at (192, 234) on #ui-datepicker-div > div > a.ui-datepicker-prev > span
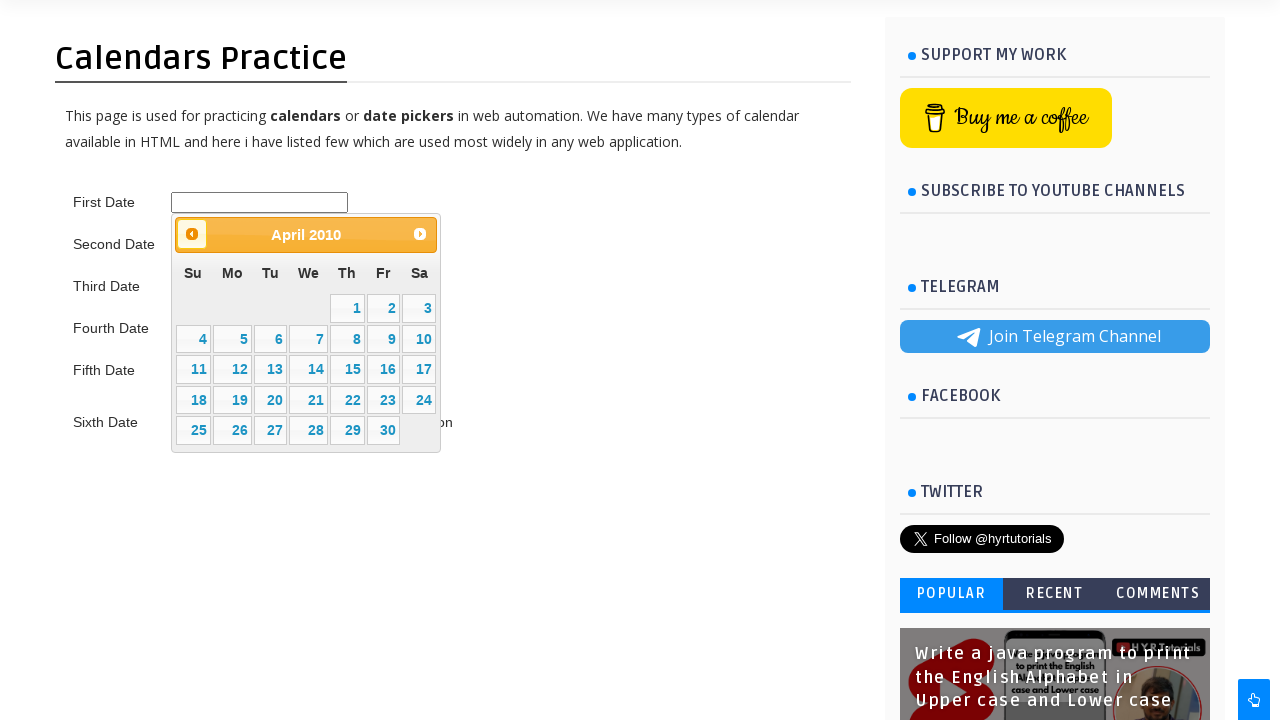

Waited for calendar to update after month navigation
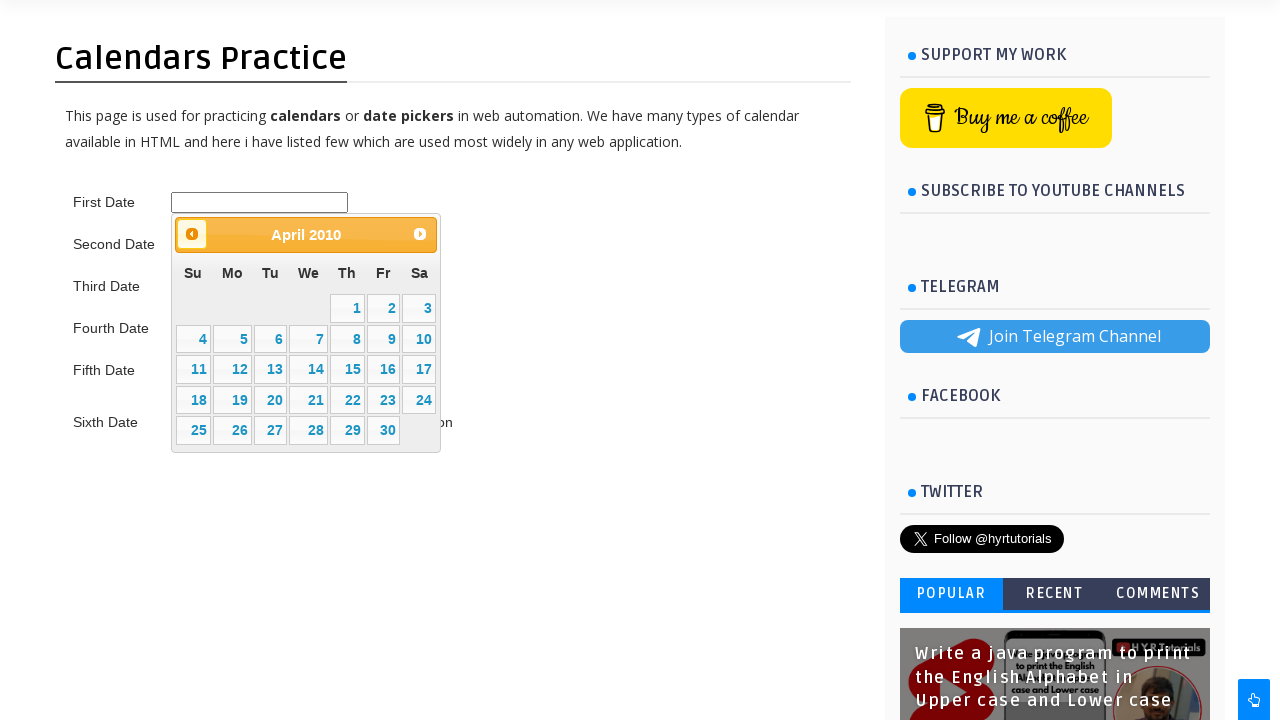

Clicked previous month button (currently viewing April 2010) at (192, 234) on #ui-datepicker-div > div > a.ui-datepicker-prev > span
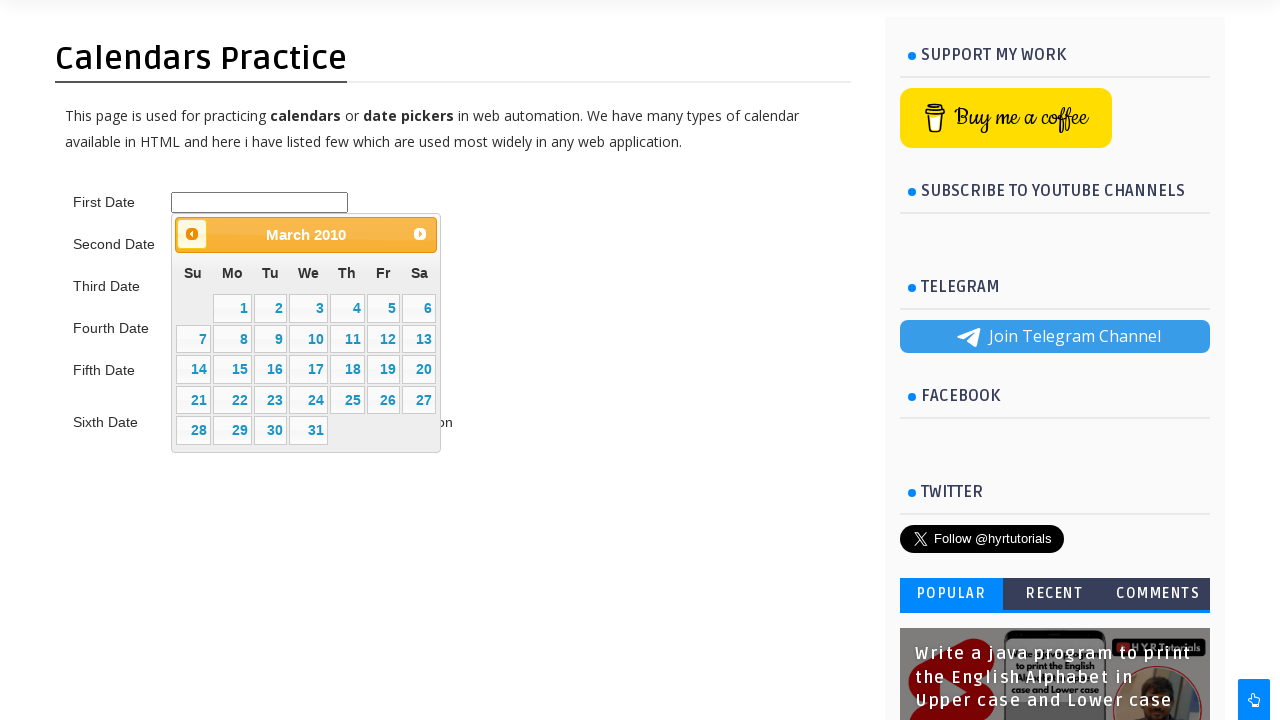

Waited for calendar to update after month navigation
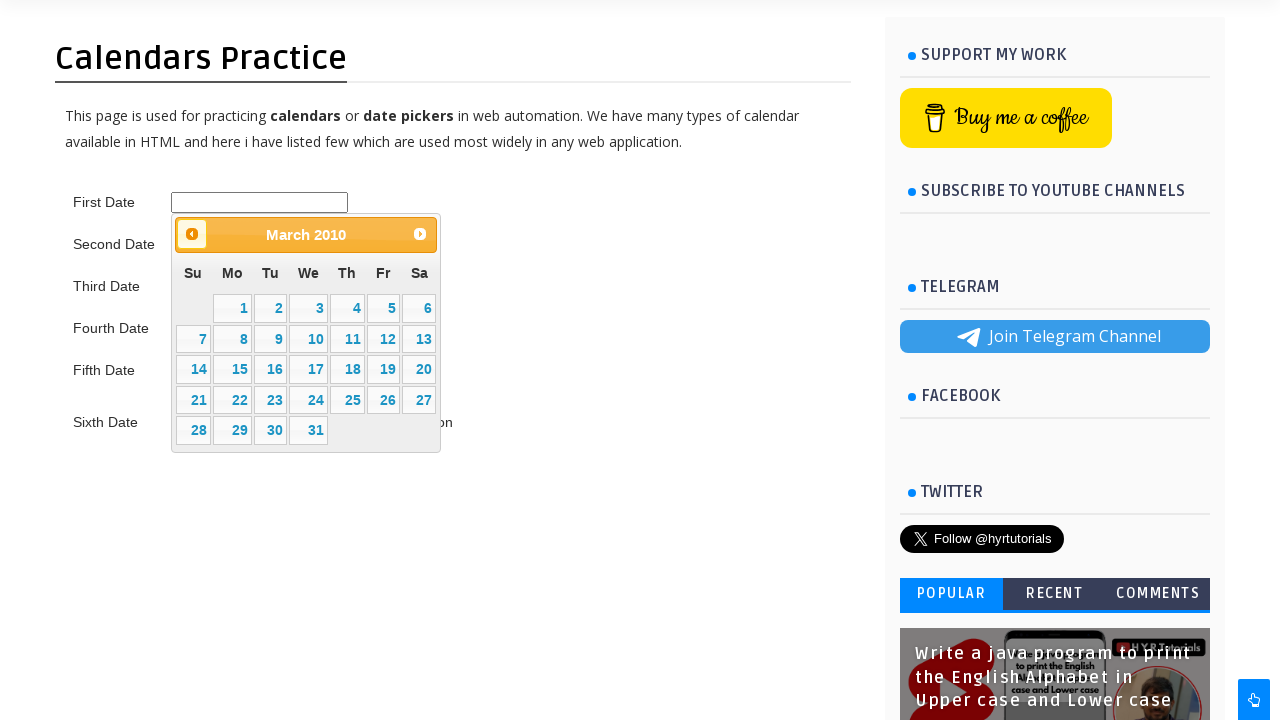

Clicked previous month button (currently viewing March 2010) at (192, 234) on #ui-datepicker-div > div > a.ui-datepicker-prev > span
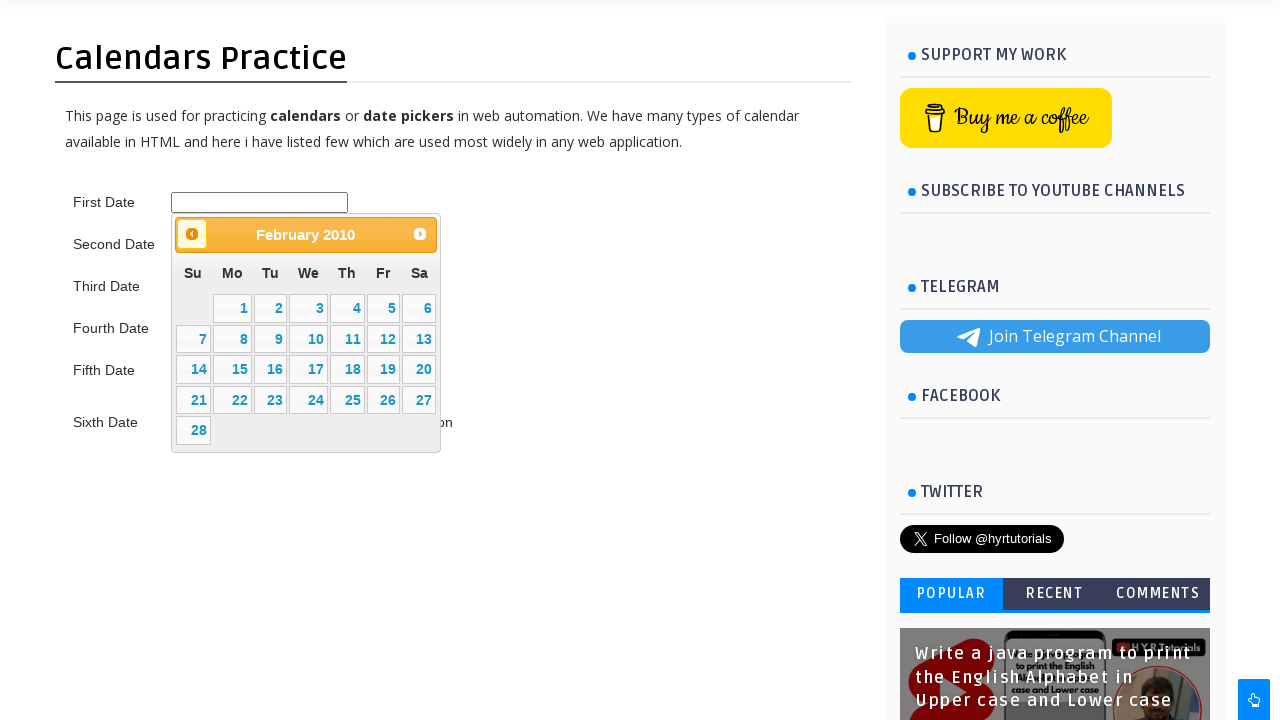

Waited for calendar to update after month navigation
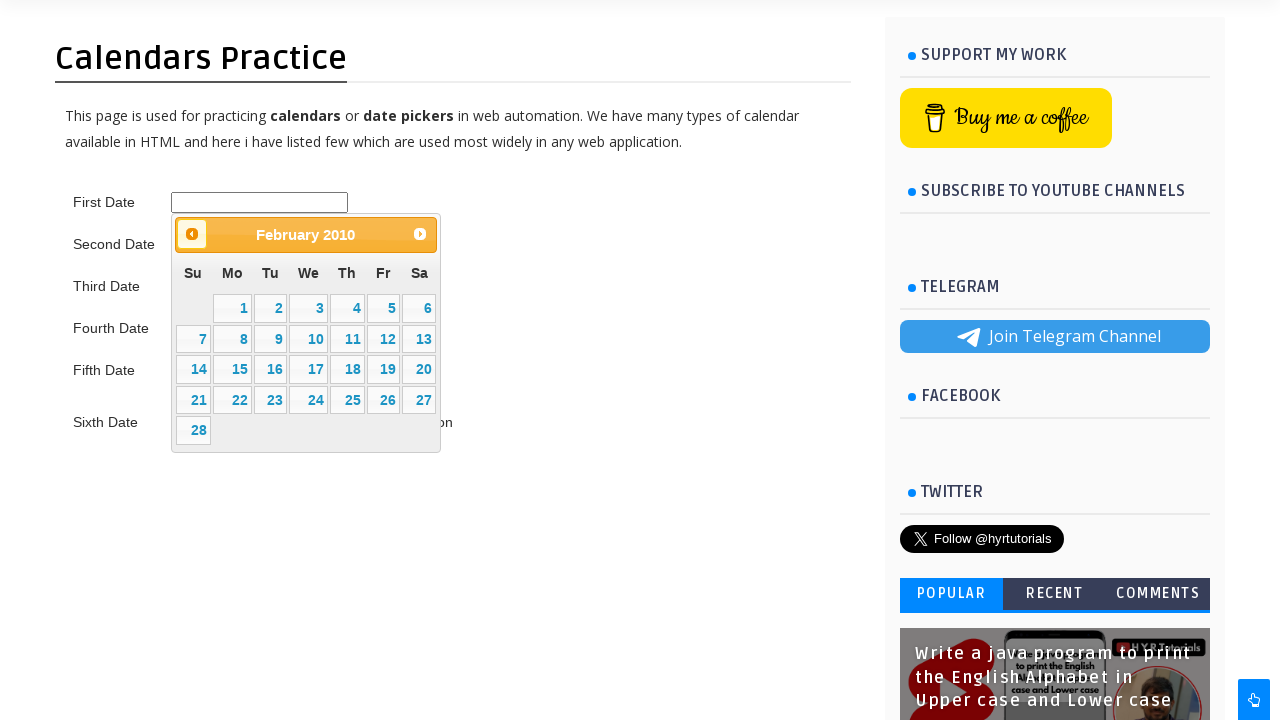

Clicked previous month button (currently viewing February 2010) at (192, 234) on #ui-datepicker-div > div > a.ui-datepicker-prev > span
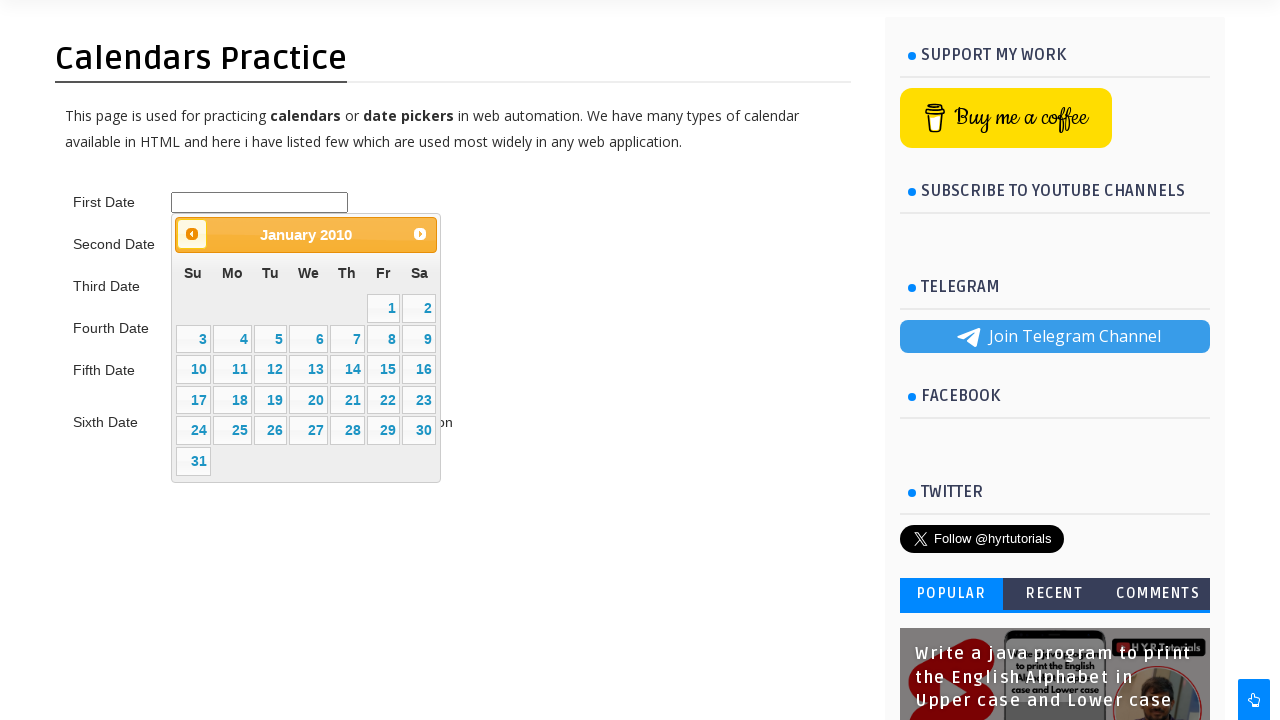

Waited for calendar to update after month navigation
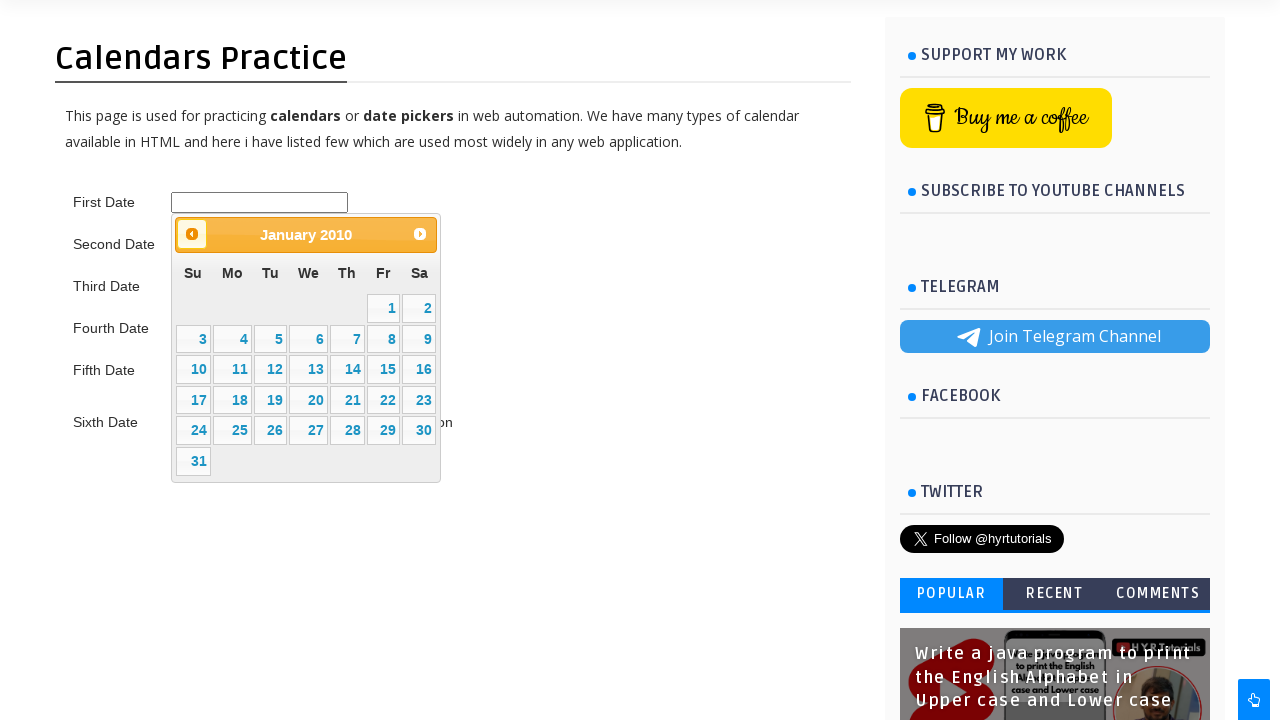

Clicked previous month button (currently viewing January 2010) at (192, 234) on #ui-datepicker-div > div > a.ui-datepicker-prev > span
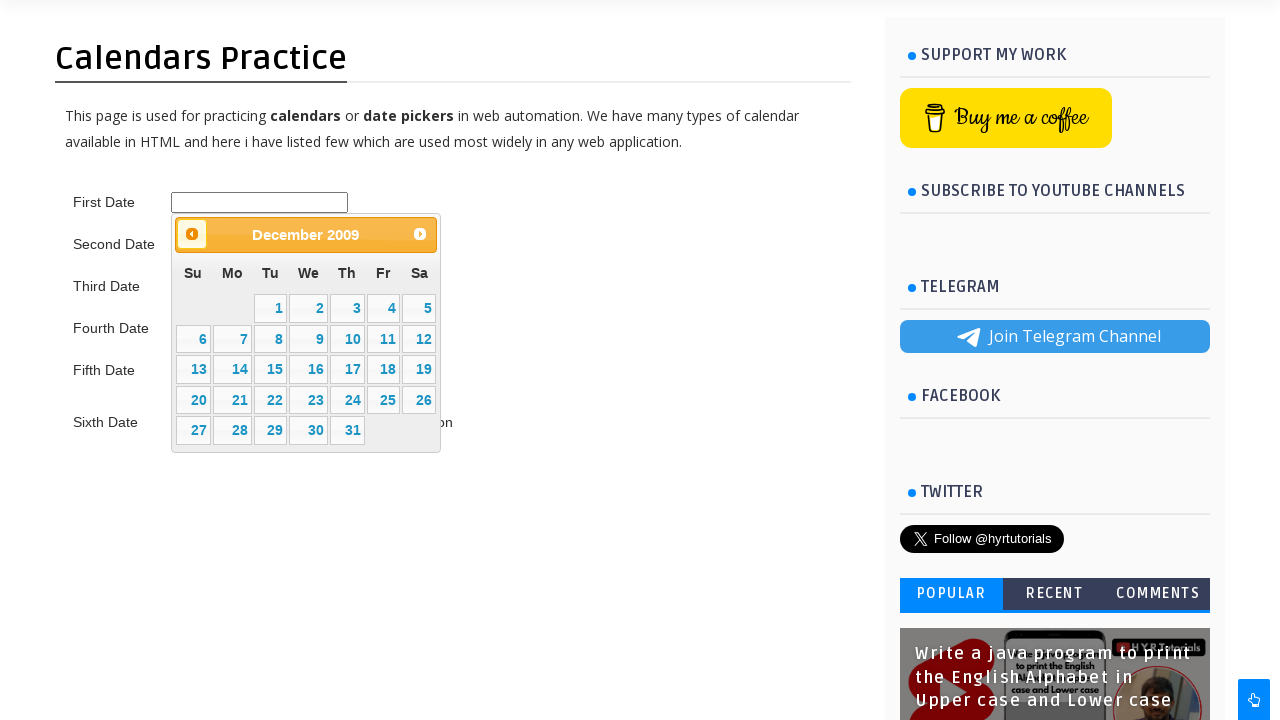

Waited for calendar to update after month navigation
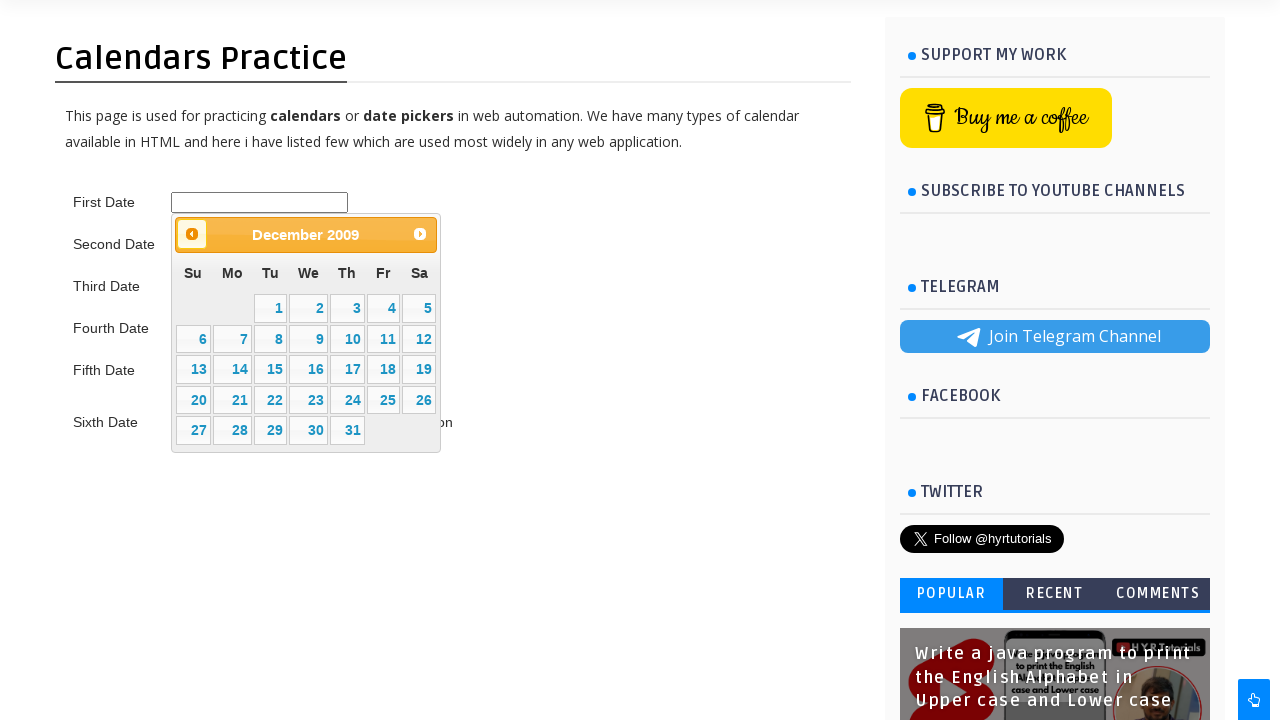

Clicked previous month button (currently viewing December 2009) at (192, 234) on #ui-datepicker-div > div > a.ui-datepicker-prev > span
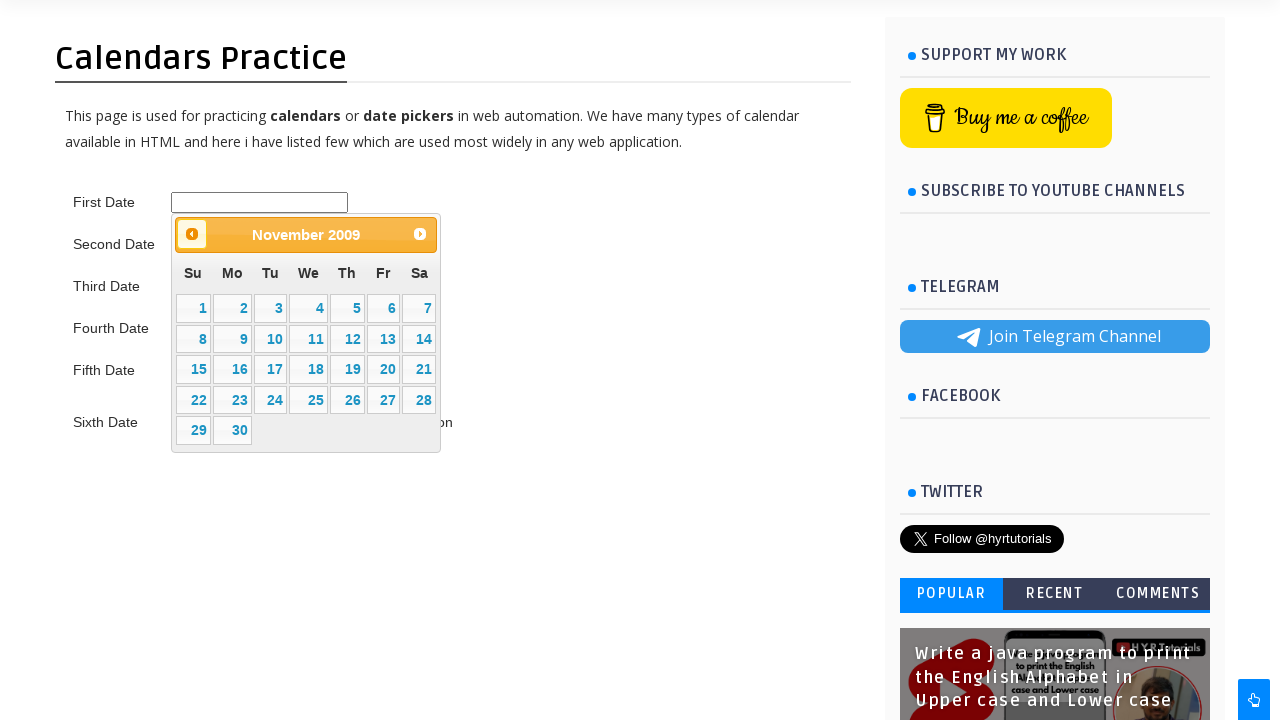

Waited for calendar to update after month navigation
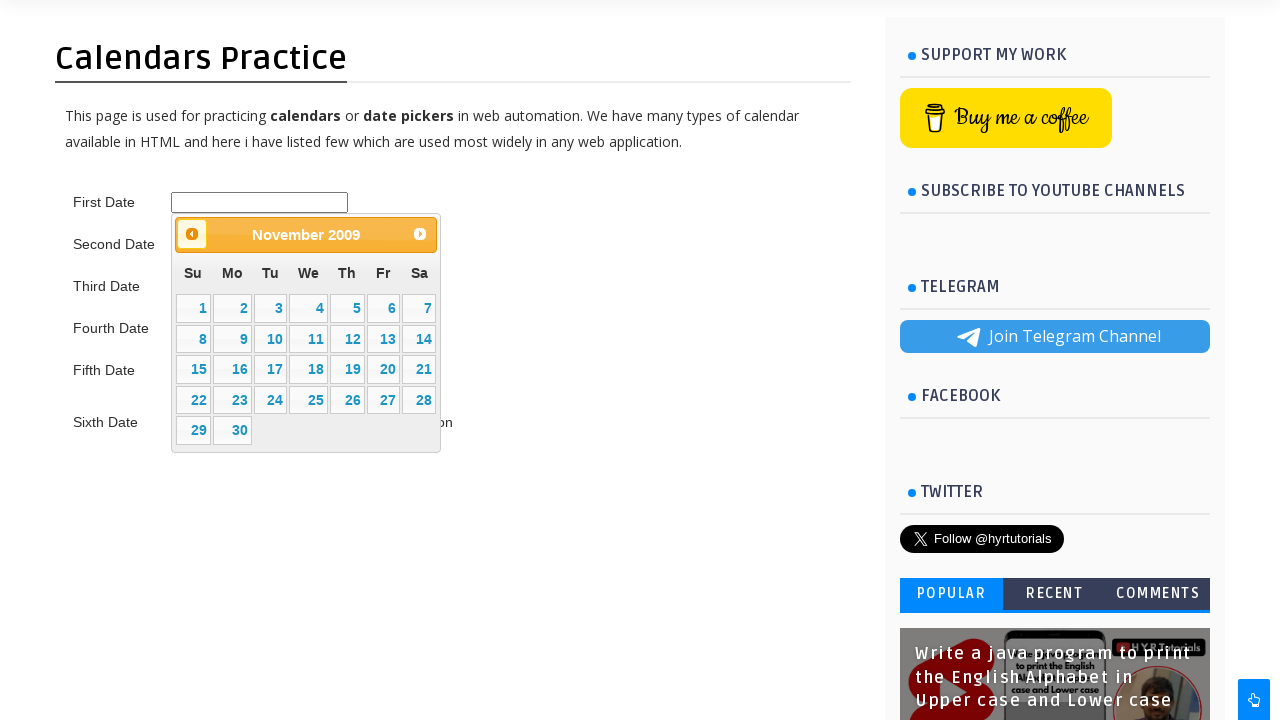

Clicked previous month button (currently viewing November 2009) at (192, 234) on #ui-datepicker-div > div > a.ui-datepicker-prev > span
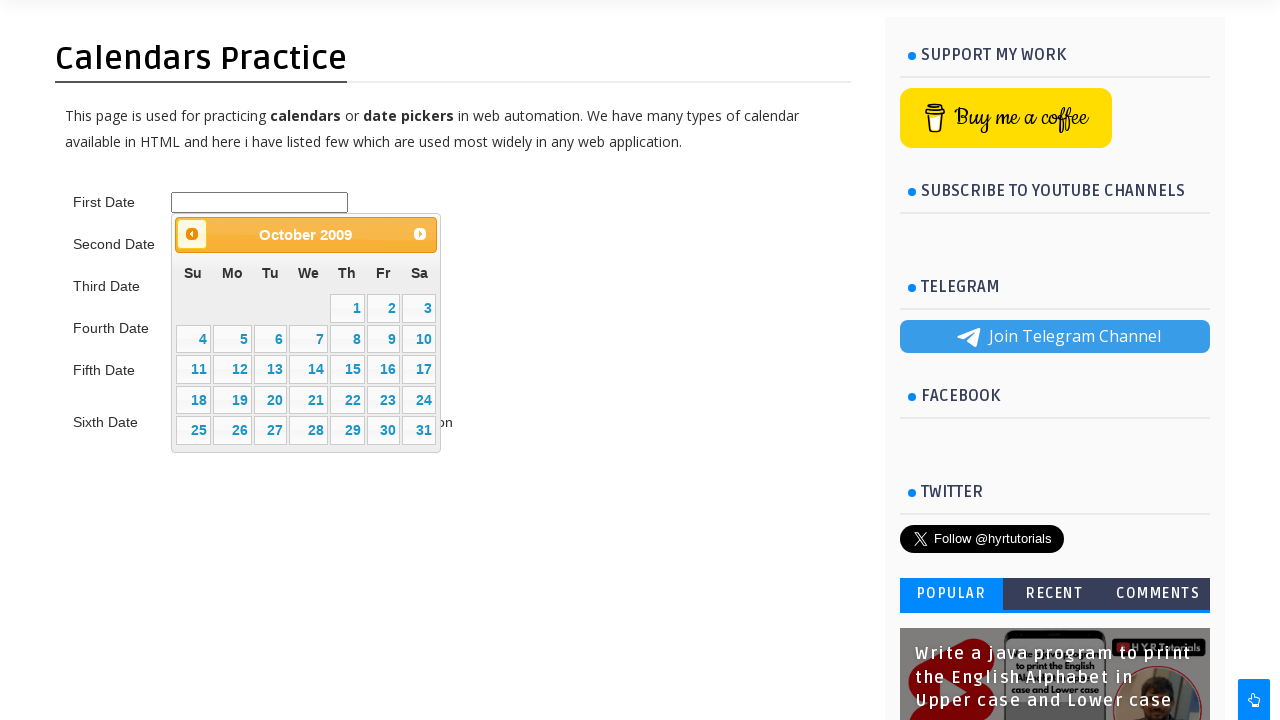

Waited for calendar to update after month navigation
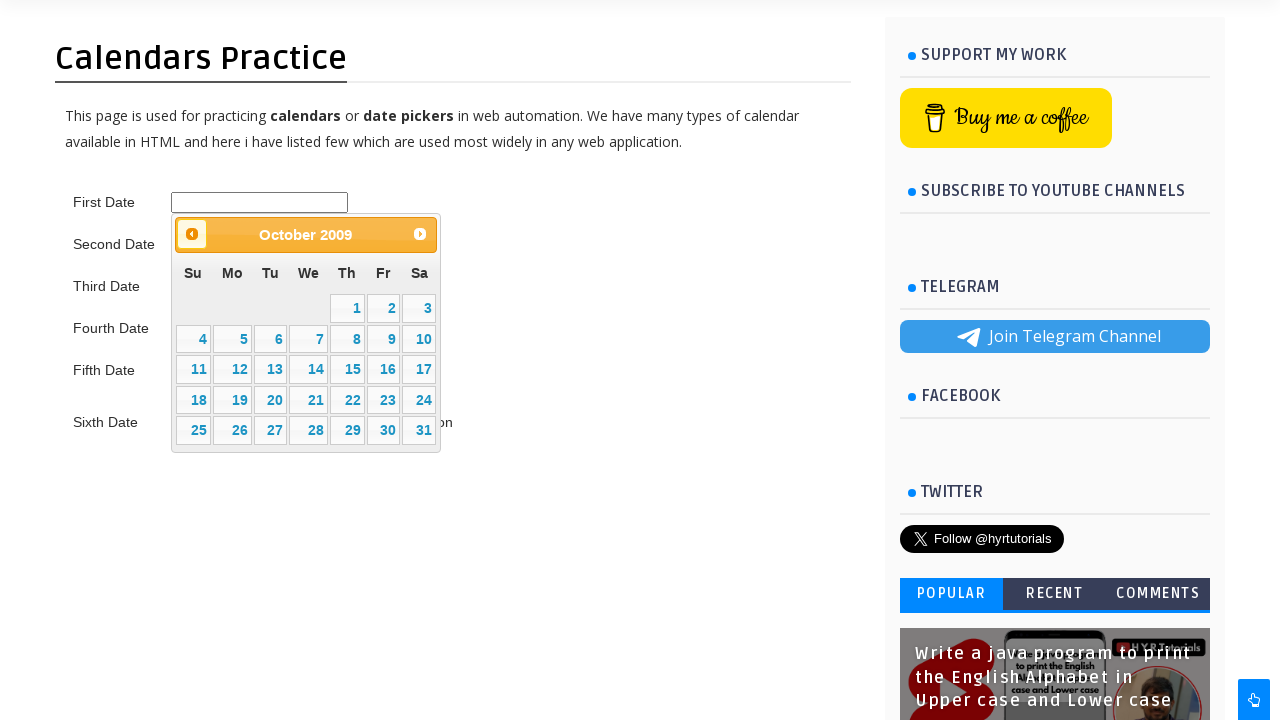

Clicked previous month button (currently viewing October 2009) at (192, 234) on #ui-datepicker-div > div > a.ui-datepicker-prev > span
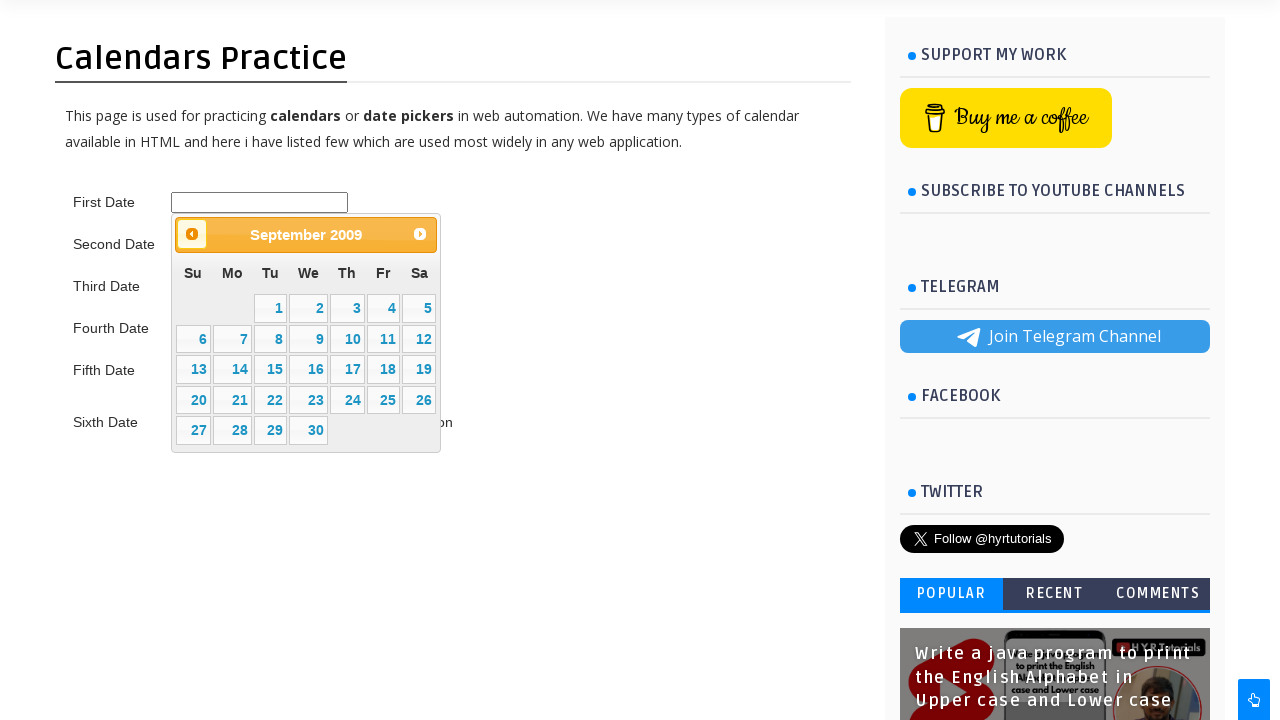

Waited for calendar to update after month navigation
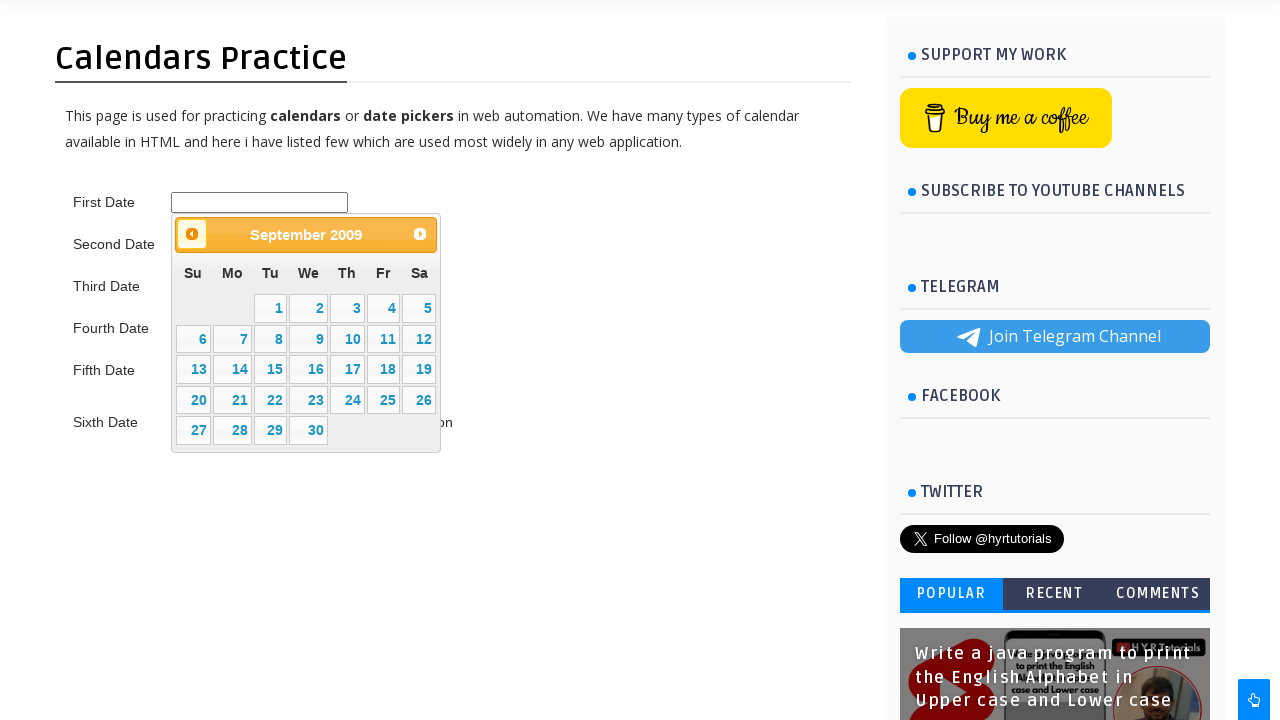

Clicked previous month button (currently viewing September 2009) at (192, 234) on #ui-datepicker-div > div > a.ui-datepicker-prev > span
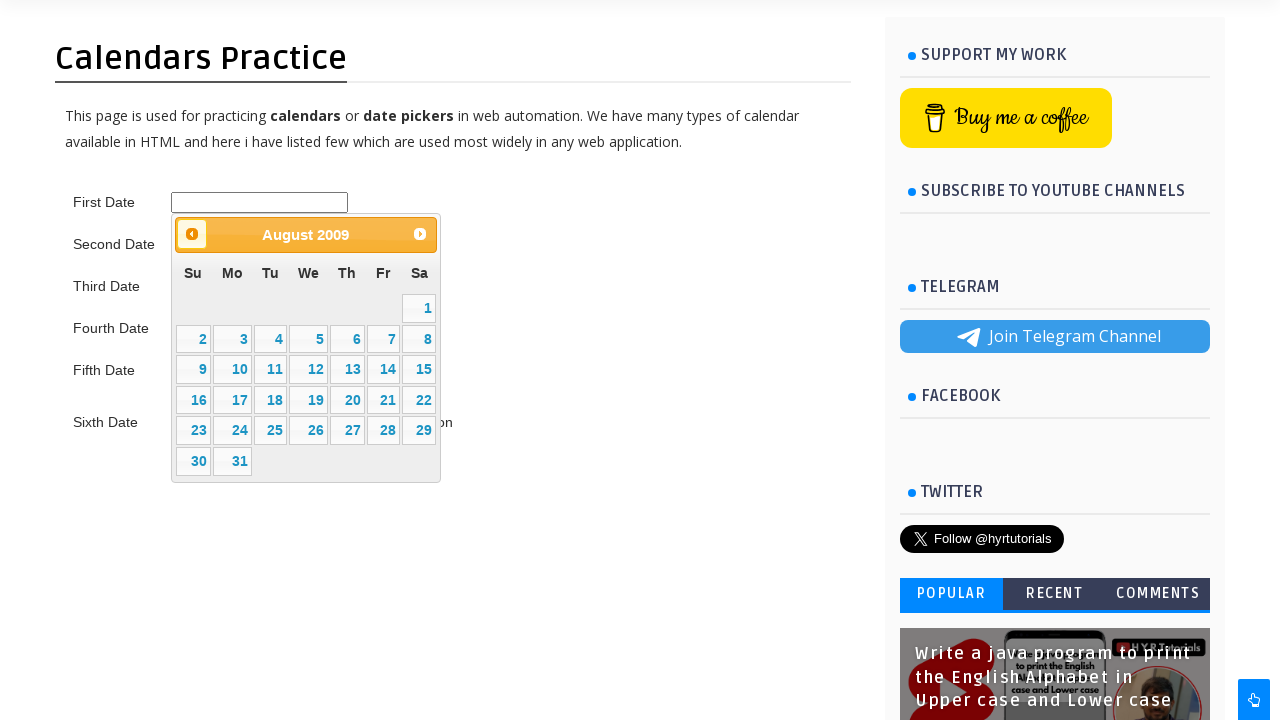

Waited for calendar to update after month navigation
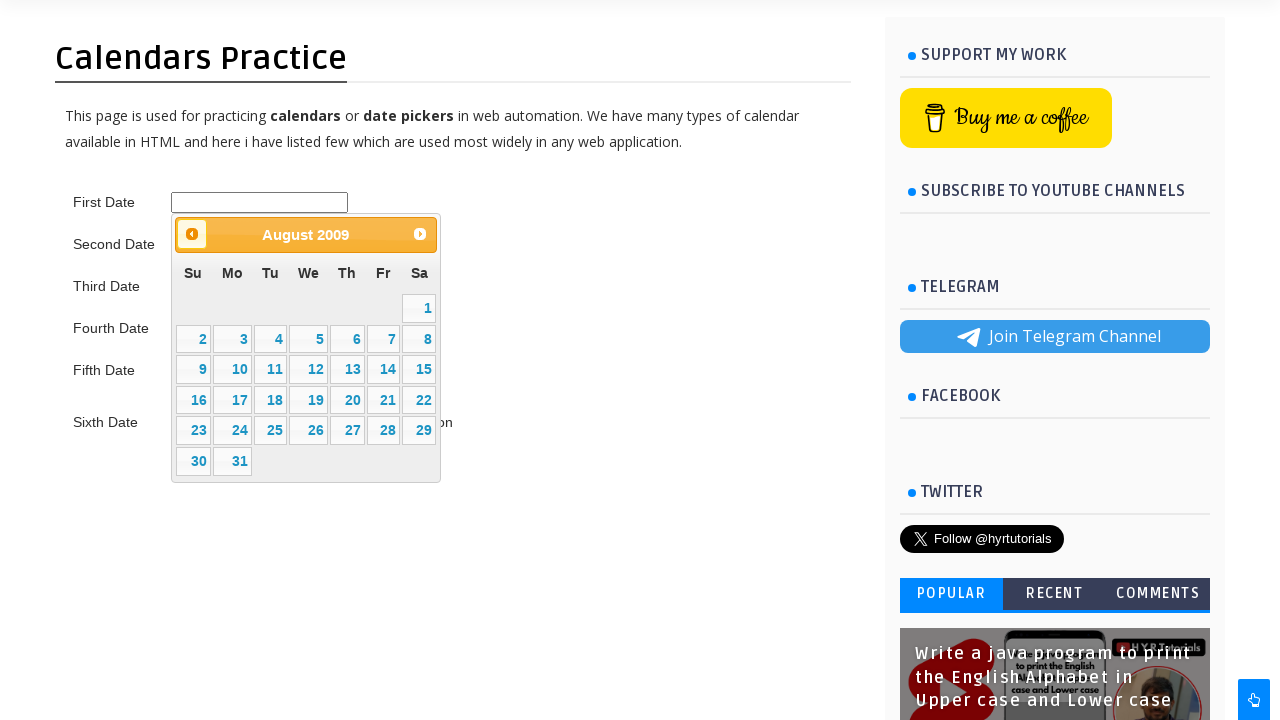

Clicked previous month button (currently viewing August 2009) at (192, 234) on #ui-datepicker-div > div > a.ui-datepicker-prev > span
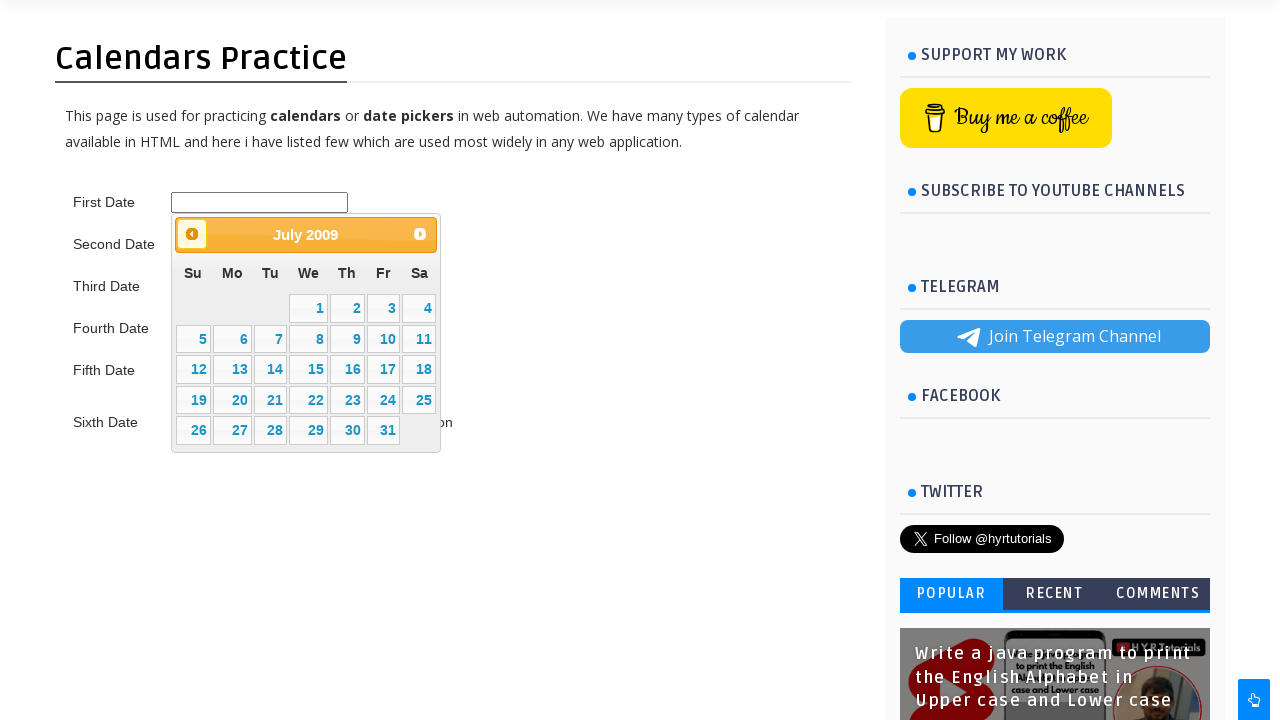

Waited for calendar to update after month navigation
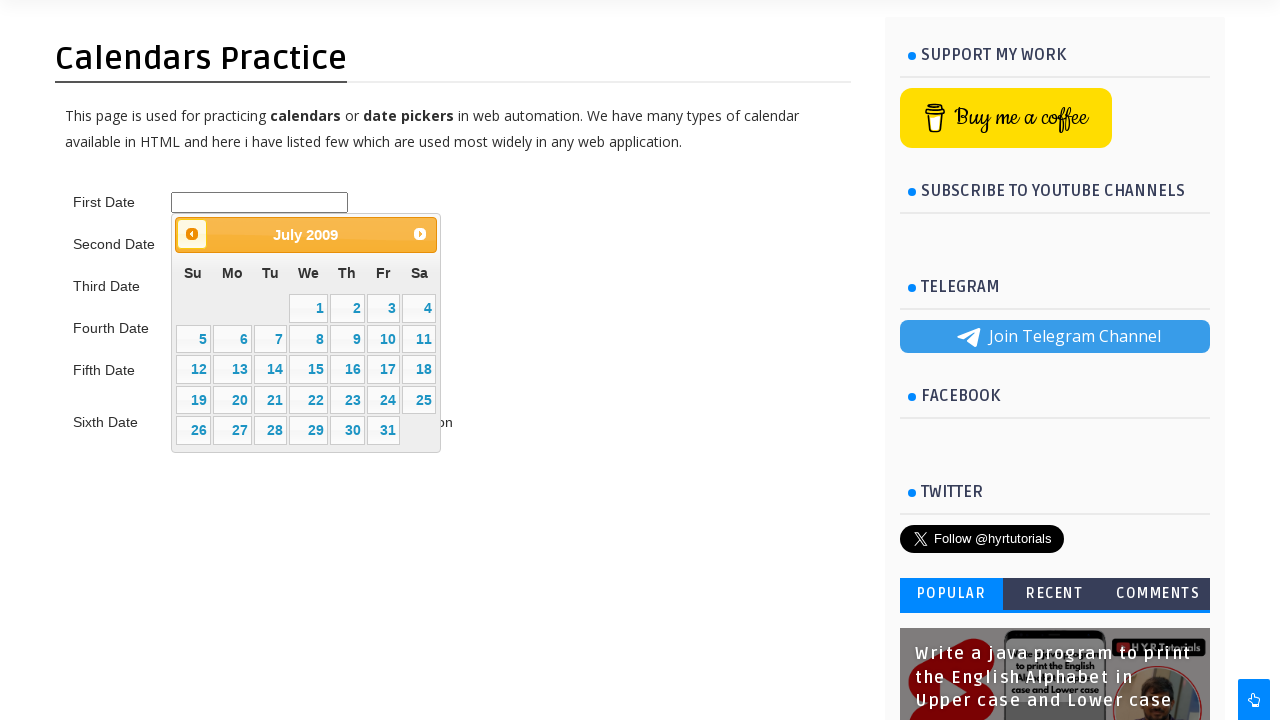

Clicked previous month button (currently viewing July 2009) at (192, 234) on #ui-datepicker-div > div > a.ui-datepicker-prev > span
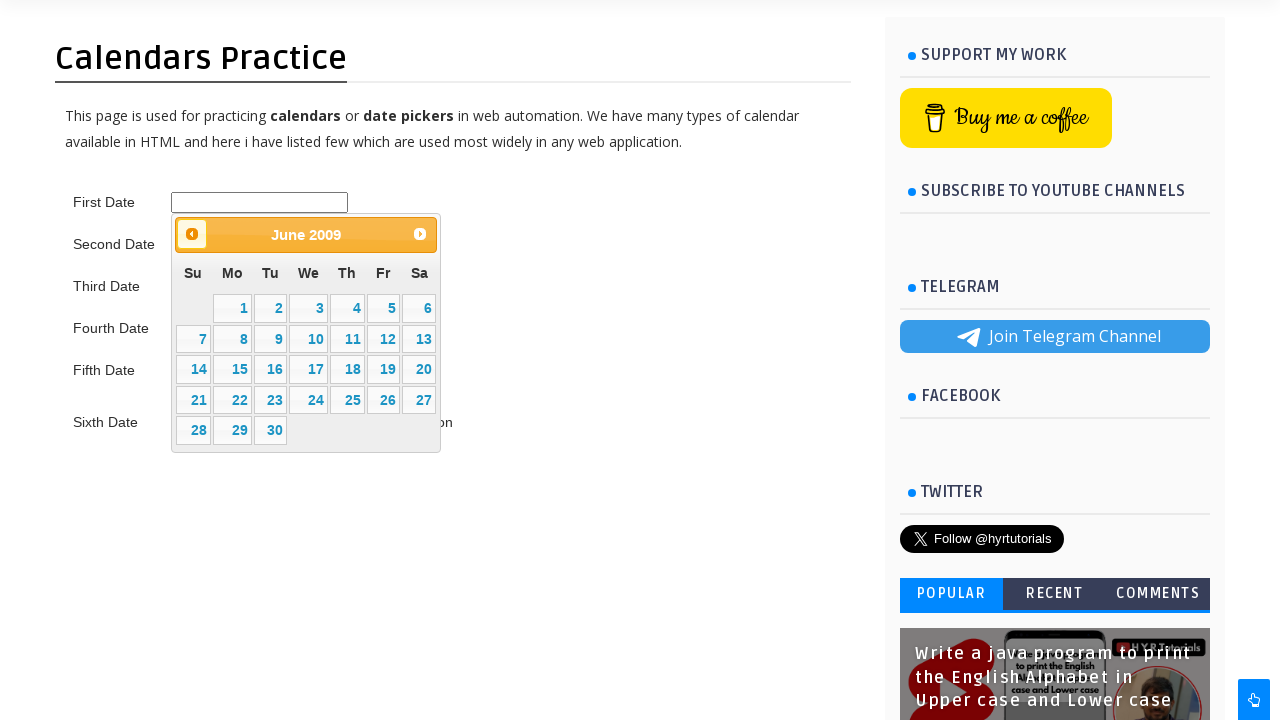

Waited for calendar to update after month navigation
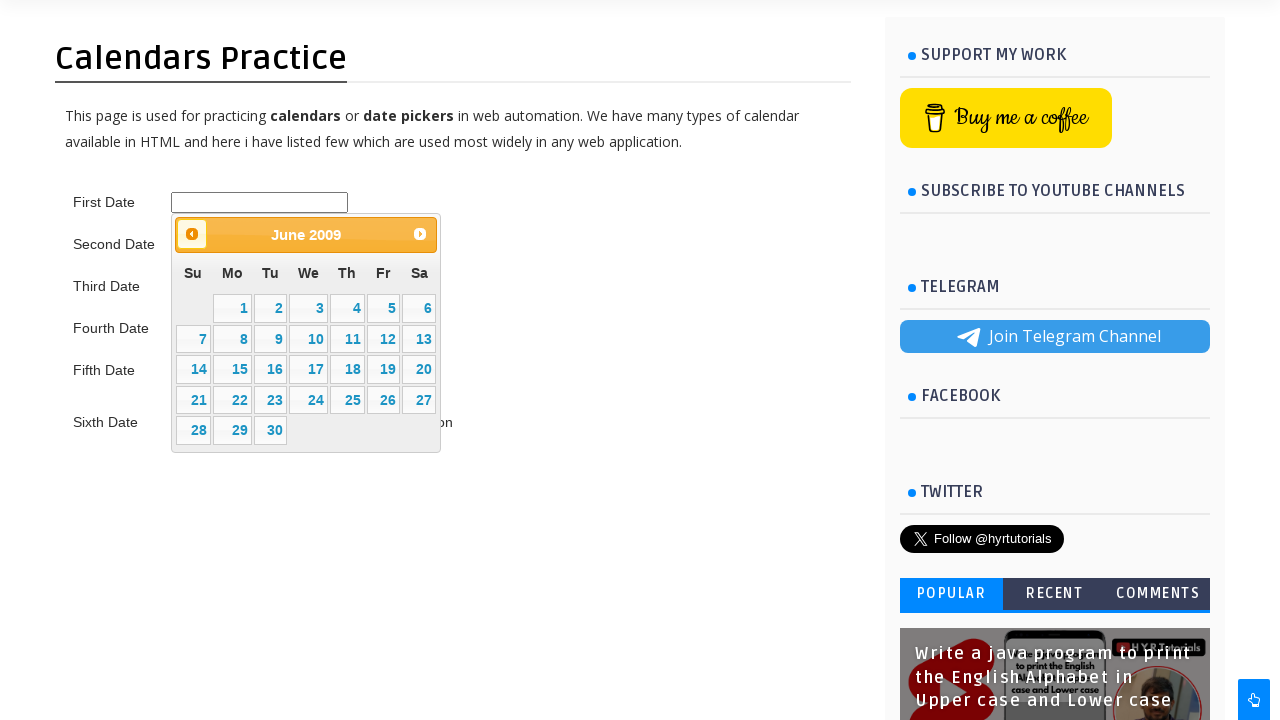

Clicked previous month button (currently viewing June 2009) at (192, 234) on #ui-datepicker-div > div > a.ui-datepicker-prev > span
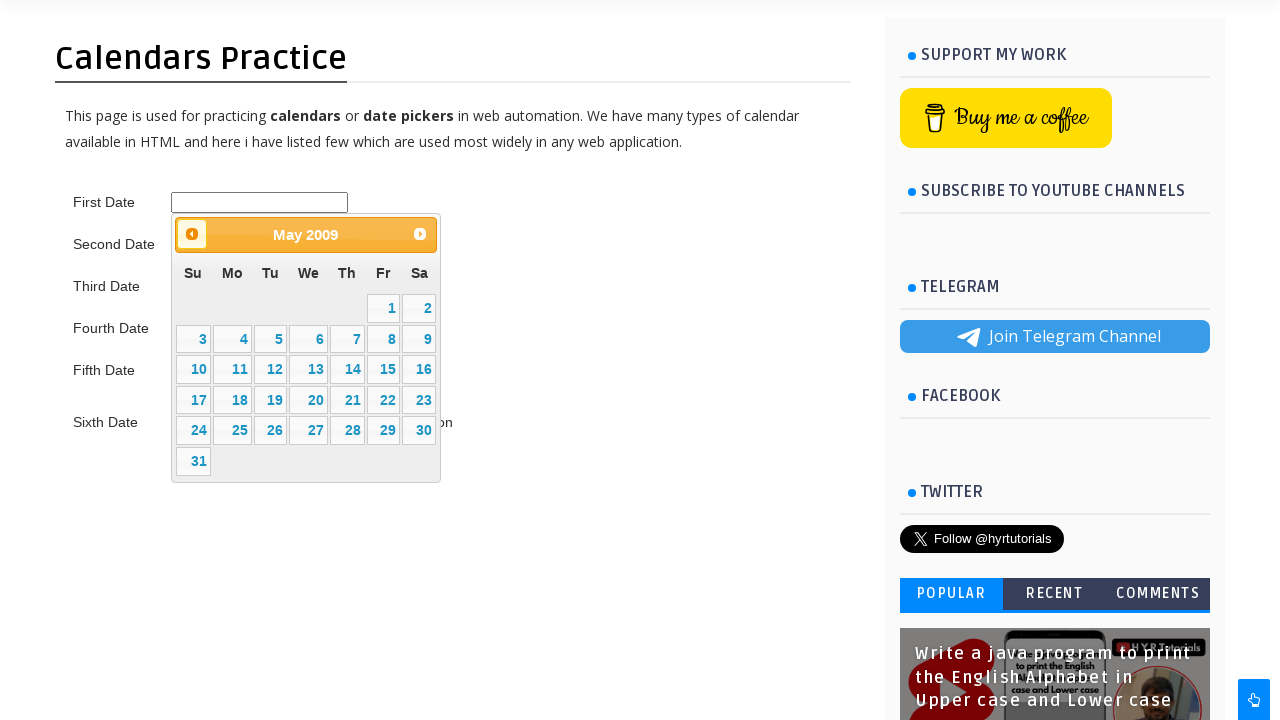

Waited for calendar to update after month navigation
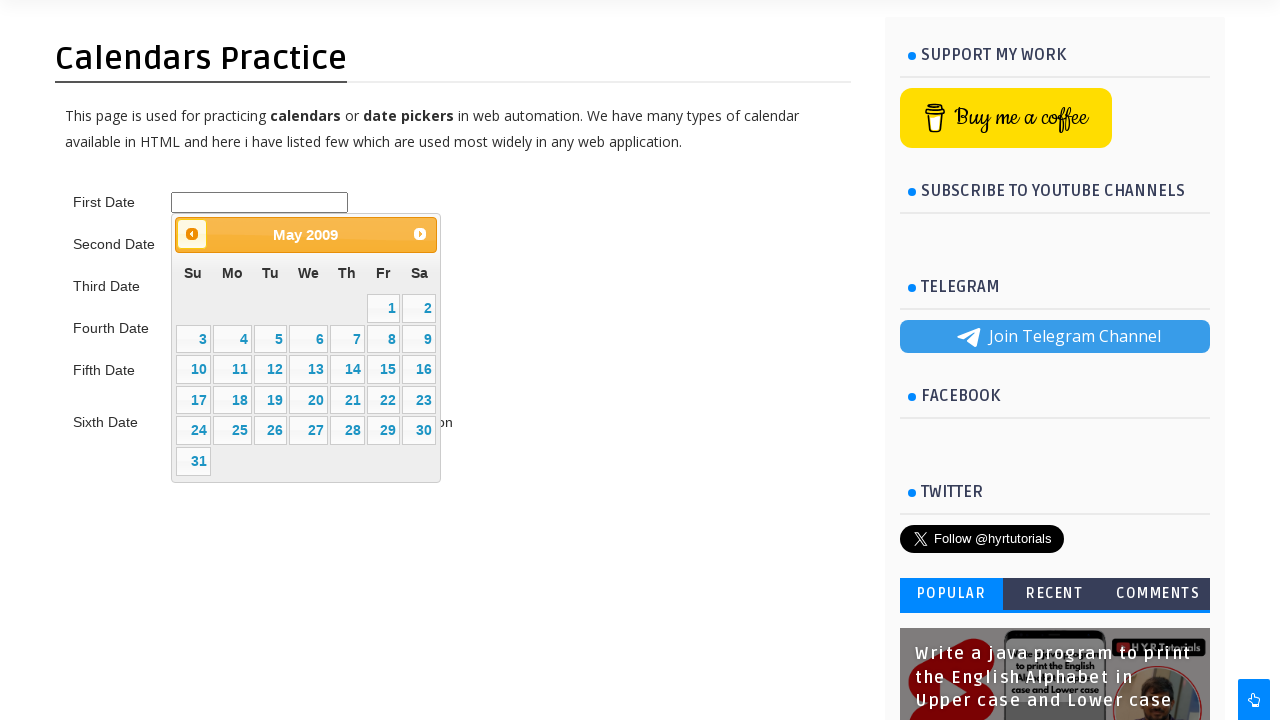

Clicked previous month button (currently viewing May 2009) at (192, 234) on #ui-datepicker-div > div > a.ui-datepicker-prev > span
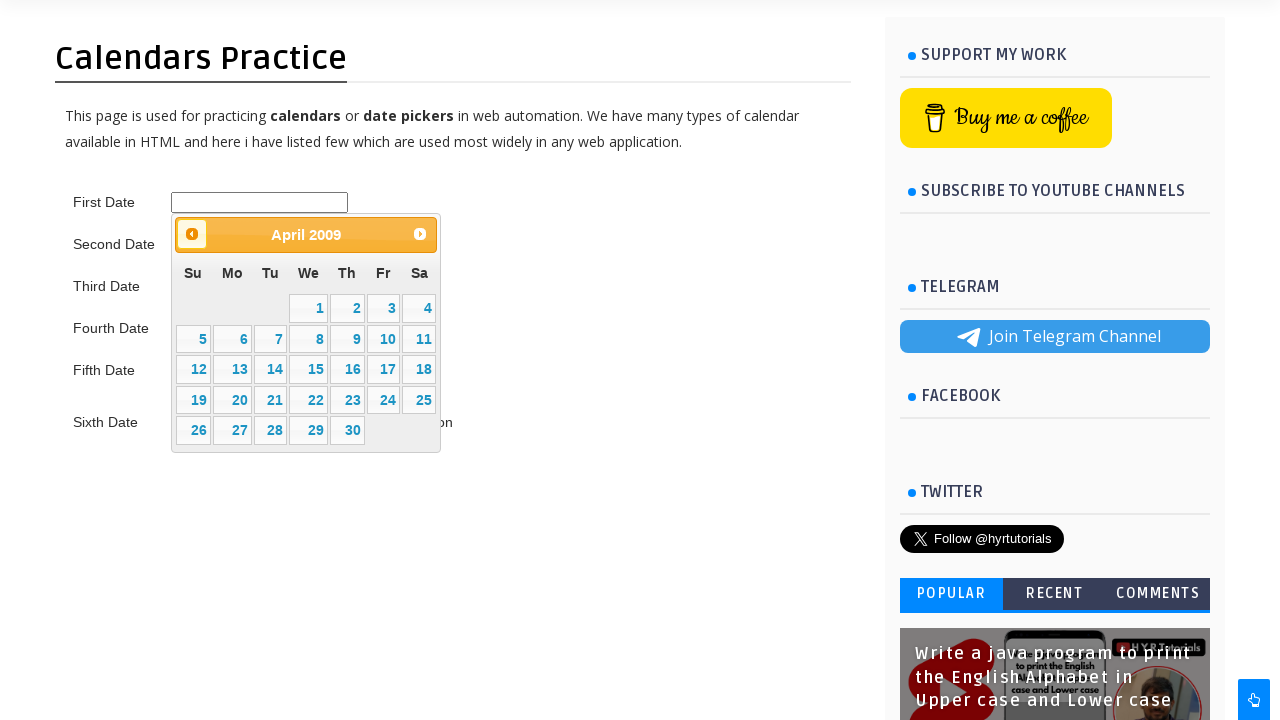

Waited for calendar to update after month navigation
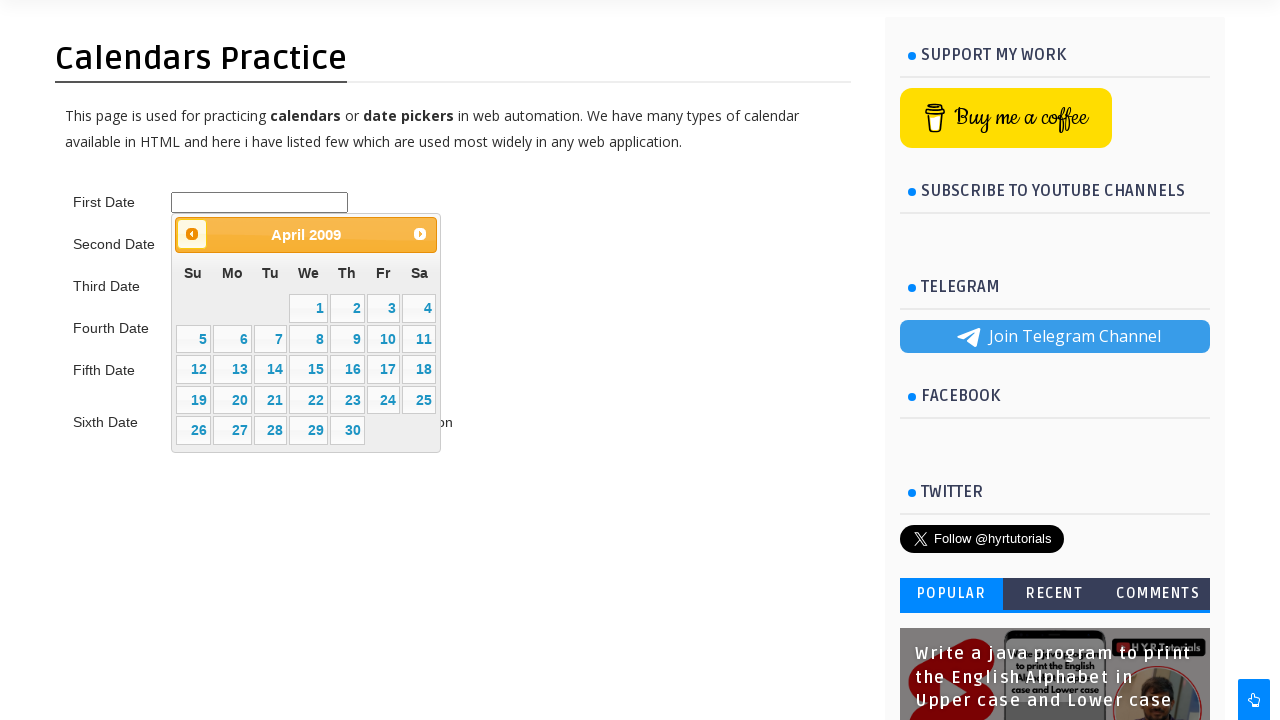

Clicked previous month button (currently viewing April 2009) at (192, 234) on #ui-datepicker-div > div > a.ui-datepicker-prev > span
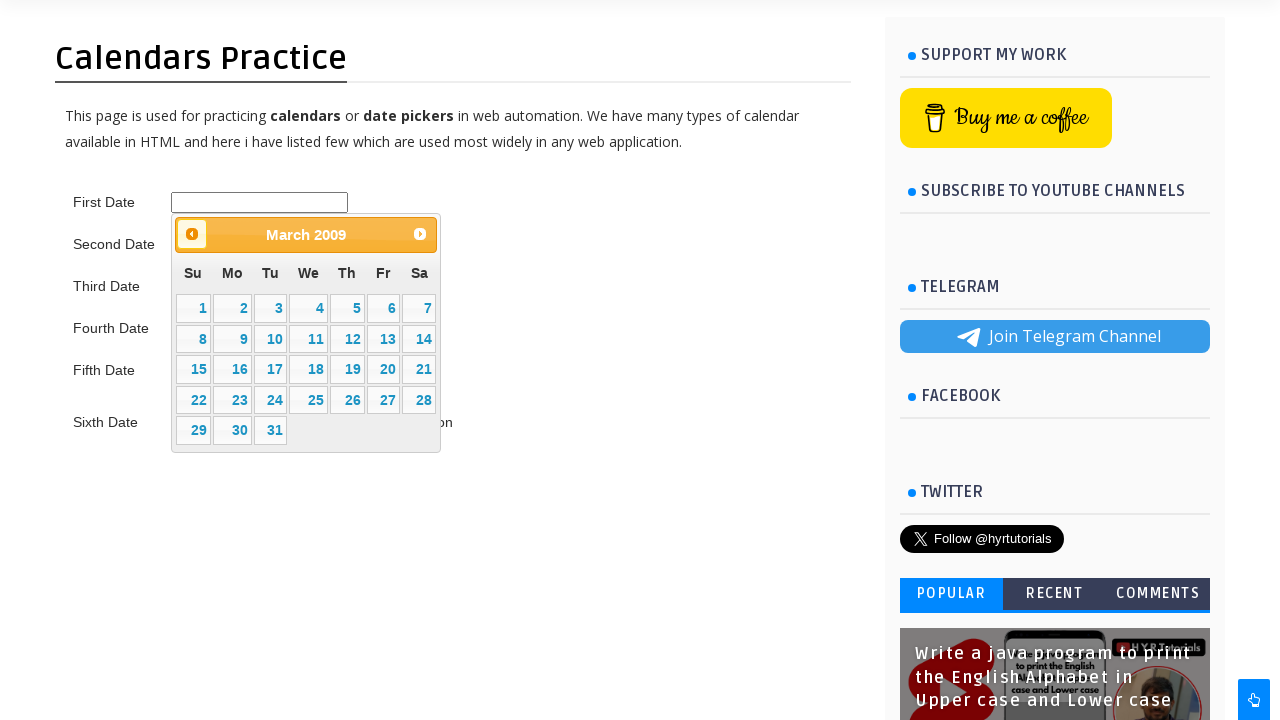

Waited for calendar to update after month navigation
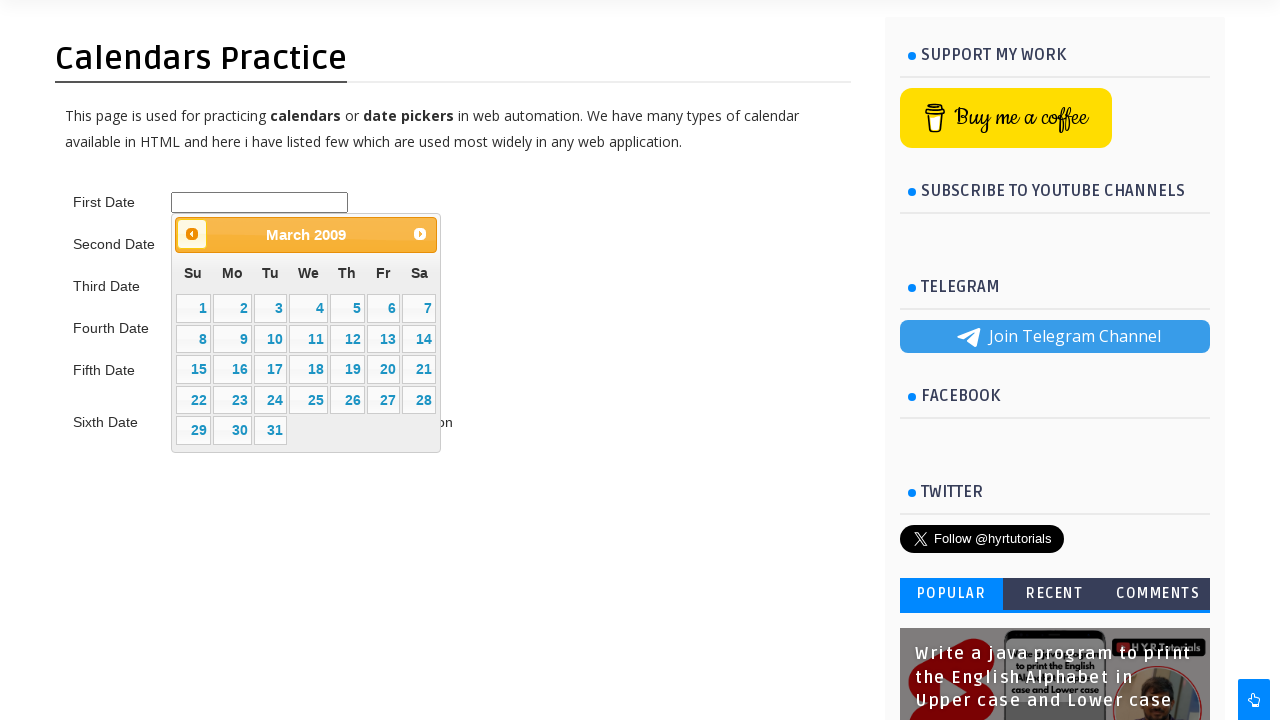

Clicked previous month button (currently viewing March 2009) at (192, 234) on #ui-datepicker-div > div > a.ui-datepicker-prev > span
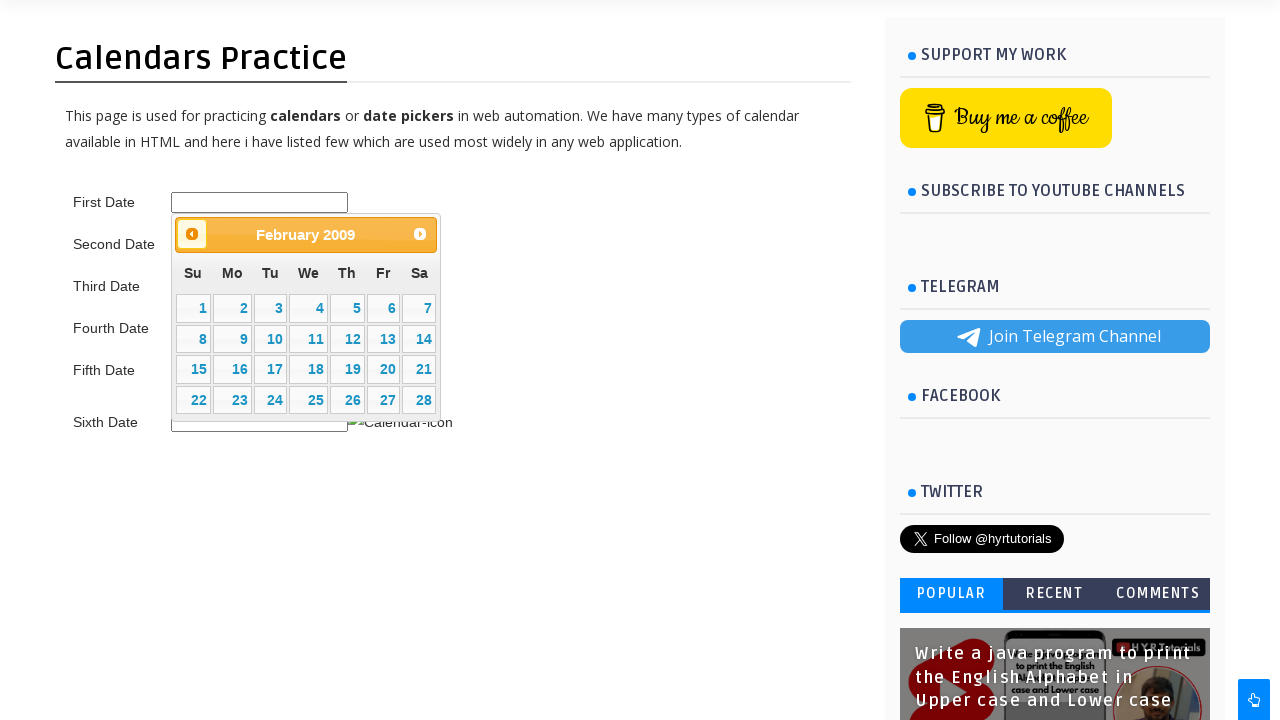

Waited for calendar to update after month navigation
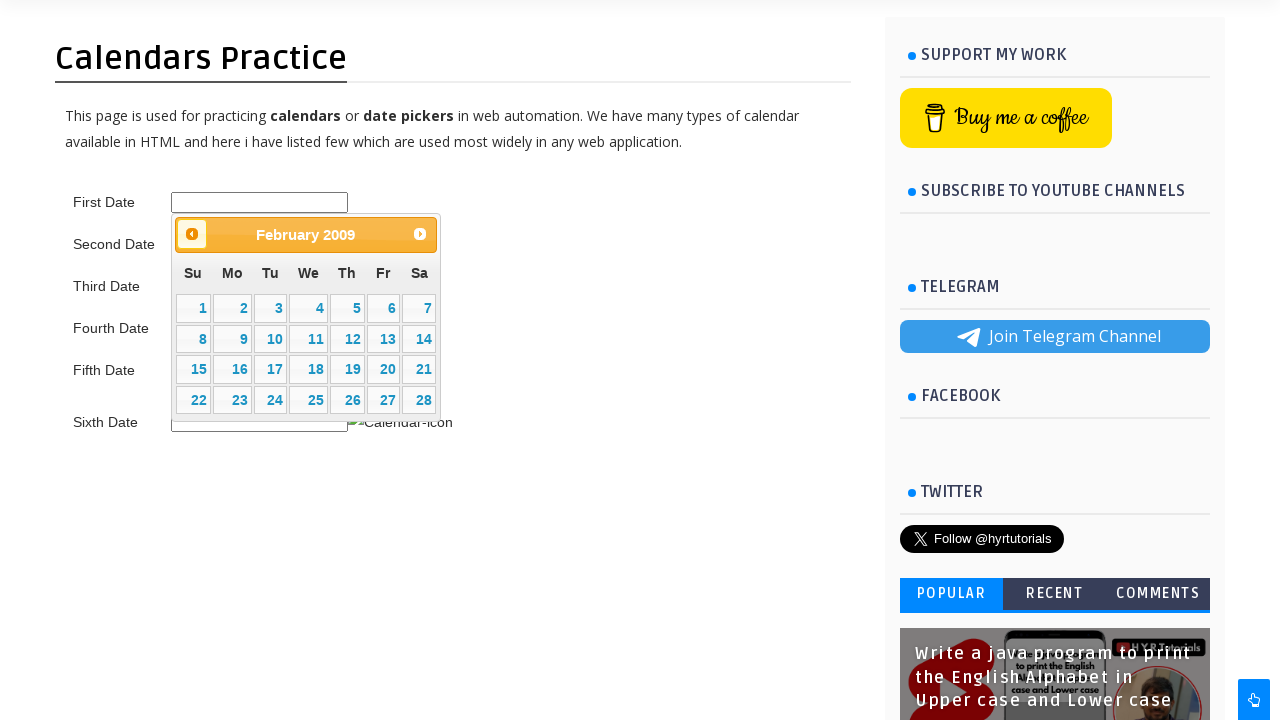

Clicked previous month button (currently viewing February 2009) at (192, 234) on #ui-datepicker-div > div > a.ui-datepicker-prev > span
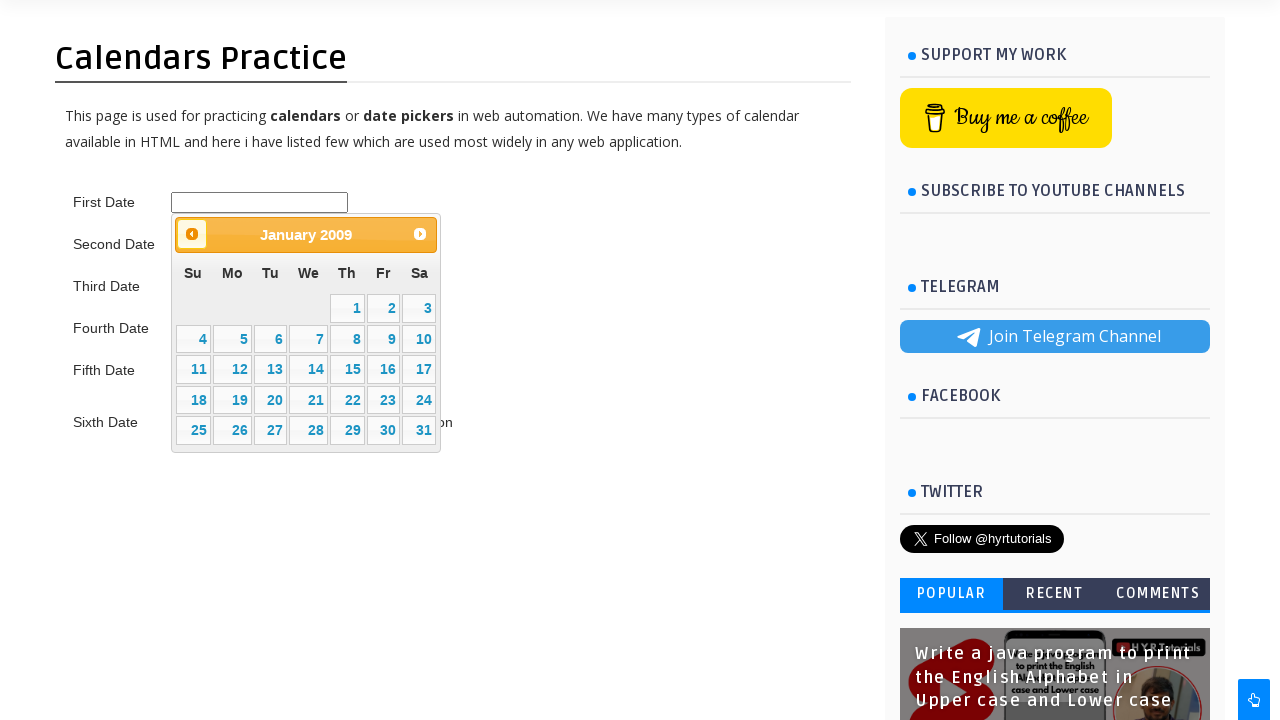

Waited for calendar to update after month navigation
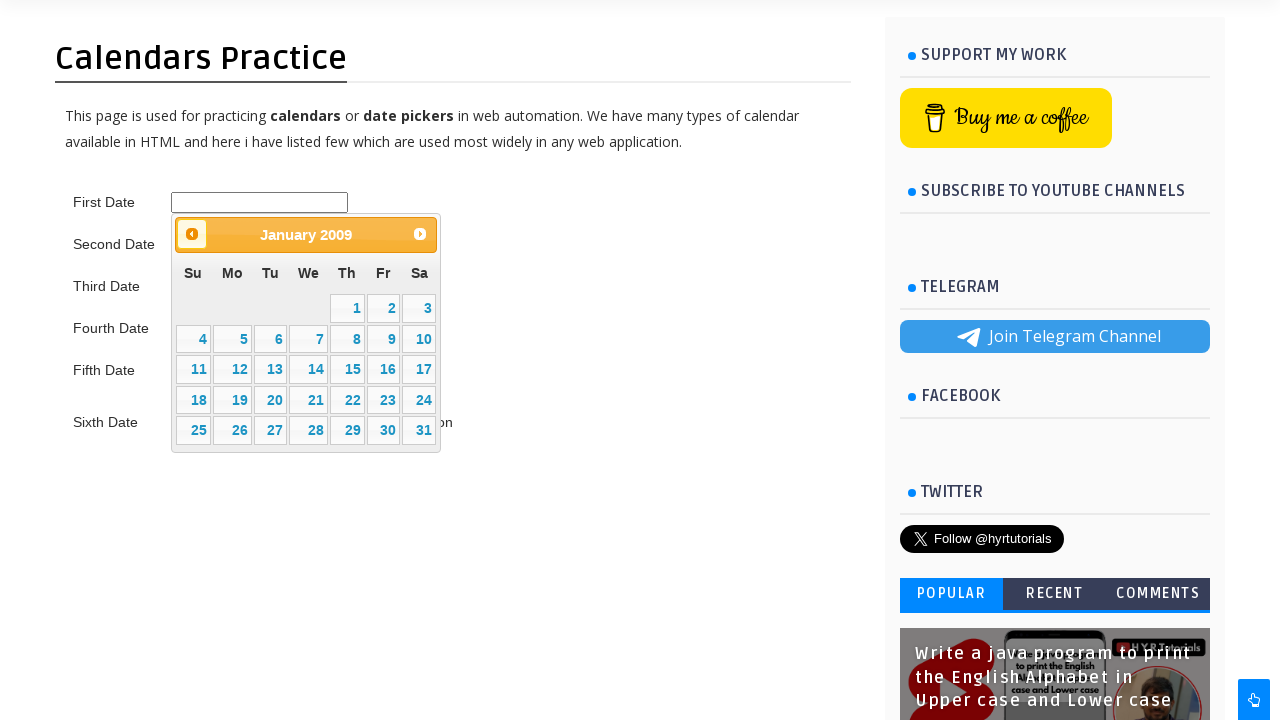

Clicked previous month button (currently viewing January 2009) at (192, 234) on #ui-datepicker-div > div > a.ui-datepicker-prev > span
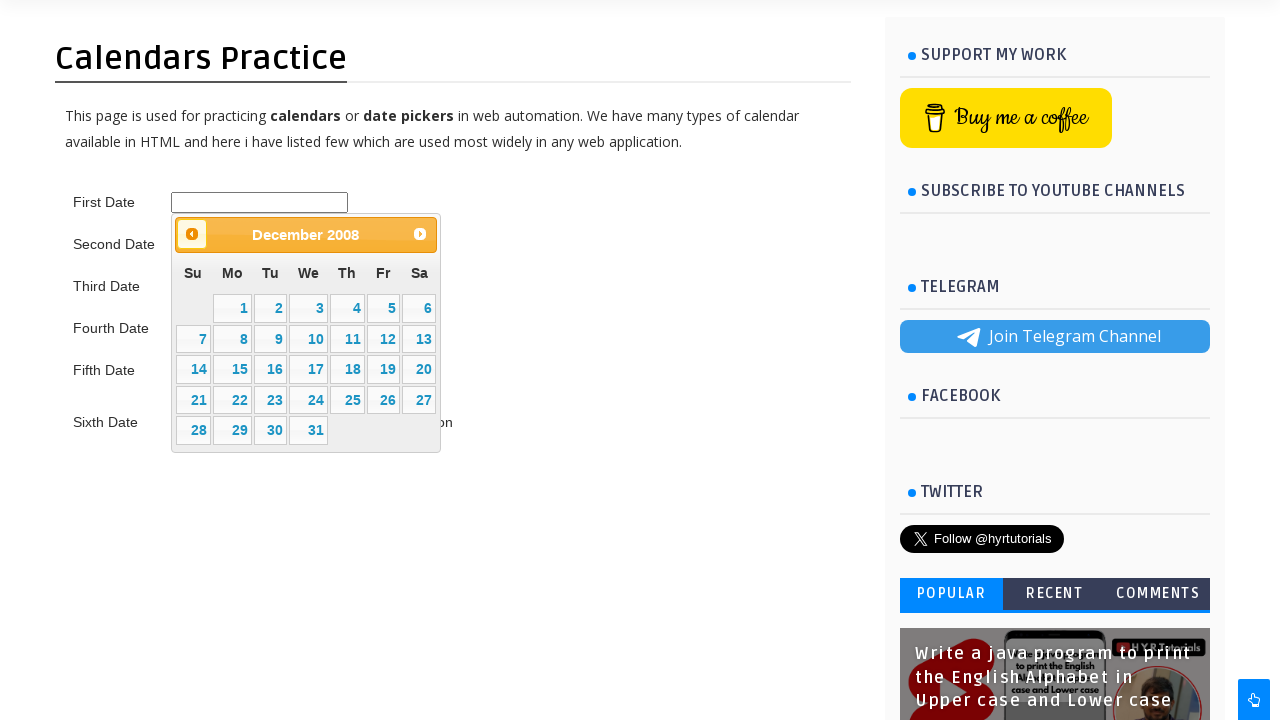

Waited for calendar to update after month navigation
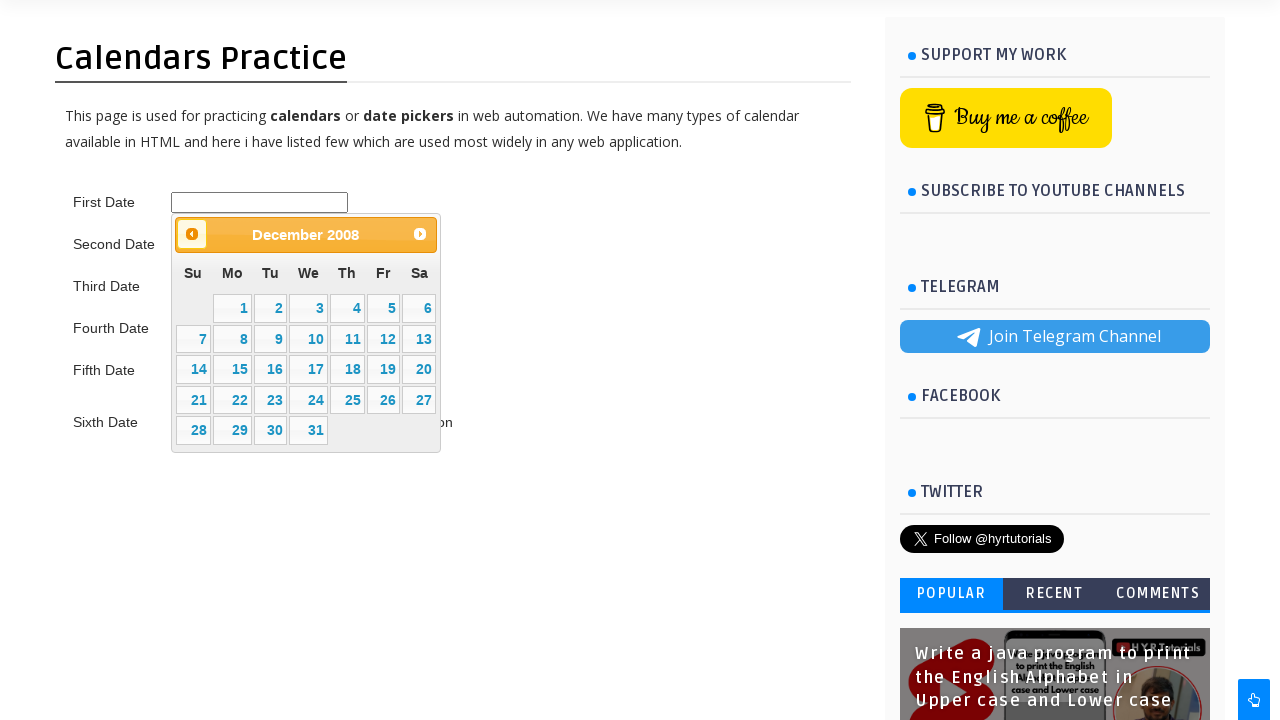

Clicked previous month button (currently viewing December 2008) at (192, 234) on #ui-datepicker-div > div > a.ui-datepicker-prev > span
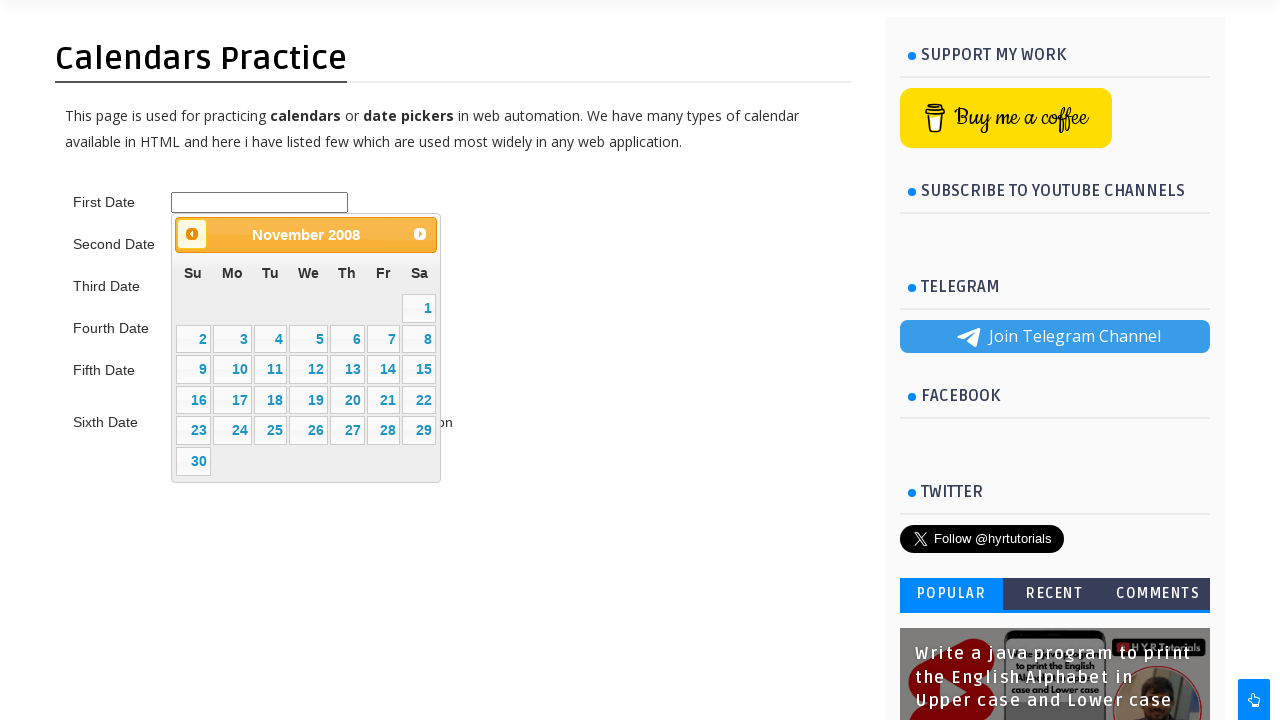

Waited for calendar to update after month navigation
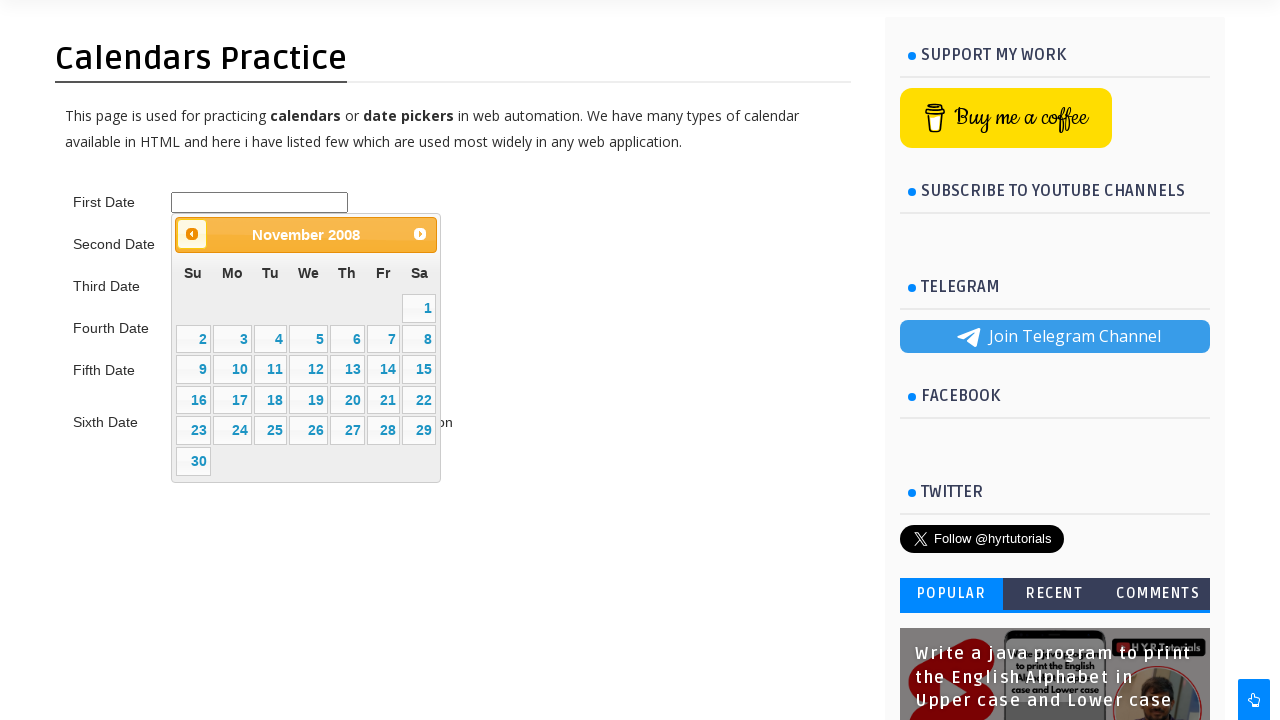

Clicked previous month button (currently viewing November 2008) at (192, 234) on #ui-datepicker-div > div > a.ui-datepicker-prev > span
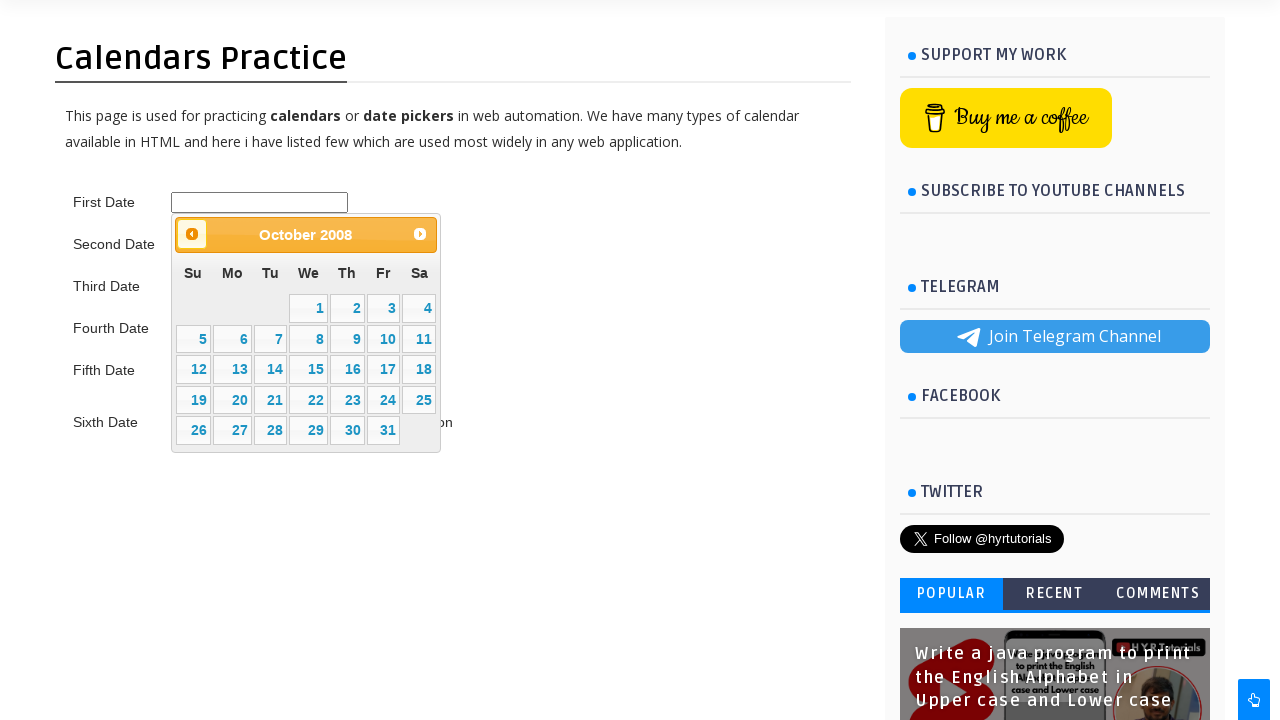

Waited for calendar to update after month navigation
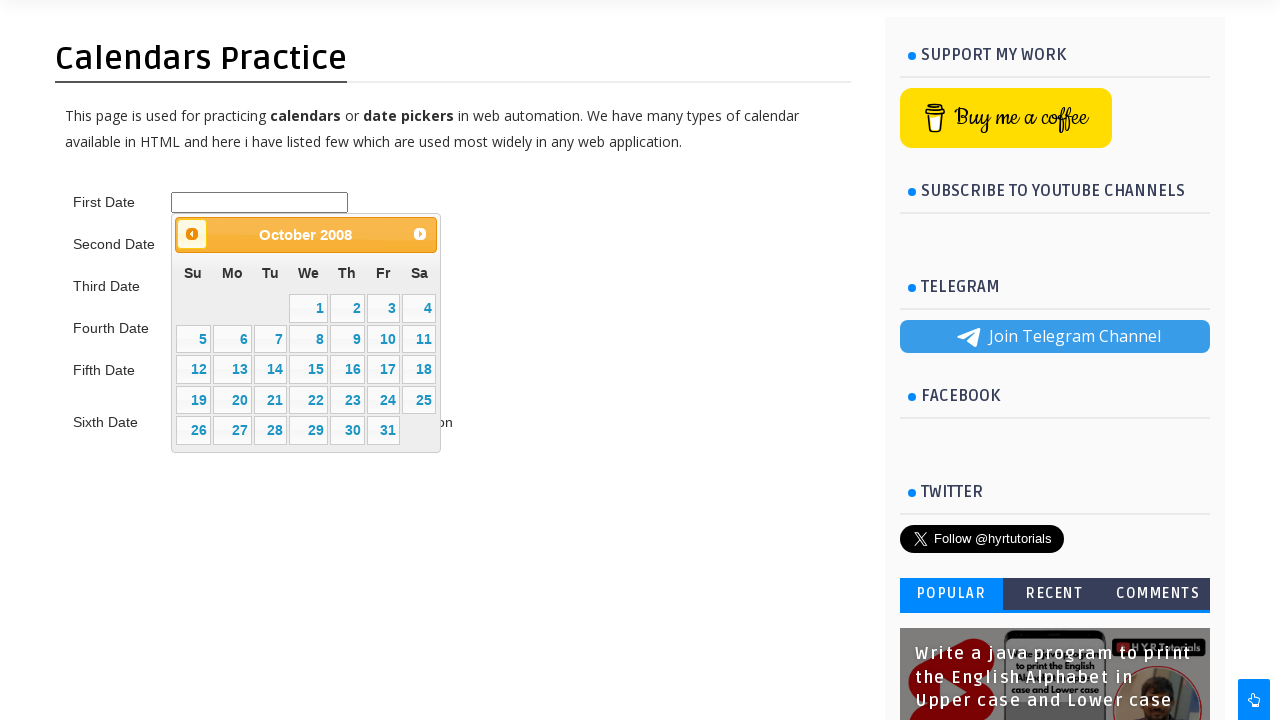

Clicked previous month button (currently viewing October 2008) at (192, 234) on #ui-datepicker-div > div > a.ui-datepicker-prev > span
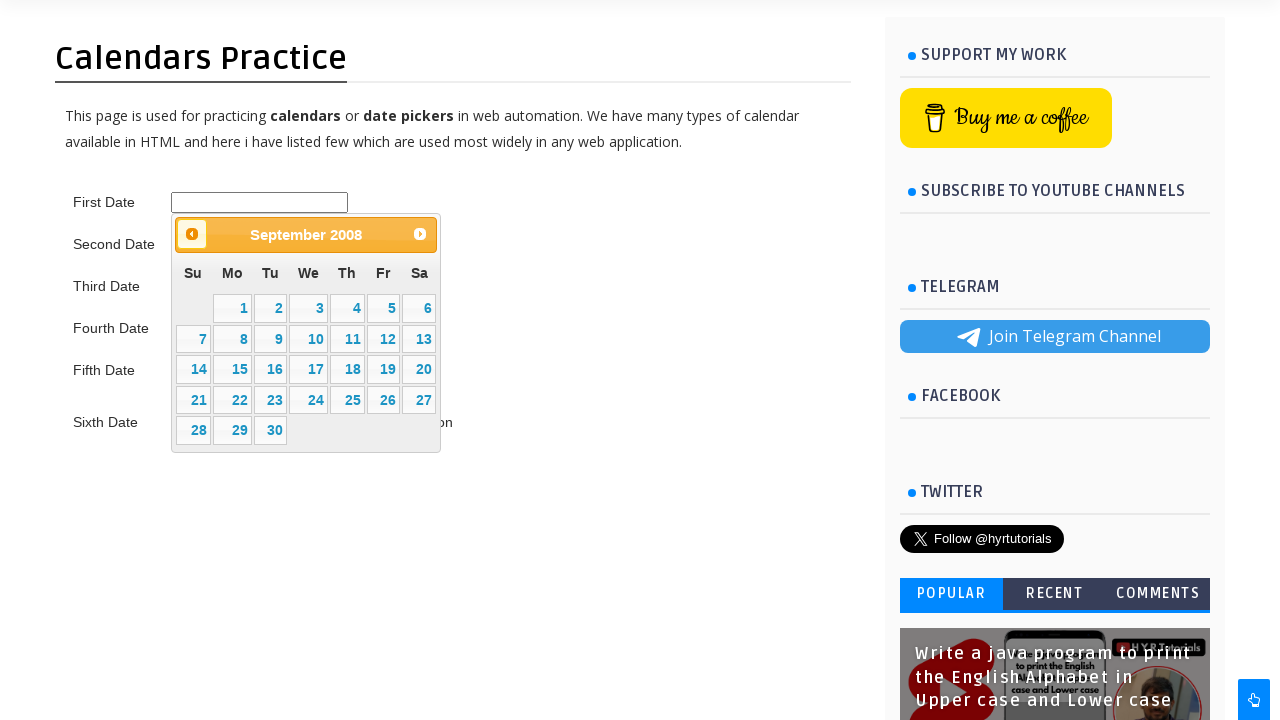

Waited for calendar to update after month navigation
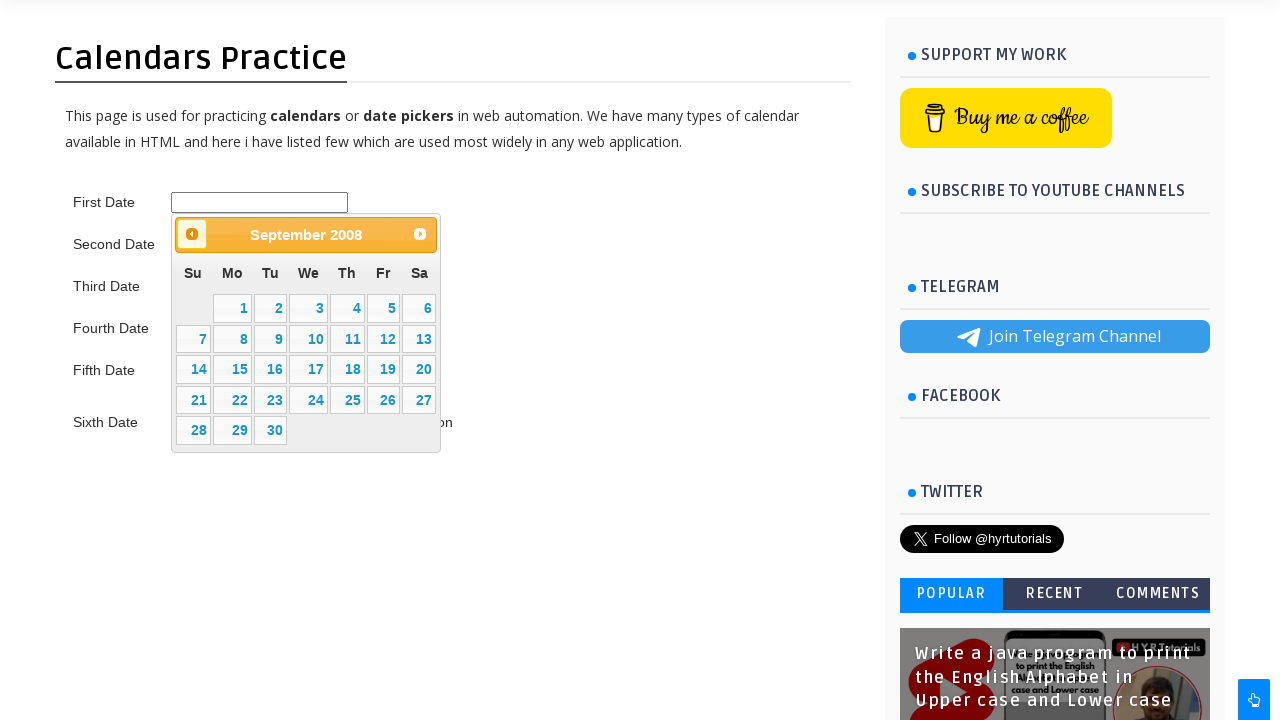

Clicked previous month button (currently viewing September 2008) at (192, 234) on #ui-datepicker-div > div > a.ui-datepicker-prev > span
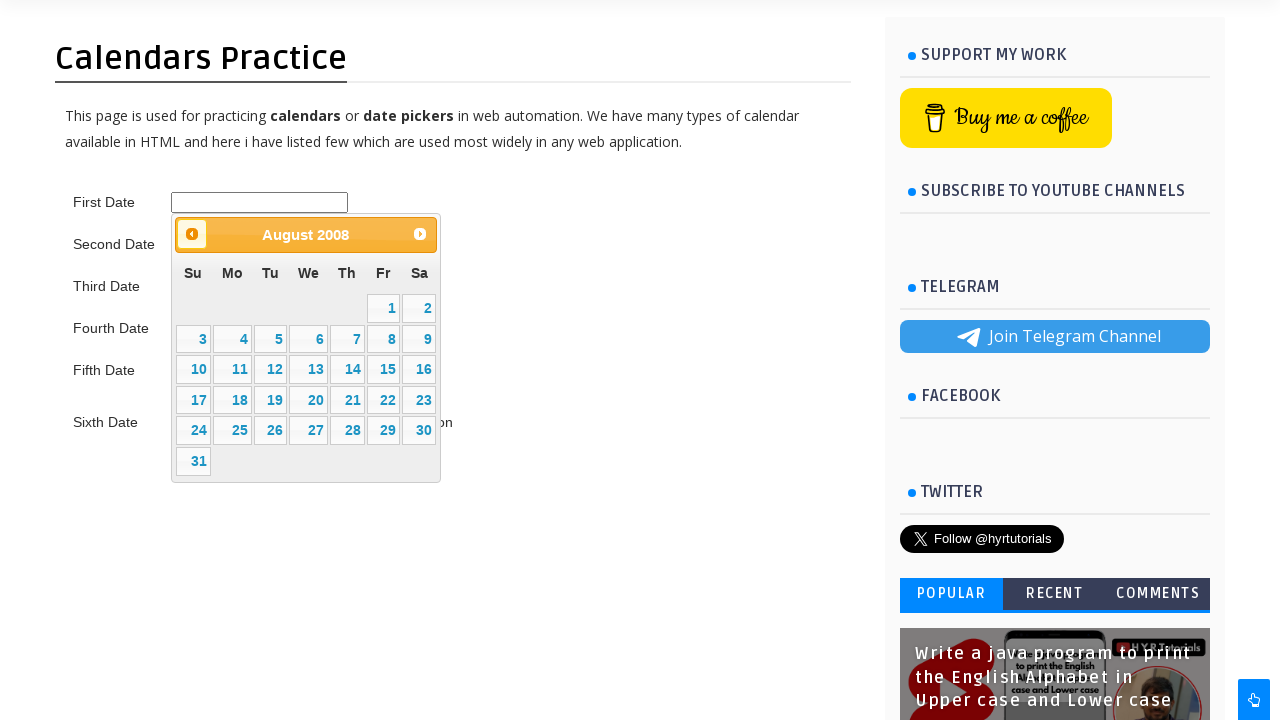

Waited for calendar to update after month navigation
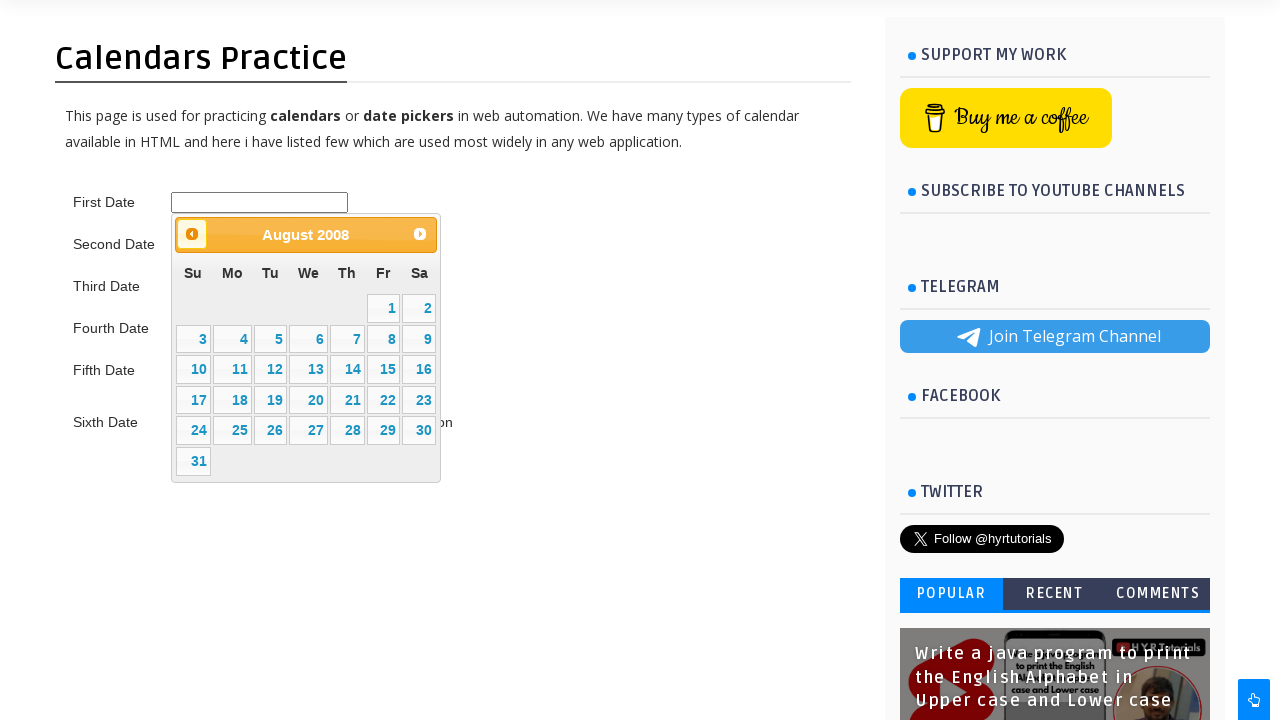

Clicked previous month button (currently viewing August 2008) at (192, 234) on #ui-datepicker-div > div > a.ui-datepicker-prev > span
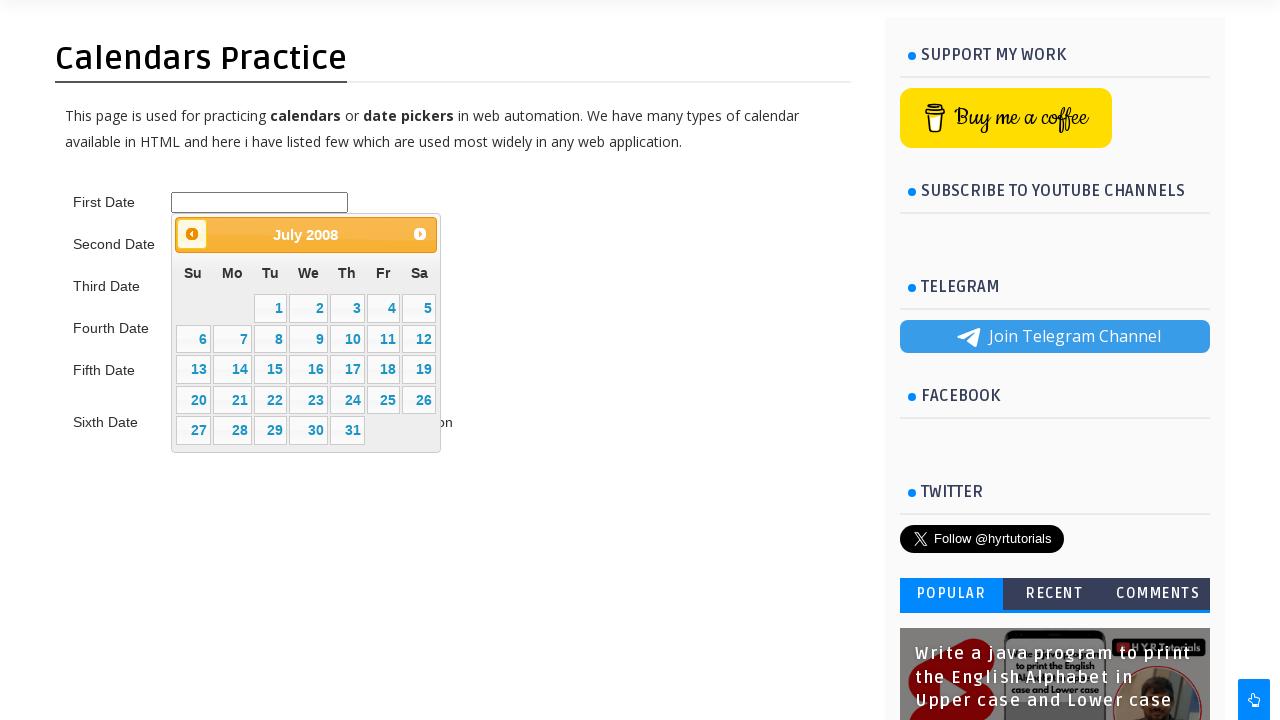

Waited for calendar to update after month navigation
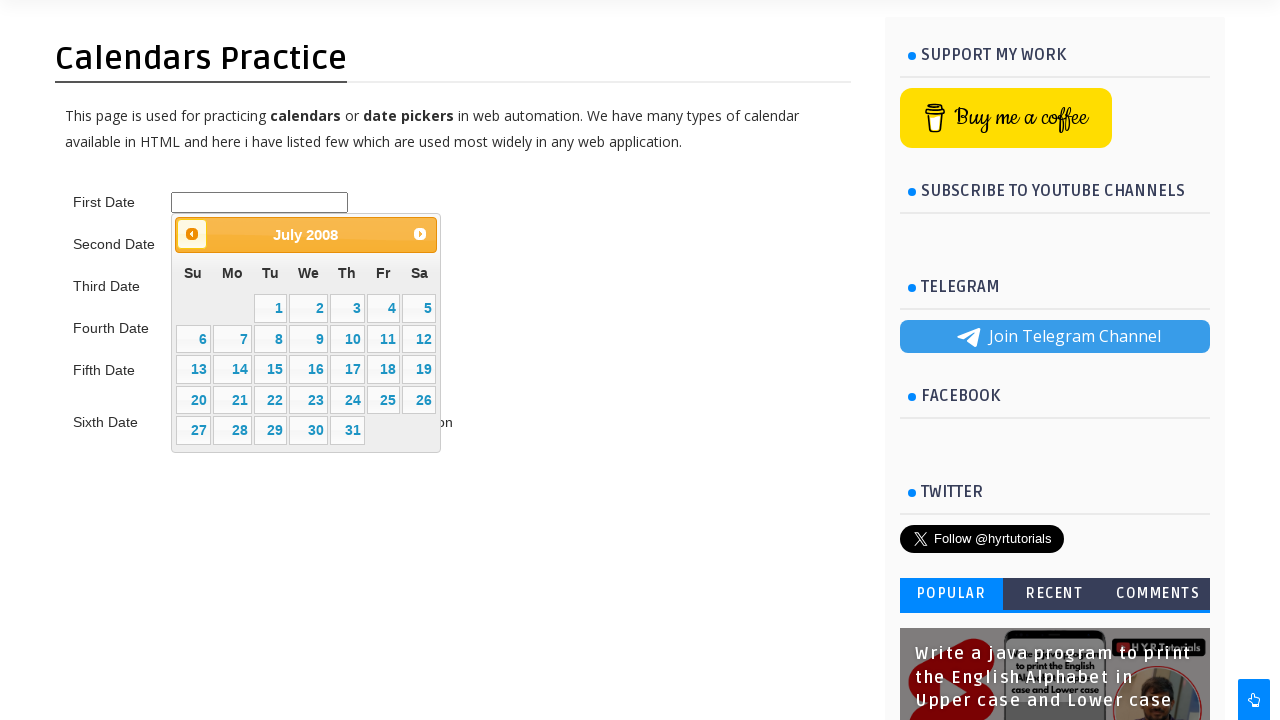

Clicked previous month button (currently viewing July 2008) at (192, 234) on #ui-datepicker-div > div > a.ui-datepicker-prev > span
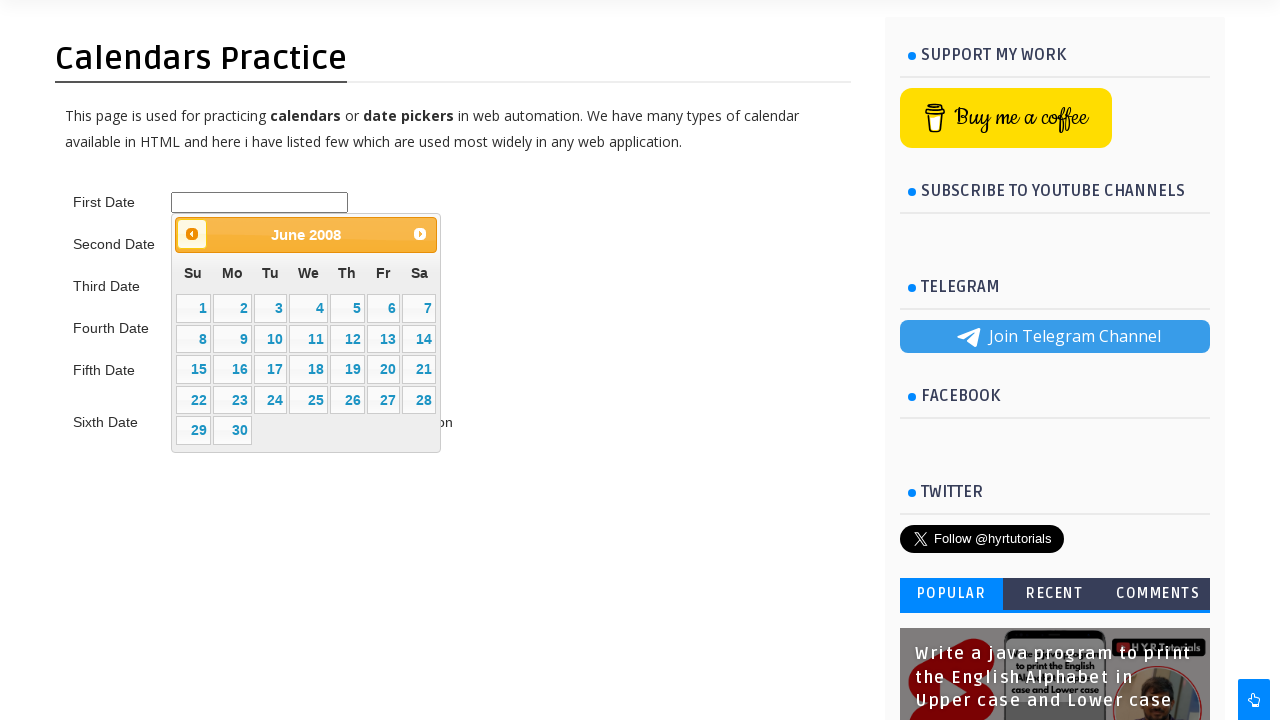

Waited for calendar to update after month navigation
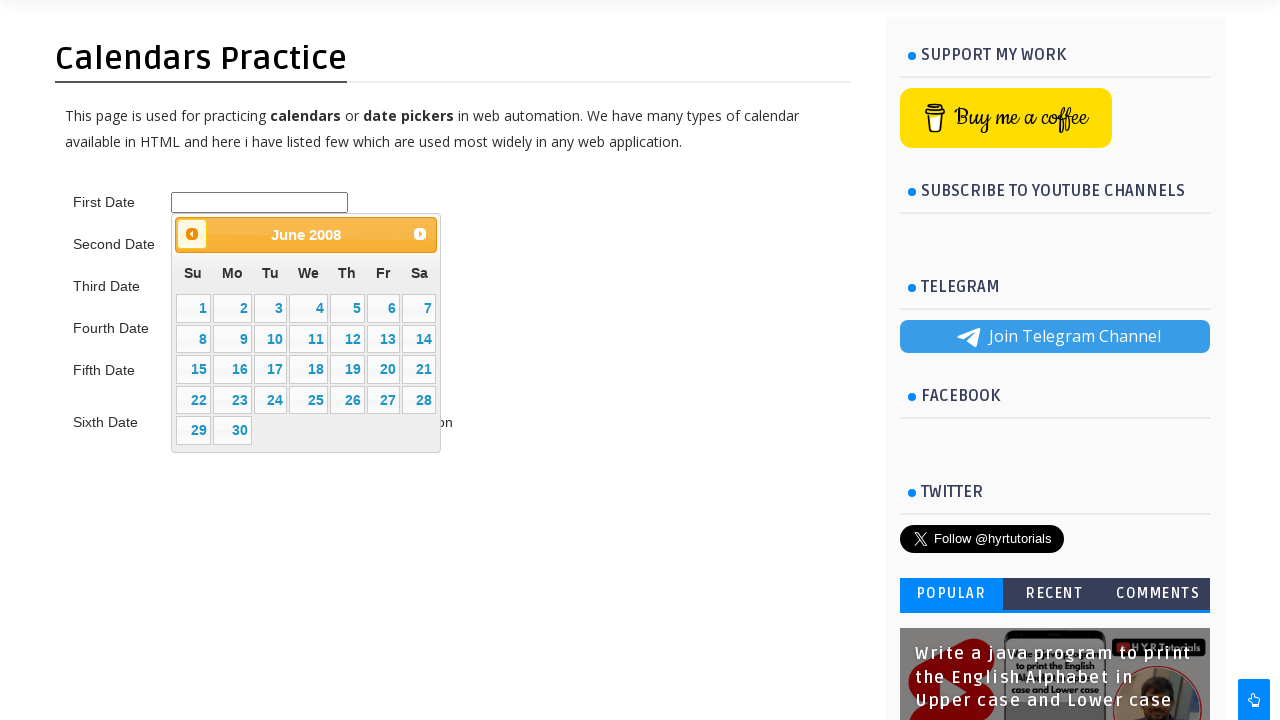

Clicked previous month button (currently viewing June 2008) at (192, 234) on #ui-datepicker-div > div > a.ui-datepicker-prev > span
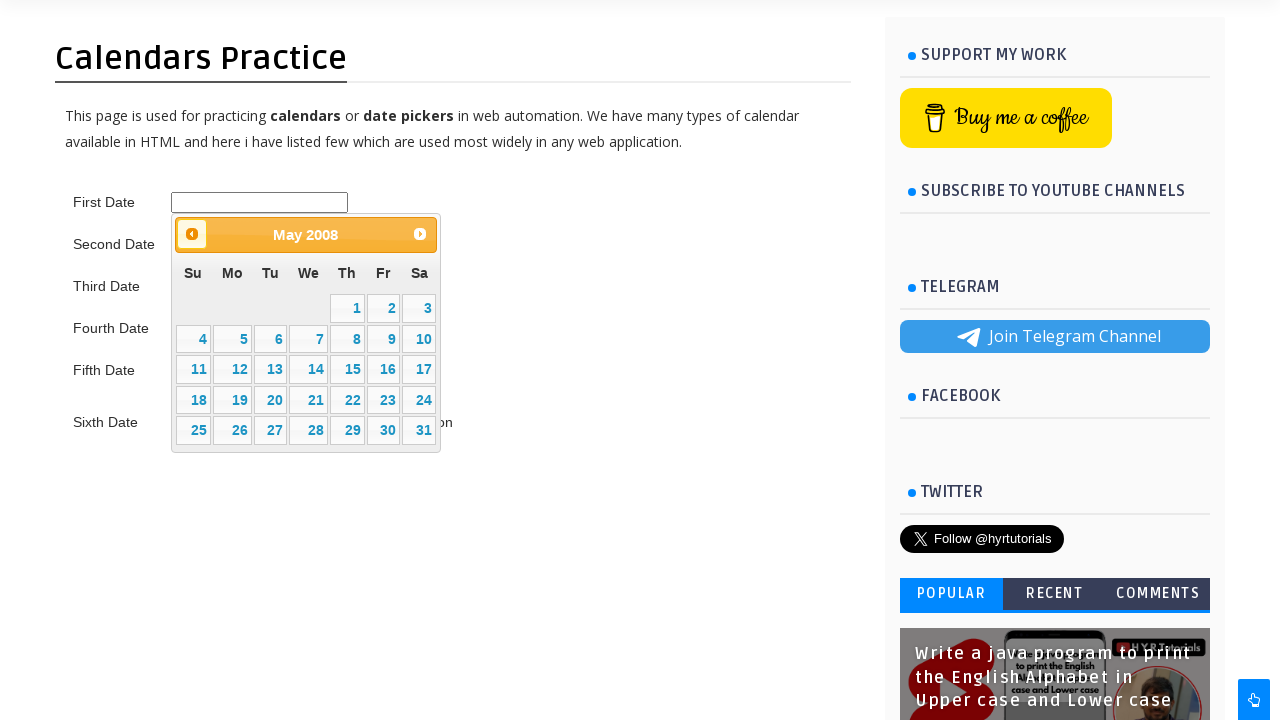

Waited for calendar to update after month navigation
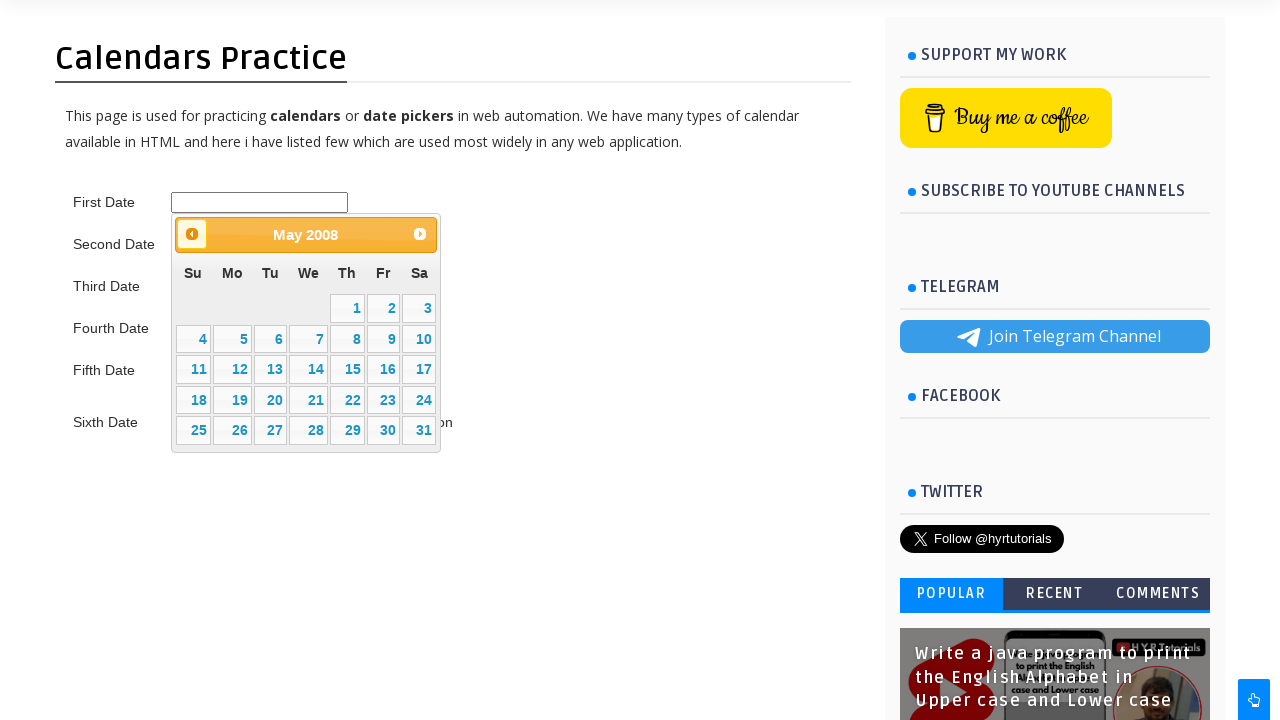

Clicked previous month button (currently viewing May 2008) at (192, 234) on #ui-datepicker-div > div > a.ui-datepicker-prev > span
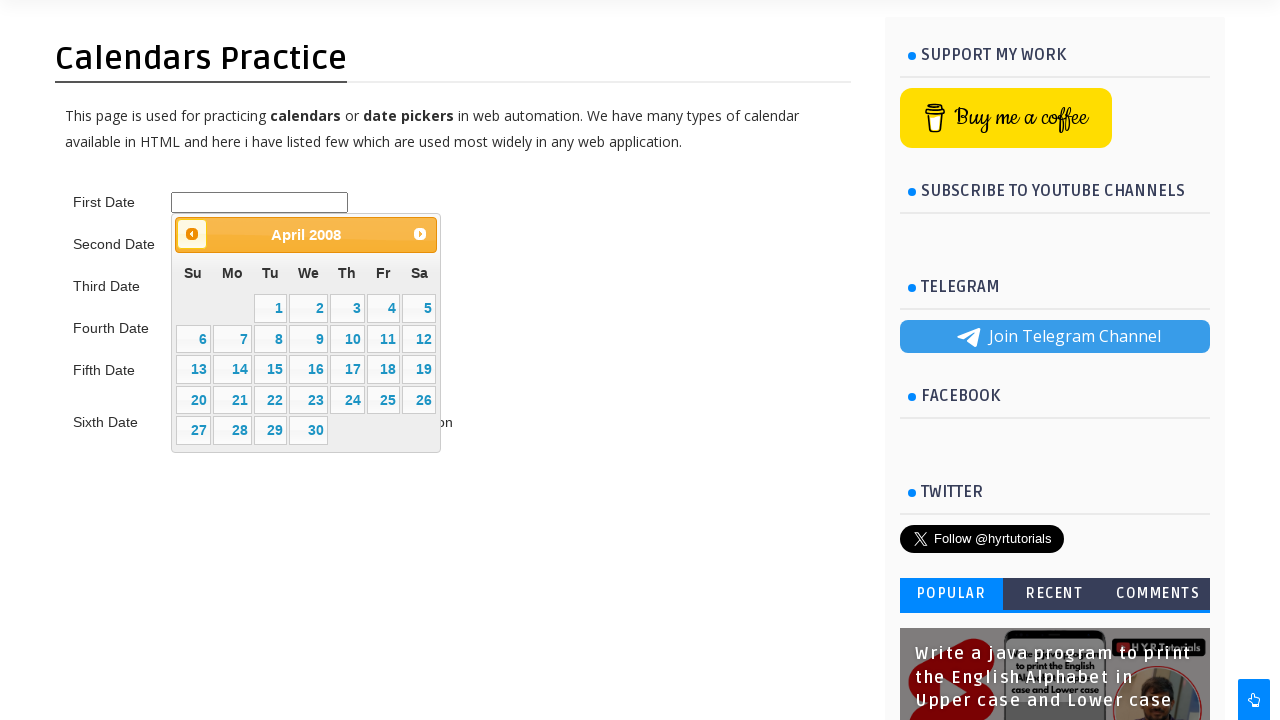

Waited for calendar to update after month navigation
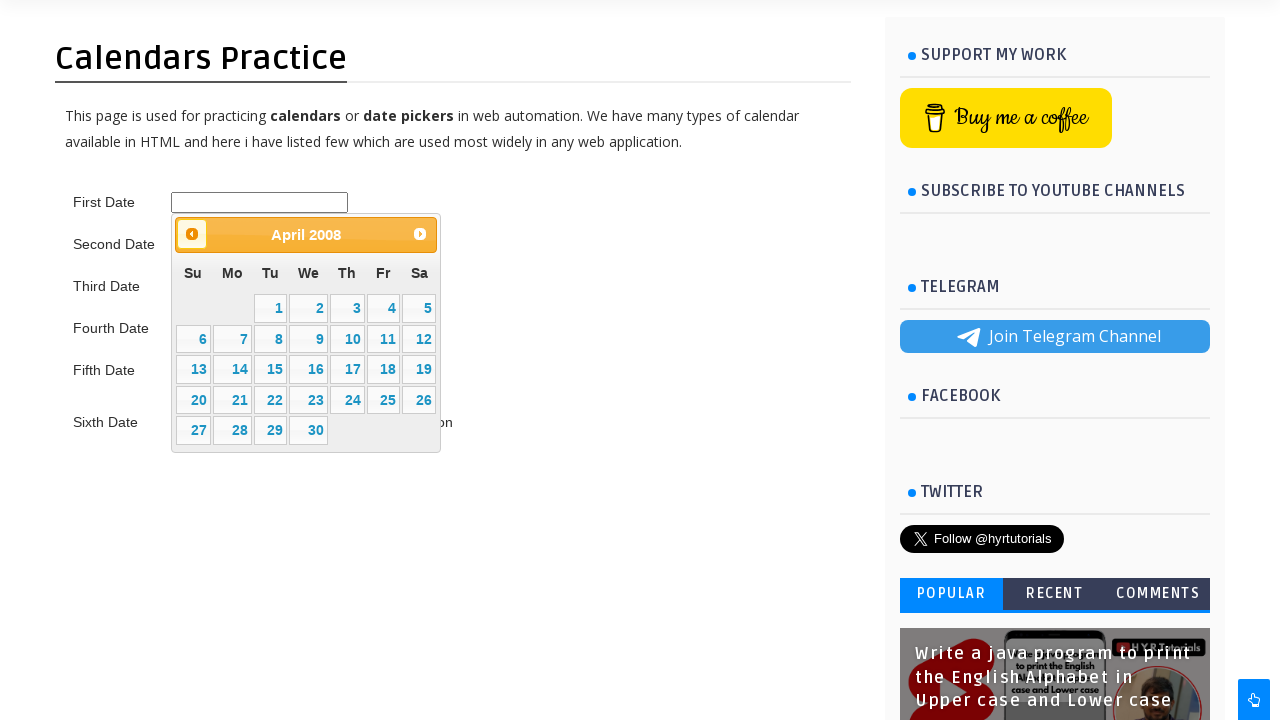

Clicked previous month button (currently viewing April 2008) at (192, 234) on #ui-datepicker-div > div > a.ui-datepicker-prev > span
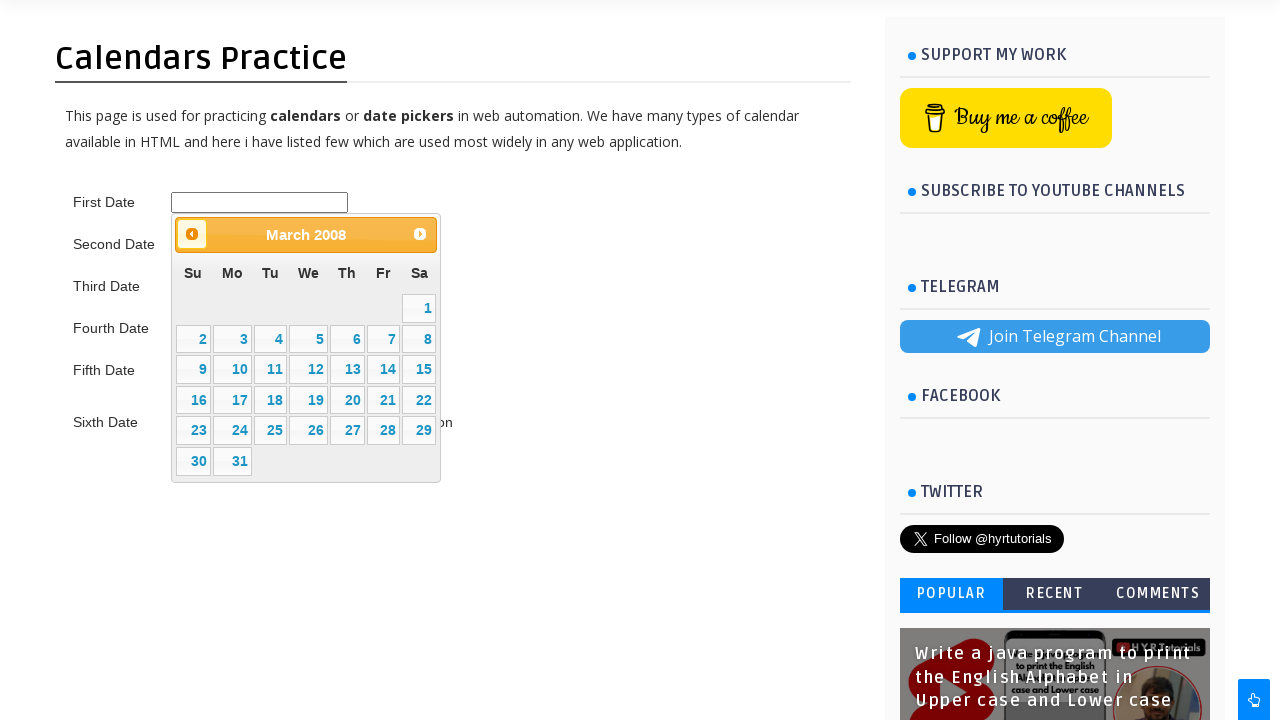

Waited for calendar to update after month navigation
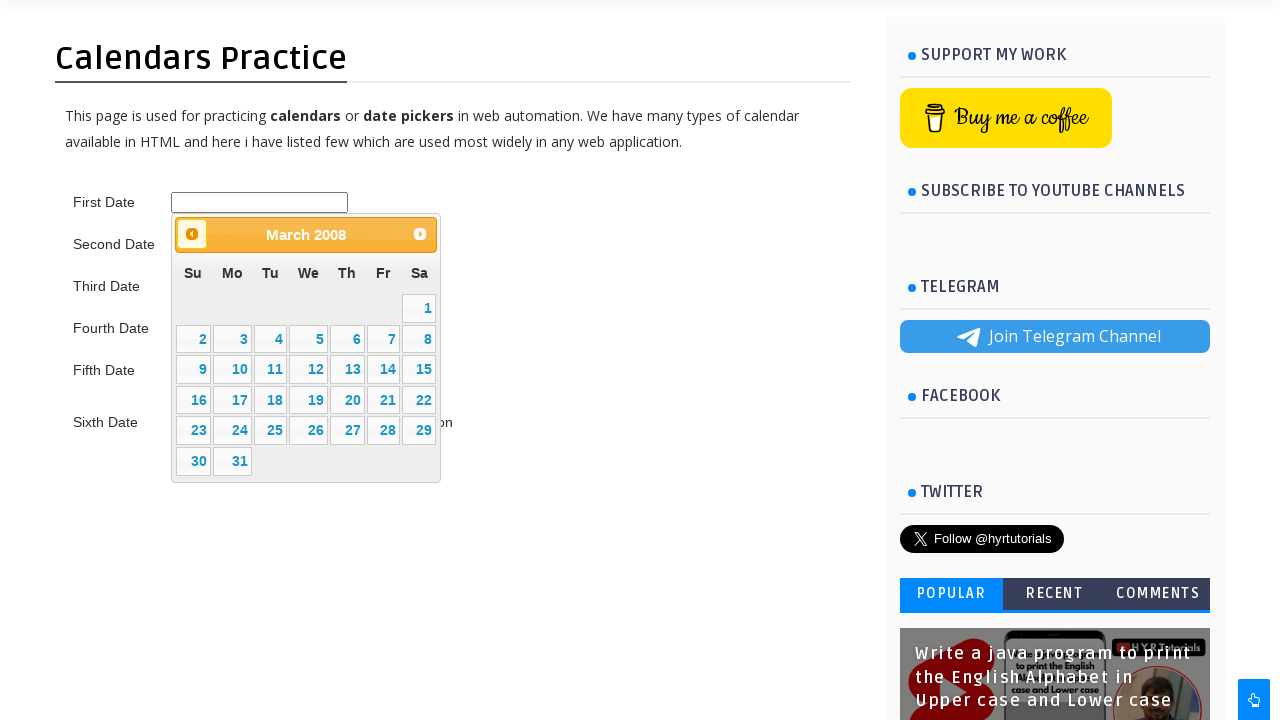

Clicked previous month button (currently viewing March 2008) at (192, 234) on #ui-datepicker-div > div > a.ui-datepicker-prev > span
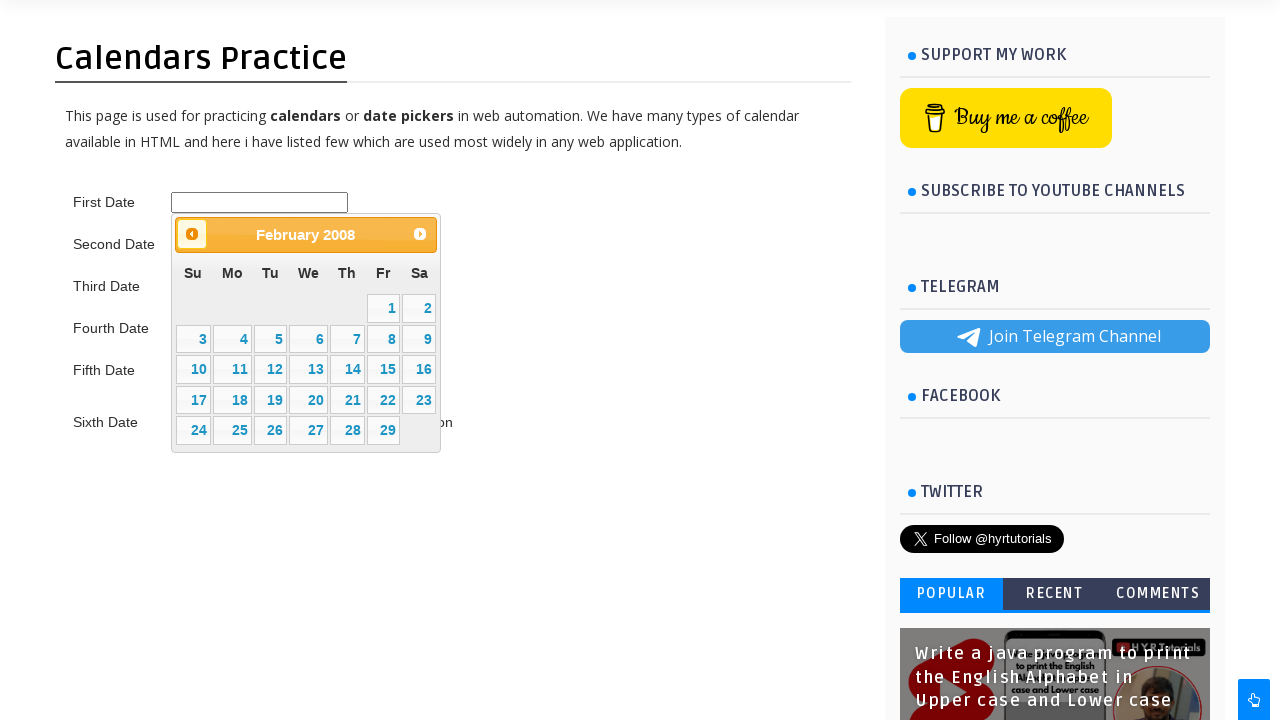

Waited for calendar to update after month navigation
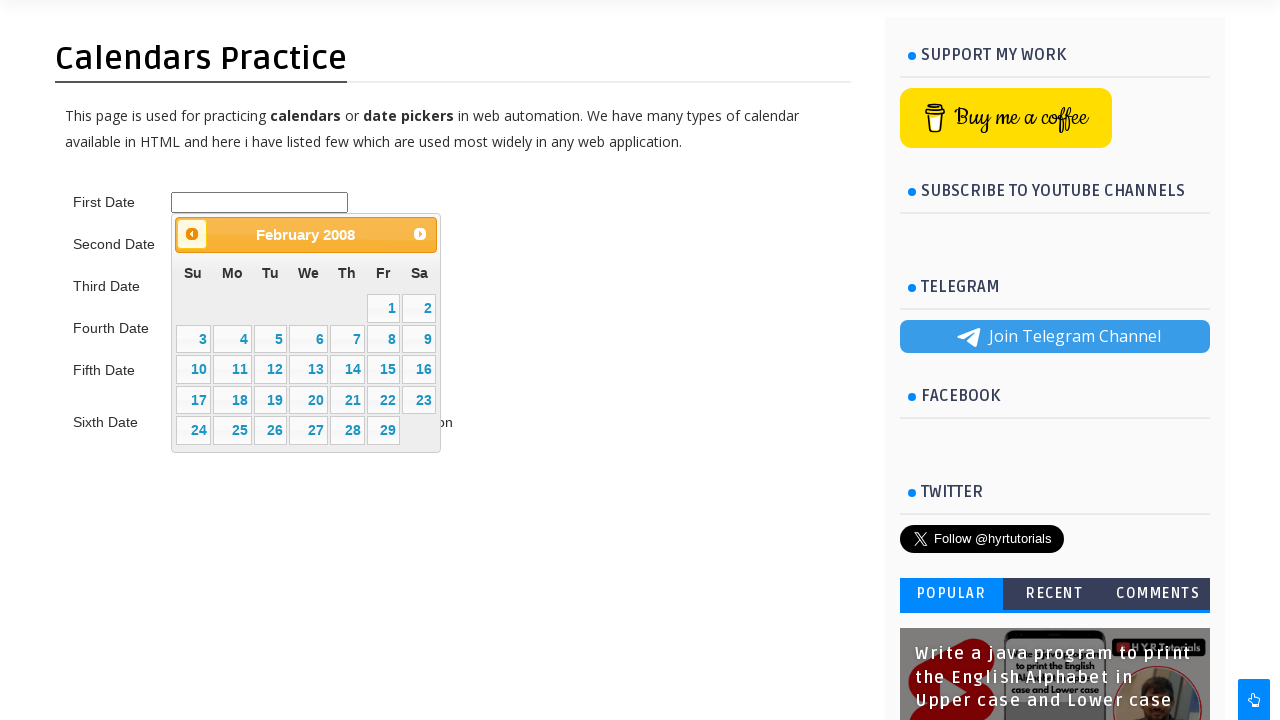

Clicked previous month button (currently viewing February 2008) at (192, 234) on #ui-datepicker-div > div > a.ui-datepicker-prev > span
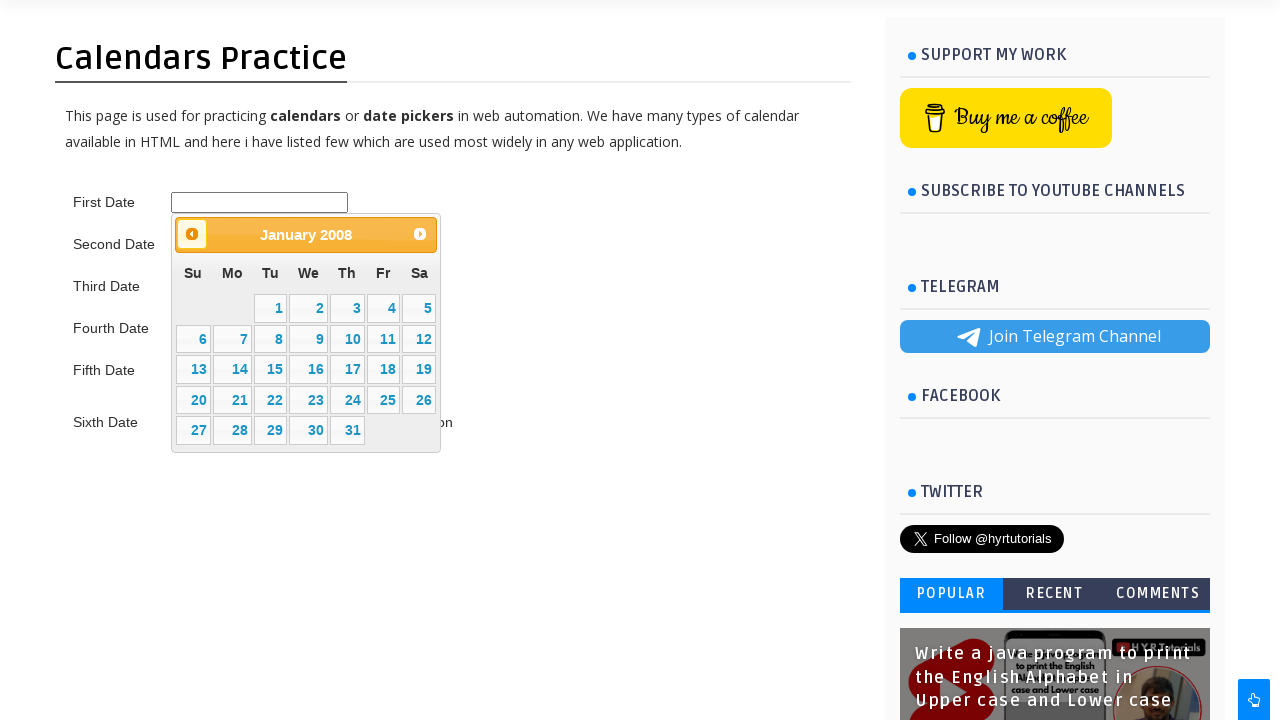

Waited for calendar to update after month navigation
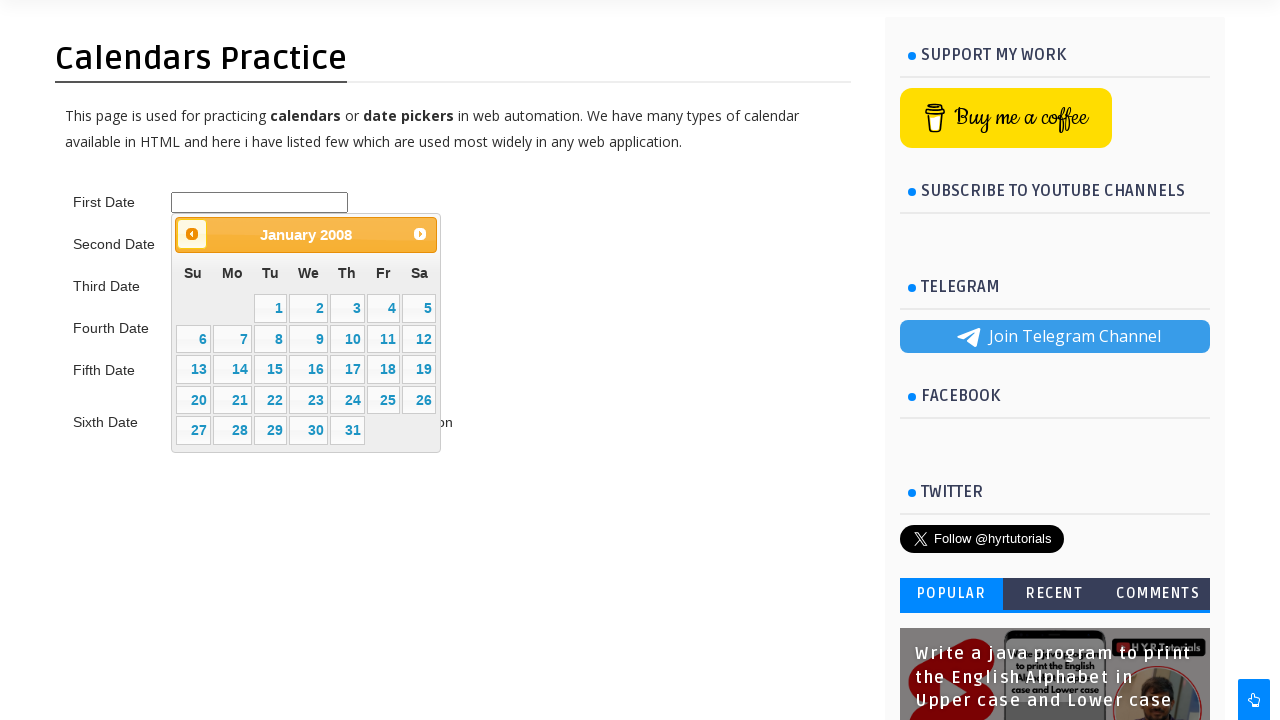

Clicked previous month button (currently viewing January 2008) at (192, 234) on #ui-datepicker-div > div > a.ui-datepicker-prev > span
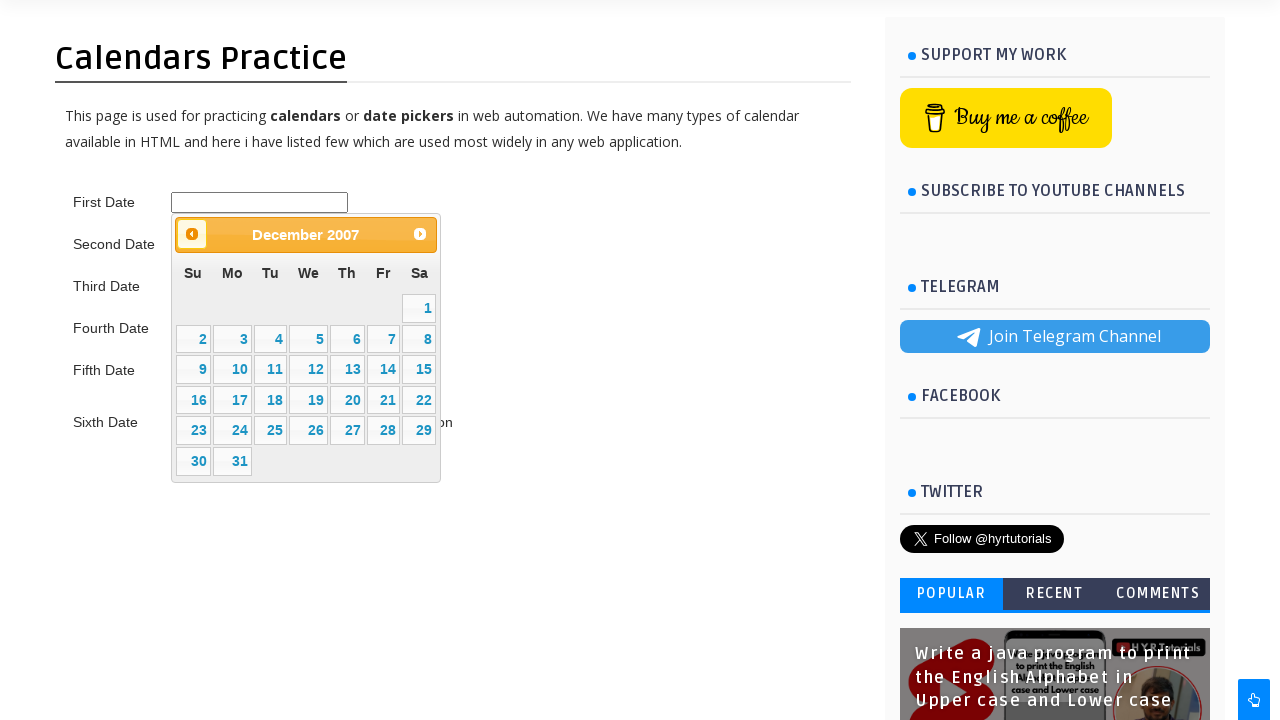

Waited for calendar to update after month navigation
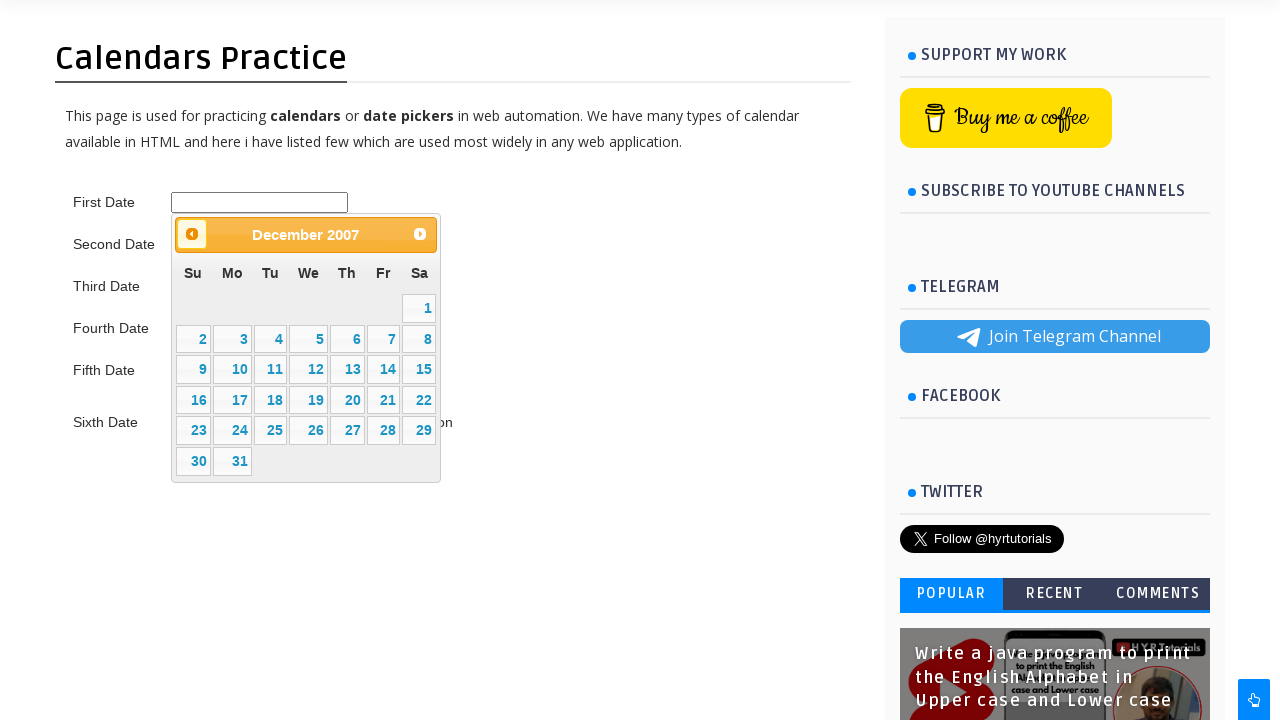

Clicked previous month button (currently viewing December 2007) at (192, 234) on #ui-datepicker-div > div > a.ui-datepicker-prev > span
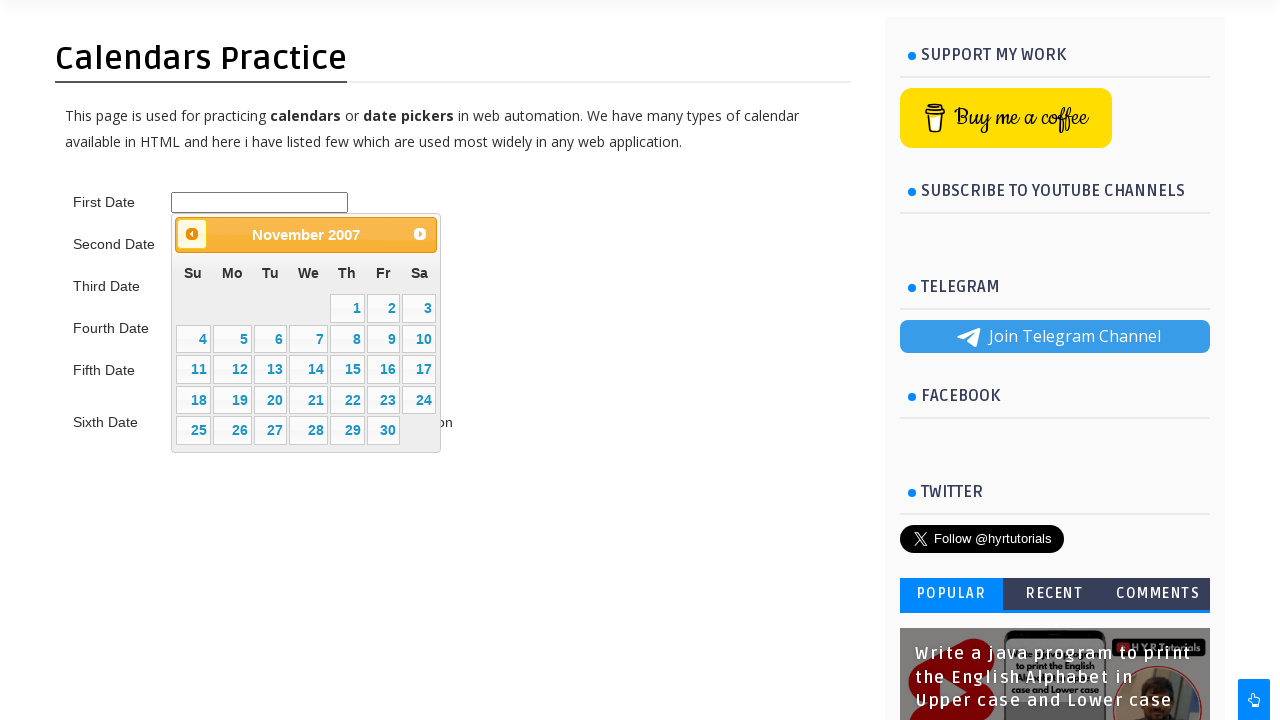

Waited for calendar to update after month navigation
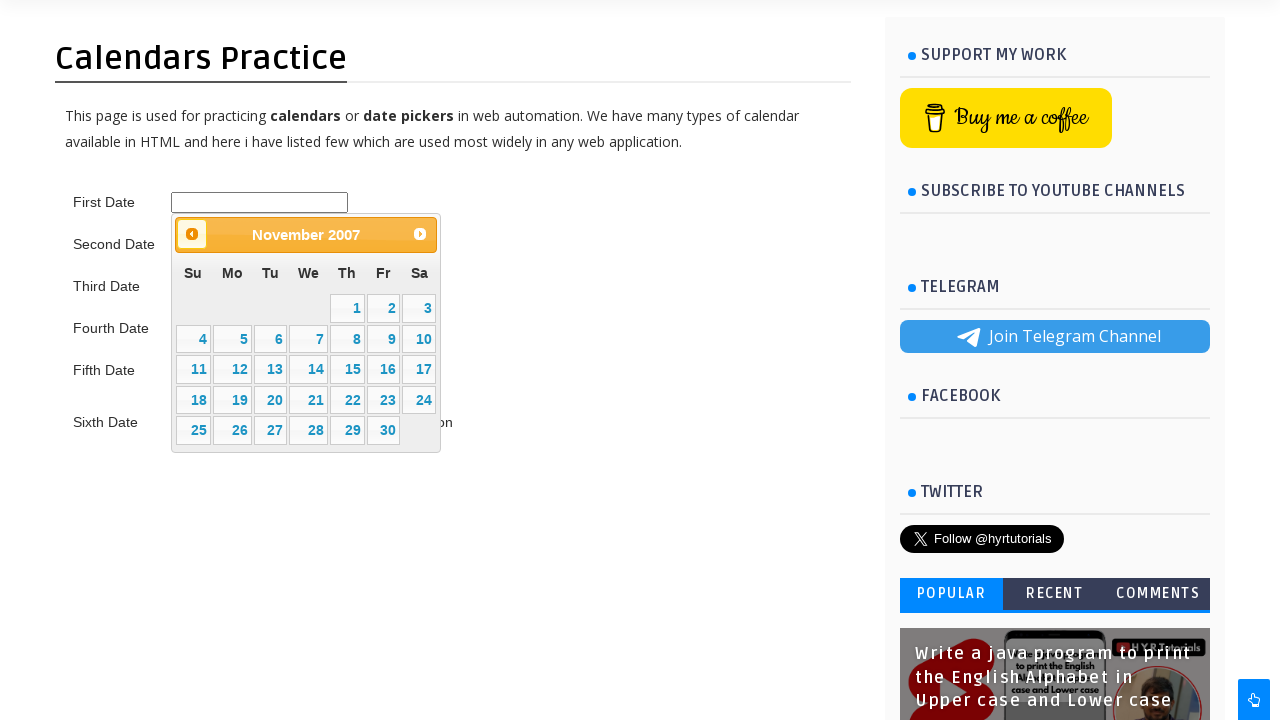

Clicked previous month button (currently viewing November 2007) at (192, 234) on #ui-datepicker-div > div > a.ui-datepicker-prev > span
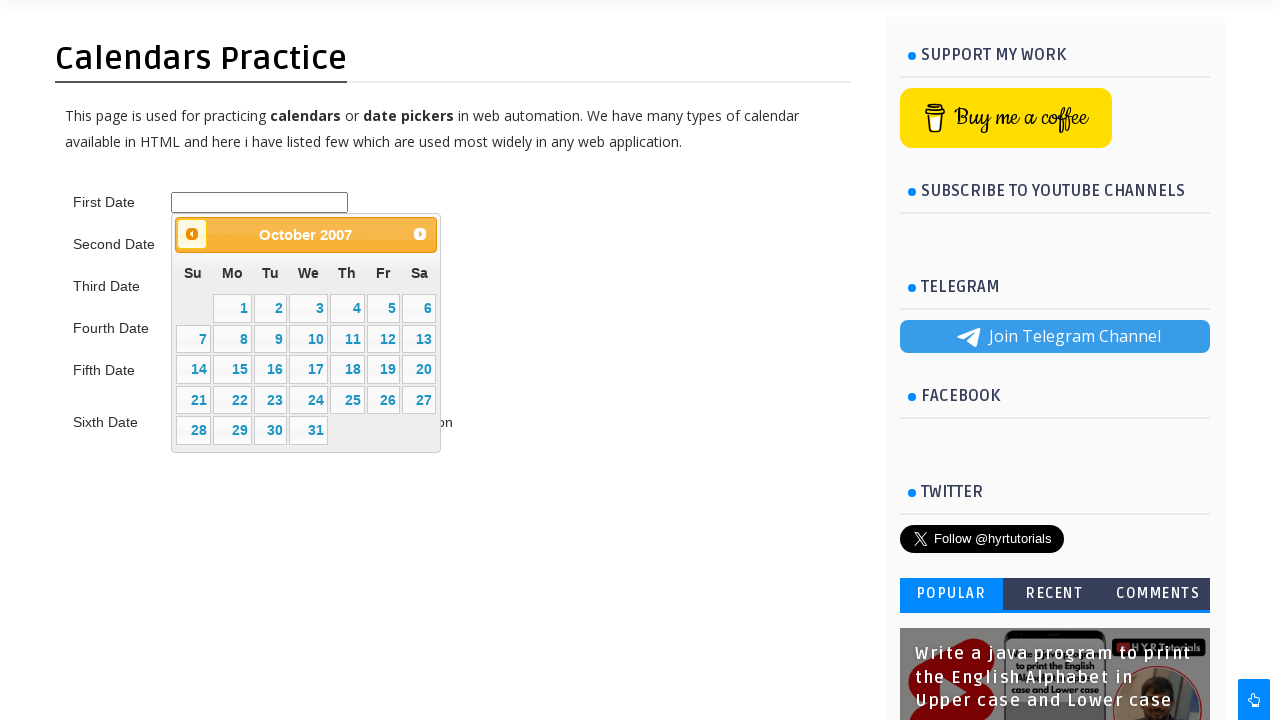

Waited for calendar to update after month navigation
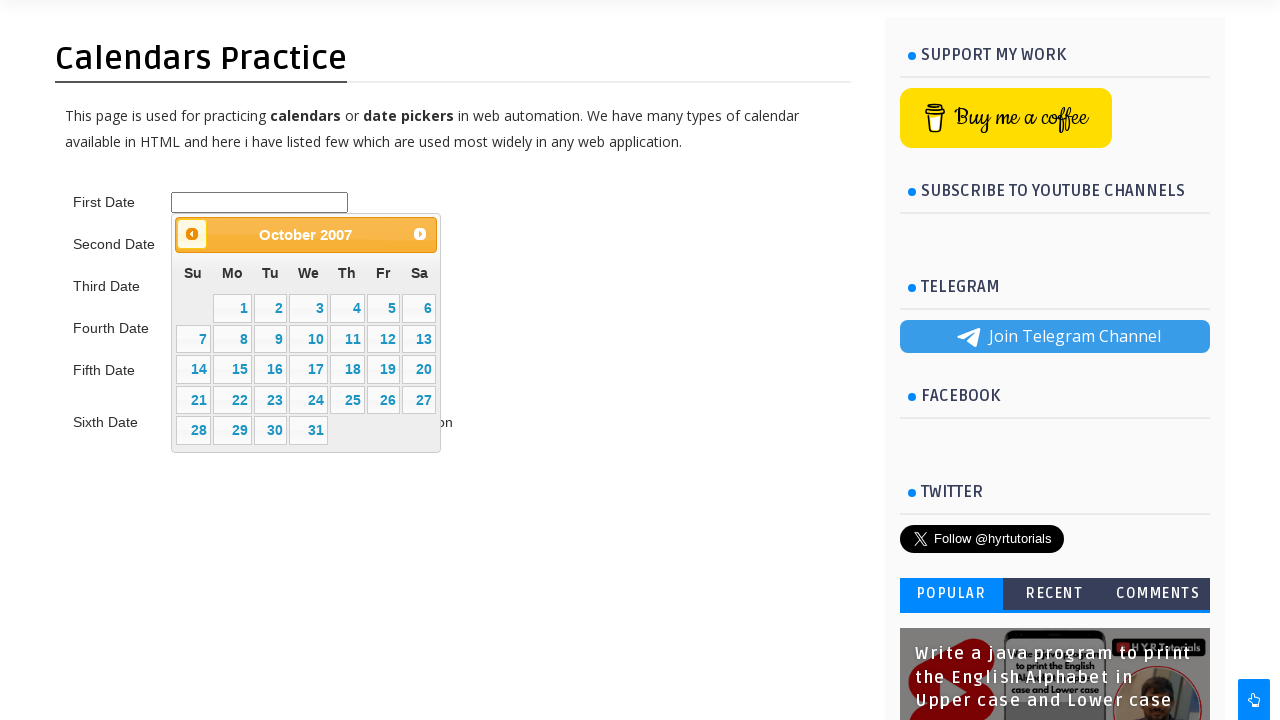

Clicked previous month button (currently viewing October 2007) at (192, 234) on #ui-datepicker-div > div > a.ui-datepicker-prev > span
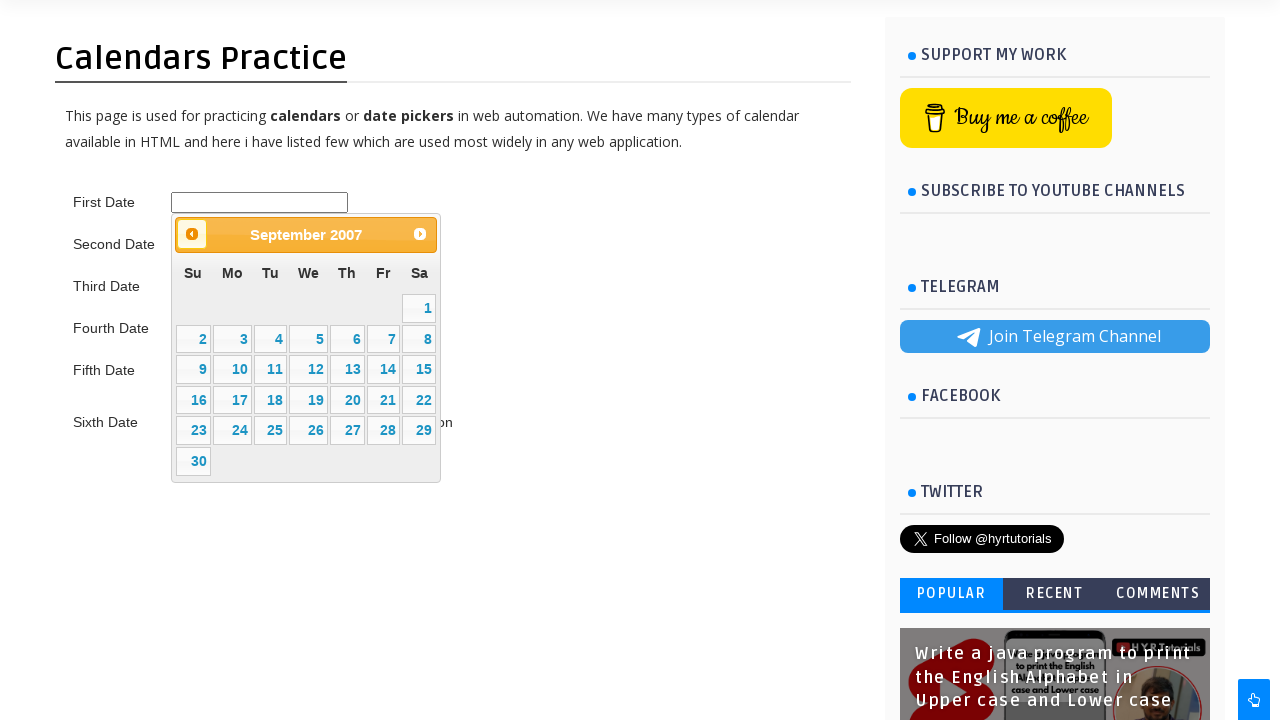

Waited for calendar to update after month navigation
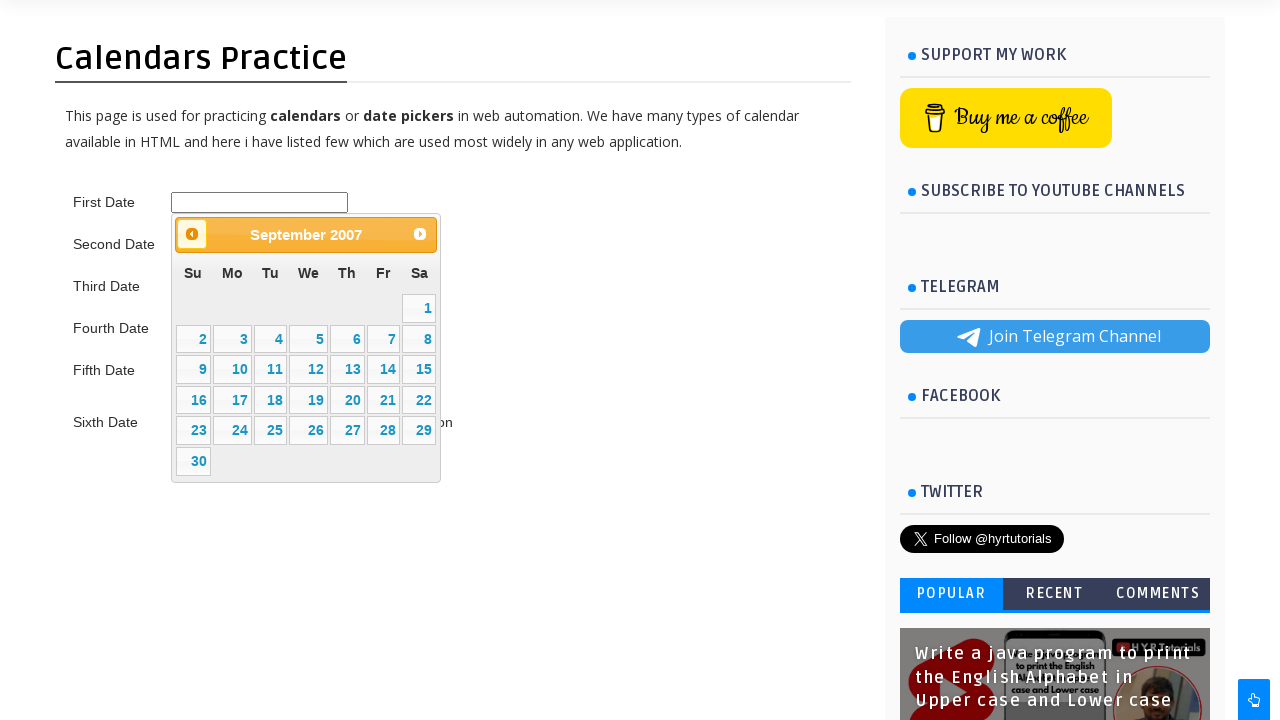

Clicked previous month button (currently viewing September 2007) at (192, 234) on #ui-datepicker-div > div > a.ui-datepicker-prev > span
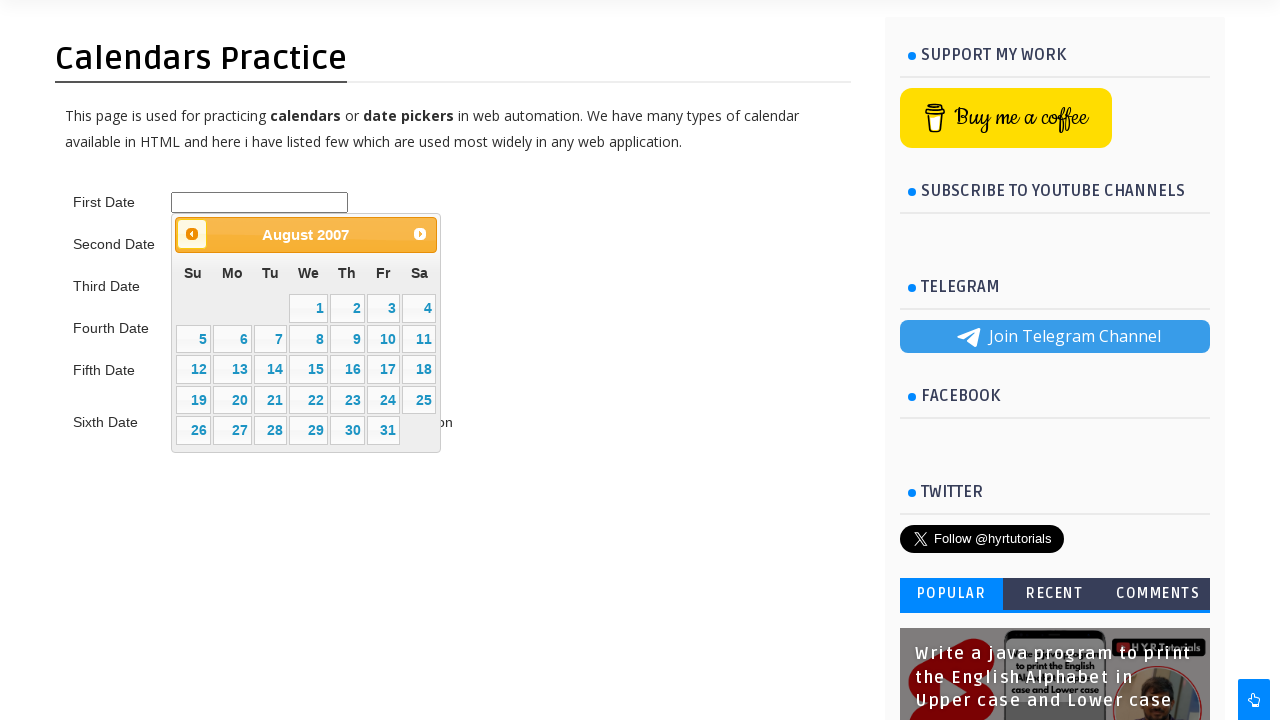

Waited for calendar to update after month navigation
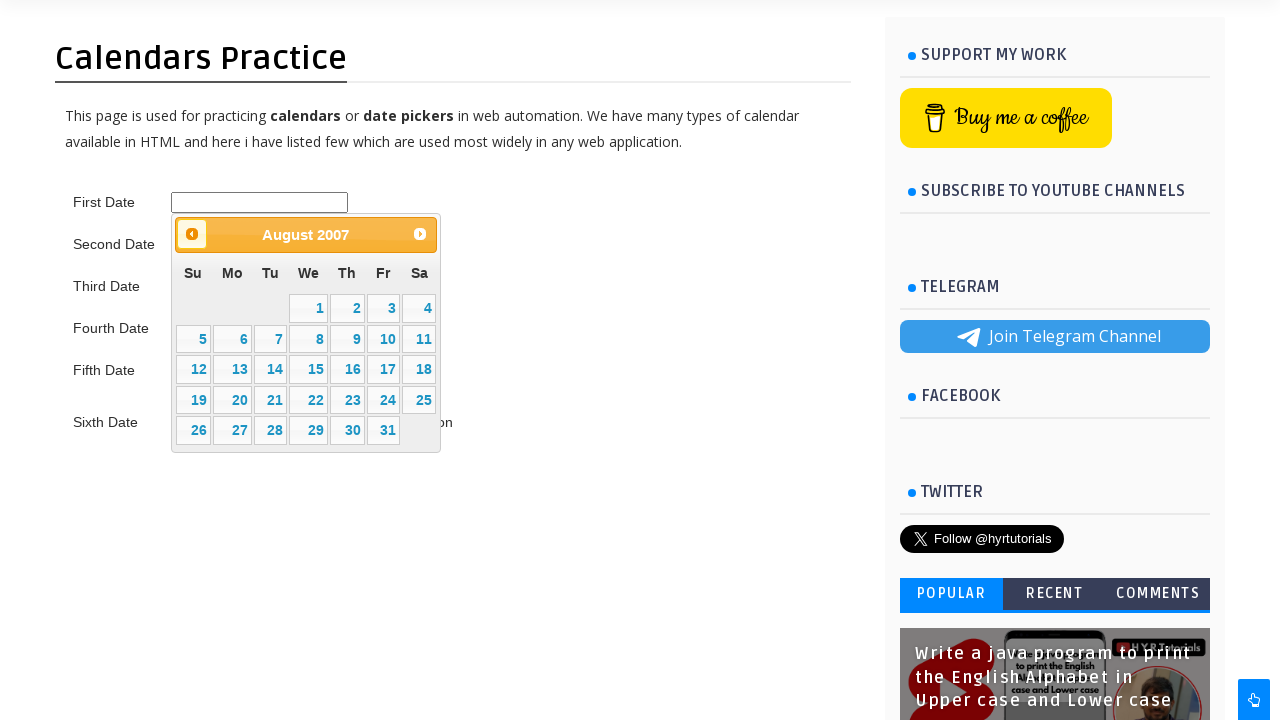

Clicked previous month button (currently viewing August 2007) at (192, 234) on #ui-datepicker-div > div > a.ui-datepicker-prev > span
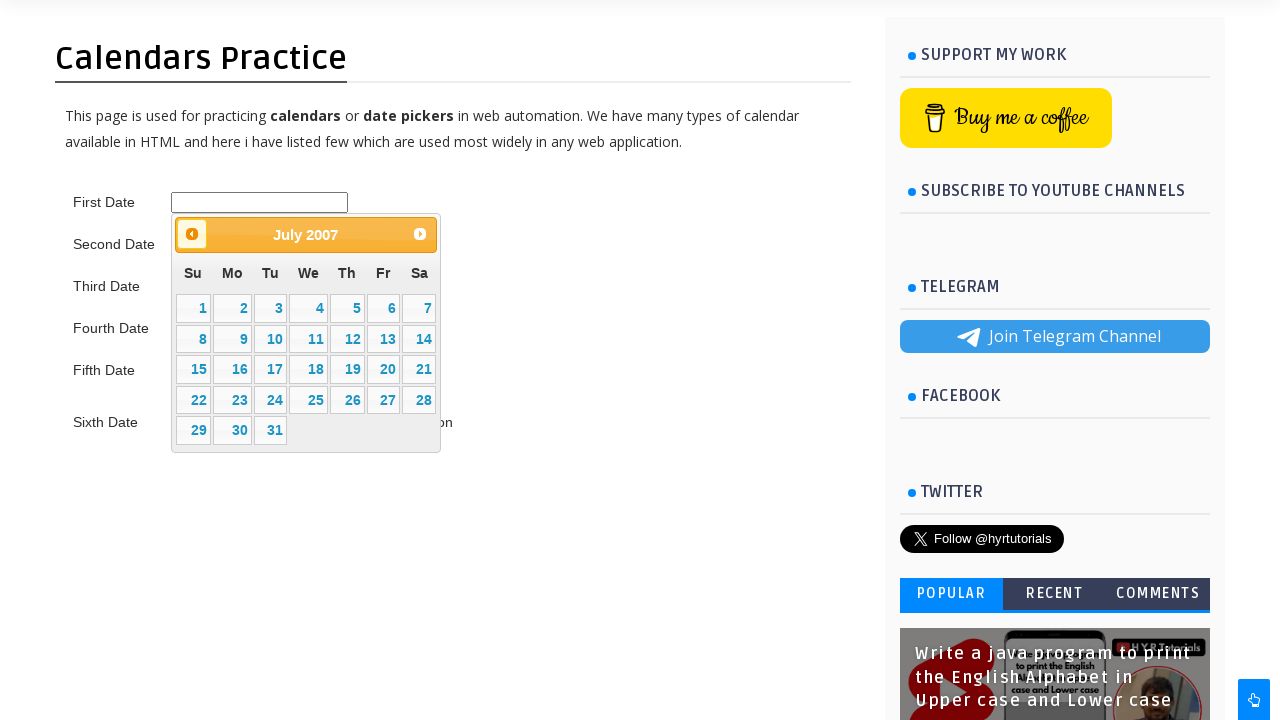

Waited for calendar to update after month navigation
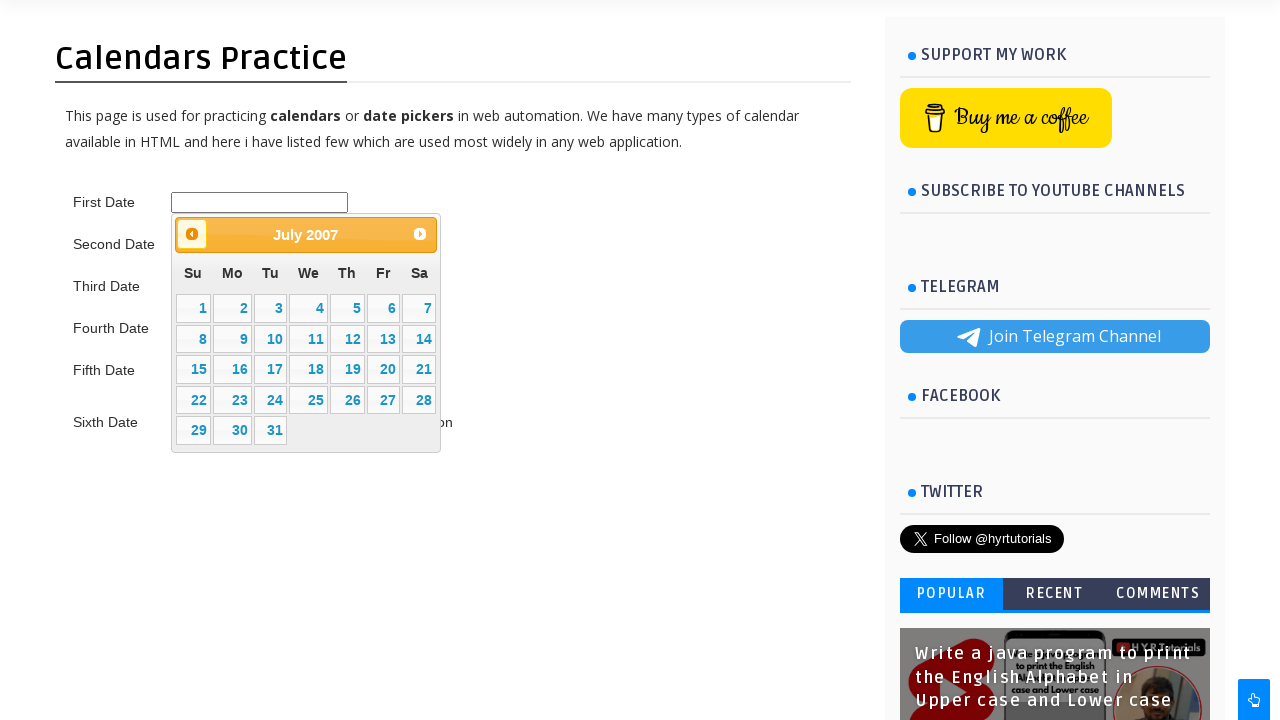

Clicked previous month button (currently viewing July 2007) at (192, 234) on #ui-datepicker-div > div > a.ui-datepicker-prev > span
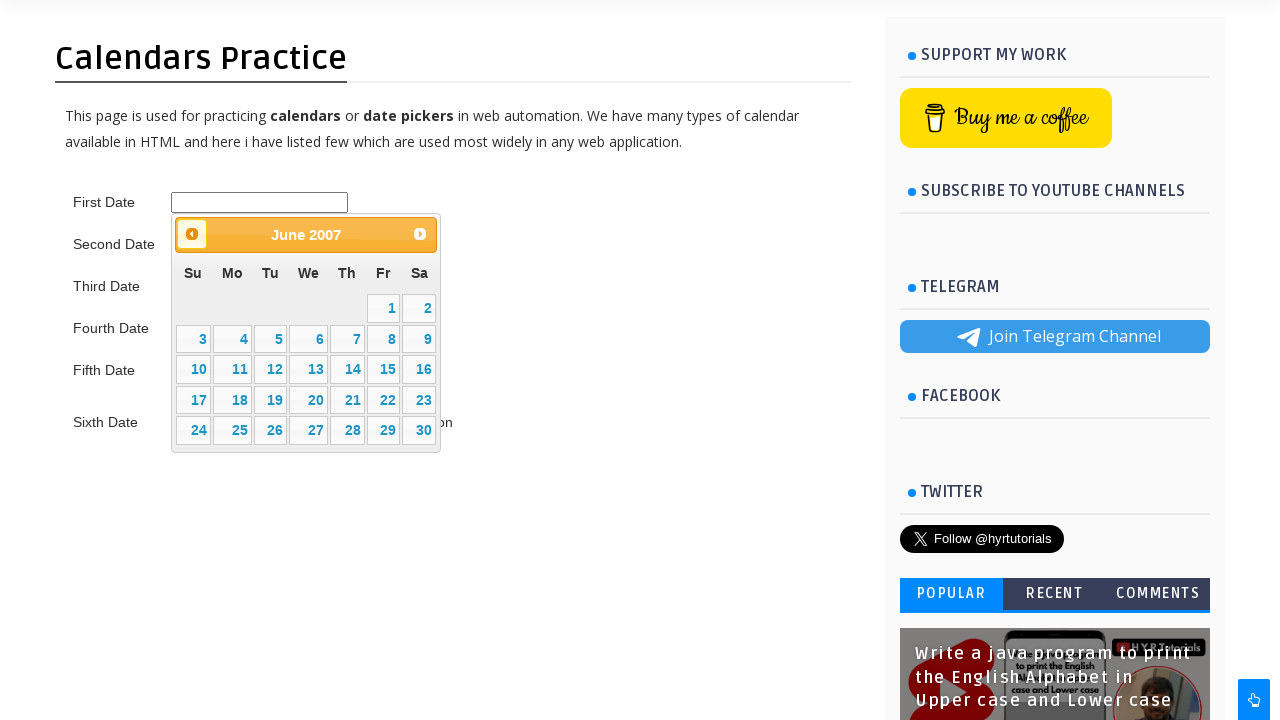

Waited for calendar to update after month navigation
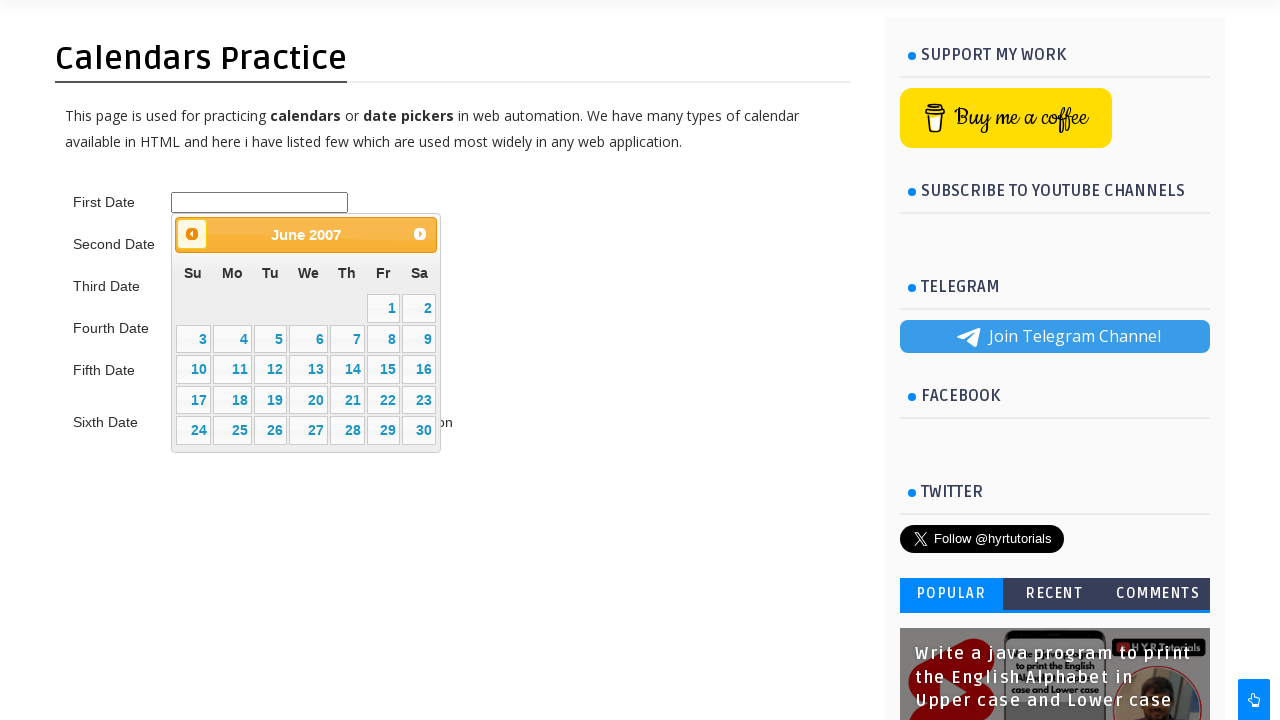

Clicked previous month button (currently viewing June 2007) at (192, 234) on #ui-datepicker-div > div > a.ui-datepicker-prev > span
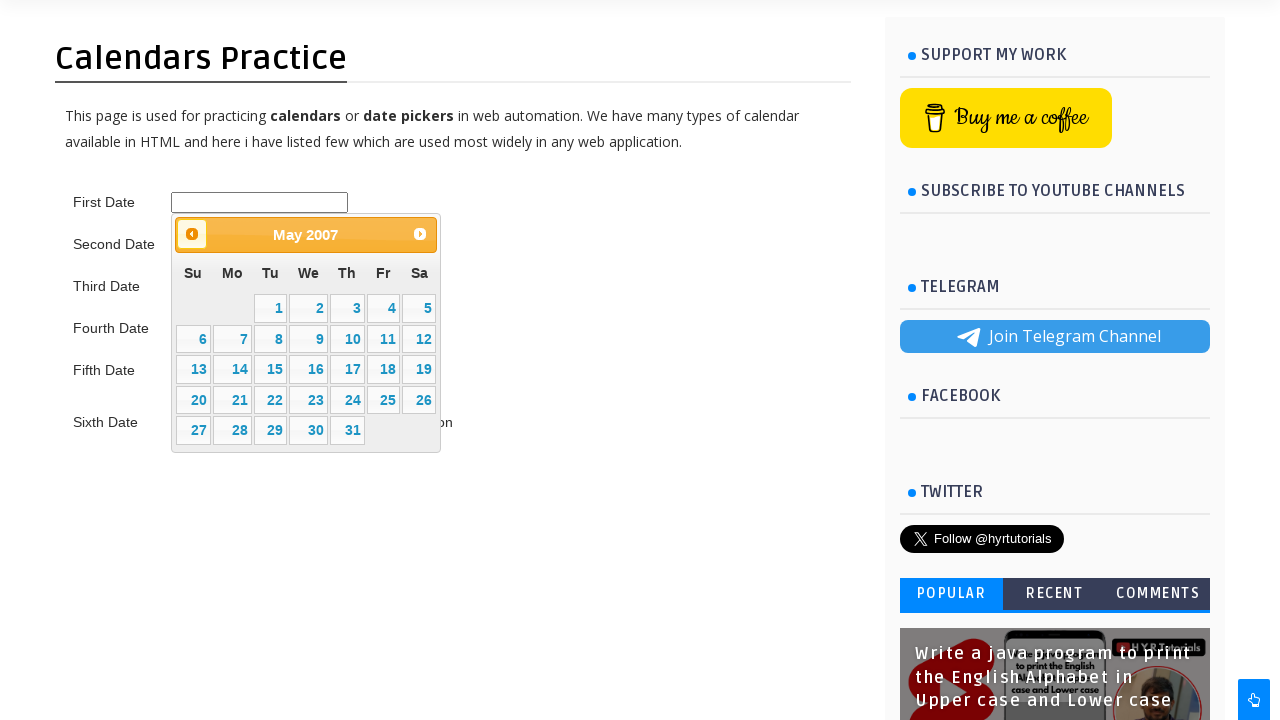

Waited for calendar to update after month navigation
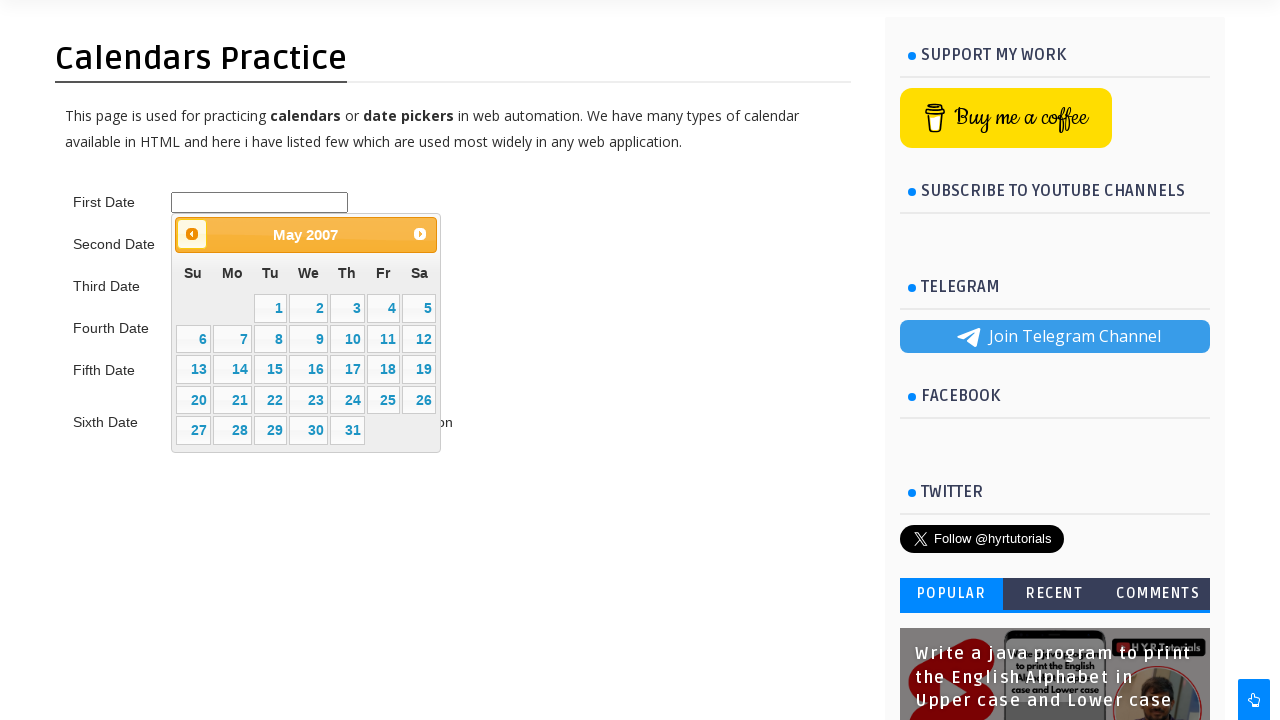

Clicked previous month button (currently viewing May 2007) at (192, 234) on #ui-datepicker-div > div > a.ui-datepicker-prev > span
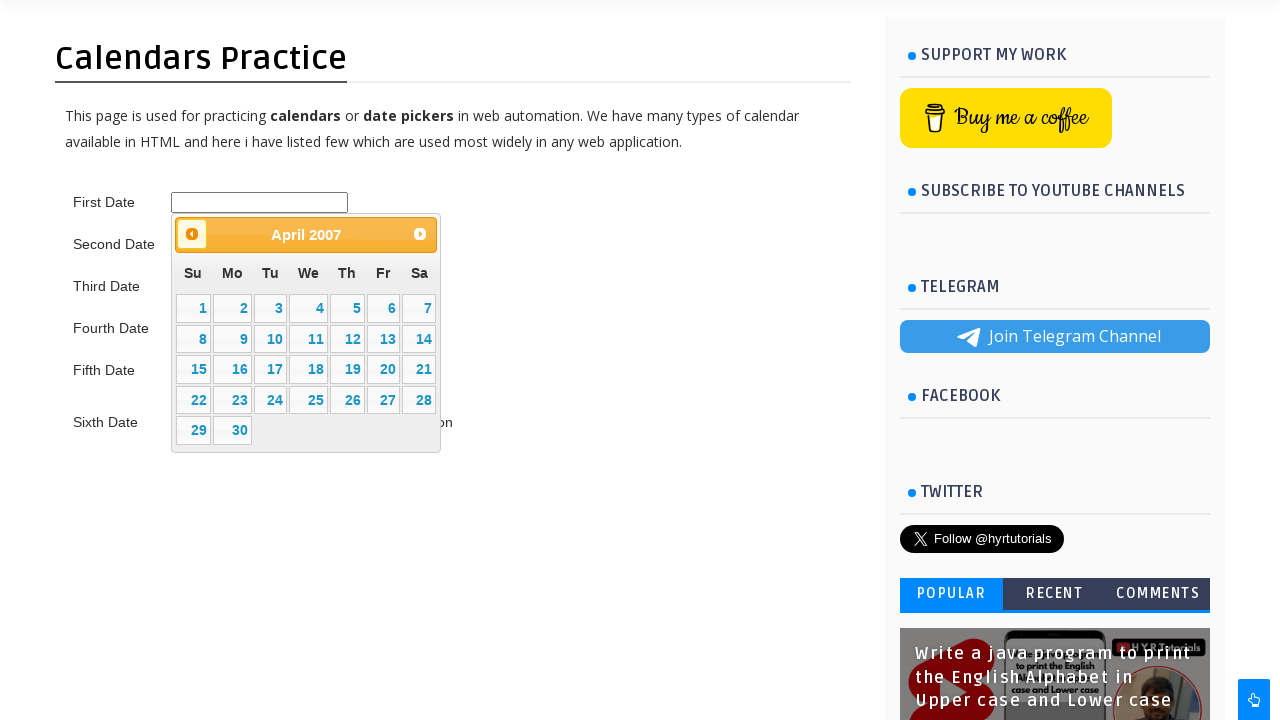

Waited for calendar to update after month navigation
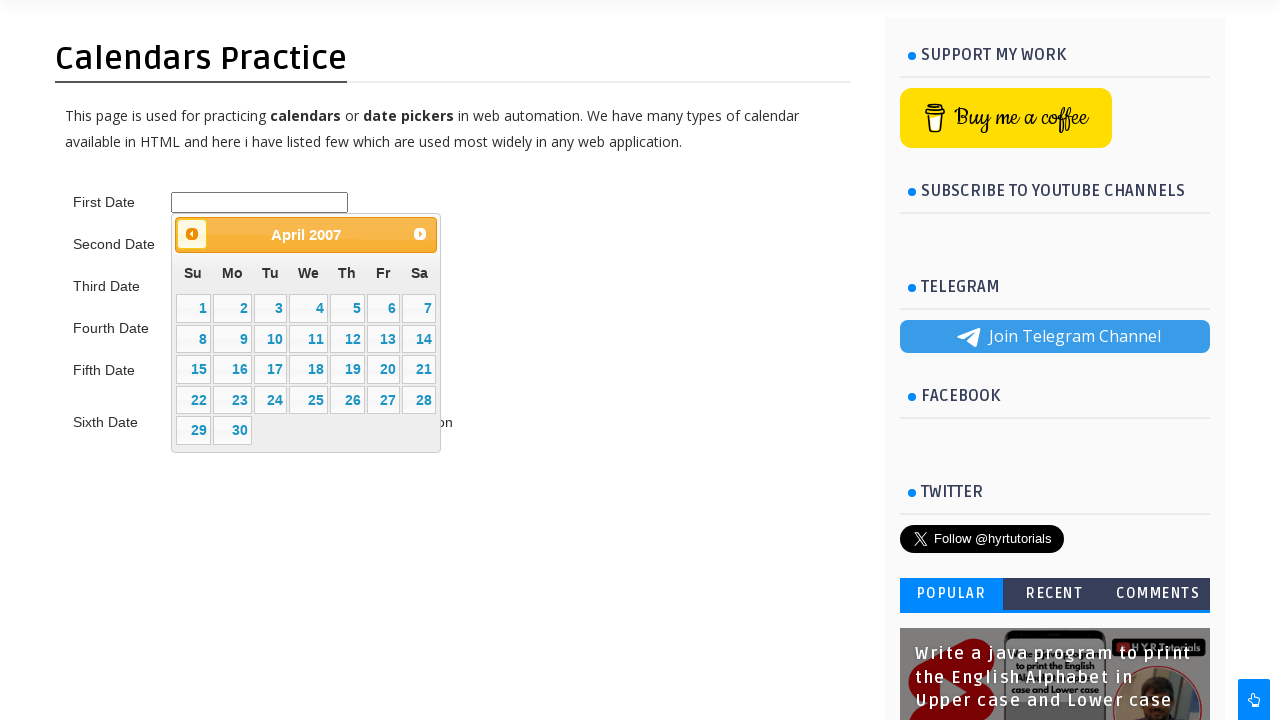

Clicked previous month button (currently viewing April 2007) at (192, 234) on #ui-datepicker-div > div > a.ui-datepicker-prev > span
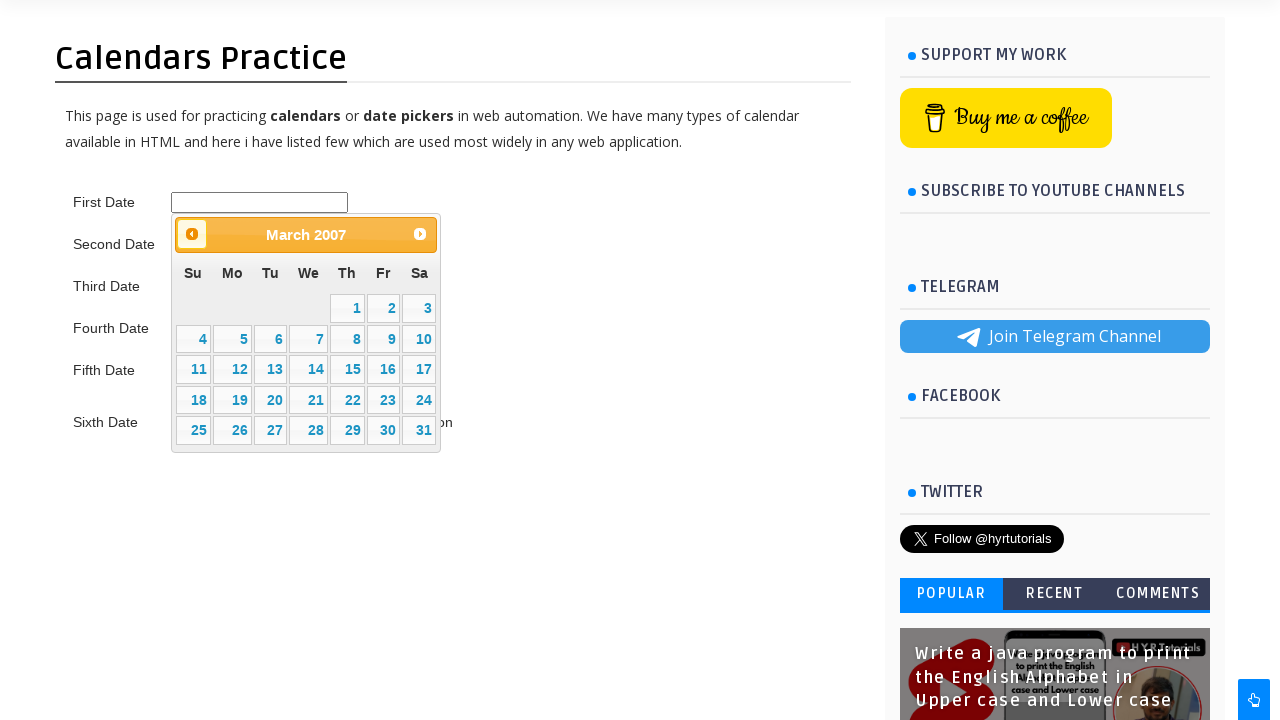

Waited for calendar to update after month navigation
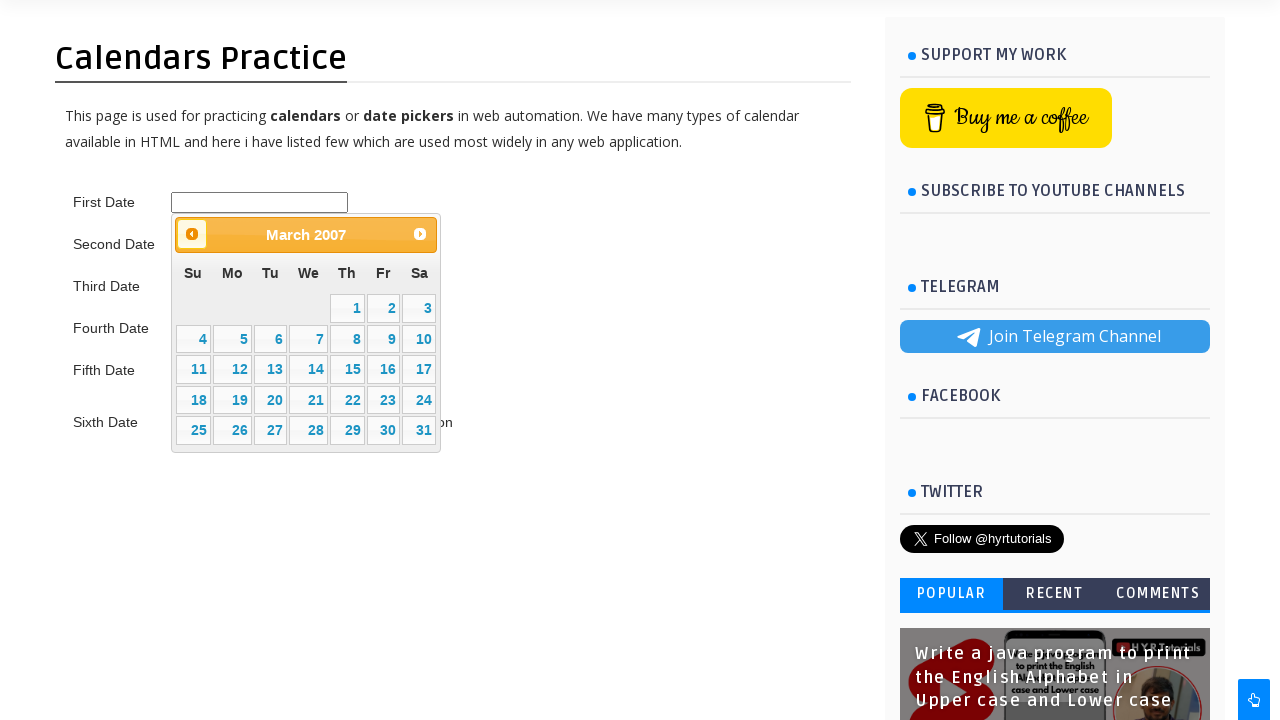

Clicked previous month button (currently viewing March 2007) at (192, 234) on #ui-datepicker-div > div > a.ui-datepicker-prev > span
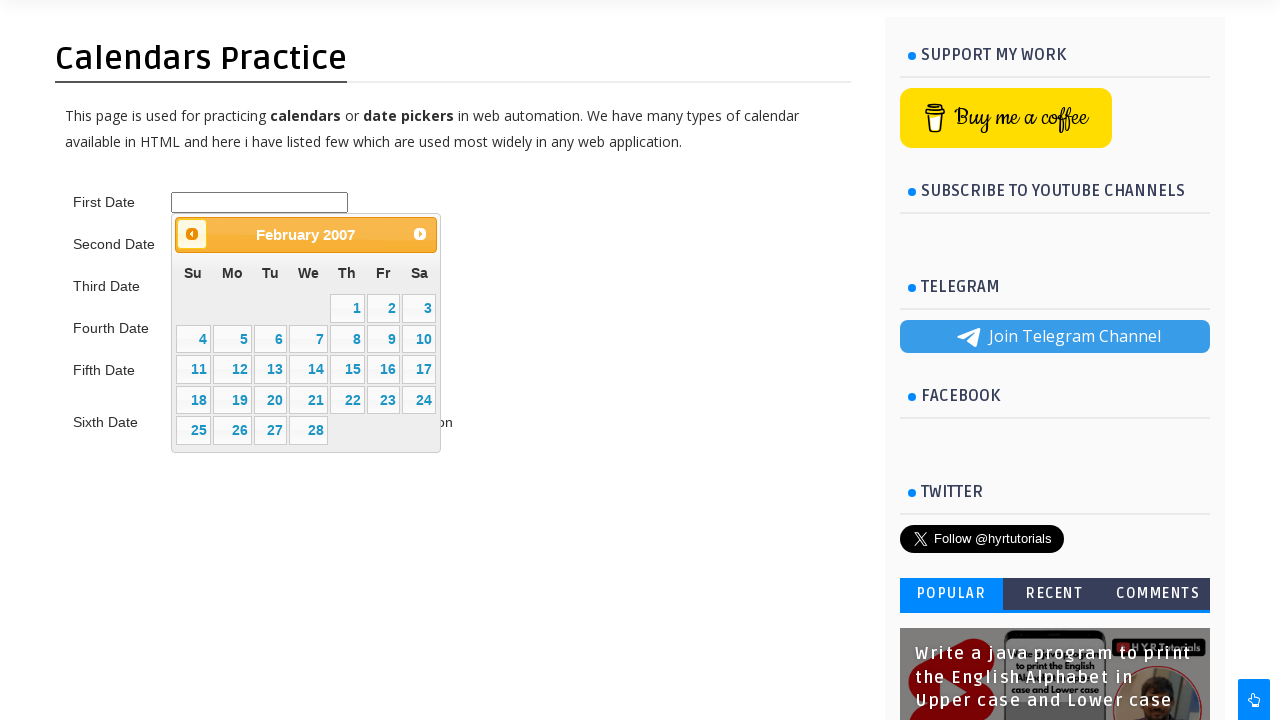

Waited for calendar to update after month navigation
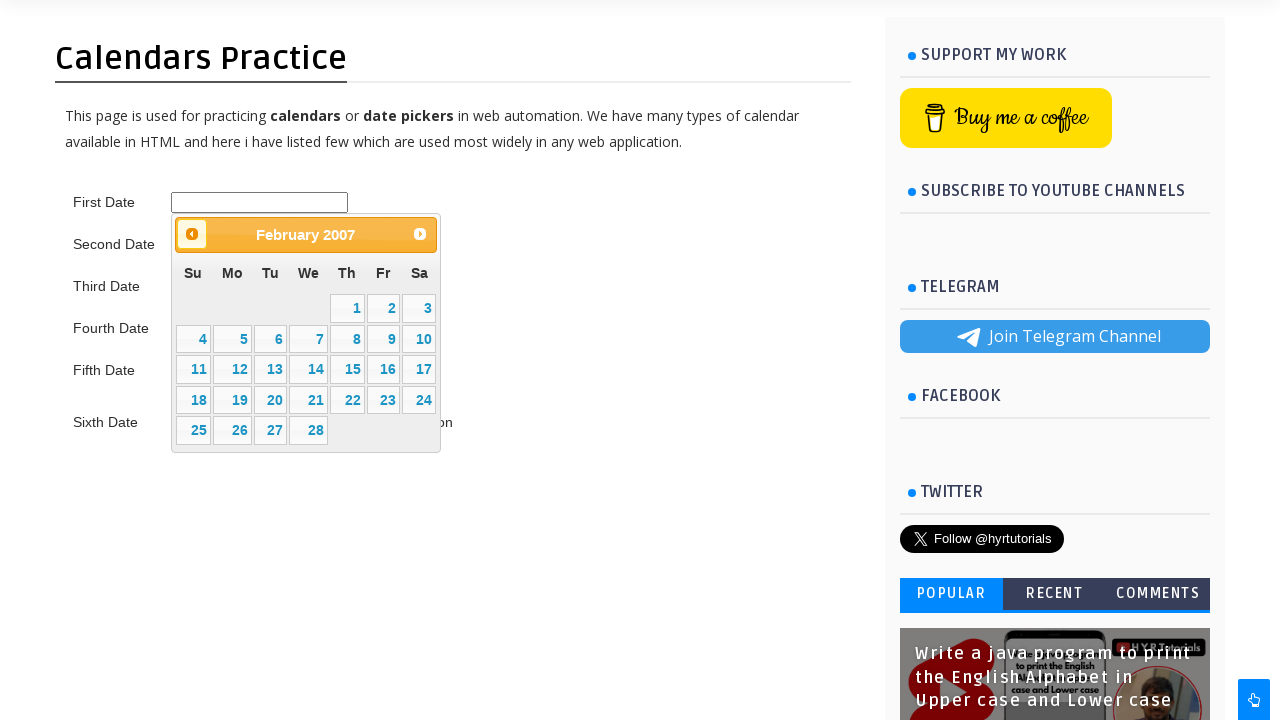

Clicked previous month button (currently viewing February 2007) at (192, 234) on #ui-datepicker-div > div > a.ui-datepicker-prev > span
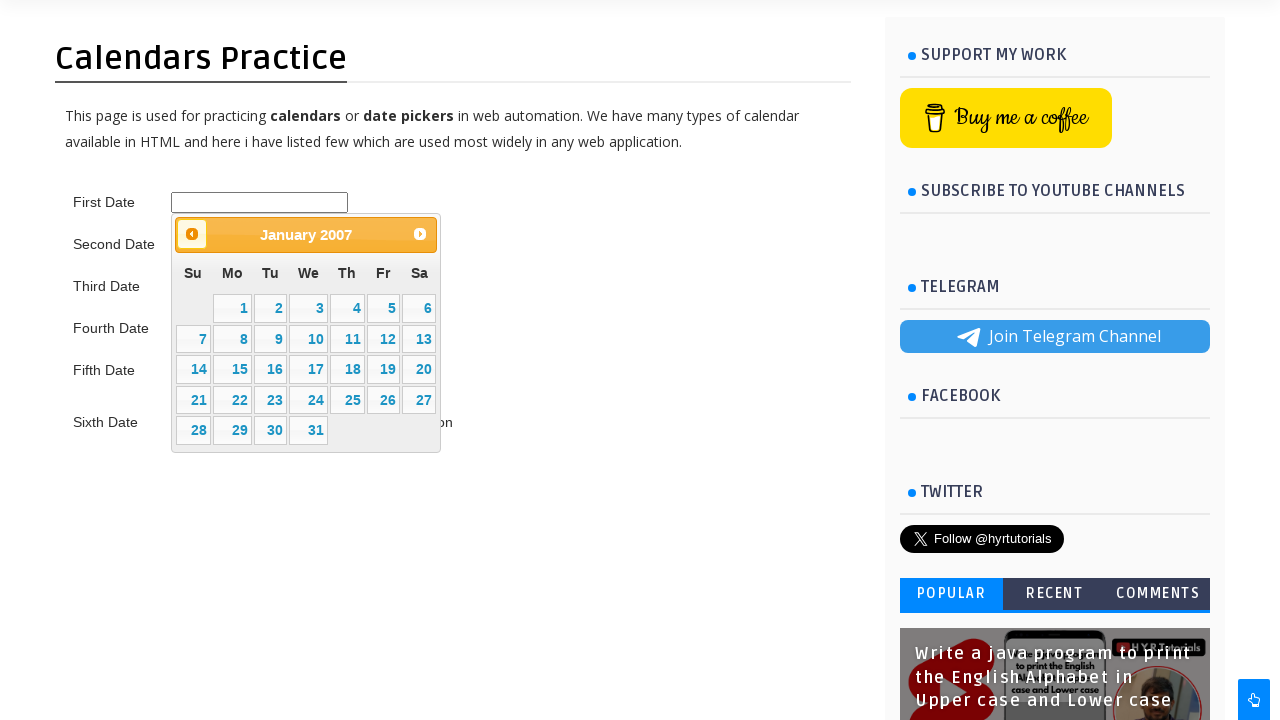

Waited for calendar to update after month navigation
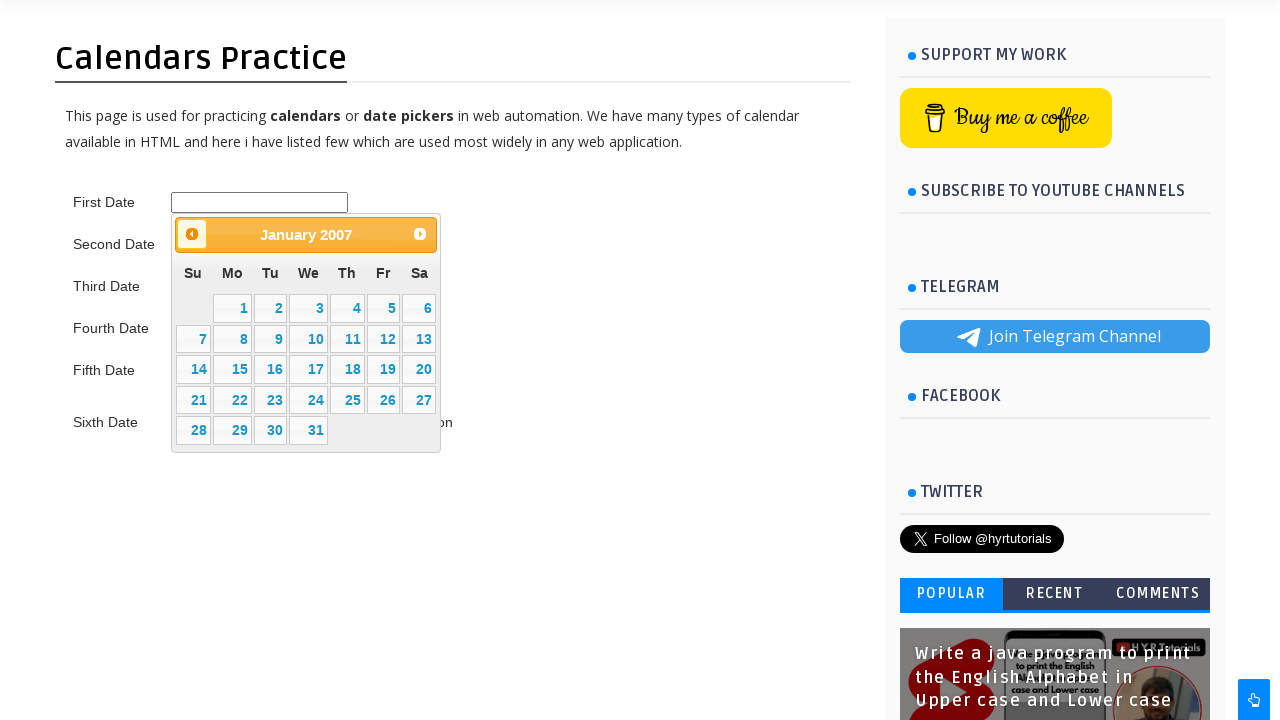

Clicked previous month button (currently viewing January 2007) at (192, 234) on #ui-datepicker-div > div > a.ui-datepicker-prev > span
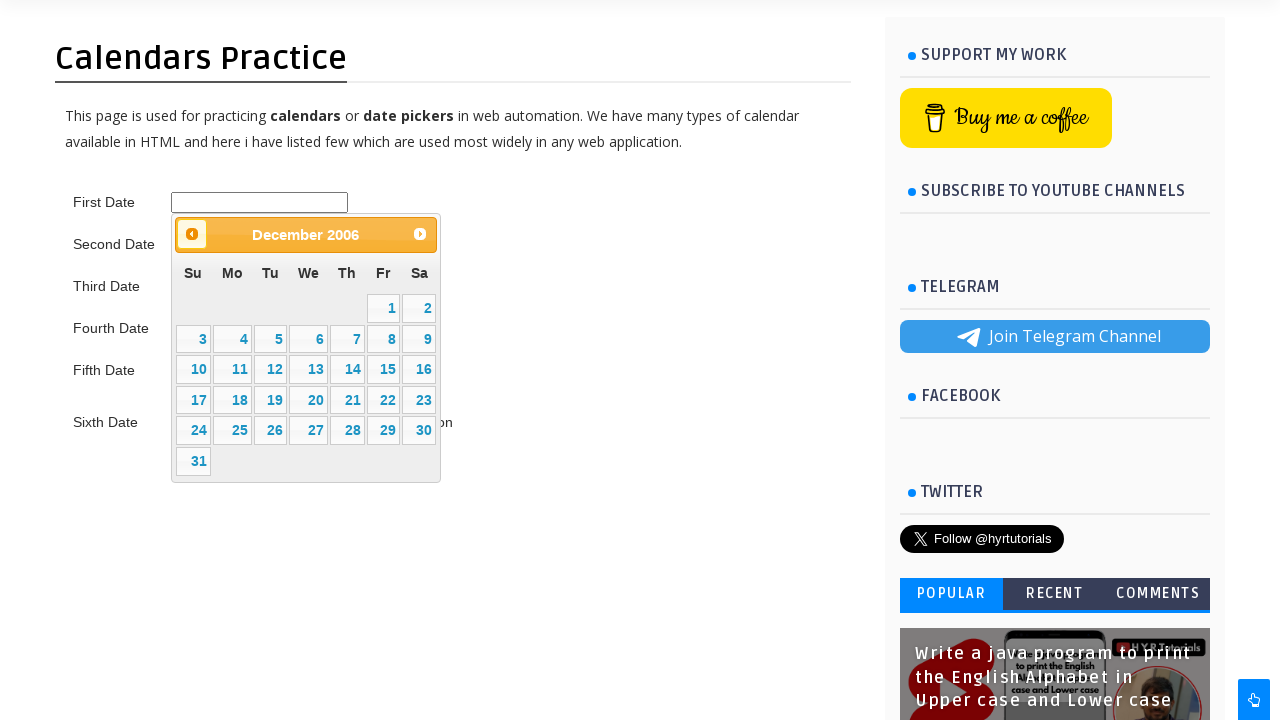

Waited for calendar to update after month navigation
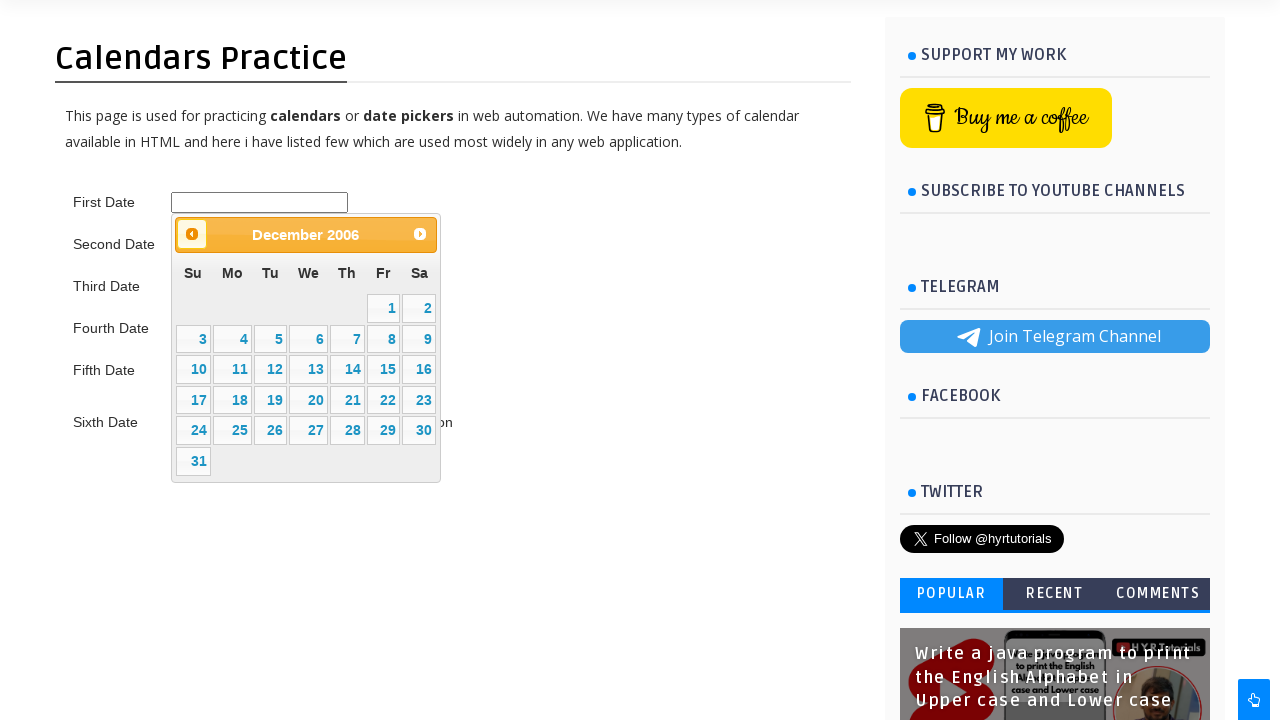

Clicked previous month button (currently viewing December 2006) at (192, 234) on #ui-datepicker-div > div > a.ui-datepicker-prev > span
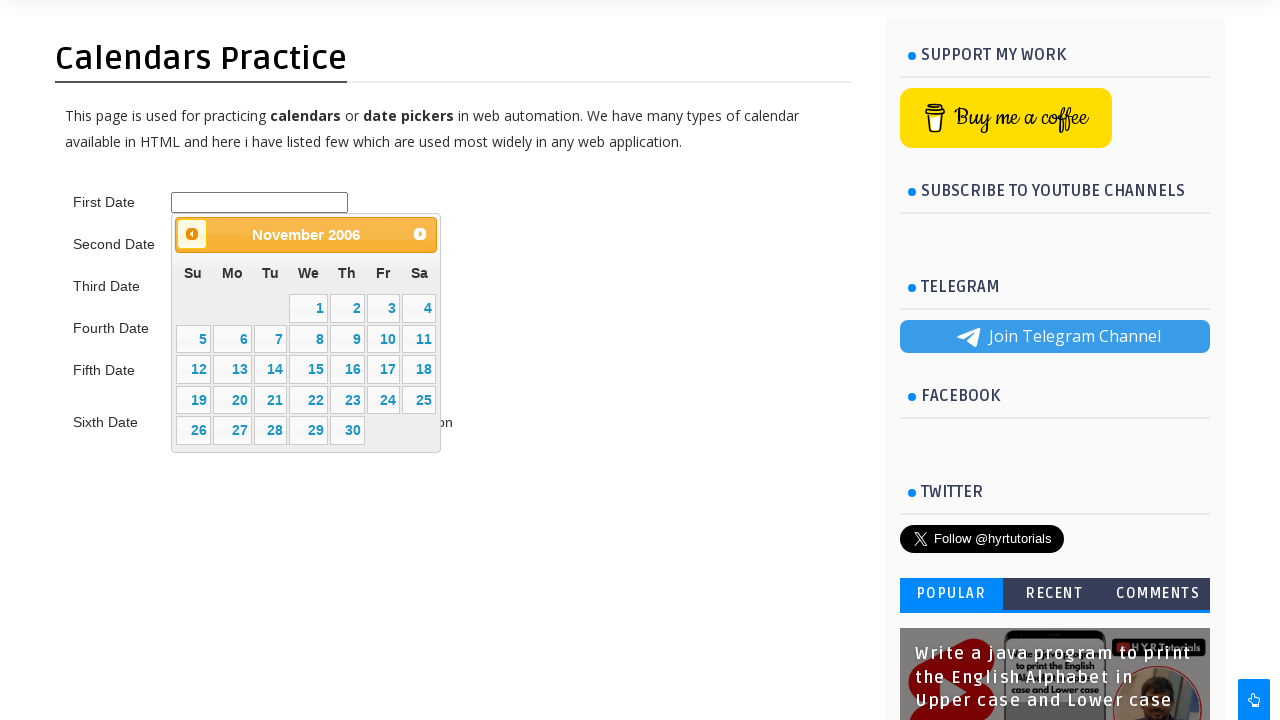

Waited for calendar to update after month navigation
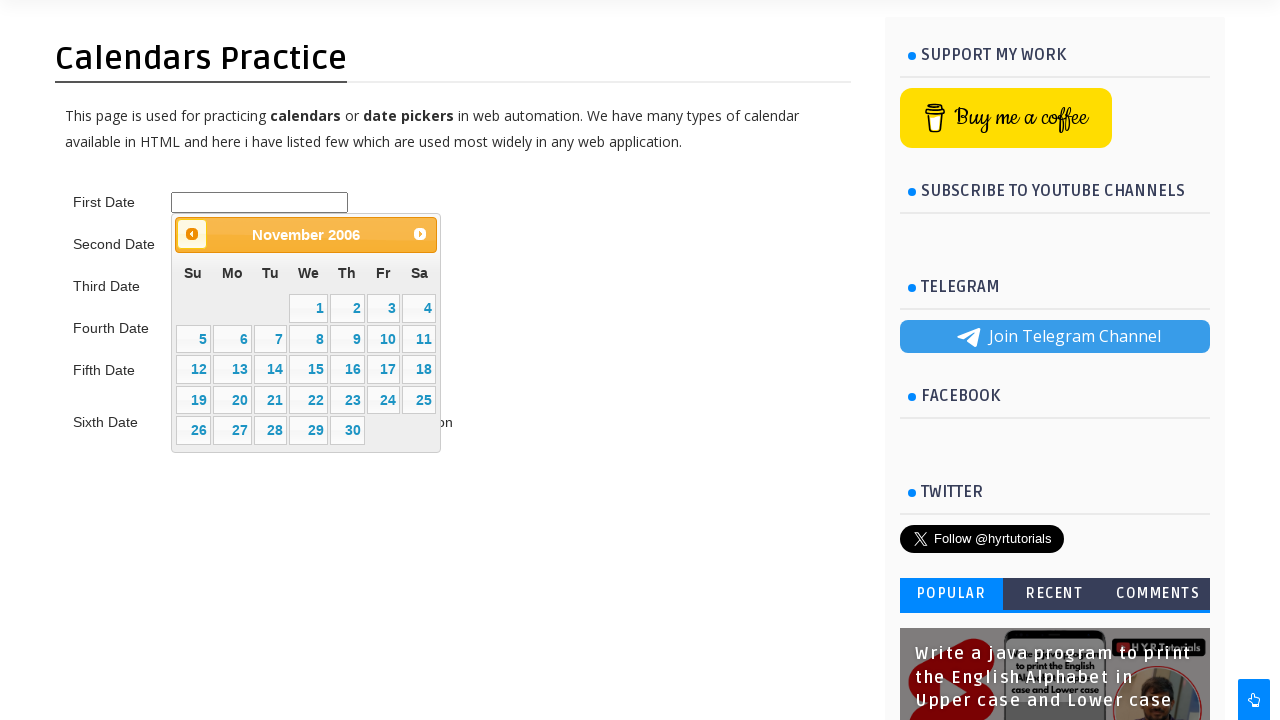

Clicked previous month button (currently viewing November 2006) at (192, 234) on #ui-datepicker-div > div > a.ui-datepicker-prev > span
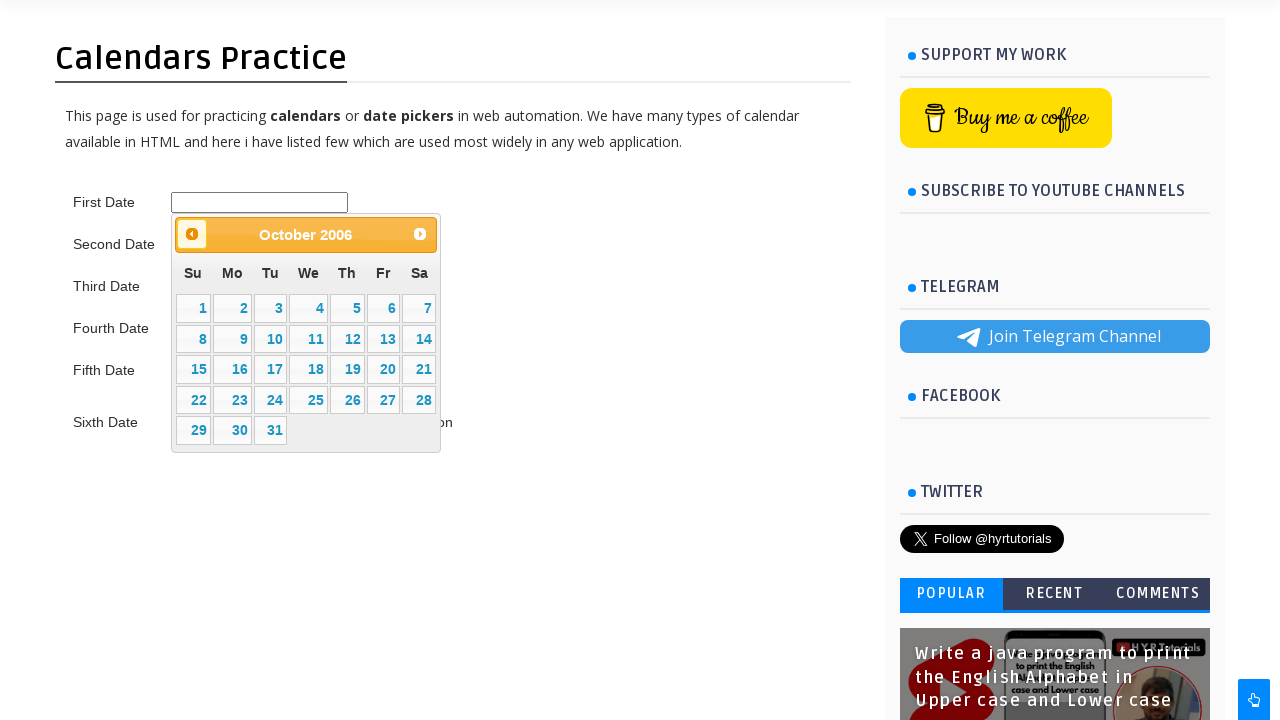

Waited for calendar to update after month navigation
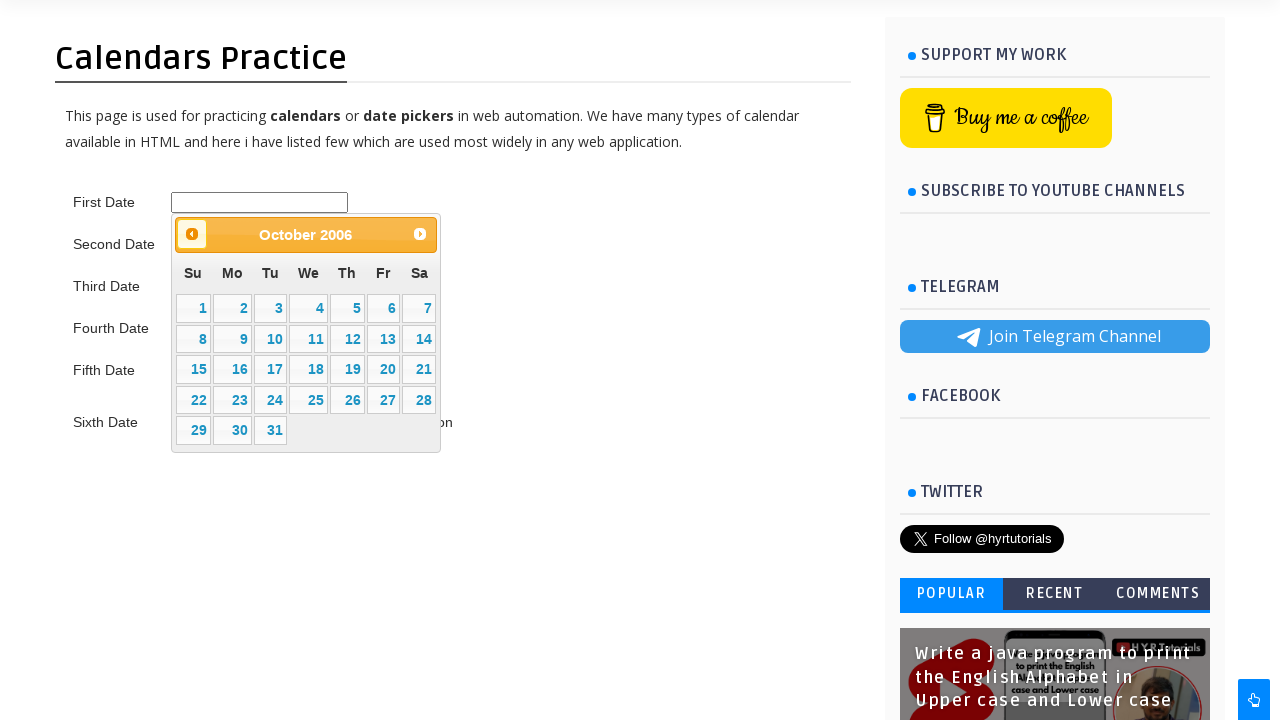

Clicked previous month button (currently viewing October 2006) at (192, 234) on #ui-datepicker-div > div > a.ui-datepicker-prev > span
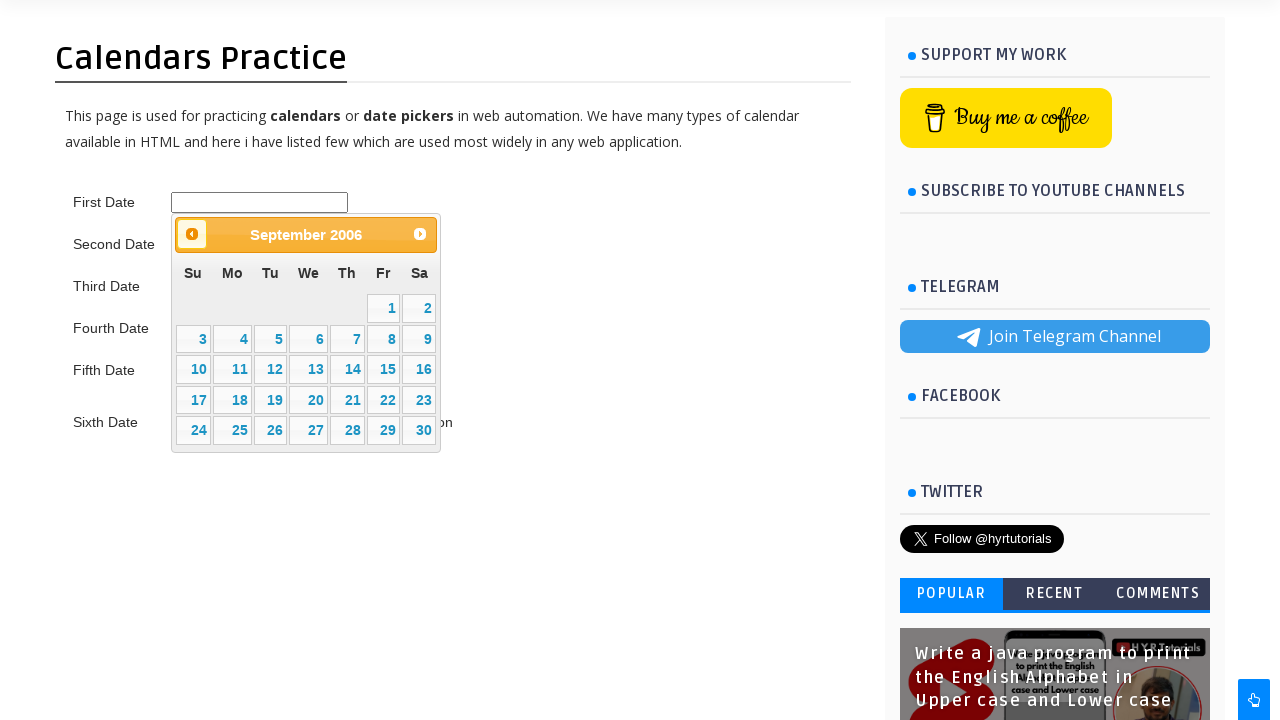

Waited for calendar to update after month navigation
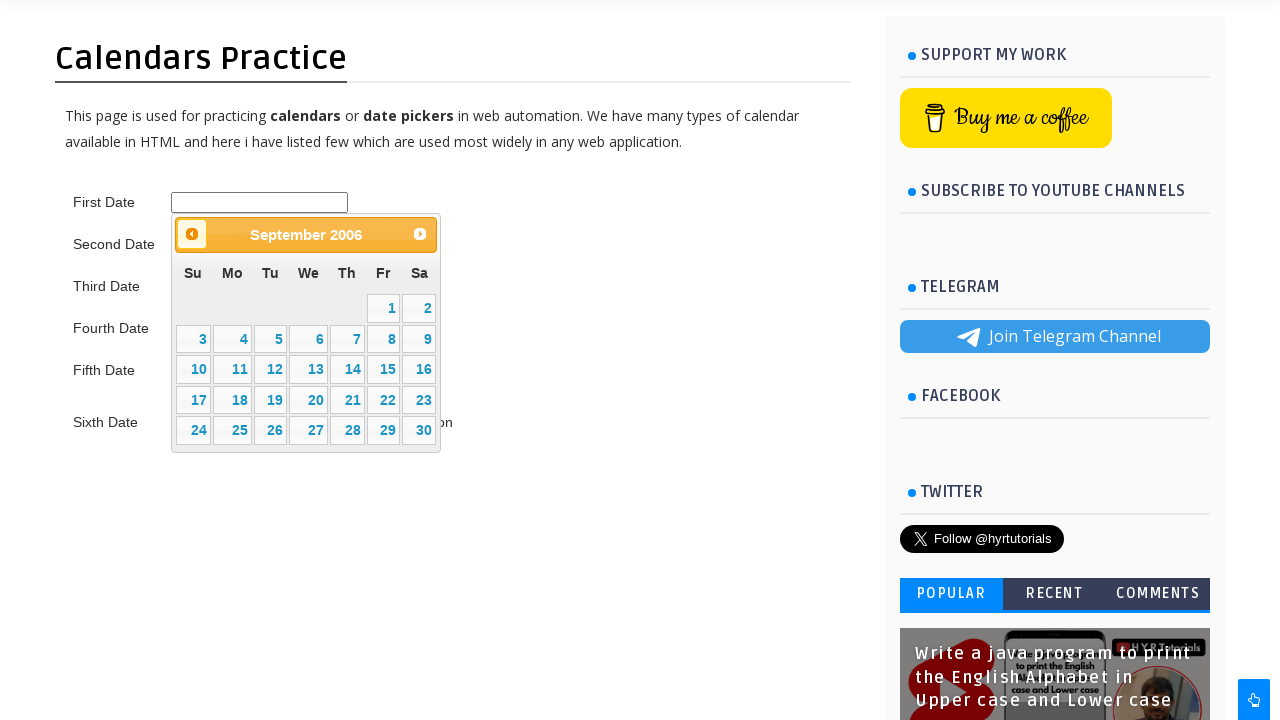

Clicked previous month button (currently viewing September 2006) at (192, 234) on #ui-datepicker-div > div > a.ui-datepicker-prev > span
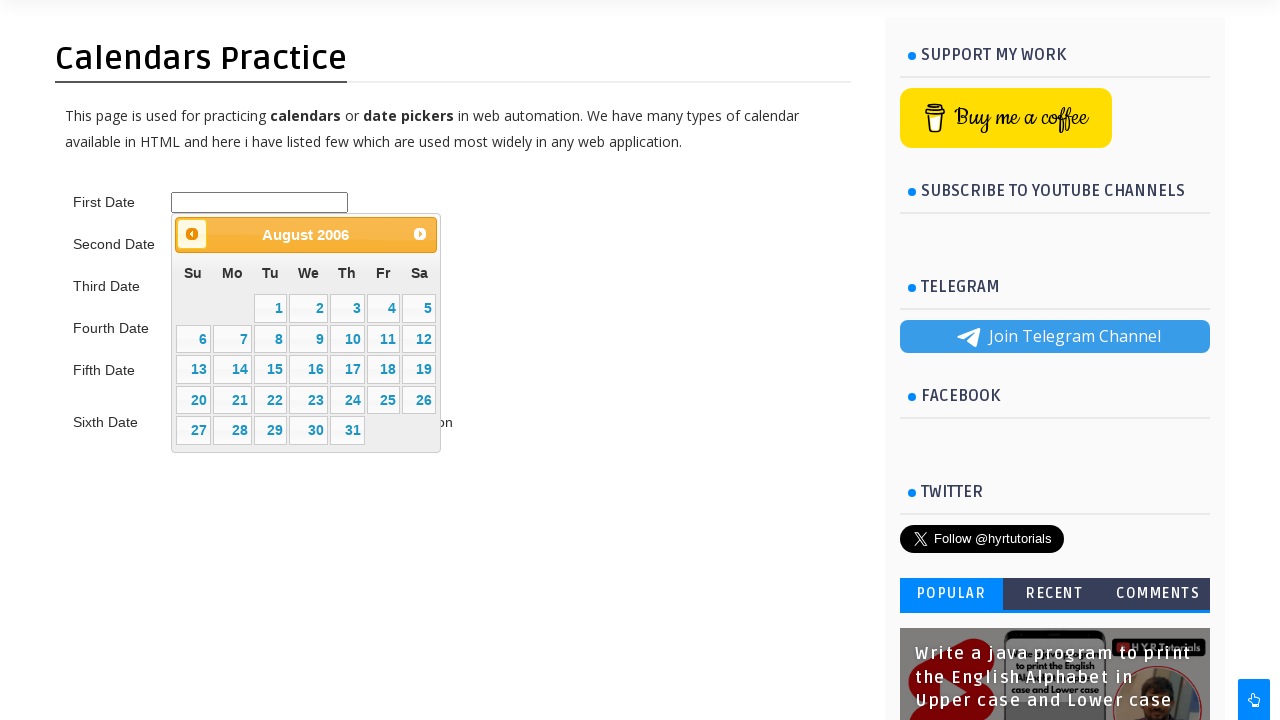

Waited for calendar to update after month navigation
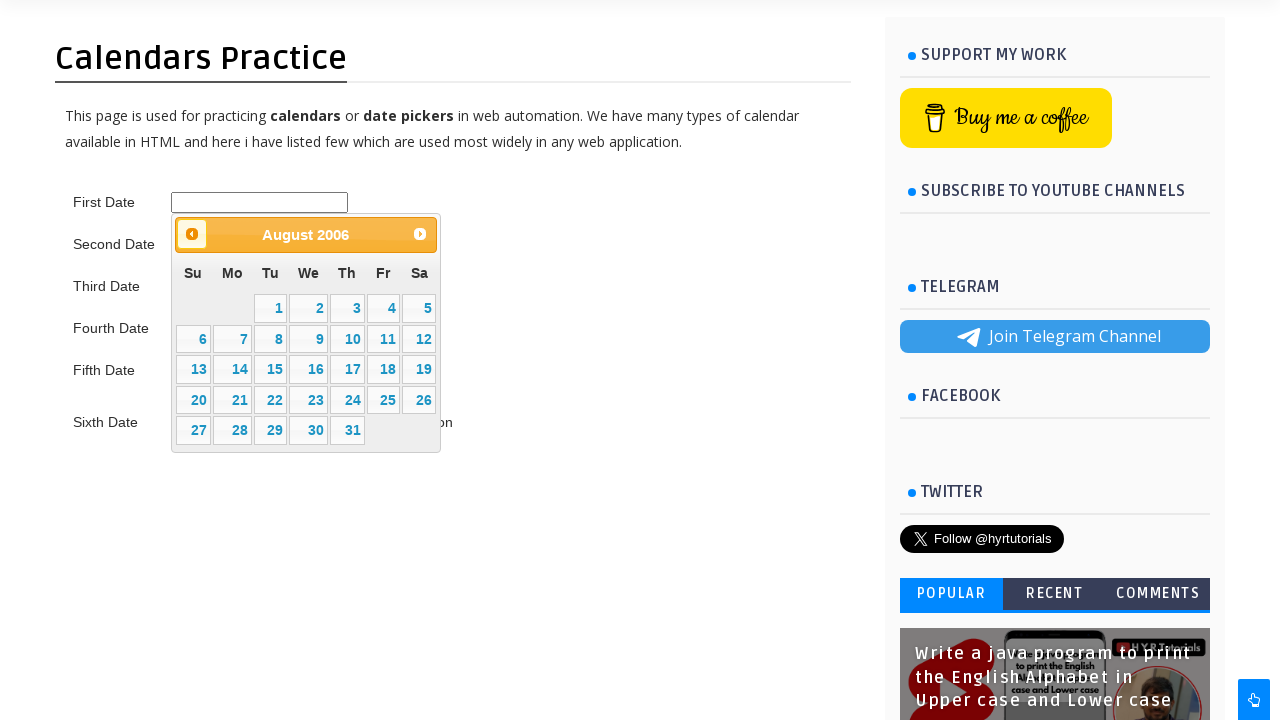

Clicked previous month button (currently viewing August 2006) at (192, 234) on #ui-datepicker-div > div > a.ui-datepicker-prev > span
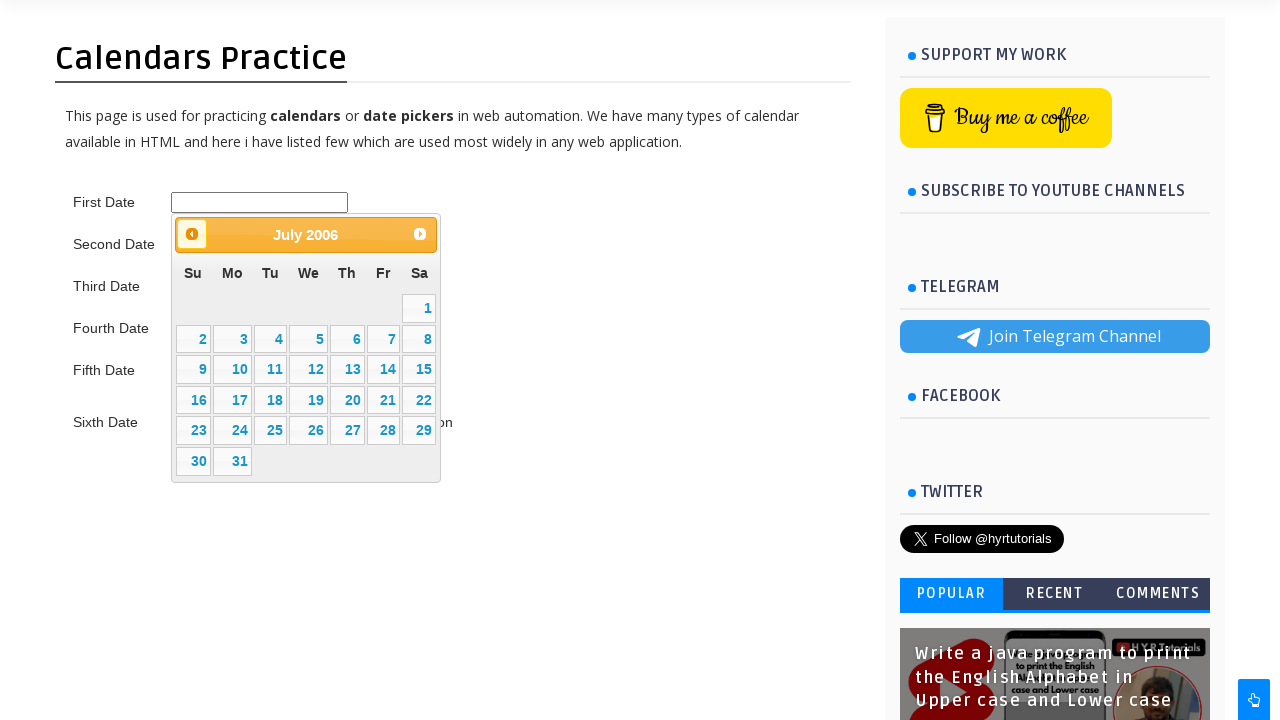

Waited for calendar to update after month navigation
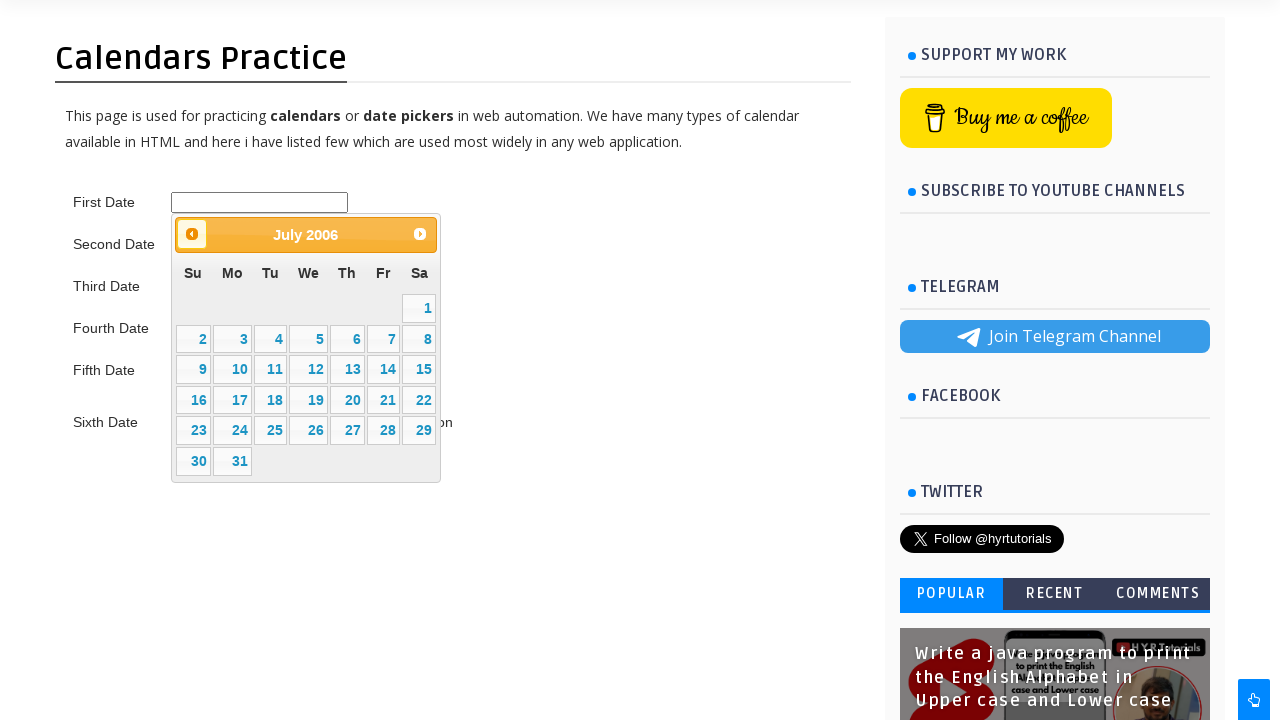

Clicked previous month button (currently viewing July 2006) at (192, 234) on #ui-datepicker-div > div > a.ui-datepicker-prev > span
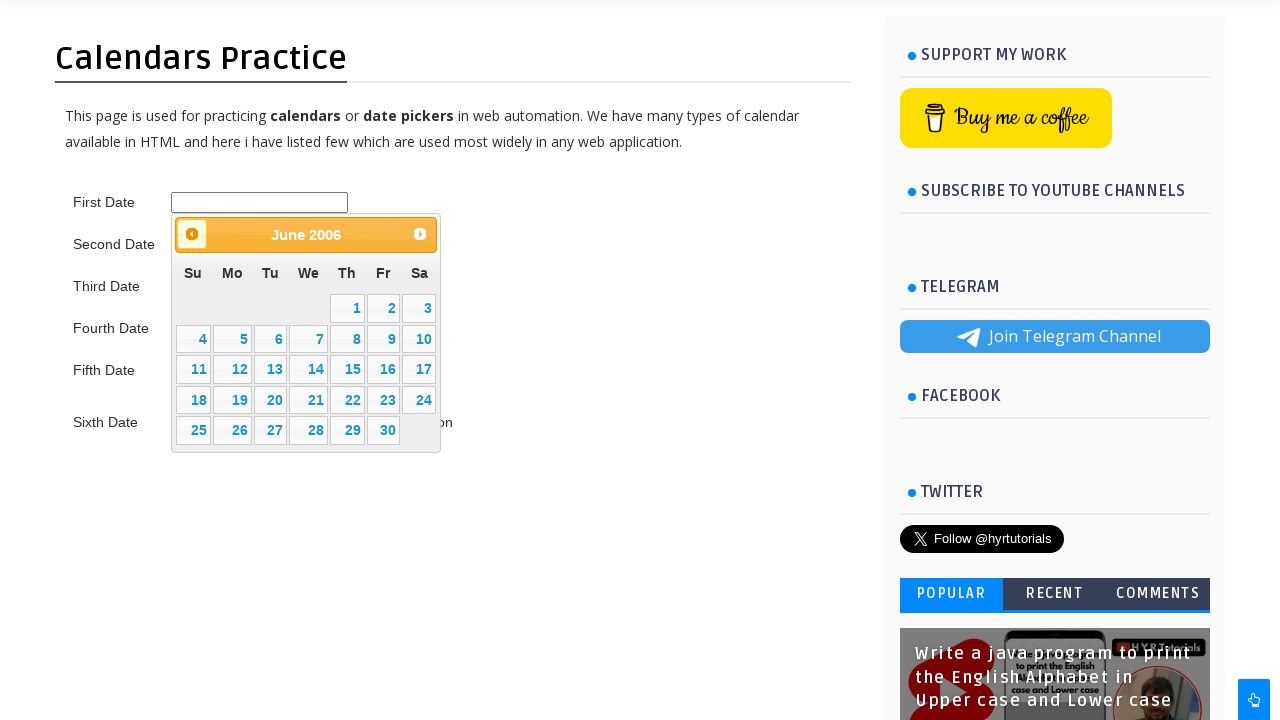

Waited for calendar to update after month navigation
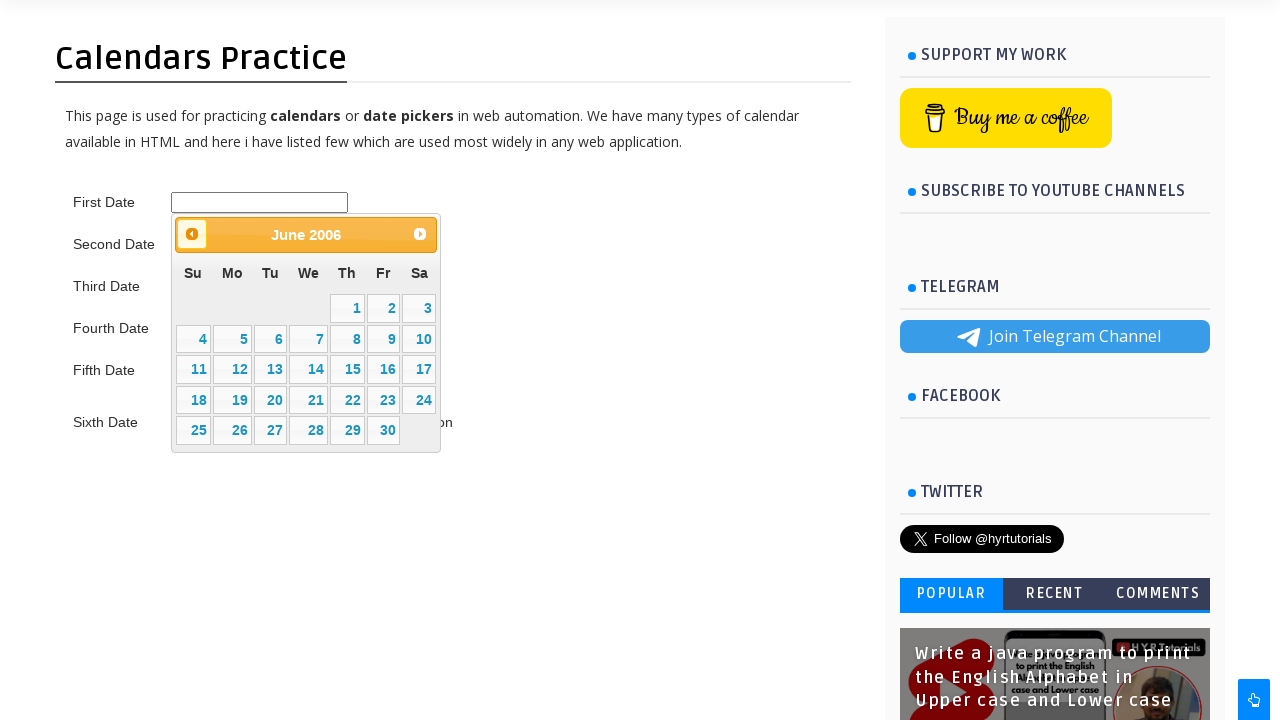

Clicked previous month button (currently viewing June 2006) at (192, 234) on #ui-datepicker-div > div > a.ui-datepicker-prev > span
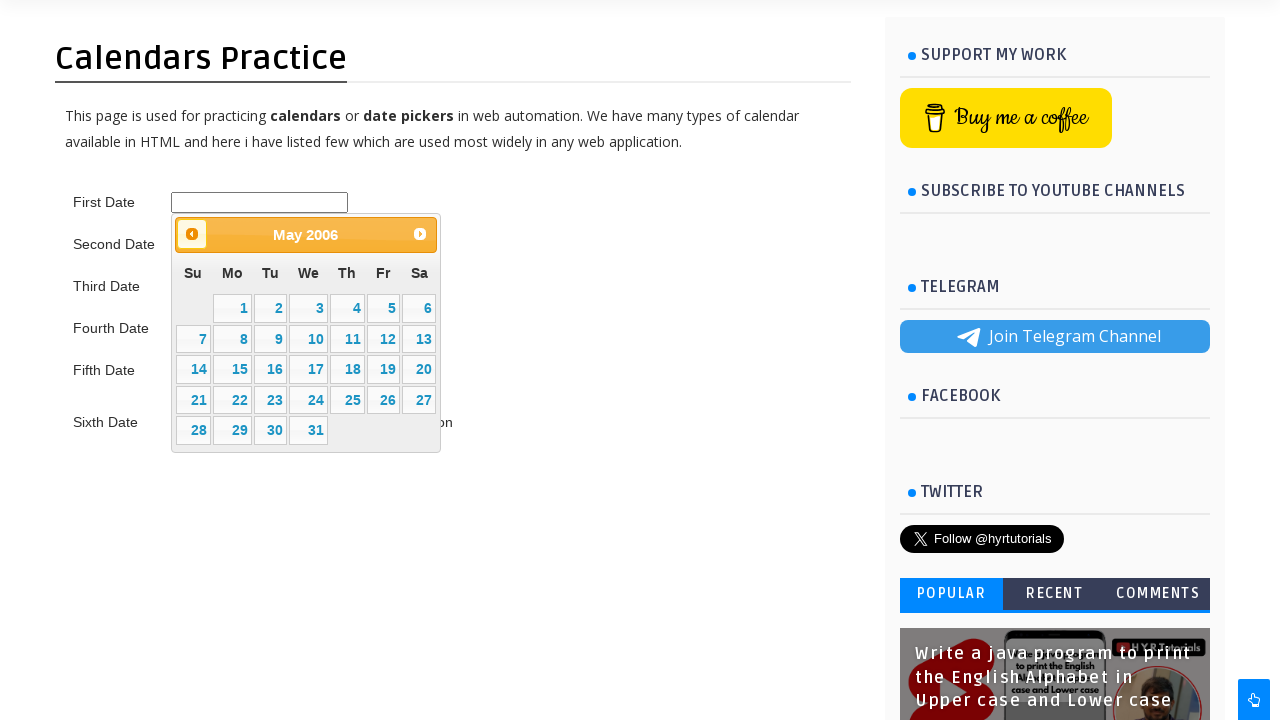

Waited for calendar to update after month navigation
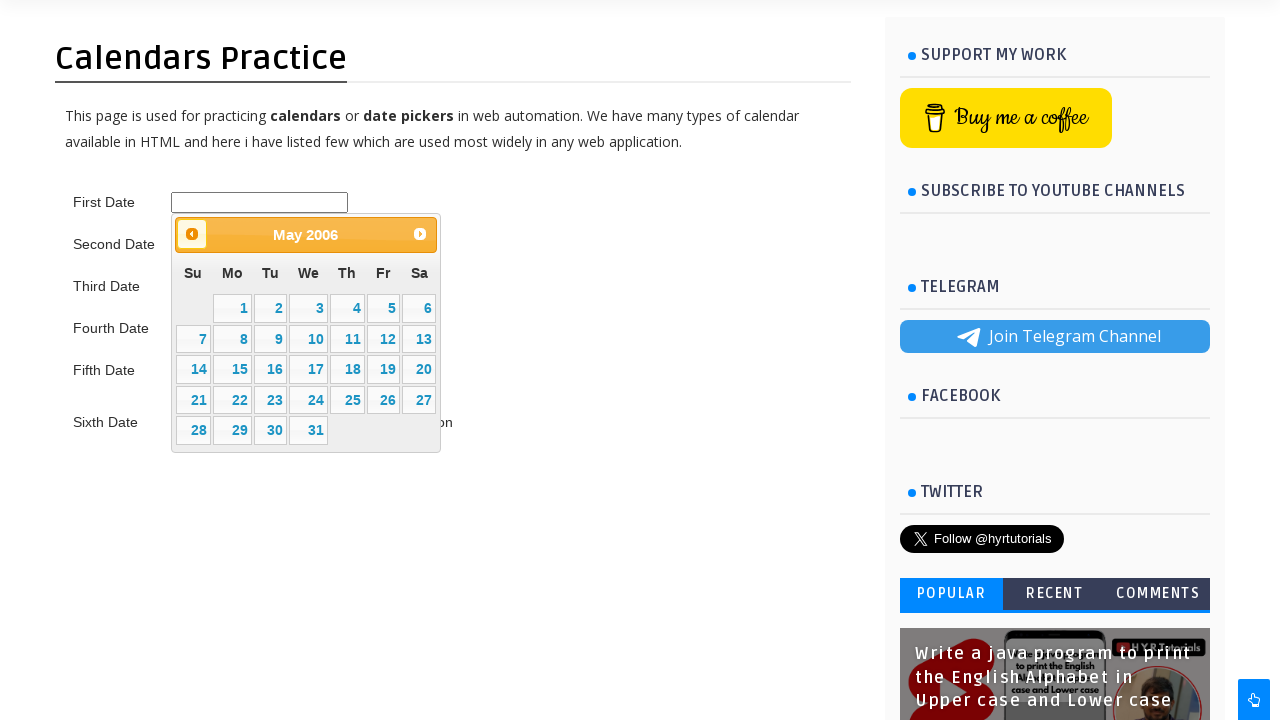

Clicked previous month button (currently viewing May 2006) at (192, 234) on #ui-datepicker-div > div > a.ui-datepicker-prev > span
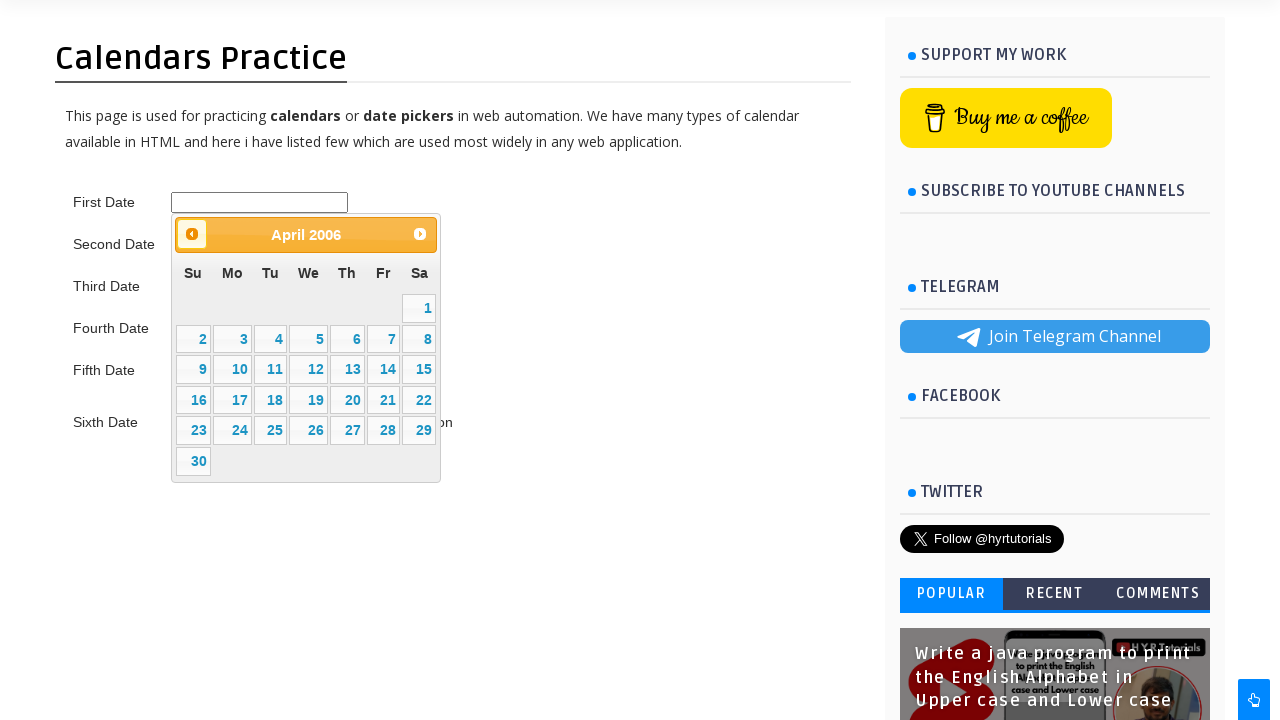

Waited for calendar to update after month navigation
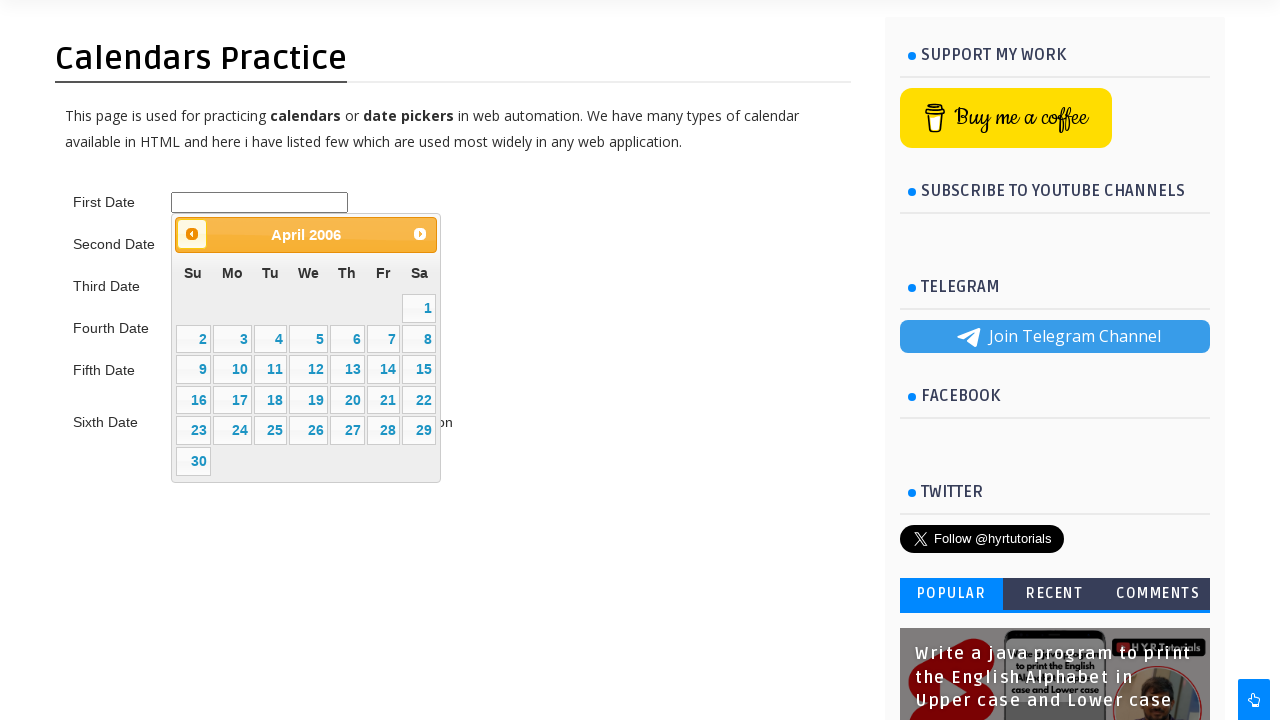

Clicked previous month button (currently viewing April 2006) at (192, 234) on #ui-datepicker-div > div > a.ui-datepicker-prev > span
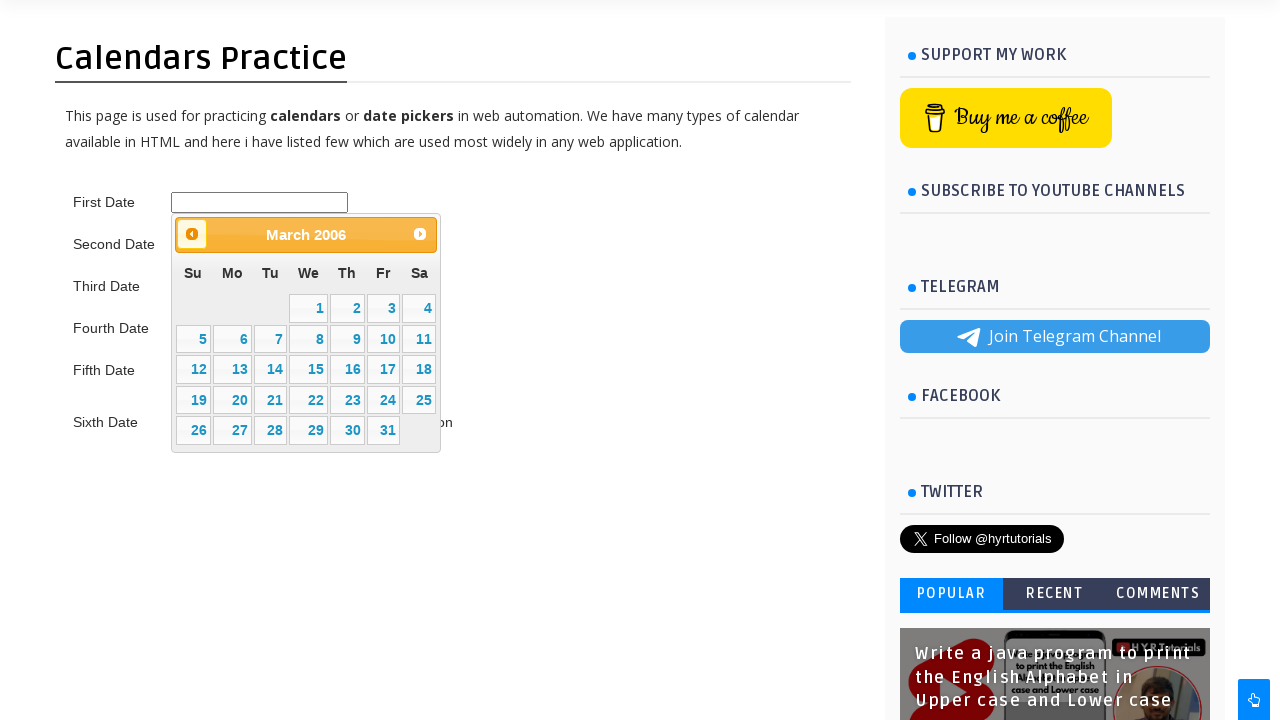

Waited for calendar to update after month navigation
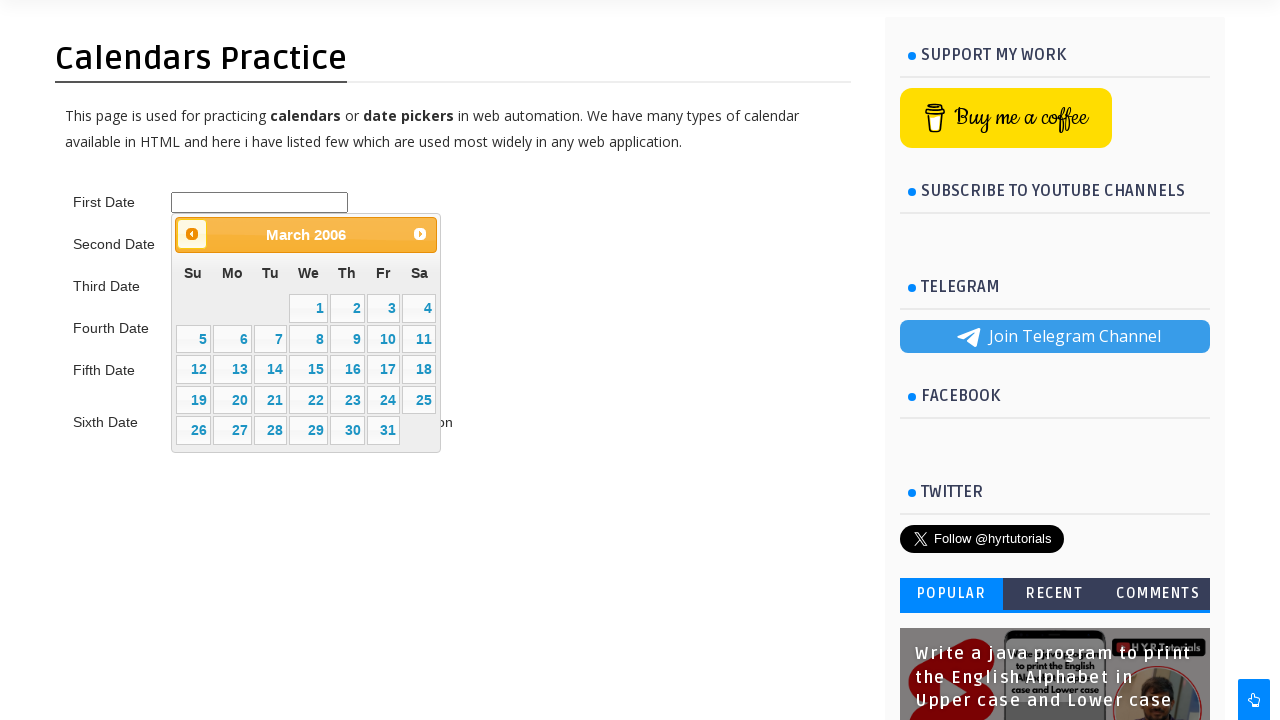

Clicked previous month button (currently viewing March 2006) at (192, 234) on #ui-datepicker-div > div > a.ui-datepicker-prev > span
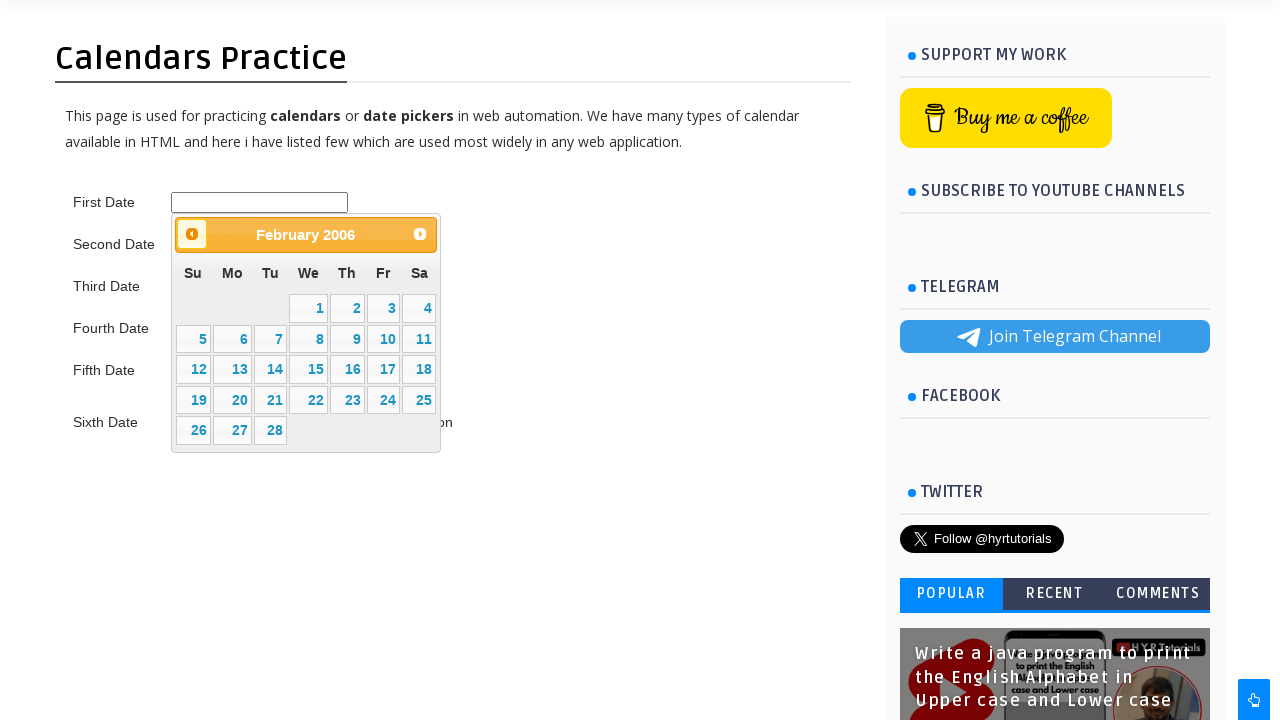

Waited for calendar to update after month navigation
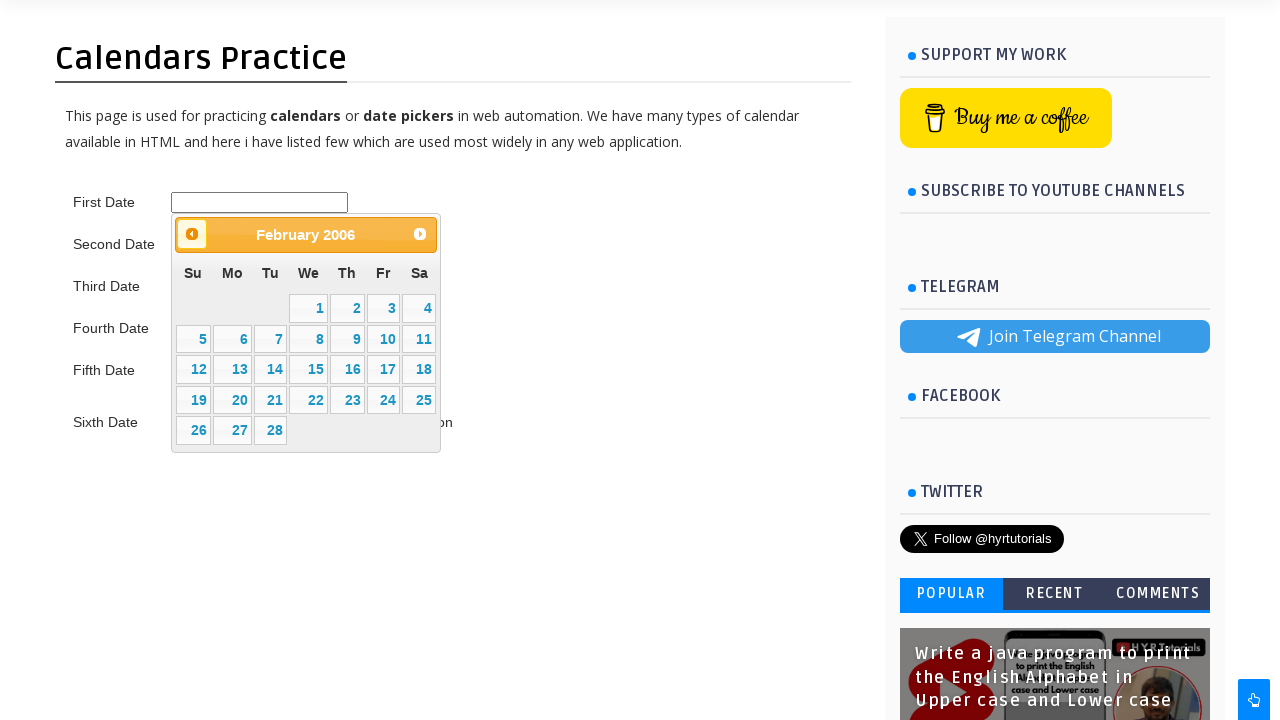

Clicked previous month button (currently viewing February 2006) at (192, 234) on #ui-datepicker-div > div > a.ui-datepicker-prev > span
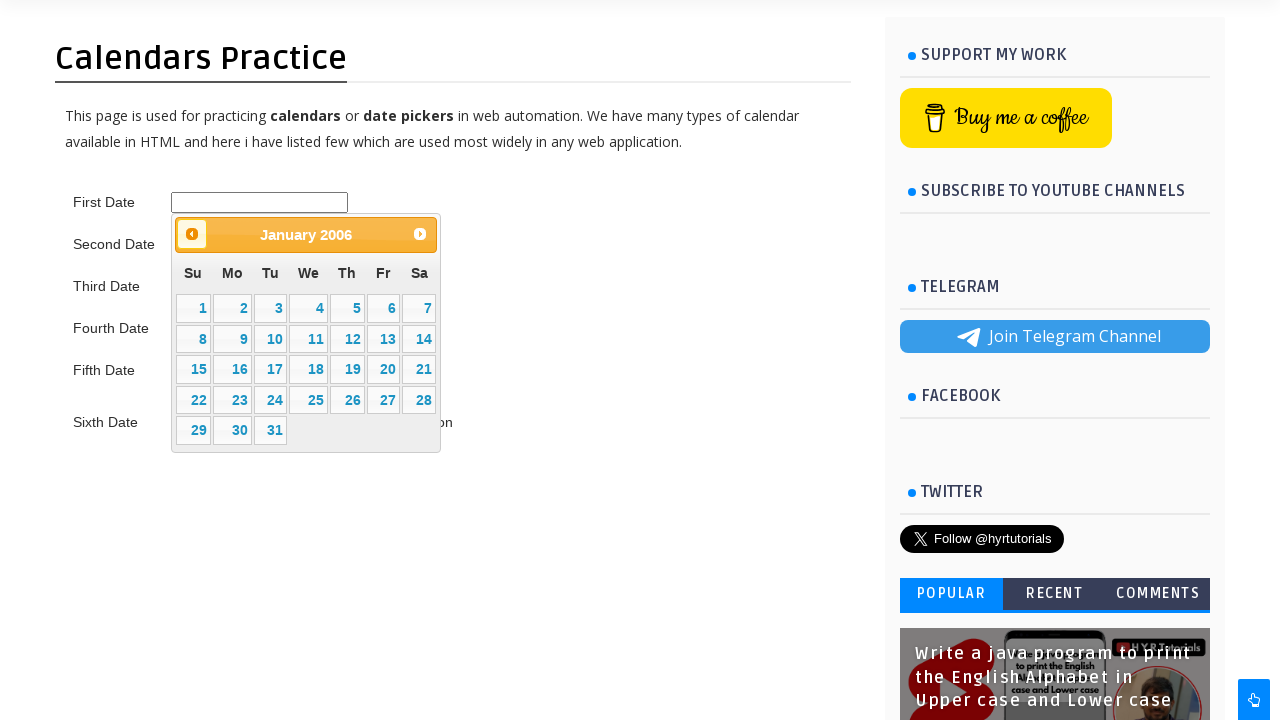

Waited for calendar to update after month navigation
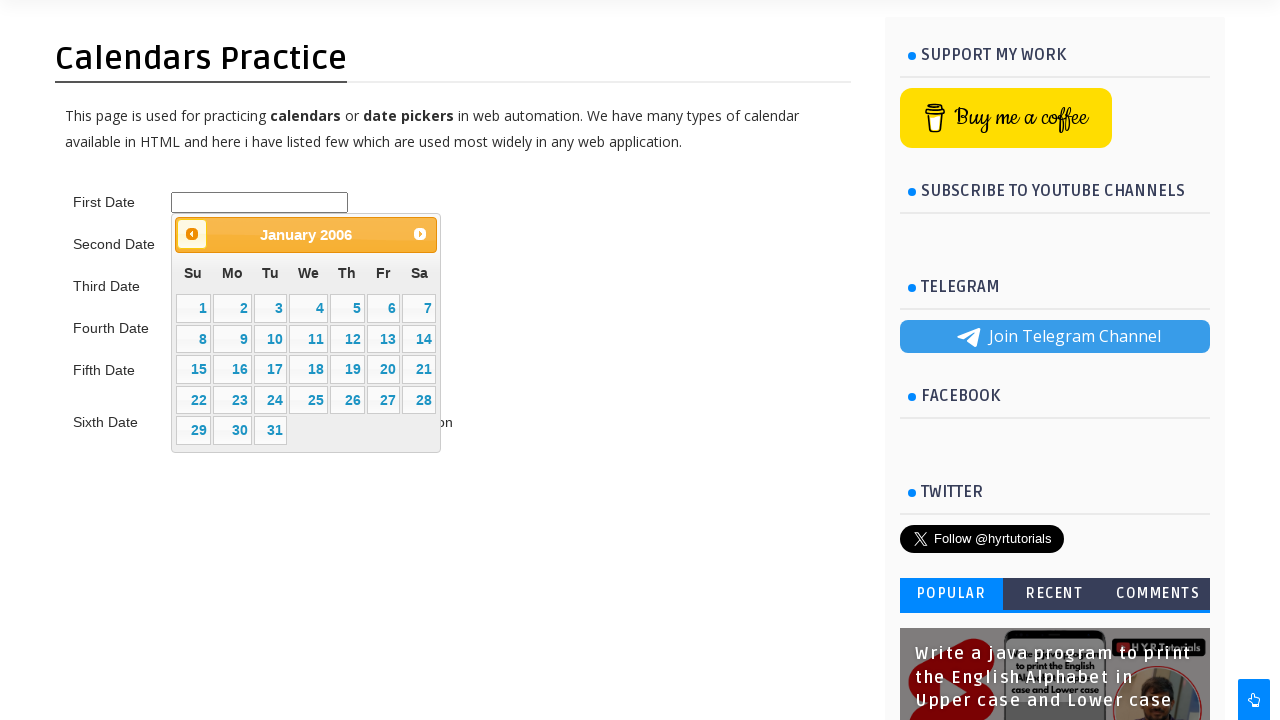

Clicked previous month button (currently viewing January 2006) at (192, 234) on #ui-datepicker-div > div > a.ui-datepicker-prev > span
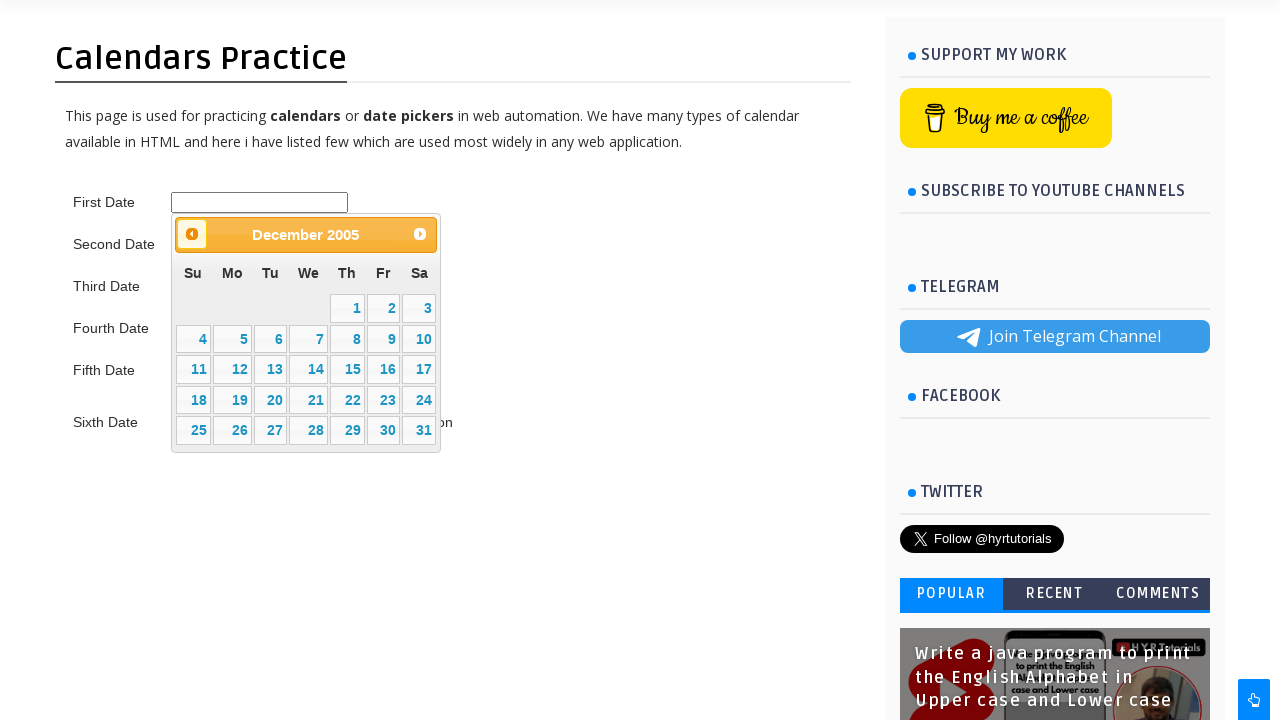

Waited for calendar to update after month navigation
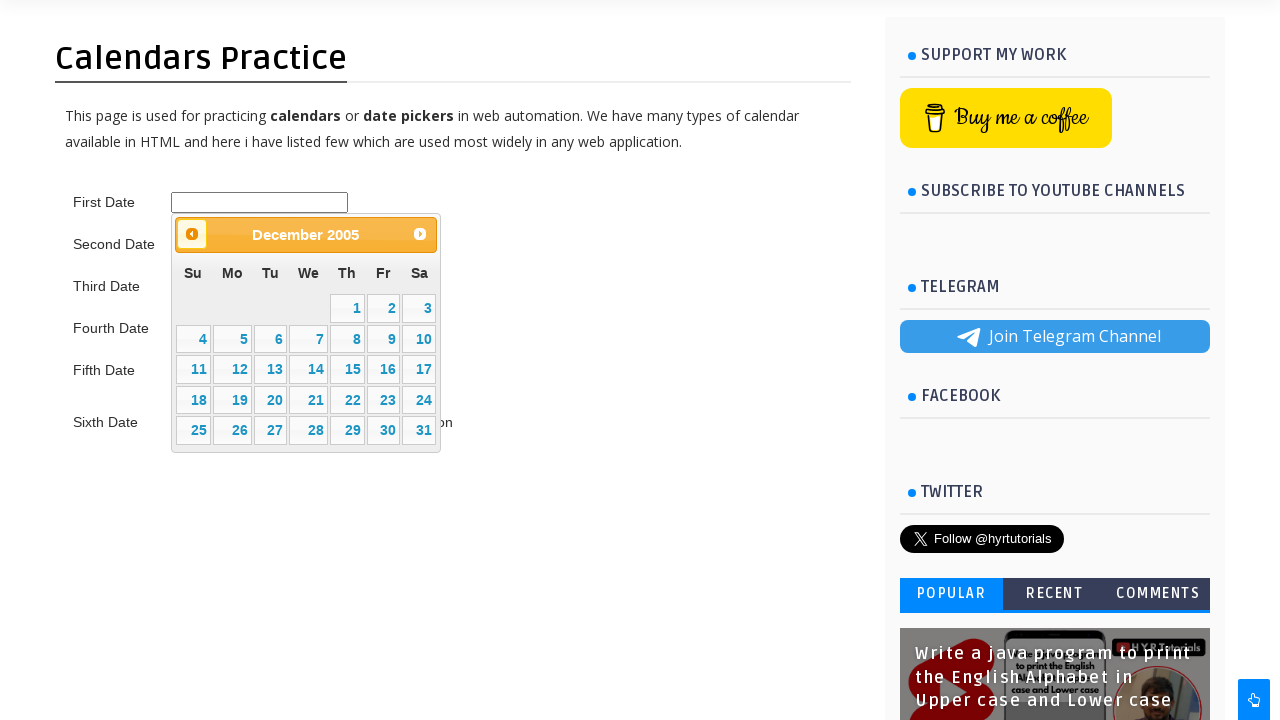

Clicked previous month button (currently viewing December 2005) at (192, 234) on #ui-datepicker-div > div > a.ui-datepicker-prev > span
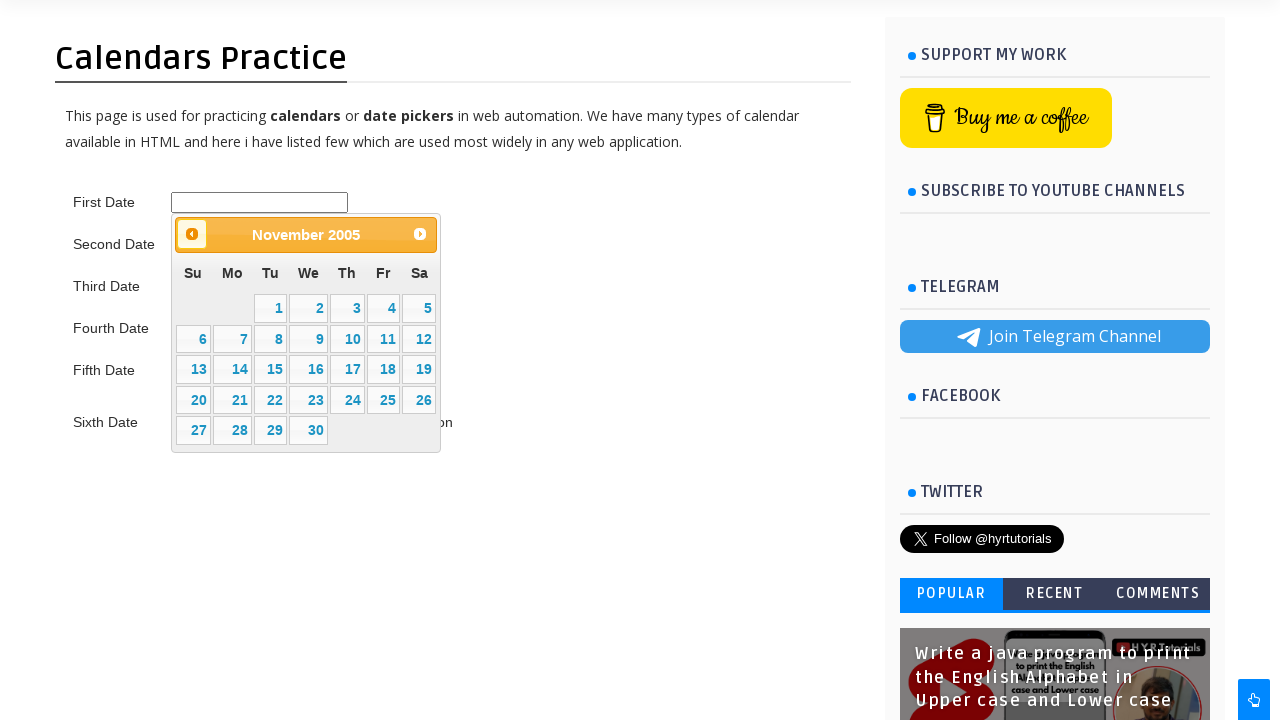

Waited for calendar to update after month navigation
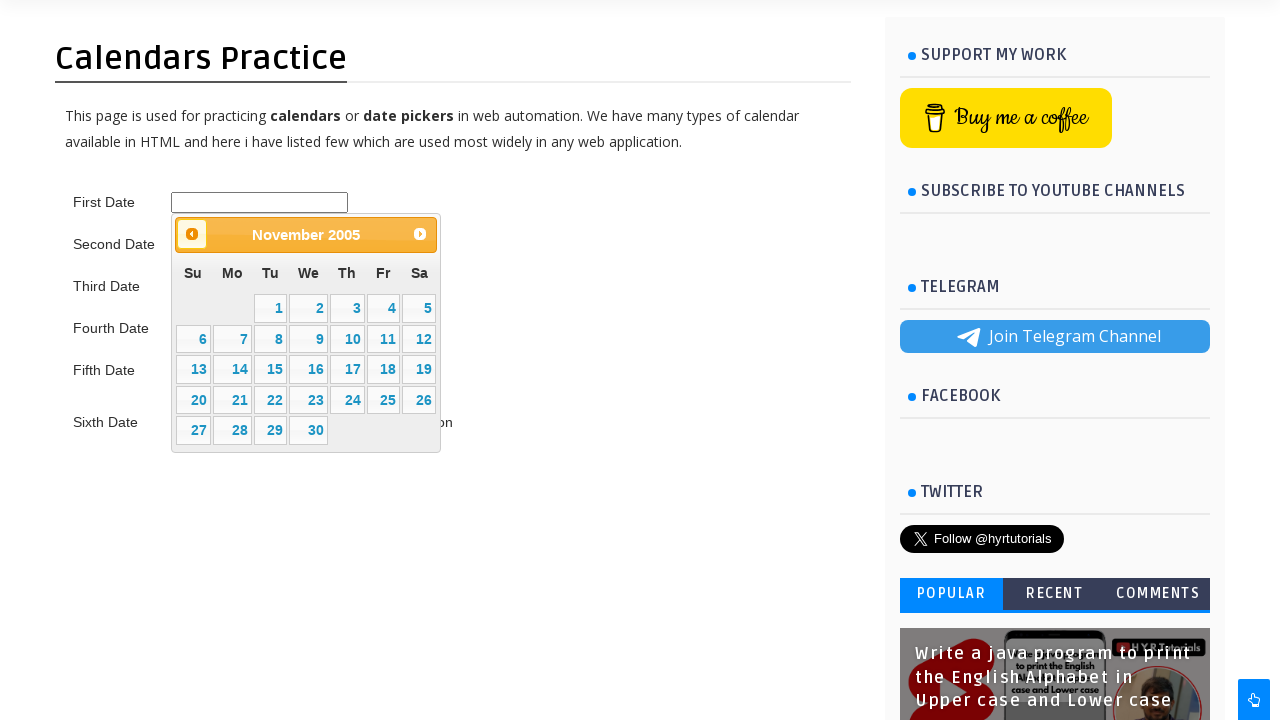

Clicked previous month button (currently viewing November 2005) at (192, 234) on #ui-datepicker-div > div > a.ui-datepicker-prev > span
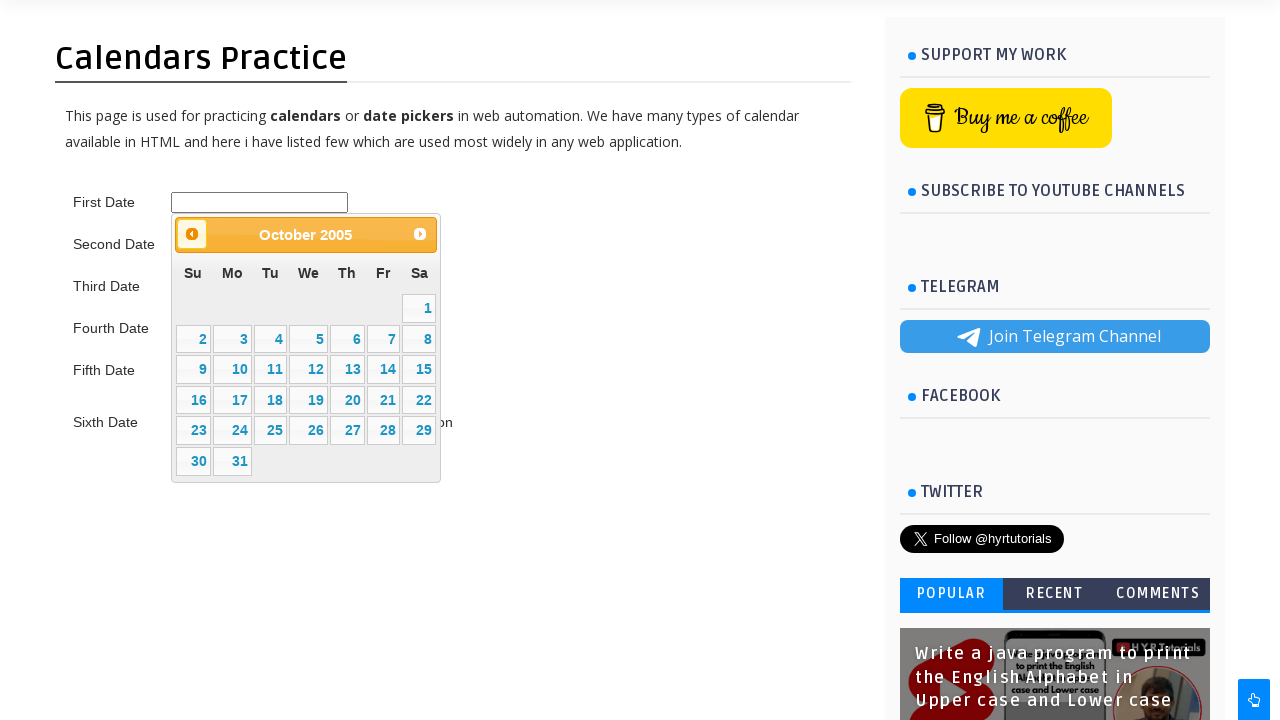

Waited for calendar to update after month navigation
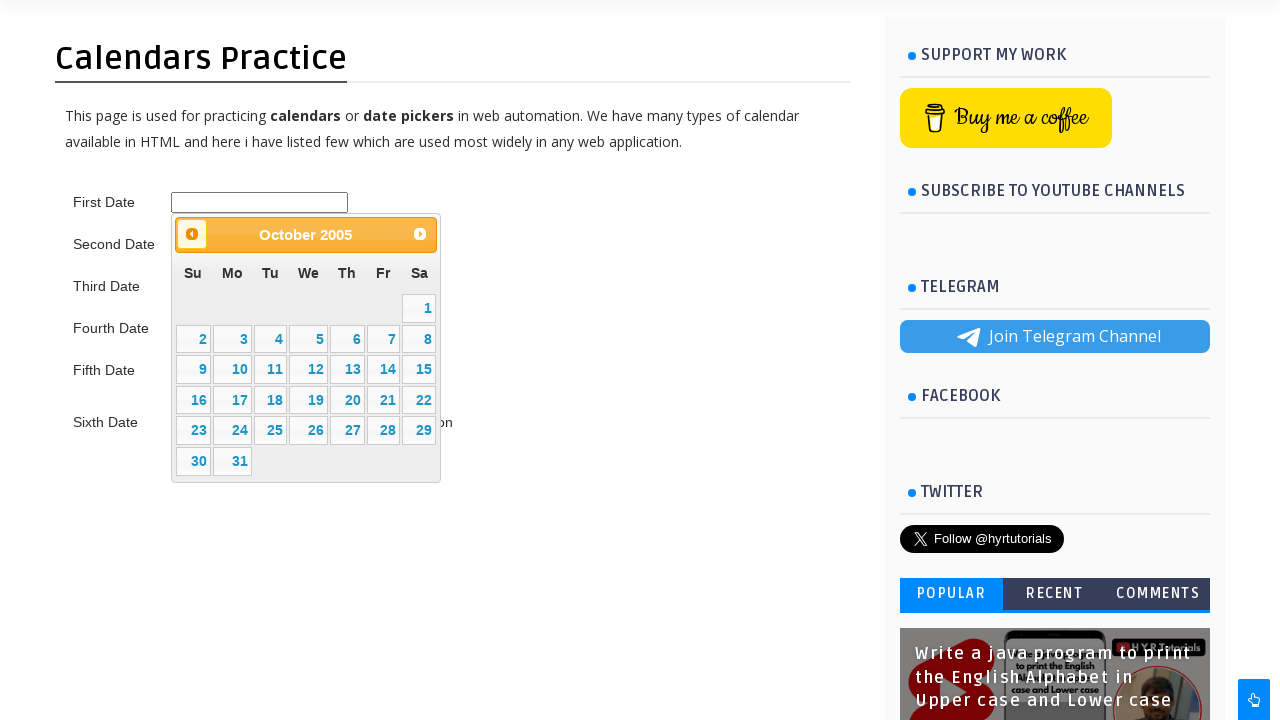

Clicked previous month button (currently viewing October 2005) at (192, 234) on #ui-datepicker-div > div > a.ui-datepicker-prev > span
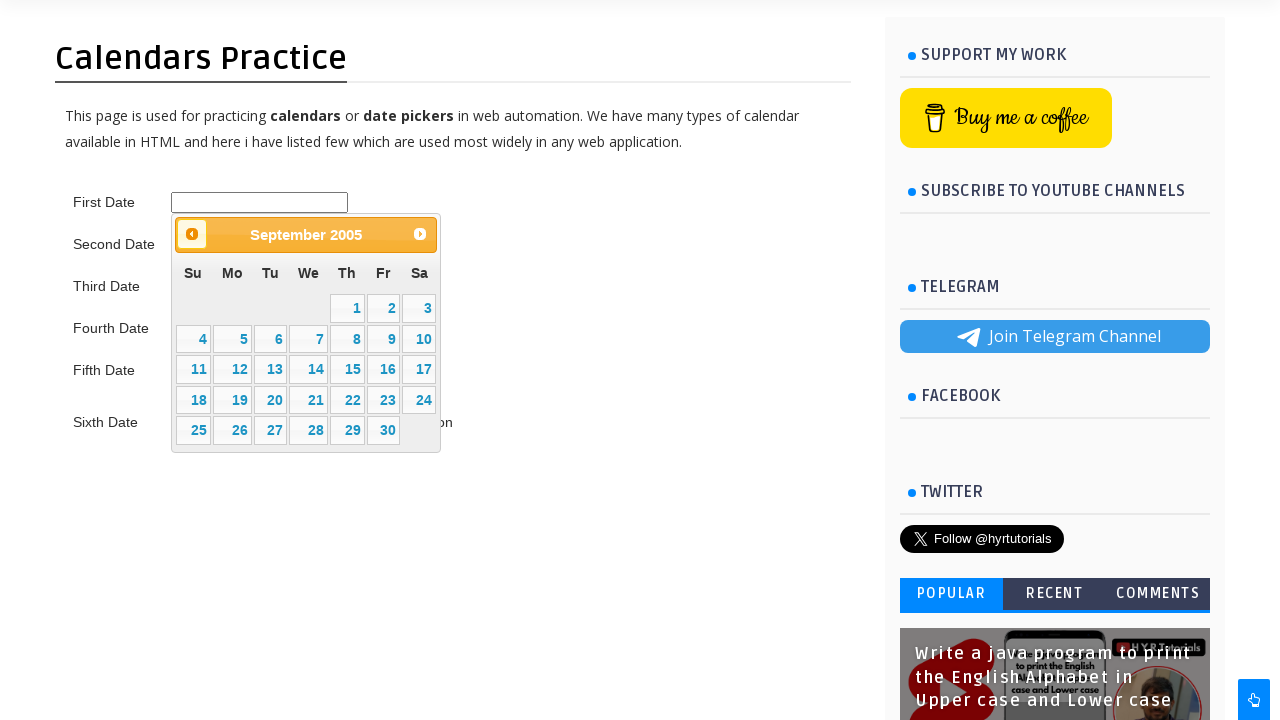

Waited for calendar to update after month navigation
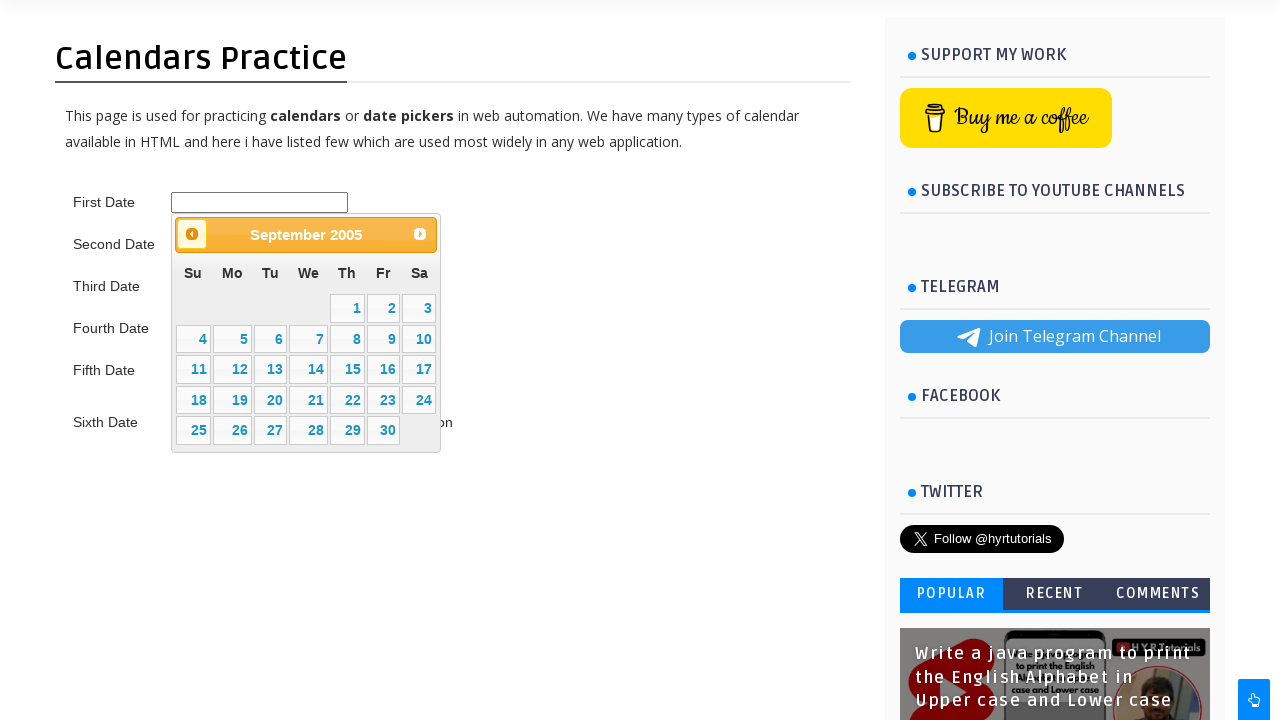

Clicked previous month button (currently viewing September 2005) at (192, 234) on #ui-datepicker-div > div > a.ui-datepicker-prev > span
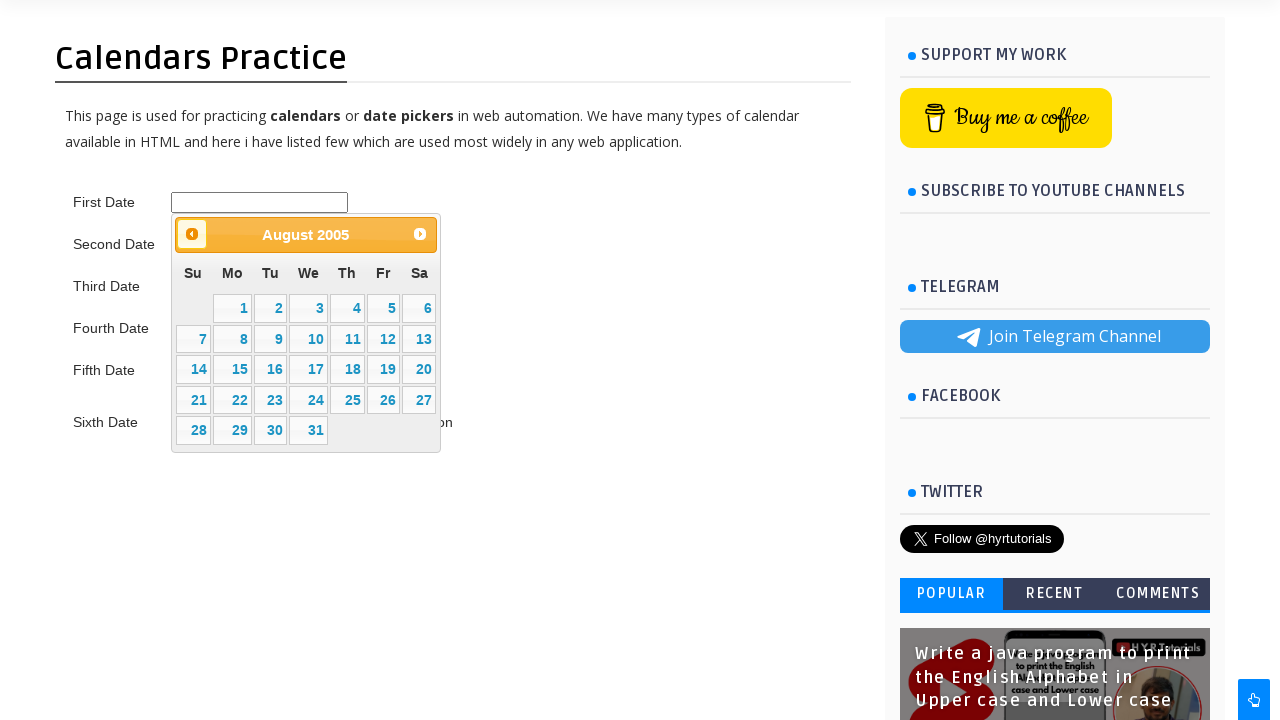

Waited for calendar to update after month navigation
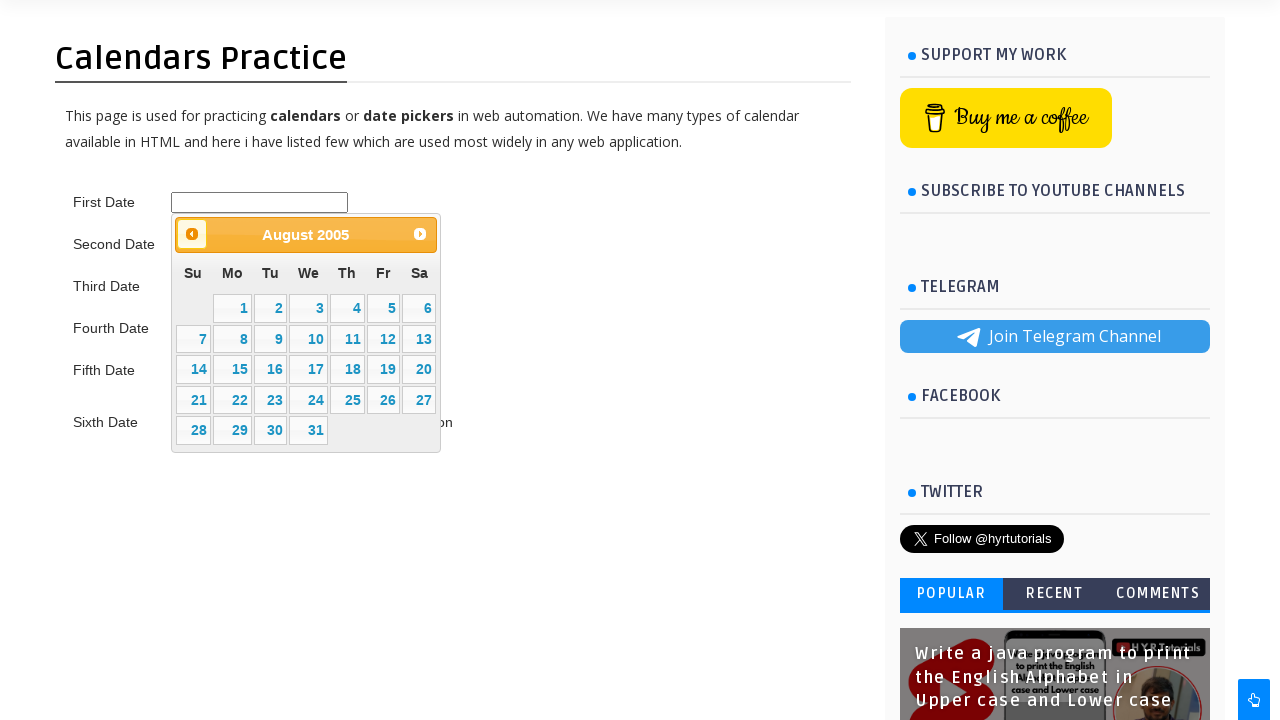

Clicked previous month button (currently viewing August 2005) at (192, 234) on #ui-datepicker-div > div > a.ui-datepicker-prev > span
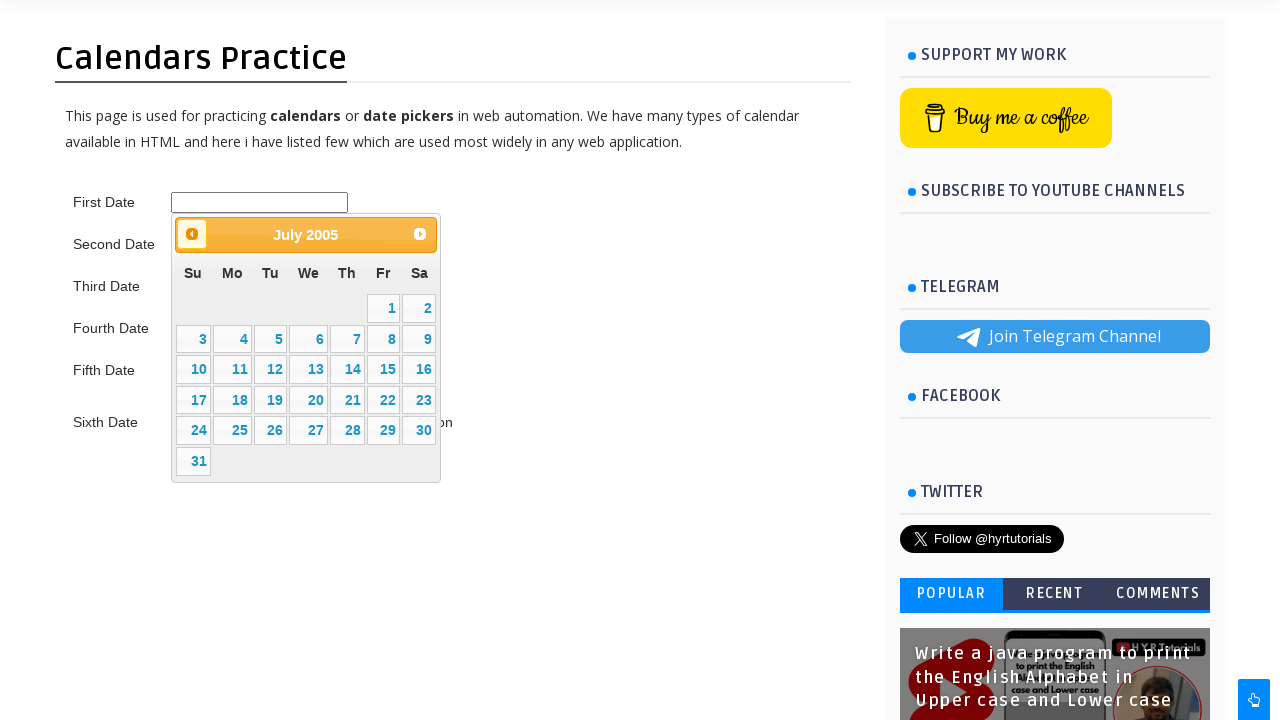

Waited for calendar to update after month navigation
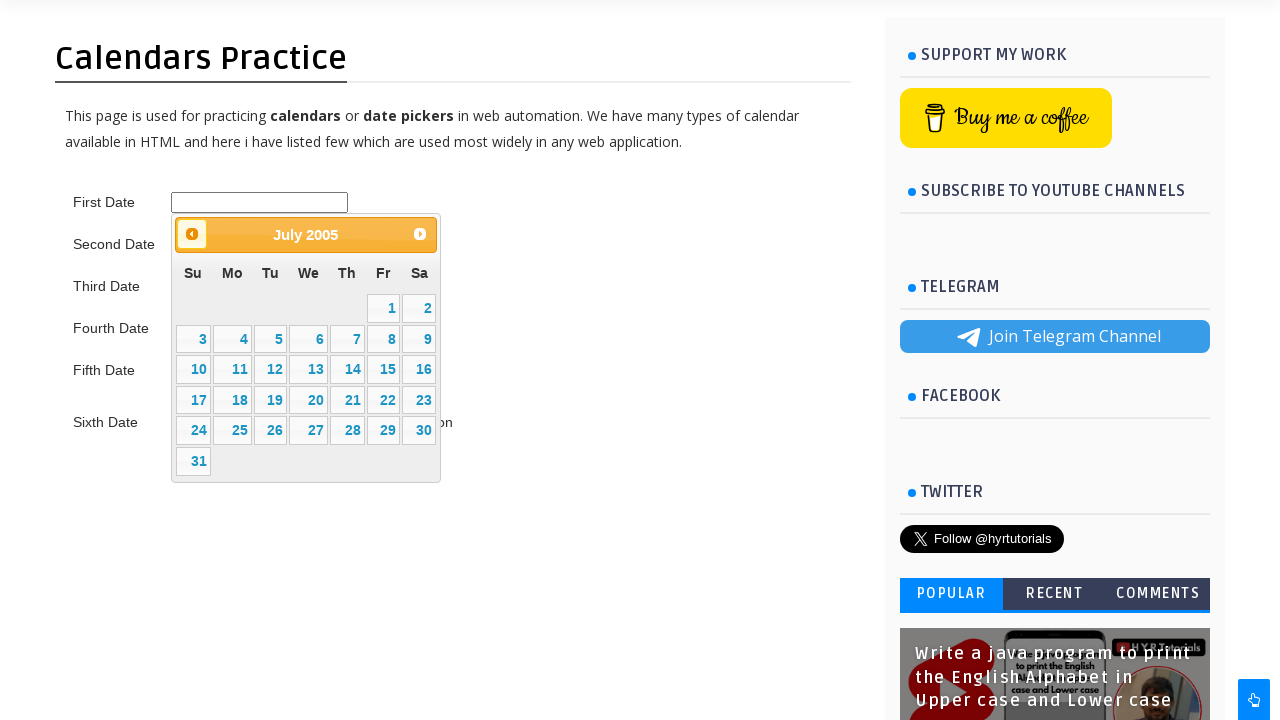

Clicked previous month button (currently viewing July 2005) at (192, 234) on #ui-datepicker-div > div > a.ui-datepicker-prev > span
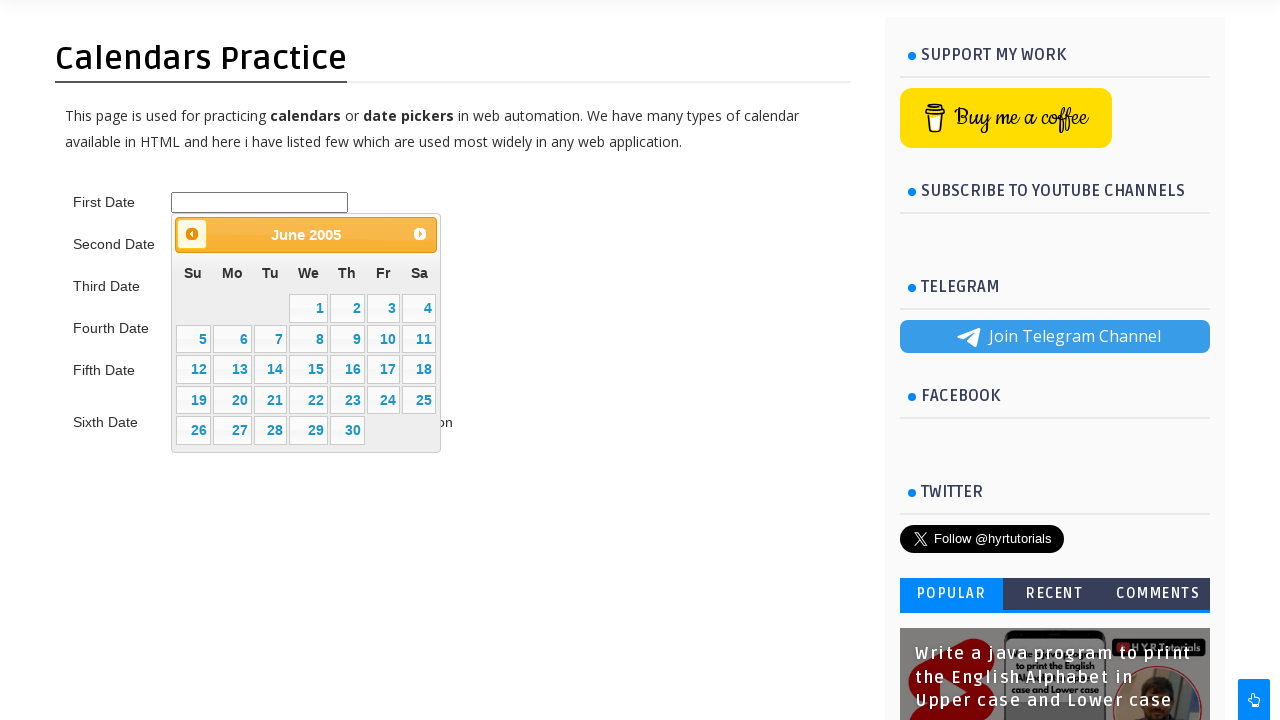

Waited for calendar to update after month navigation
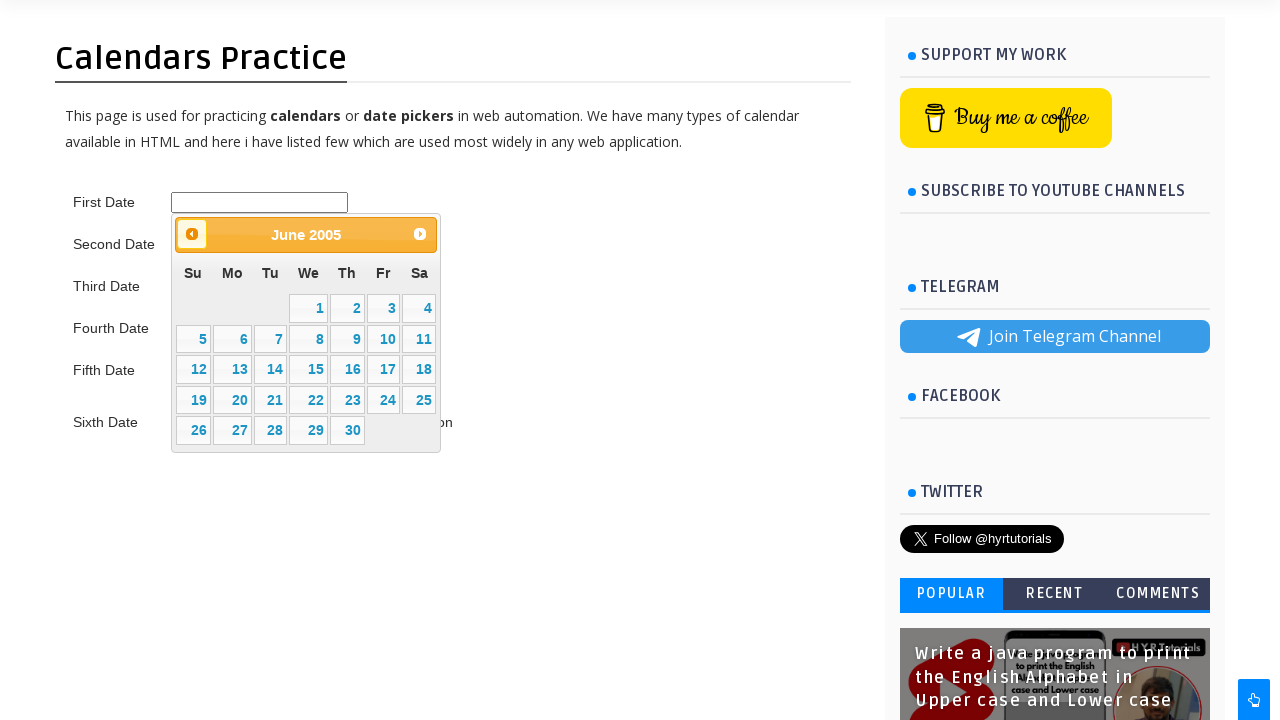

Clicked previous month button (currently viewing June 2005) at (192, 234) on #ui-datepicker-div > div > a.ui-datepicker-prev > span
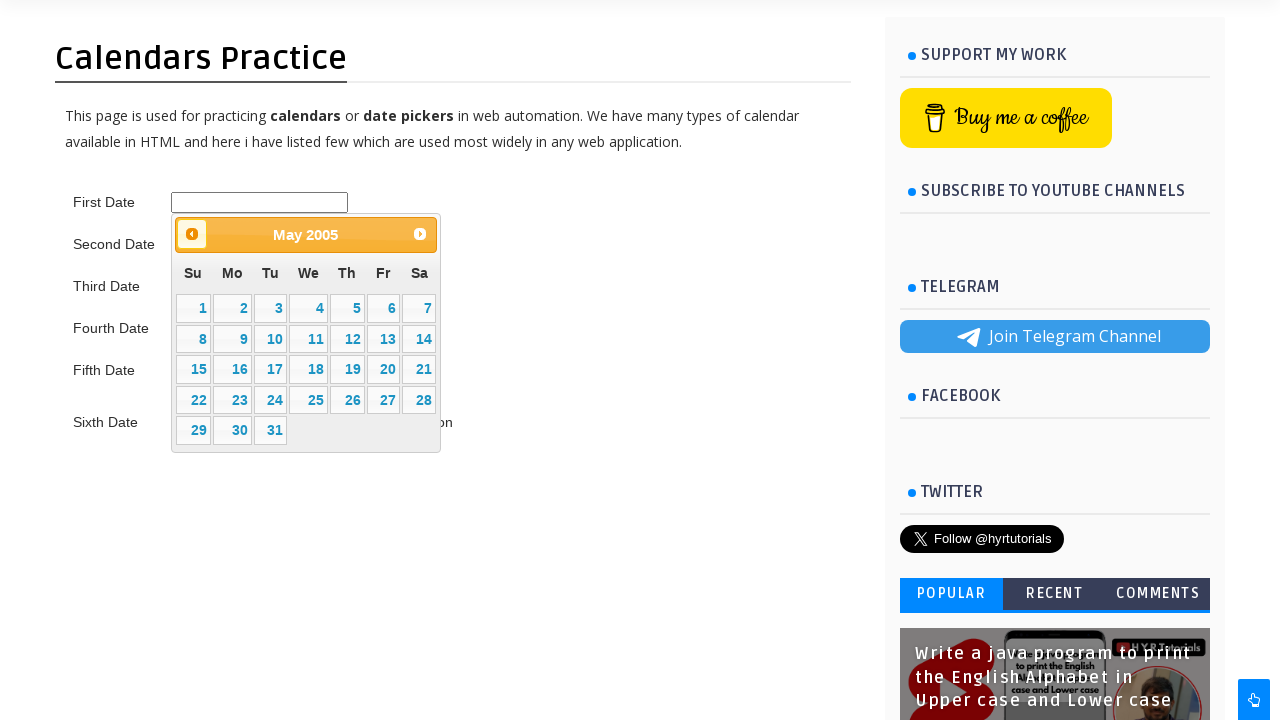

Waited for calendar to update after month navigation
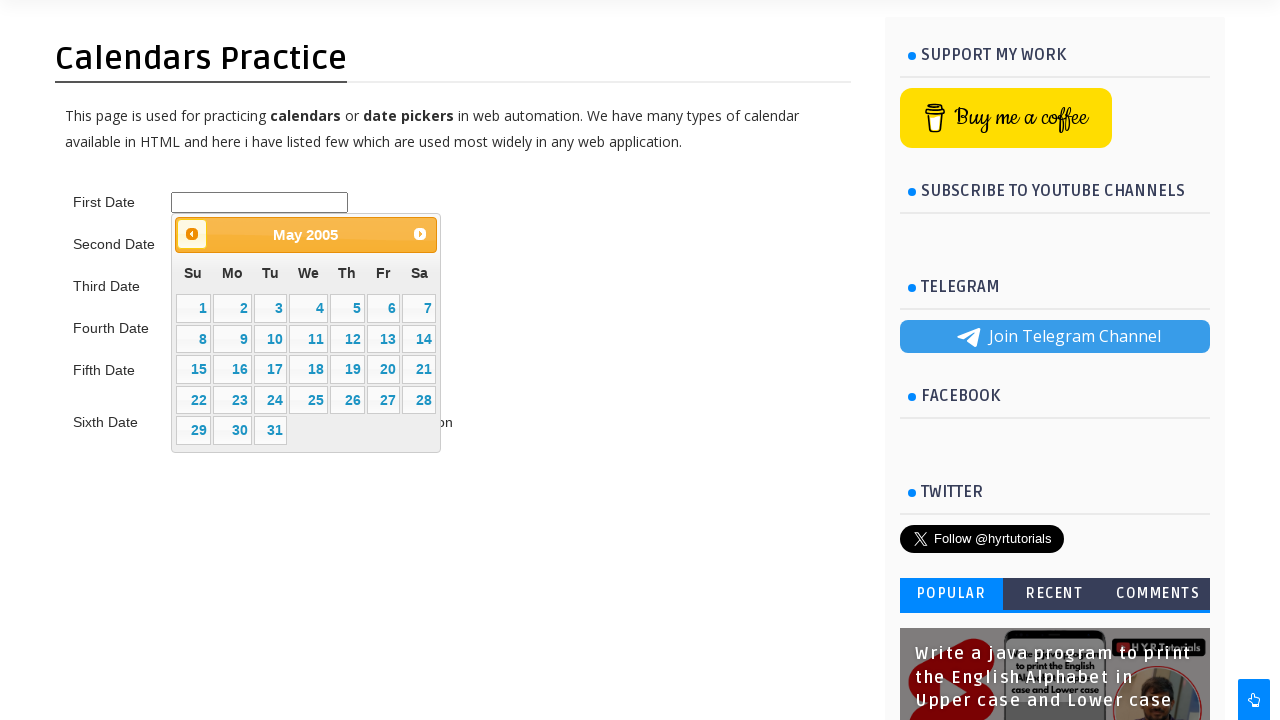

Clicked previous month button (currently viewing May 2005) at (192, 234) on #ui-datepicker-div > div > a.ui-datepicker-prev > span
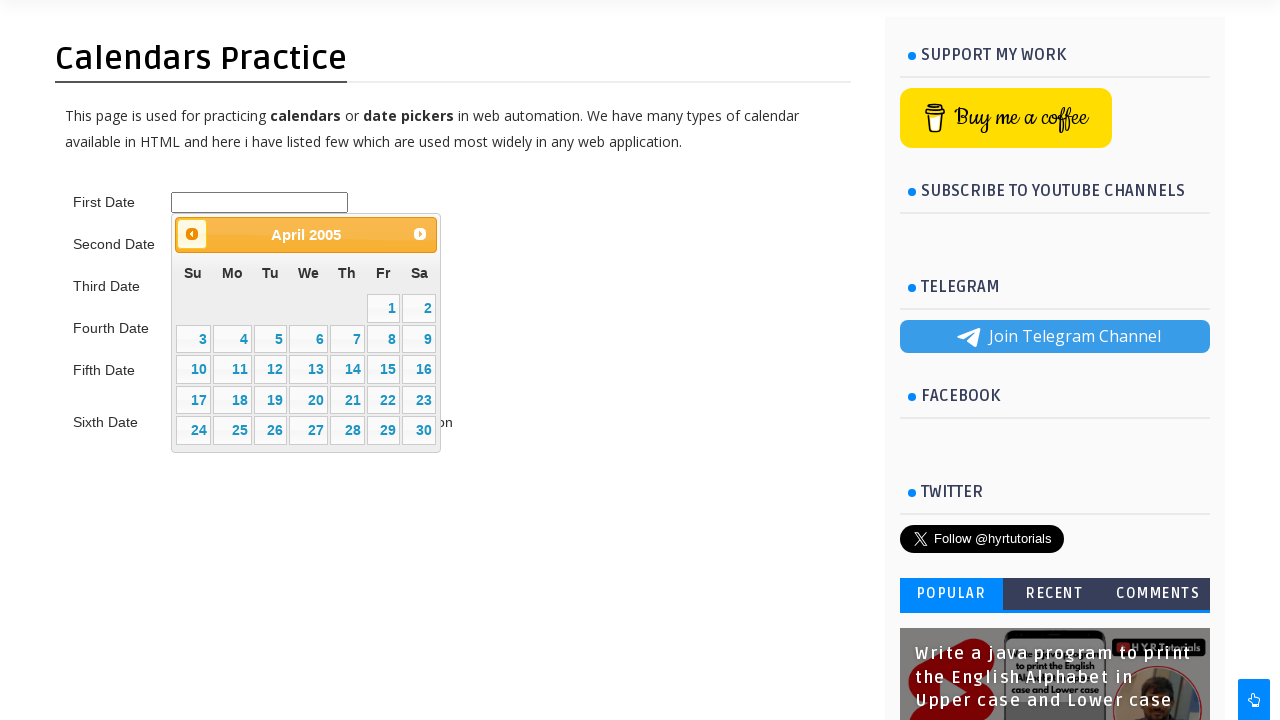

Waited for calendar to update after month navigation
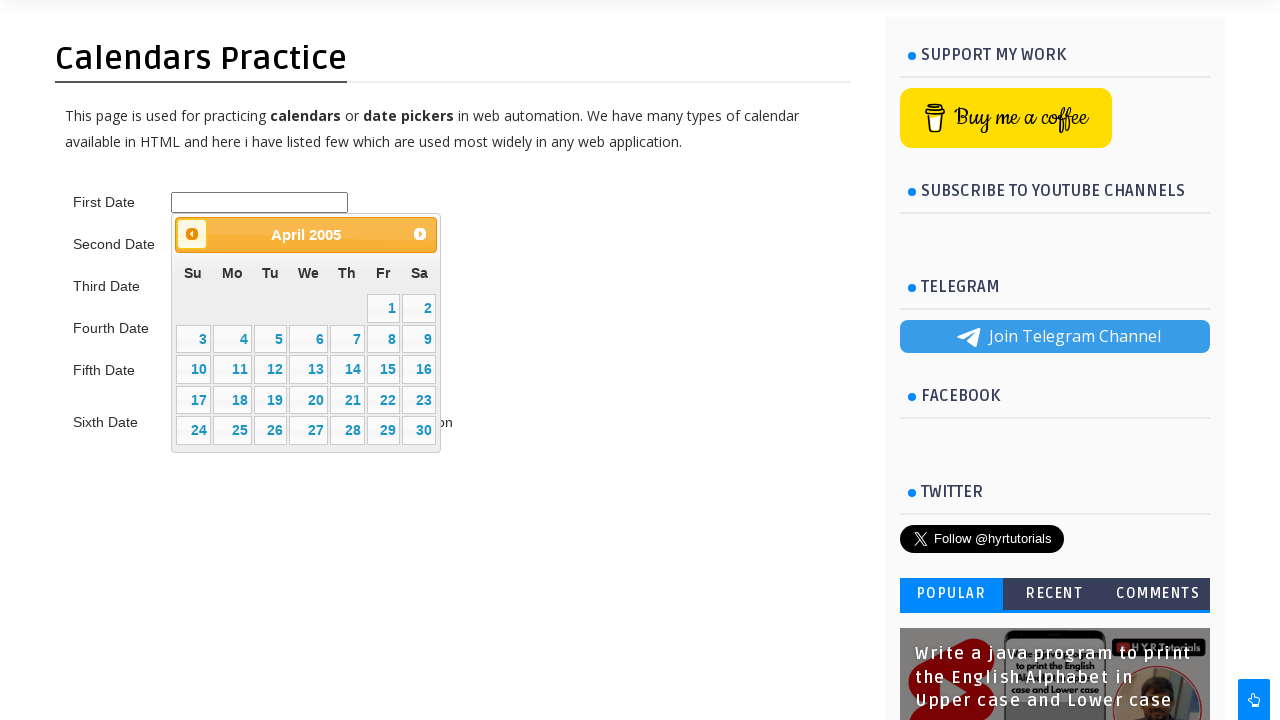

Clicked previous month button (currently viewing April 2005) at (192, 234) on #ui-datepicker-div > div > a.ui-datepicker-prev > span
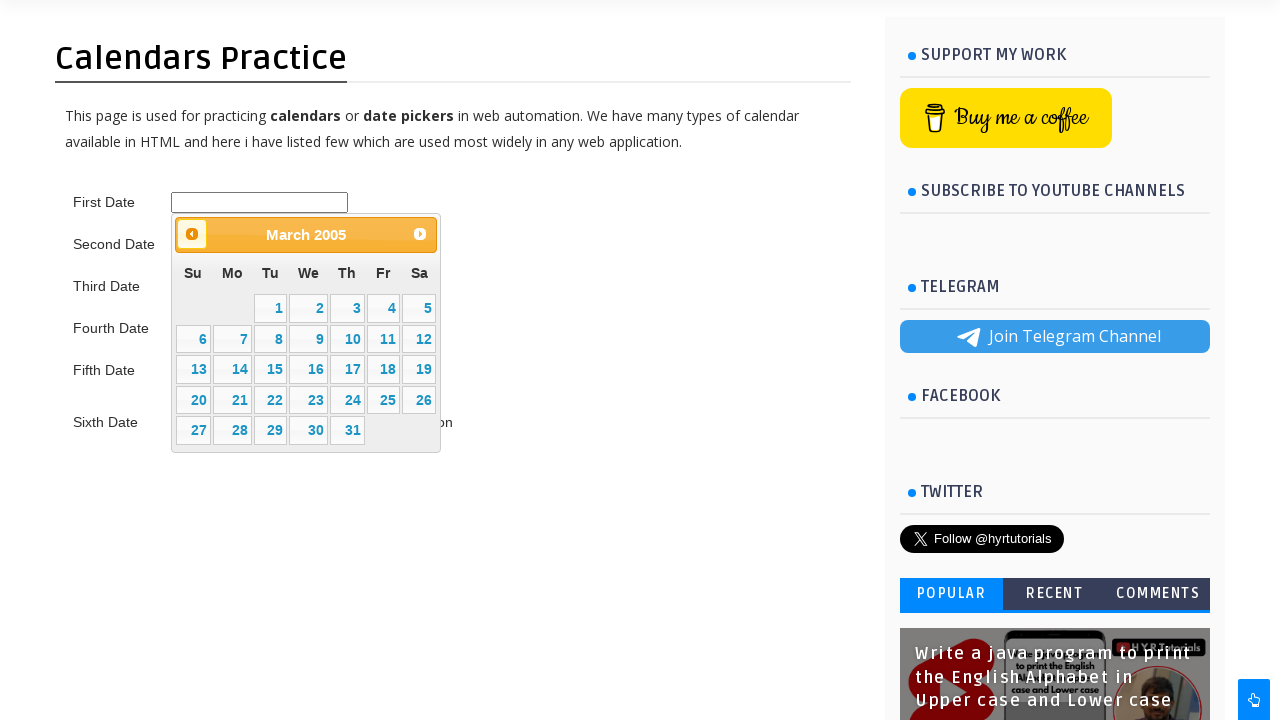

Waited for calendar to update after month navigation
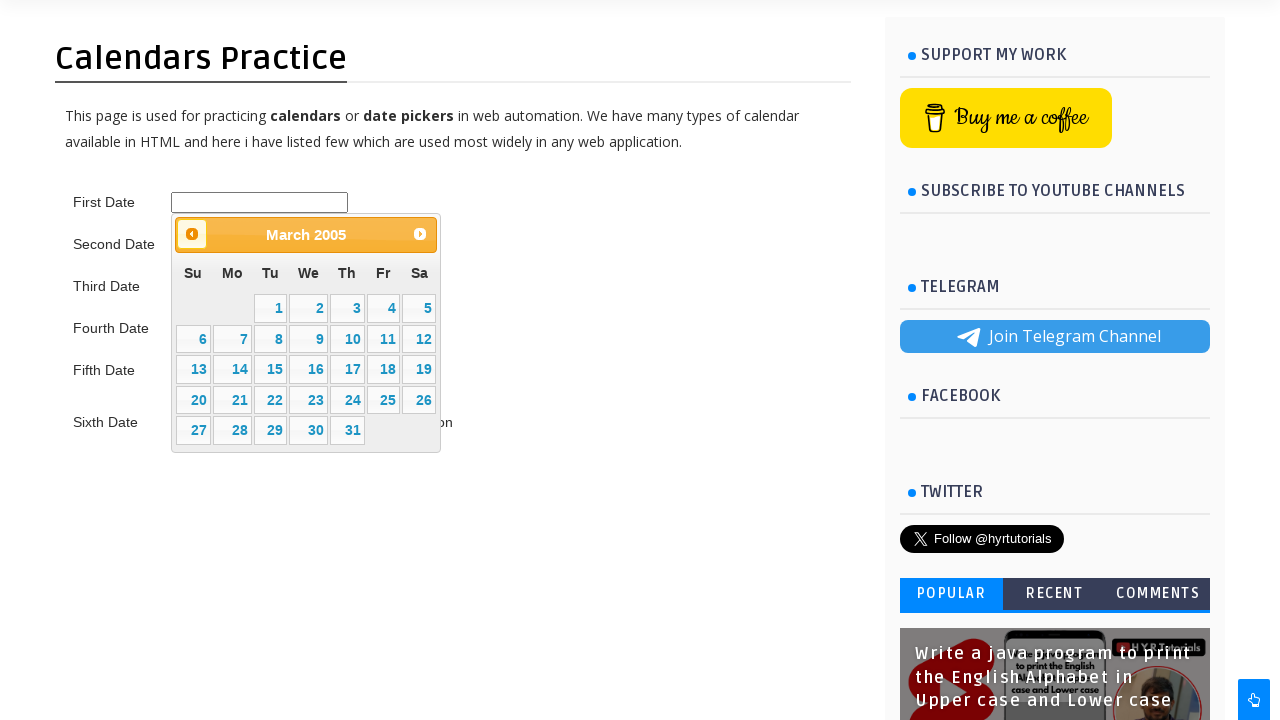

Clicked previous month button (currently viewing March 2005) at (192, 234) on #ui-datepicker-div > div > a.ui-datepicker-prev > span
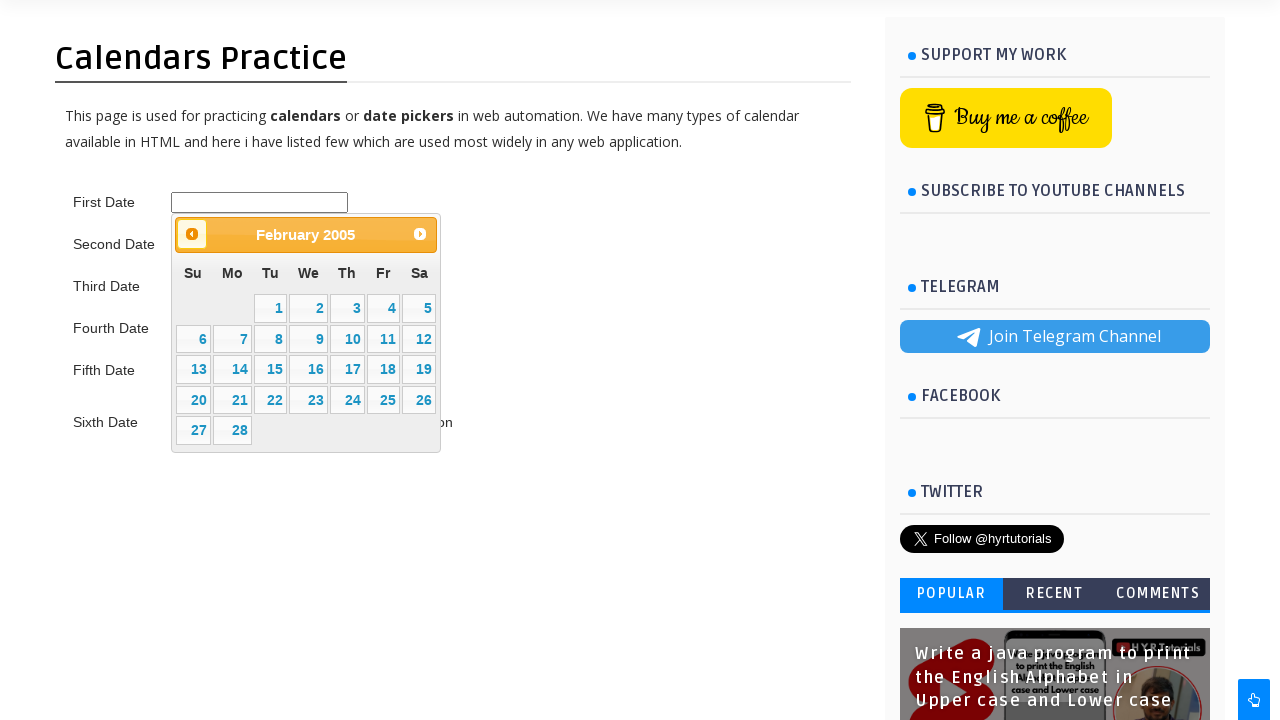

Waited for calendar to update after month navigation
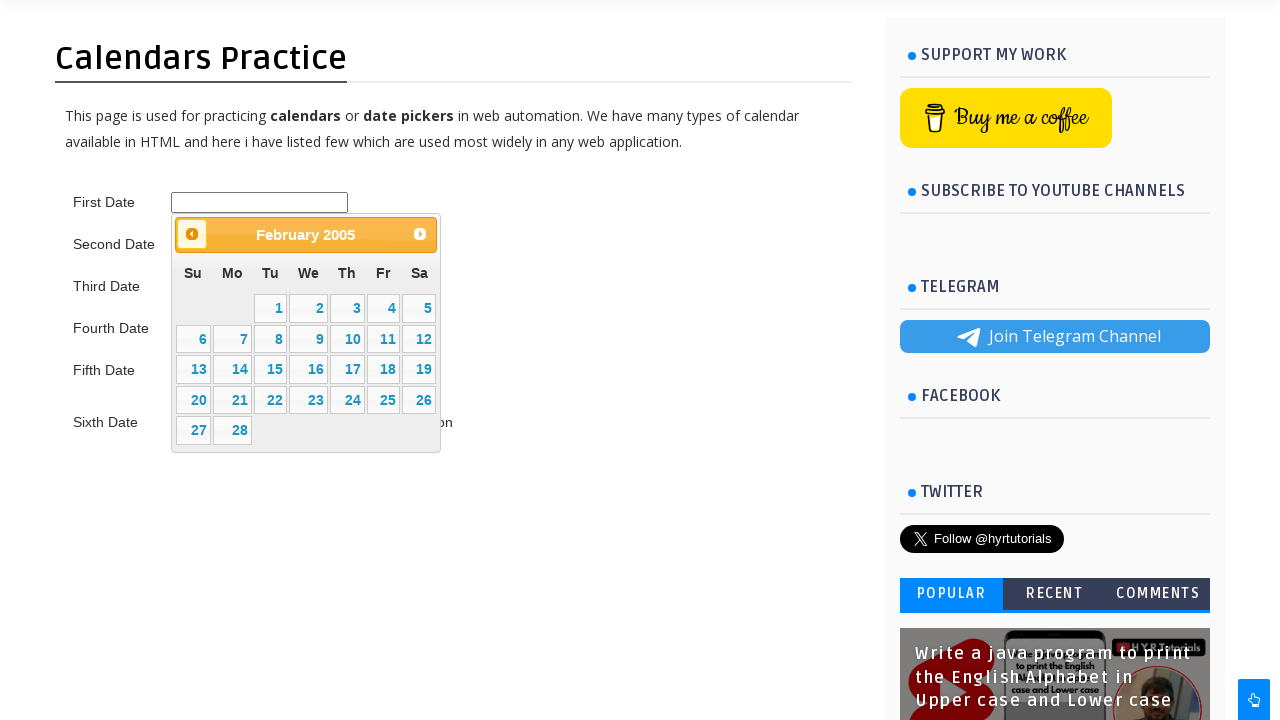

Clicked previous month button (currently viewing February 2005) at (192, 234) on #ui-datepicker-div > div > a.ui-datepicker-prev > span
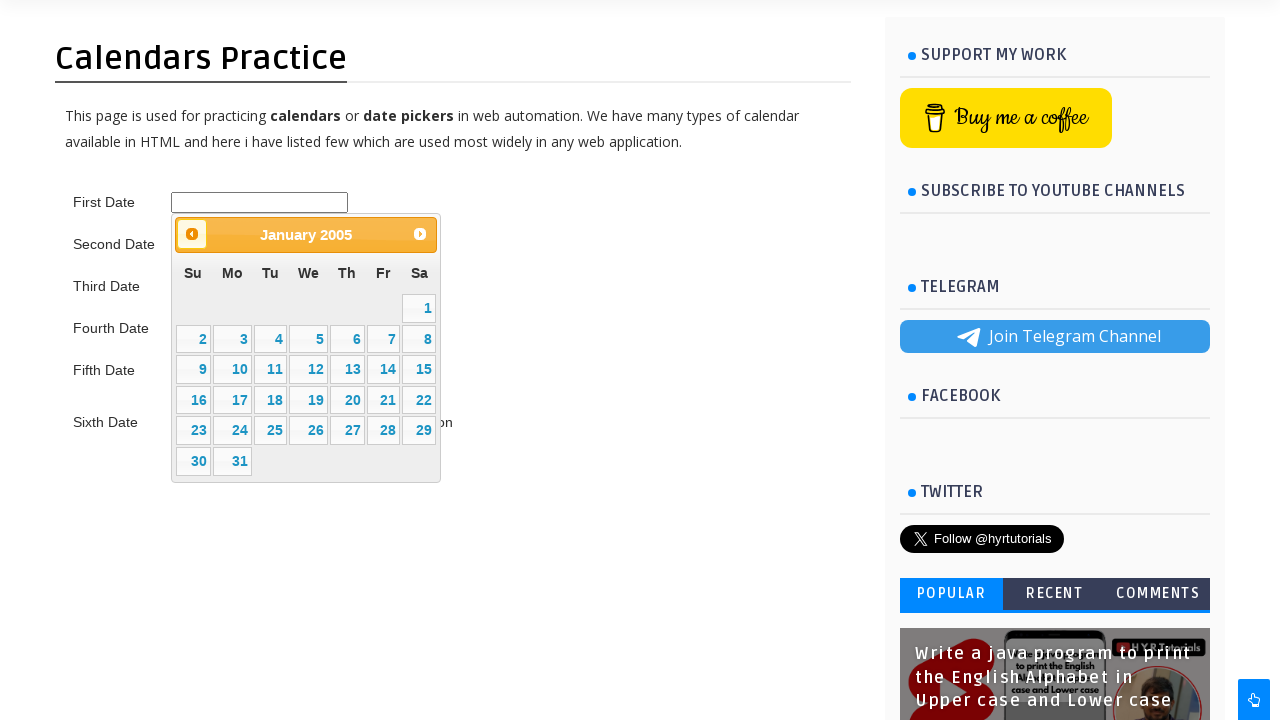

Waited for calendar to update after month navigation
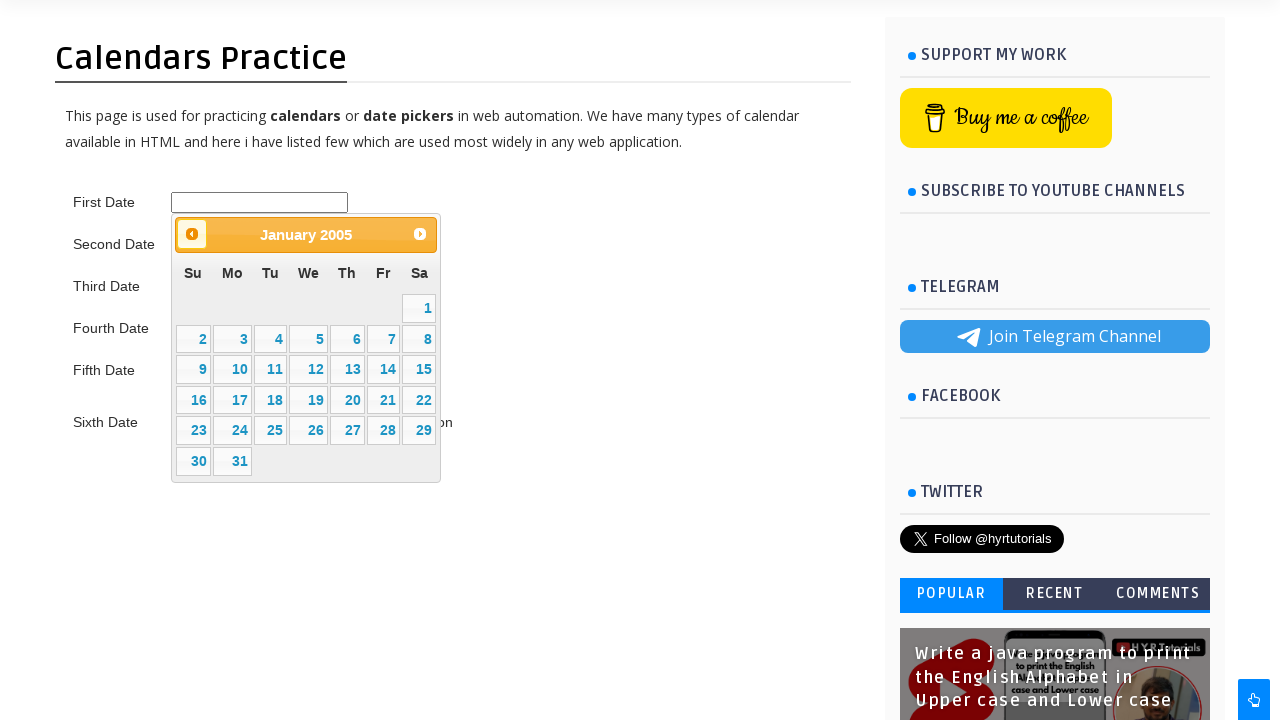

Clicked previous month button (currently viewing January 2005) at (192, 234) on #ui-datepicker-div > div > a.ui-datepicker-prev > span
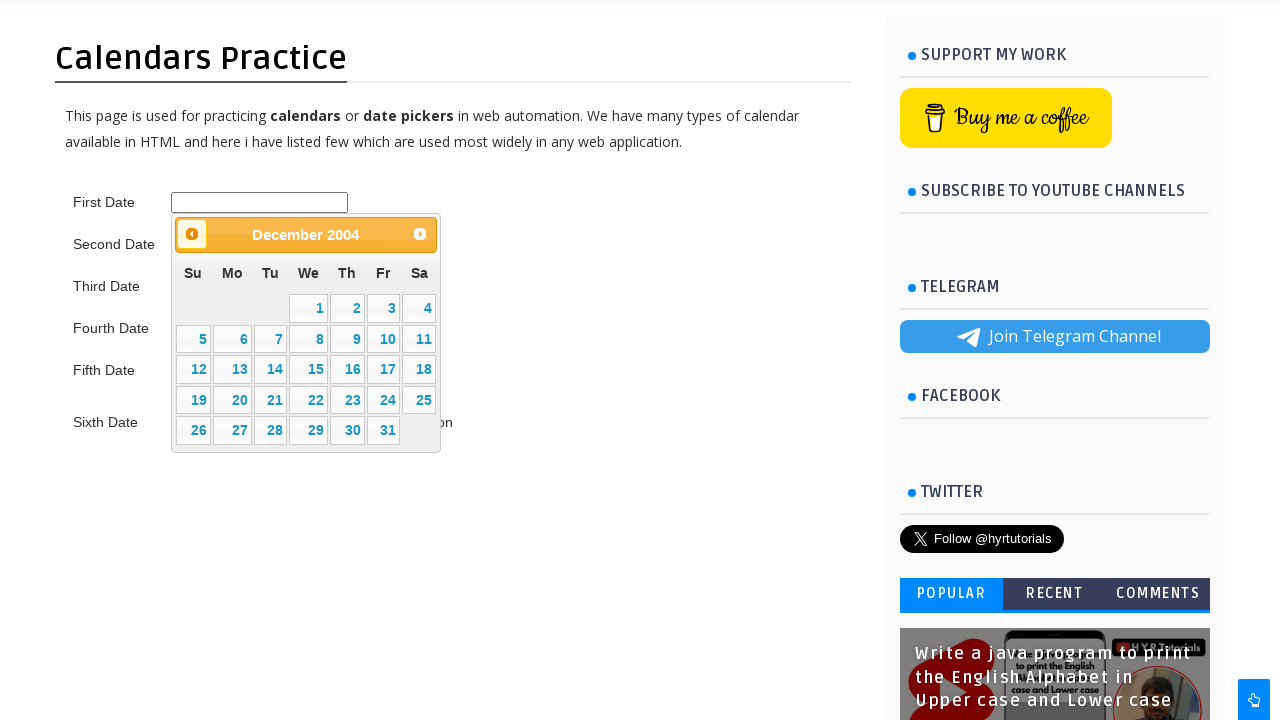

Waited for calendar to update after month navigation
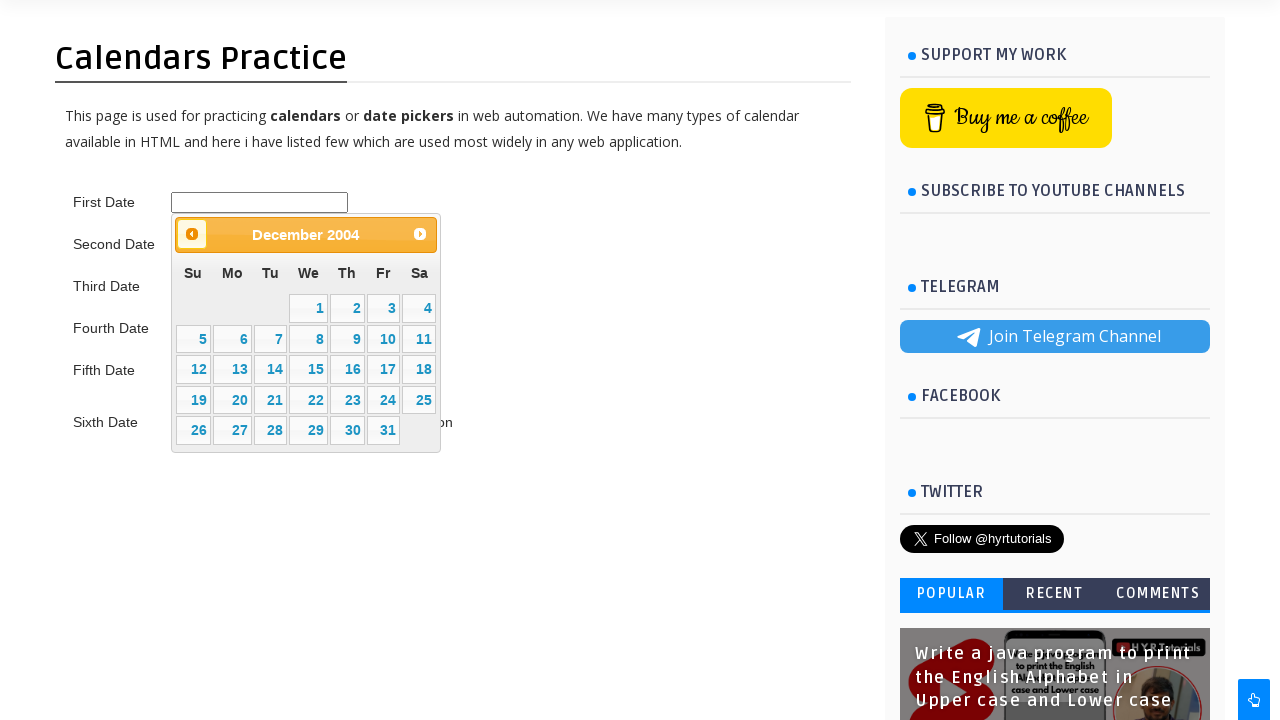

Clicked previous month button (currently viewing December 2004) at (192, 234) on #ui-datepicker-div > div > a.ui-datepicker-prev > span
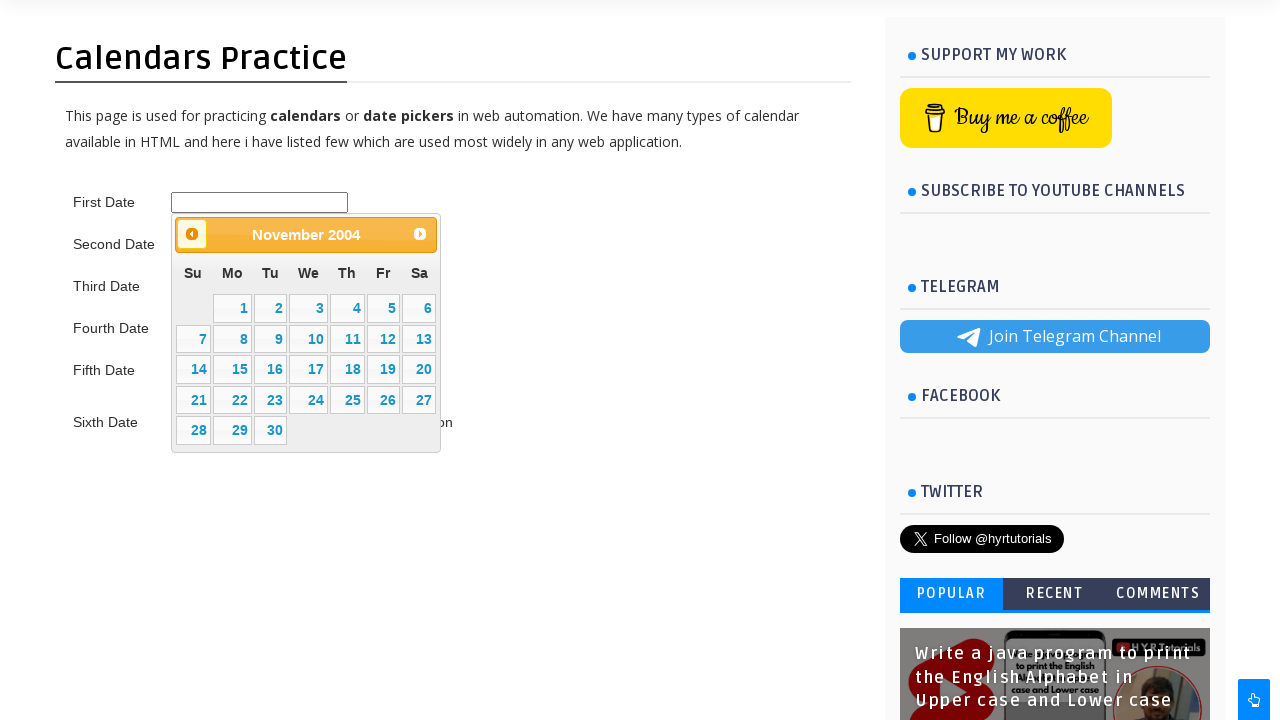

Waited for calendar to update after month navigation
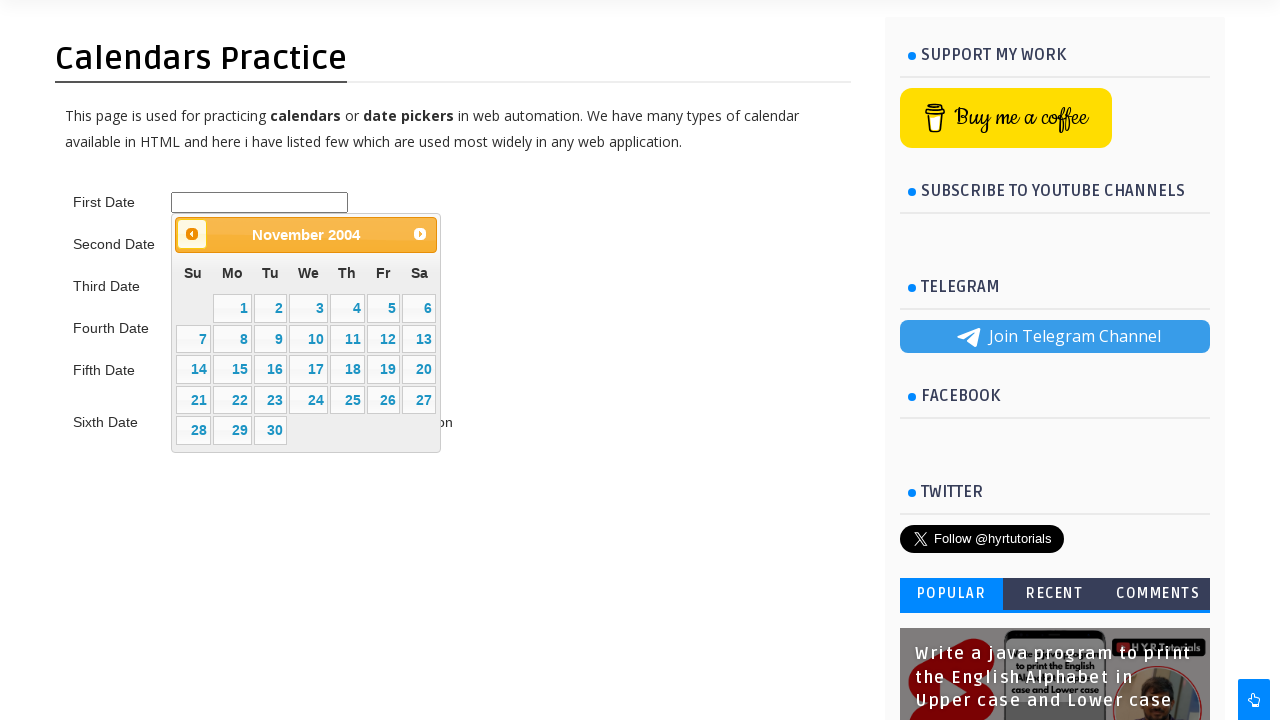

Clicked previous month button (currently viewing November 2004) at (192, 234) on #ui-datepicker-div > div > a.ui-datepicker-prev > span
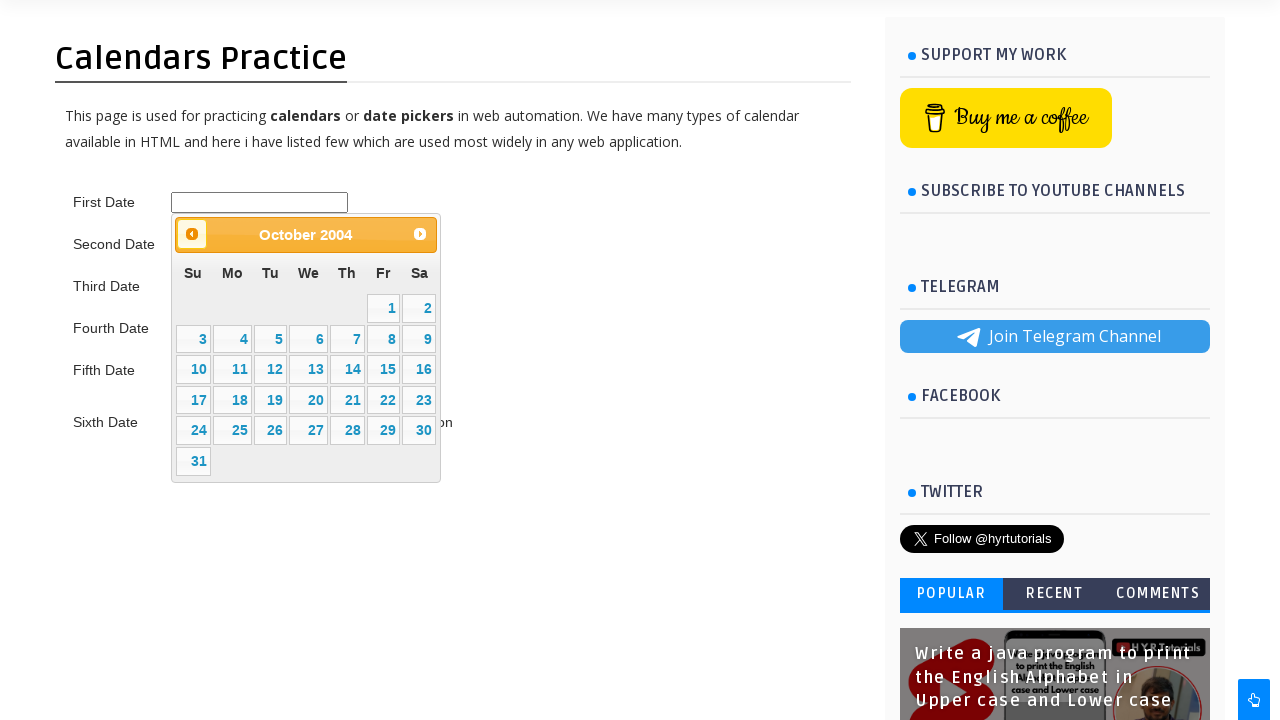

Waited for calendar to update after month navigation
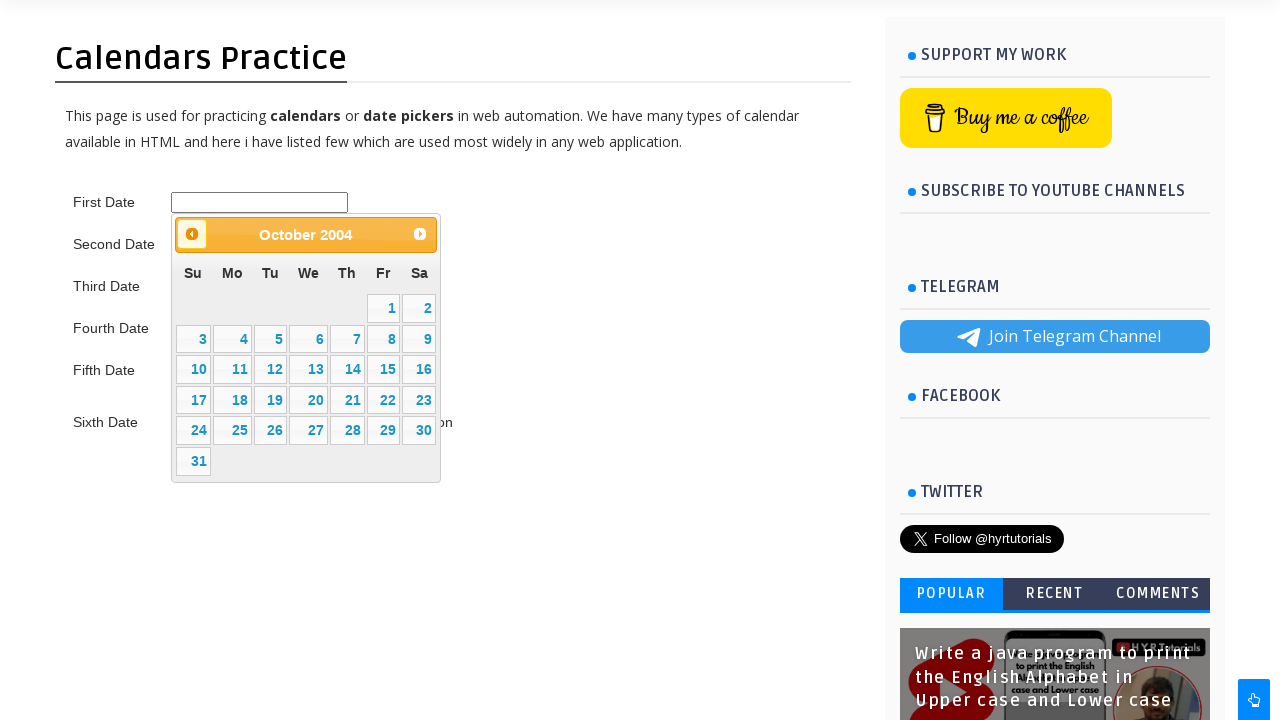

Clicked previous month button (currently viewing October 2004) at (192, 234) on #ui-datepicker-div > div > a.ui-datepicker-prev > span
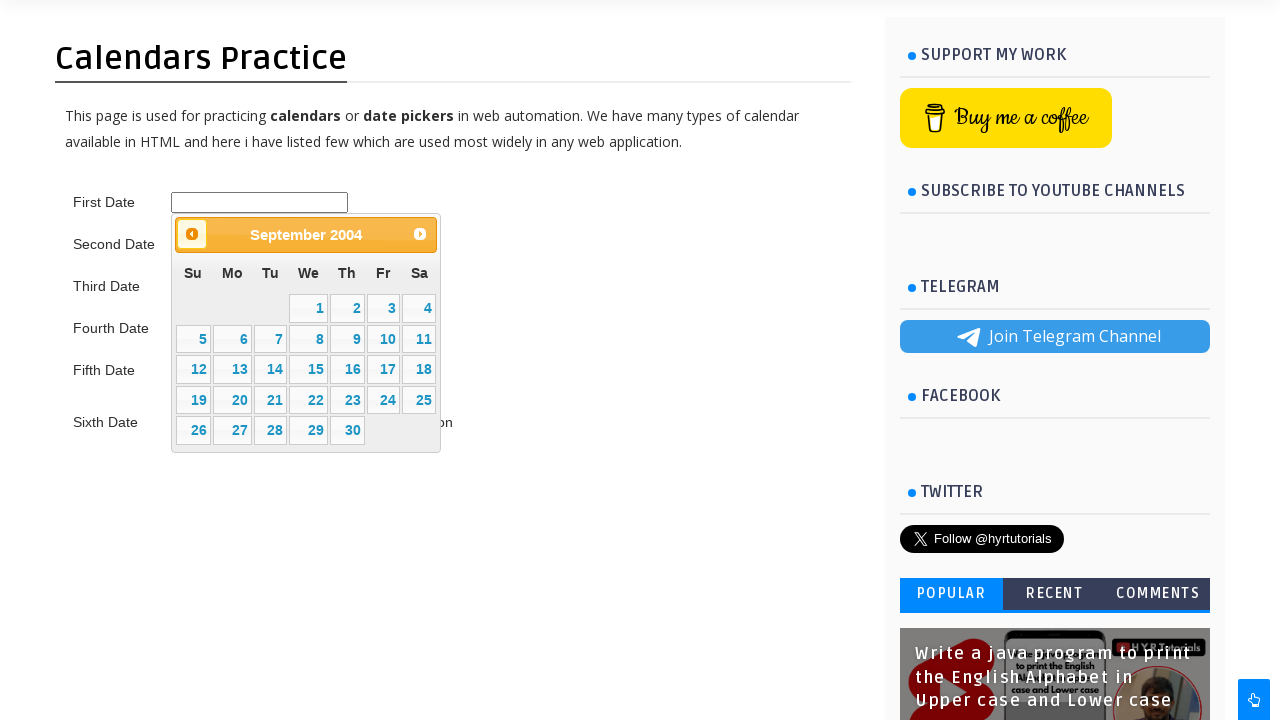

Waited for calendar to update after month navigation
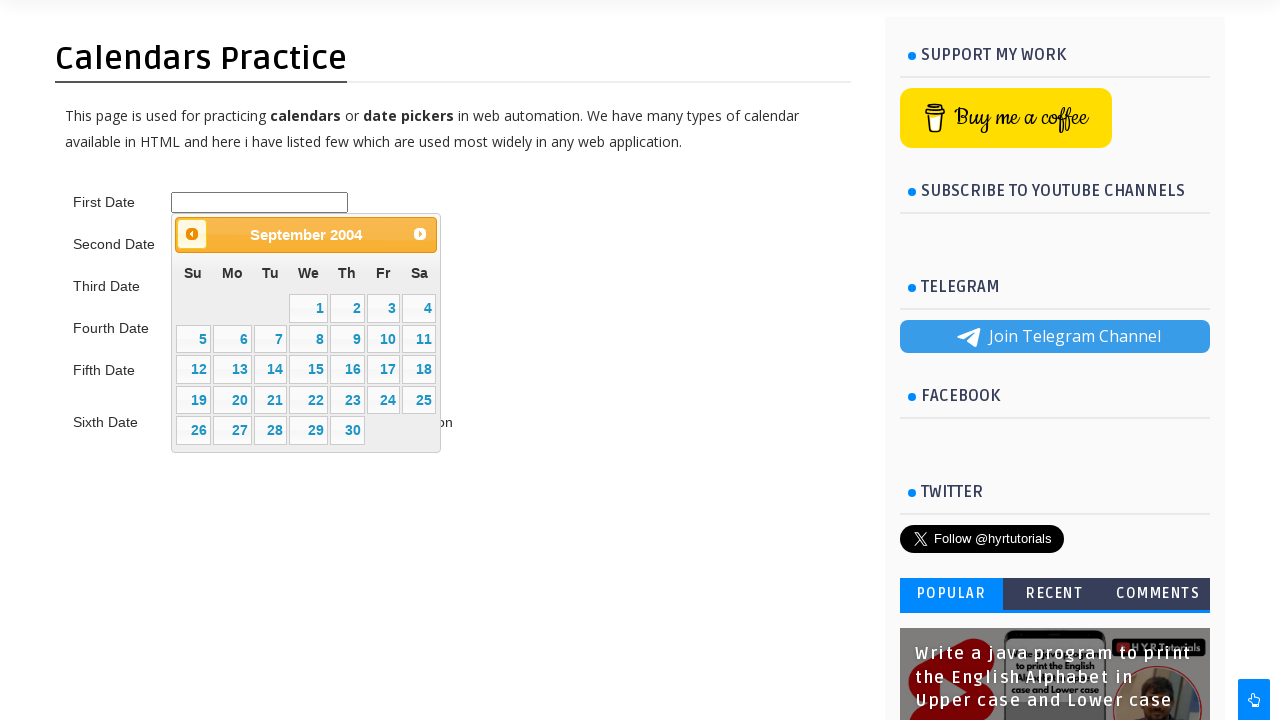

Clicked previous month button (currently viewing September 2004) at (192, 234) on #ui-datepicker-div > div > a.ui-datepicker-prev > span
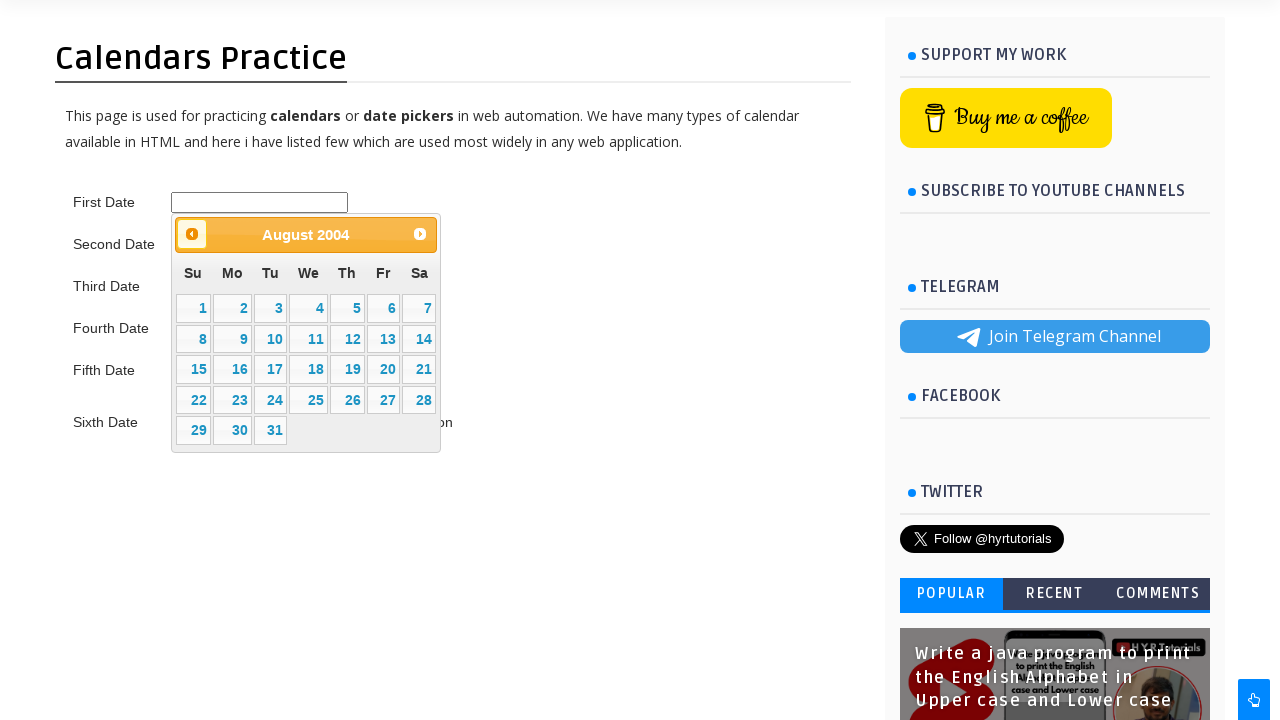

Waited for calendar to update after month navigation
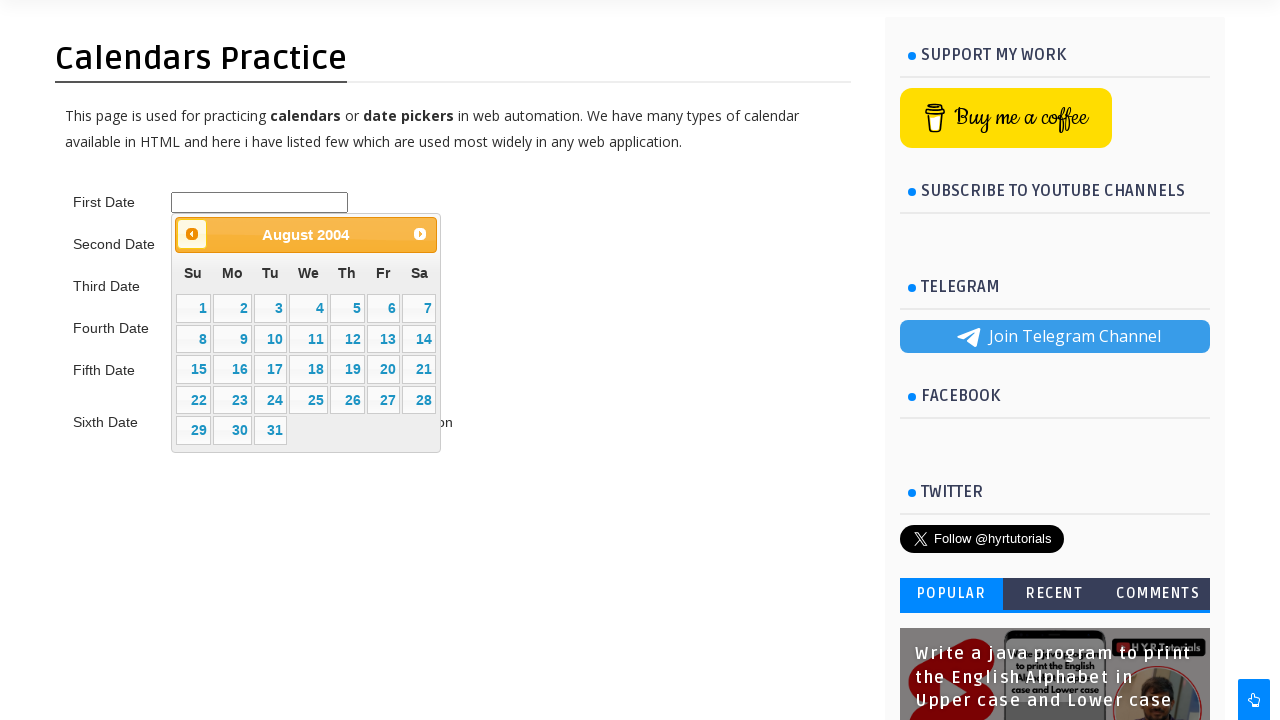

Clicked previous month button (currently viewing August 2004) at (192, 234) on #ui-datepicker-div > div > a.ui-datepicker-prev > span
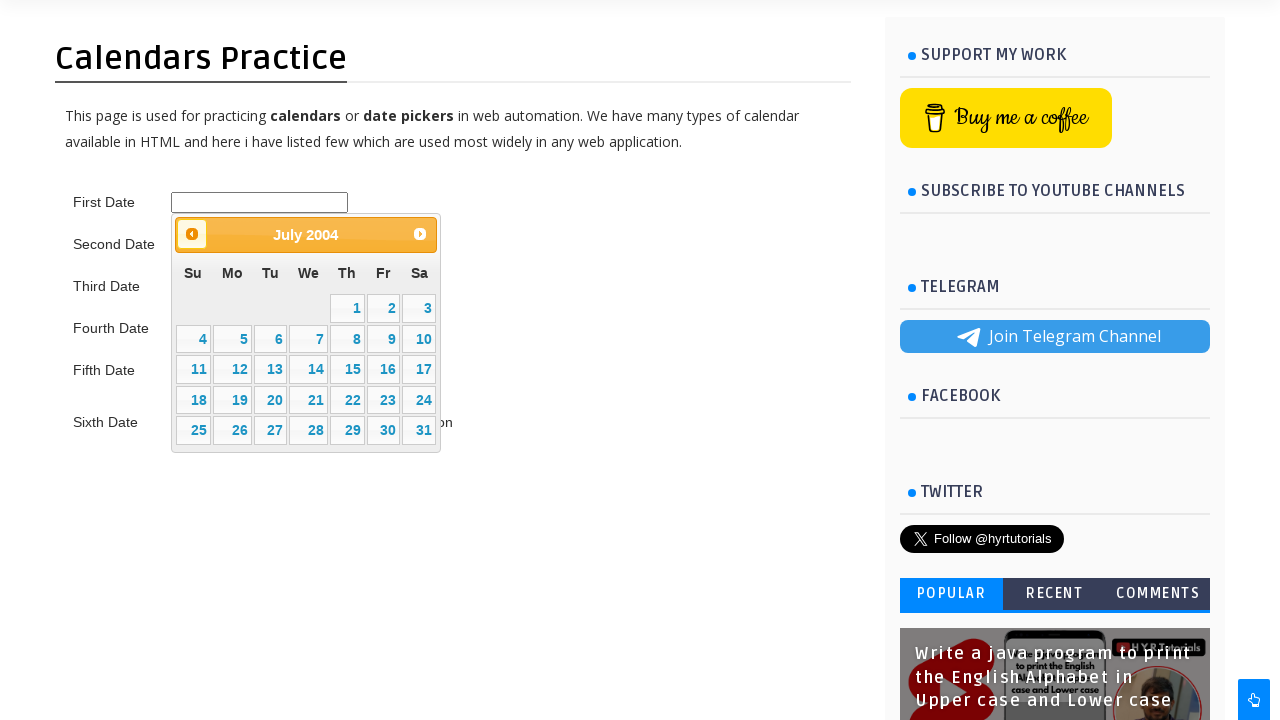

Waited for calendar to update after month navigation
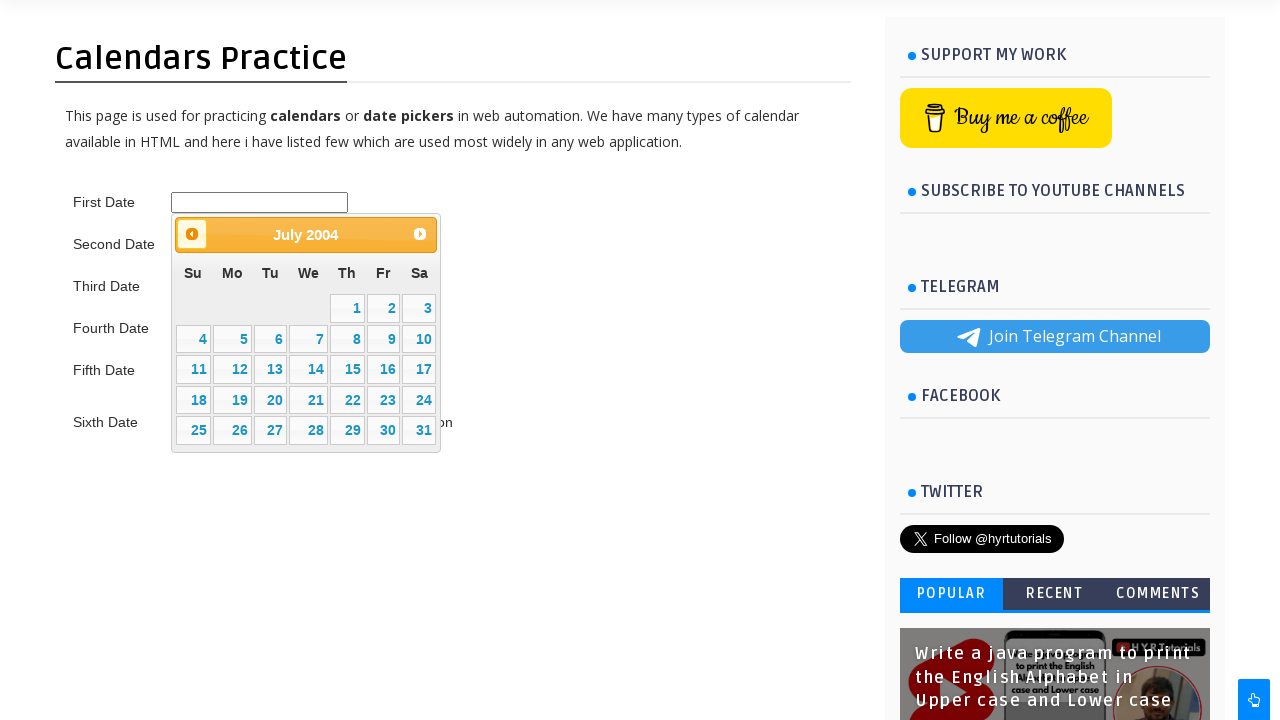

Clicked previous month button (currently viewing July 2004) at (192, 234) on #ui-datepicker-div > div > a.ui-datepicker-prev > span
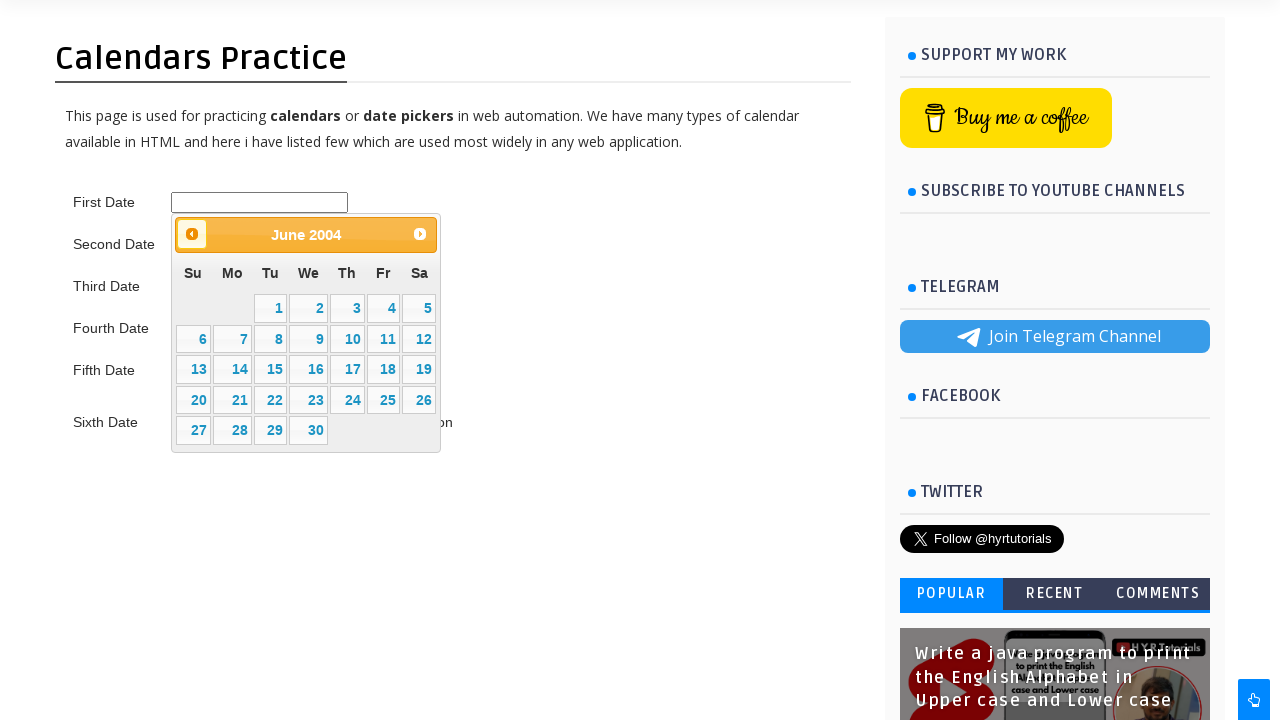

Waited for calendar to update after month navigation
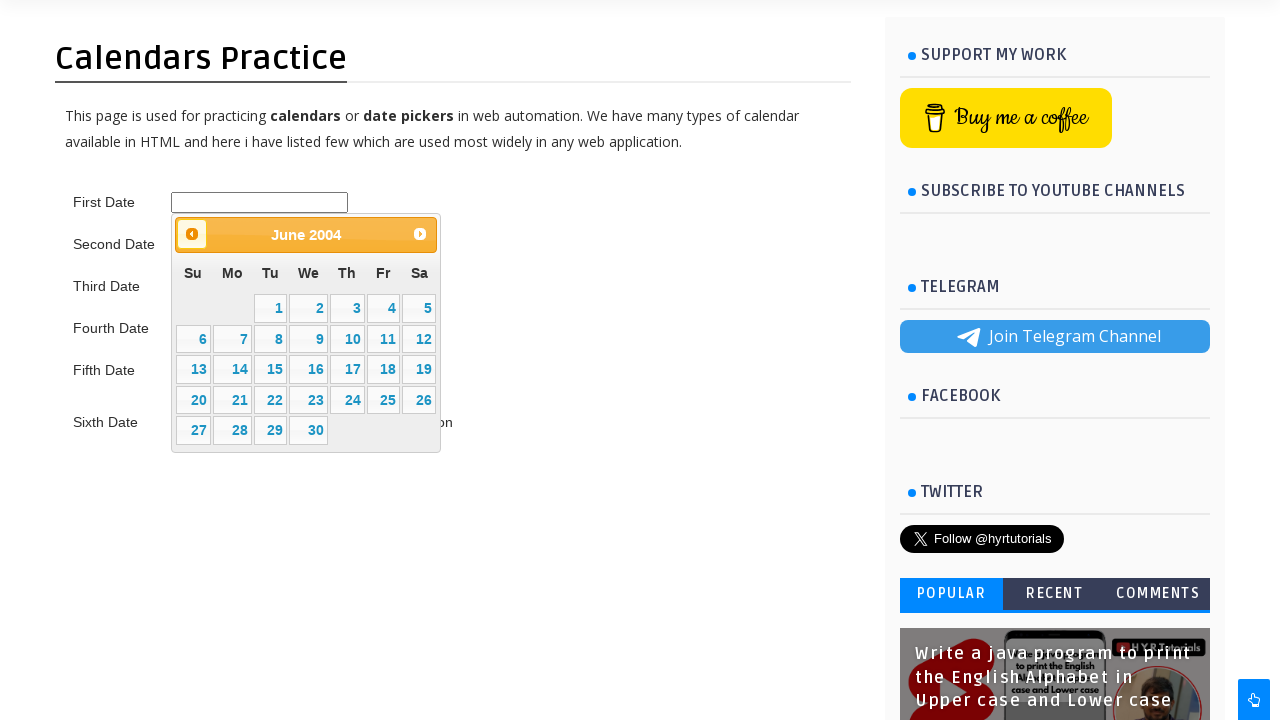

Clicked previous month button (currently viewing June 2004) at (192, 234) on #ui-datepicker-div > div > a.ui-datepicker-prev > span
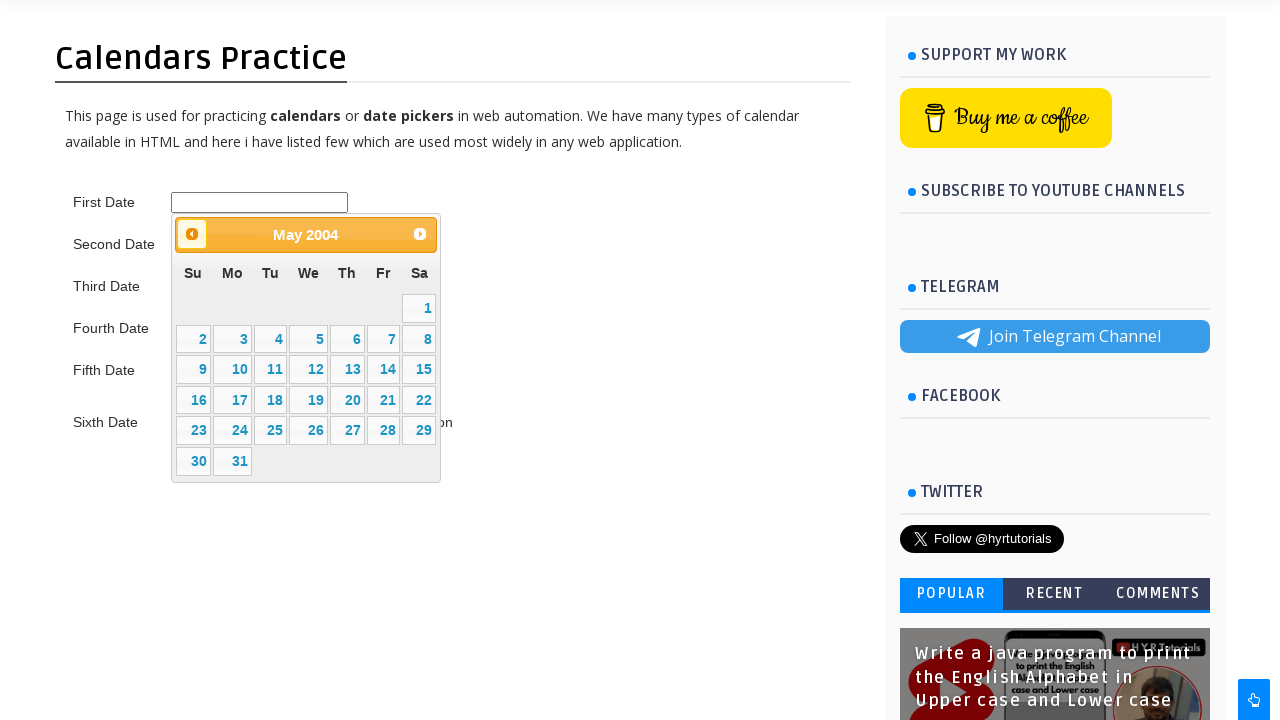

Waited for calendar to update after month navigation
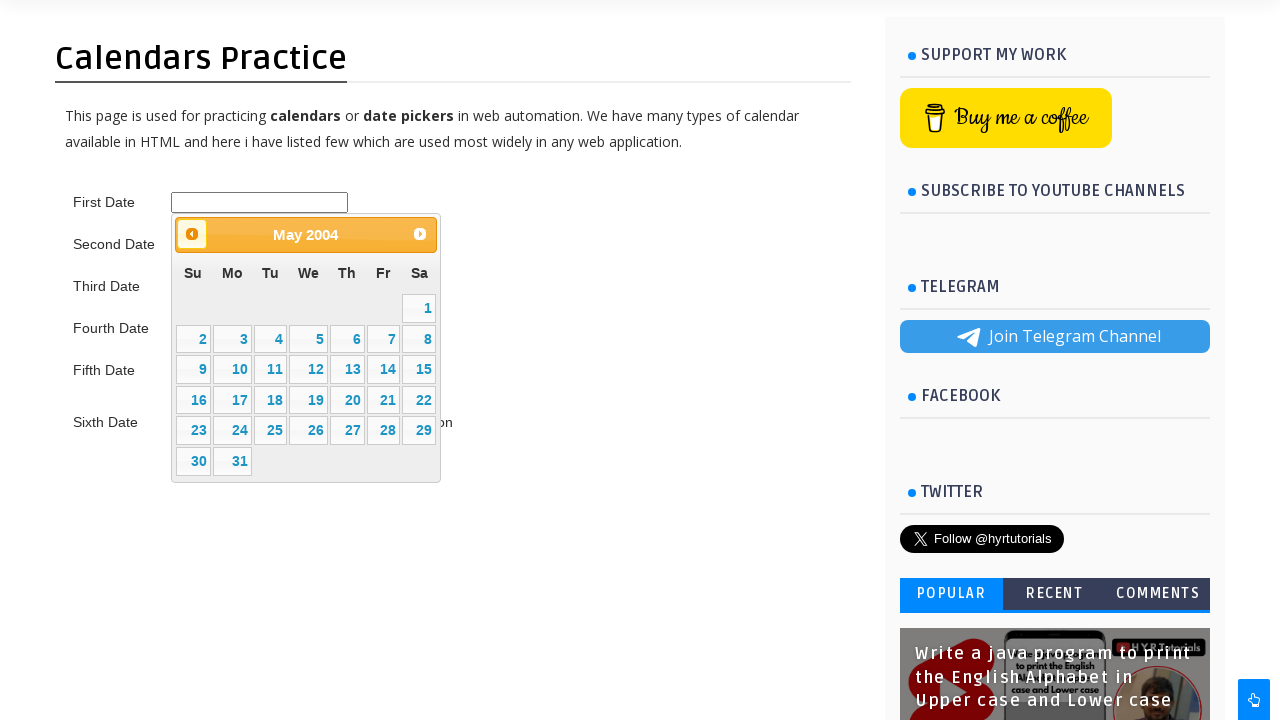

Clicked previous month button (currently viewing May 2004) at (192, 234) on #ui-datepicker-div > div > a.ui-datepicker-prev > span
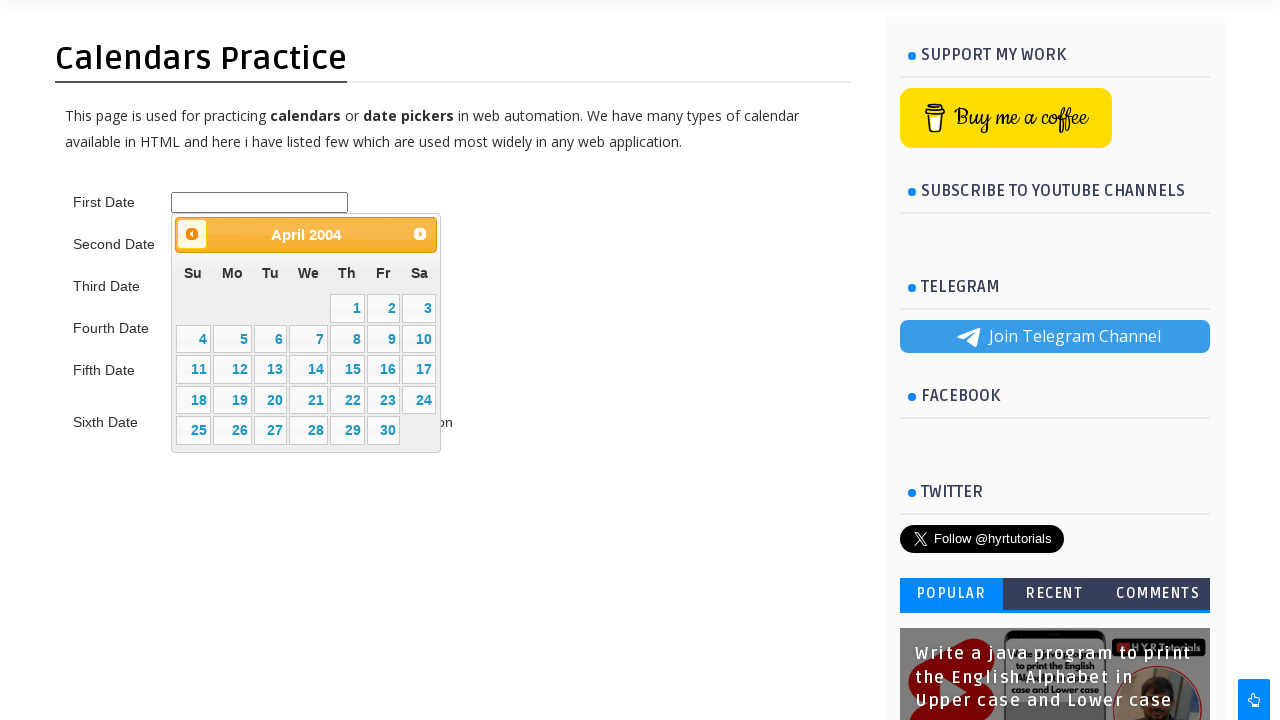

Waited for calendar to update after month navigation
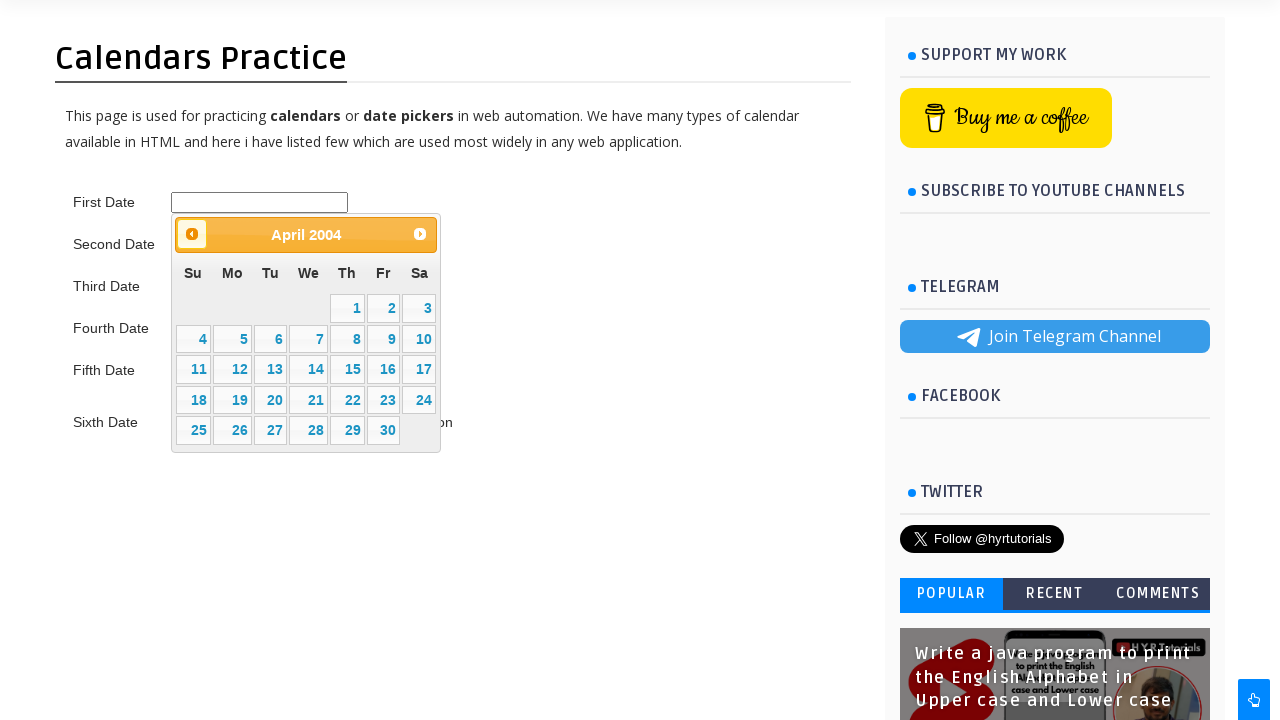

Clicked previous month button (currently viewing April 2004) at (192, 234) on #ui-datepicker-div > div > a.ui-datepicker-prev > span
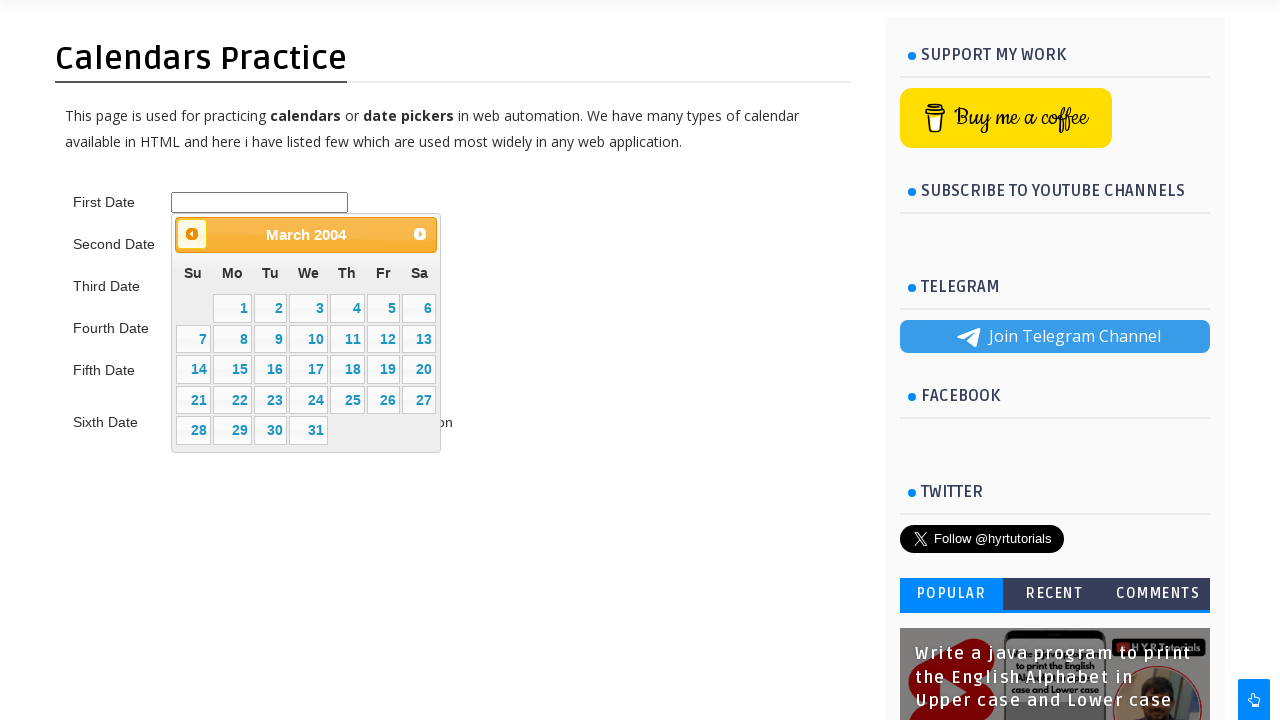

Waited for calendar to update after month navigation
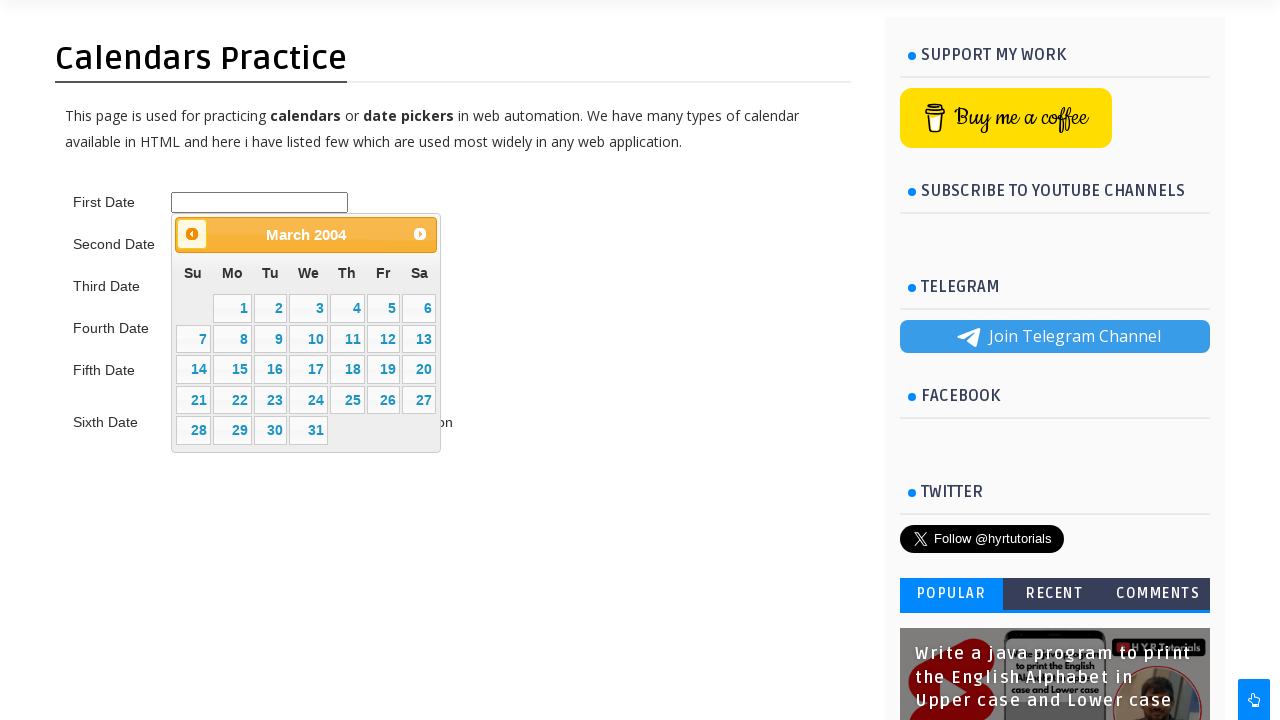

Clicked previous month button (currently viewing March 2004) at (192, 234) on #ui-datepicker-div > div > a.ui-datepicker-prev > span
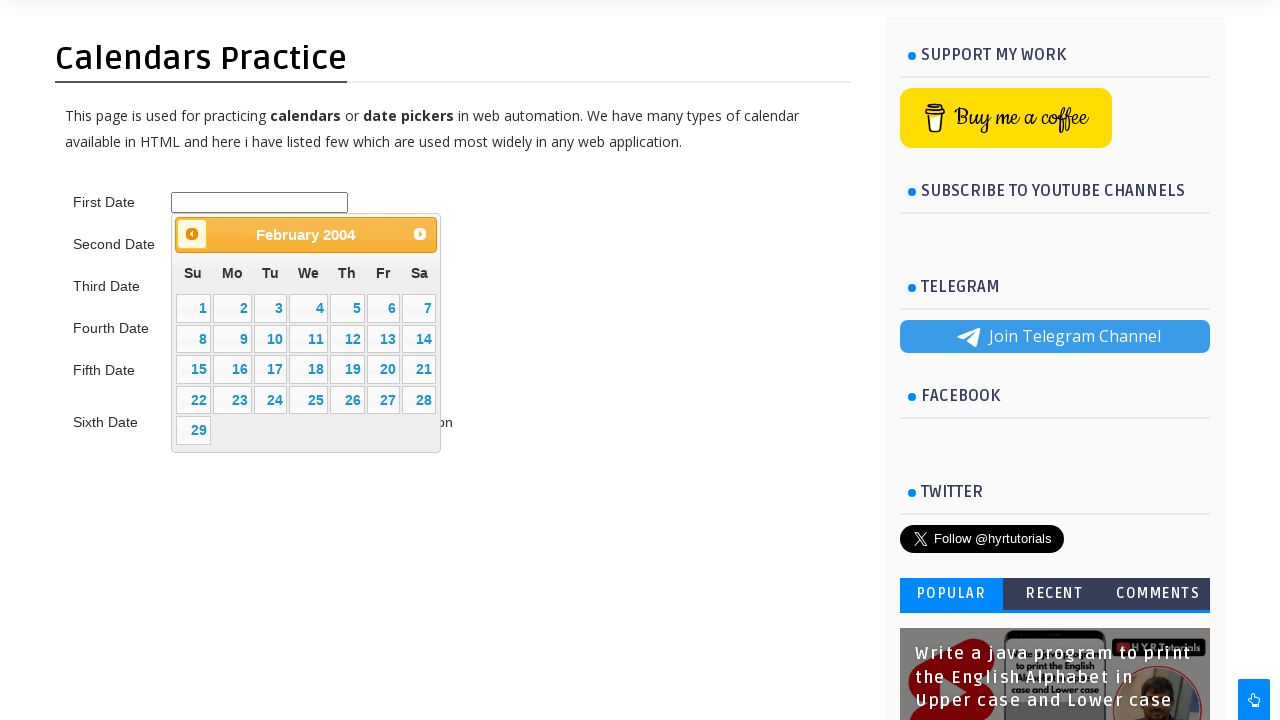

Waited for calendar to update after month navigation
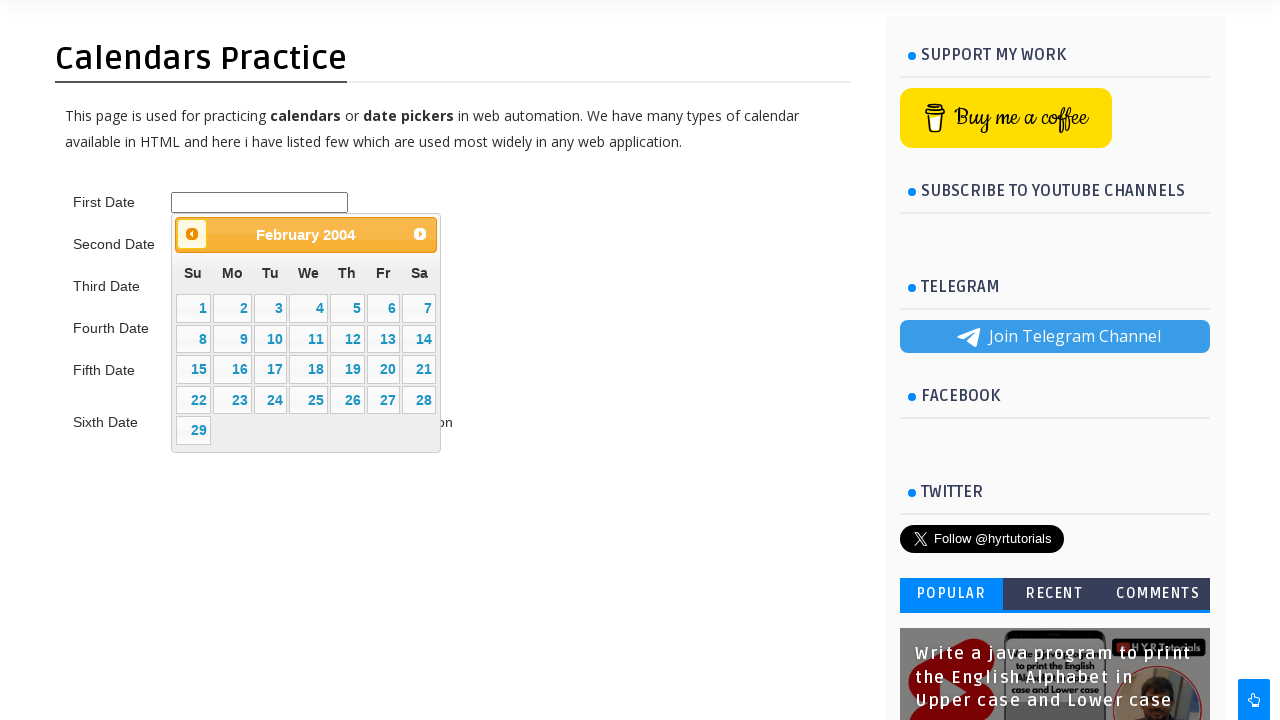

Clicked previous month button (currently viewing February 2004) at (192, 234) on #ui-datepicker-div > div > a.ui-datepicker-prev > span
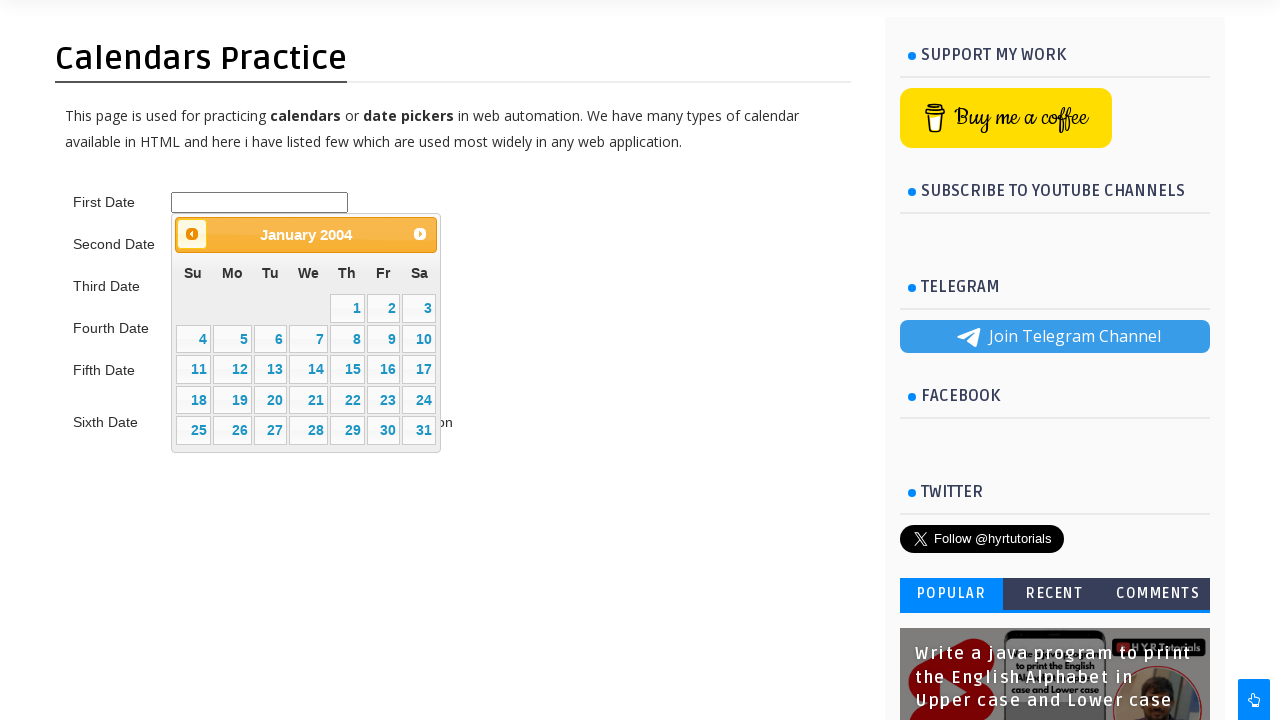

Waited for calendar to update after month navigation
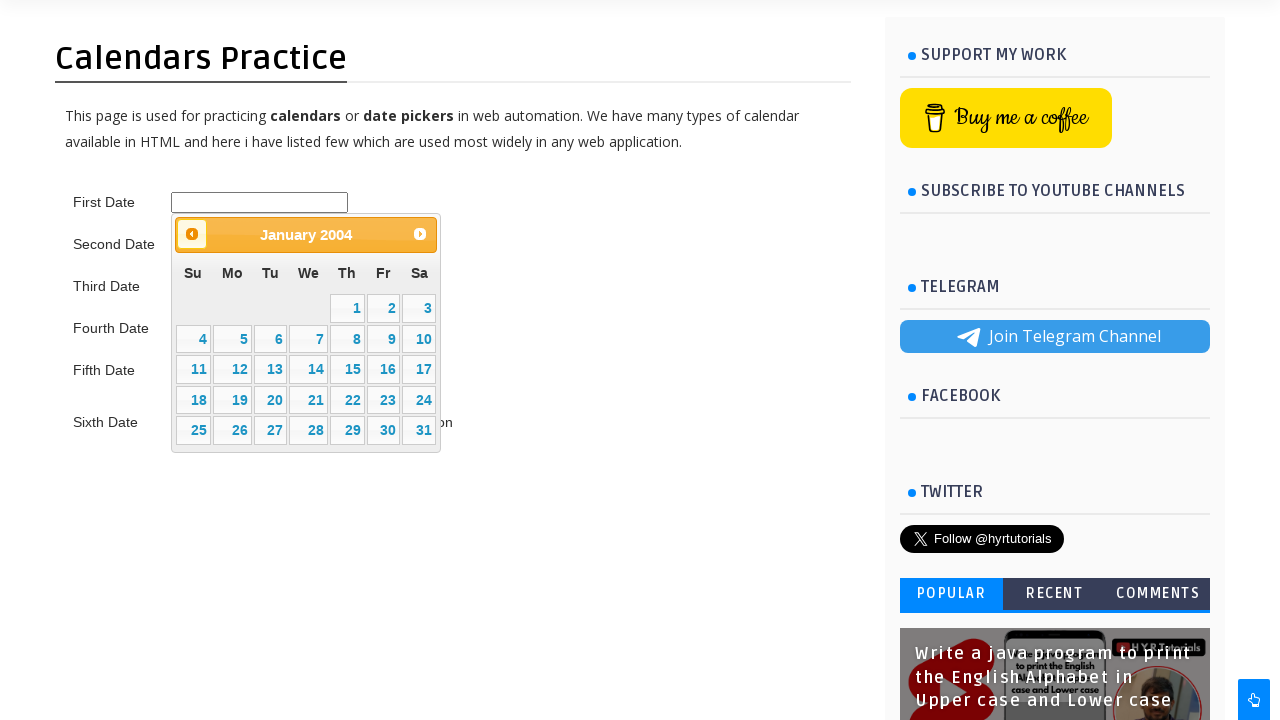

Clicked previous month button (currently viewing January 2004) at (192, 234) on #ui-datepicker-div > div > a.ui-datepicker-prev > span
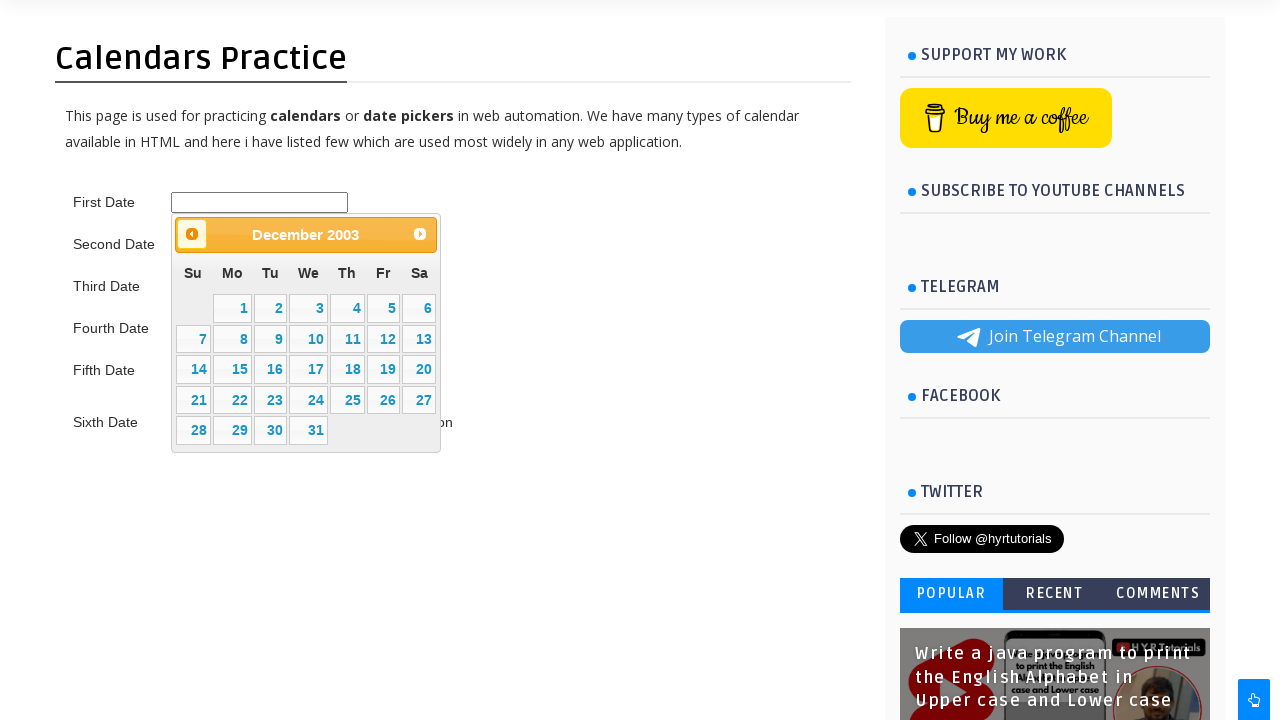

Waited for calendar to update after month navigation
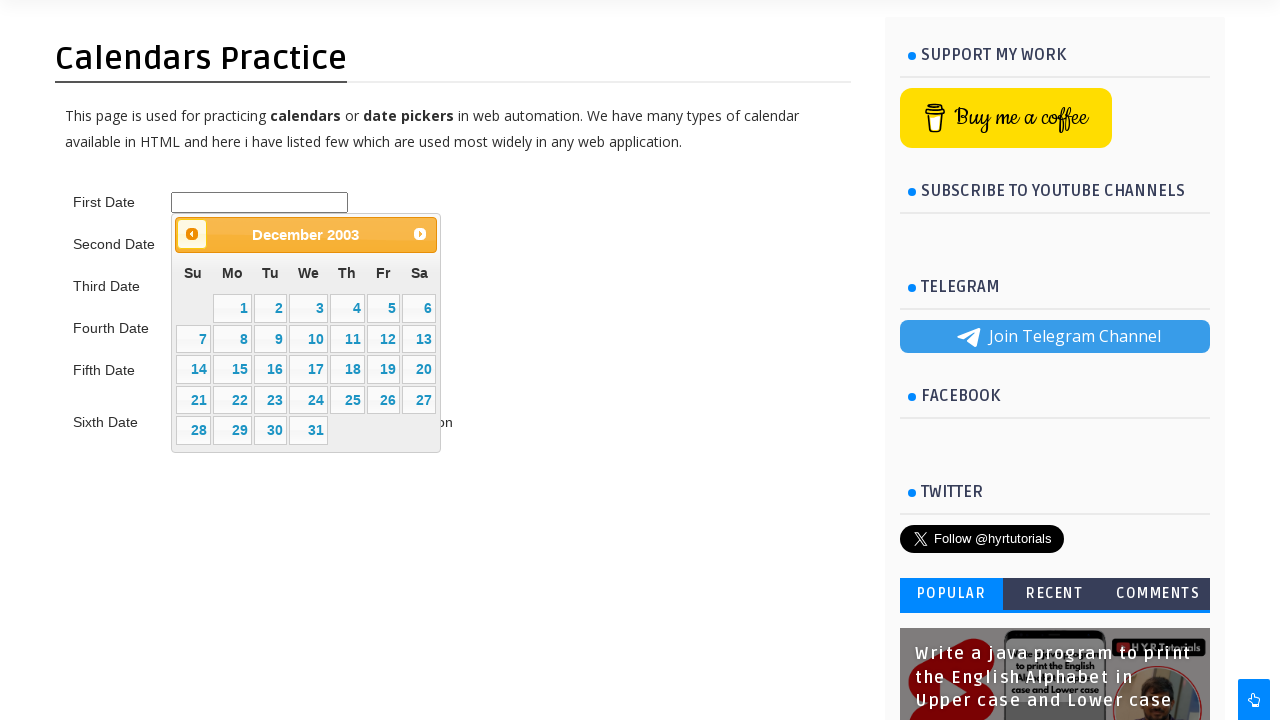

Clicked previous month button (currently viewing December 2003) at (192, 234) on #ui-datepicker-div > div > a.ui-datepicker-prev > span
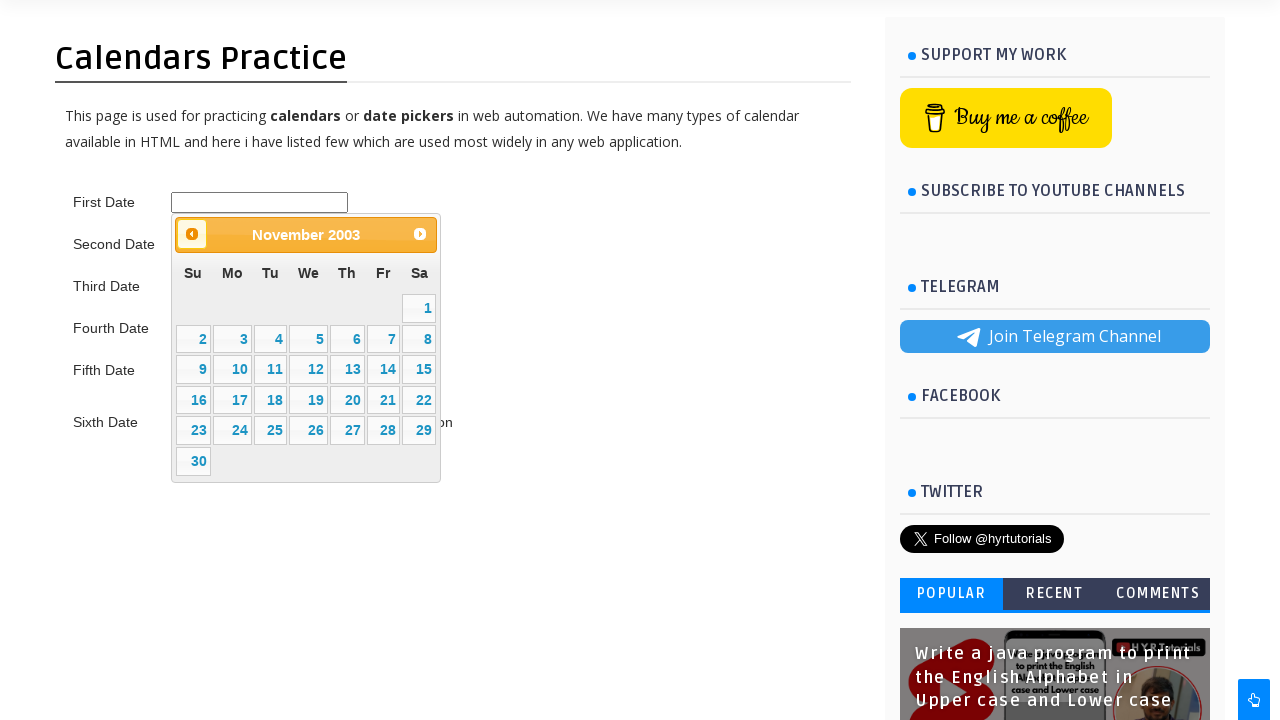

Waited for calendar to update after month navigation
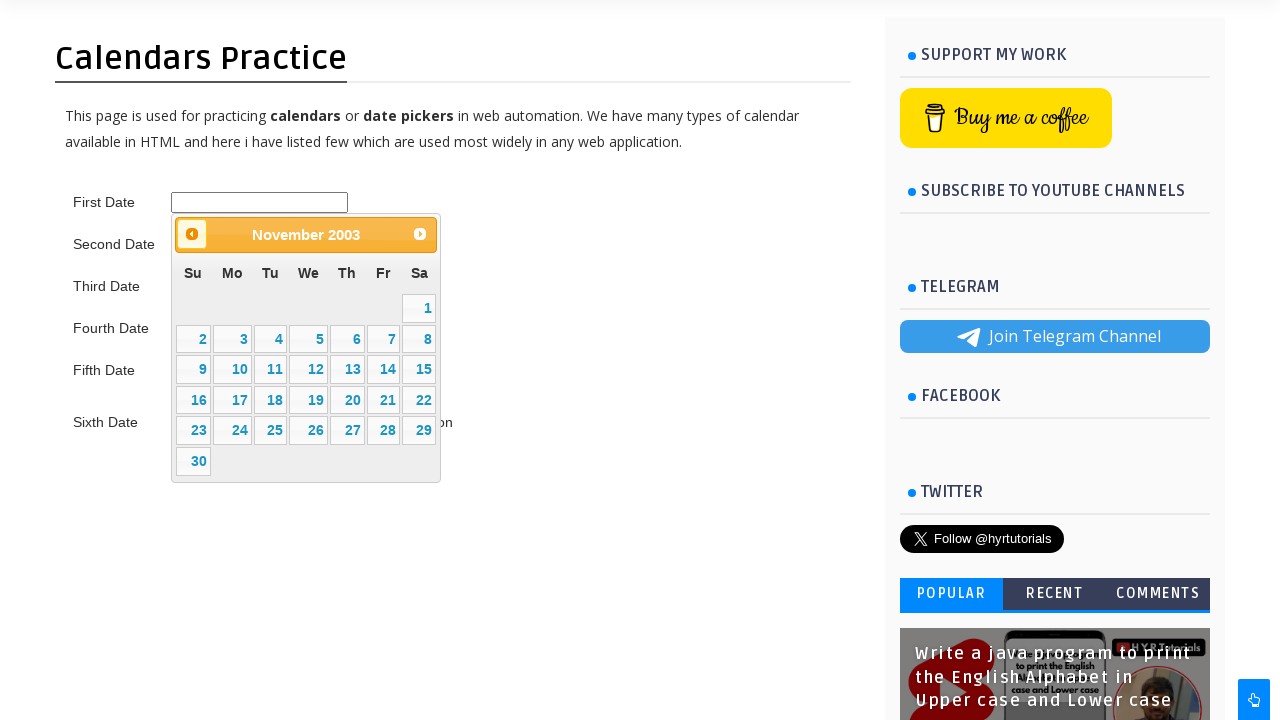

Clicked previous month button (currently viewing November 2003) at (192, 234) on #ui-datepicker-div > div > a.ui-datepicker-prev > span
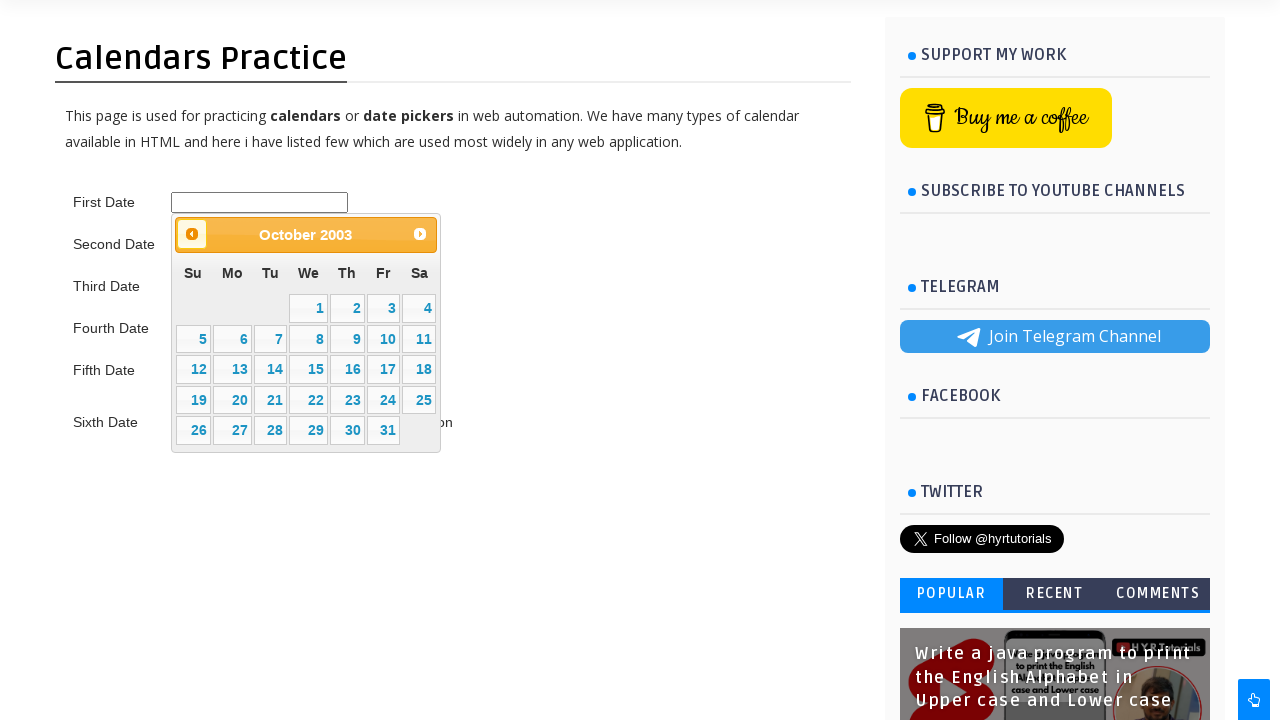

Waited for calendar to update after month navigation
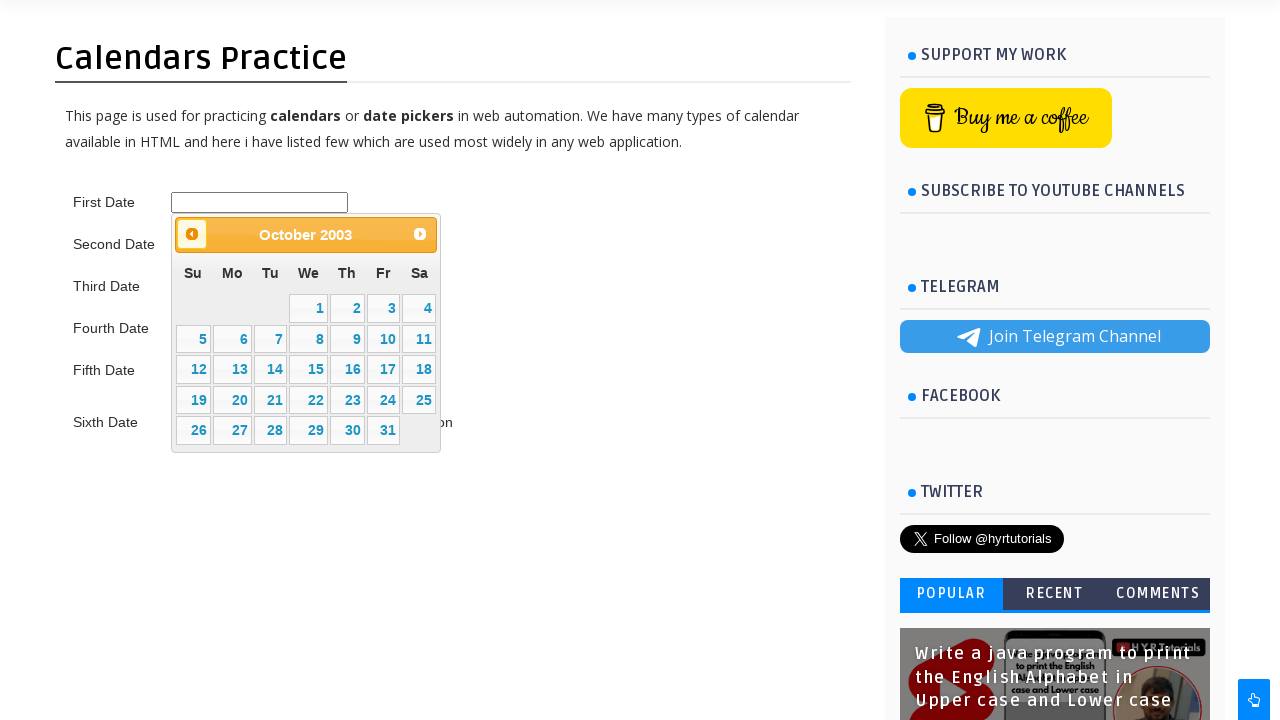

Clicked previous month button (currently viewing October 2003) at (192, 234) on #ui-datepicker-div > div > a.ui-datepicker-prev > span
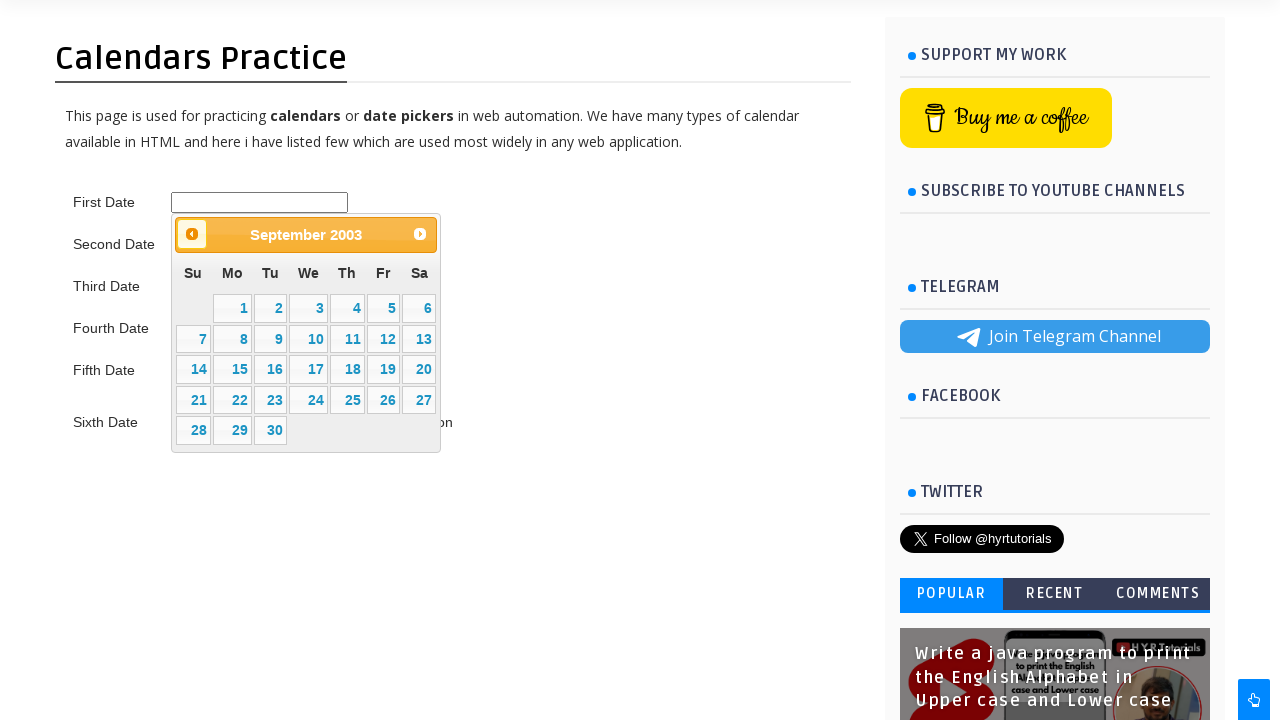

Waited for calendar to update after month navigation
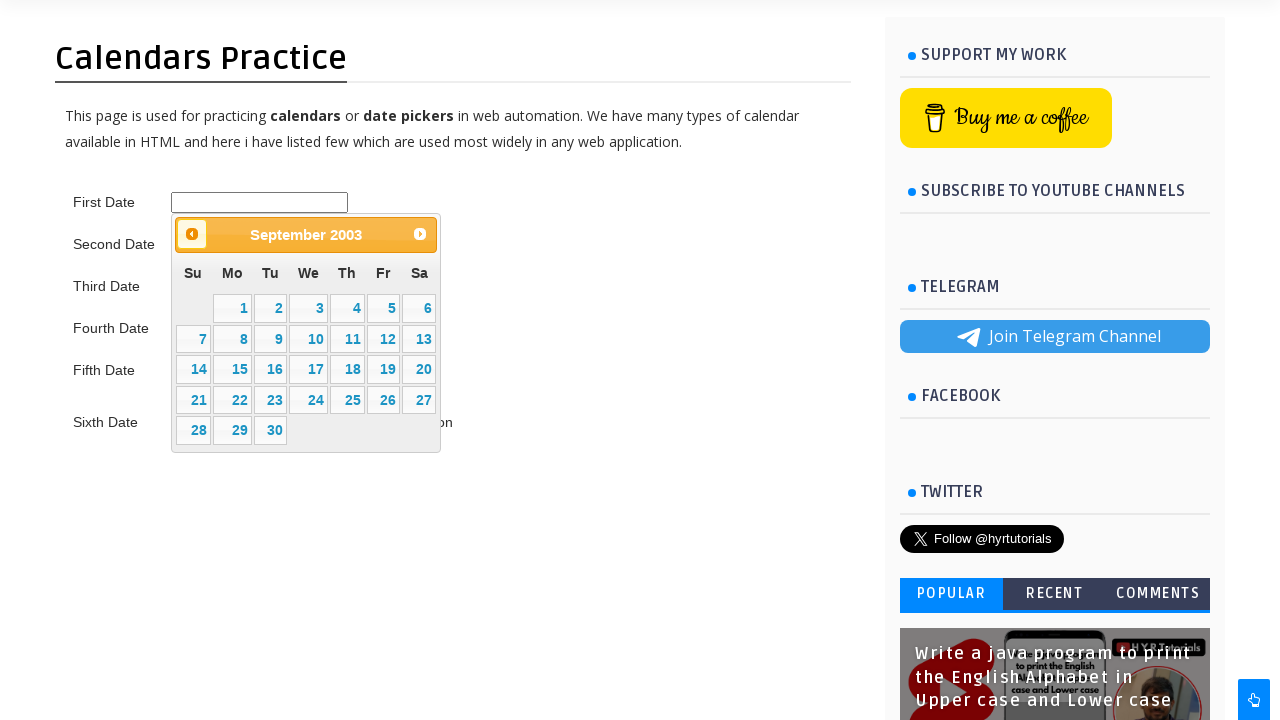

Clicked previous month button (currently viewing September 2003) at (192, 234) on #ui-datepicker-div > div > a.ui-datepicker-prev > span
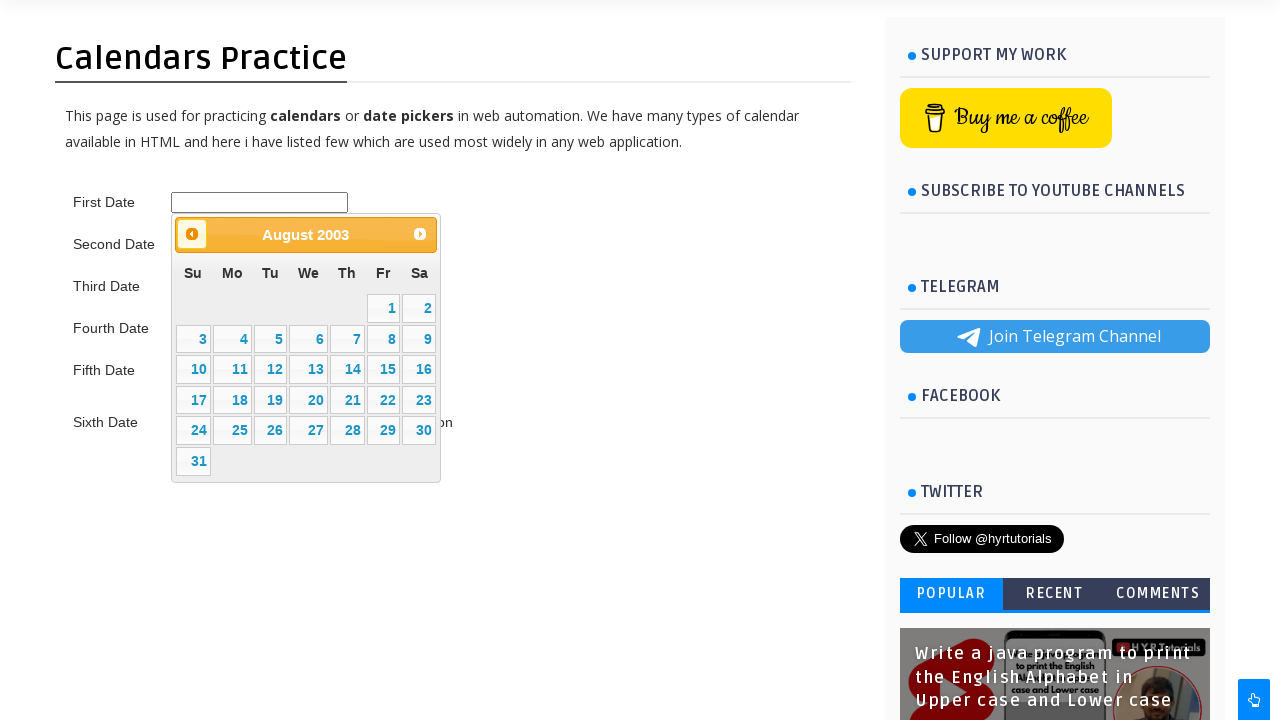

Waited for calendar to update after month navigation
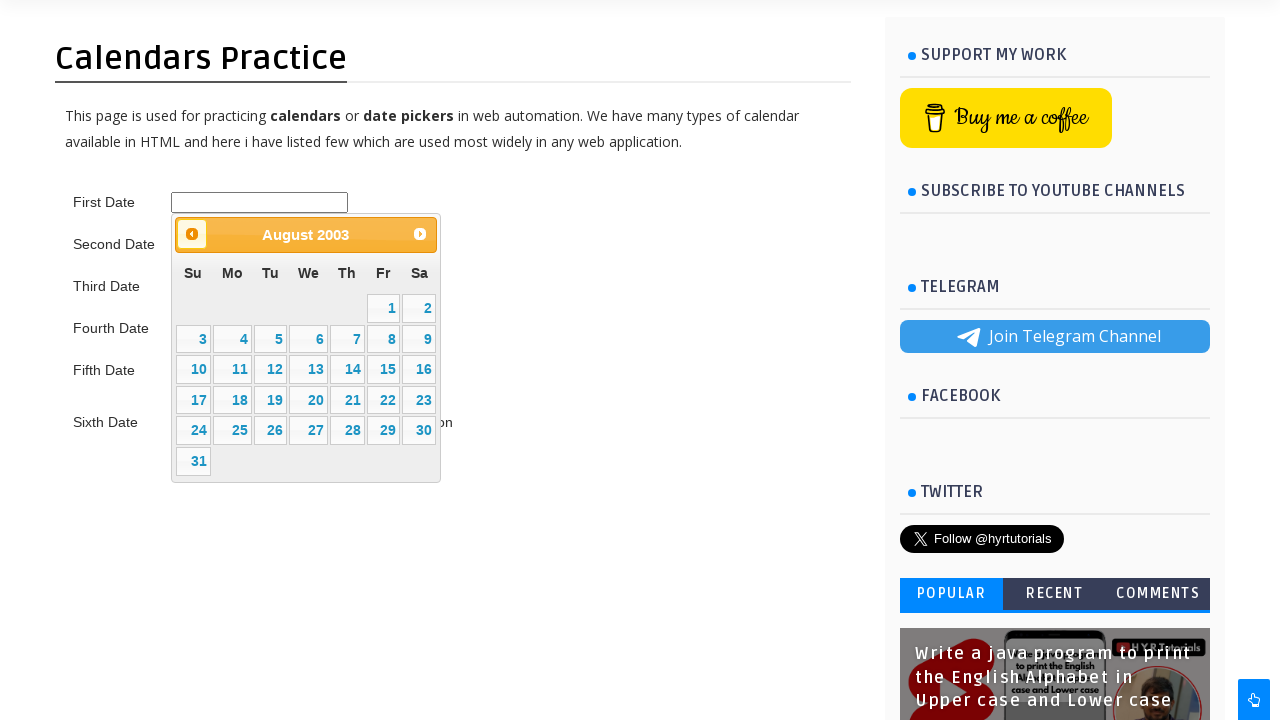

Clicked previous month button (currently viewing August 2003) at (192, 234) on #ui-datepicker-div > div > a.ui-datepicker-prev > span
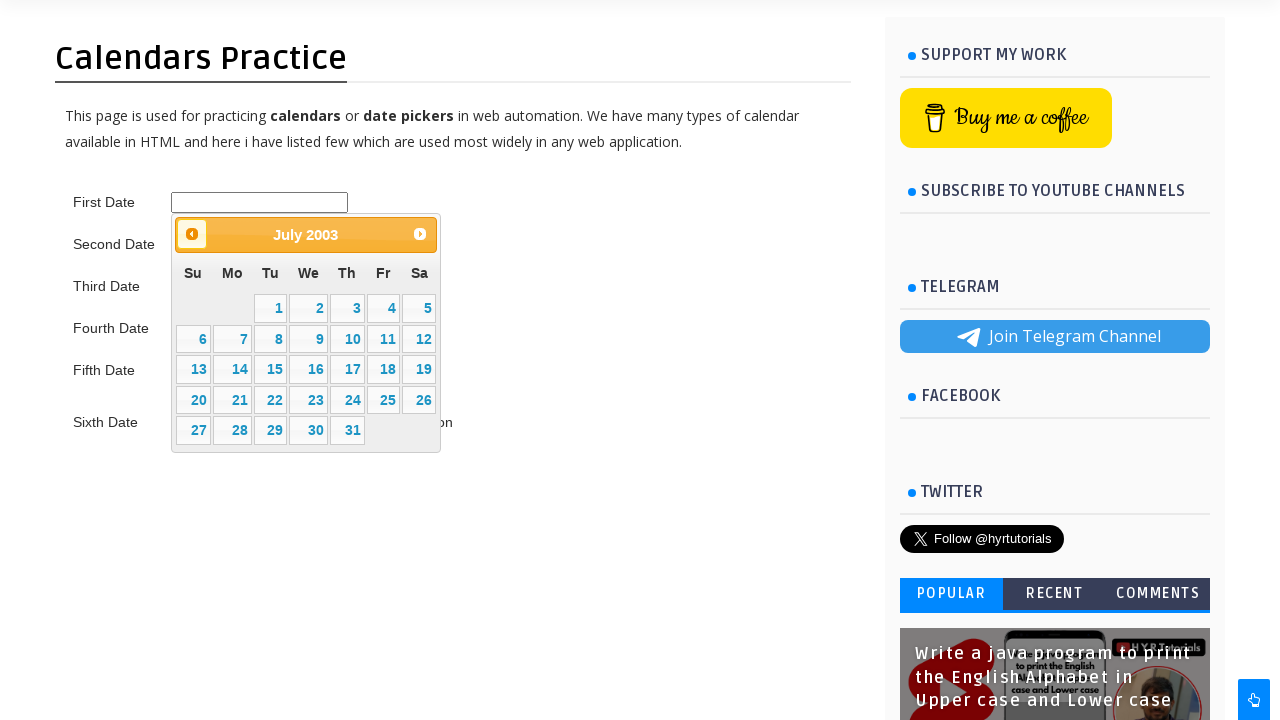

Waited for calendar to update after month navigation
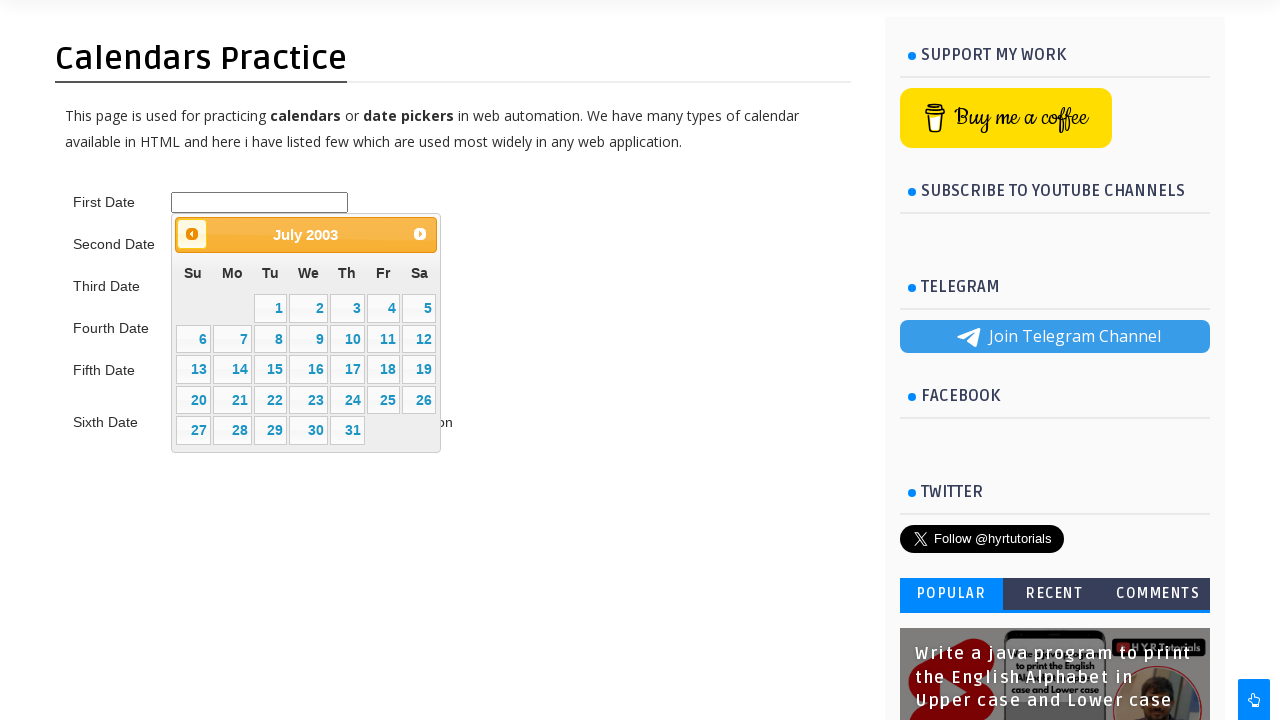

Clicked previous month button (currently viewing July 2003) at (192, 234) on #ui-datepicker-div > div > a.ui-datepicker-prev > span
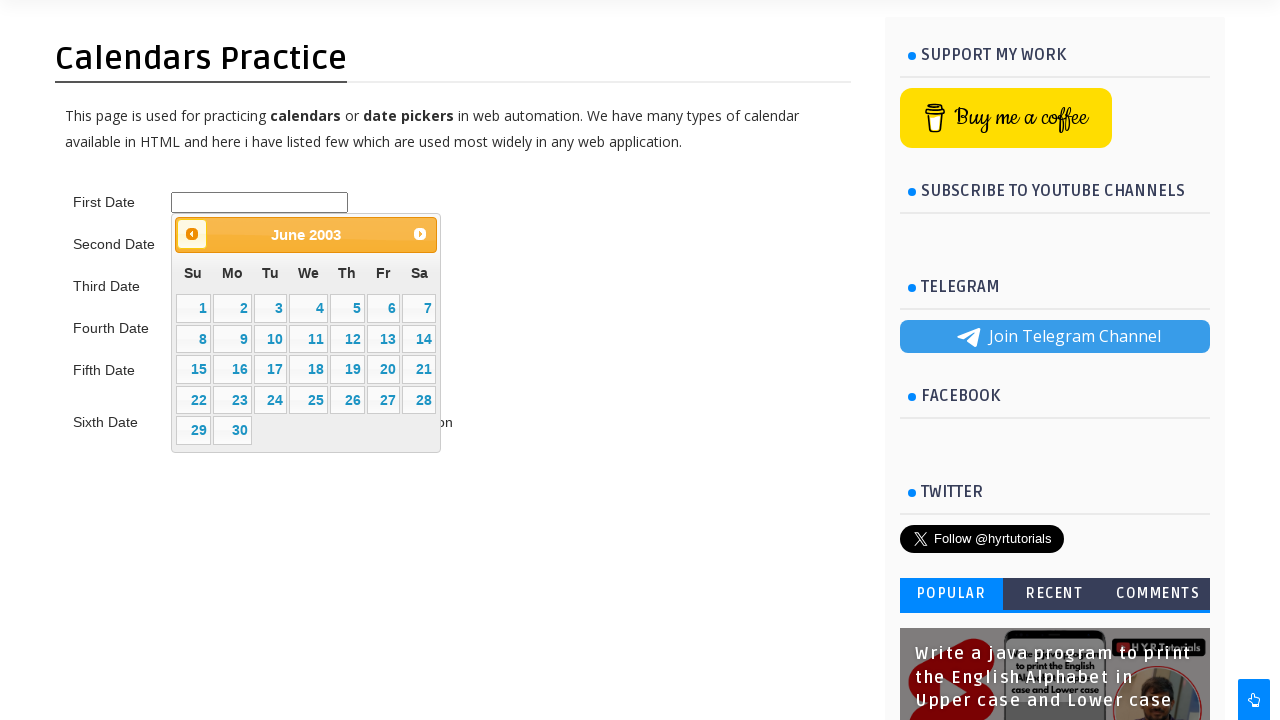

Waited for calendar to update after month navigation
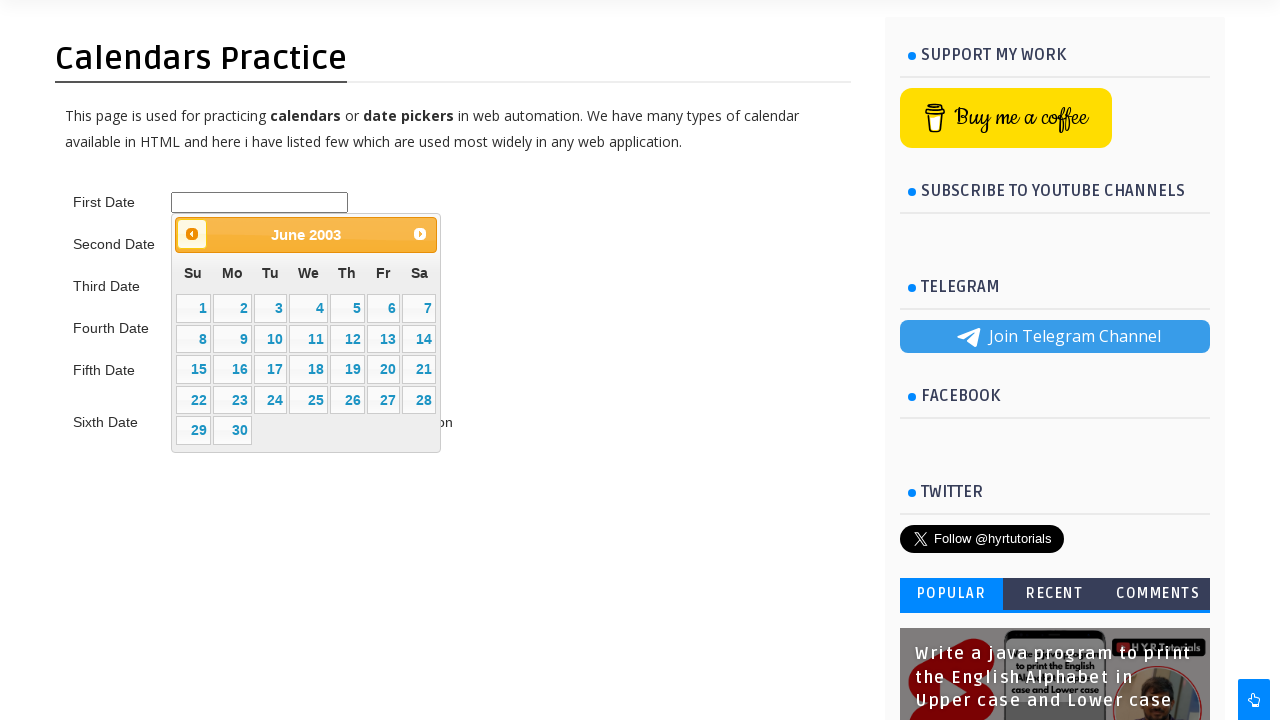

Clicked previous month button (currently viewing June 2003) at (192, 234) on #ui-datepicker-div > div > a.ui-datepicker-prev > span
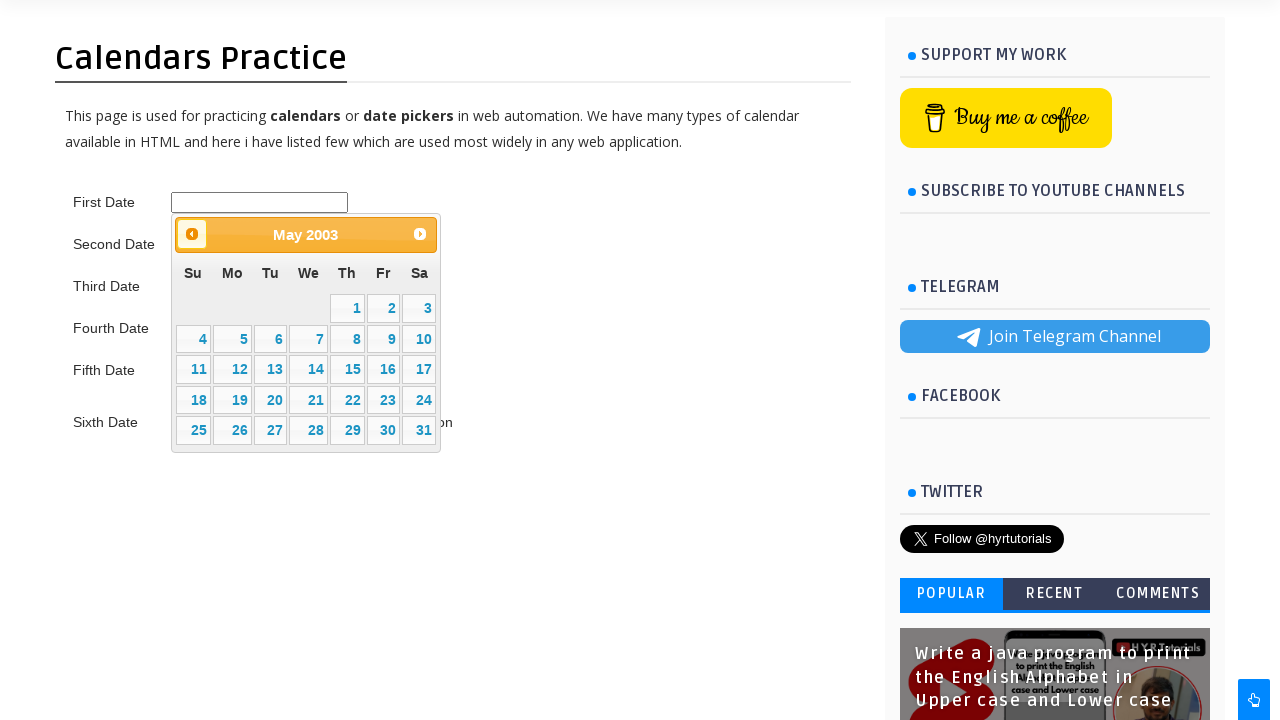

Waited for calendar to update after month navigation
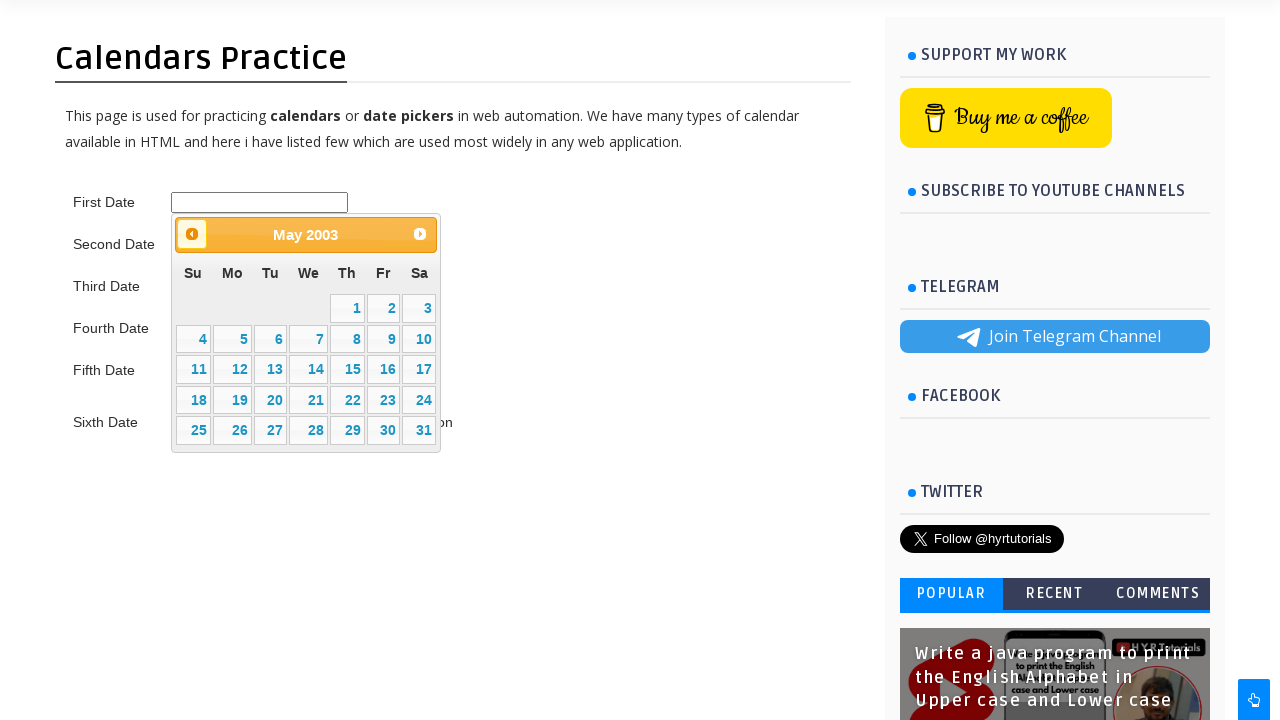

Clicked previous month button (currently viewing May 2003) at (192, 234) on #ui-datepicker-div > div > a.ui-datepicker-prev > span
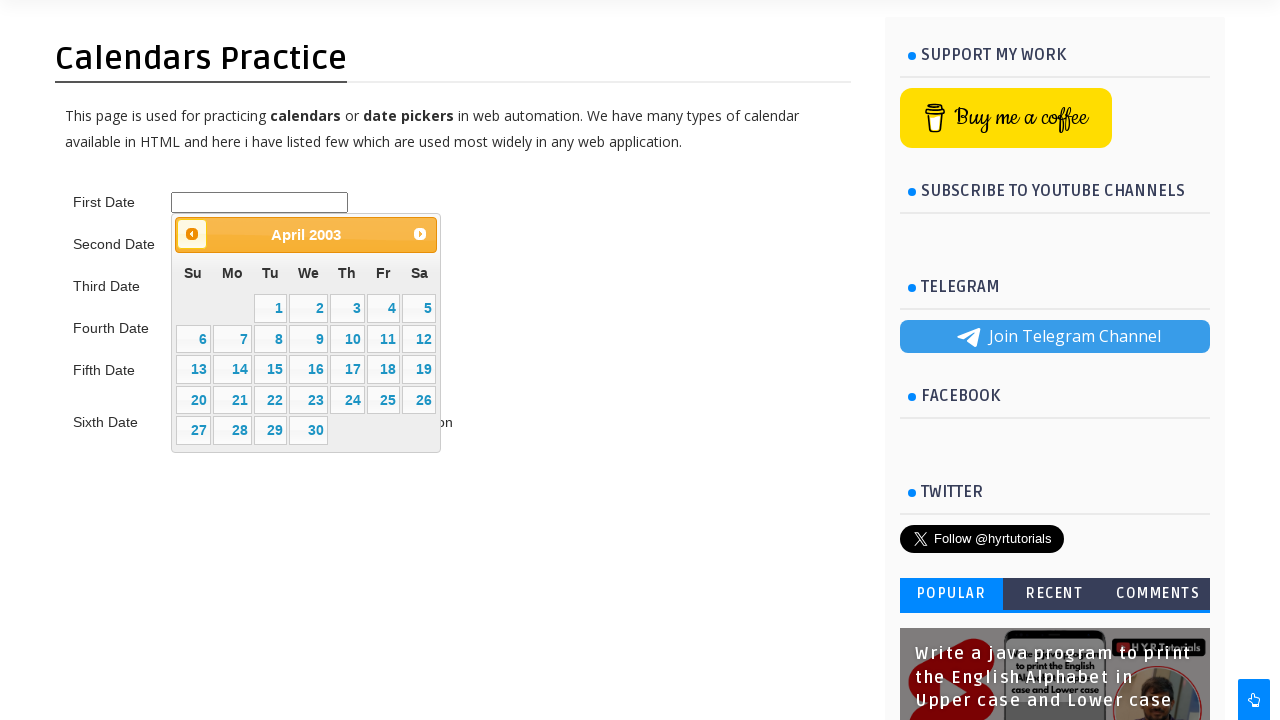

Waited for calendar to update after month navigation
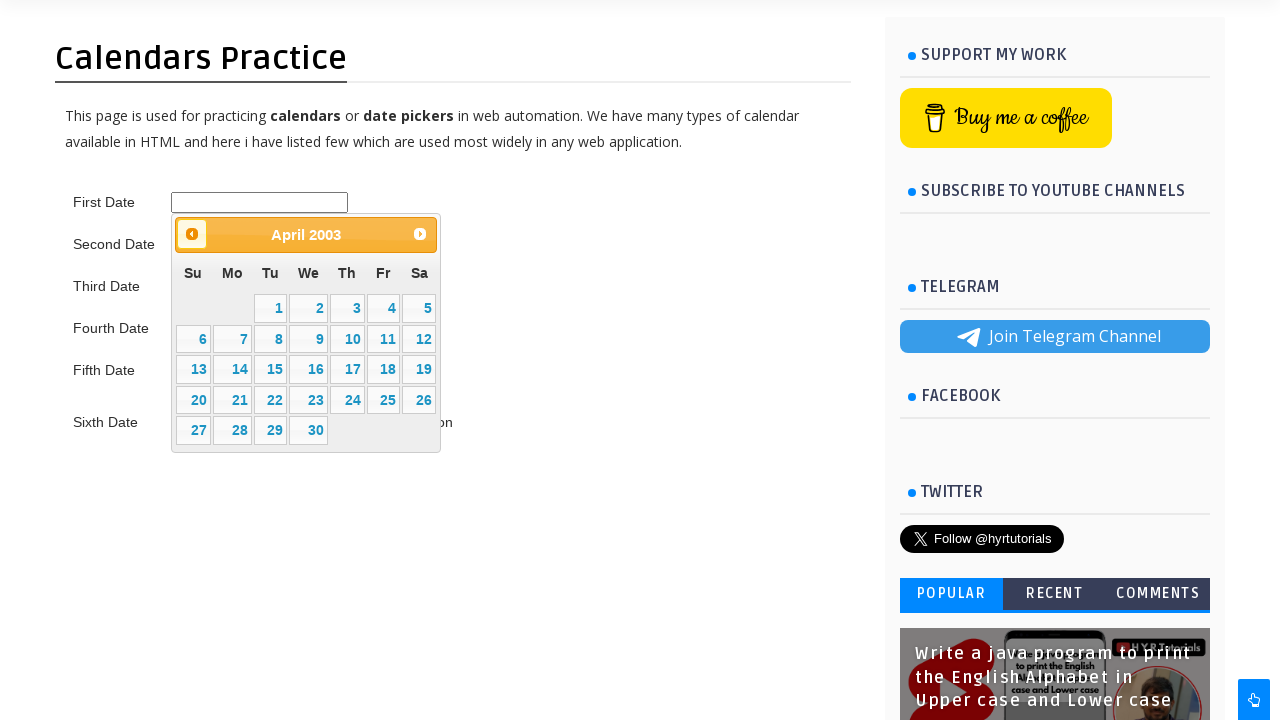

Clicked previous month button (currently viewing April 2003) at (192, 234) on #ui-datepicker-div > div > a.ui-datepicker-prev > span
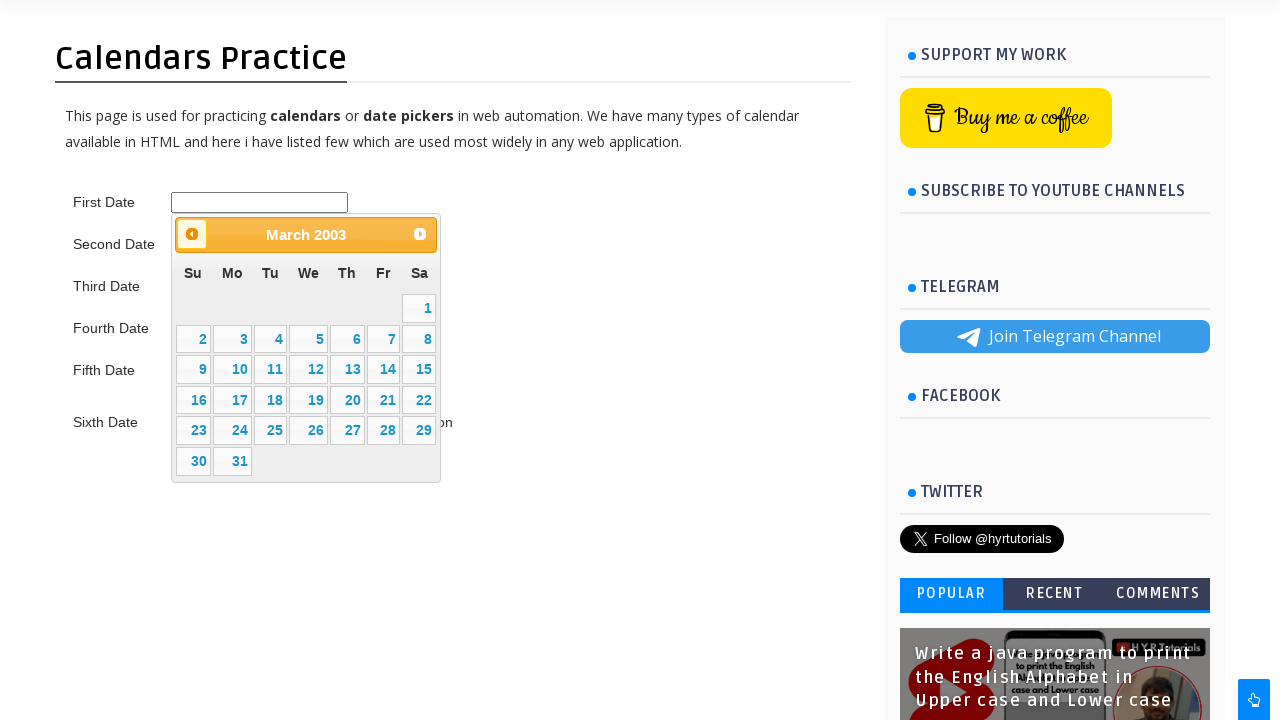

Waited for calendar to update after month navigation
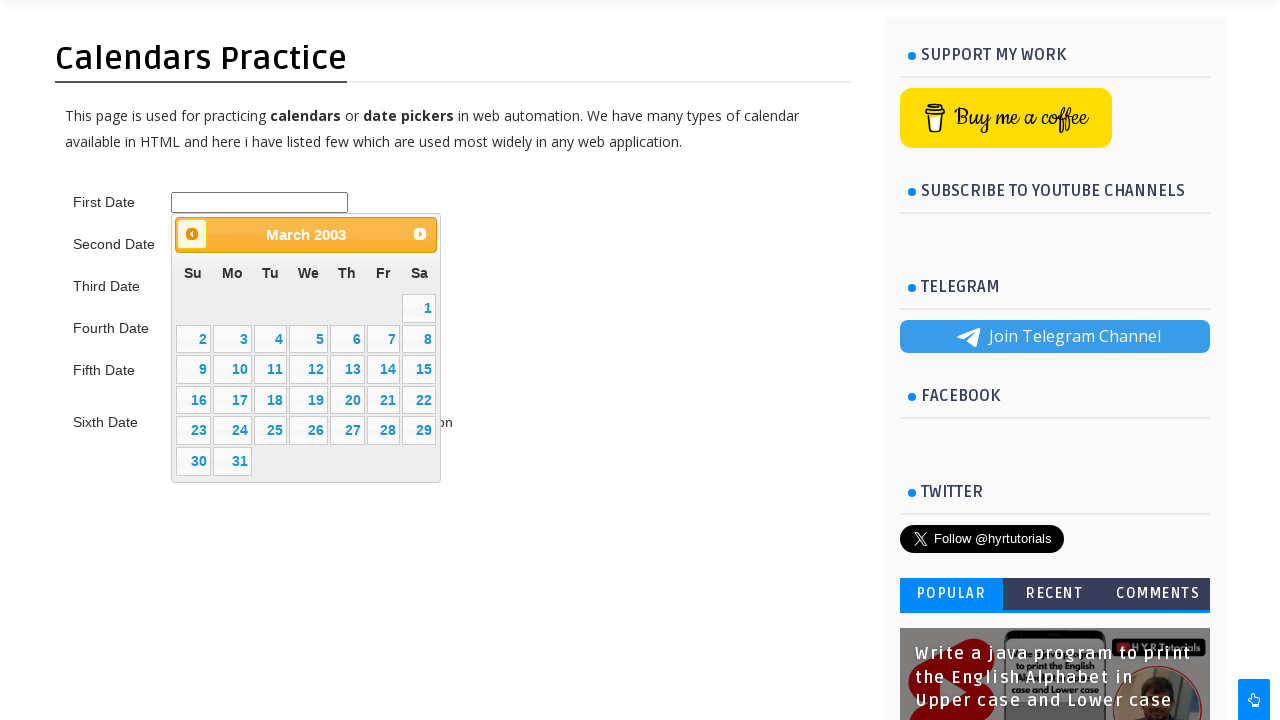

Clicked previous month button (currently viewing March 2003) at (192, 234) on #ui-datepicker-div > div > a.ui-datepicker-prev > span
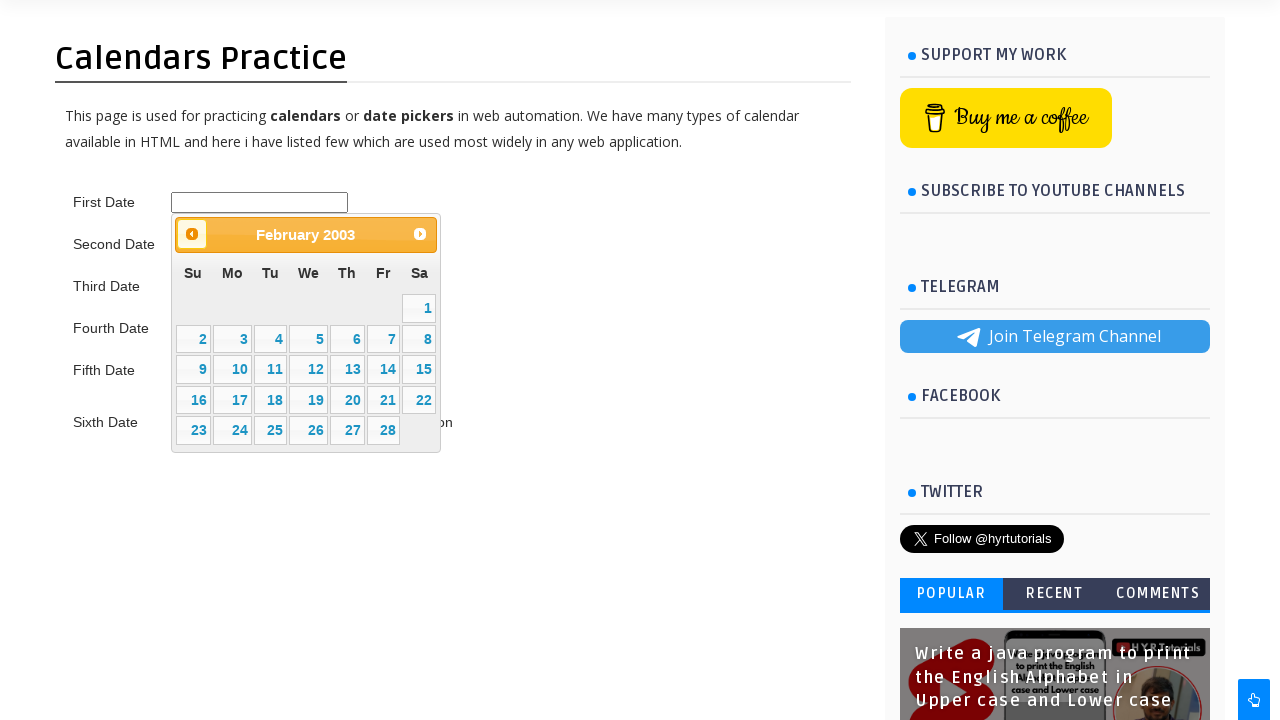

Waited for calendar to update after month navigation
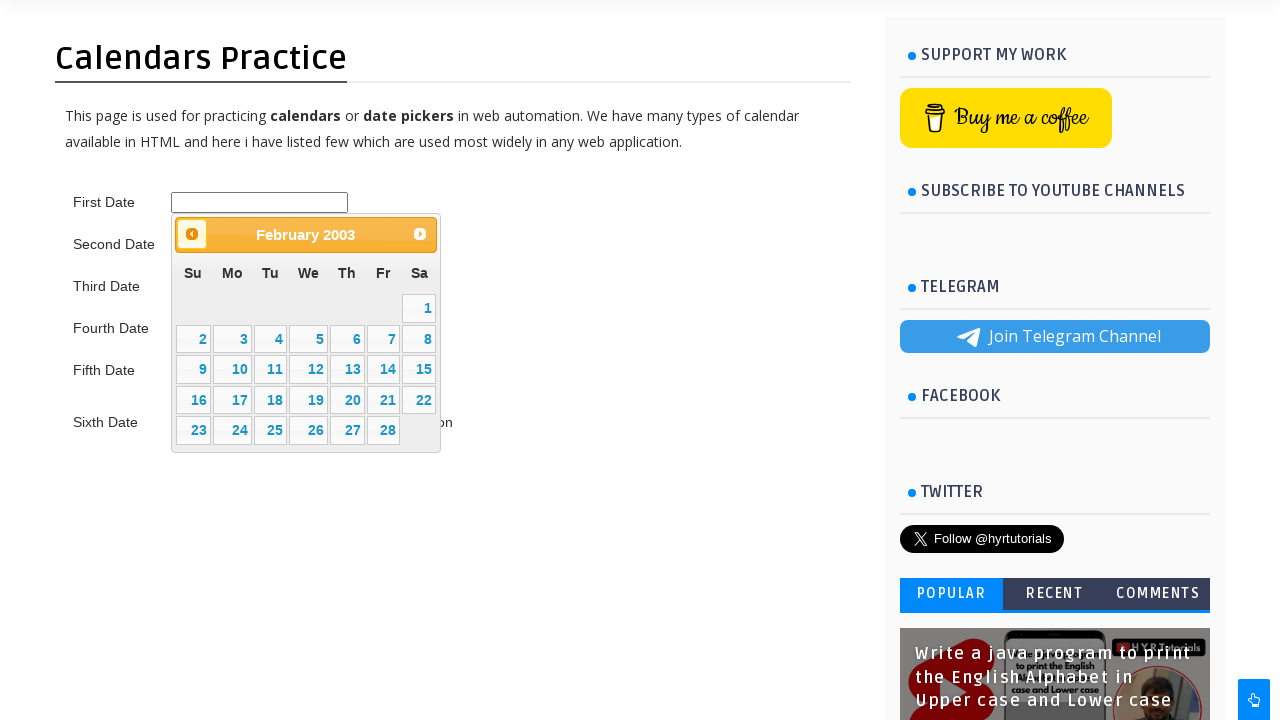

Clicked previous month button (currently viewing February 2003) at (192, 234) on #ui-datepicker-div > div > a.ui-datepicker-prev > span
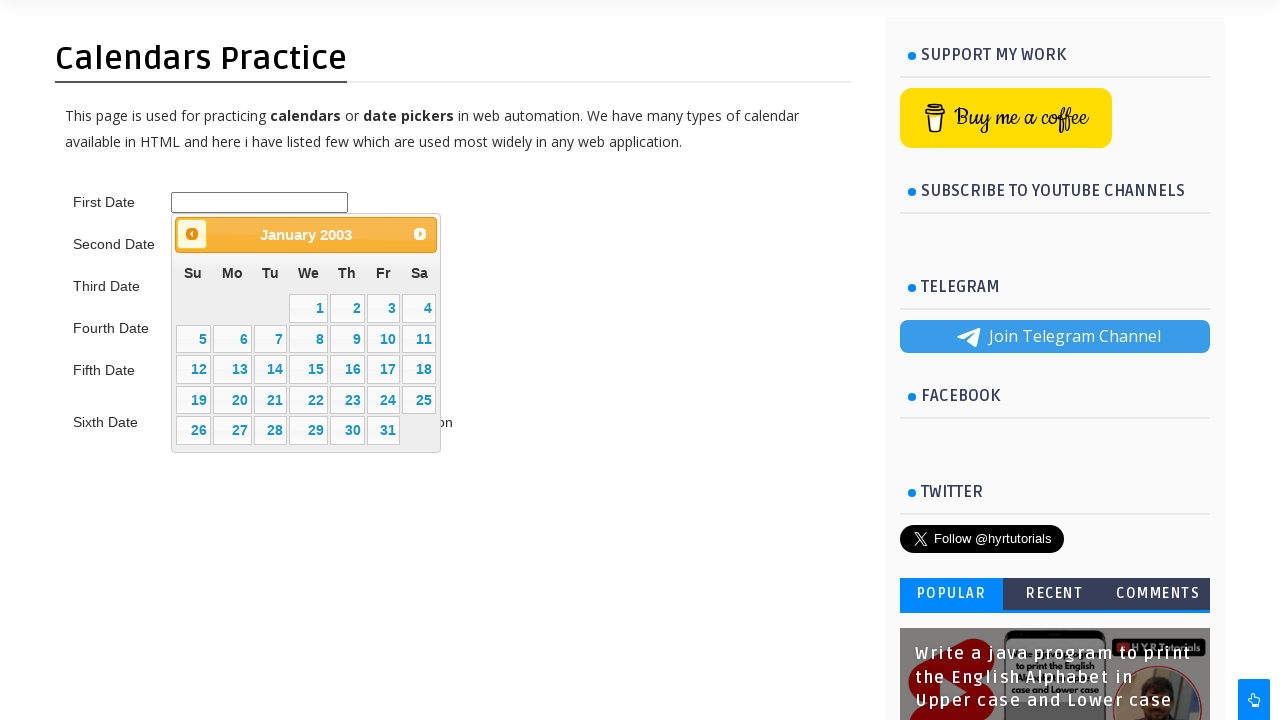

Waited for calendar to update after month navigation
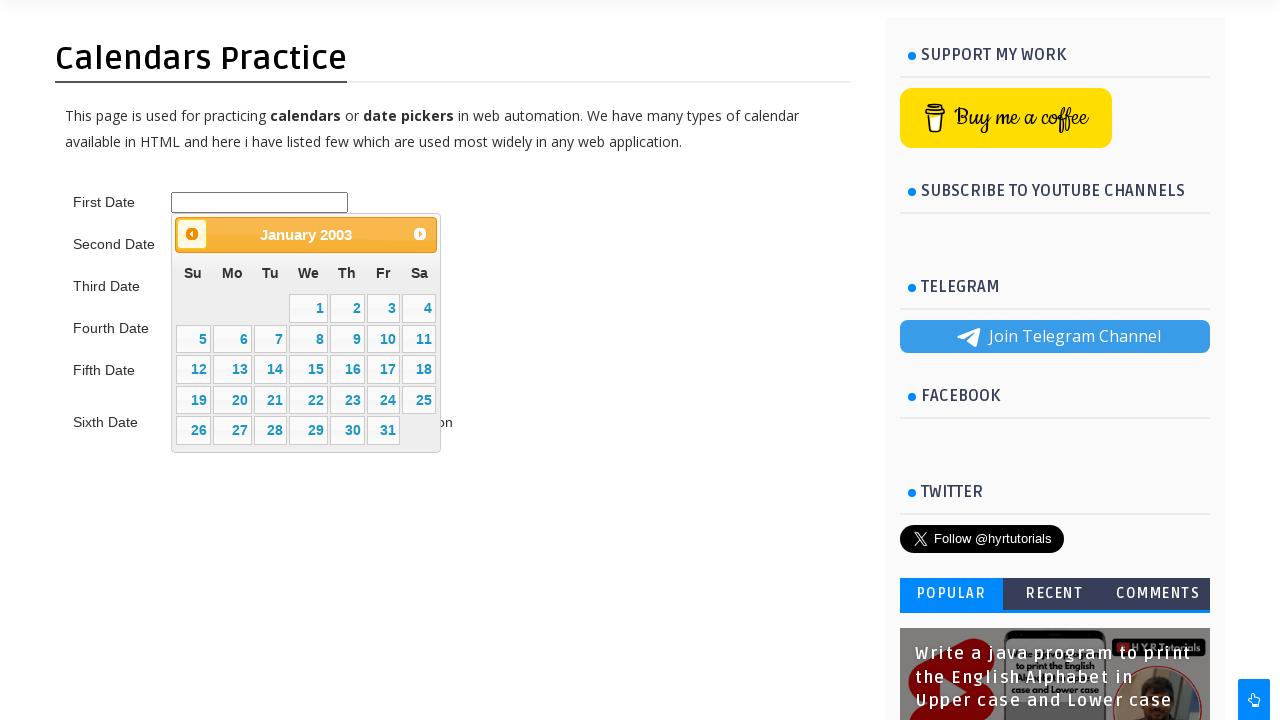

Clicked previous month button (currently viewing January 2003) at (192, 234) on #ui-datepicker-div > div > a.ui-datepicker-prev > span
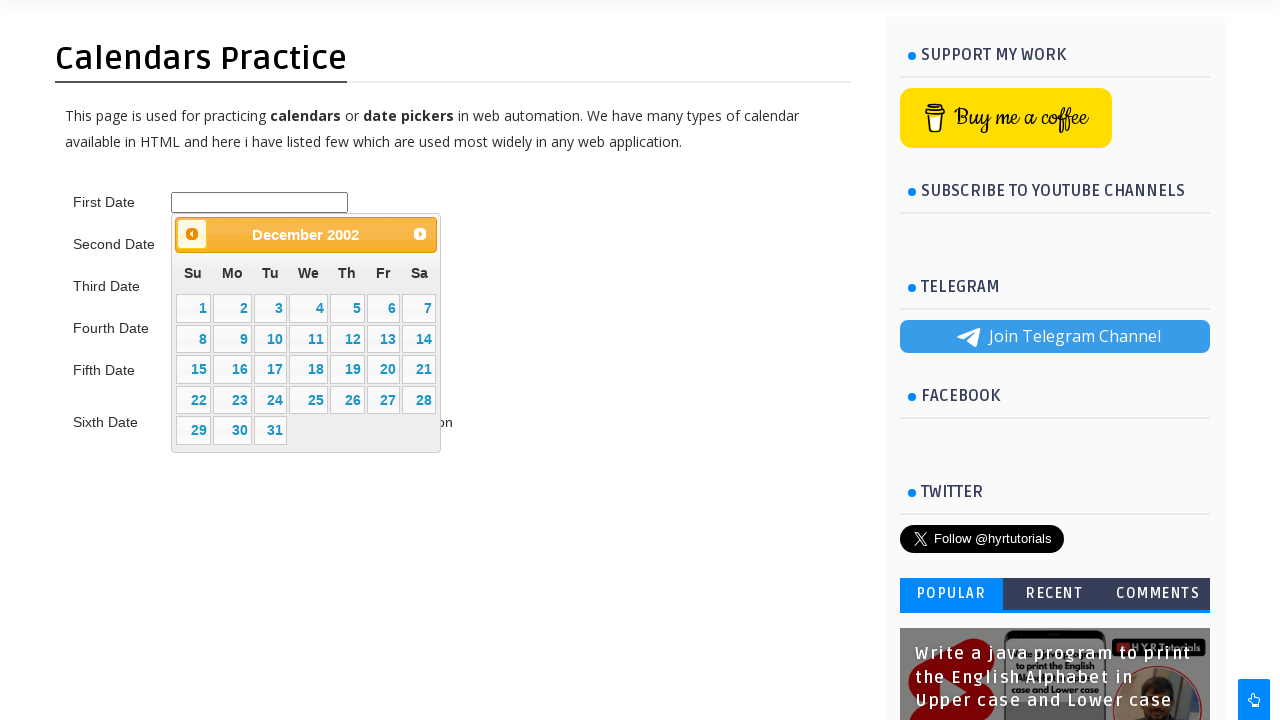

Waited for calendar to update after month navigation
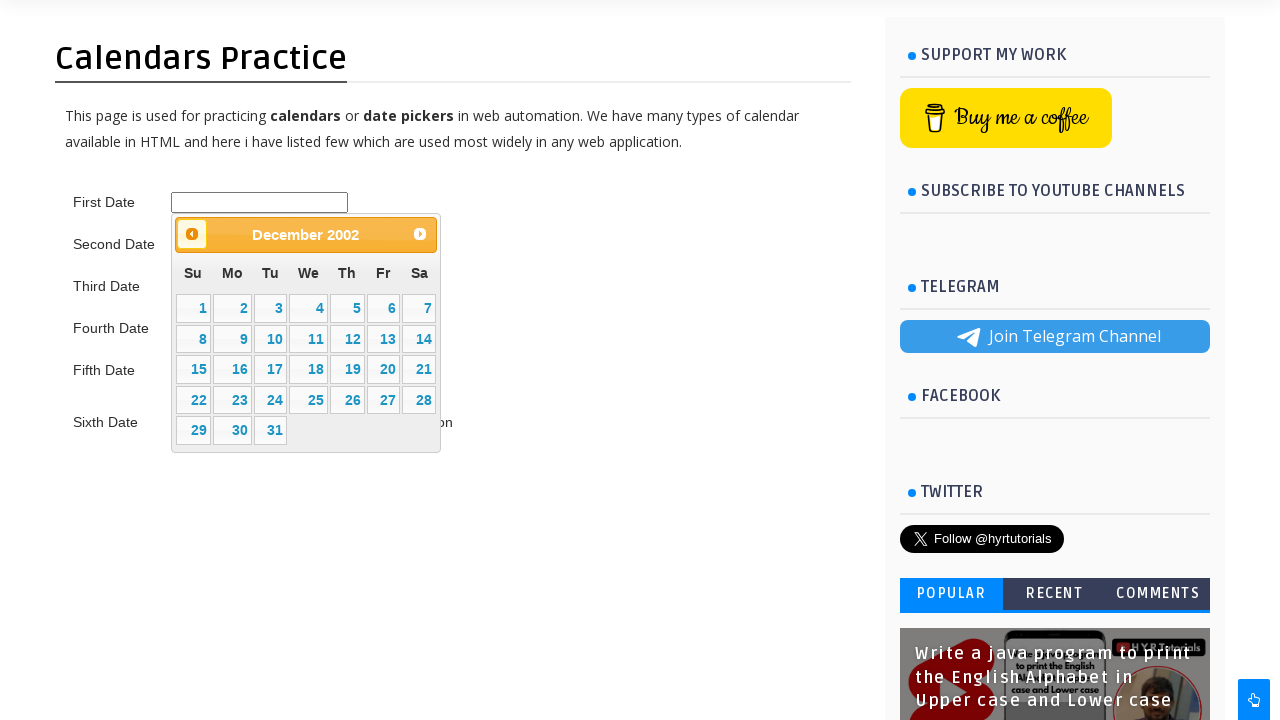

Clicked previous month button (currently viewing December 2002) at (192, 234) on #ui-datepicker-div > div > a.ui-datepicker-prev > span
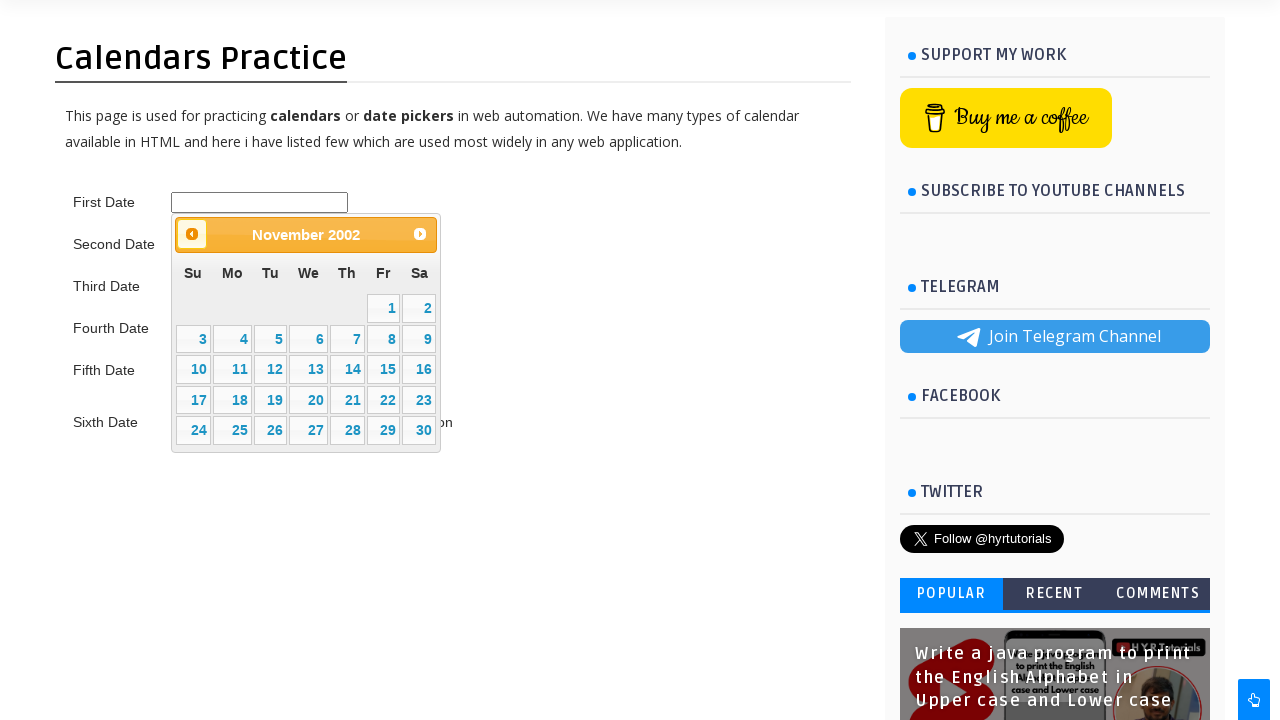

Waited for calendar to update after month navigation
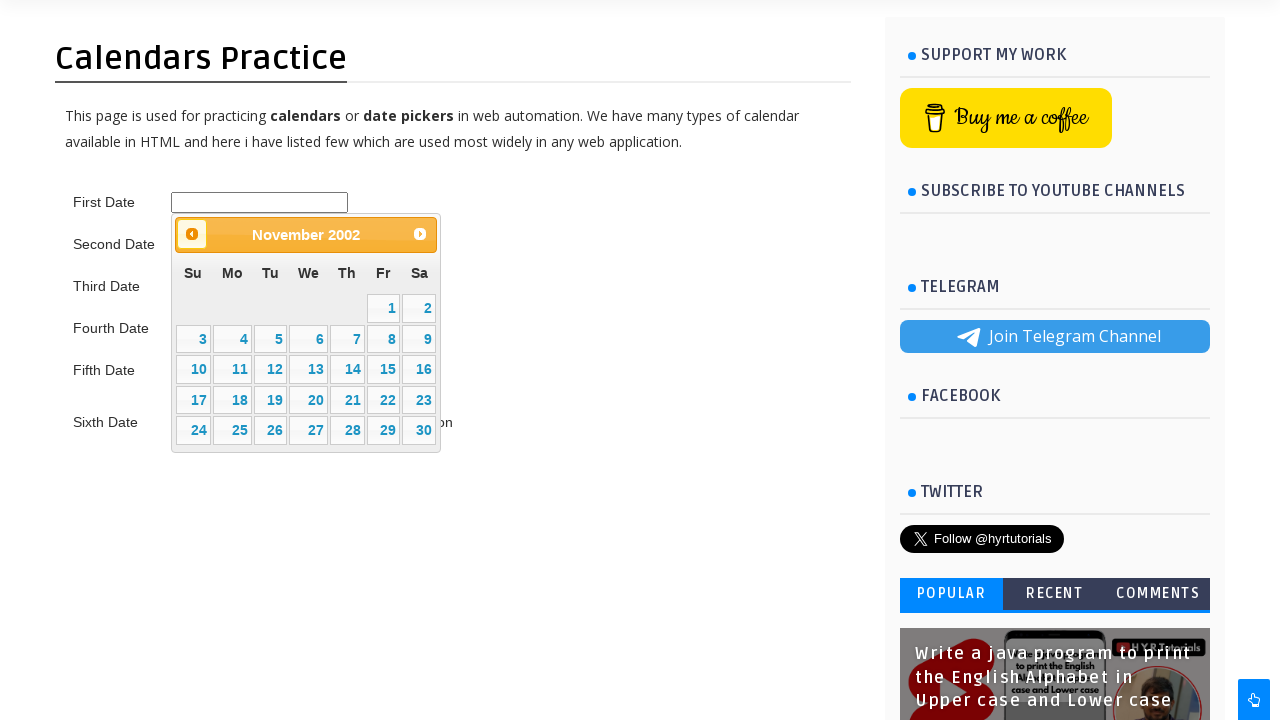

Clicked previous month button (currently viewing November 2002) at (192, 234) on #ui-datepicker-div > div > a.ui-datepicker-prev > span
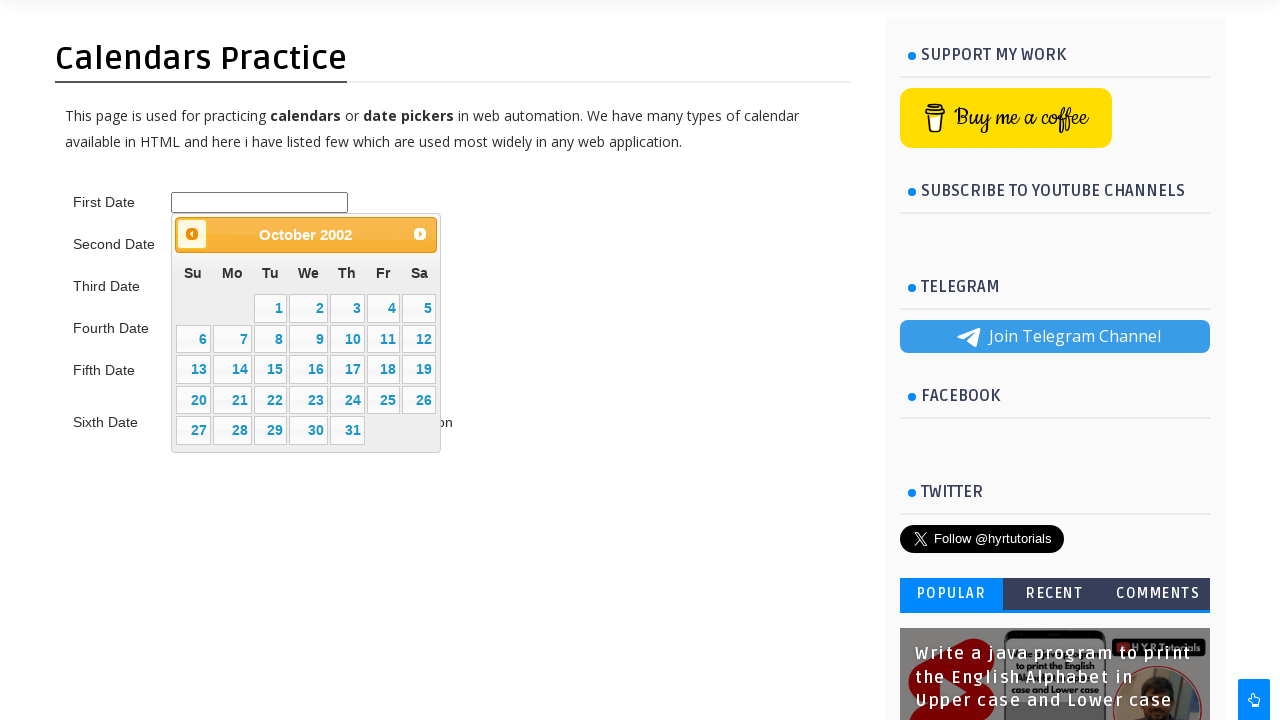

Waited for calendar to update after month navigation
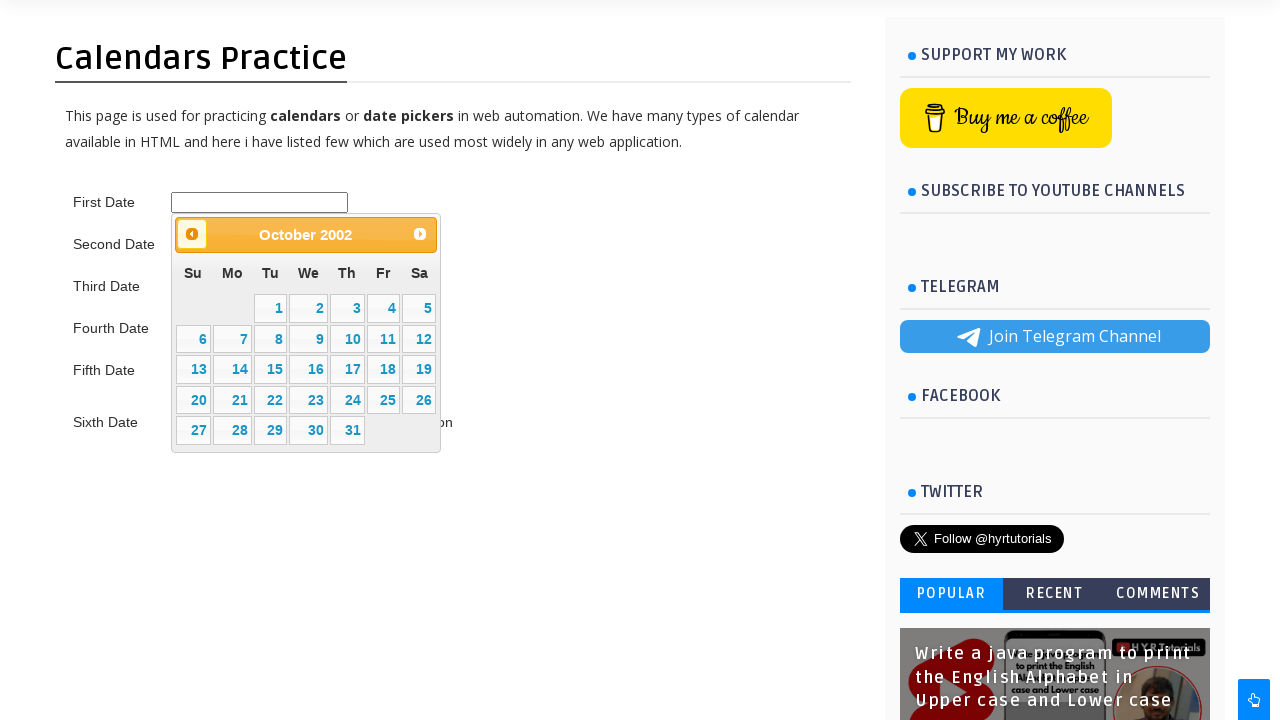

Clicked previous month button (currently viewing October 2002) at (192, 234) on #ui-datepicker-div > div > a.ui-datepicker-prev > span
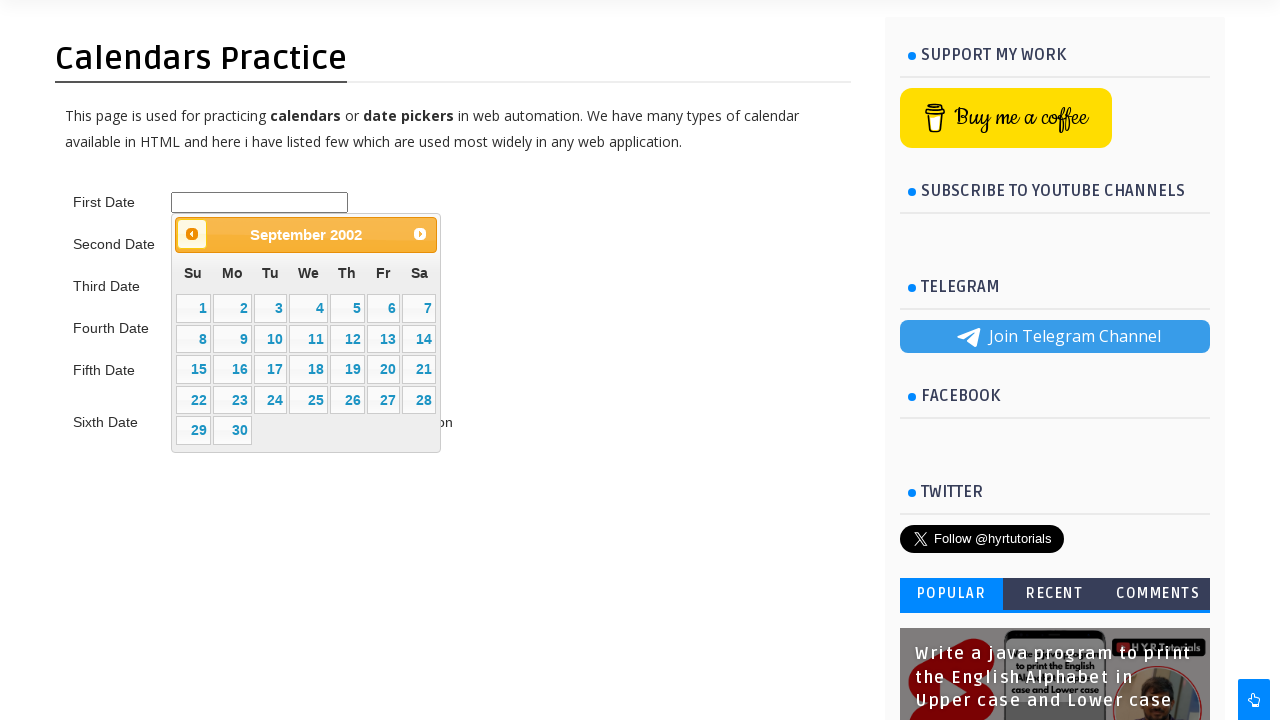

Waited for calendar to update after month navigation
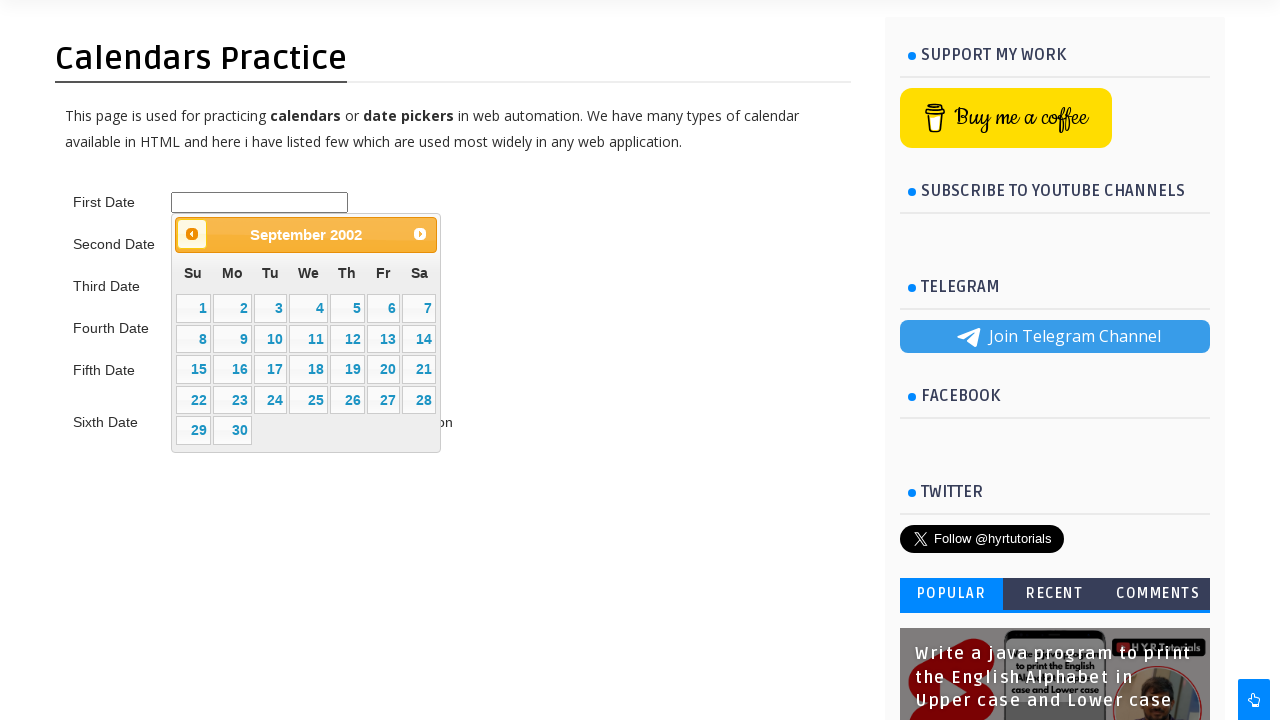

Clicked previous month button (currently viewing September 2002) at (192, 234) on #ui-datepicker-div > div > a.ui-datepicker-prev > span
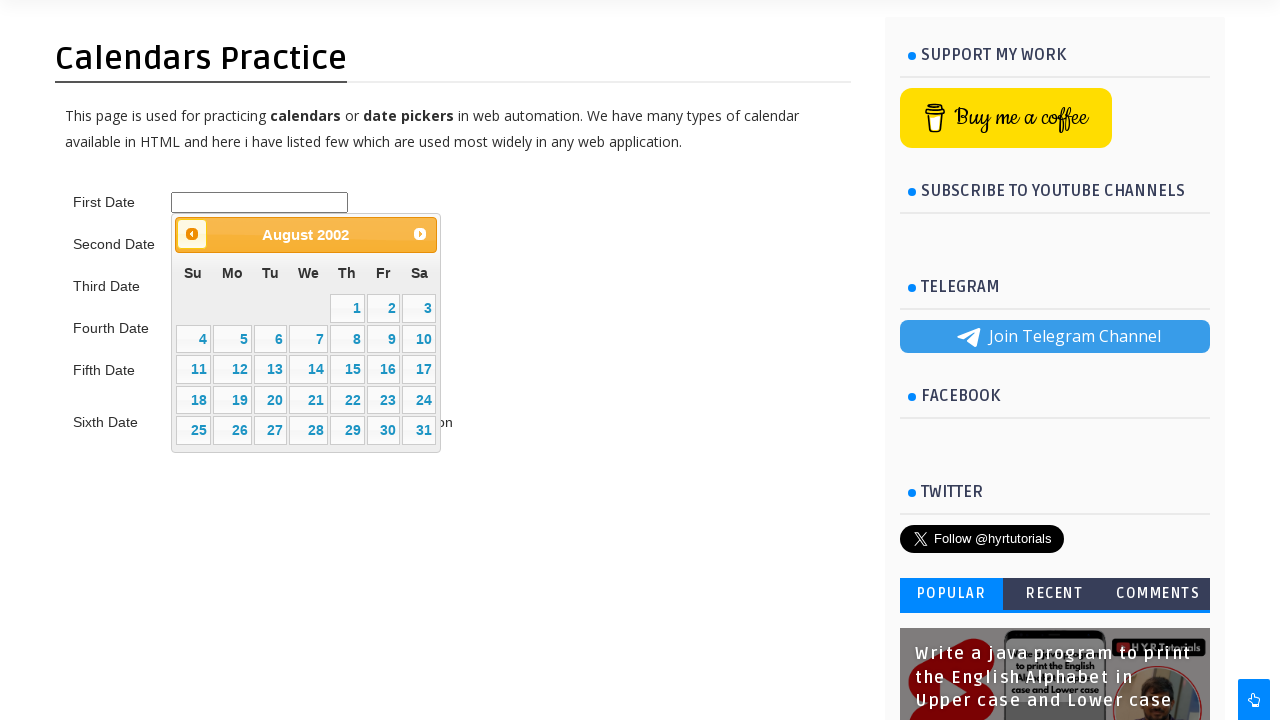

Waited for calendar to update after month navigation
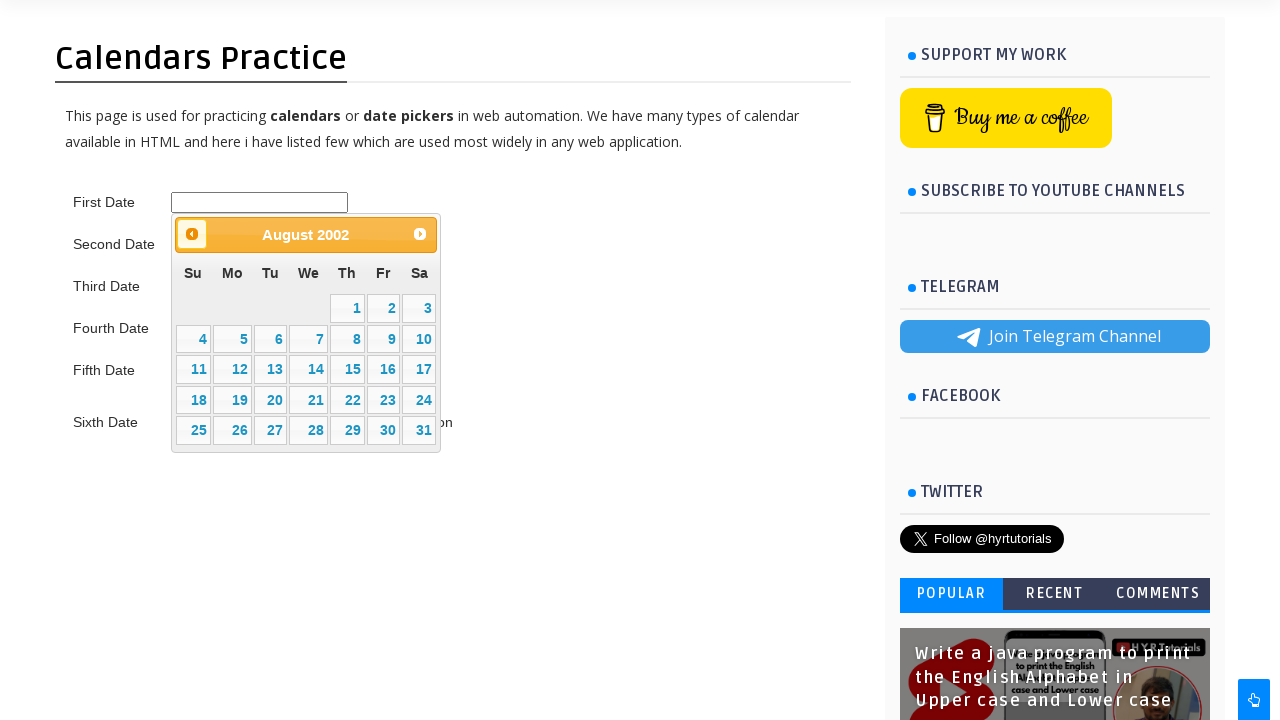

Clicked previous month button (currently viewing August 2002) at (192, 234) on #ui-datepicker-div > div > a.ui-datepicker-prev > span
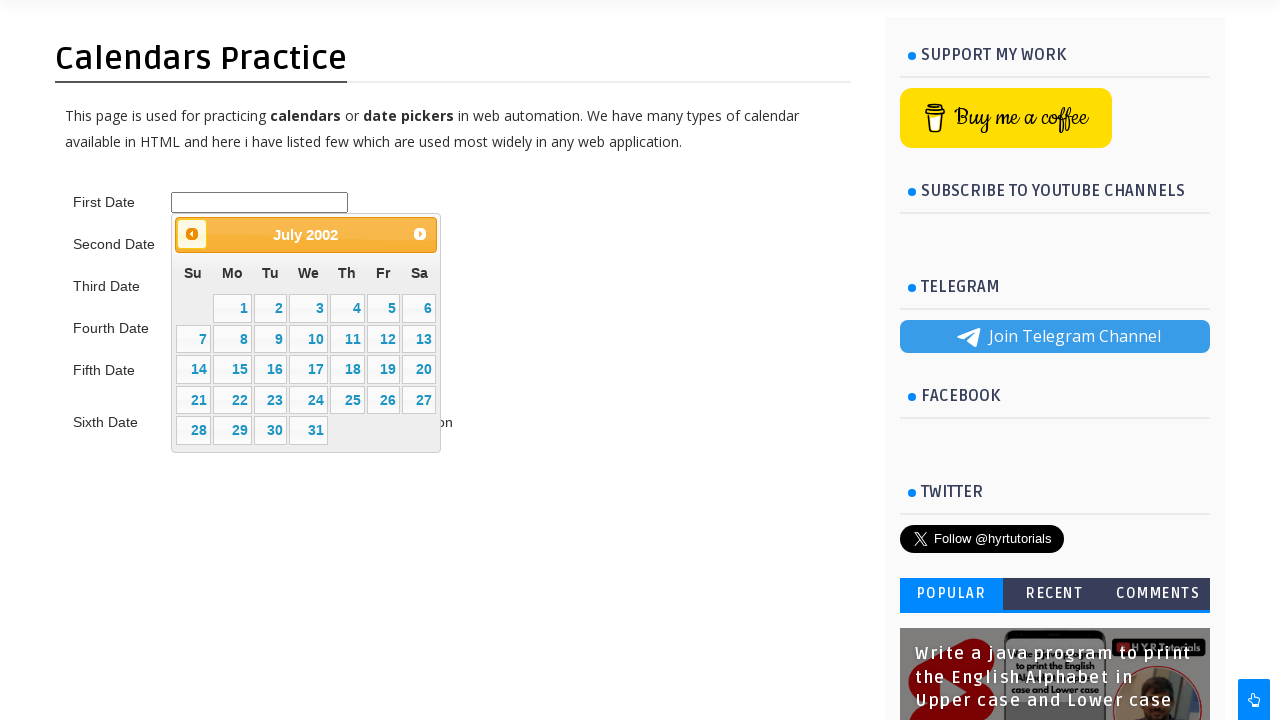

Waited for calendar to update after month navigation
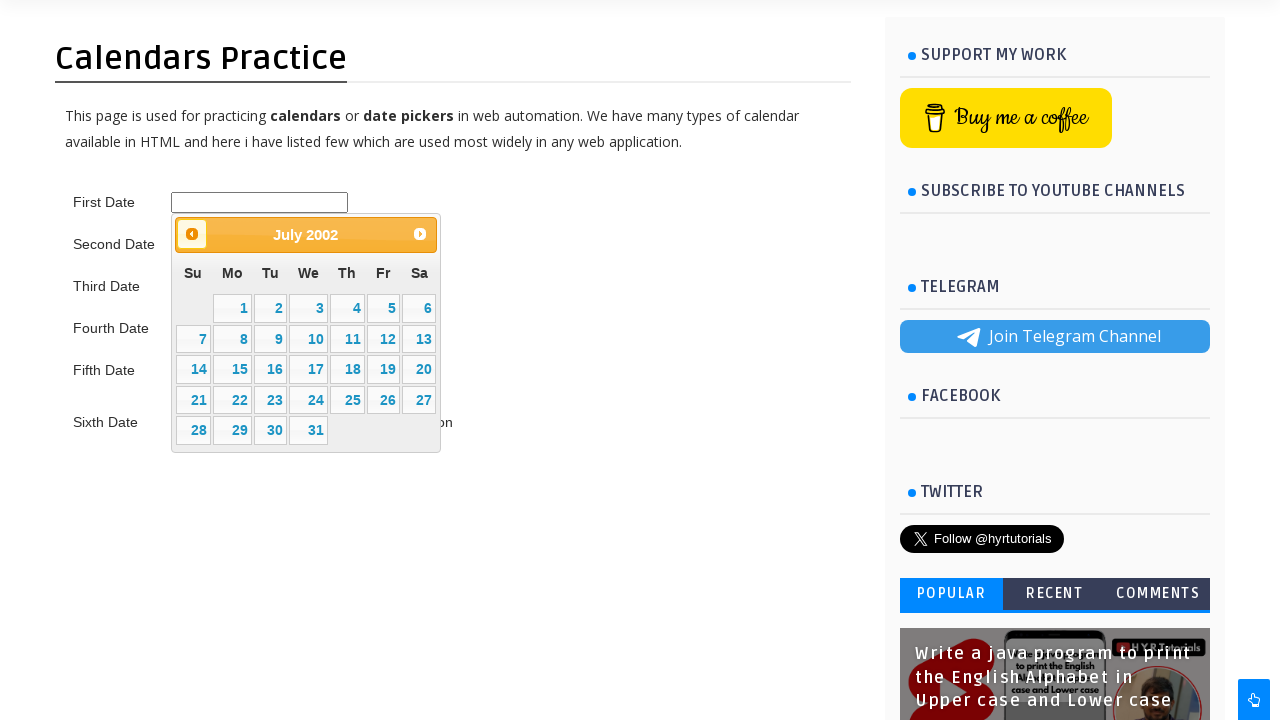

Clicked previous month button (currently viewing July 2002) at (192, 234) on #ui-datepicker-div > div > a.ui-datepicker-prev > span
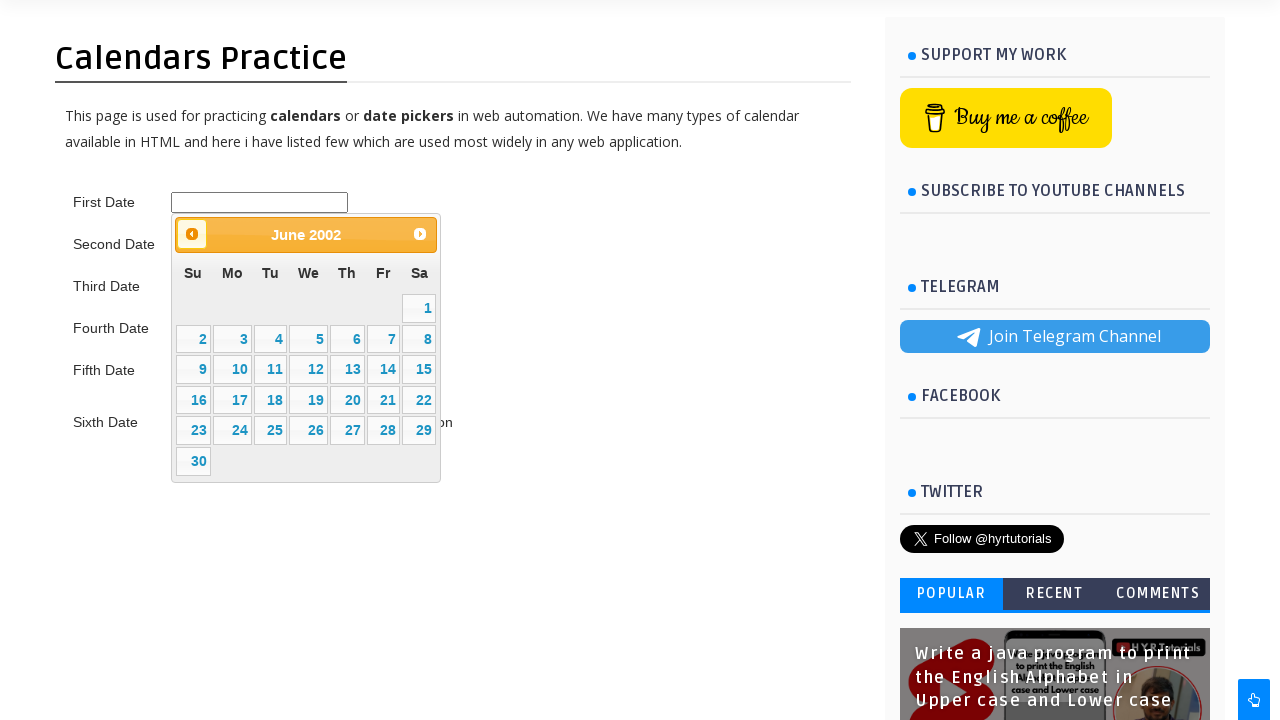

Waited for calendar to update after month navigation
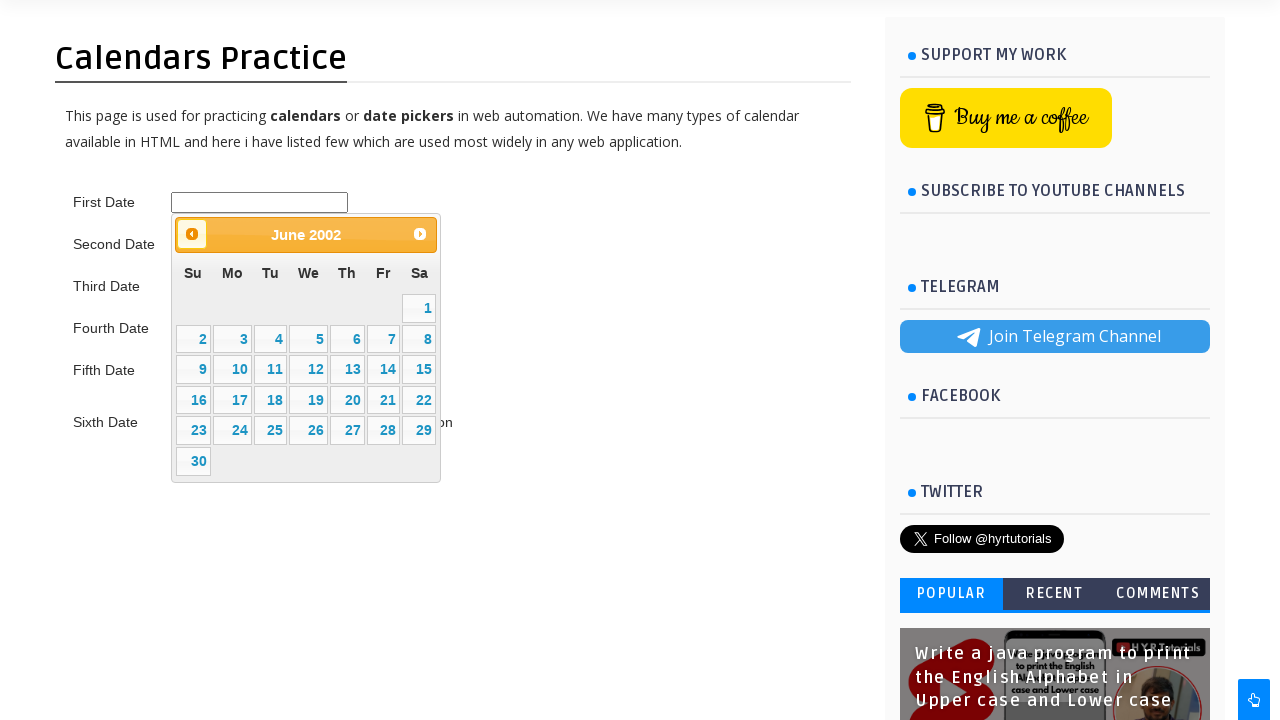

Clicked previous month button (currently viewing June 2002) at (192, 234) on #ui-datepicker-div > div > a.ui-datepicker-prev > span
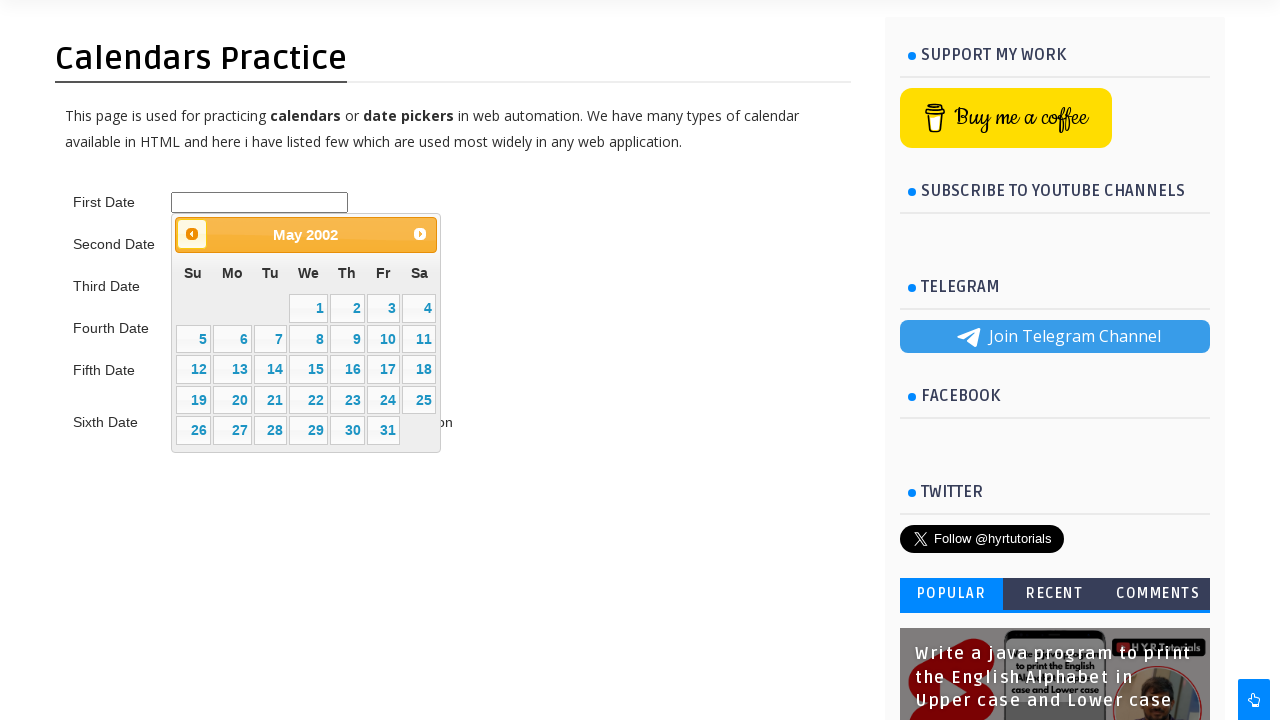

Waited for calendar to update after month navigation
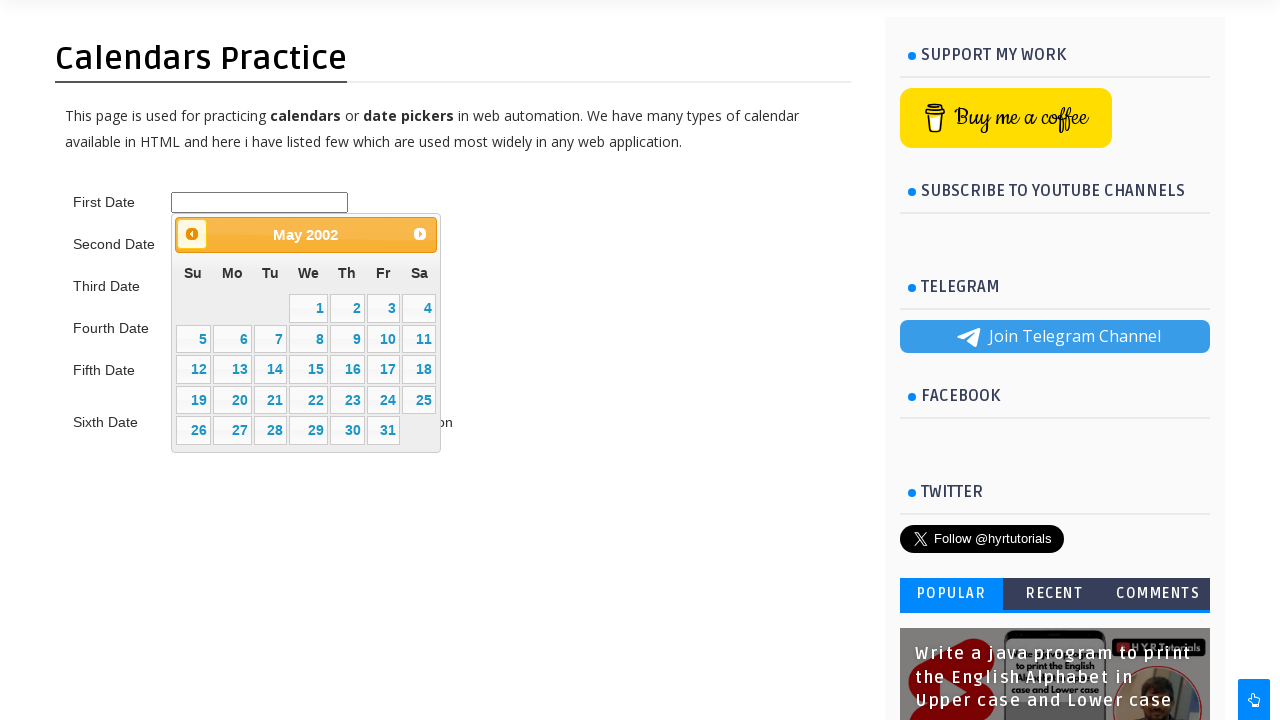

Clicked previous month button (currently viewing May 2002) at (192, 234) on #ui-datepicker-div > div > a.ui-datepicker-prev > span
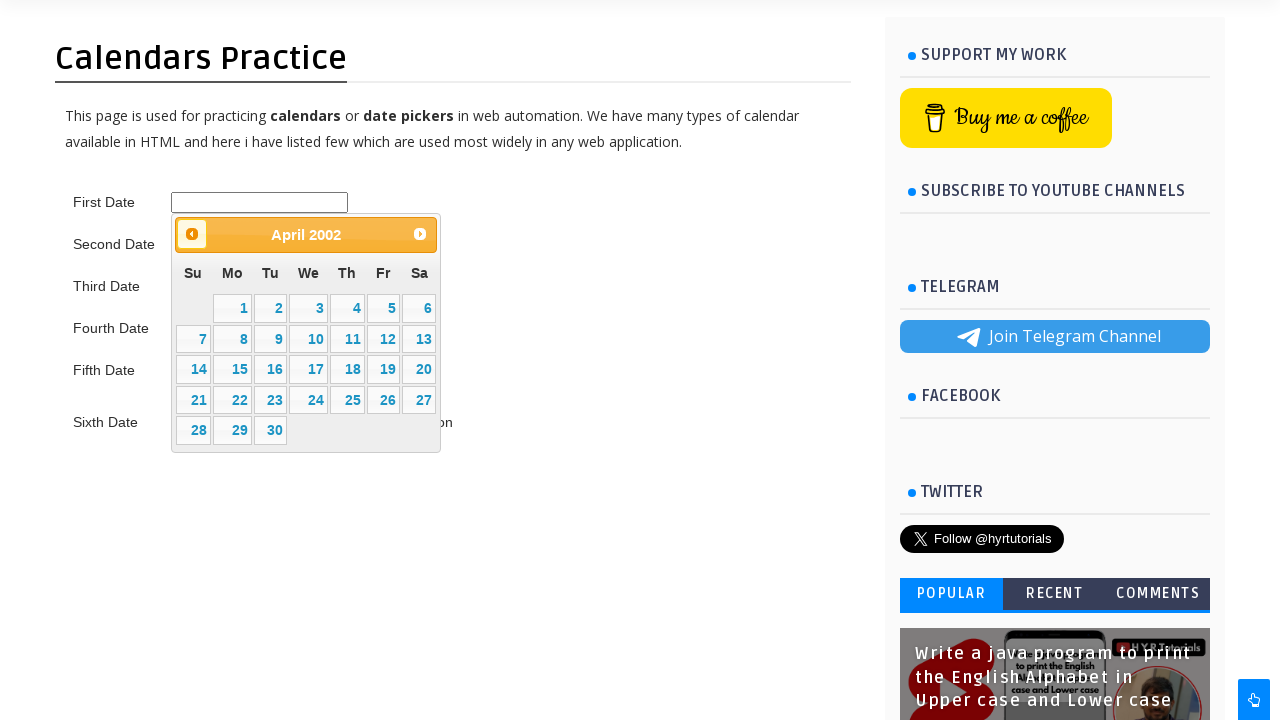

Waited for calendar to update after month navigation
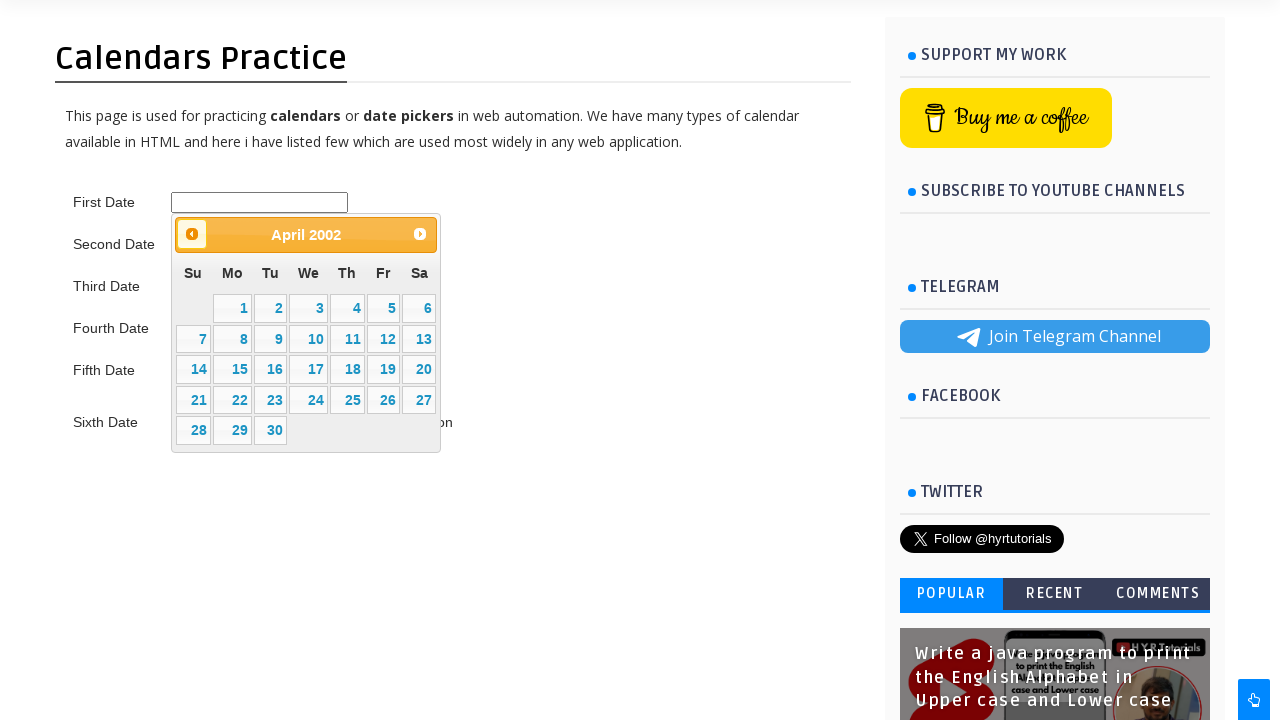

Clicked previous month button (currently viewing April 2002) at (192, 234) on #ui-datepicker-div > div > a.ui-datepicker-prev > span
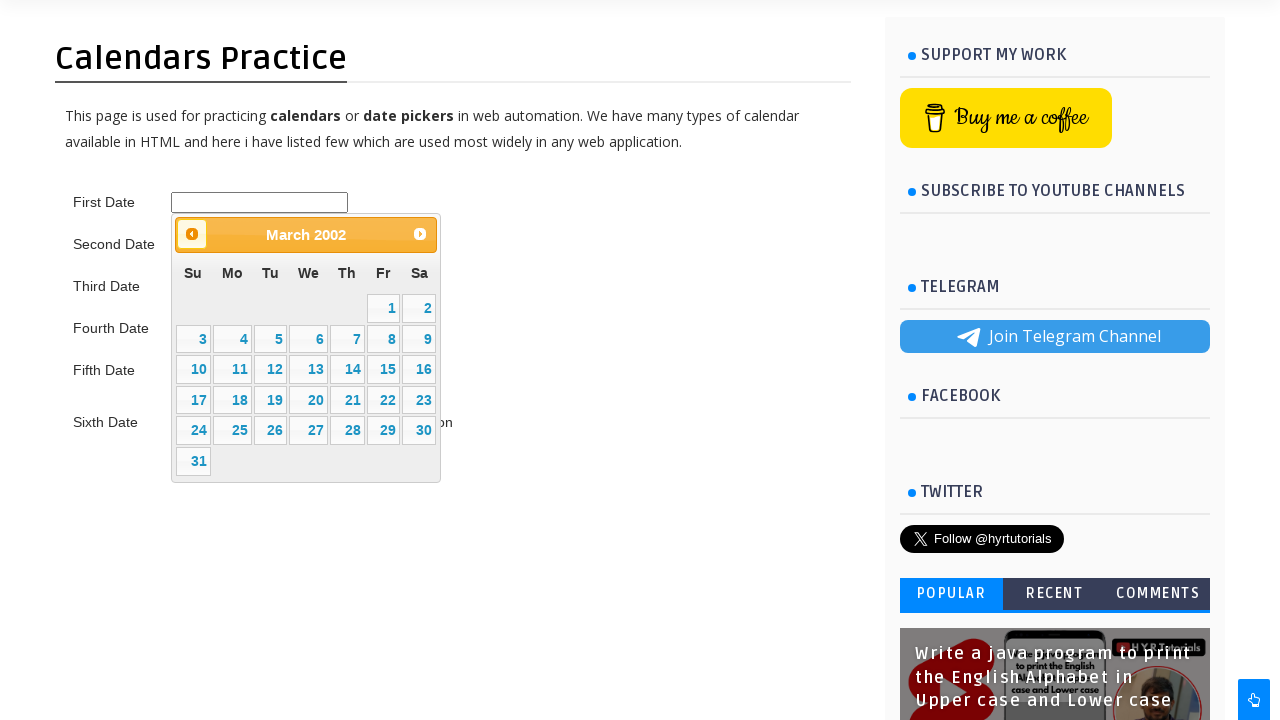

Waited for calendar to update after month navigation
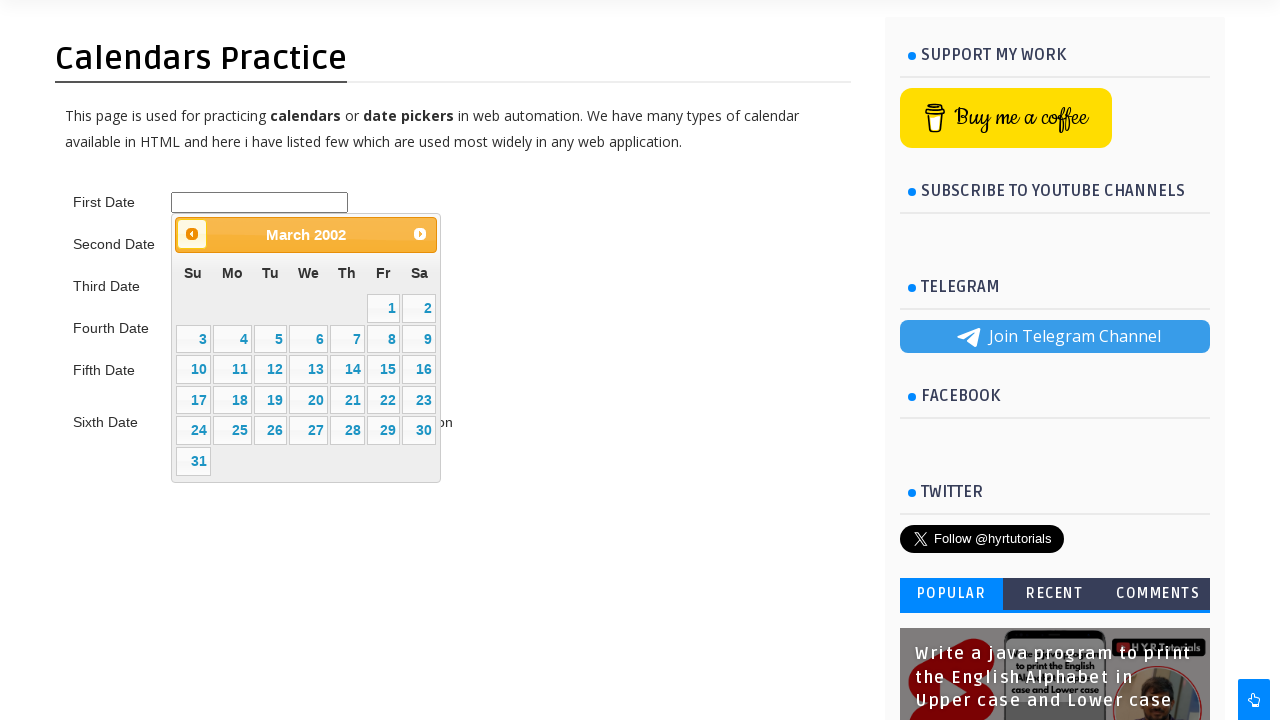

Clicked previous month button (currently viewing March 2002) at (192, 234) on #ui-datepicker-div > div > a.ui-datepicker-prev > span
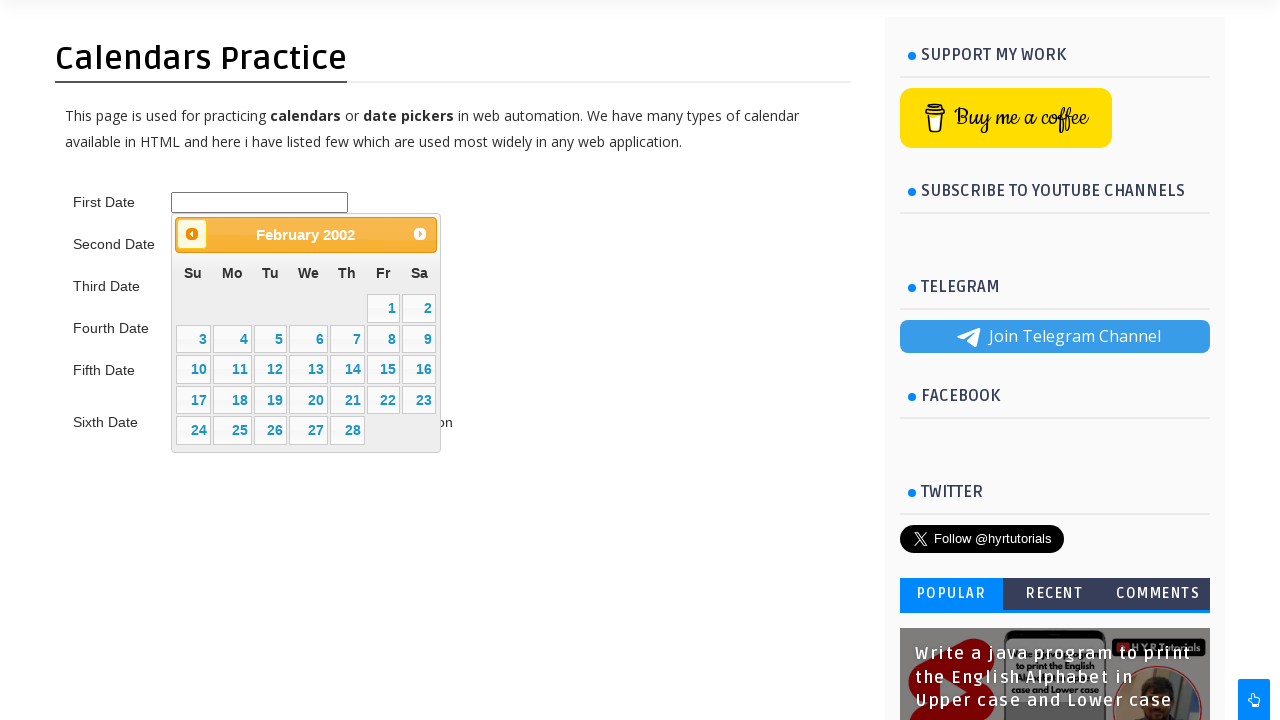

Waited for calendar to update after month navigation
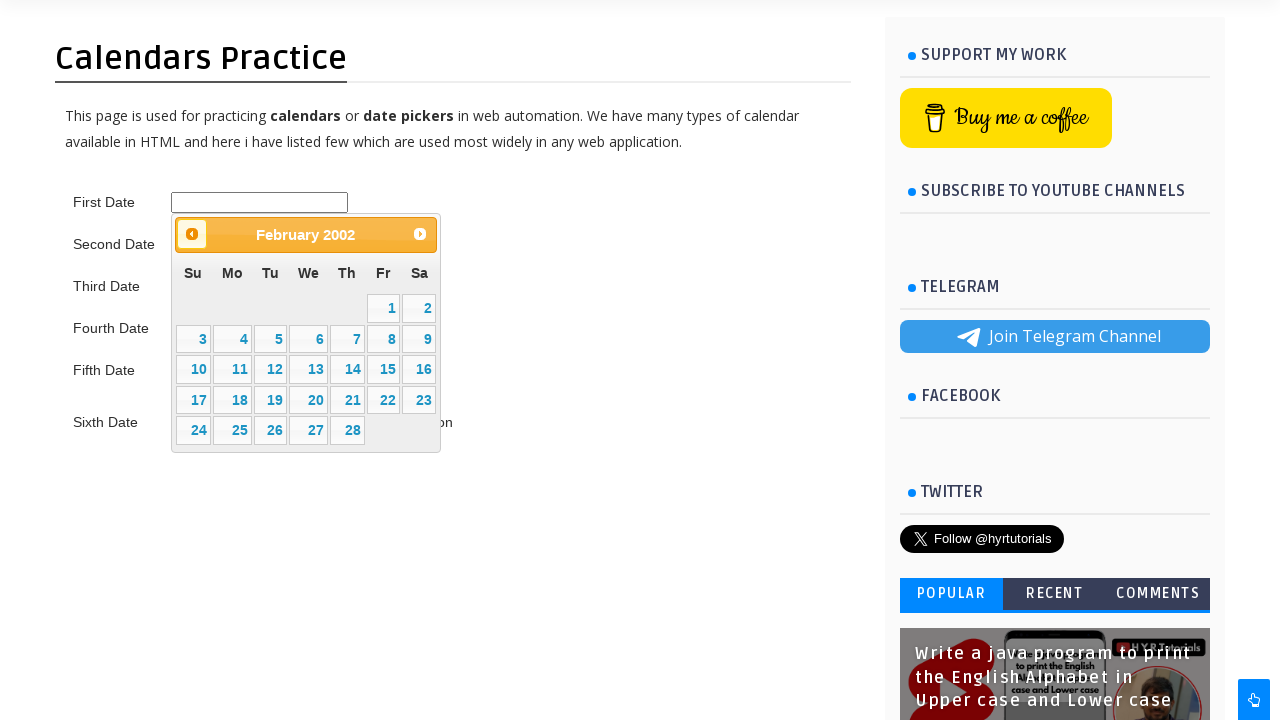

Clicked previous month button (currently viewing February 2002) at (192, 234) on #ui-datepicker-div > div > a.ui-datepicker-prev > span
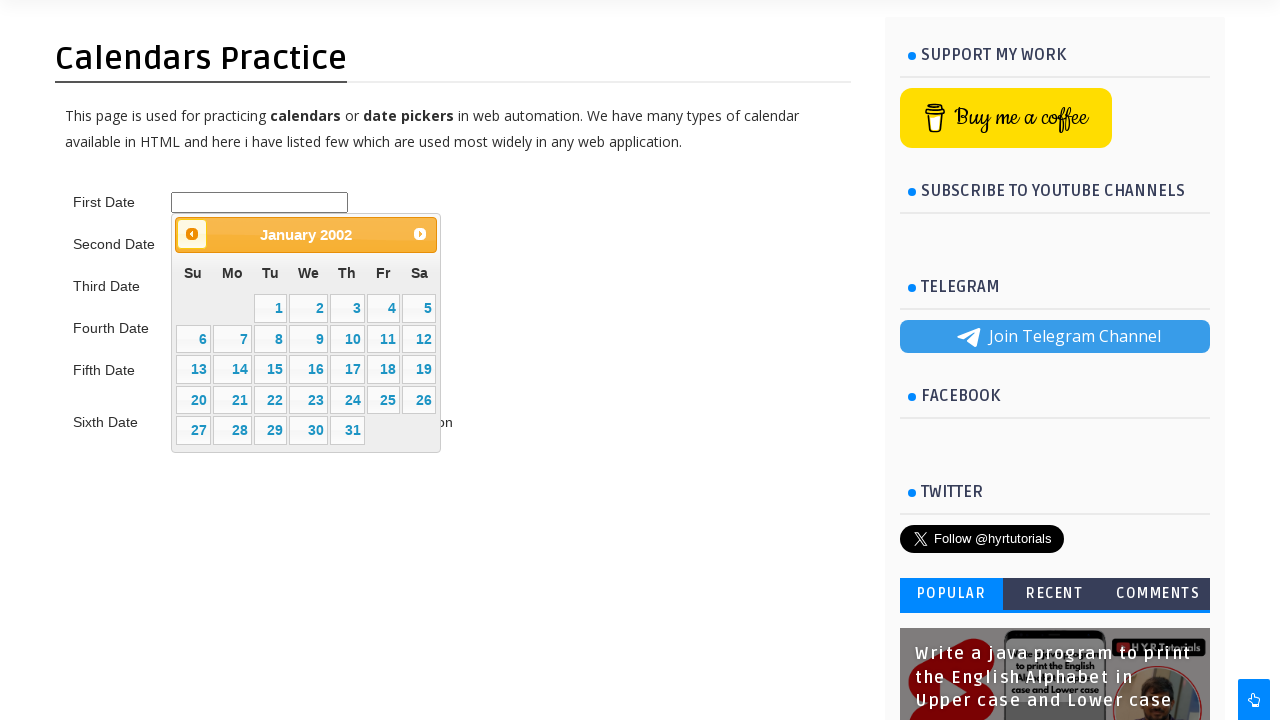

Waited for calendar to update after month navigation
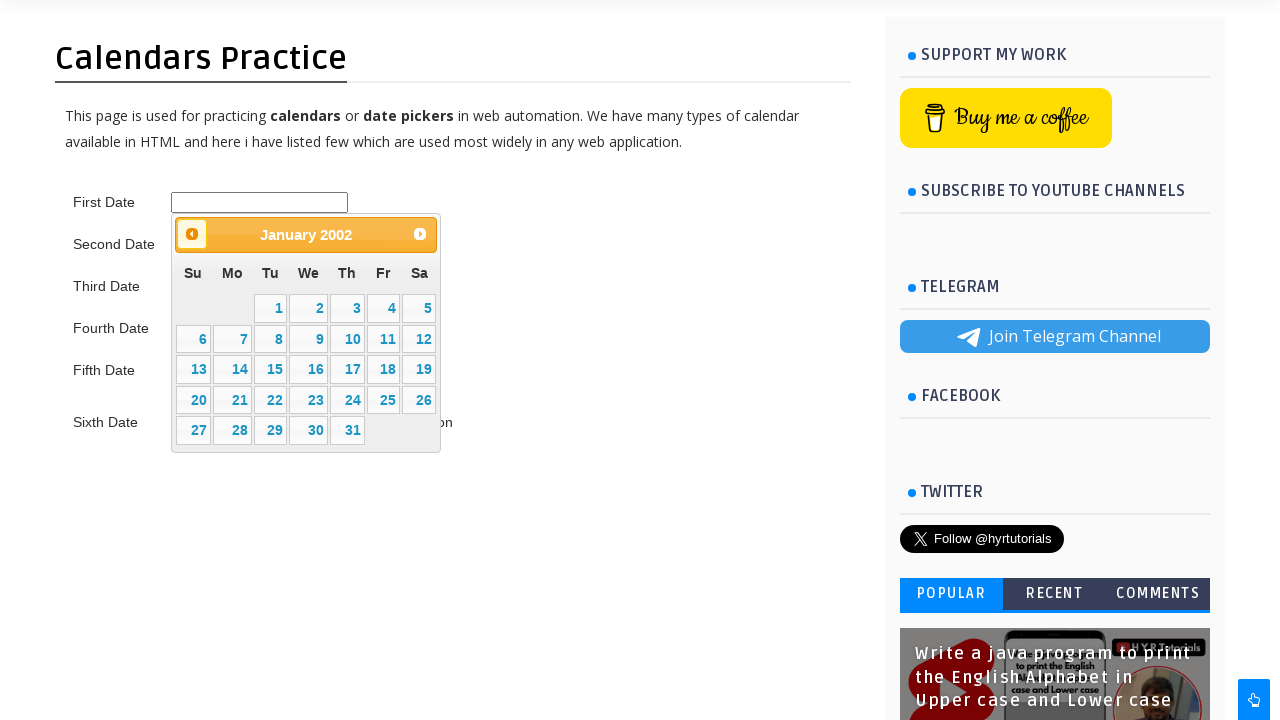

Clicked previous month button (currently viewing January 2002) at (192, 234) on #ui-datepicker-div > div > a.ui-datepicker-prev > span
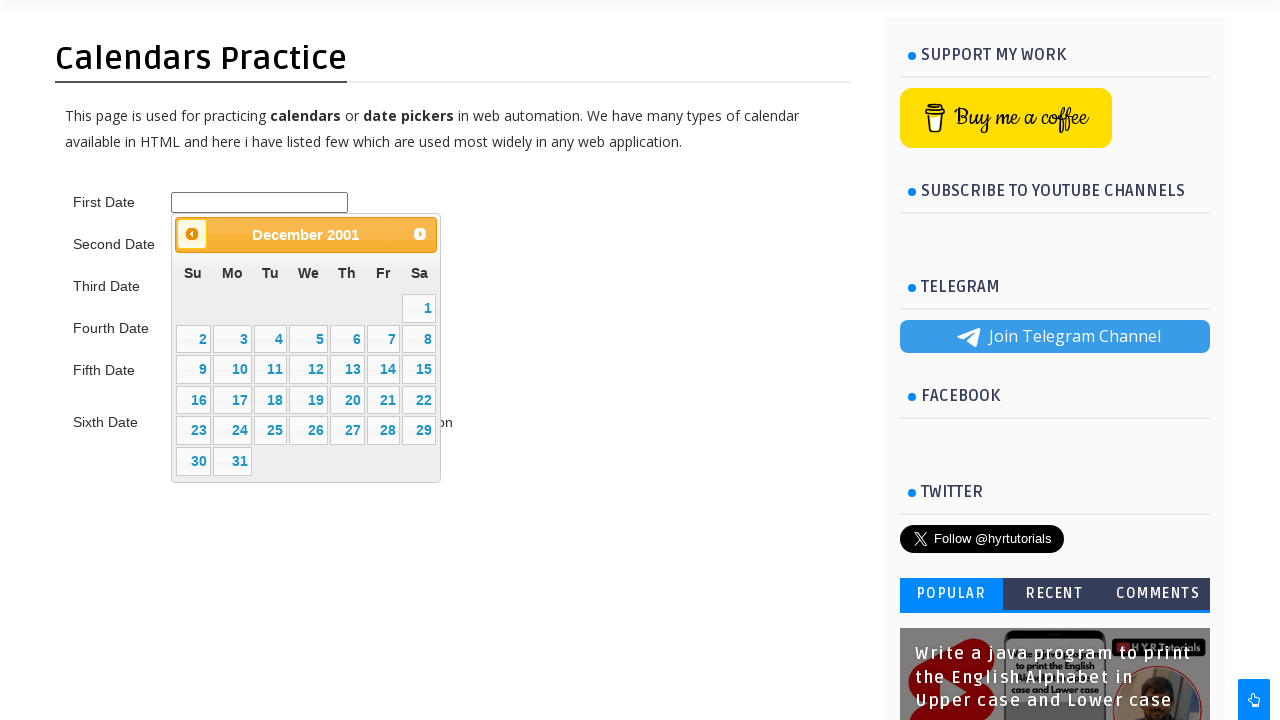

Waited for calendar to update after month navigation
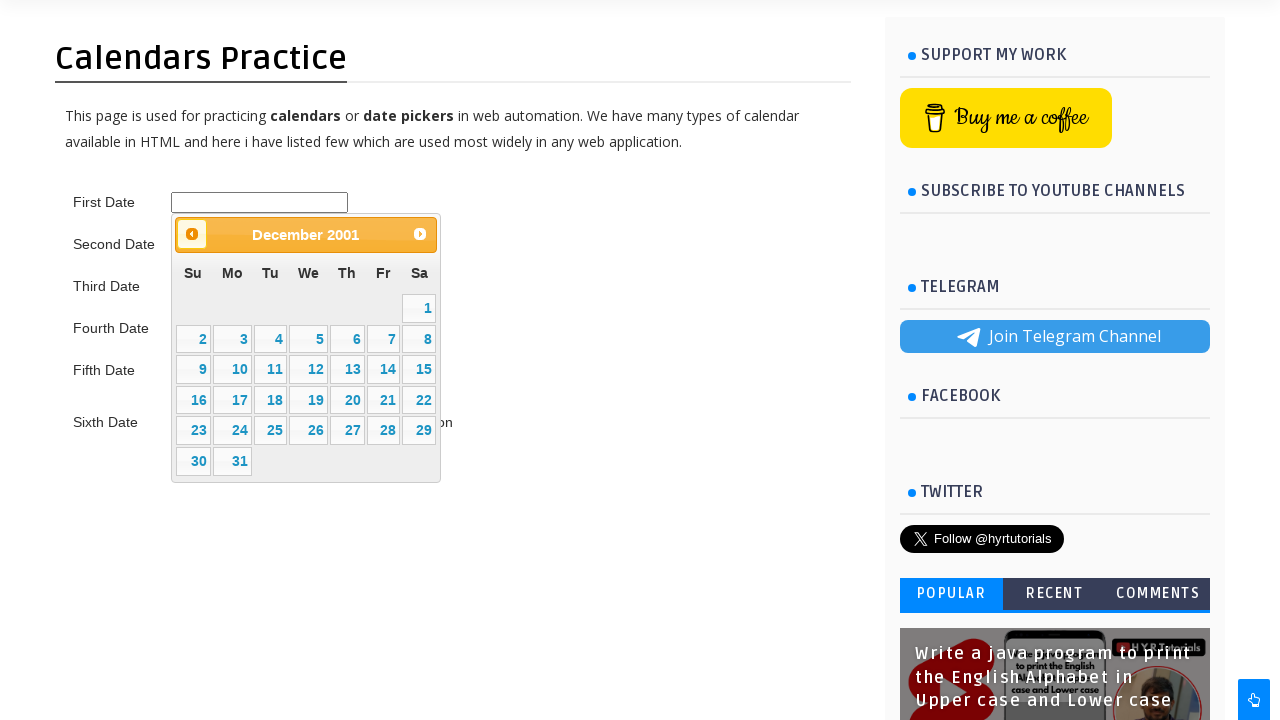

Clicked previous month button (currently viewing December 2001) at (192, 234) on #ui-datepicker-div > div > a.ui-datepicker-prev > span
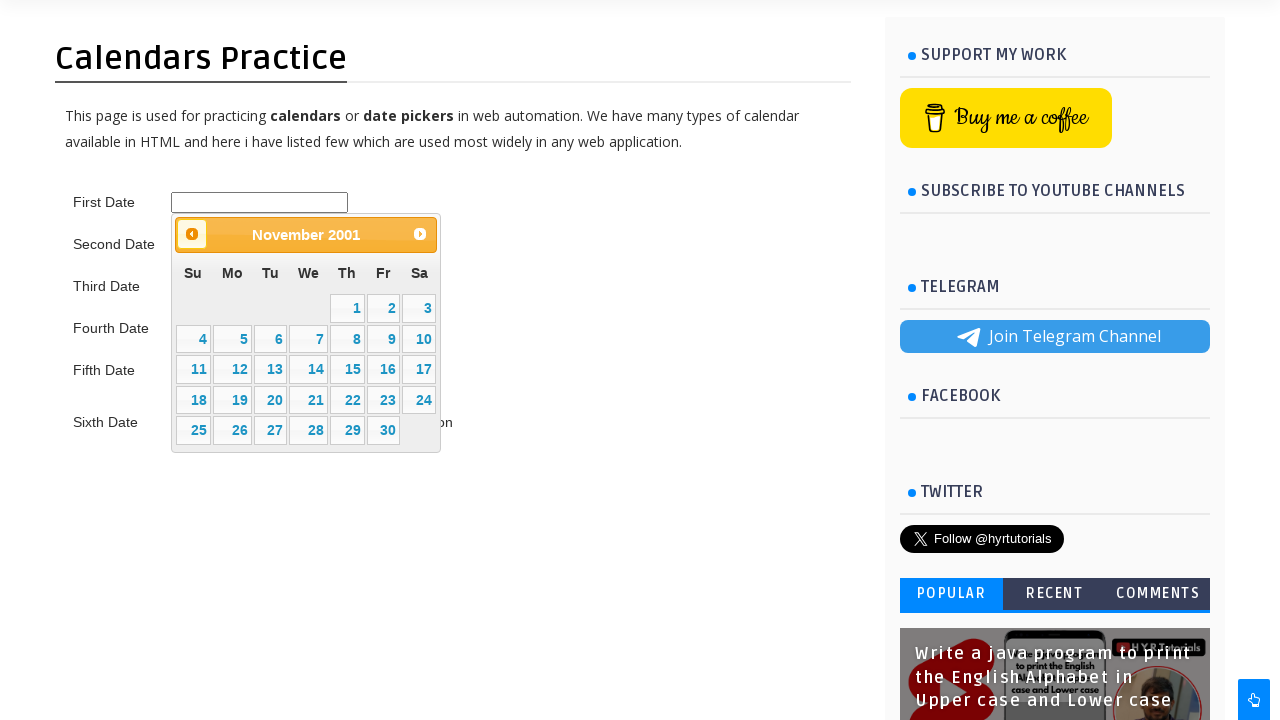

Waited for calendar to update after month navigation
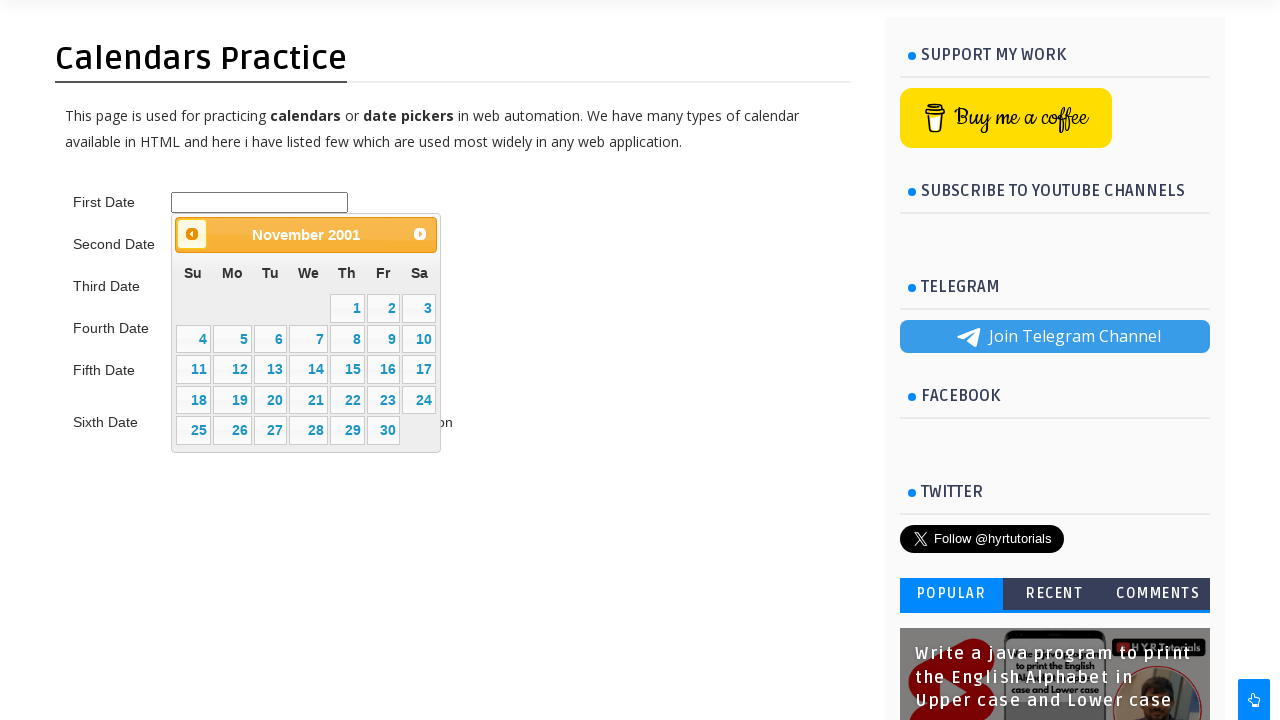

Clicked previous month button (currently viewing November 2001) at (192, 234) on #ui-datepicker-div > div > a.ui-datepicker-prev > span
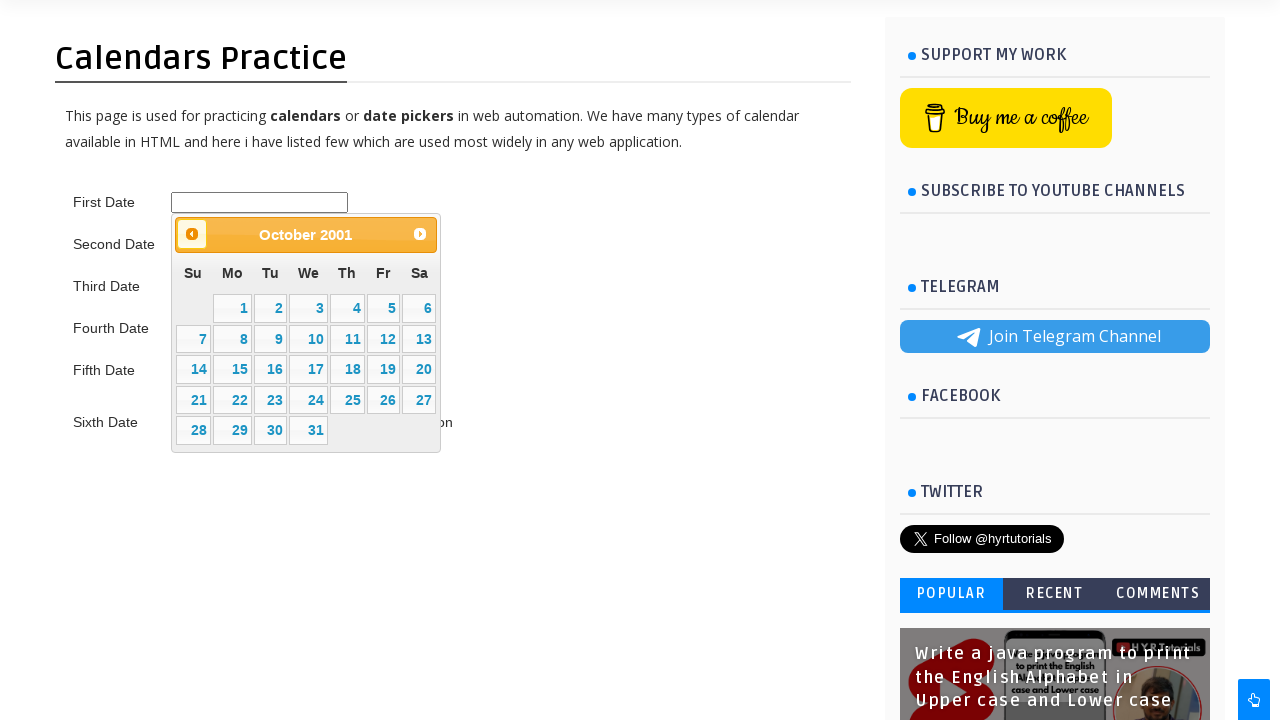

Waited for calendar to update after month navigation
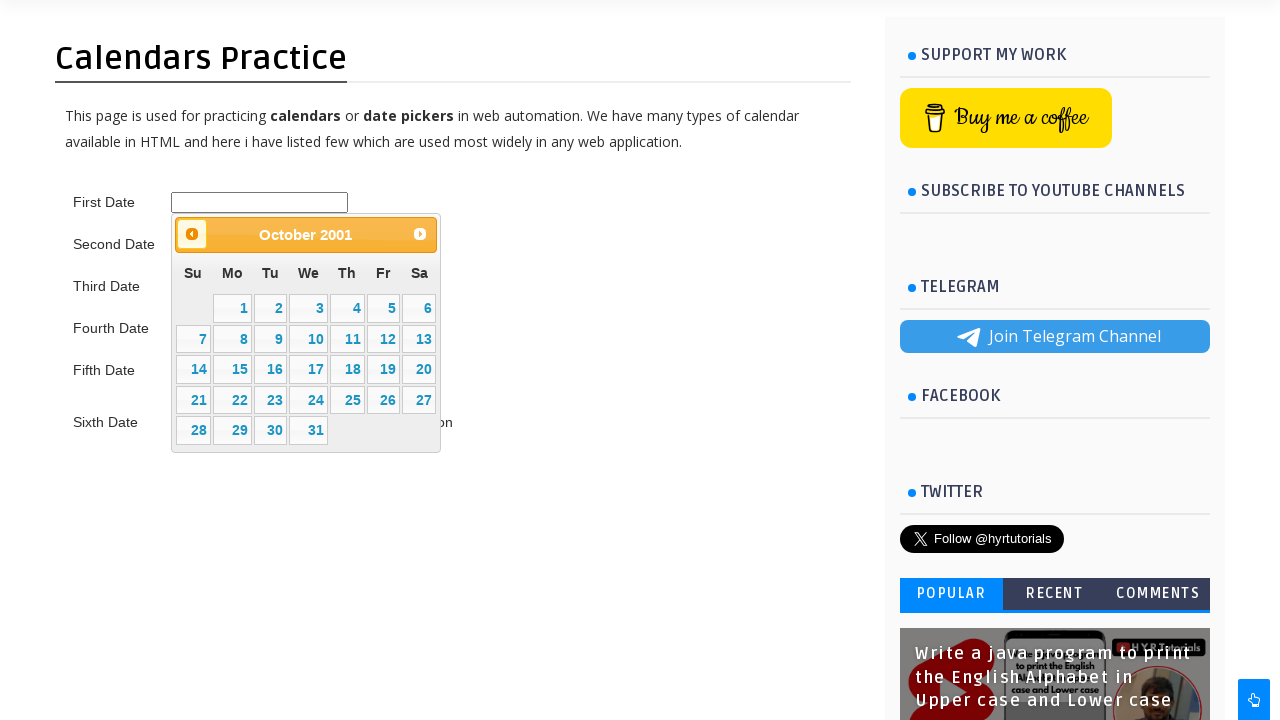

Clicked previous month button (currently viewing October 2001) at (192, 234) on #ui-datepicker-div > div > a.ui-datepicker-prev > span
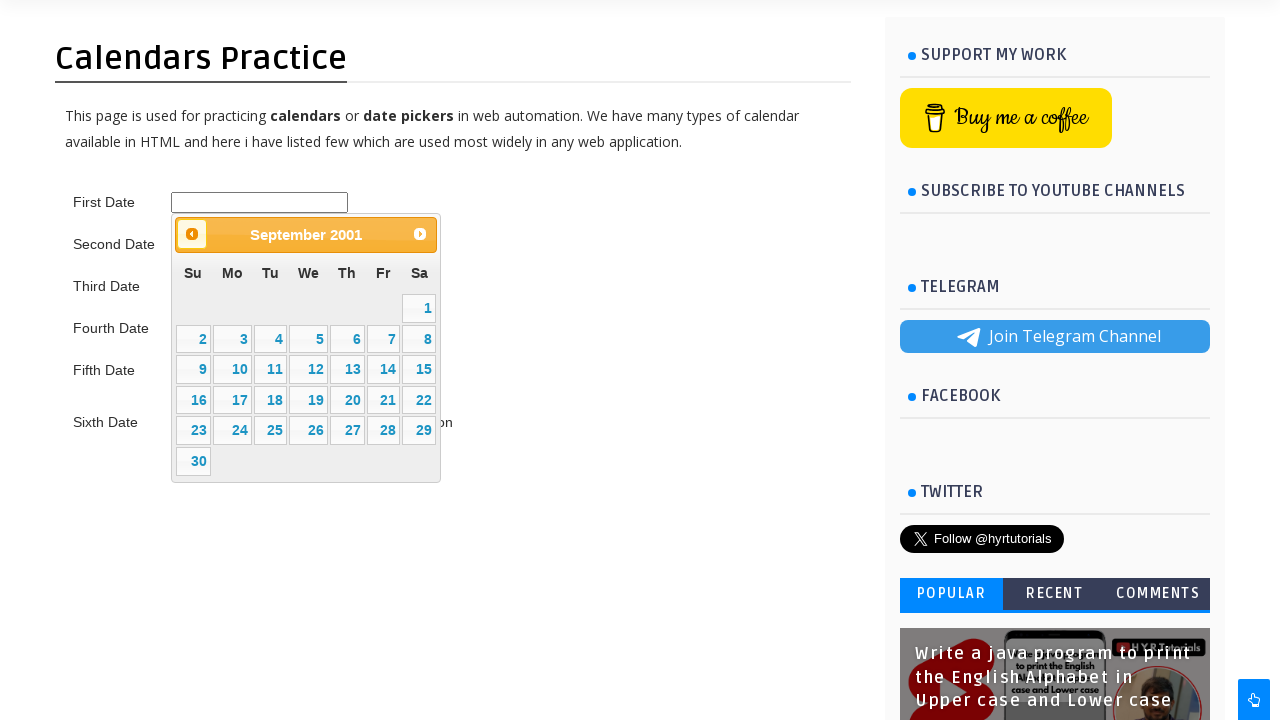

Waited for calendar to update after month navigation
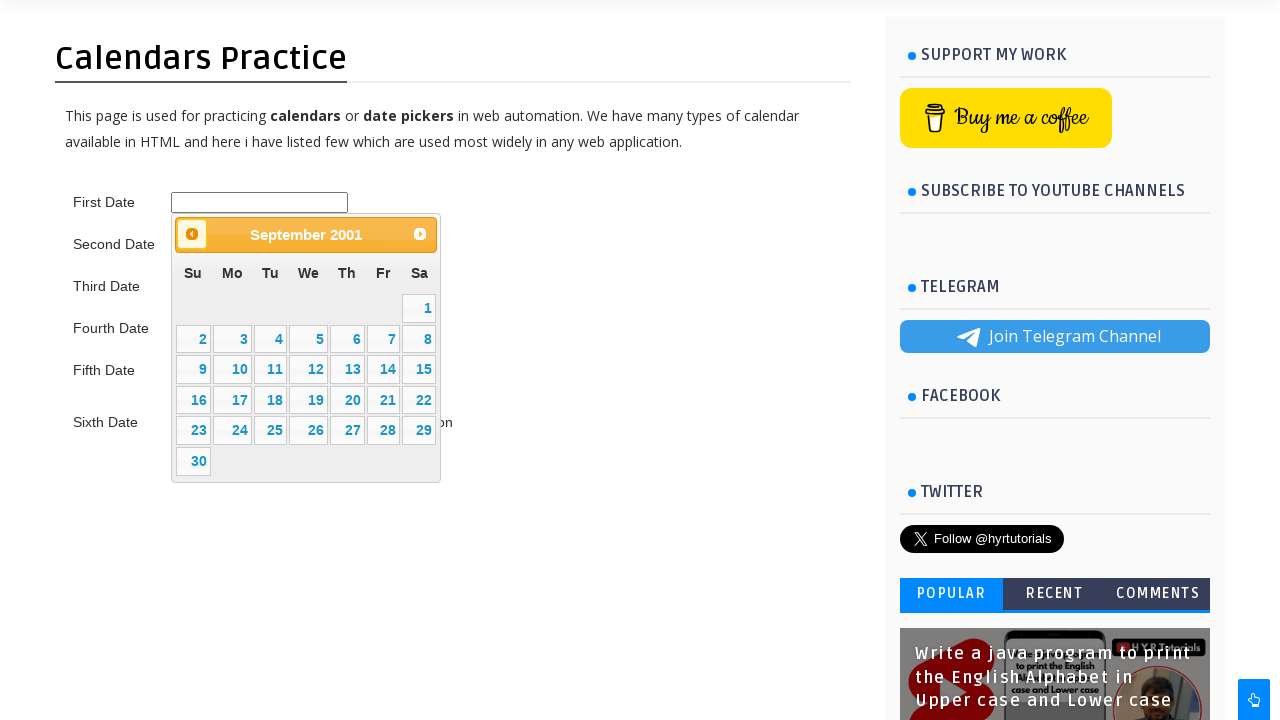

Clicked previous month button (currently viewing September 2001) at (192, 234) on #ui-datepicker-div > div > a.ui-datepicker-prev > span
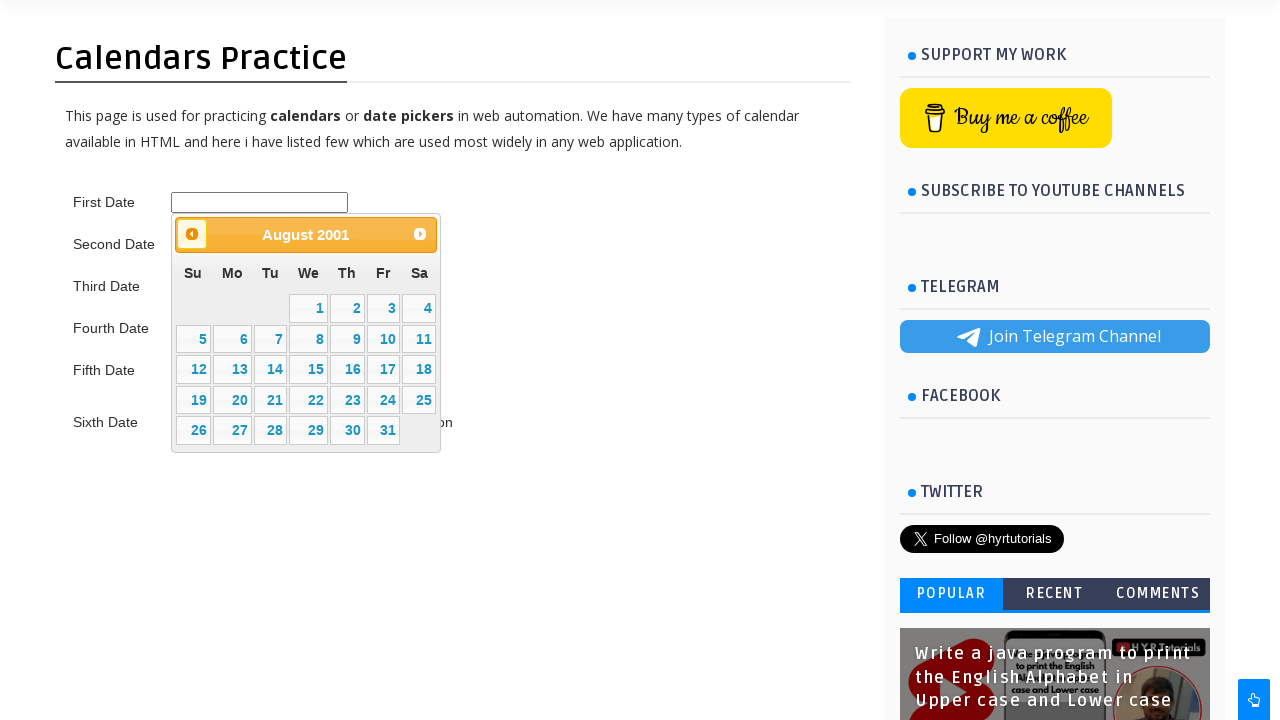

Waited for calendar to update after month navigation
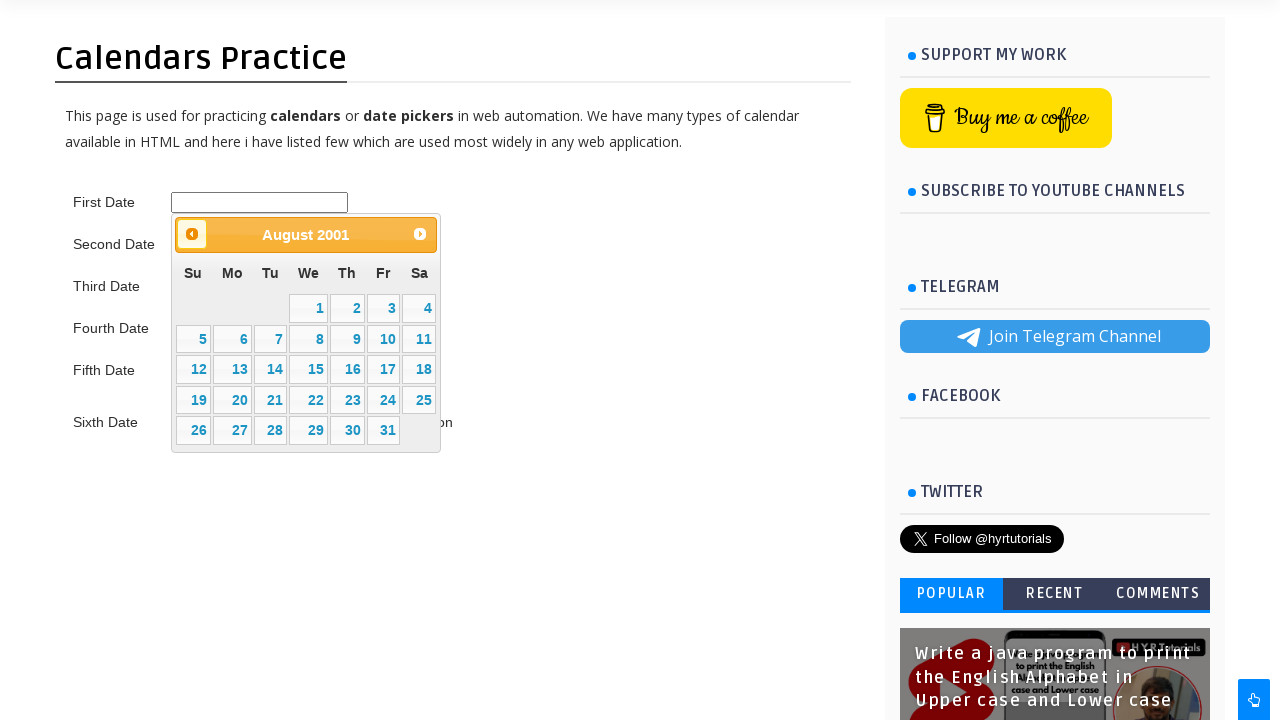

Clicked previous month button (currently viewing August 2001) at (192, 234) on #ui-datepicker-div > div > a.ui-datepicker-prev > span
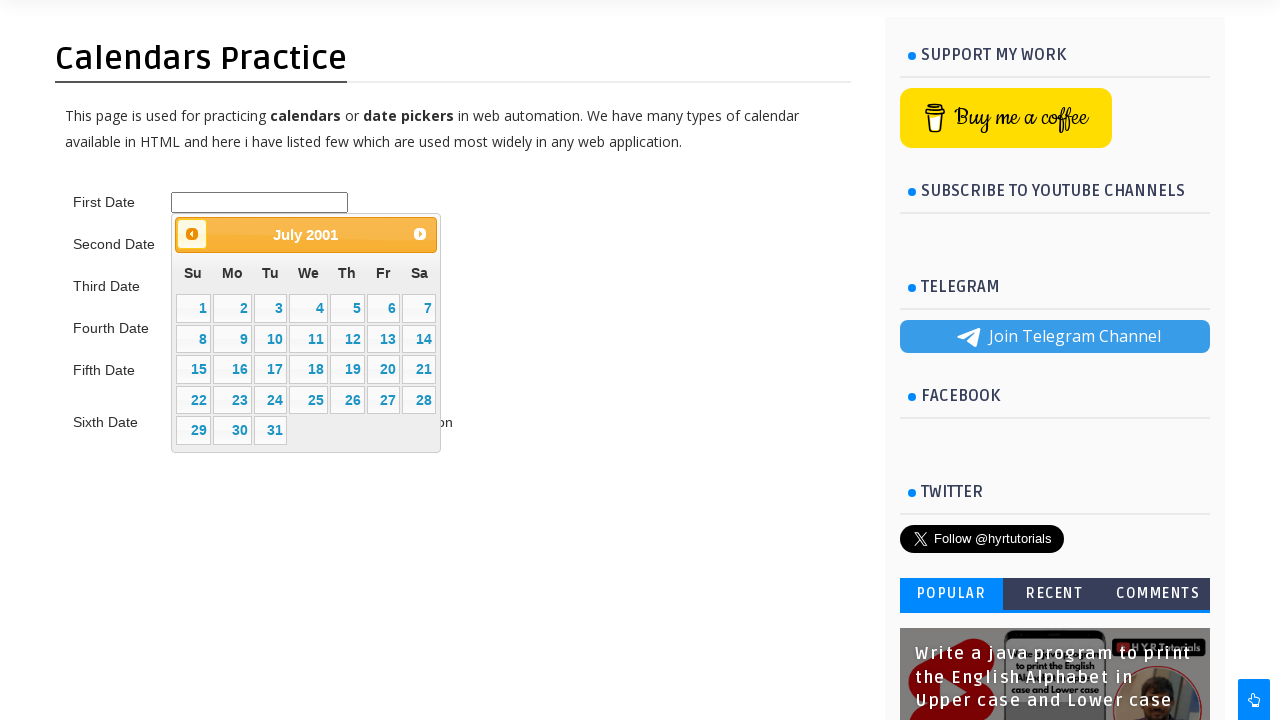

Waited for calendar to update after month navigation
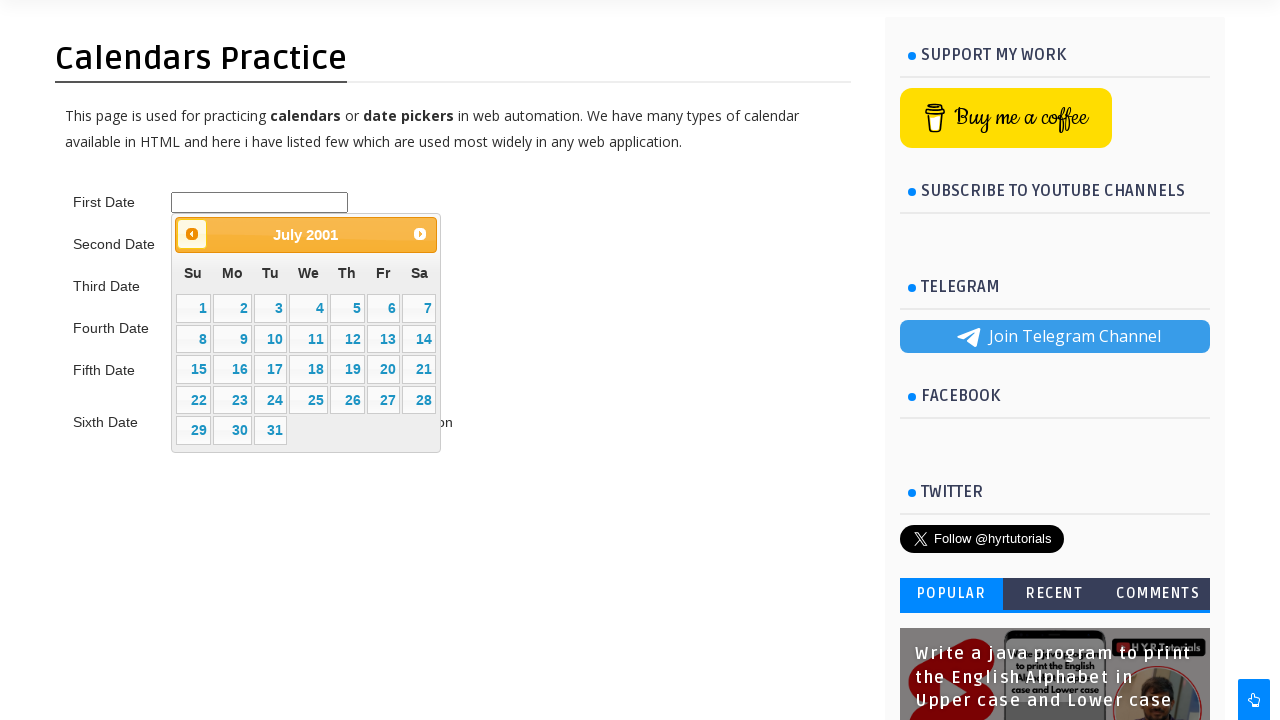

Clicked previous month button (currently viewing July 2001) at (192, 234) on #ui-datepicker-div > div > a.ui-datepicker-prev > span
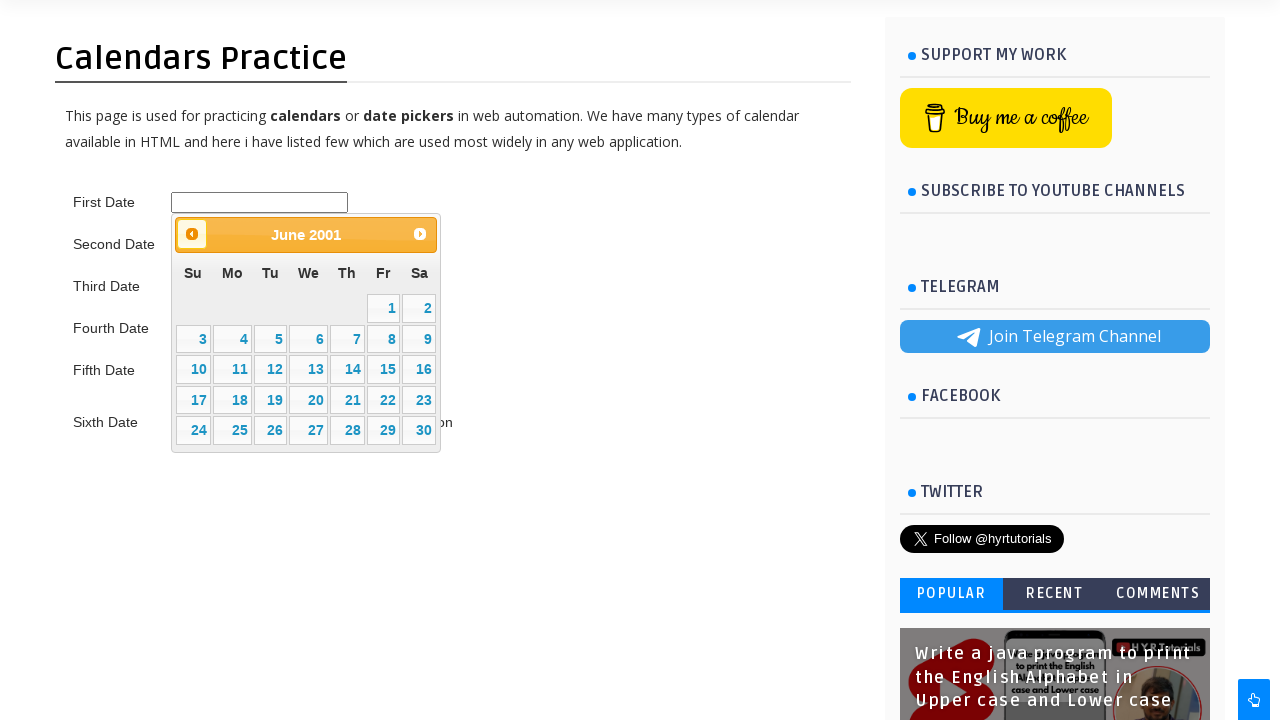

Waited for calendar to update after month navigation
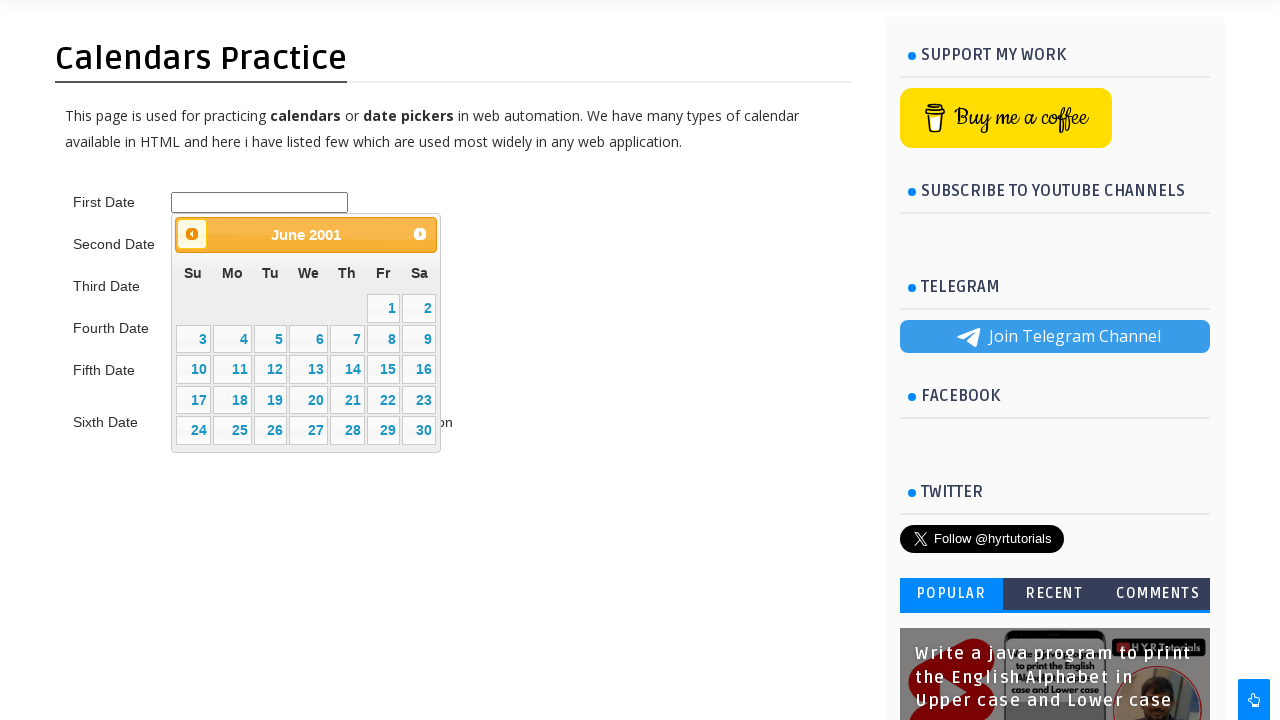

Clicked previous month button (currently viewing June 2001) at (192, 234) on #ui-datepicker-div > div > a.ui-datepicker-prev > span
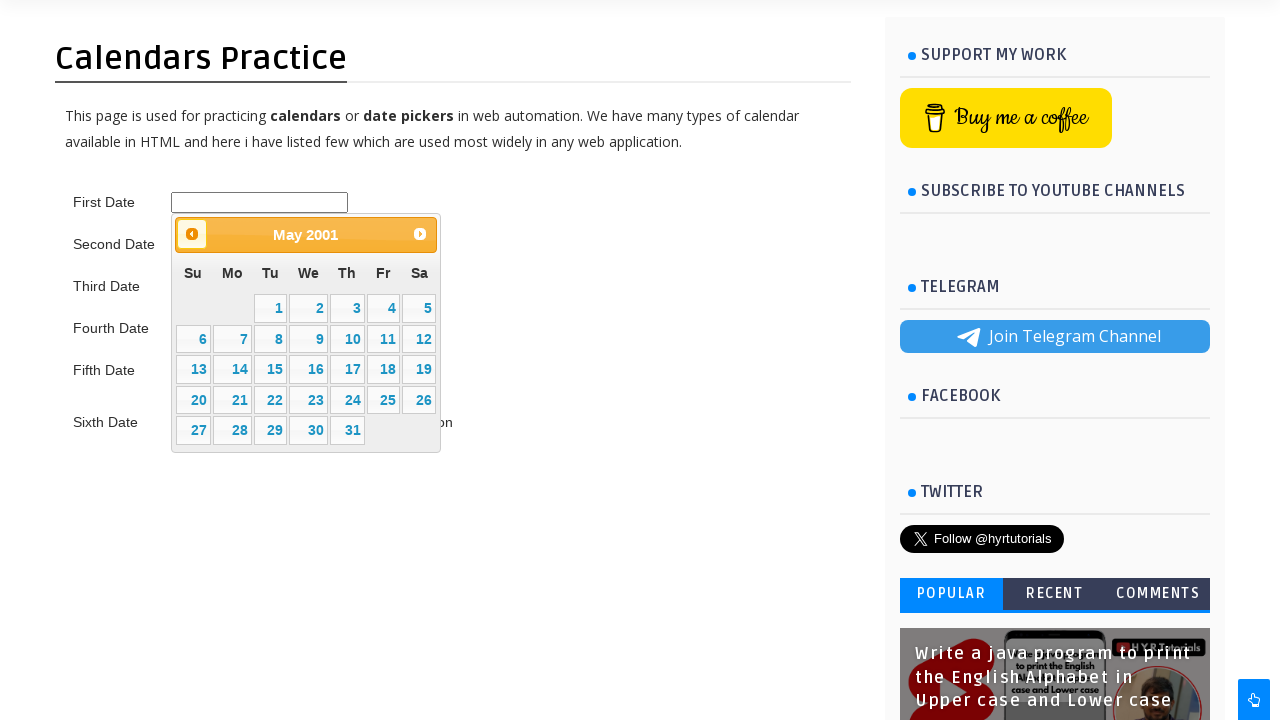

Waited for calendar to update after month navigation
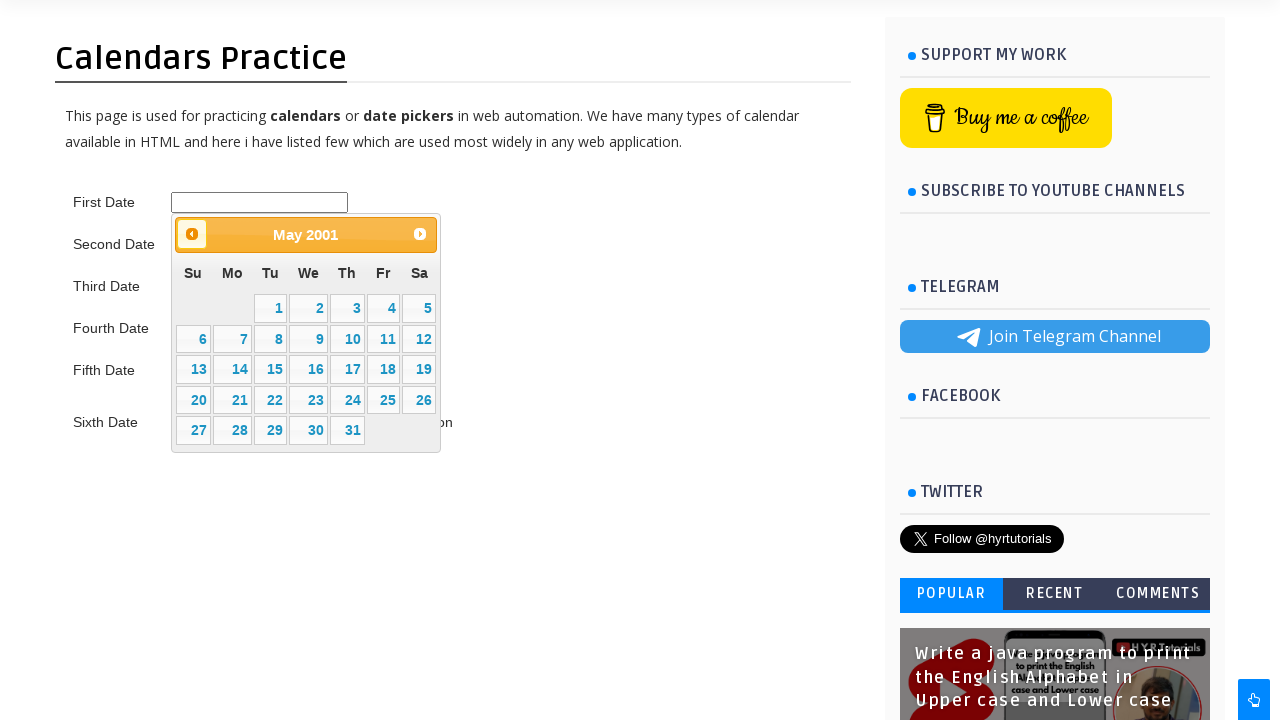

Clicked previous month button (currently viewing May 2001) at (192, 234) on #ui-datepicker-div > div > a.ui-datepicker-prev > span
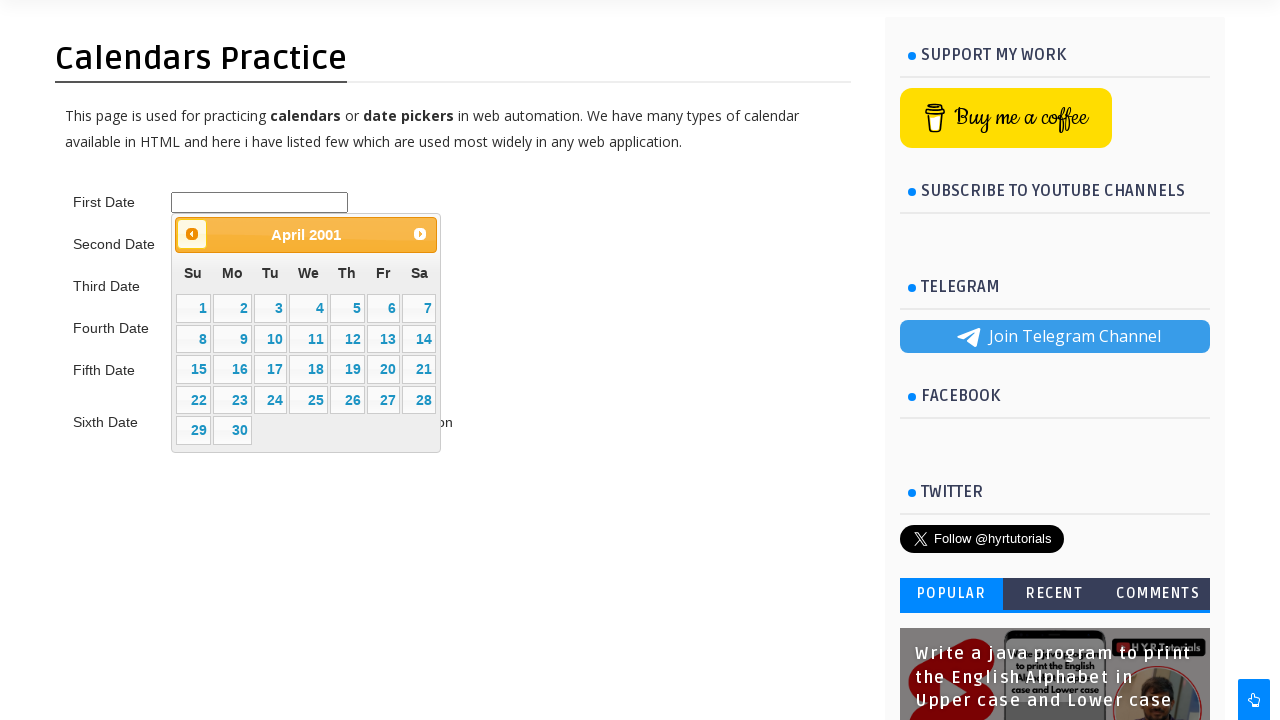

Waited for calendar to update after month navigation
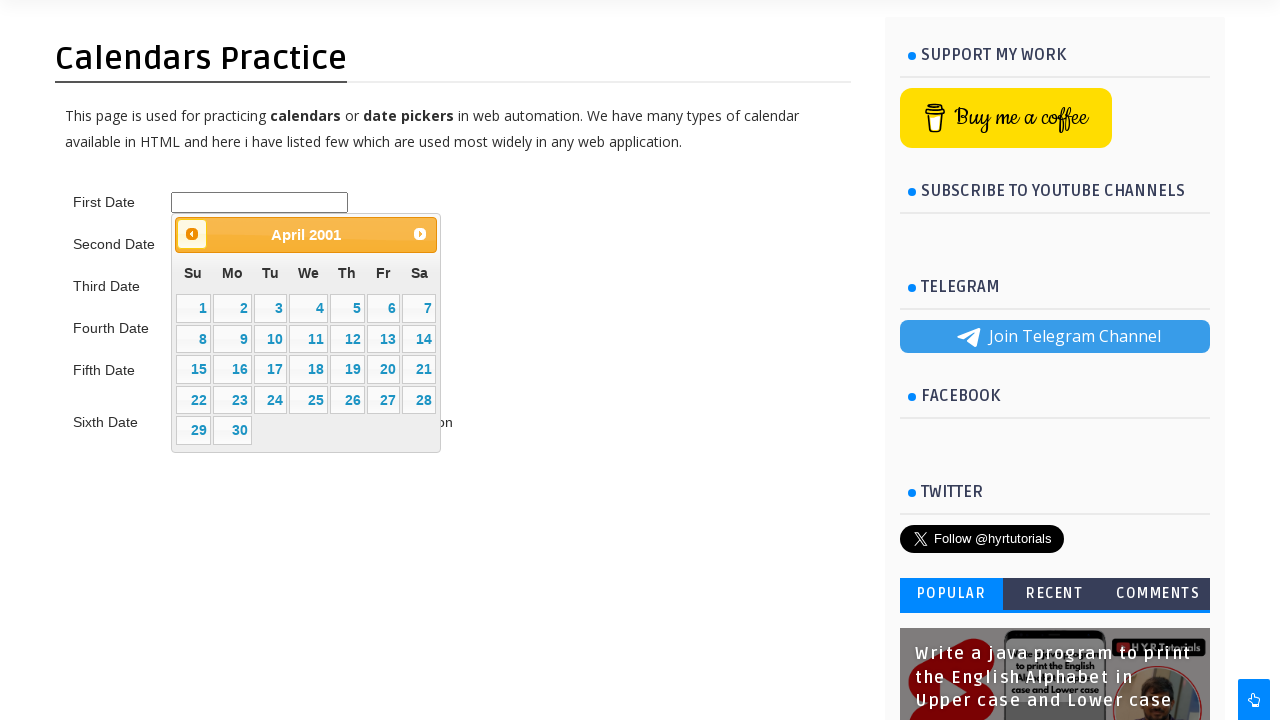

Clicked previous month button (currently viewing April 2001) at (192, 234) on #ui-datepicker-div > div > a.ui-datepicker-prev > span
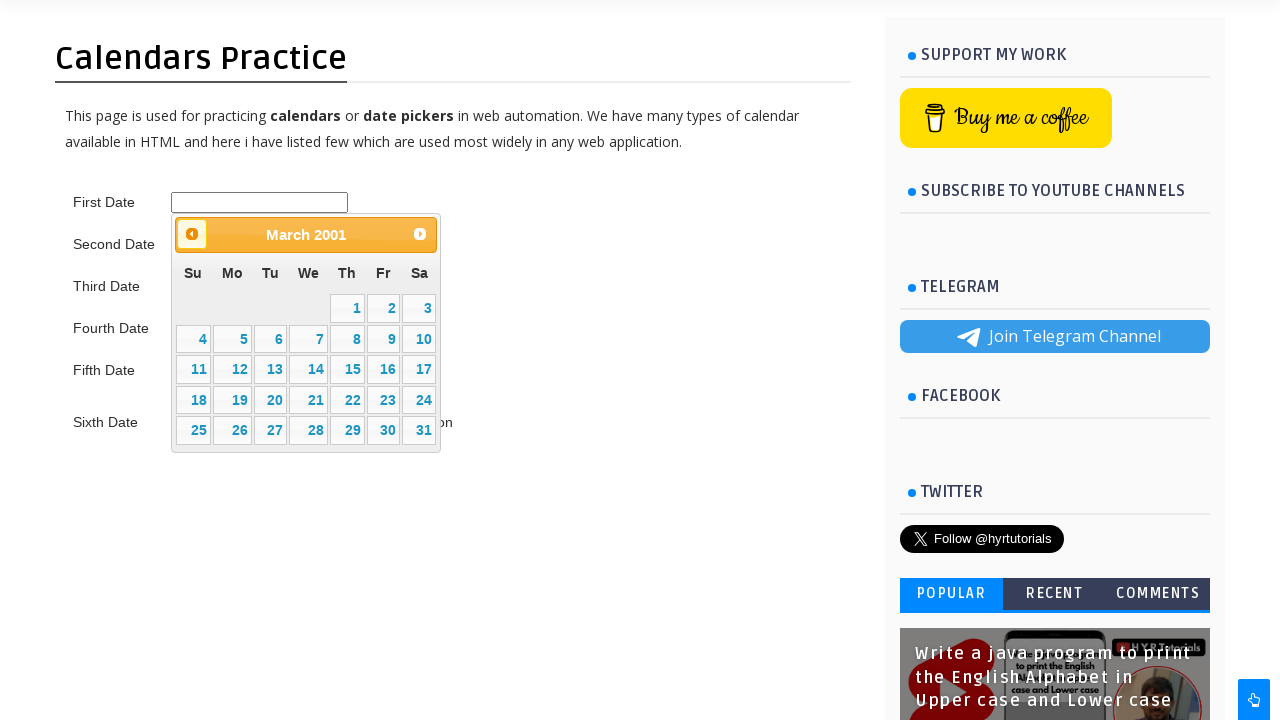

Waited for calendar to update after month navigation
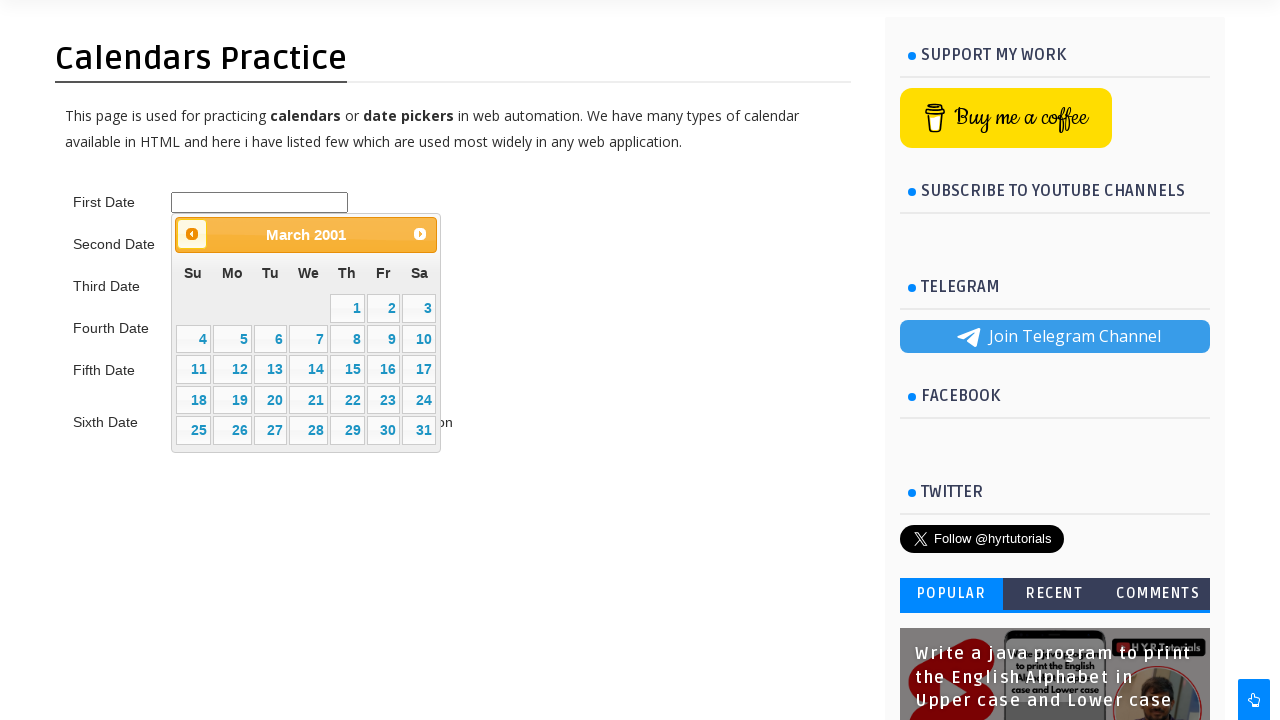

Clicked previous month button (currently viewing March 2001) at (192, 234) on #ui-datepicker-div > div > a.ui-datepicker-prev > span
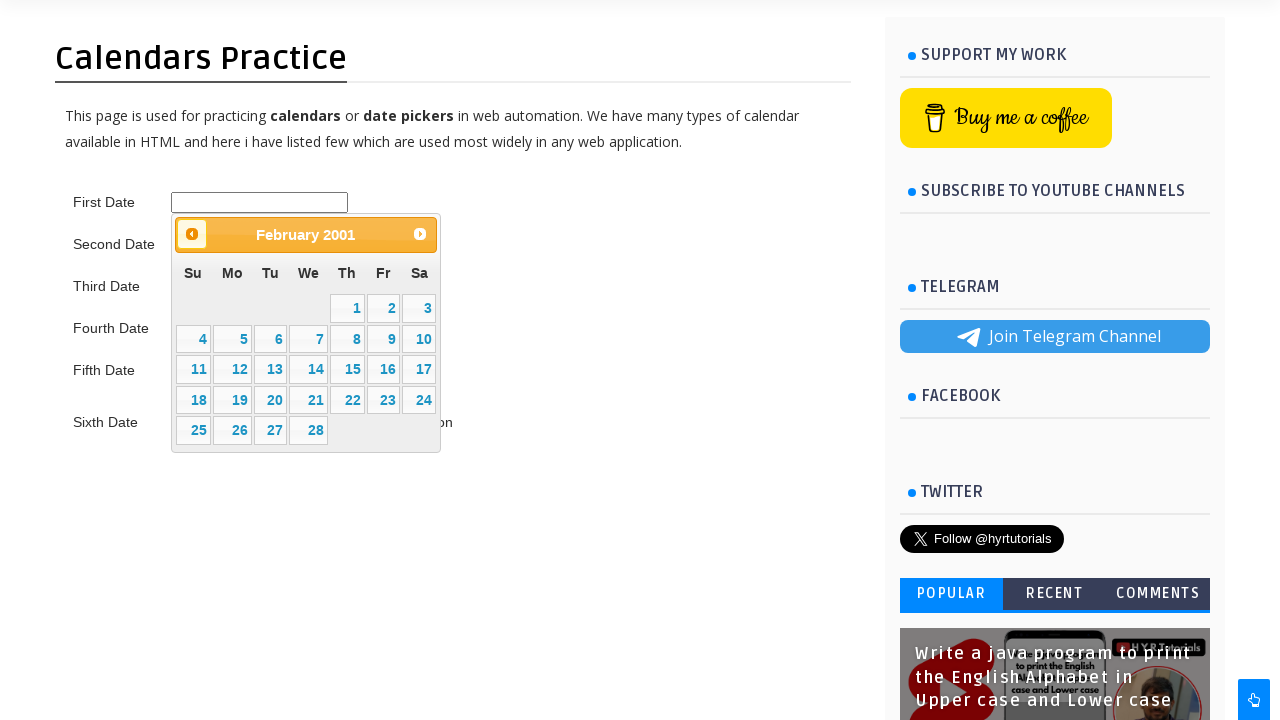

Waited for calendar to update after month navigation
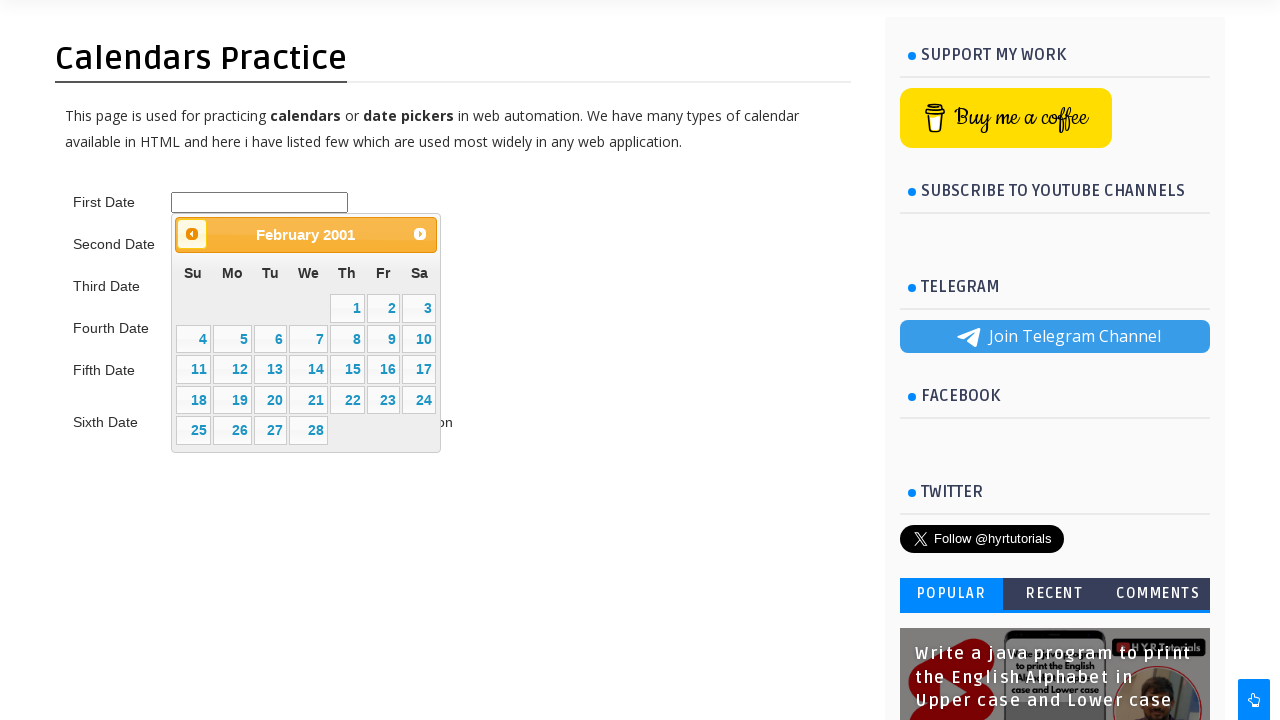

Clicked previous month button (currently viewing February 2001) at (192, 234) on #ui-datepicker-div > div > a.ui-datepicker-prev > span
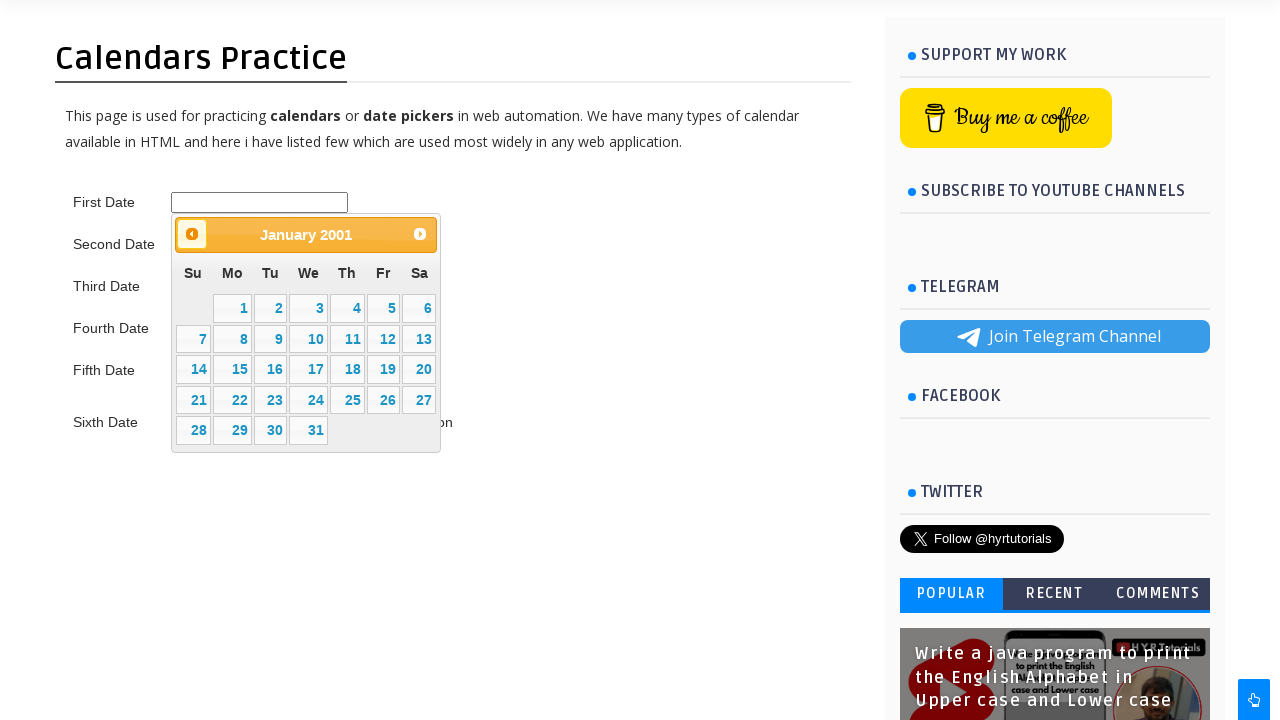

Waited for calendar to update after month navigation
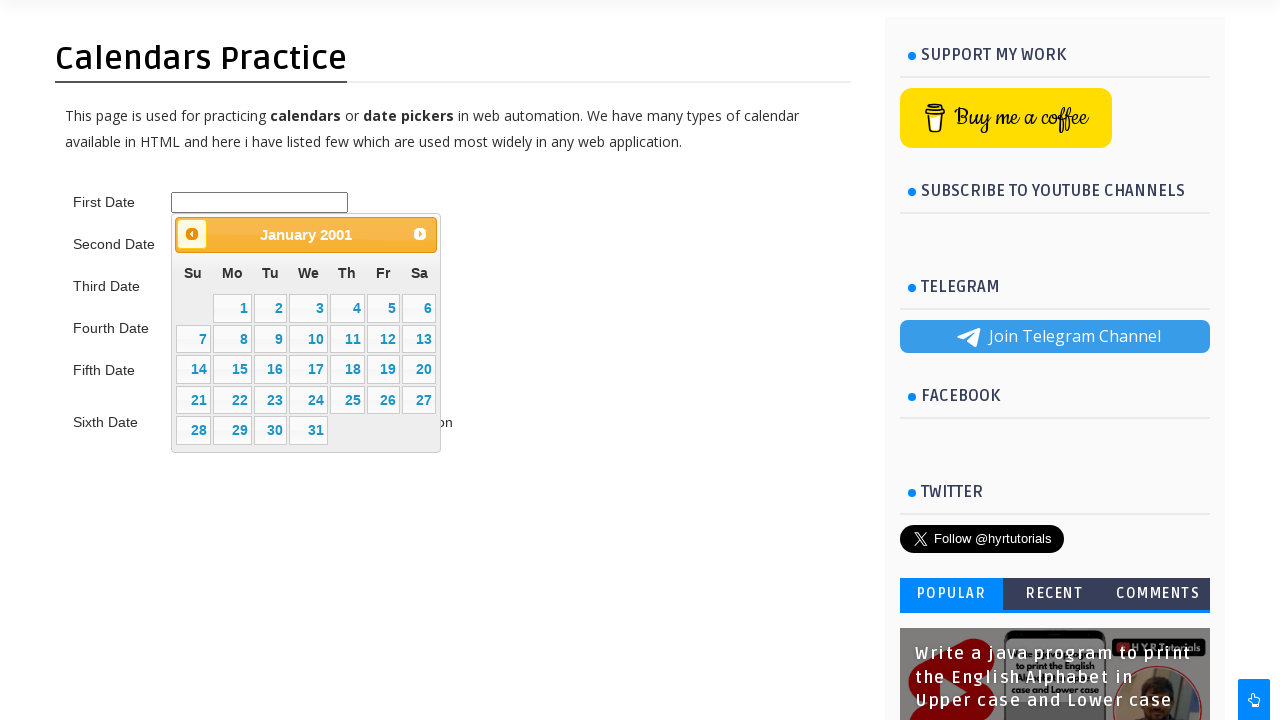

Clicked previous month button (currently viewing January 2001) at (192, 234) on #ui-datepicker-div > div > a.ui-datepicker-prev > span
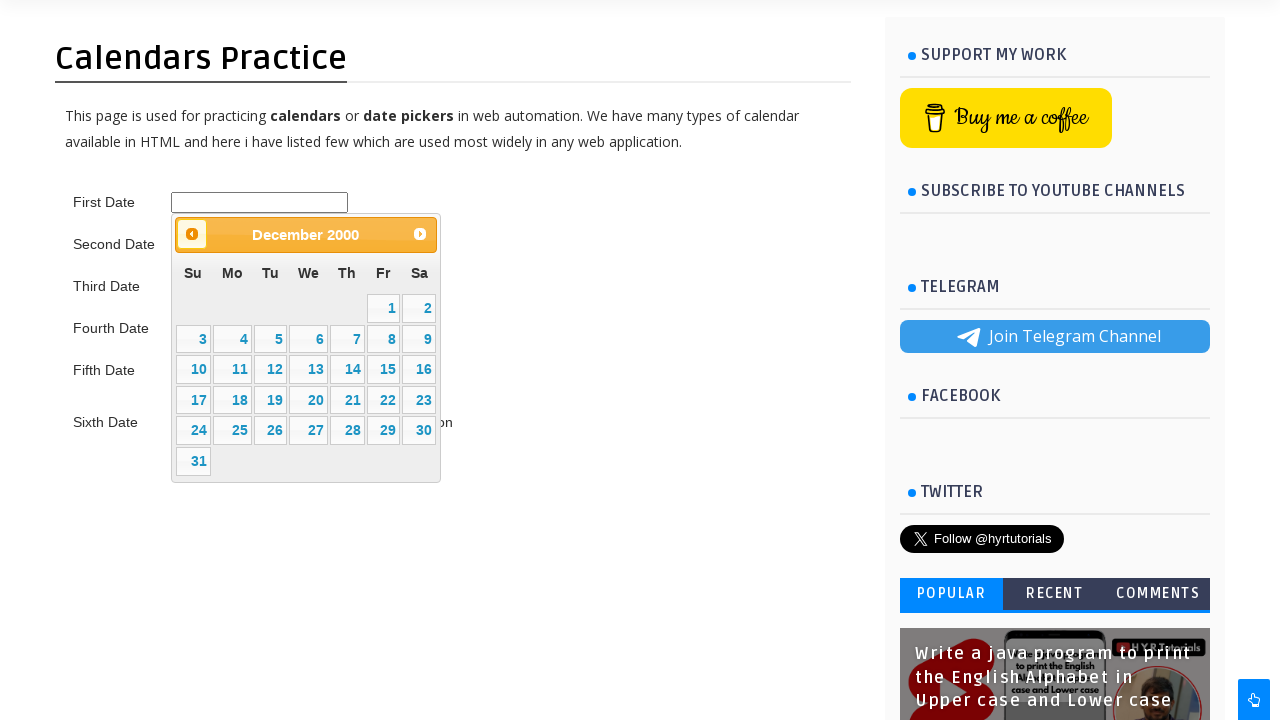

Waited for calendar to update after month navigation
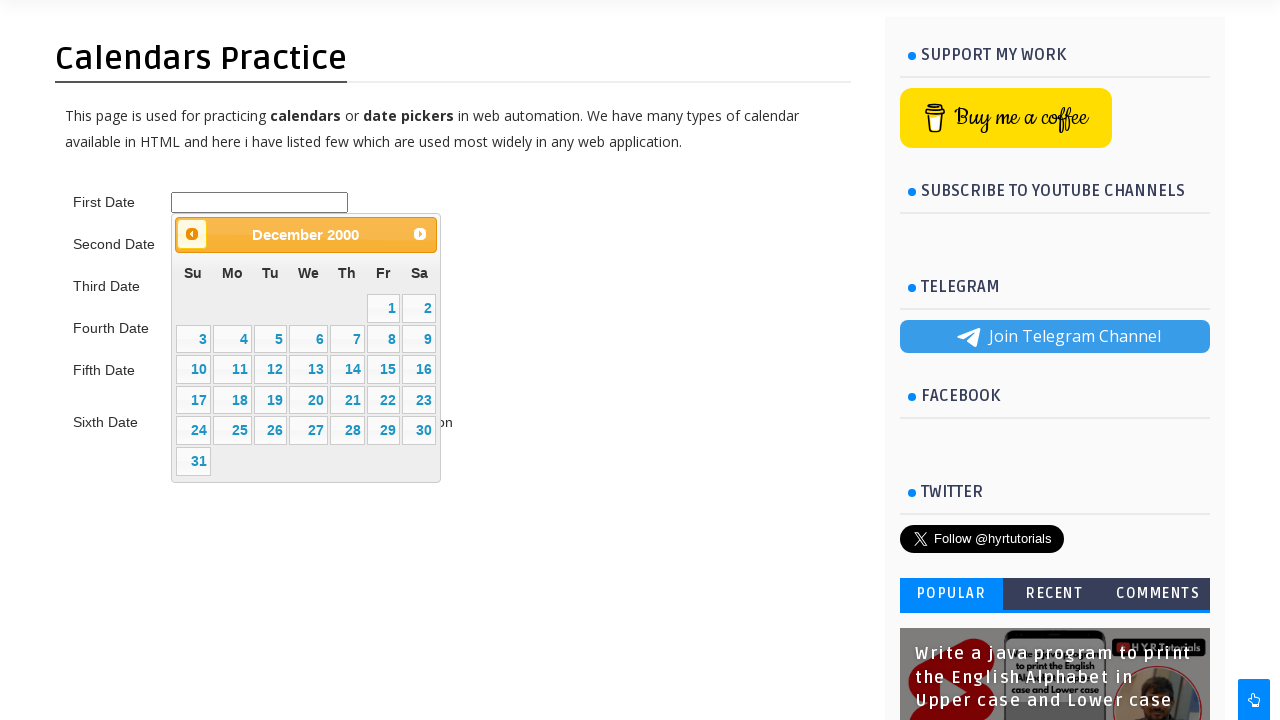

Clicked previous month button (currently viewing December 2000) at (192, 234) on #ui-datepicker-div > div > a.ui-datepicker-prev > span
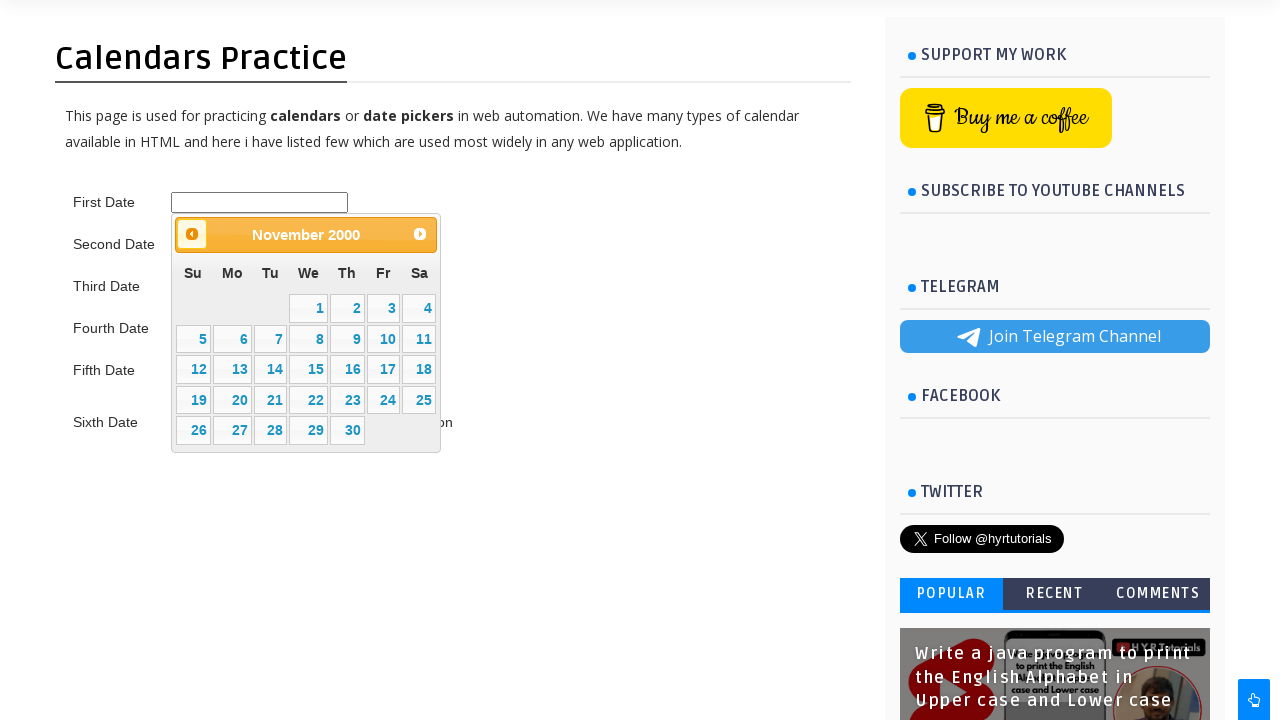

Waited for calendar to update after month navigation
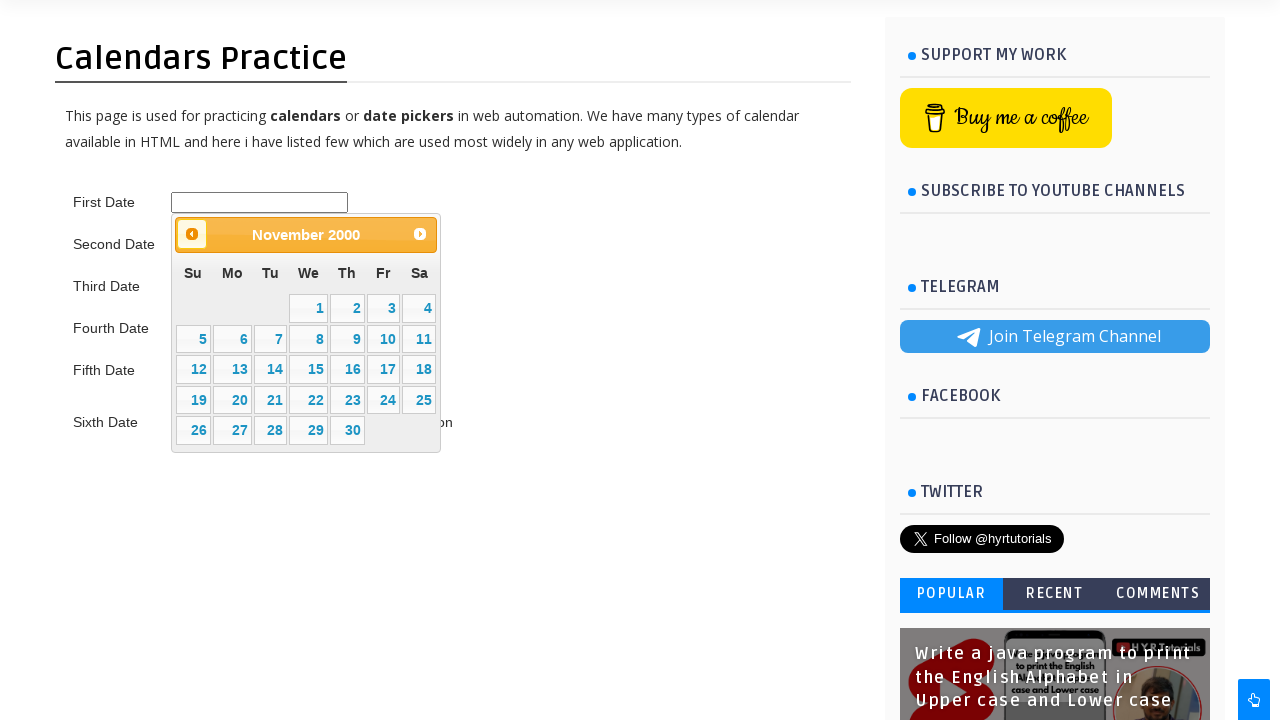

Clicked previous month button (currently viewing November 2000) at (192, 234) on #ui-datepicker-div > div > a.ui-datepicker-prev > span
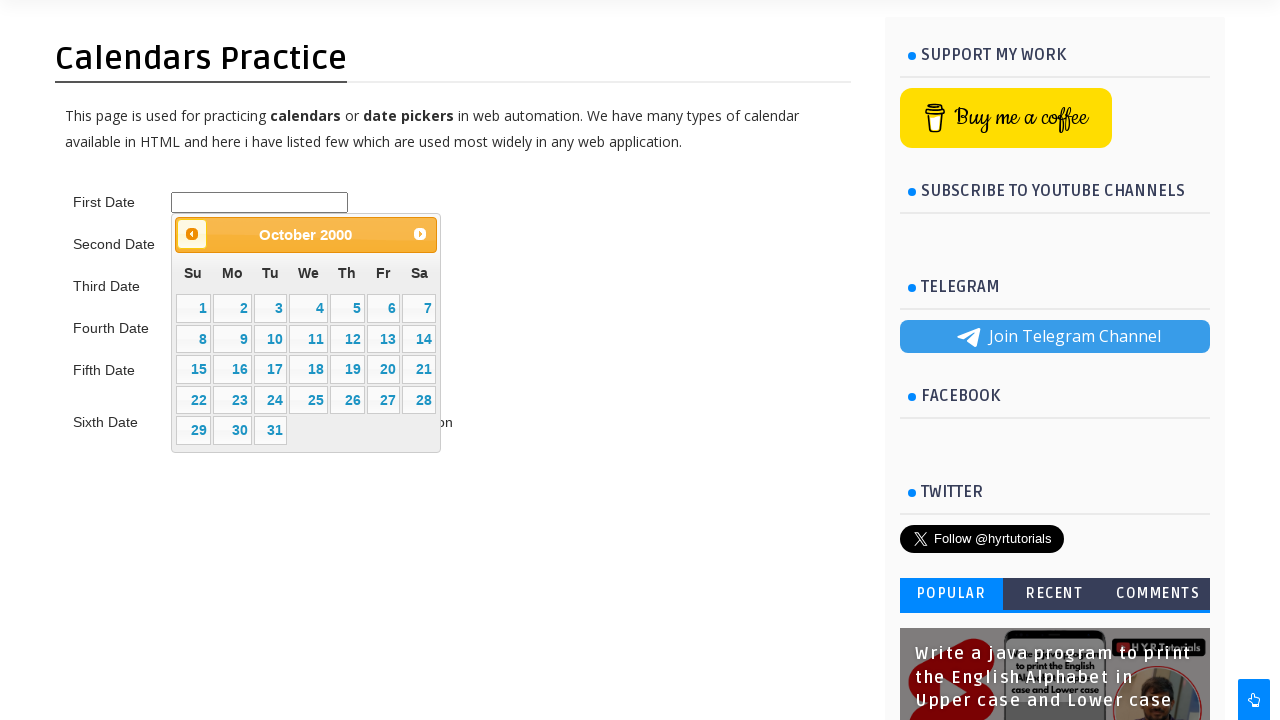

Waited for calendar to update after month navigation
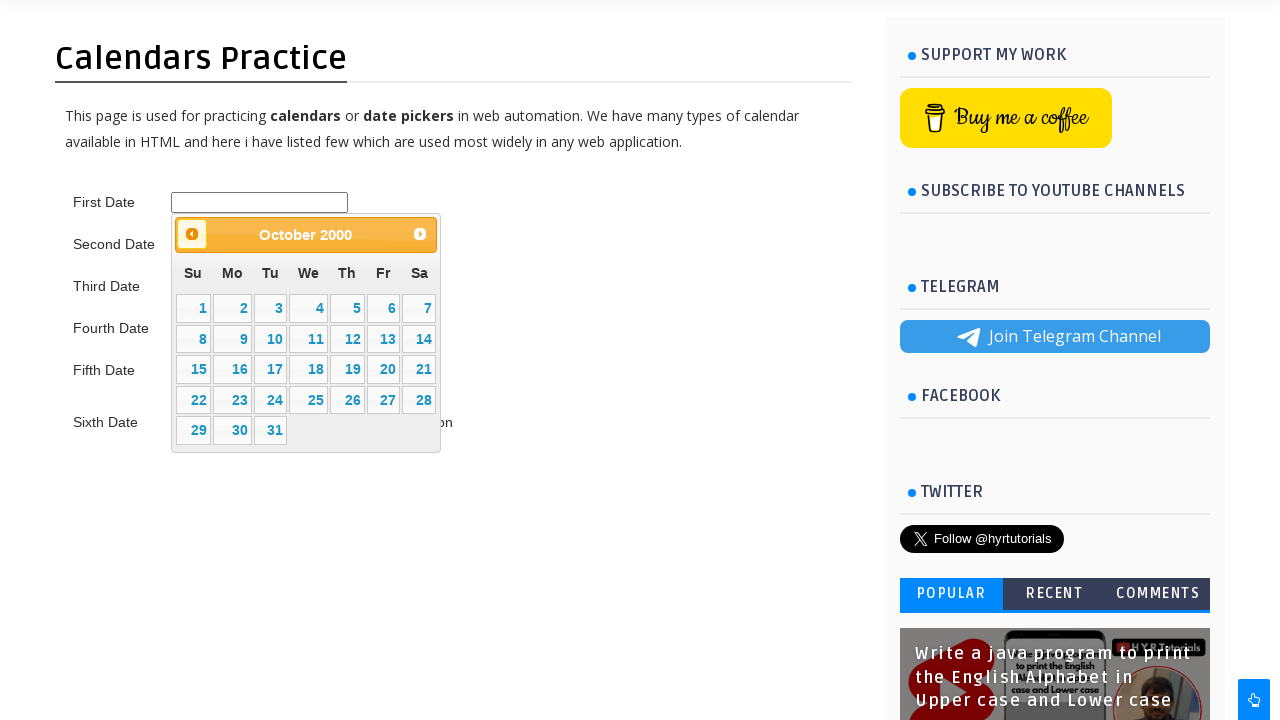

Clicked previous month button (currently viewing October 2000) at (192, 234) on #ui-datepicker-div > div > a.ui-datepicker-prev > span
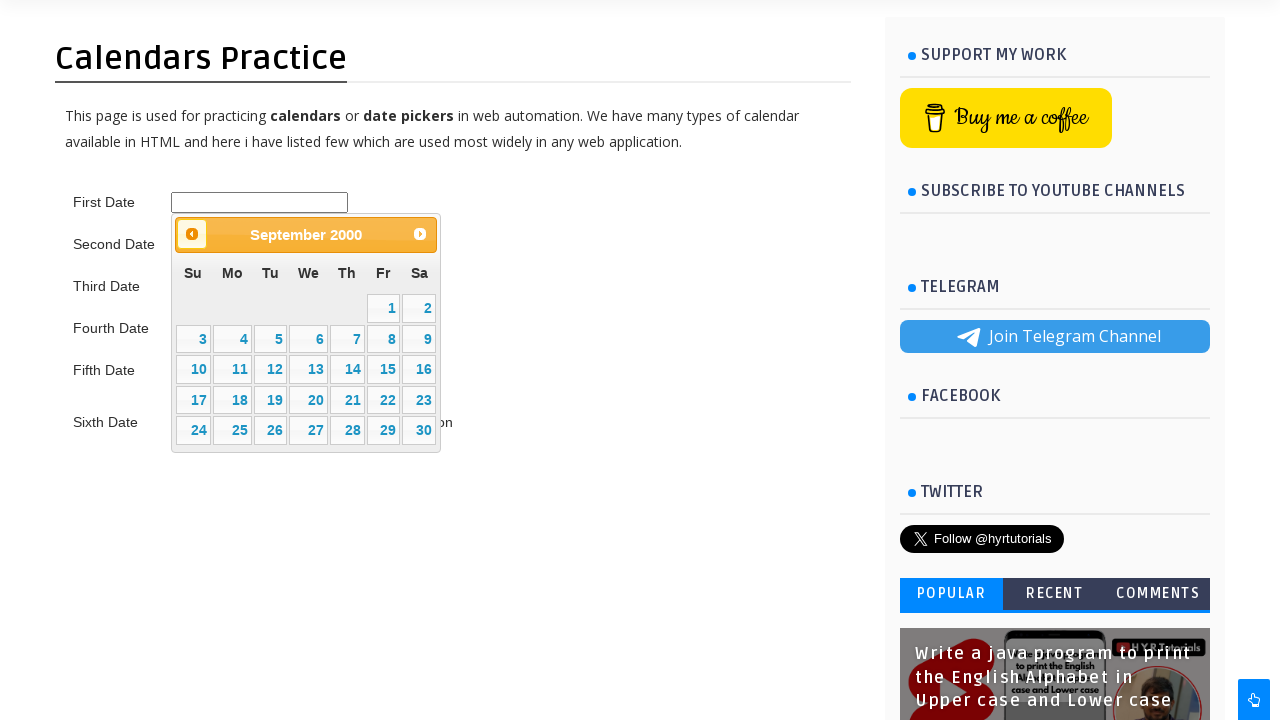

Waited for calendar to update after month navigation
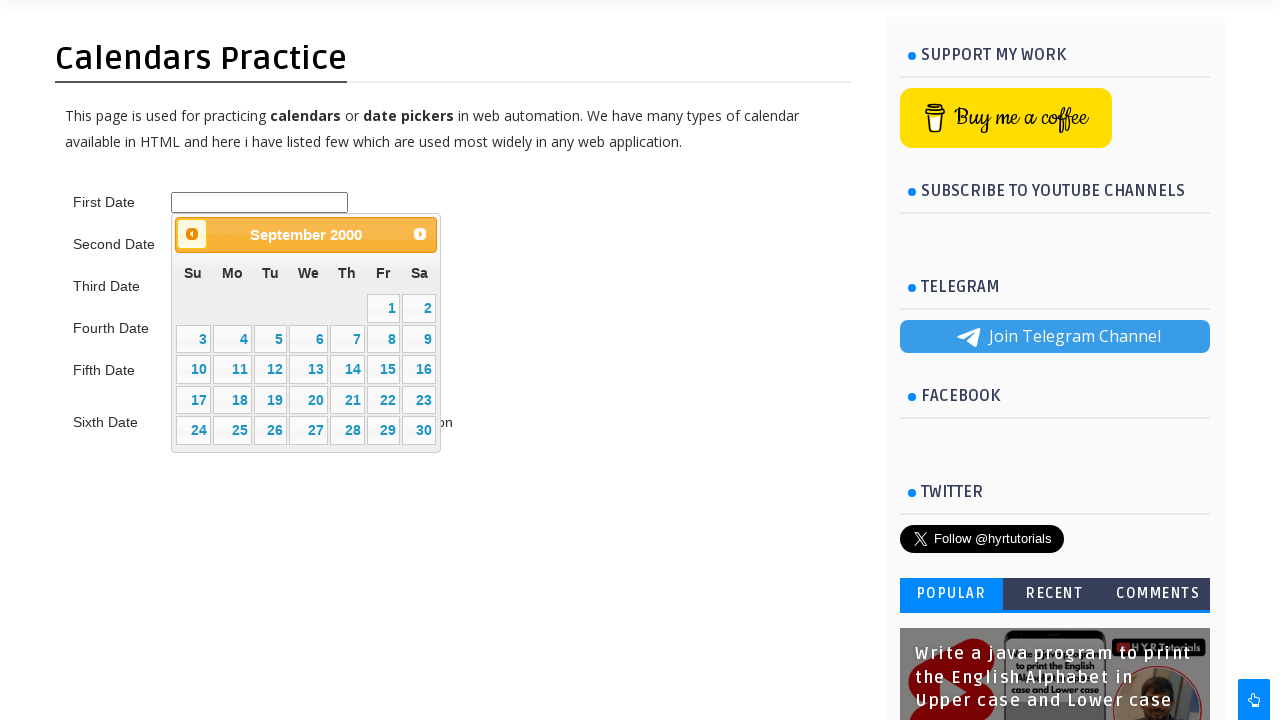

Clicked previous month button (currently viewing September 2000) at (192, 234) on #ui-datepicker-div > div > a.ui-datepicker-prev > span
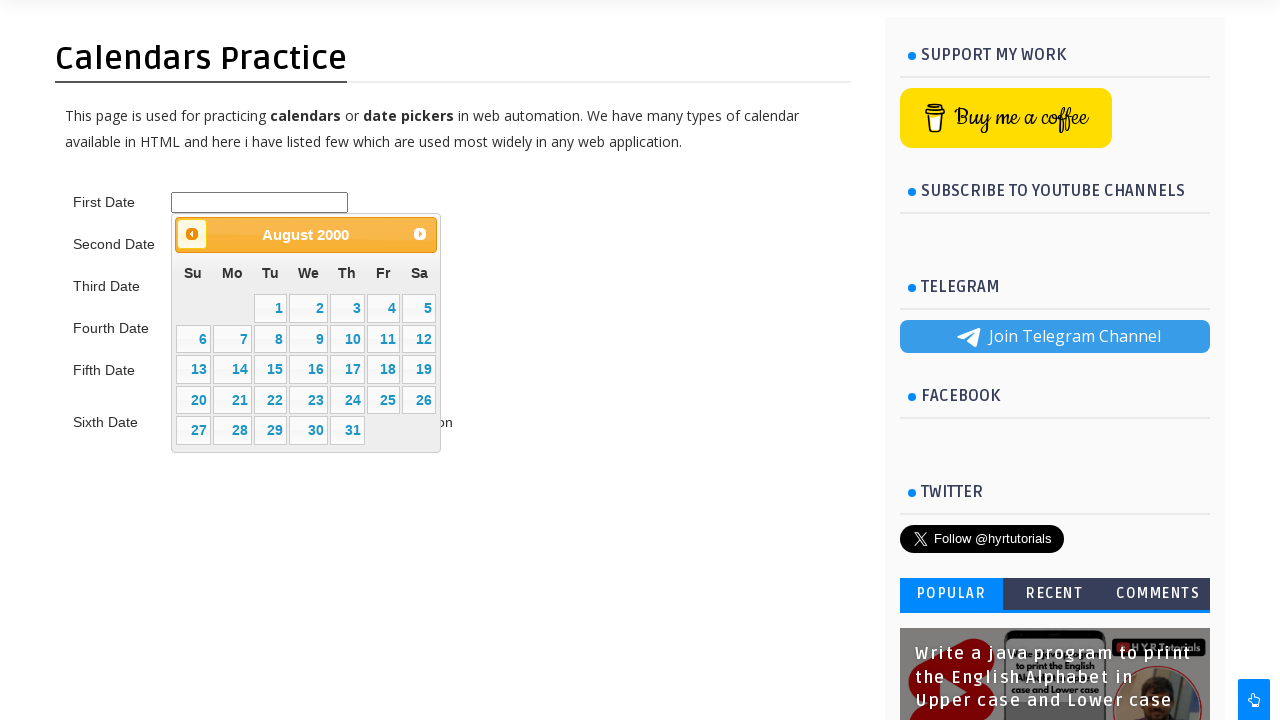

Waited for calendar to update after month navigation
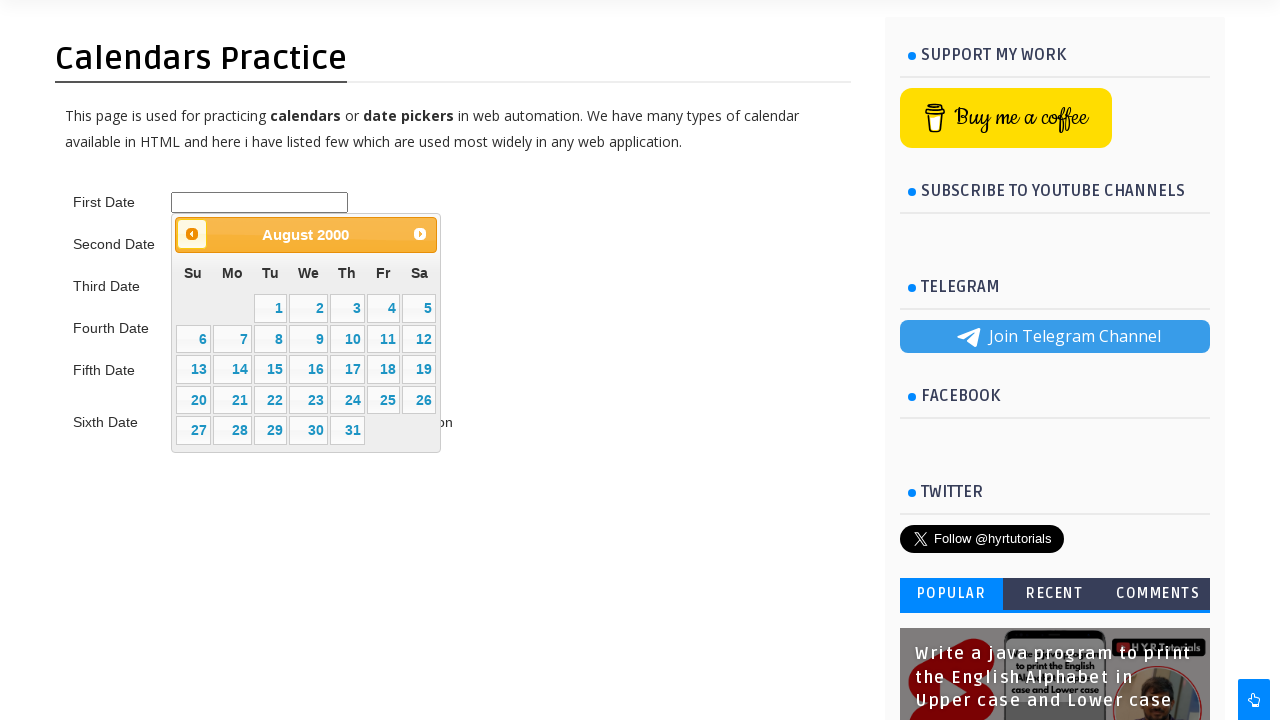

Clicked previous month button (currently viewing August 2000) at (192, 234) on #ui-datepicker-div > div > a.ui-datepicker-prev > span
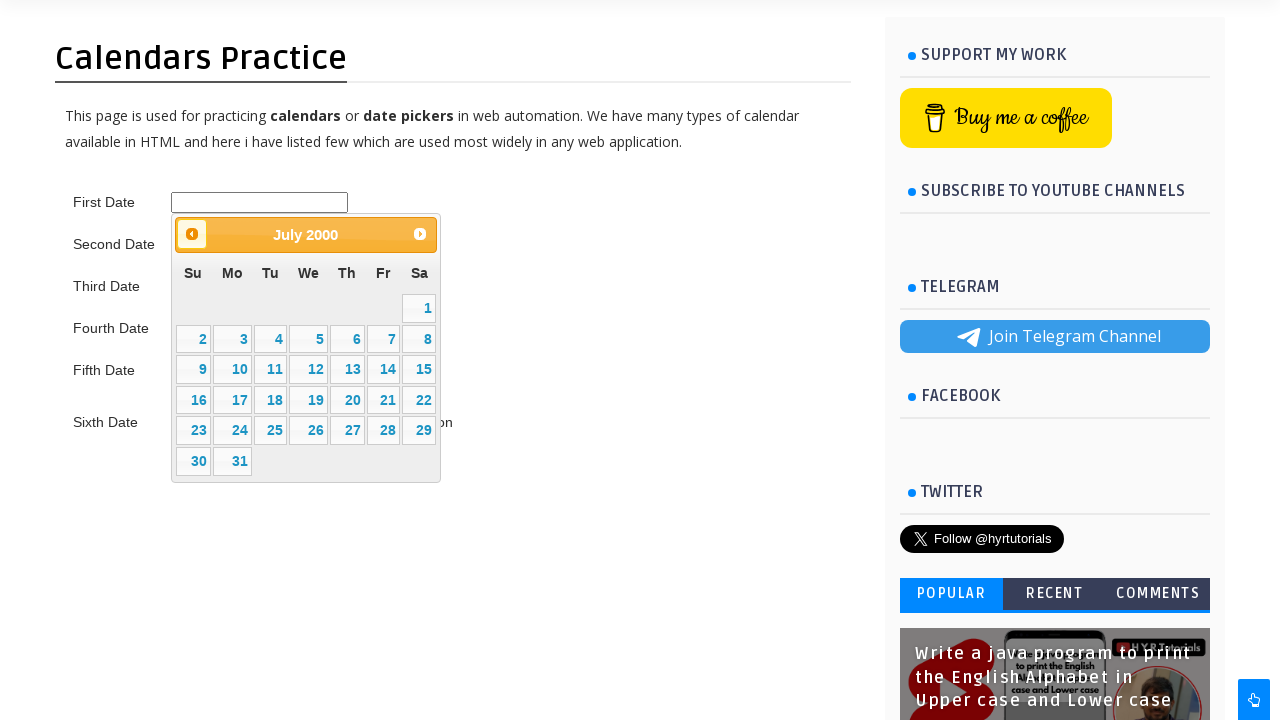

Waited for calendar to update after month navigation
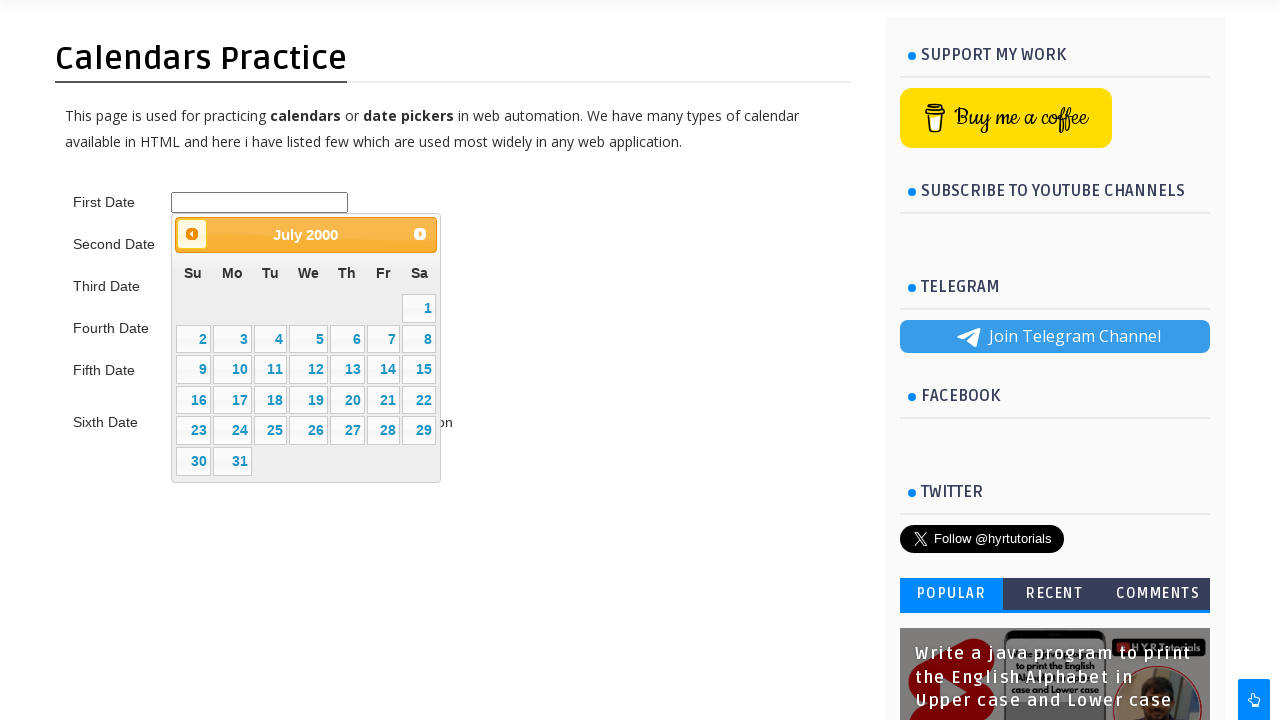

Clicked previous month button (currently viewing July 2000) at (192, 234) on #ui-datepicker-div > div > a.ui-datepicker-prev > span
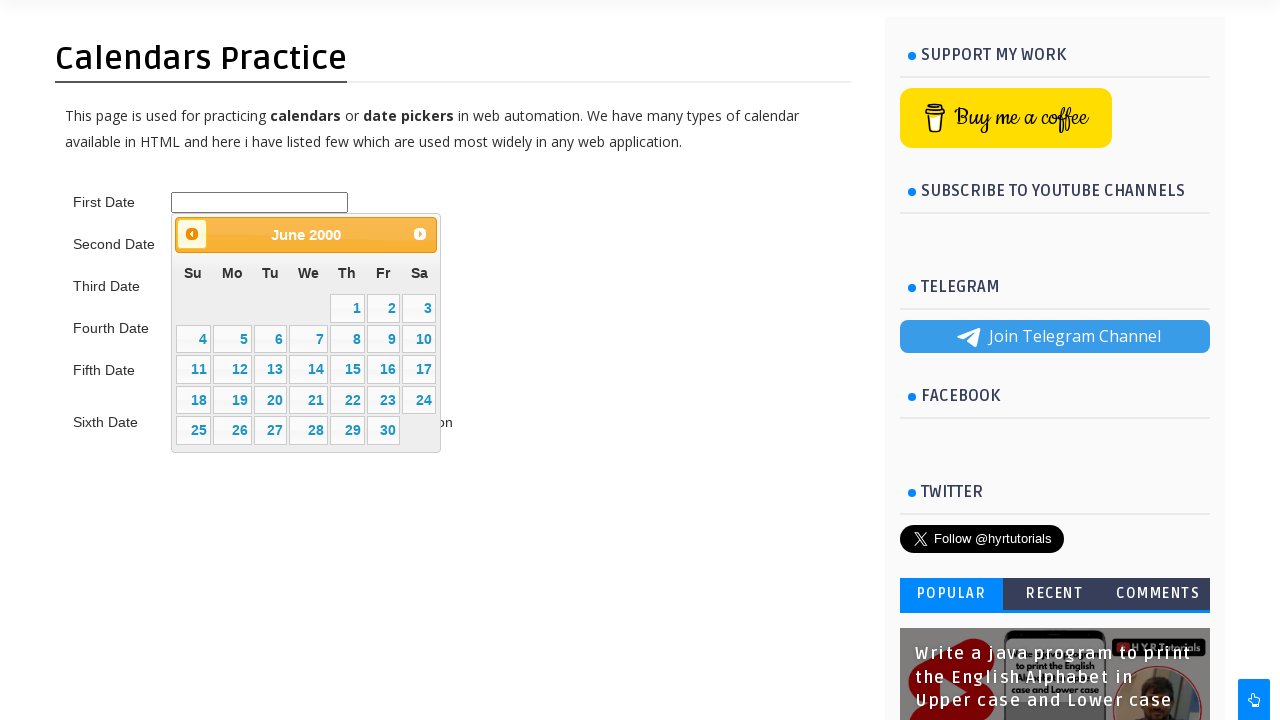

Waited for calendar to update after month navigation
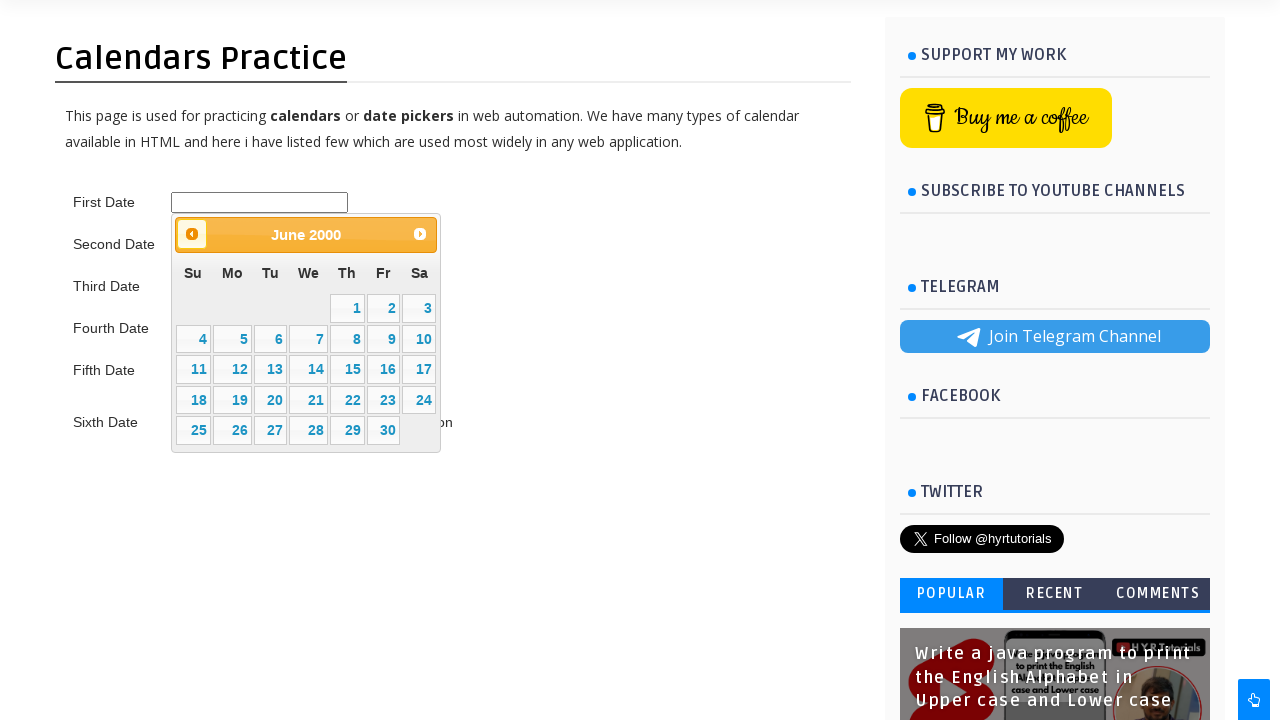

Clicked previous month button (currently viewing June 2000) at (192, 234) on #ui-datepicker-div > div > a.ui-datepicker-prev > span
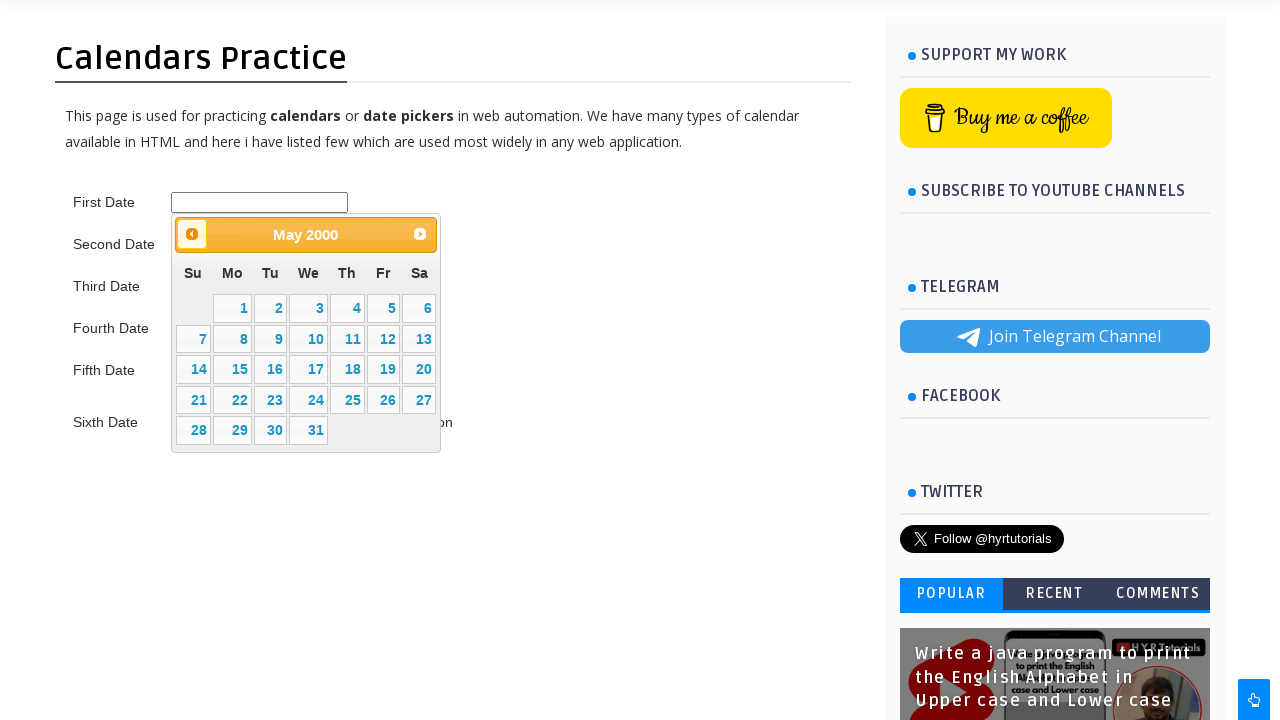

Waited for calendar to update after month navigation
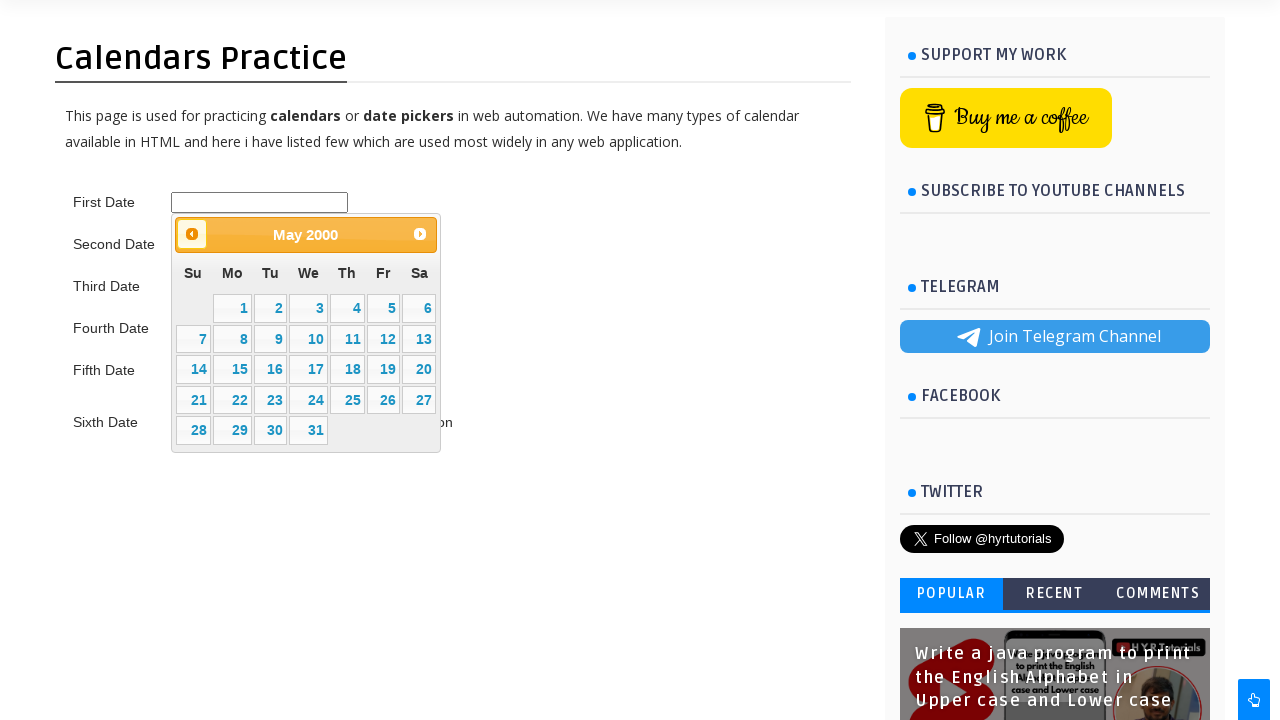

Clicked previous month button (currently viewing May 2000) at (192, 234) on #ui-datepicker-div > div > a.ui-datepicker-prev > span
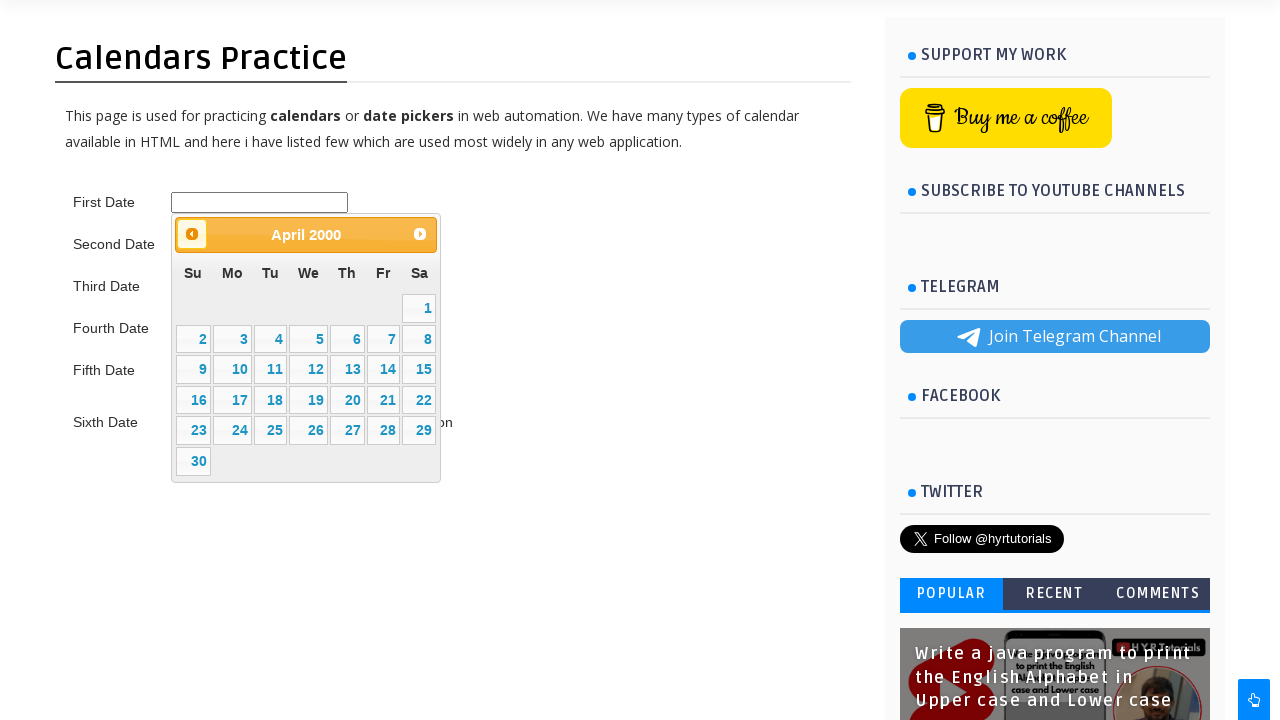

Waited for calendar to update after month navigation
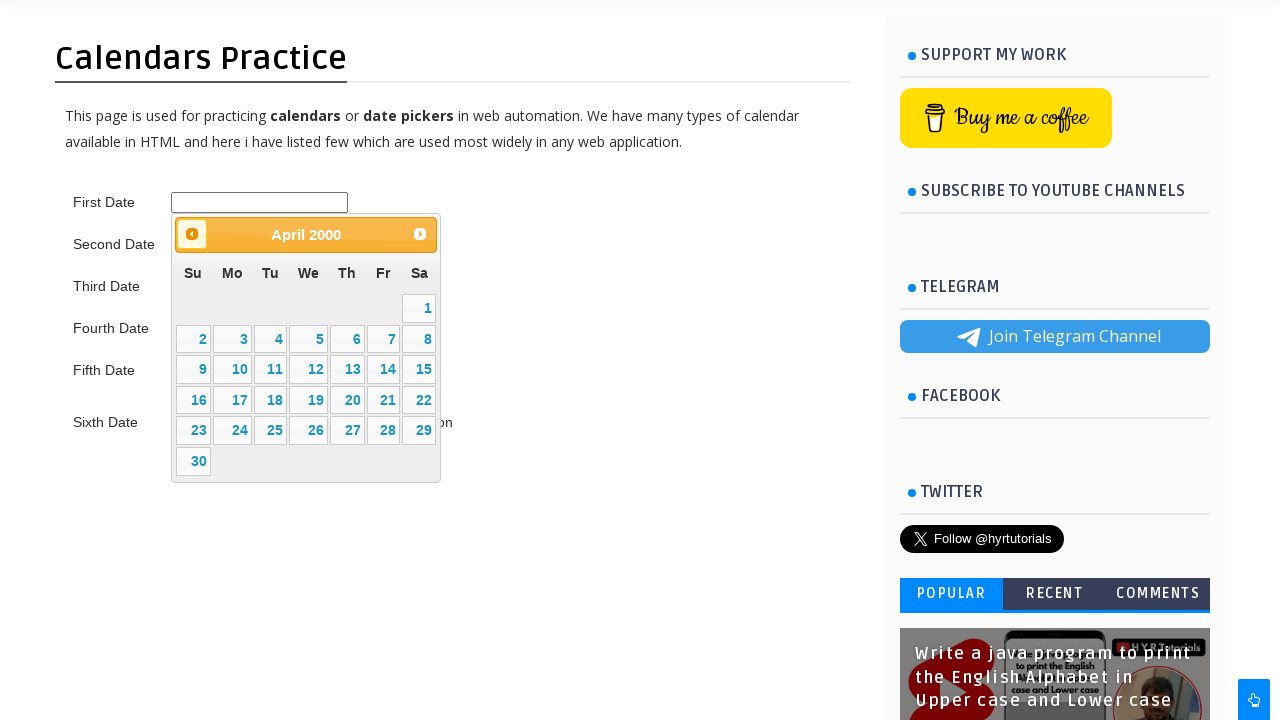

Clicked previous month button (currently viewing April 2000) at (192, 234) on #ui-datepicker-div > div > a.ui-datepicker-prev > span
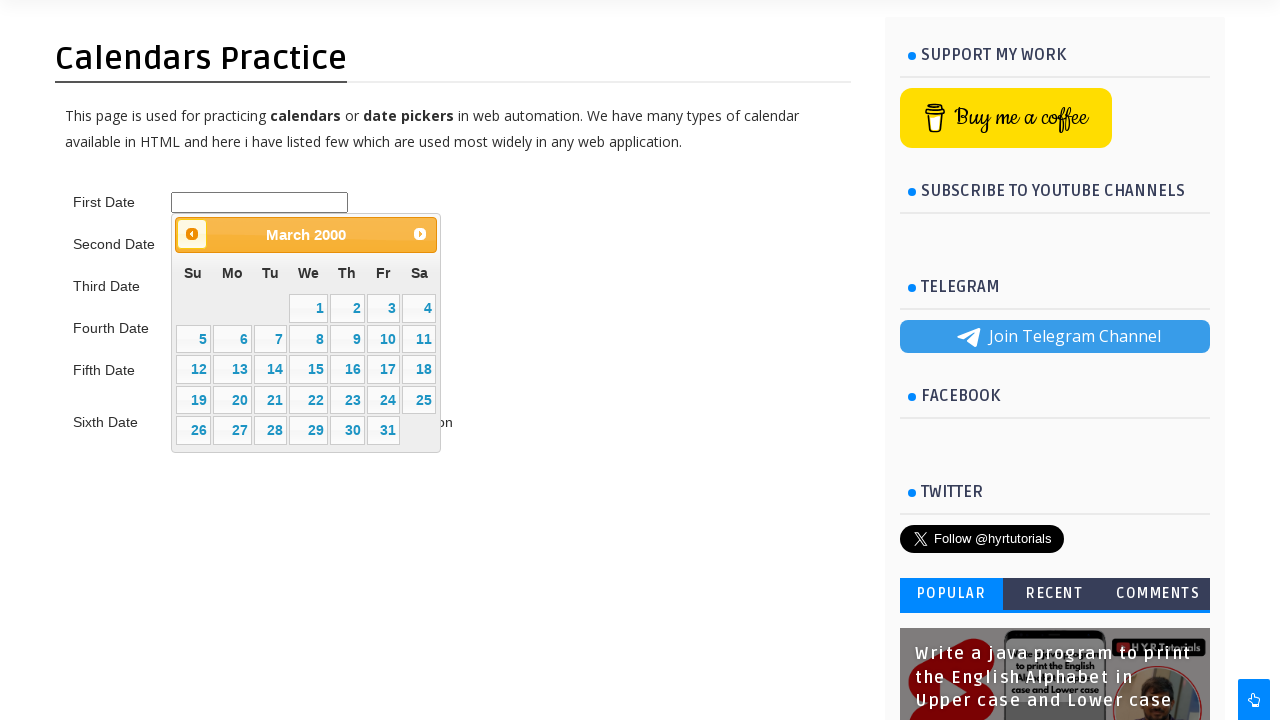

Waited for calendar to update after month navigation
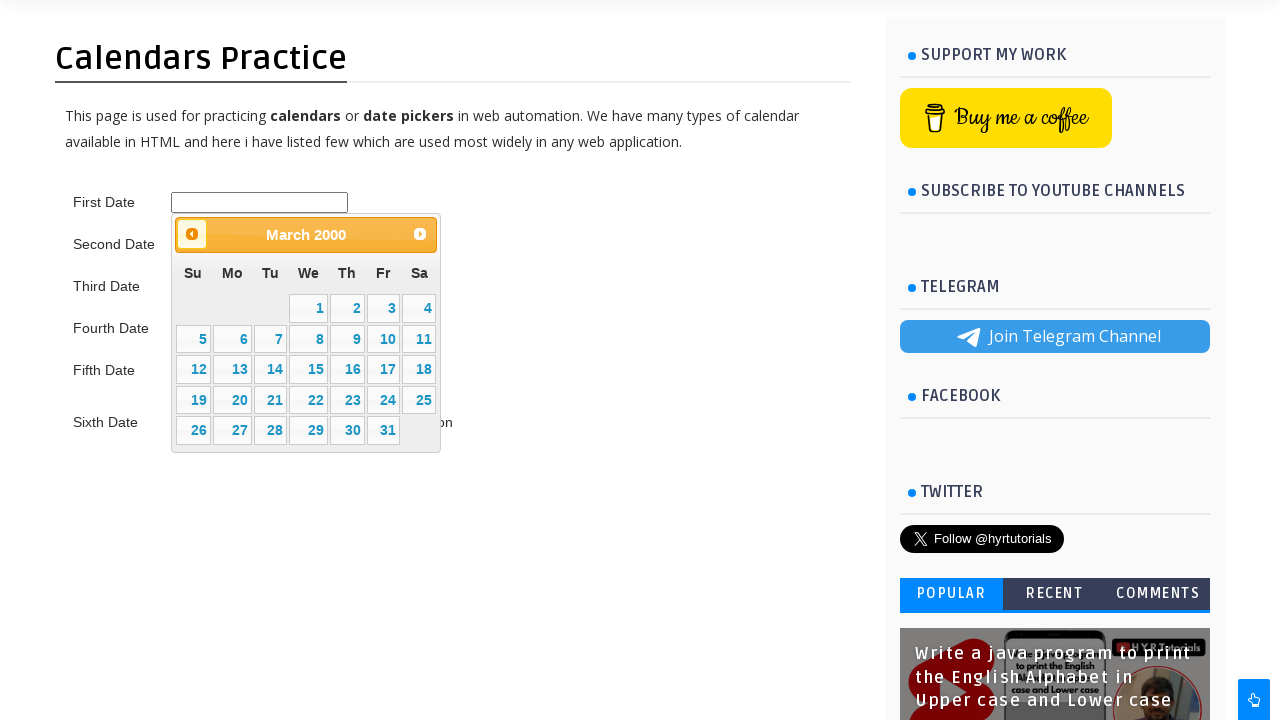

Clicked previous month button (currently viewing March 2000) at (192, 234) on #ui-datepicker-div > div > a.ui-datepicker-prev > span
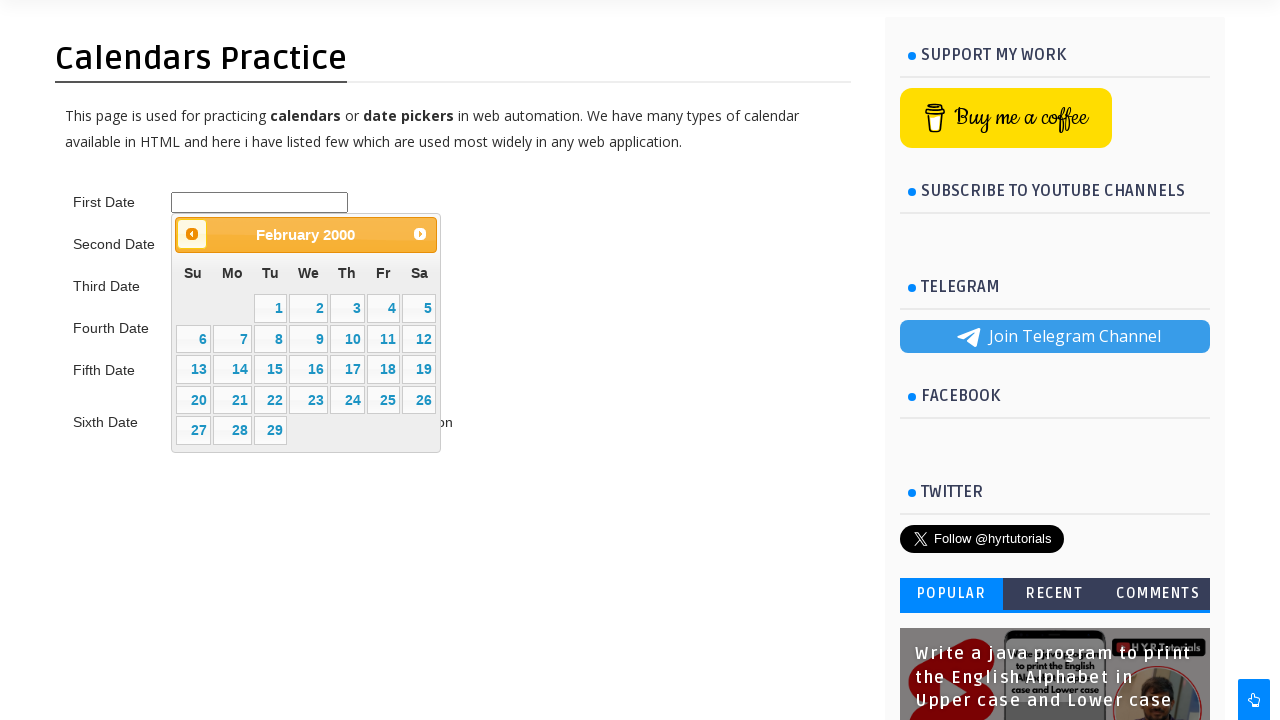

Waited for calendar to update after month navigation
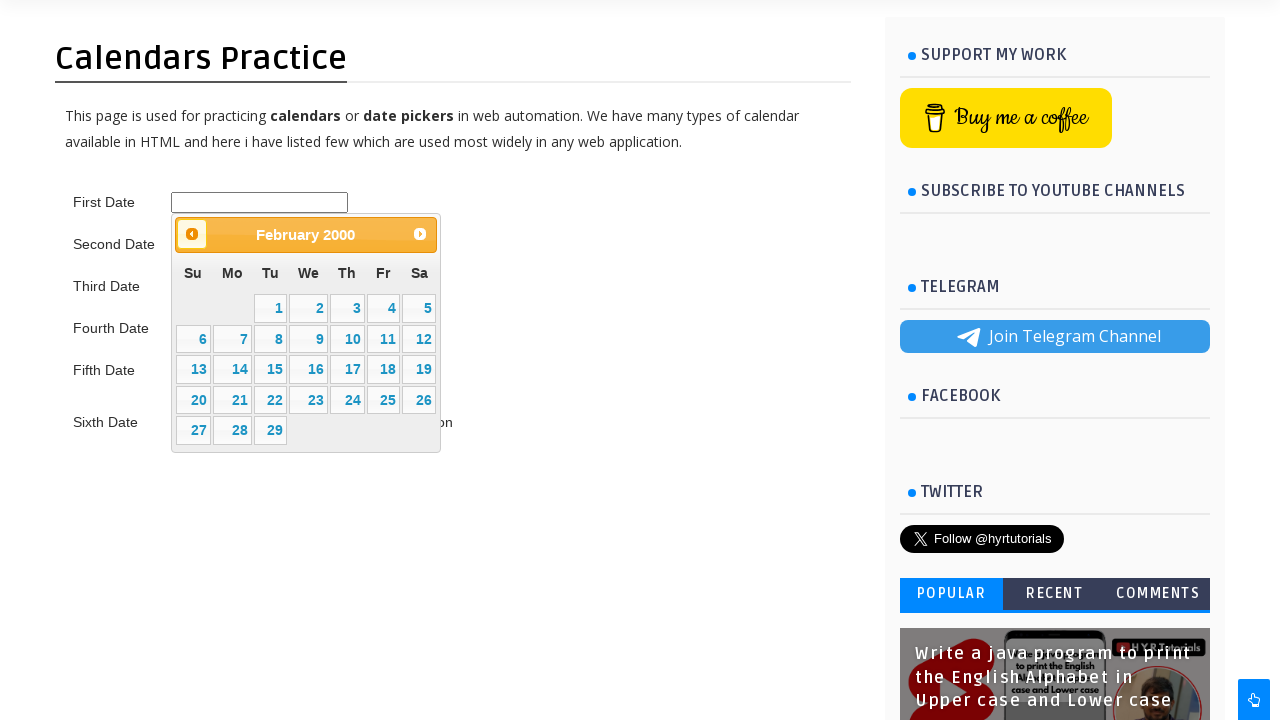

Clicked previous month button (currently viewing February 2000) at (192, 234) on #ui-datepicker-div > div > a.ui-datepicker-prev > span
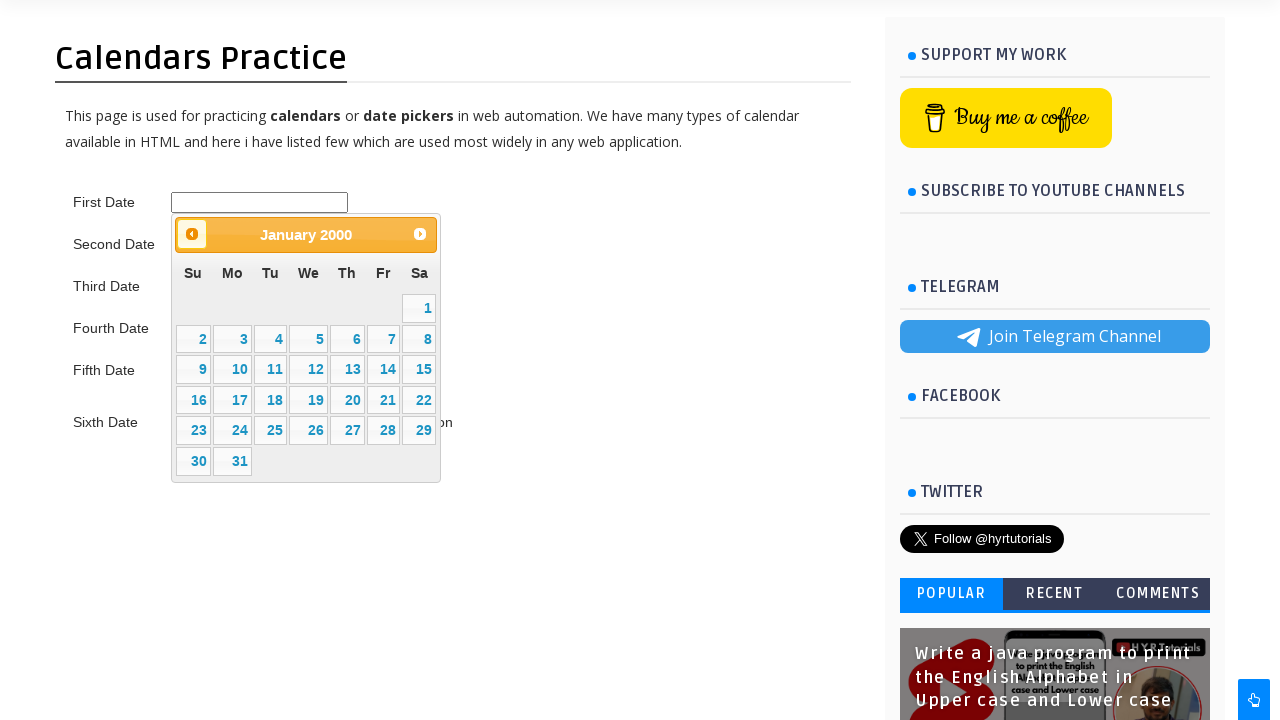

Waited for calendar to update after month navigation
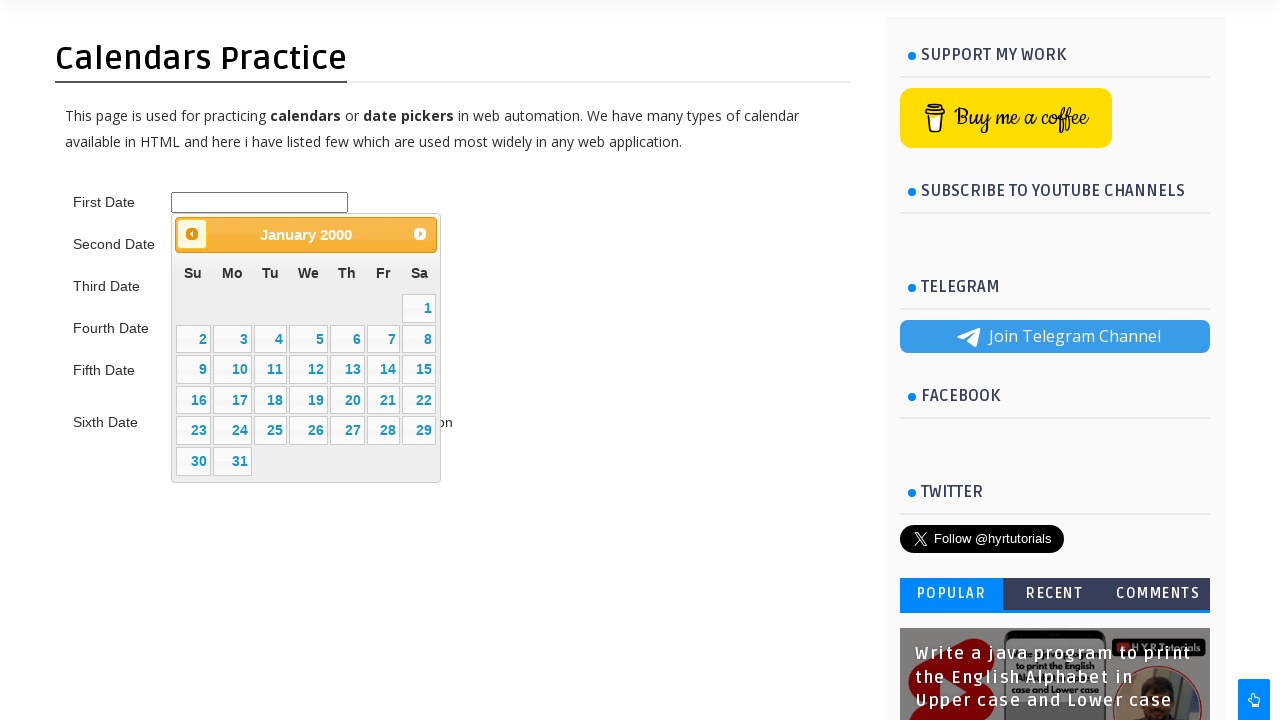

Clicked previous month button (currently viewing January 2000) at (192, 234) on #ui-datepicker-div > div > a.ui-datepicker-prev > span
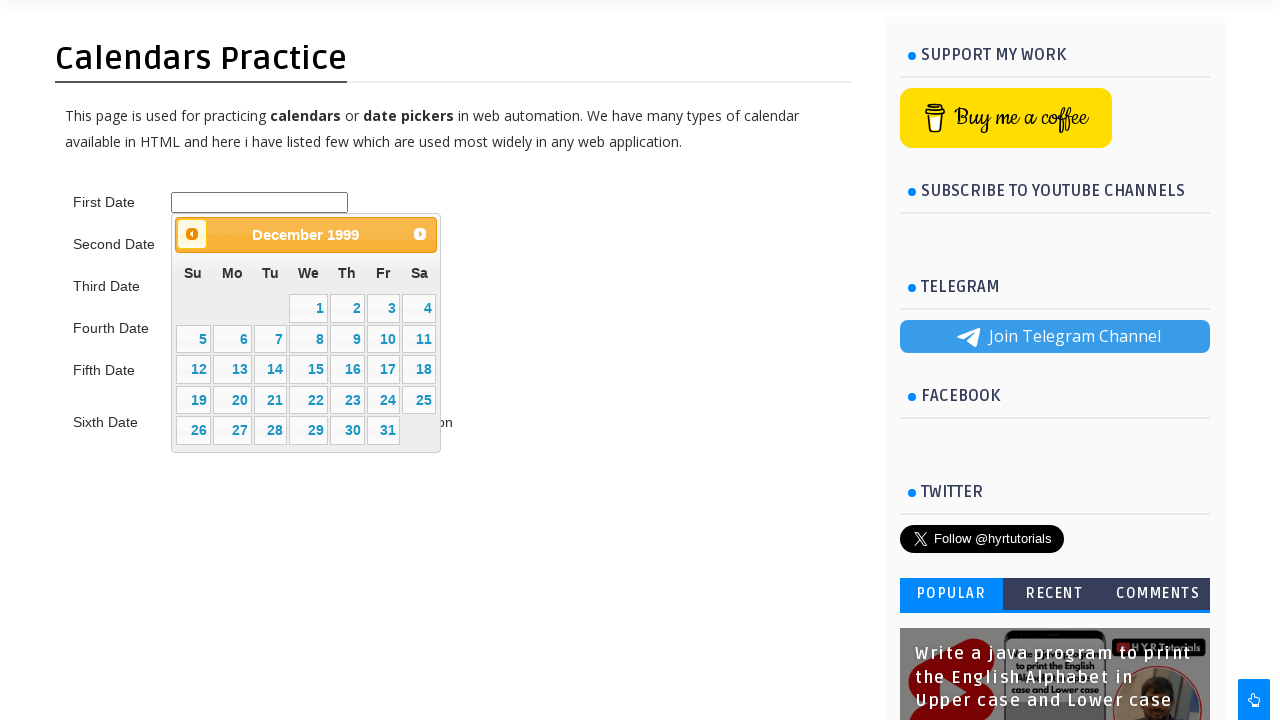

Waited for calendar to update after month navigation
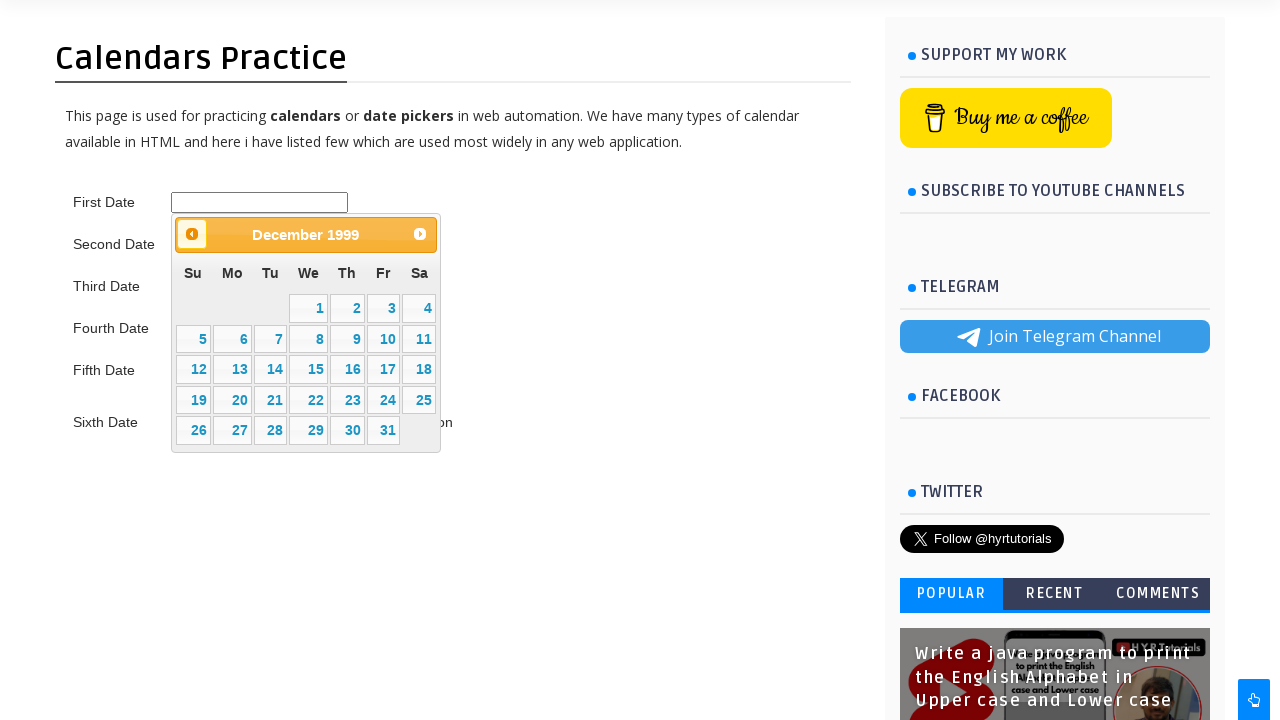

Clicked previous month button (currently viewing December 1999) at (192, 234) on #ui-datepicker-div > div > a.ui-datepicker-prev > span
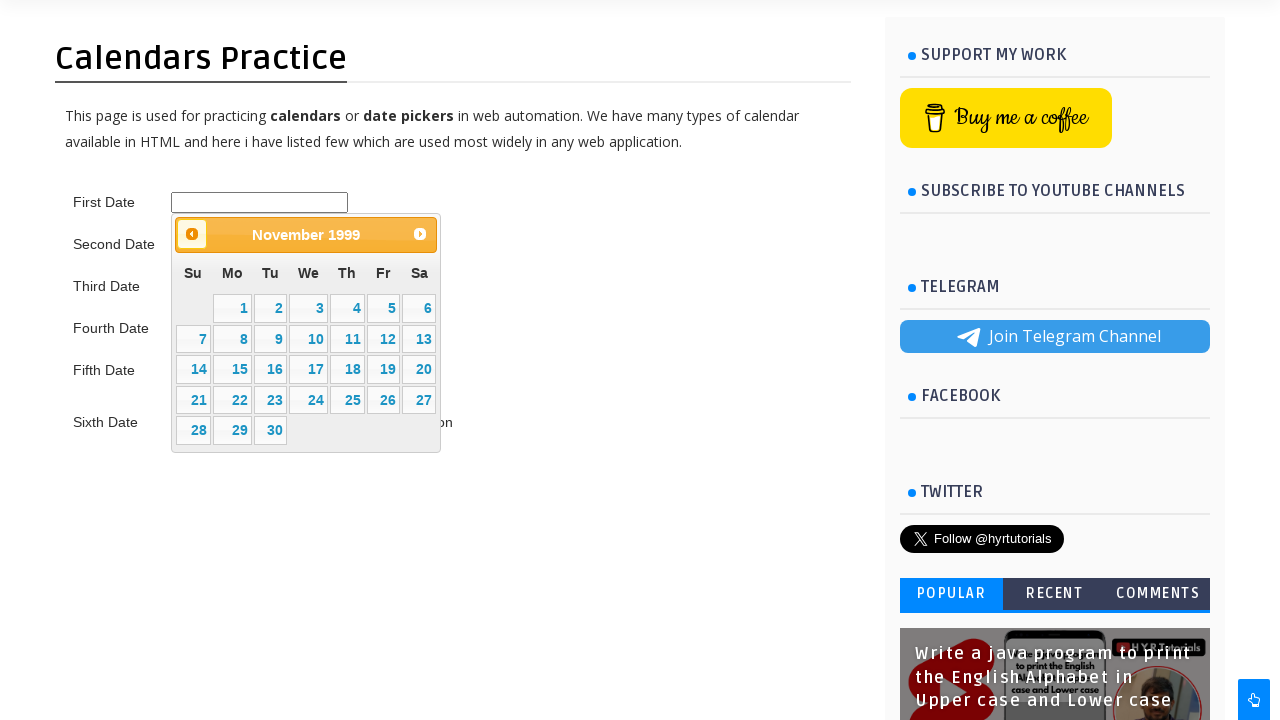

Waited for calendar to update after month navigation
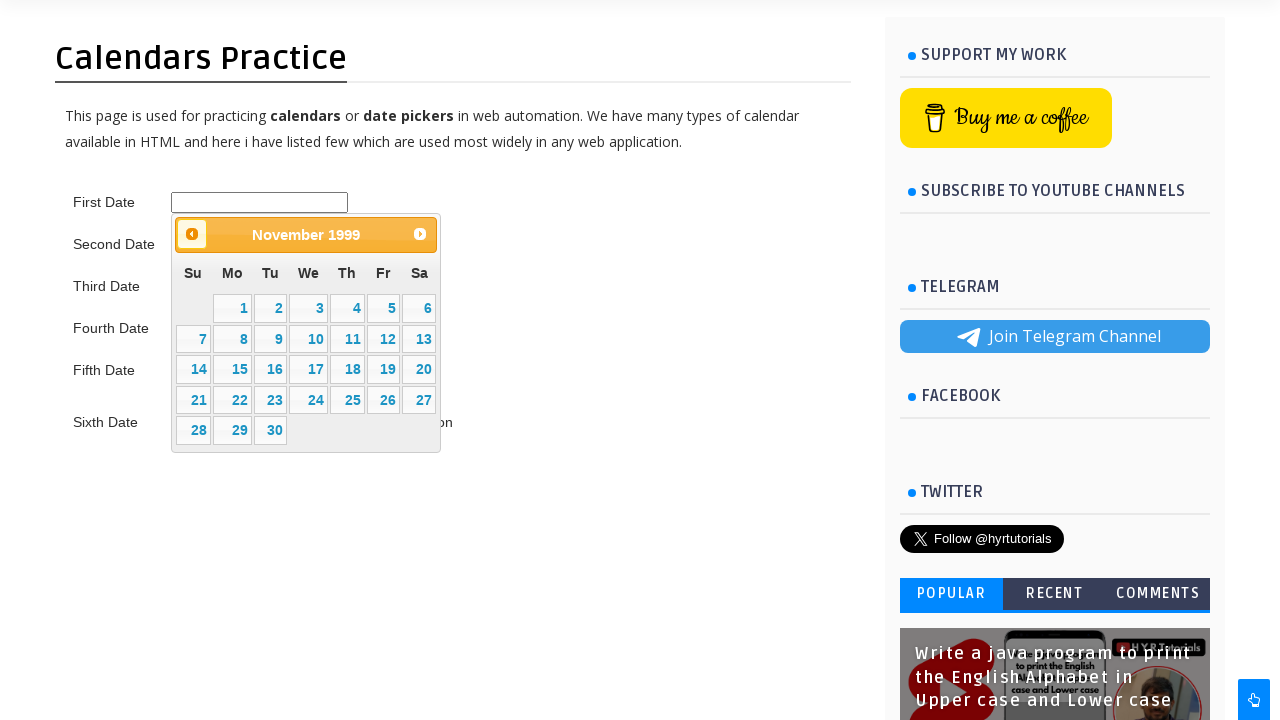

Clicked previous month button (currently viewing November 1999) at (192, 234) on #ui-datepicker-div > div > a.ui-datepicker-prev > span
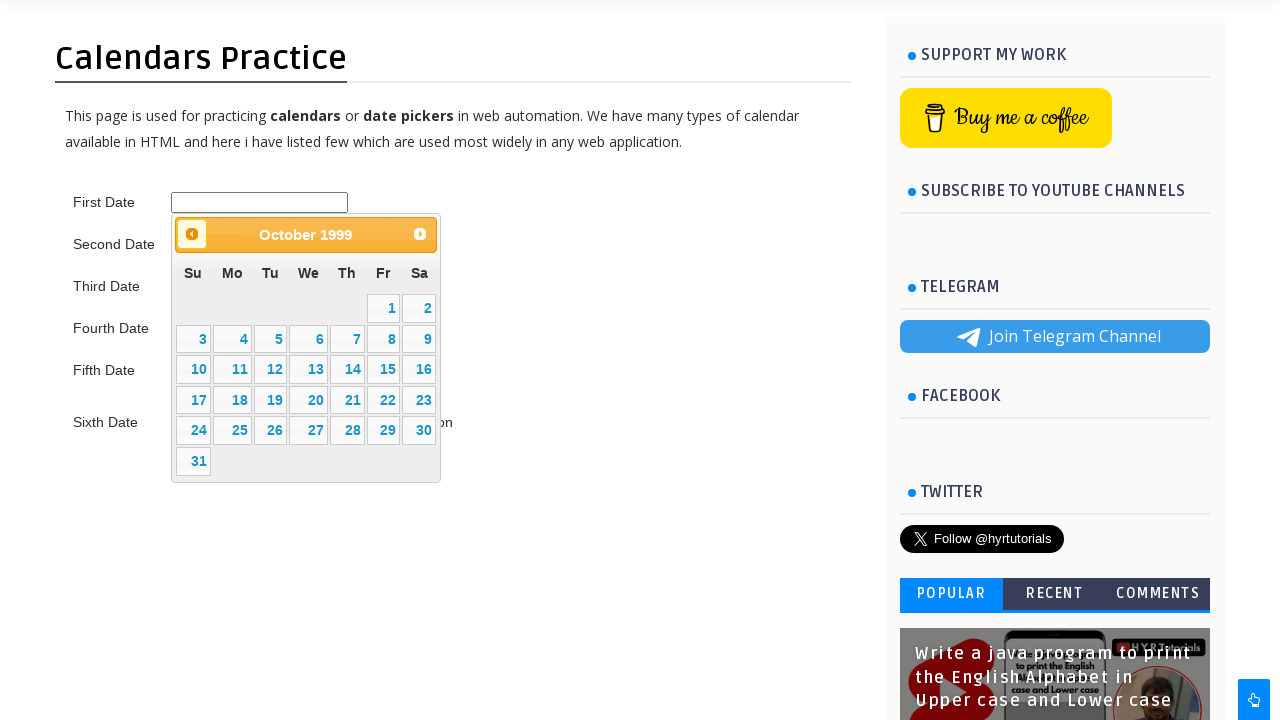

Waited for calendar to update after month navigation
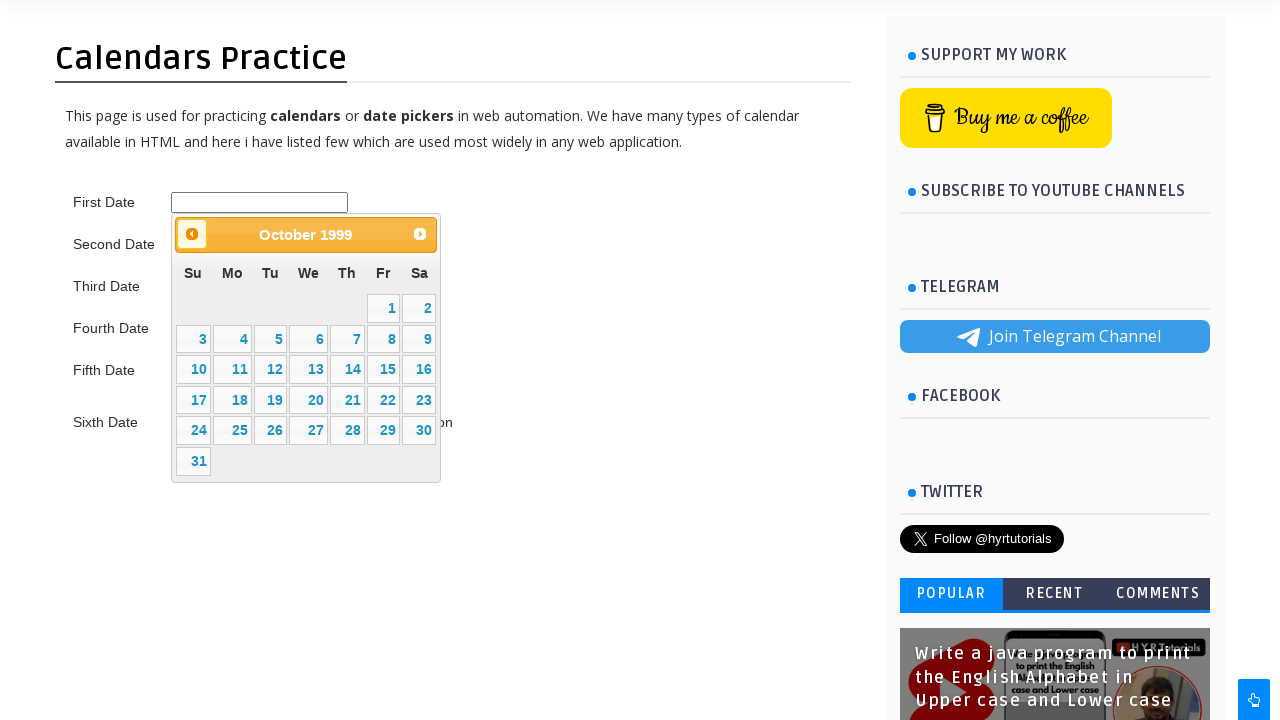

Clicked previous month button (currently viewing October 1999) at (192, 234) on #ui-datepicker-div > div > a.ui-datepicker-prev > span
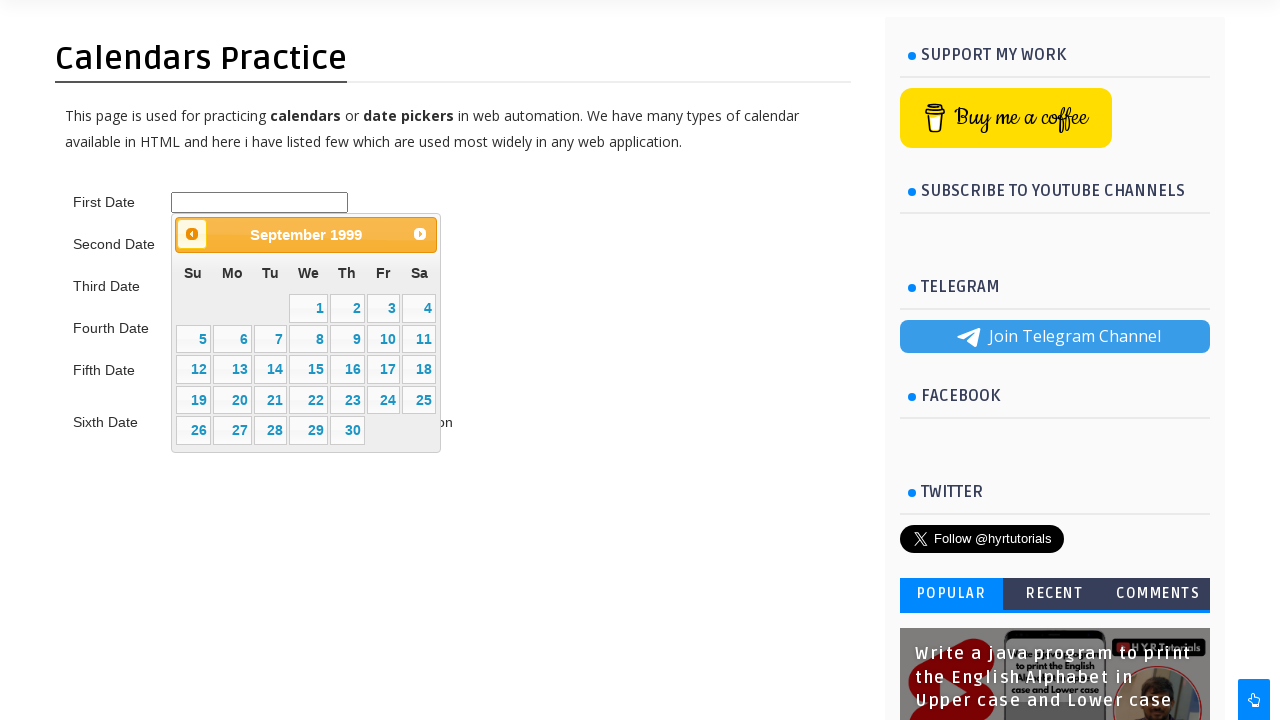

Waited for calendar to update after month navigation
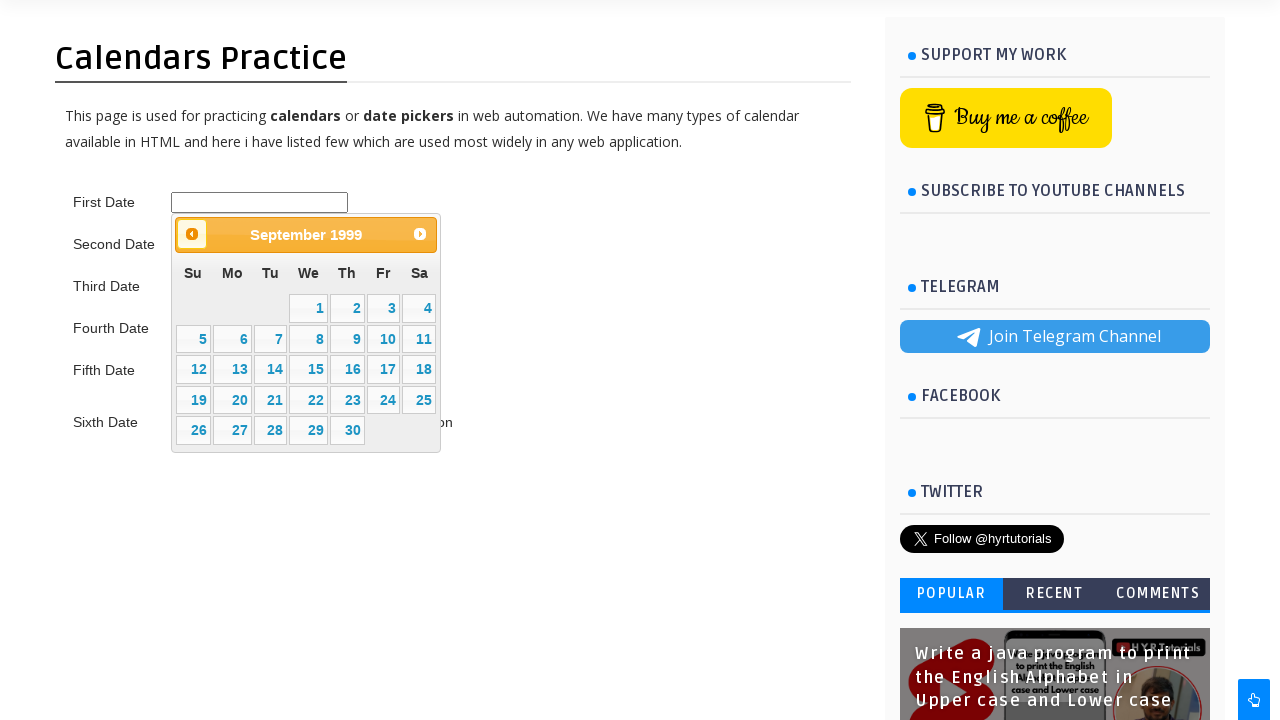

Clicked previous month button (currently viewing September 1999) at (192, 234) on #ui-datepicker-div > div > a.ui-datepicker-prev > span
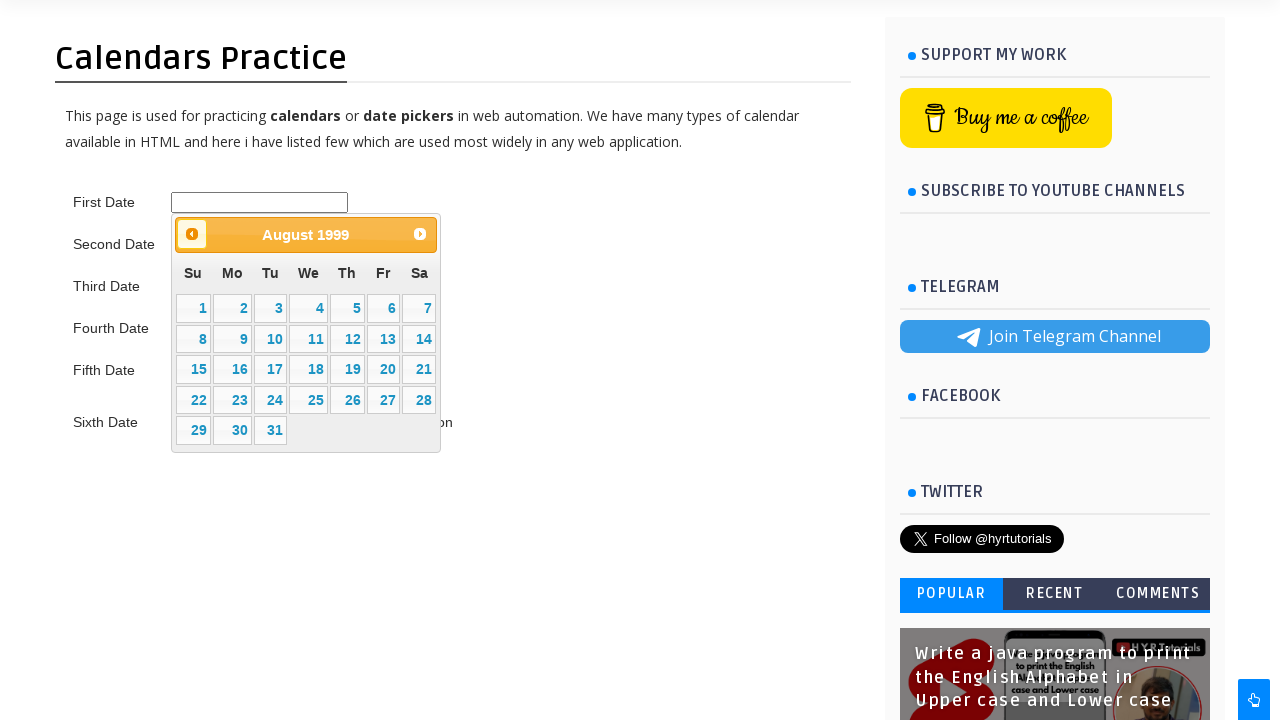

Waited for calendar to update after month navigation
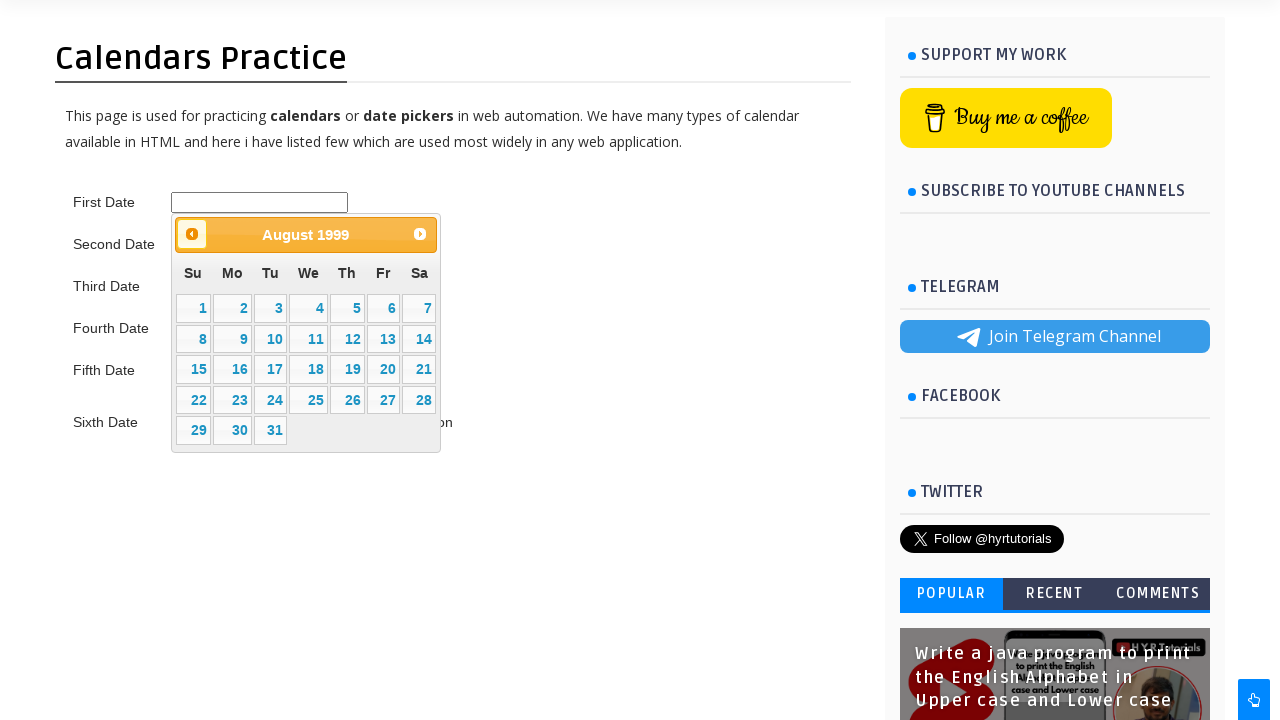

Clicked previous month button (currently viewing August 1999) at (192, 234) on #ui-datepicker-div > div > a.ui-datepicker-prev > span
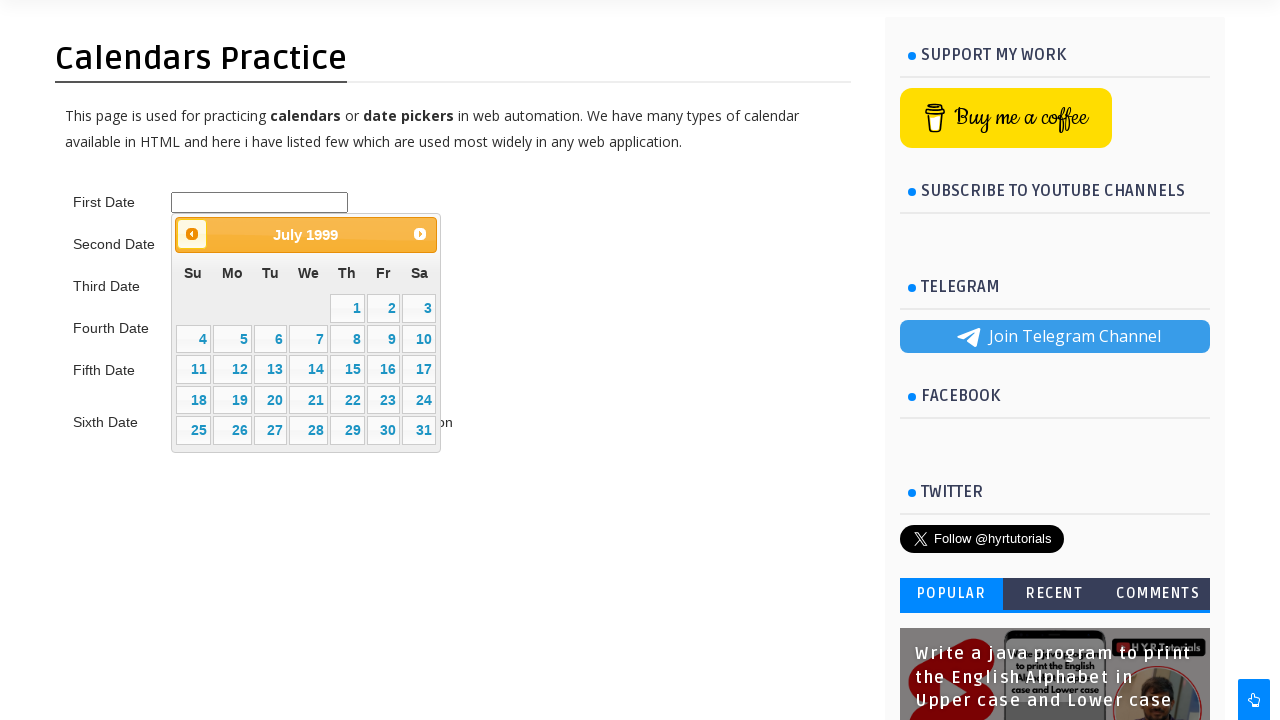

Waited for calendar to update after month navigation
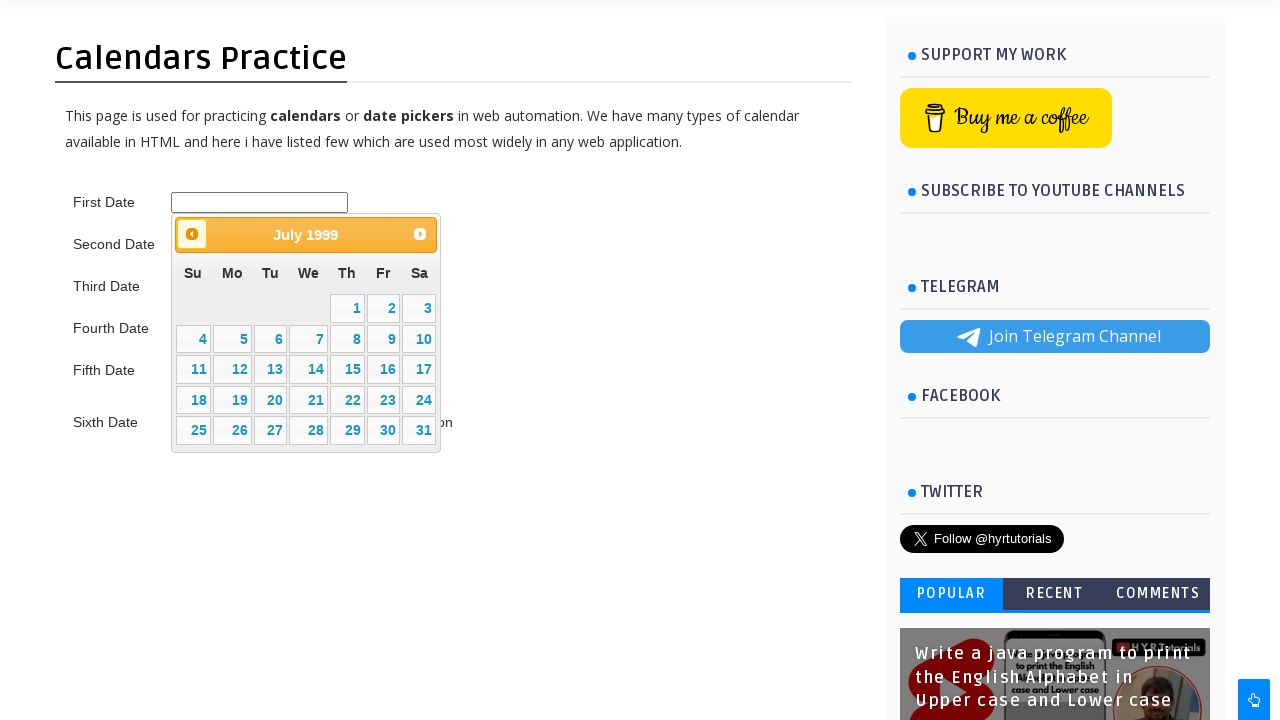

Clicked previous month button (currently viewing July 1999) at (192, 234) on #ui-datepicker-div > div > a.ui-datepicker-prev > span
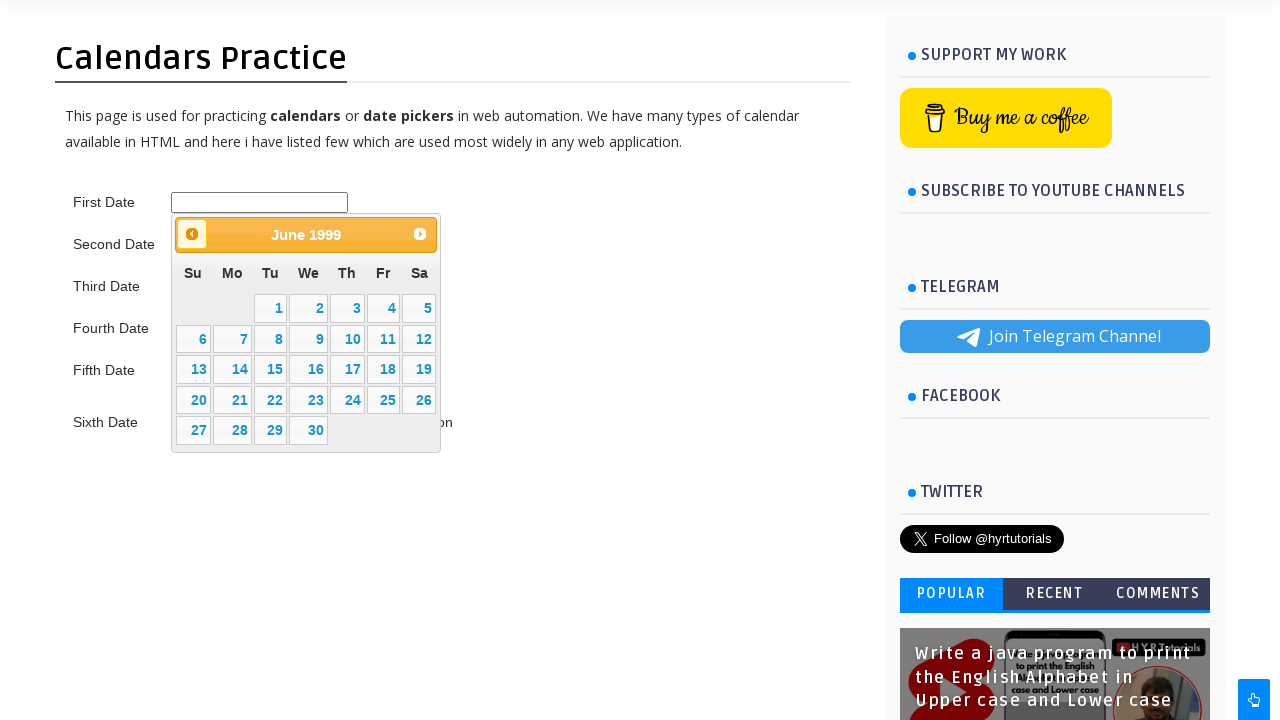

Waited for calendar to update after month navigation
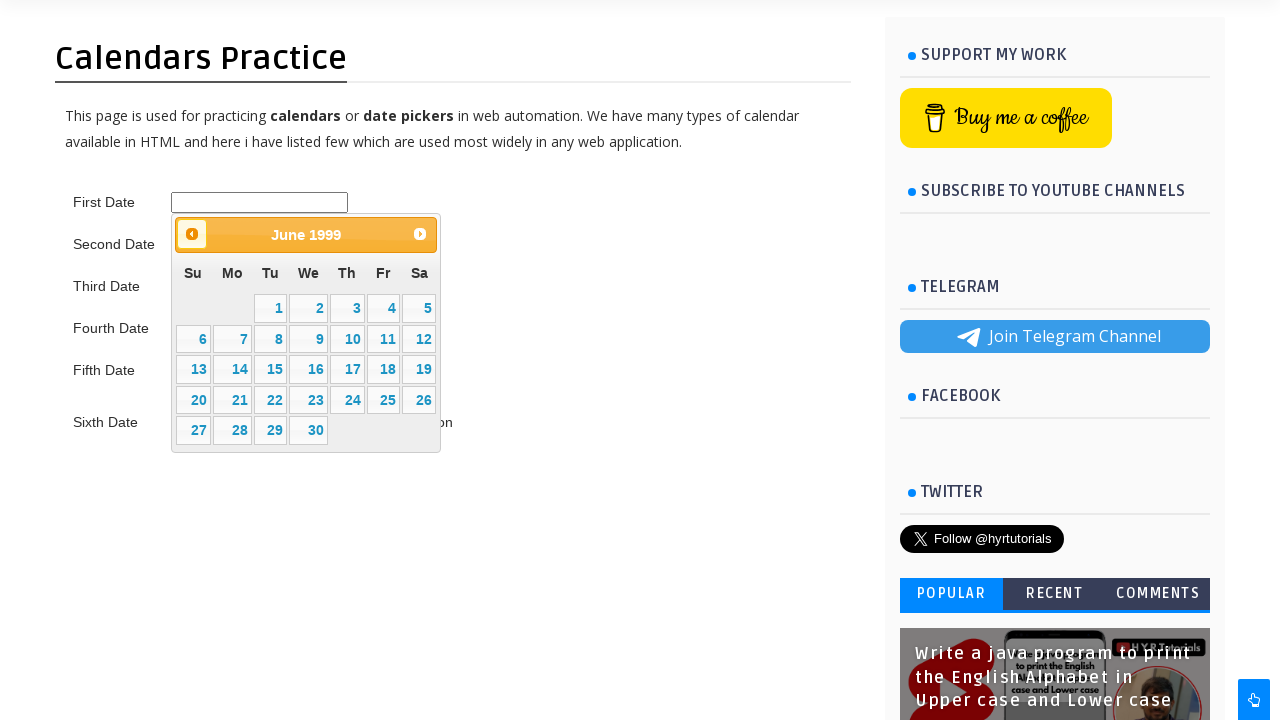

Clicked previous month button (currently viewing June 1999) at (192, 234) on #ui-datepicker-div > div > a.ui-datepicker-prev > span
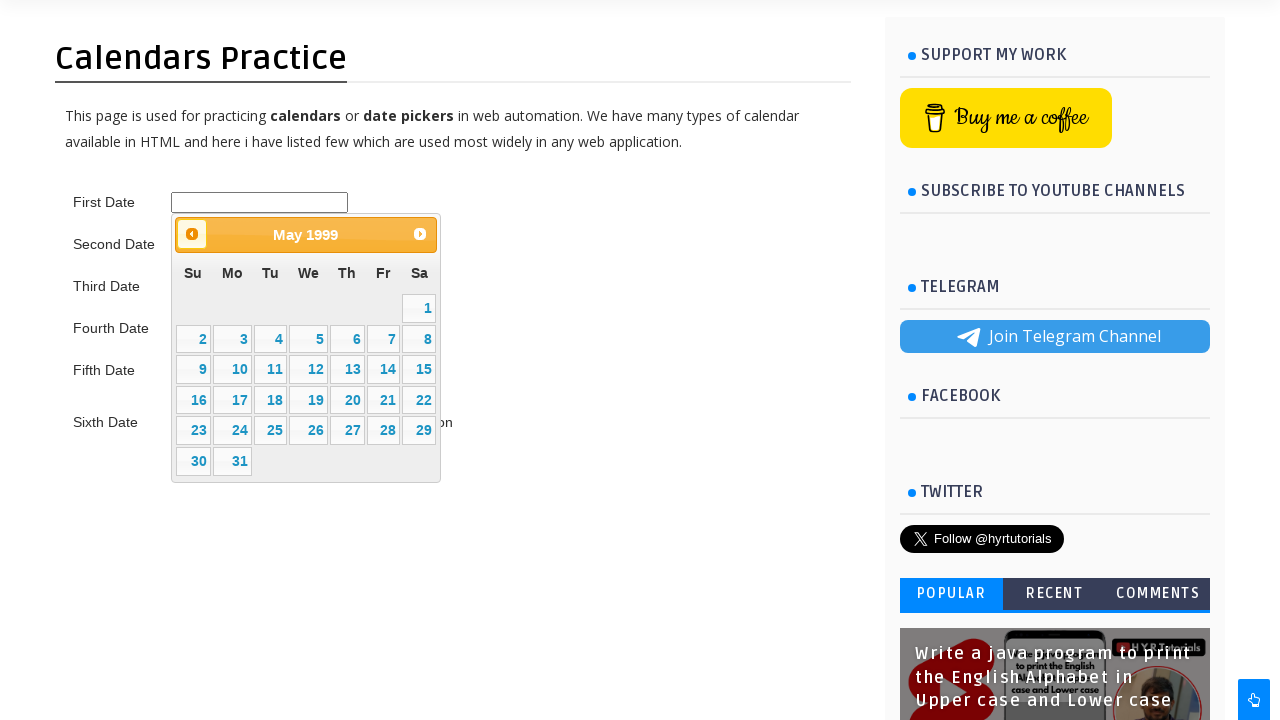

Waited for calendar to update after month navigation
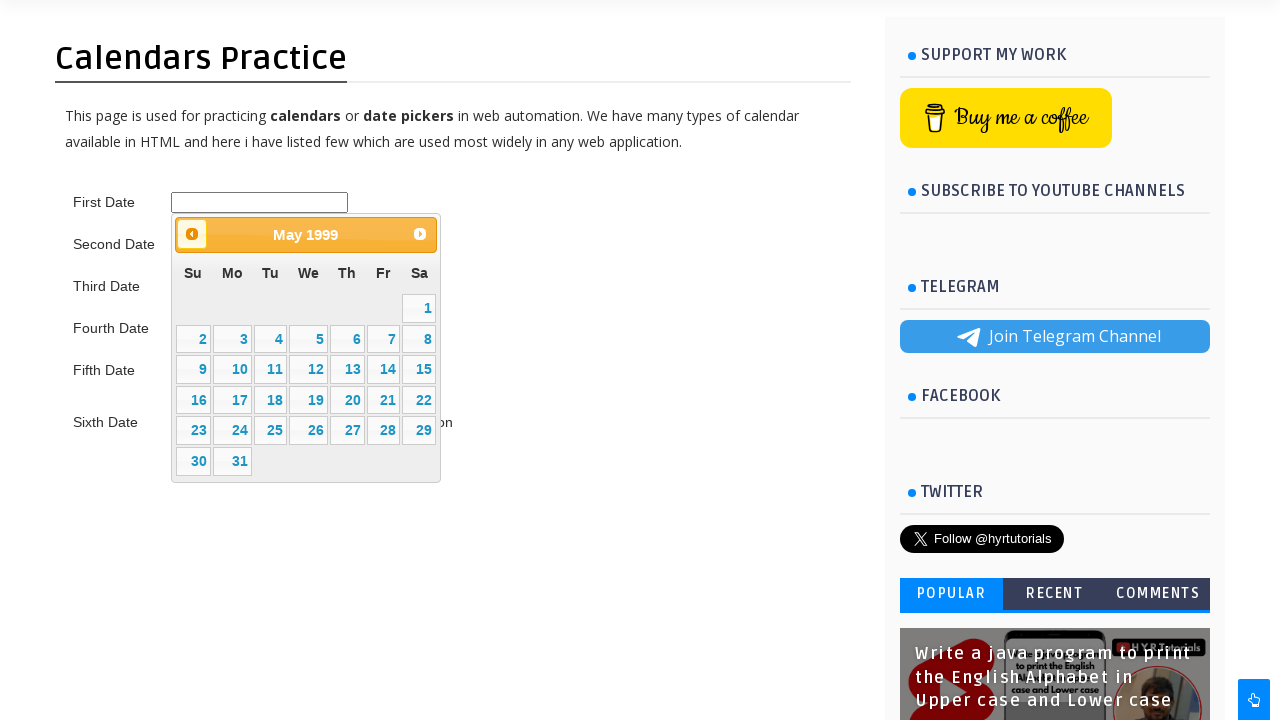

Clicked previous month button (currently viewing May 1999) at (192, 234) on #ui-datepicker-div > div > a.ui-datepicker-prev > span
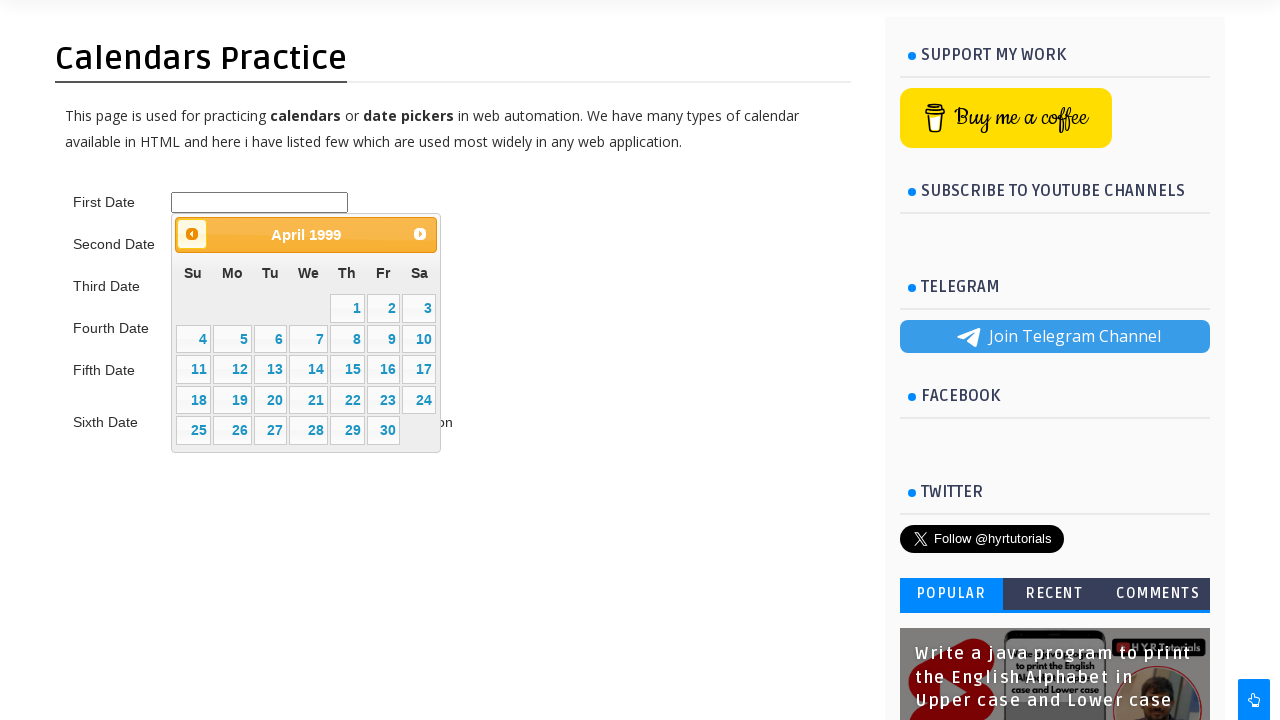

Waited for calendar to update after month navigation
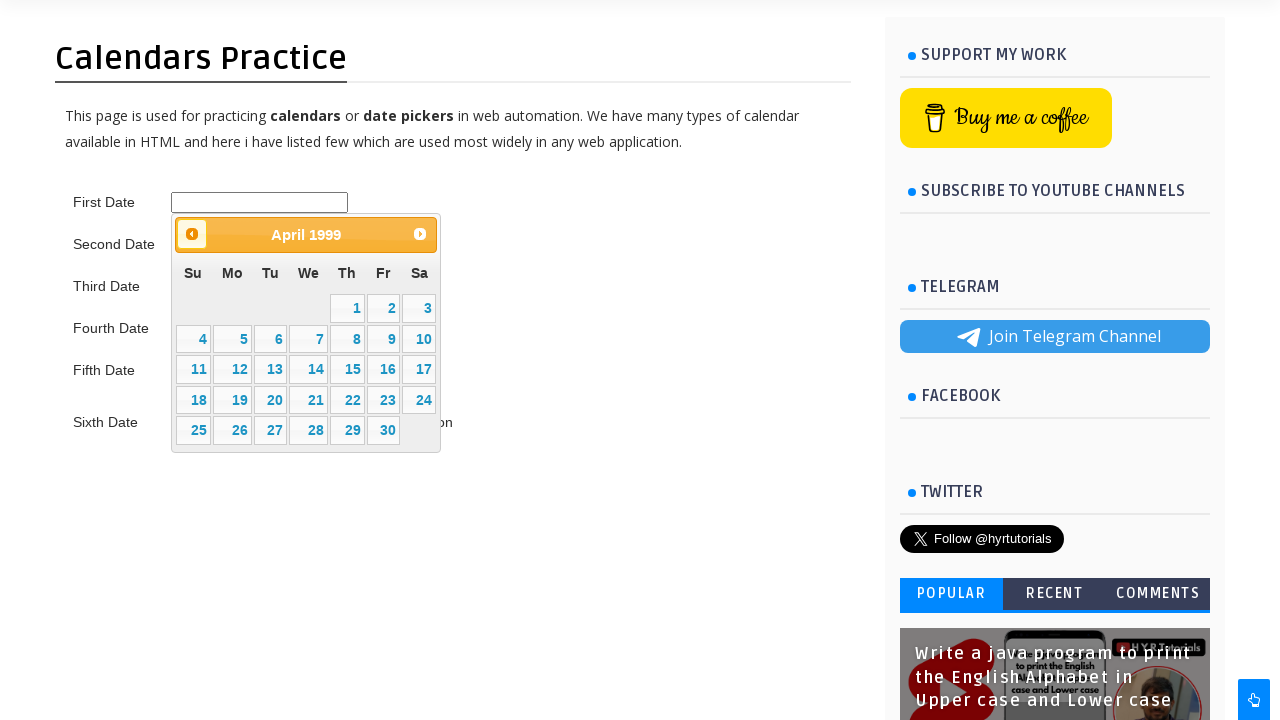

Clicked previous month button (currently viewing April 1999) at (192, 234) on #ui-datepicker-div > div > a.ui-datepicker-prev > span
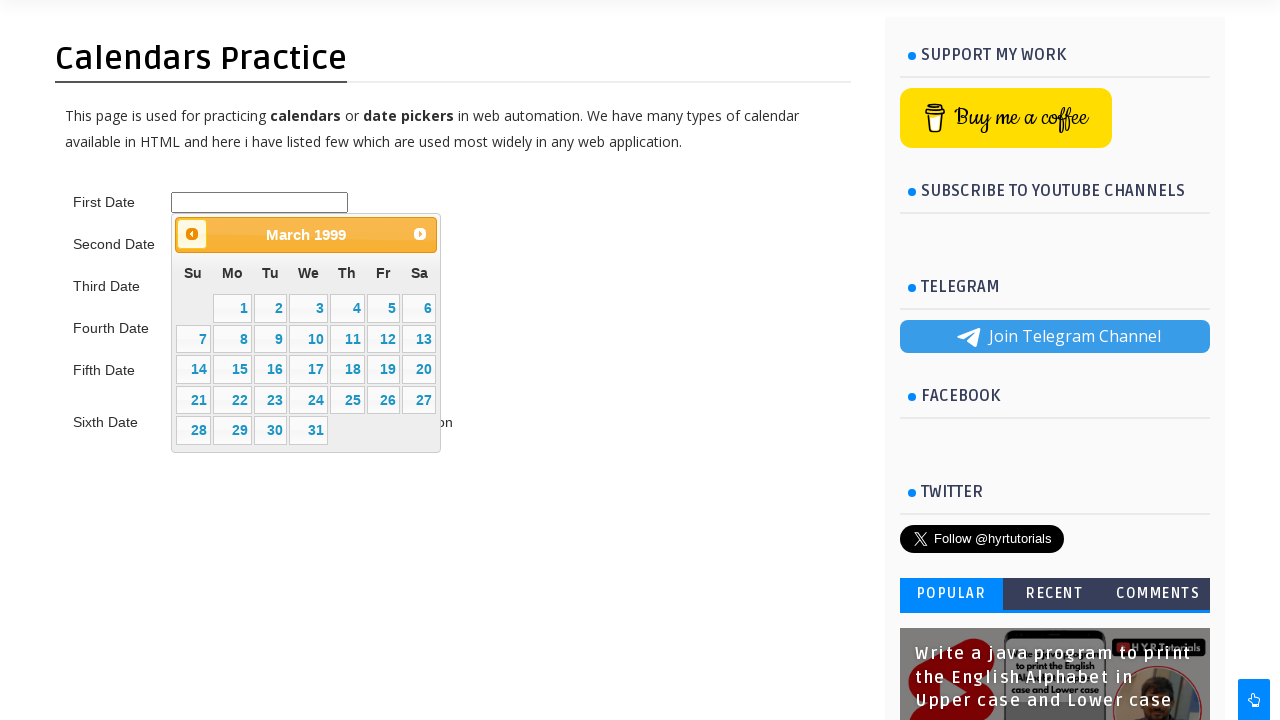

Waited for calendar to update after month navigation
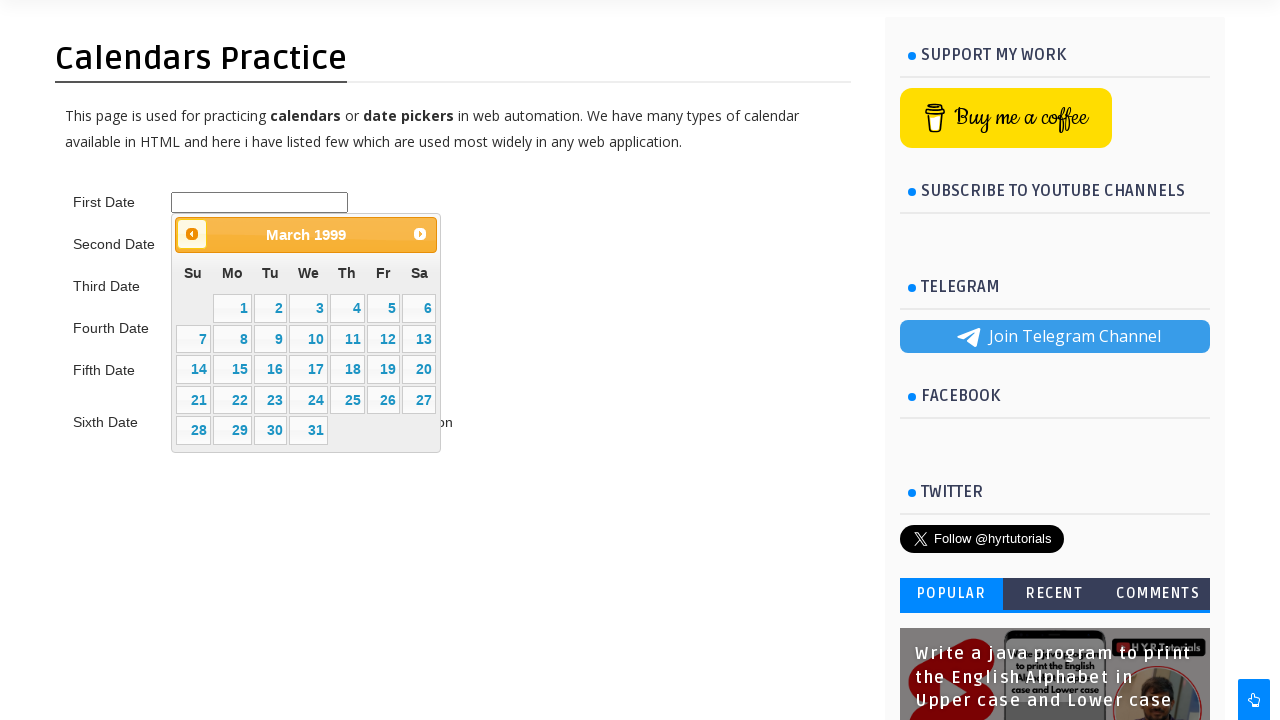

Clicked previous month button (currently viewing March 1999) at (192, 234) on #ui-datepicker-div > div > a.ui-datepicker-prev > span
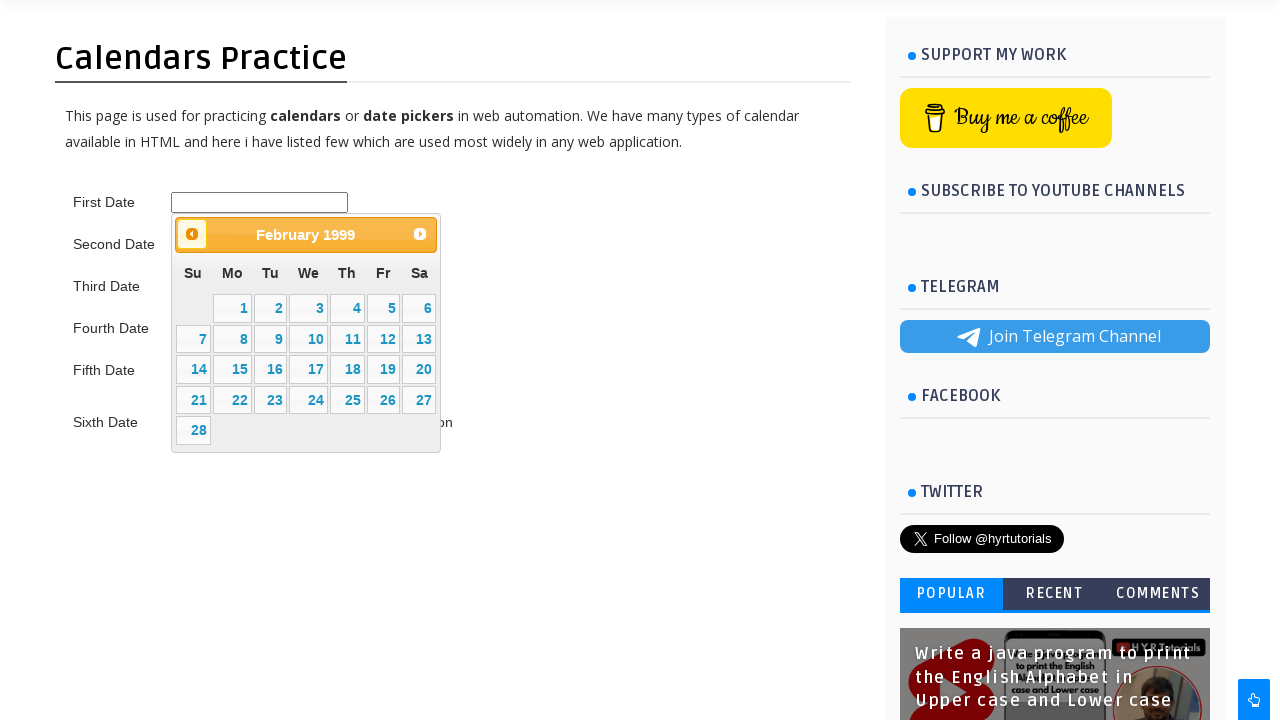

Waited for calendar to update after month navigation
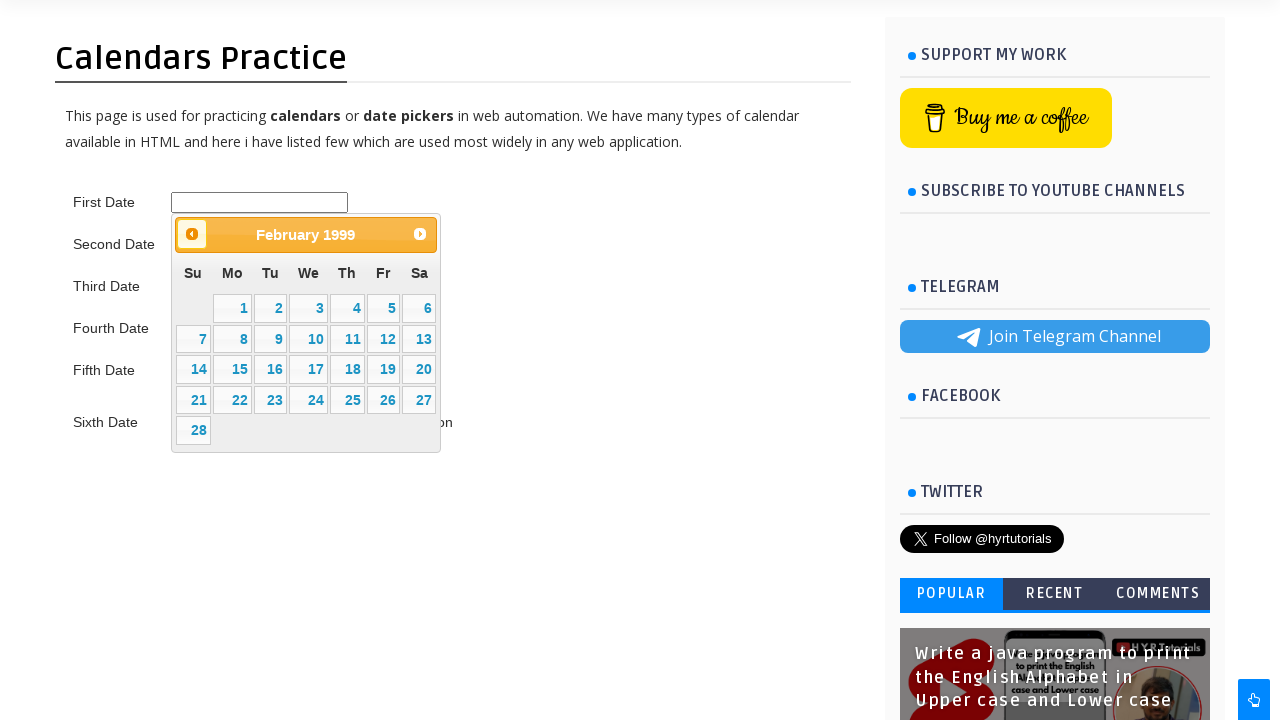

Clicked previous month button (currently viewing February 1999) at (192, 234) on #ui-datepicker-div > div > a.ui-datepicker-prev > span
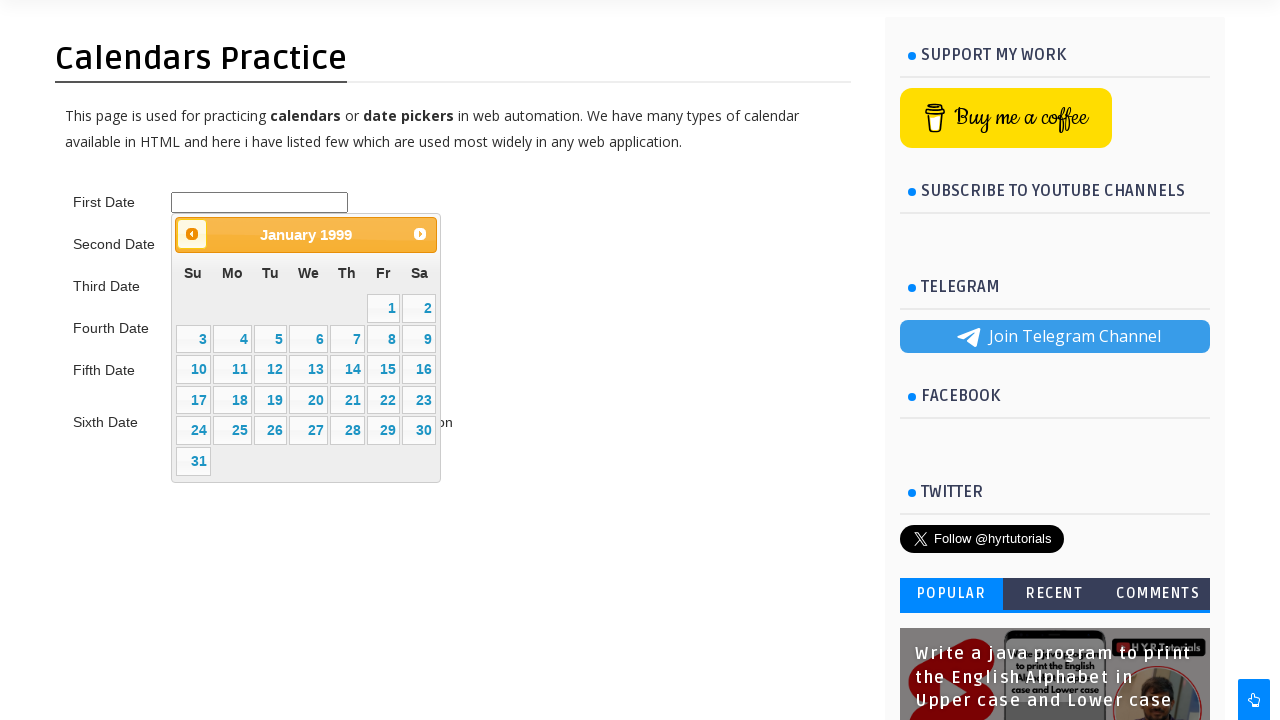

Waited for calendar to update after month navigation
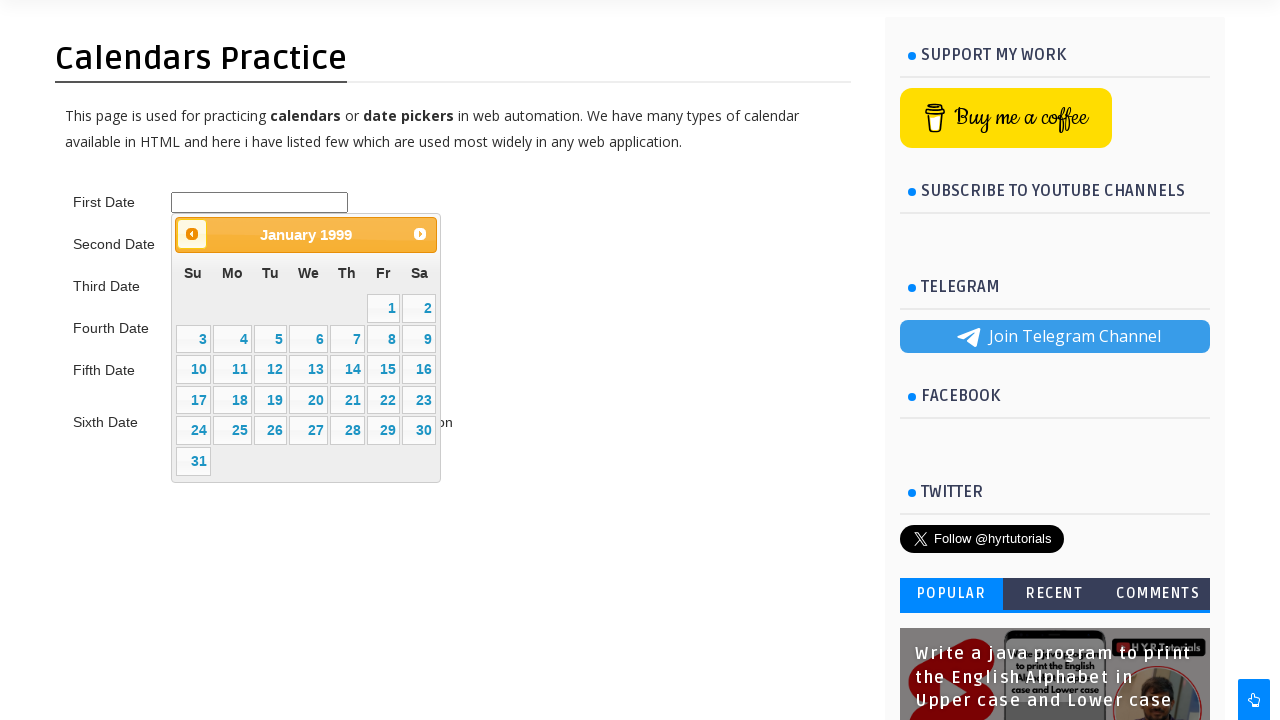

Clicked previous month button (currently viewing January 1999) at (192, 234) on #ui-datepicker-div > div > a.ui-datepicker-prev > span
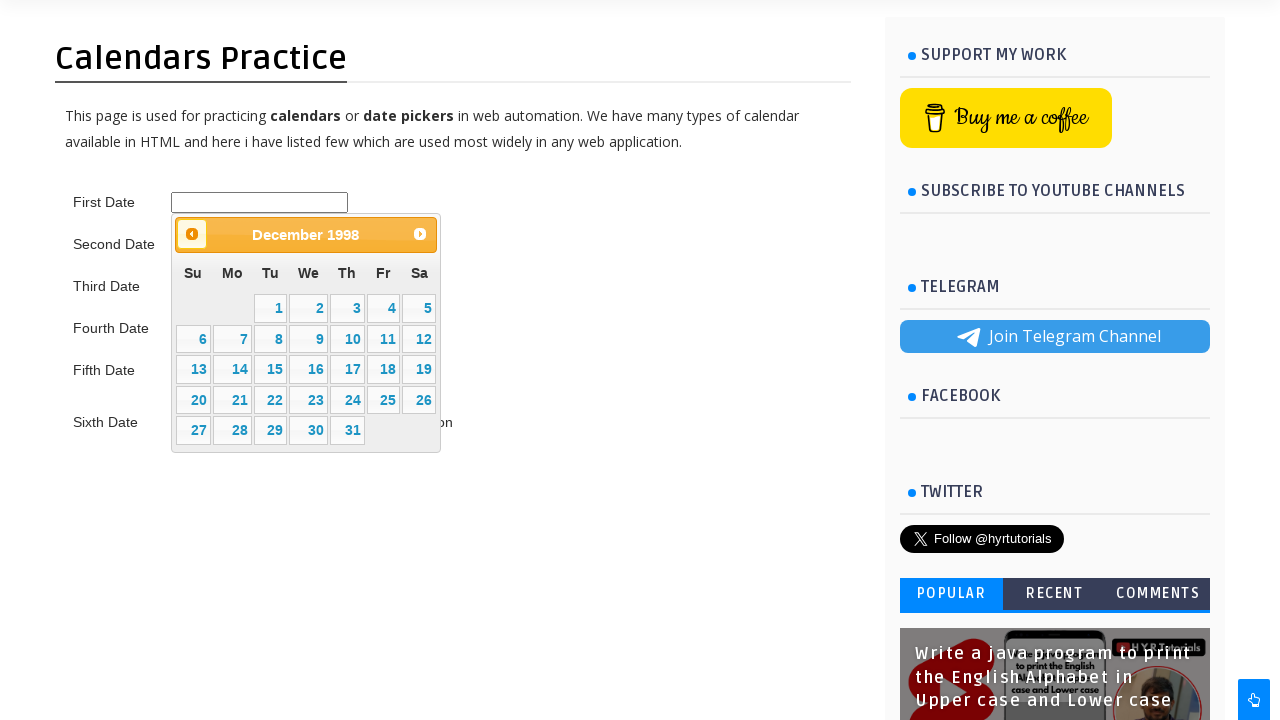

Waited for calendar to update after month navigation
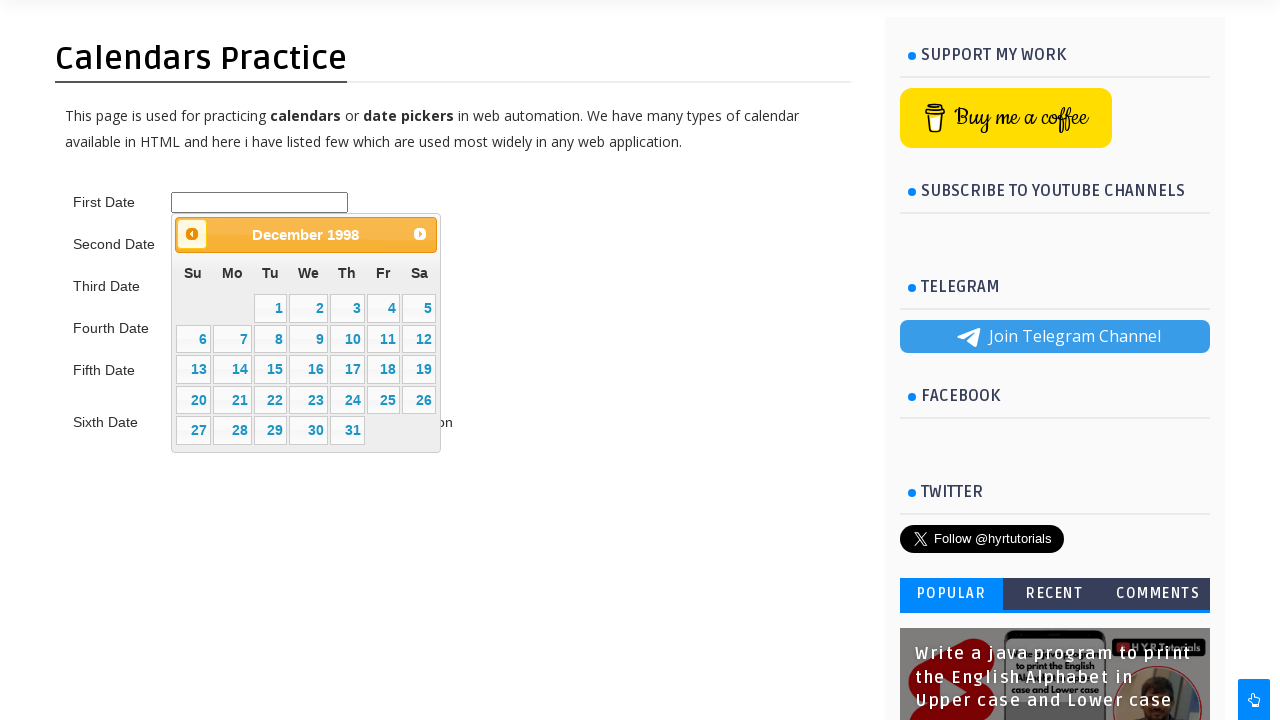

Clicked previous month button (currently viewing December 1998) at (192, 234) on #ui-datepicker-div > div > a.ui-datepicker-prev > span
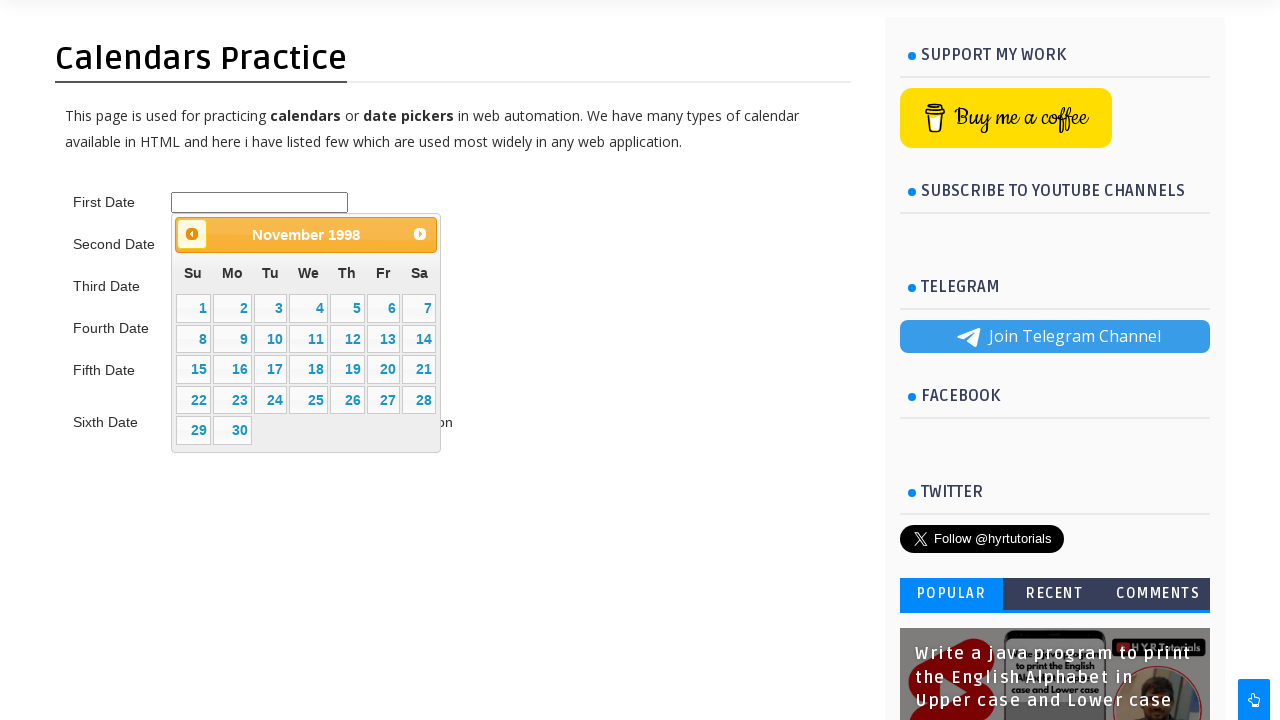

Waited for calendar to update after month navigation
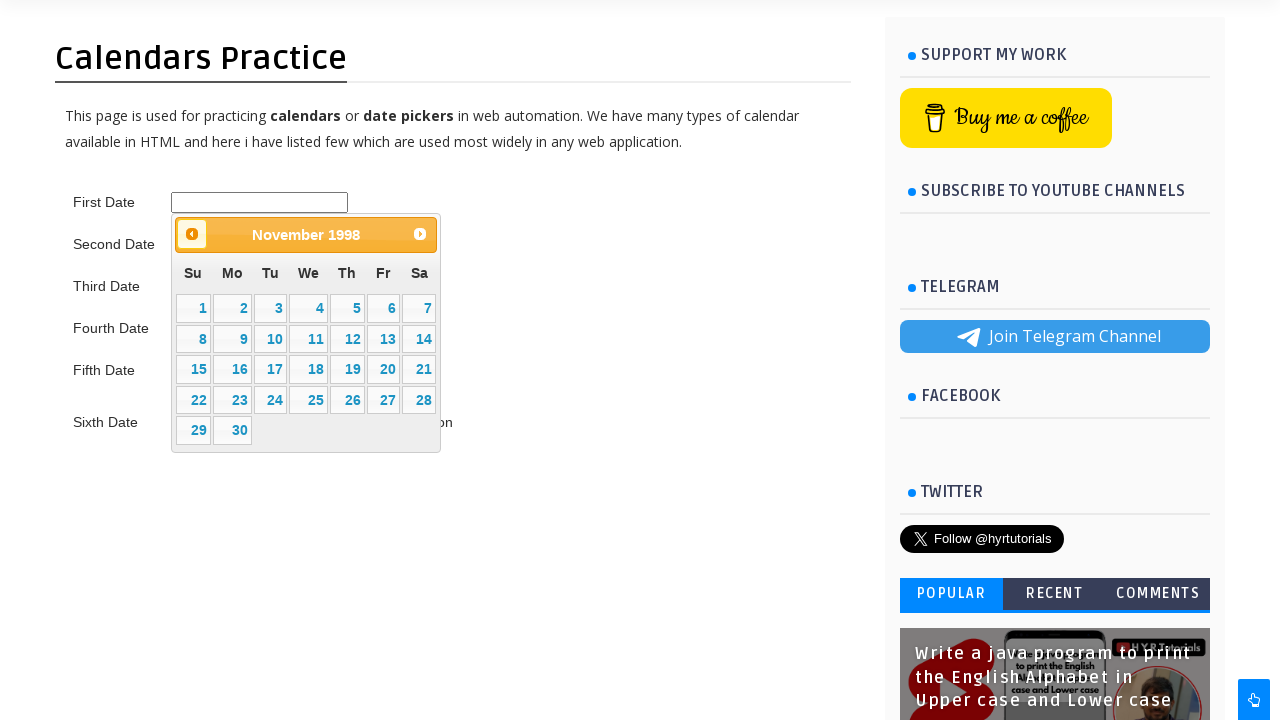

Clicked previous month button (currently viewing November 1998) at (192, 234) on #ui-datepicker-div > div > a.ui-datepicker-prev > span
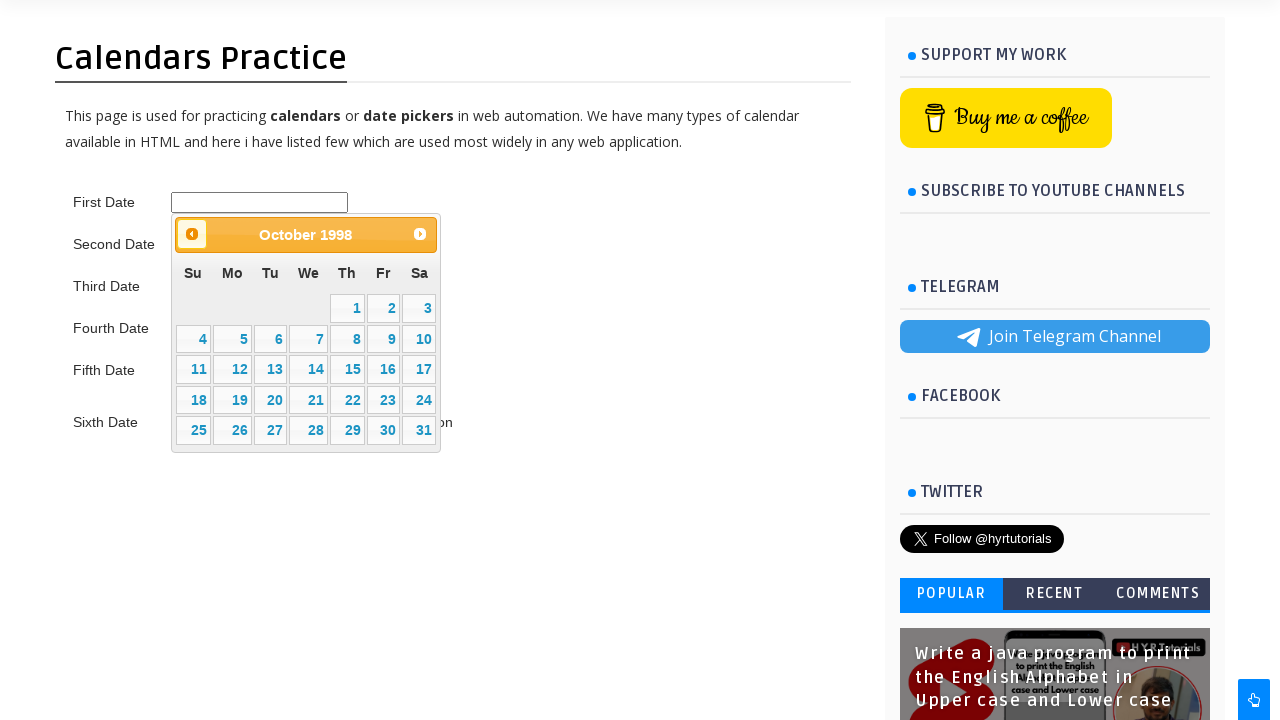

Waited for calendar to update after month navigation
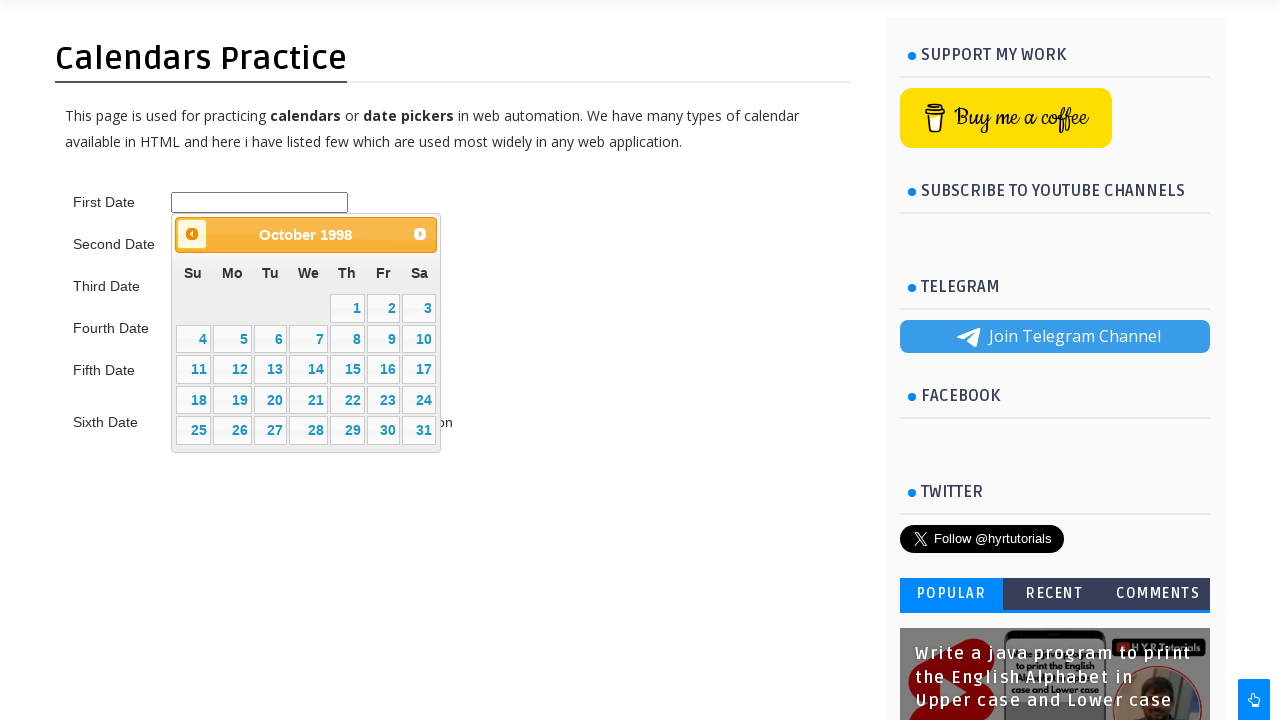

Clicked previous month button (currently viewing October 1998) at (192, 234) on #ui-datepicker-div > div > a.ui-datepicker-prev > span
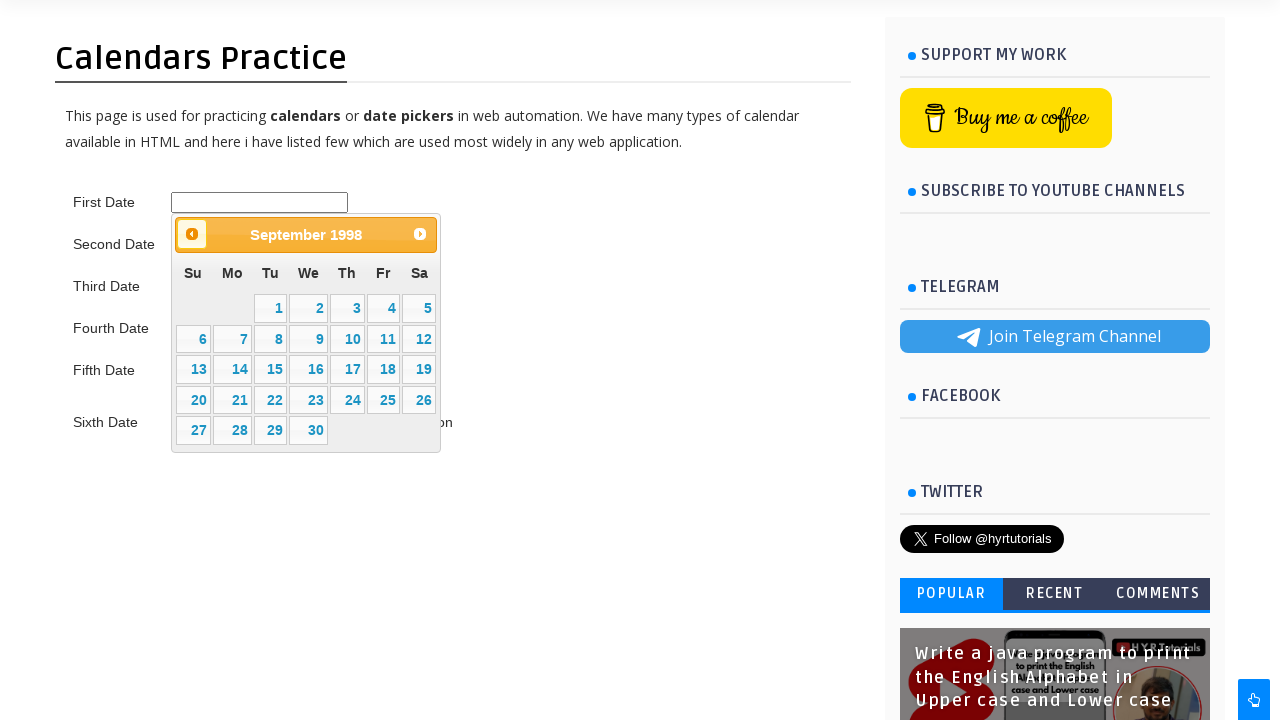

Waited for calendar to update after month navigation
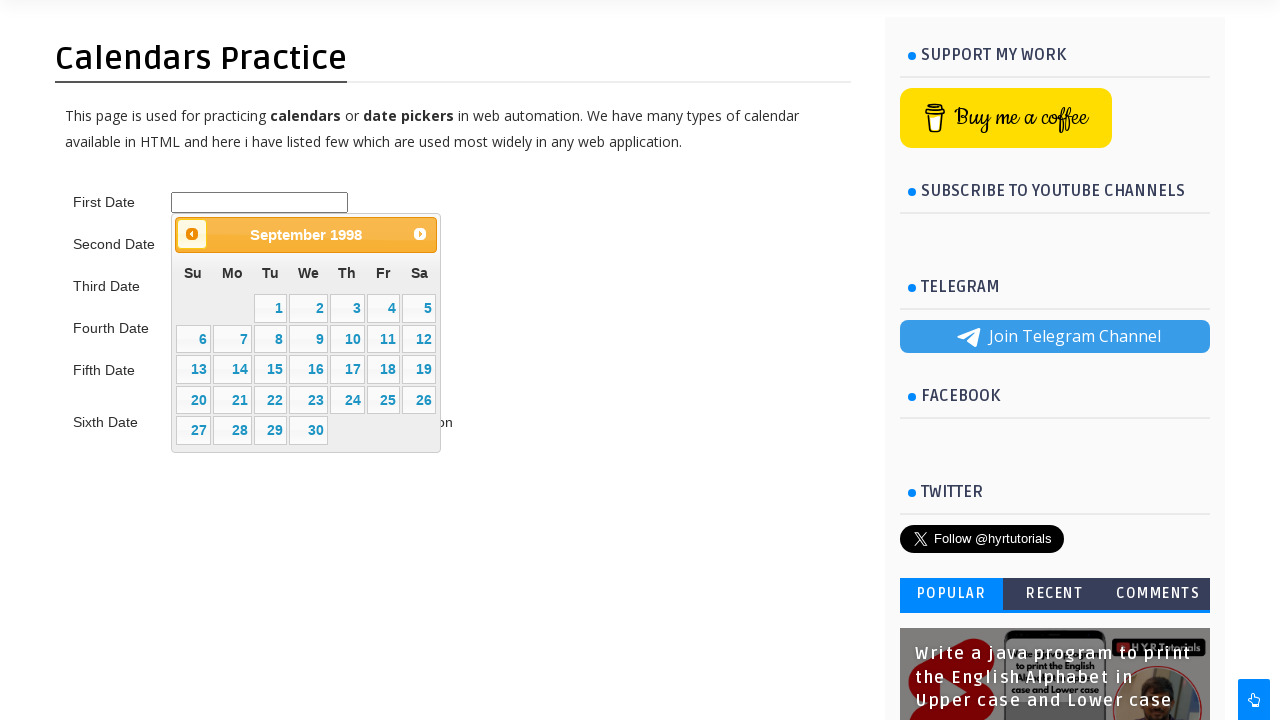

Clicked previous month button (currently viewing September 1998) at (192, 234) on #ui-datepicker-div > div > a.ui-datepicker-prev > span
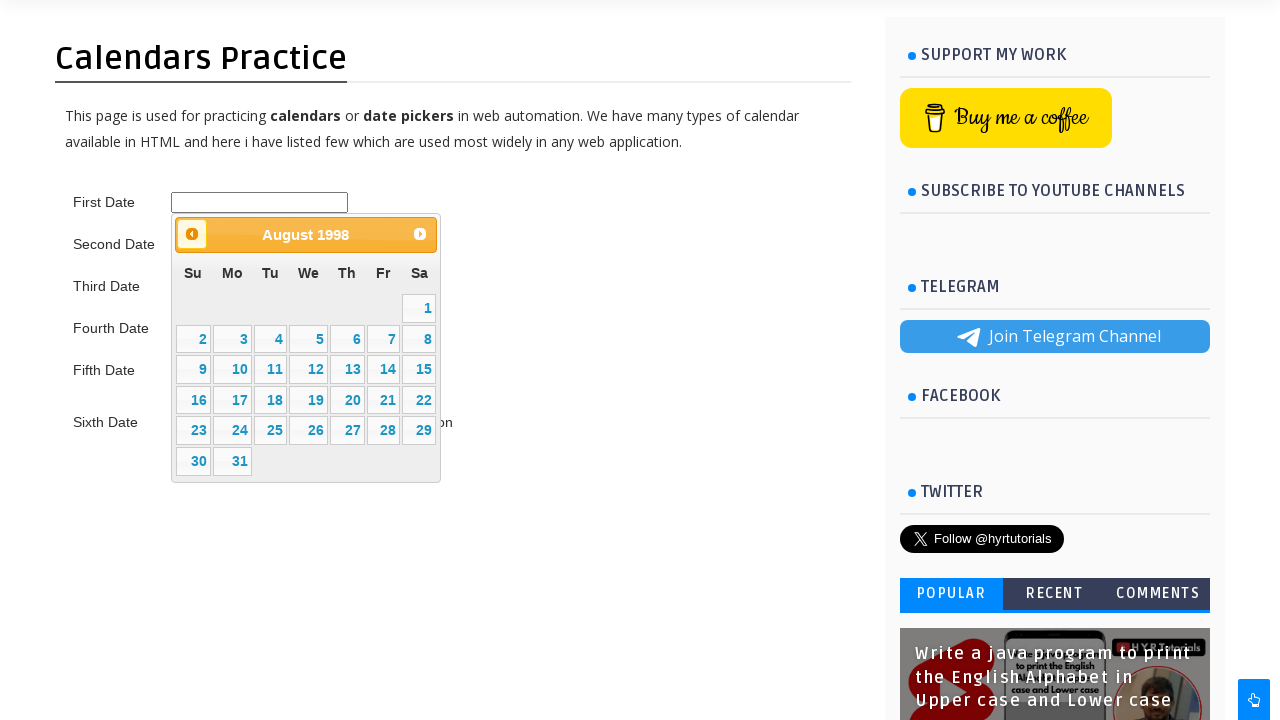

Waited for calendar to update after month navigation
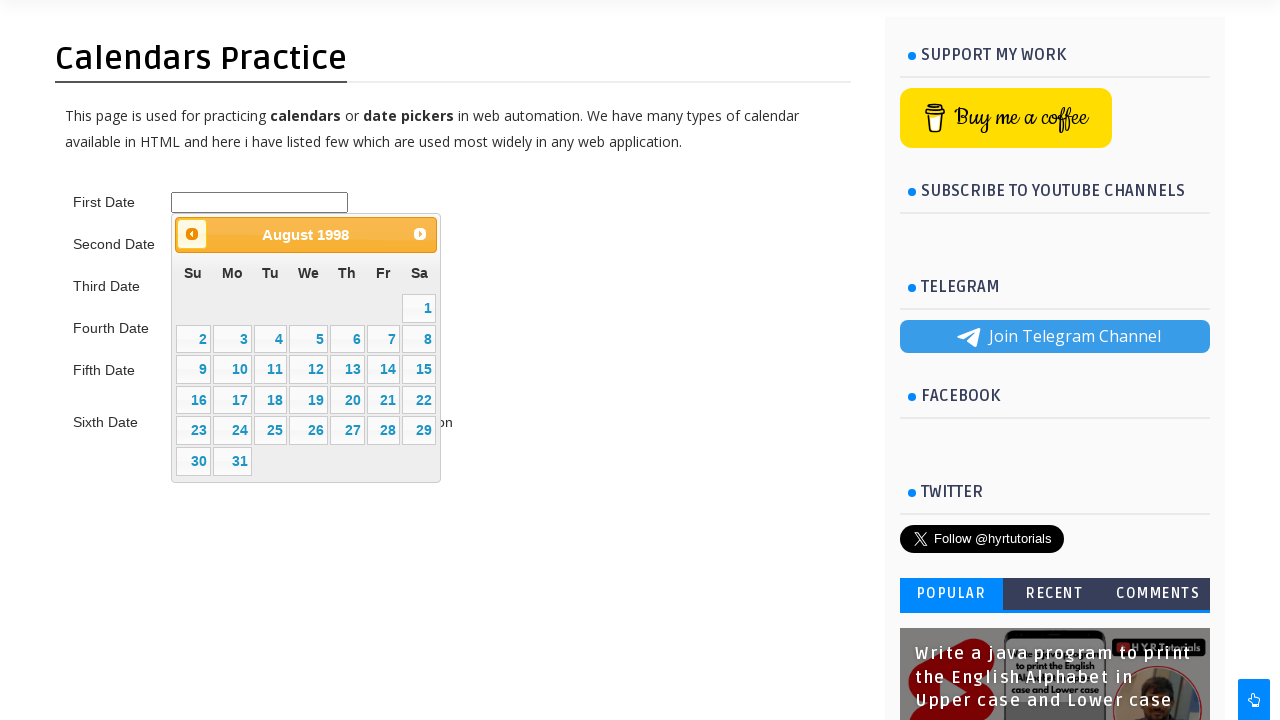

Clicked previous month button (currently viewing August 1998) at (192, 234) on #ui-datepicker-div > div > a.ui-datepicker-prev > span
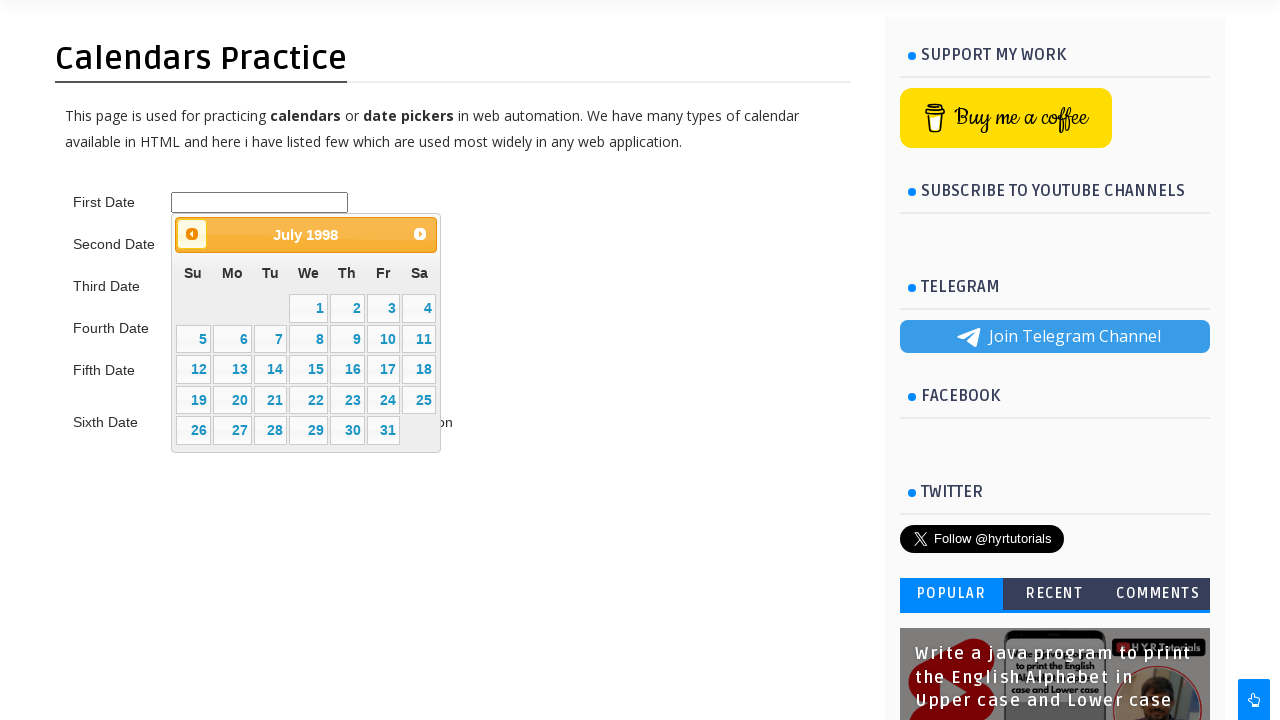

Waited for calendar to update after month navigation
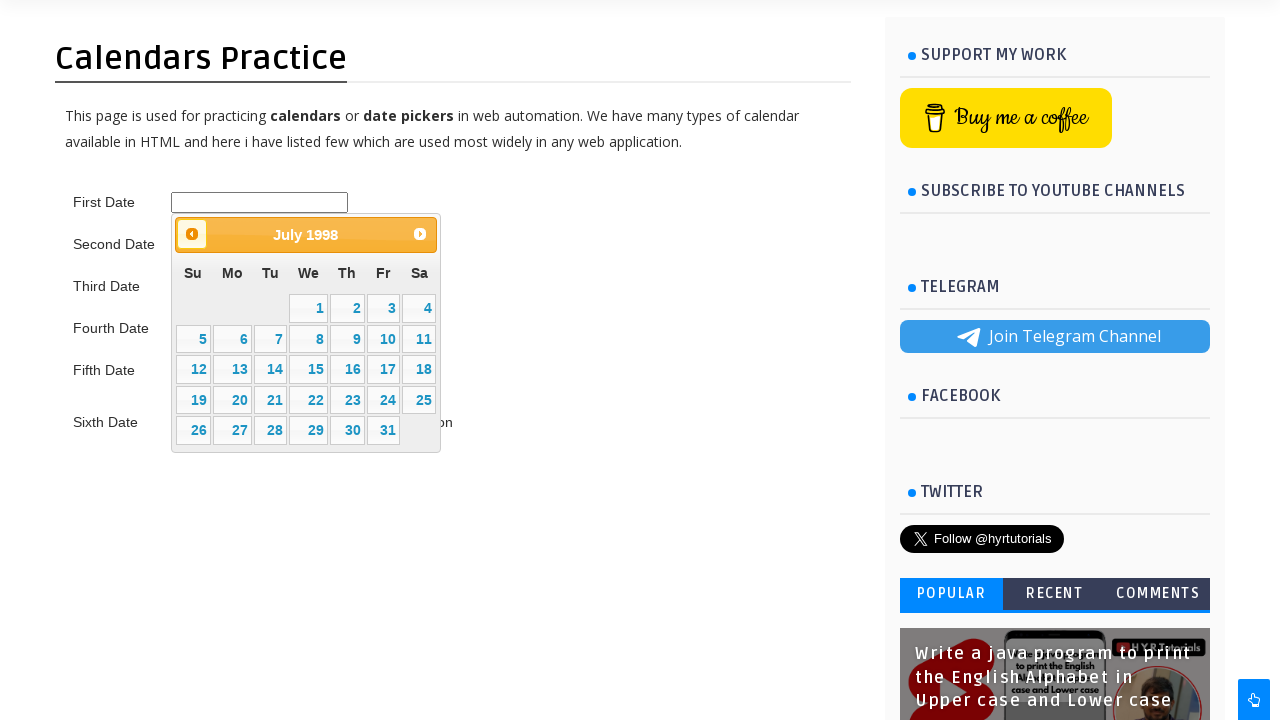

Clicked previous month button (currently viewing July 1998) at (192, 234) on #ui-datepicker-div > div > a.ui-datepicker-prev > span
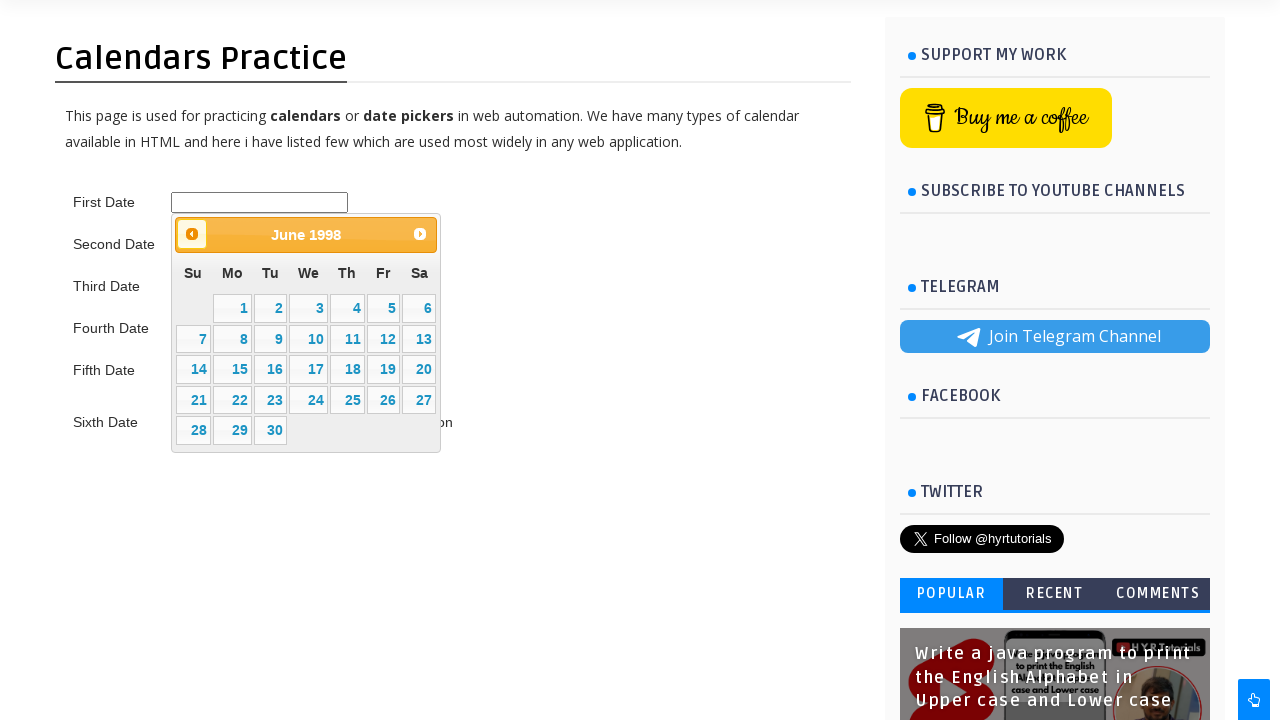

Waited for calendar to update after month navigation
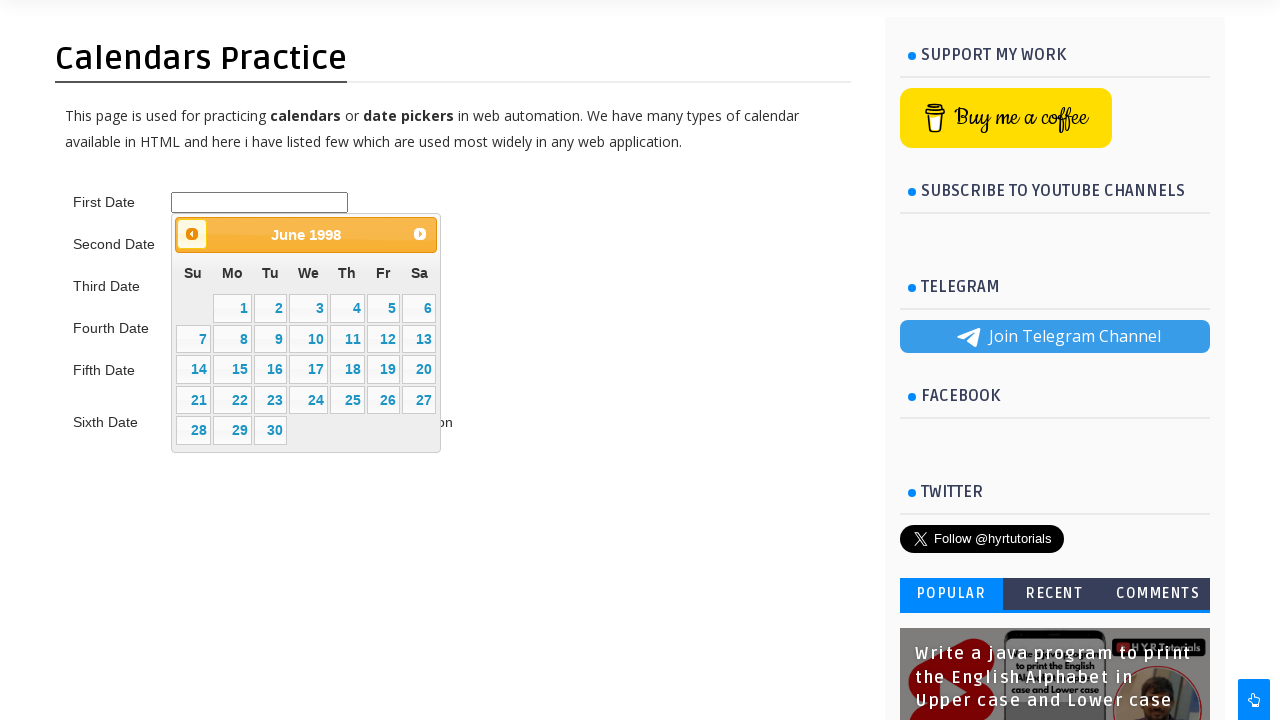

Clicked previous month button (currently viewing June 1998) at (192, 234) on #ui-datepicker-div > div > a.ui-datepicker-prev > span
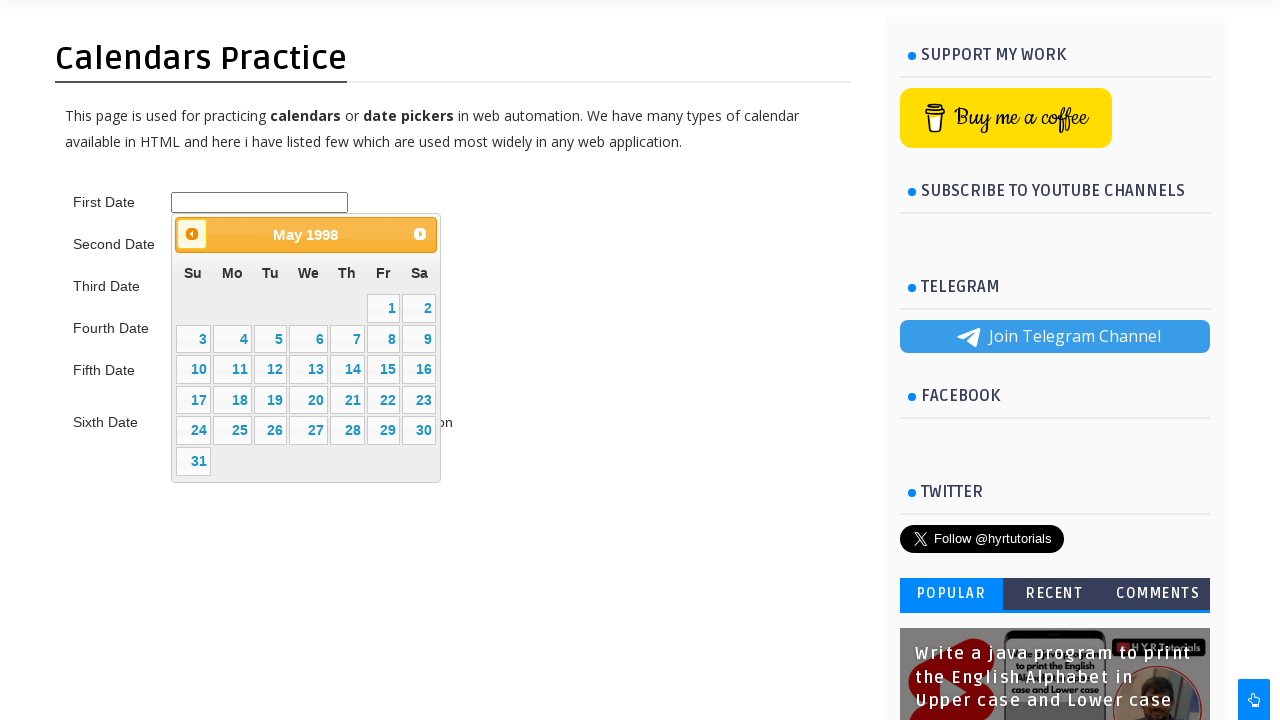

Waited for calendar to update after month navigation
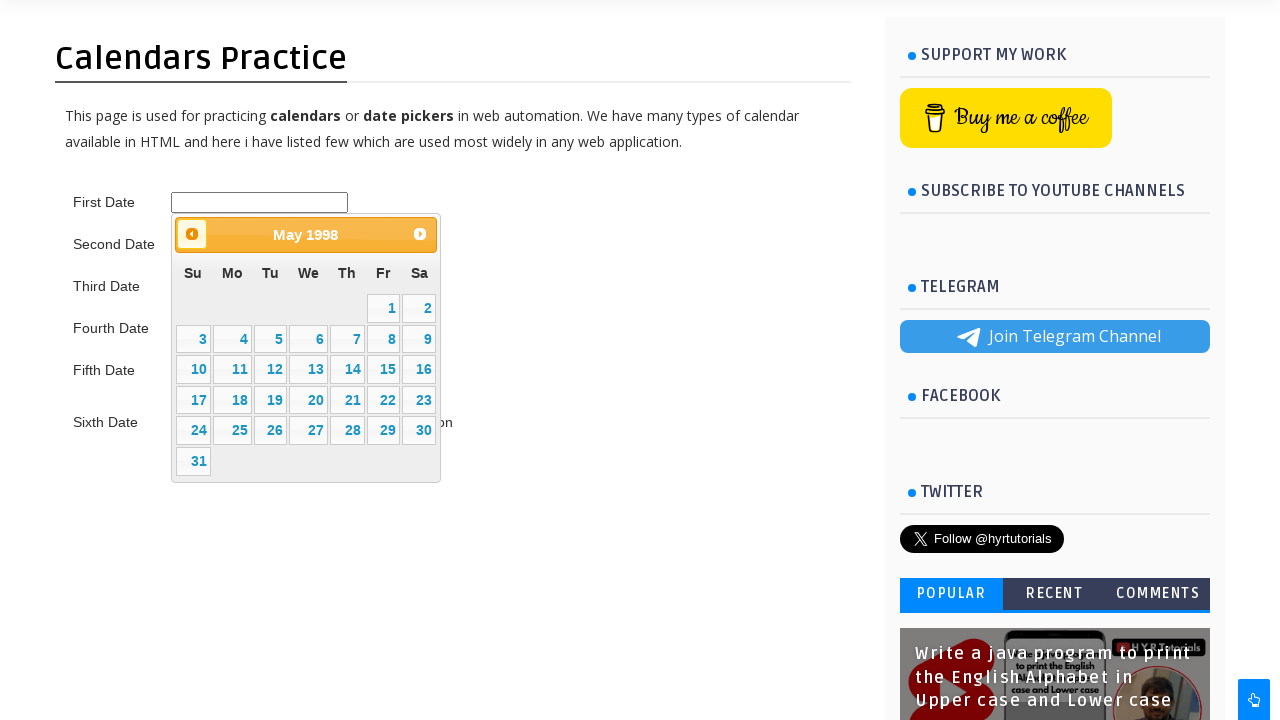

Clicked previous month button (currently viewing May 1998) at (192, 234) on #ui-datepicker-div > div > a.ui-datepicker-prev > span
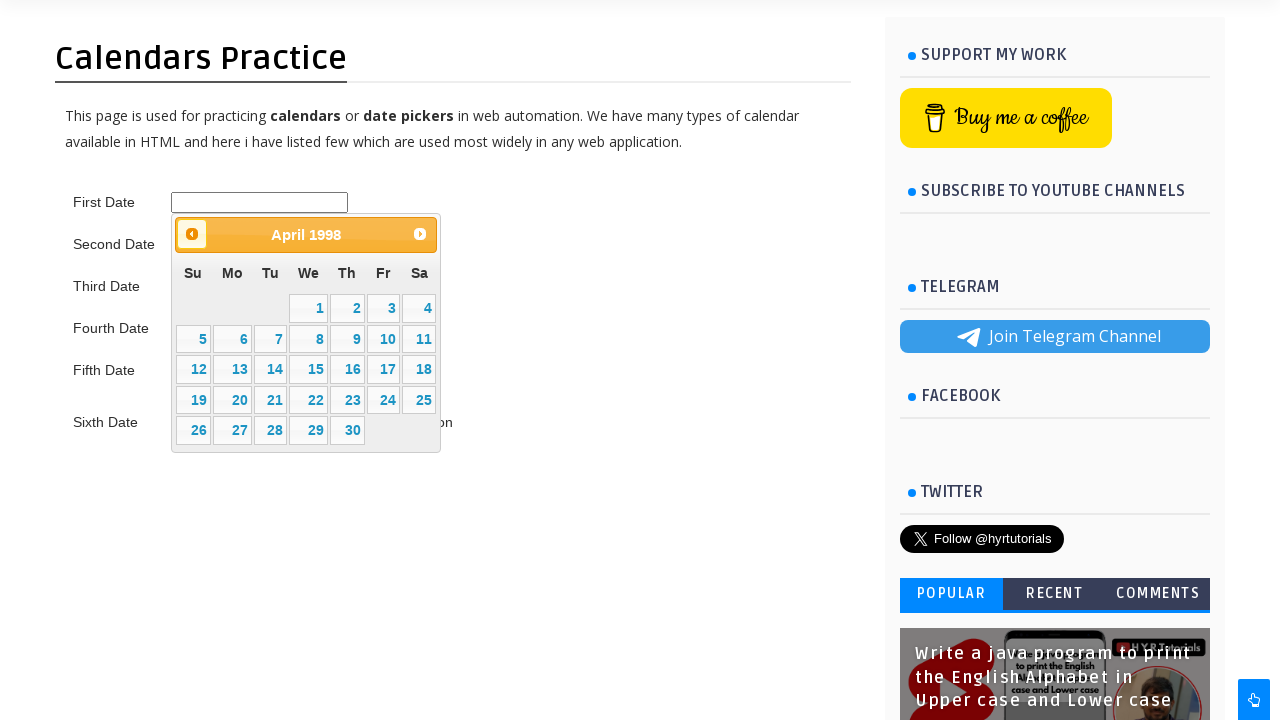

Waited for calendar to update after month navigation
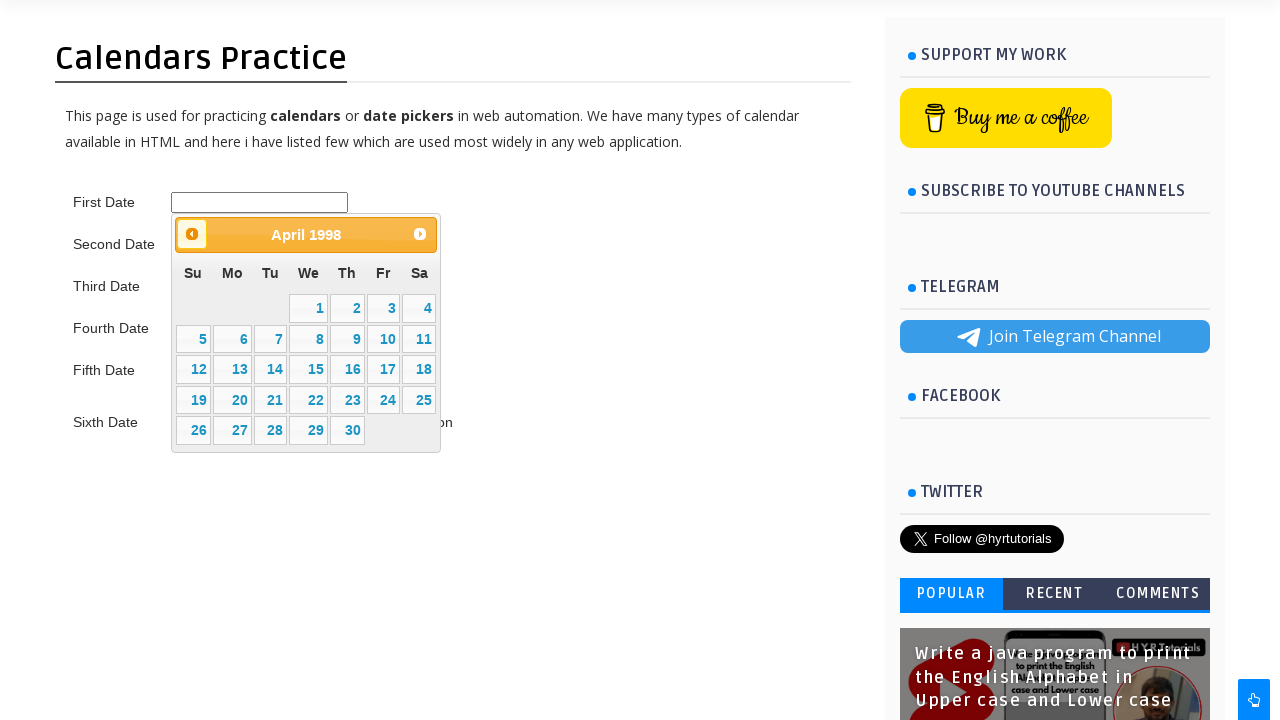

Clicked previous month button (currently viewing April 1998) at (192, 234) on #ui-datepicker-div > div > a.ui-datepicker-prev > span
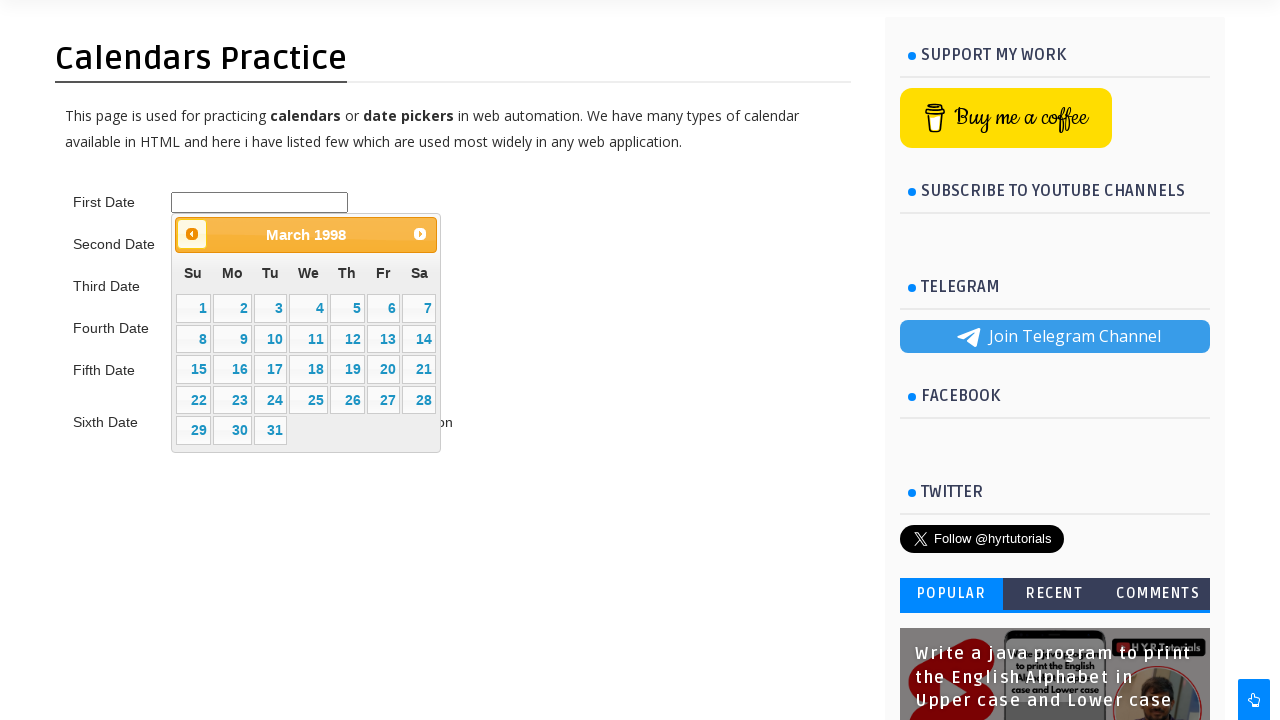

Waited for calendar to update after month navigation
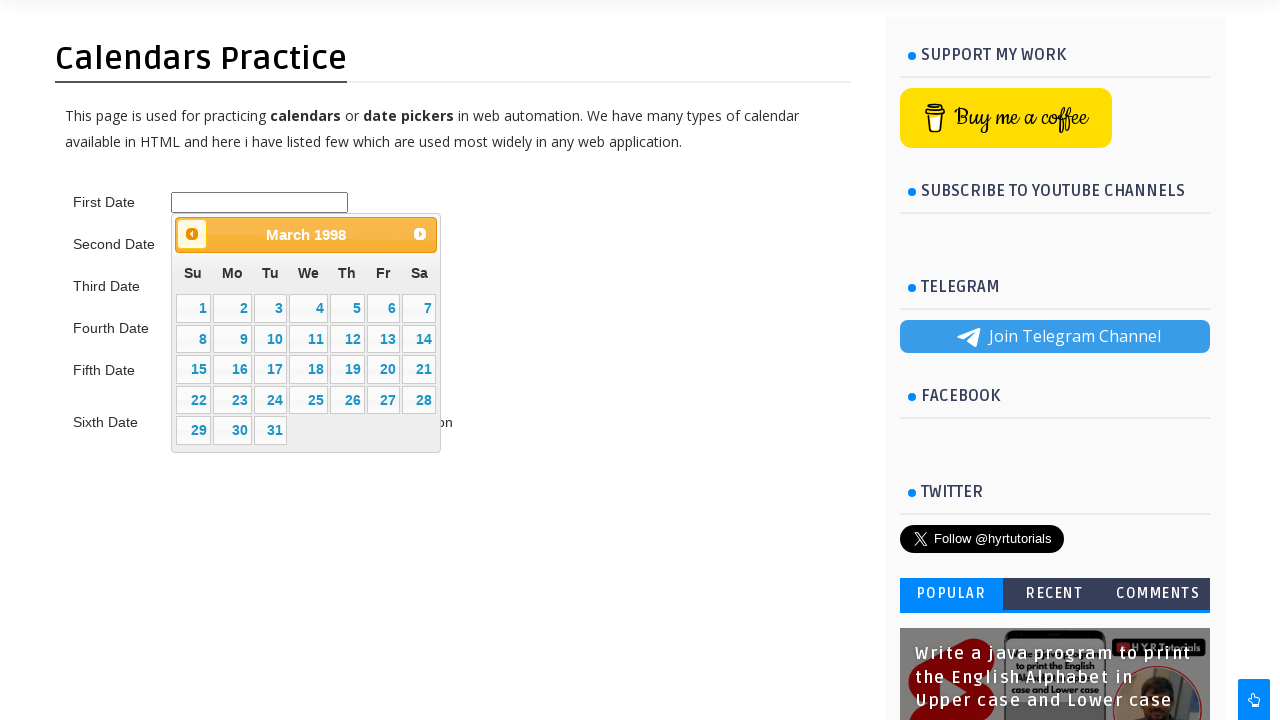

Clicked previous month button (currently viewing March 1998) at (192, 234) on #ui-datepicker-div > div > a.ui-datepicker-prev > span
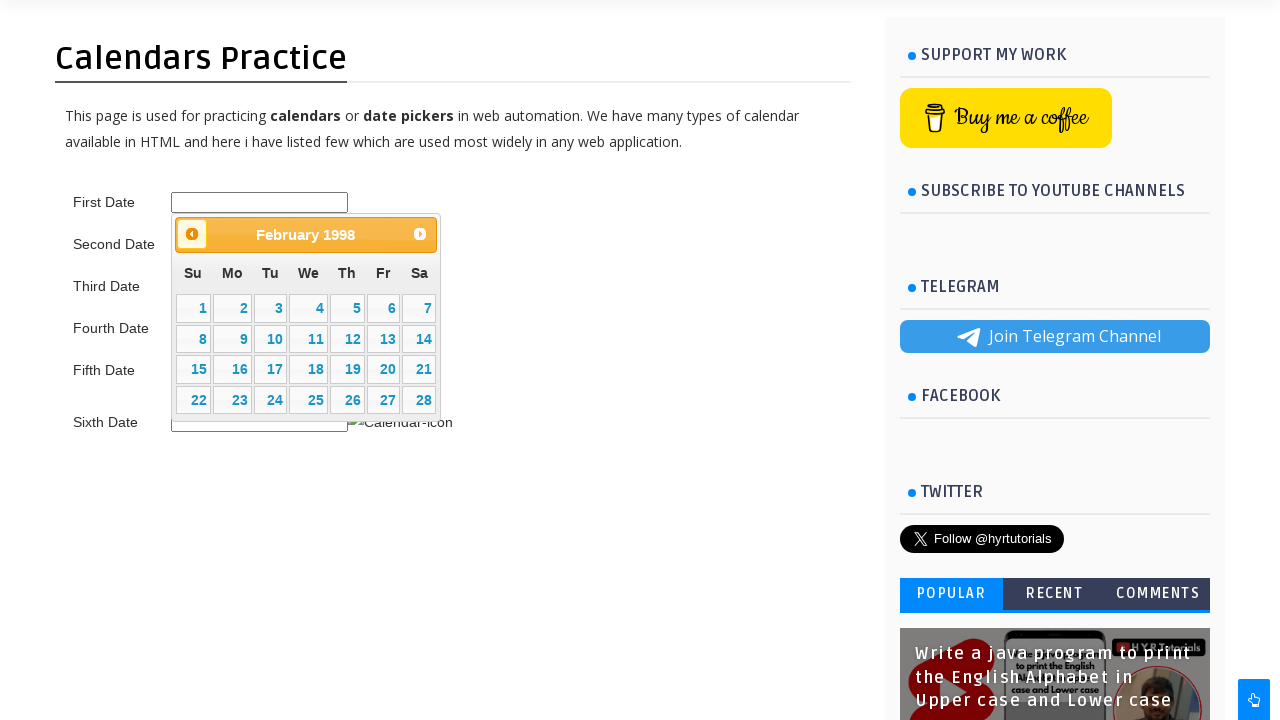

Waited for calendar to update after month navigation
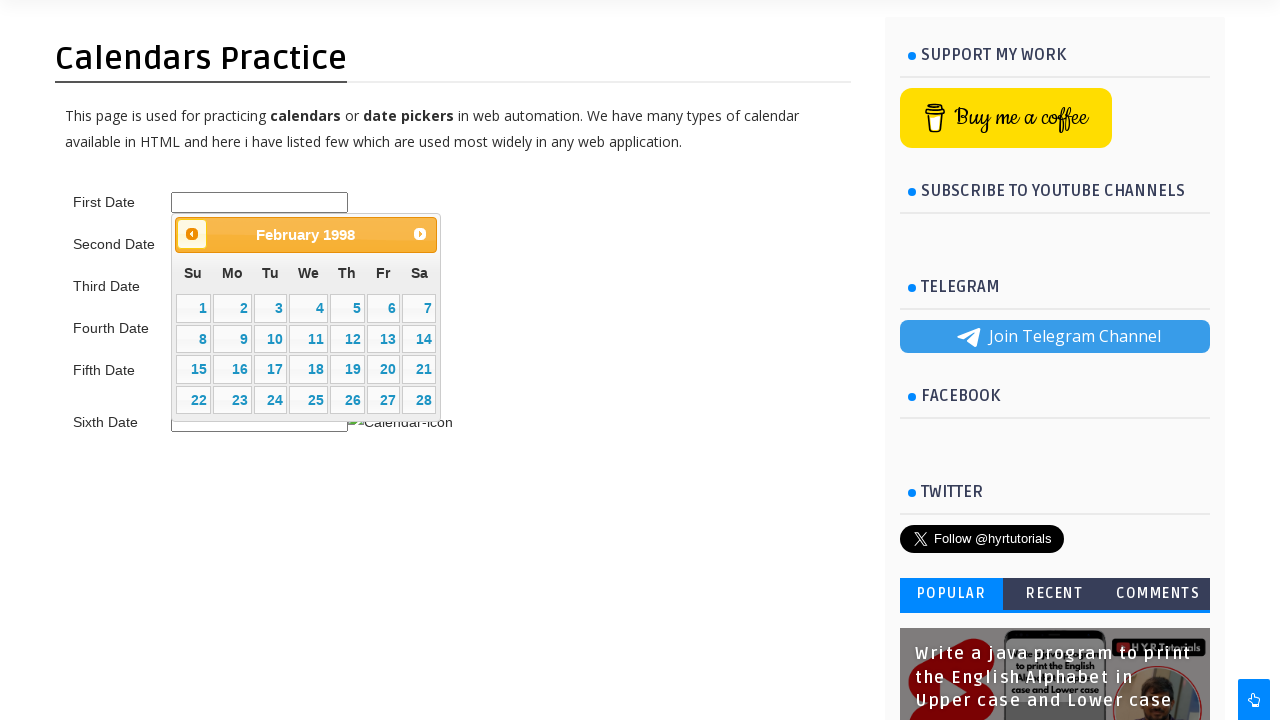

Clicked previous month button (currently viewing February 1998) at (192, 234) on #ui-datepicker-div > div > a.ui-datepicker-prev > span
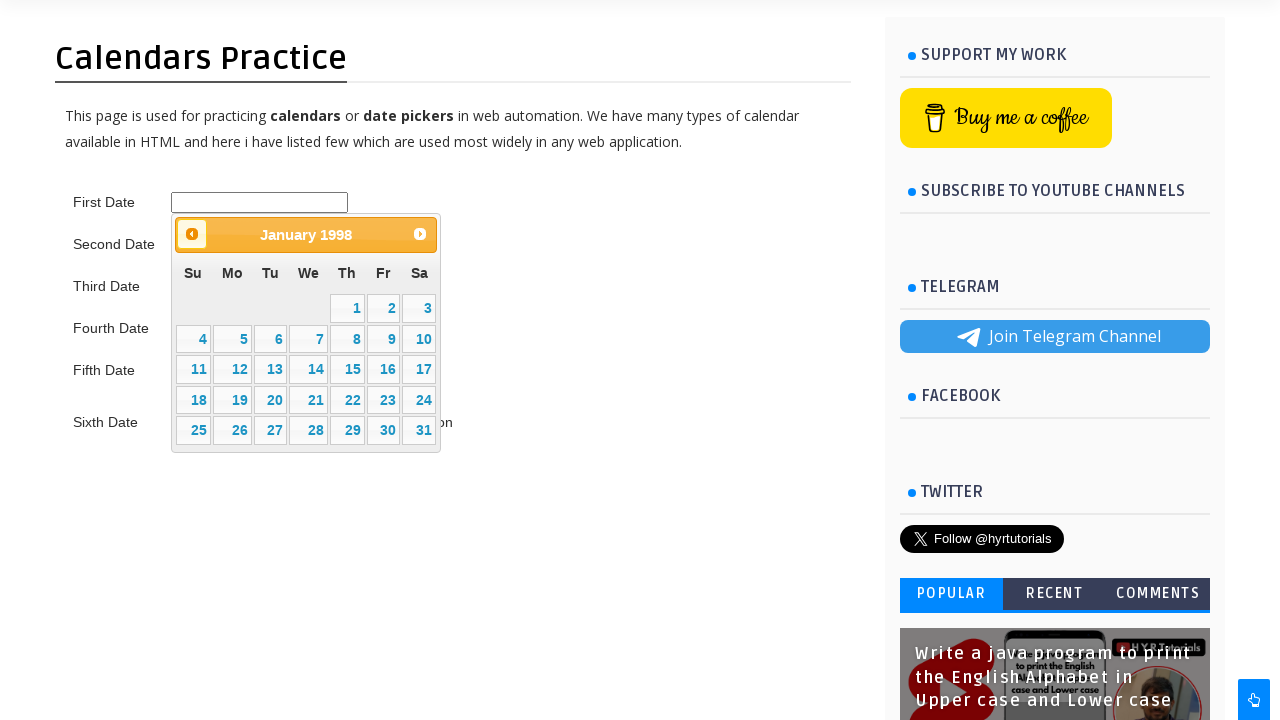

Waited for calendar to update after month navigation
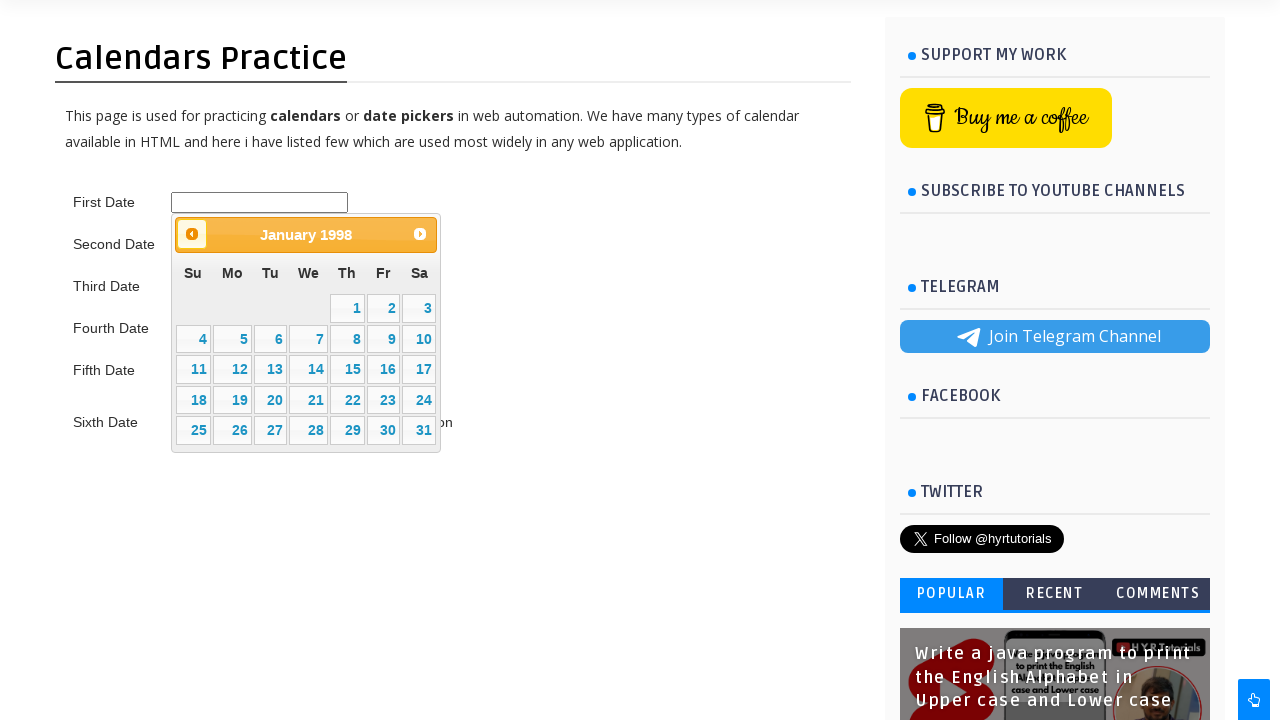

Clicked previous month button (currently viewing January 1998) at (192, 234) on #ui-datepicker-div > div > a.ui-datepicker-prev > span
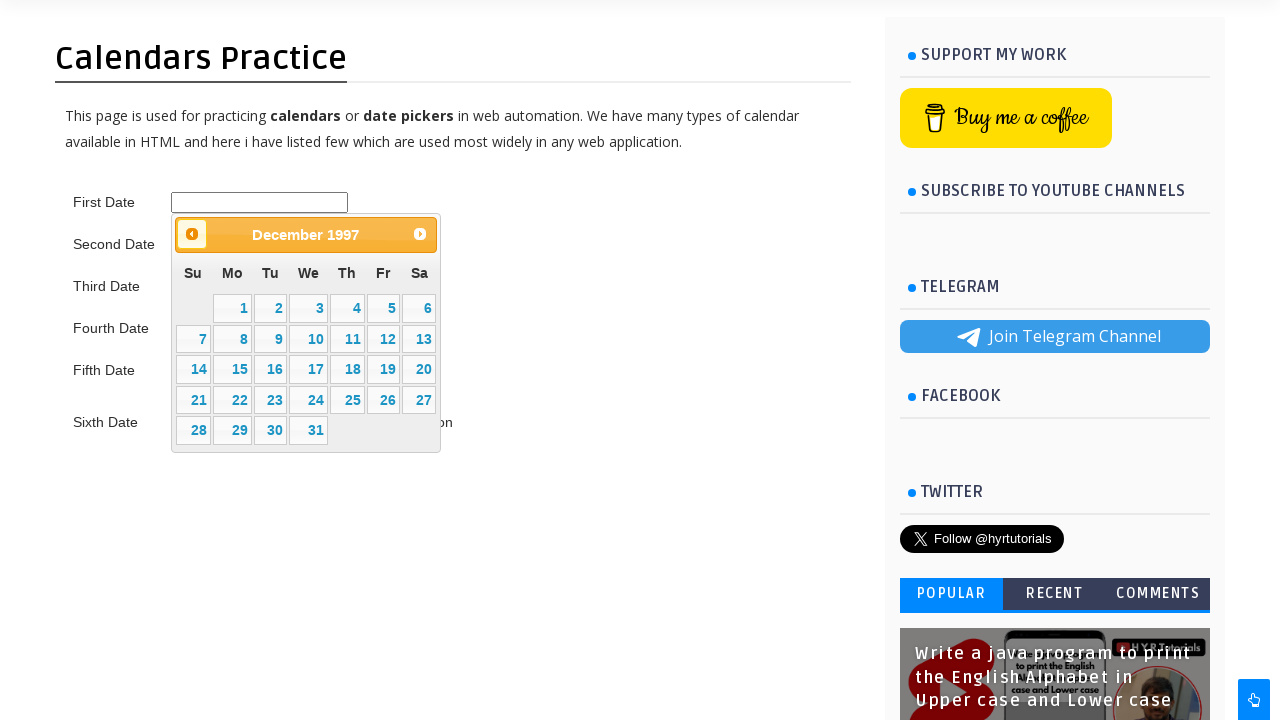

Waited for calendar to update after month navigation
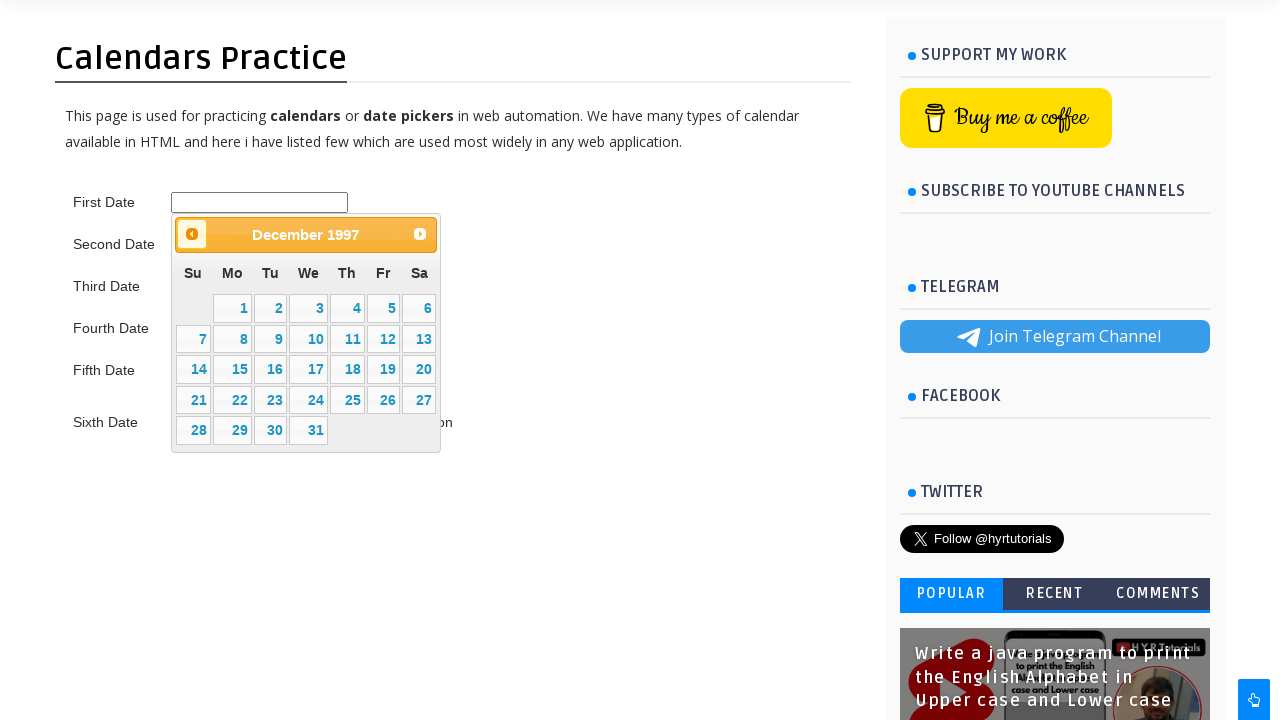

Clicked previous month button (currently viewing December 1997) at (192, 234) on #ui-datepicker-div > div > a.ui-datepicker-prev > span
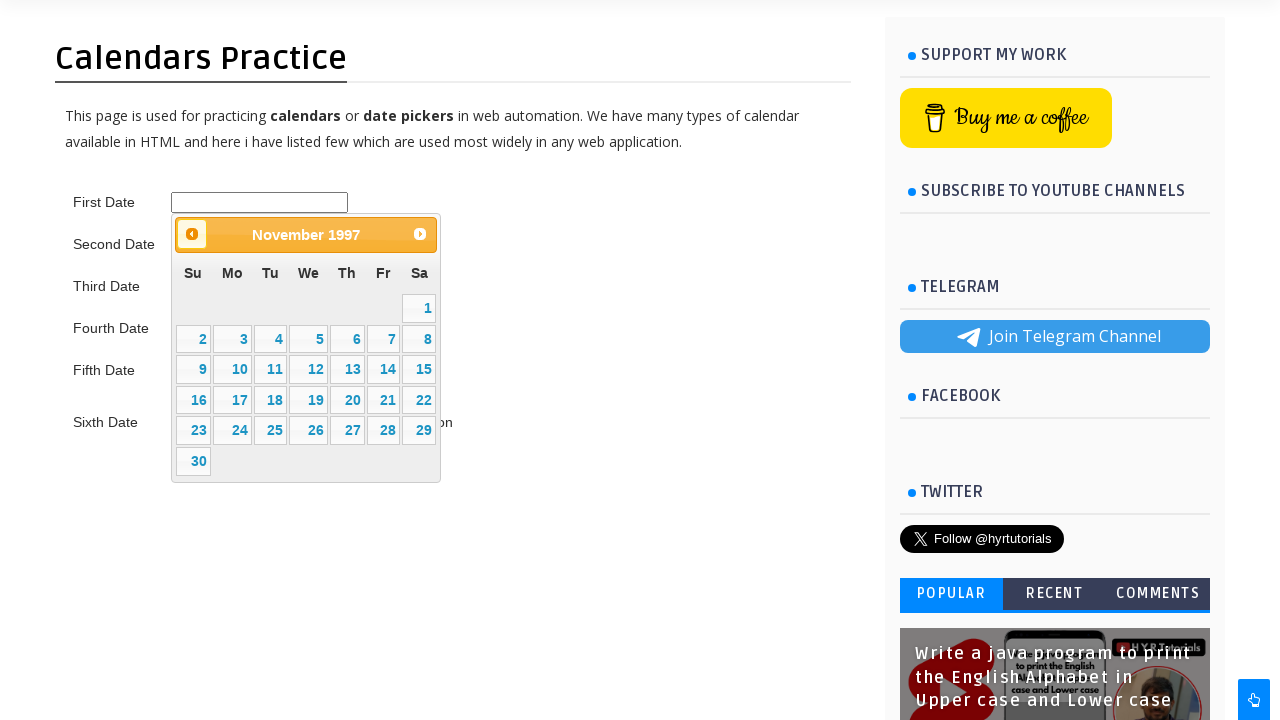

Waited for calendar to update after month navigation
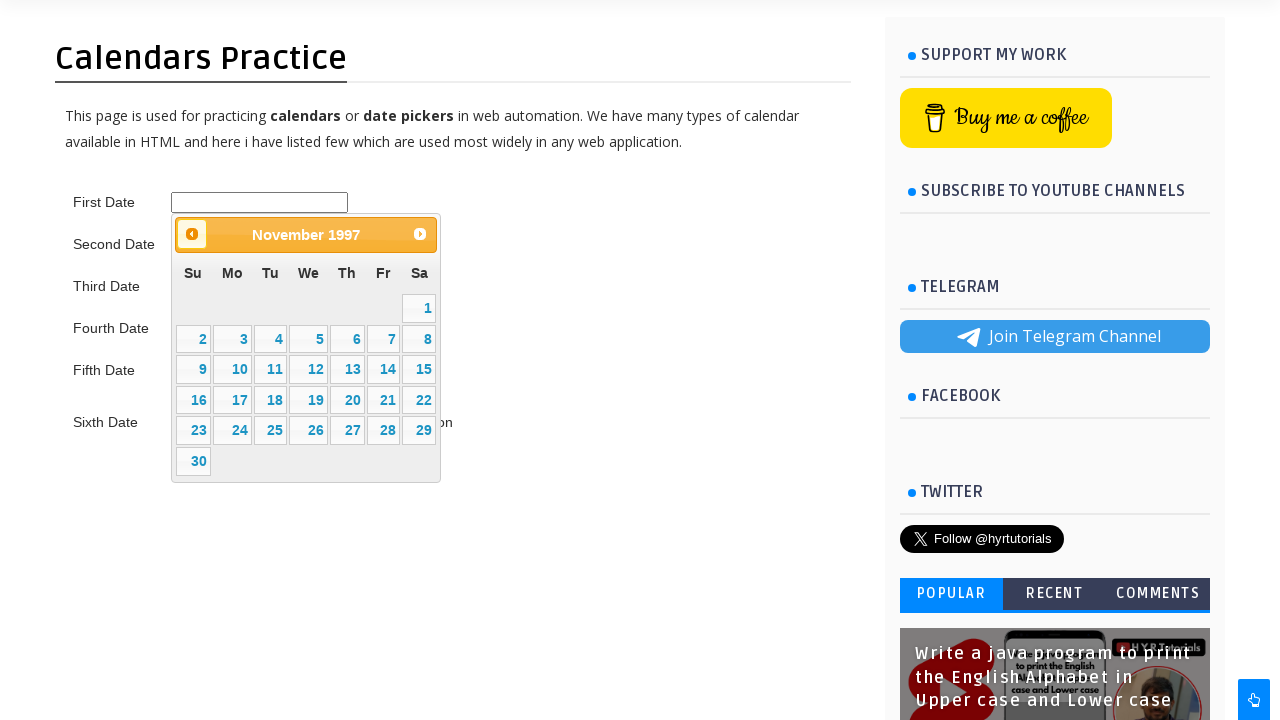

Clicked previous month button (currently viewing November 1997) at (192, 234) on #ui-datepicker-div > div > a.ui-datepicker-prev > span
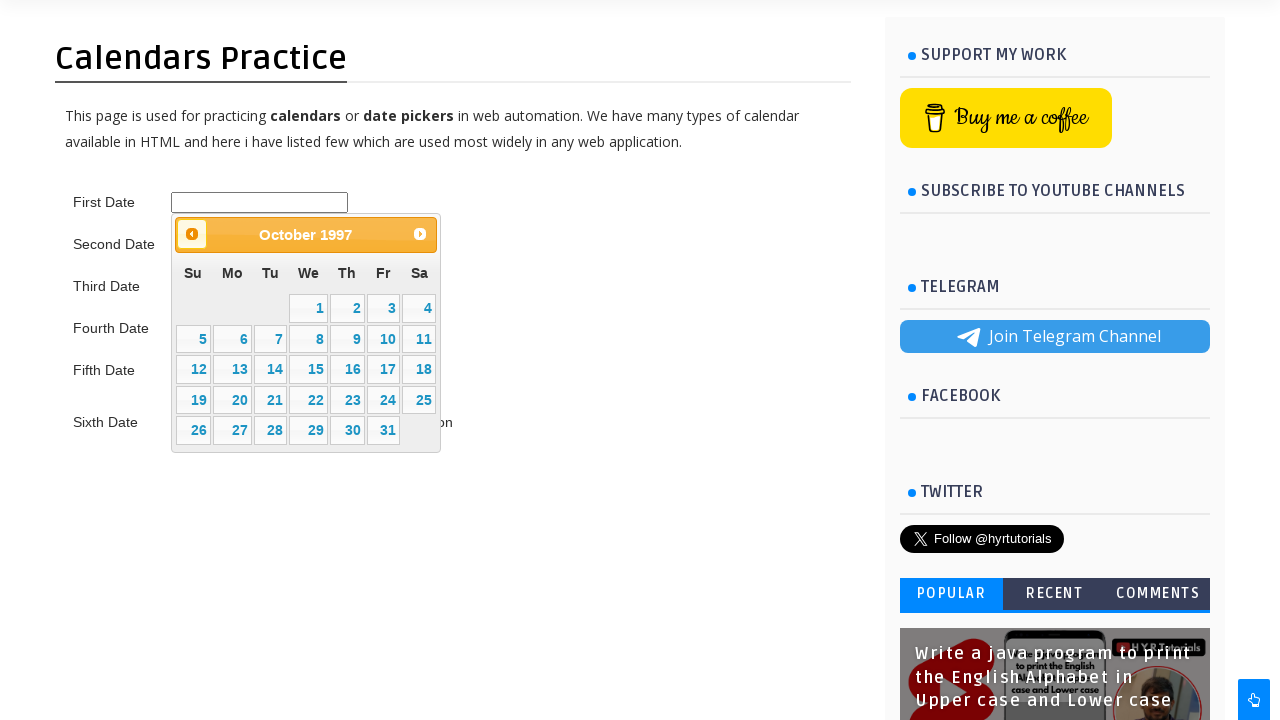

Waited for calendar to update after month navigation
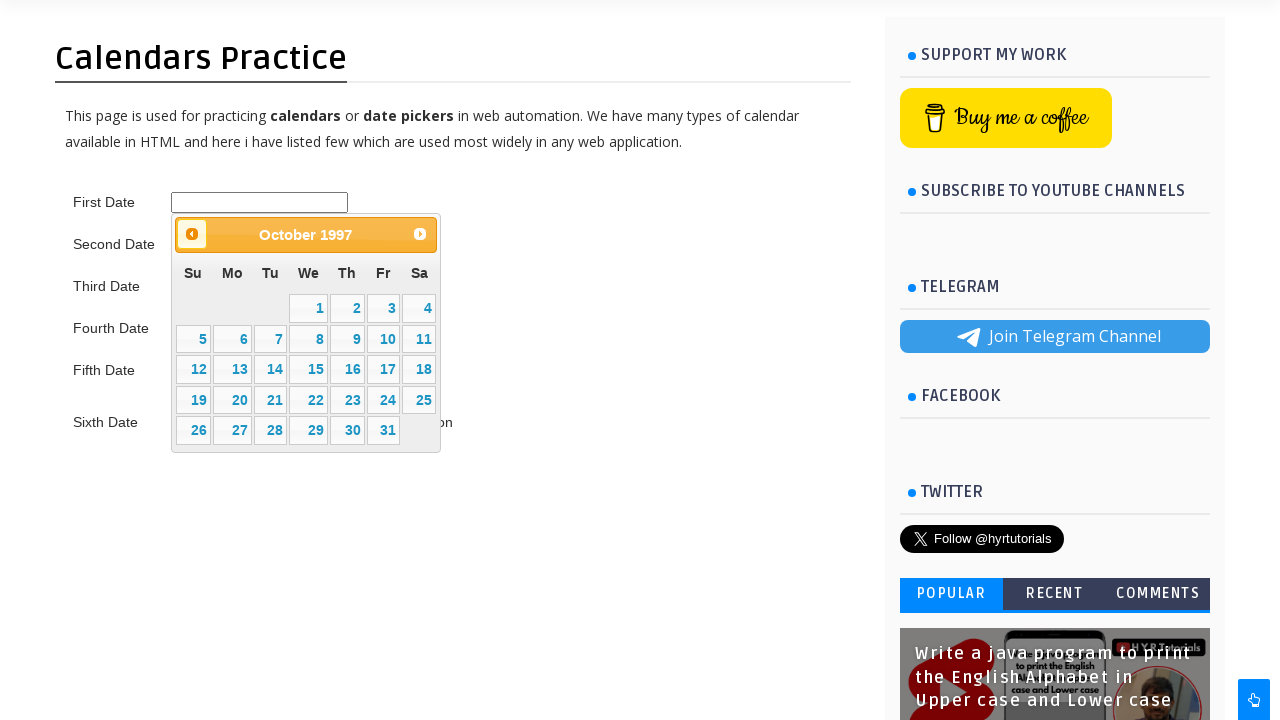

Clicked previous month button (currently viewing October 1997) at (192, 234) on #ui-datepicker-div > div > a.ui-datepicker-prev > span
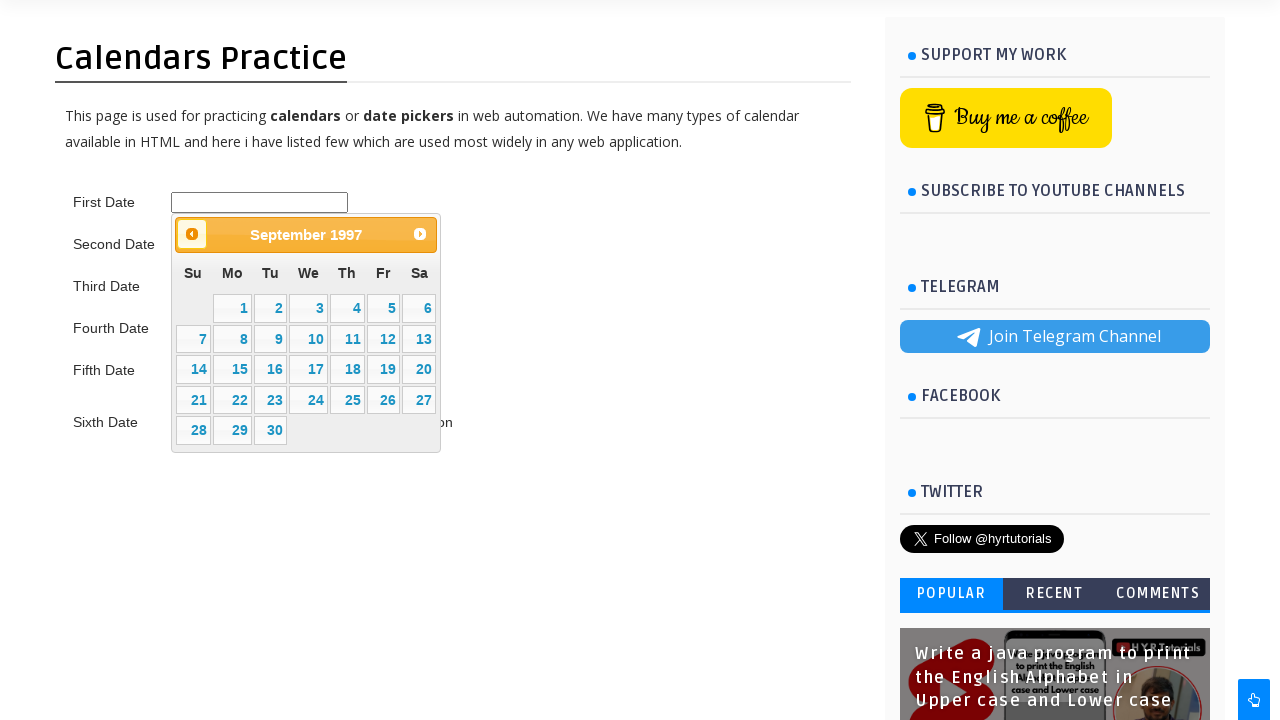

Waited for calendar to update after month navigation
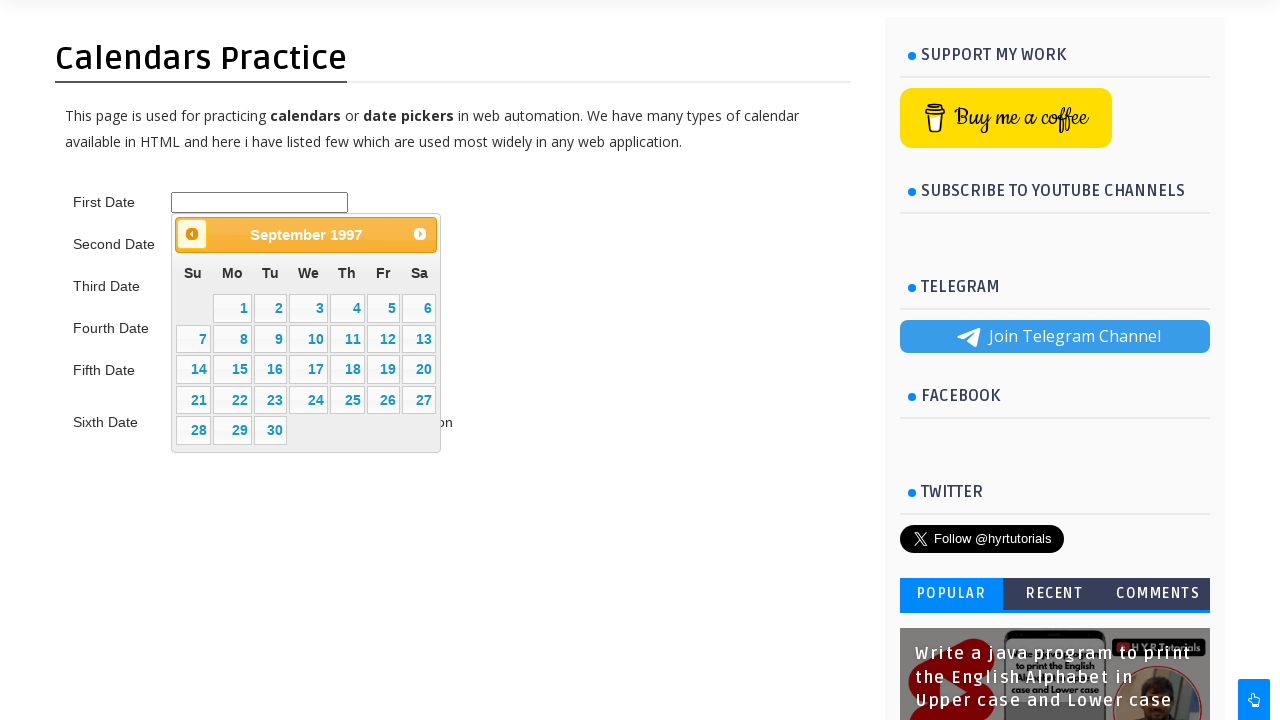

Clicked previous month button (currently viewing September 1997) at (192, 234) on #ui-datepicker-div > div > a.ui-datepicker-prev > span
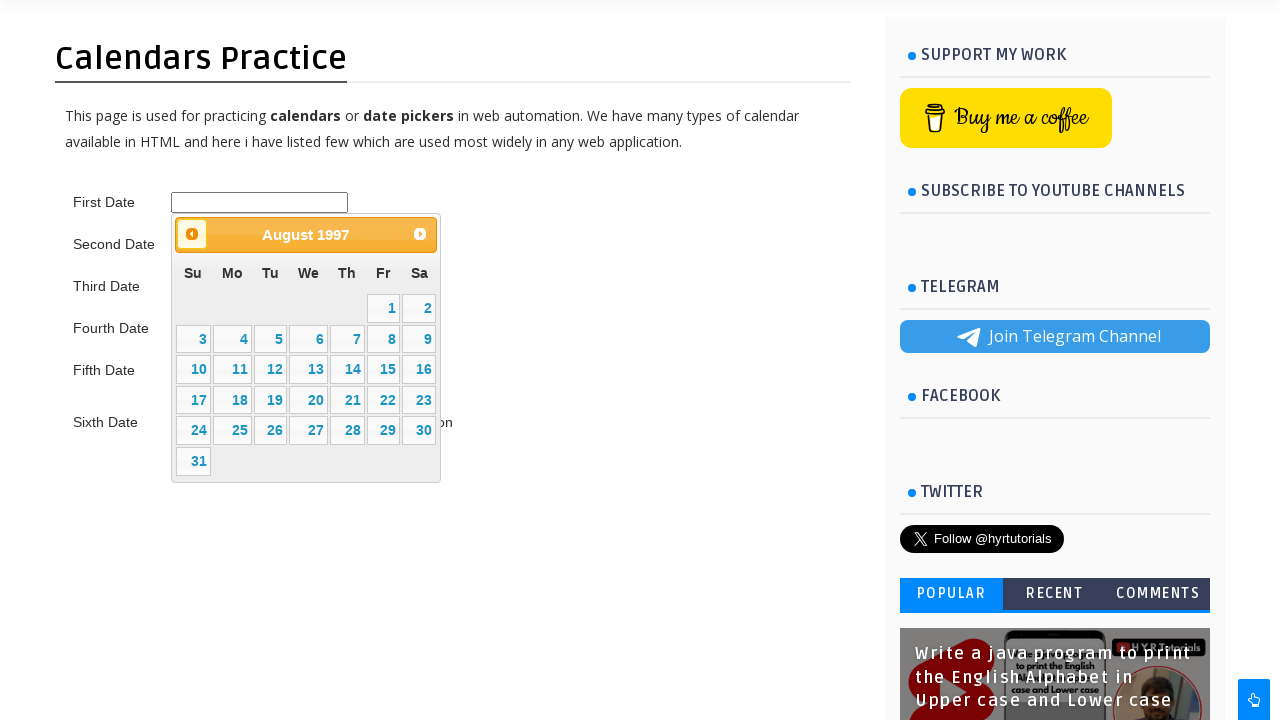

Waited for calendar to update after month navigation
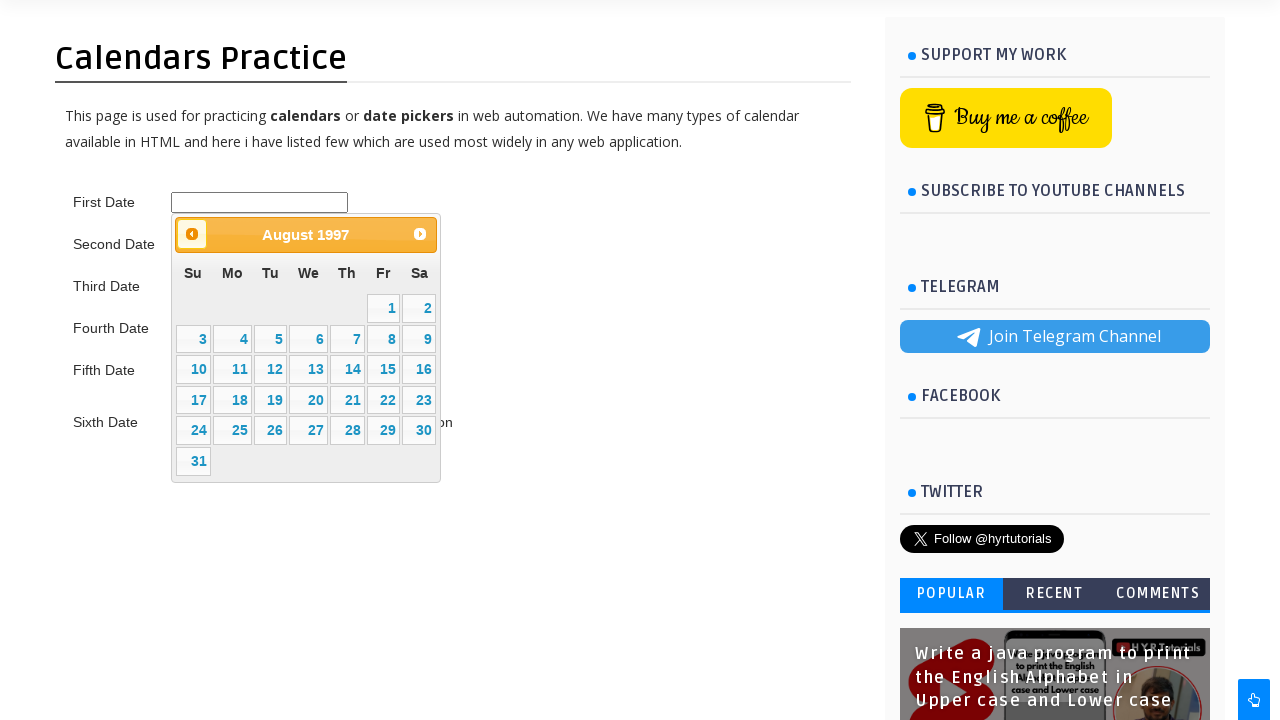

Clicked previous month button (currently viewing August 1997) at (192, 234) on #ui-datepicker-div > div > a.ui-datepicker-prev > span
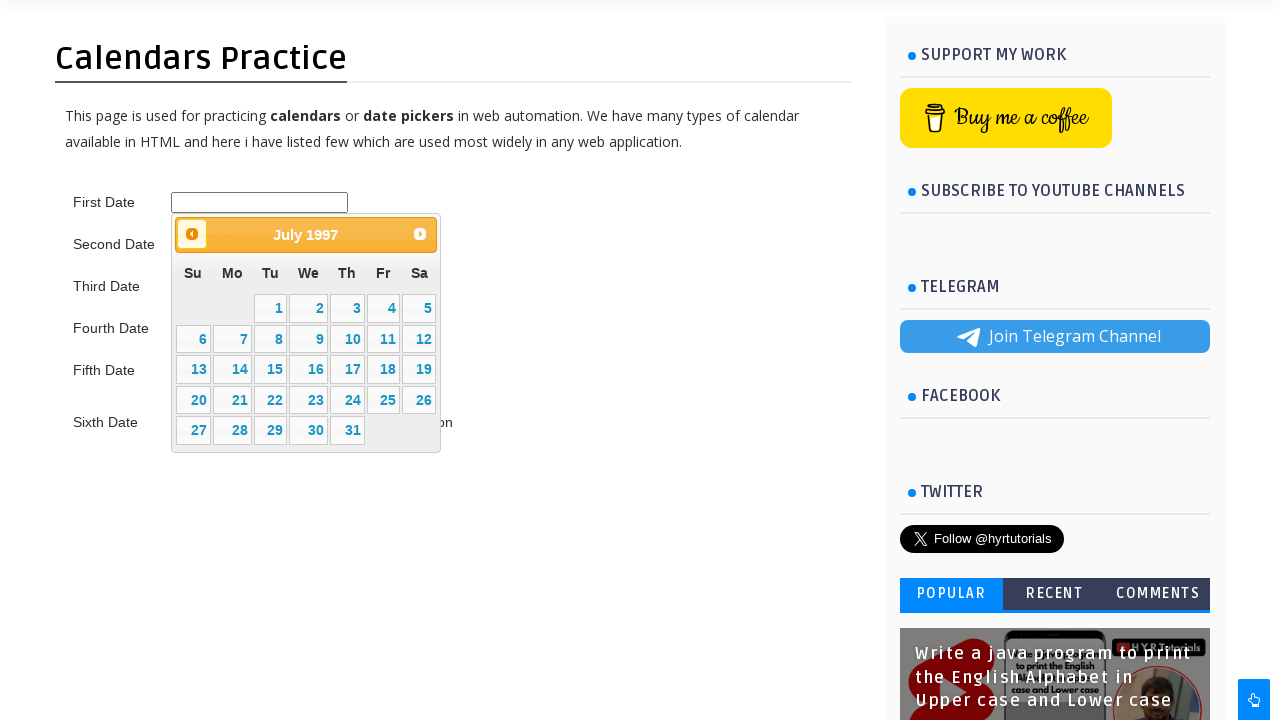

Waited for calendar to update after month navigation
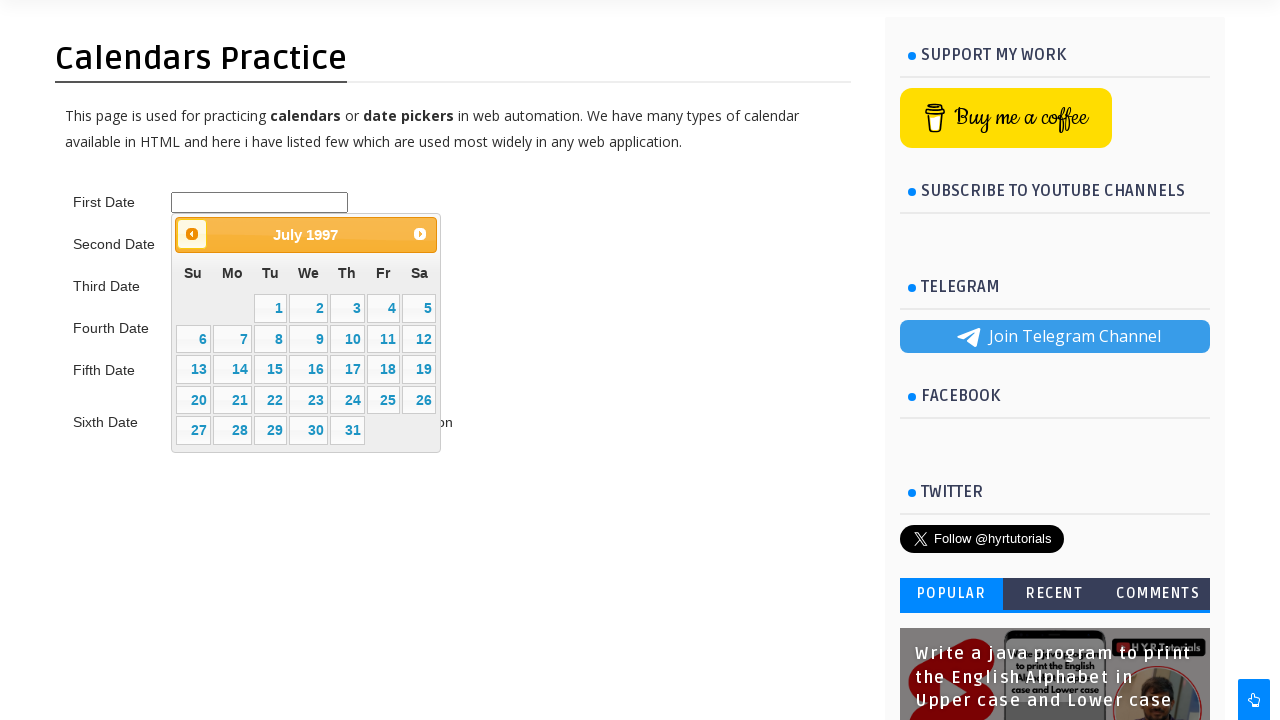

Clicked previous month button (currently viewing July 1997) at (192, 234) on #ui-datepicker-div > div > a.ui-datepicker-prev > span
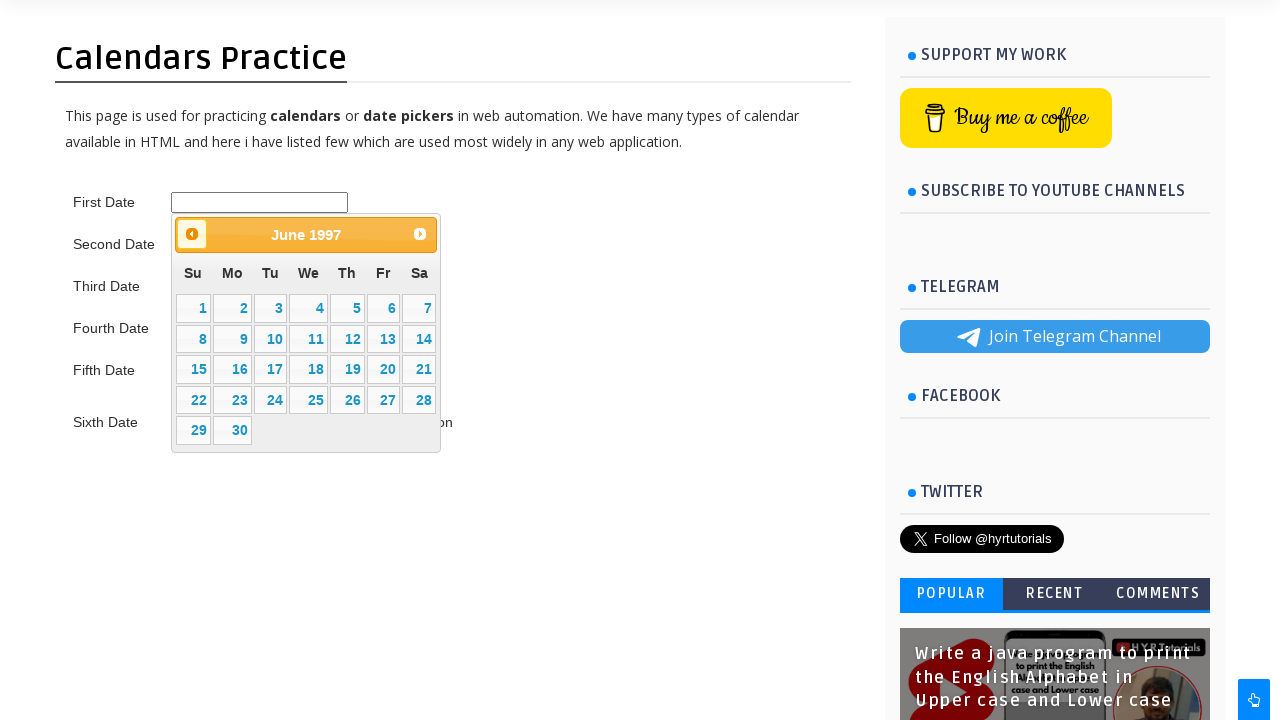

Waited for calendar to update after month navigation
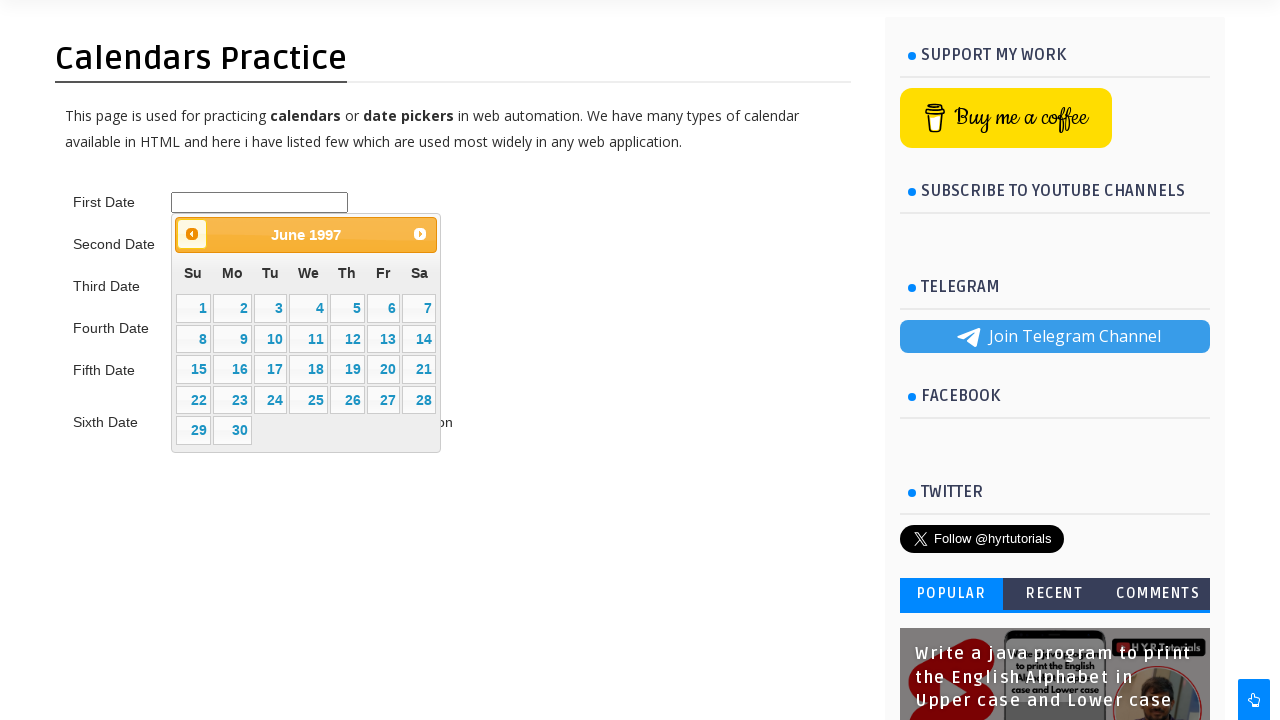

Clicked previous month button (currently viewing June 1997) at (192, 234) on #ui-datepicker-div > div > a.ui-datepicker-prev > span
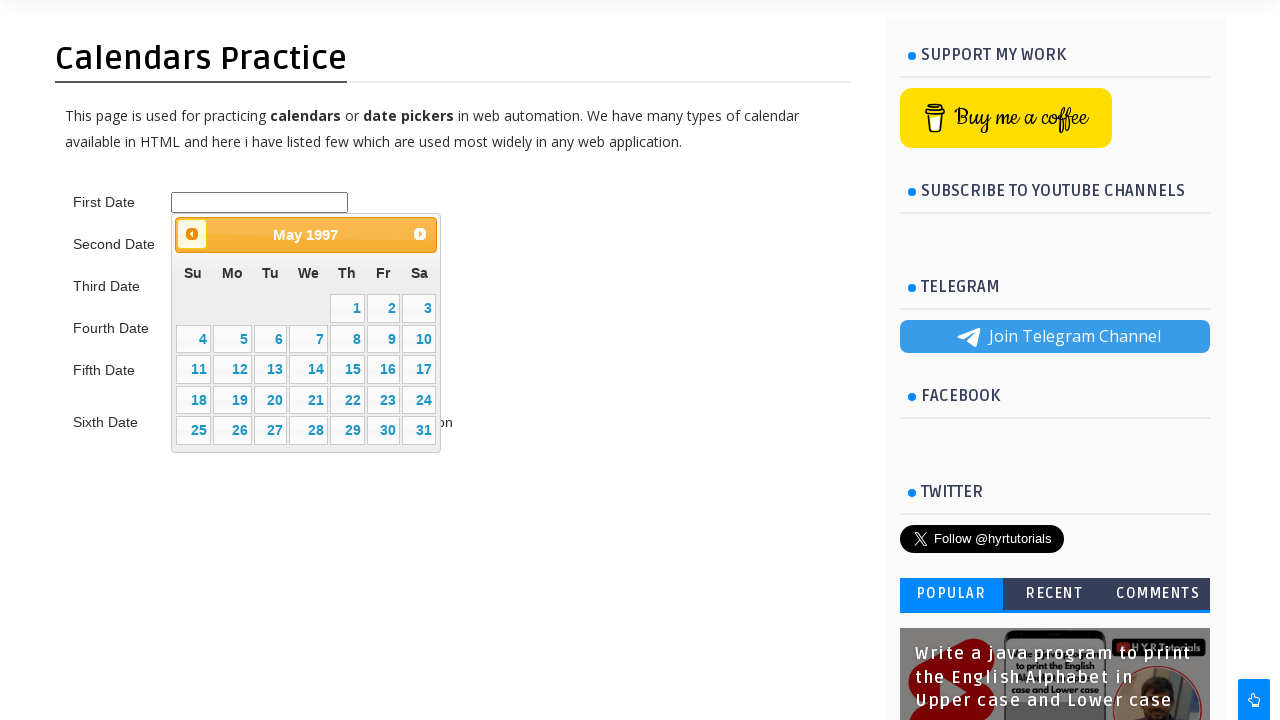

Waited for calendar to update after month navigation
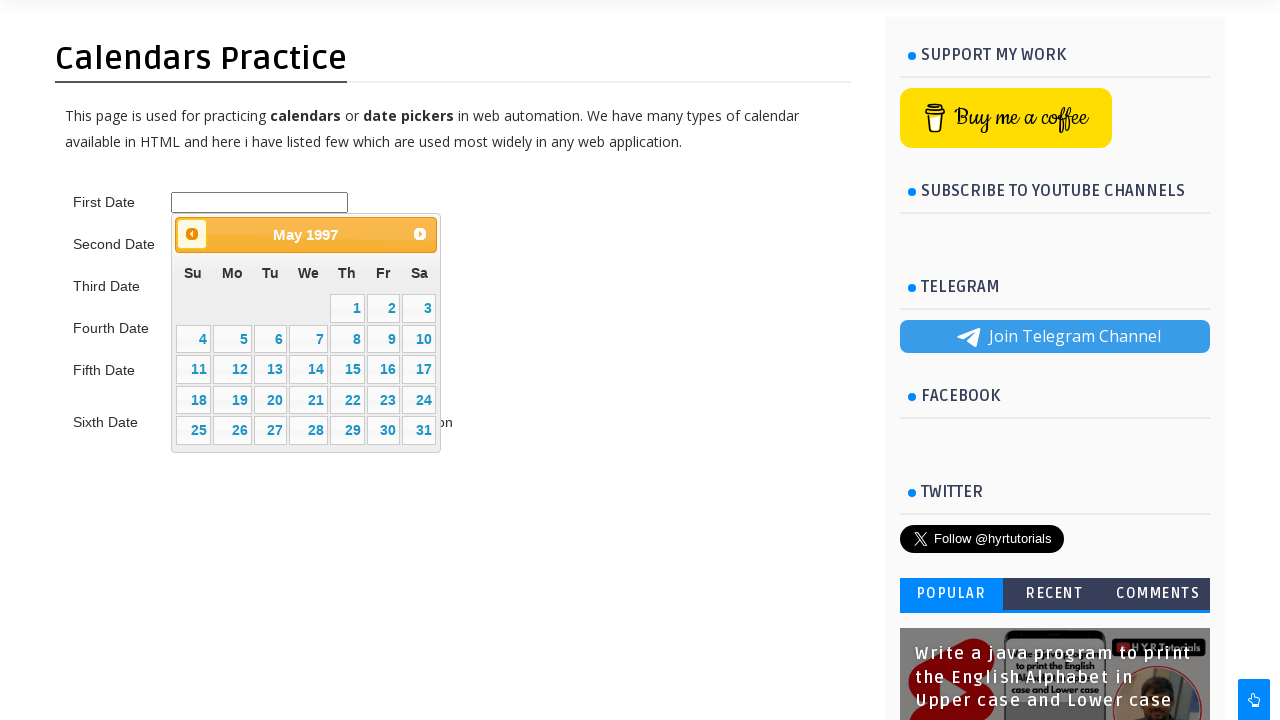

Clicked previous month button (currently viewing May 1997) at (192, 234) on #ui-datepicker-div > div > a.ui-datepicker-prev > span
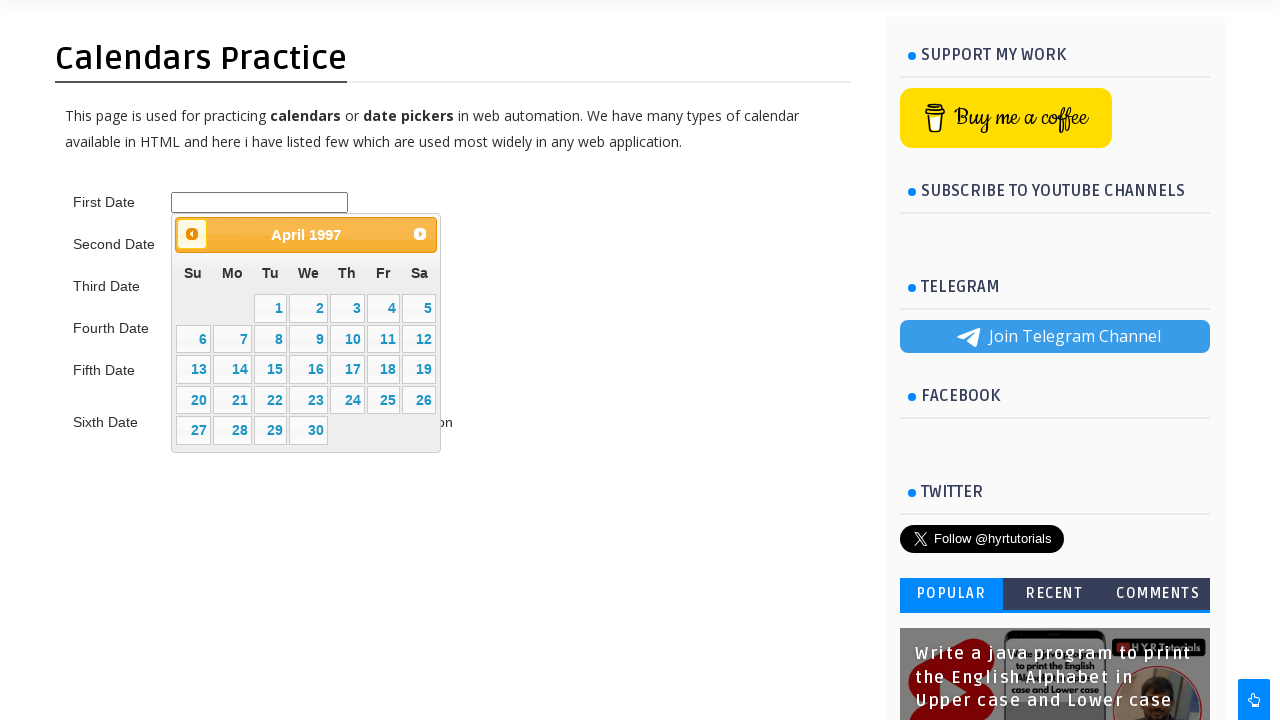

Waited for calendar to update after month navigation
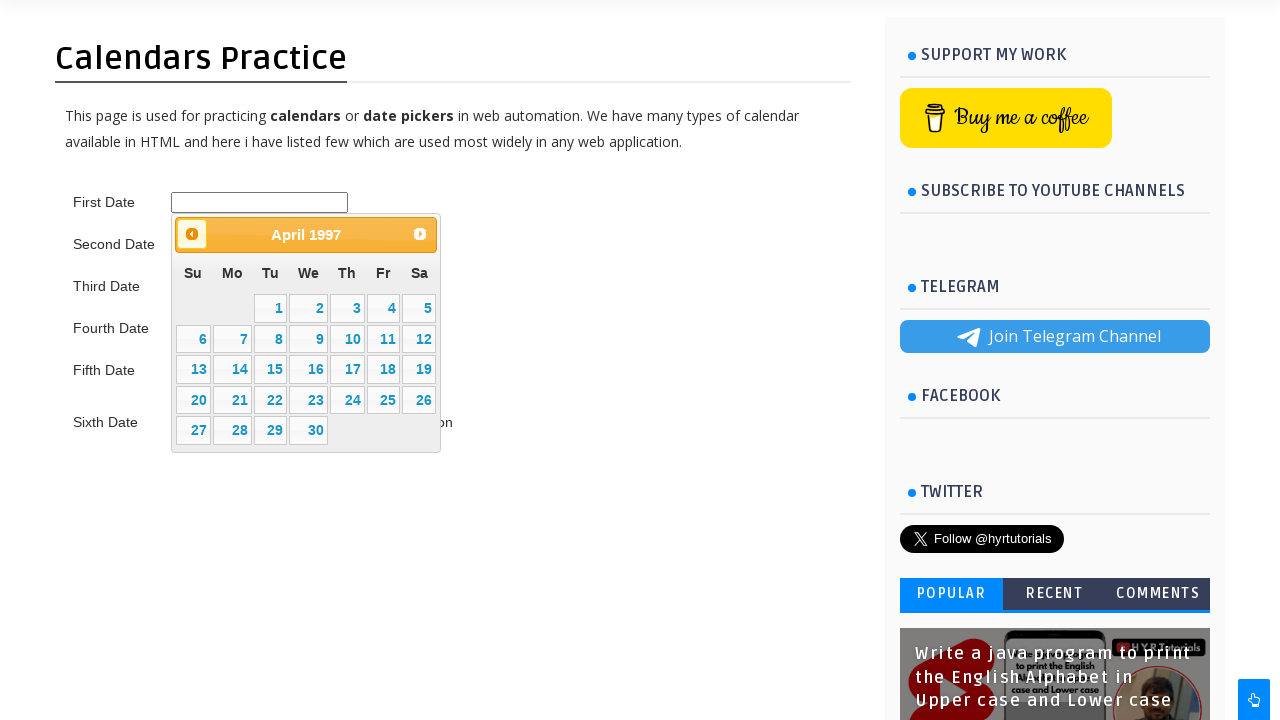

Clicked previous month button (currently viewing April 1997) at (192, 234) on #ui-datepicker-div > div > a.ui-datepicker-prev > span
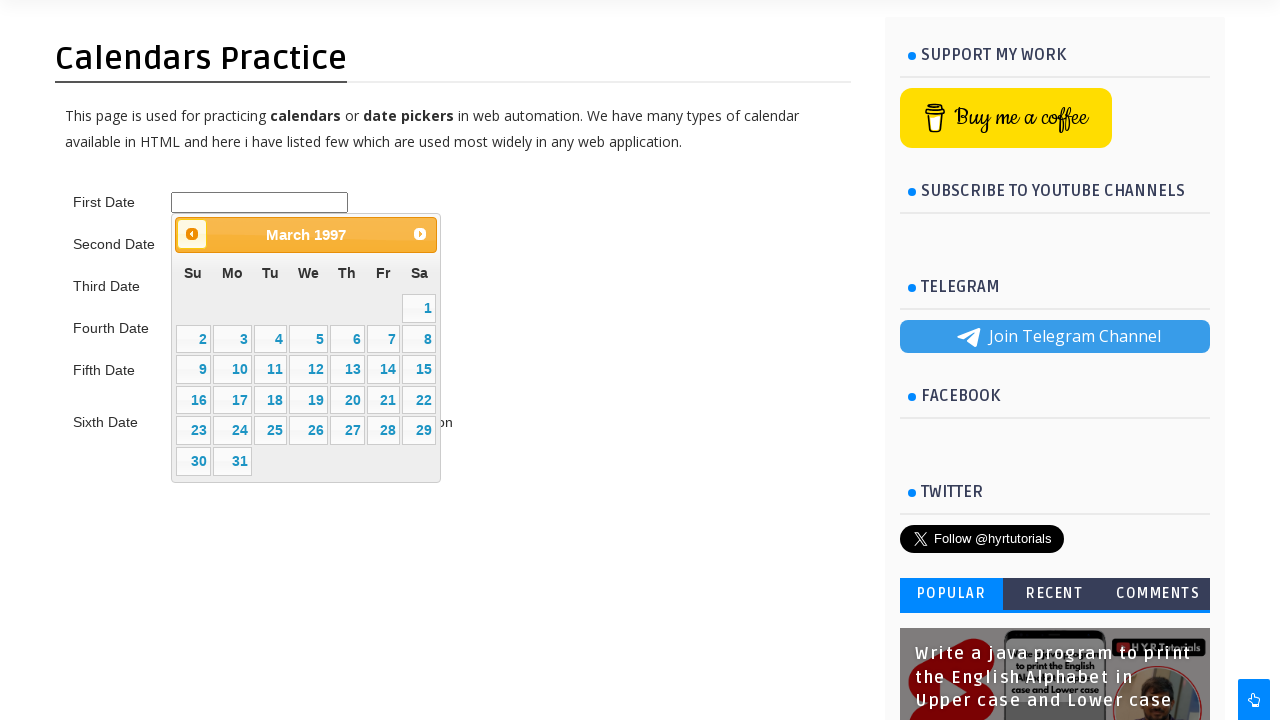

Waited for calendar to update after month navigation
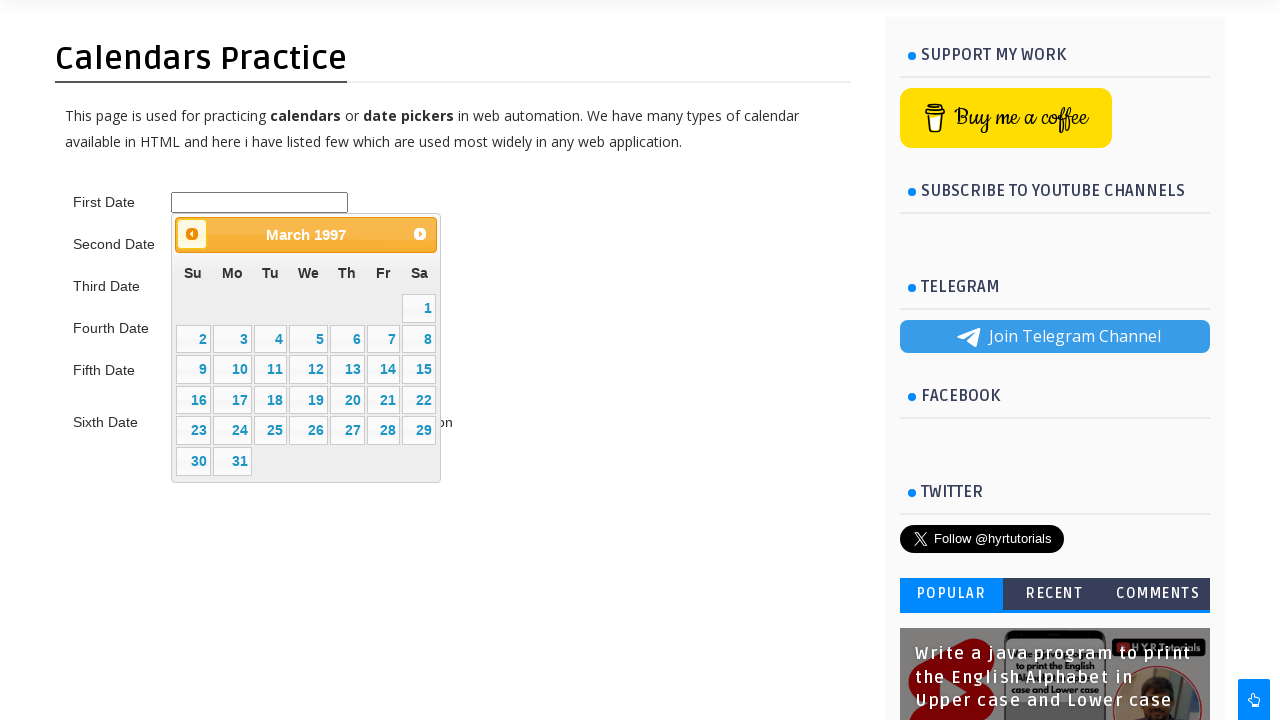

Clicked previous month button (currently viewing March 1997) at (192, 234) on #ui-datepicker-div > div > a.ui-datepicker-prev > span
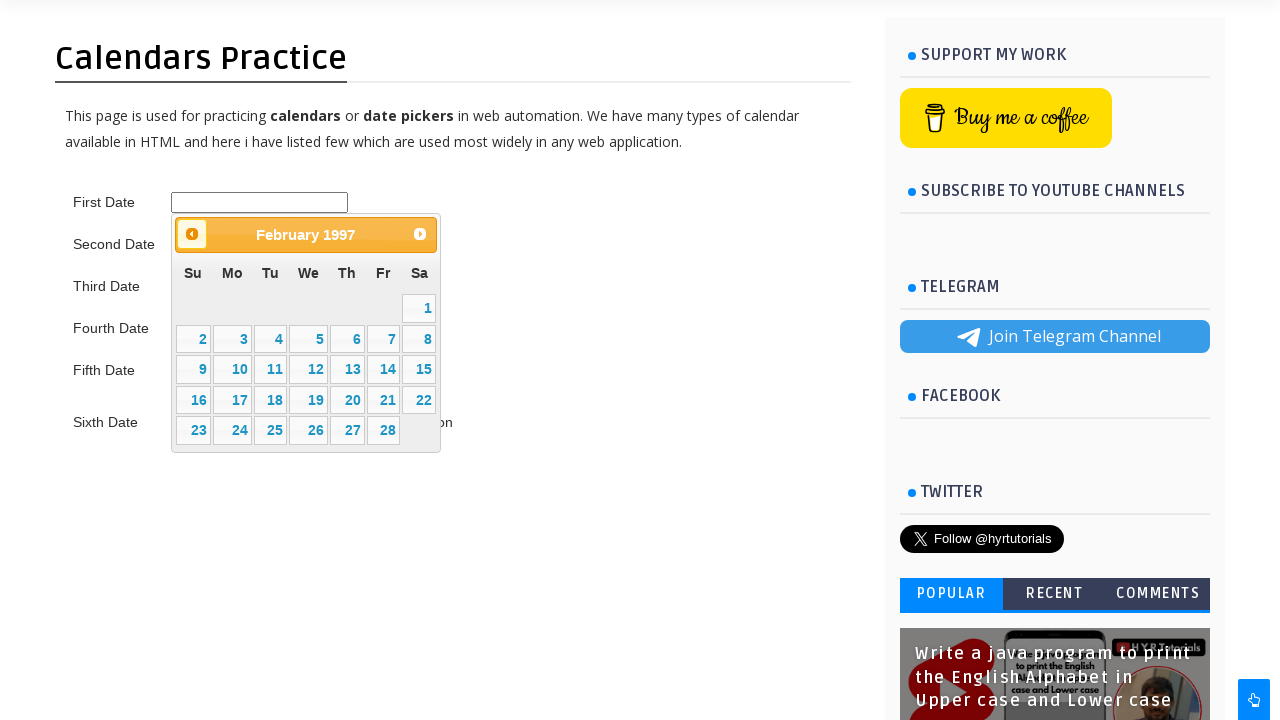

Waited for calendar to update after month navigation
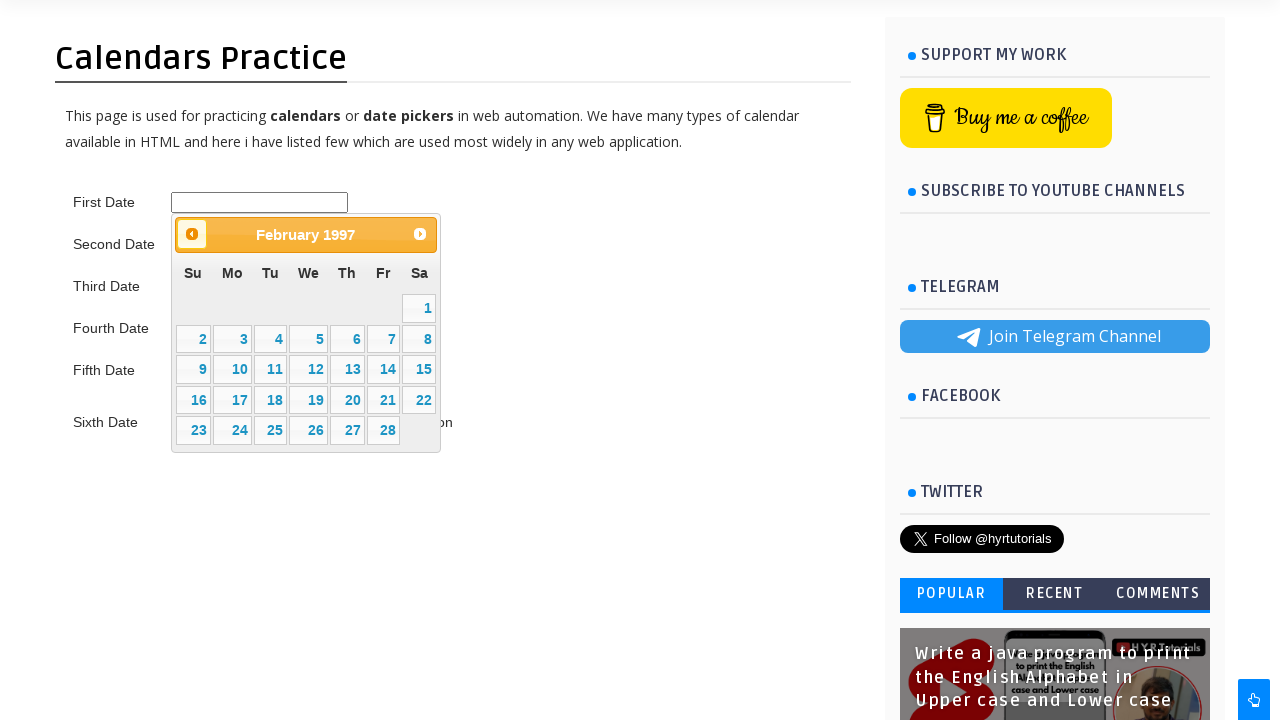

Clicked previous month button (currently viewing February 1997) at (192, 234) on #ui-datepicker-div > div > a.ui-datepicker-prev > span
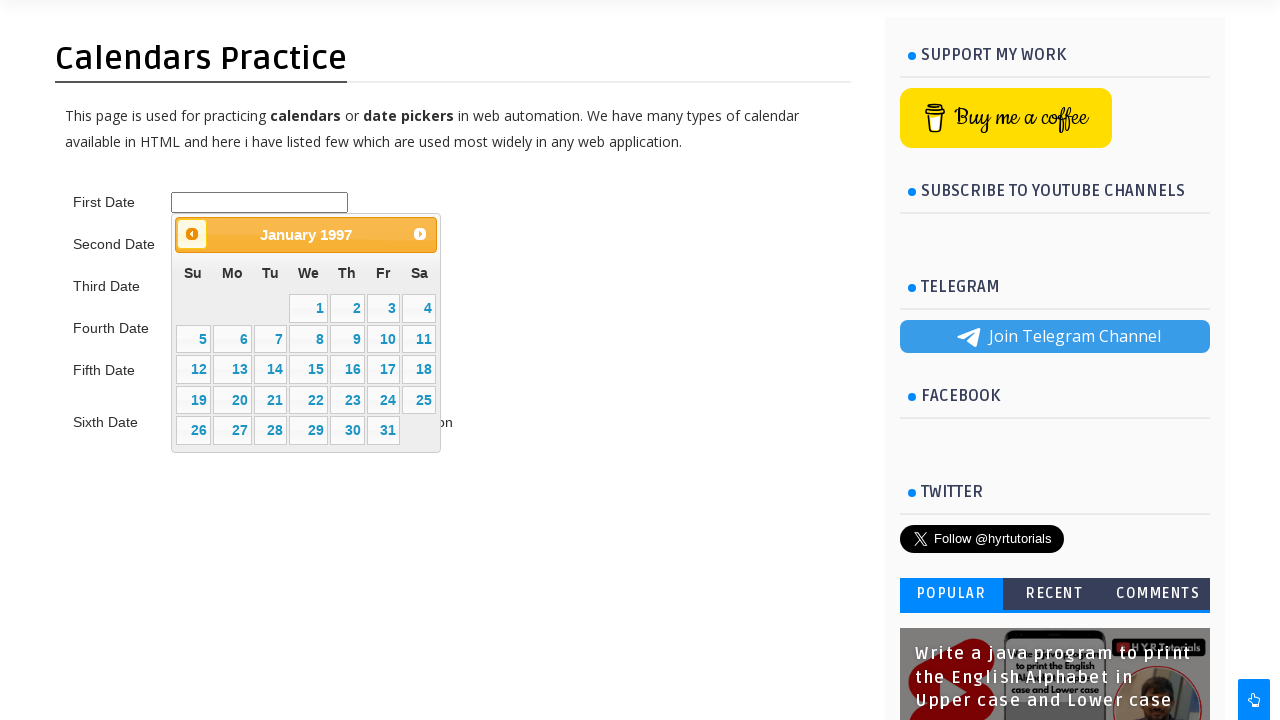

Waited for calendar to update after month navigation
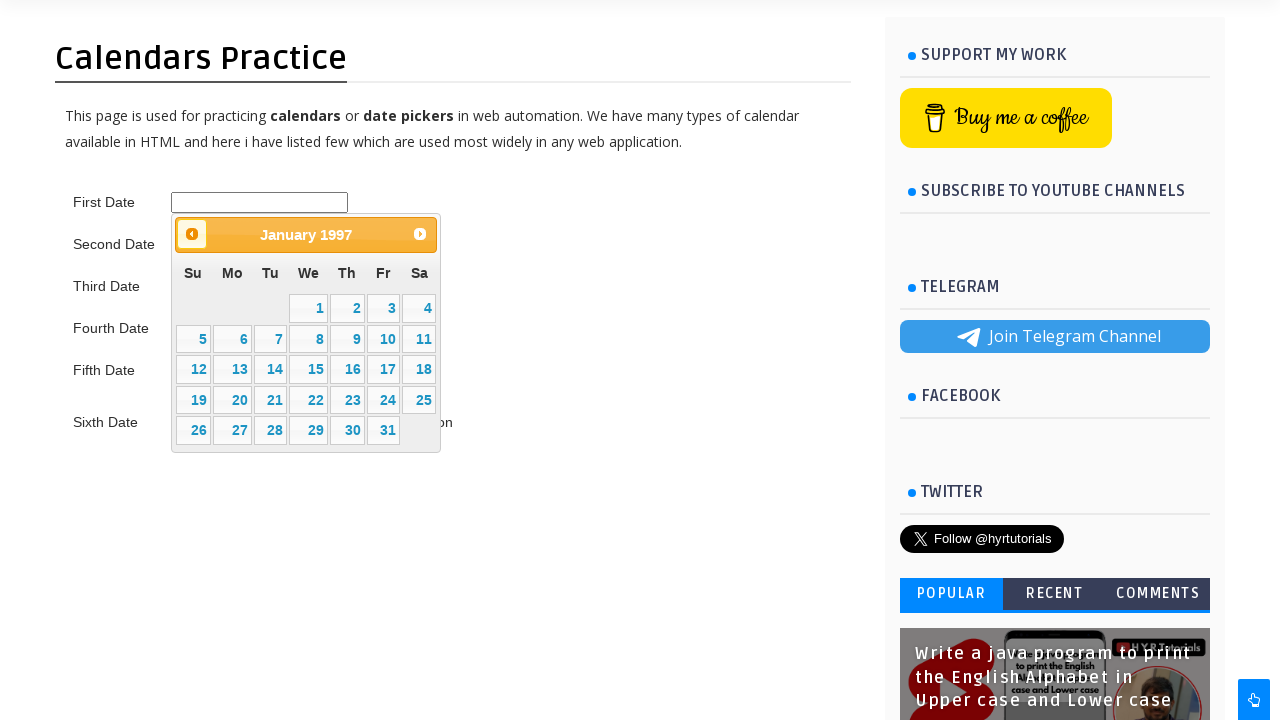

Clicked previous month button (currently viewing January 1997) at (192, 234) on #ui-datepicker-div > div > a.ui-datepicker-prev > span
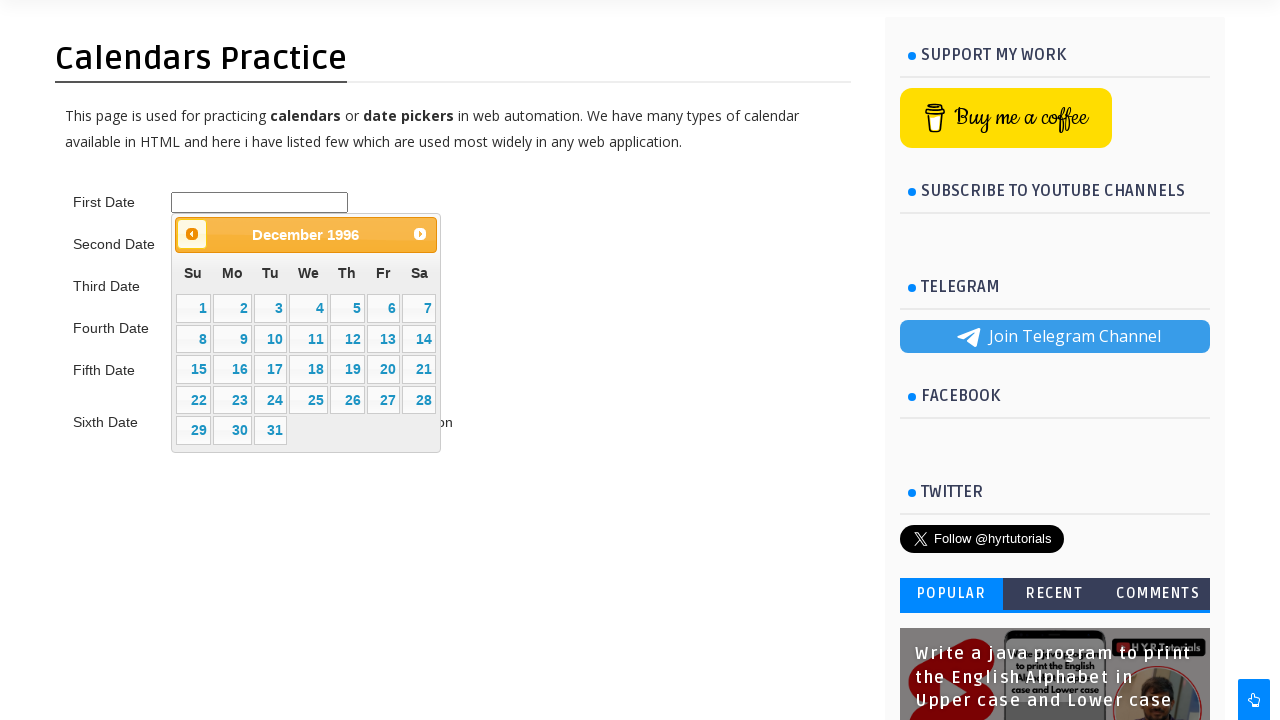

Waited for calendar to update after month navigation
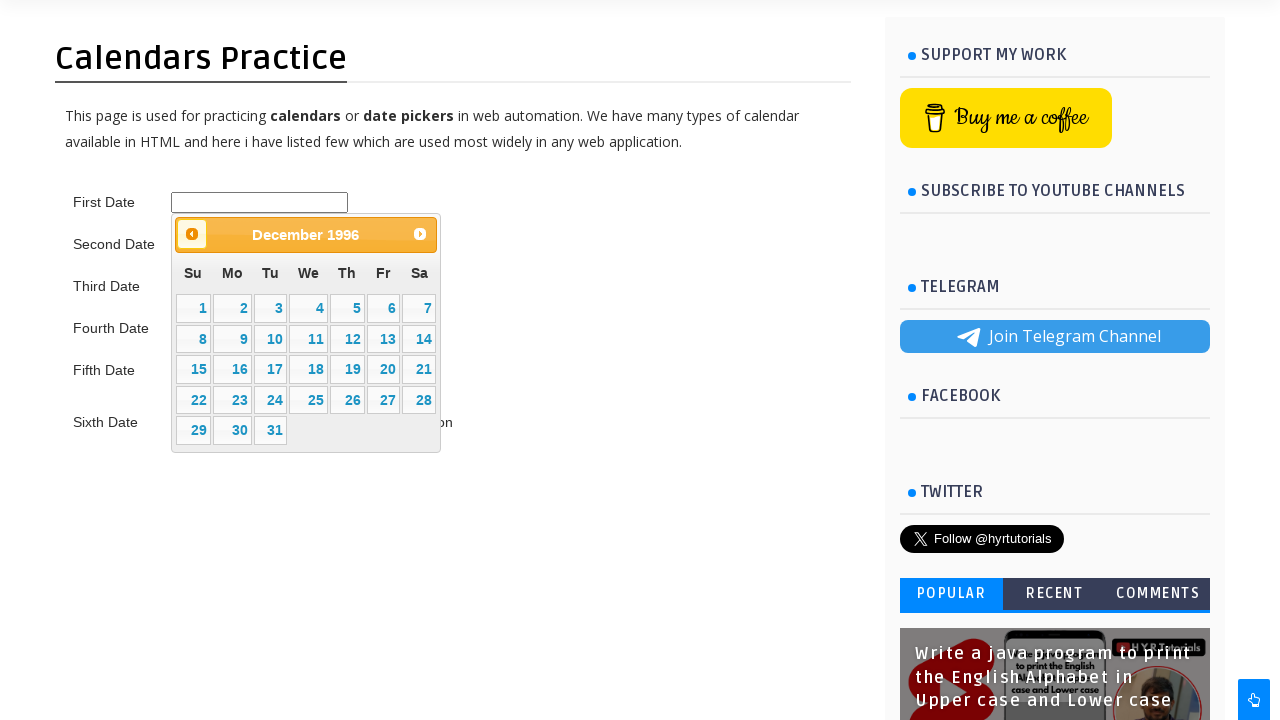

Clicked previous month button (currently viewing December 1996) at (192, 234) on #ui-datepicker-div > div > a.ui-datepicker-prev > span
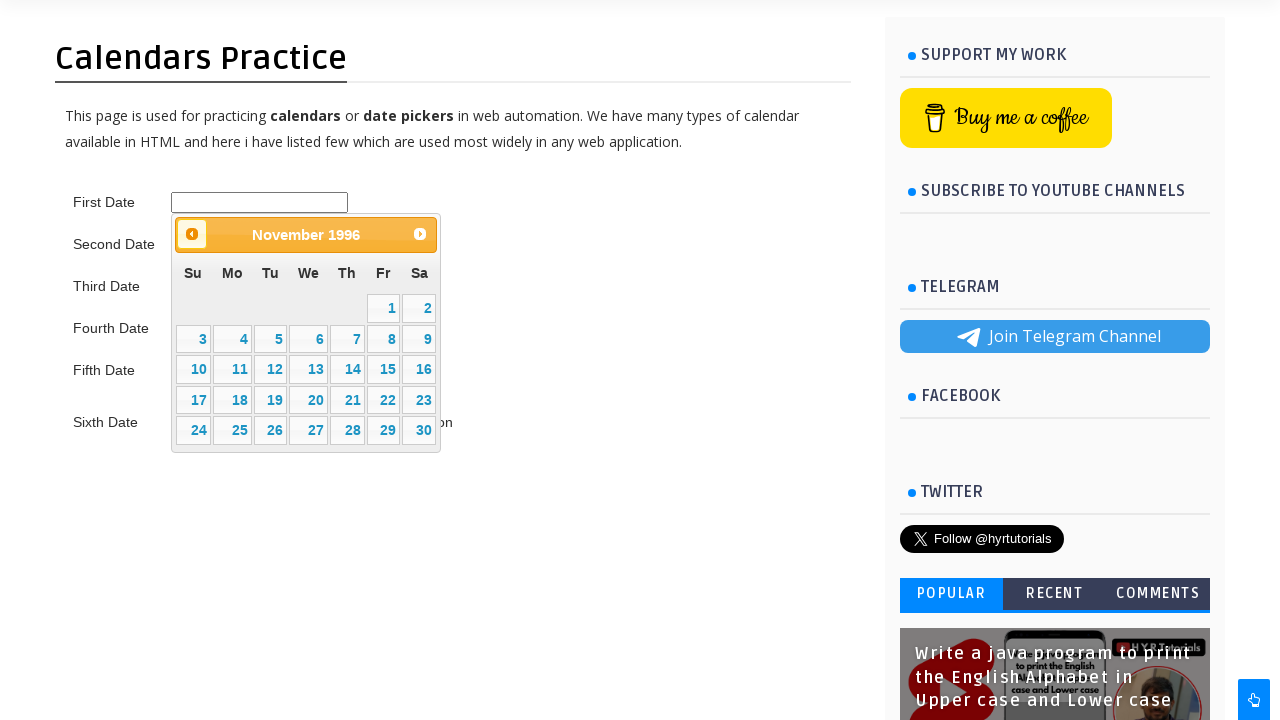

Waited for calendar to update after month navigation
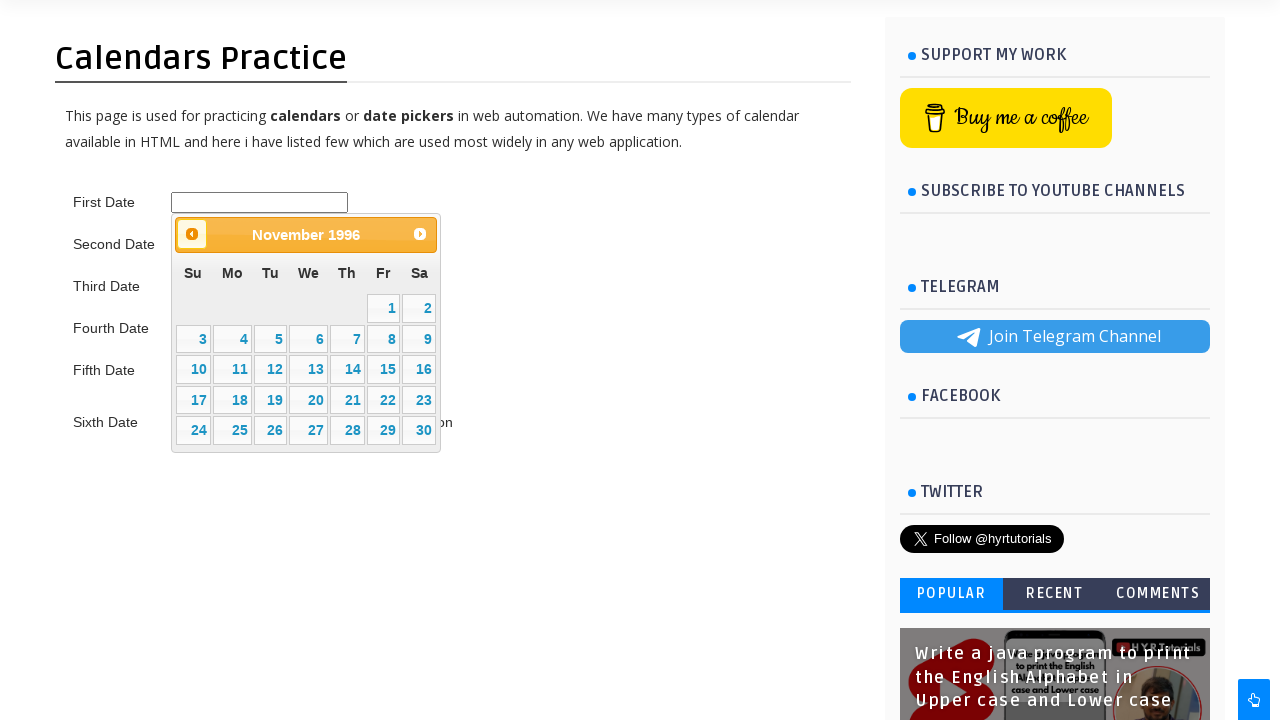

Selected day 21 from November 1996 calendar at (347, 400) on xpath=//td[@data-handler='selectDay']/a[text()='21']
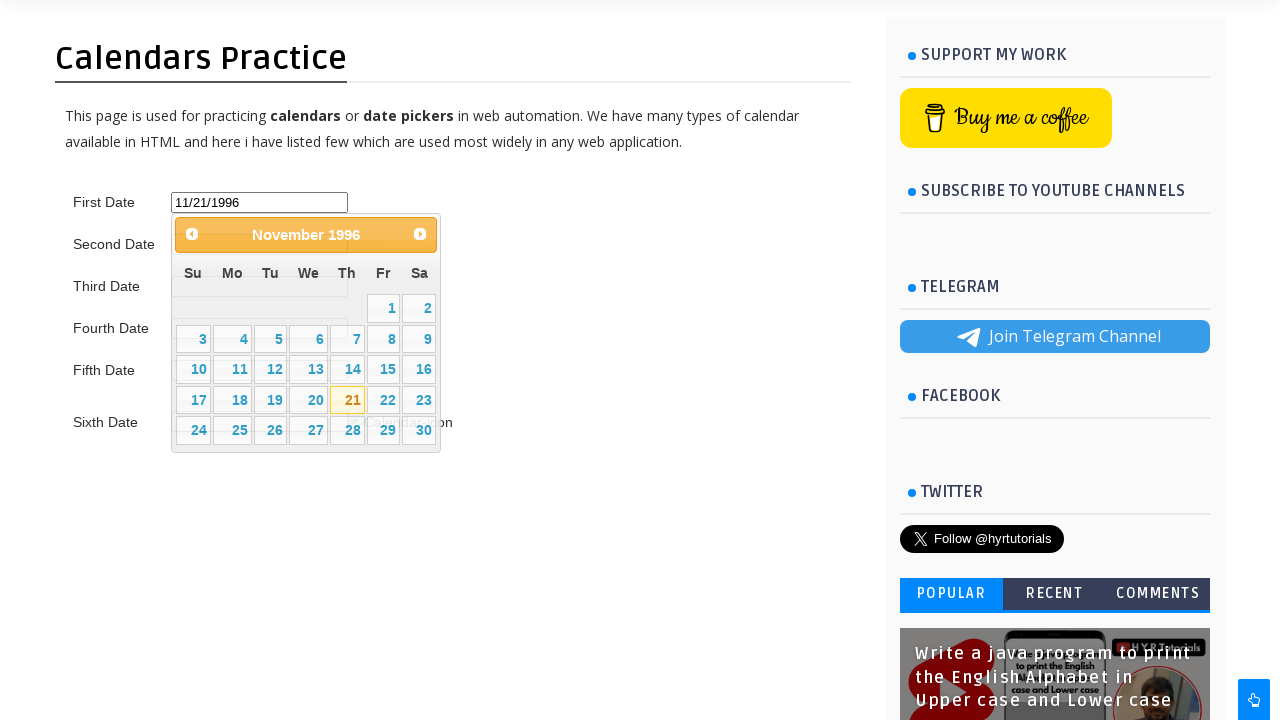

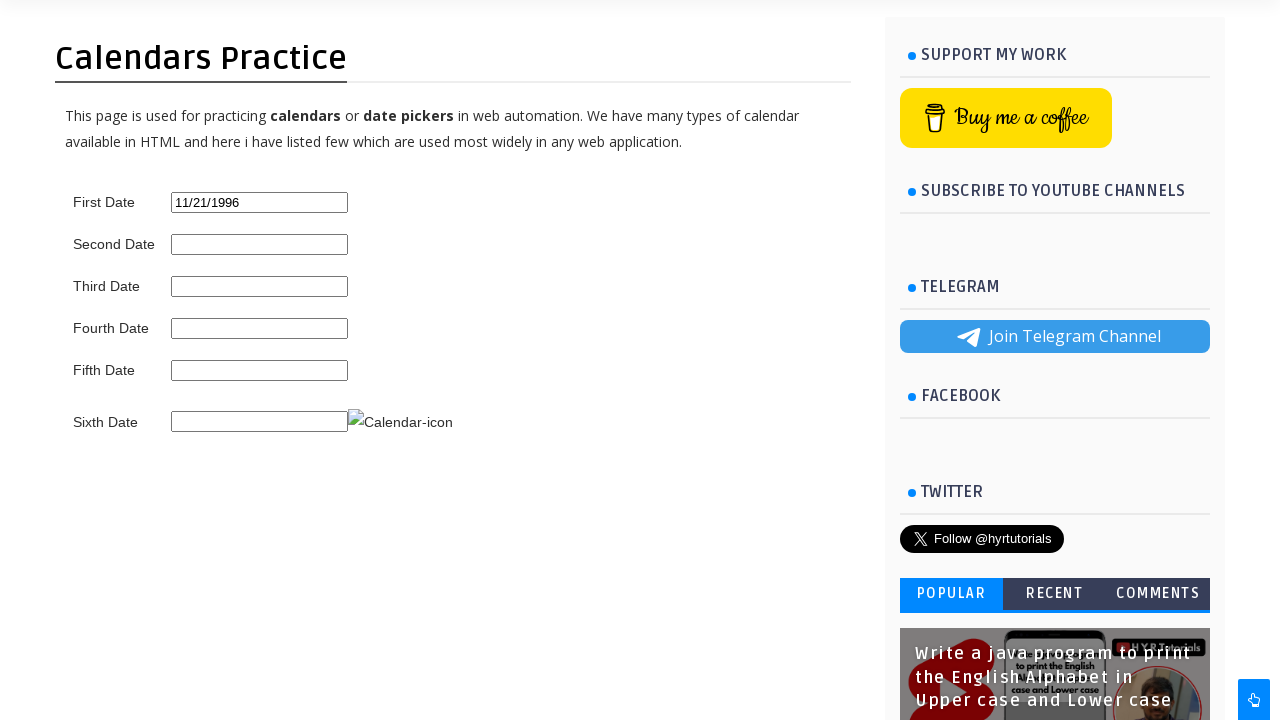